Tests drag and drop slider functionality by navigating to a slider demo page and dragging the slider to a specific position (95)

Starting URL: https://www.lambdatest.com/selenium-playground

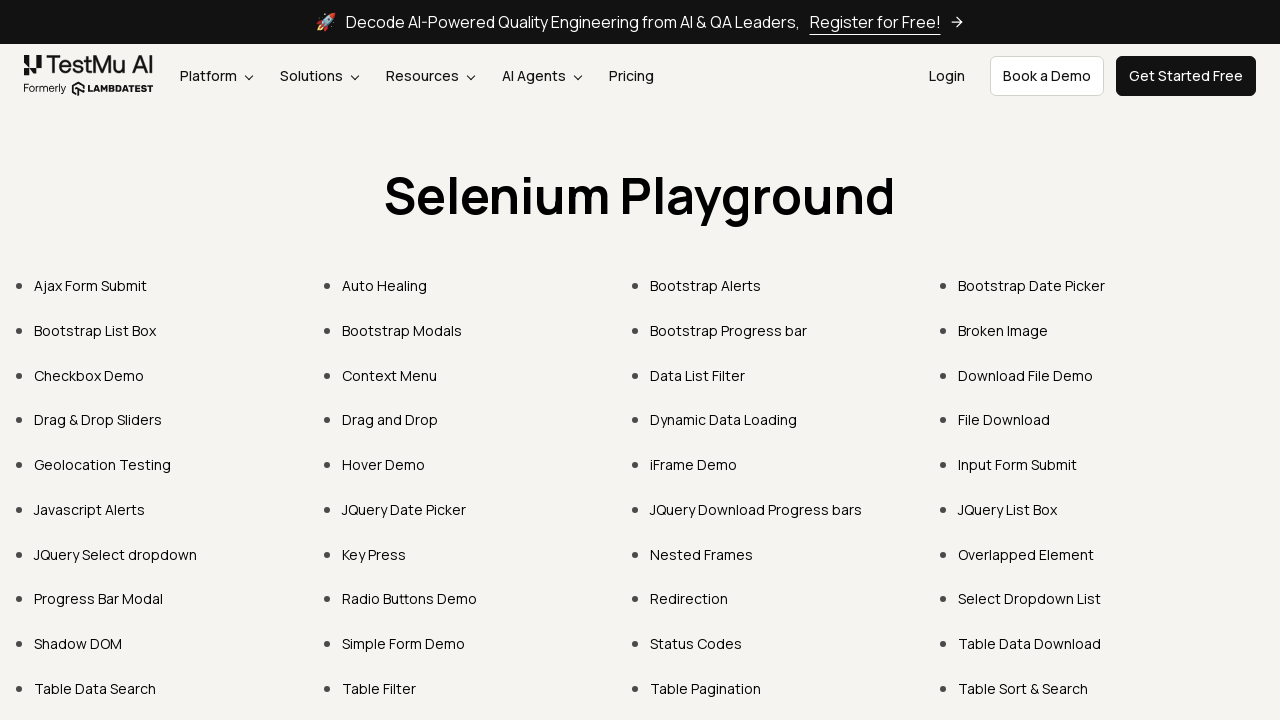

Clicked on 'Drag & Drop Sliders' link at (98, 420) on internal:role=link[name="Drag & Drop Sliders"i]
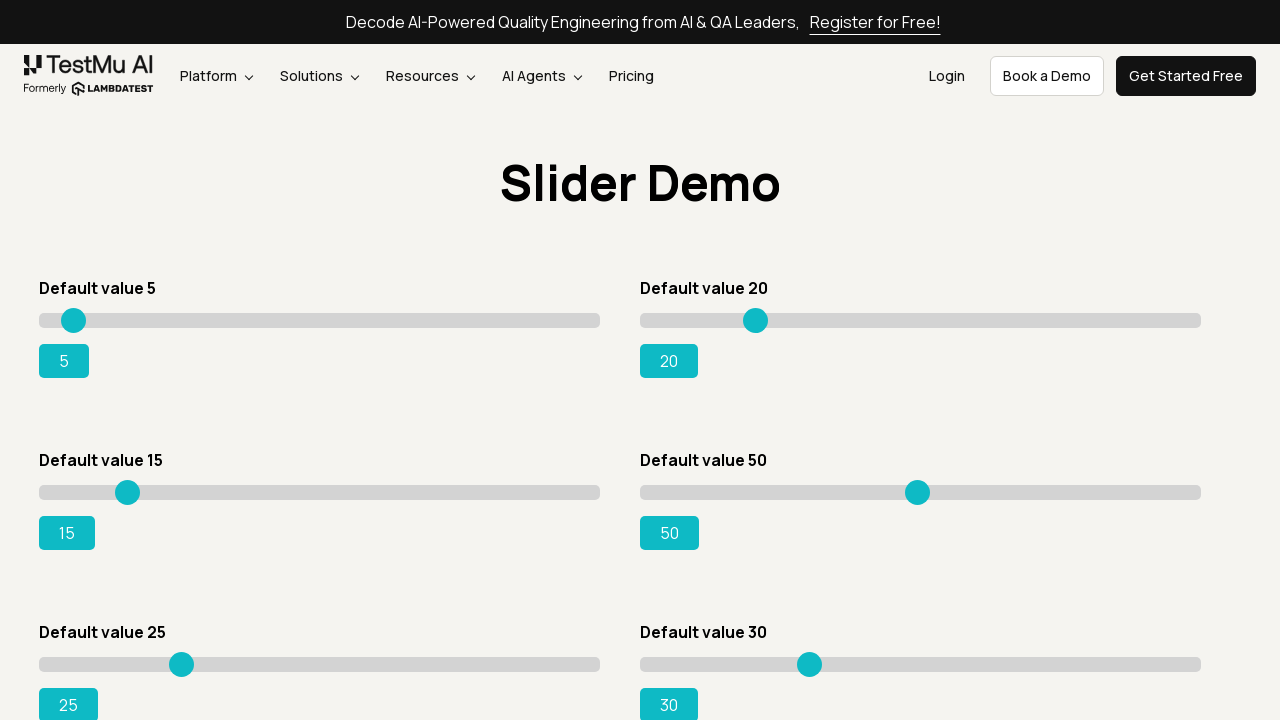

Drag & Drop Sliders page loaded (domcontentloaded)
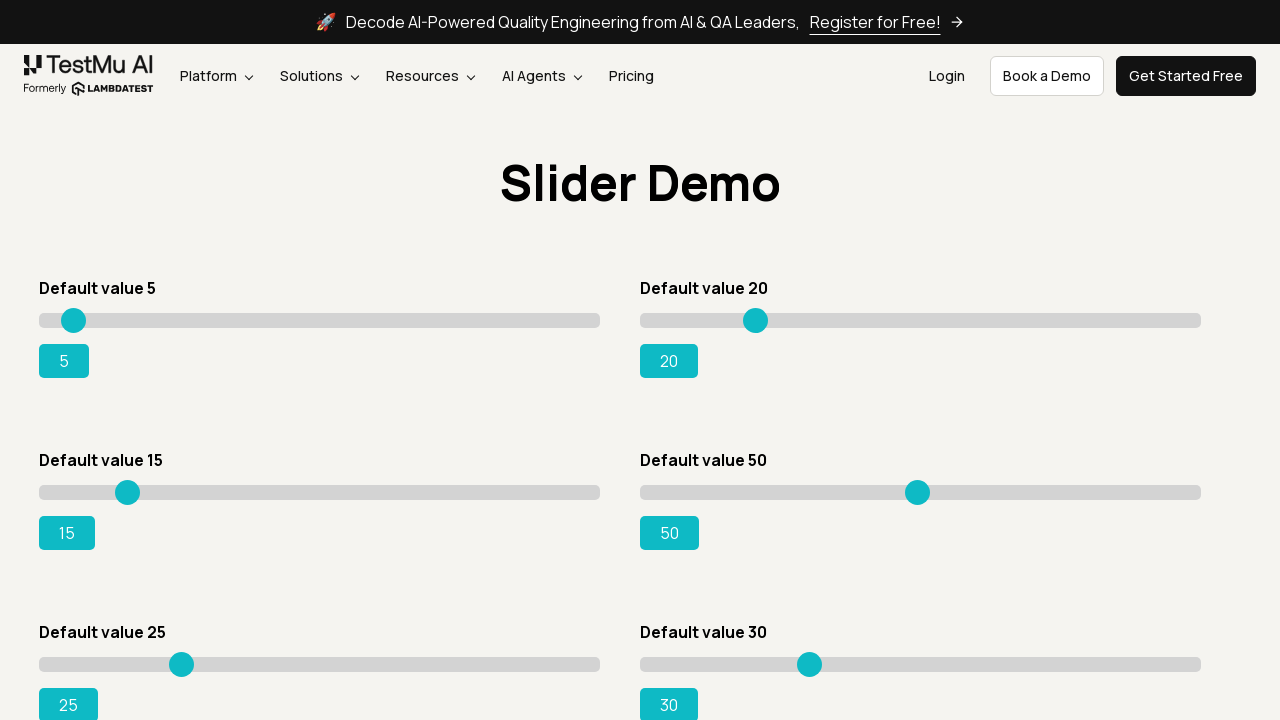

Located slider block element
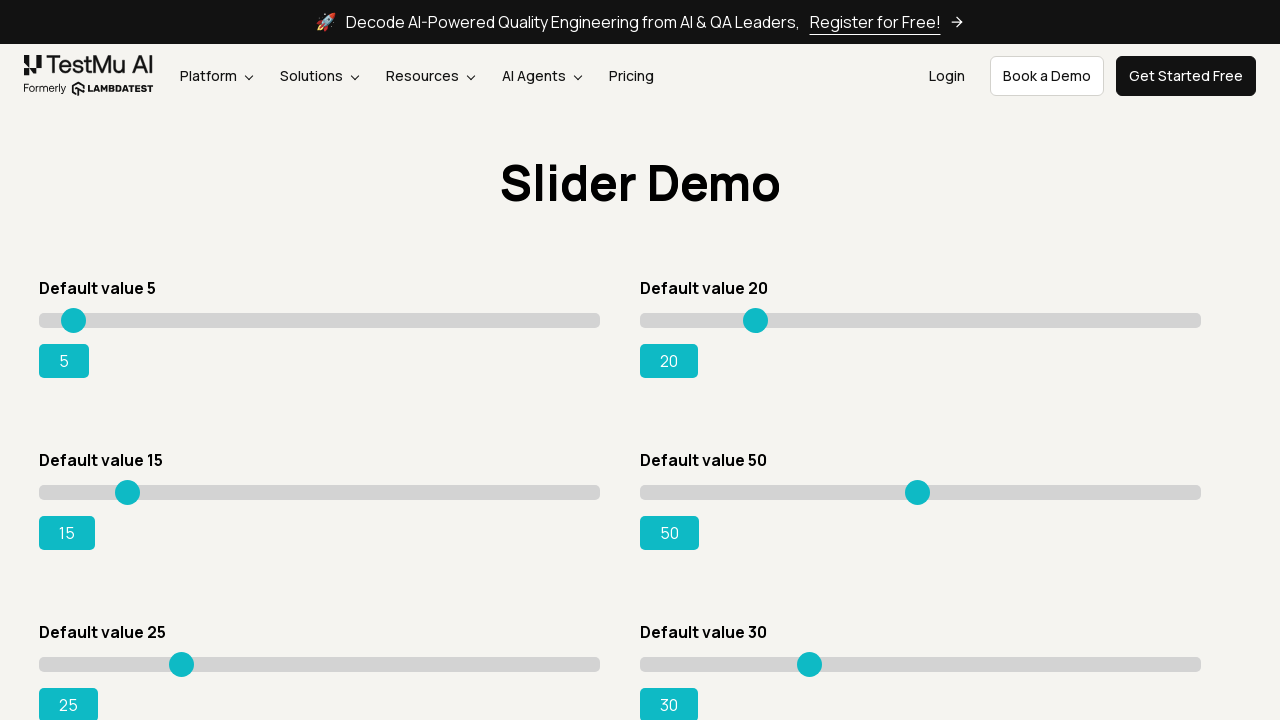

Located slider element with role 'slider'
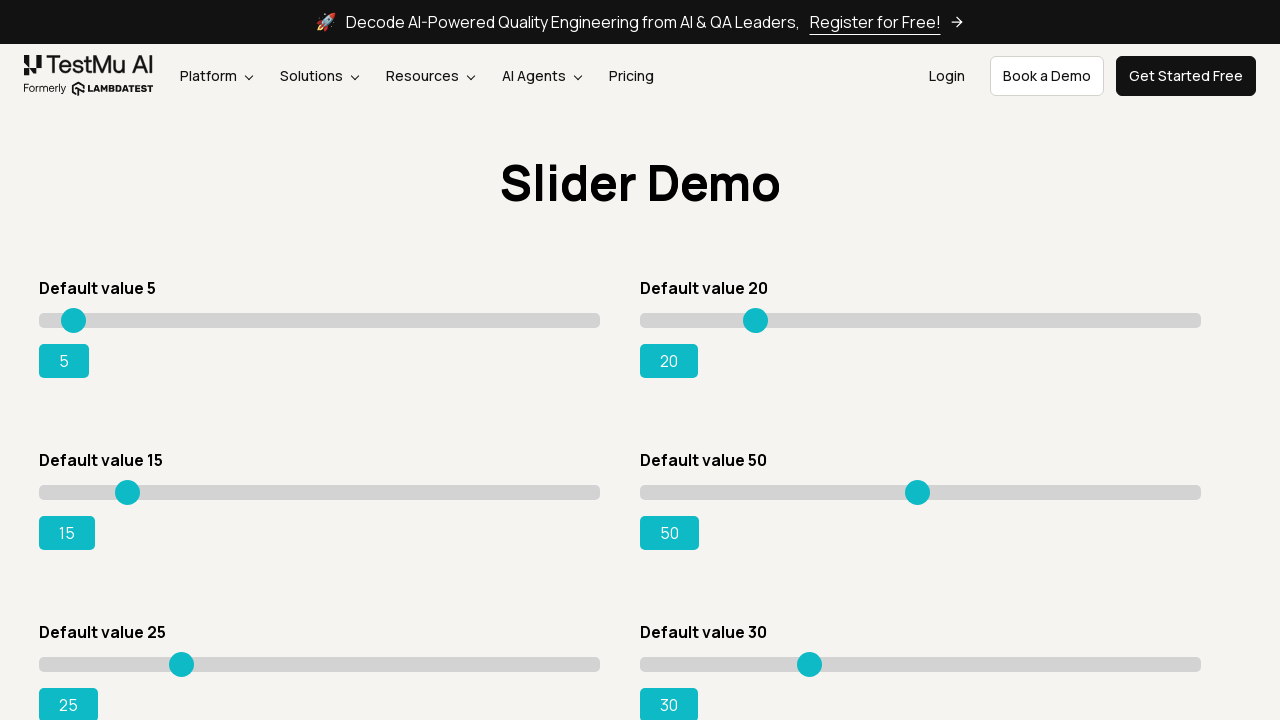

Retrieved slider bounding box coordinates
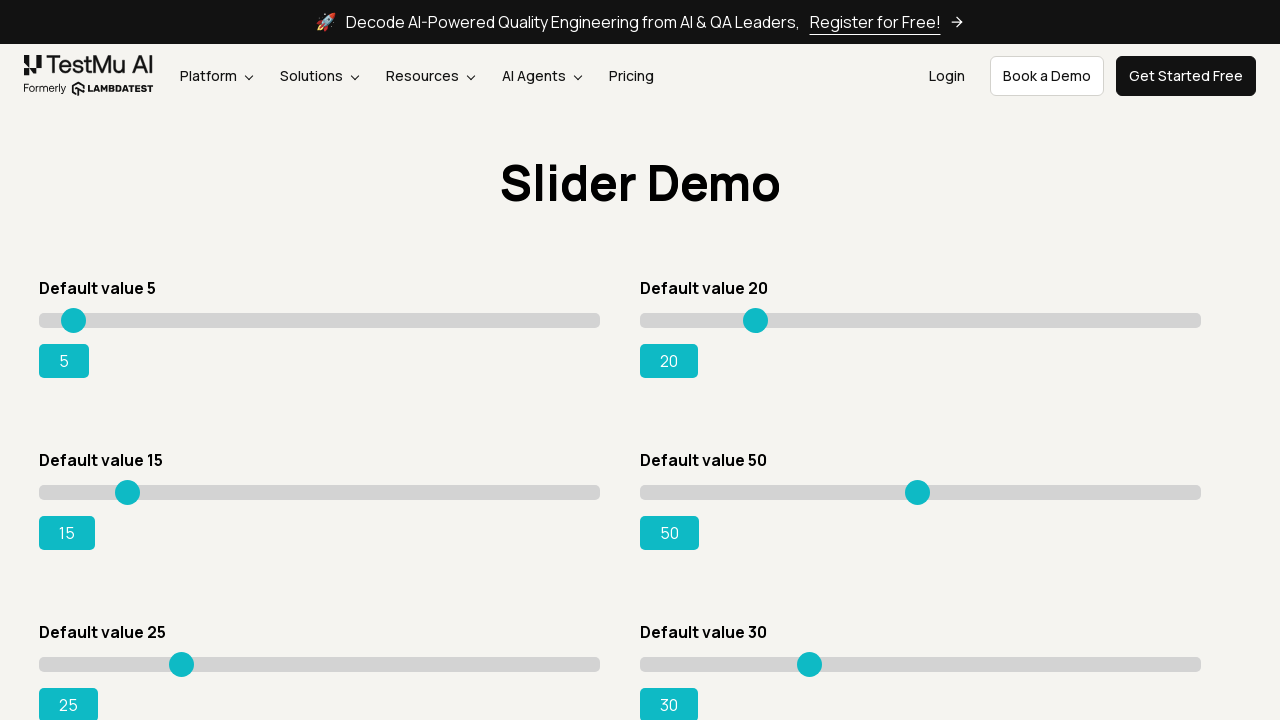

Moved mouse to initial slider position (70) at (109, 485)
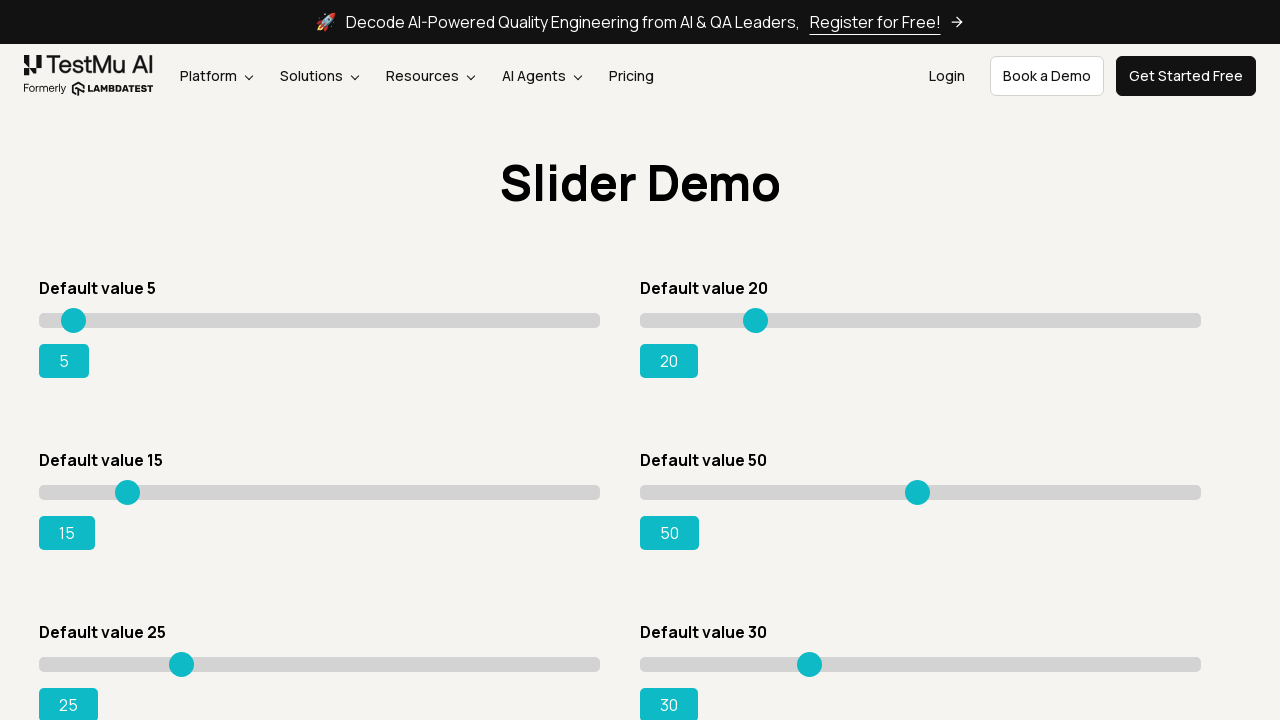

Pressed mouse button down on slider at (109, 485)
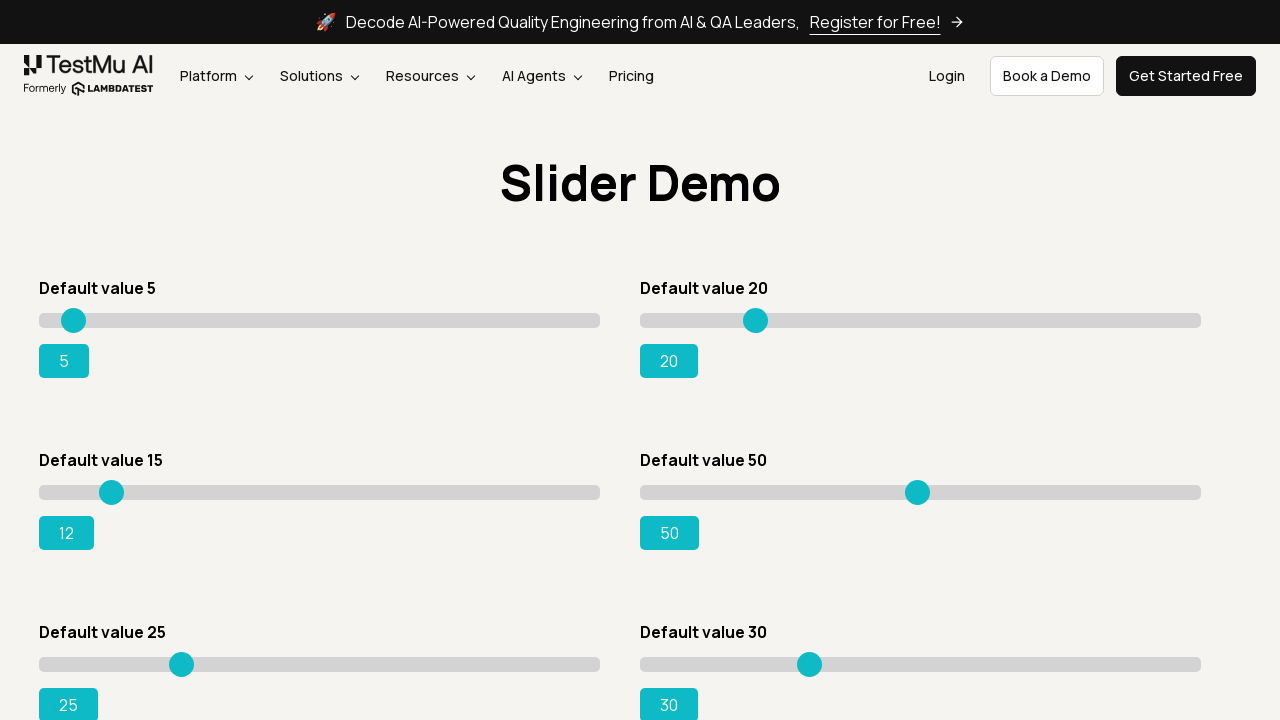

Moved slider to position 71 at (110, 485)
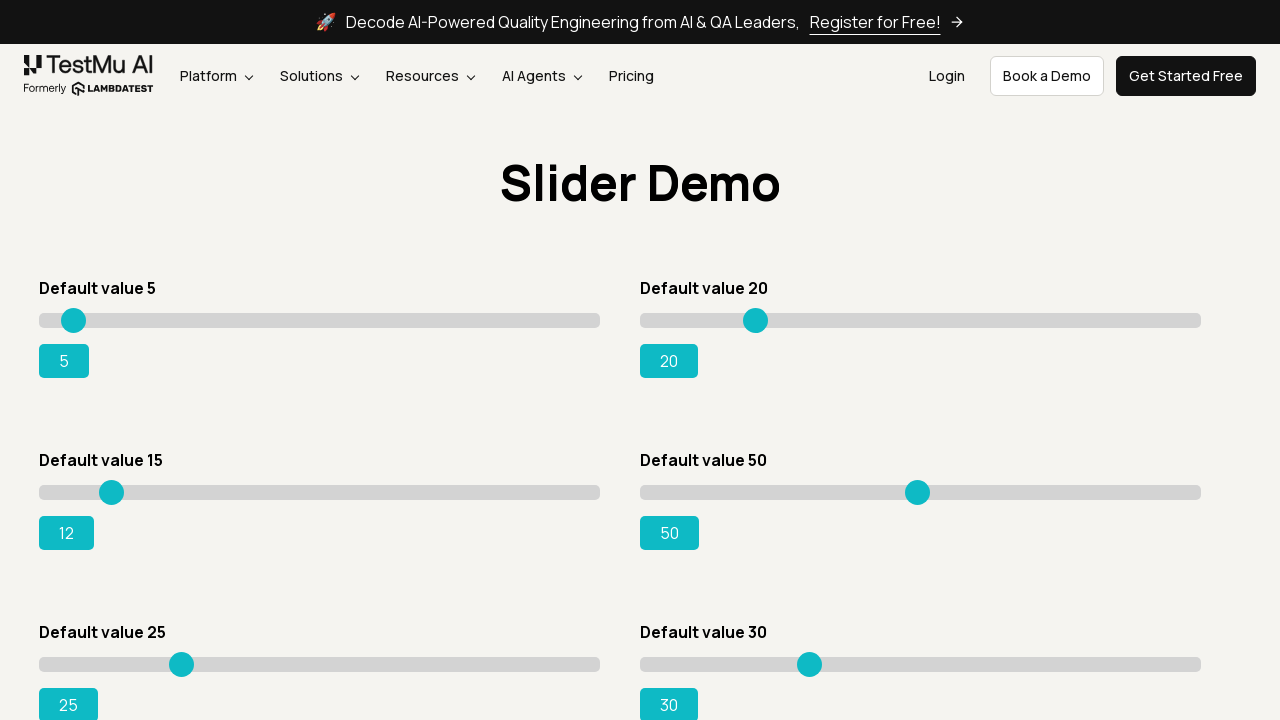

Read current slider position: 12
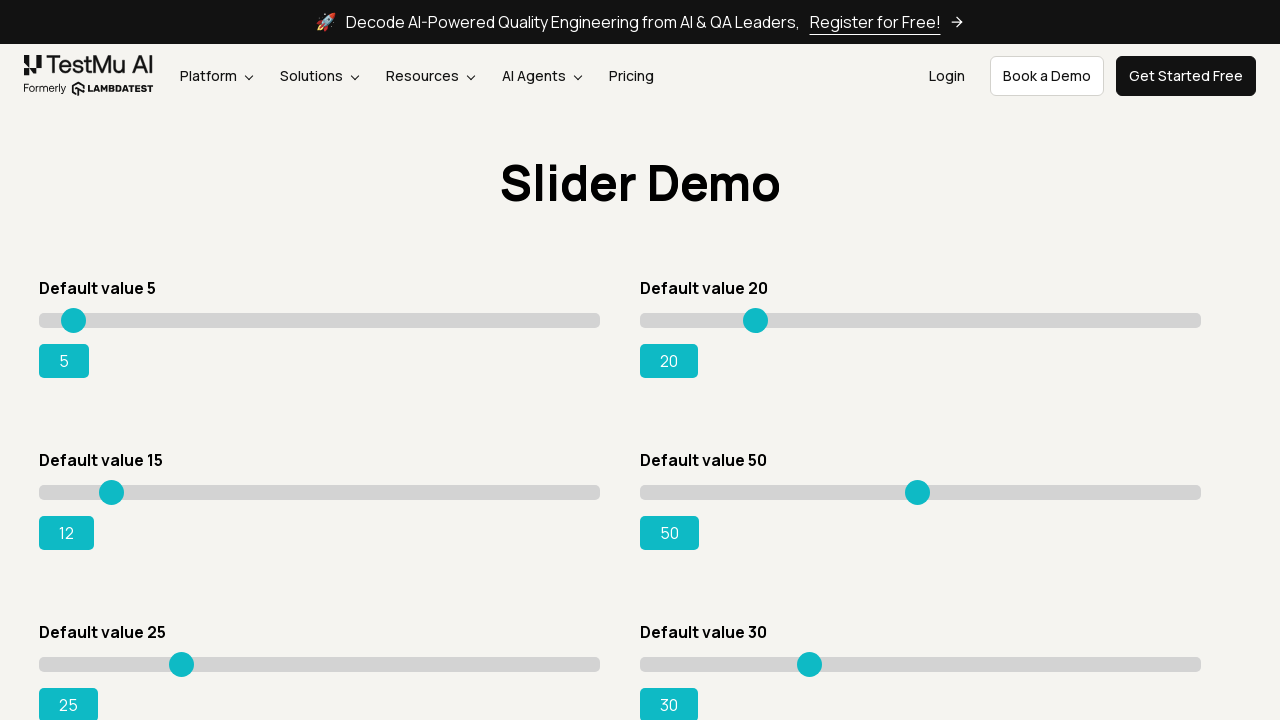

Moved slider to position 72 at (111, 485)
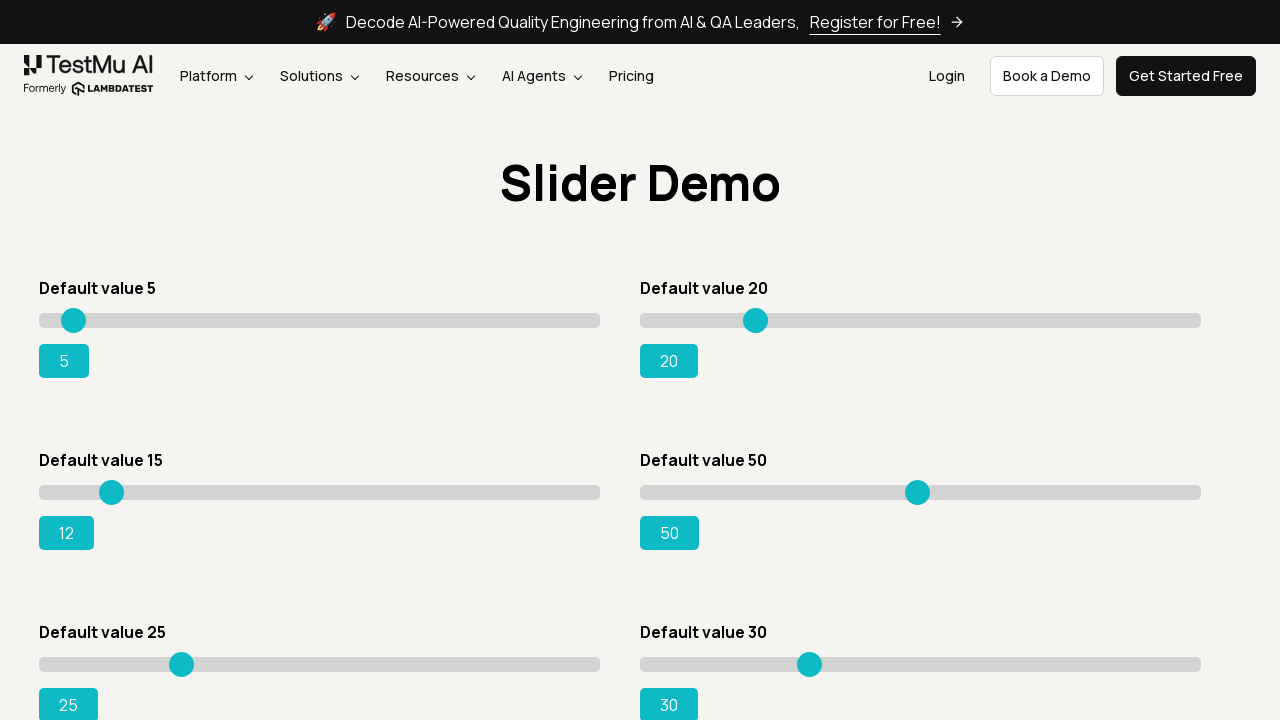

Read current slider position: 12
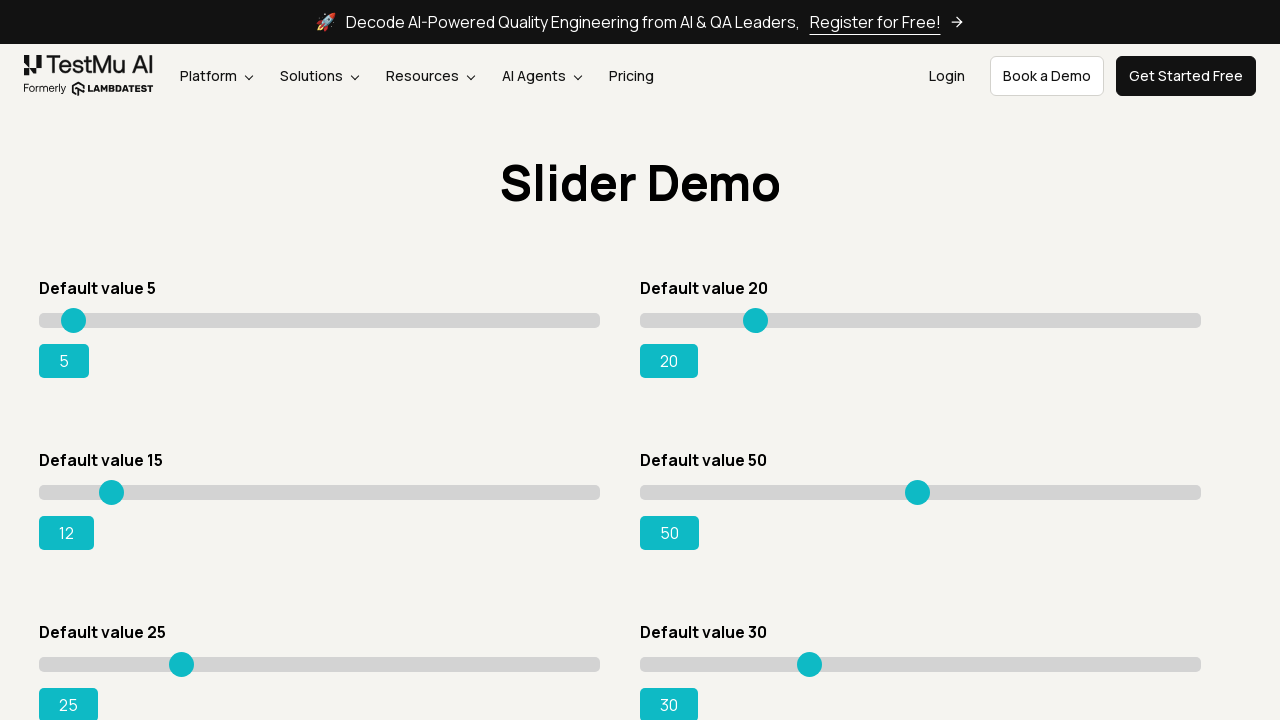

Moved slider to position 73 at (112, 485)
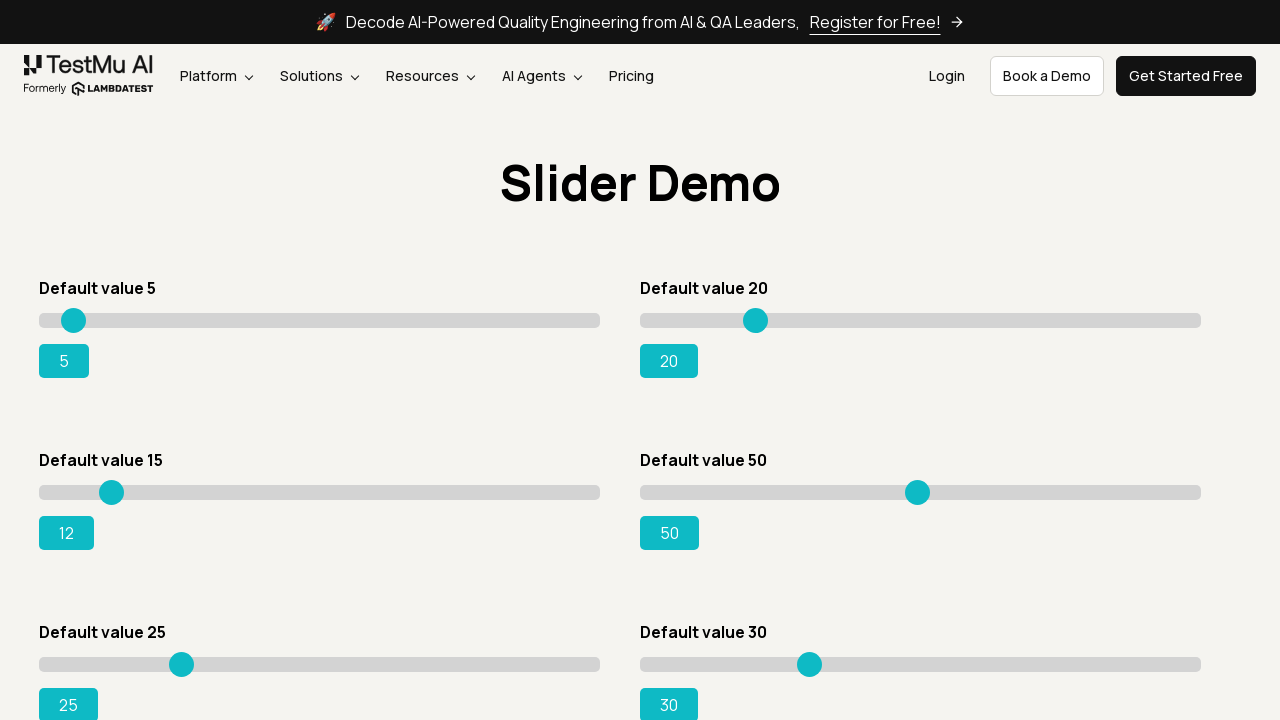

Read current slider position: 12
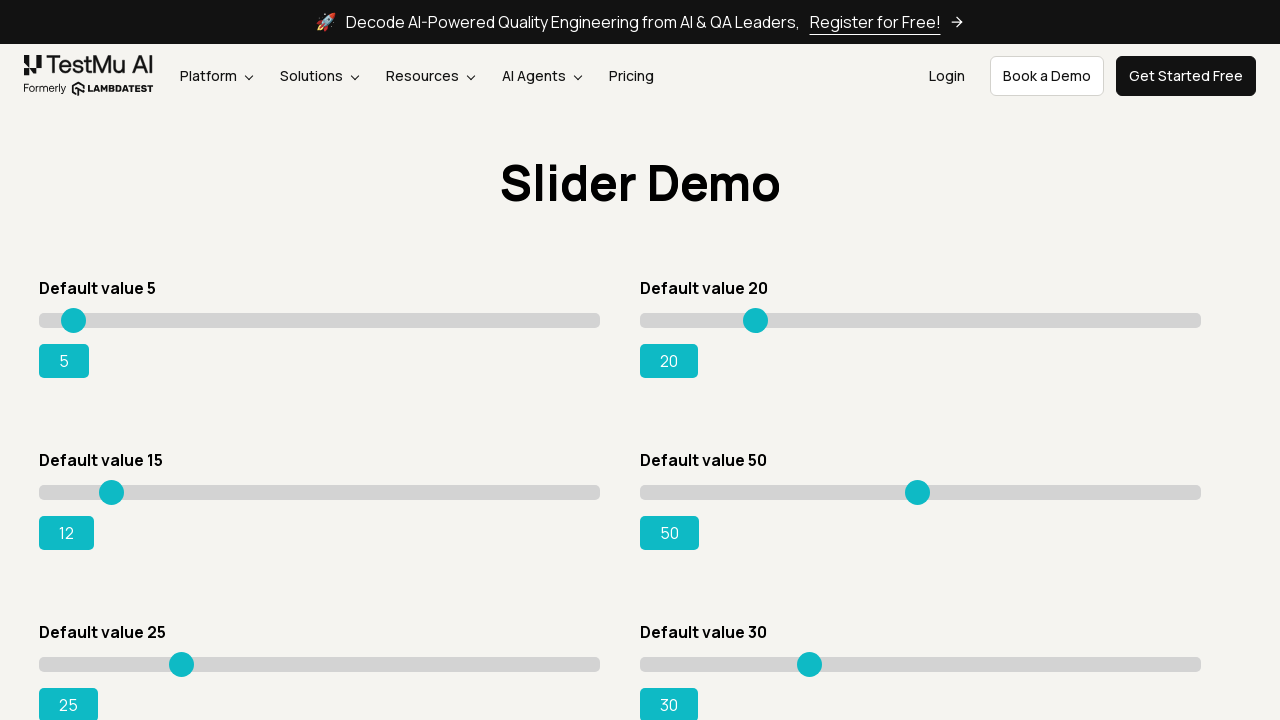

Moved slider to position 74 at (113, 485)
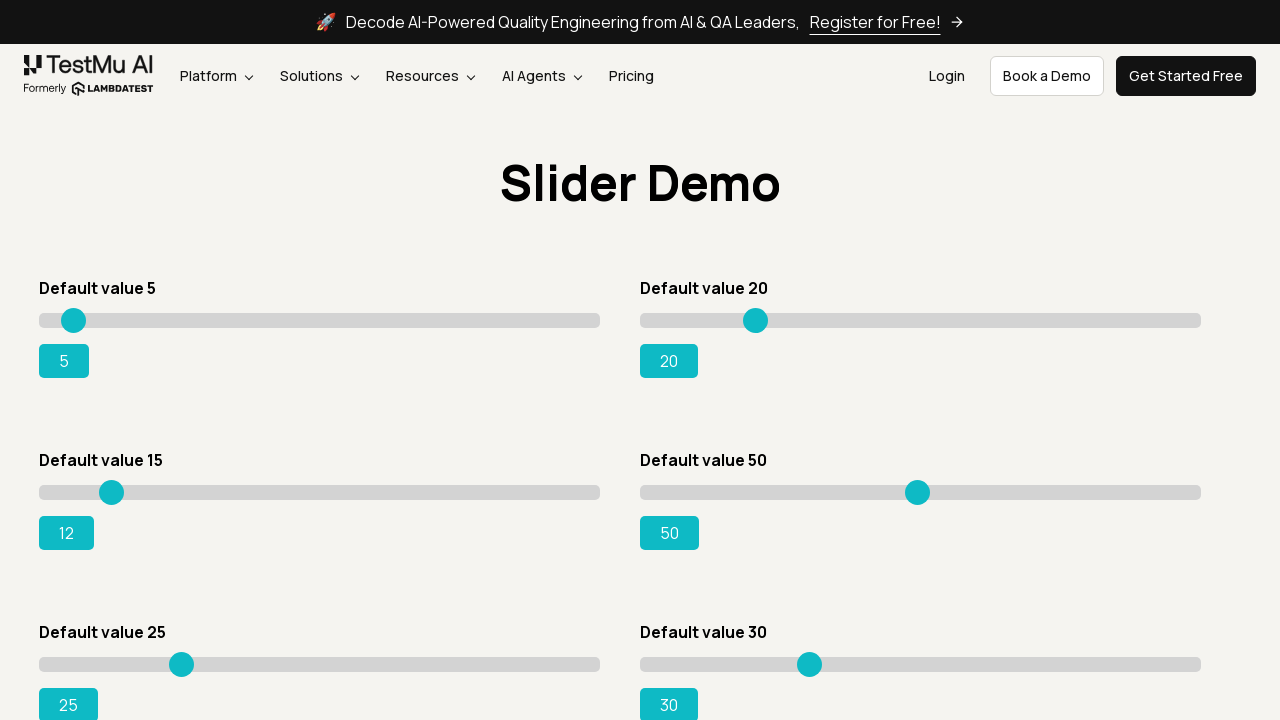

Read current slider position: 12
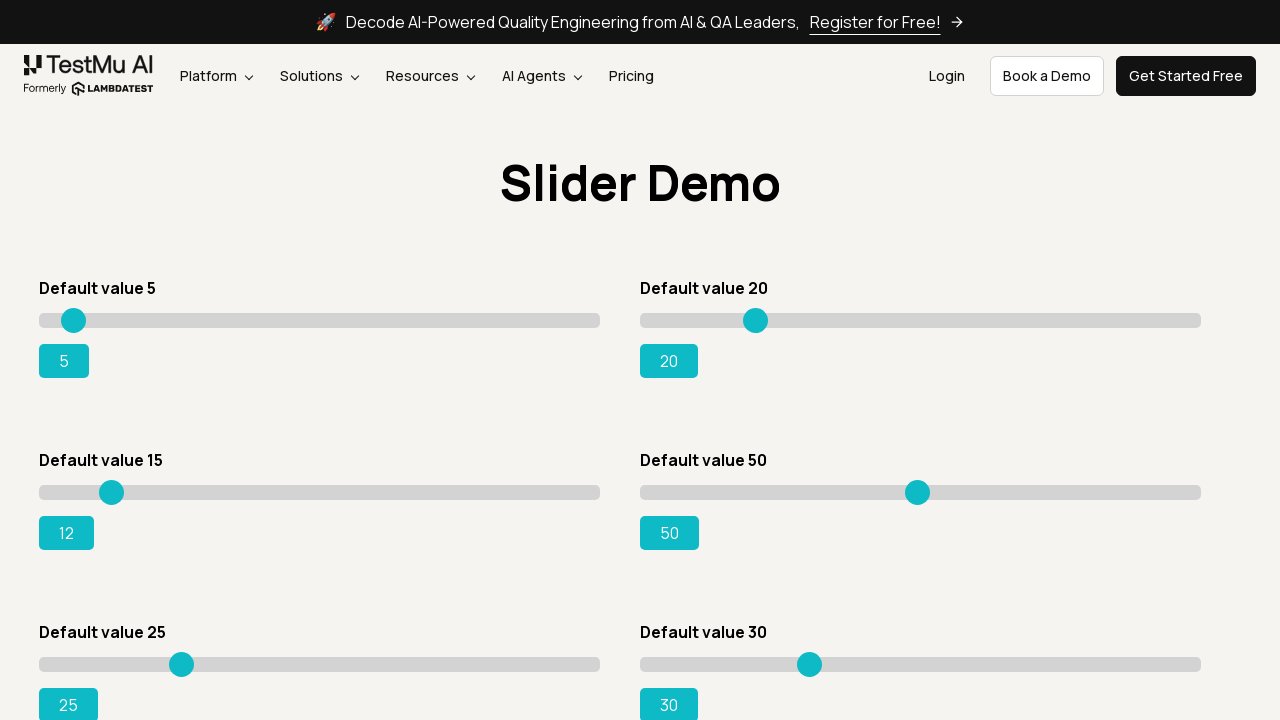

Moved slider to position 75 at (114, 485)
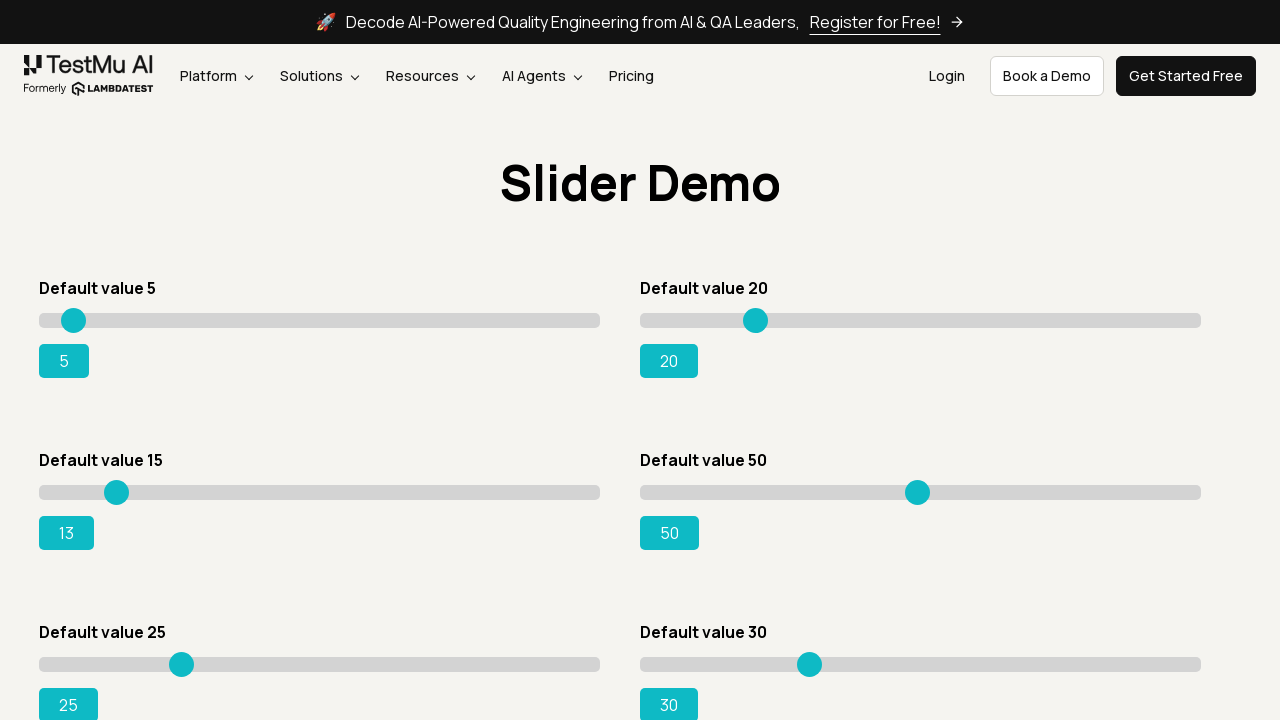

Read current slider position: 13
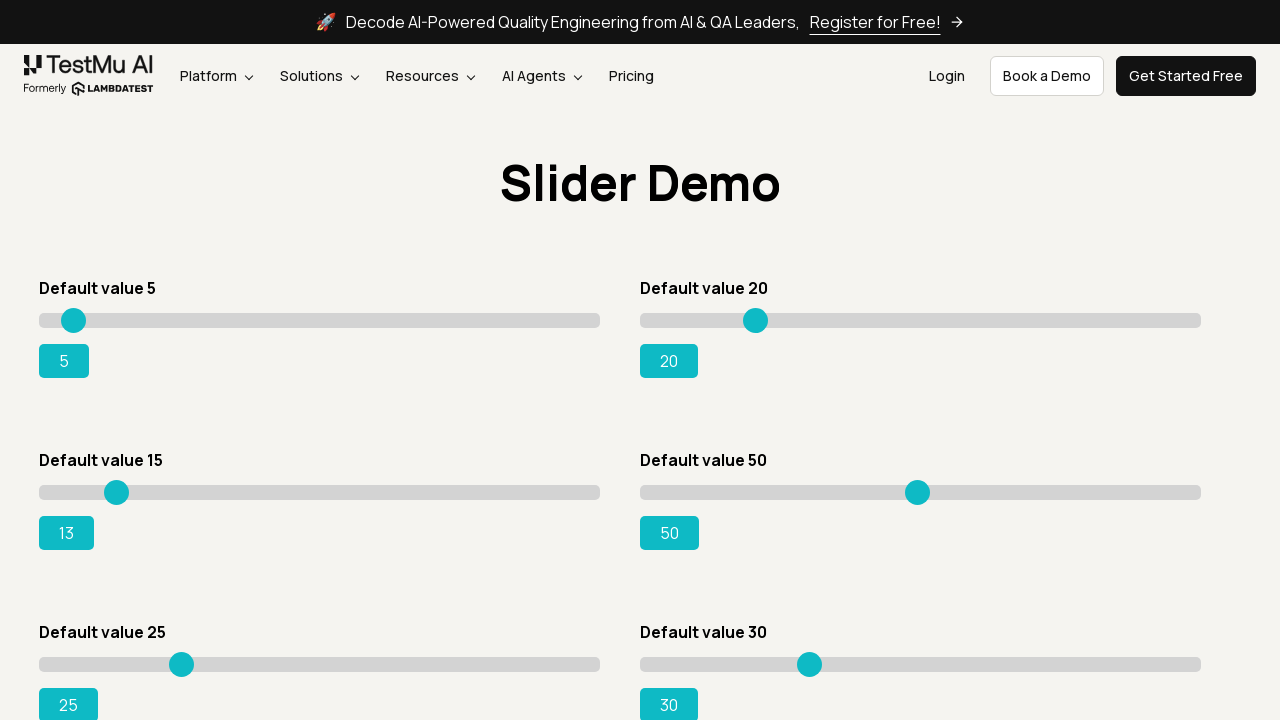

Moved slider to position 76 at (115, 485)
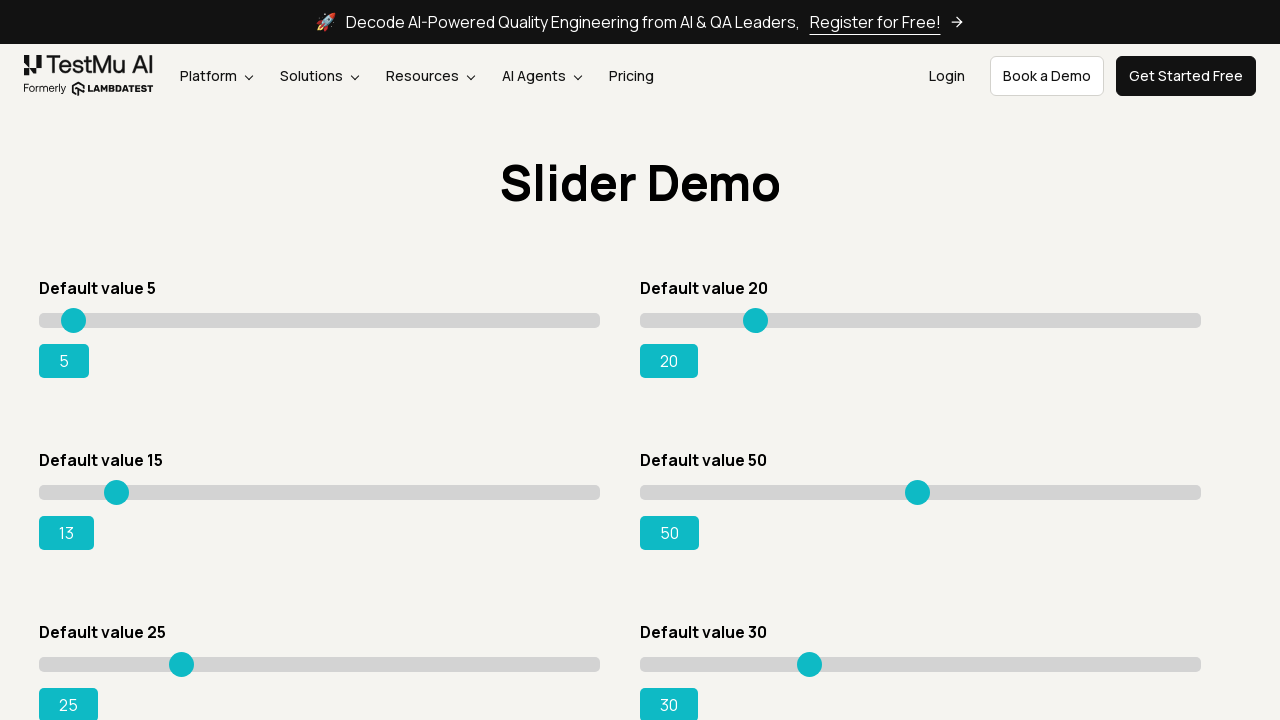

Read current slider position: 13
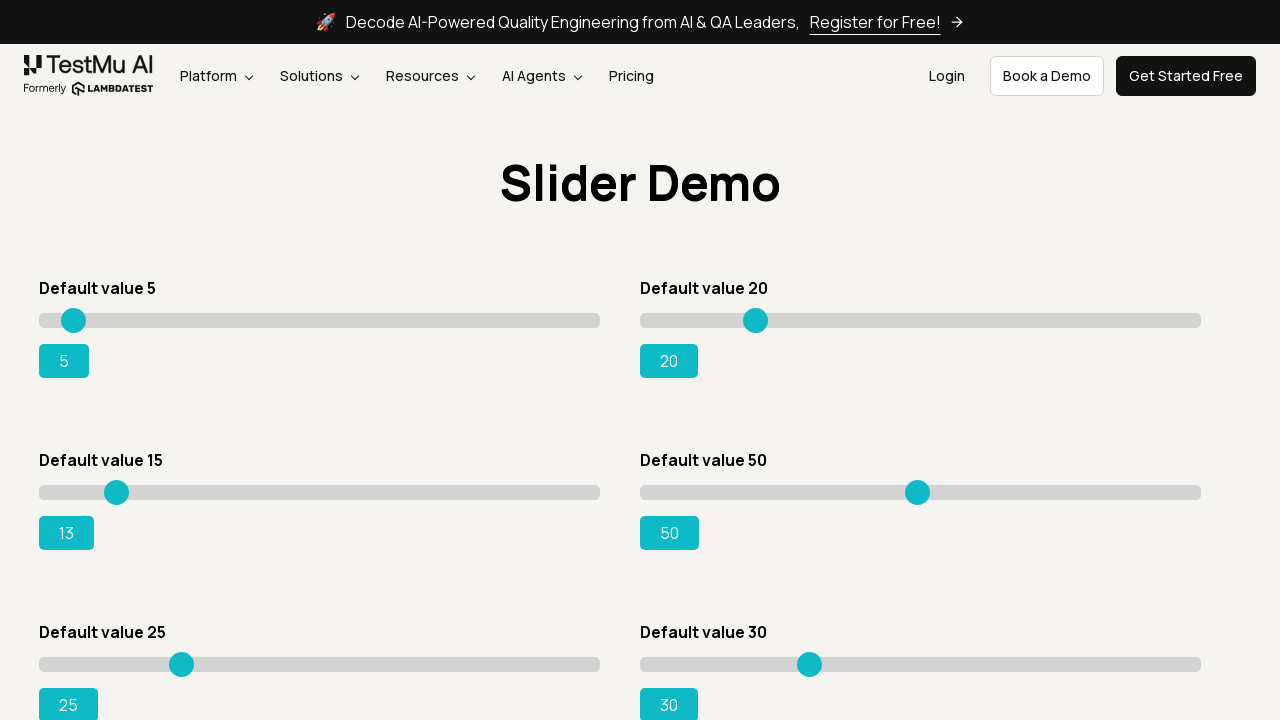

Moved slider to position 77 at (116, 485)
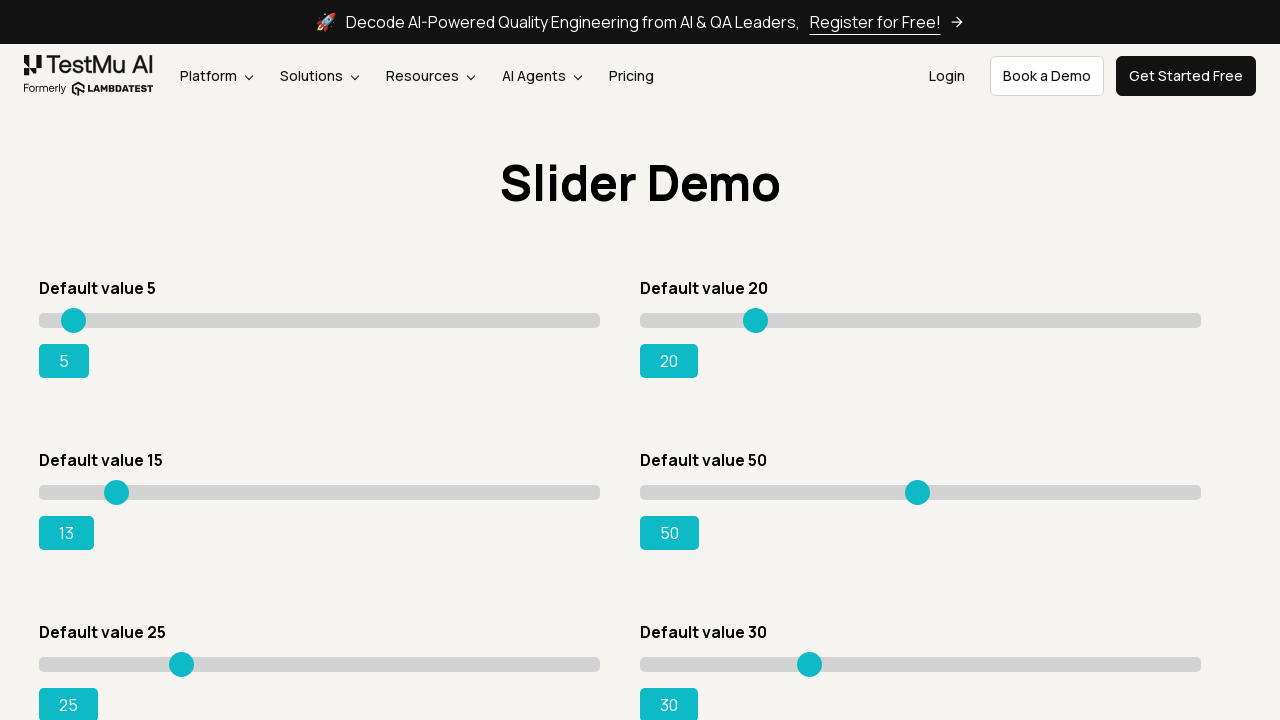

Read current slider position: 13
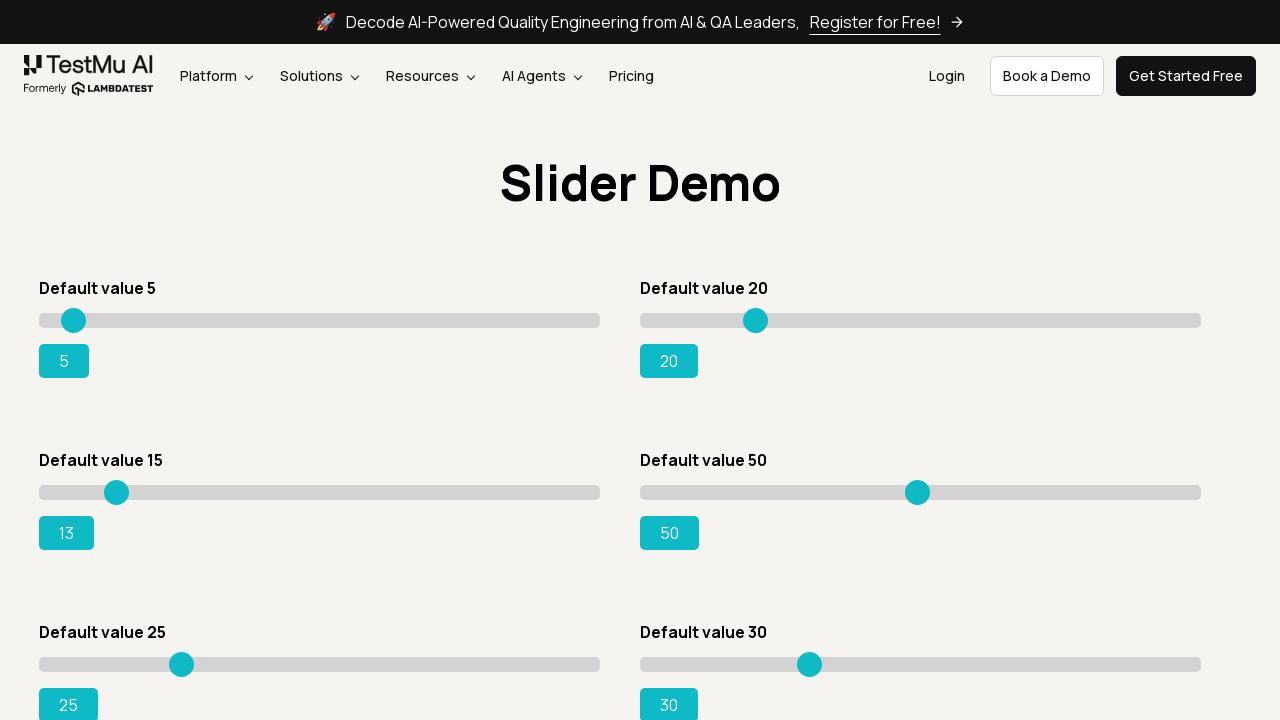

Moved slider to position 78 at (117, 485)
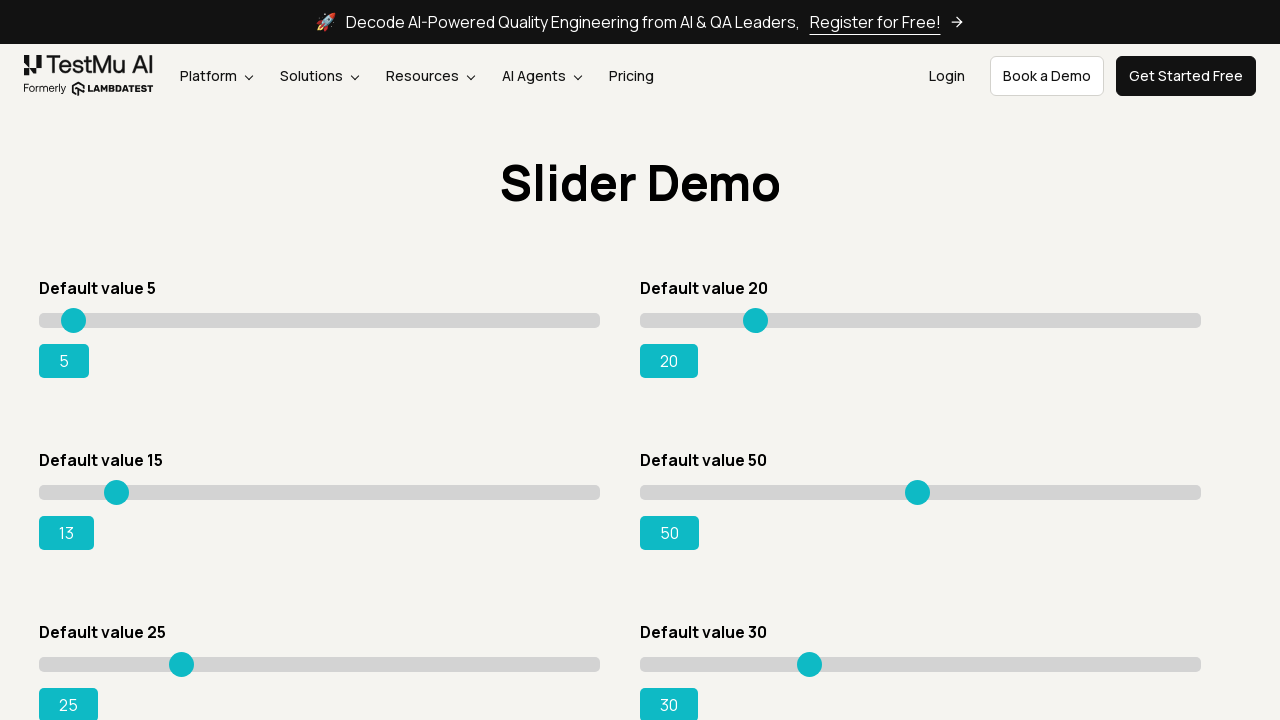

Read current slider position: 13
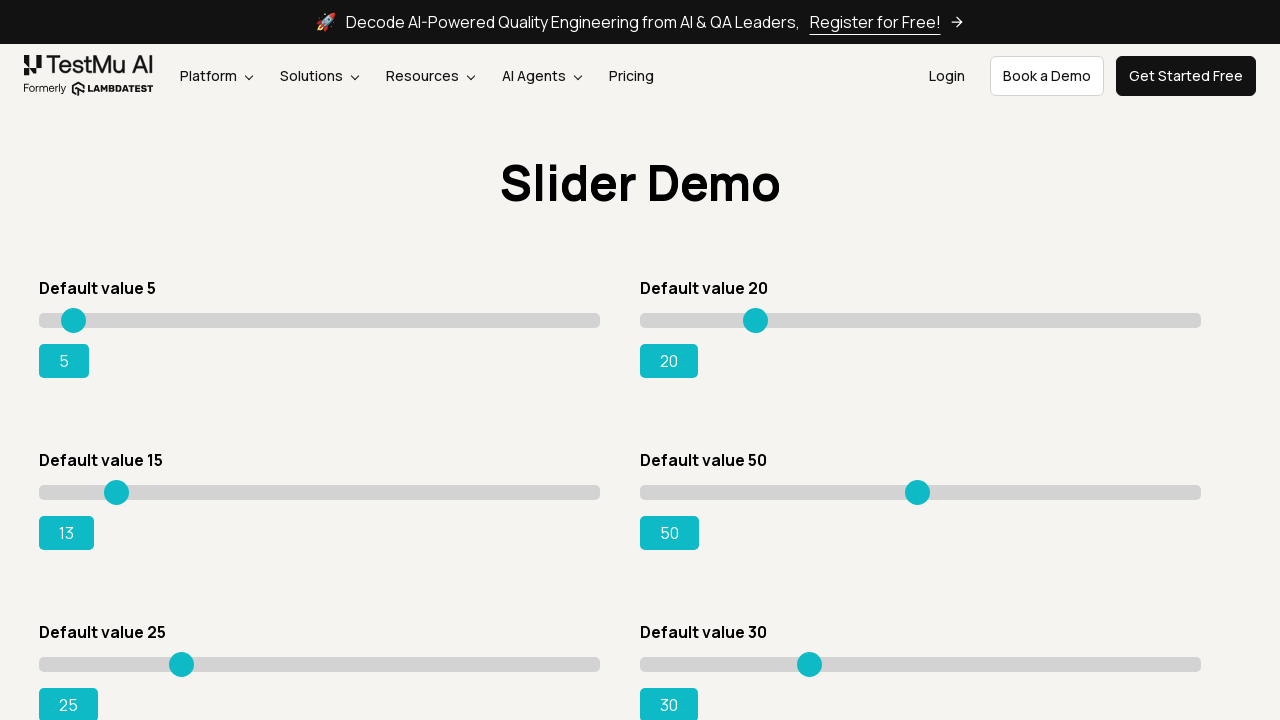

Moved slider to position 79 at (118, 485)
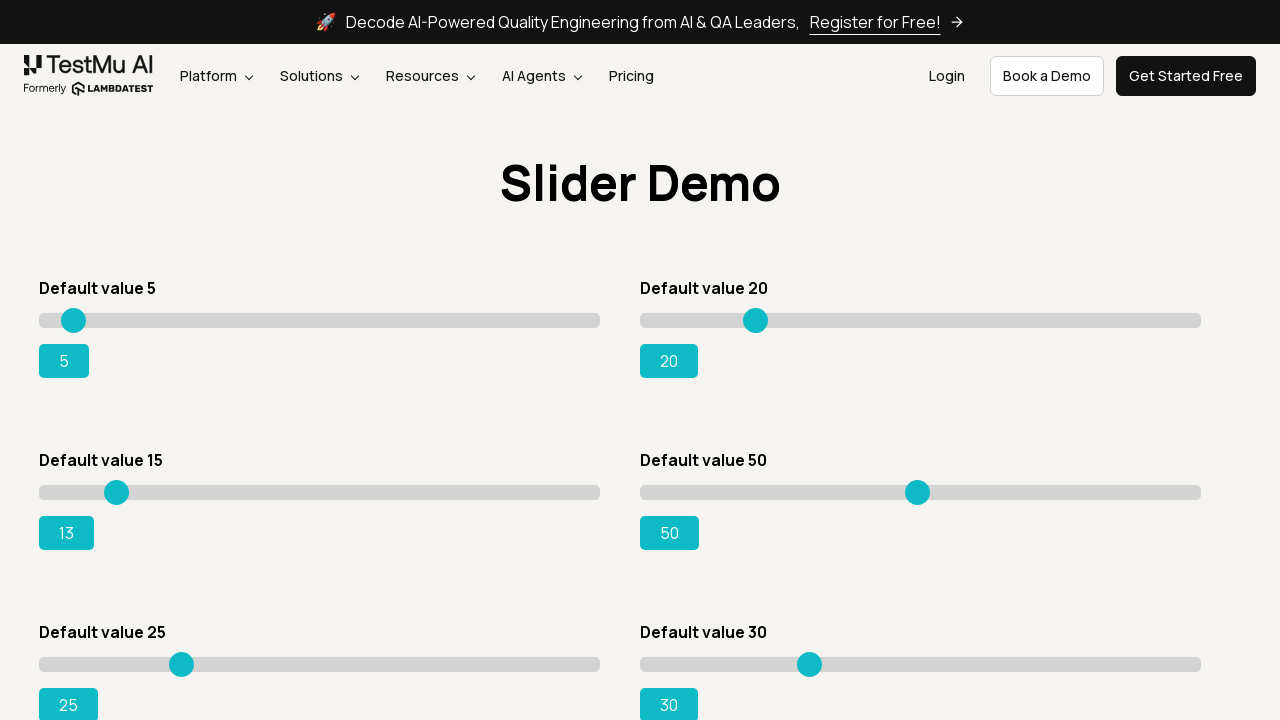

Read current slider position: 13
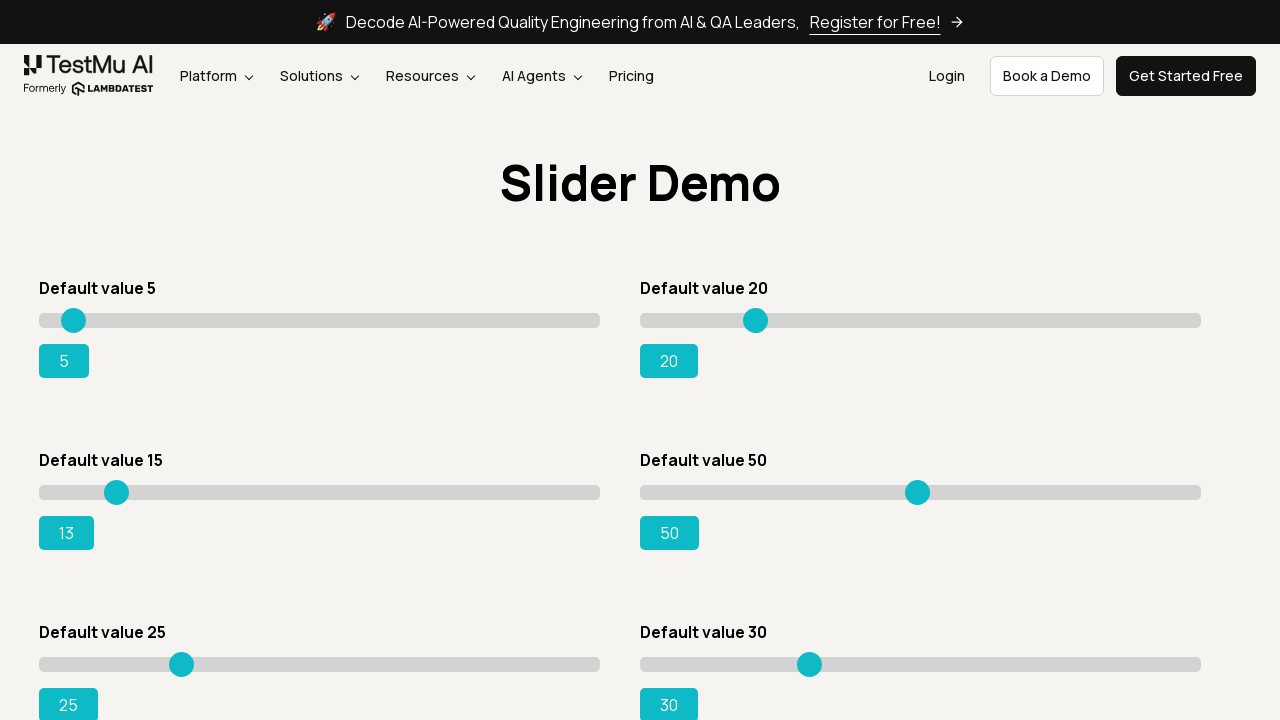

Moved slider to position 80 at (119, 485)
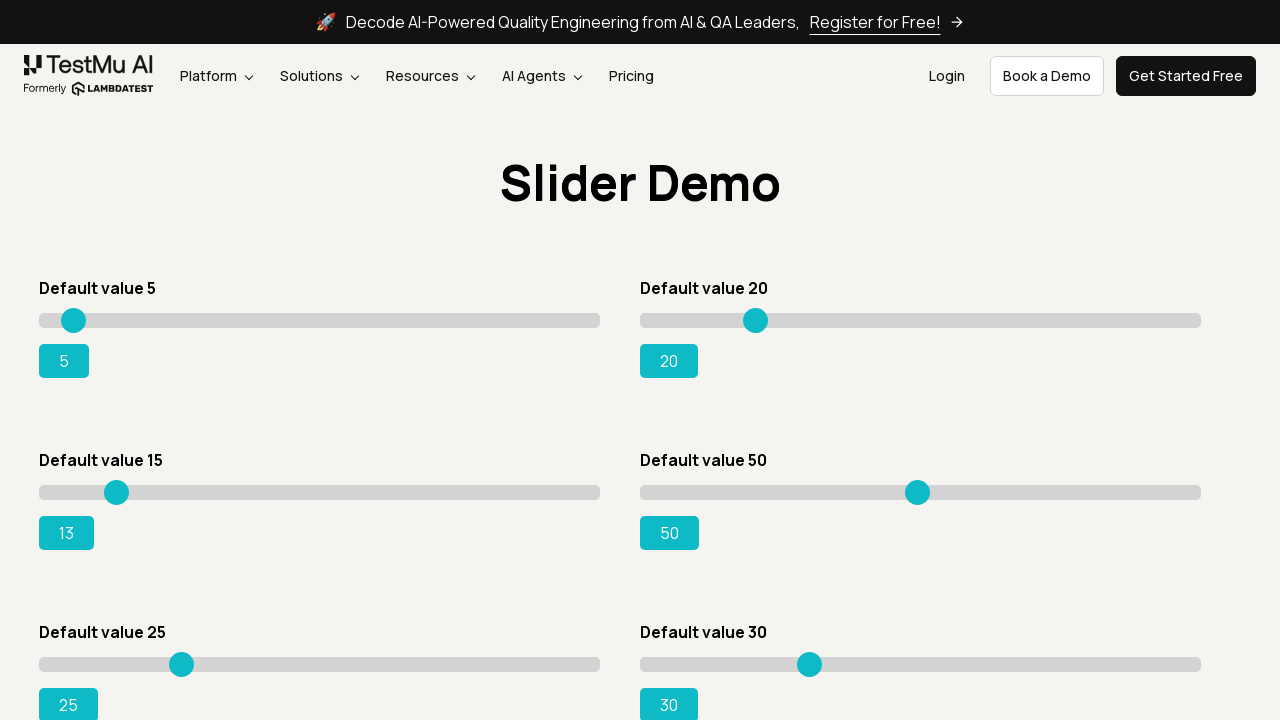

Read current slider position: 13
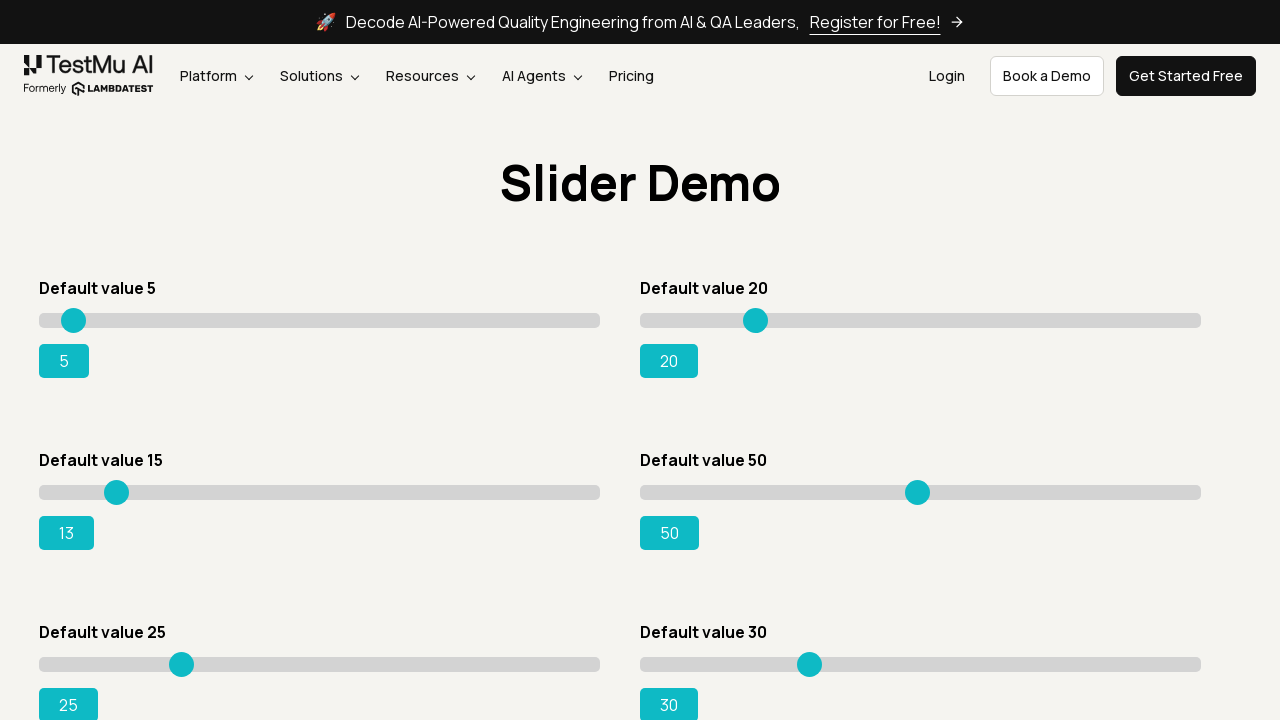

Moved slider to position 81 at (120, 485)
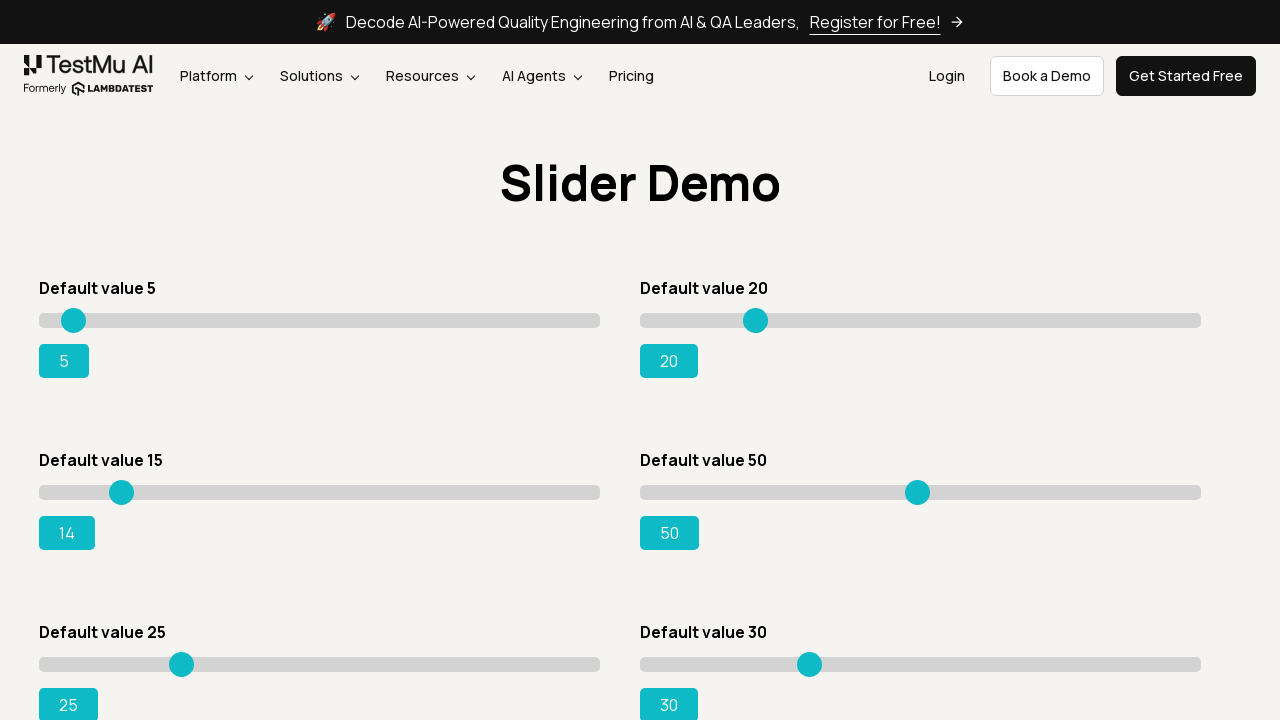

Read current slider position: 14
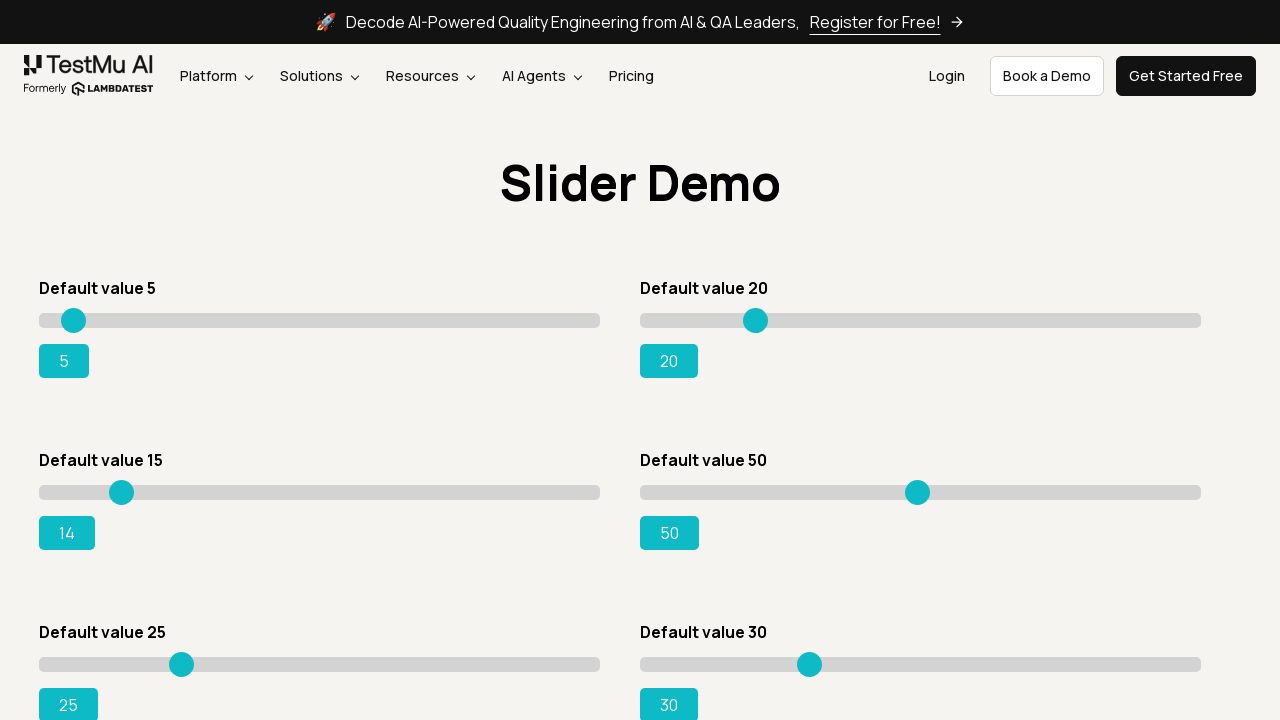

Moved slider to position 82 at (121, 485)
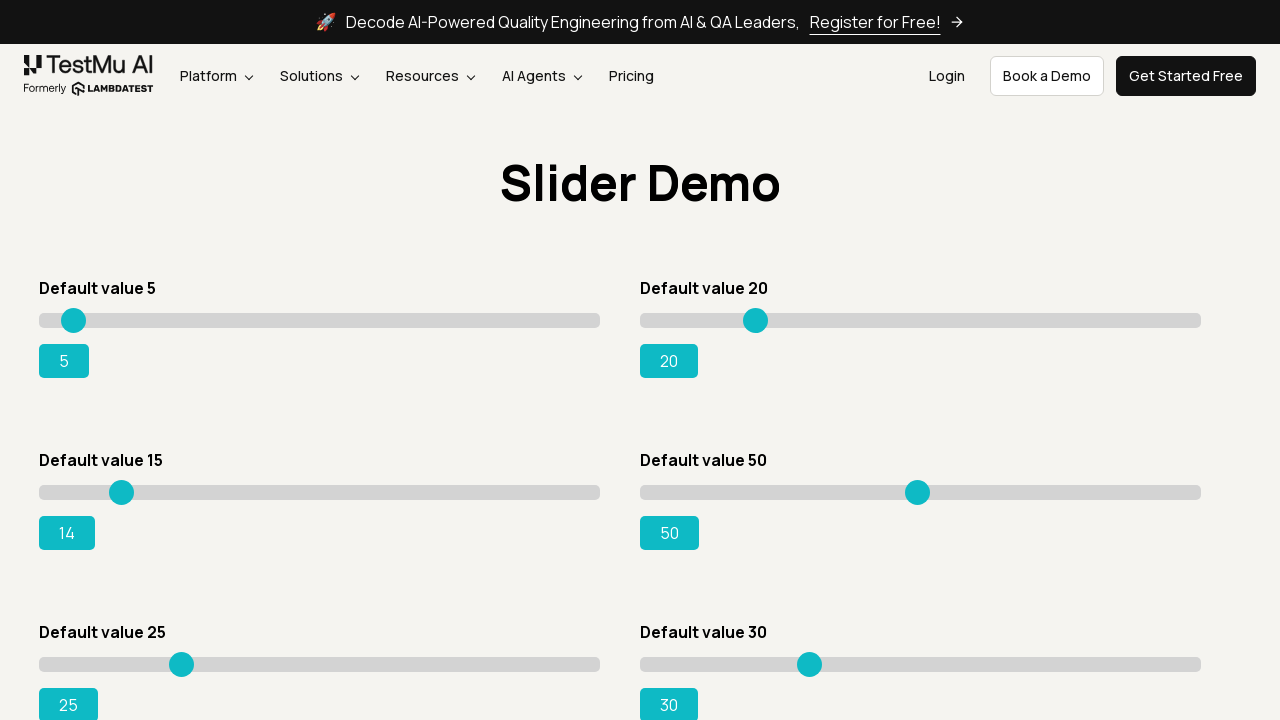

Read current slider position: 14
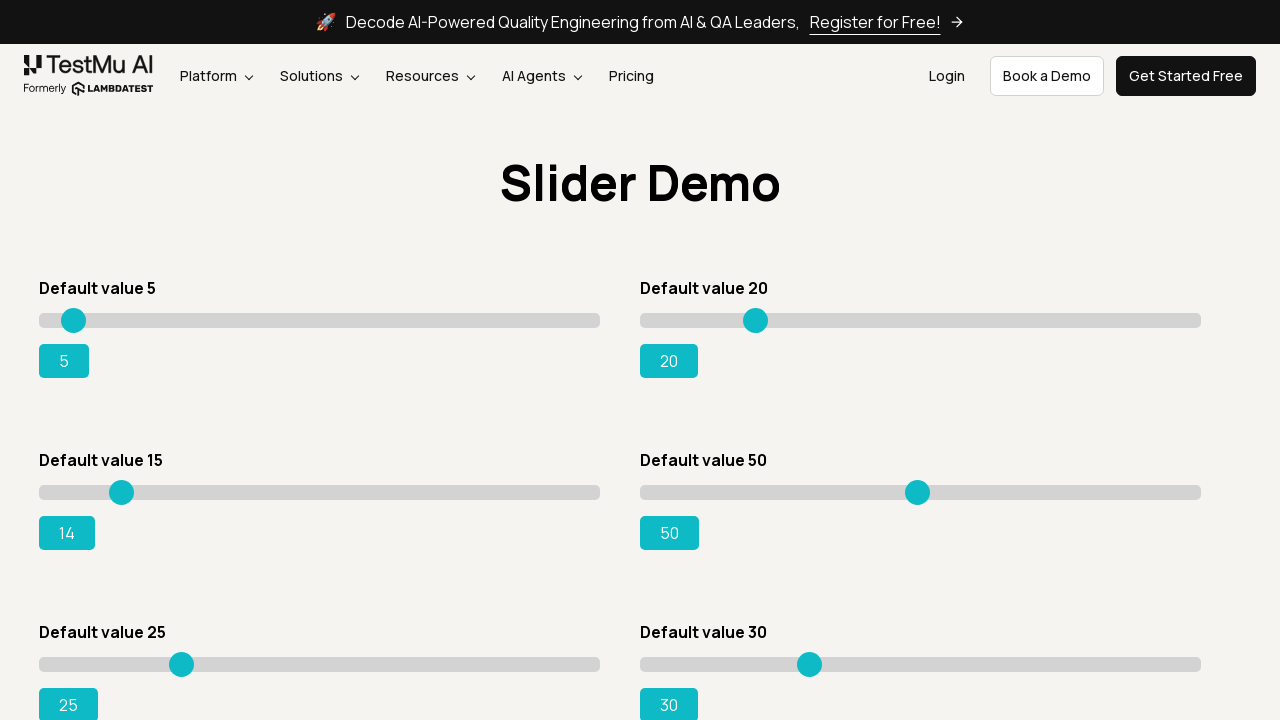

Moved slider to position 83 at (122, 485)
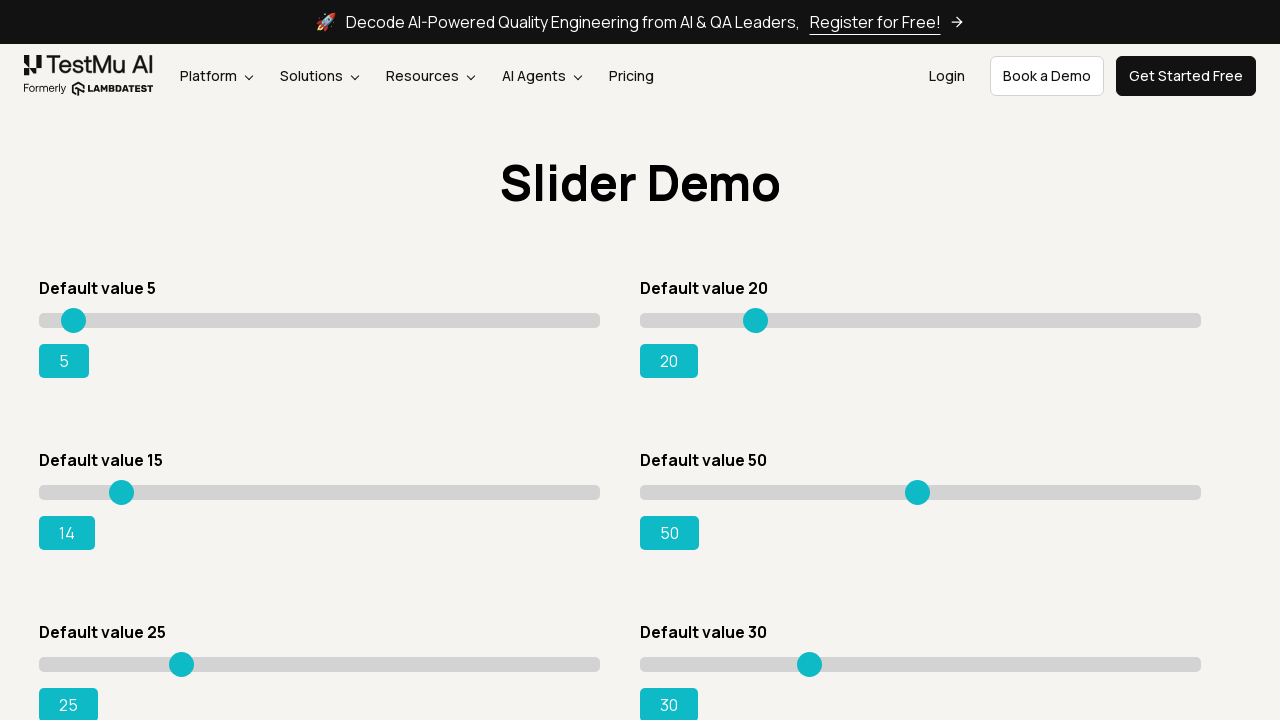

Read current slider position: 14
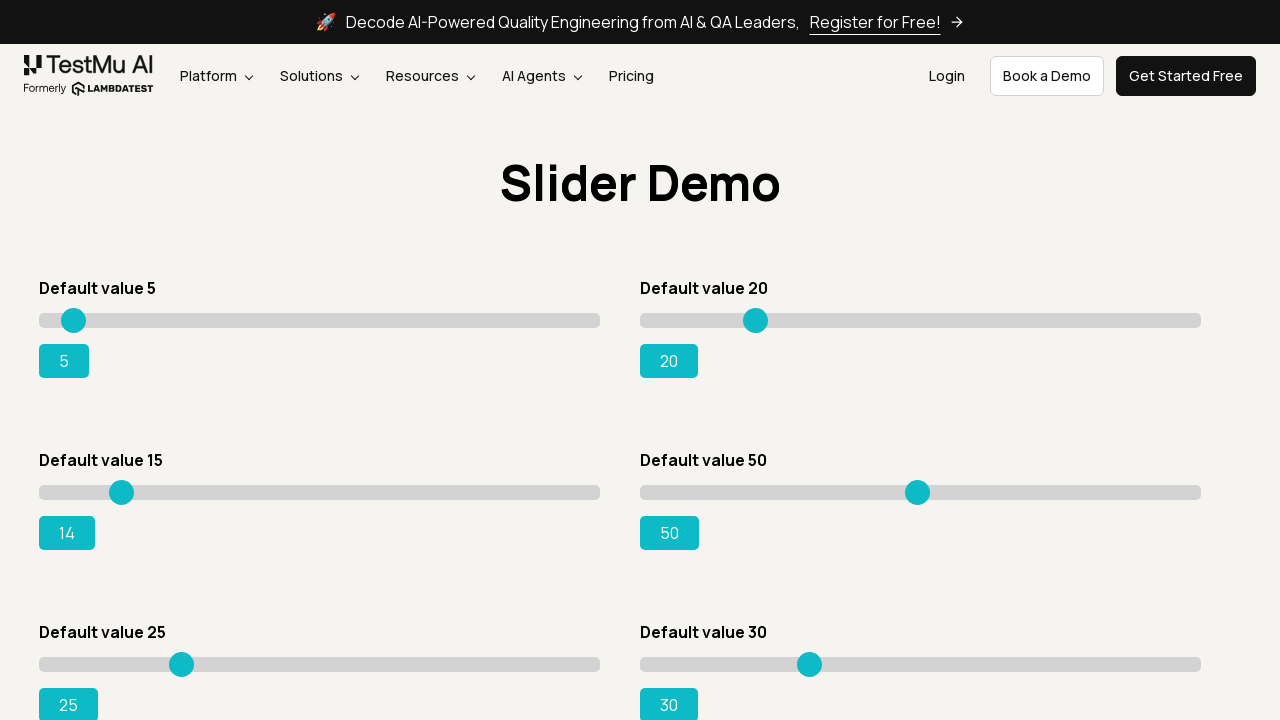

Moved slider to position 84 at (123, 485)
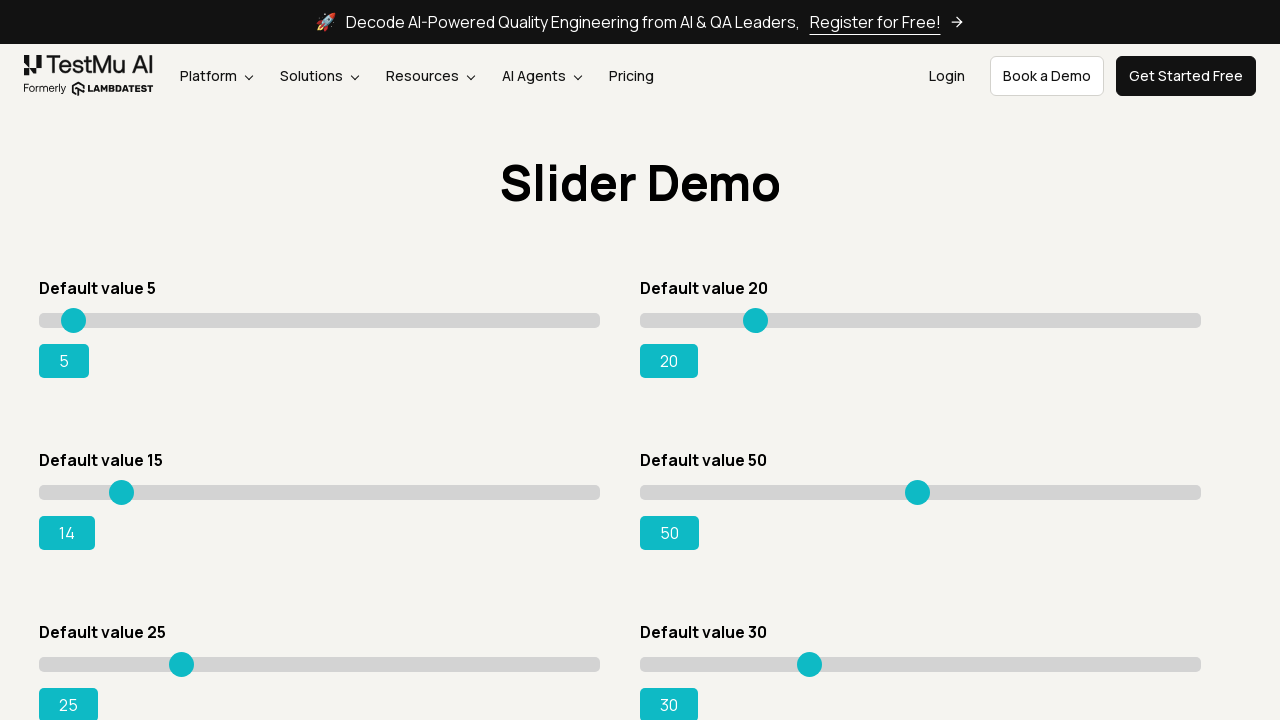

Read current slider position: 14
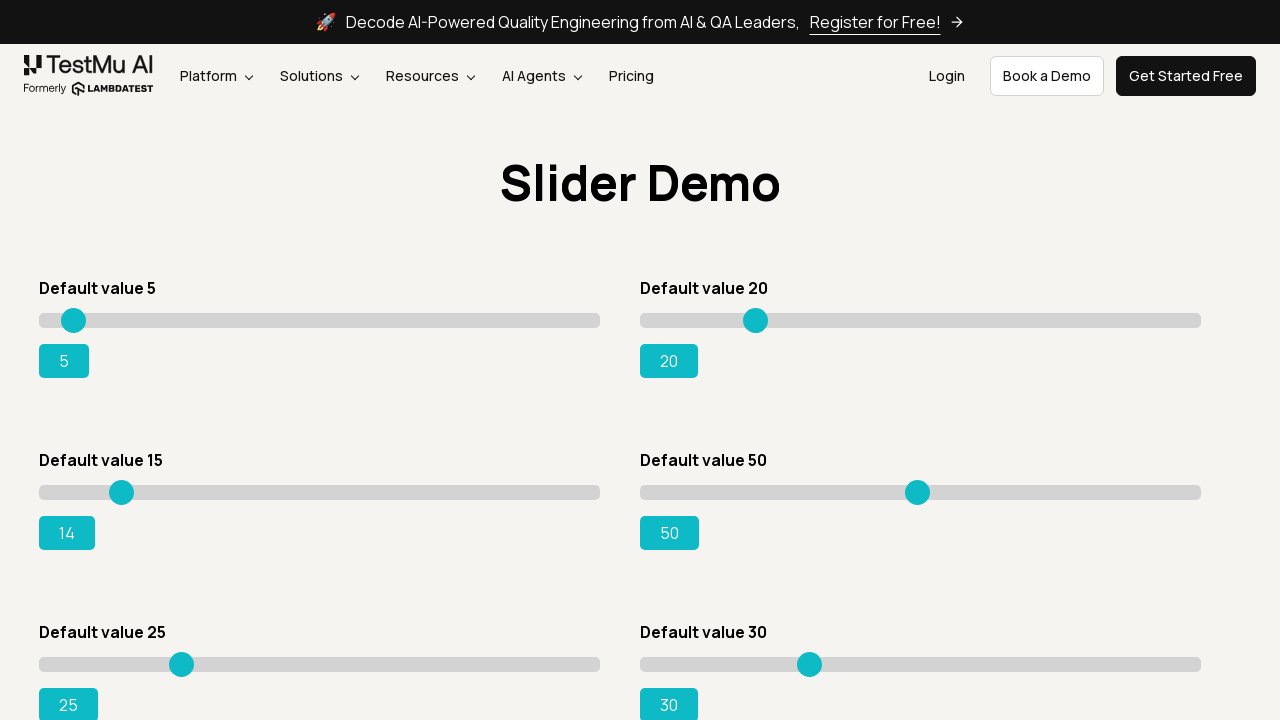

Moved slider to position 85 at (124, 485)
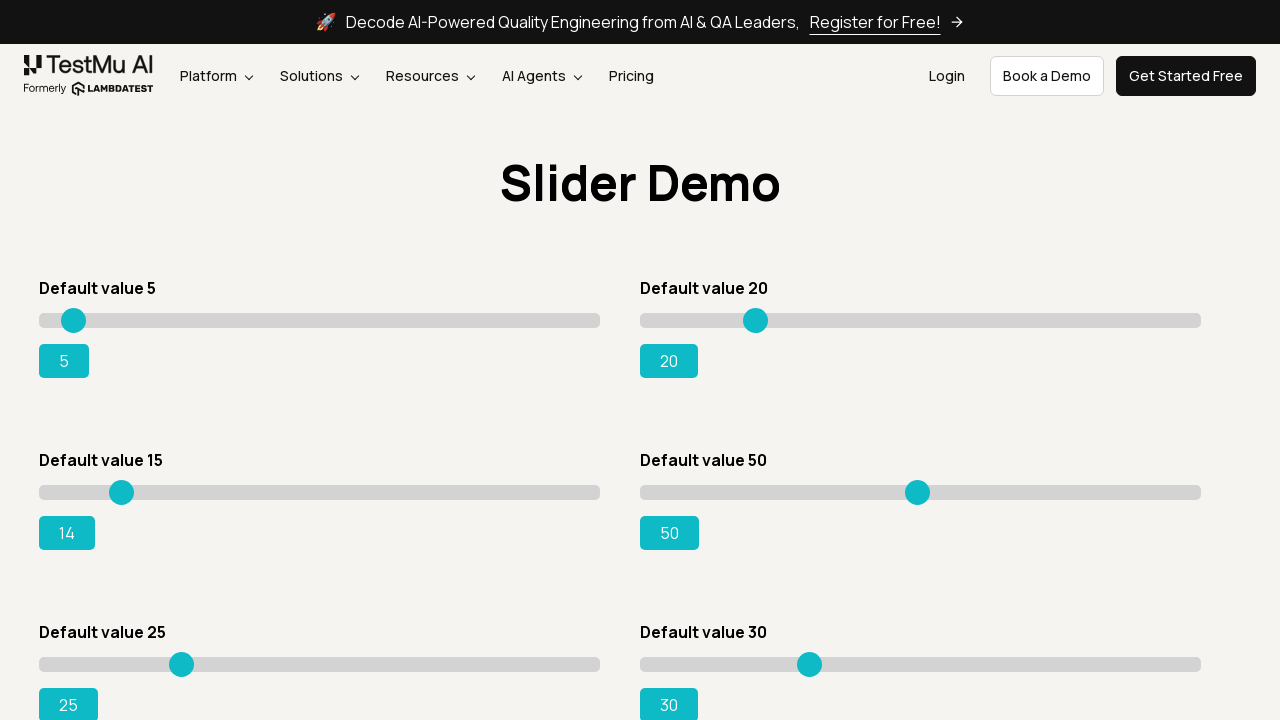

Read current slider position: 14
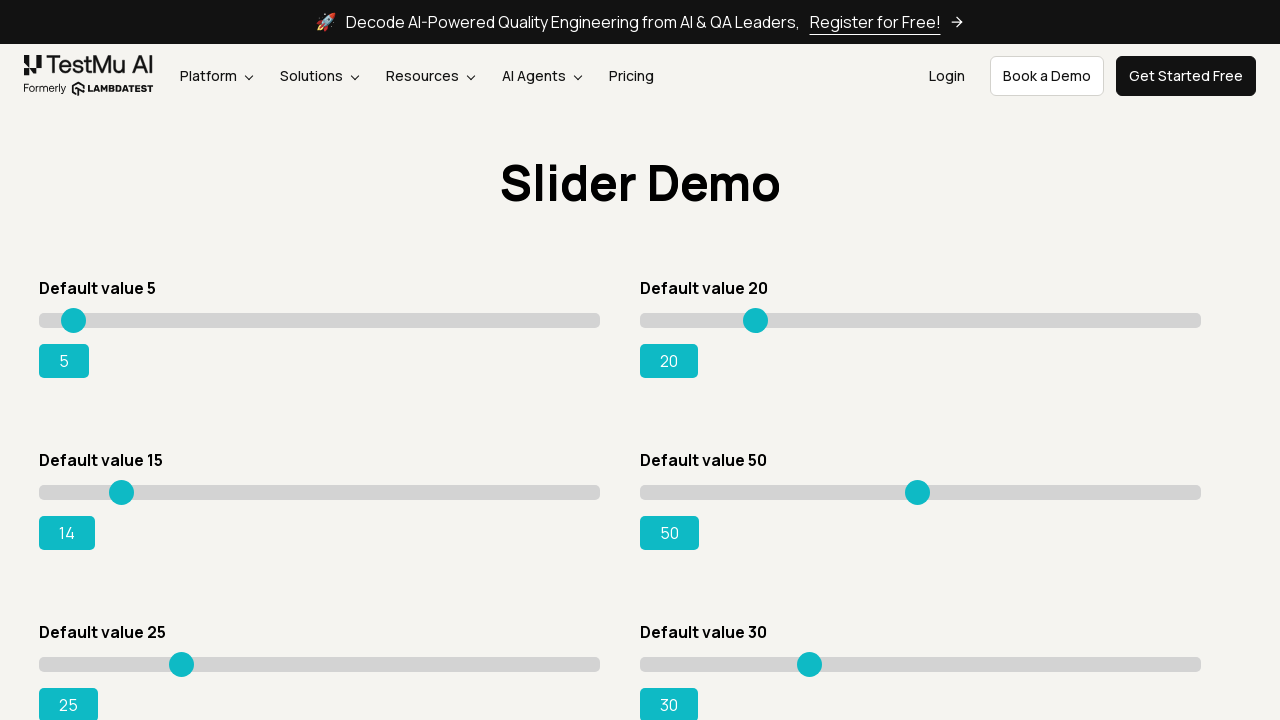

Moved slider to position 86 at (125, 485)
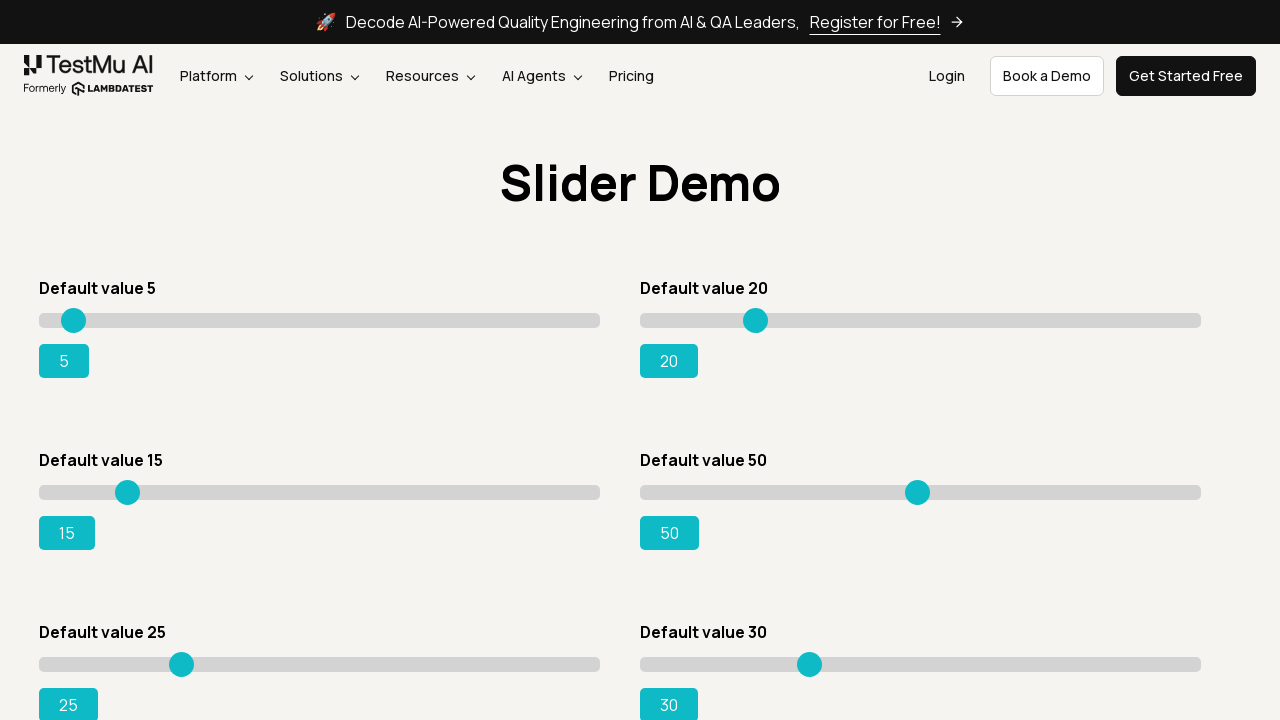

Read current slider position: 15
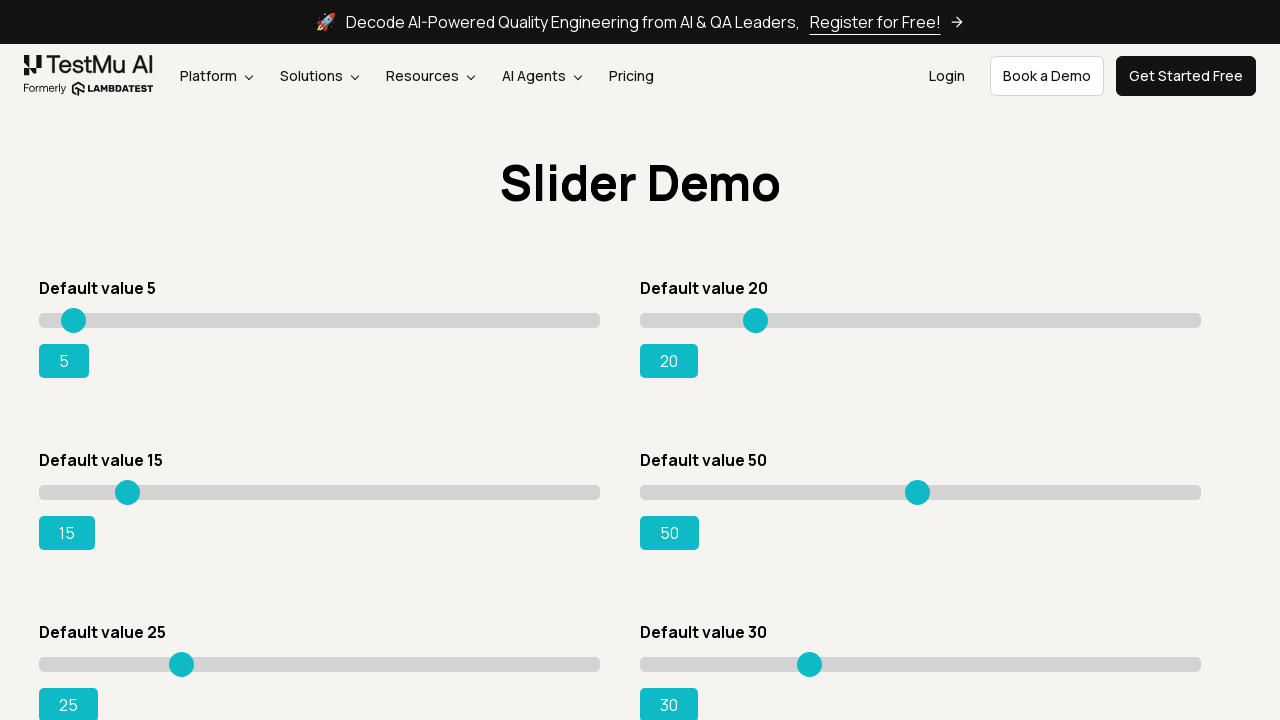

Moved slider to position 87 at (126, 485)
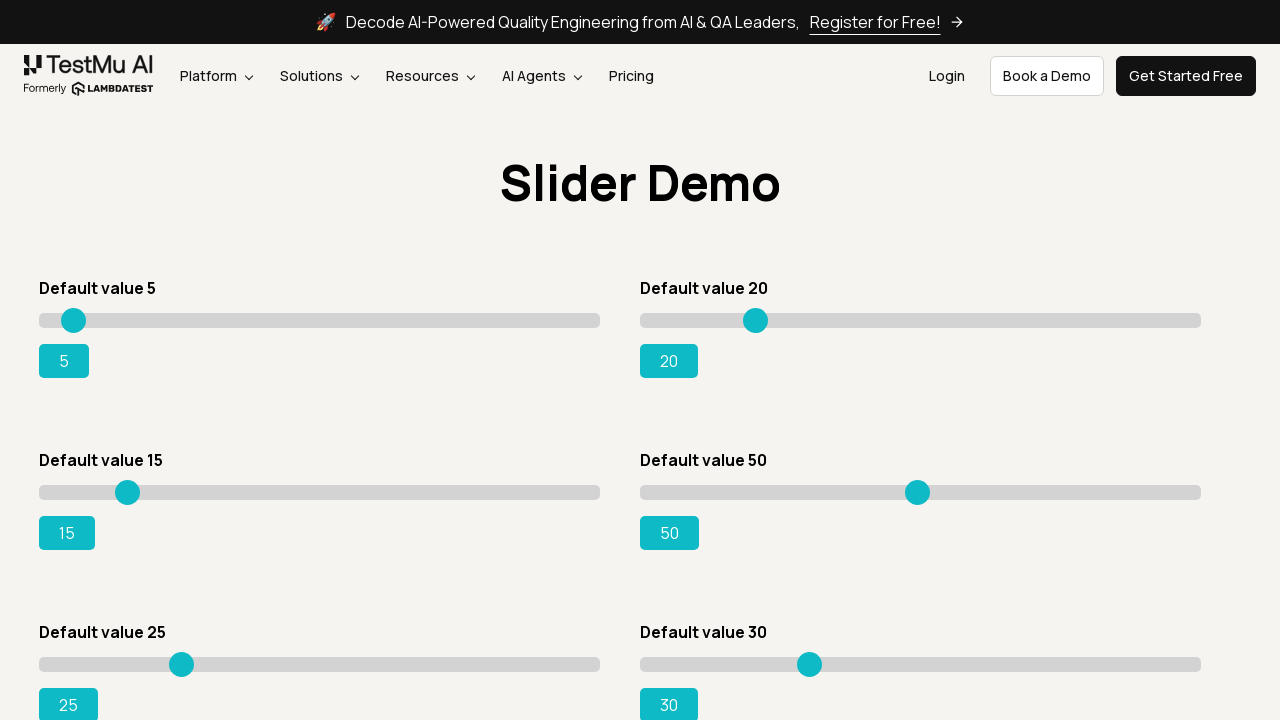

Read current slider position: 15
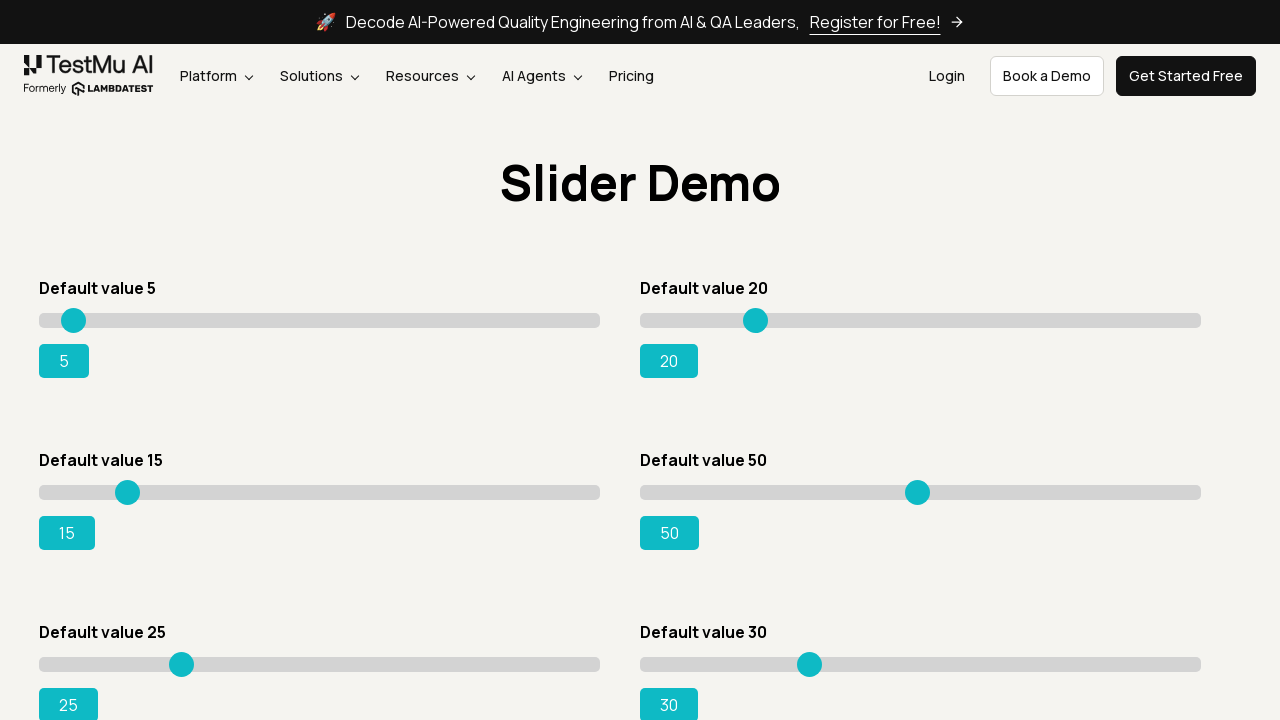

Moved slider to position 88 at (127, 485)
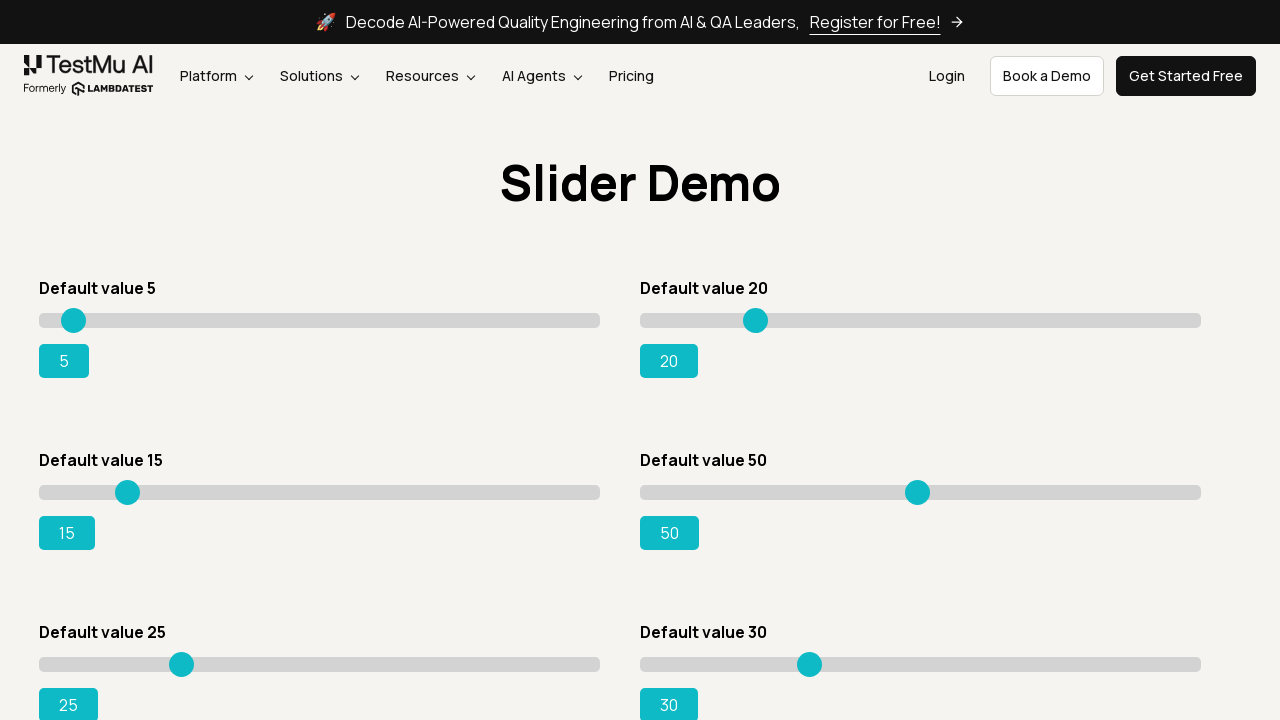

Read current slider position: 15
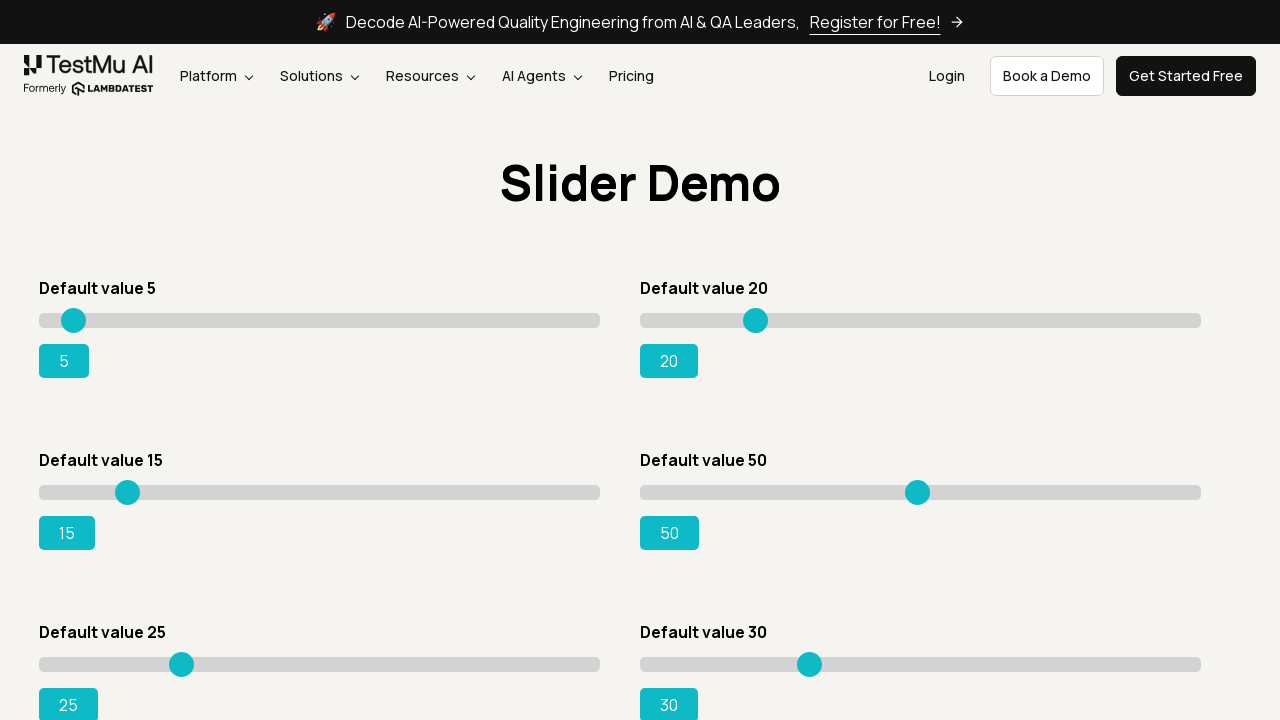

Moved slider to position 89 at (128, 485)
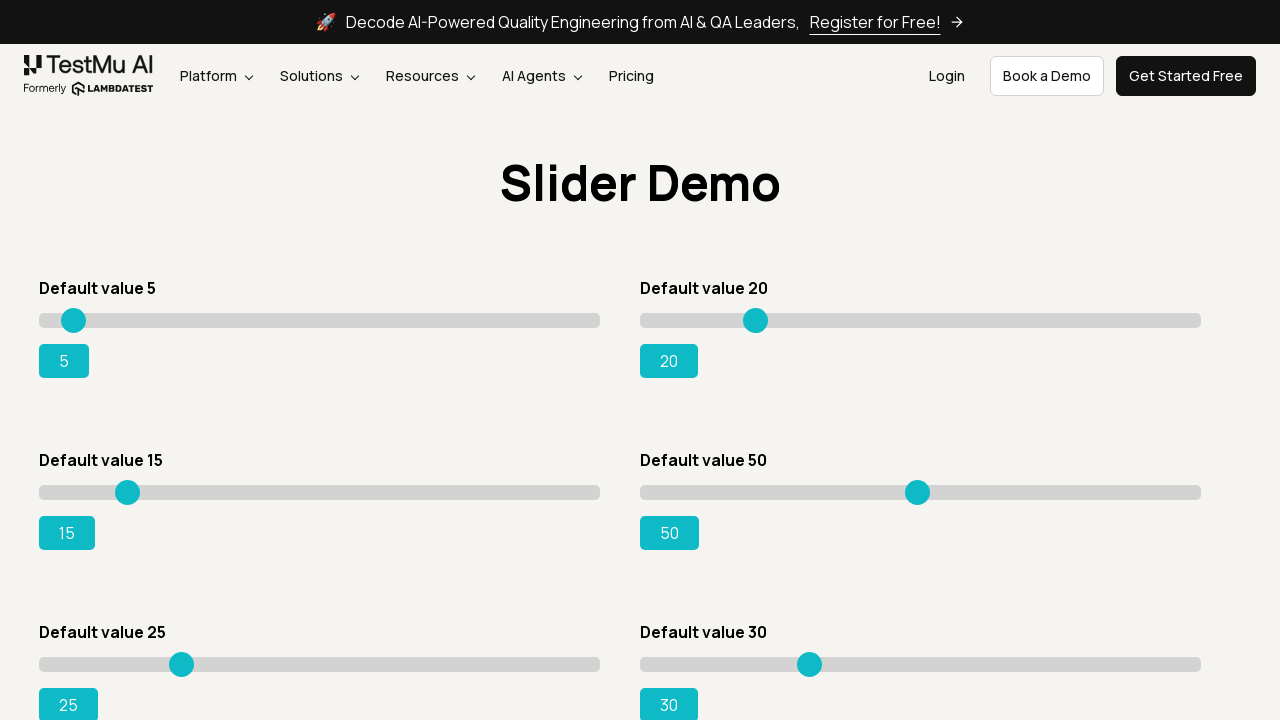

Read current slider position: 15
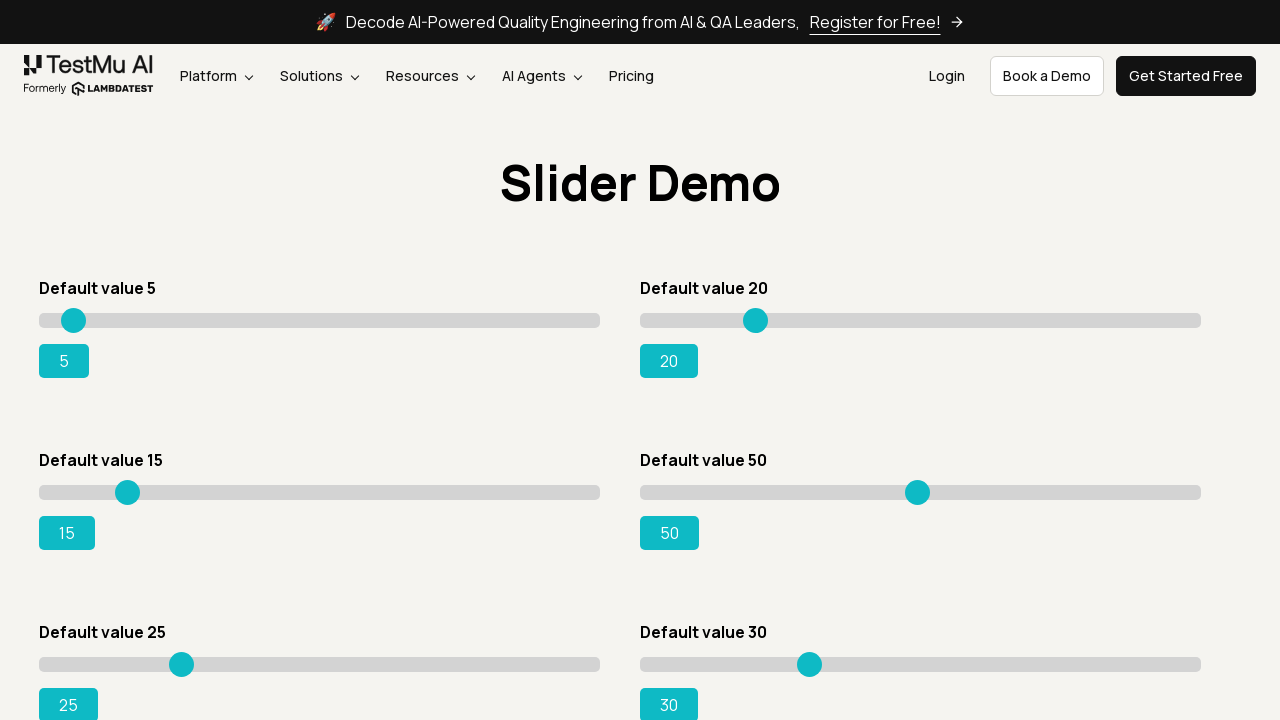

Moved slider to position 90 at (129, 485)
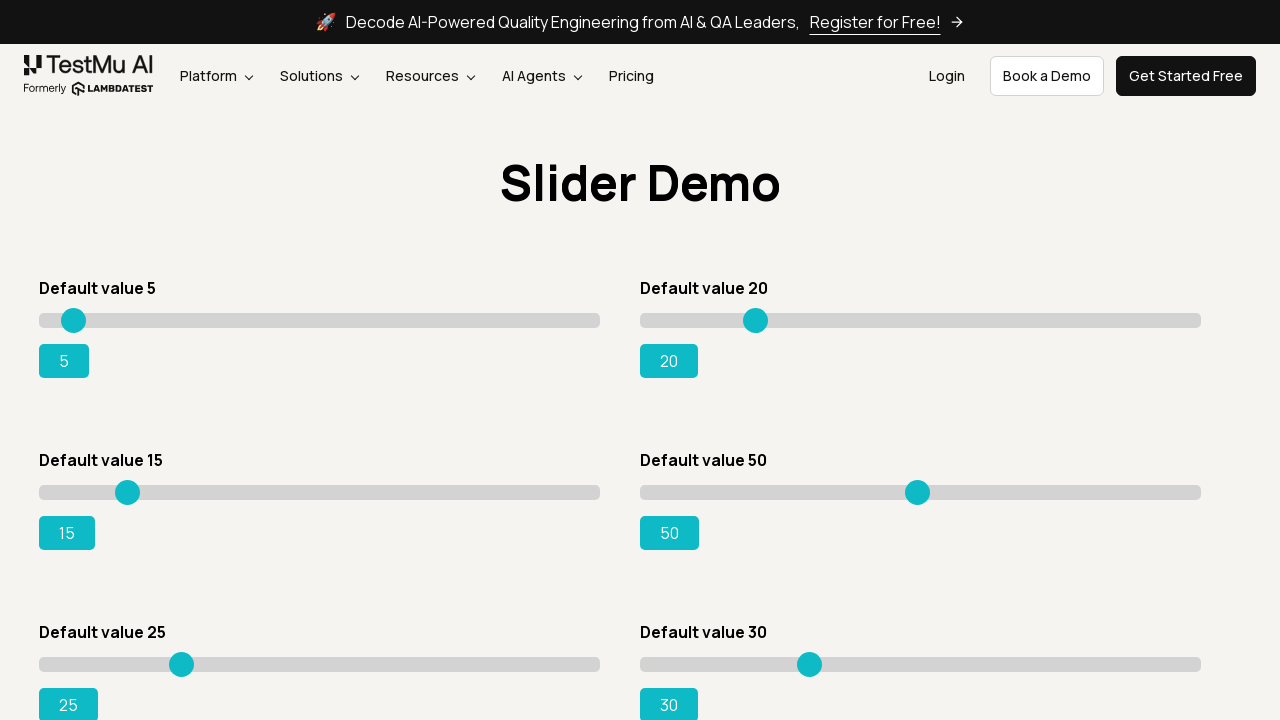

Read current slider position: 15
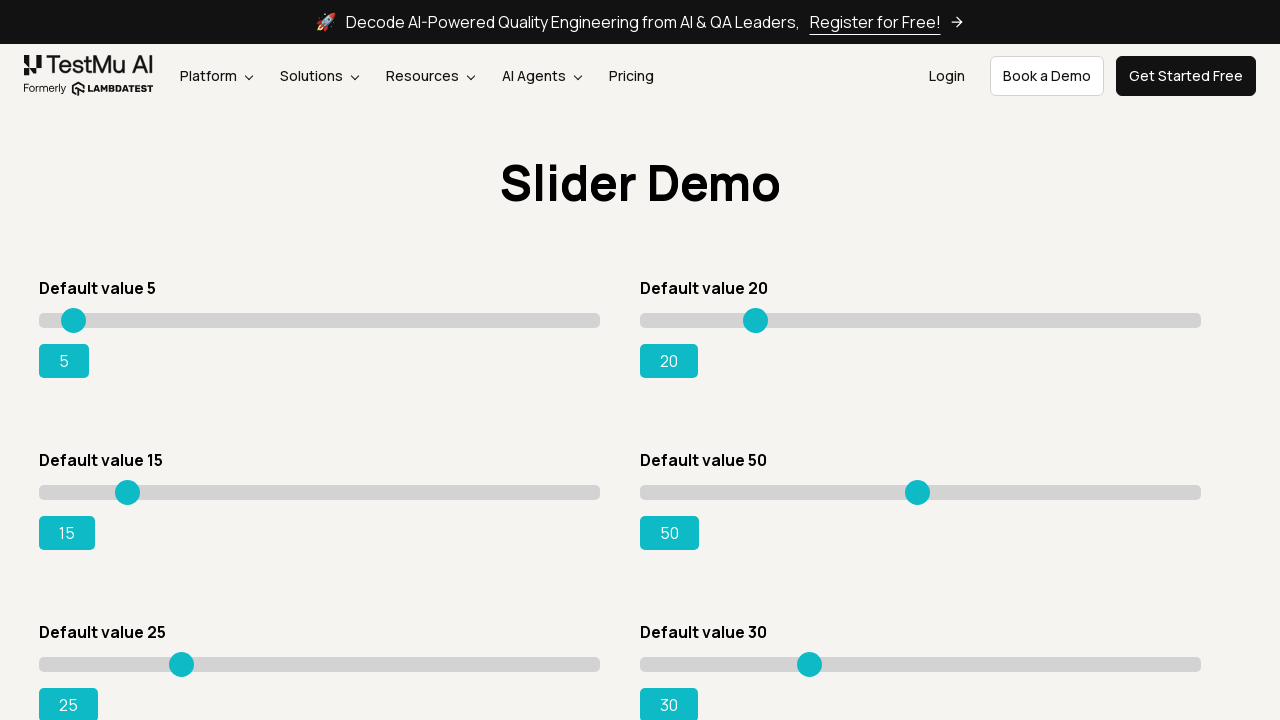

Moved slider to position 91 at (130, 485)
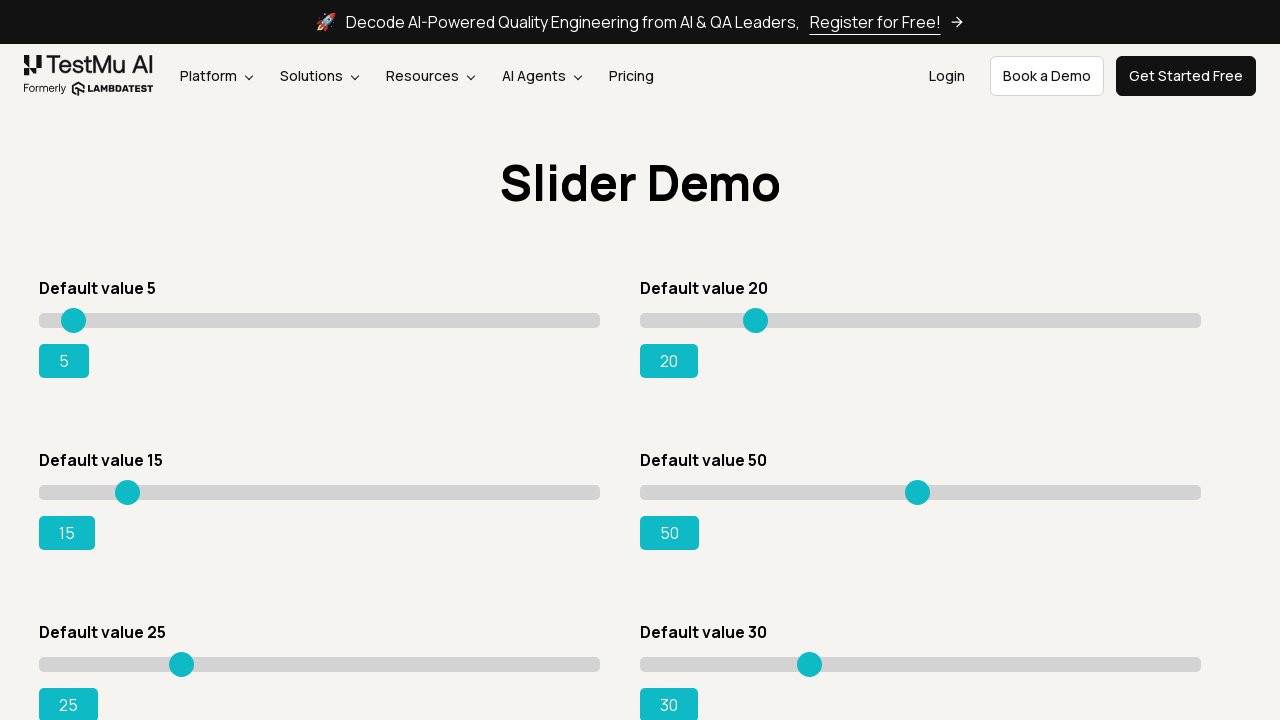

Read current slider position: 15
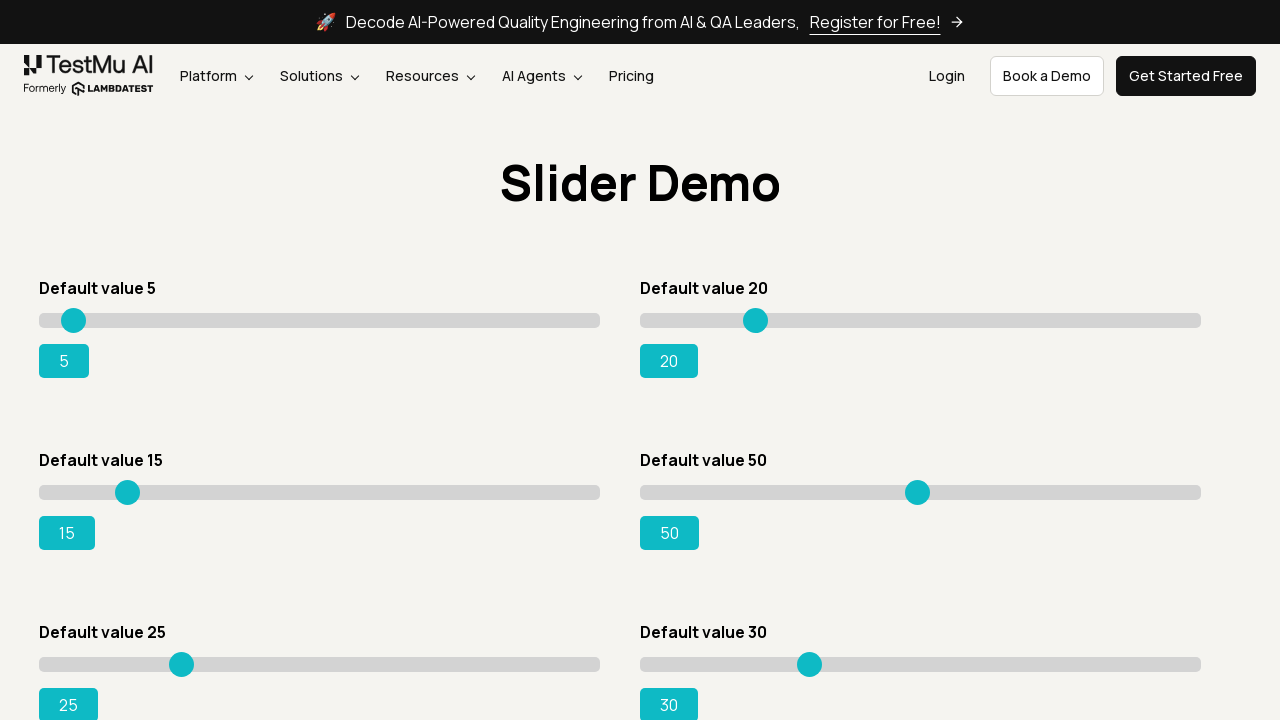

Moved slider to position 92 at (131, 485)
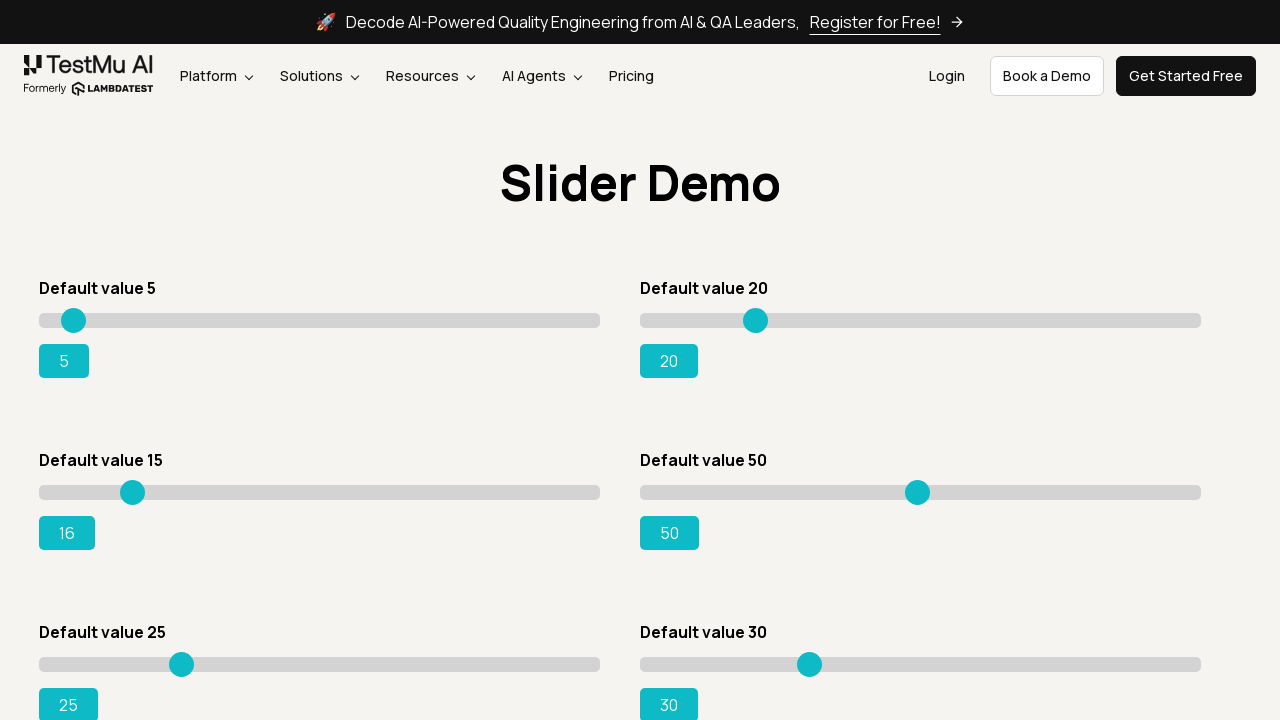

Read current slider position: 16
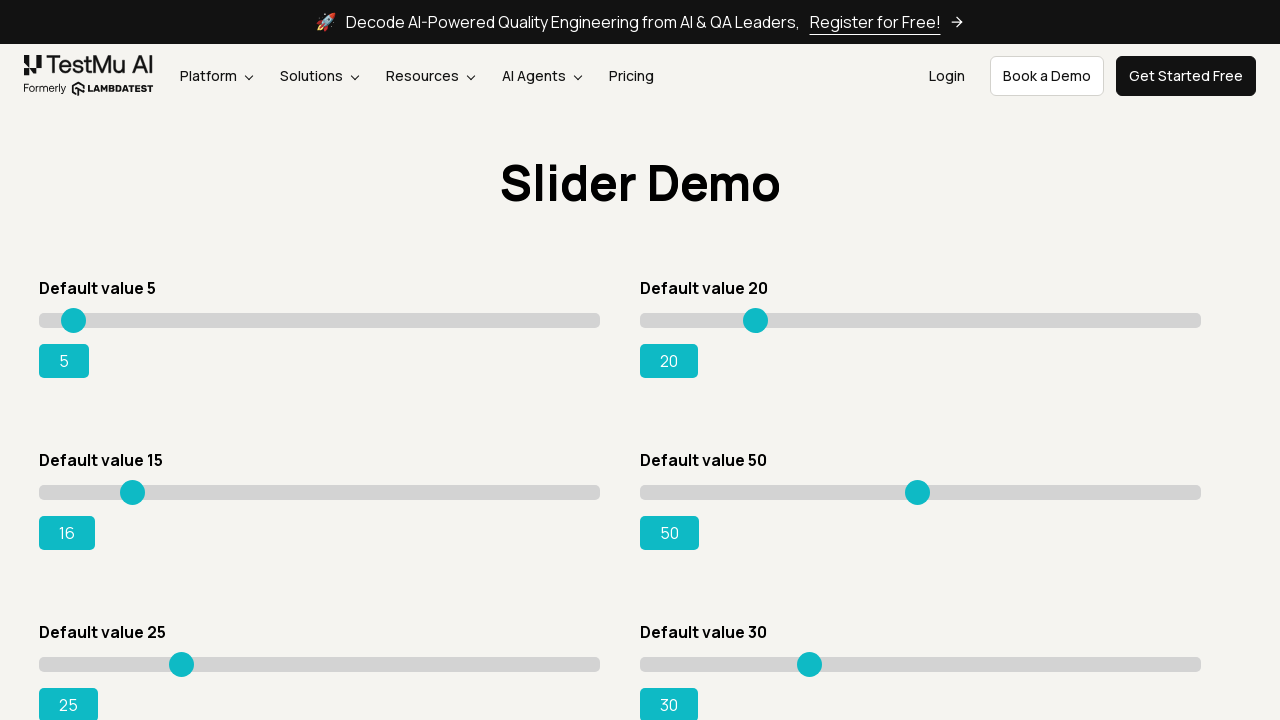

Moved slider to position 93 at (132, 485)
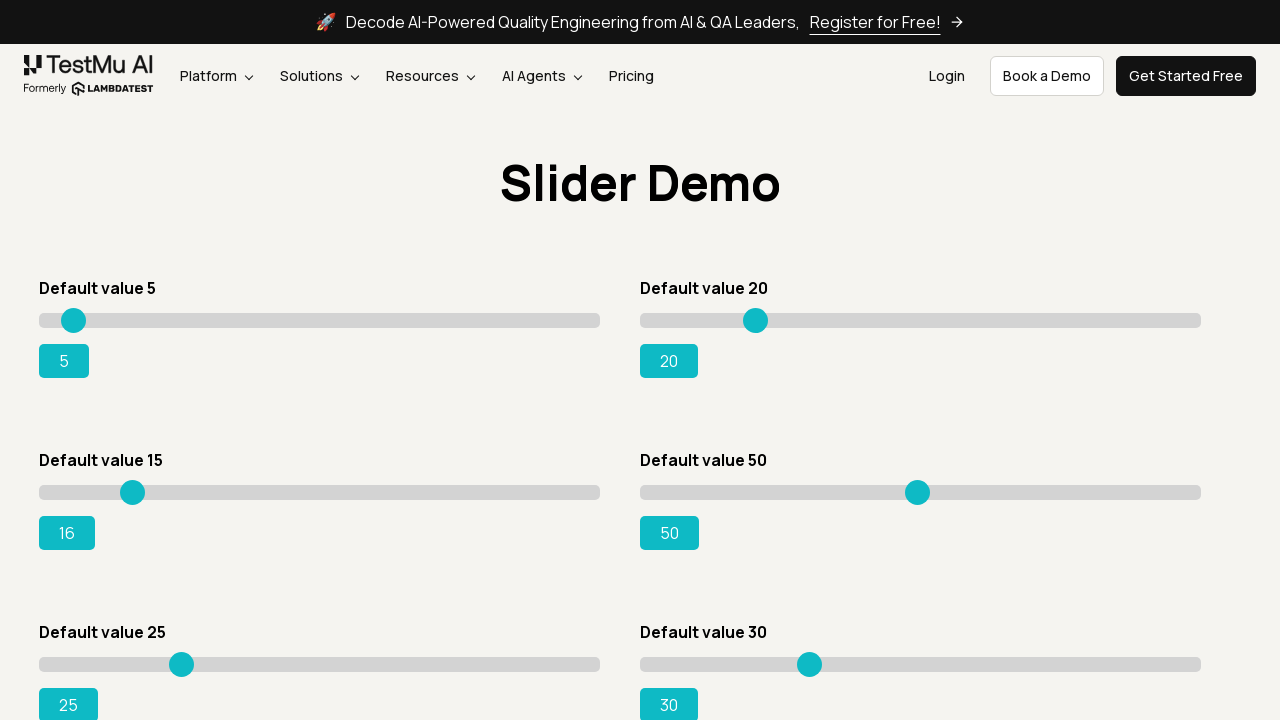

Read current slider position: 16
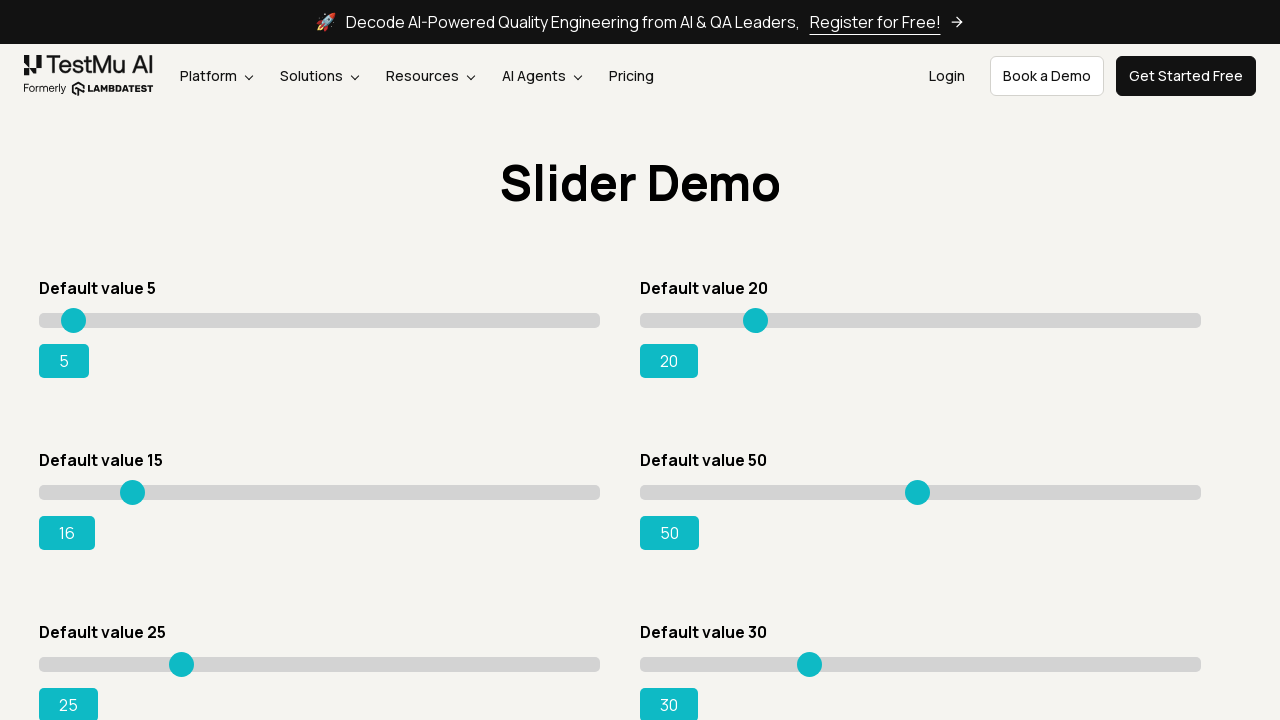

Moved slider to position 94 at (133, 485)
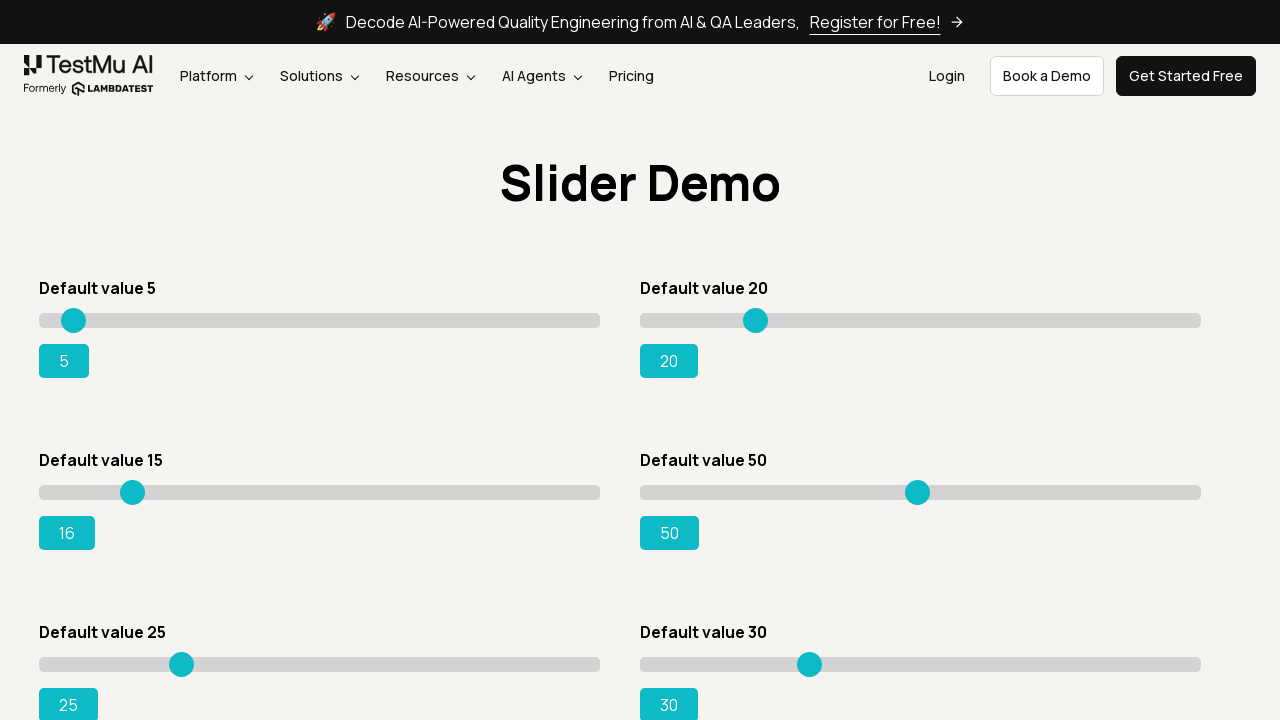

Read current slider position: 16
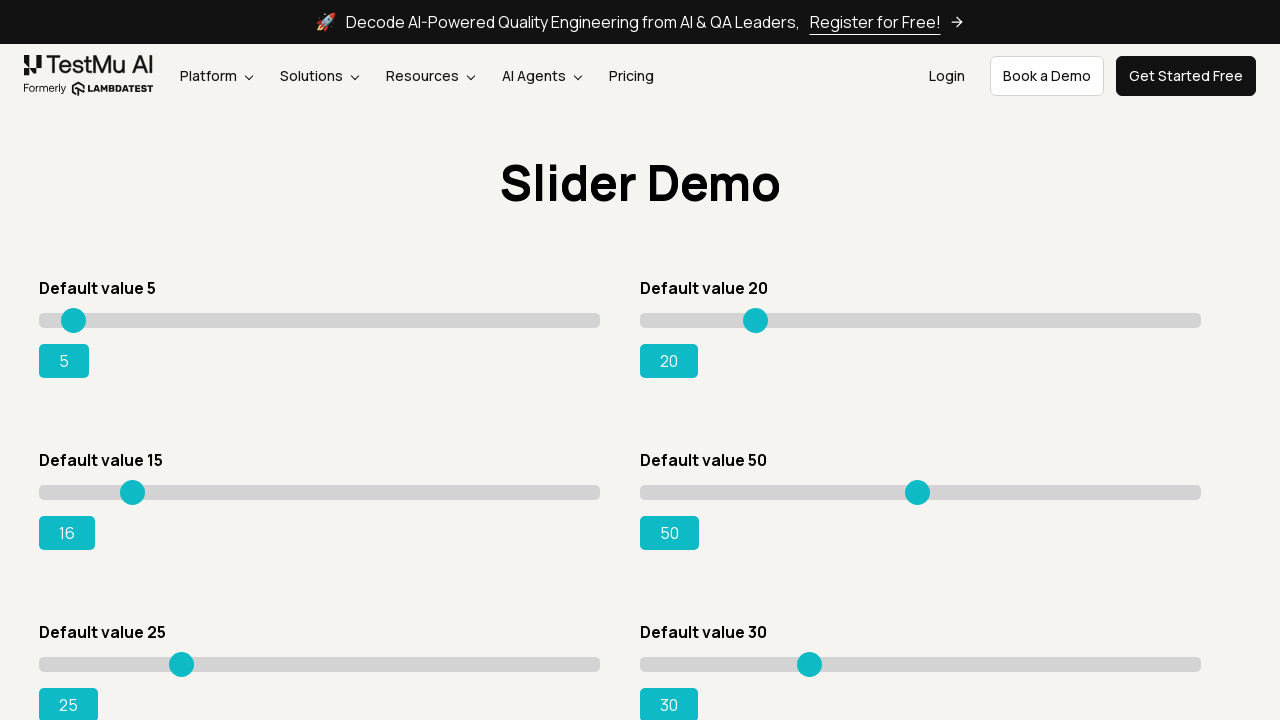

Moved slider to position 95 at (134, 485)
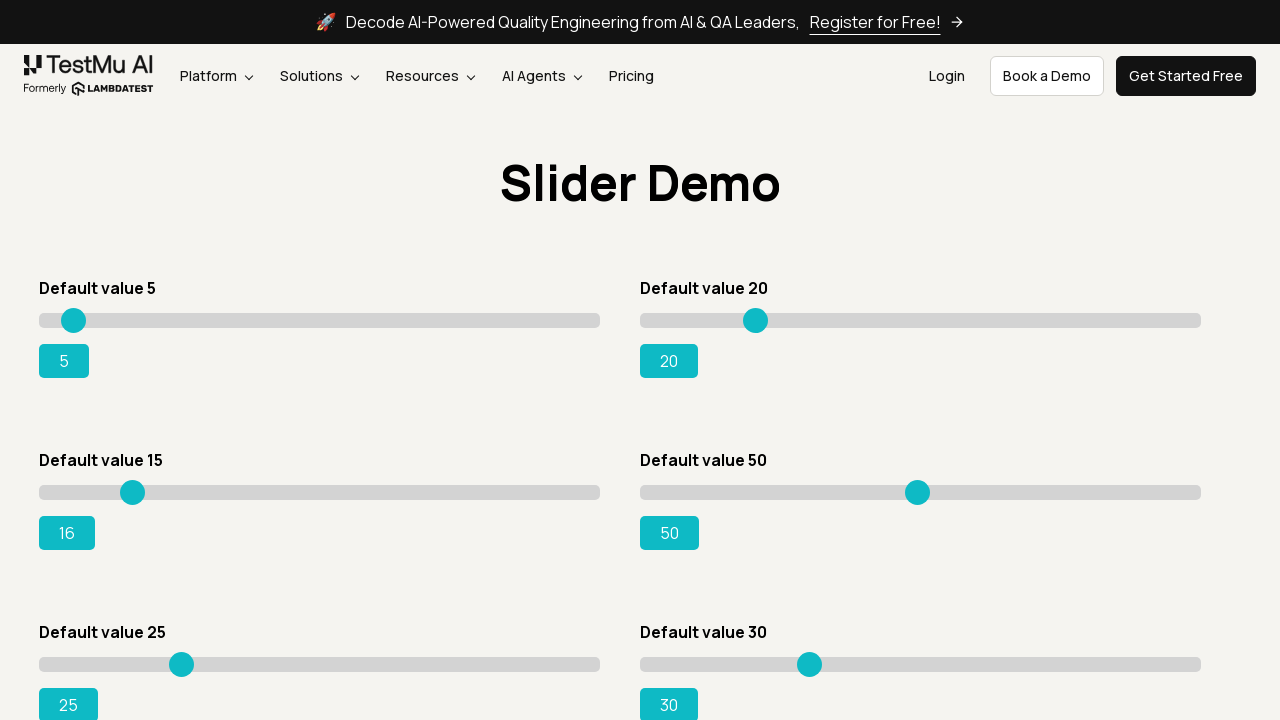

Read current slider position: 16
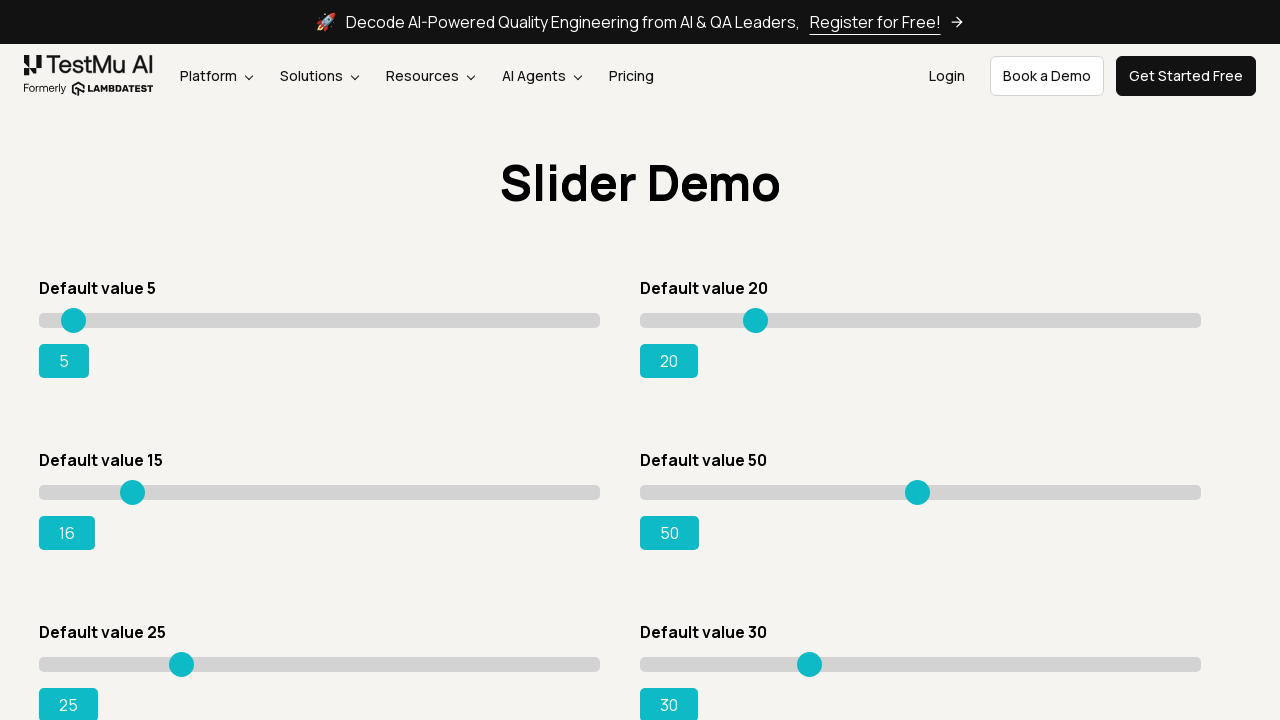

Moved slider to position 96 at (135, 485)
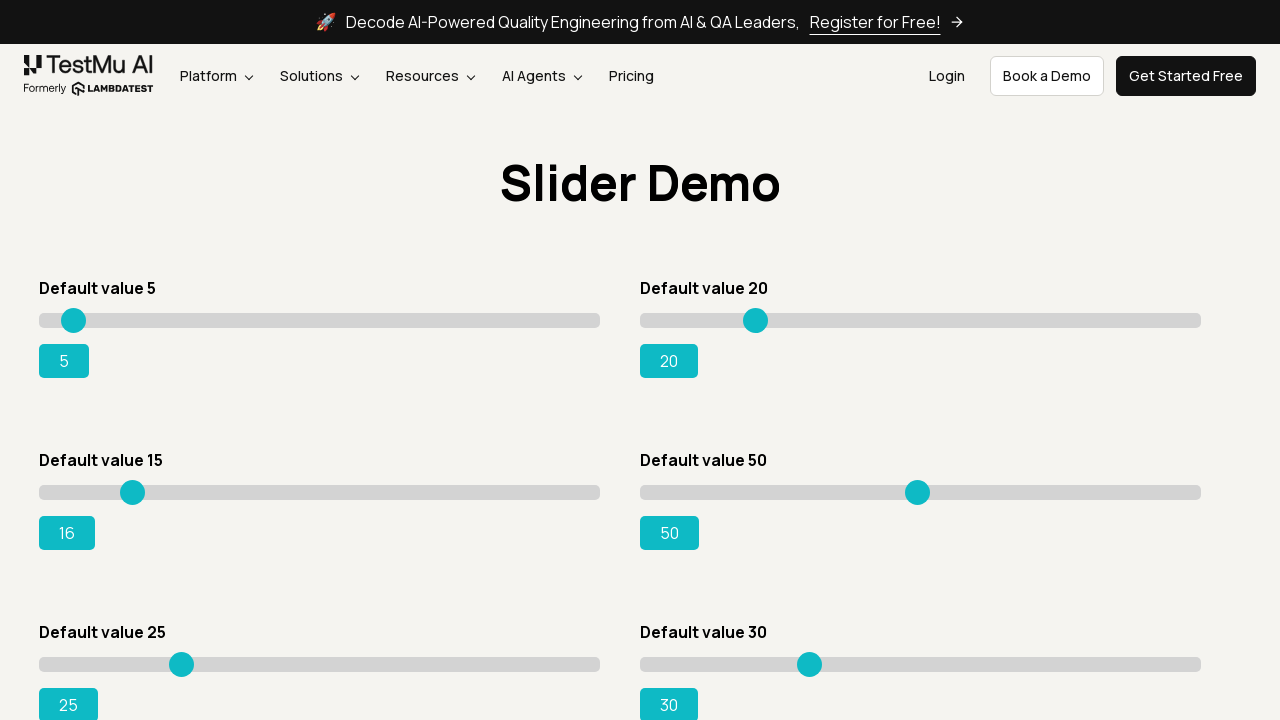

Read current slider position: 16
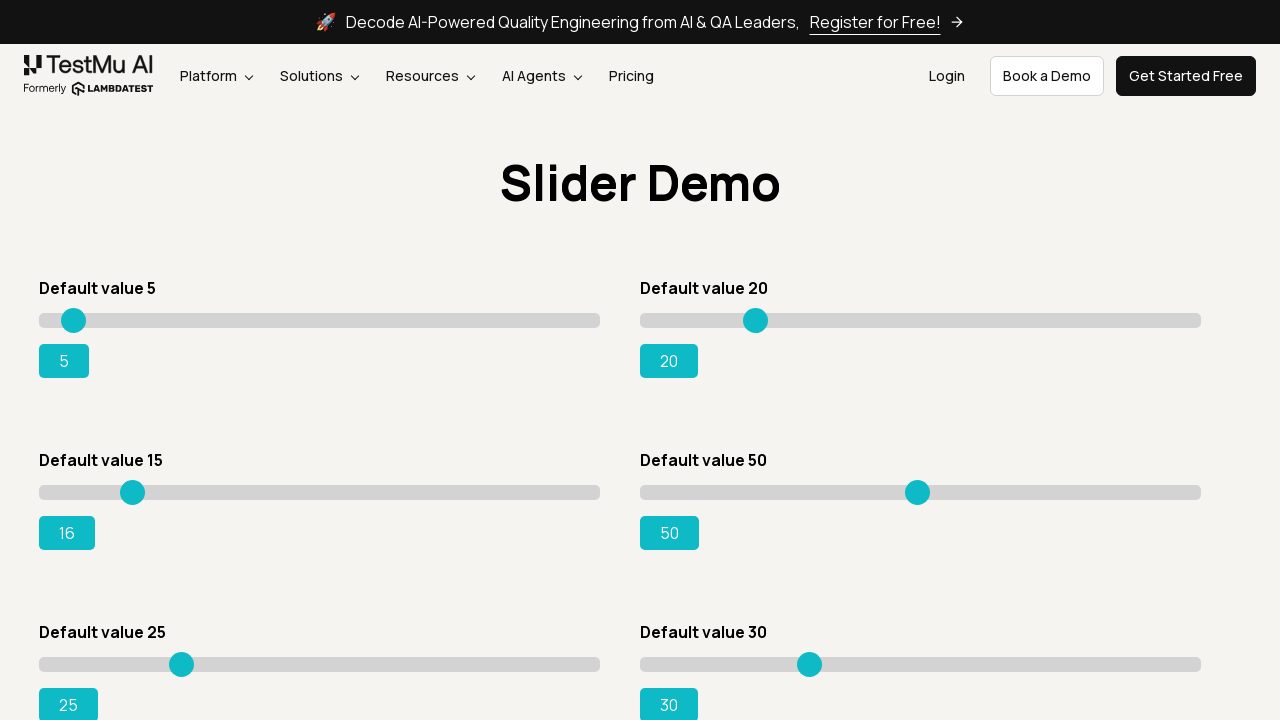

Moved slider to position 97 at (136, 485)
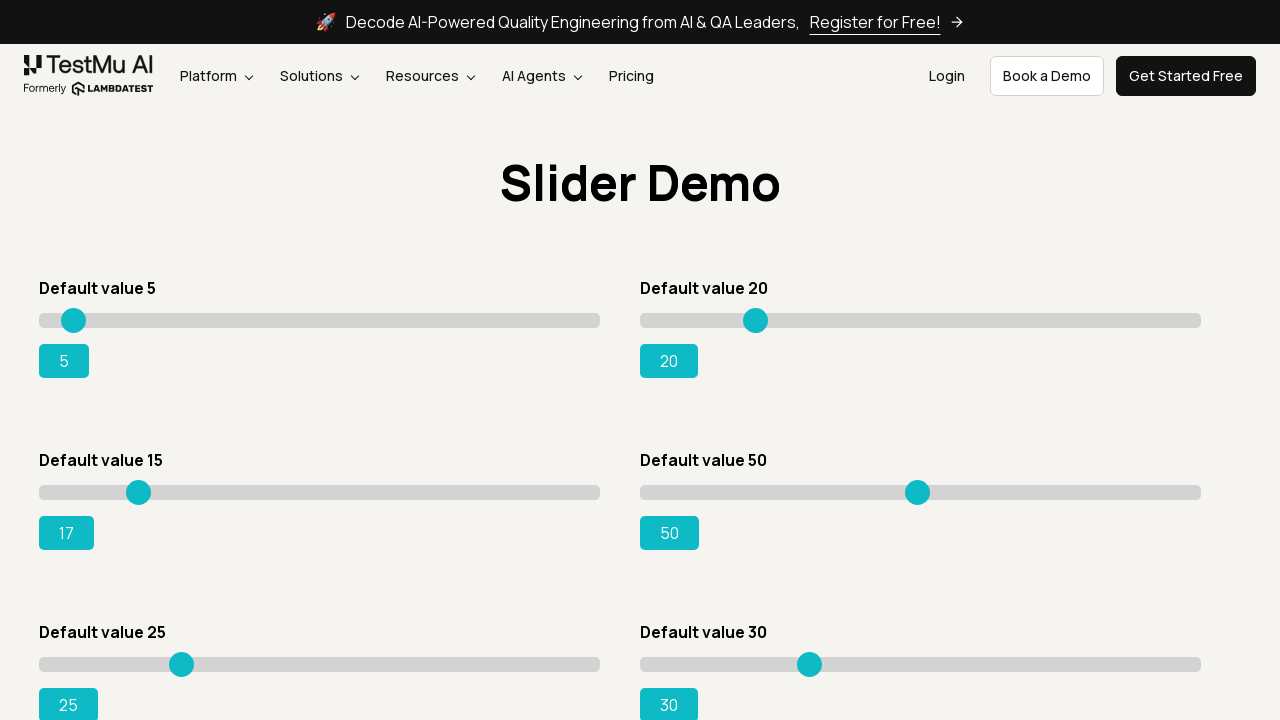

Read current slider position: 17
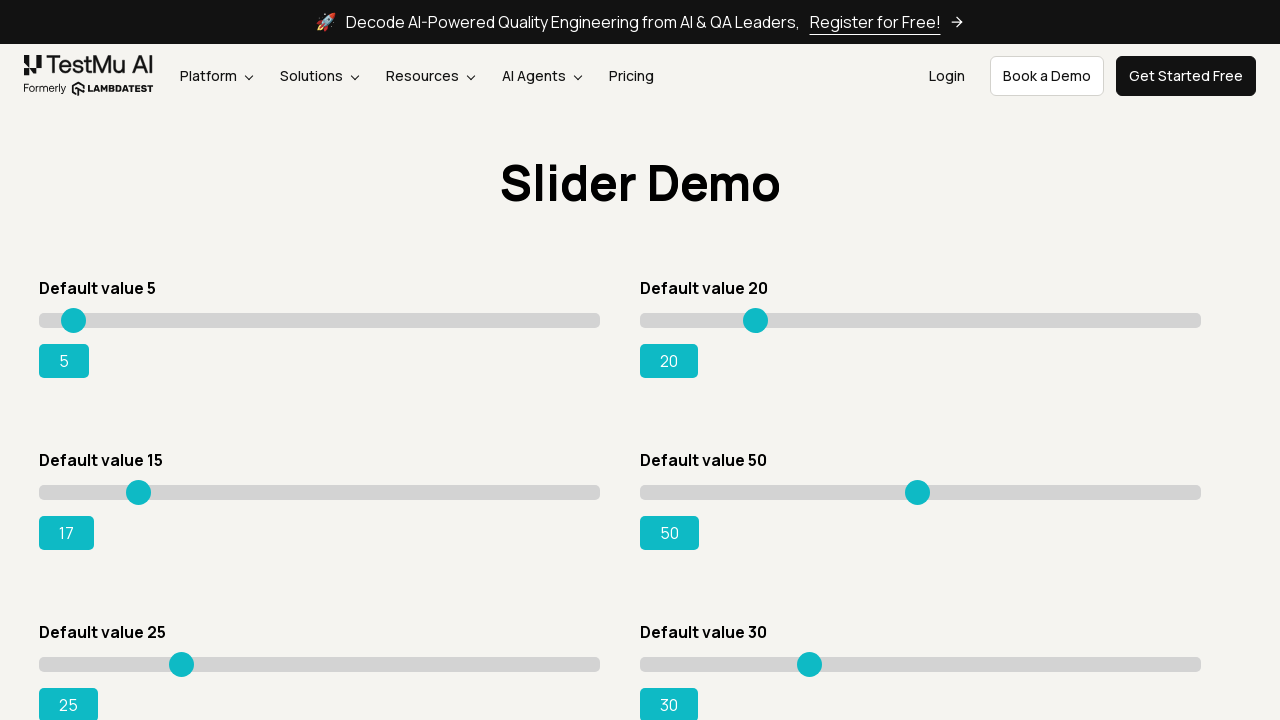

Moved slider to position 98 at (137, 485)
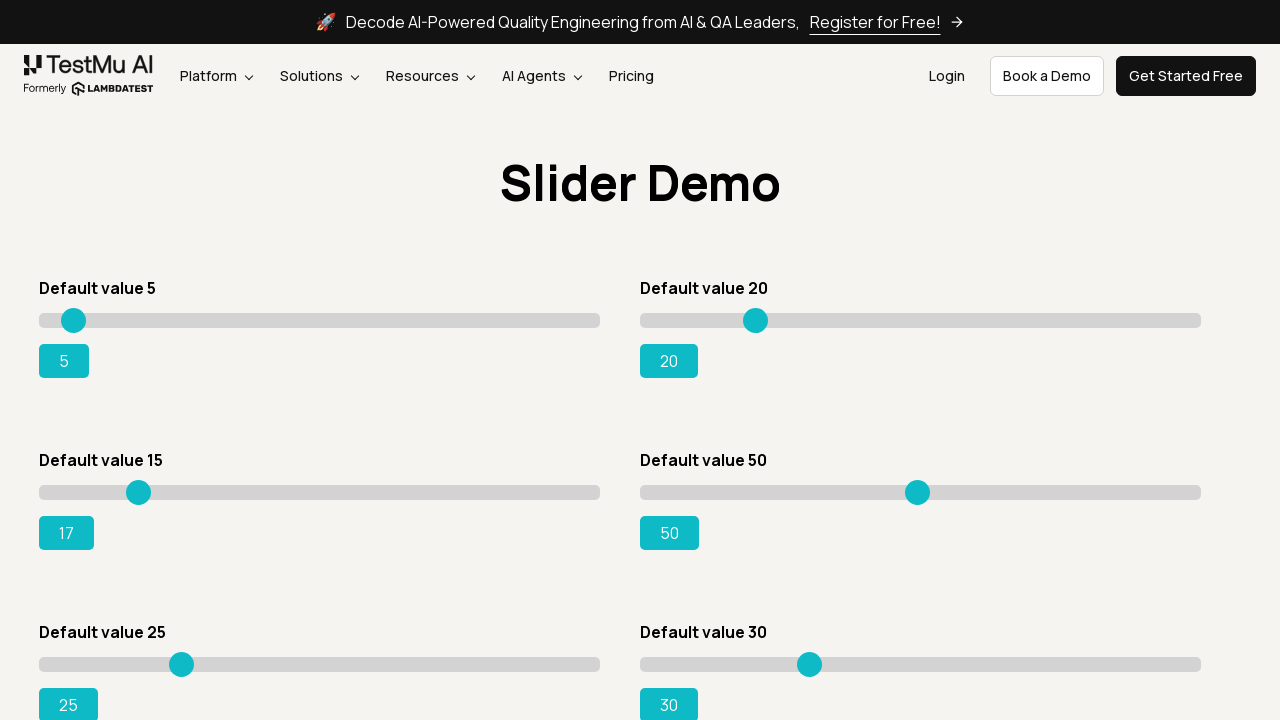

Read current slider position: 17
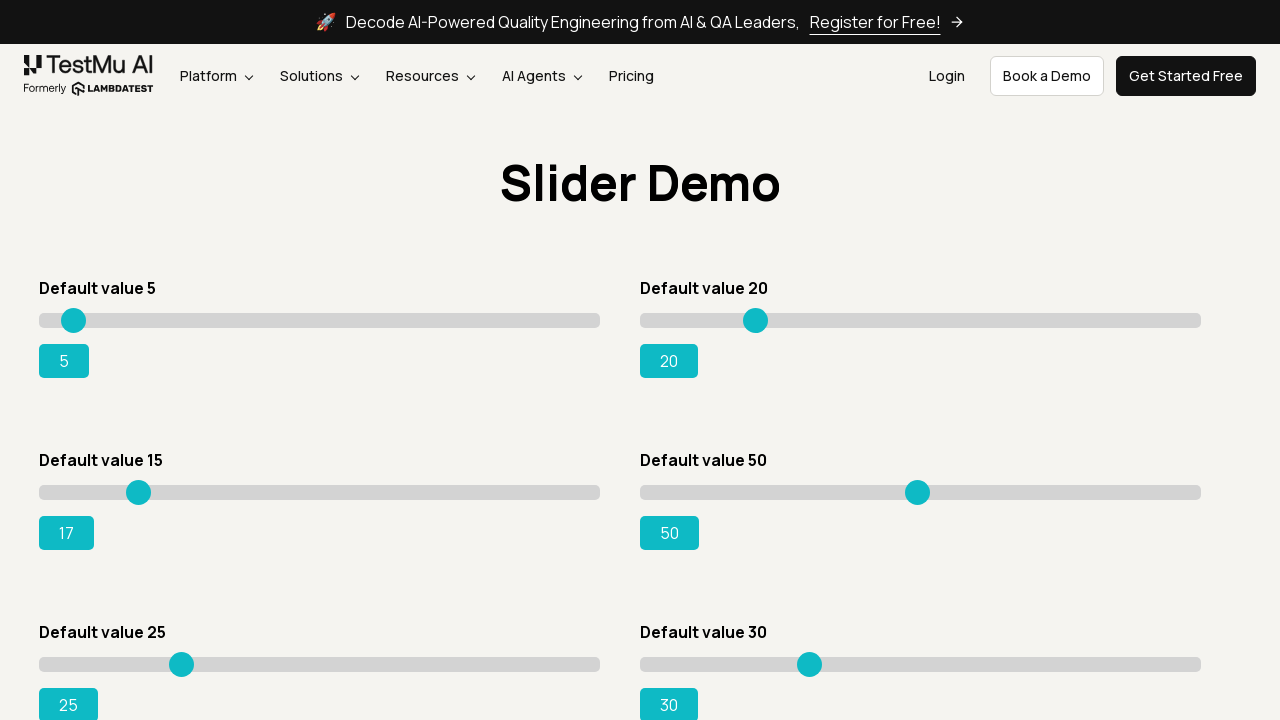

Moved slider to position 99 at (138, 485)
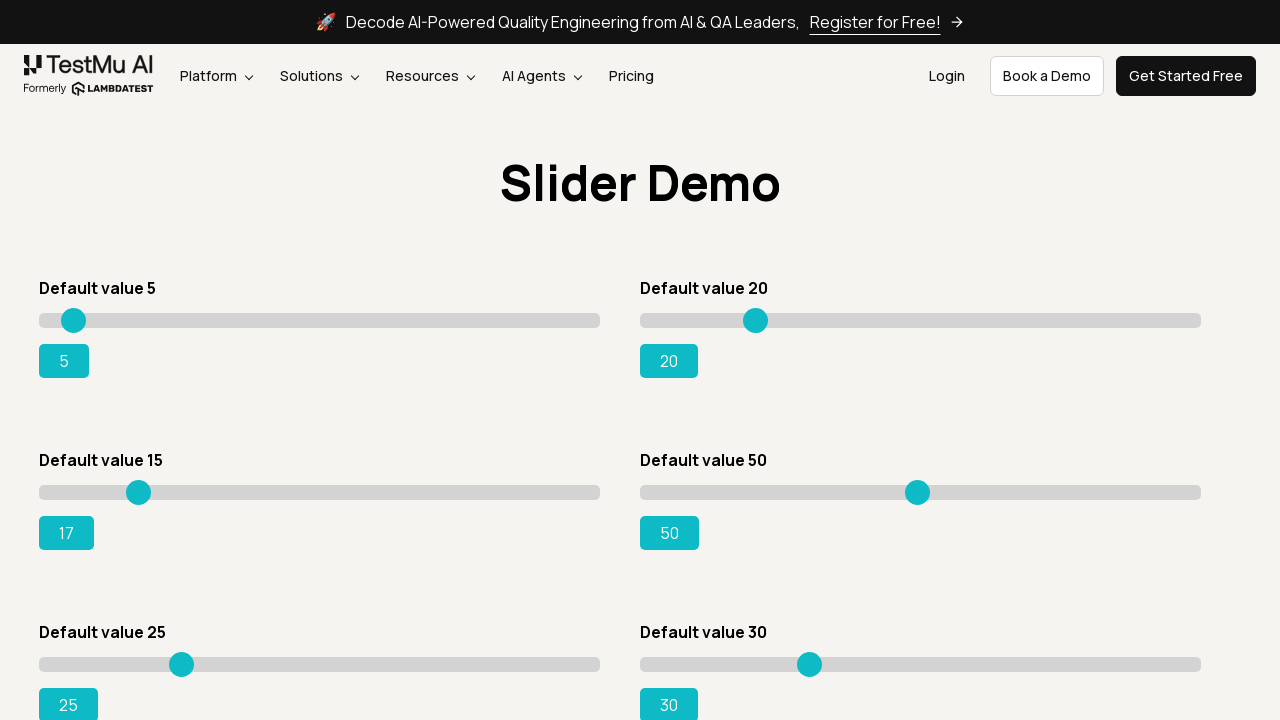

Read current slider position: 17
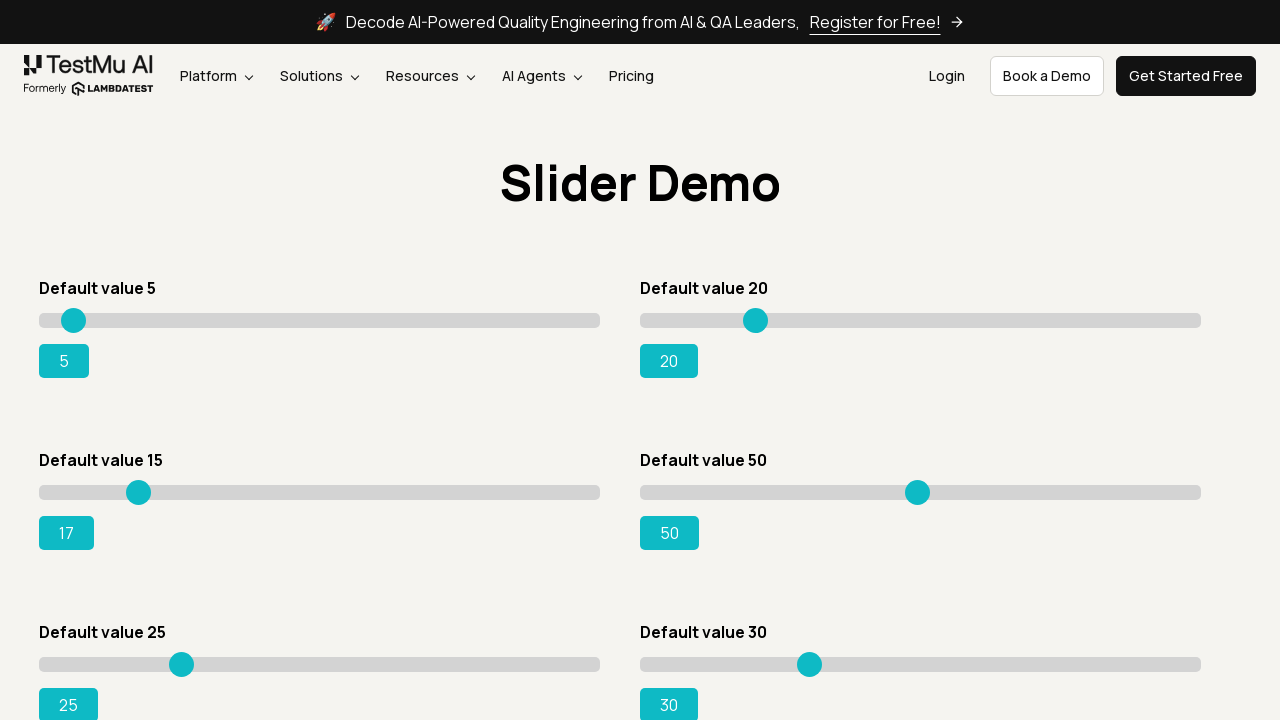

Moved slider to position 100 at (139, 485)
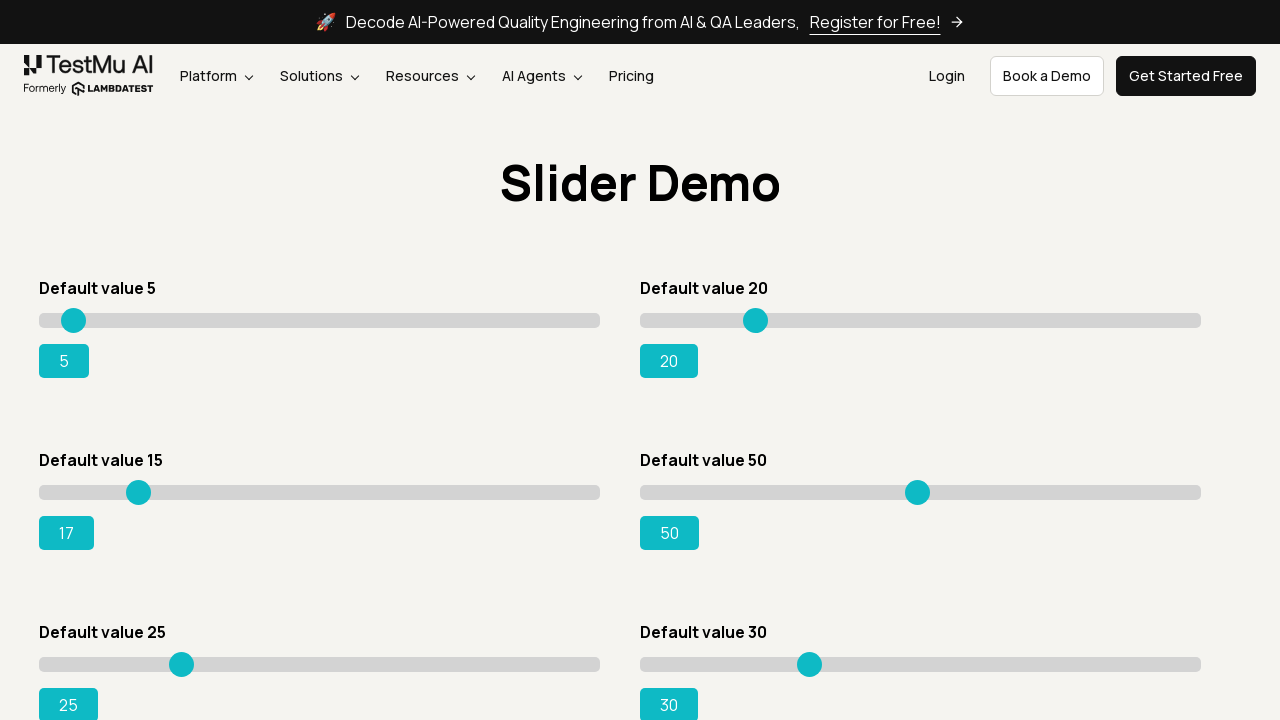

Read current slider position: 17
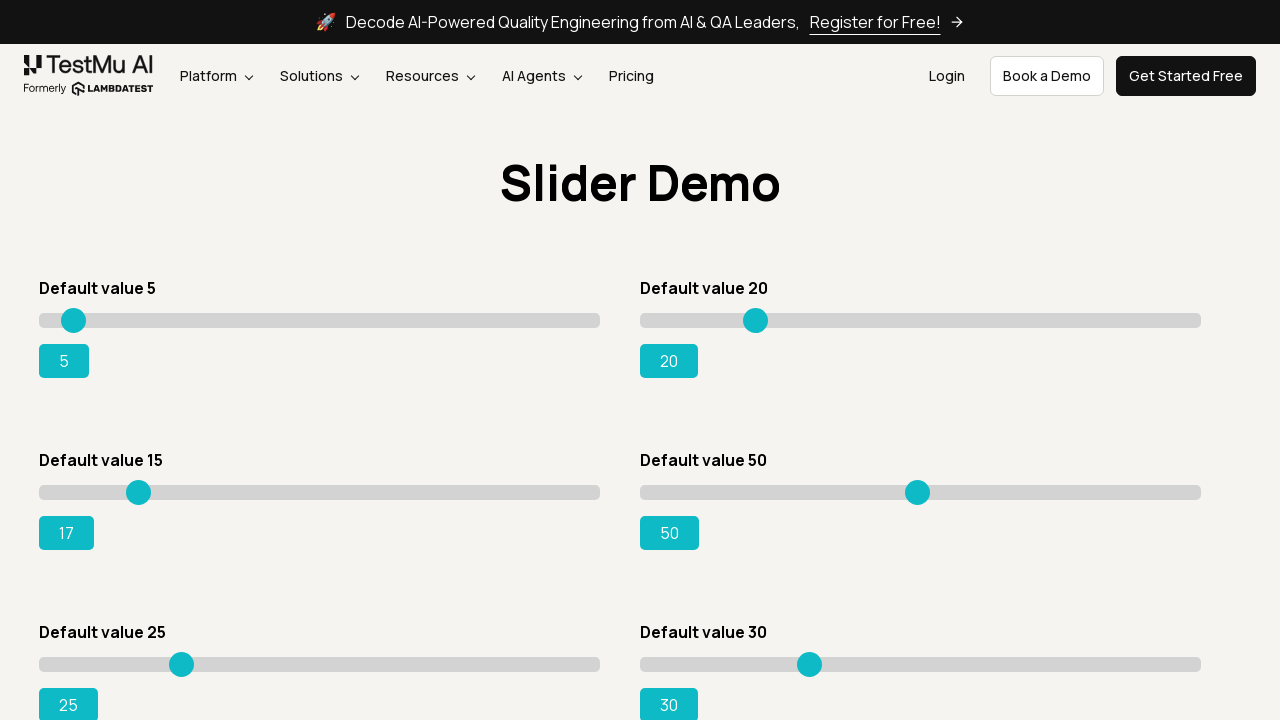

Moved slider to position 101 at (140, 485)
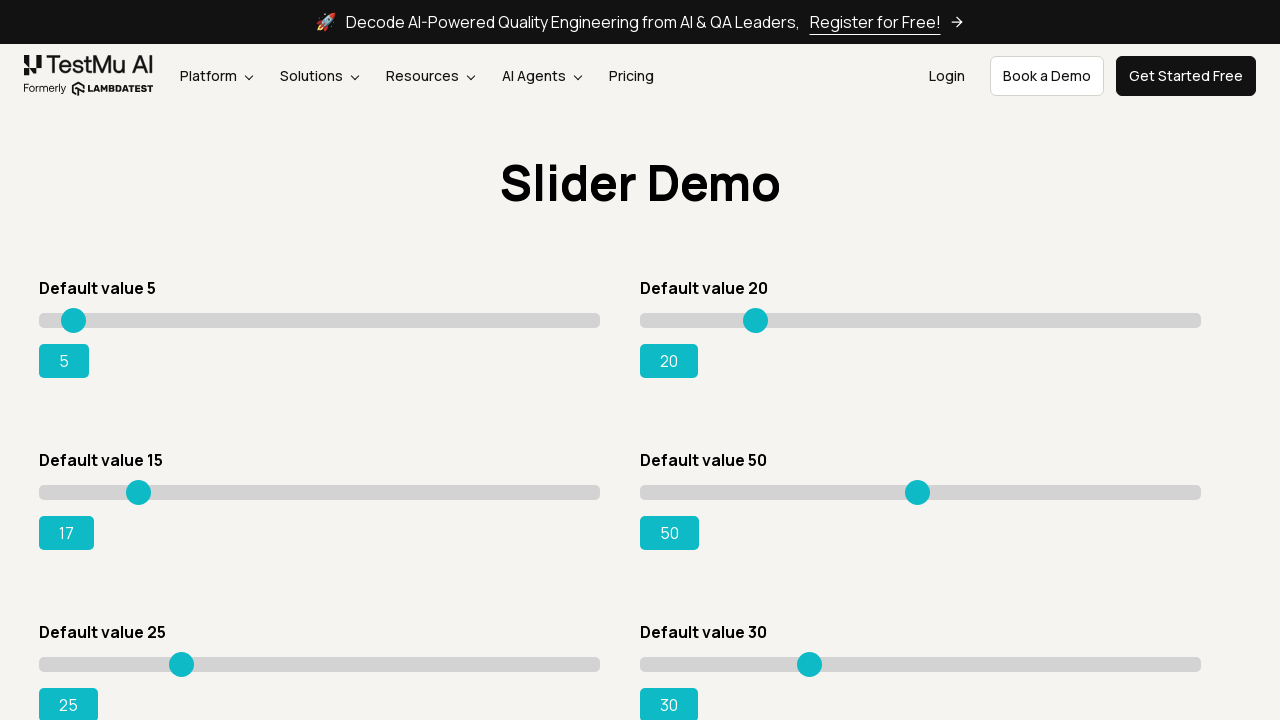

Read current slider position: 17
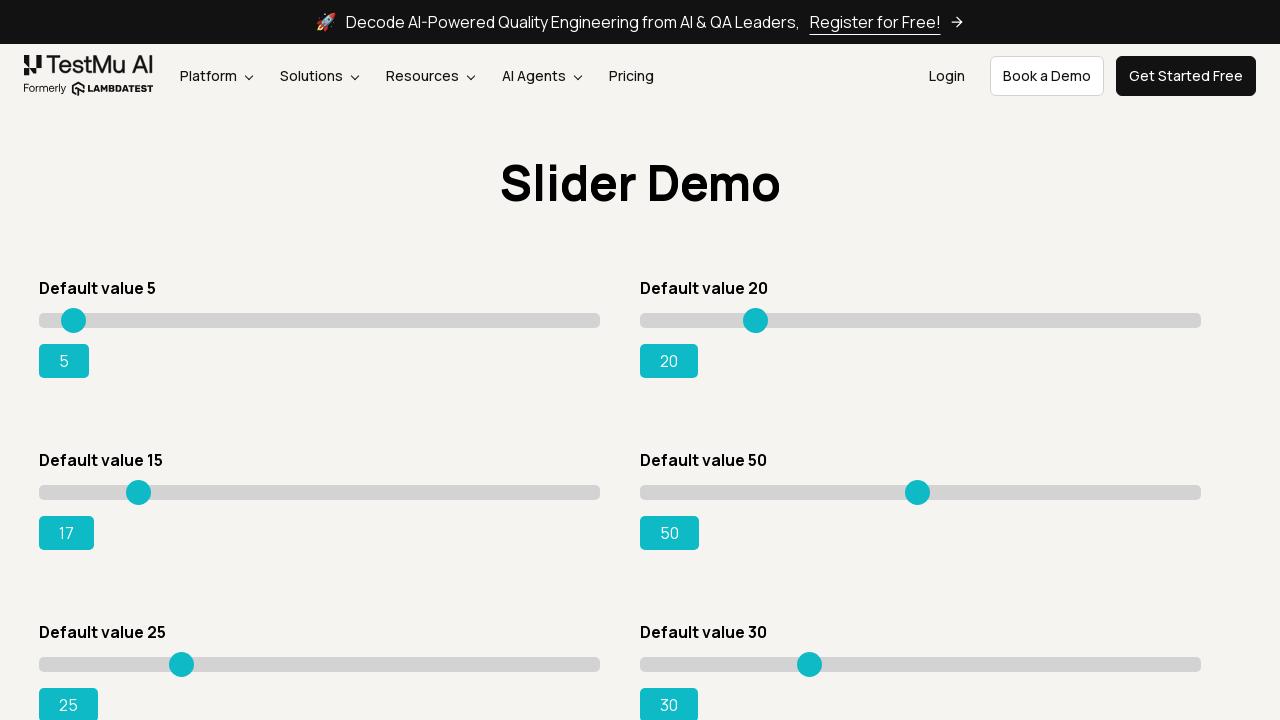

Moved slider to position 102 at (141, 485)
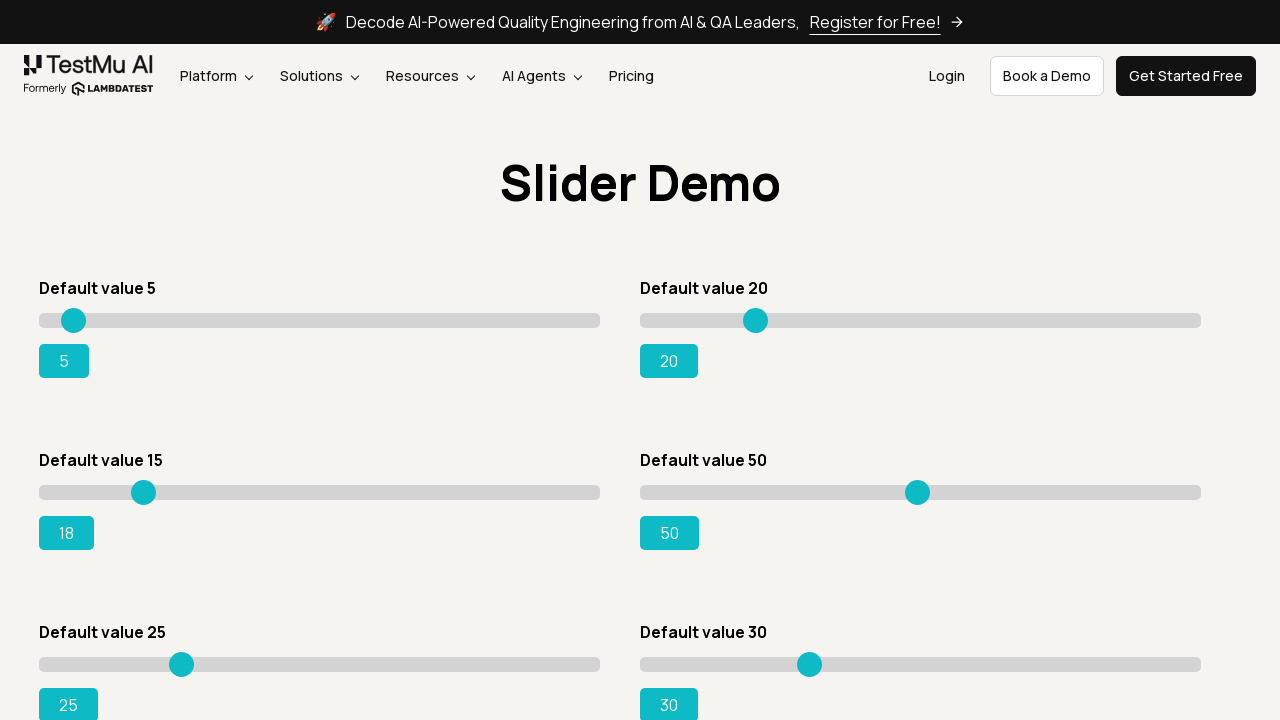

Read current slider position: 18
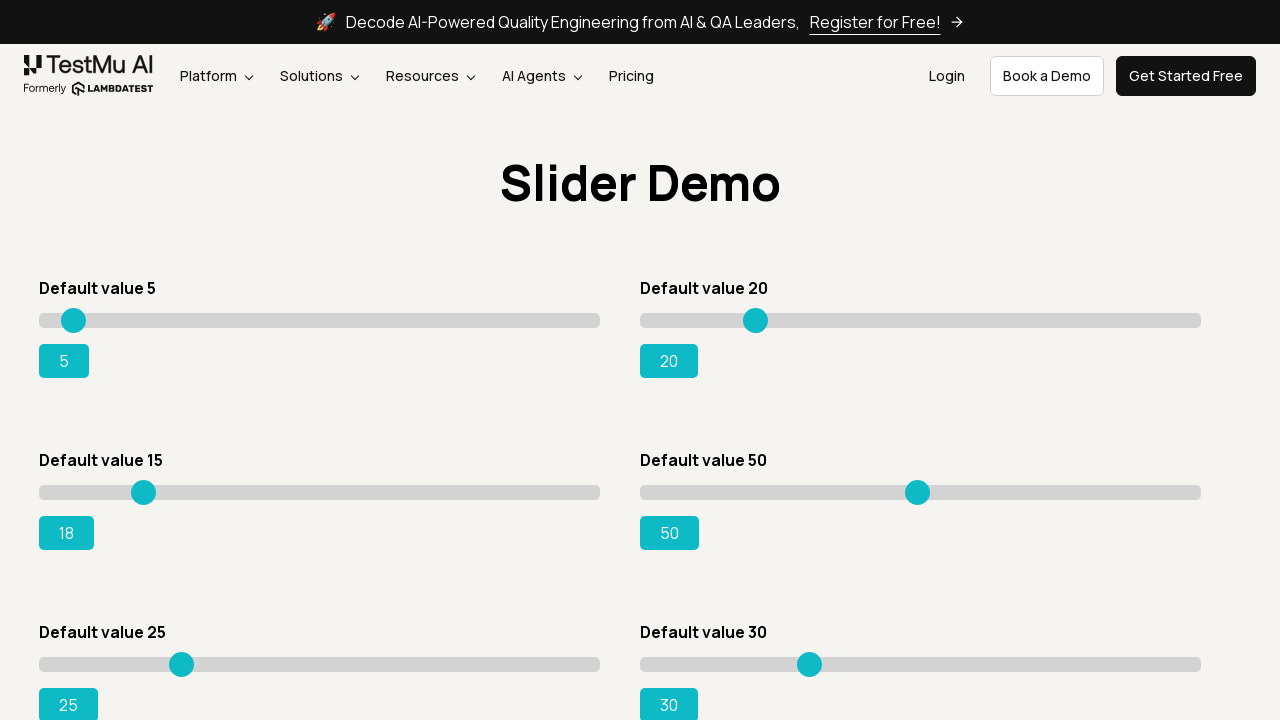

Moved slider to position 103 at (142, 485)
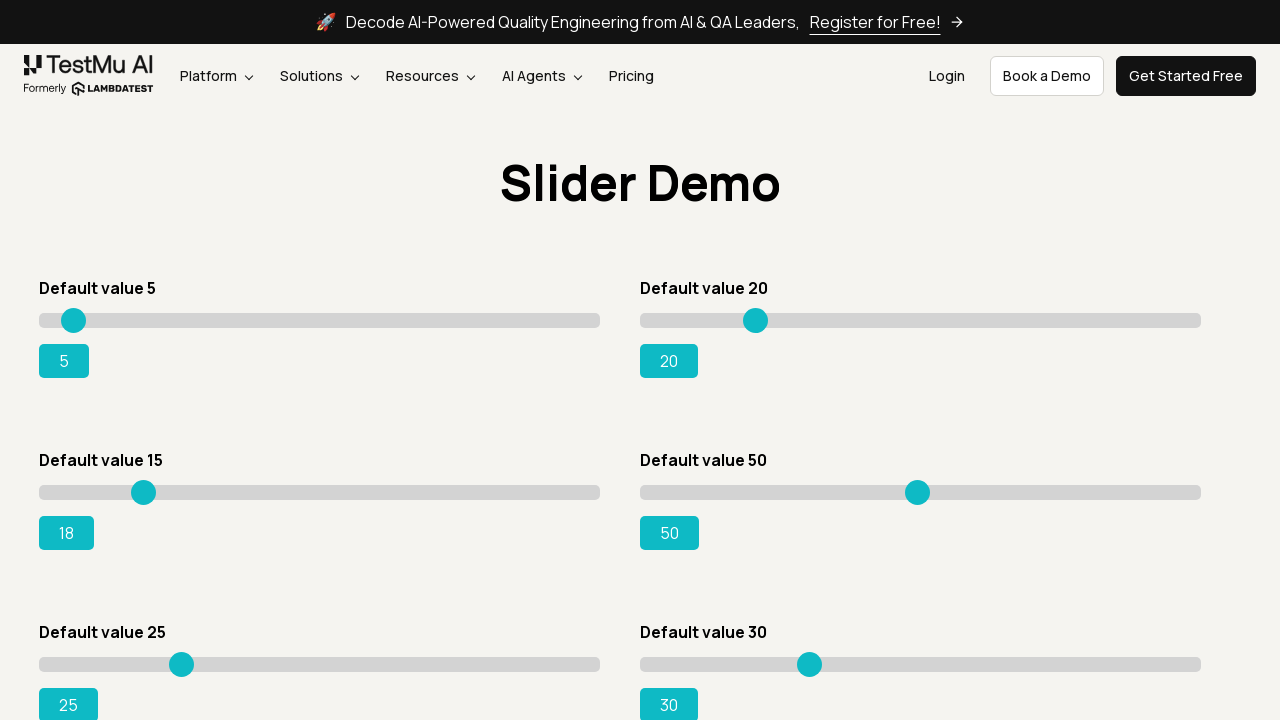

Read current slider position: 18
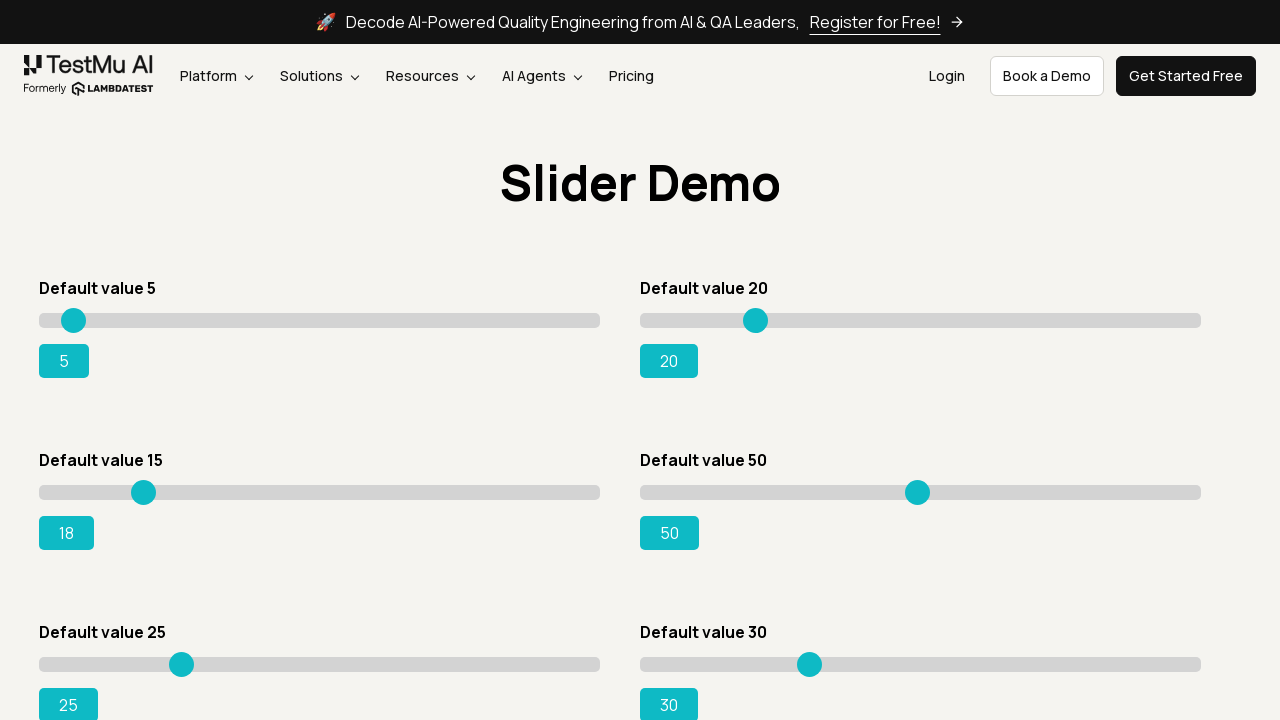

Moved slider to position 104 at (143, 485)
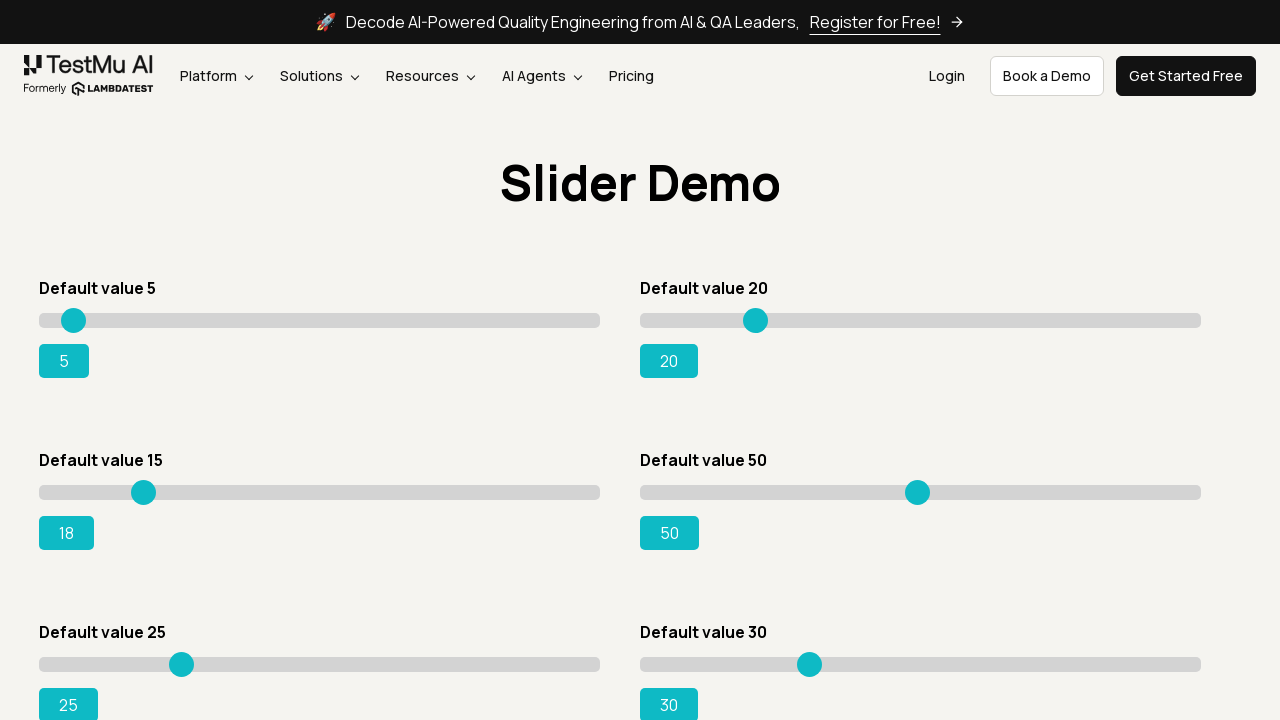

Read current slider position: 18
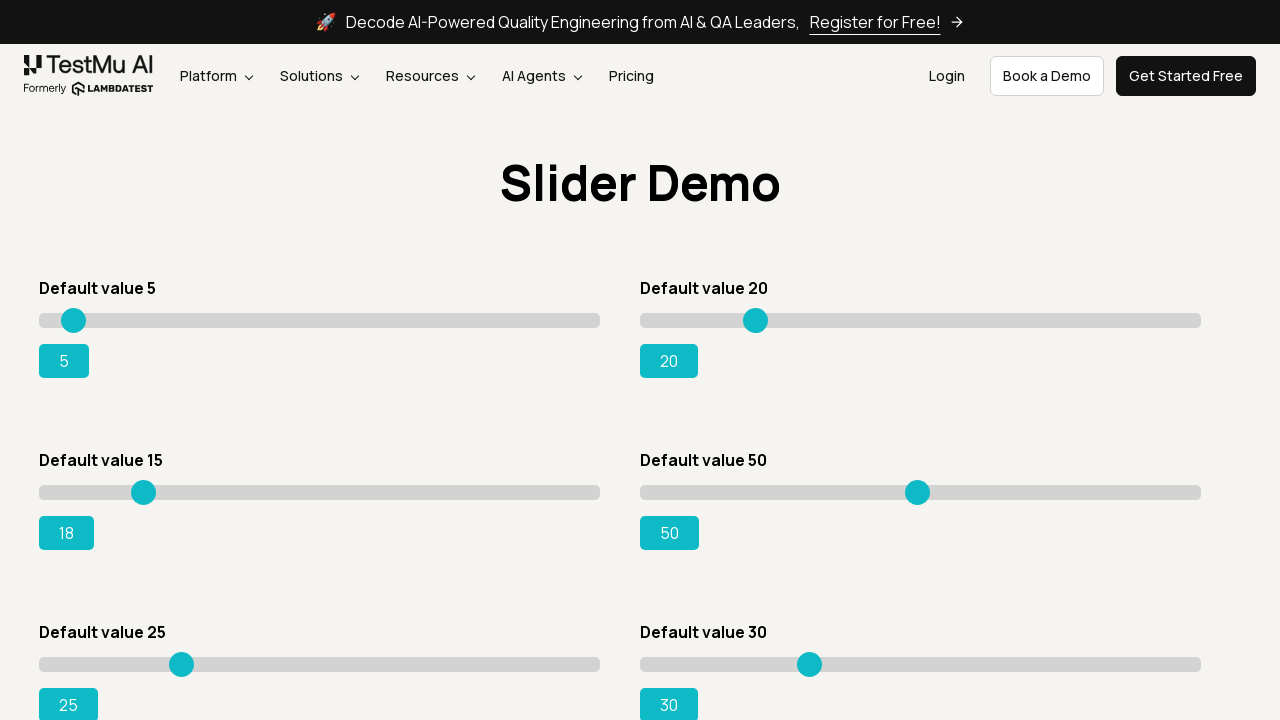

Moved slider to position 105 at (144, 485)
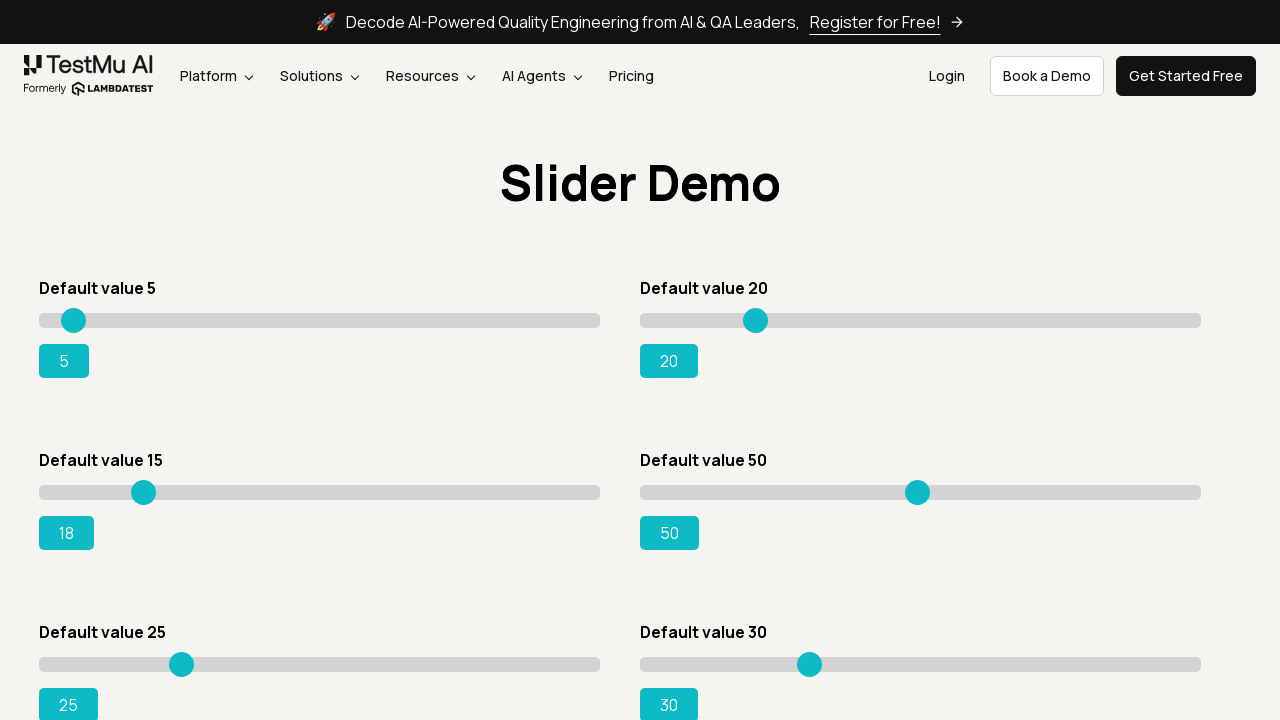

Read current slider position: 18
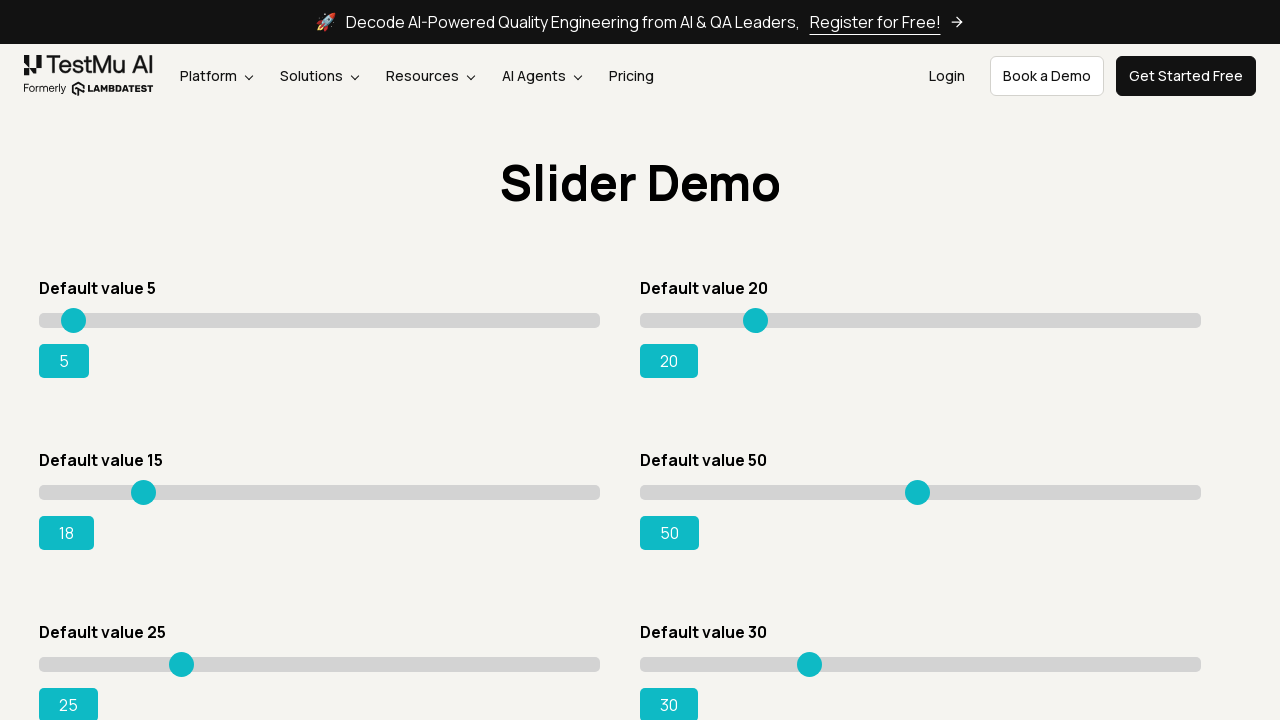

Moved slider to position 106 at (145, 485)
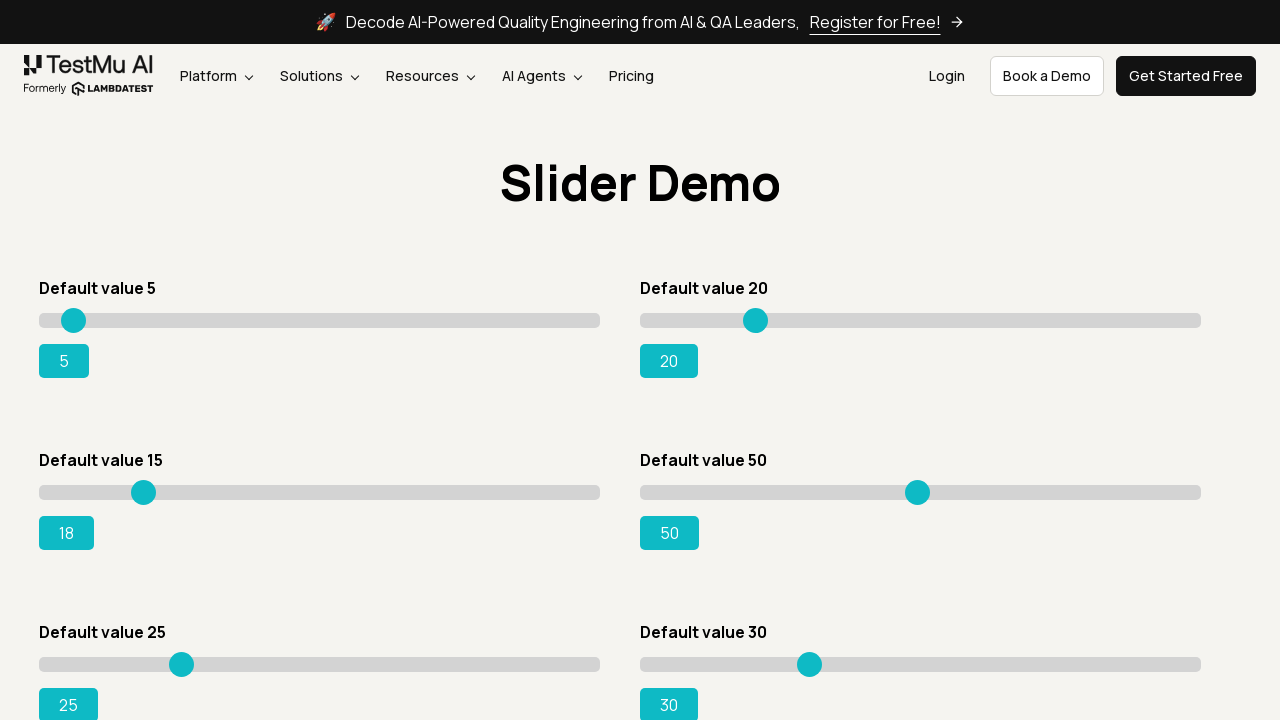

Read current slider position: 18
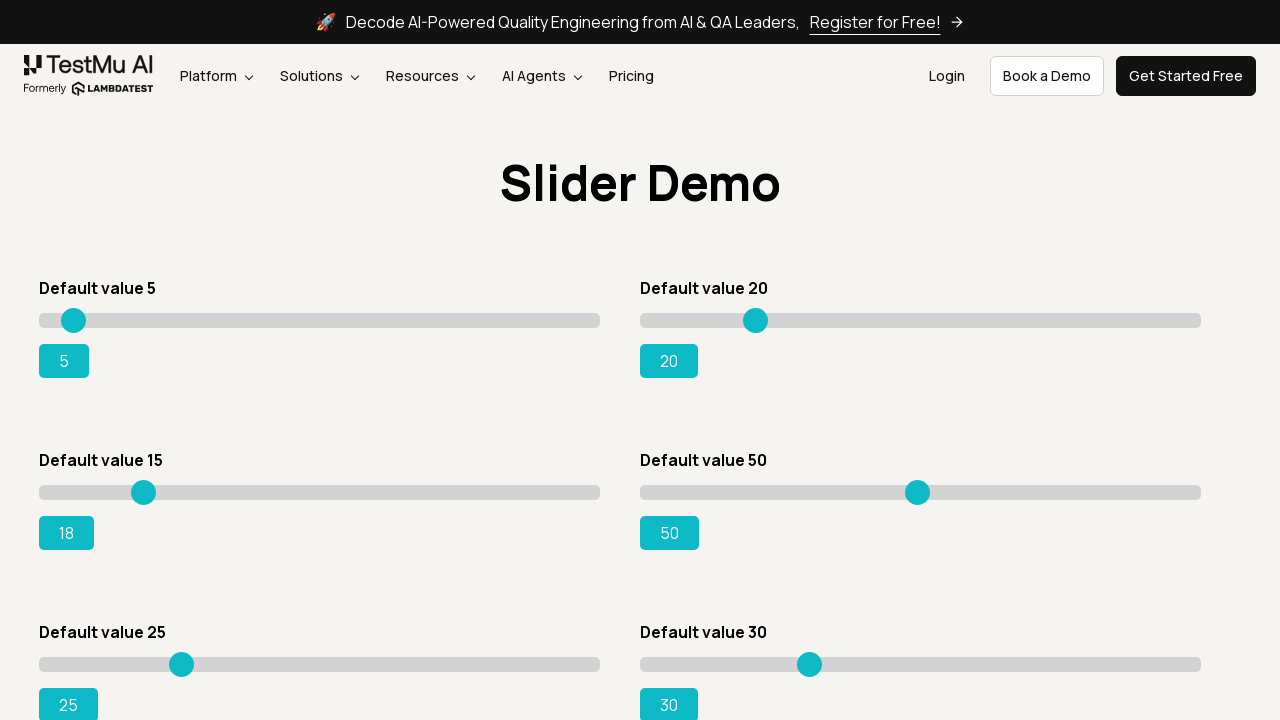

Moved slider to position 107 at (146, 485)
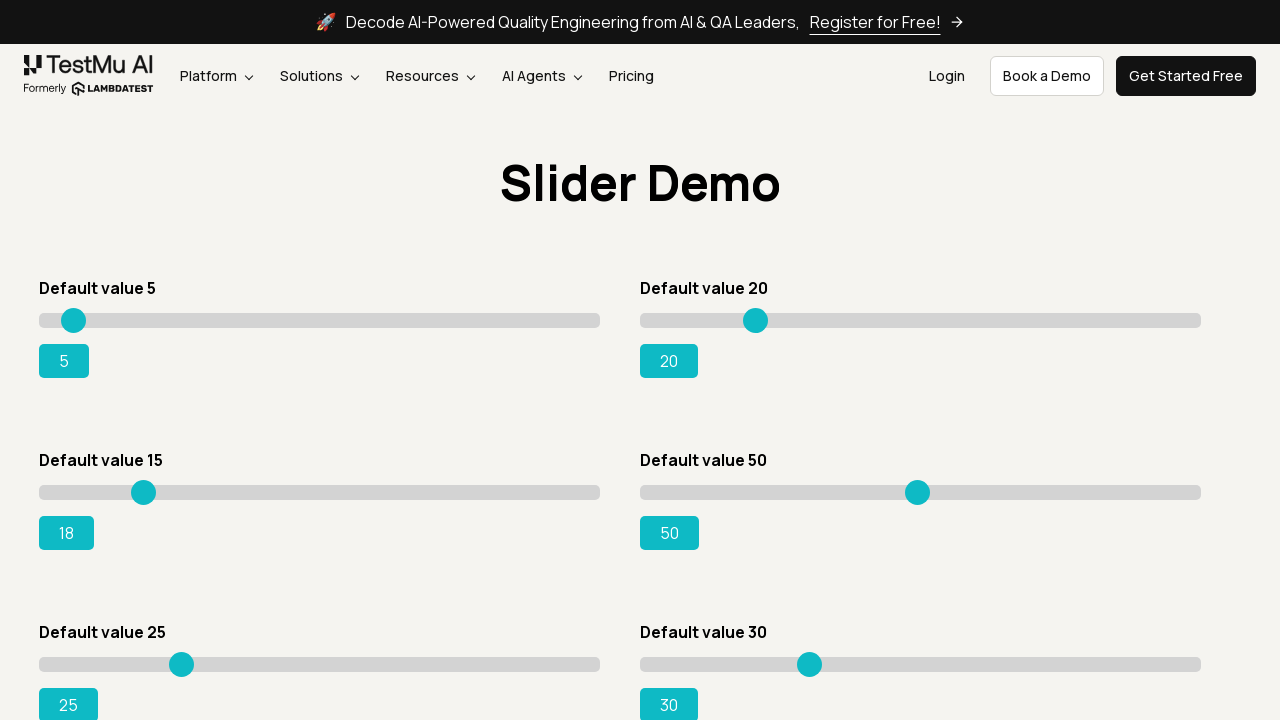

Read current slider position: 18
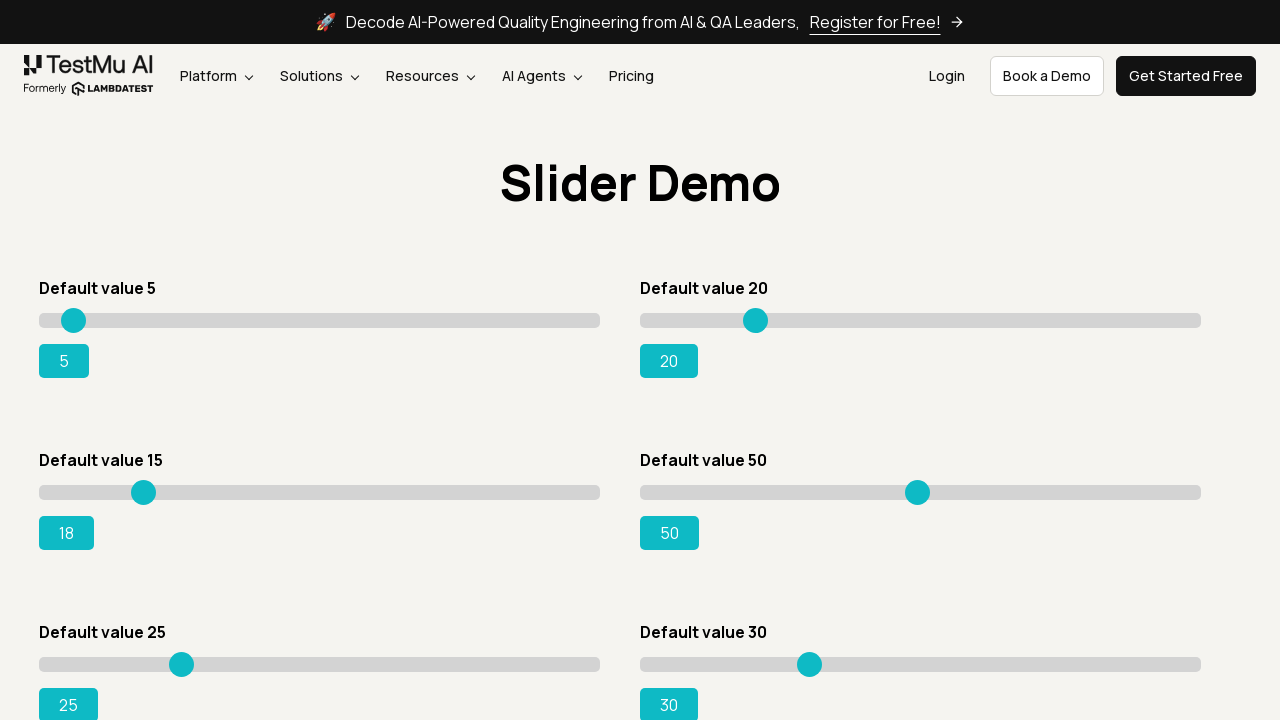

Moved slider to position 108 at (147, 485)
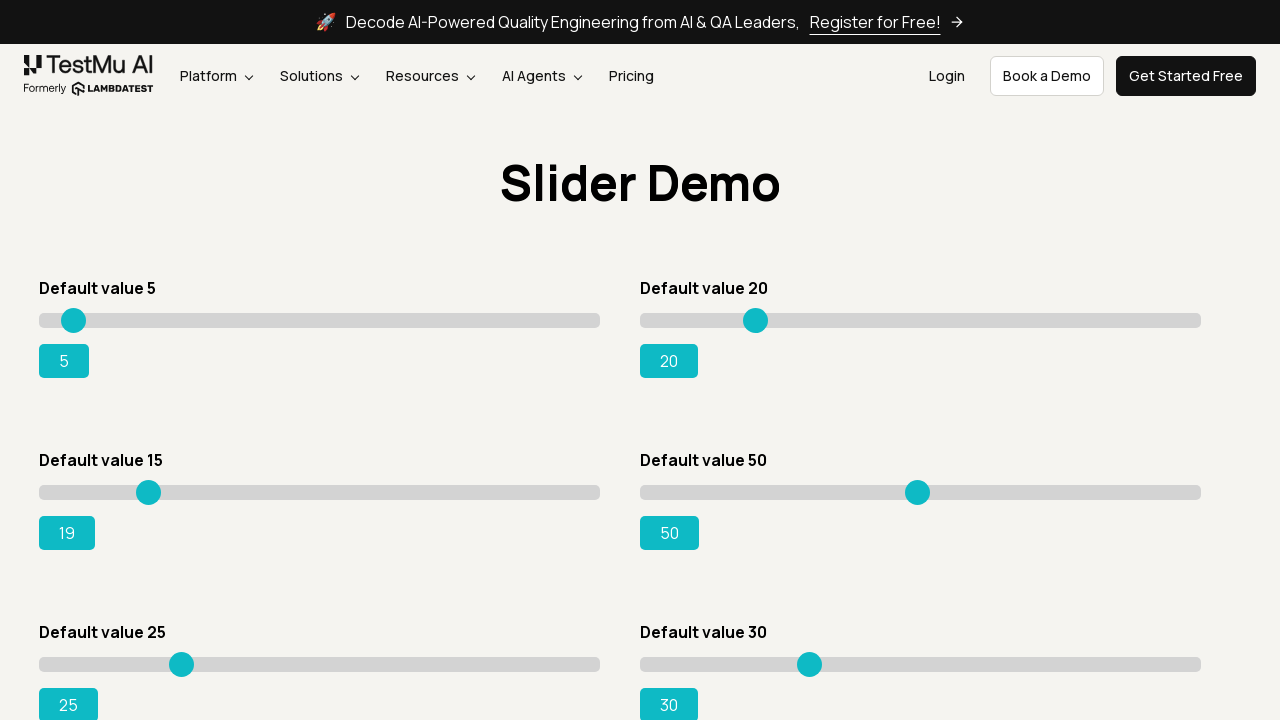

Read current slider position: 19
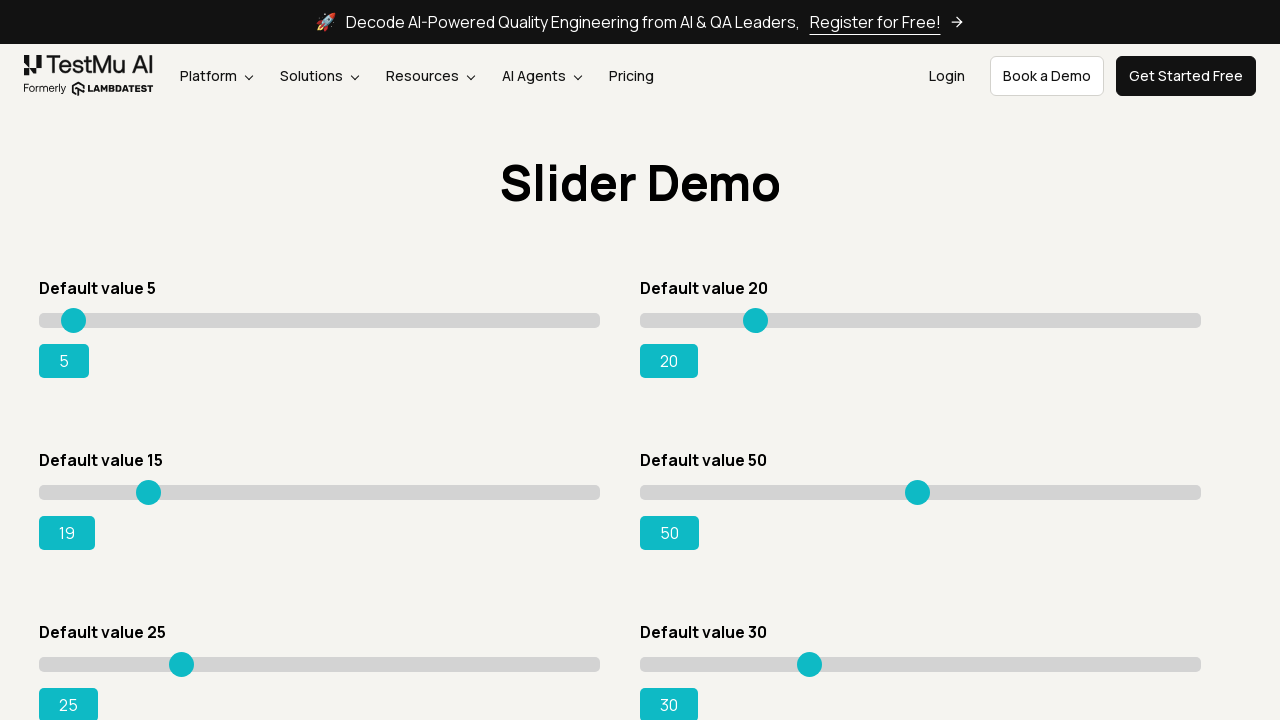

Moved slider to position 109 at (148, 485)
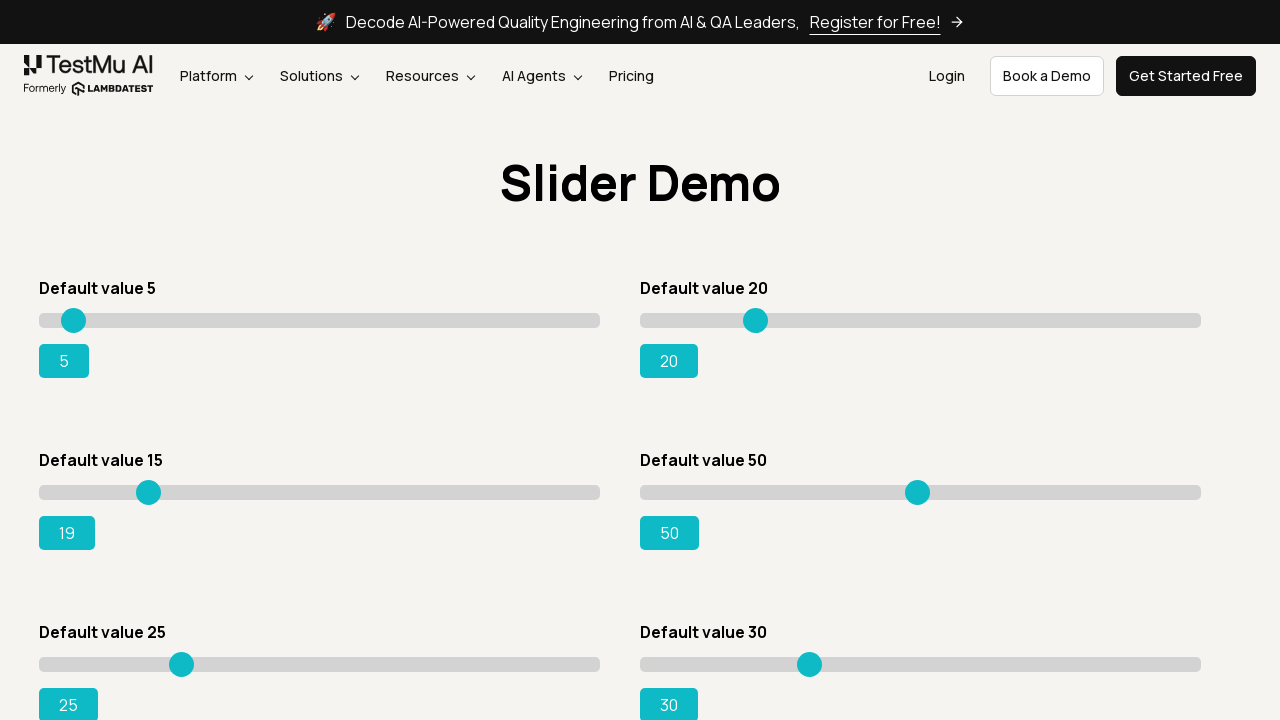

Read current slider position: 19
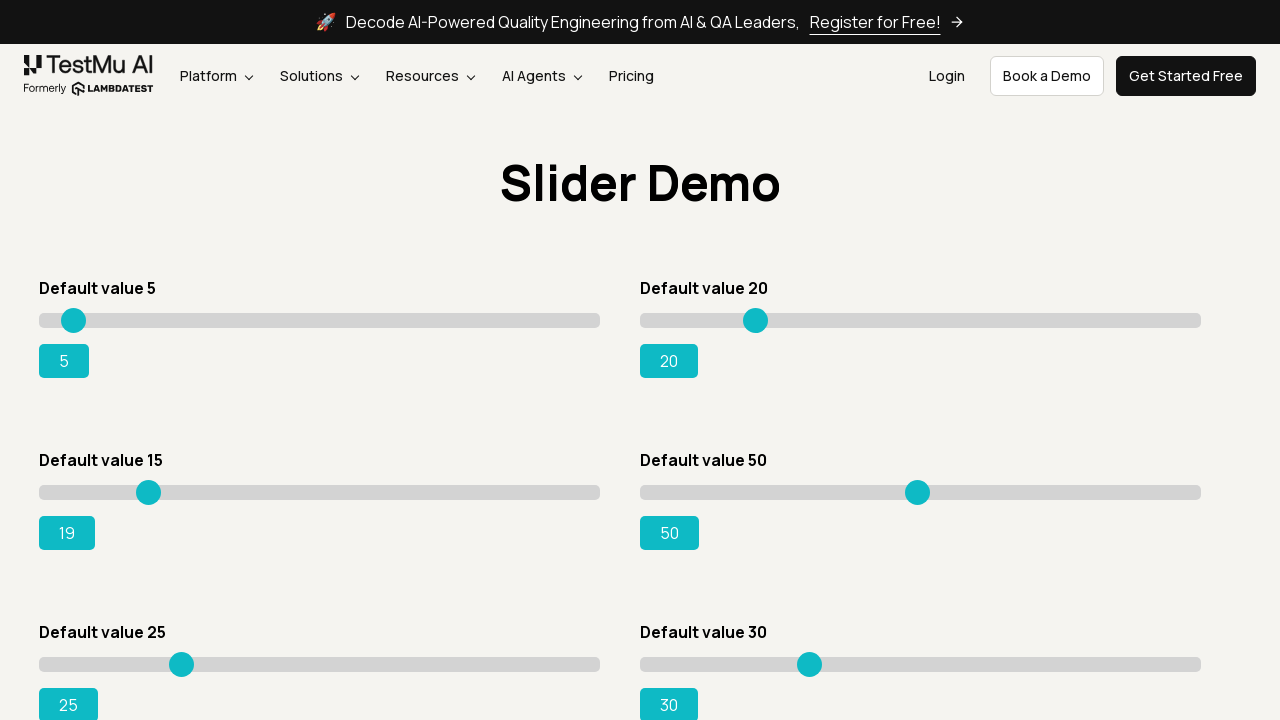

Moved slider to position 110 at (149, 485)
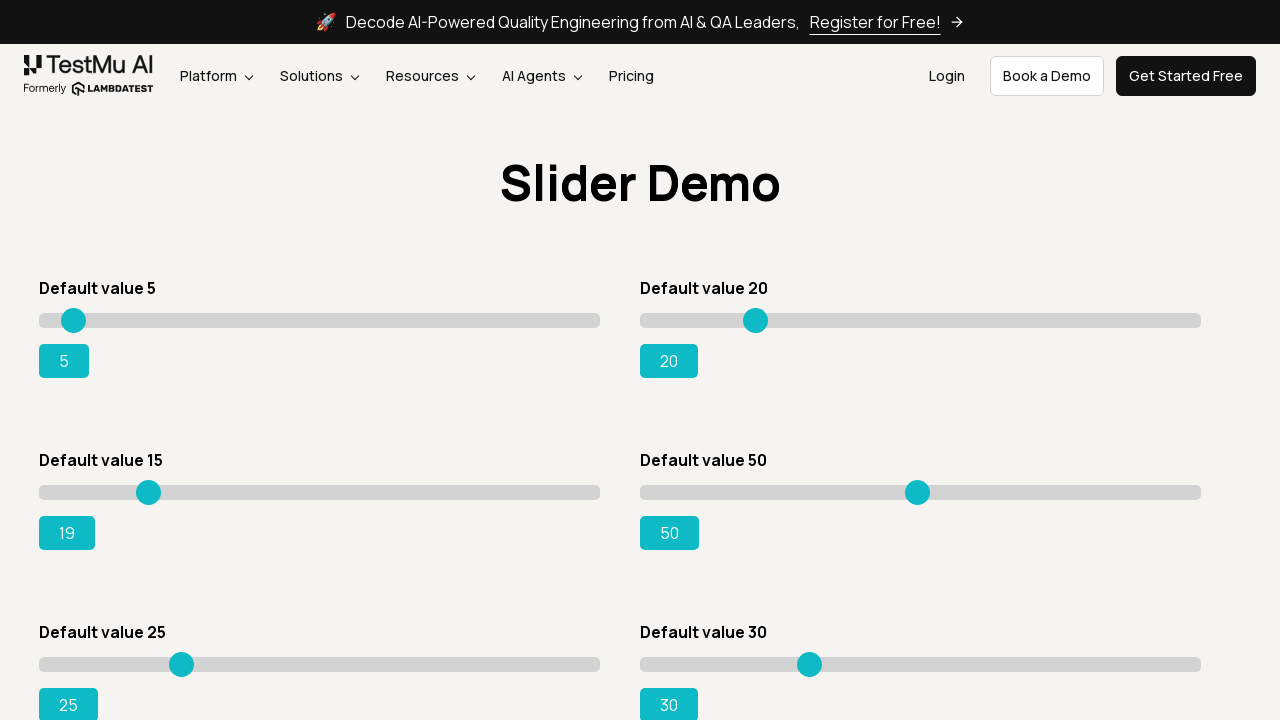

Read current slider position: 19
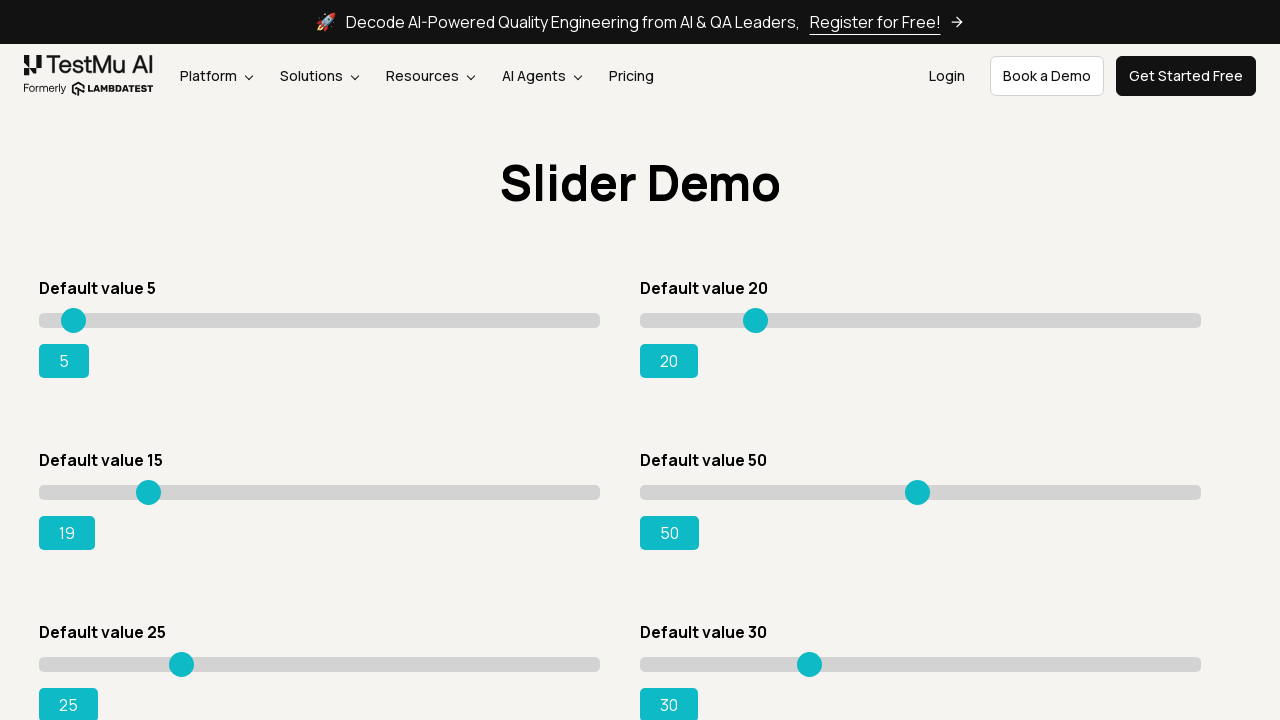

Moved slider to position 111 at (150, 485)
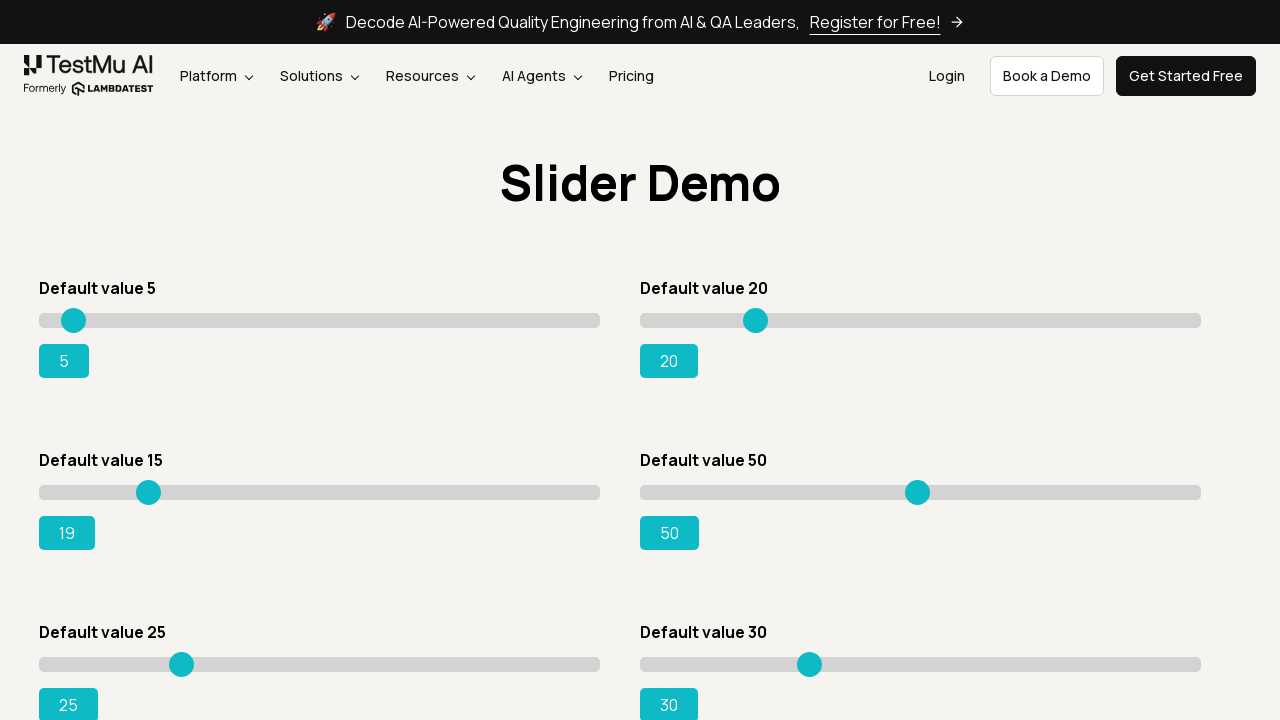

Read current slider position: 19
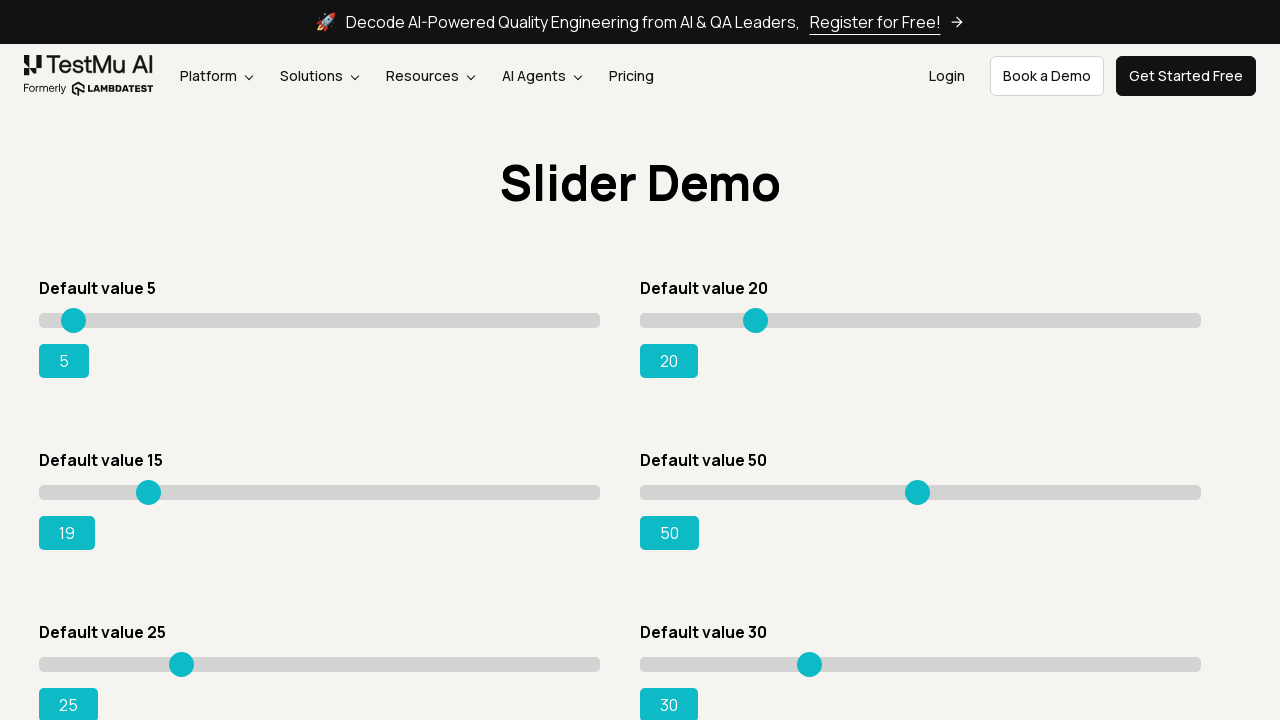

Moved slider to position 112 at (151, 485)
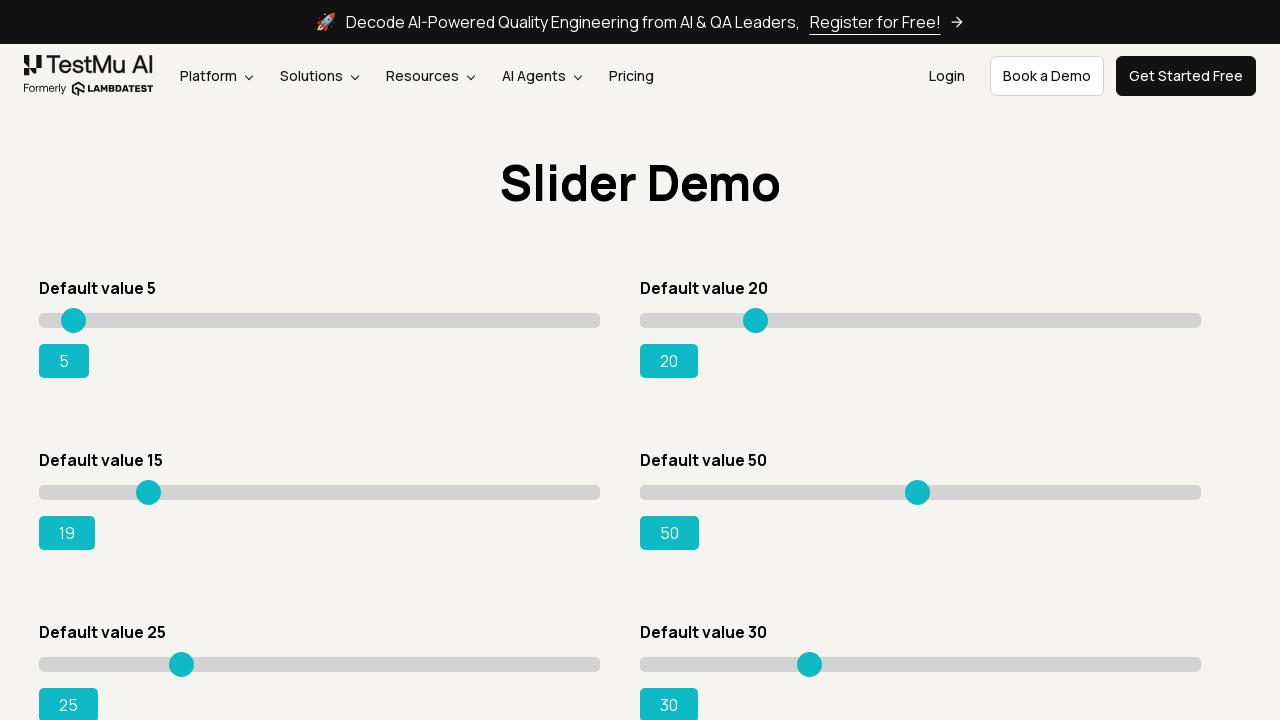

Read current slider position: 19
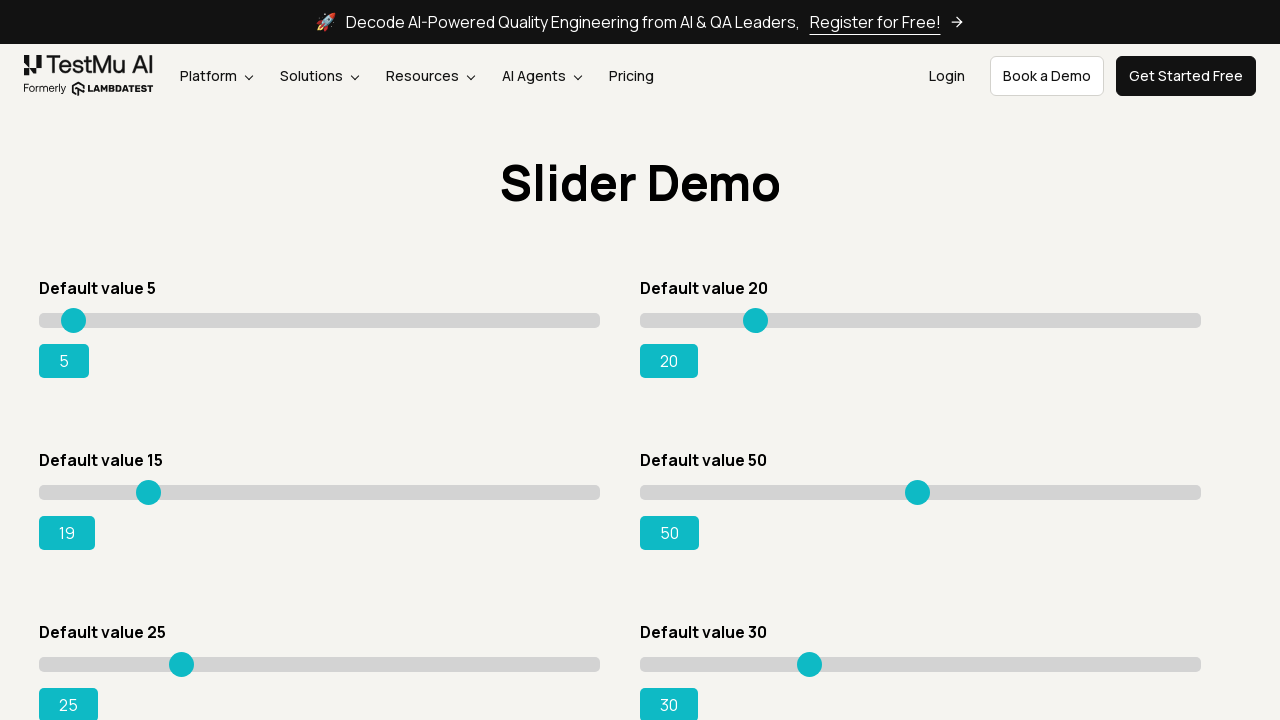

Moved slider to position 113 at (152, 485)
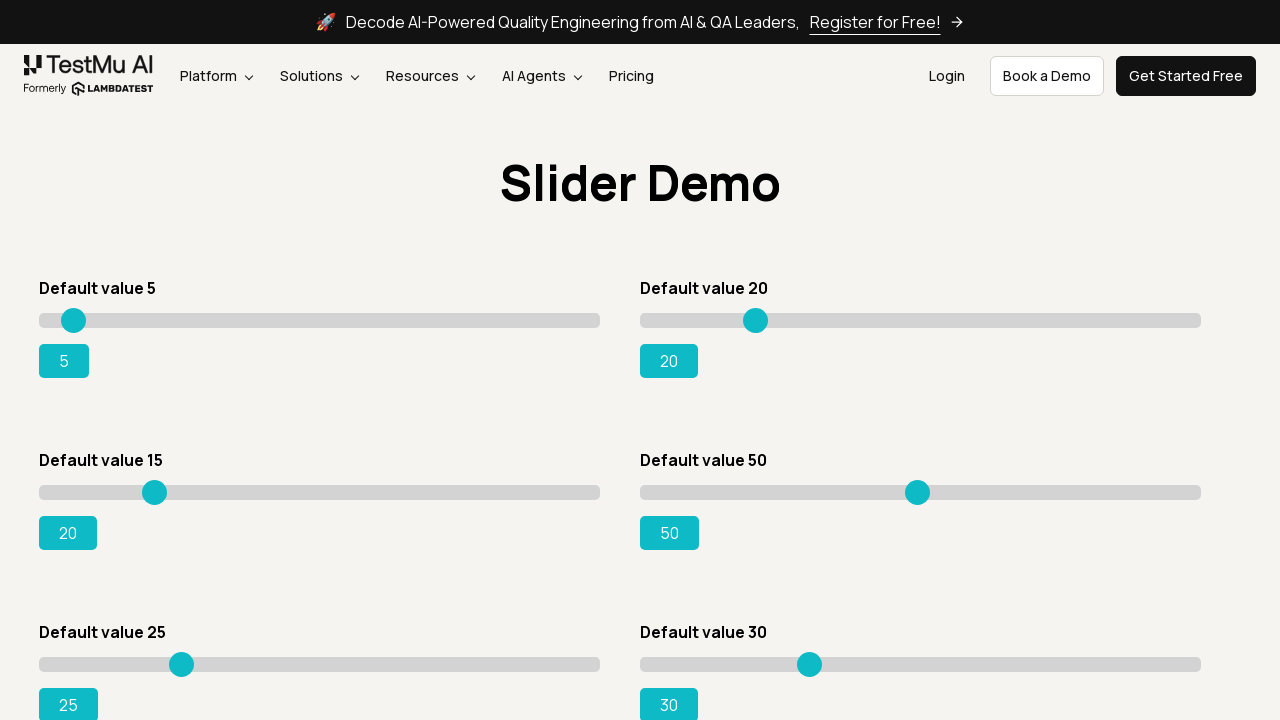

Read current slider position: 20
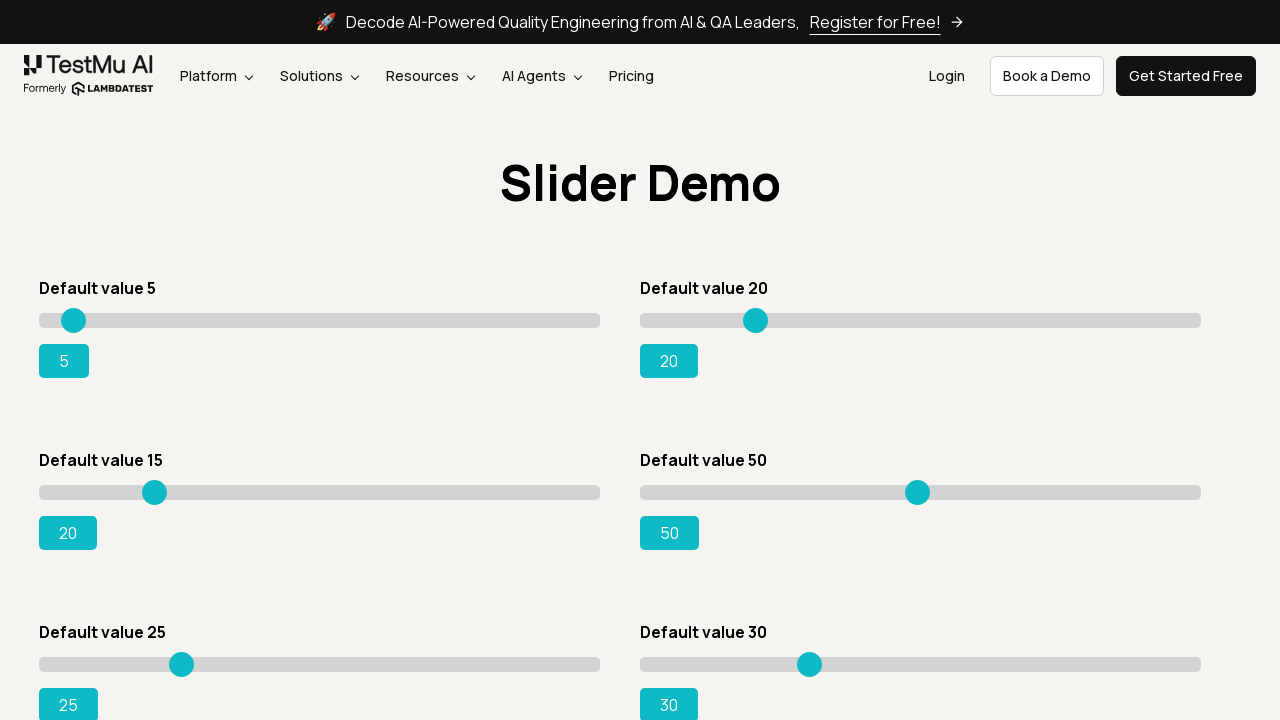

Moved slider to position 114 at (153, 485)
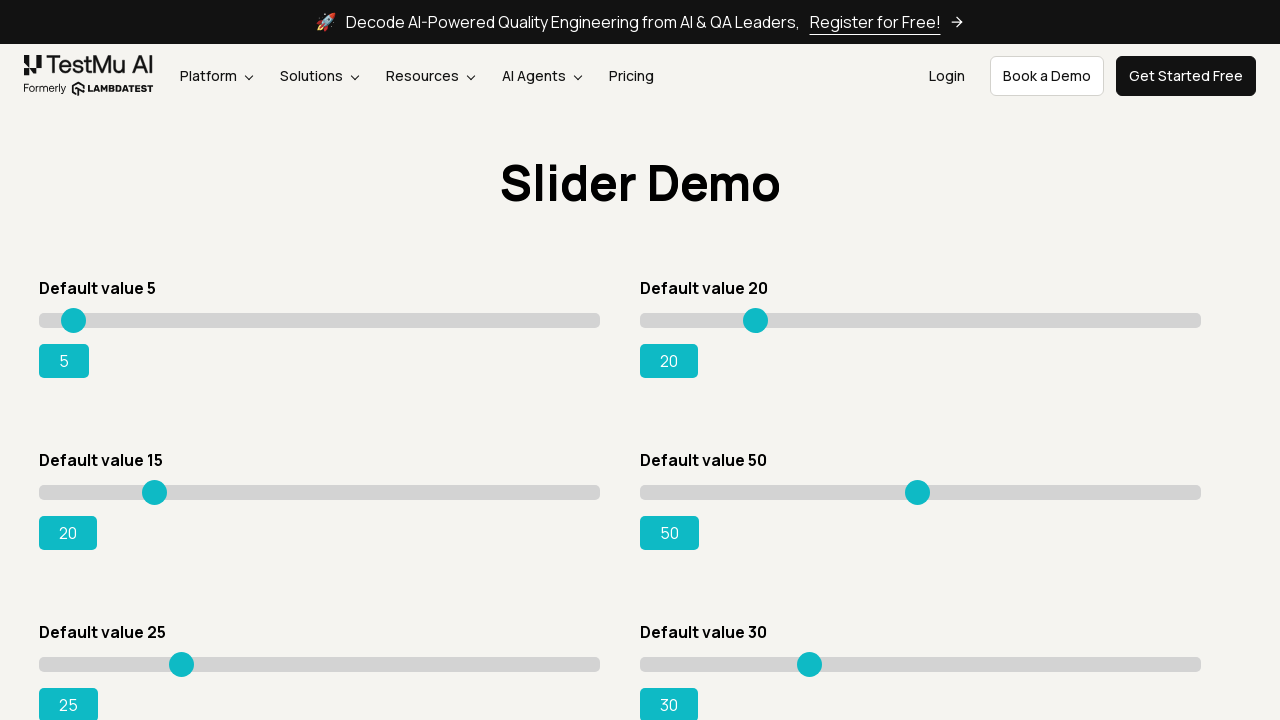

Read current slider position: 20
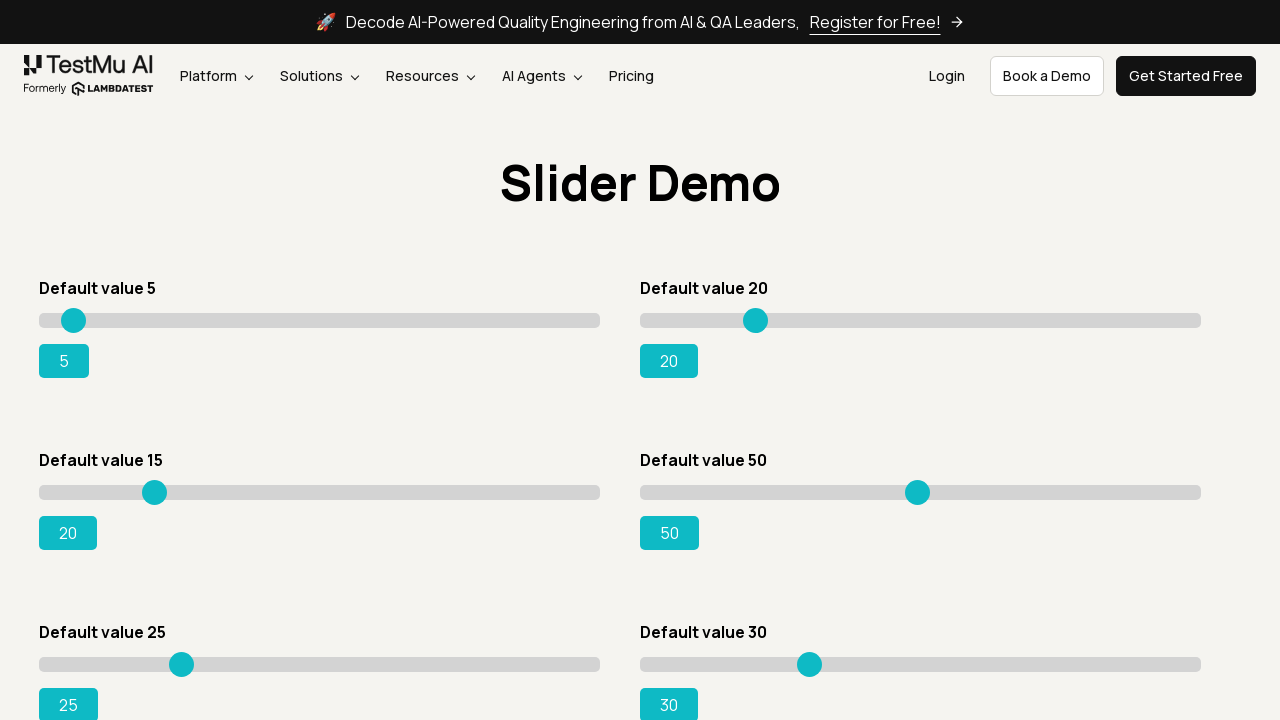

Moved slider to position 115 at (154, 485)
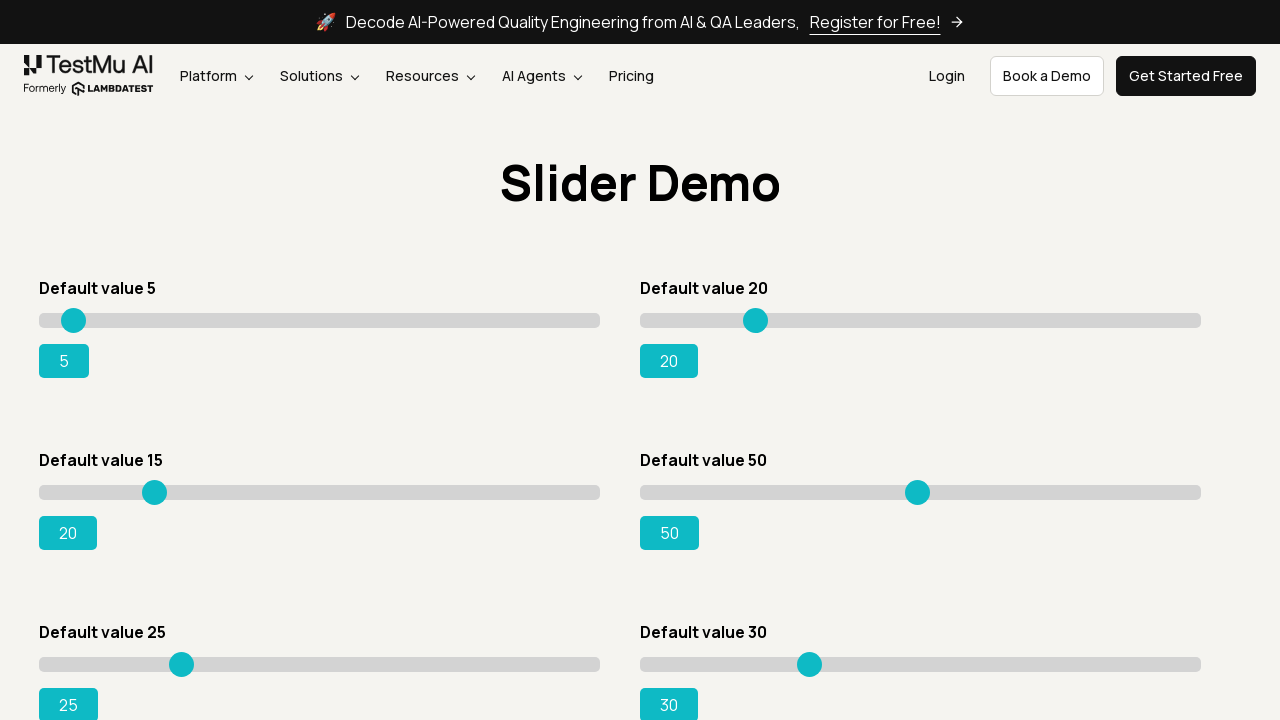

Read current slider position: 20
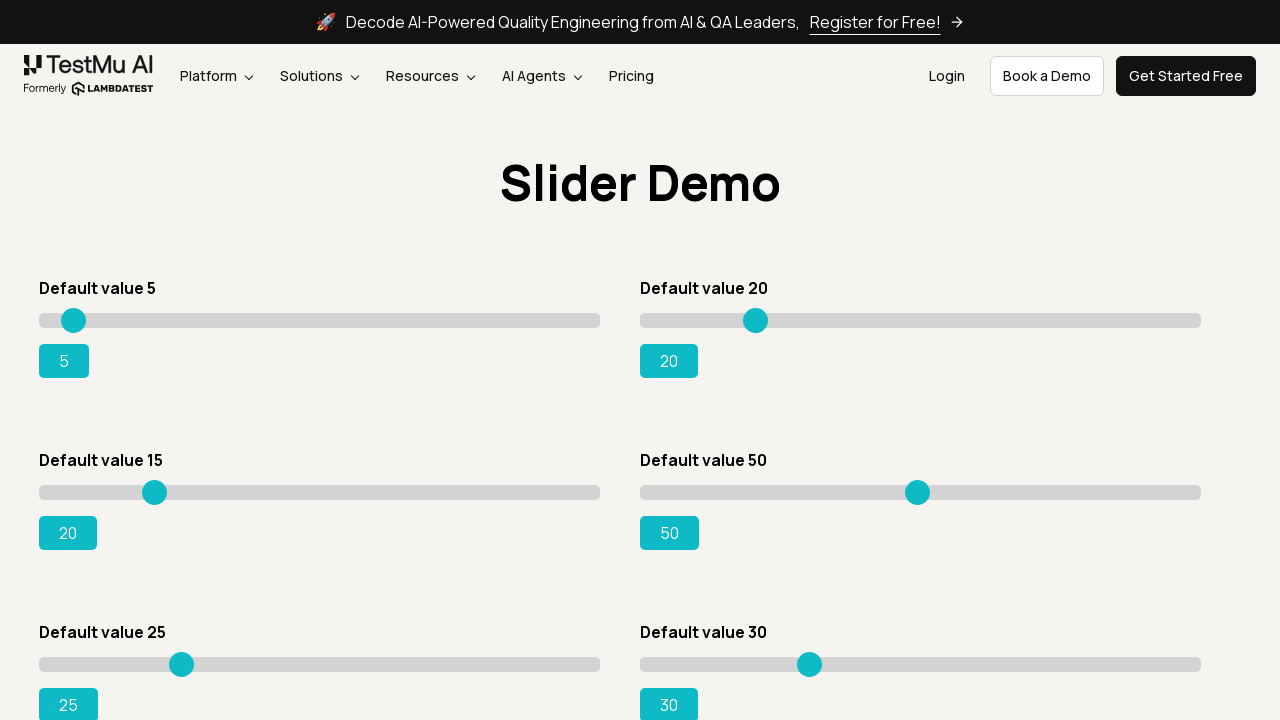

Moved slider to position 116 at (155, 485)
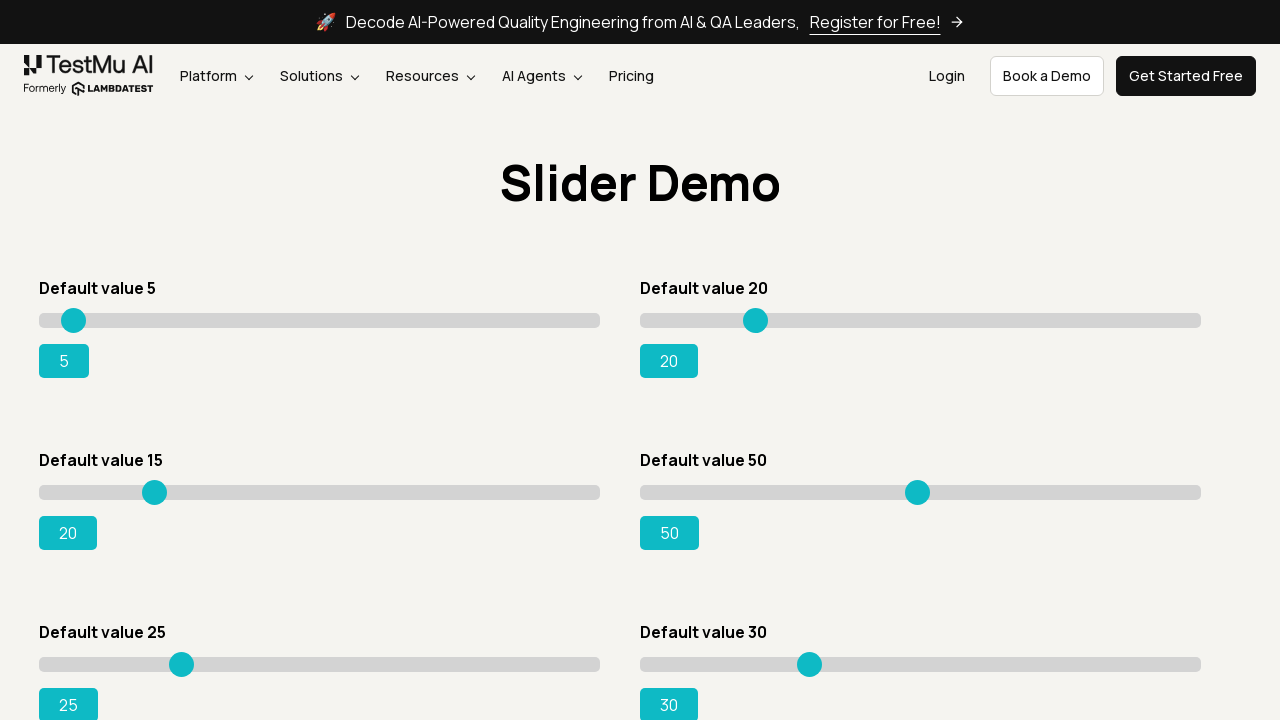

Read current slider position: 20
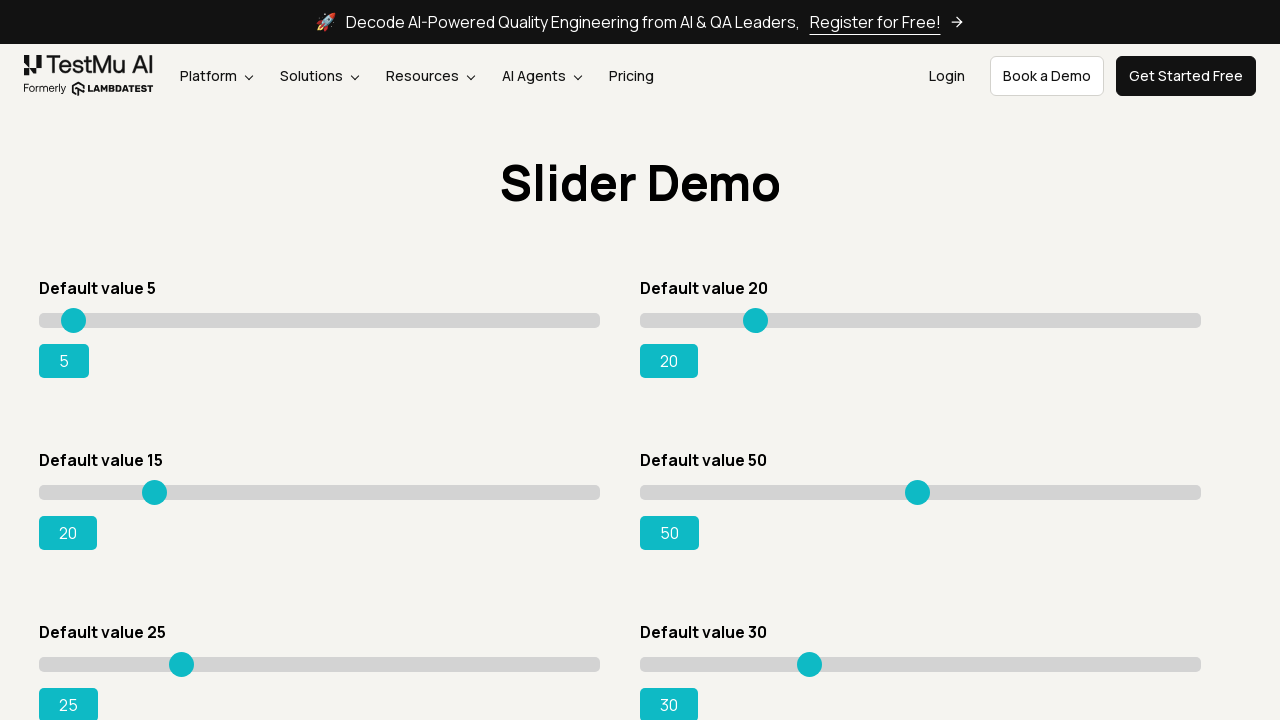

Moved slider to position 117 at (156, 485)
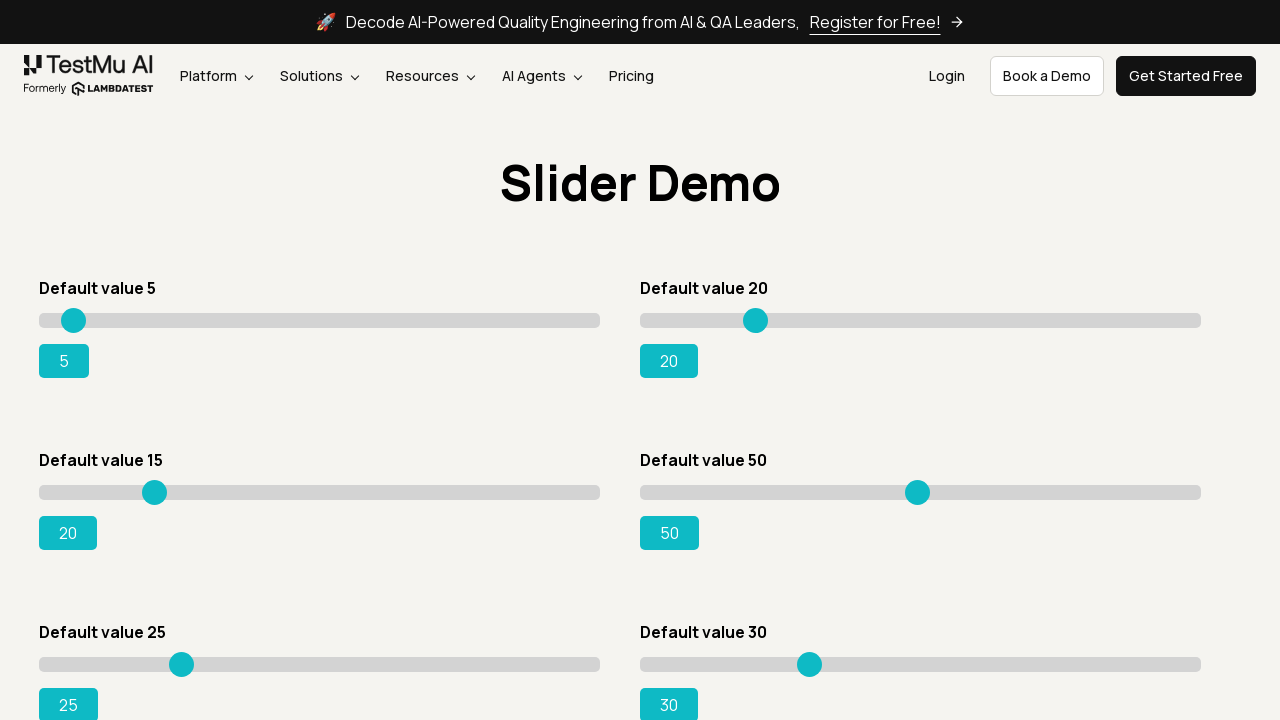

Read current slider position: 20
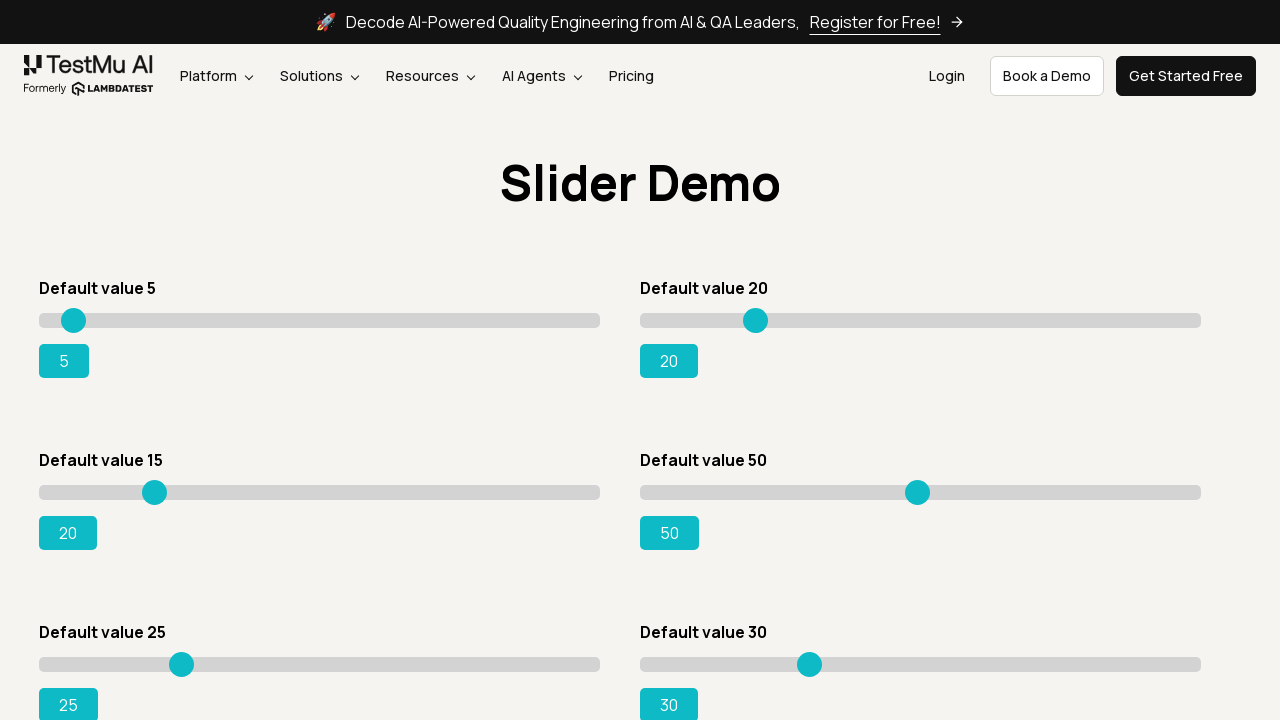

Moved slider to position 118 at (157, 485)
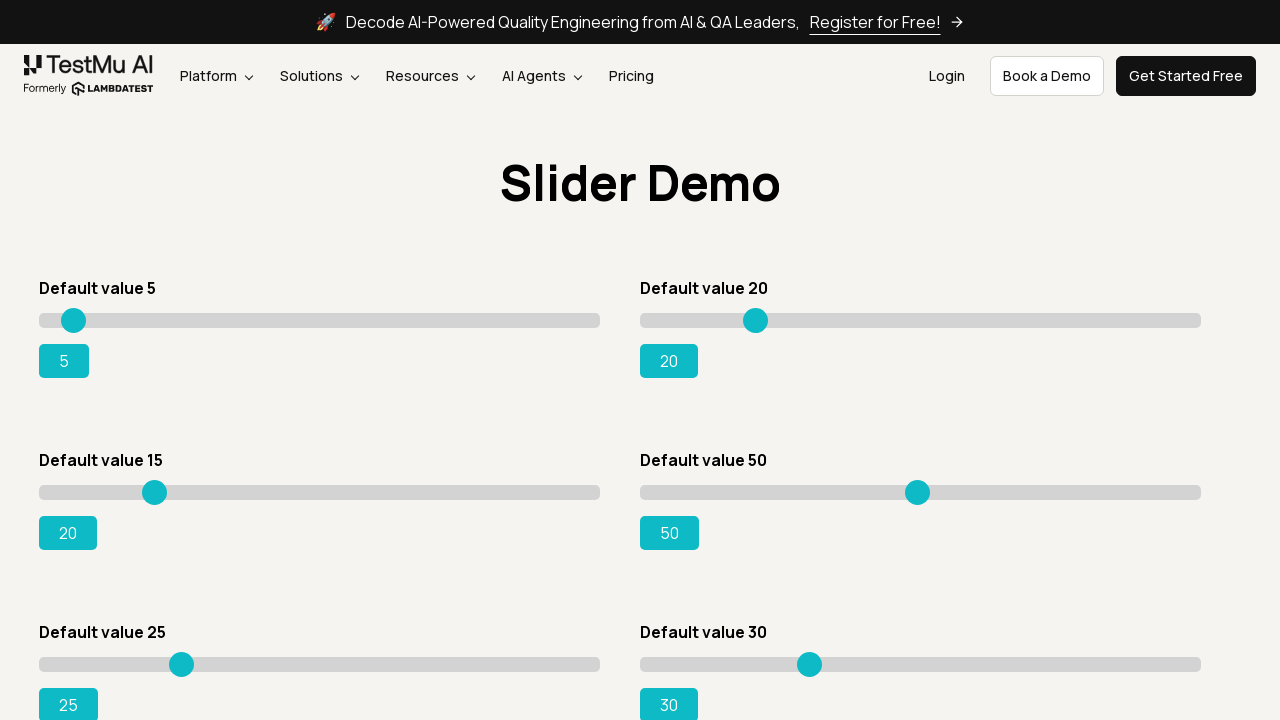

Read current slider position: 20
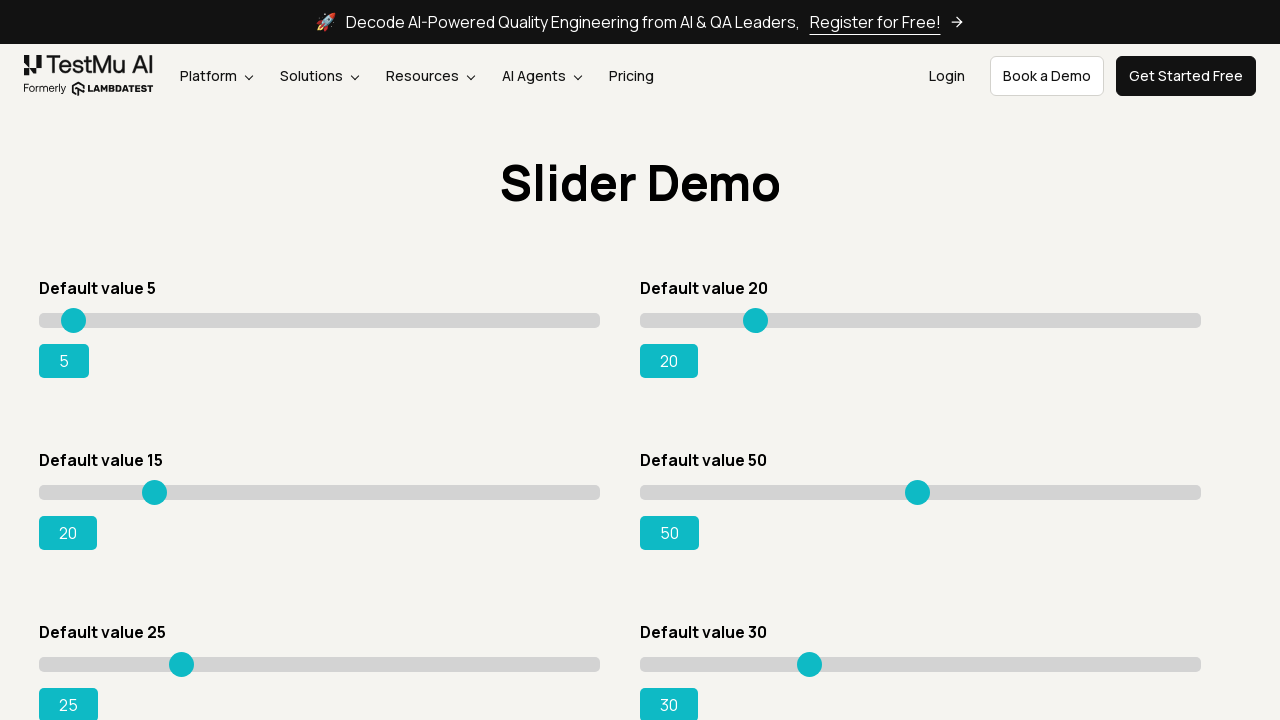

Moved slider to position 119 at (158, 485)
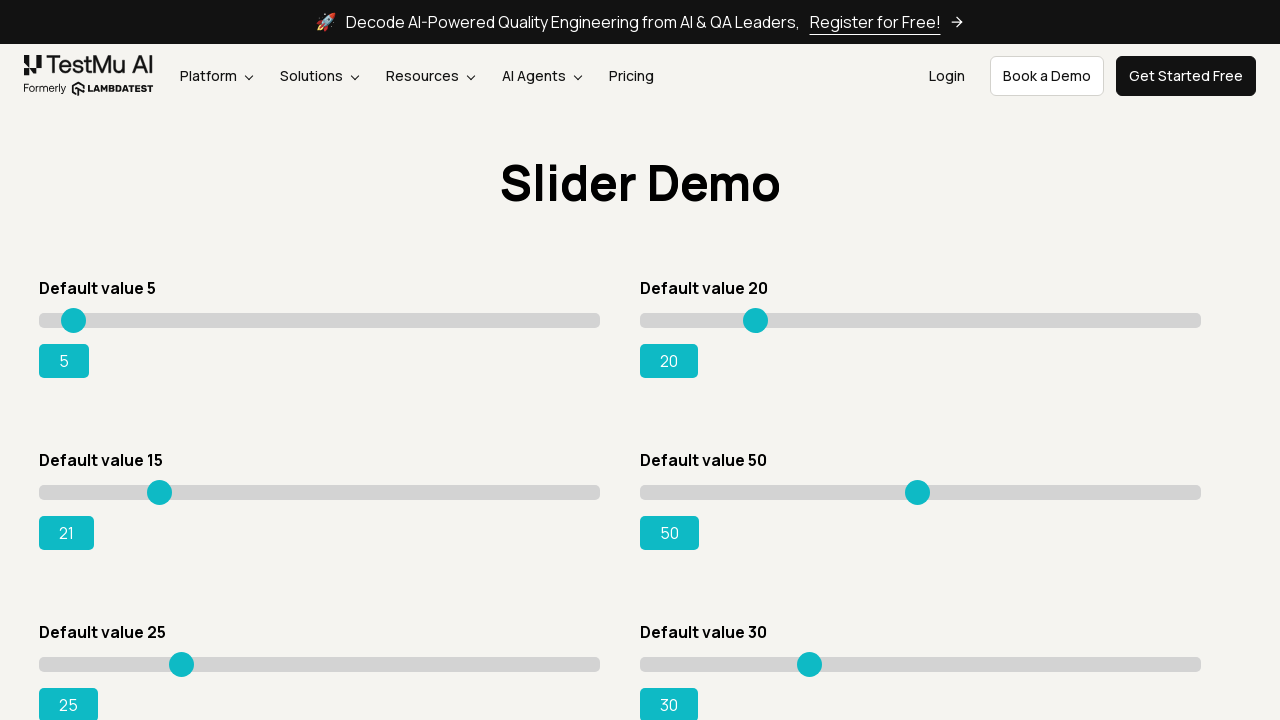

Read current slider position: 21
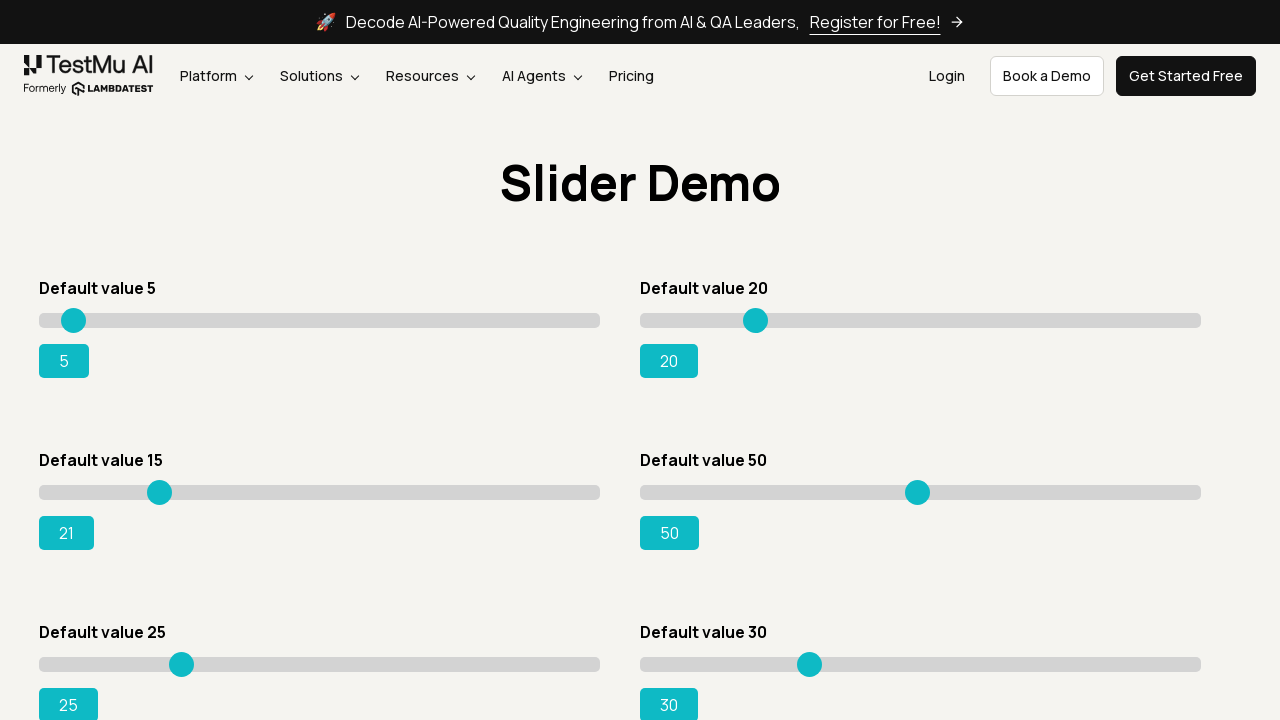

Moved slider to position 120 at (159, 485)
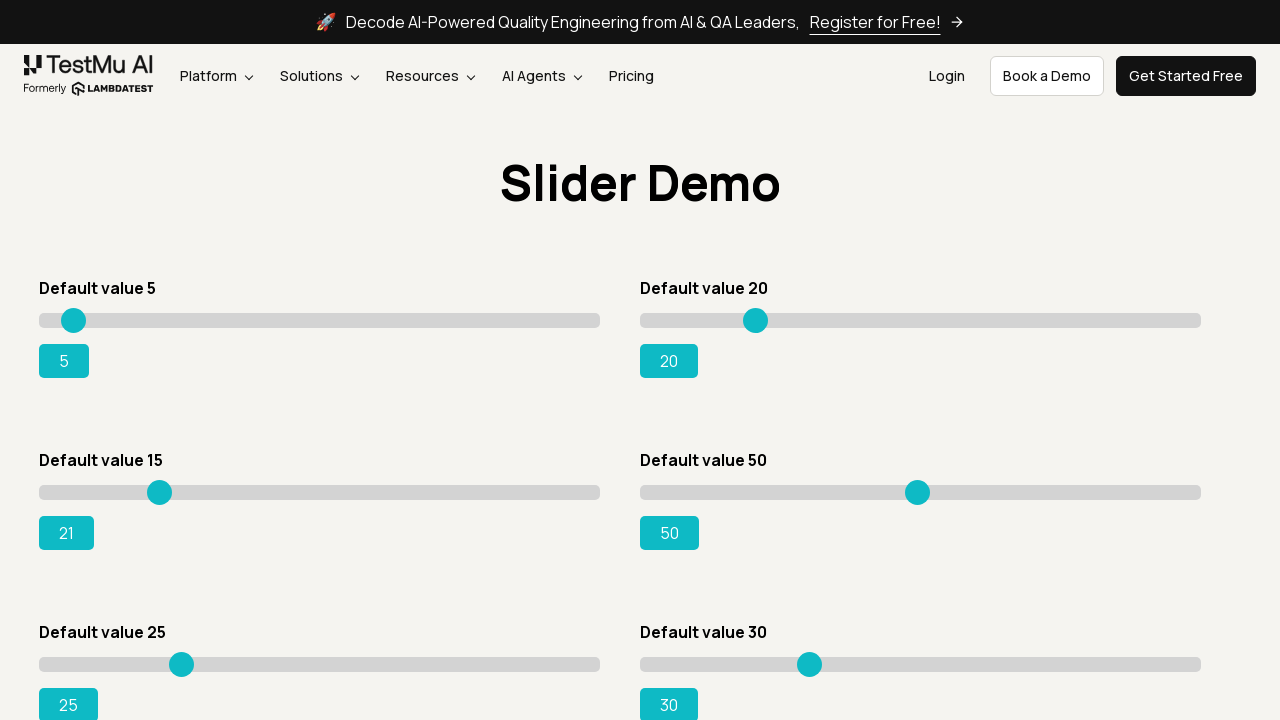

Read current slider position: 21
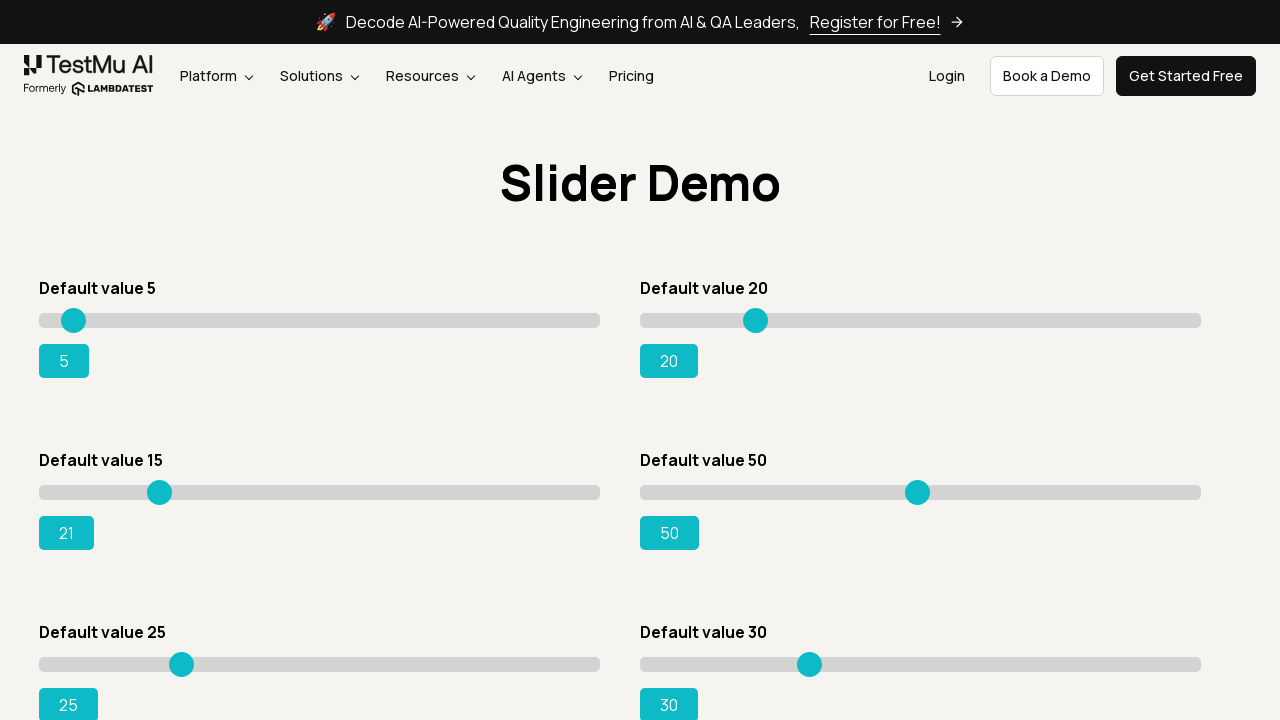

Moved slider to position 121 at (160, 485)
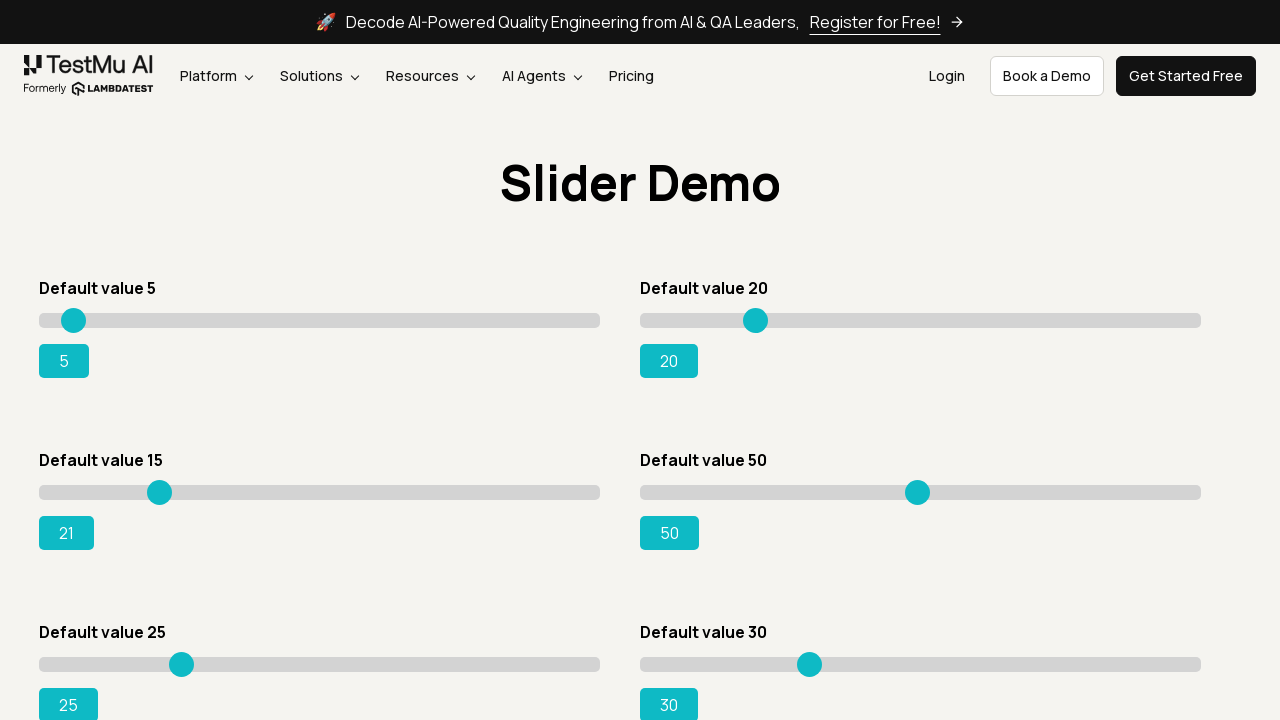

Read current slider position: 21
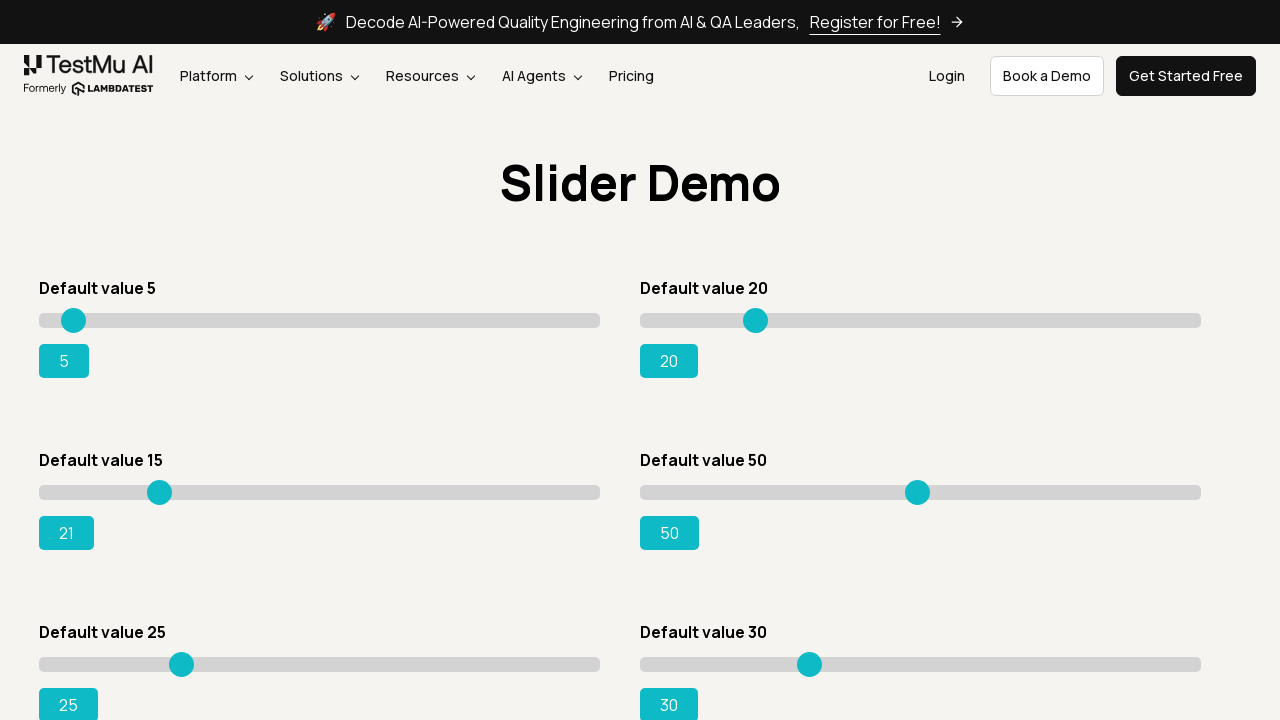

Moved slider to position 122 at (161, 485)
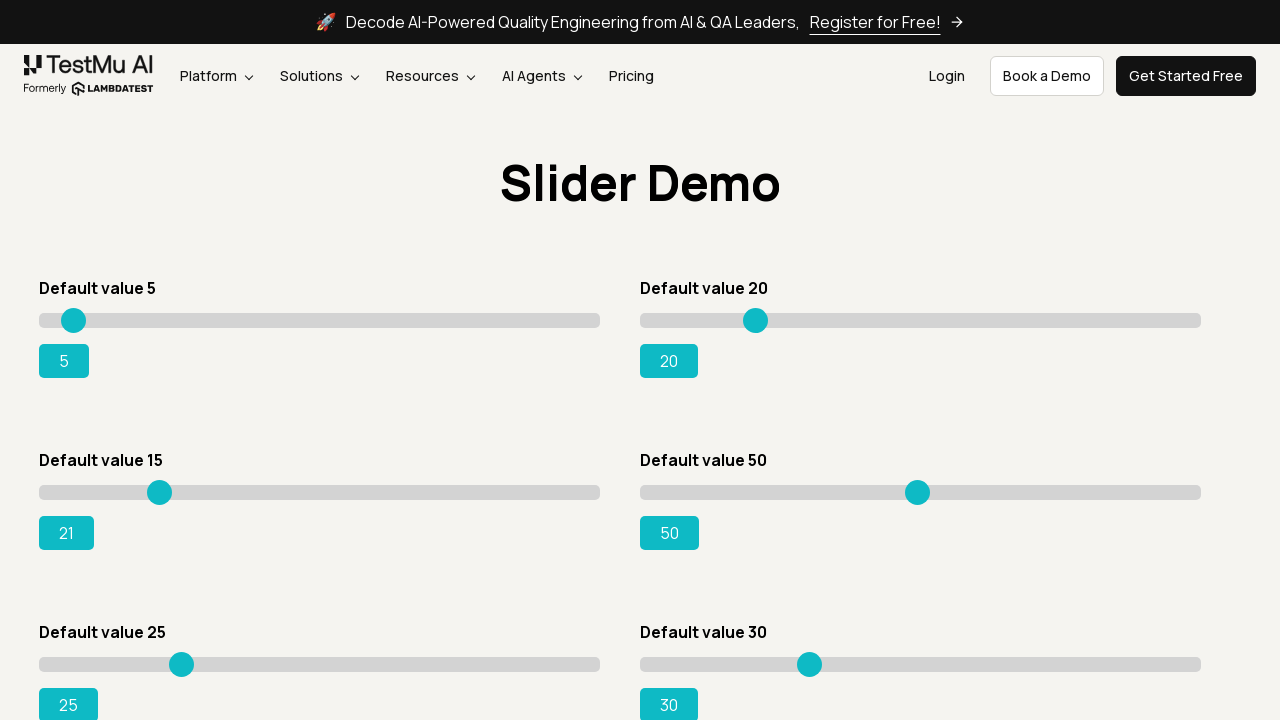

Read current slider position: 21
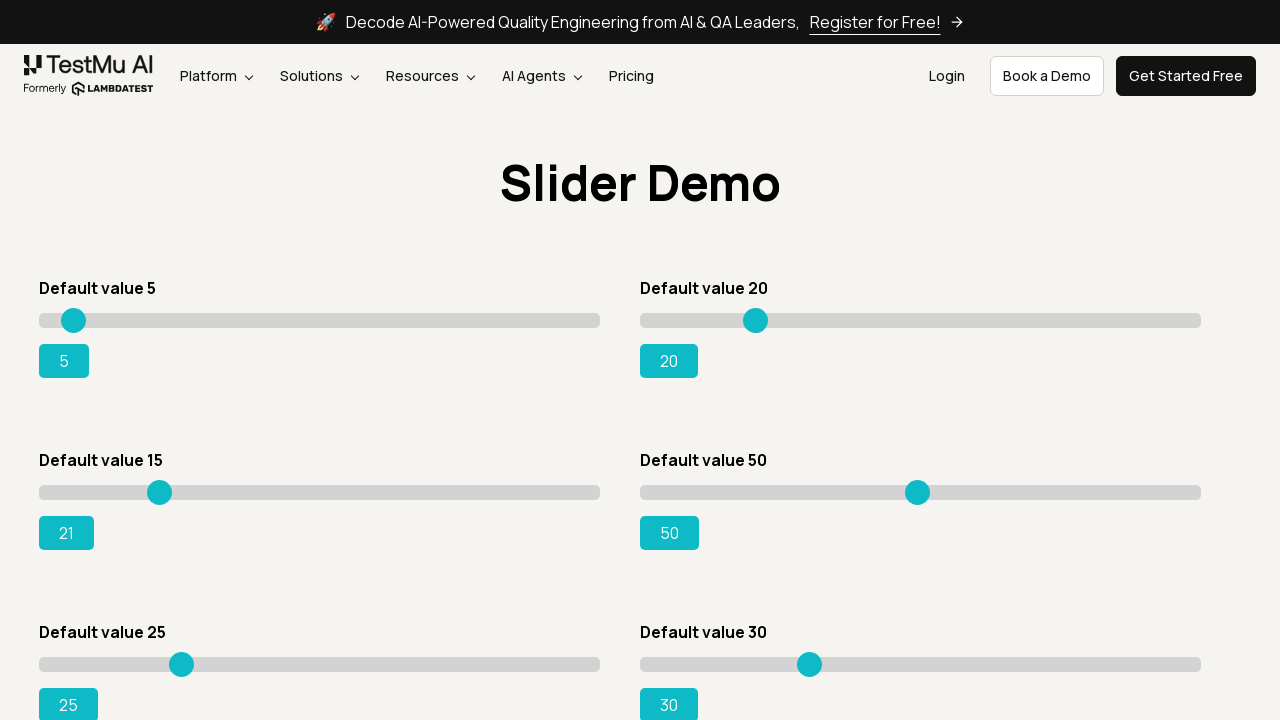

Moved slider to position 123 at (162, 485)
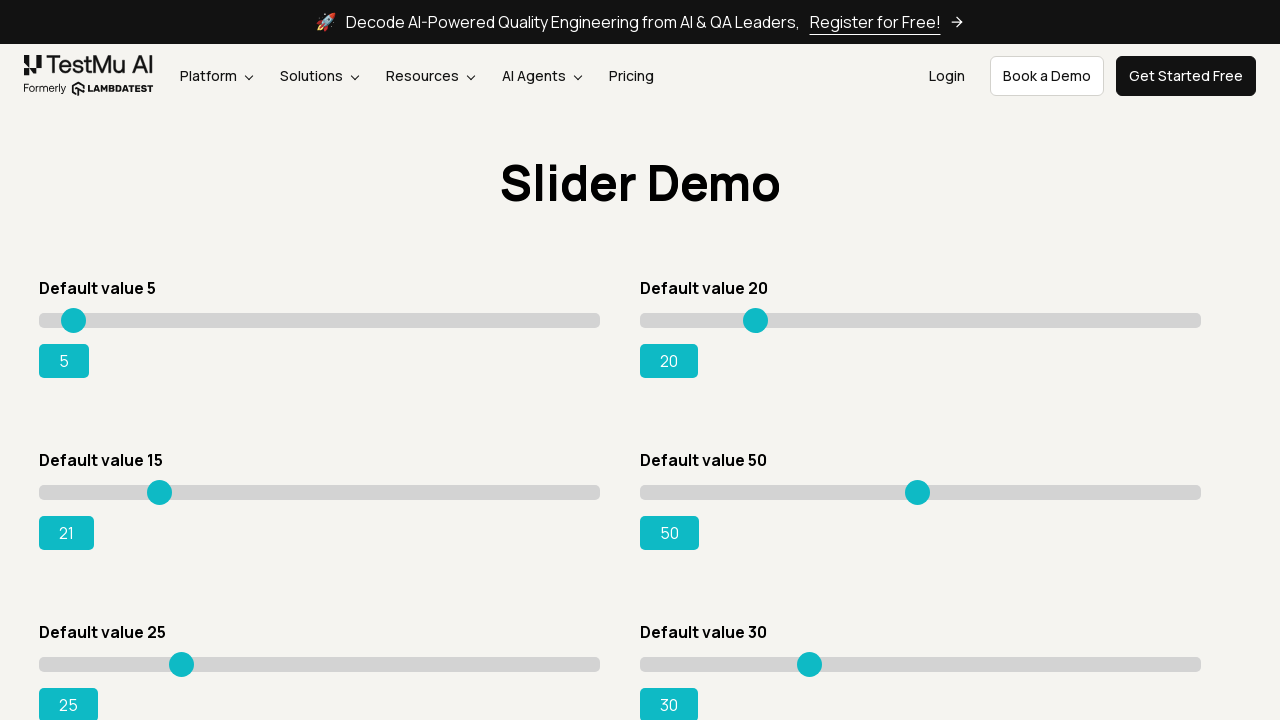

Read current slider position: 21
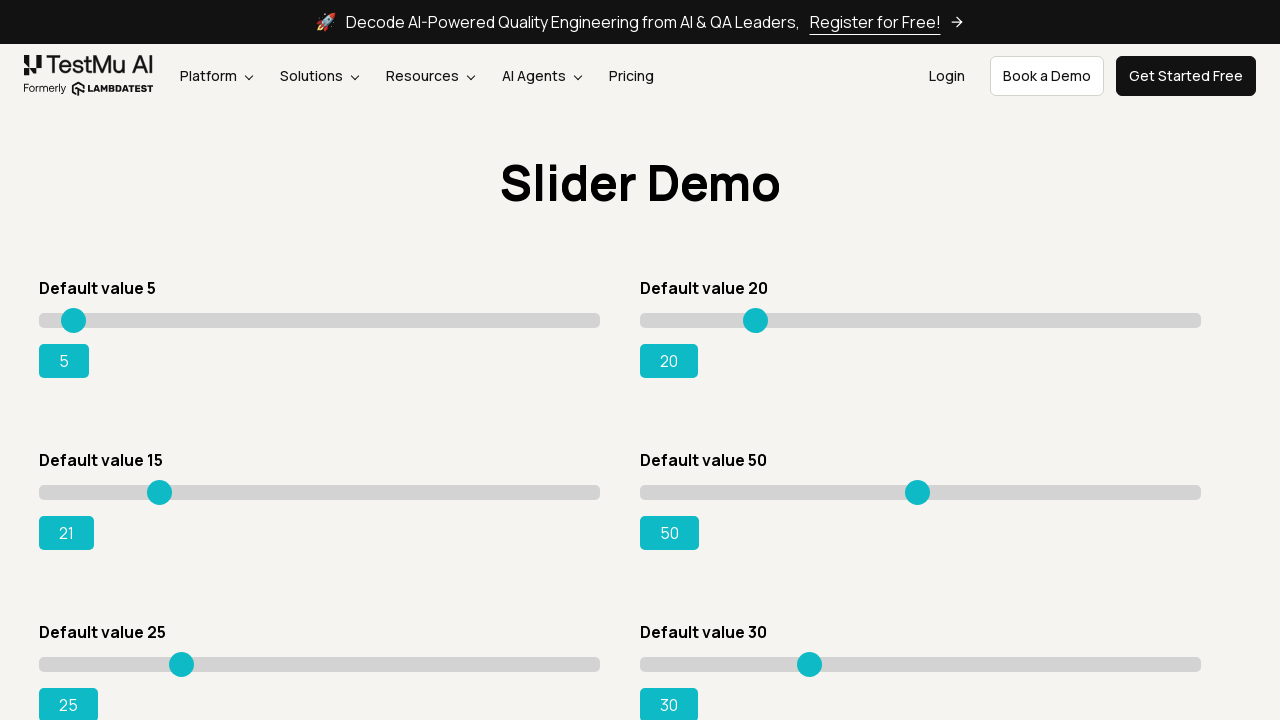

Moved slider to position 124 at (163, 485)
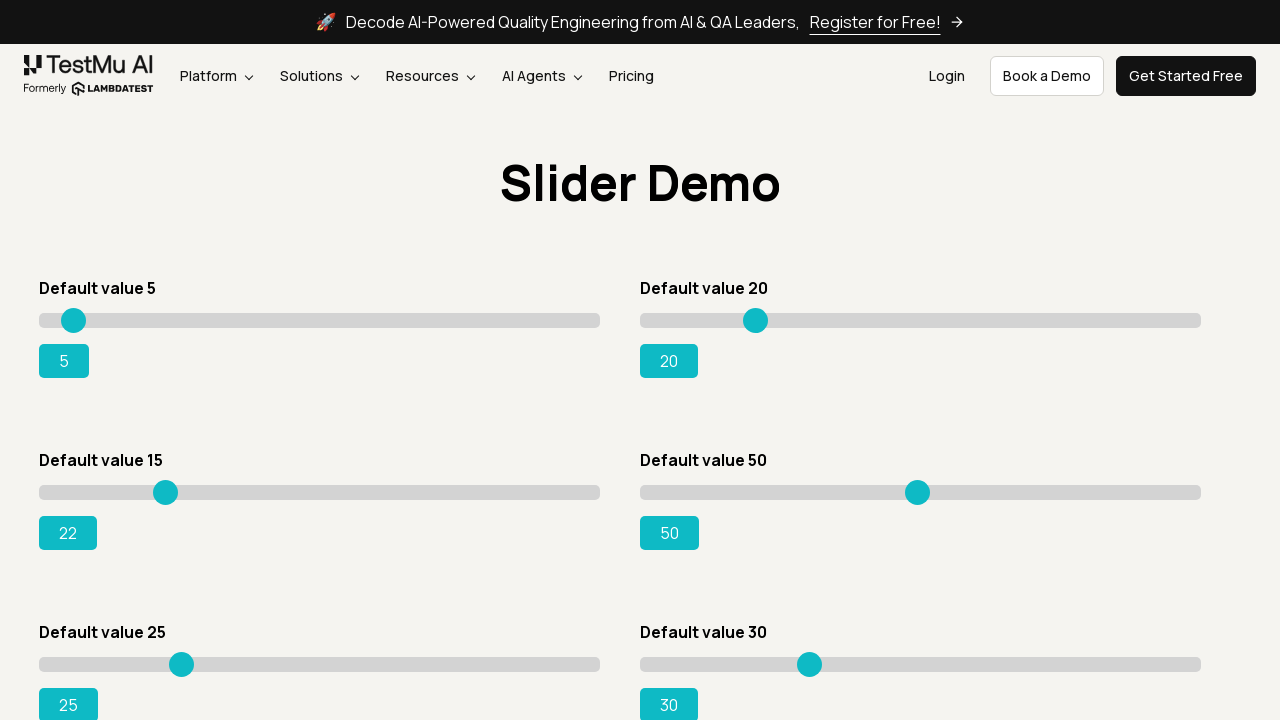

Read current slider position: 22
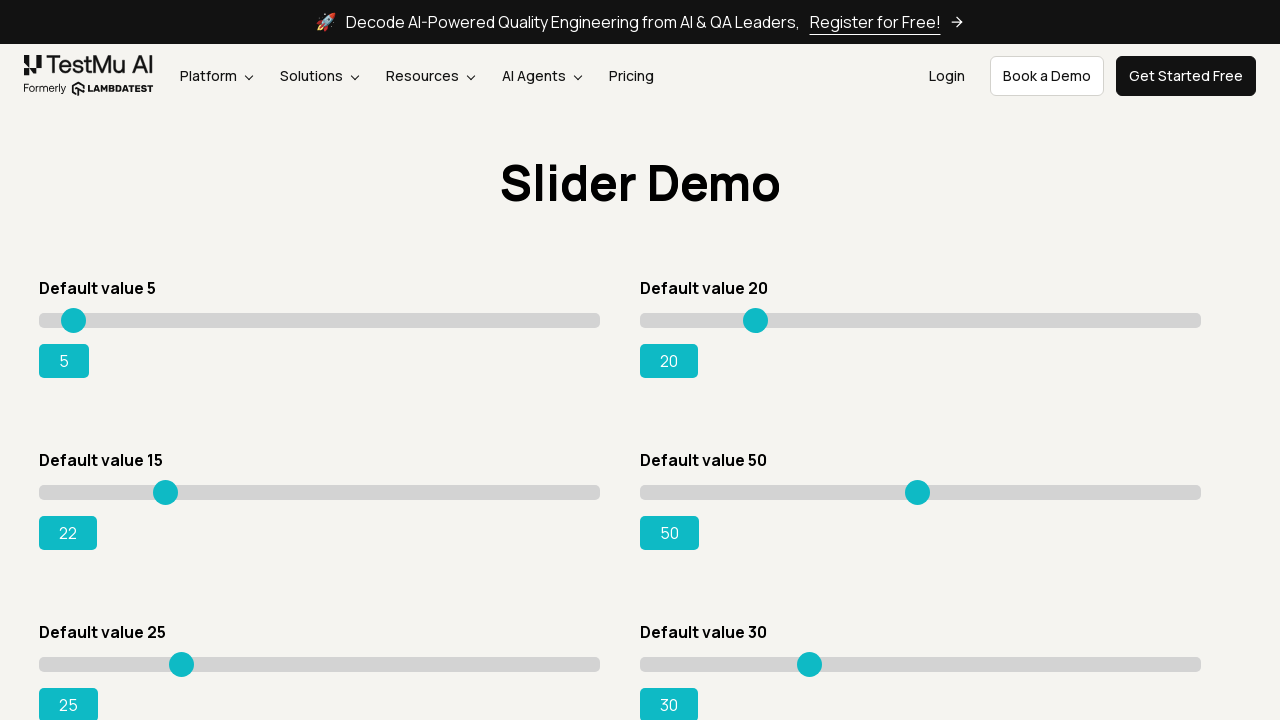

Moved slider to position 125 at (164, 485)
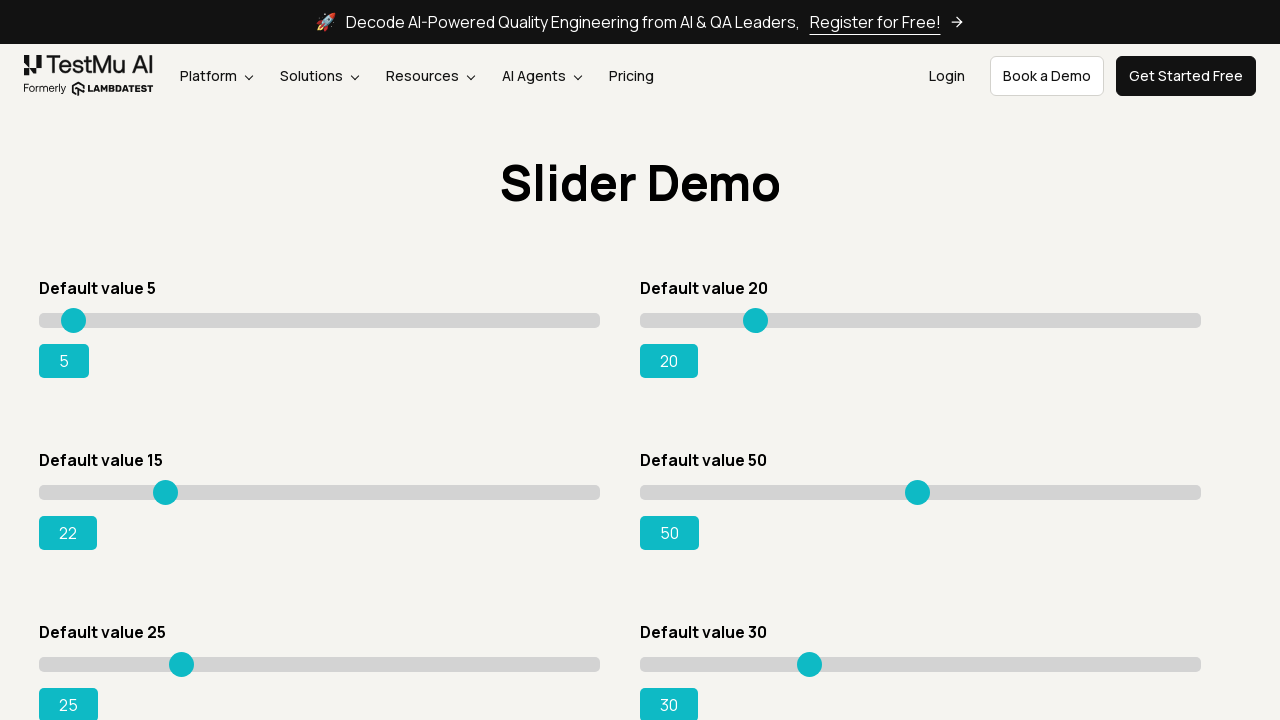

Read current slider position: 22
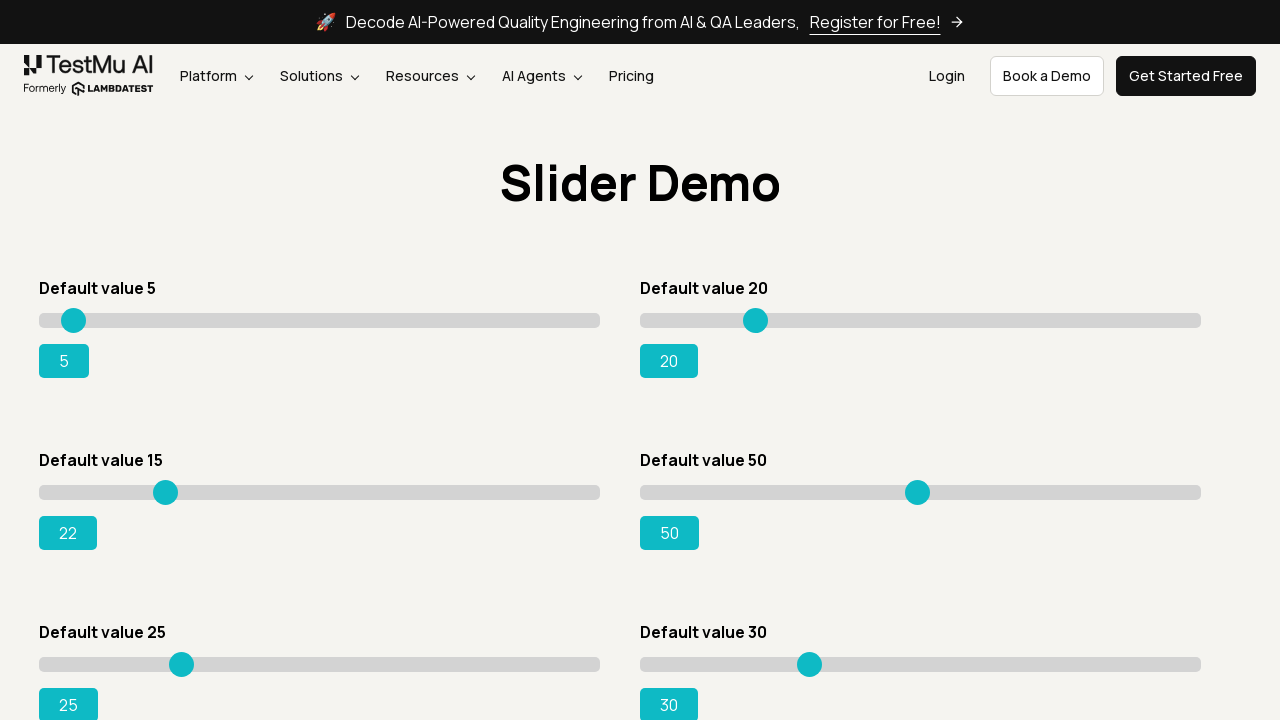

Moved slider to position 126 at (165, 485)
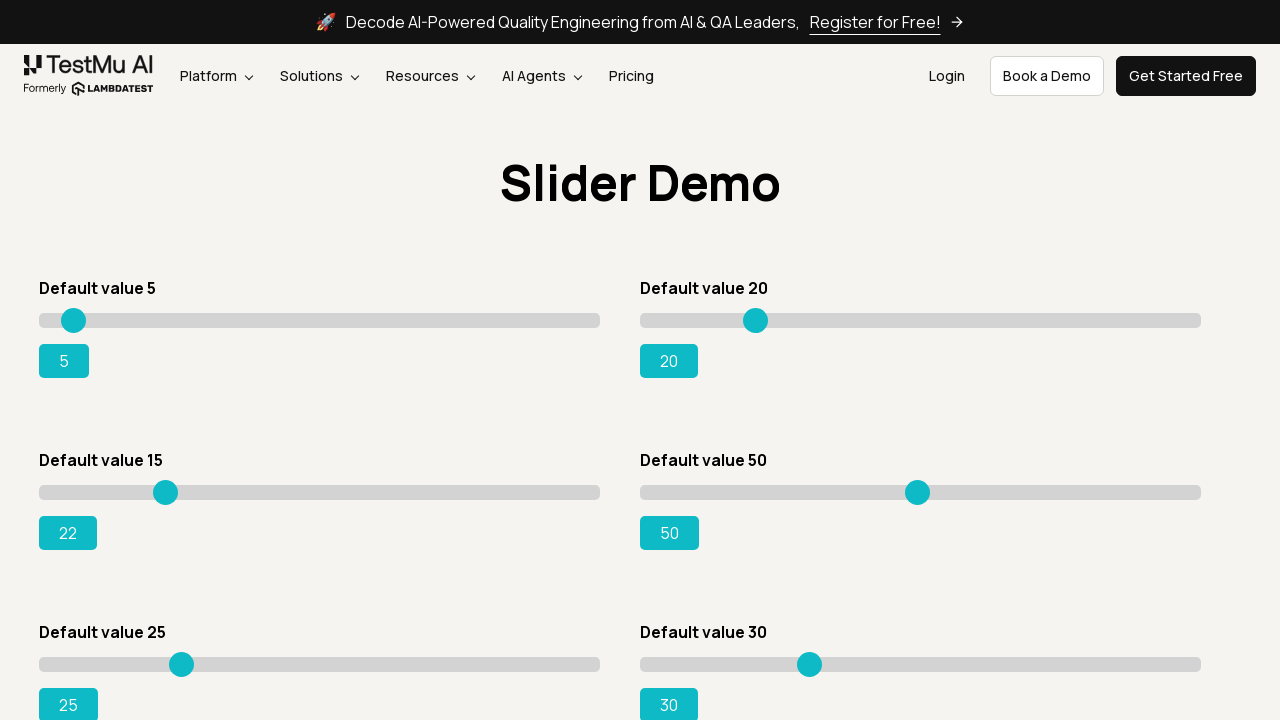

Read current slider position: 22
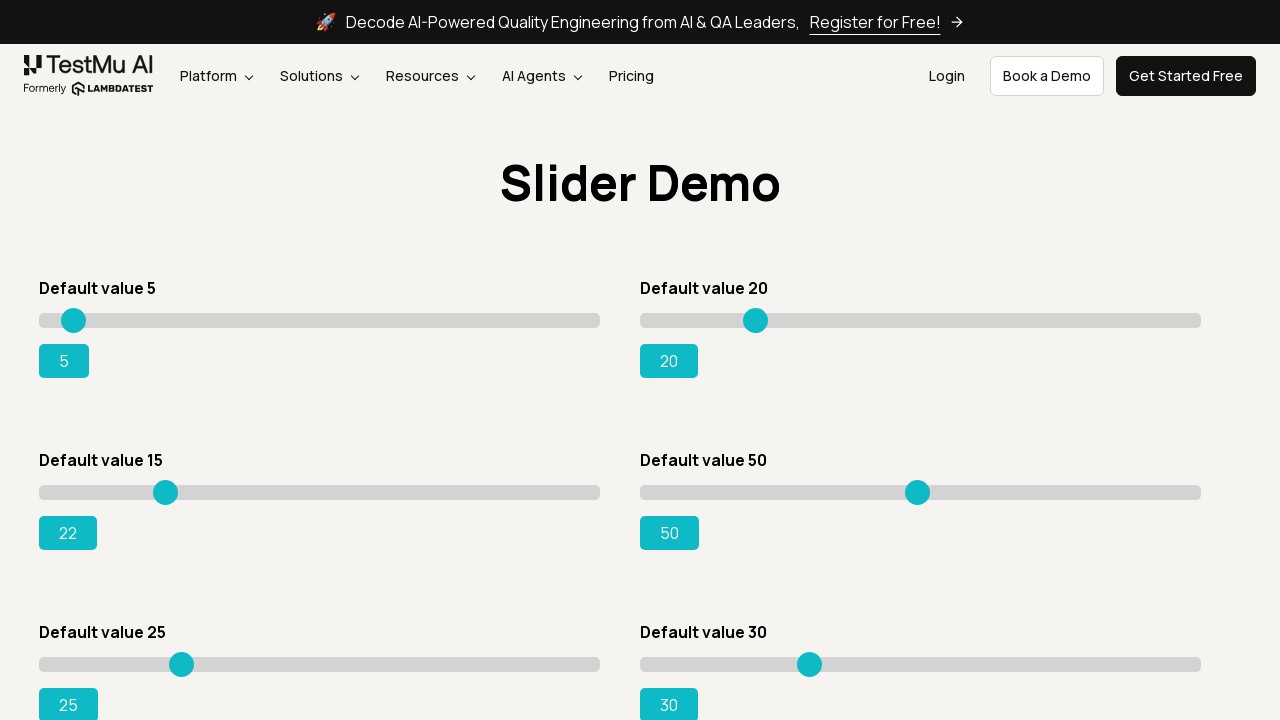

Moved slider to position 127 at (166, 485)
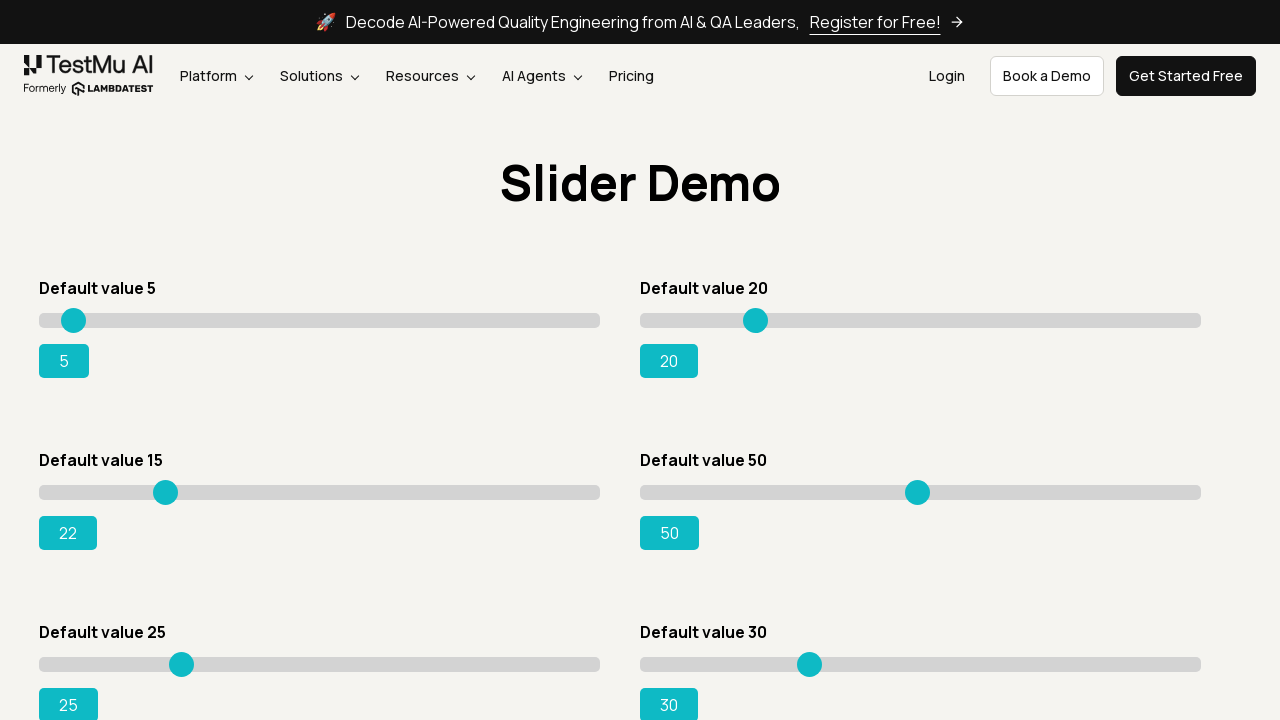

Read current slider position: 22
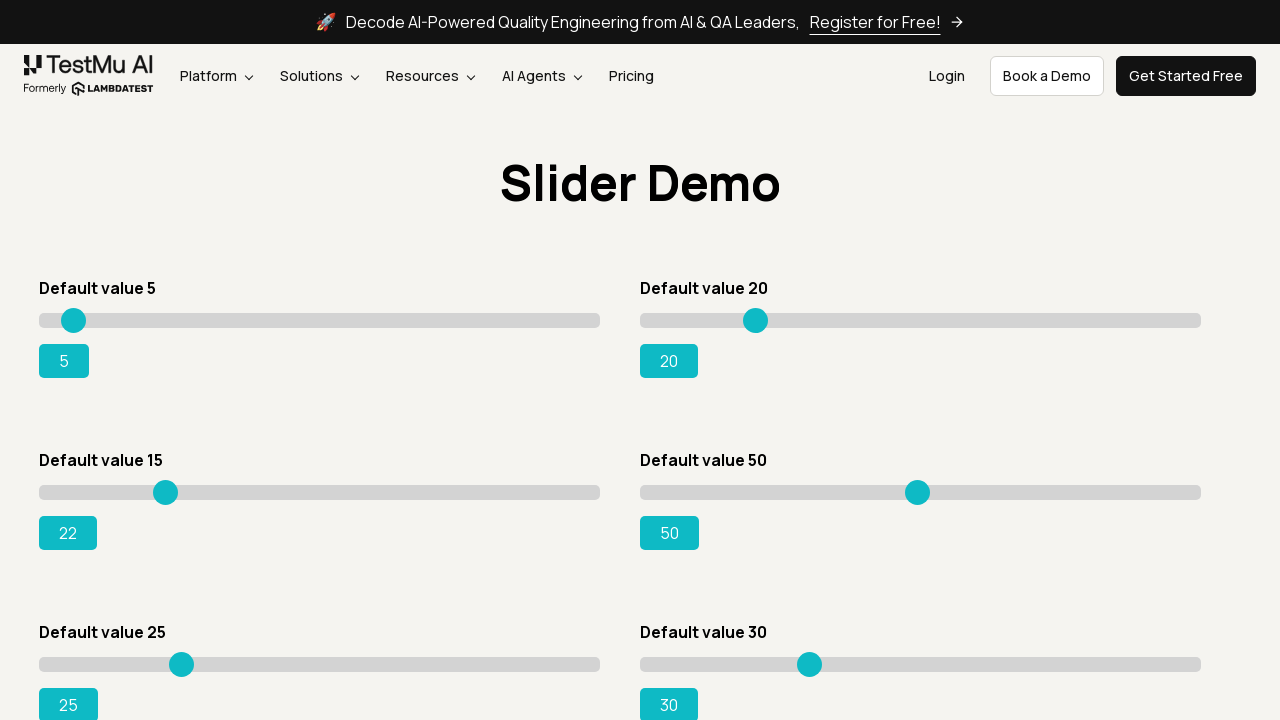

Moved slider to position 128 at (167, 485)
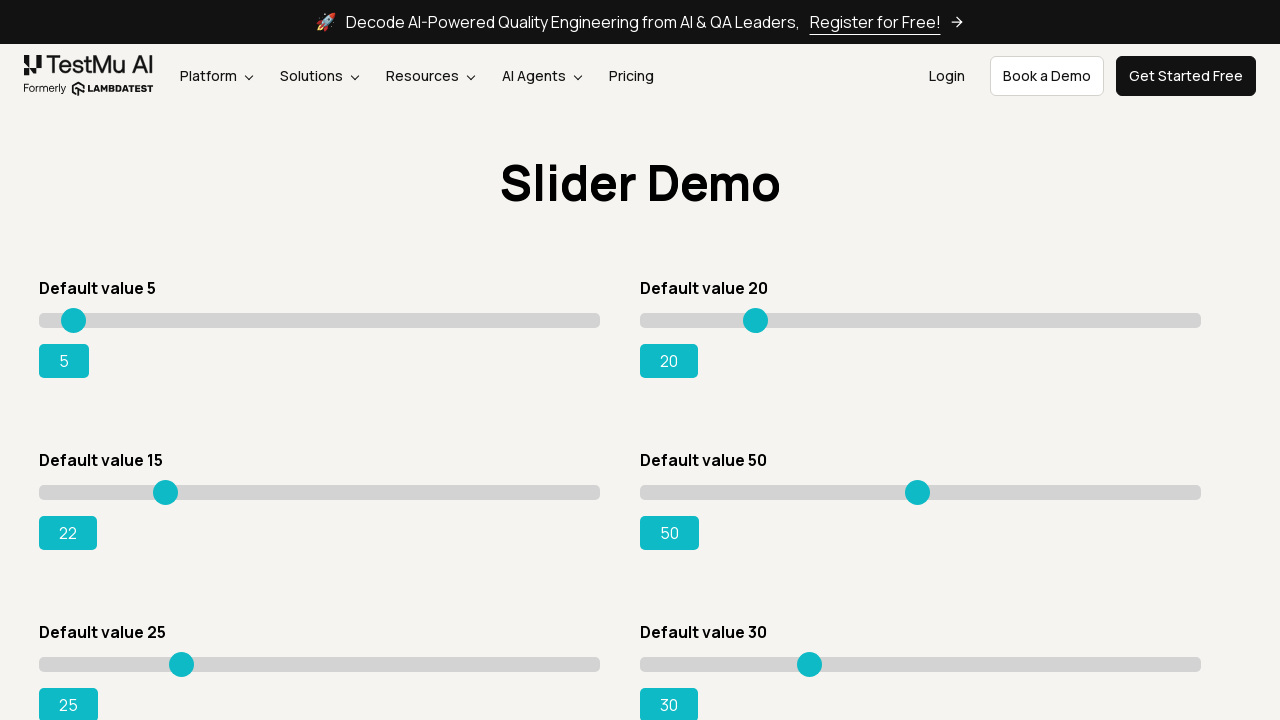

Read current slider position: 22
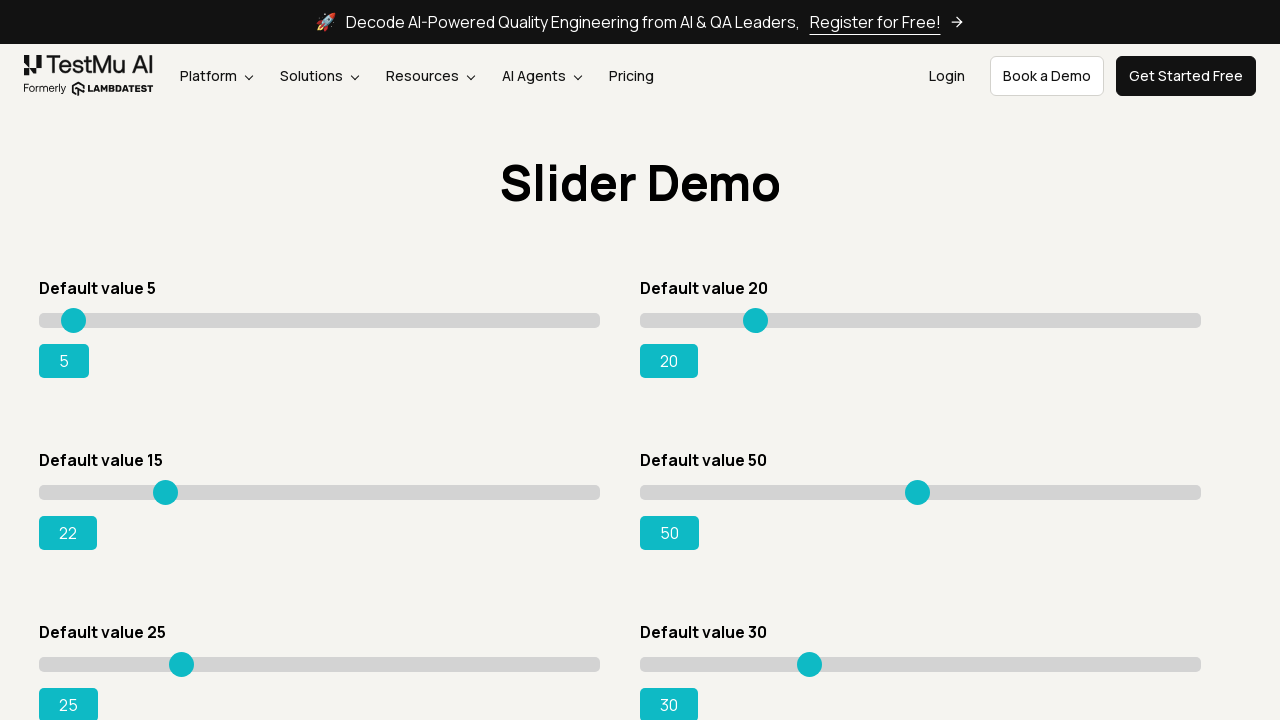

Moved slider to position 129 at (168, 485)
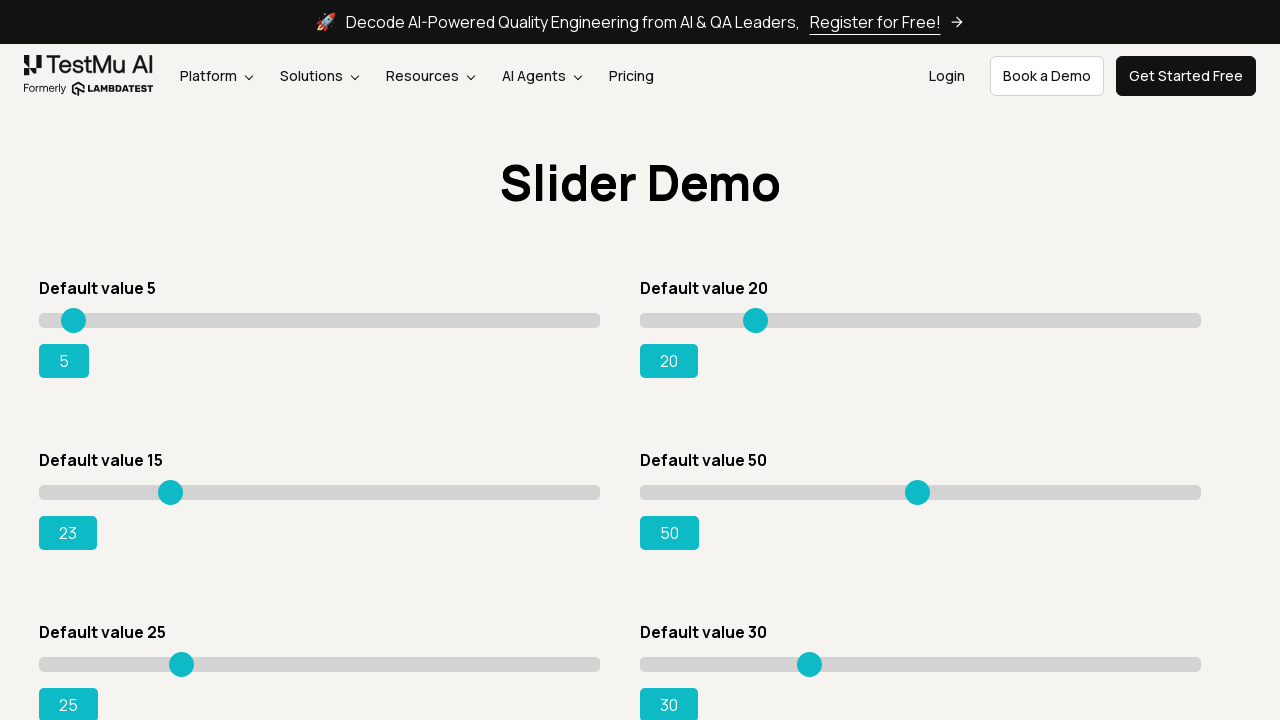

Read current slider position: 23
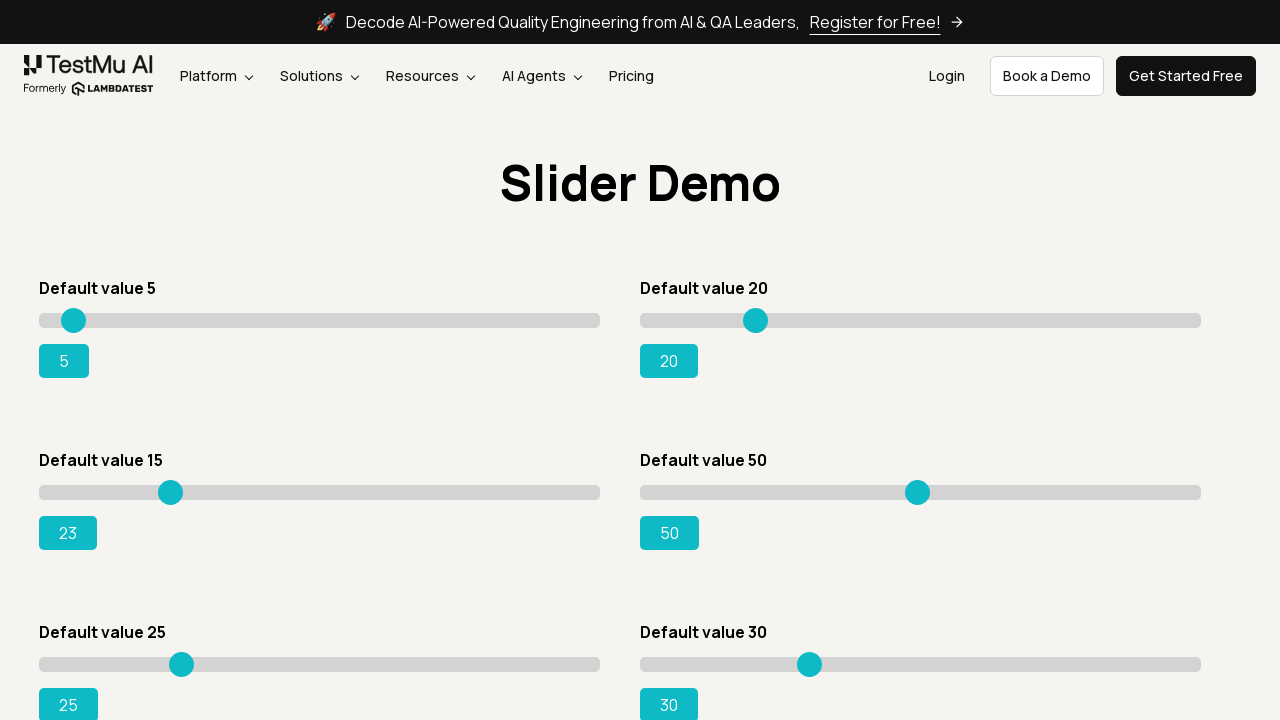

Moved slider to position 130 at (169, 485)
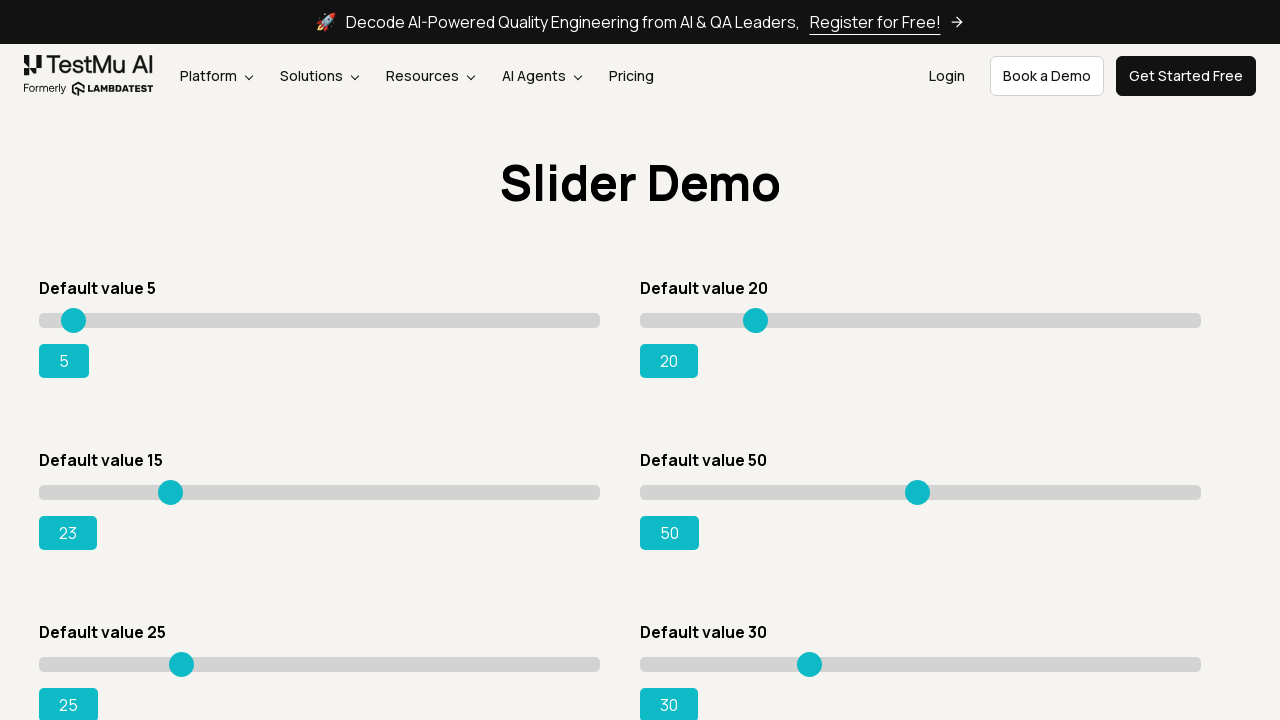

Read current slider position: 23
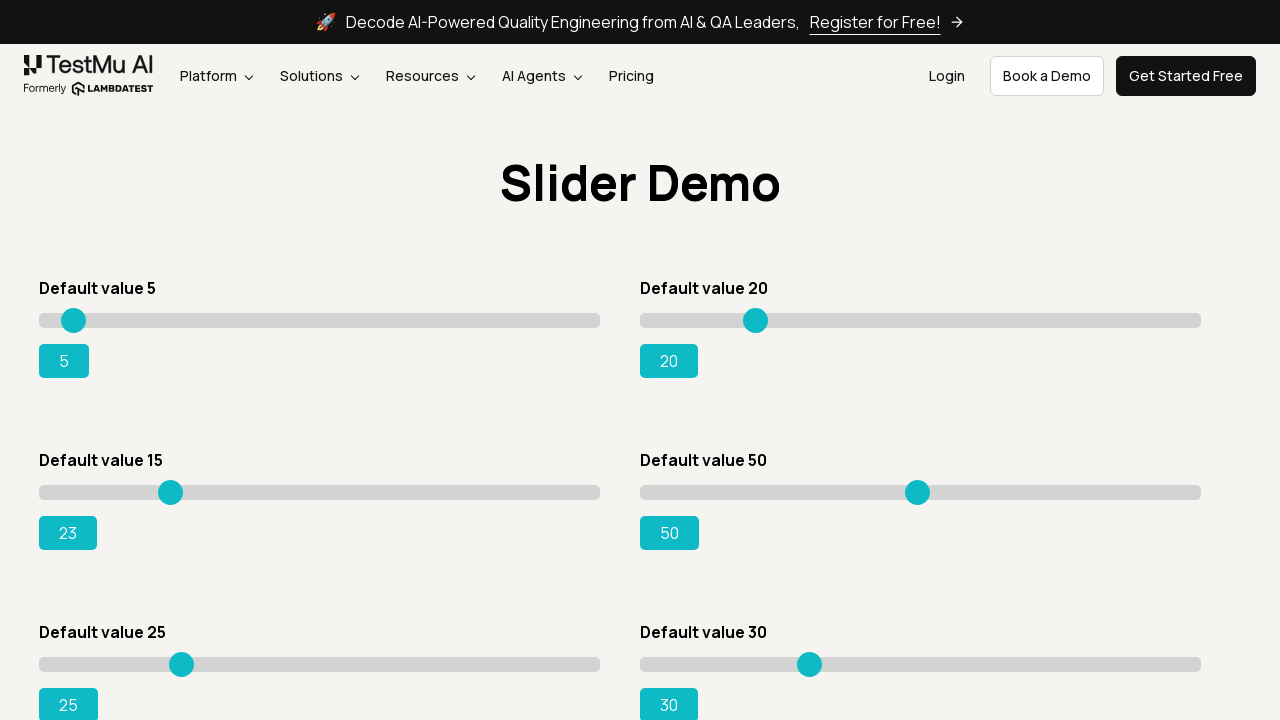

Moved slider to position 131 at (170, 485)
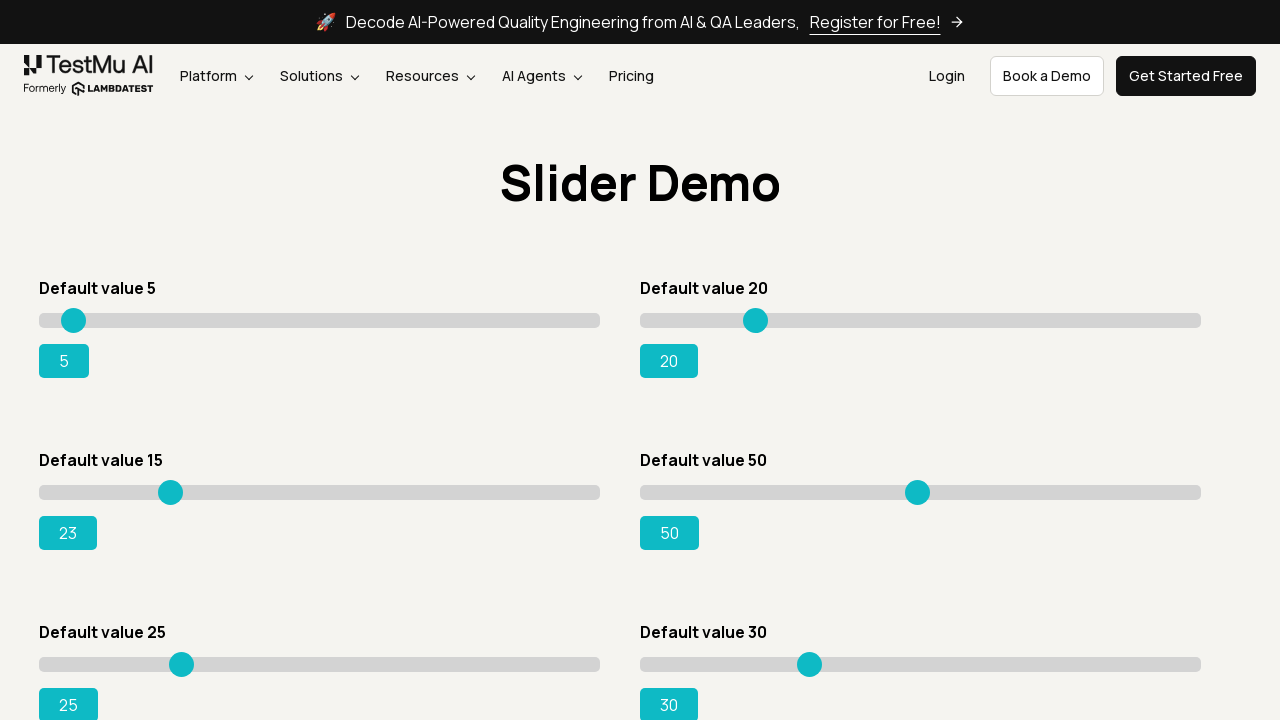

Read current slider position: 23
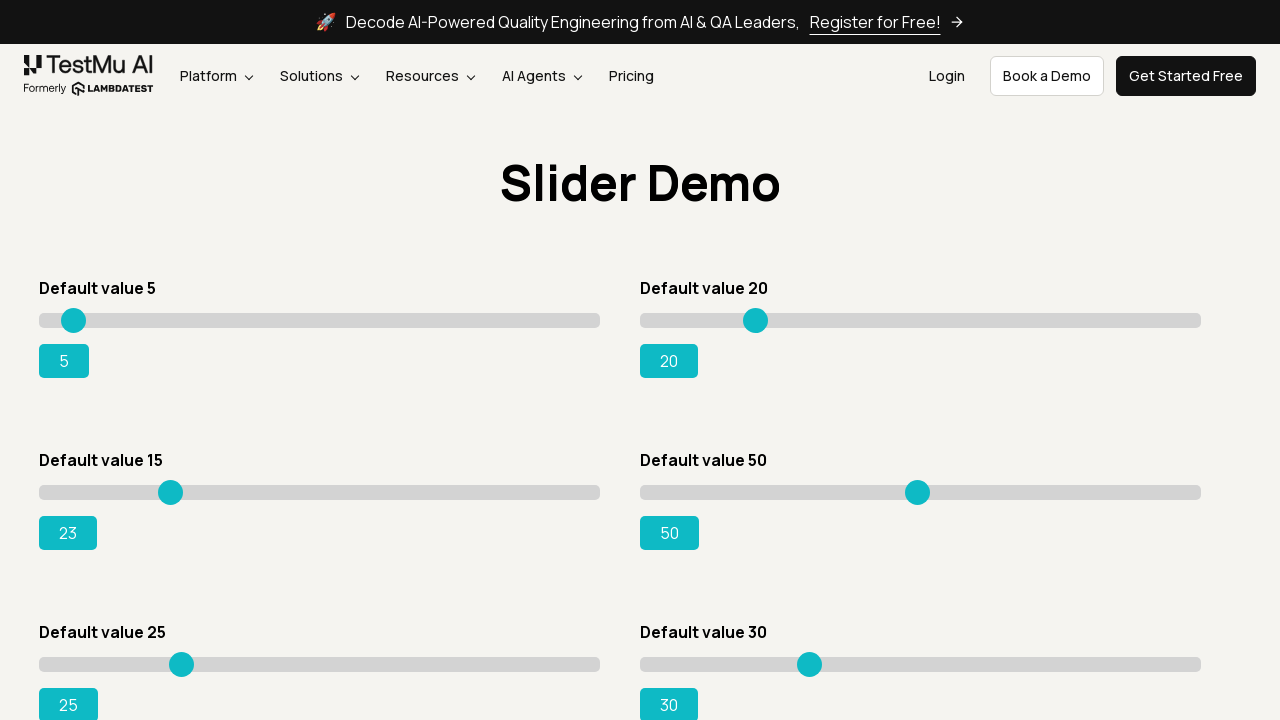

Moved slider to position 132 at (171, 485)
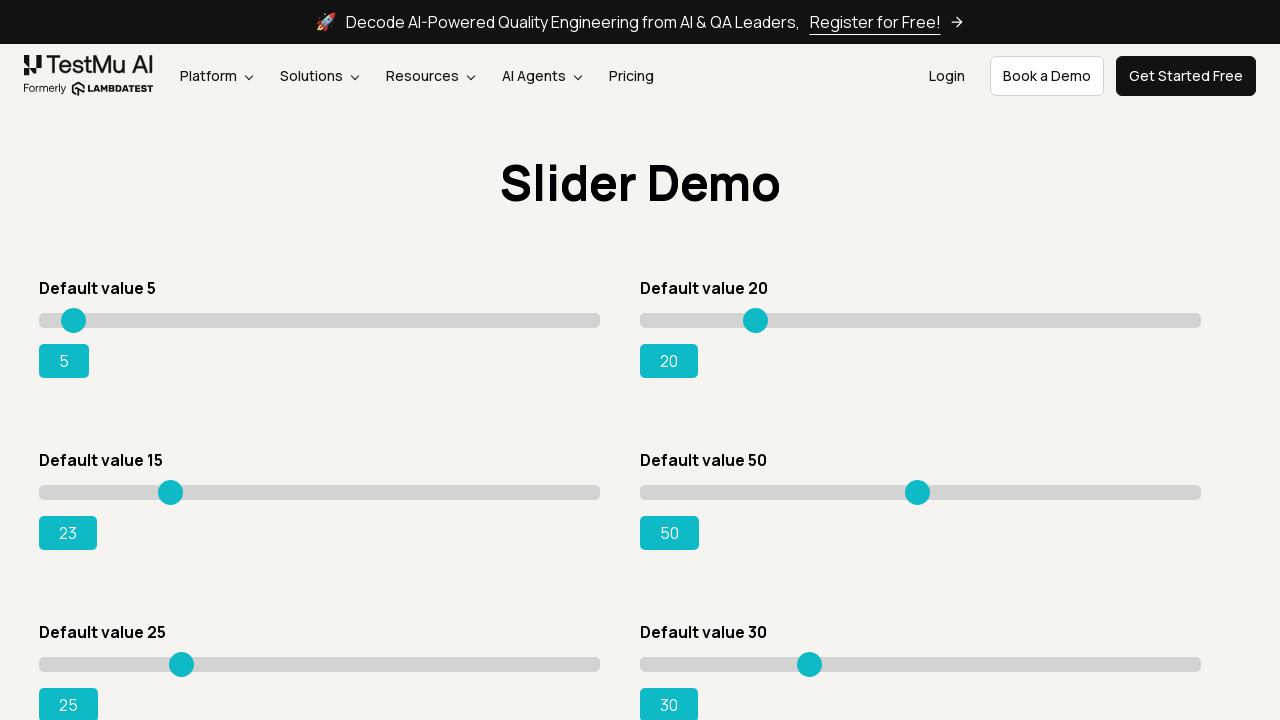

Read current slider position: 23
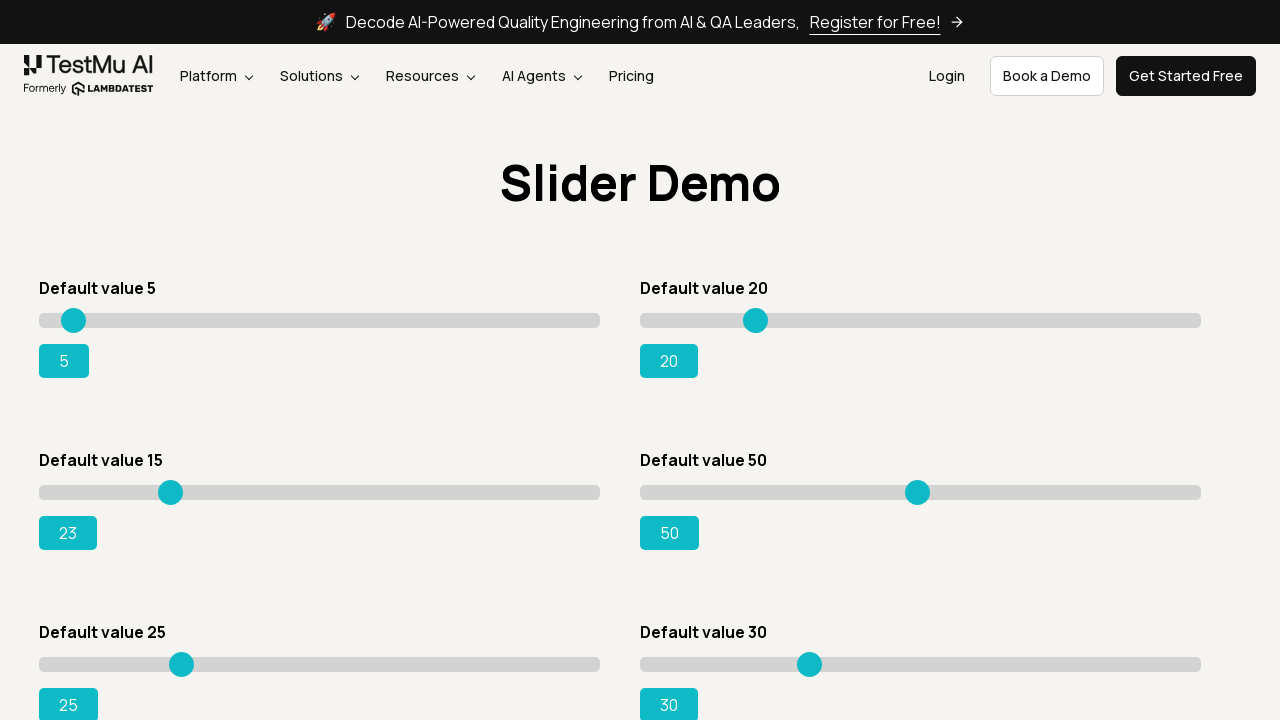

Moved slider to position 133 at (172, 485)
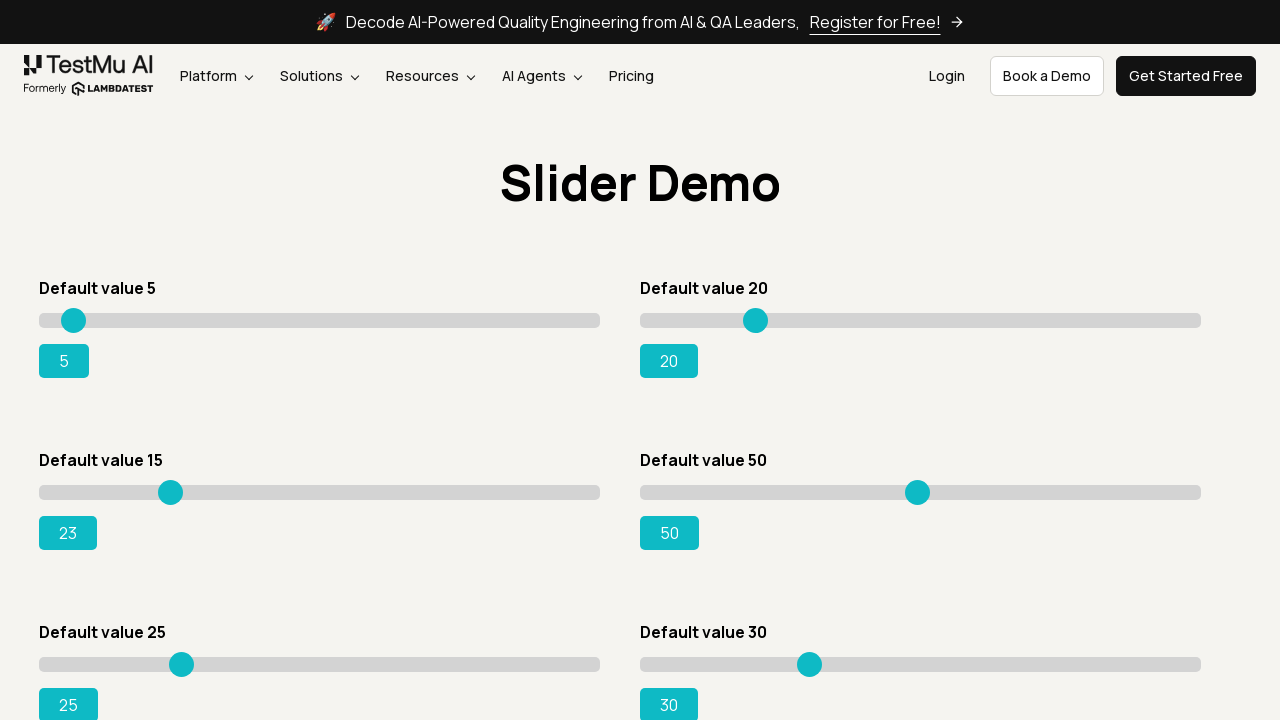

Read current slider position: 23
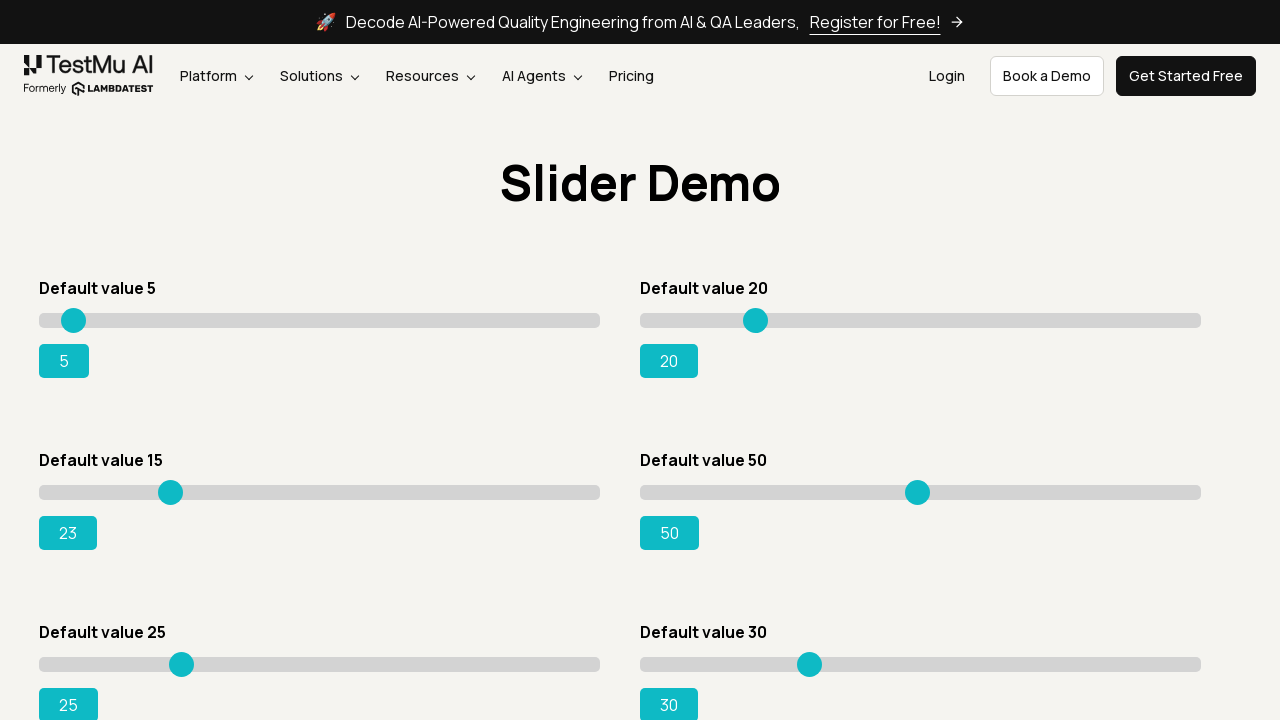

Moved slider to position 134 at (173, 485)
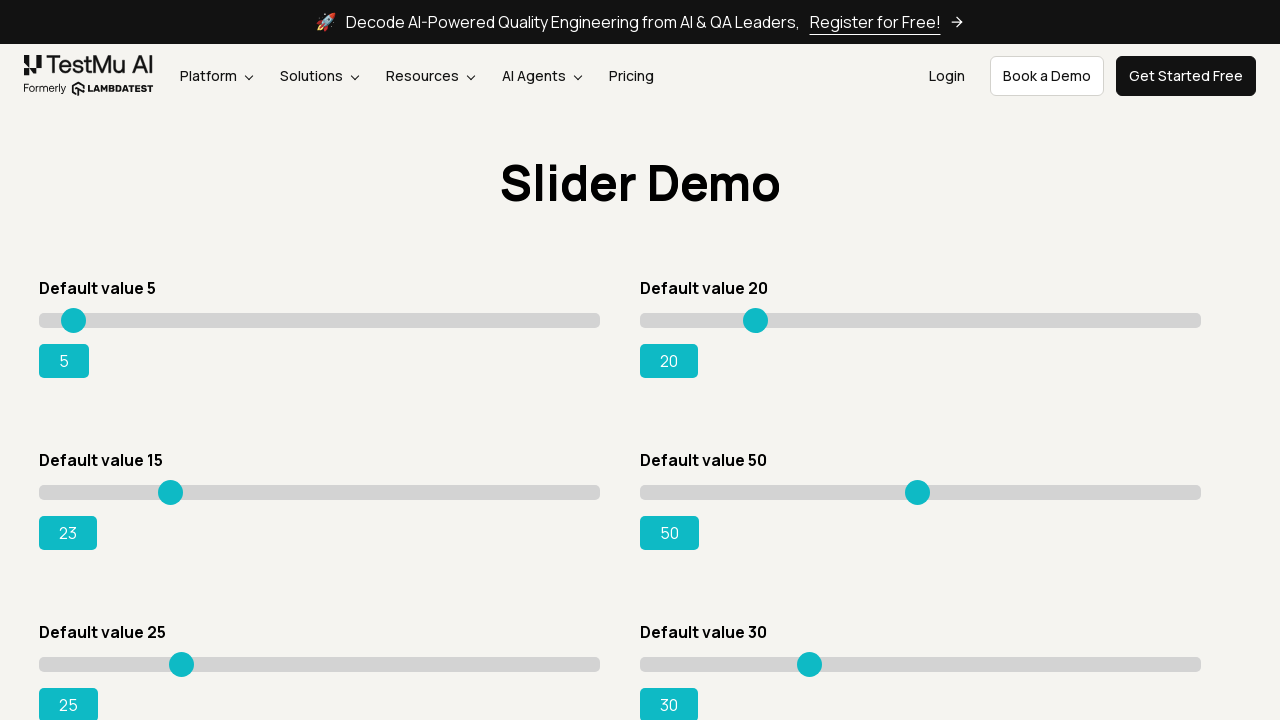

Read current slider position: 23
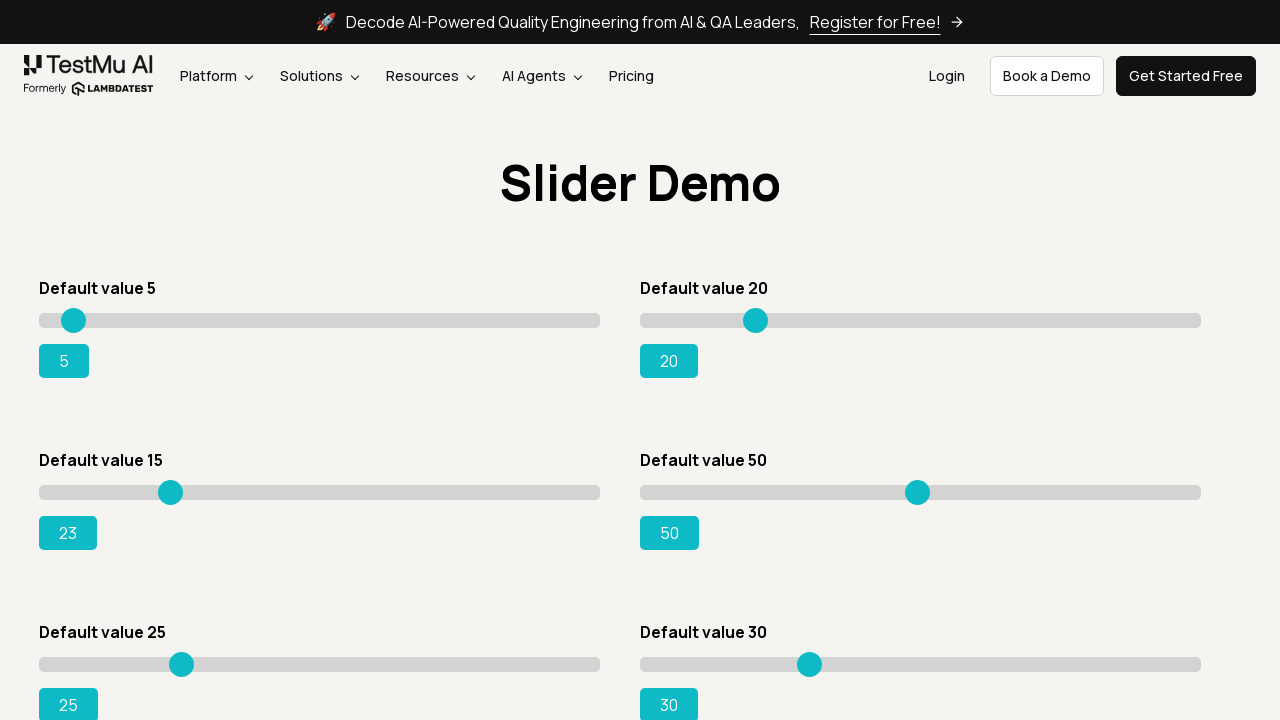

Moved slider to position 135 at (174, 485)
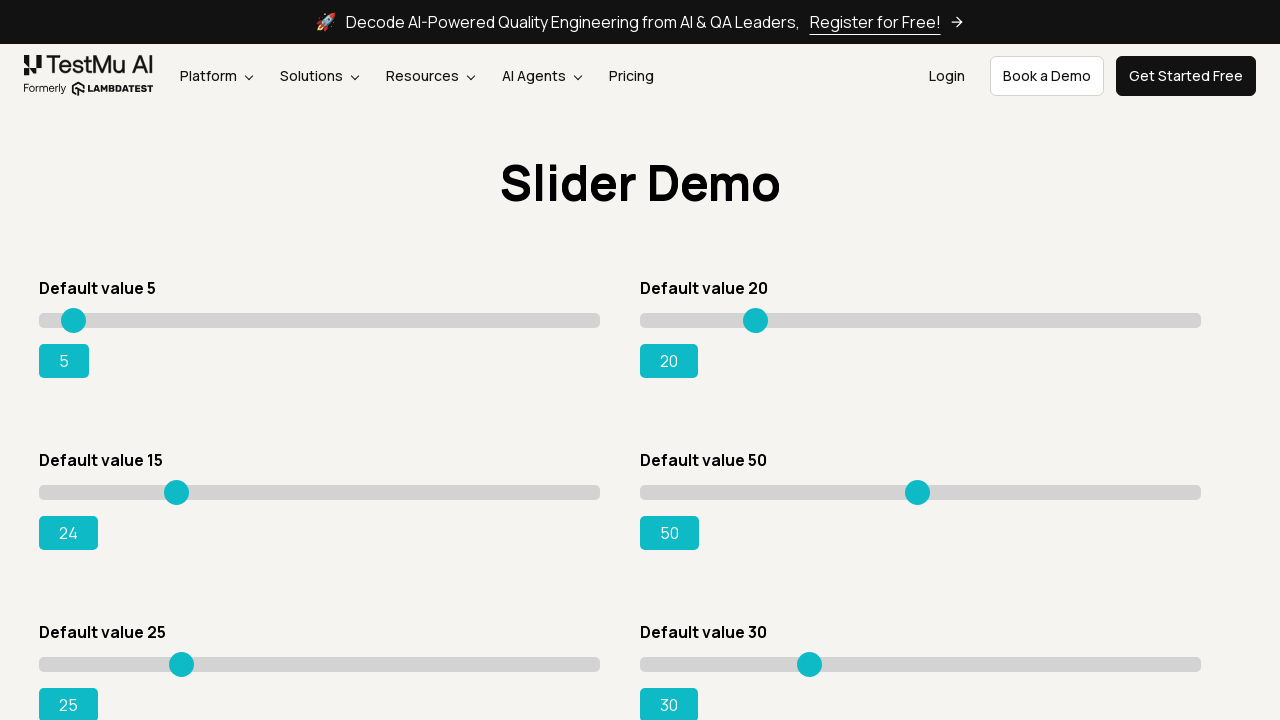

Read current slider position: 24
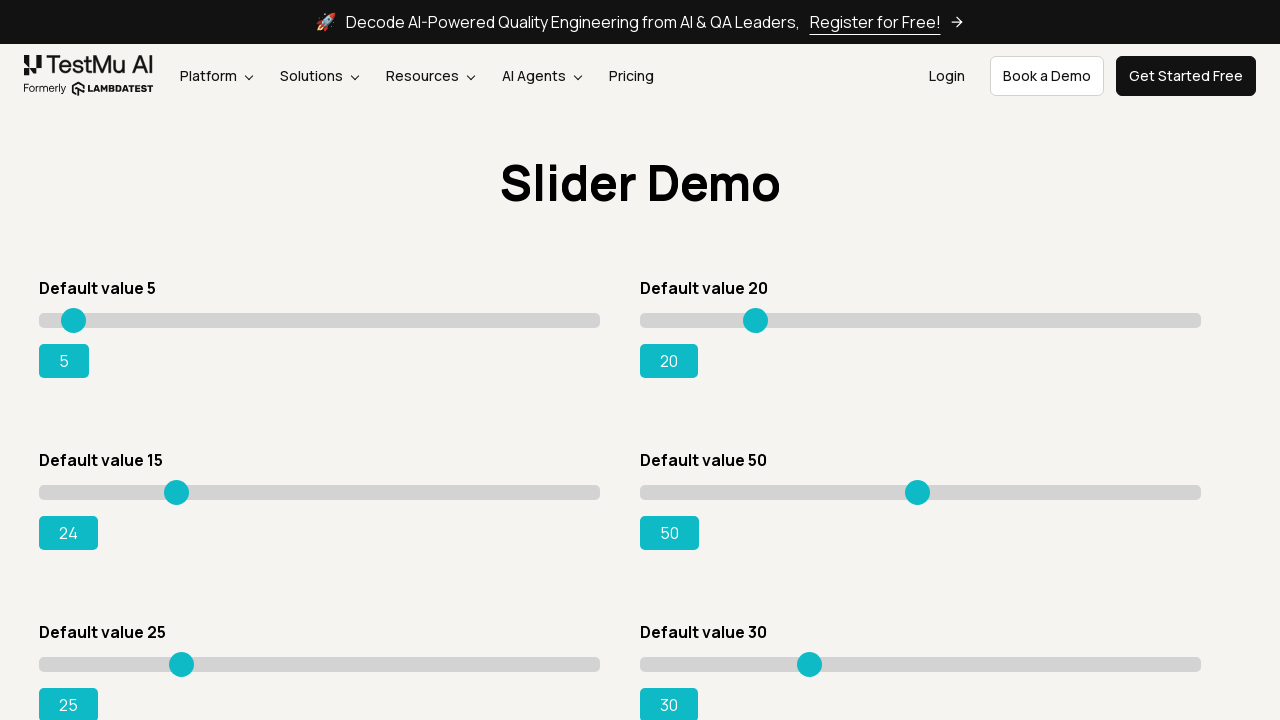

Moved slider to position 136 at (175, 485)
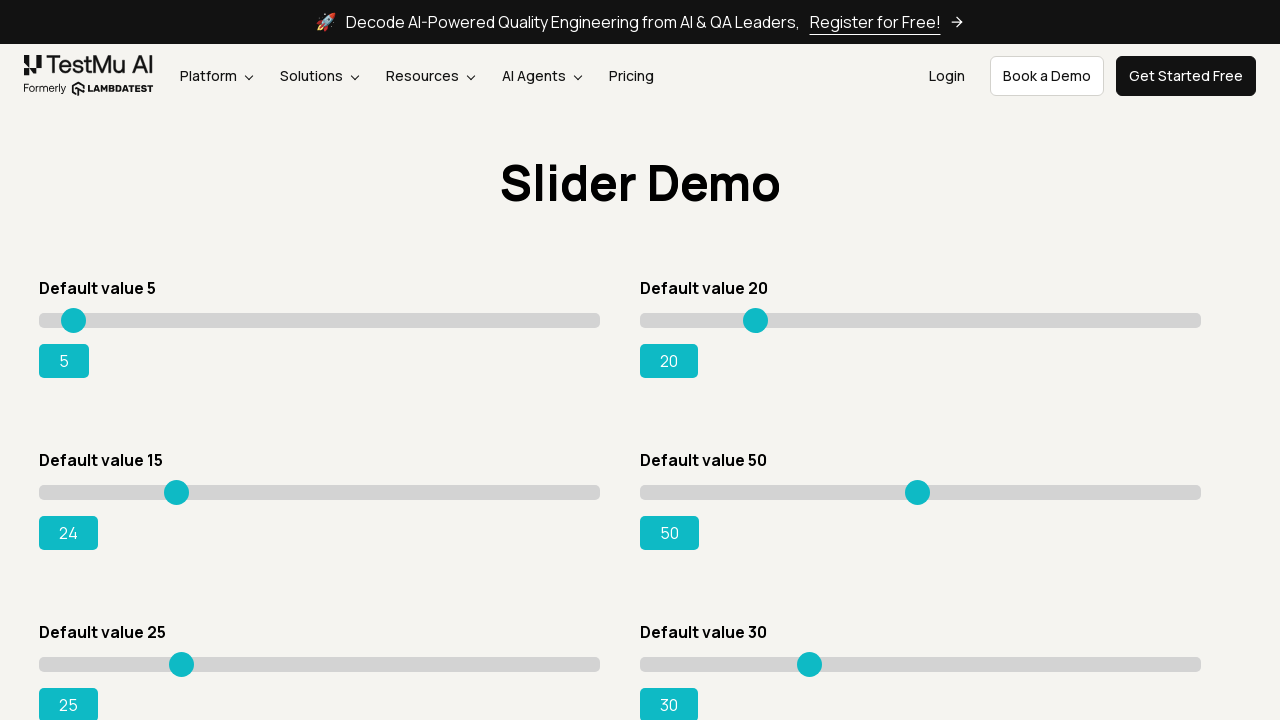

Read current slider position: 24
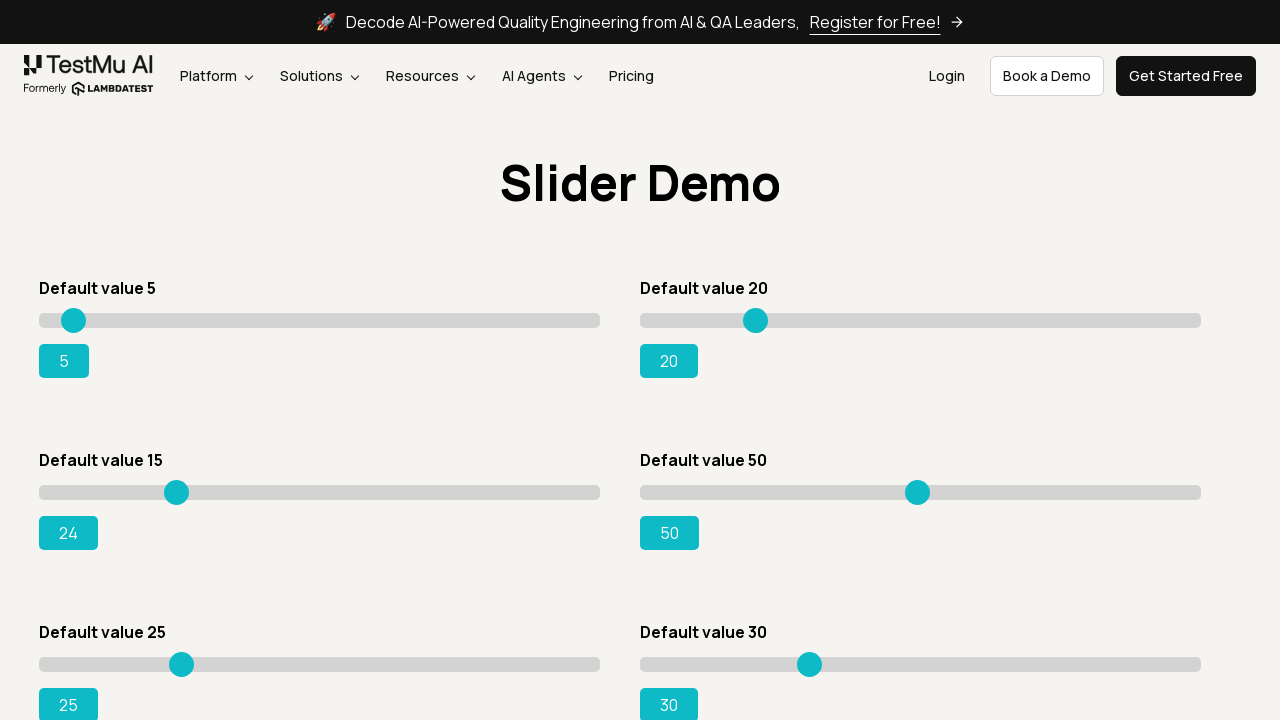

Moved slider to position 137 at (176, 485)
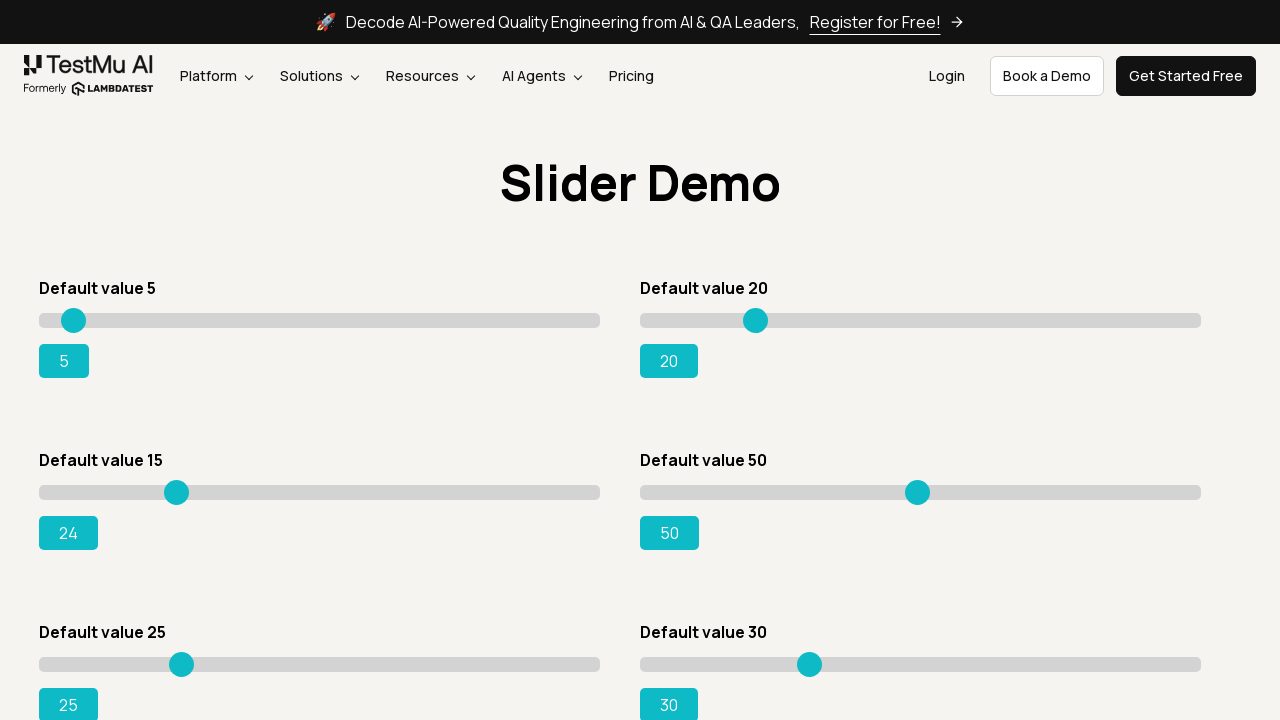

Read current slider position: 24
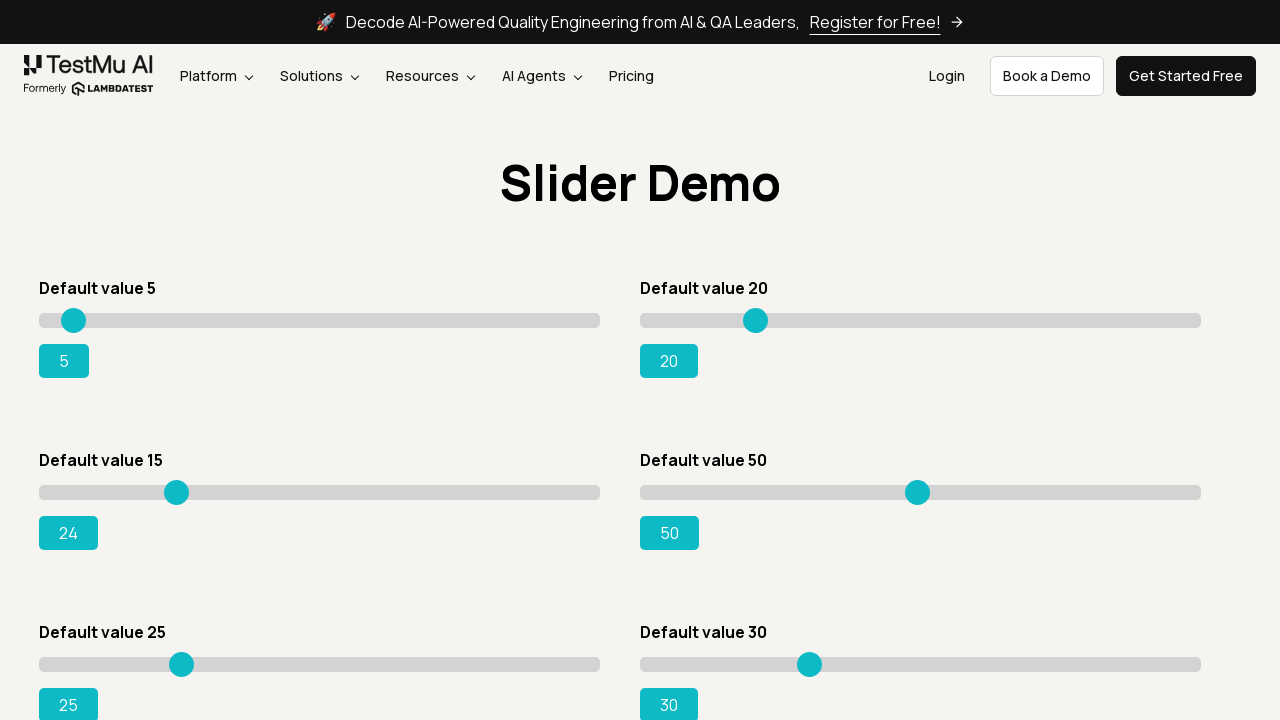

Moved slider to position 138 at (177, 485)
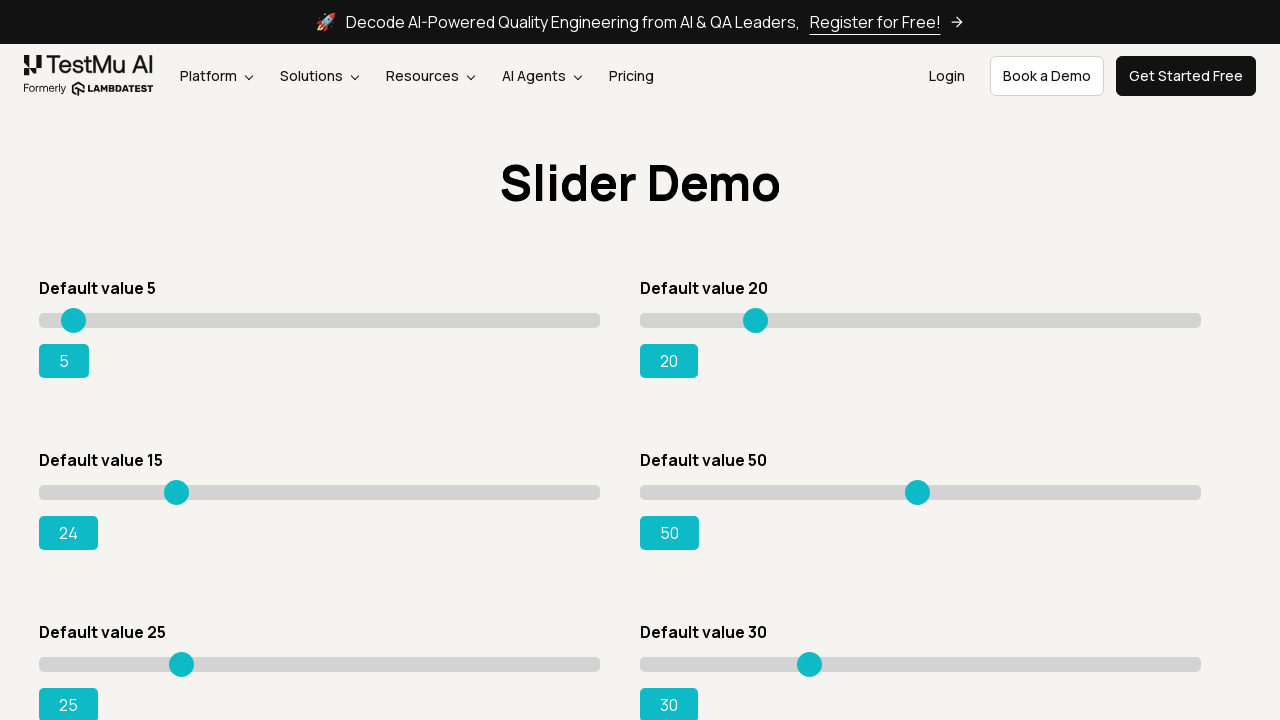

Read current slider position: 24
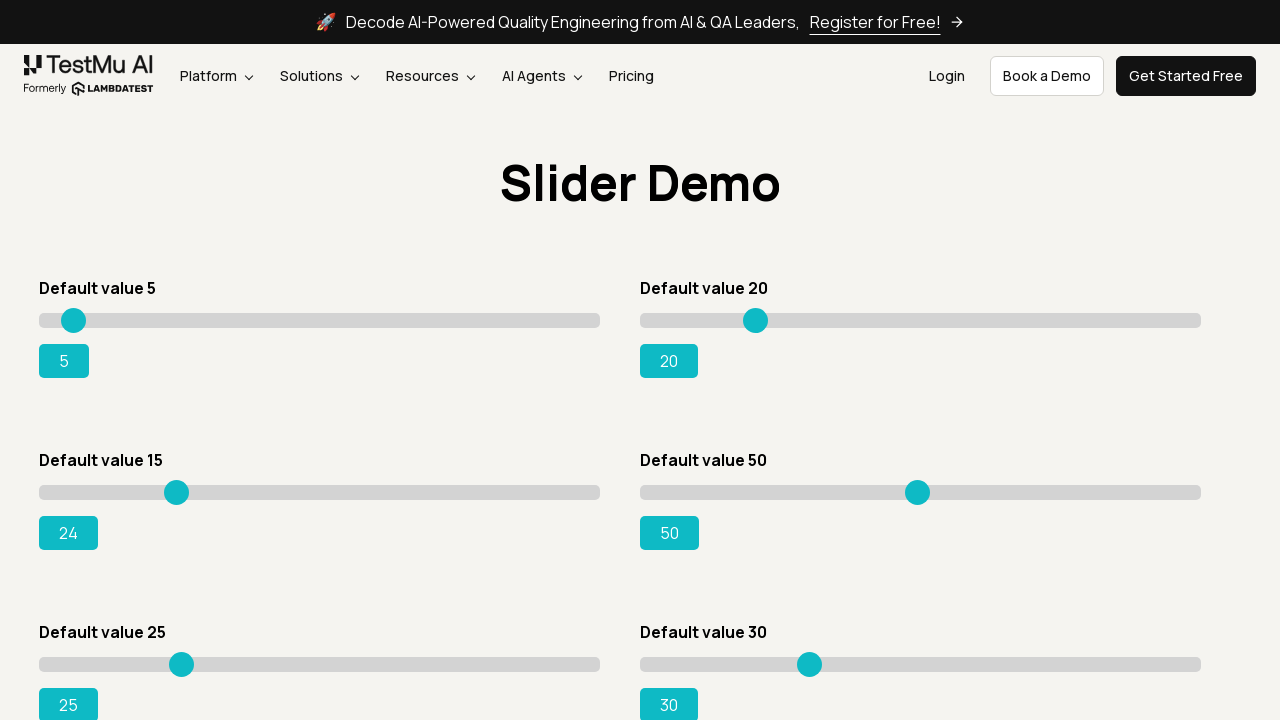

Moved slider to position 139 at (178, 485)
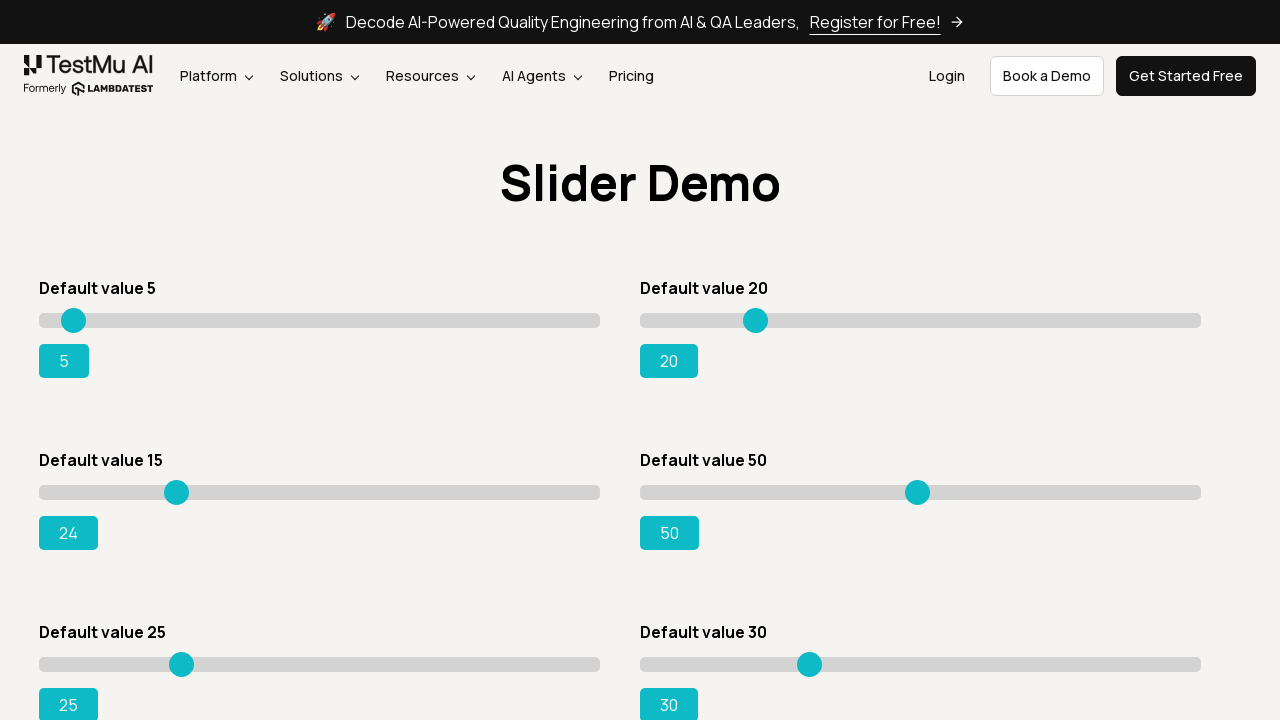

Read current slider position: 24
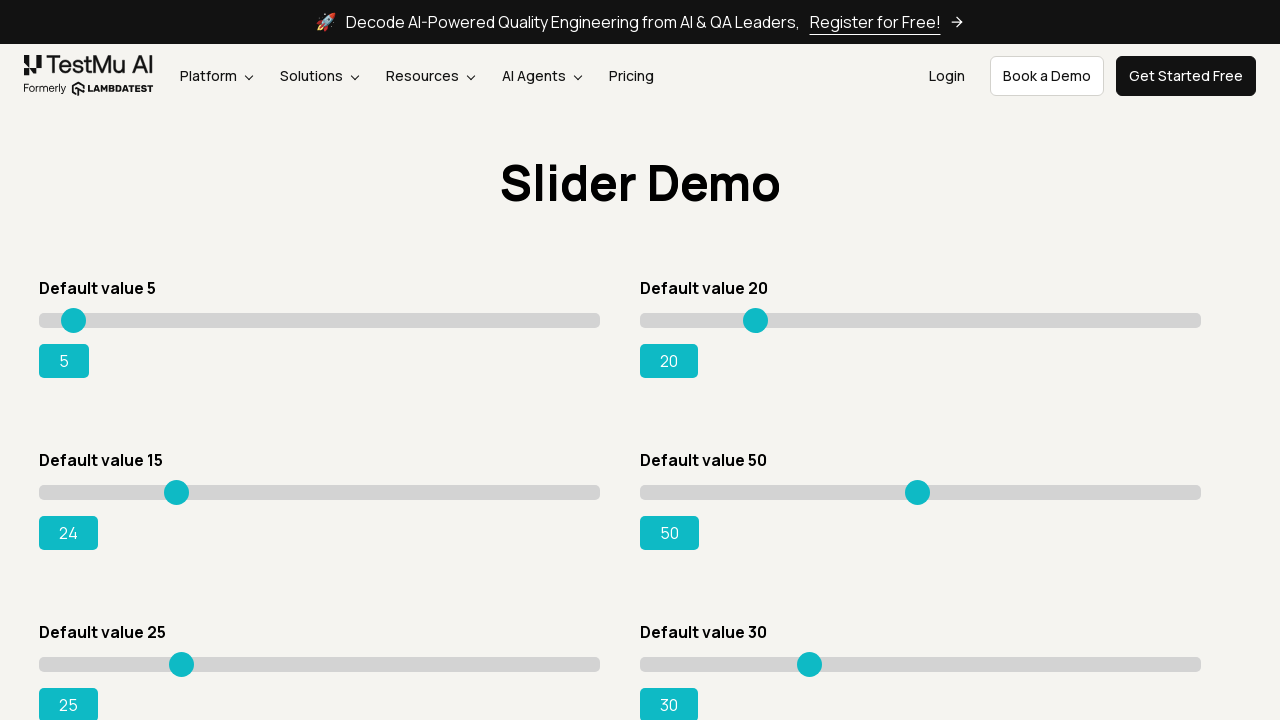

Moved slider to position 140 at (179, 485)
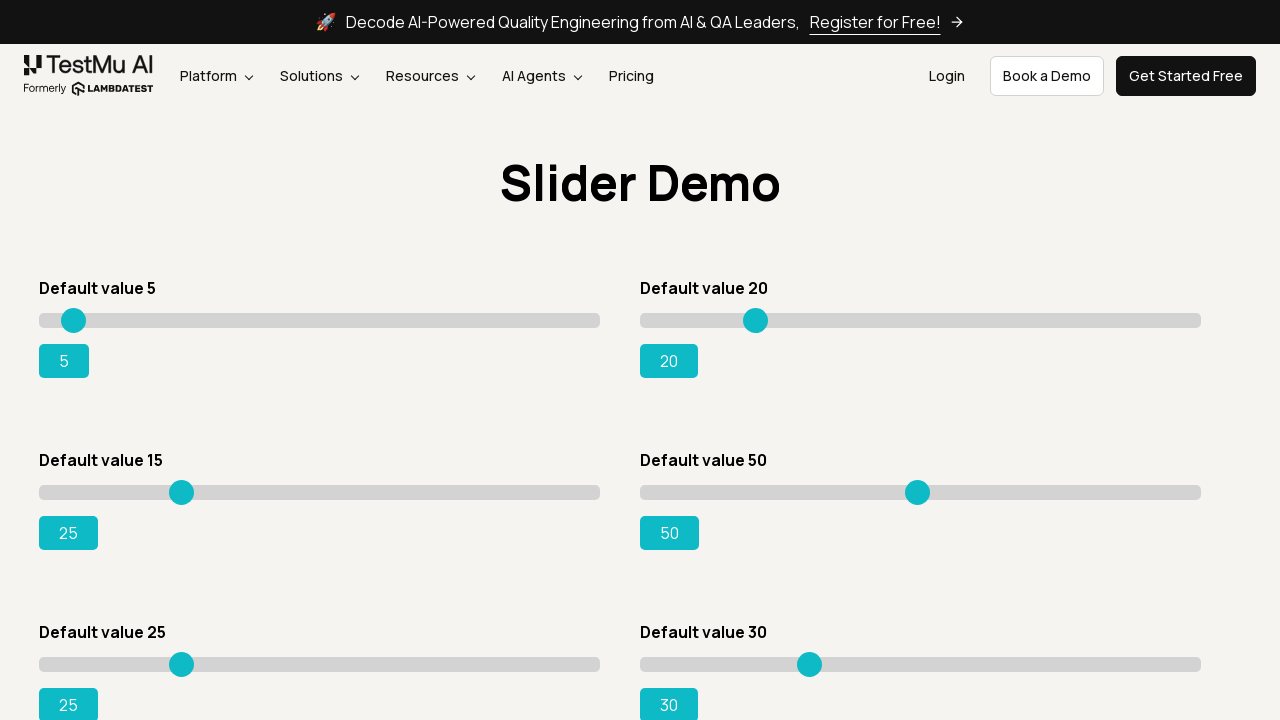

Read current slider position: 25
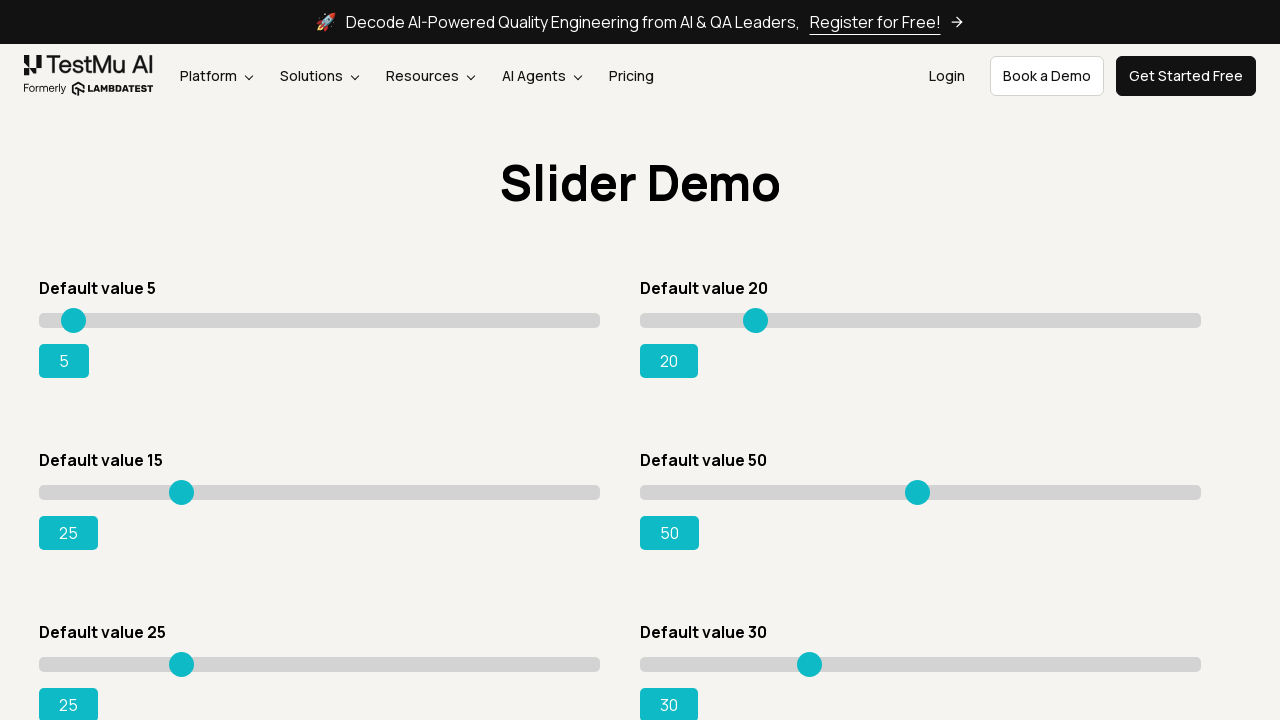

Moved slider to position 141 at (180, 485)
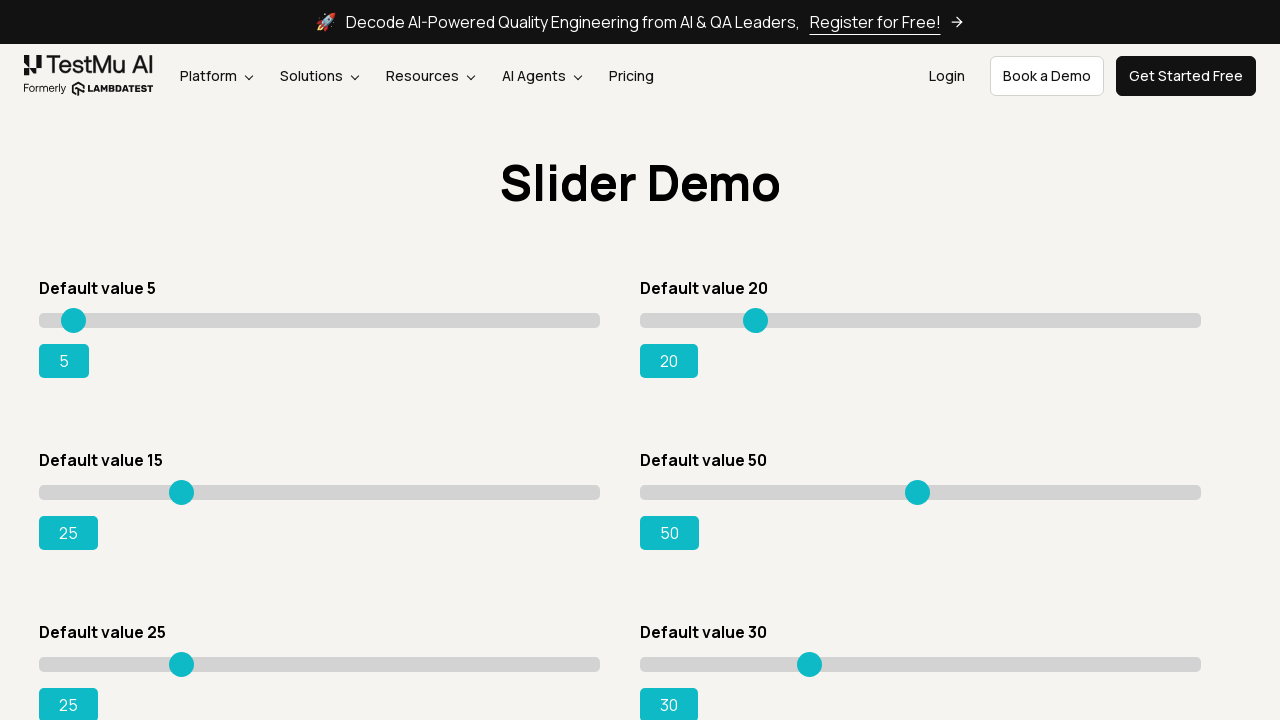

Read current slider position: 25
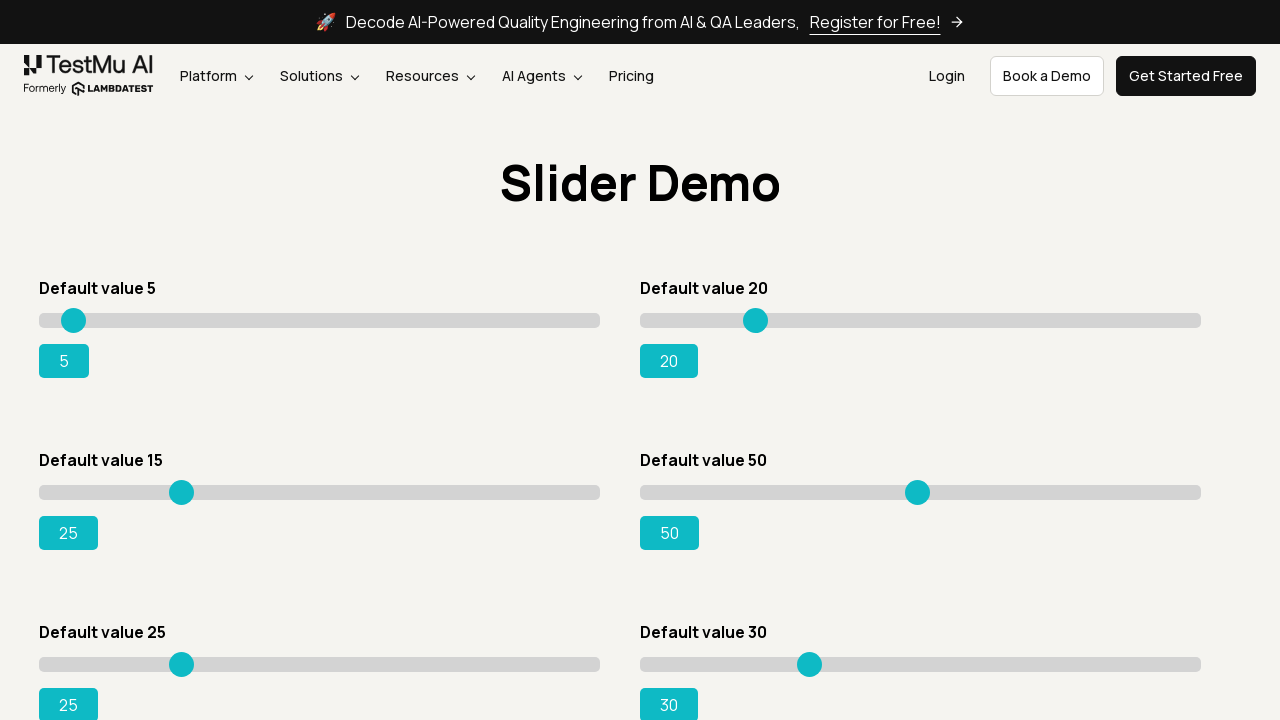

Moved slider to position 142 at (181, 485)
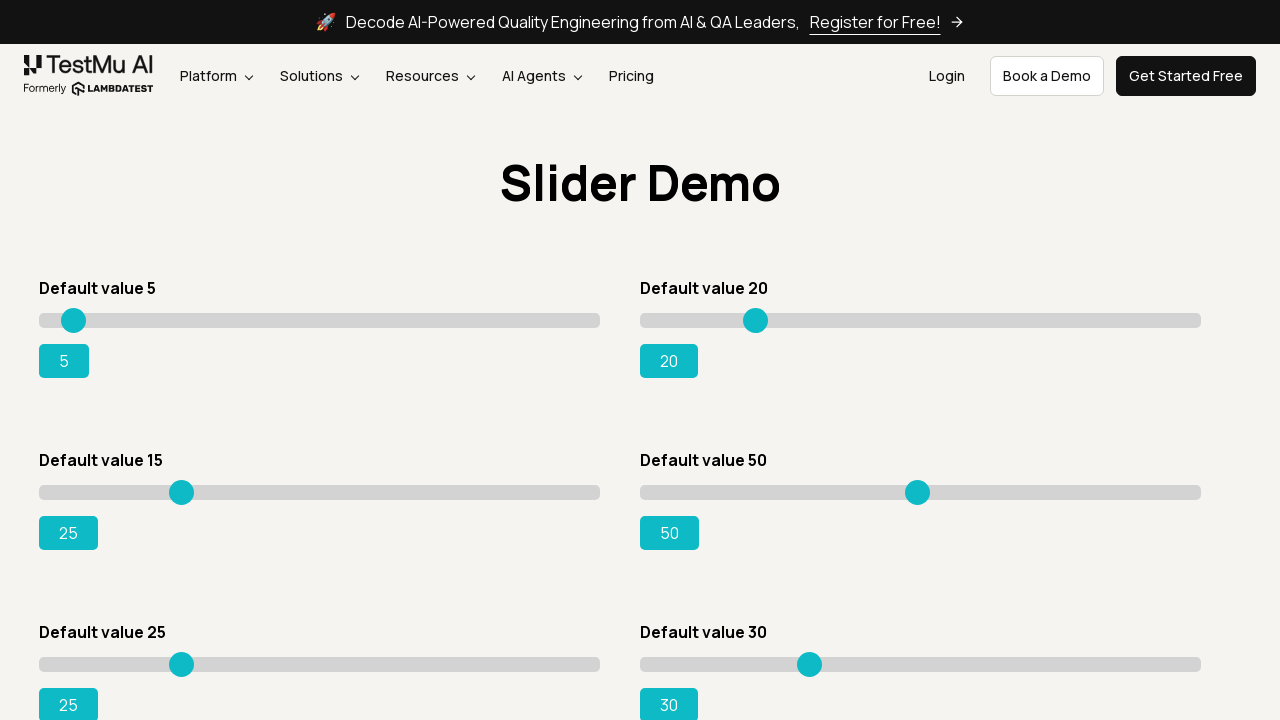

Read current slider position: 25
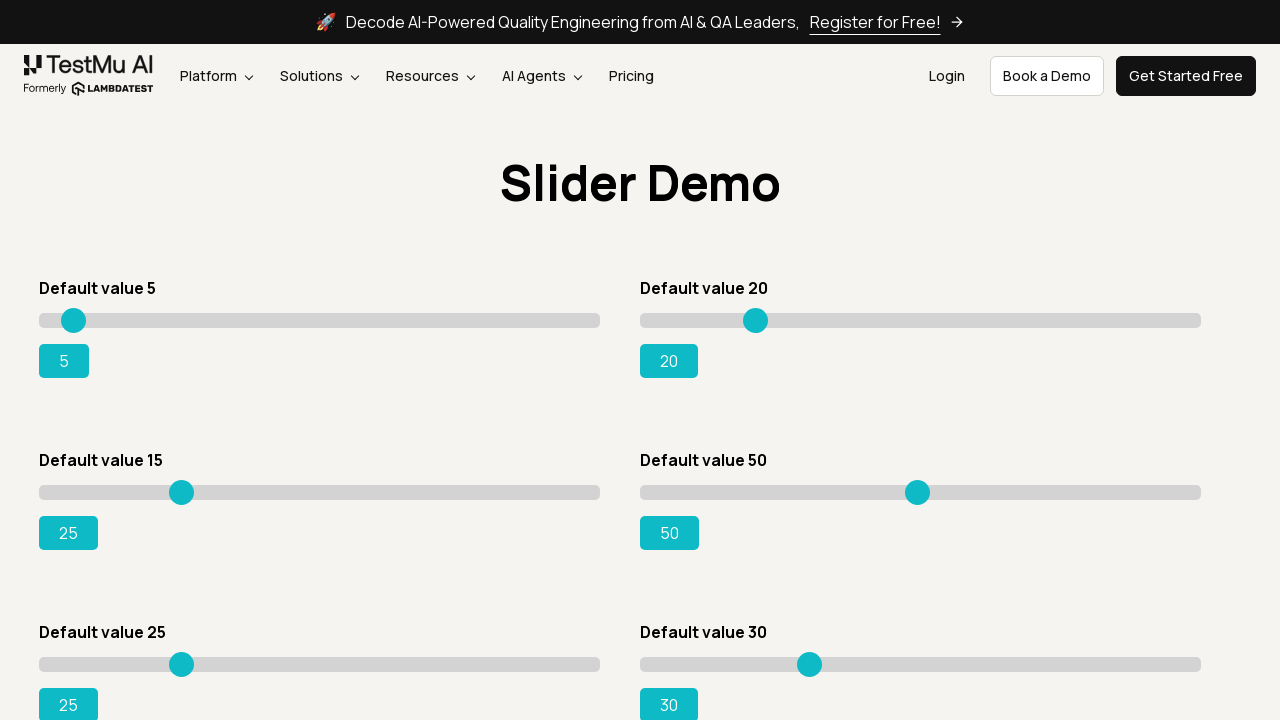

Moved slider to position 143 at (182, 485)
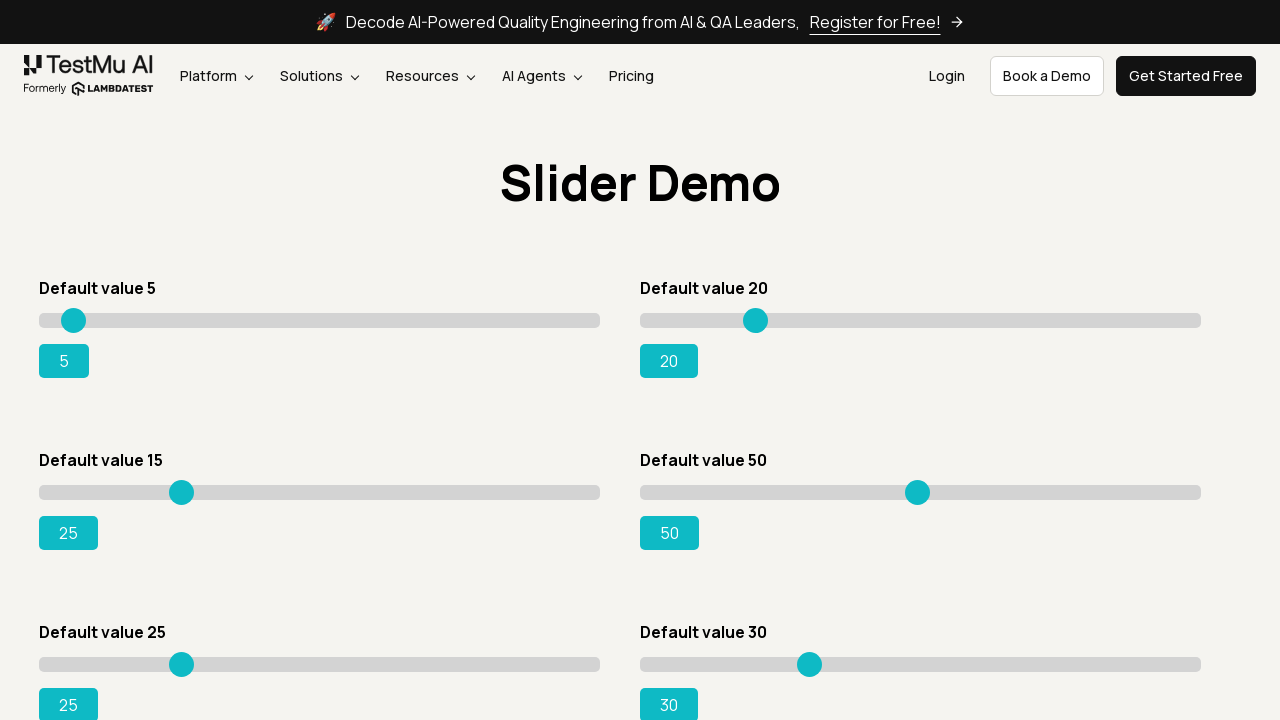

Read current slider position: 25
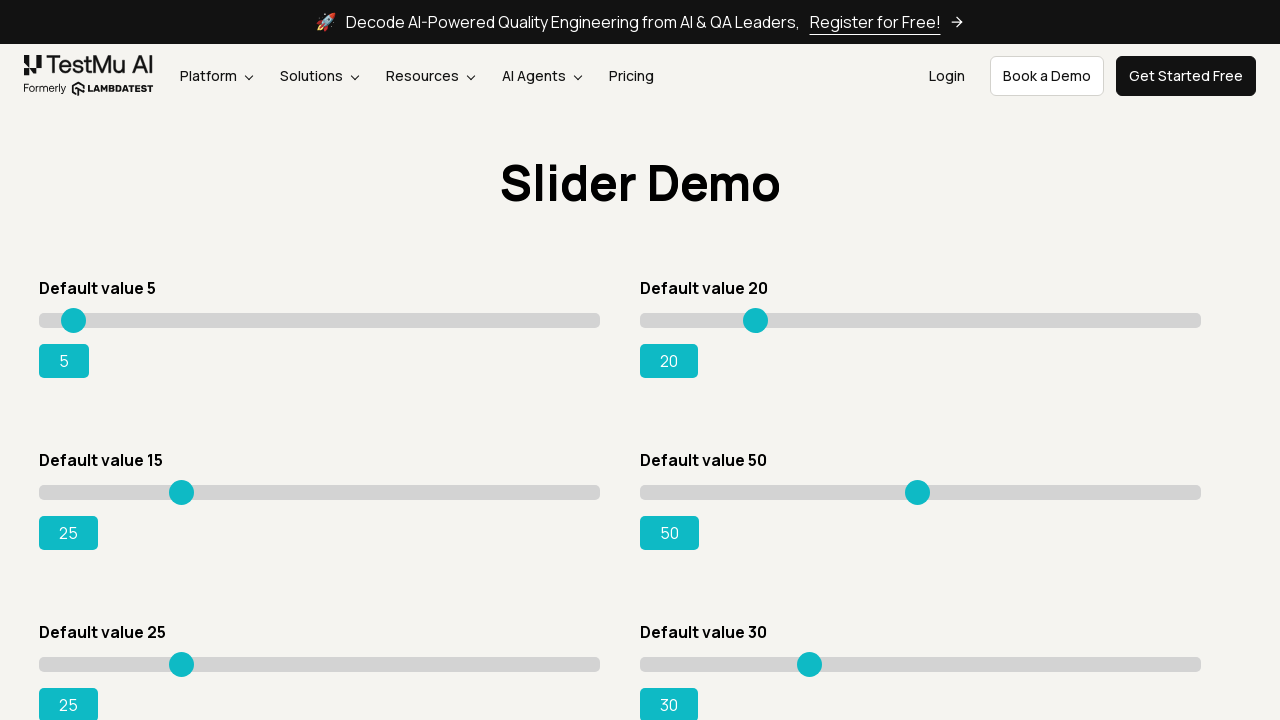

Moved slider to position 144 at (183, 485)
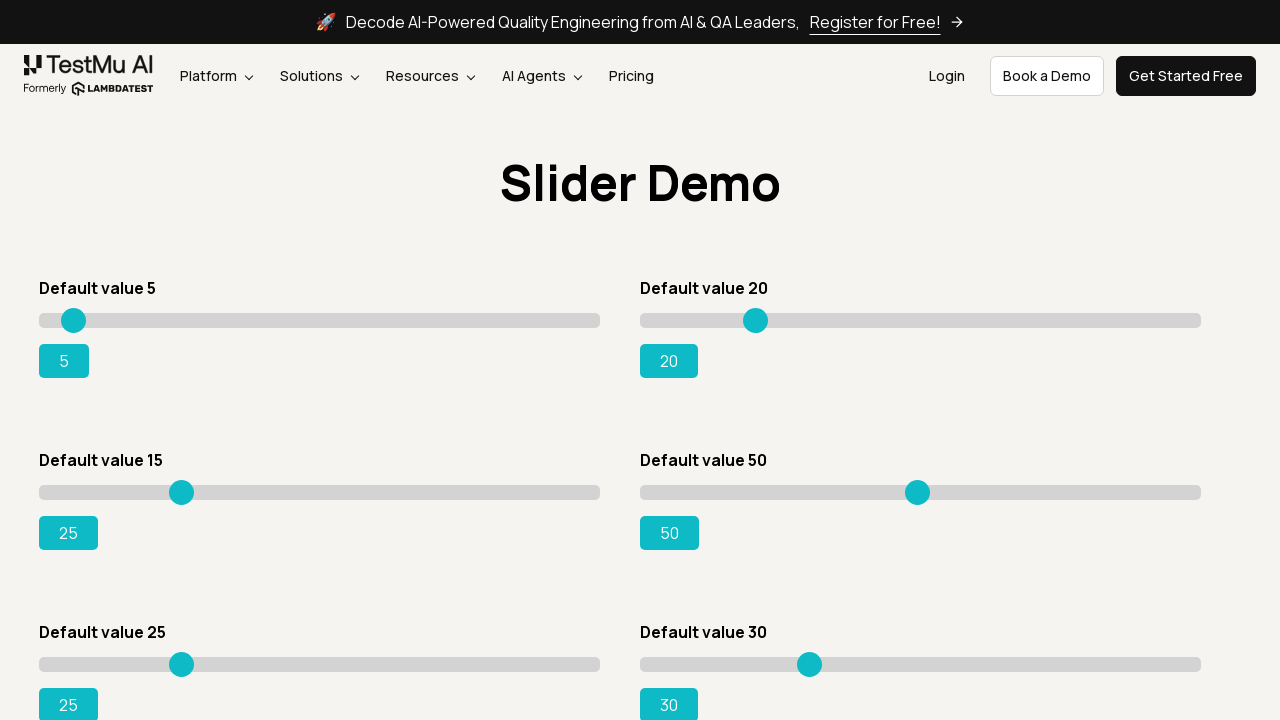

Read current slider position: 25
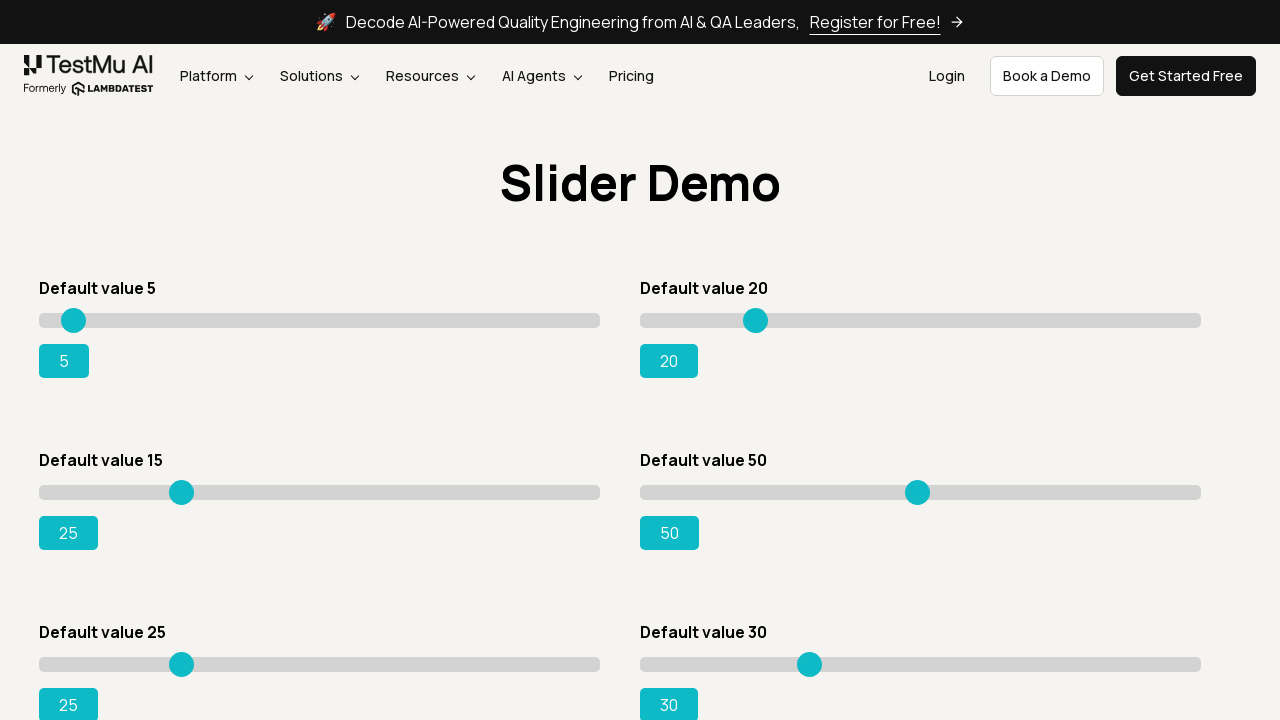

Moved slider to position 145 at (184, 485)
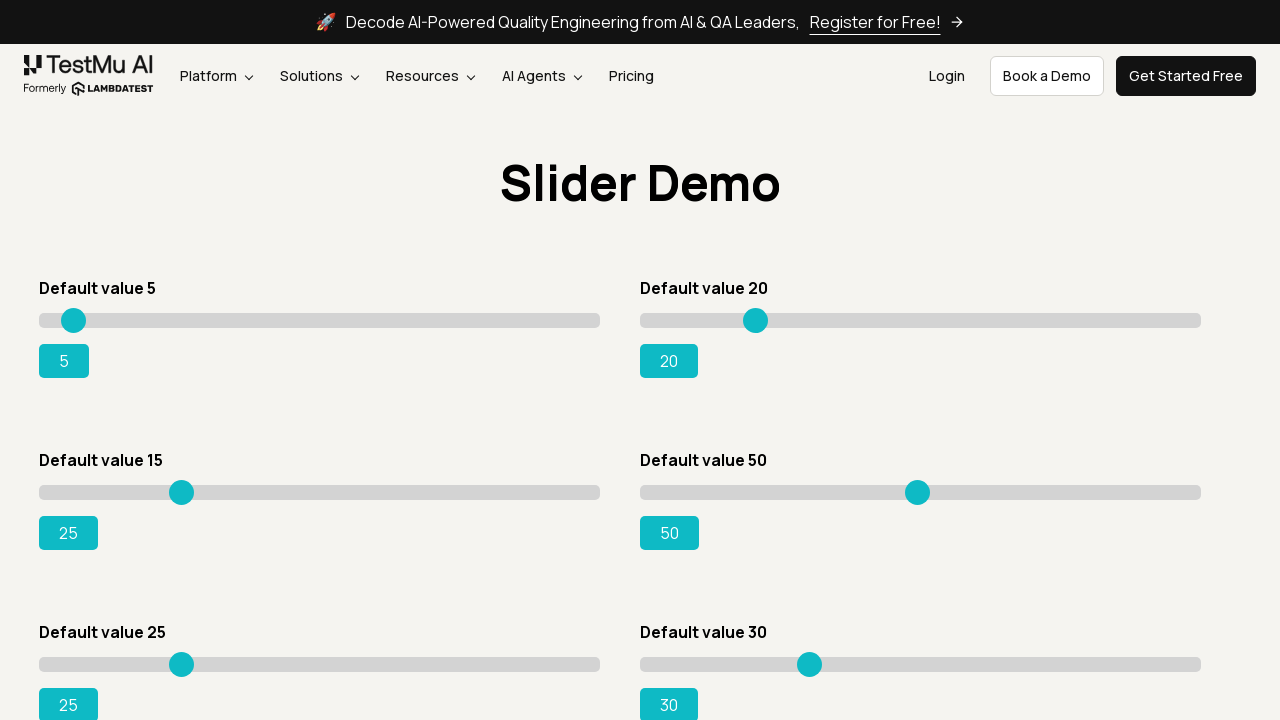

Read current slider position: 25
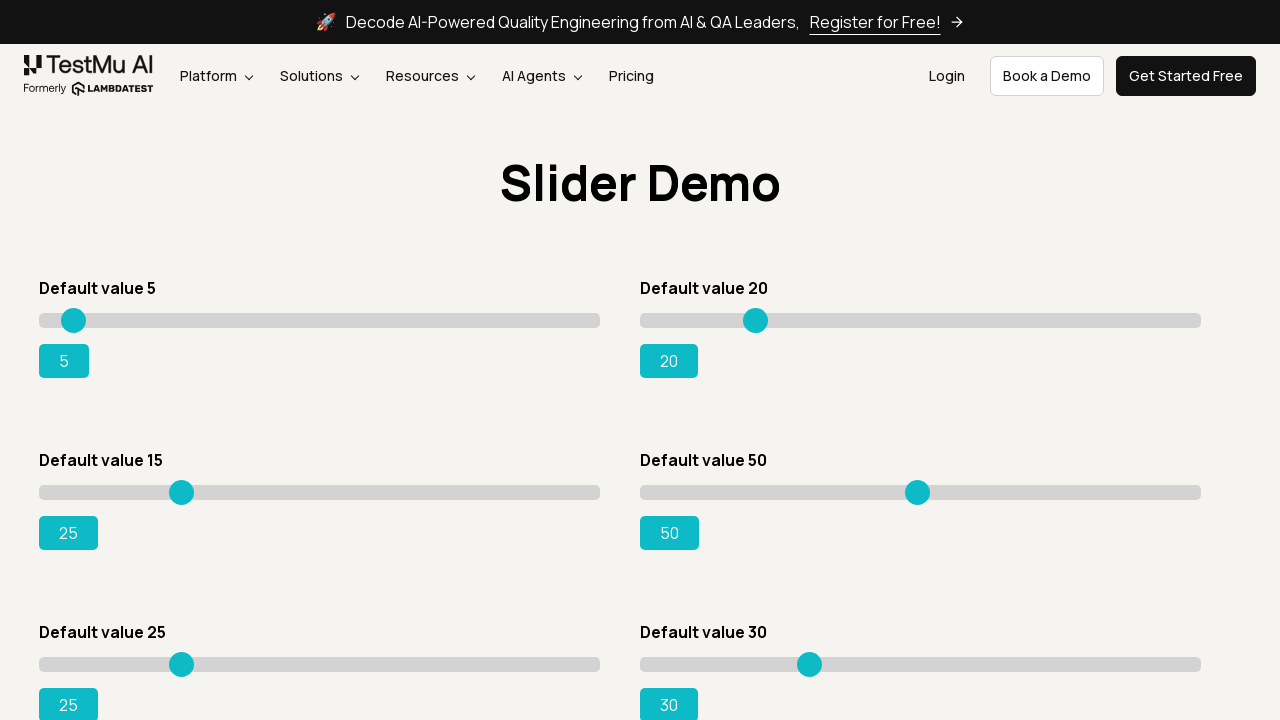

Moved slider to position 146 at (185, 485)
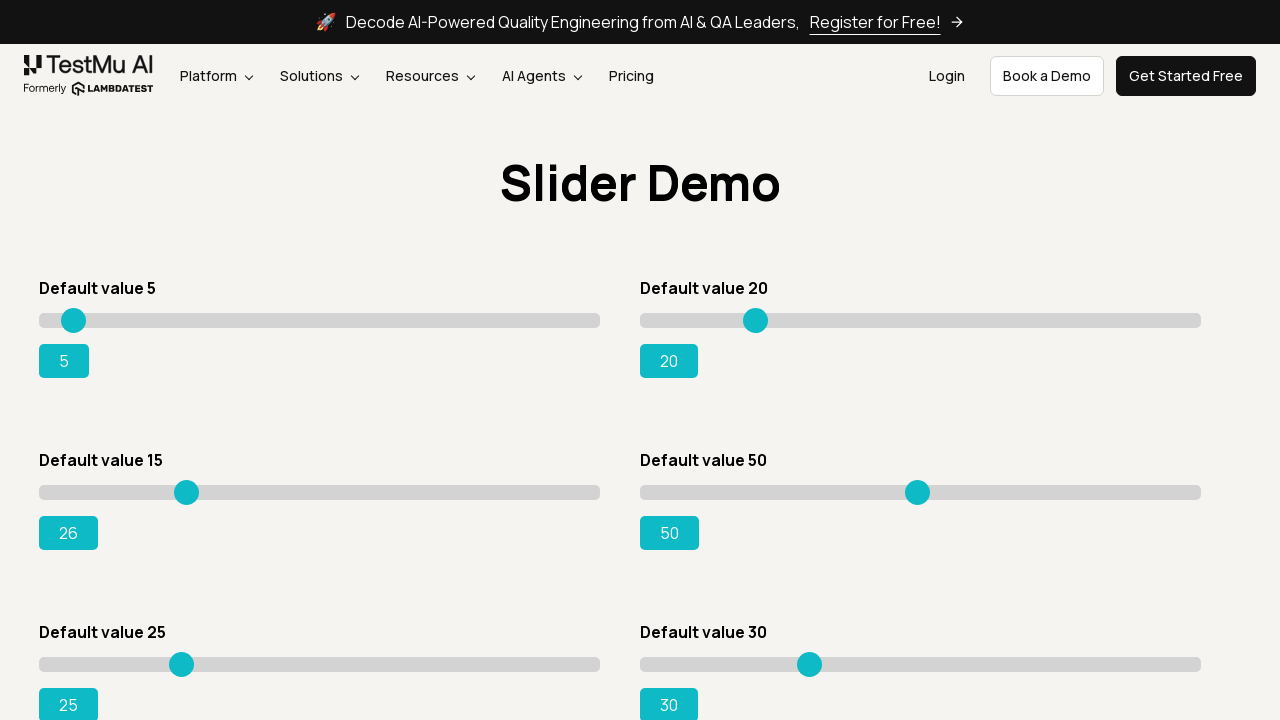

Read current slider position: 26
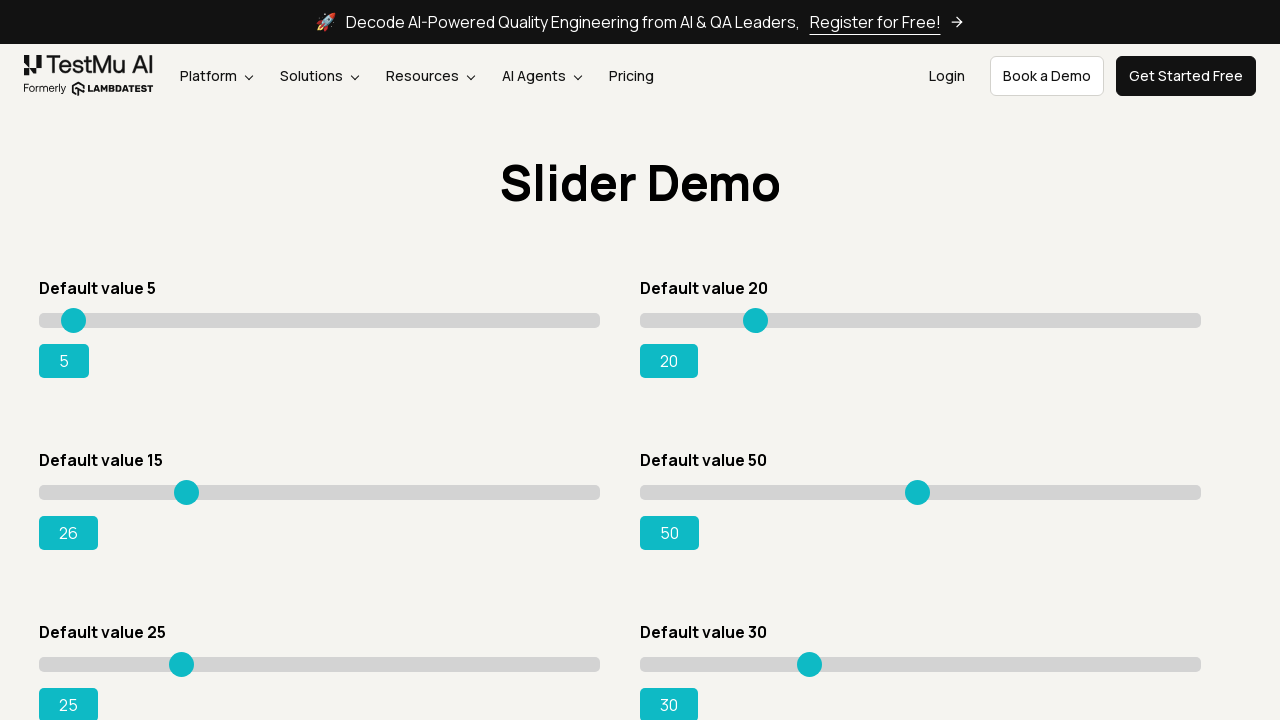

Moved slider to position 147 at (186, 485)
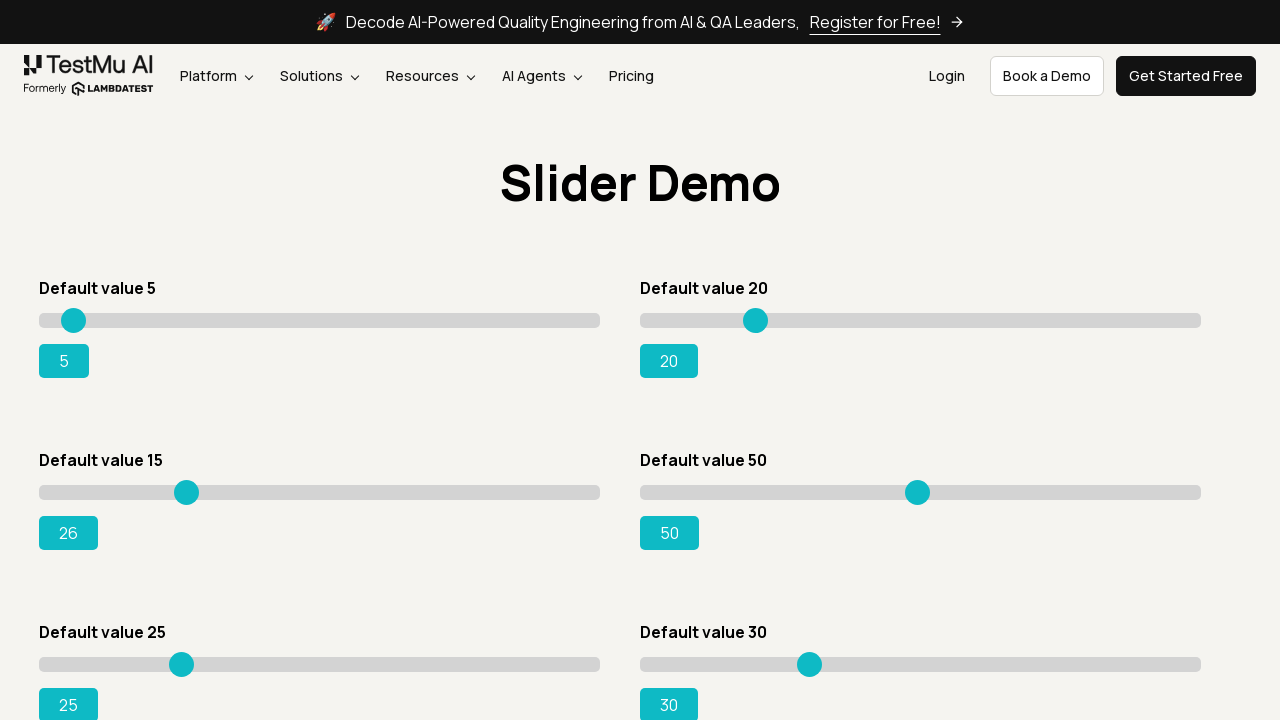

Read current slider position: 26
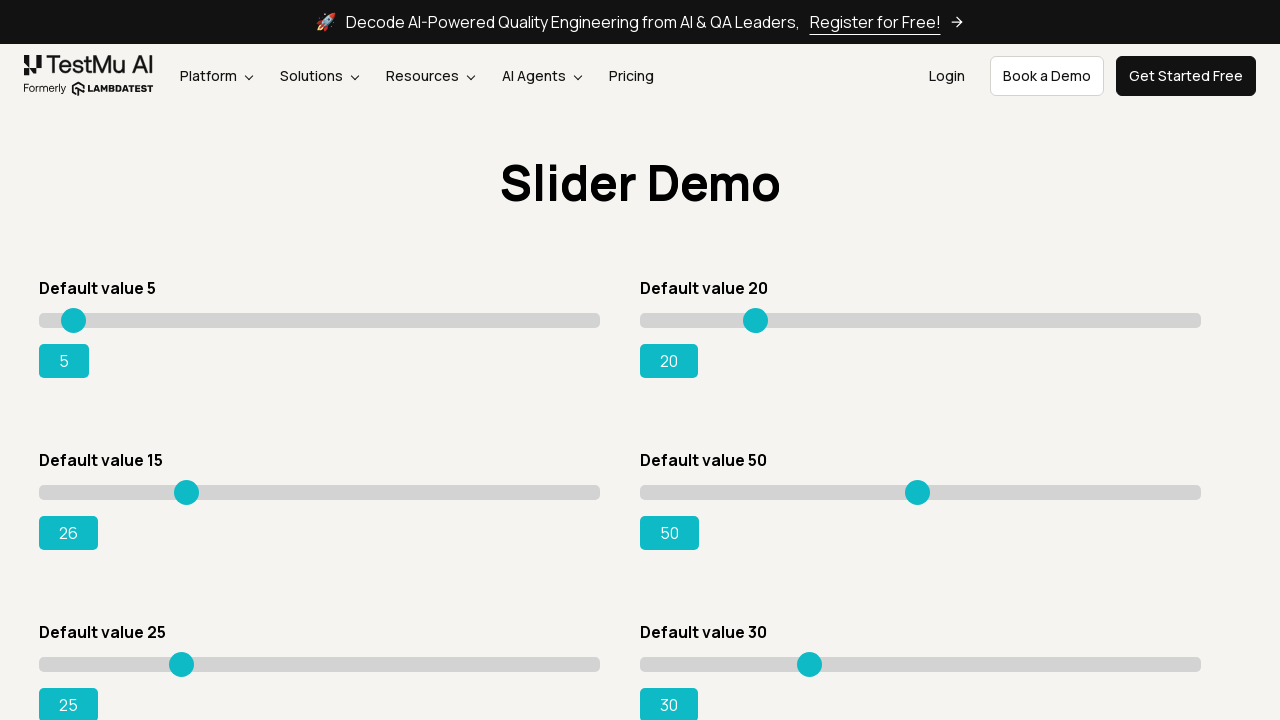

Moved slider to position 148 at (187, 485)
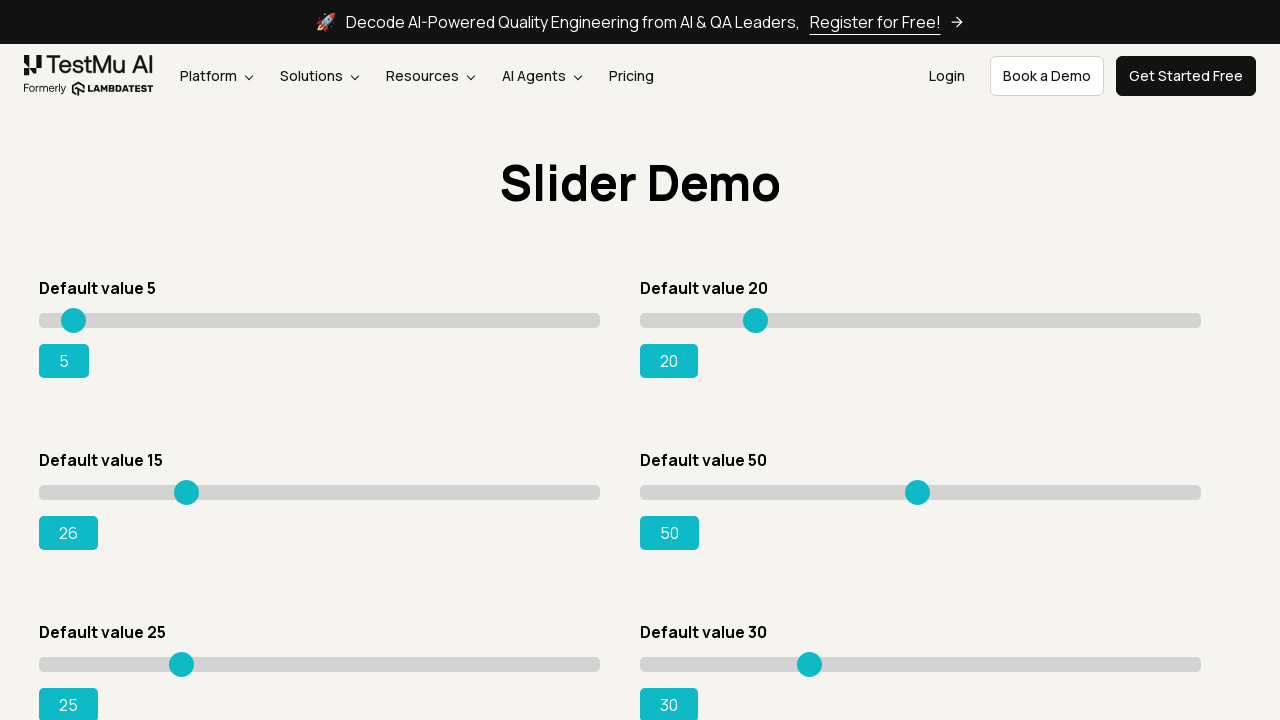

Read current slider position: 26
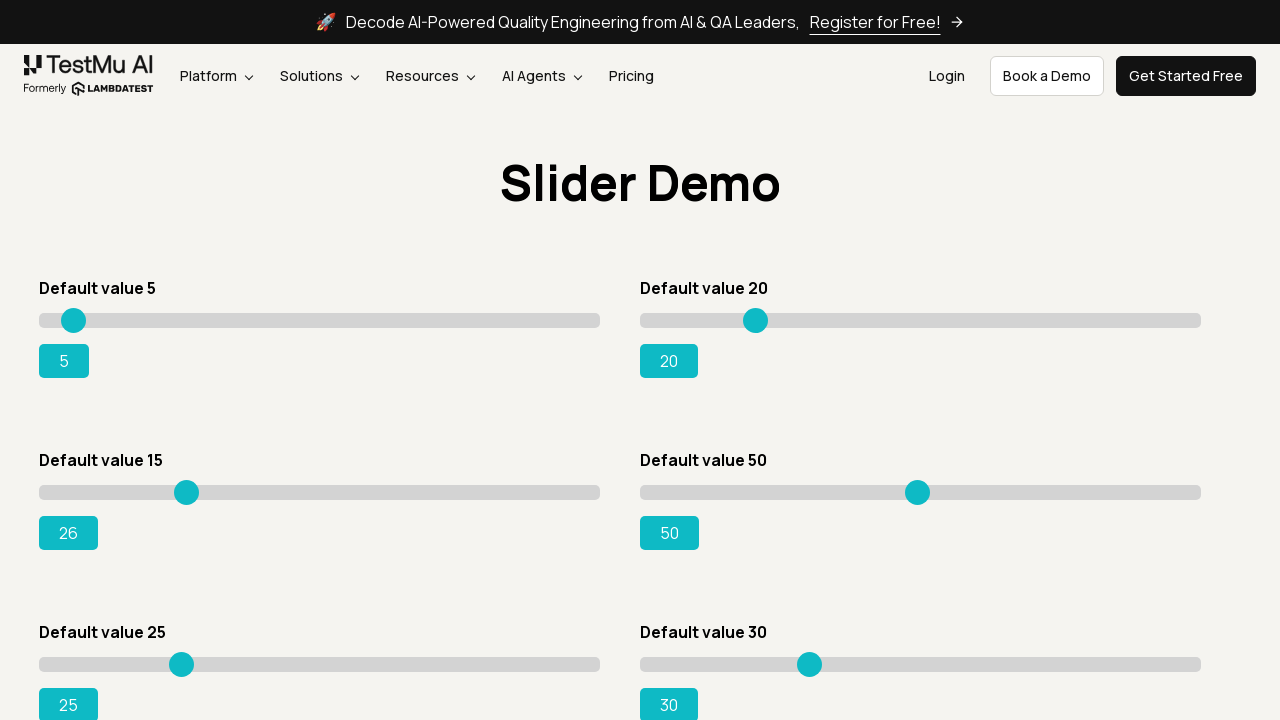

Moved slider to position 149 at (188, 485)
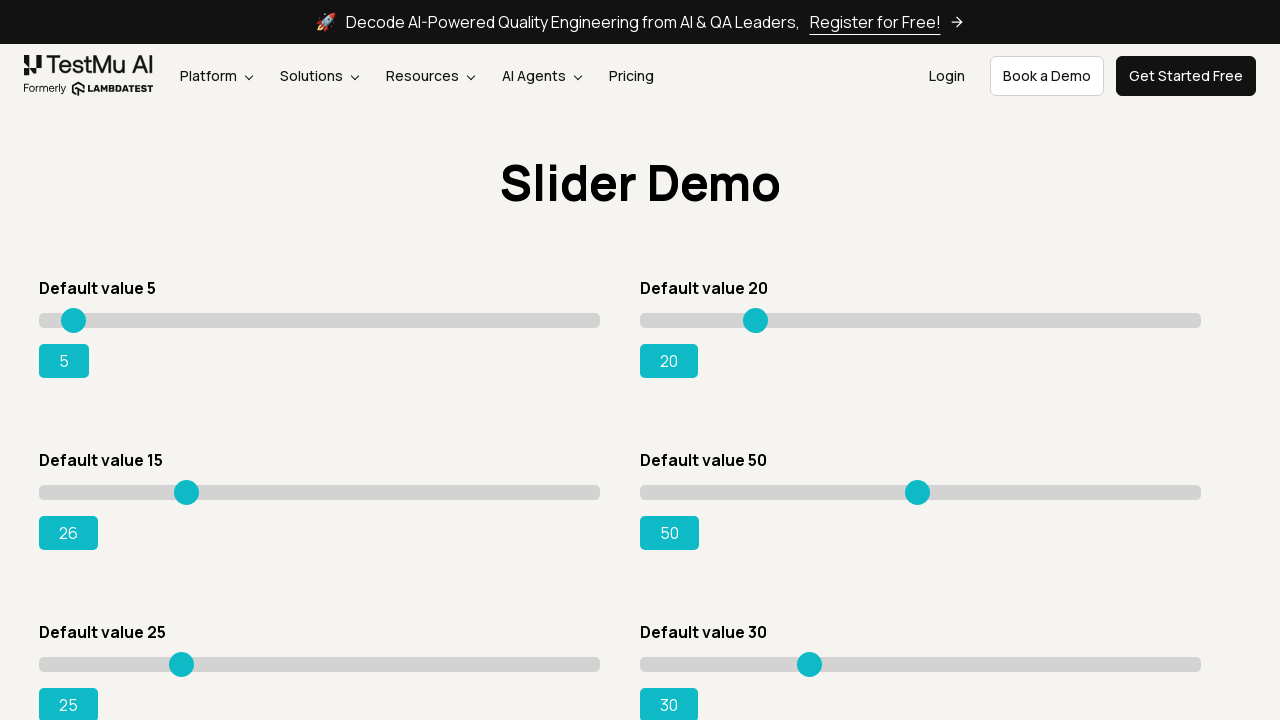

Read current slider position: 26
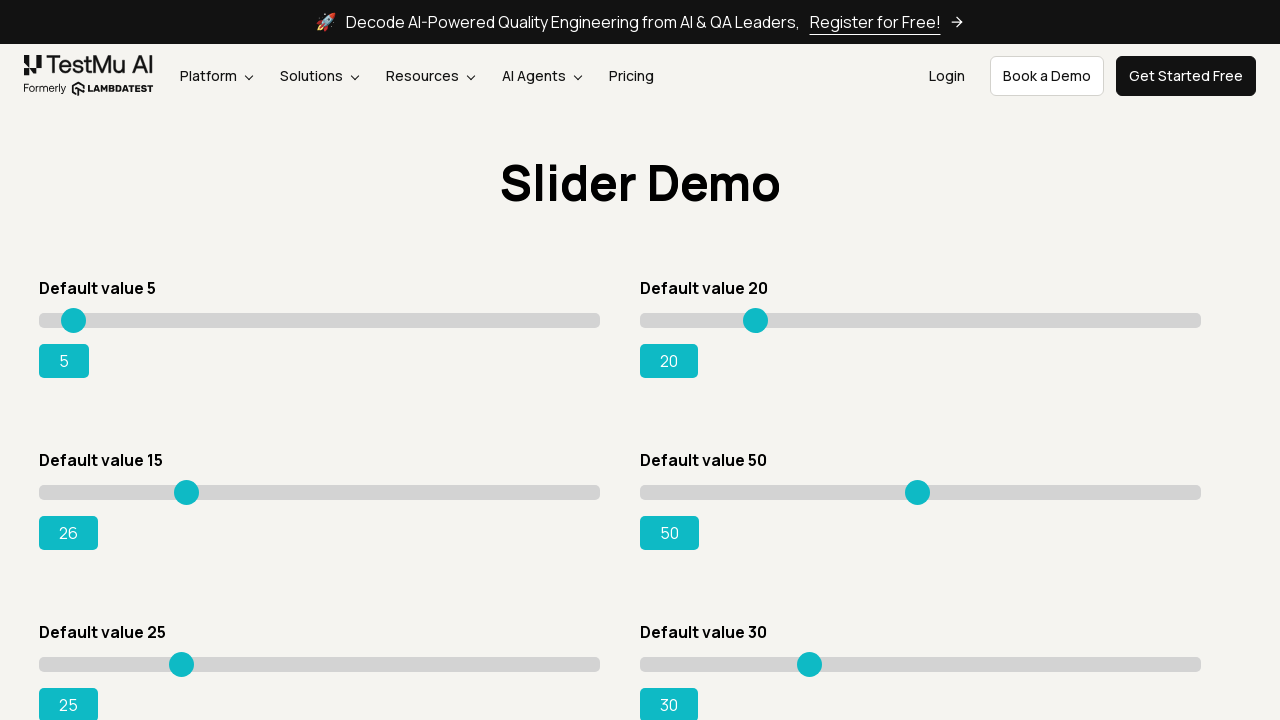

Moved slider to position 150 at (189, 485)
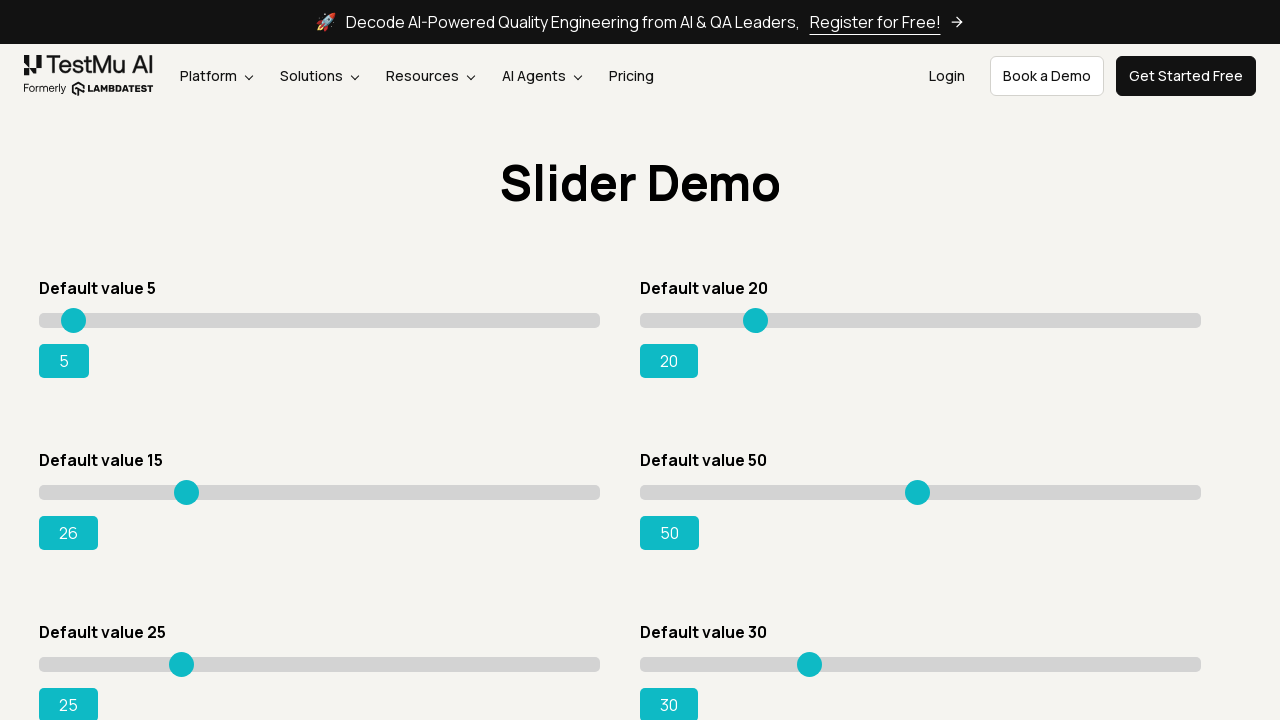

Read current slider position: 26
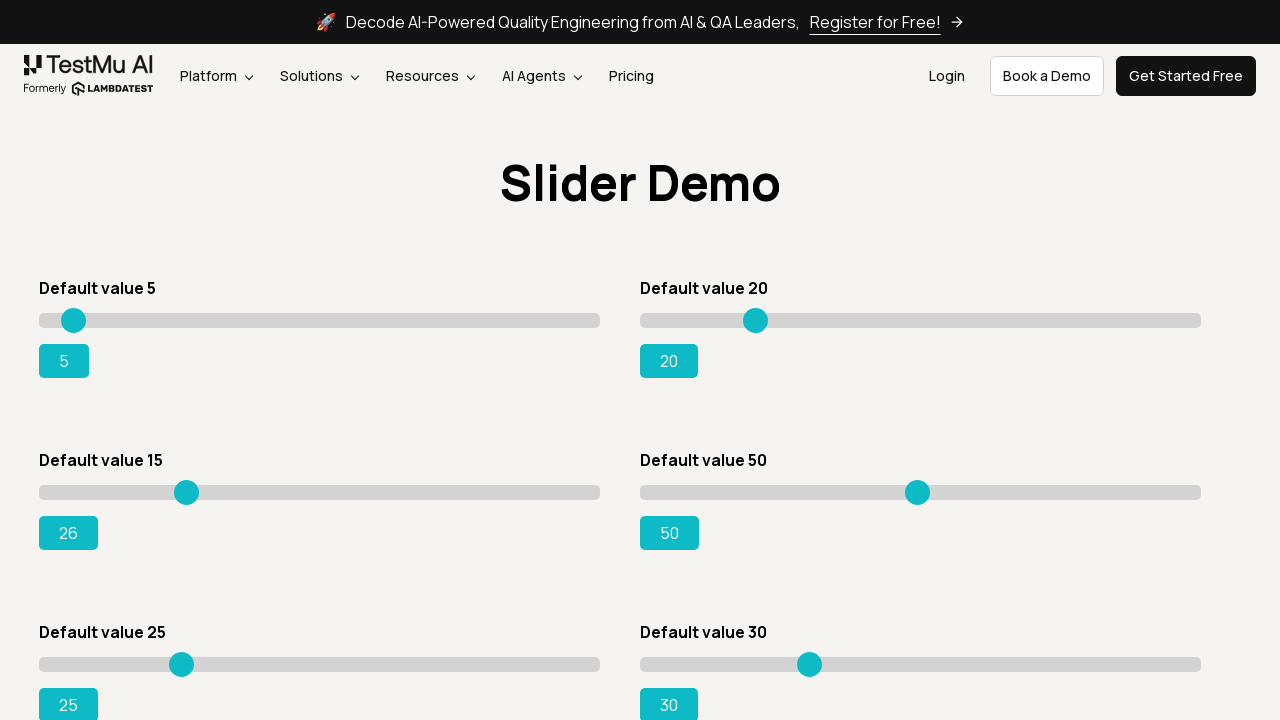

Moved slider to position 151 at (190, 485)
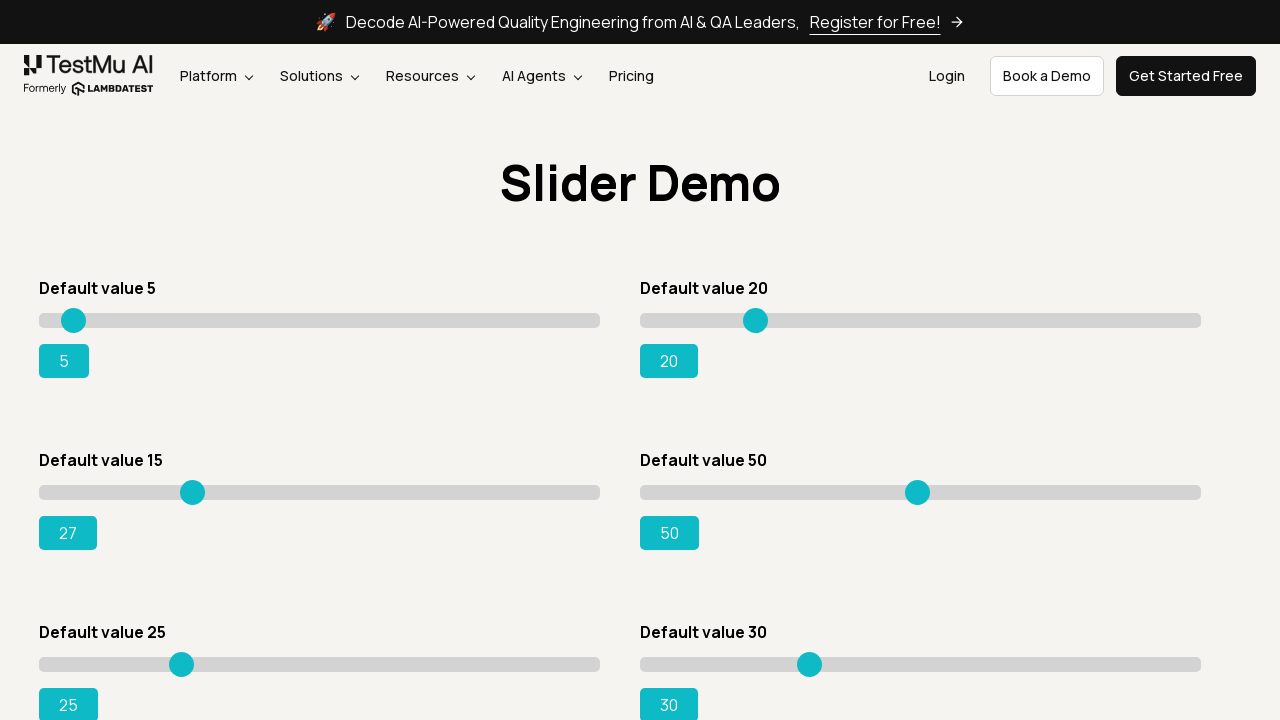

Read current slider position: 27
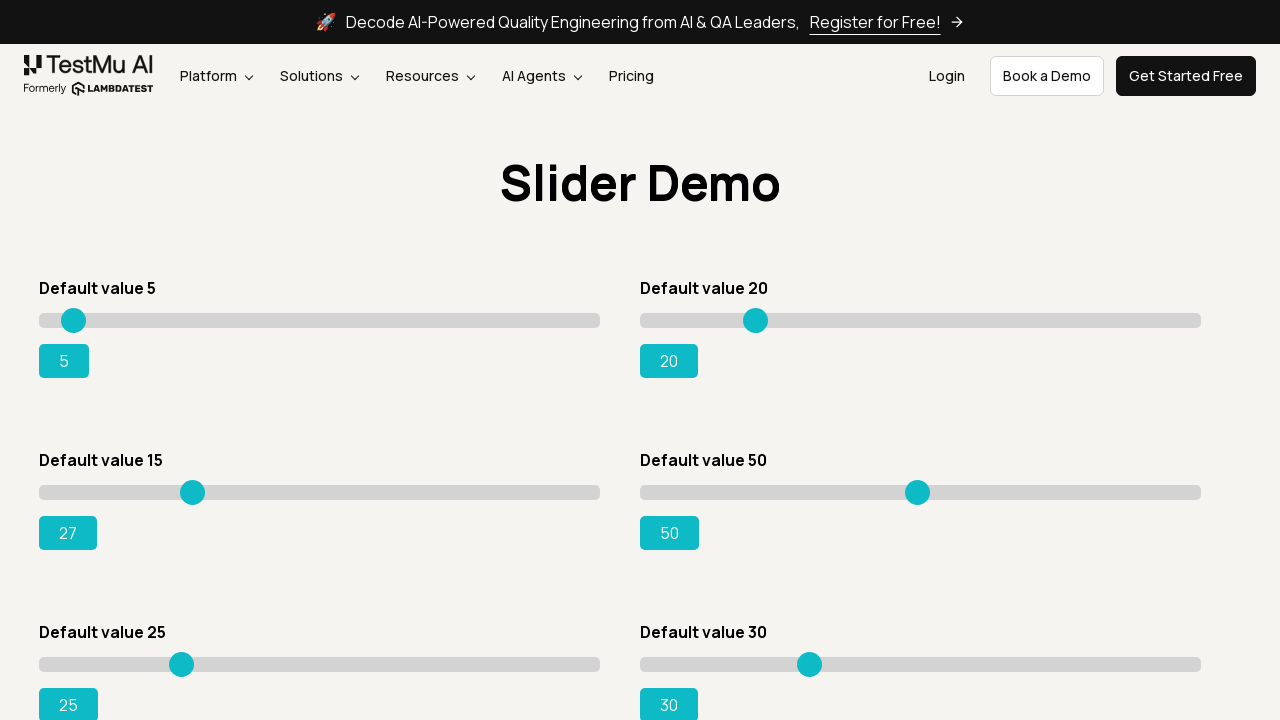

Moved slider to position 152 at (191, 485)
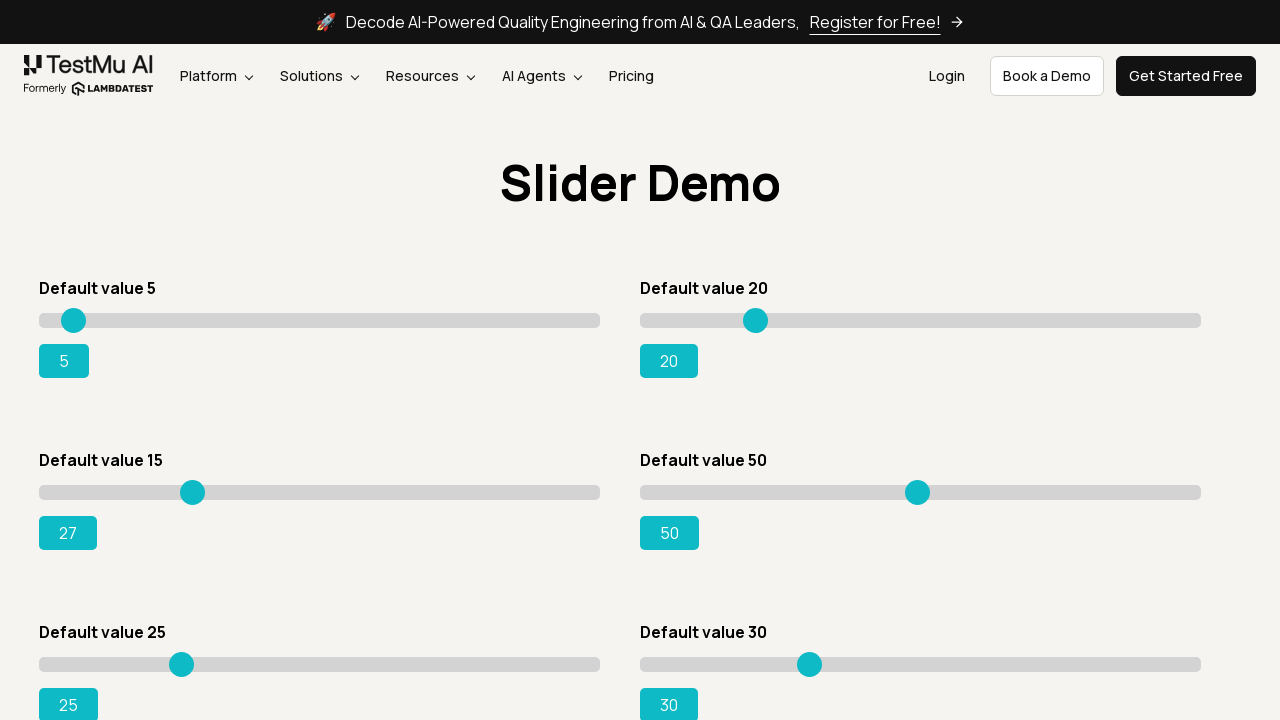

Read current slider position: 27
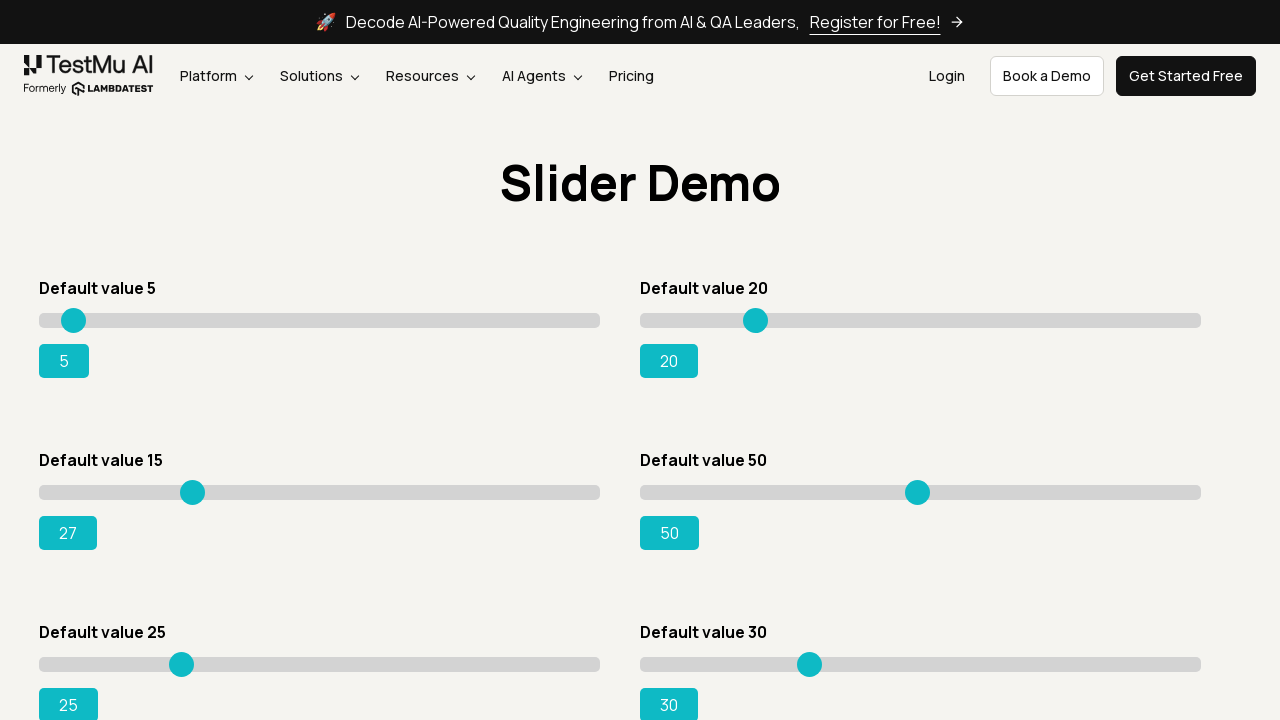

Moved slider to position 153 at (192, 485)
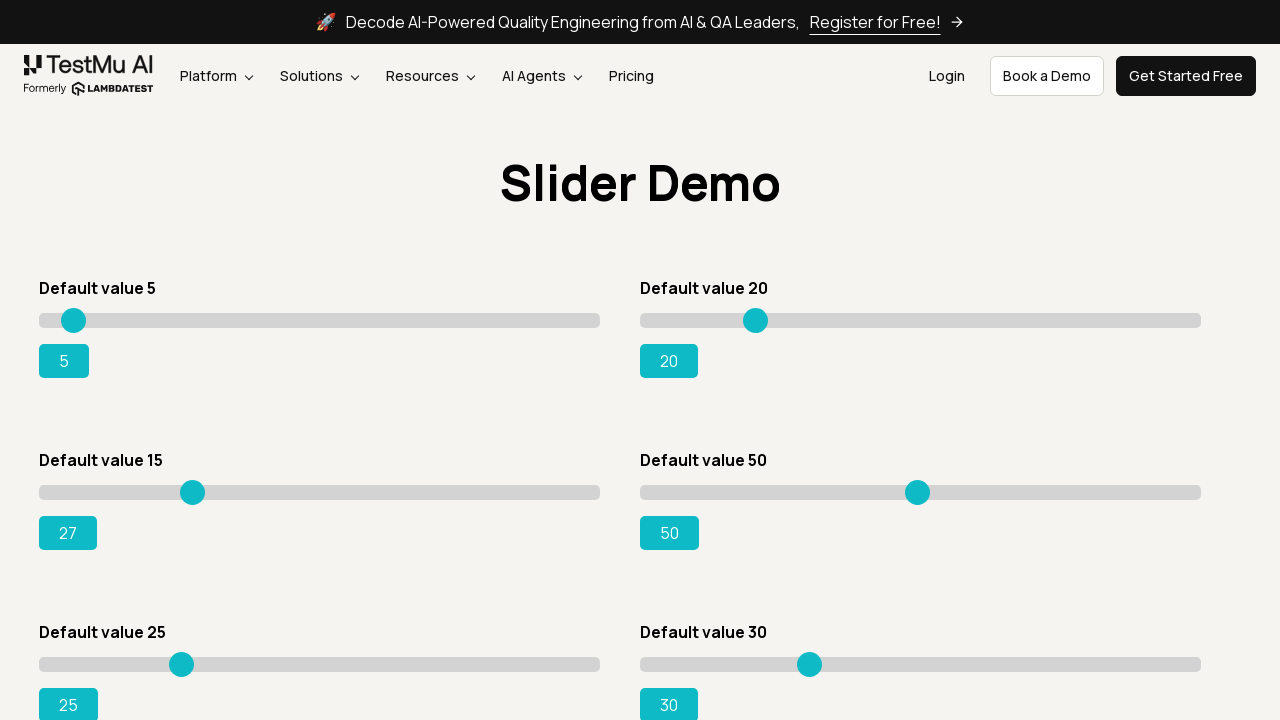

Read current slider position: 27
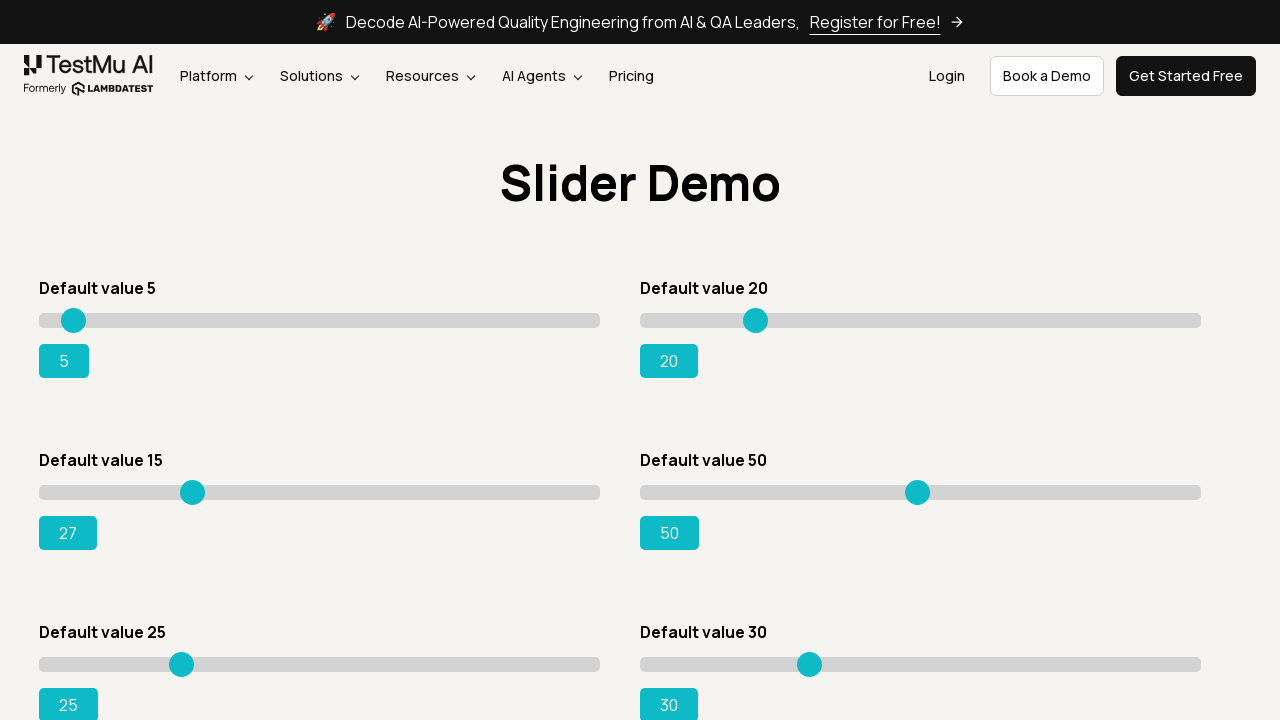

Moved slider to position 154 at (193, 485)
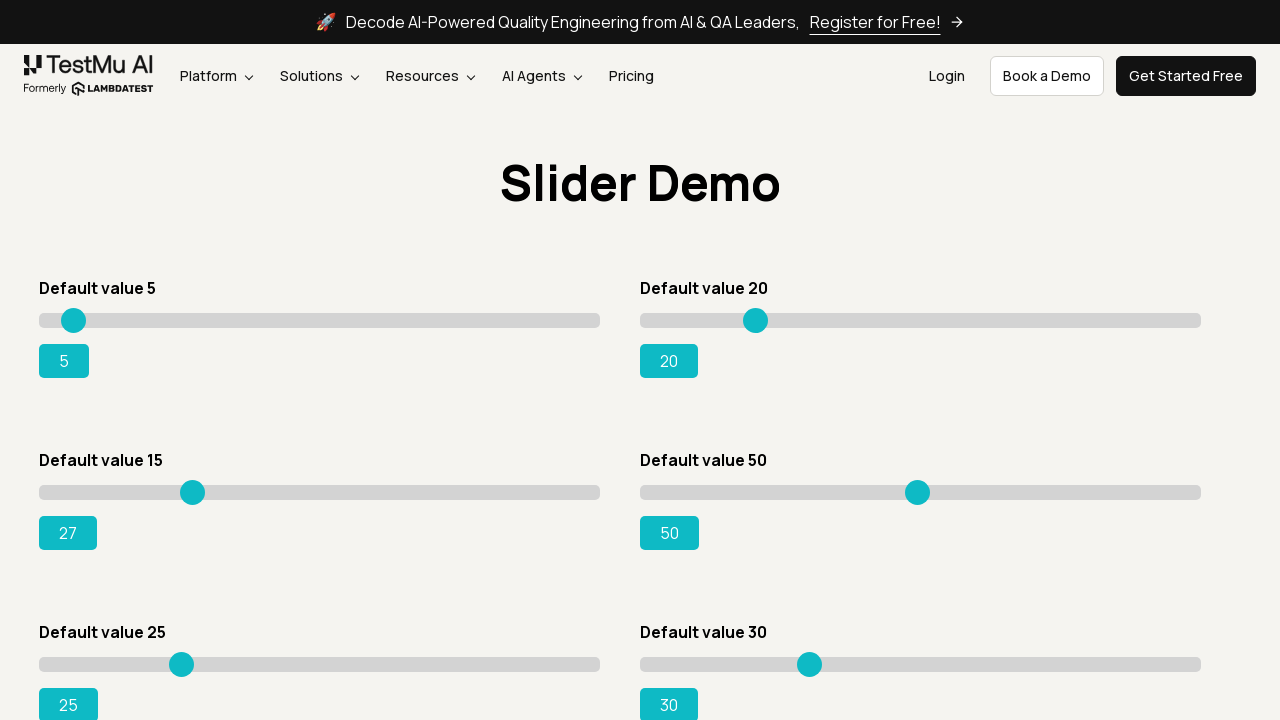

Read current slider position: 27
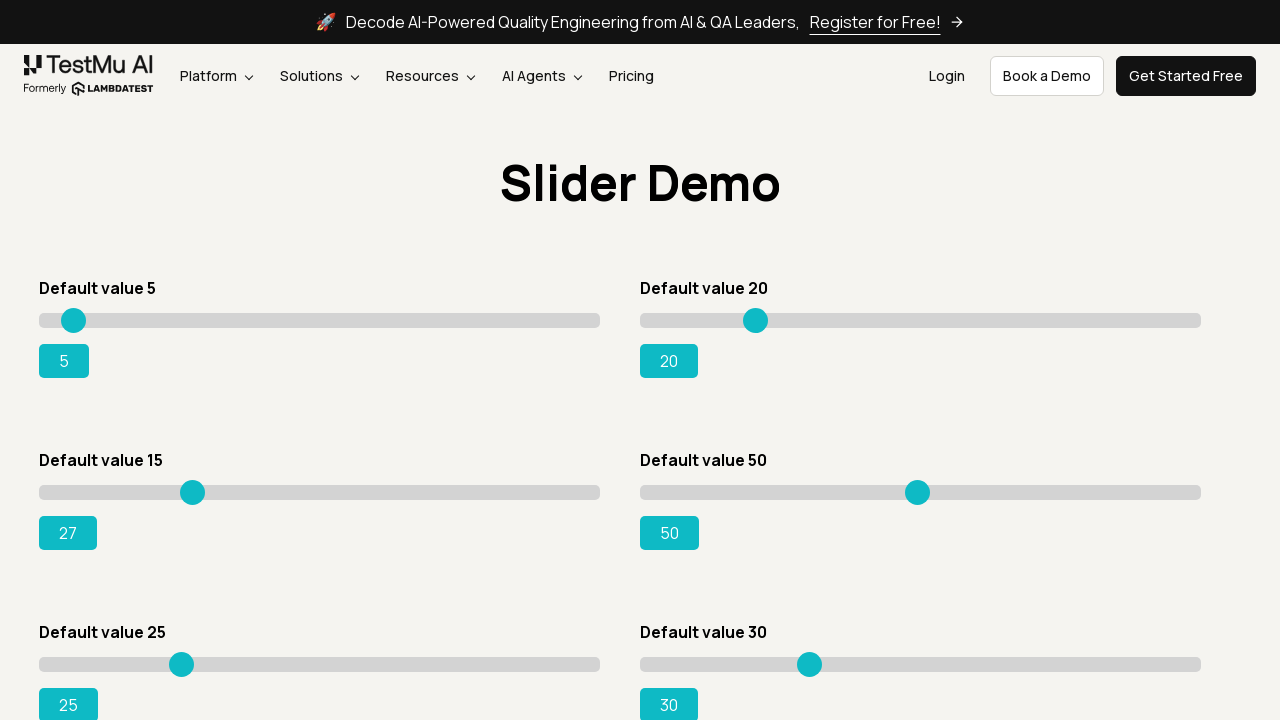

Moved slider to position 155 at (194, 485)
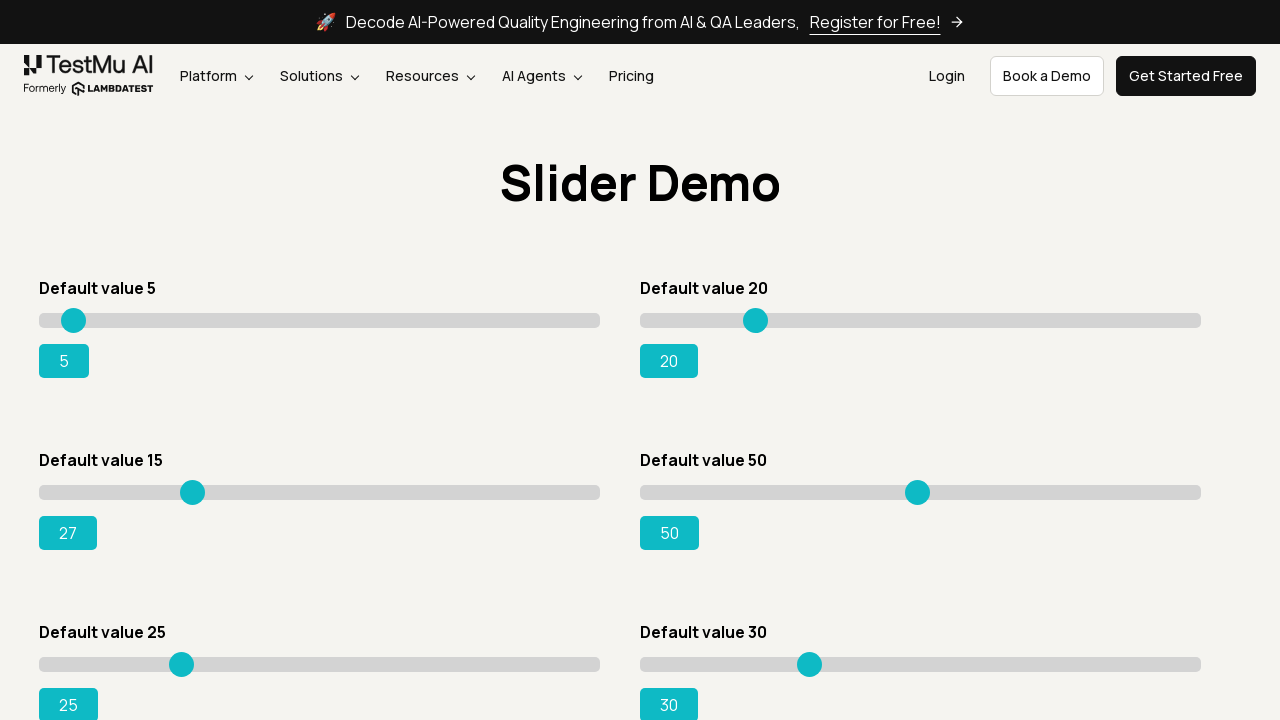

Read current slider position: 27
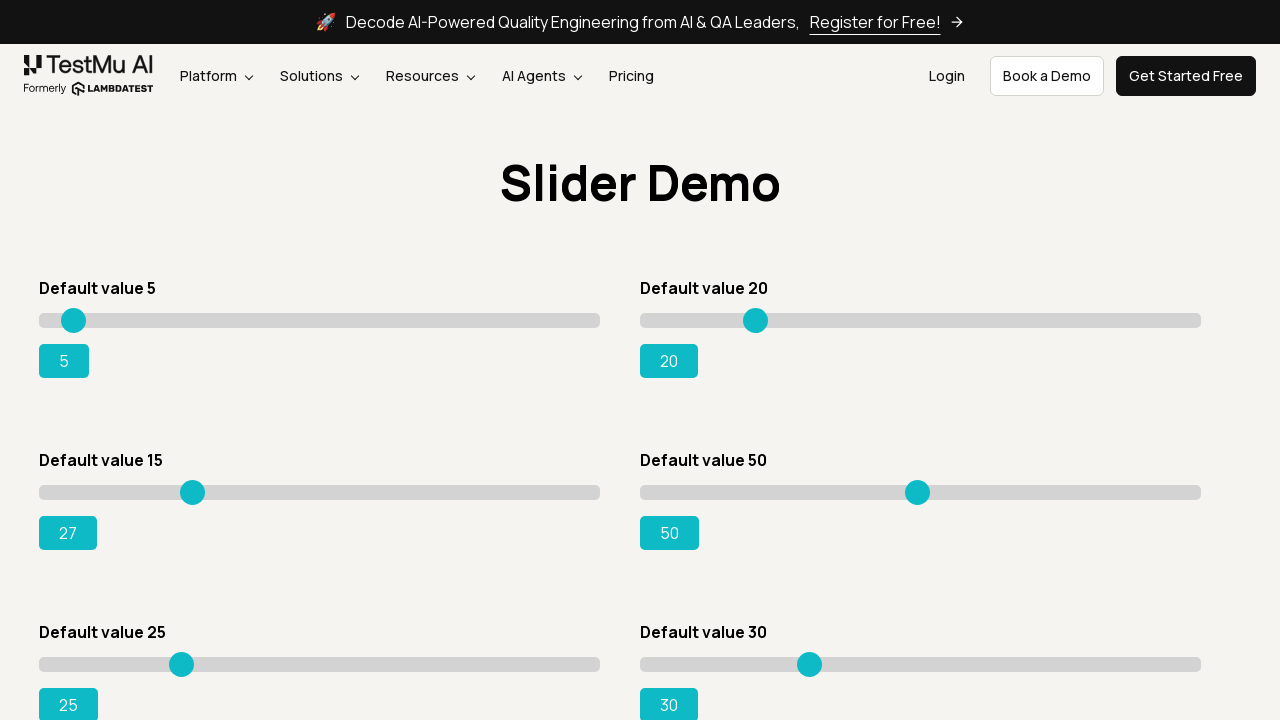

Moved slider to position 156 at (195, 485)
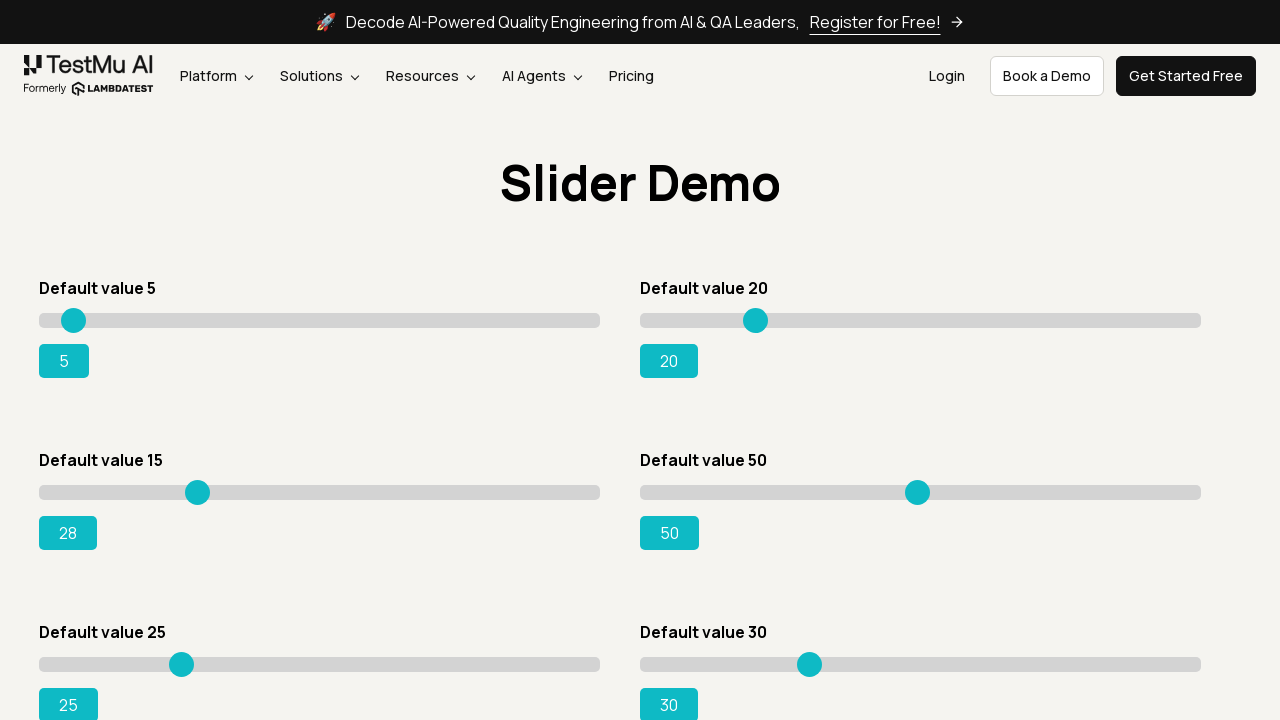

Read current slider position: 28
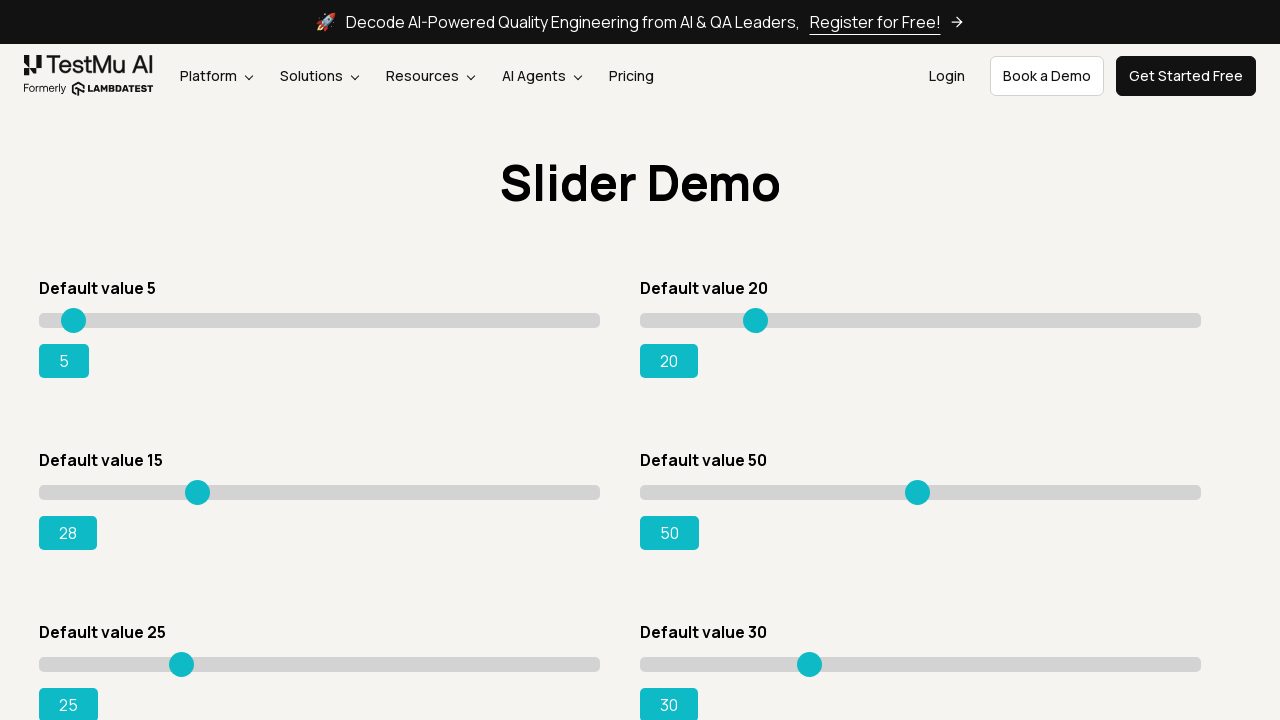

Moved slider to position 157 at (196, 485)
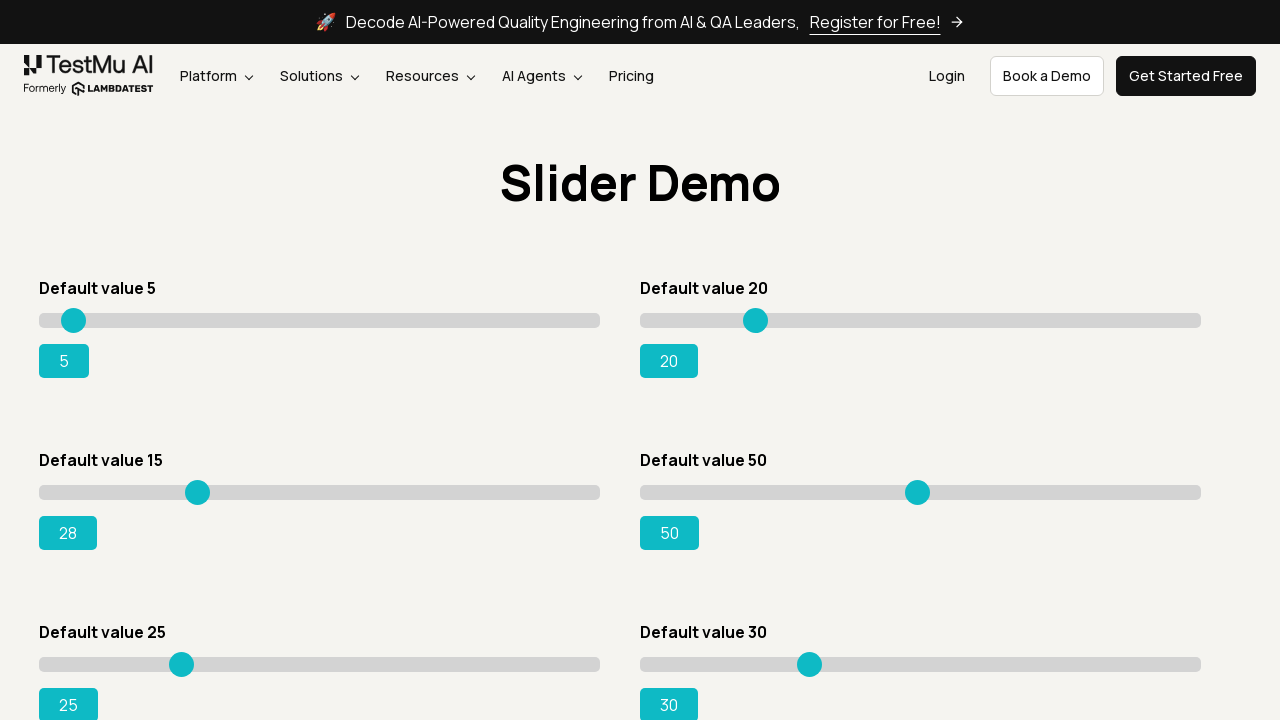

Read current slider position: 28
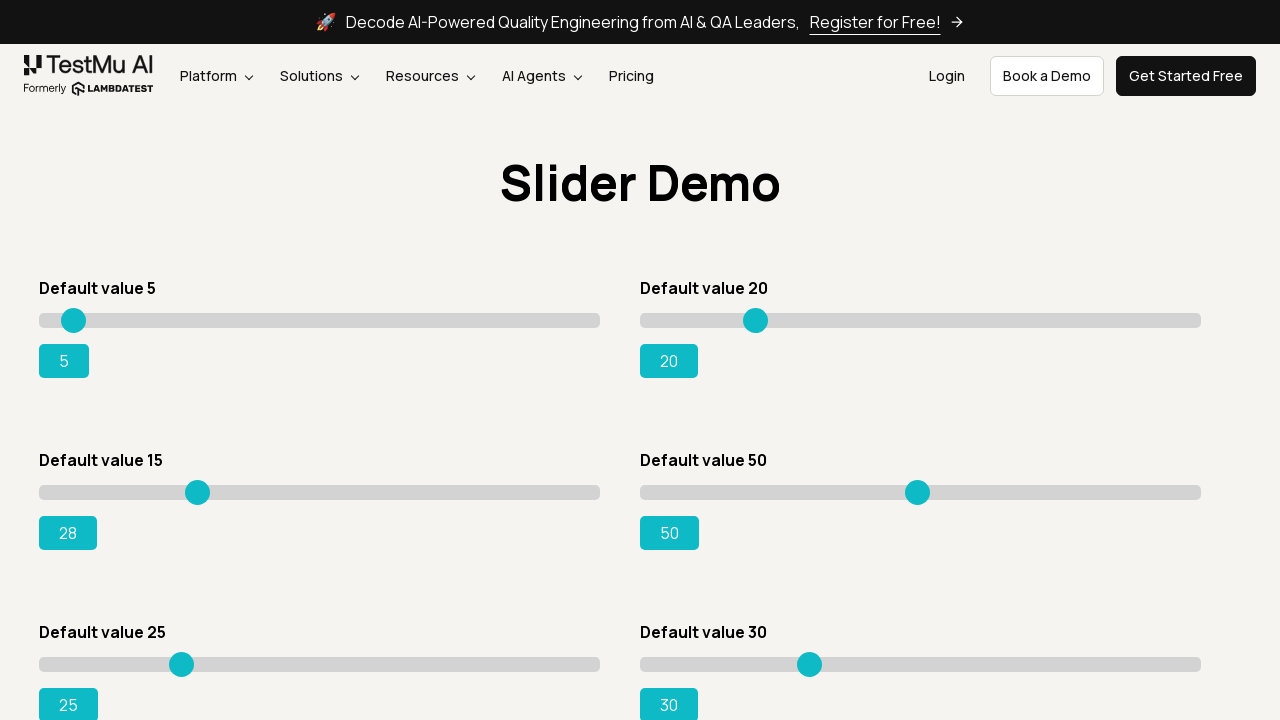

Moved slider to position 158 at (197, 485)
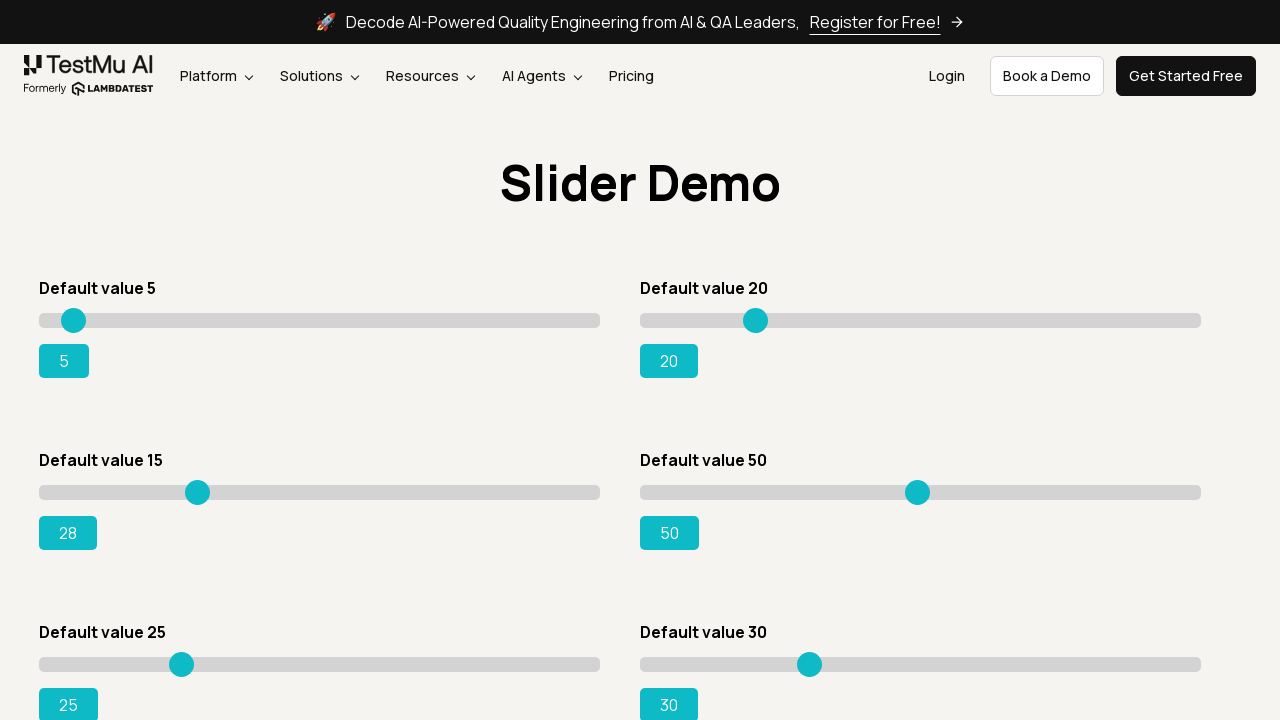

Read current slider position: 28
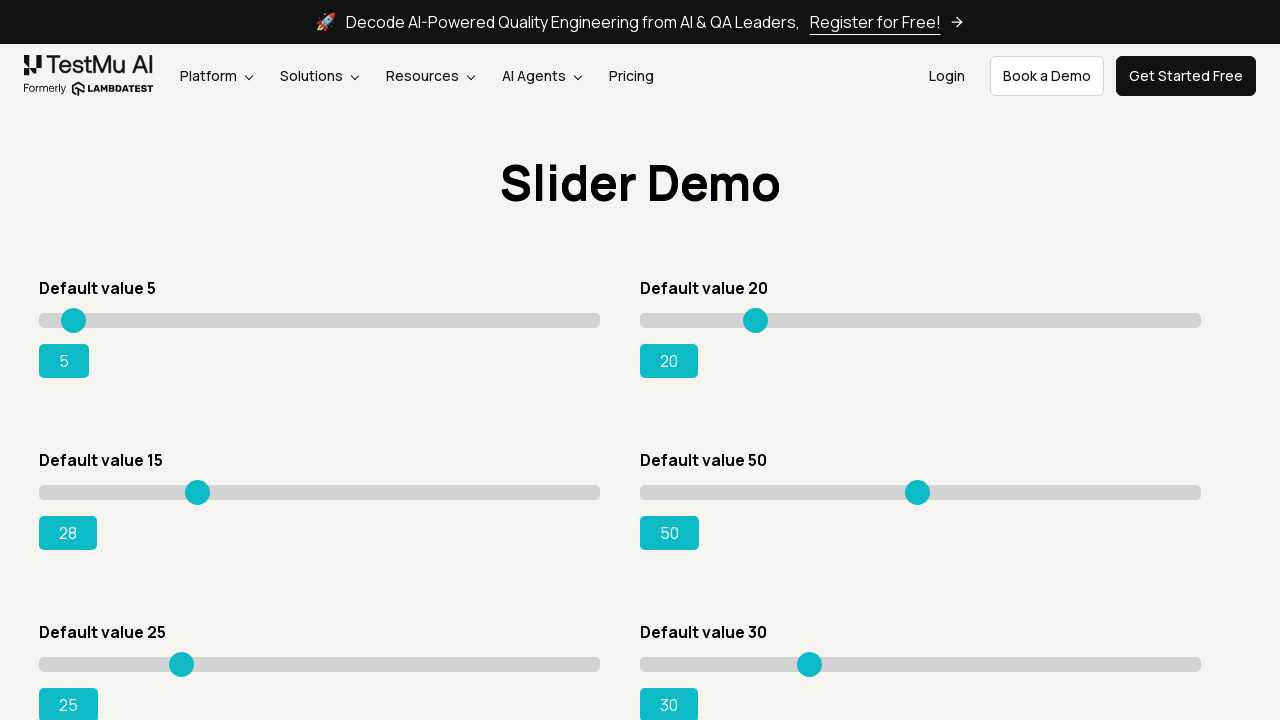

Moved slider to position 159 at (198, 485)
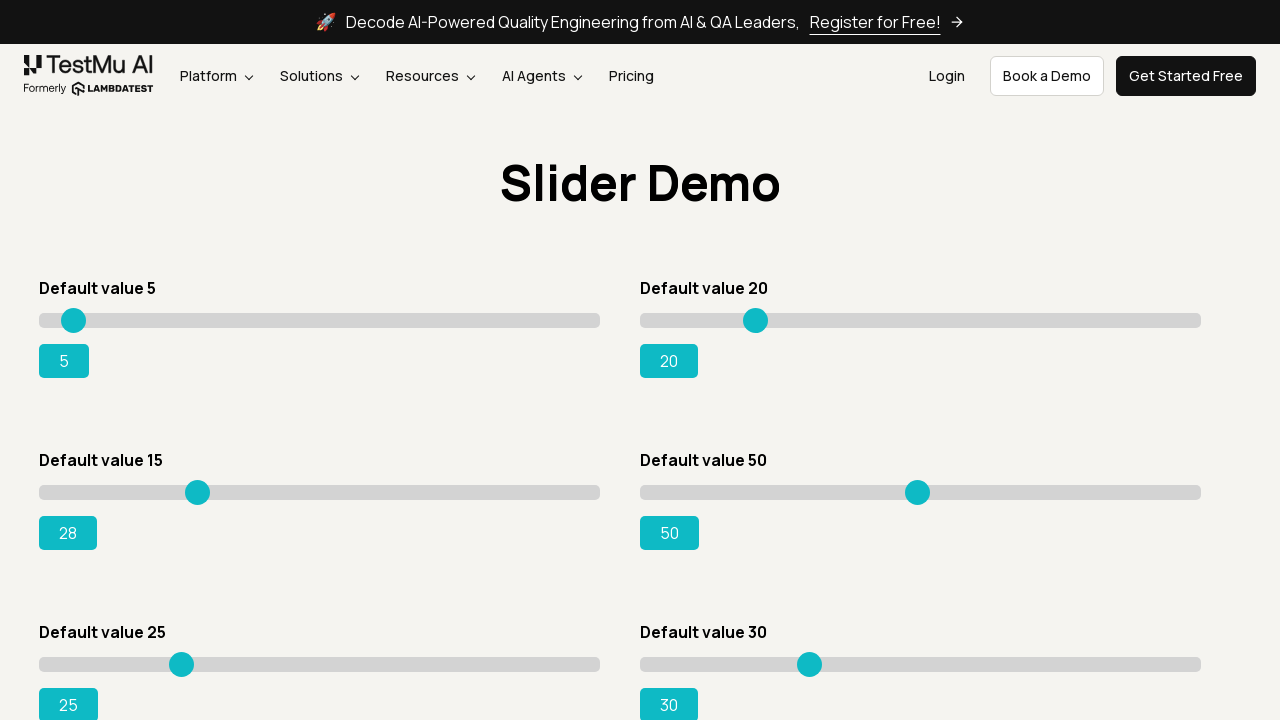

Read current slider position: 28
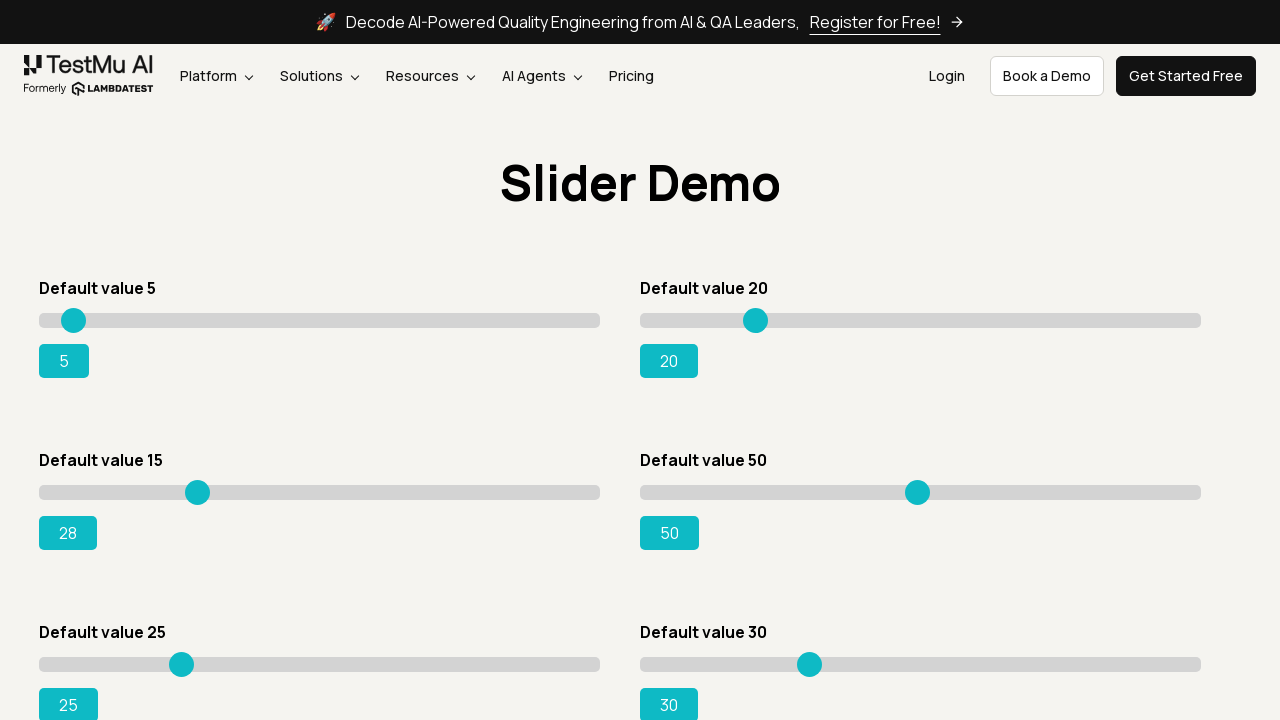

Moved slider to position 160 at (199, 485)
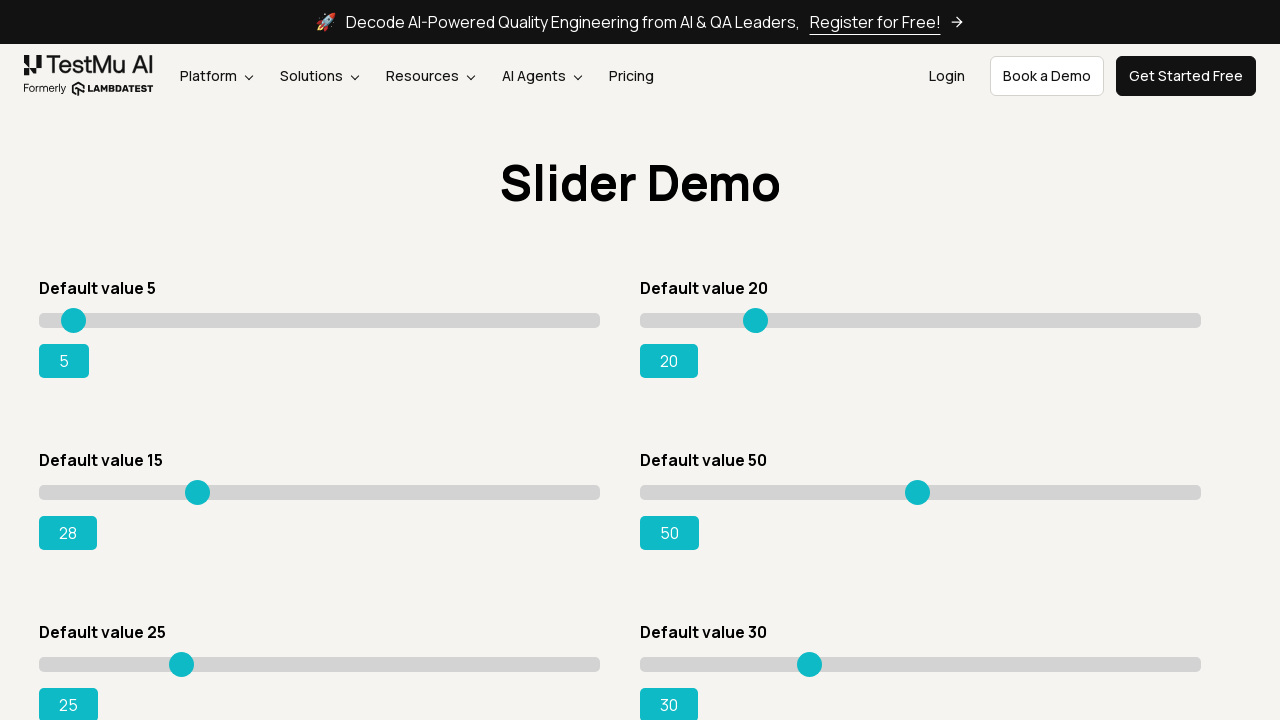

Read current slider position: 28
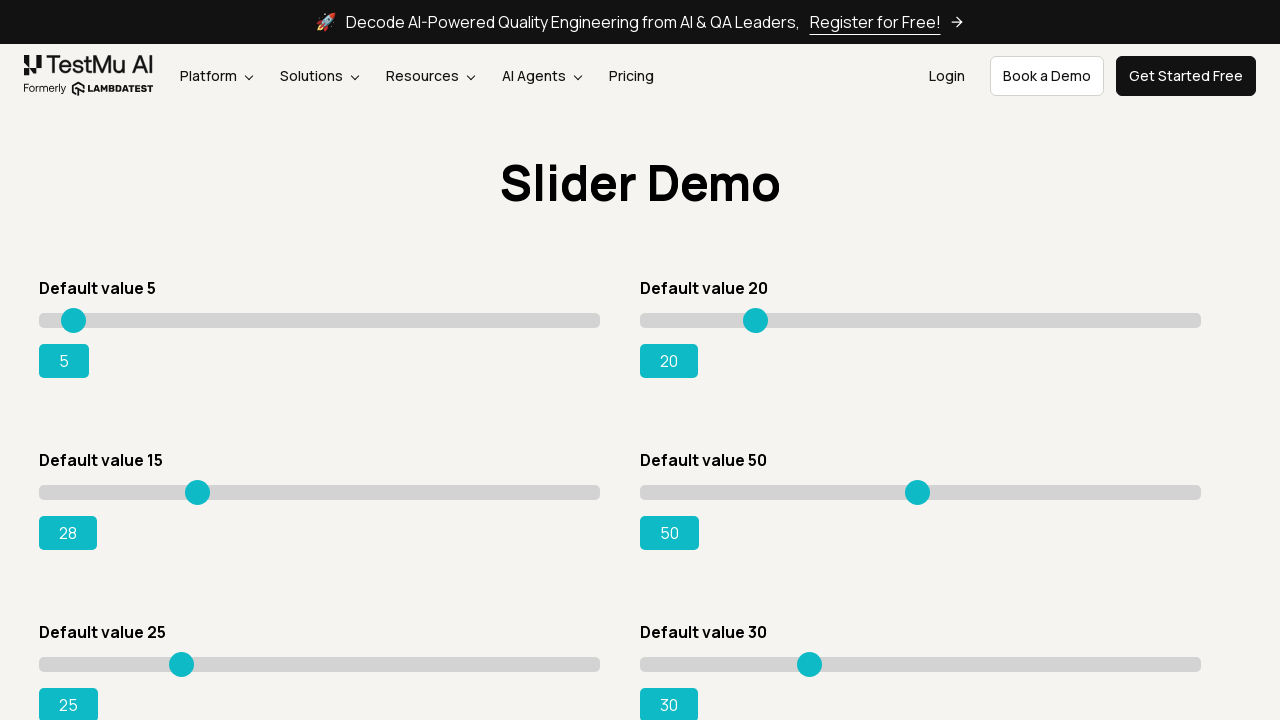

Moved slider to position 161 at (200, 485)
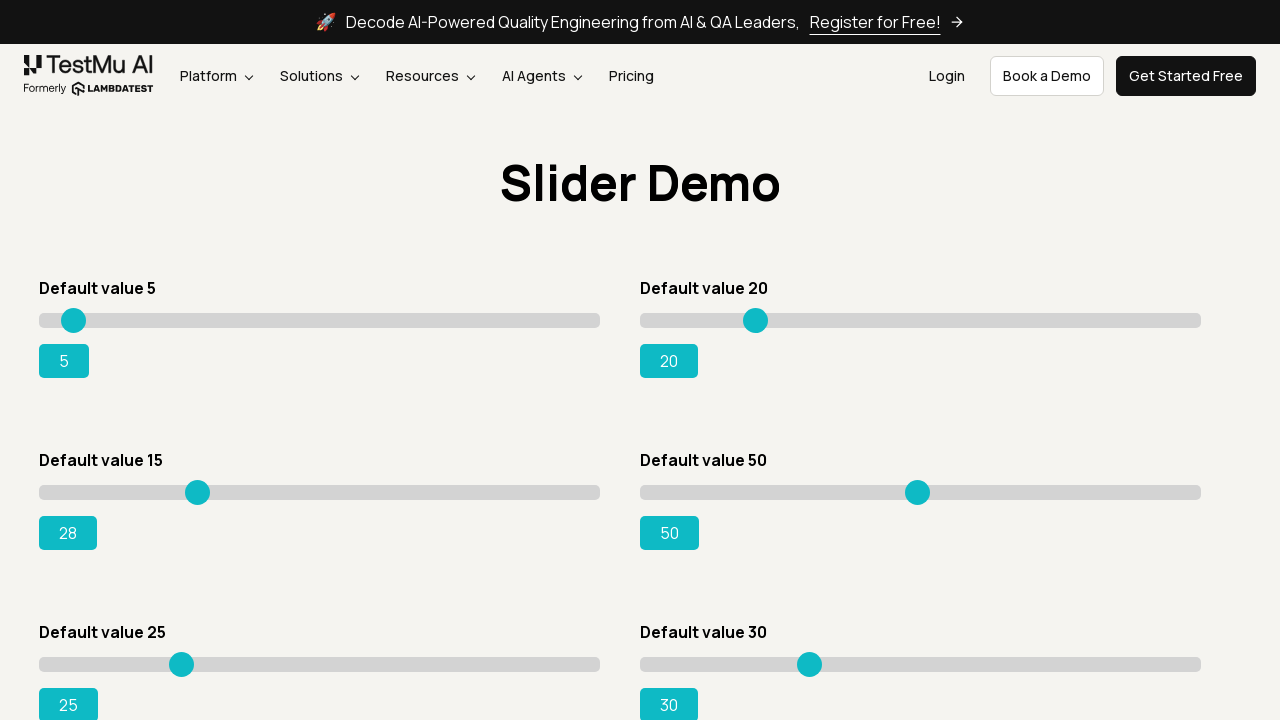

Read current slider position: 28
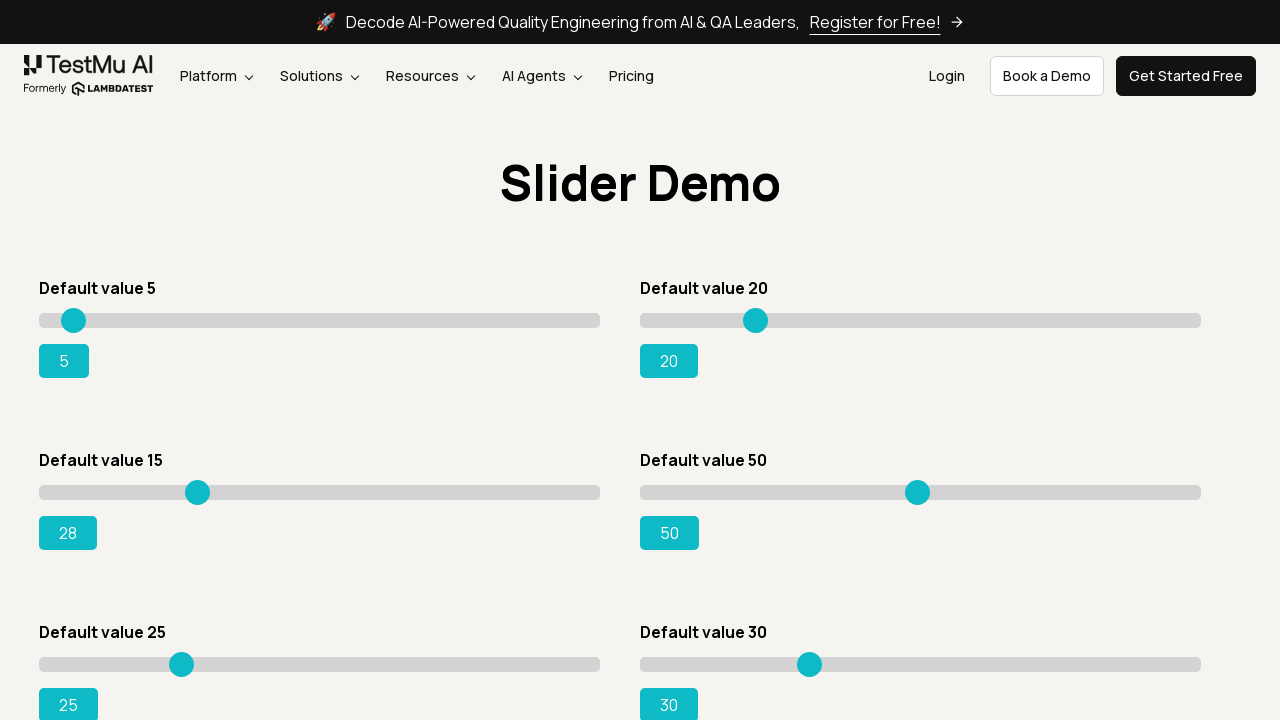

Moved slider to position 162 at (201, 485)
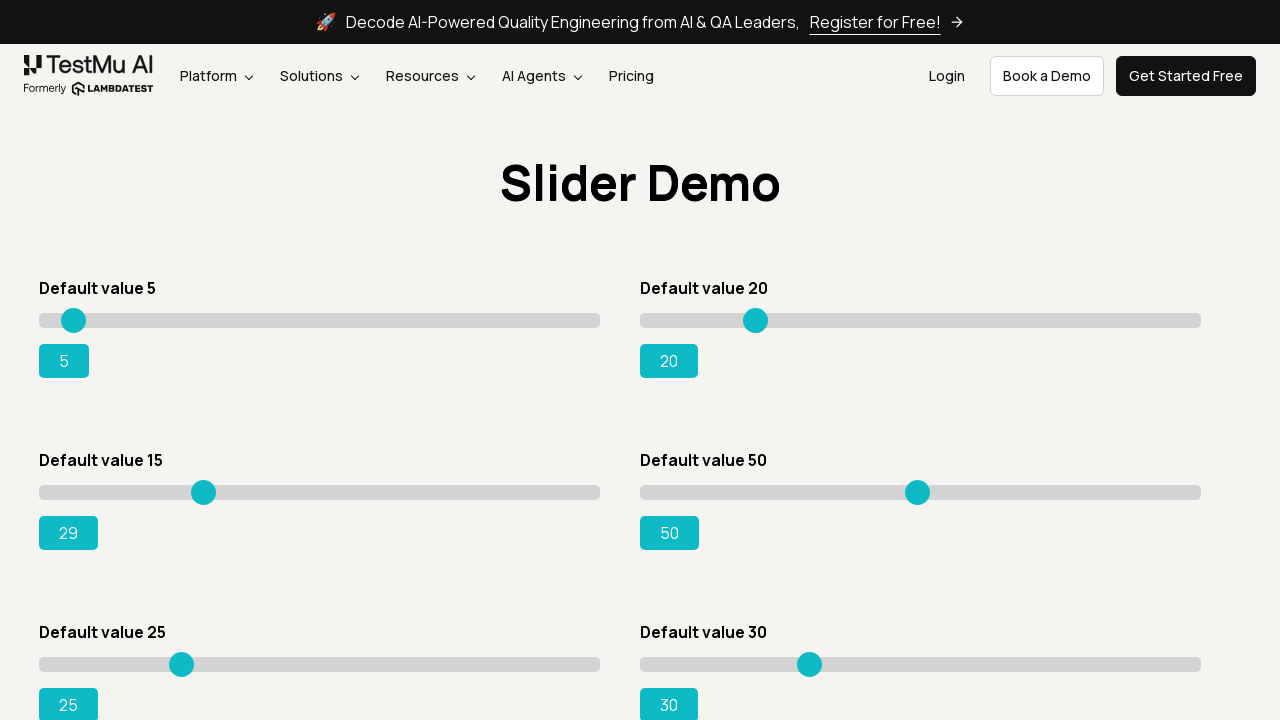

Read current slider position: 29
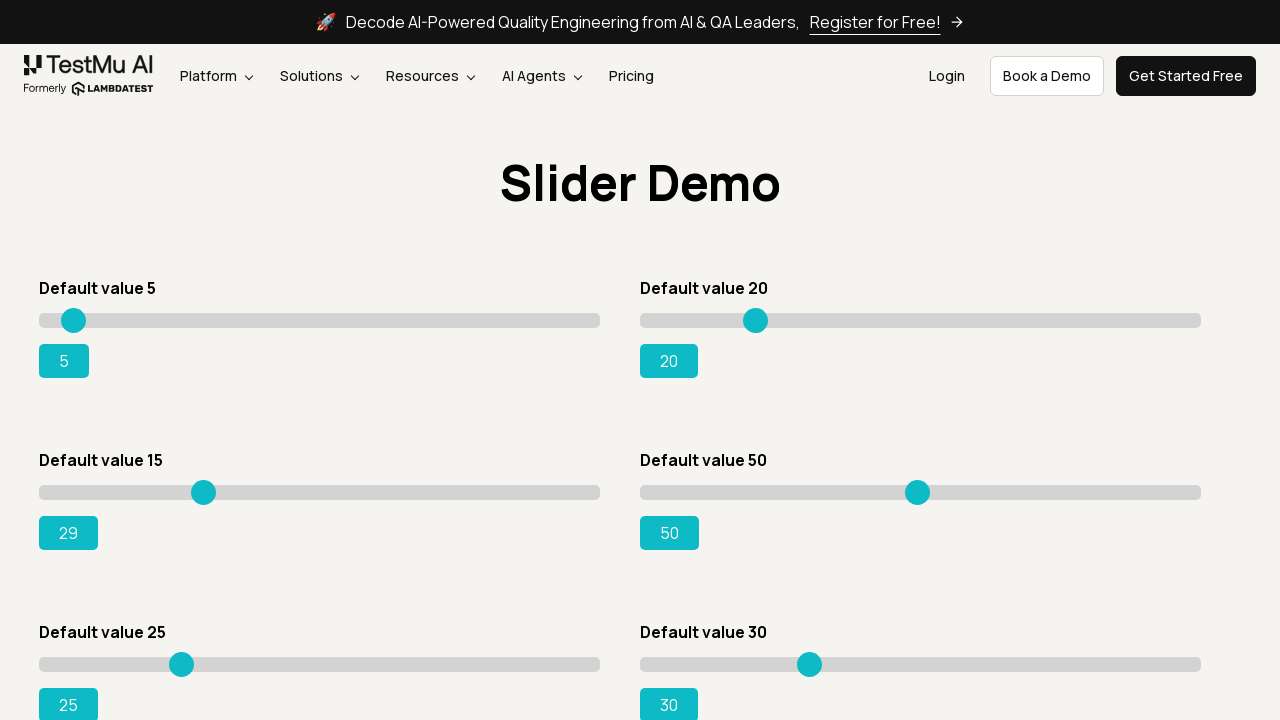

Moved slider to position 163 at (202, 485)
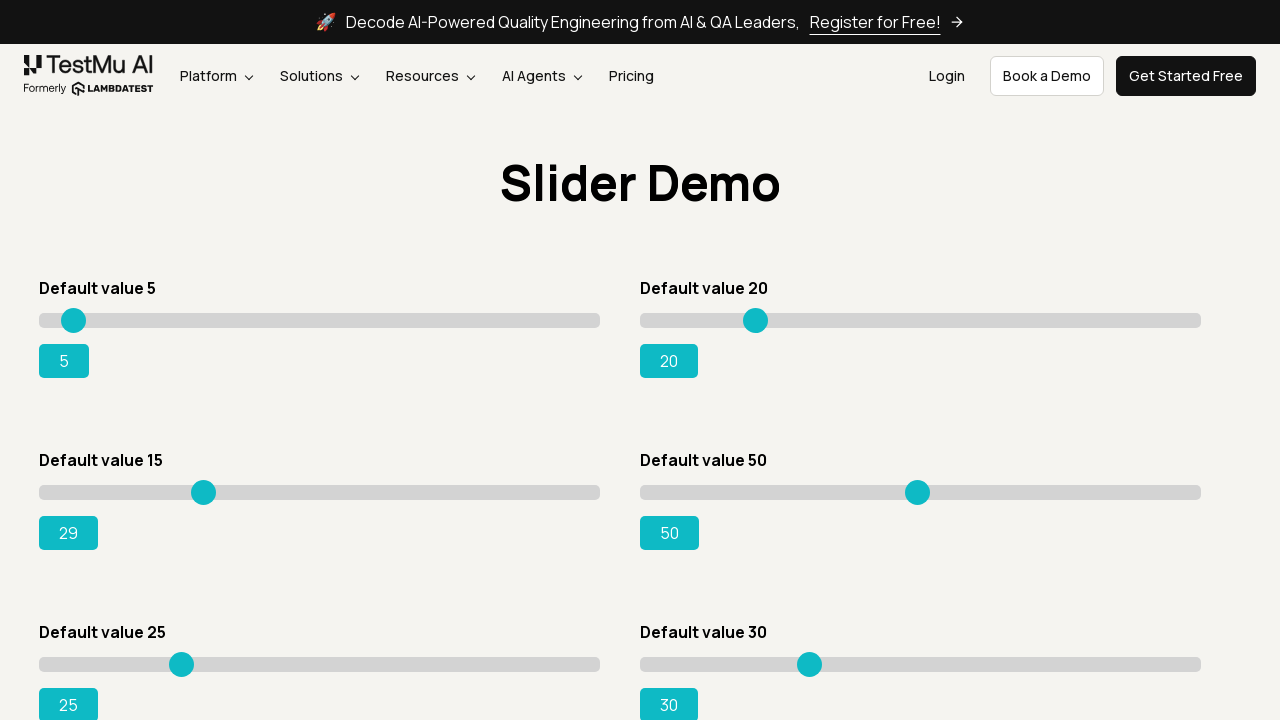

Read current slider position: 29
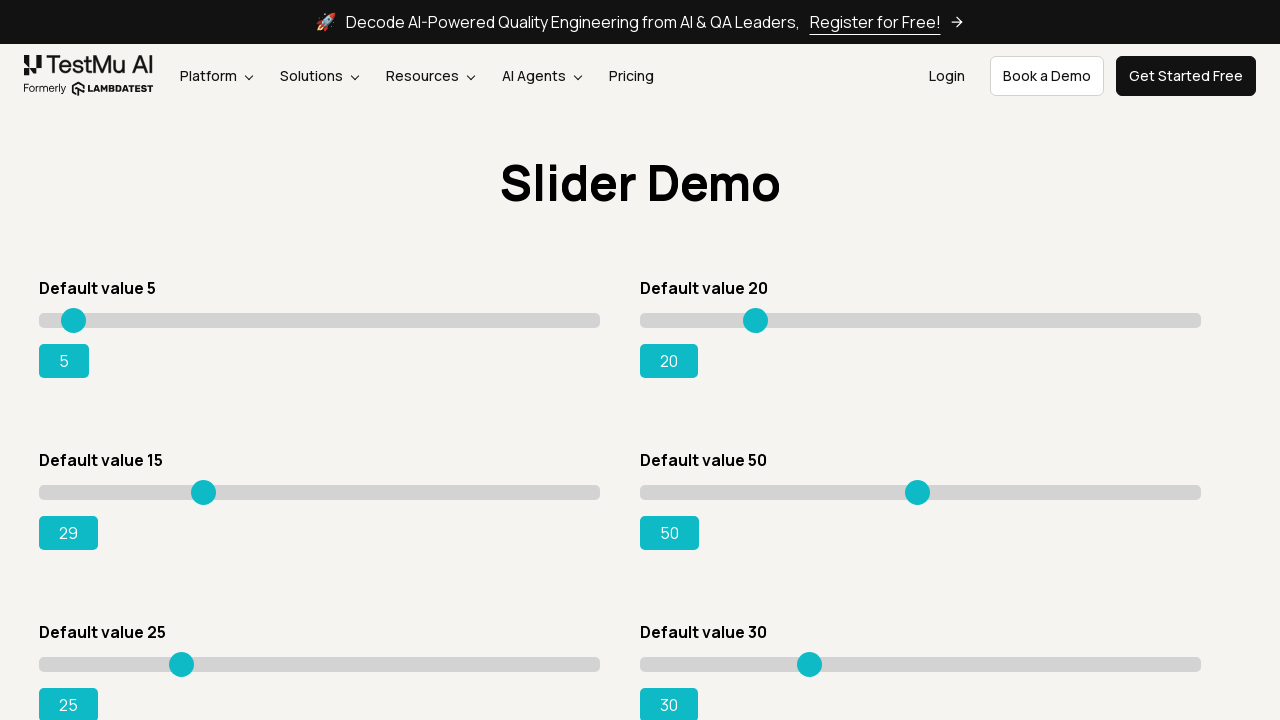

Moved slider to position 164 at (203, 485)
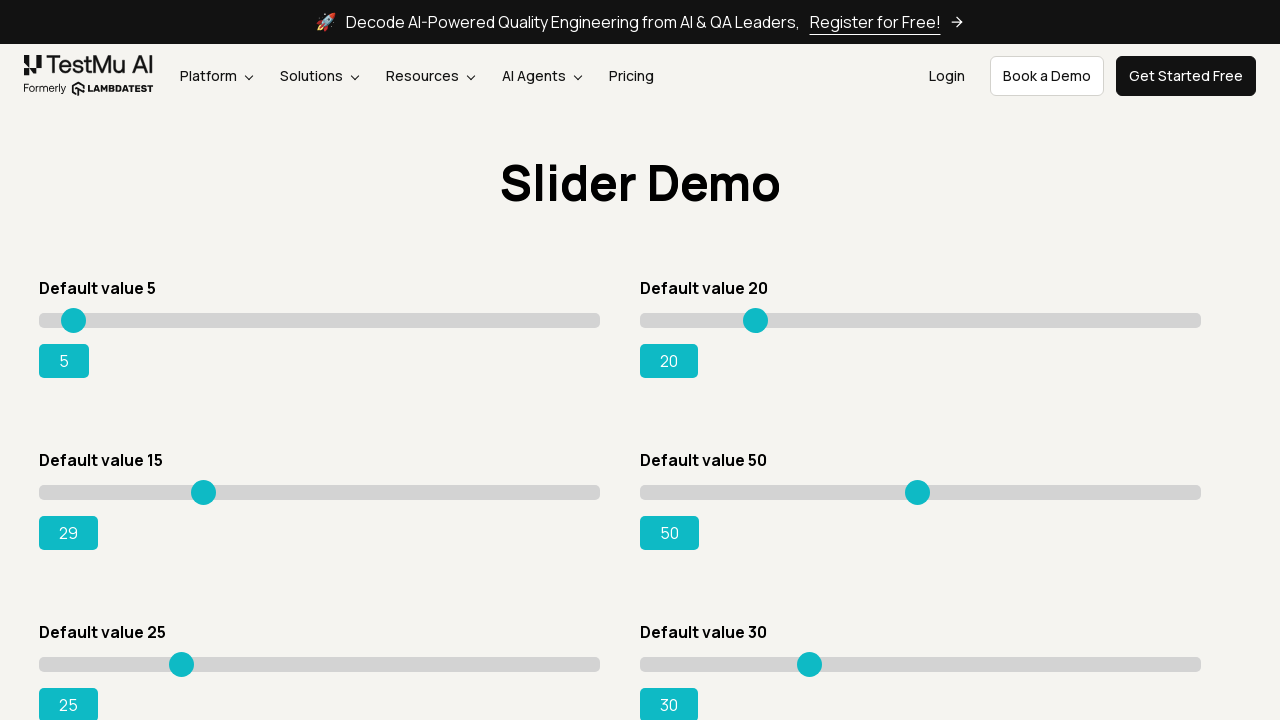

Read current slider position: 29
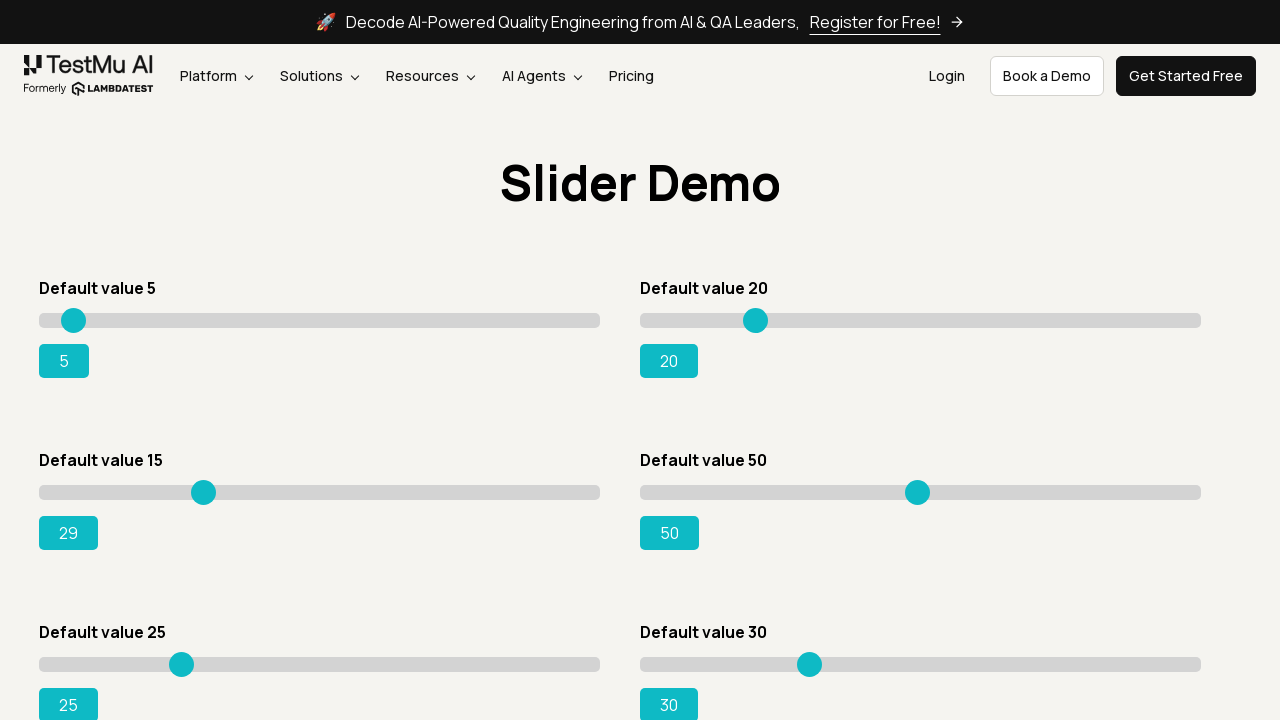

Moved slider to position 165 at (204, 485)
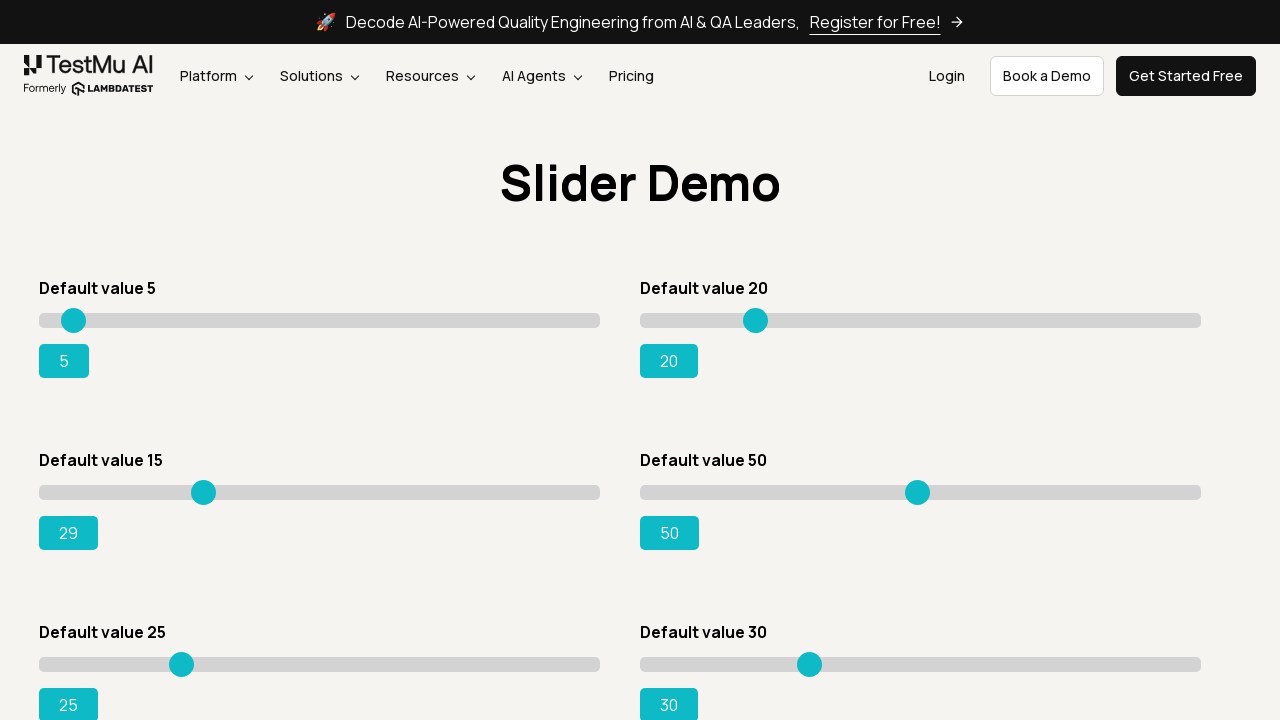

Read current slider position: 29
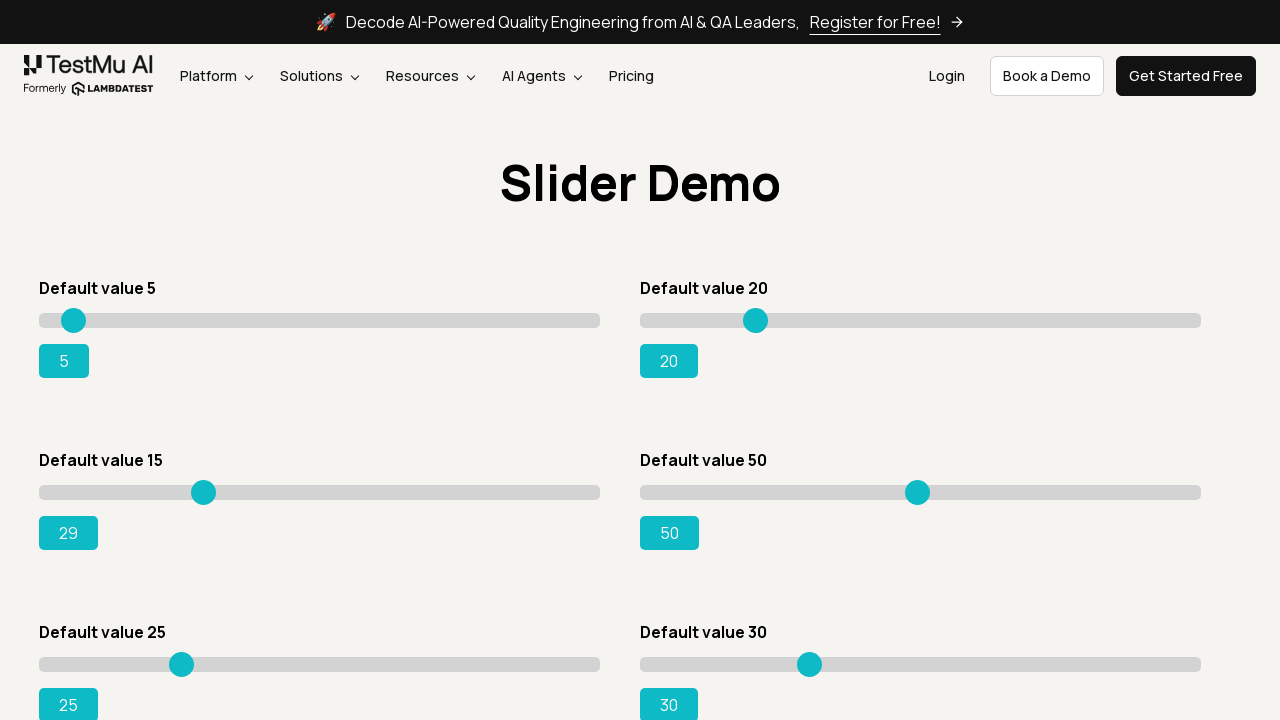

Moved slider to position 166 at (205, 485)
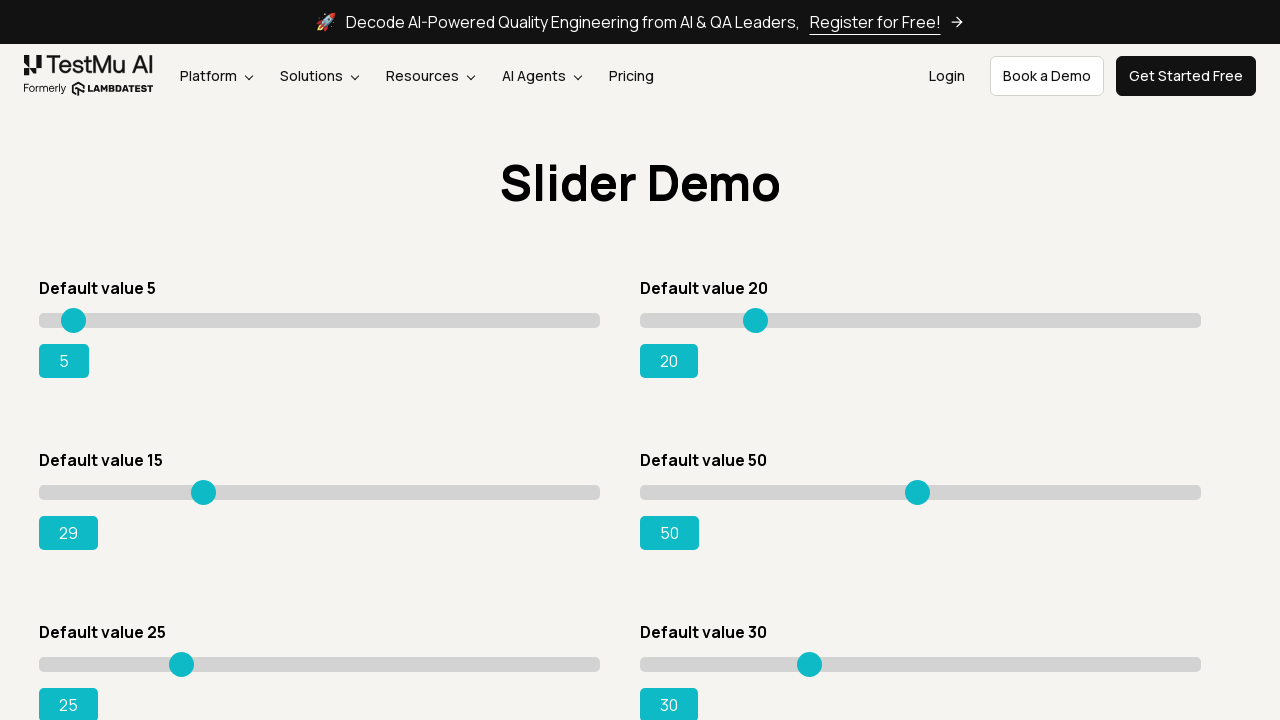

Read current slider position: 29
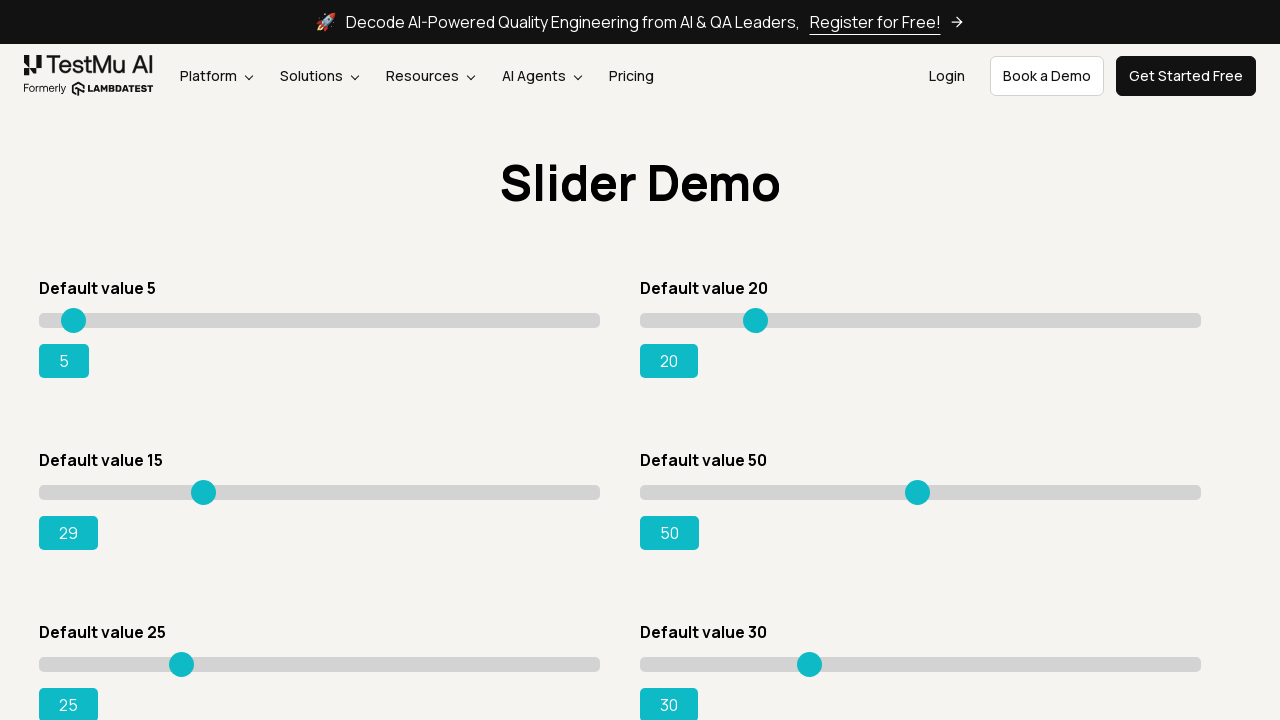

Moved slider to position 167 at (206, 485)
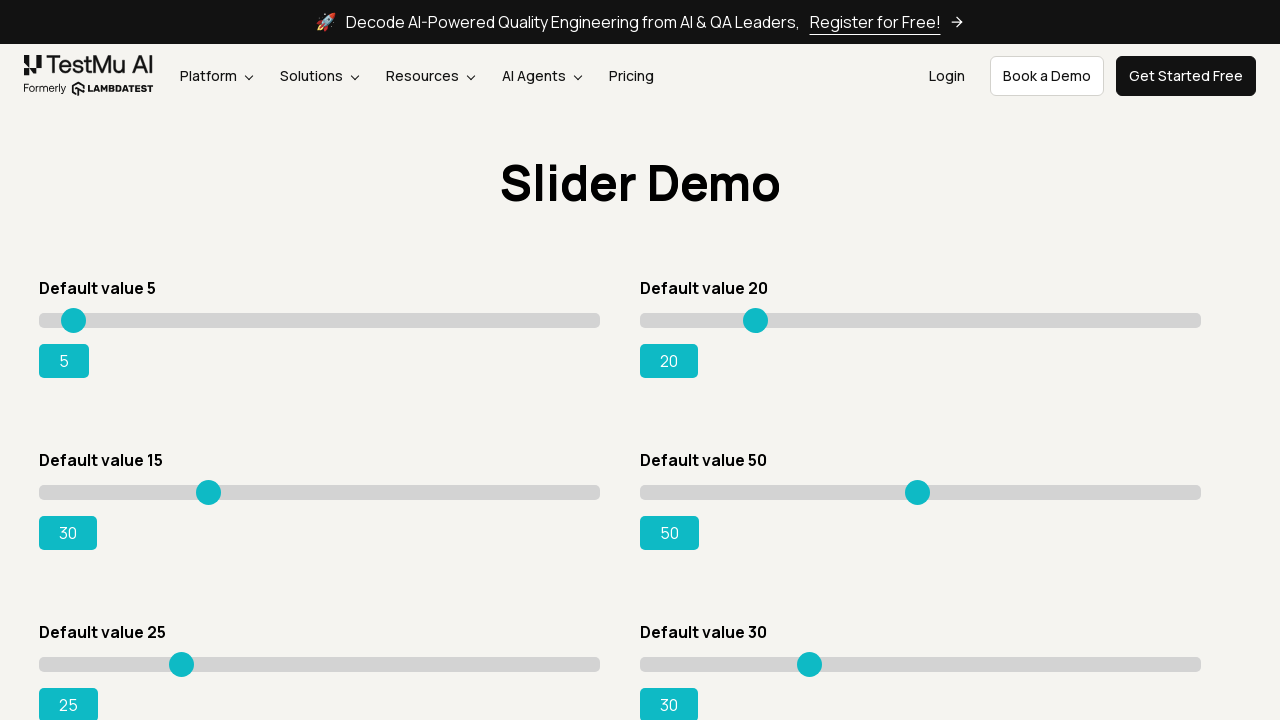

Read current slider position: 30
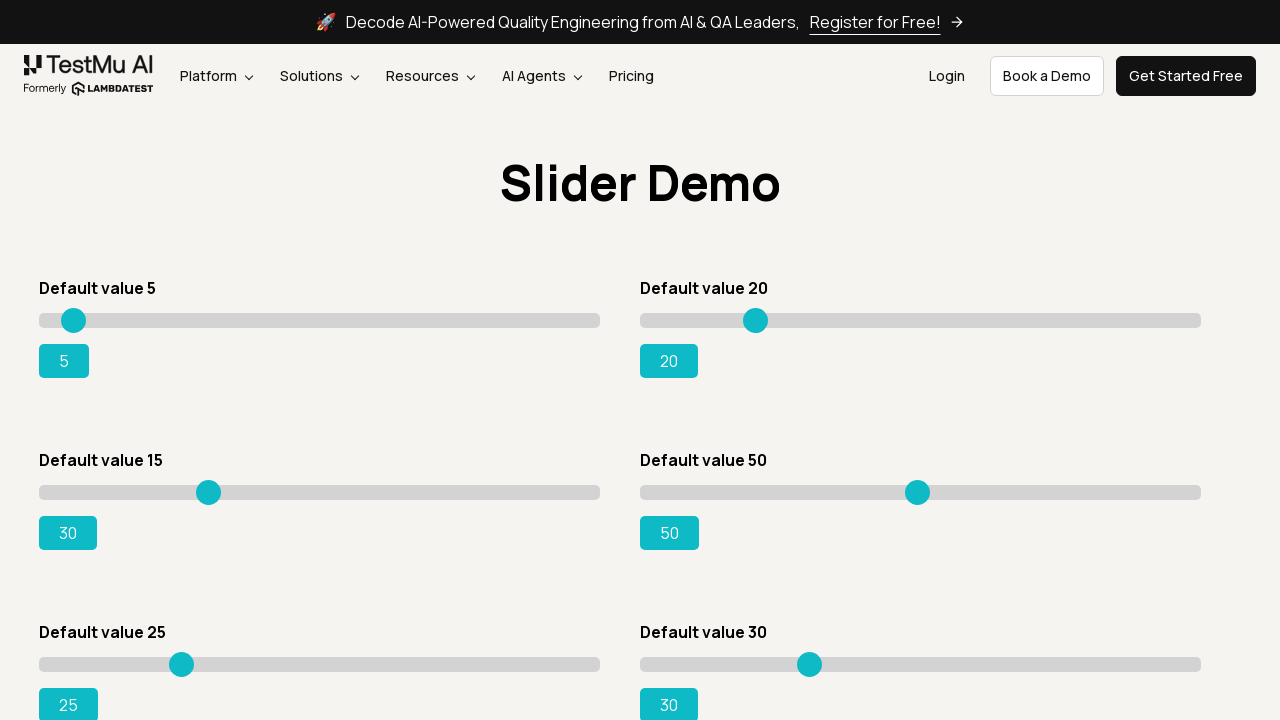

Moved slider to position 168 at (207, 485)
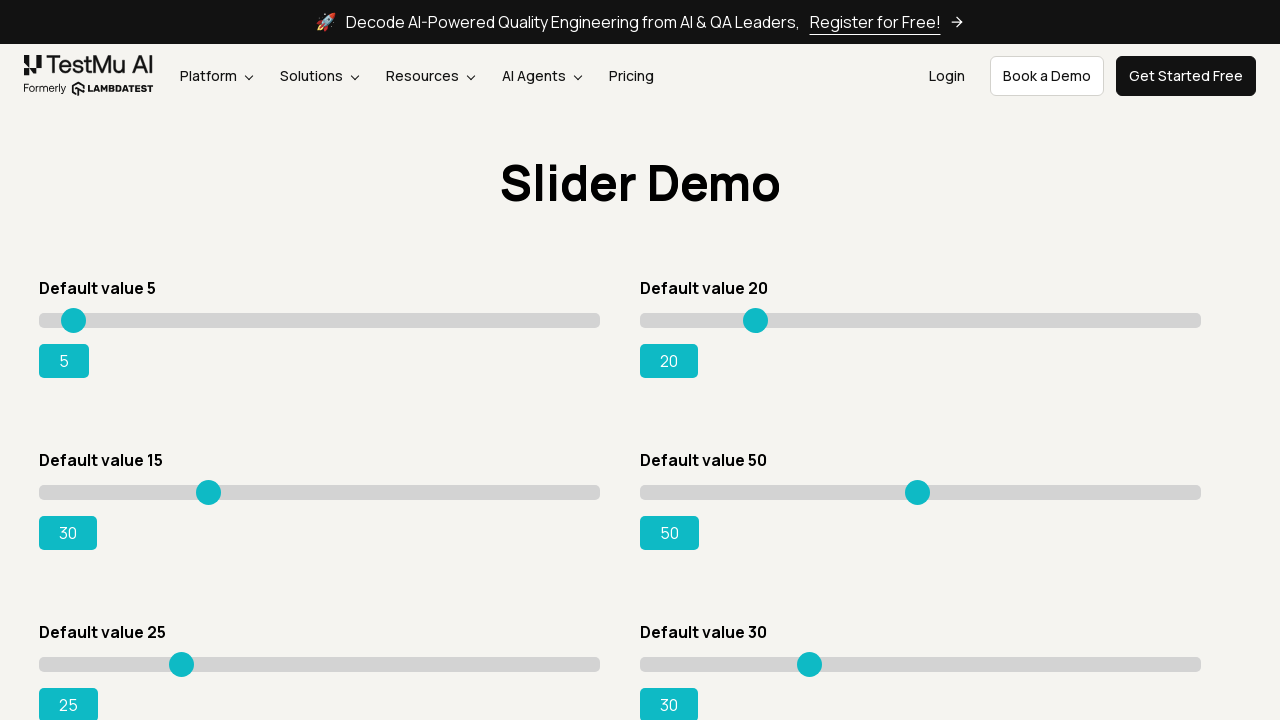

Read current slider position: 30
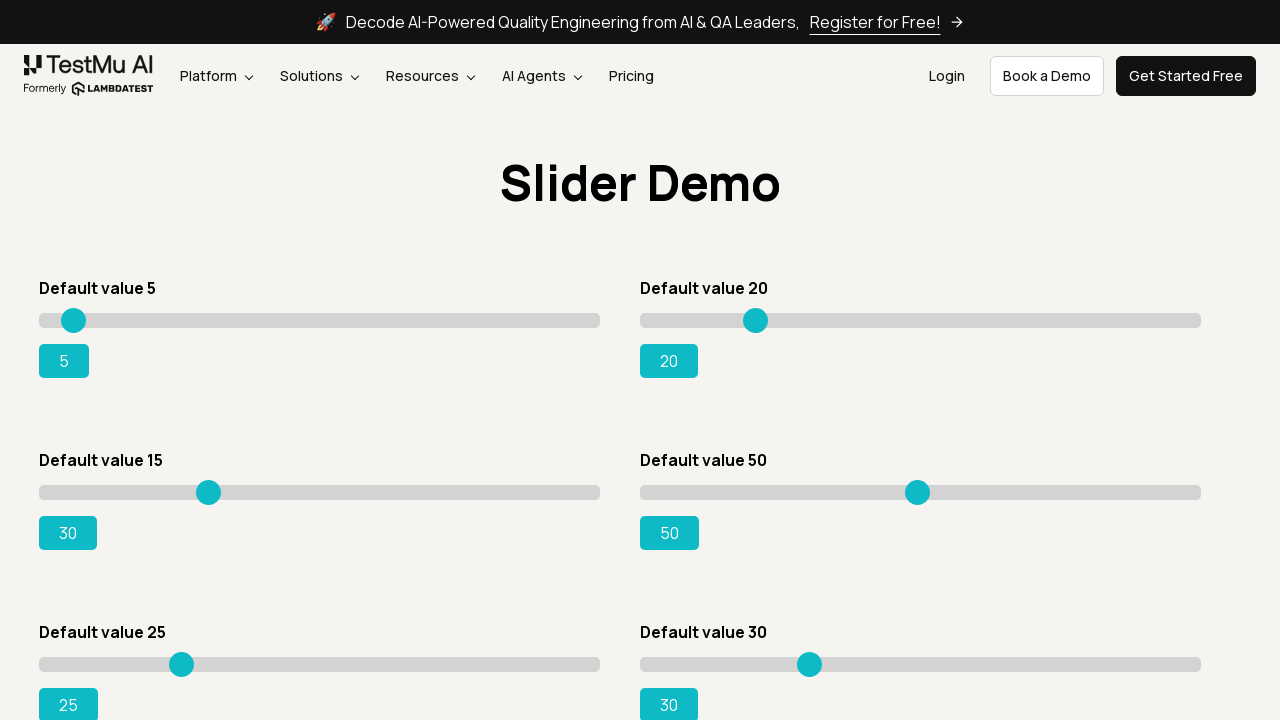

Moved slider to position 169 at (208, 485)
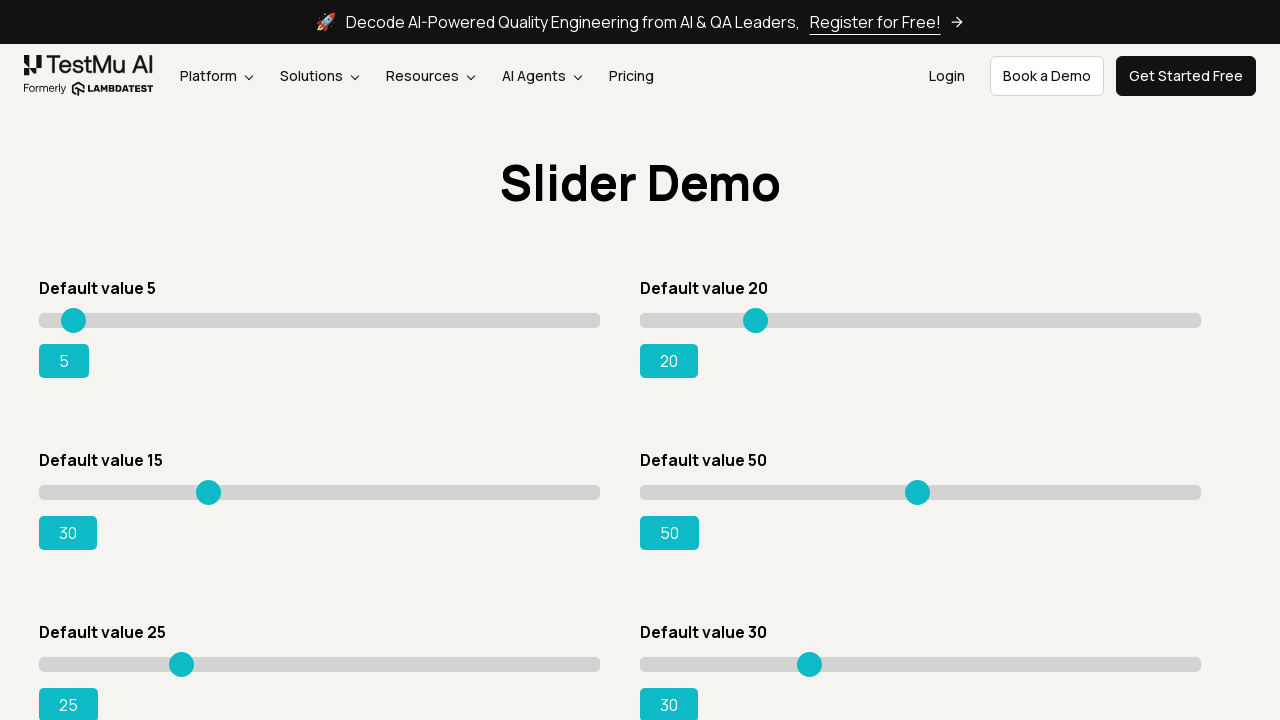

Read current slider position: 30
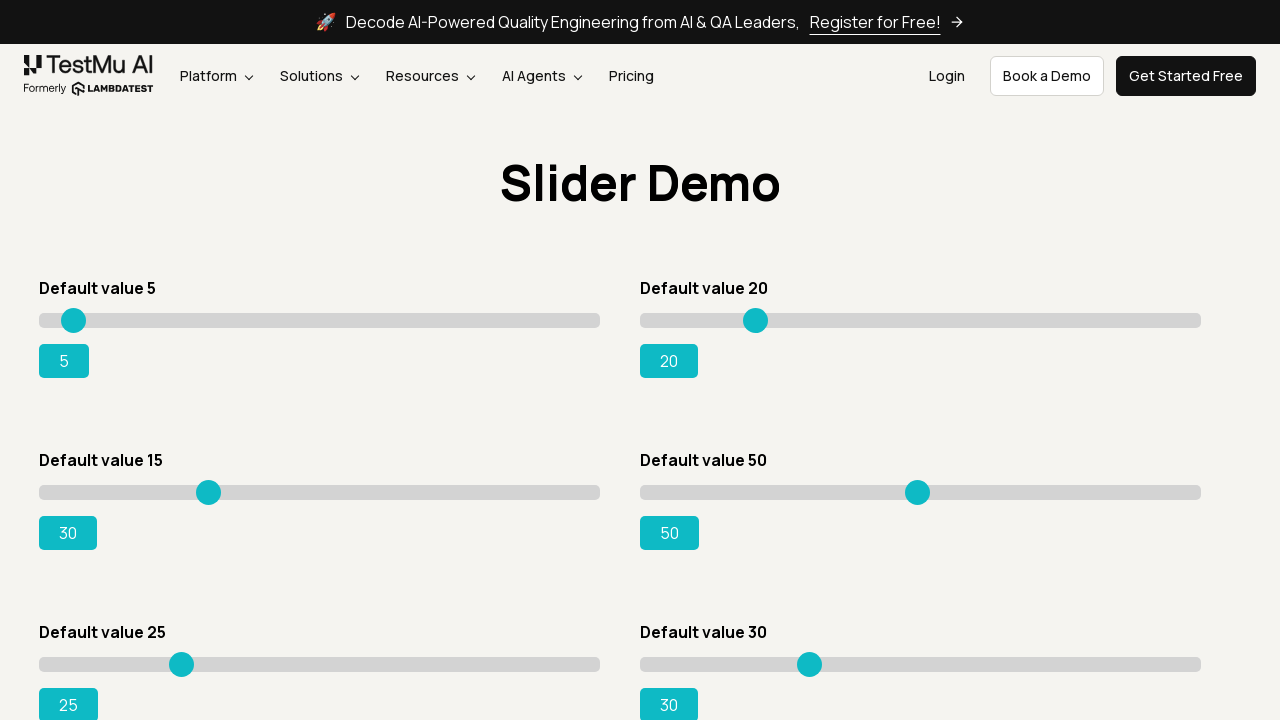

Moved slider to position 170 at (209, 485)
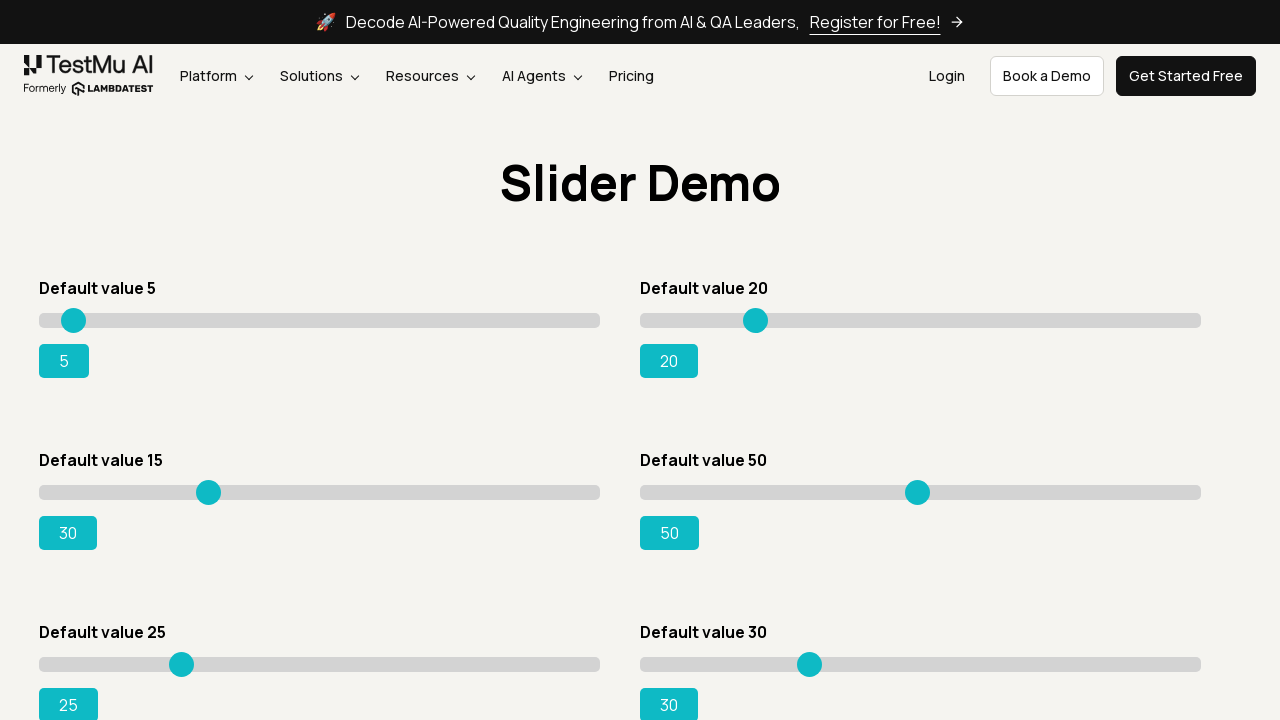

Read current slider position: 30
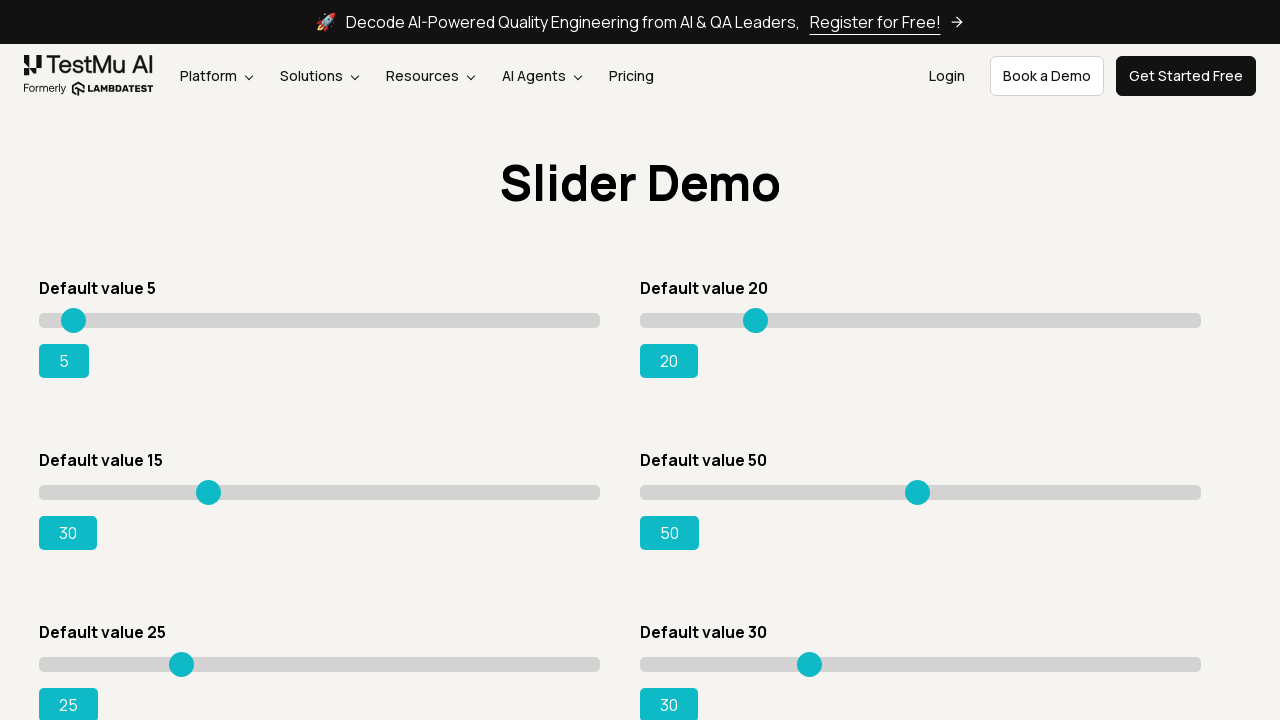

Moved slider to position 171 at (210, 485)
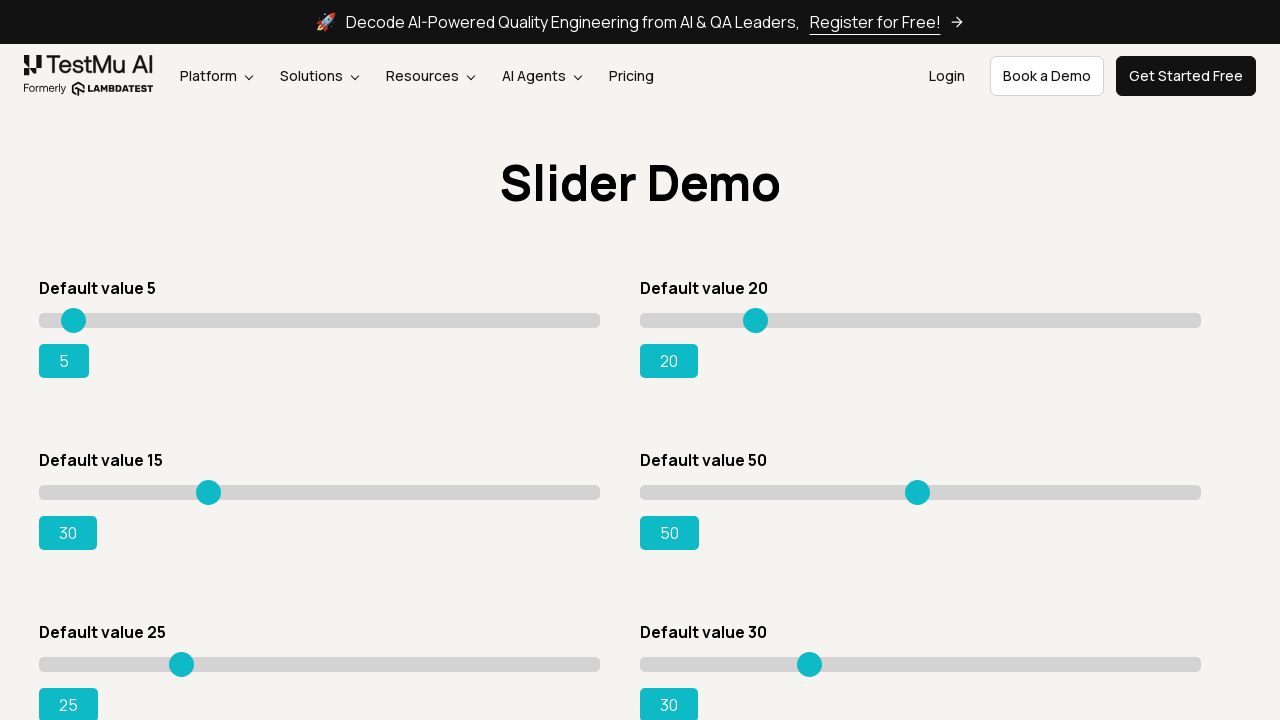

Read current slider position: 30
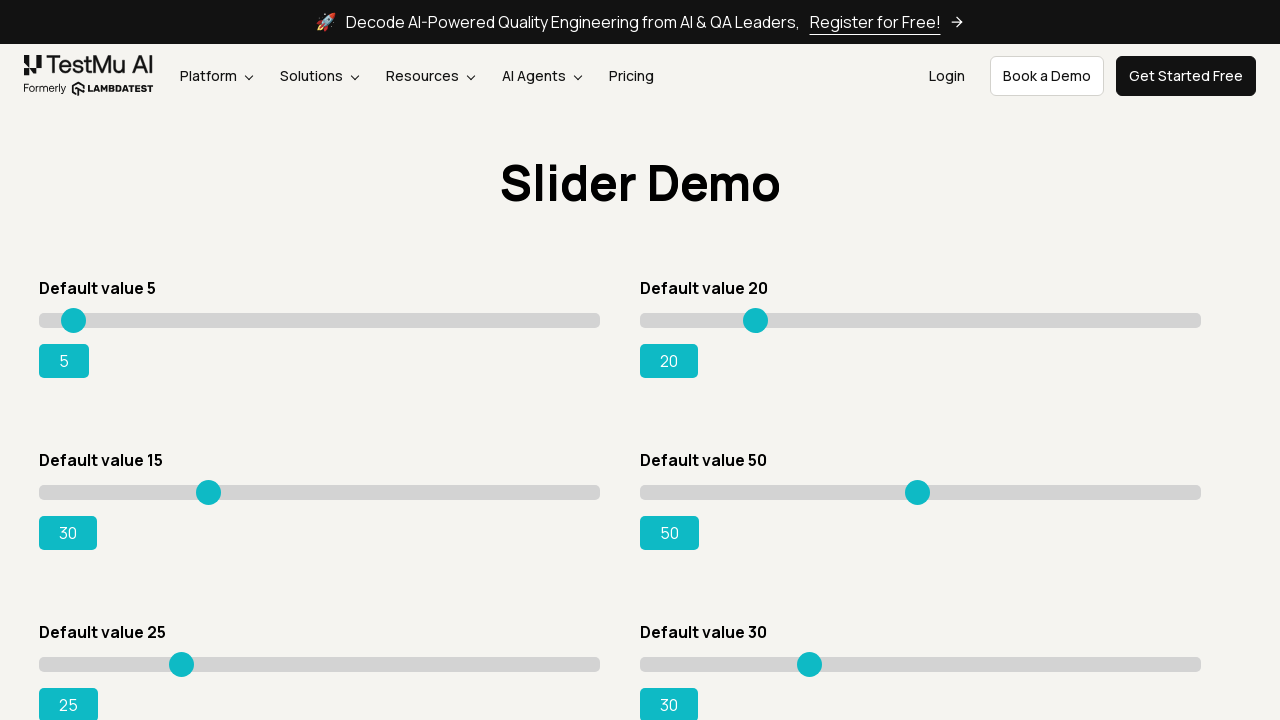

Moved slider to position 172 at (211, 485)
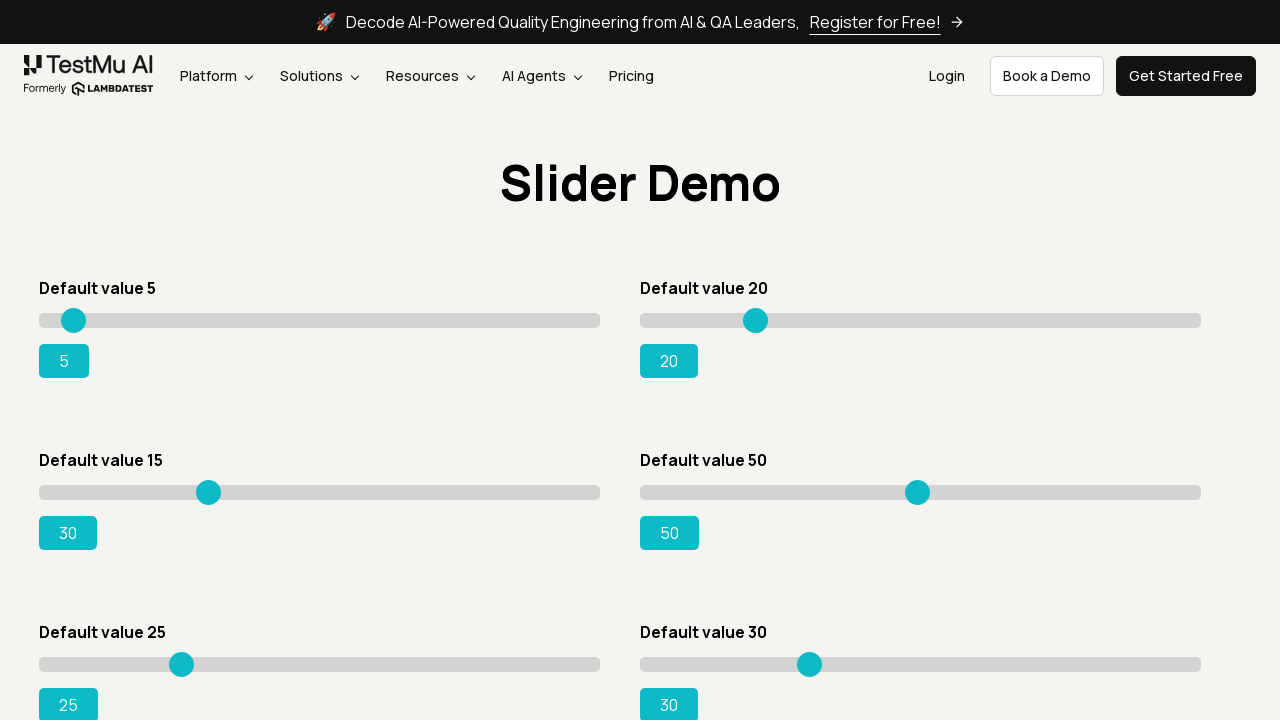

Read current slider position: 30
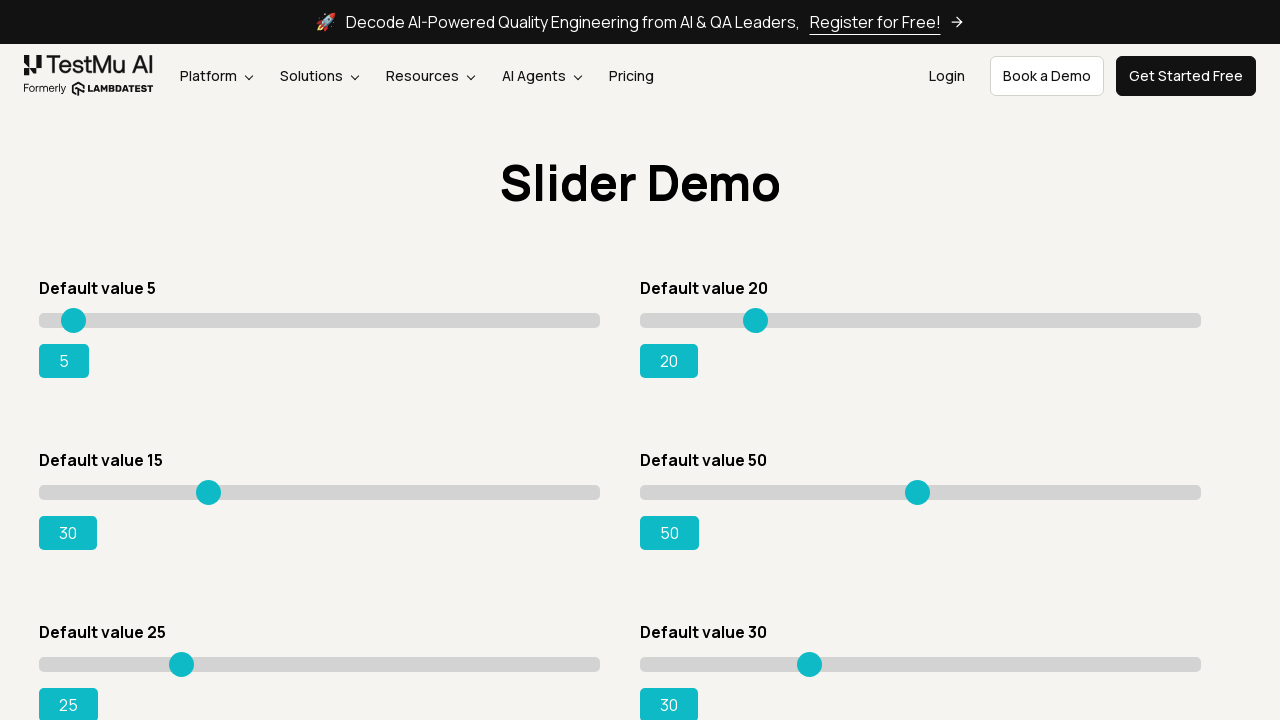

Moved slider to position 173 at (212, 485)
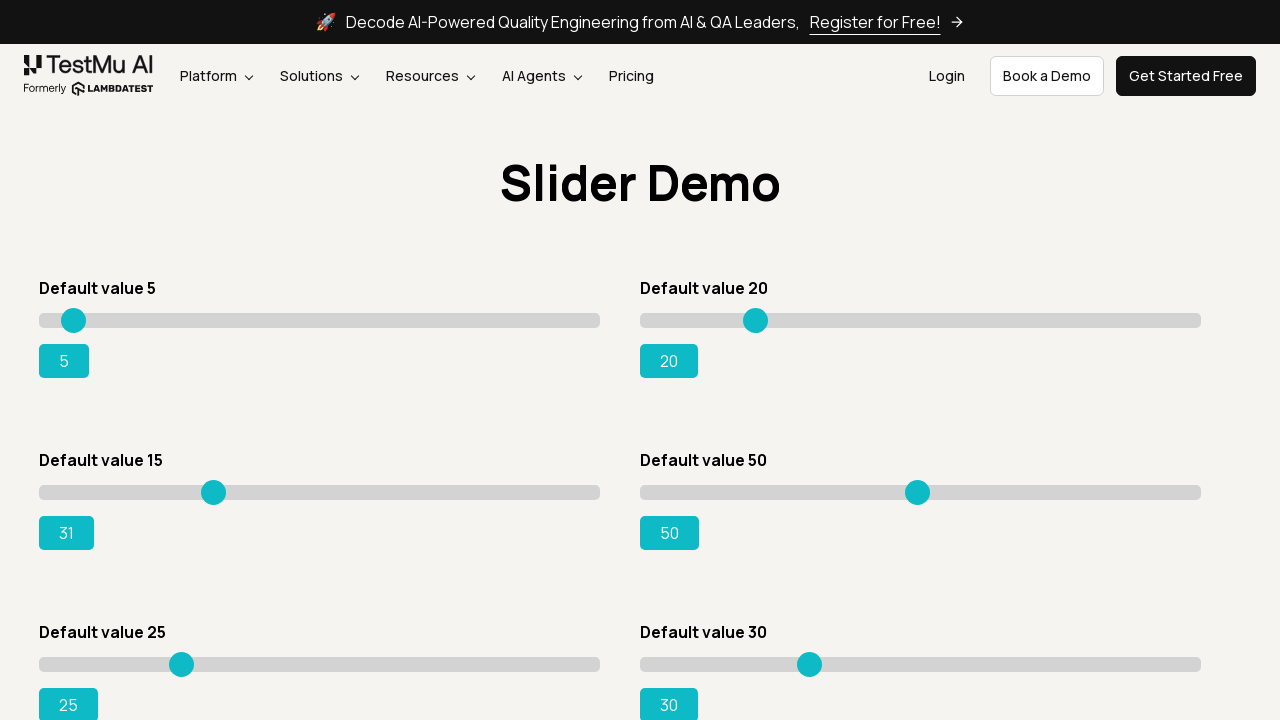

Read current slider position: 31
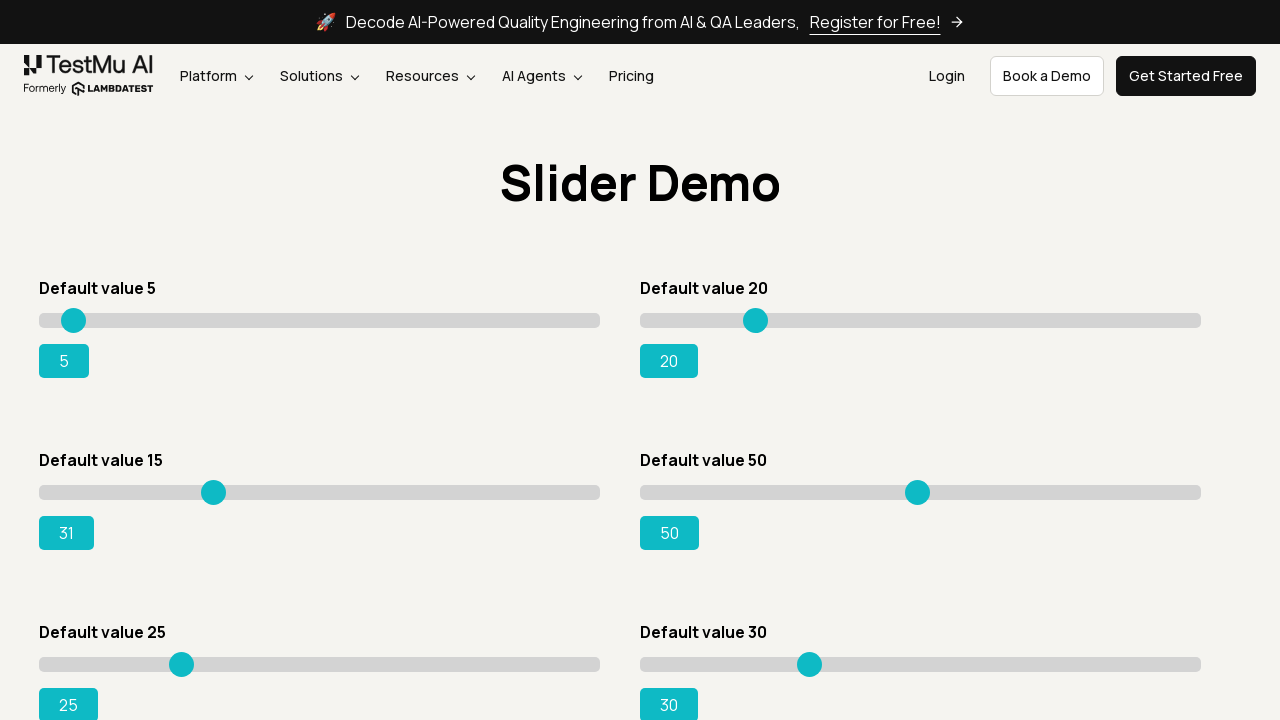

Moved slider to position 174 at (213, 485)
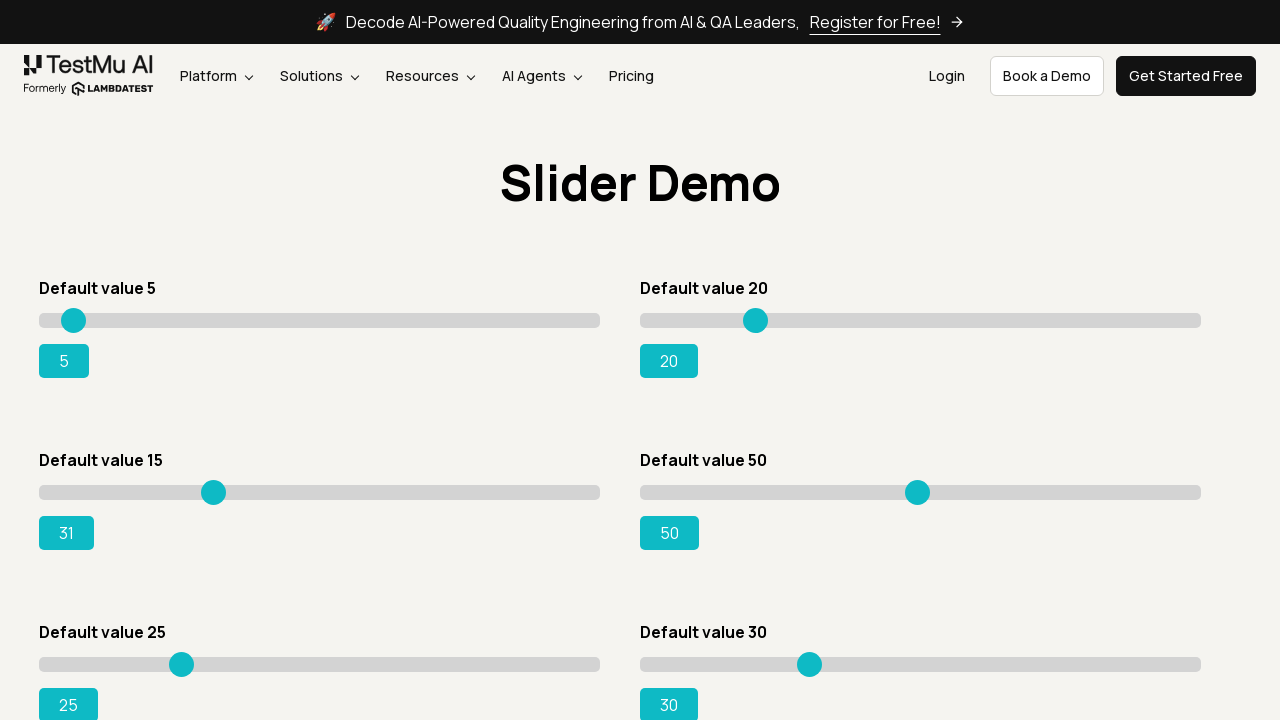

Read current slider position: 31
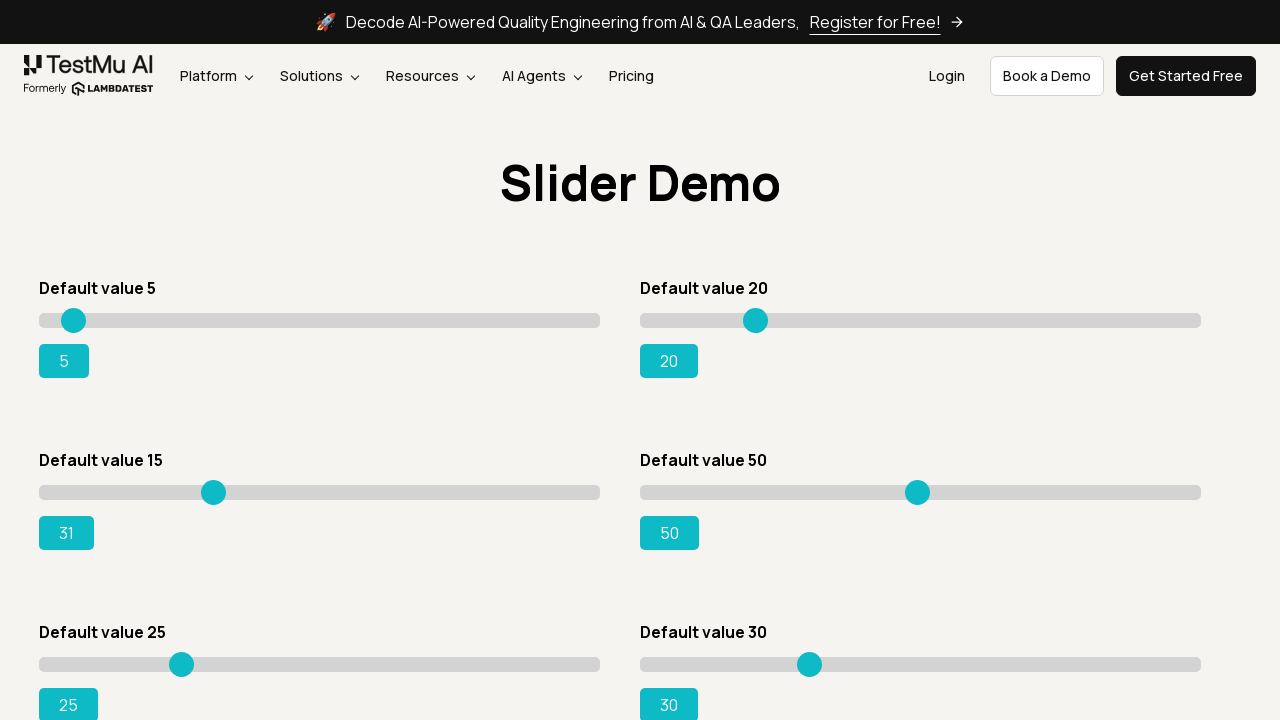

Moved slider to position 175 at (214, 485)
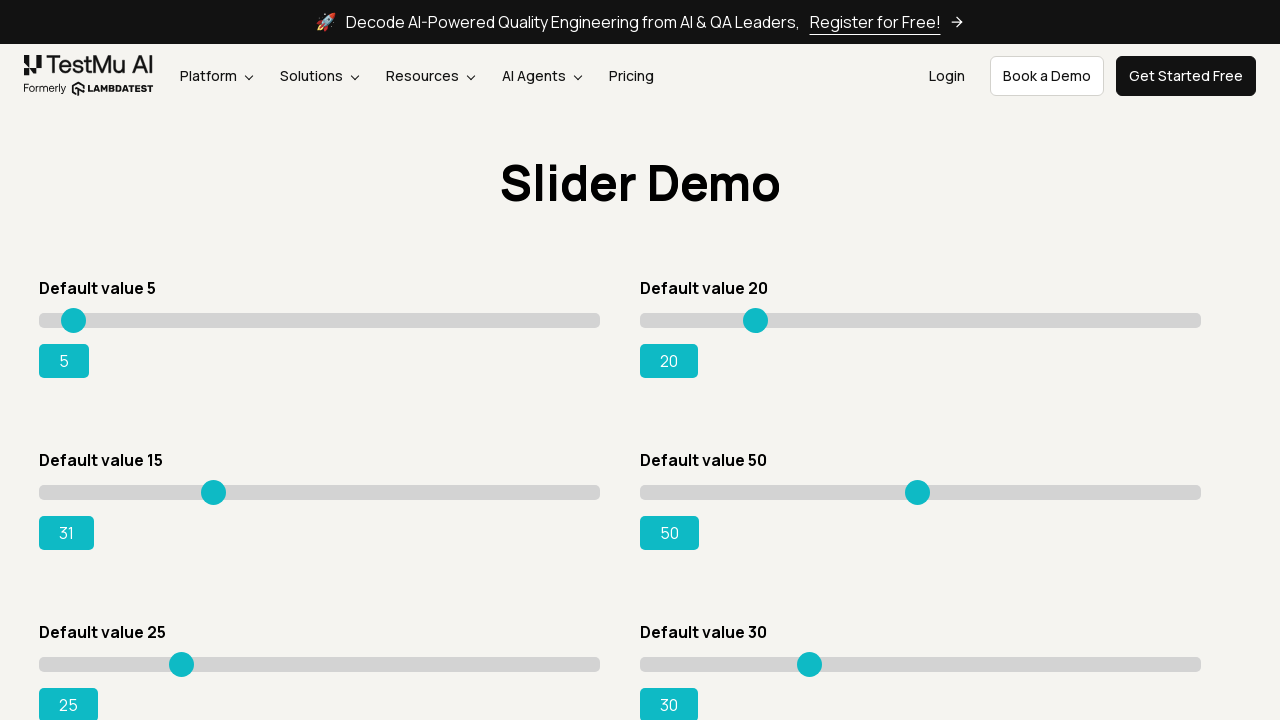

Read current slider position: 31
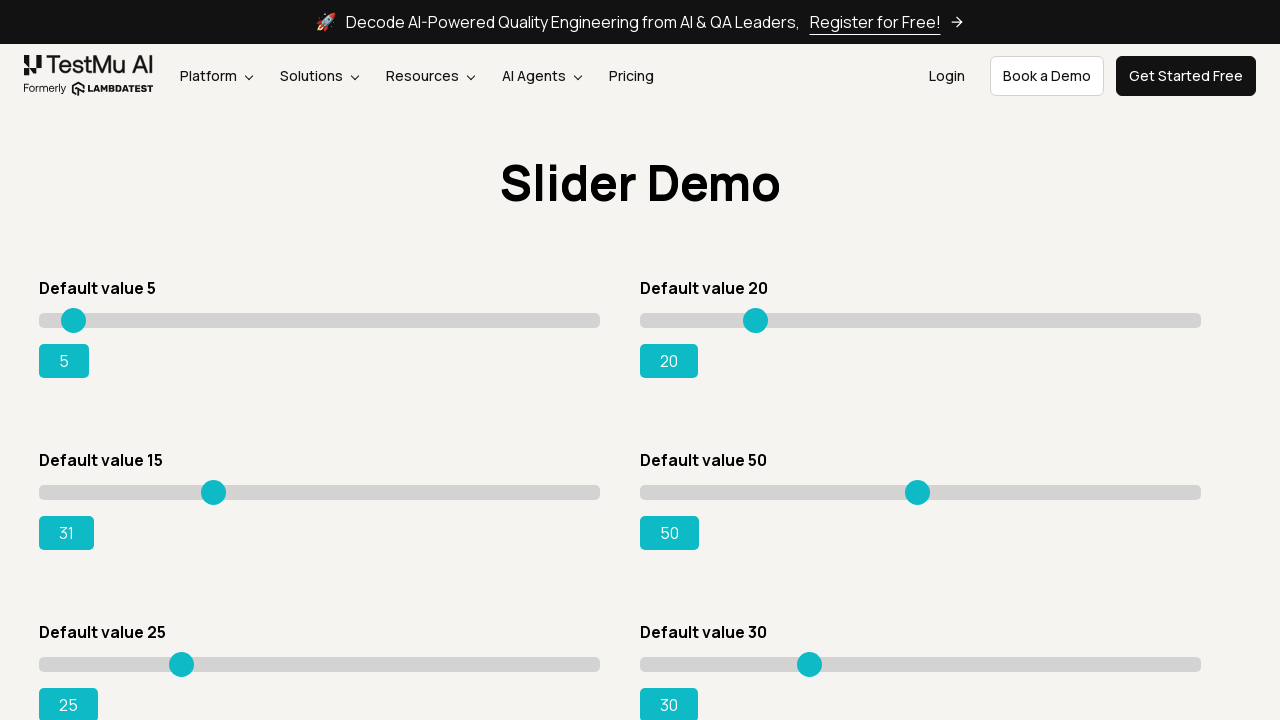

Moved slider to position 176 at (215, 485)
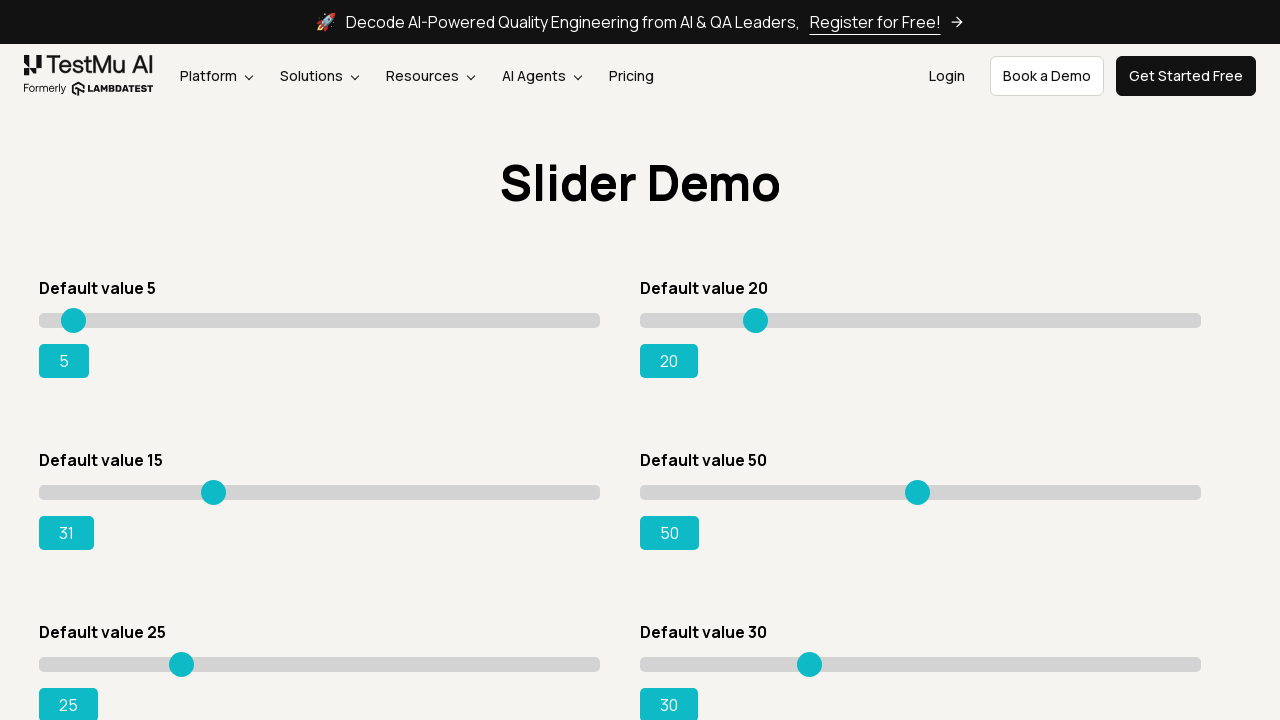

Read current slider position: 31
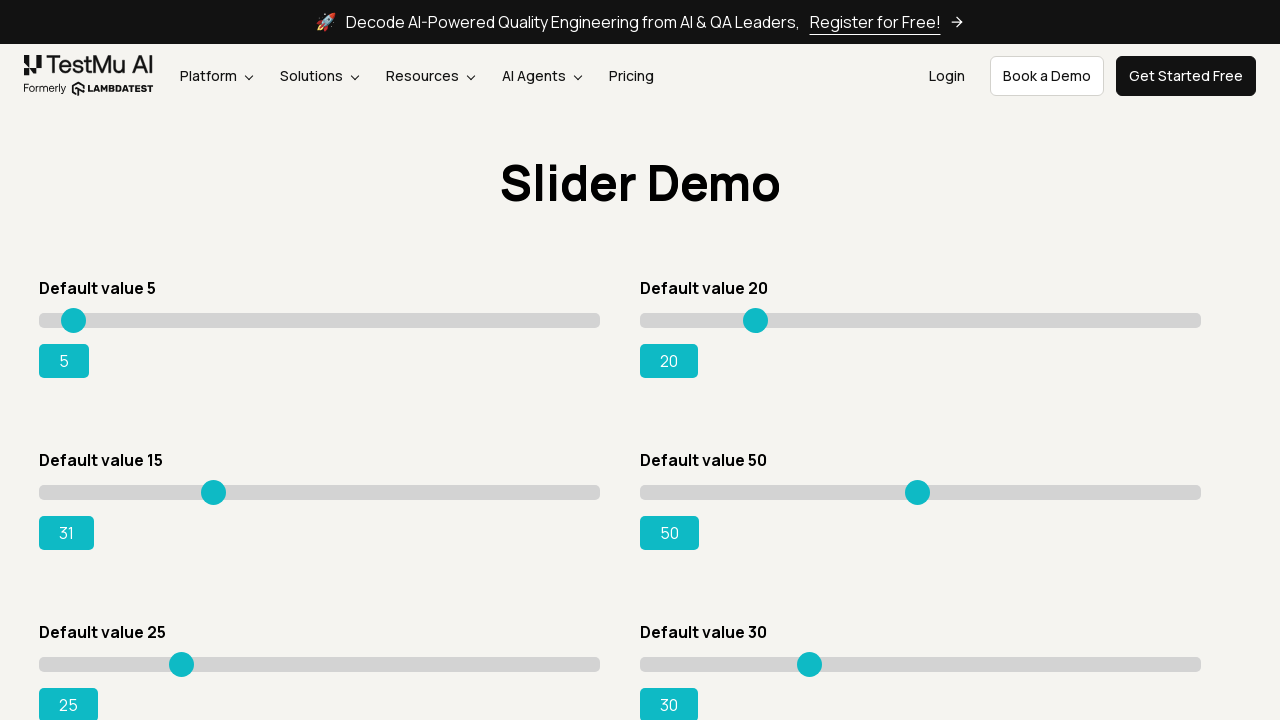

Moved slider to position 177 at (216, 485)
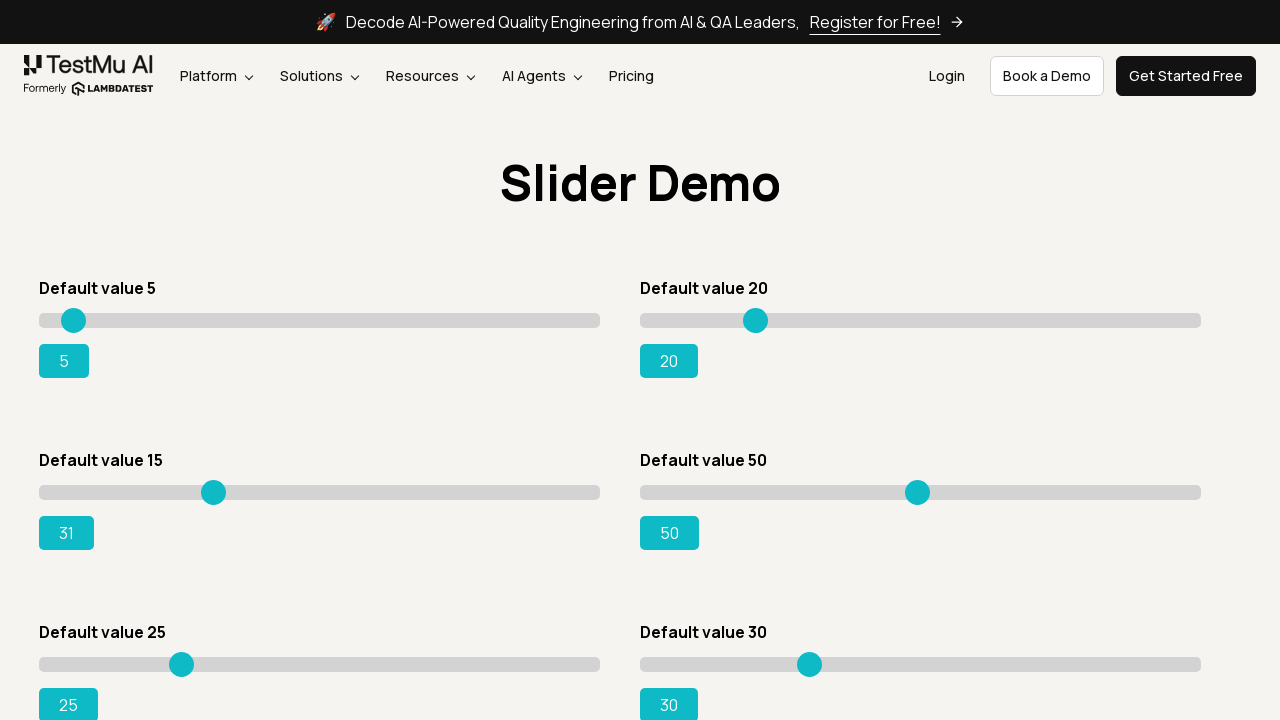

Read current slider position: 31
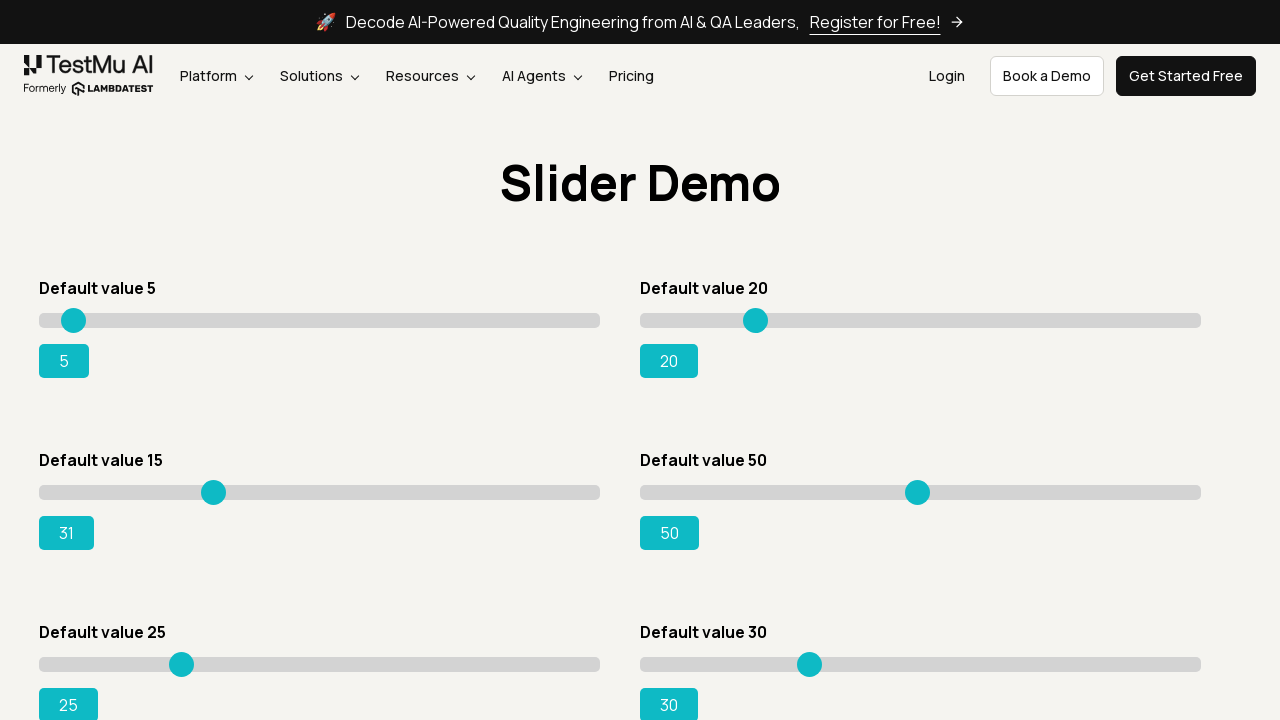

Moved slider to position 178 at (217, 485)
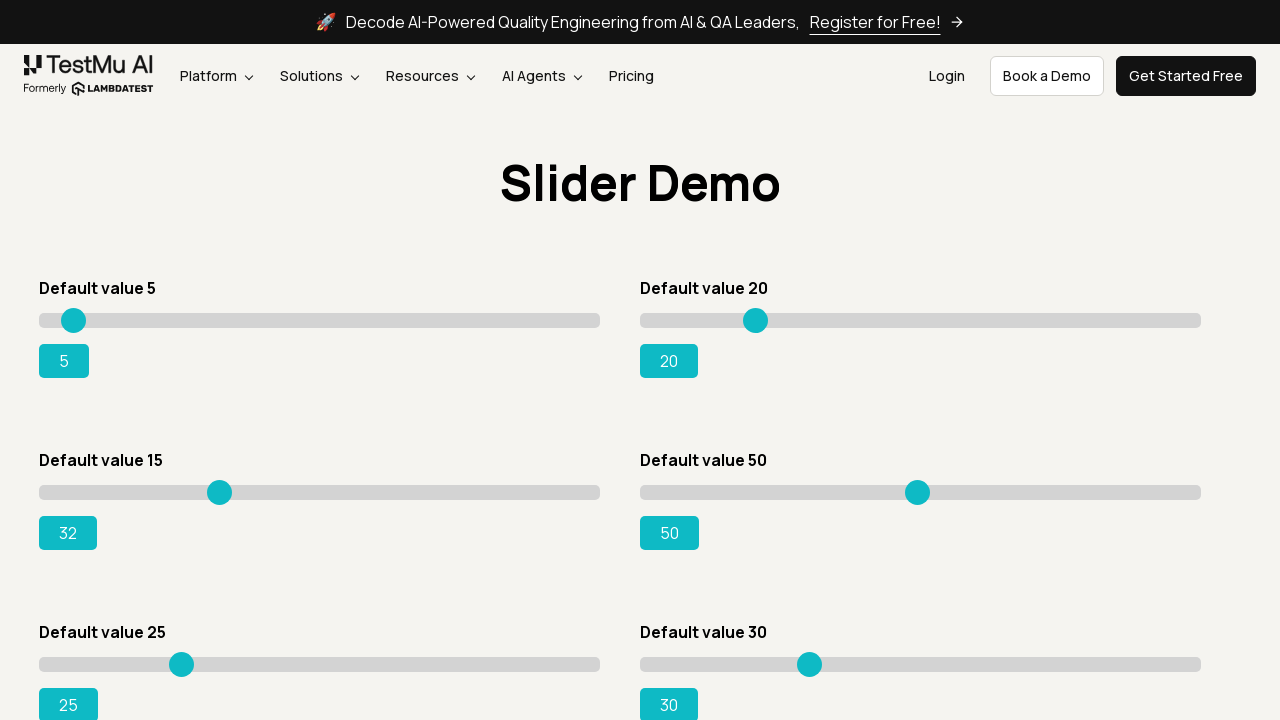

Read current slider position: 32
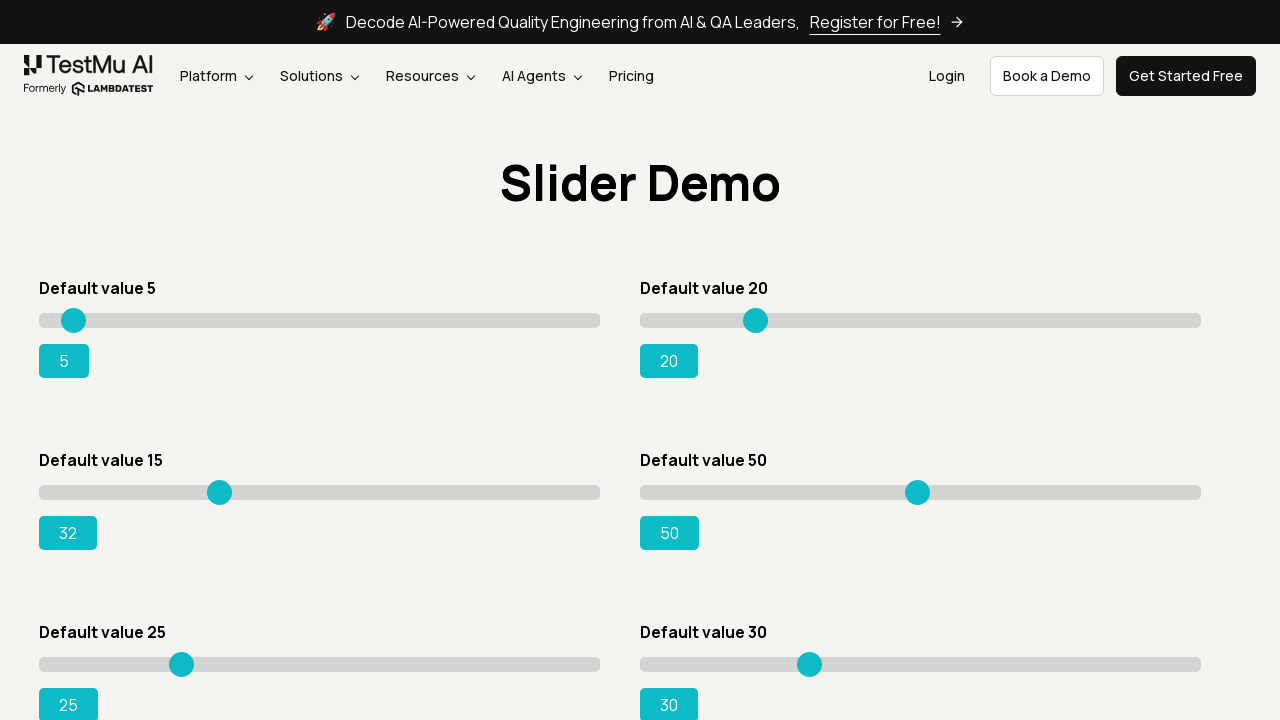

Moved slider to position 179 at (218, 485)
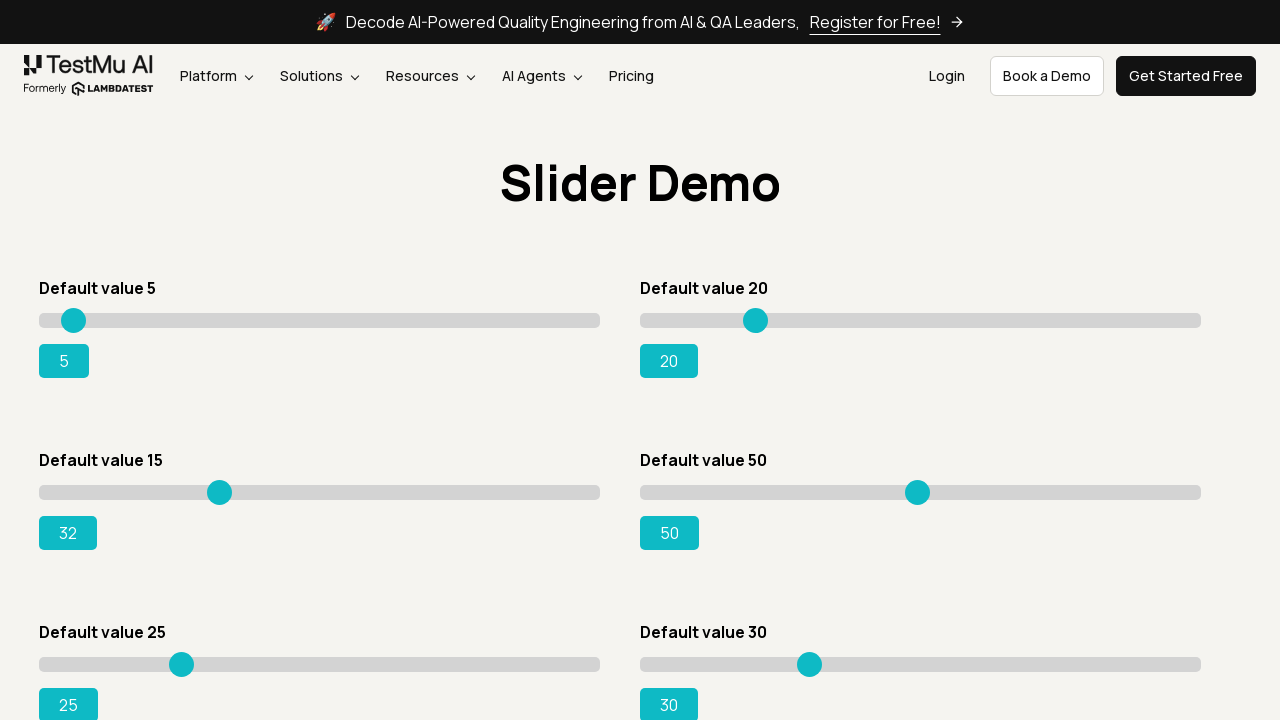

Read current slider position: 32
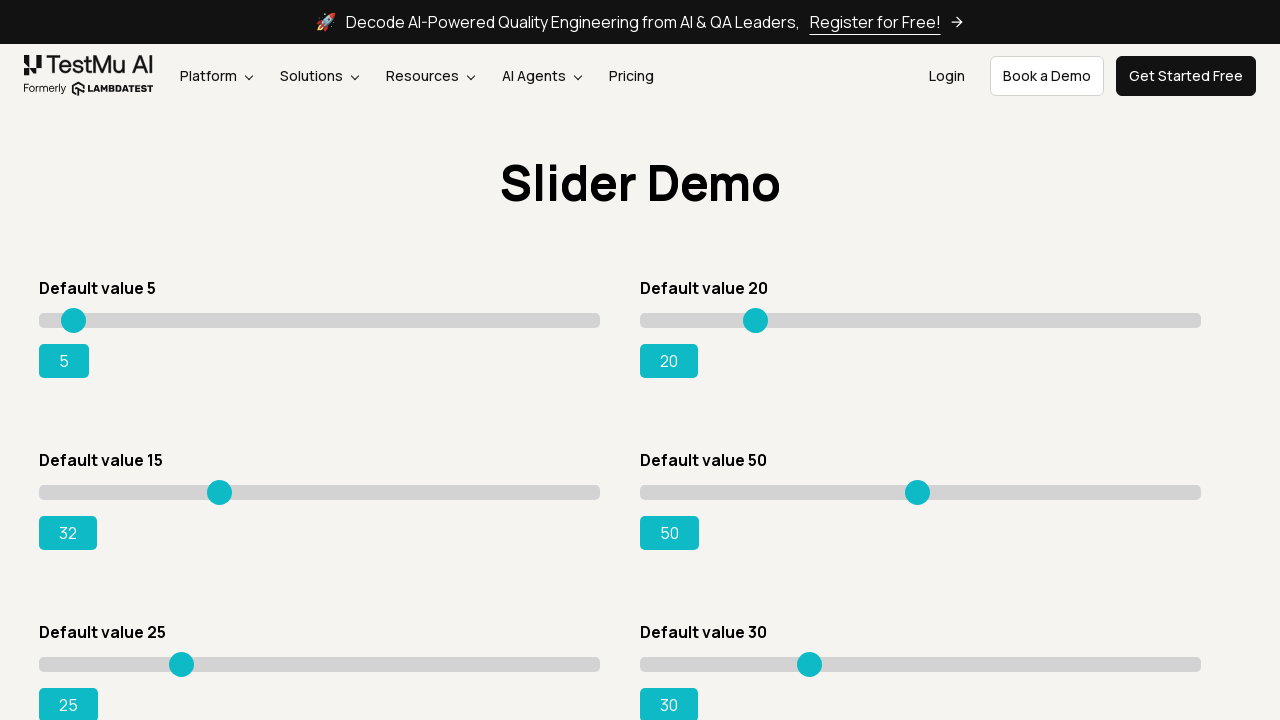

Moved slider to position 180 at (219, 485)
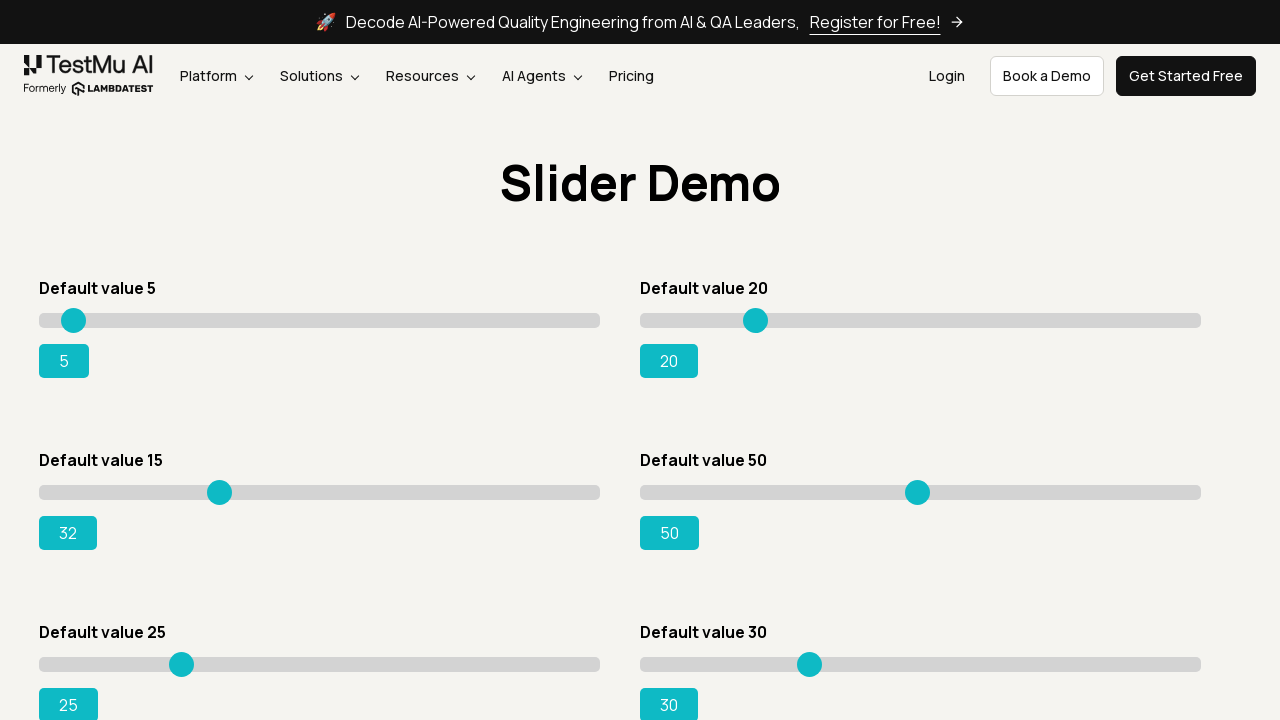

Read current slider position: 32
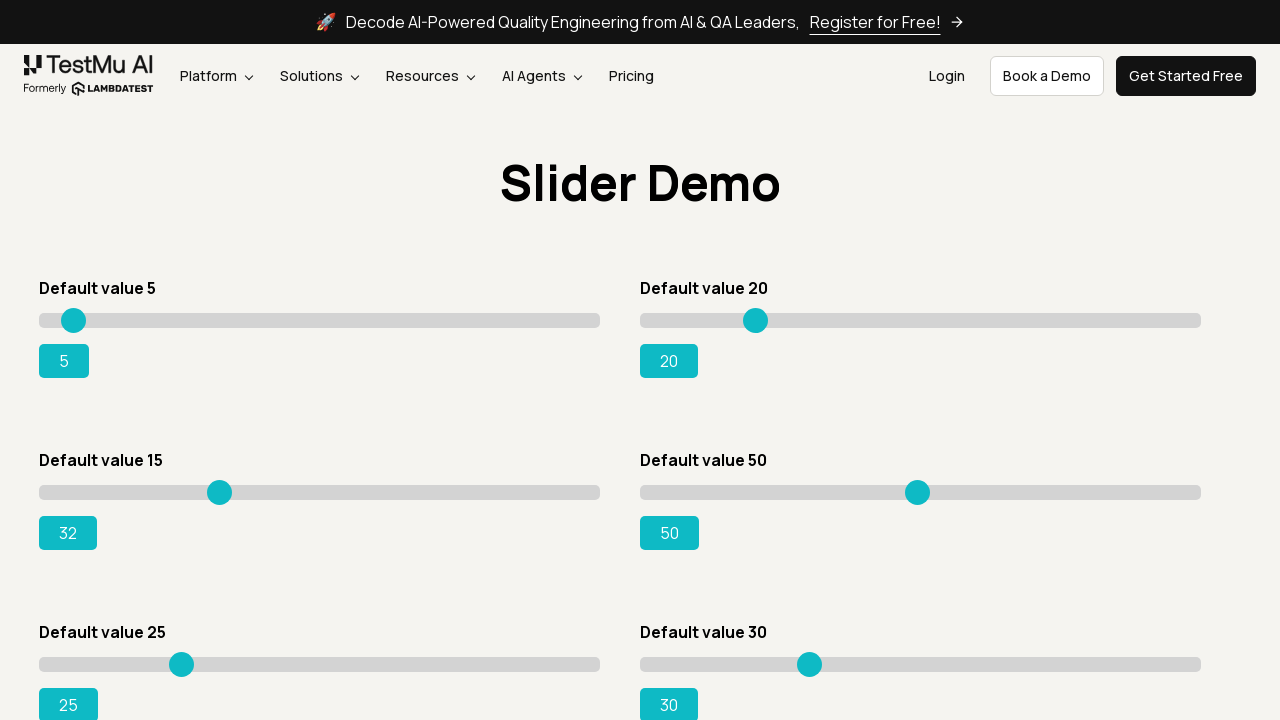

Moved slider to position 181 at (220, 485)
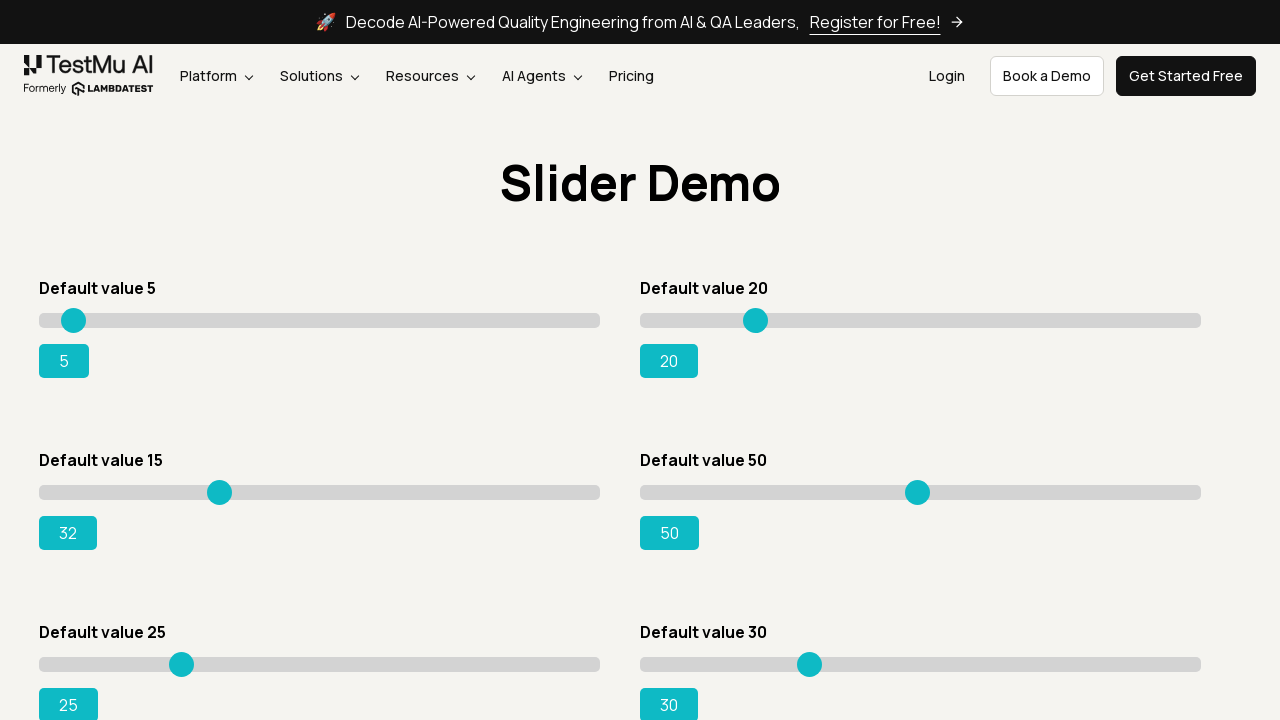

Read current slider position: 32
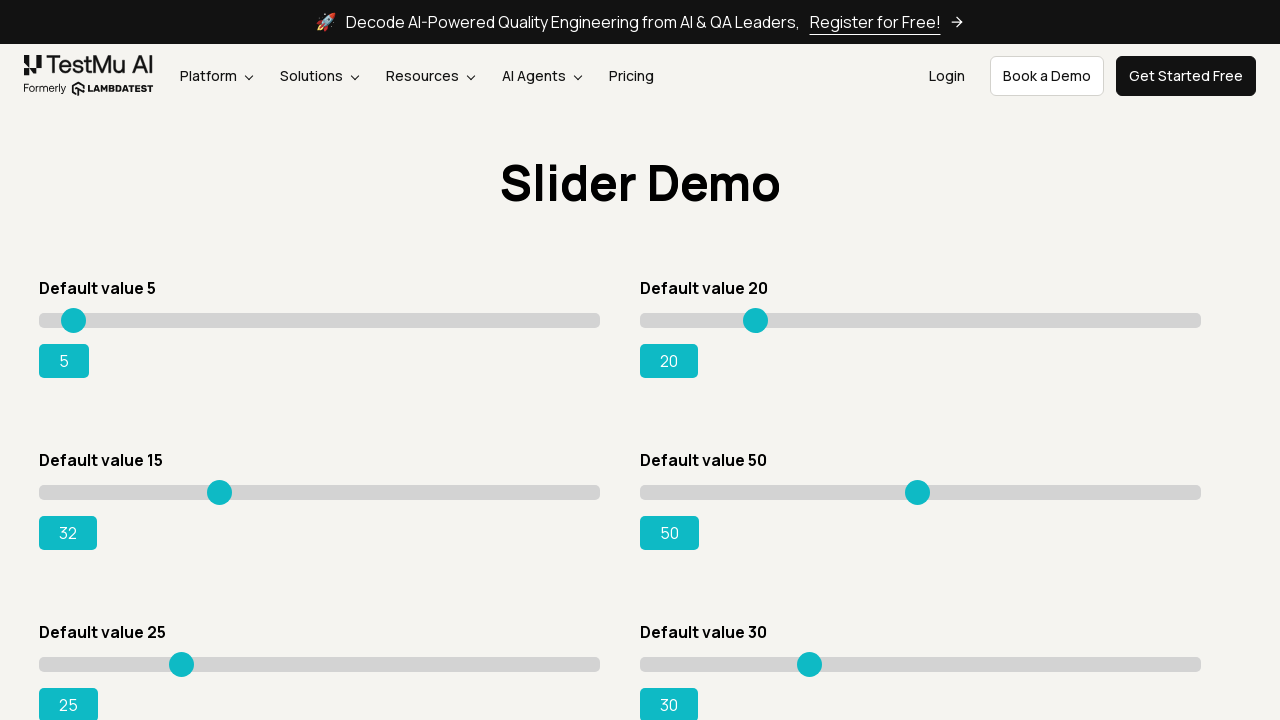

Moved slider to position 182 at (221, 485)
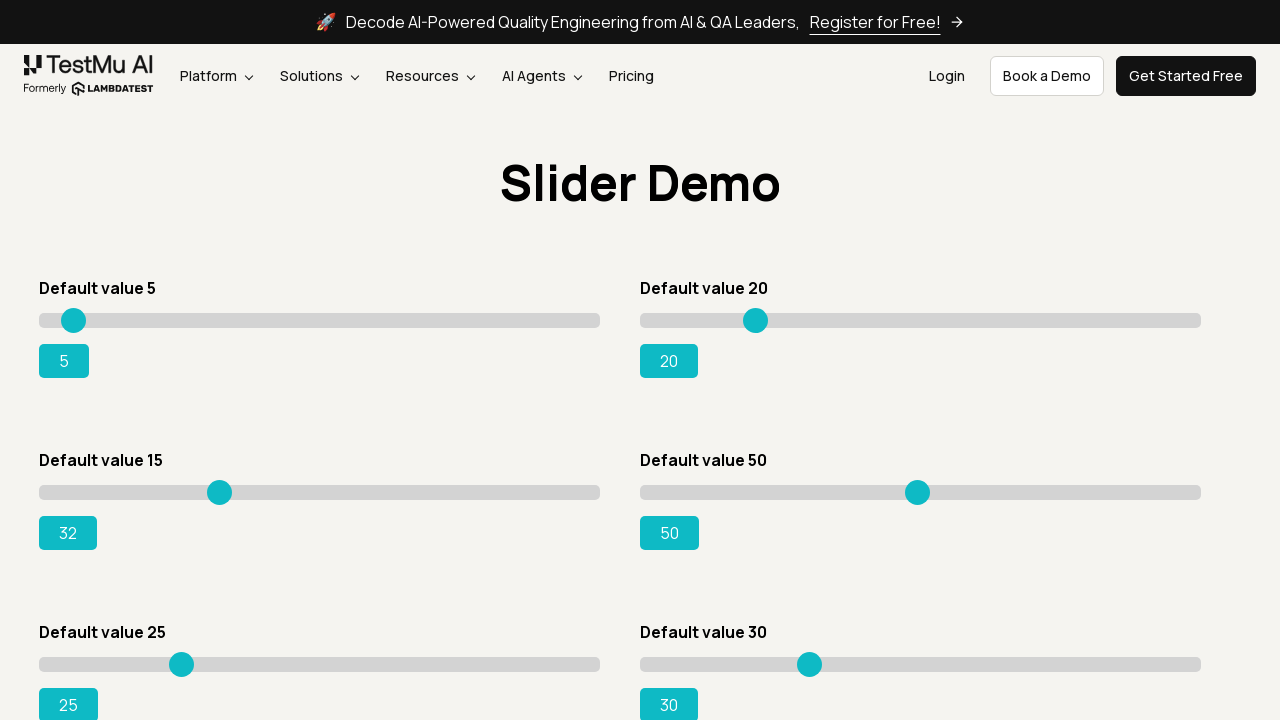

Read current slider position: 32
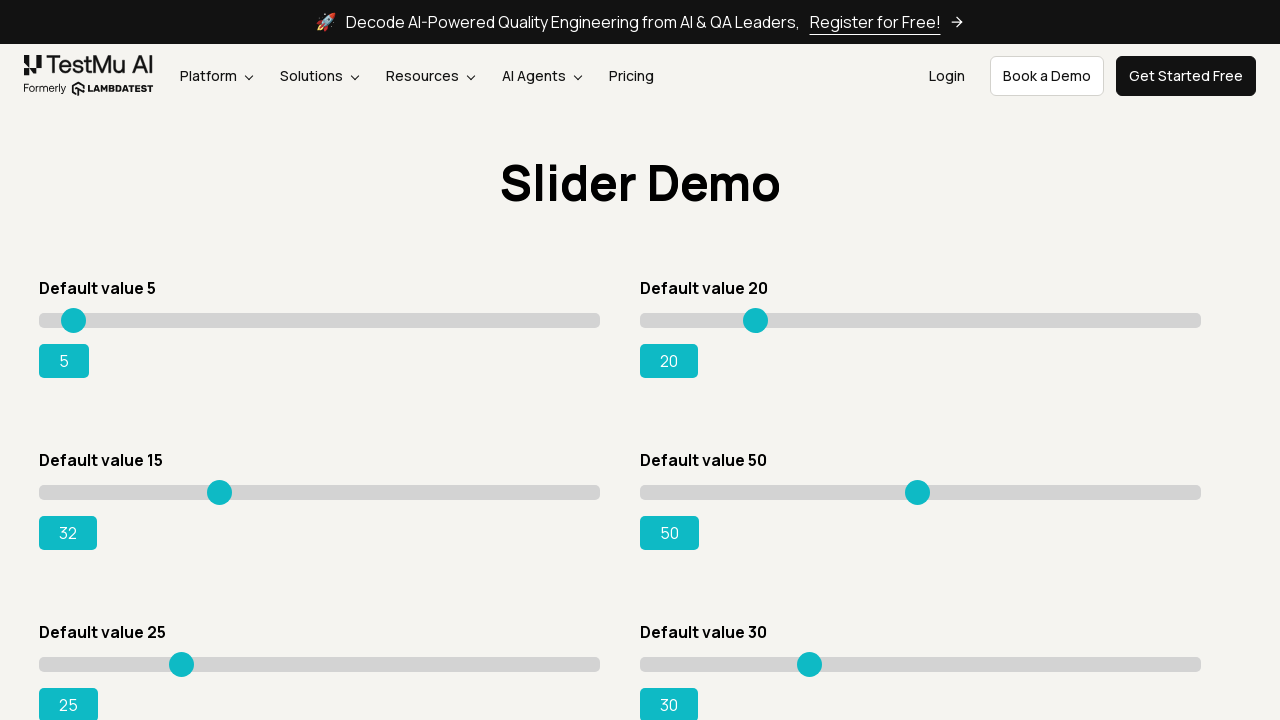

Moved slider to position 183 at (222, 485)
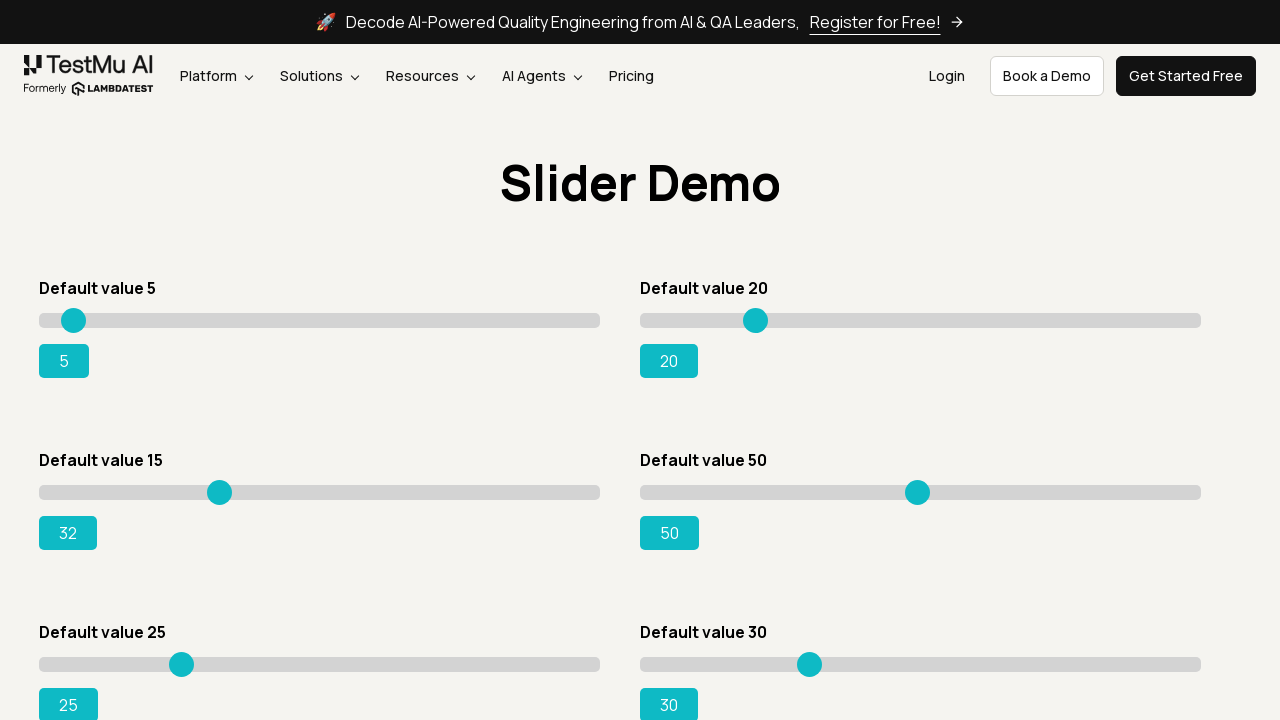

Read current slider position: 32
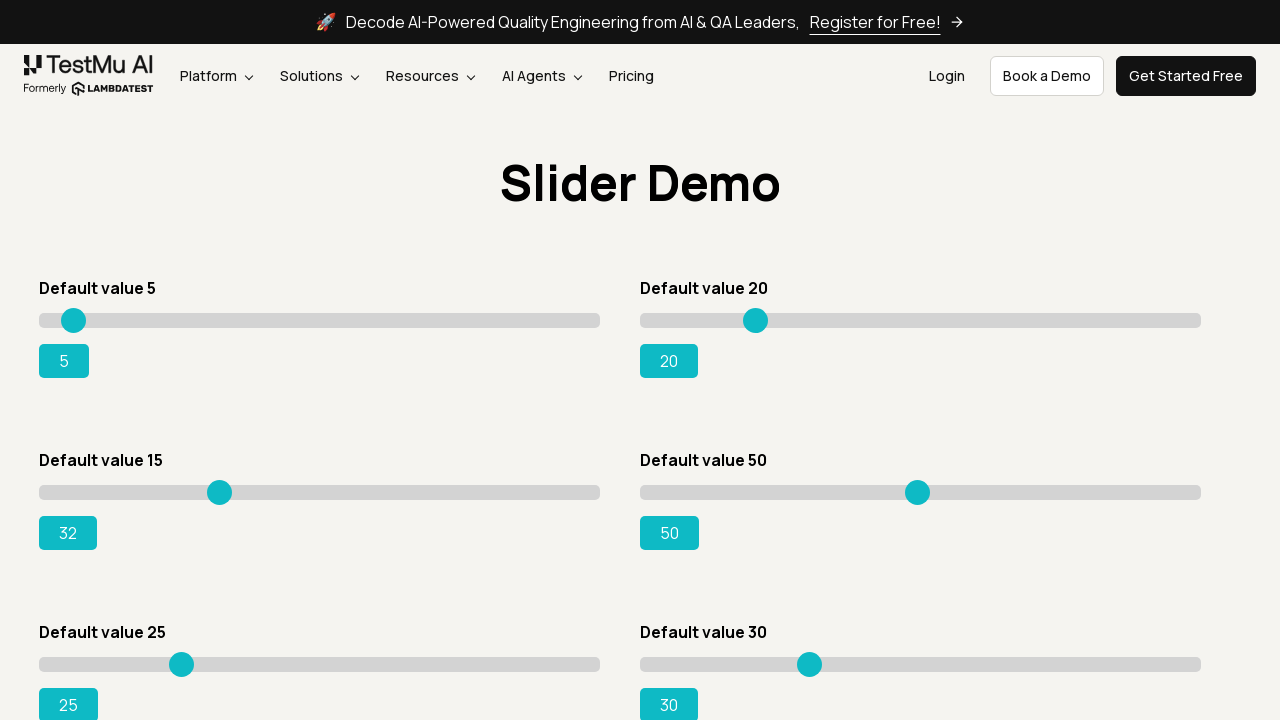

Moved slider to position 184 at (223, 485)
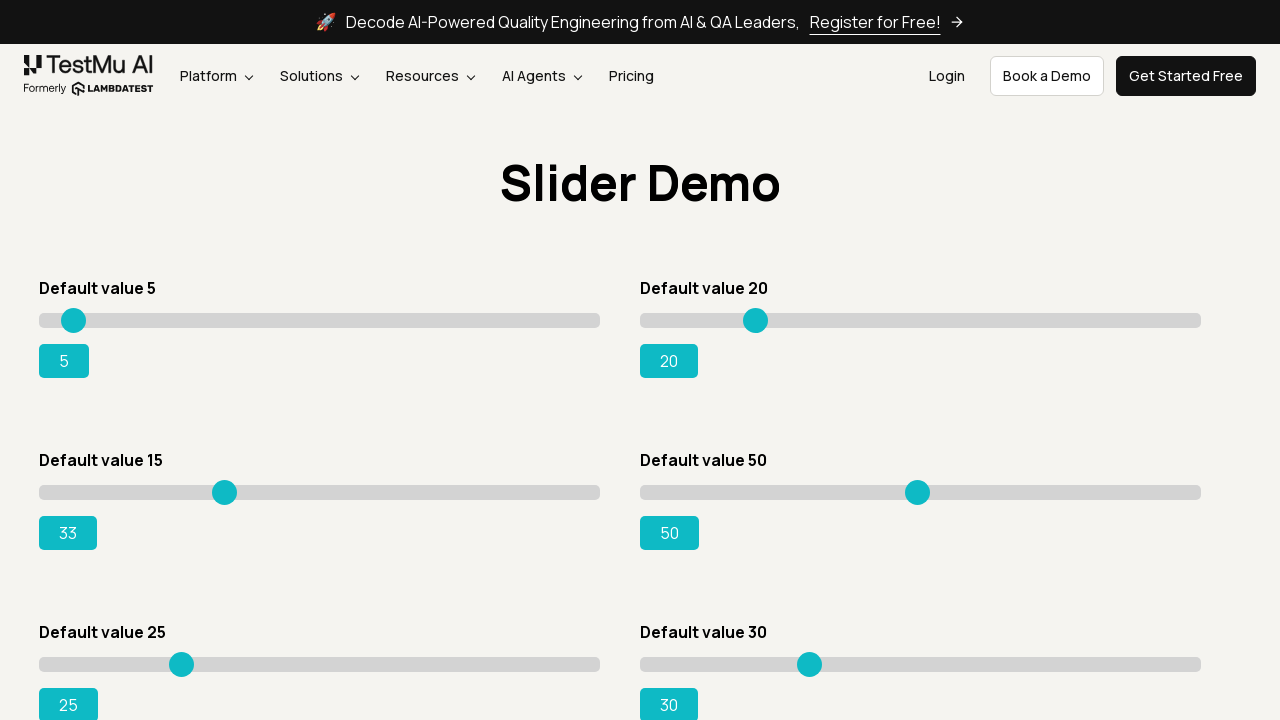

Read current slider position: 33
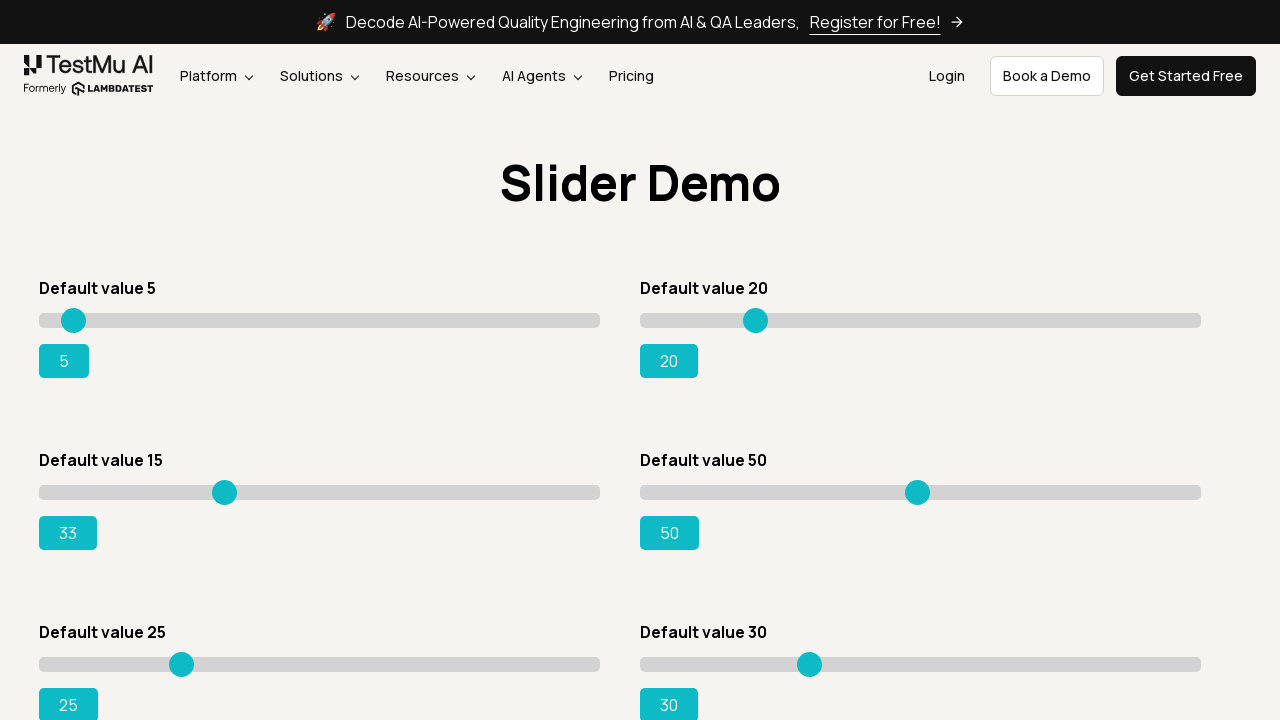

Moved slider to position 185 at (224, 485)
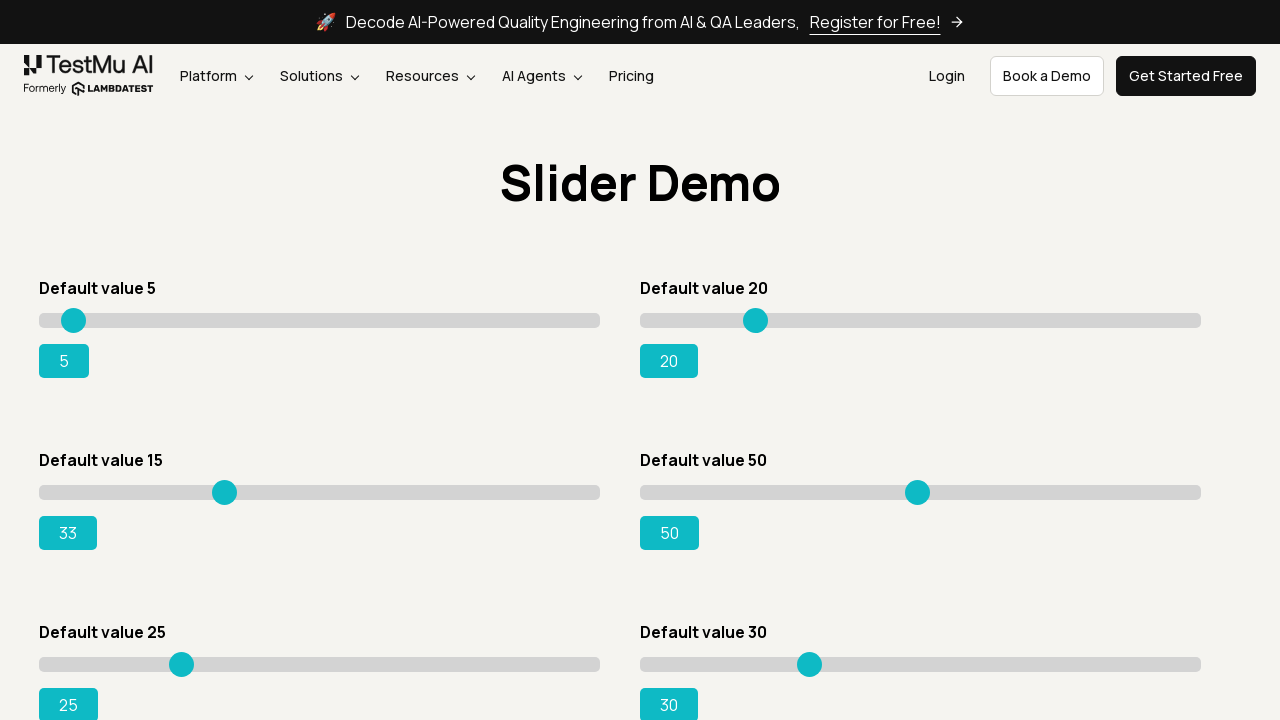

Read current slider position: 33
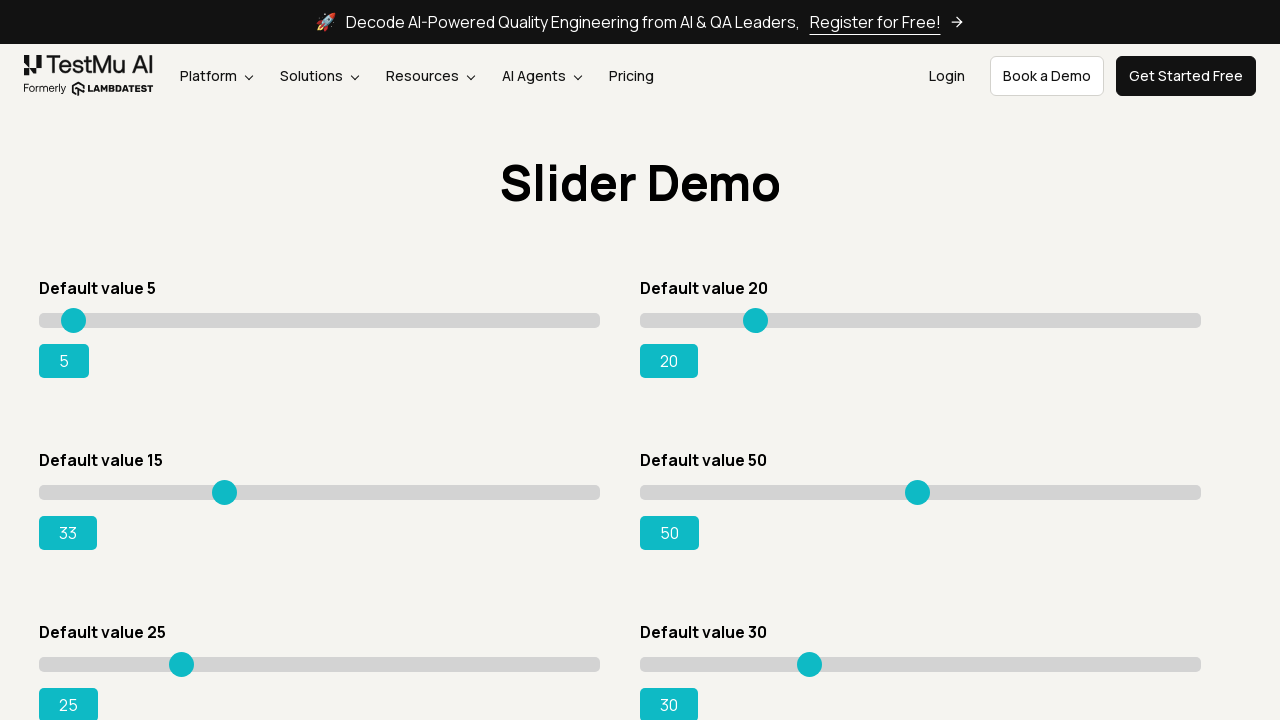

Moved slider to position 186 at (225, 485)
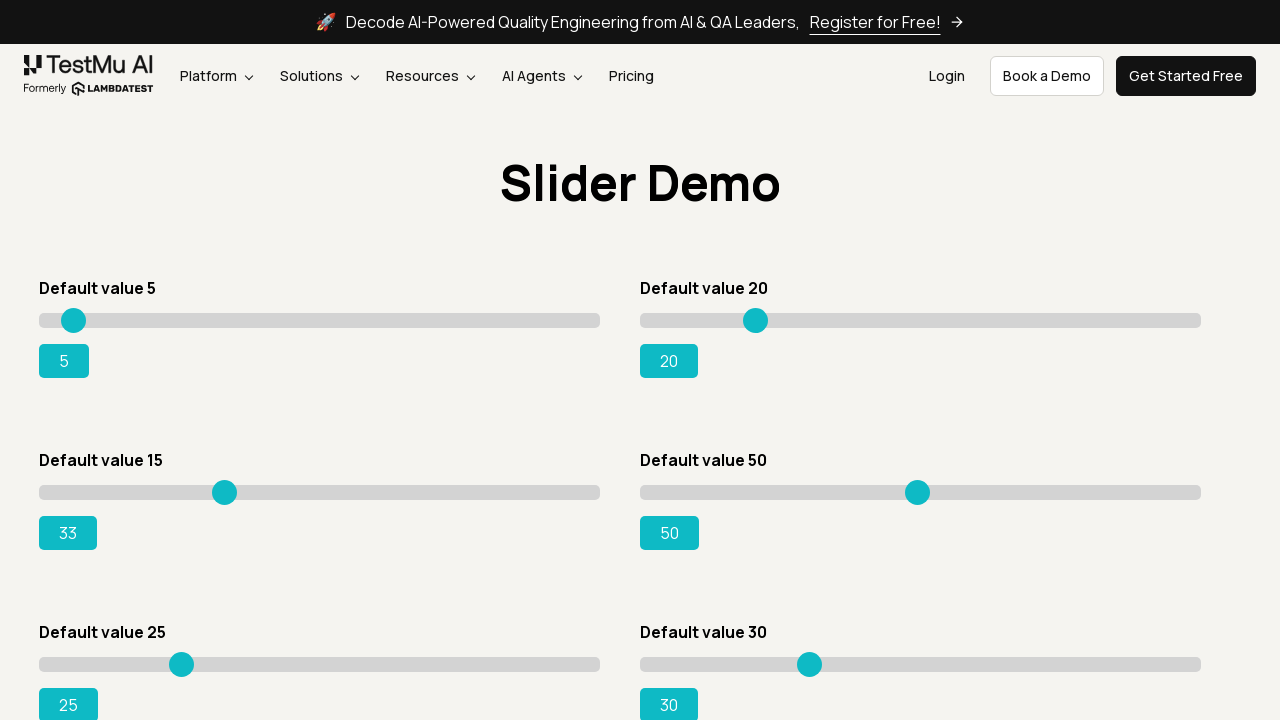

Read current slider position: 33
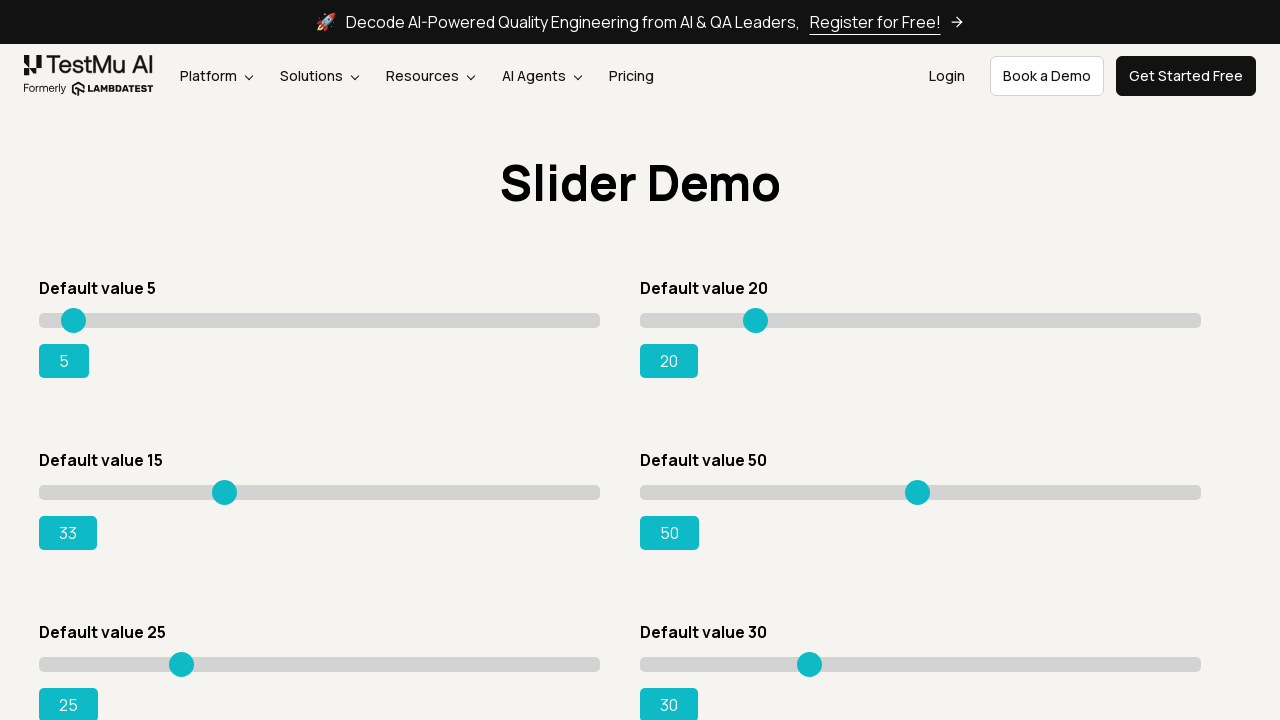

Moved slider to position 187 at (226, 485)
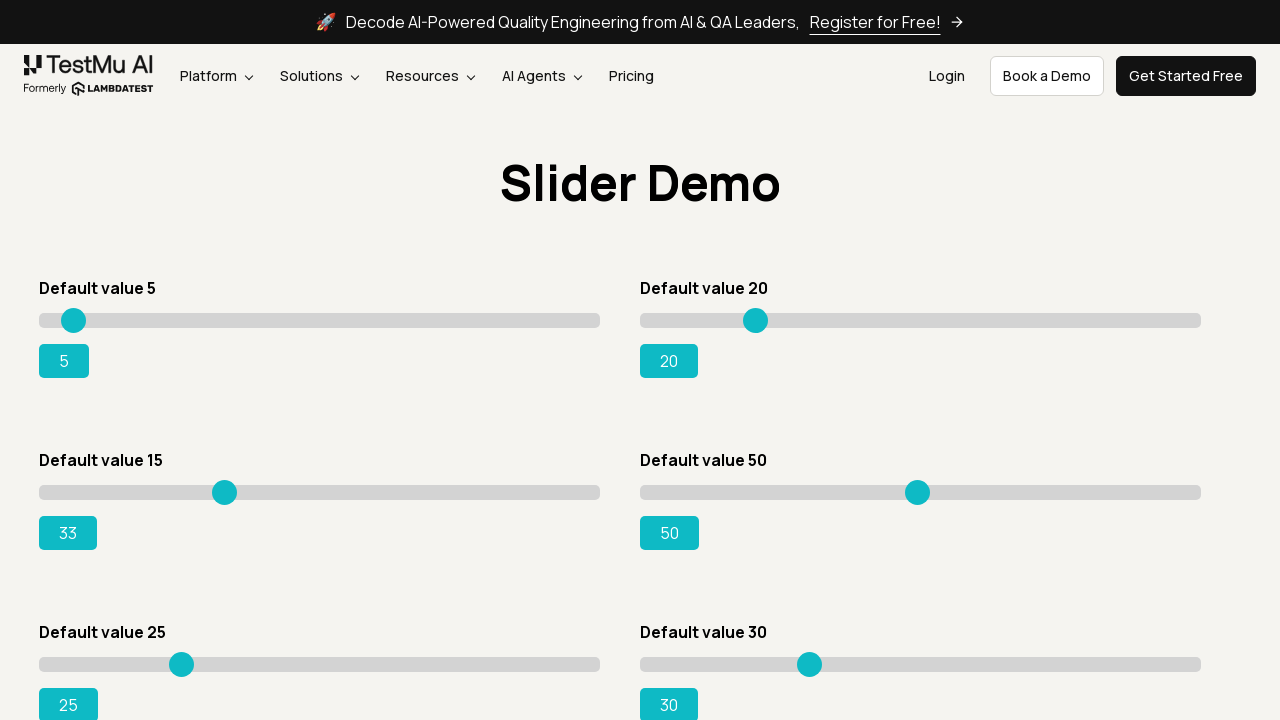

Read current slider position: 33
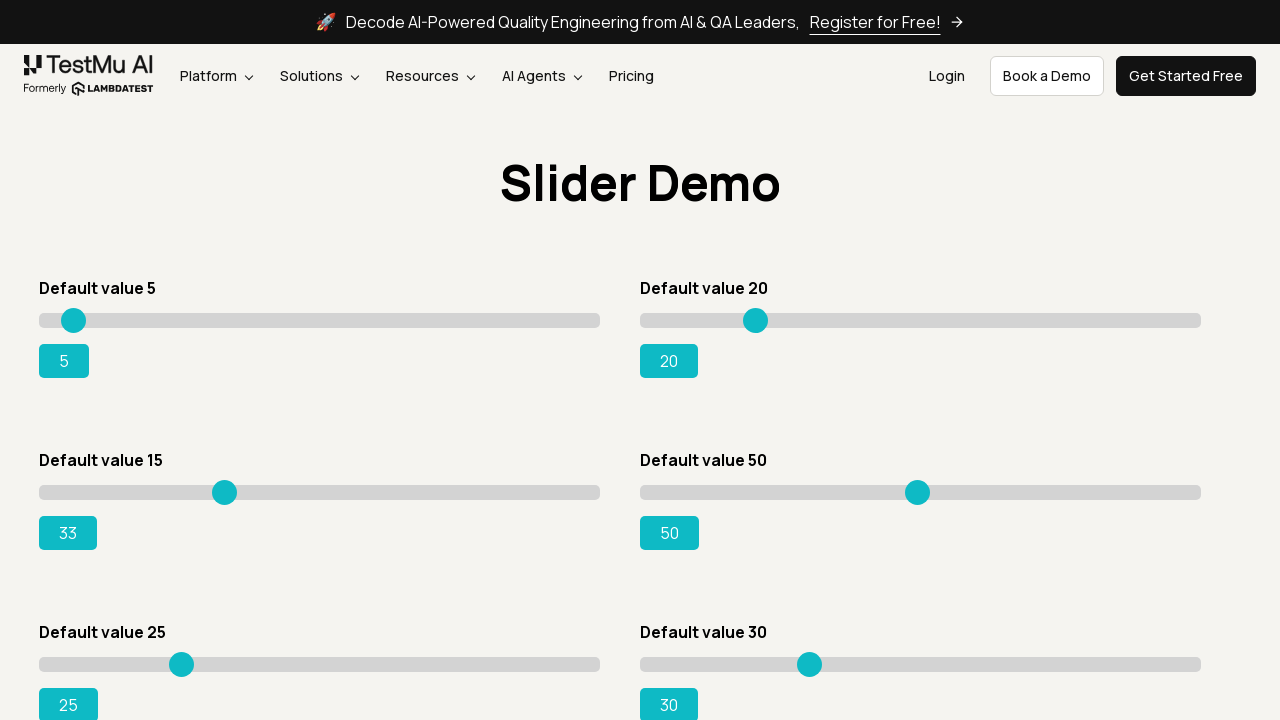

Moved slider to position 188 at (227, 485)
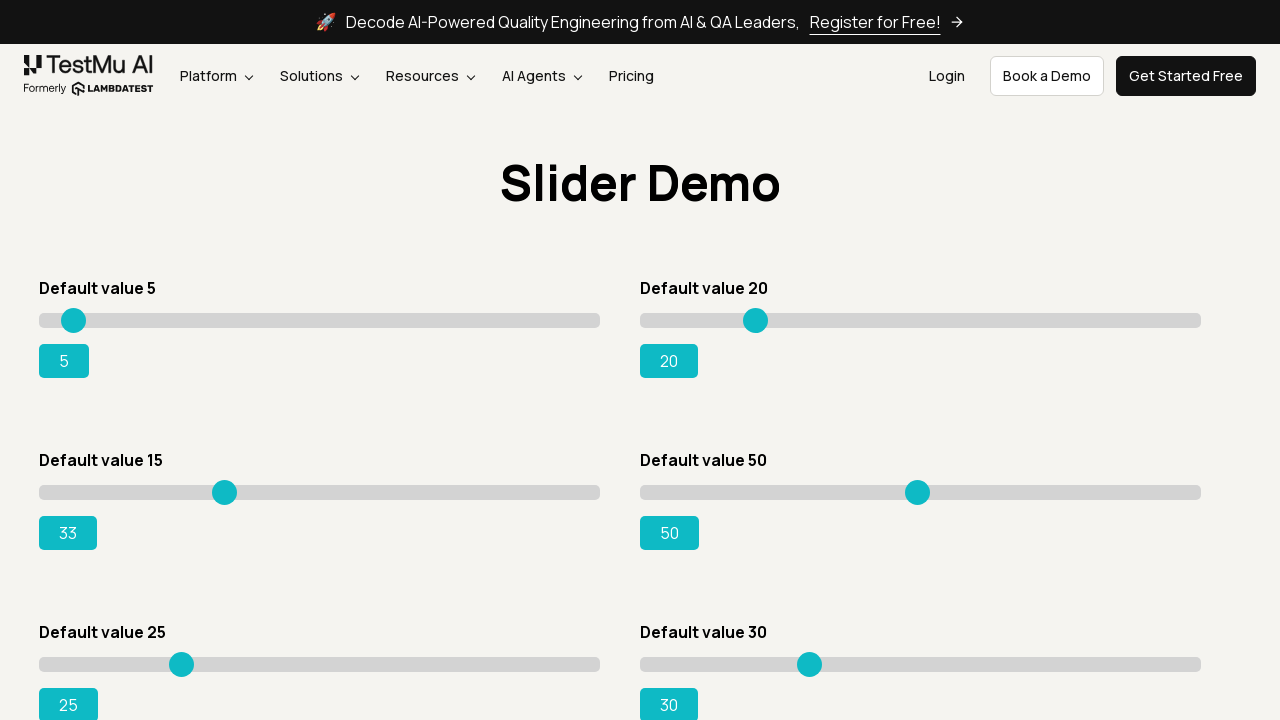

Read current slider position: 33
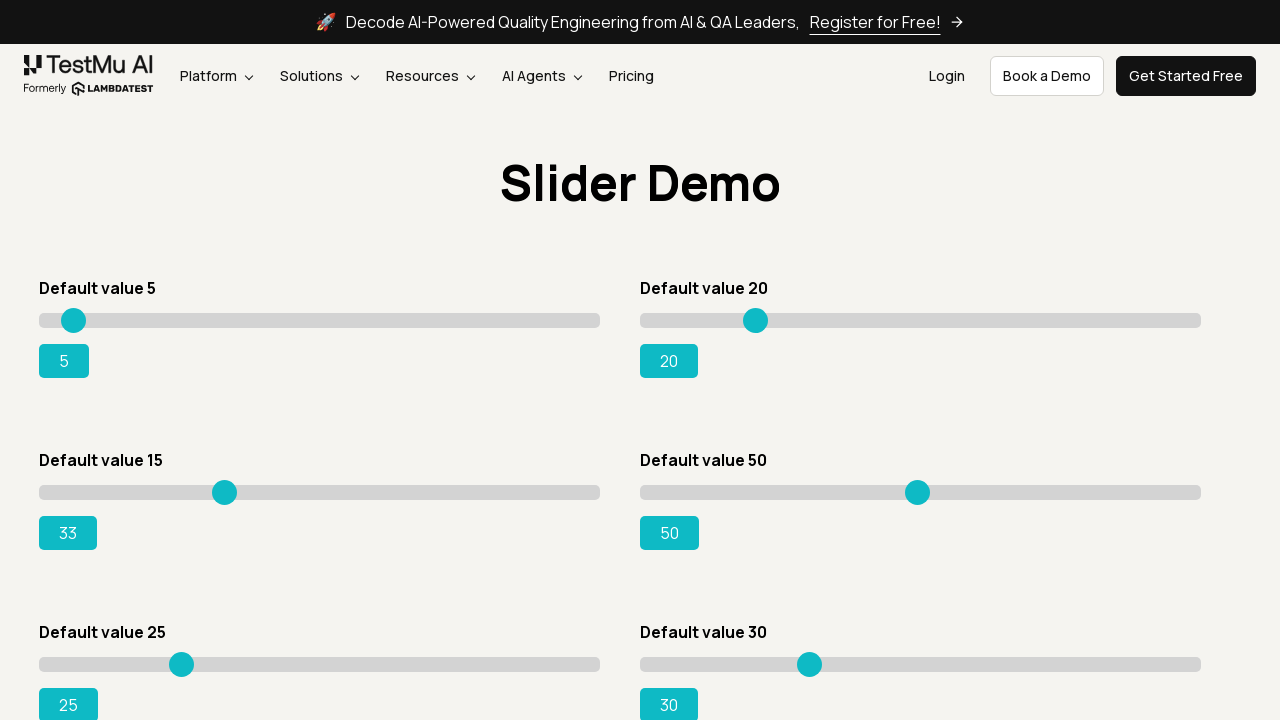

Moved slider to position 189 at (228, 485)
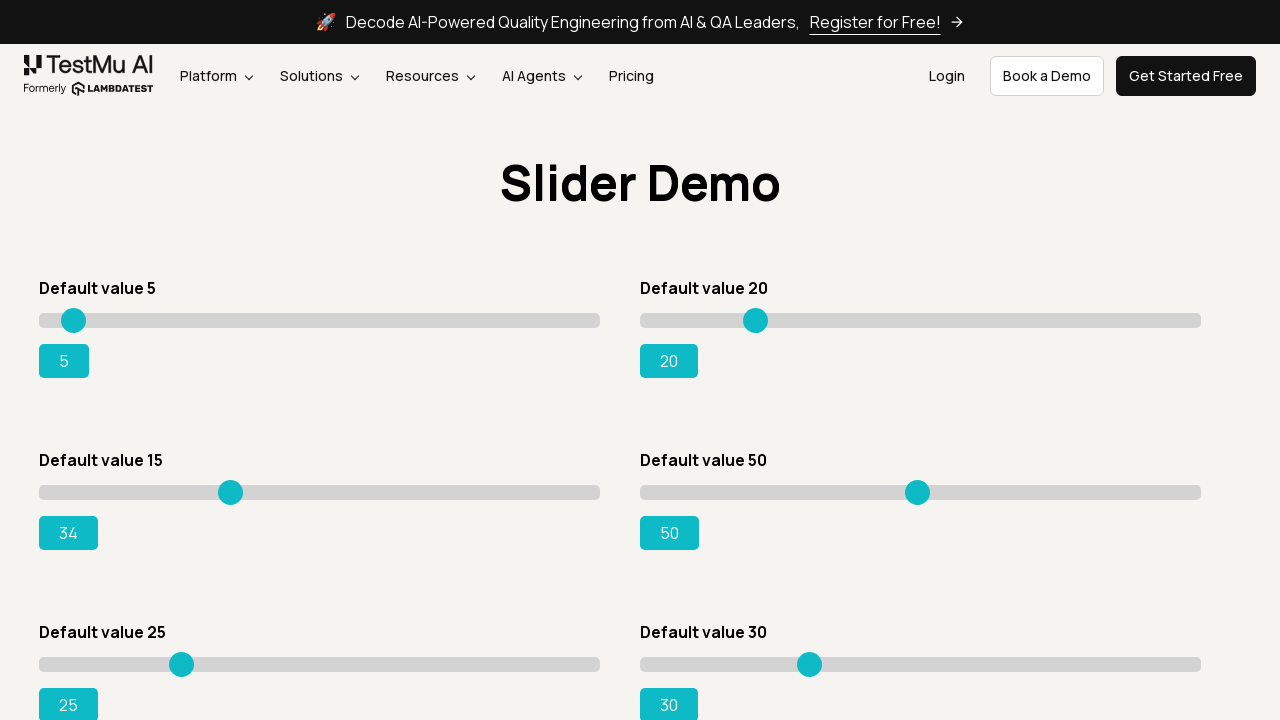

Read current slider position: 34
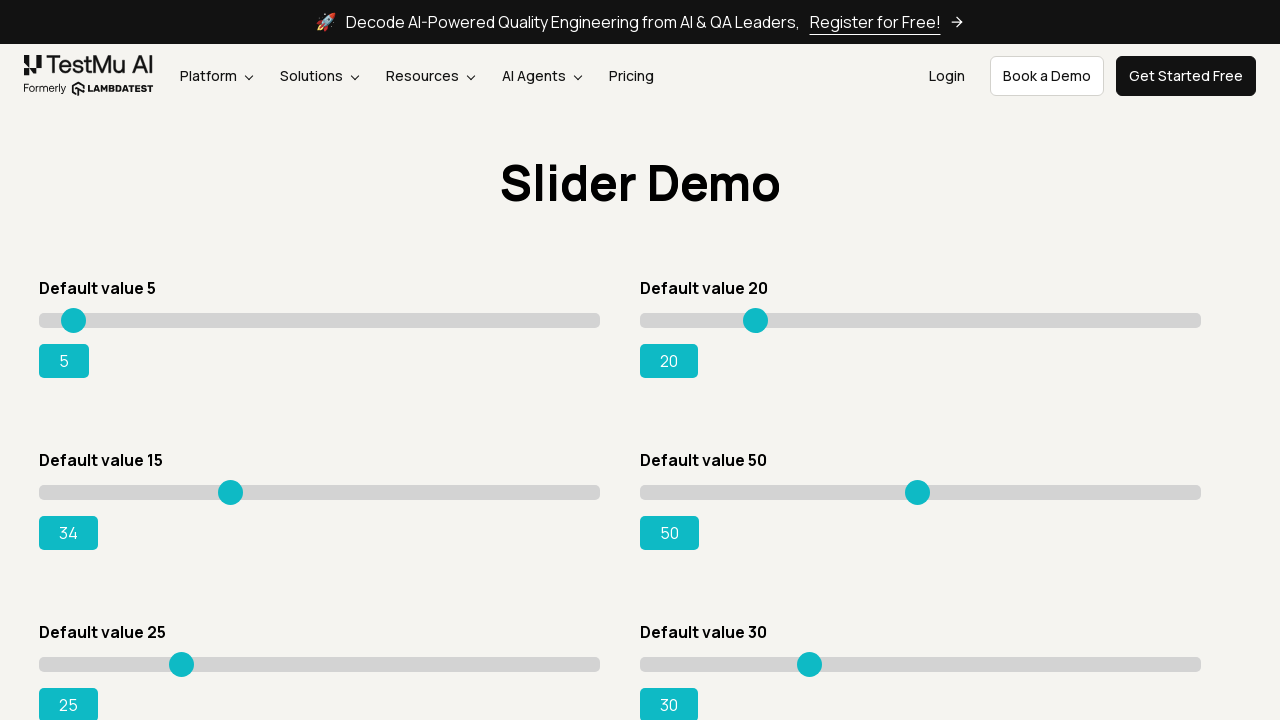

Moved slider to position 190 at (229, 485)
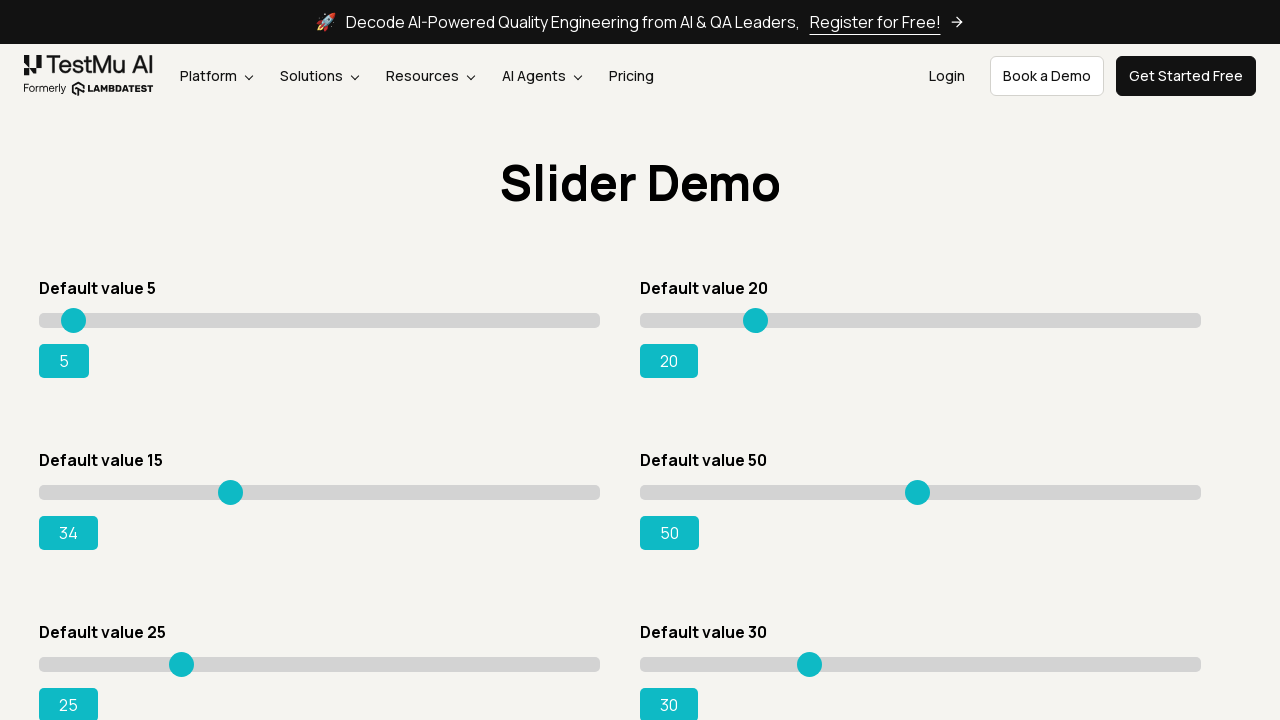

Read current slider position: 34
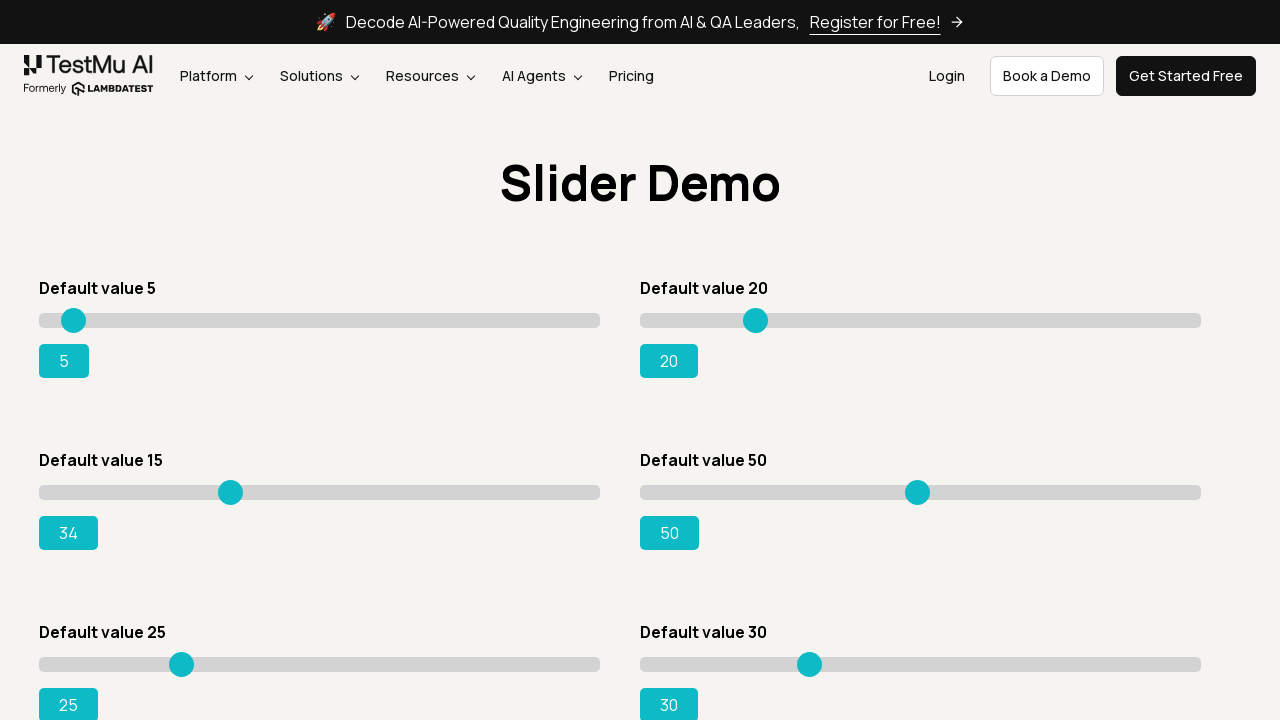

Moved slider to position 191 at (230, 485)
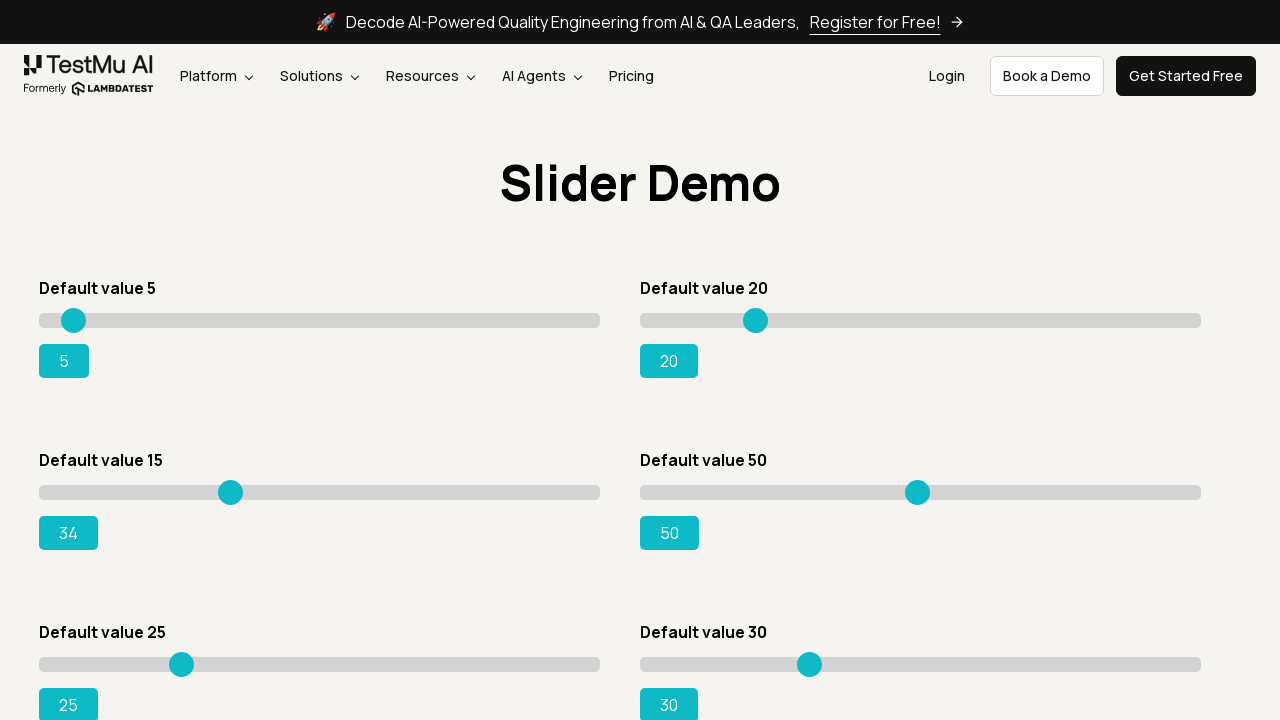

Read current slider position: 34
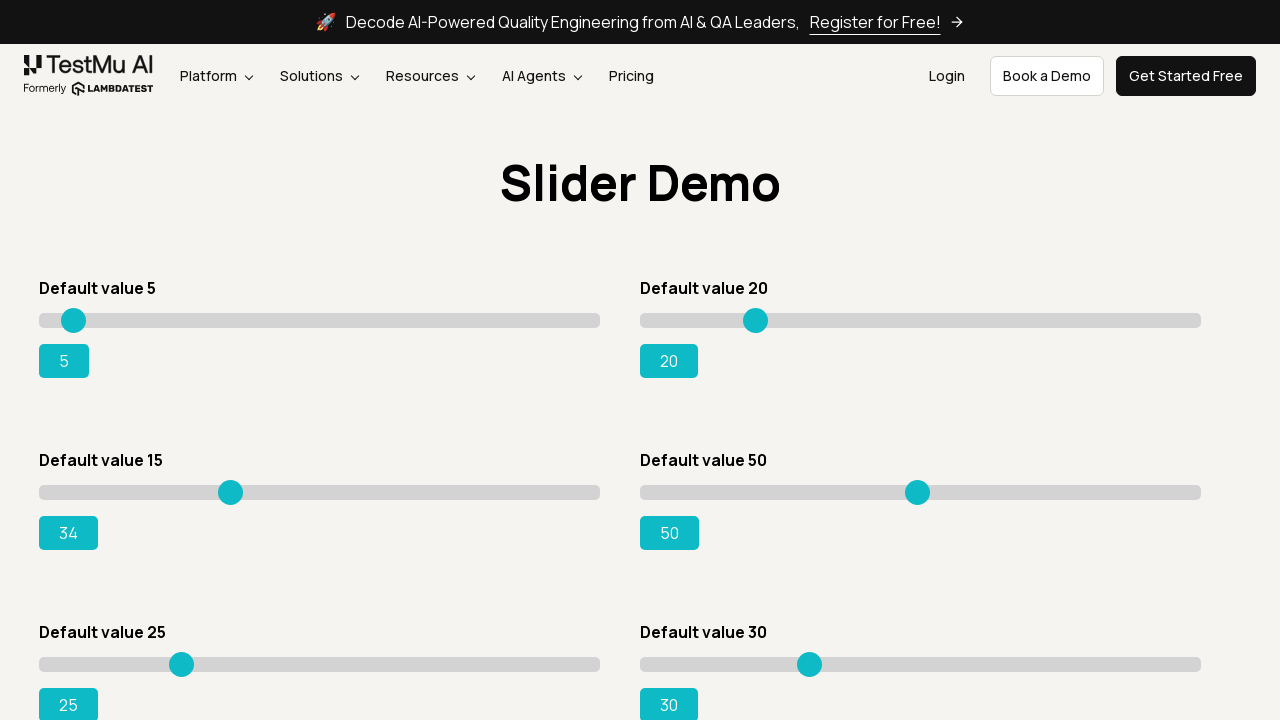

Moved slider to position 192 at (231, 485)
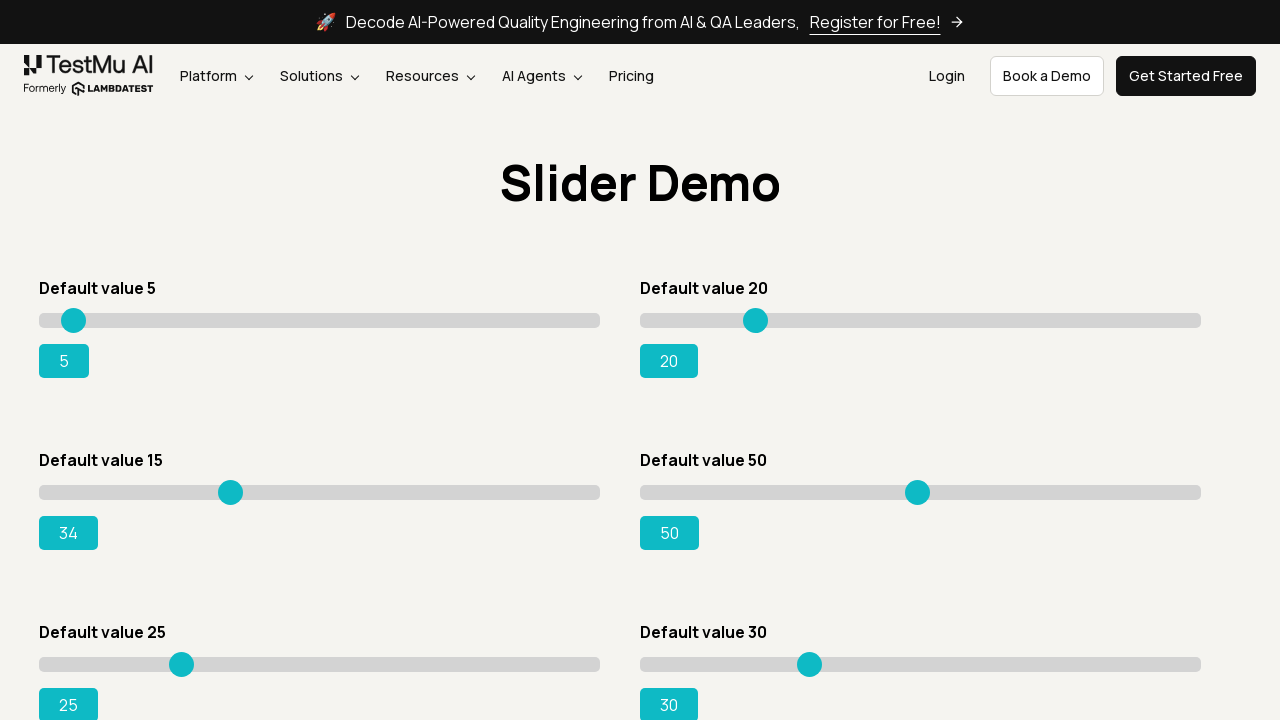

Read current slider position: 34
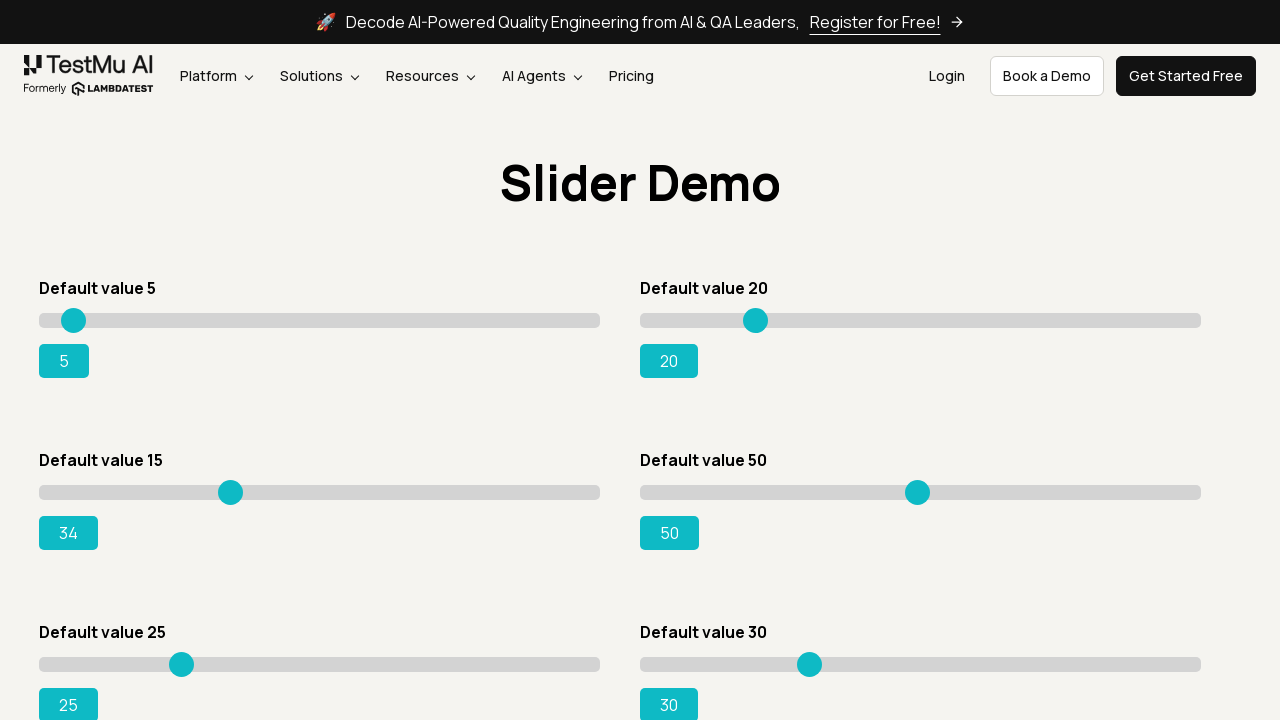

Moved slider to position 193 at (232, 485)
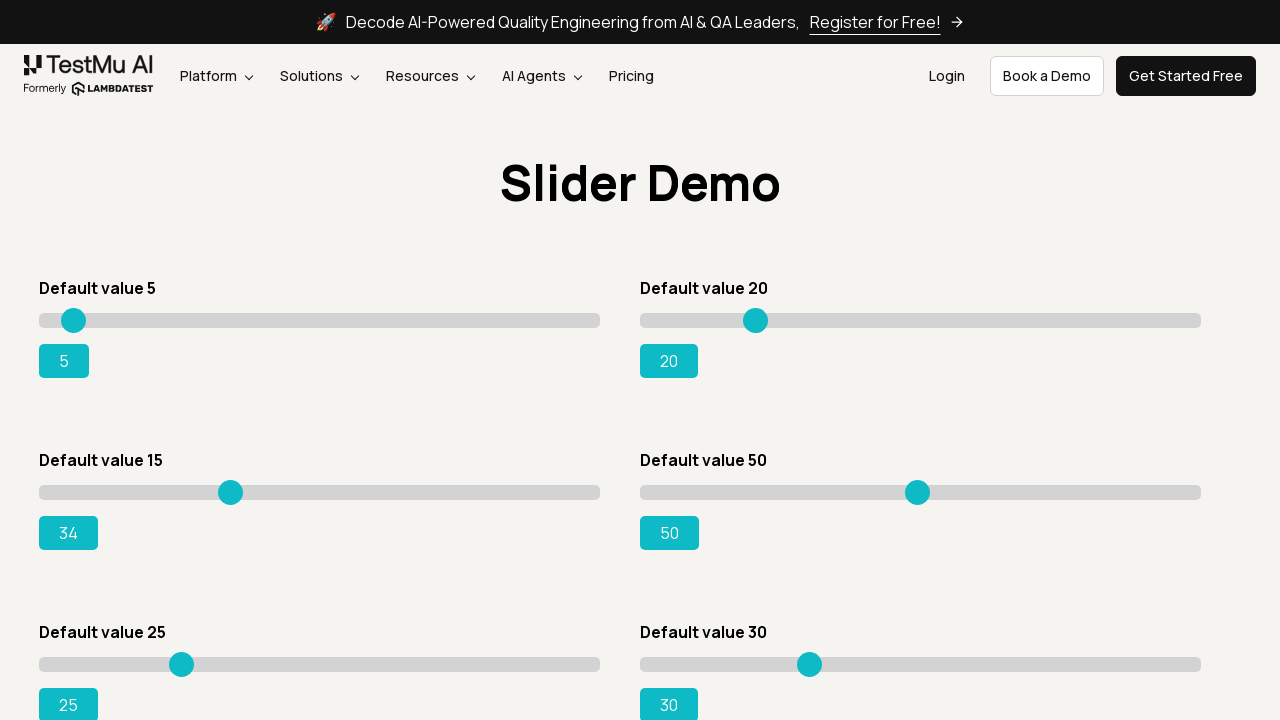

Read current slider position: 34
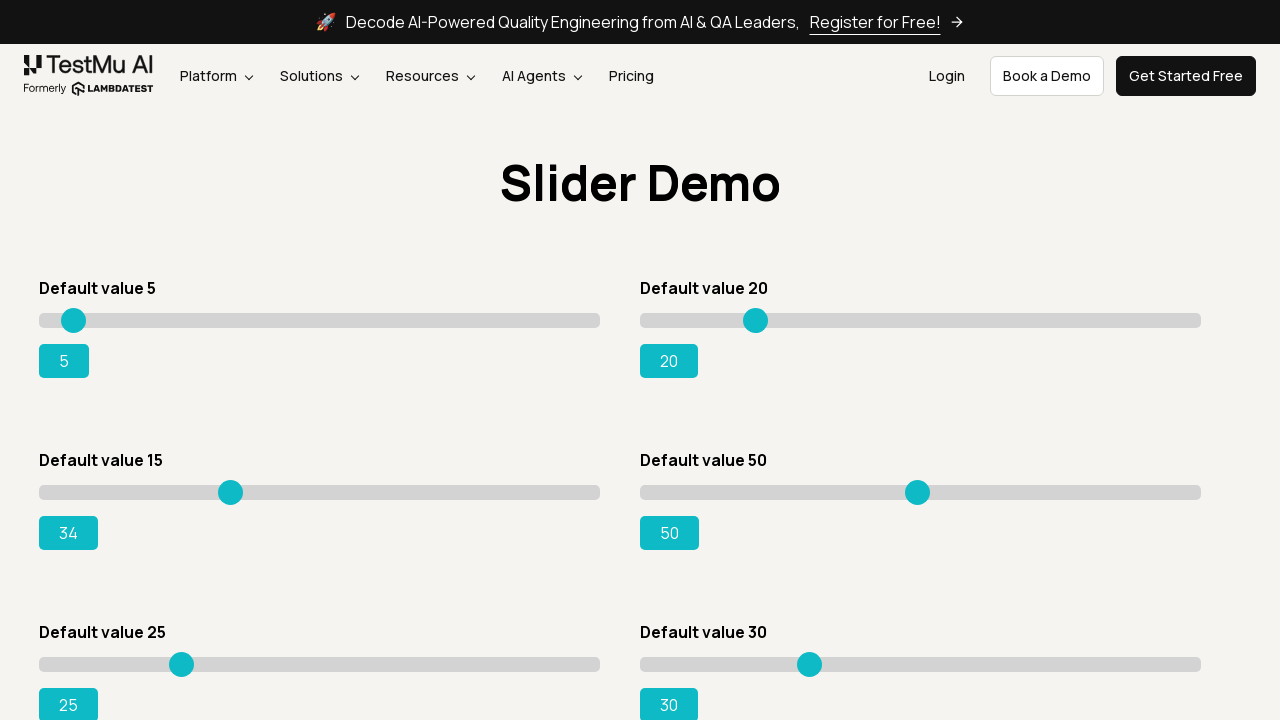

Moved slider to position 194 at (233, 485)
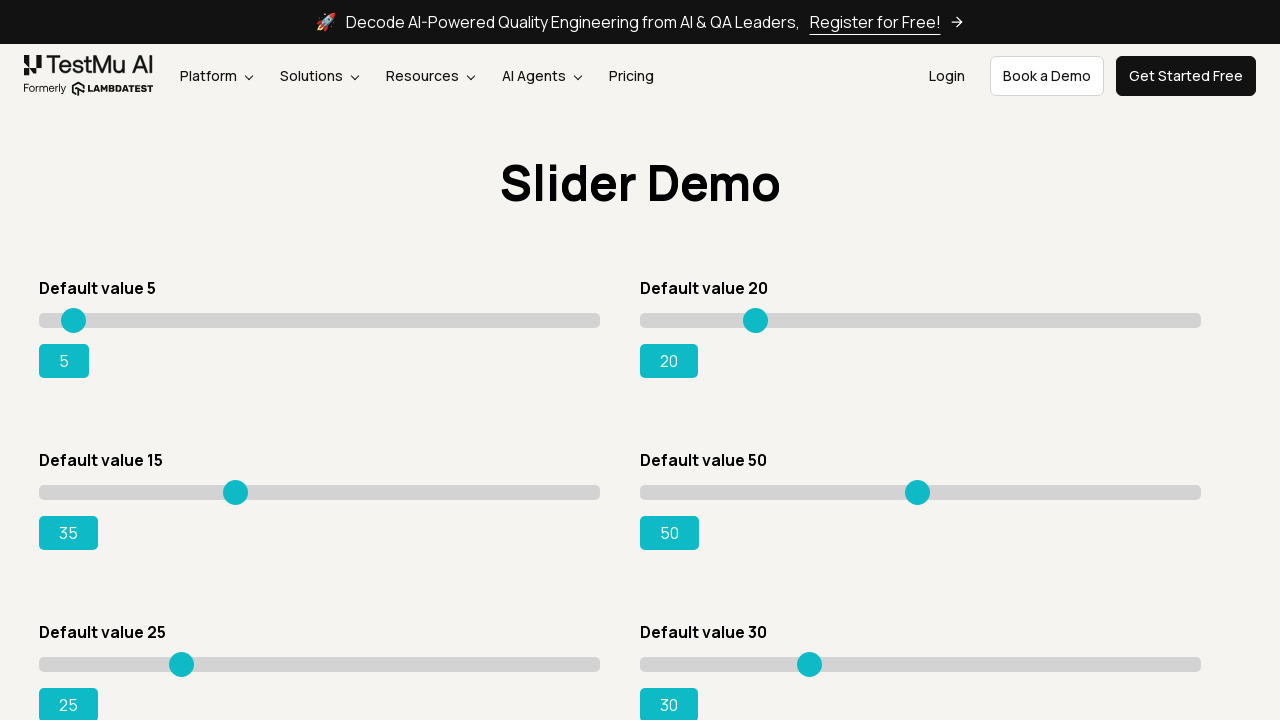

Read current slider position: 35
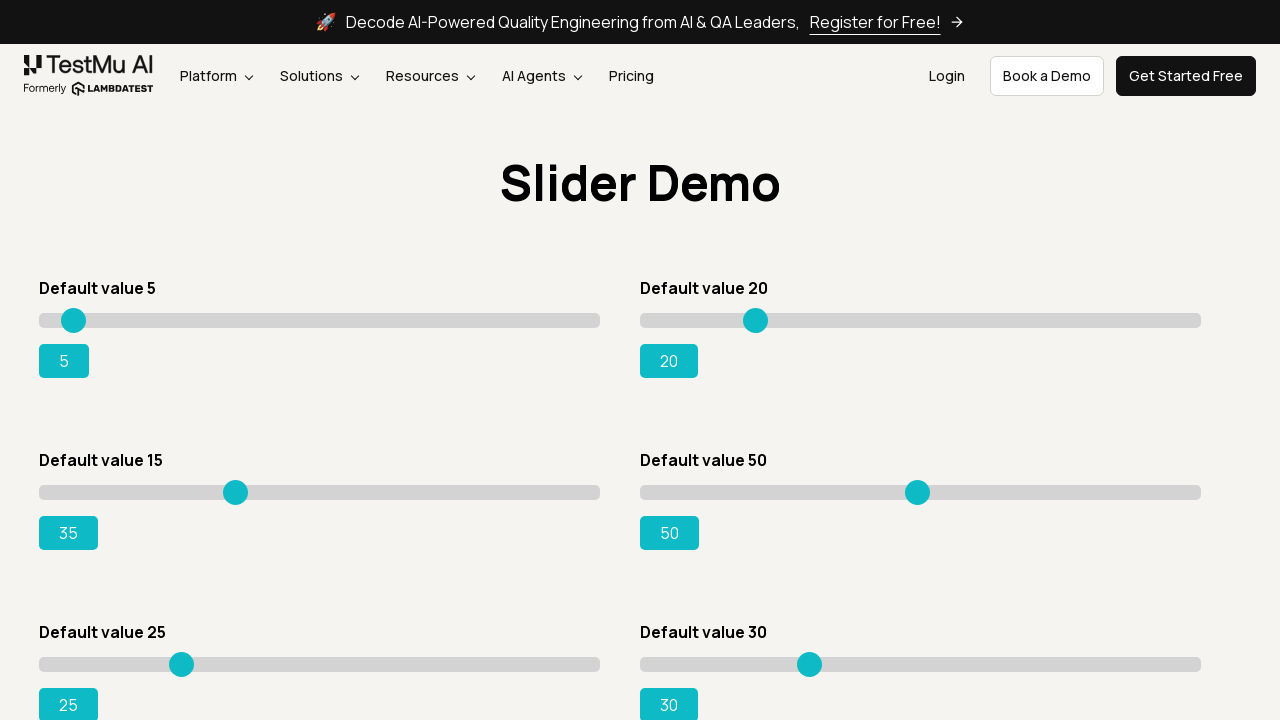

Moved slider to position 195 at (234, 485)
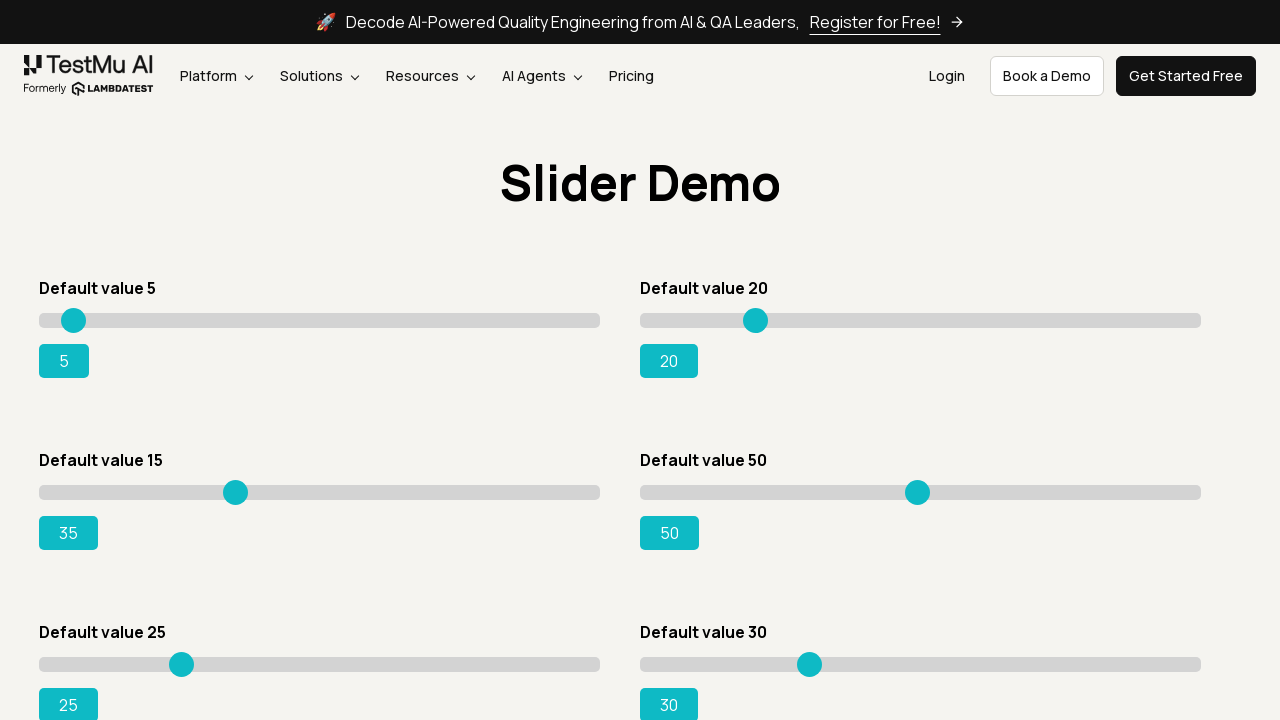

Read current slider position: 35
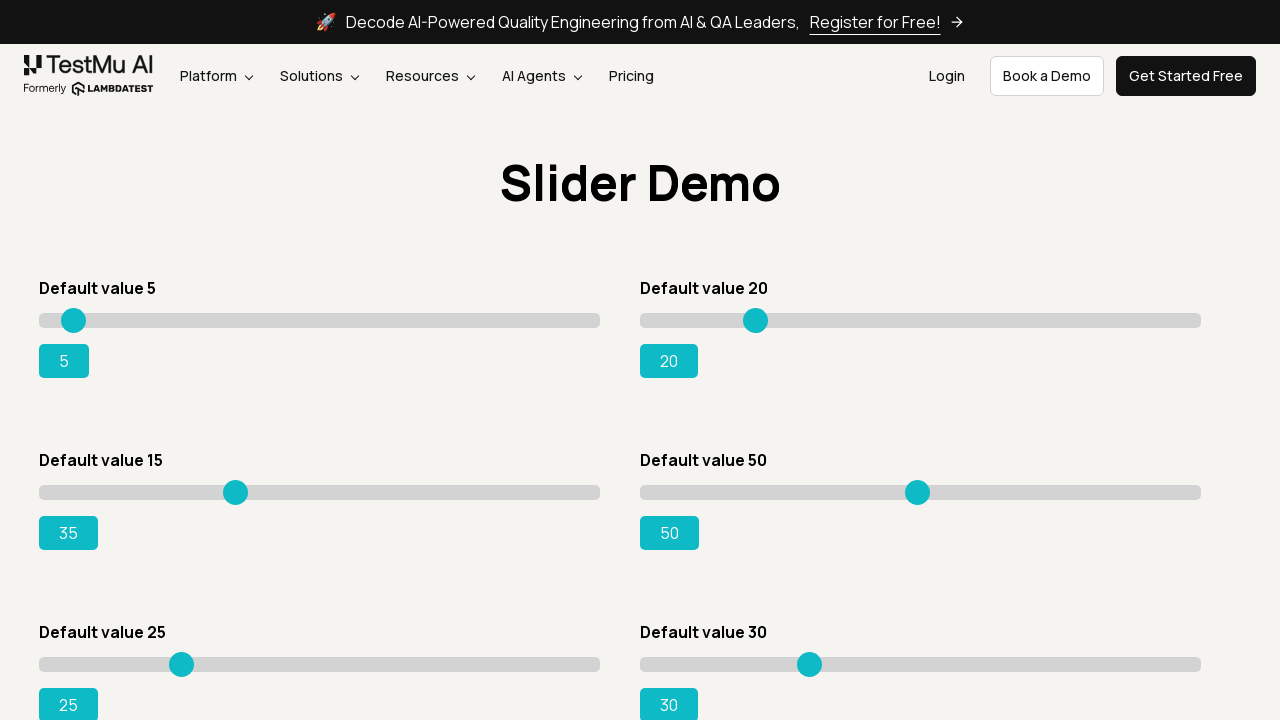

Moved slider to position 196 at (235, 485)
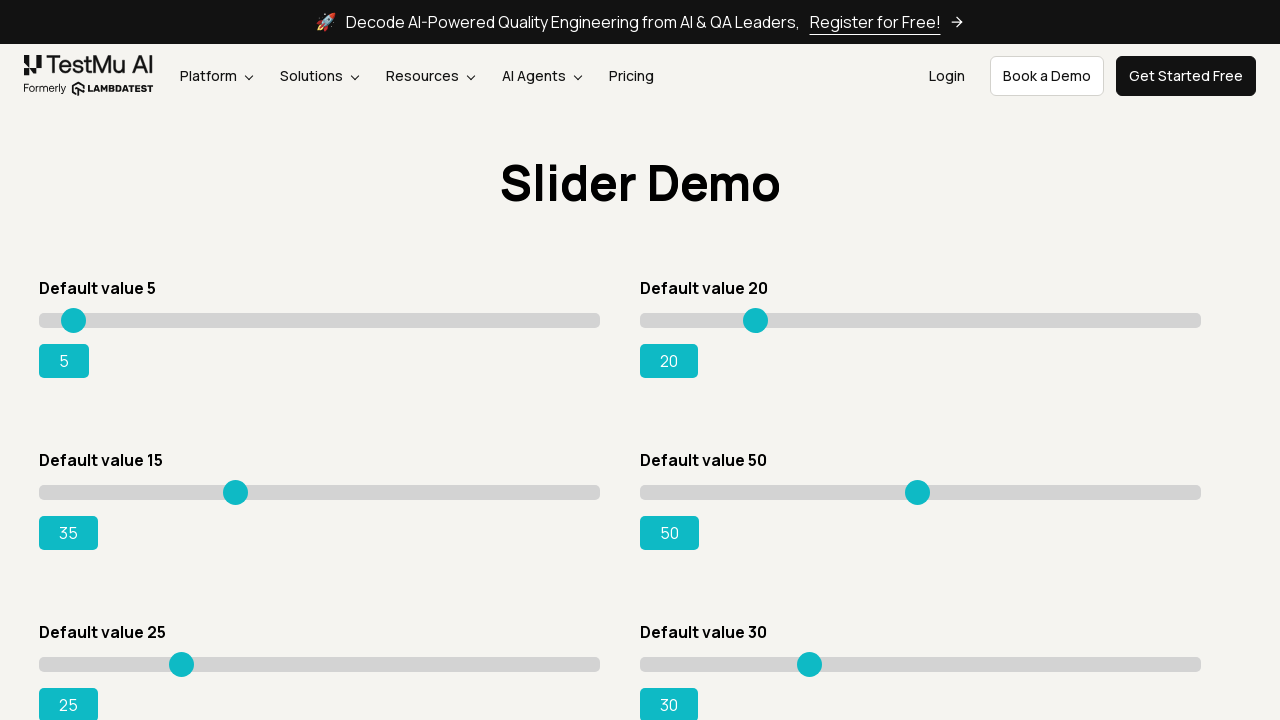

Read current slider position: 35
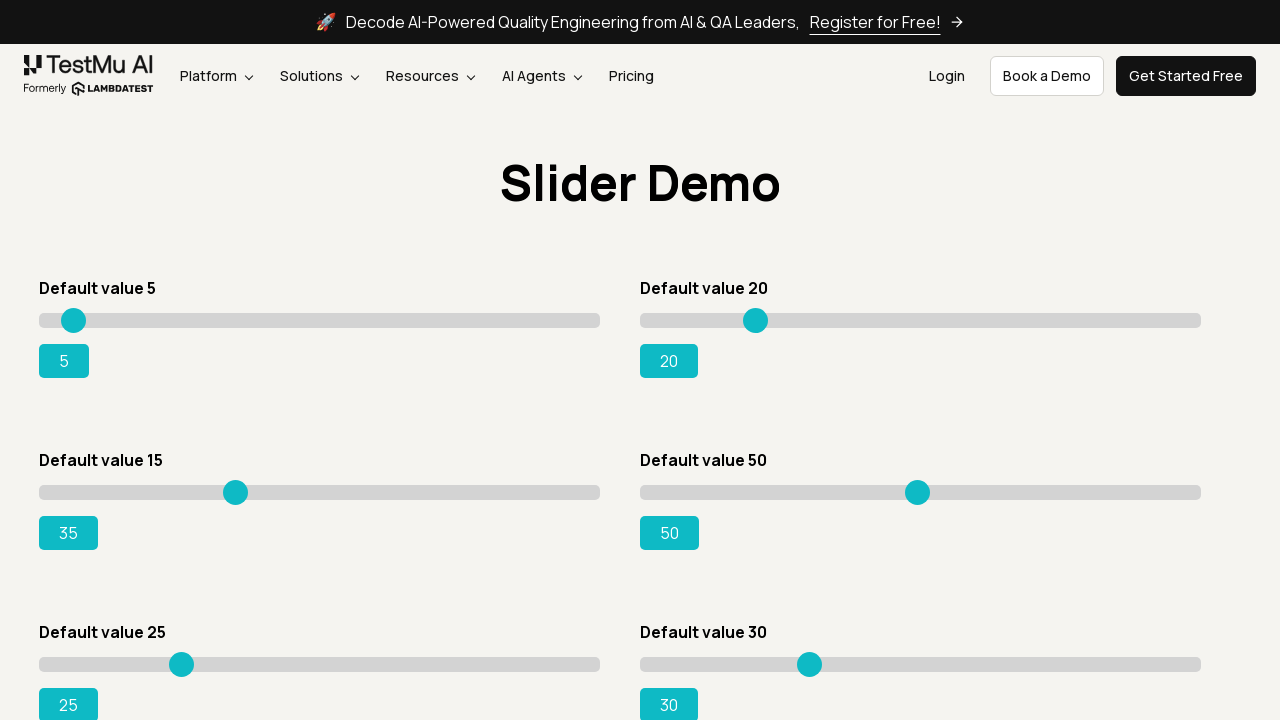

Moved slider to position 197 at (236, 485)
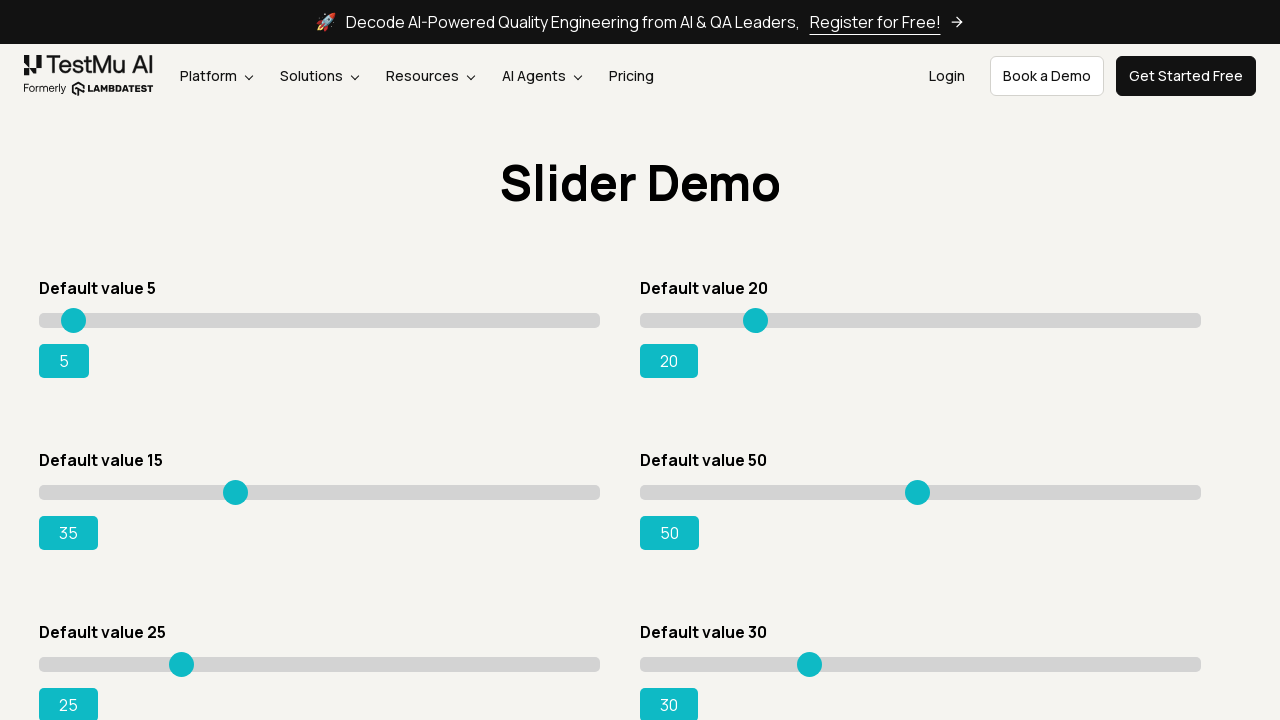

Read current slider position: 35
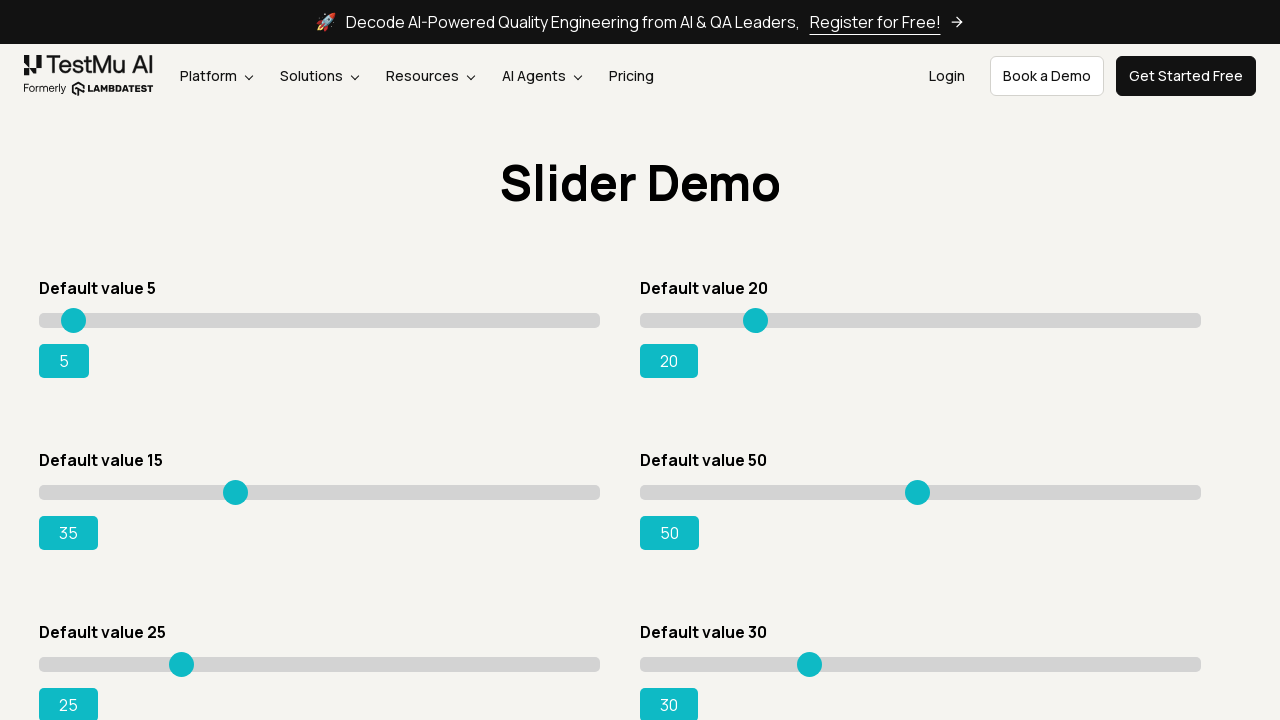

Moved slider to position 198 at (237, 485)
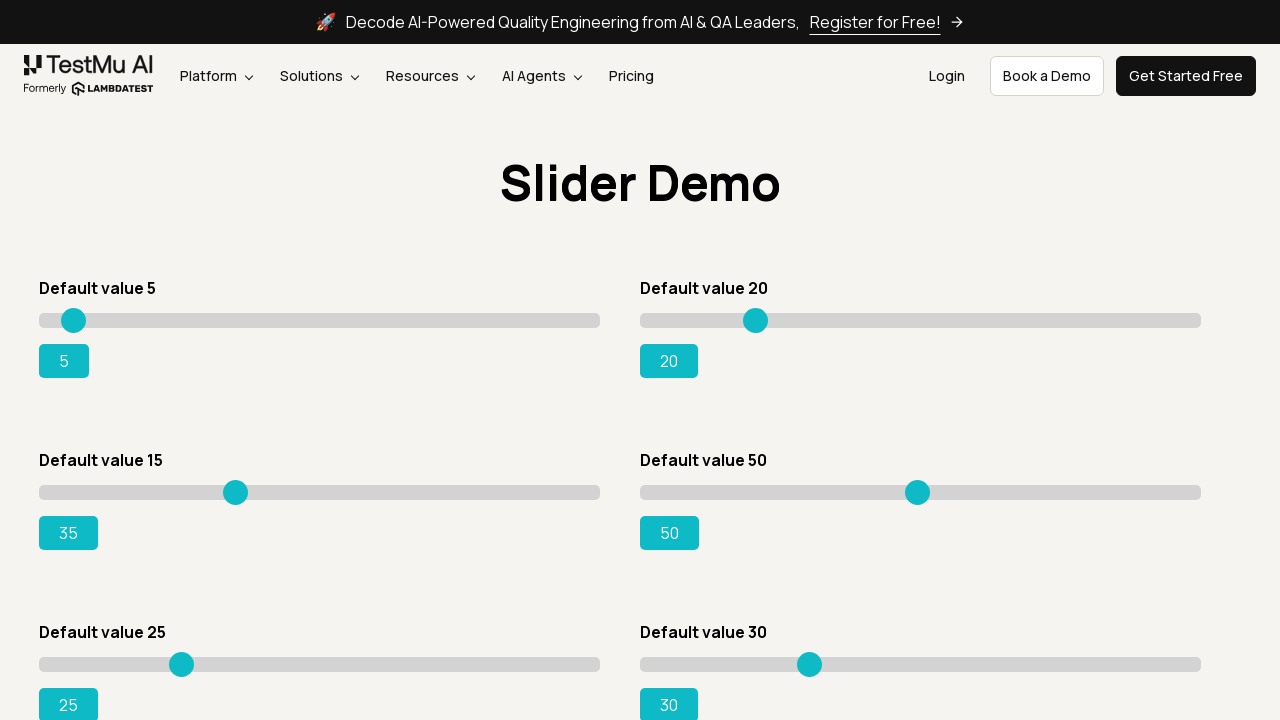

Read current slider position: 35
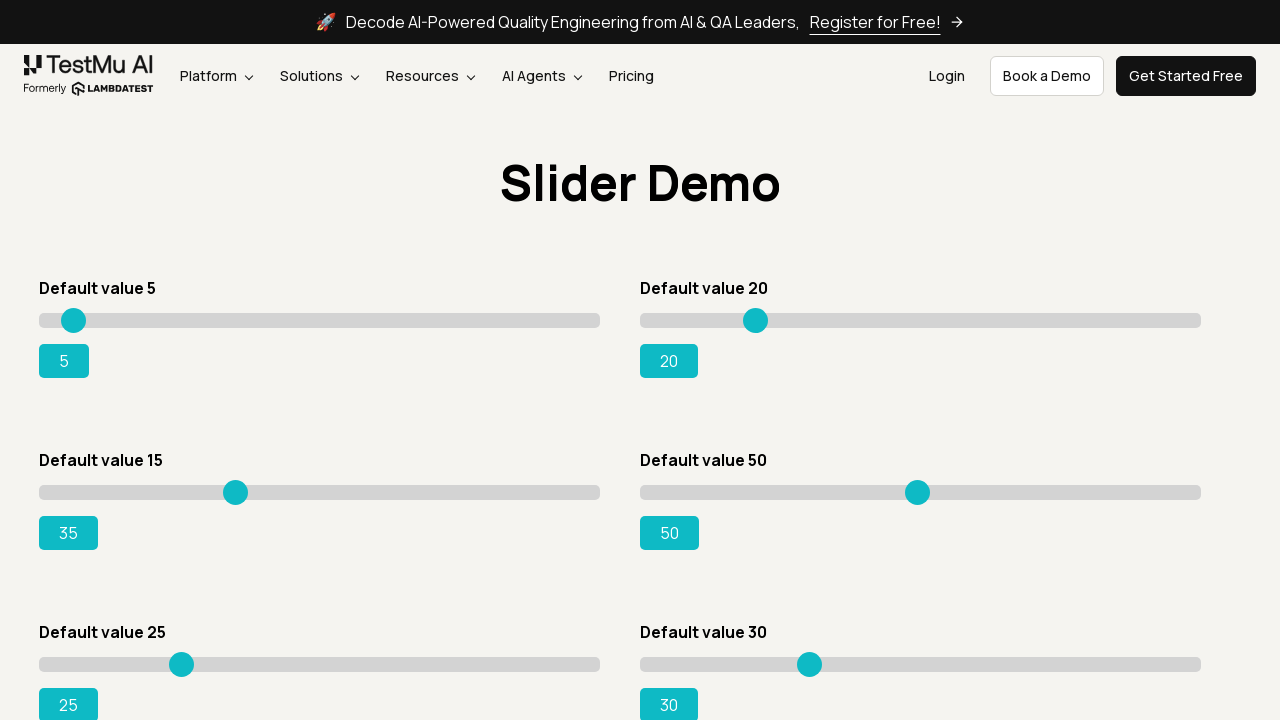

Moved slider to position 199 at (238, 485)
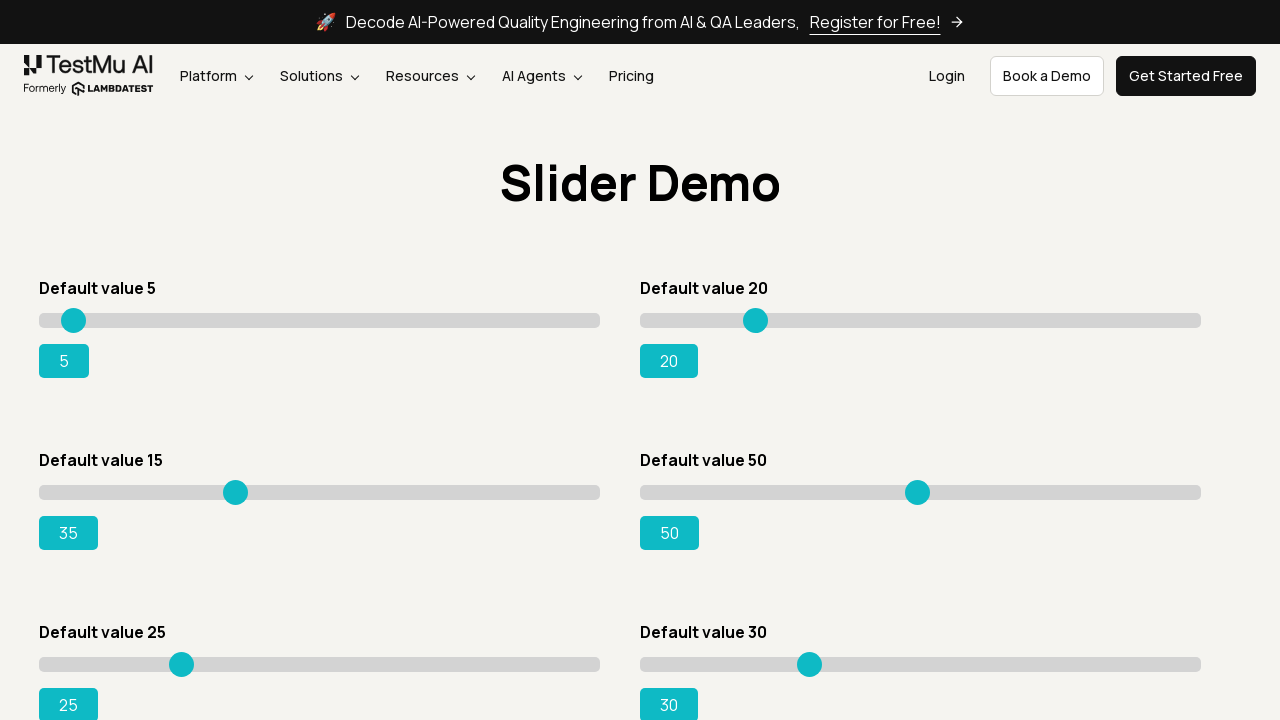

Read current slider position: 35
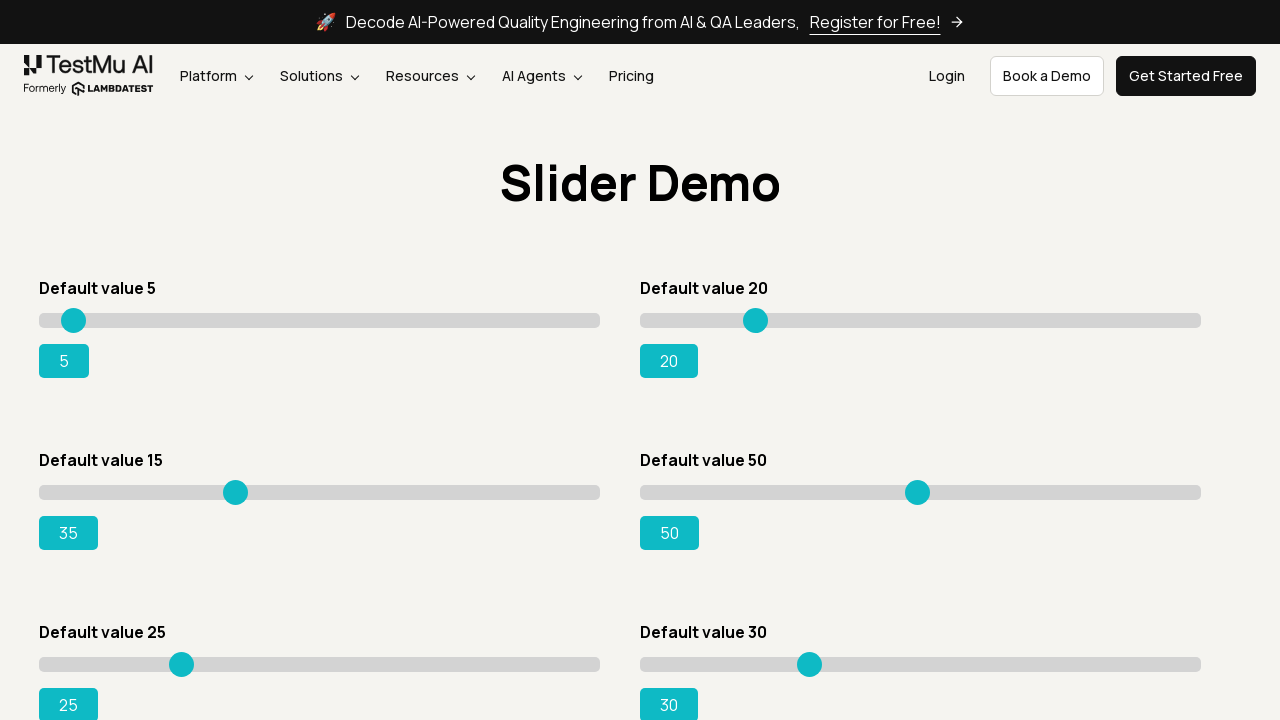

Moved slider to position 200 at (239, 485)
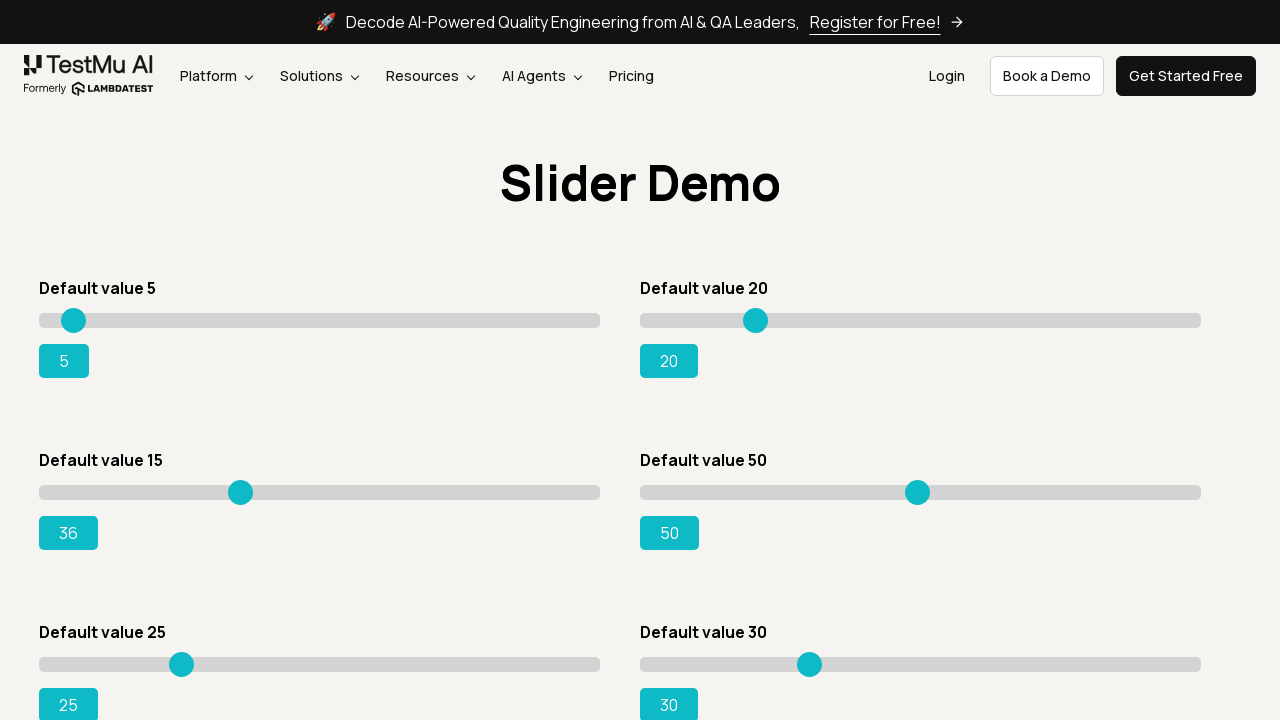

Read current slider position: 36
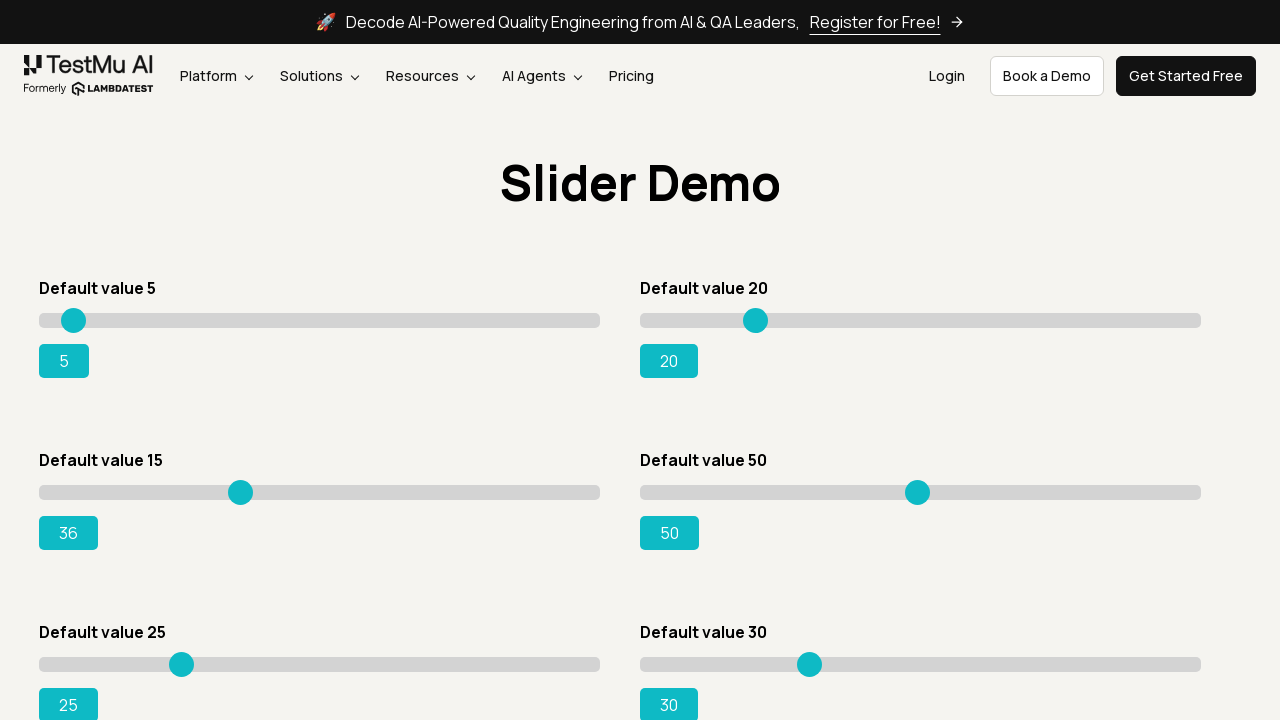

Moved slider to position 201 at (240, 485)
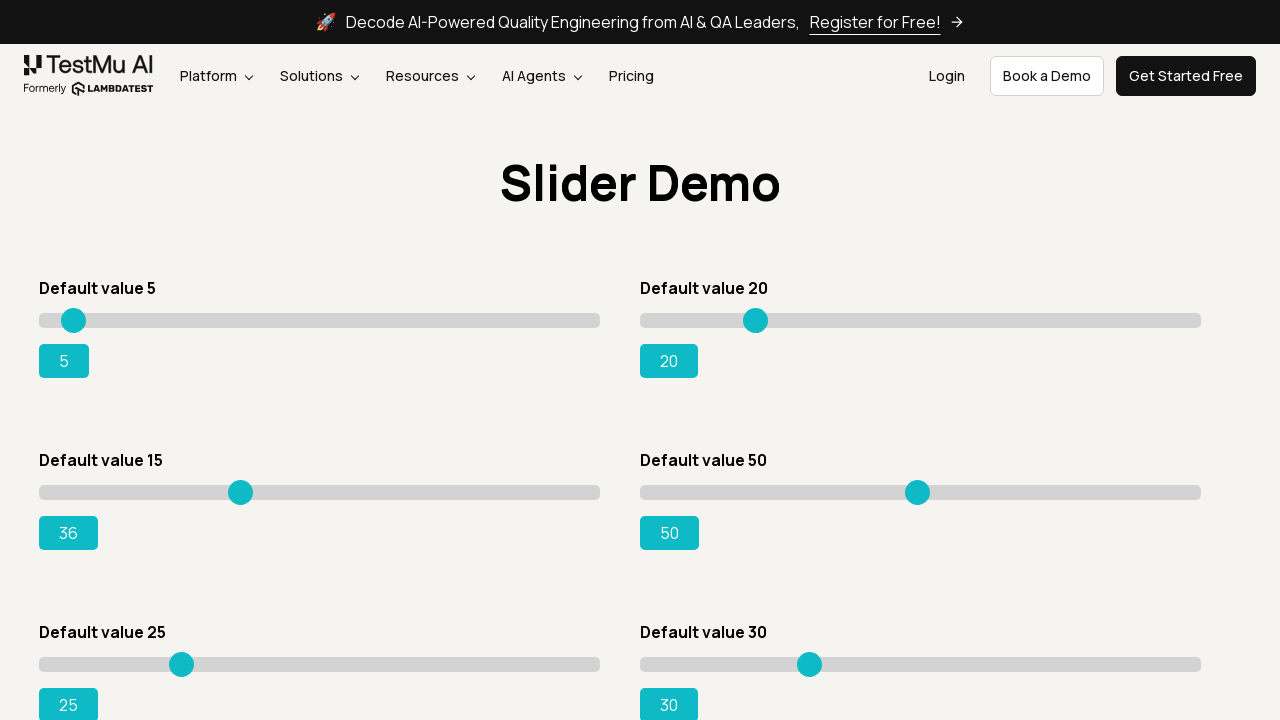

Read current slider position: 36
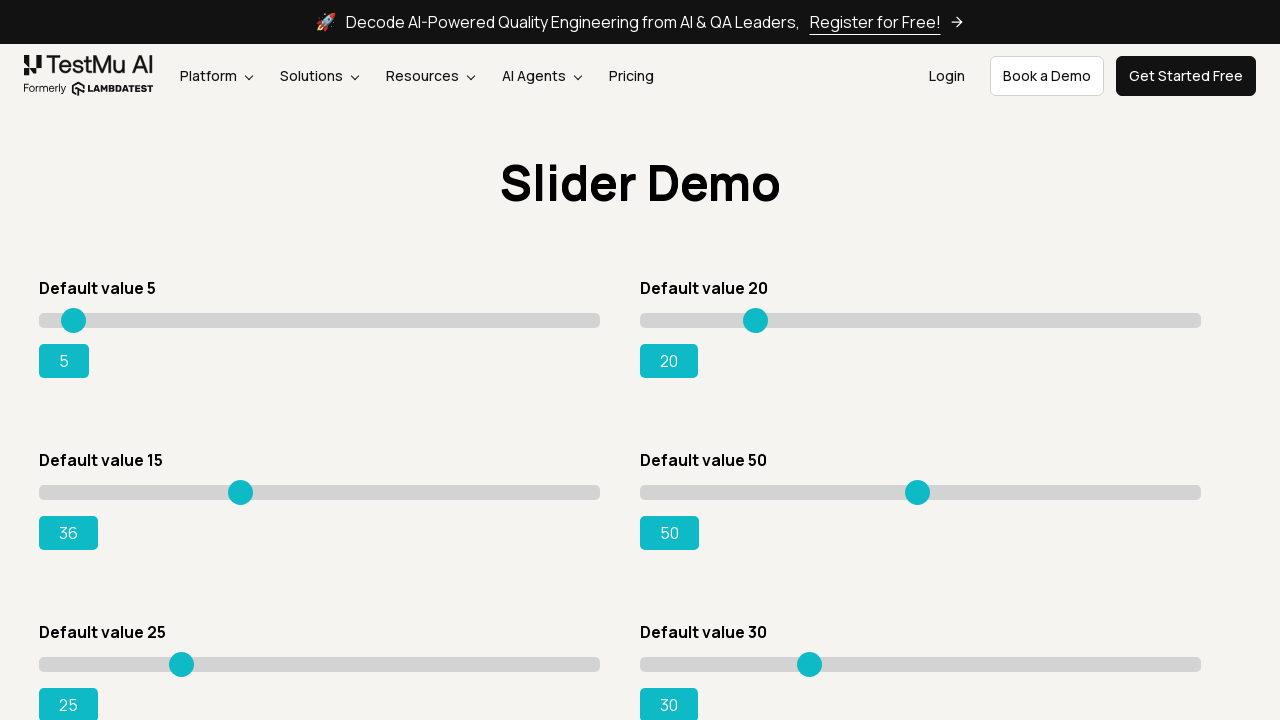

Moved slider to position 202 at (241, 485)
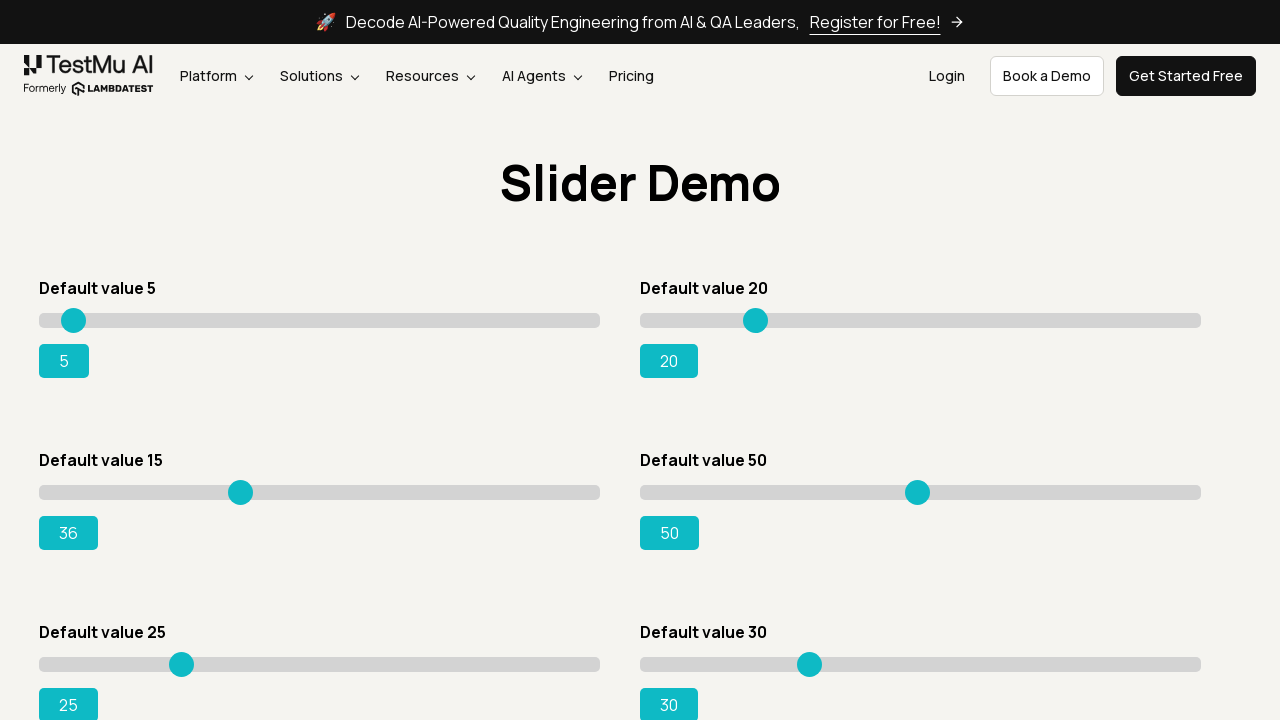

Read current slider position: 36
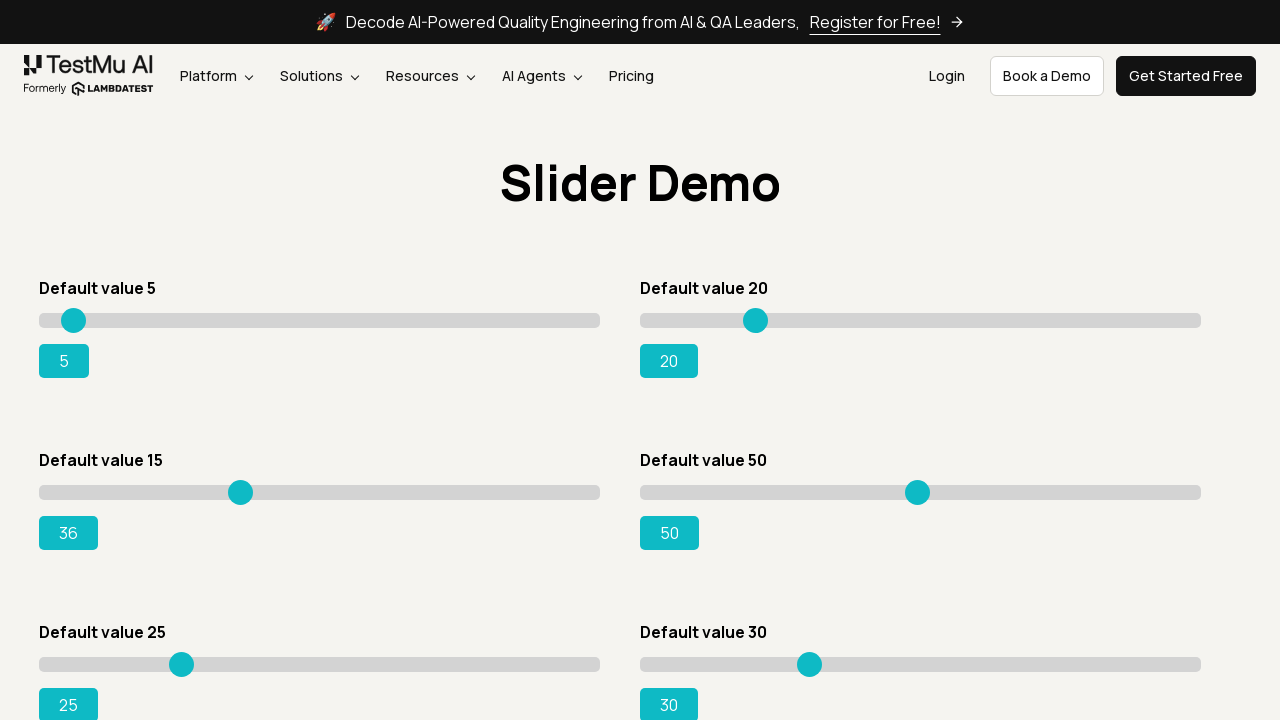

Moved slider to position 203 at (242, 485)
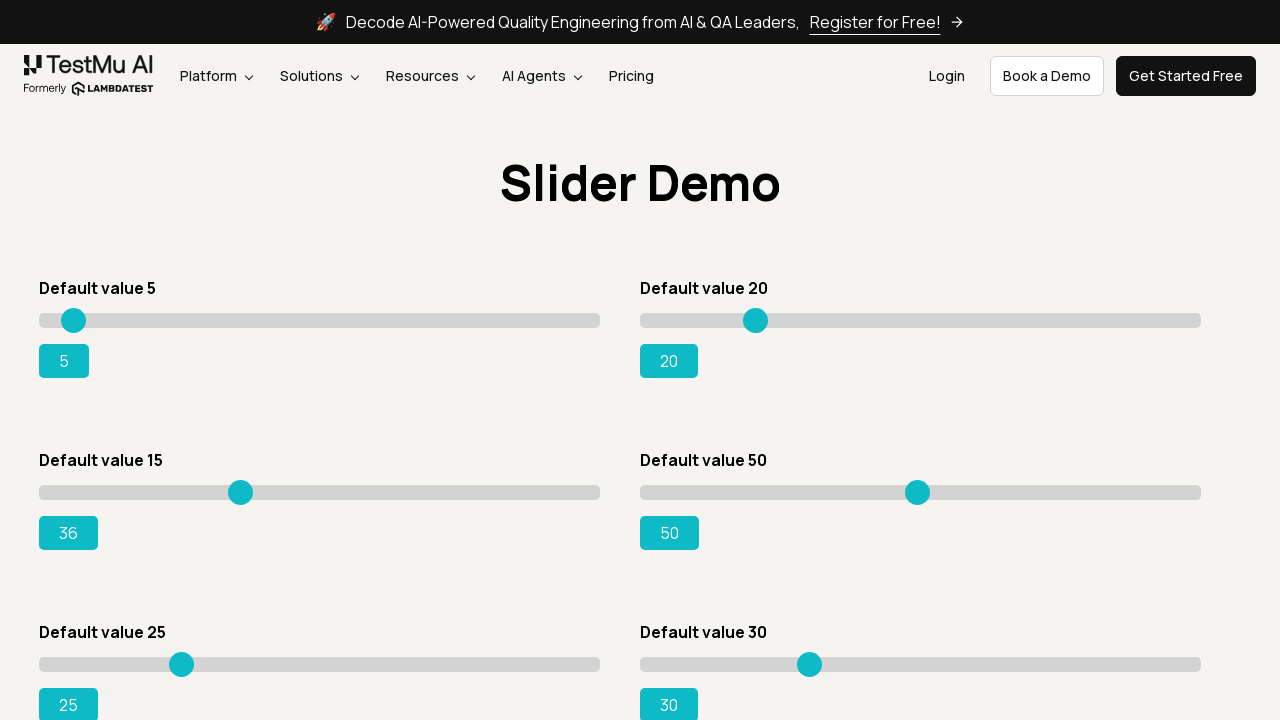

Read current slider position: 36
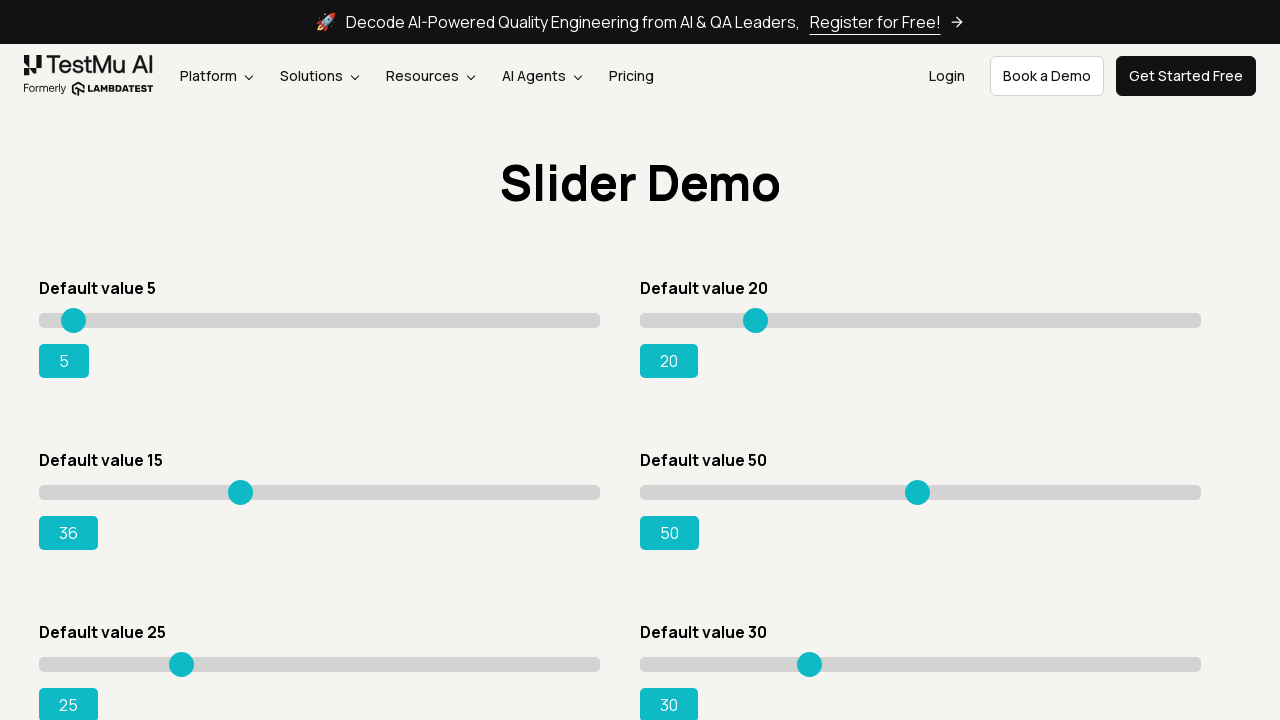

Moved slider to position 204 at (243, 485)
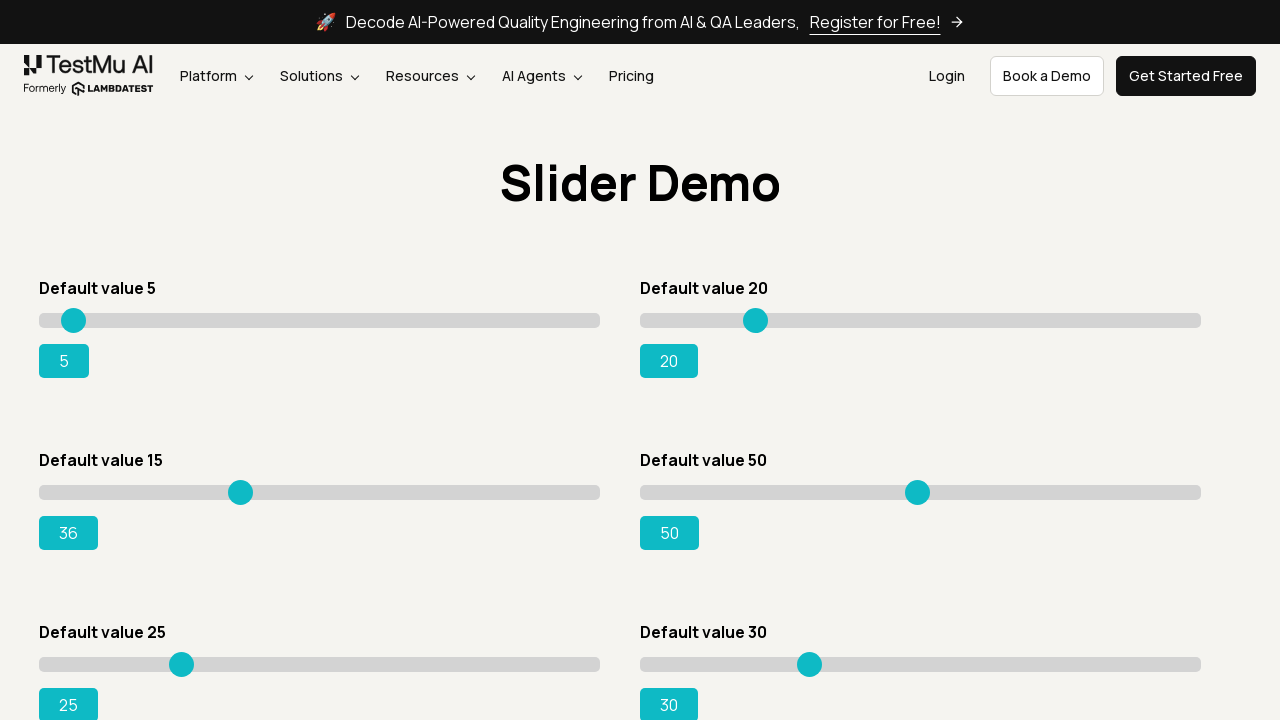

Read current slider position: 36
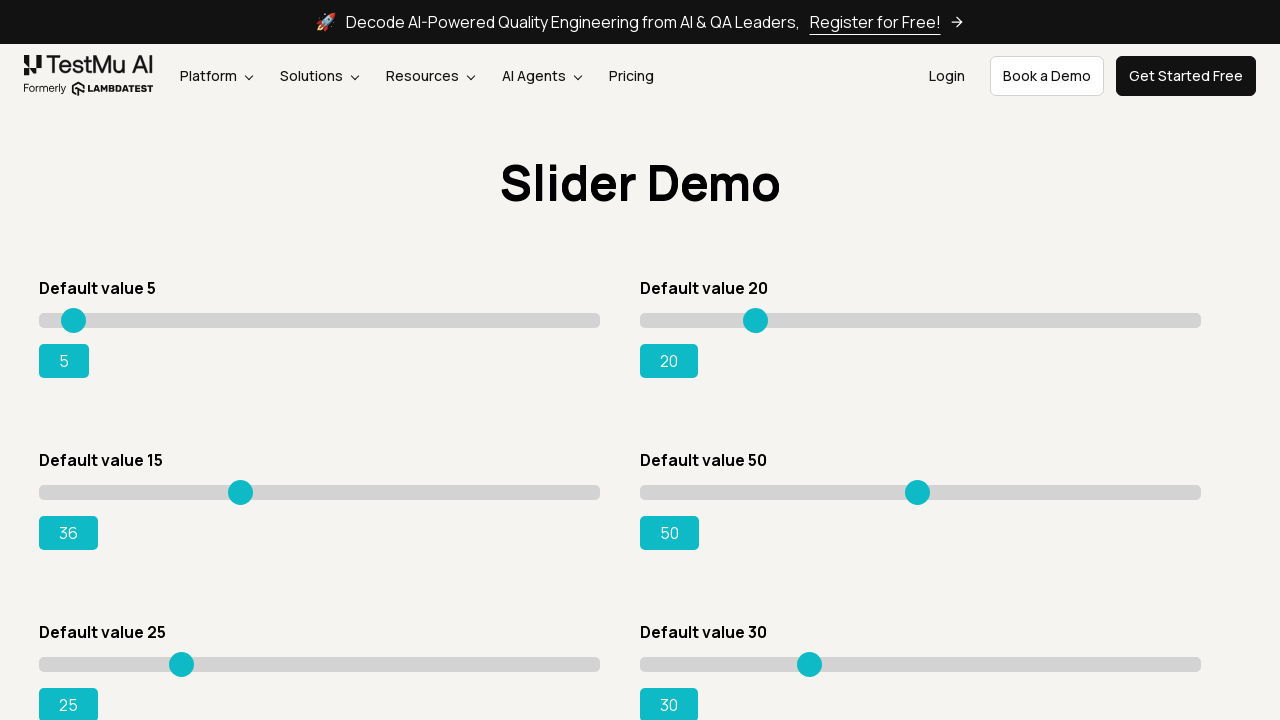

Moved slider to position 205 at (244, 485)
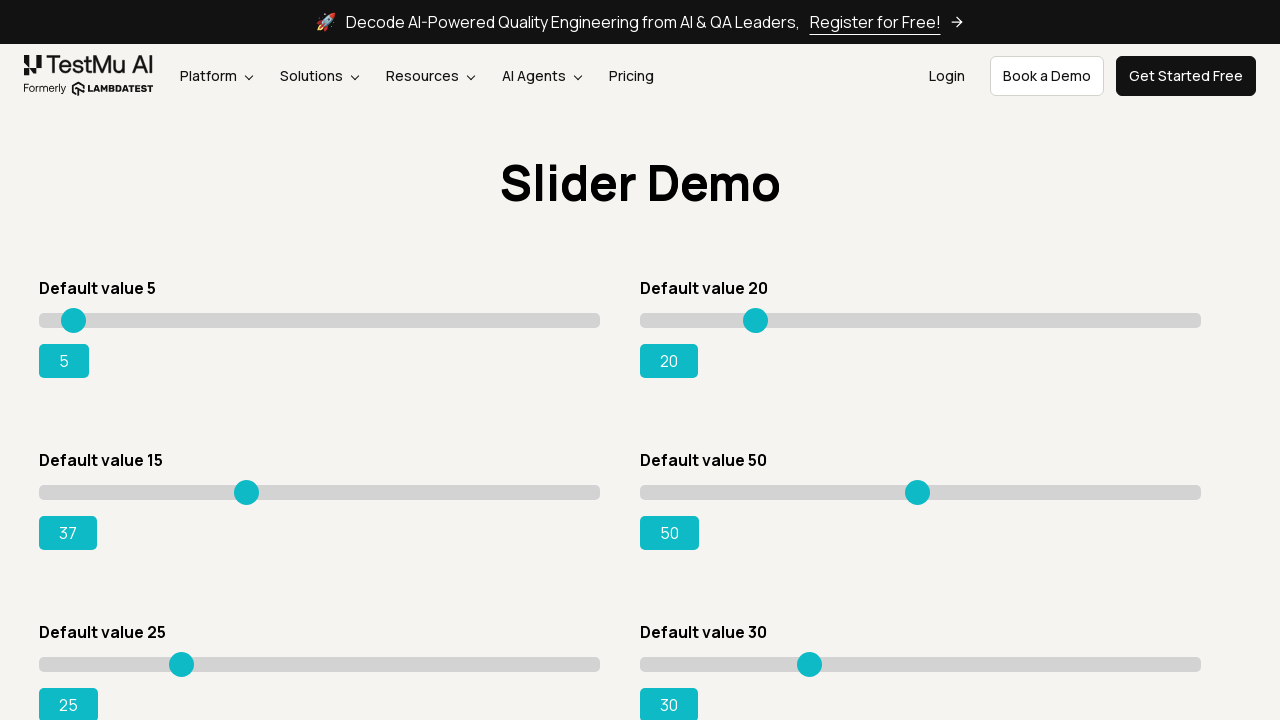

Read current slider position: 37
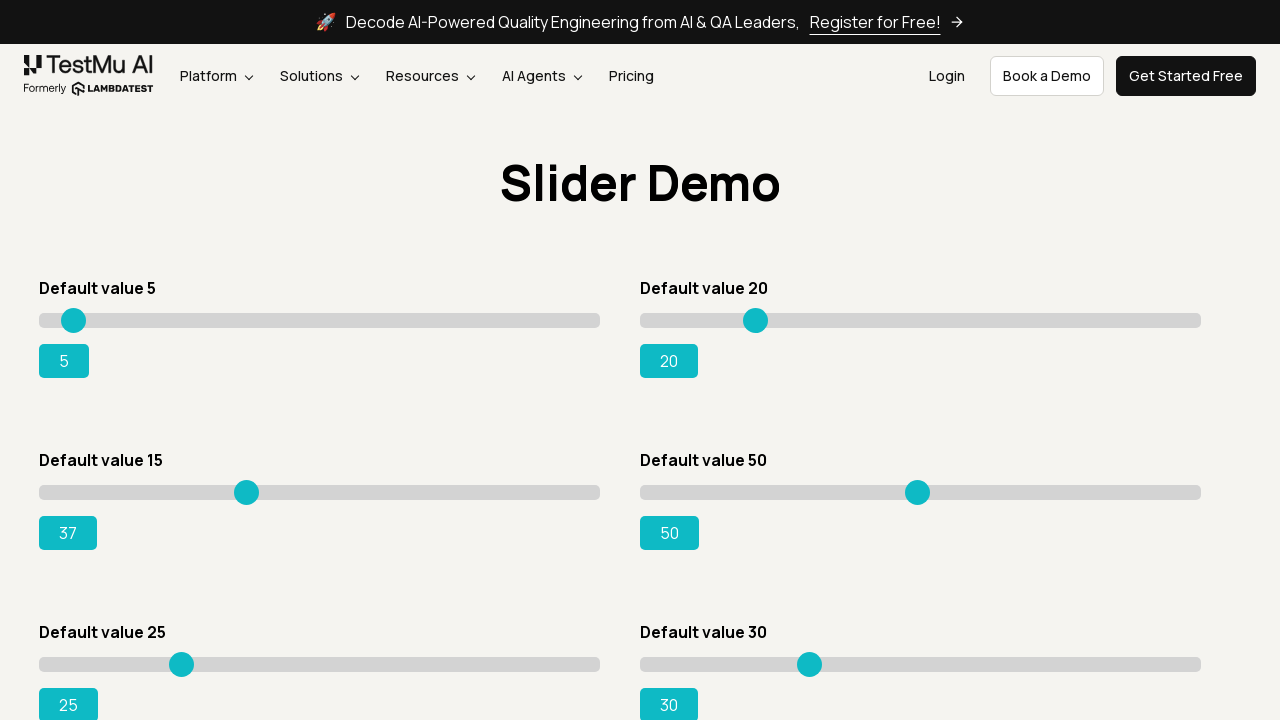

Moved slider to position 206 at (245, 485)
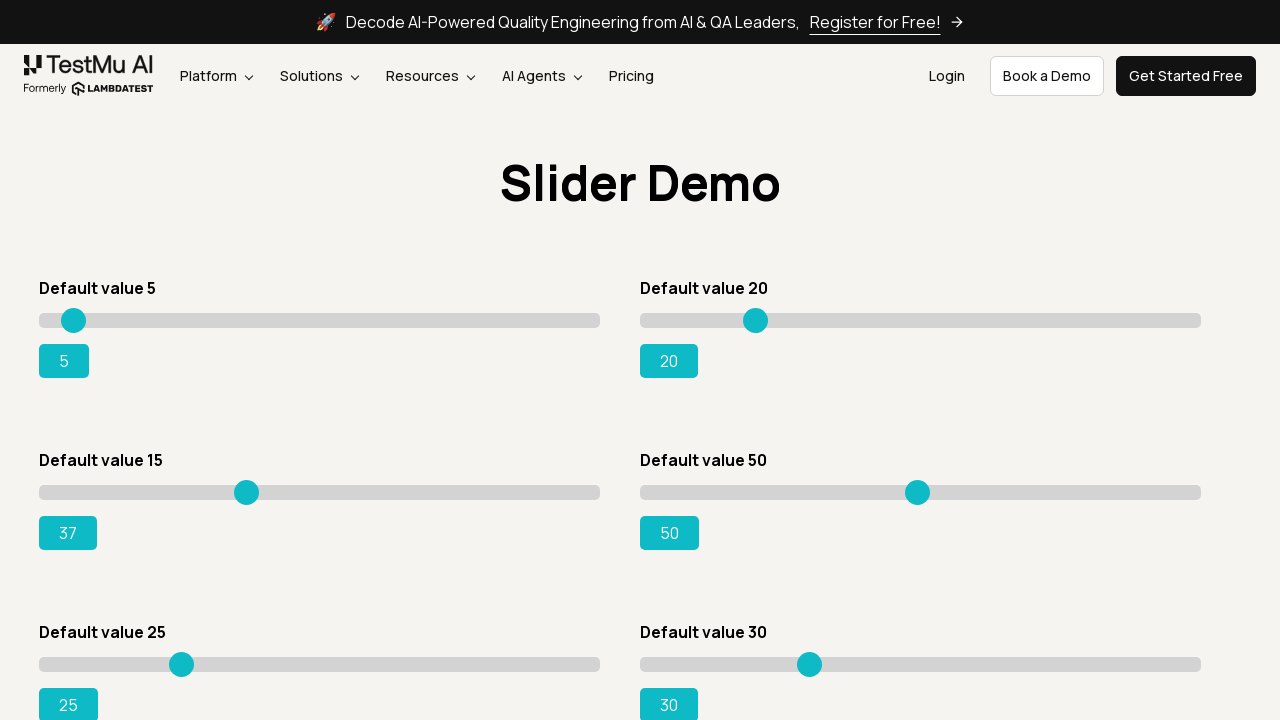

Read current slider position: 37
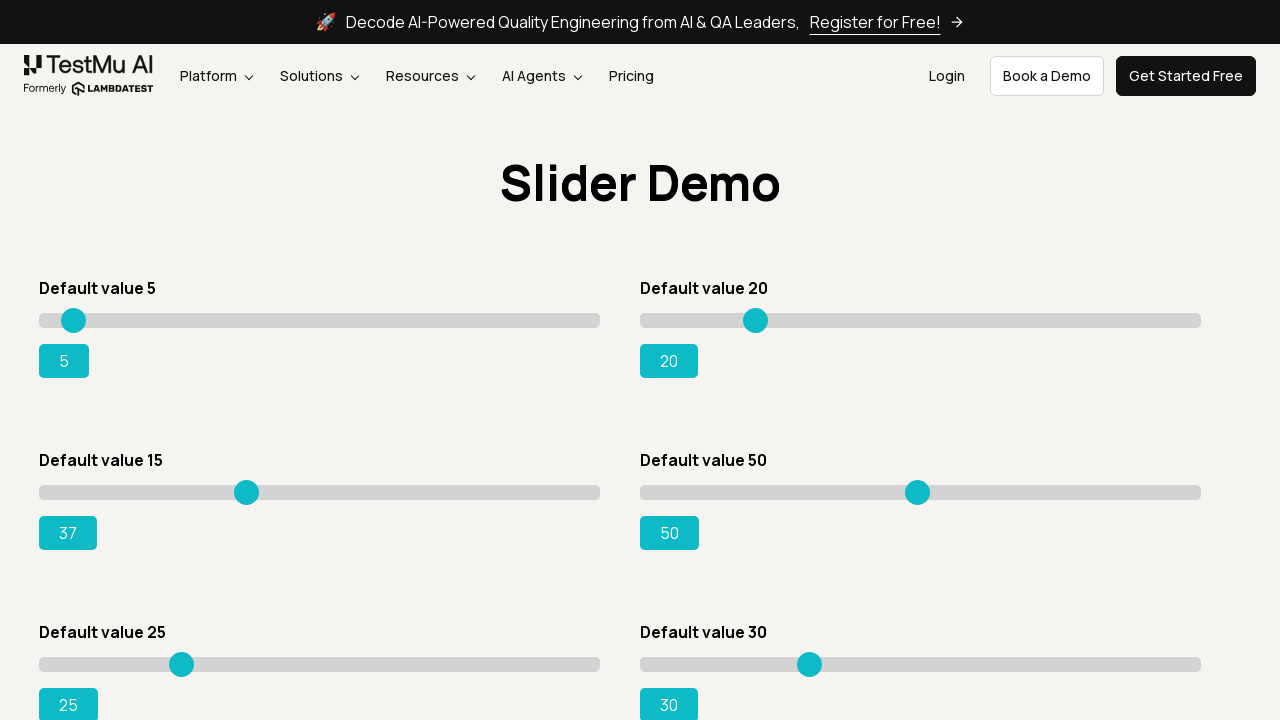

Moved slider to position 207 at (246, 485)
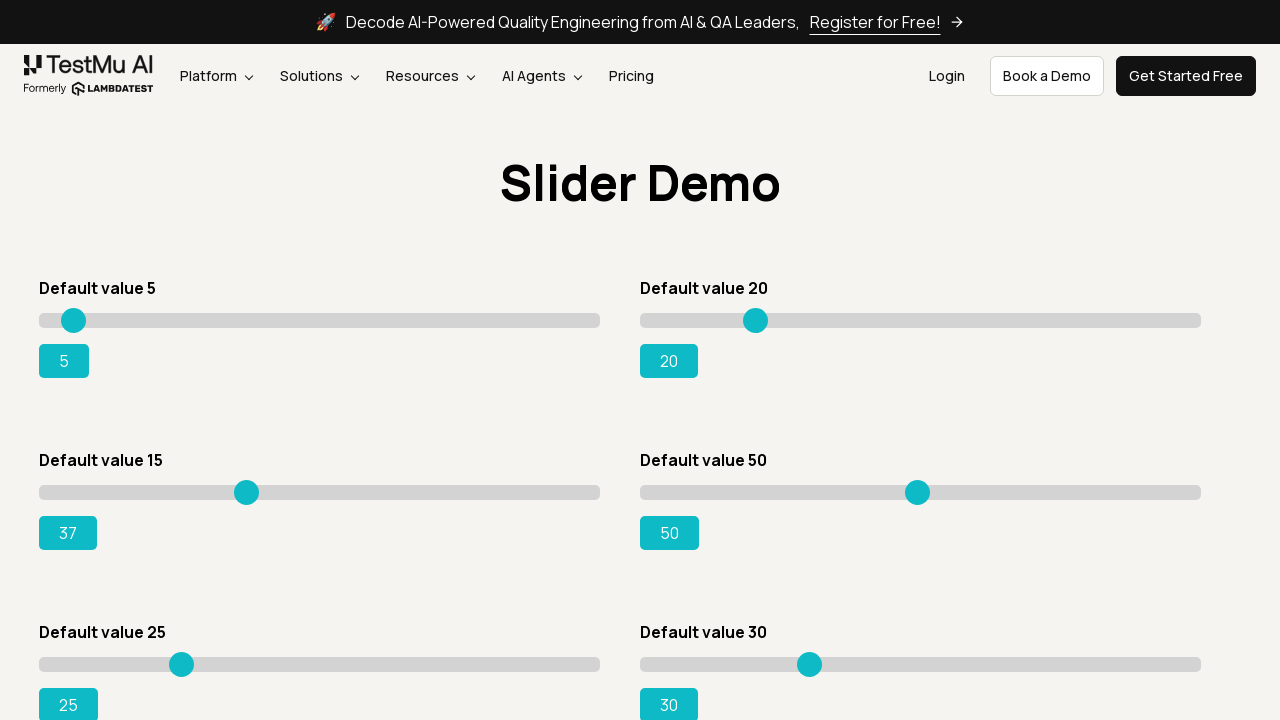

Read current slider position: 37
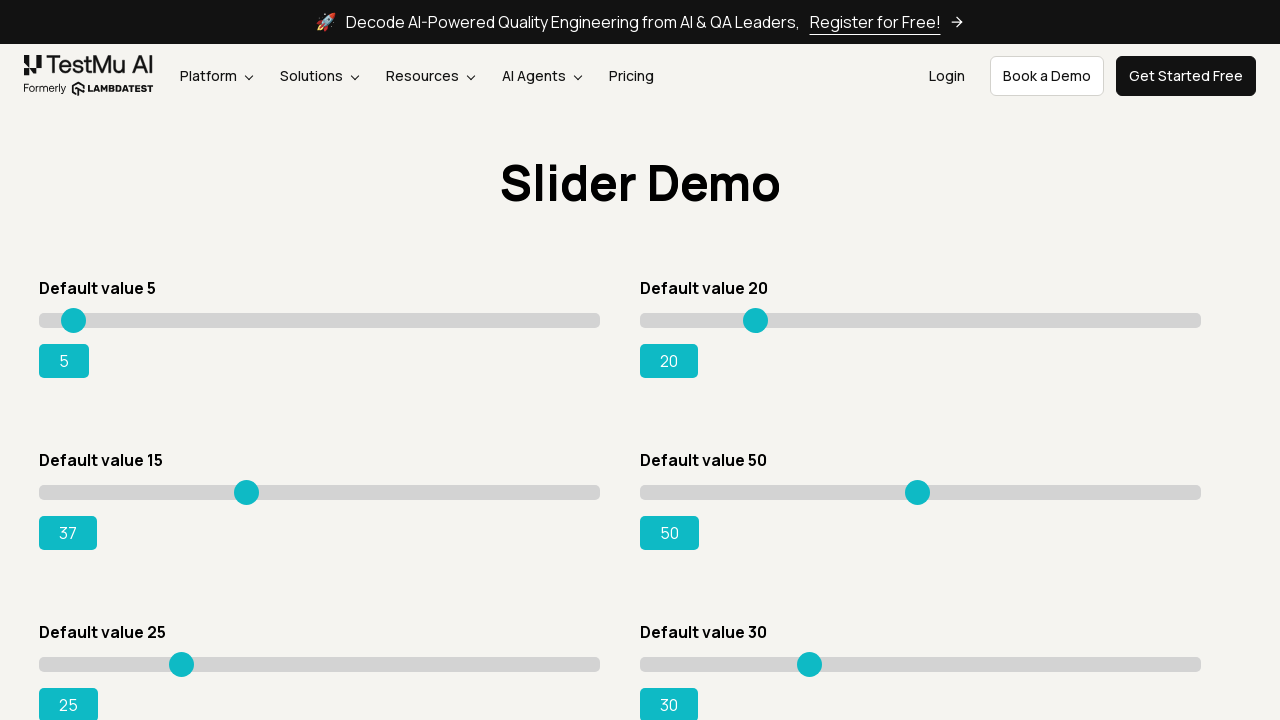

Moved slider to position 208 at (247, 485)
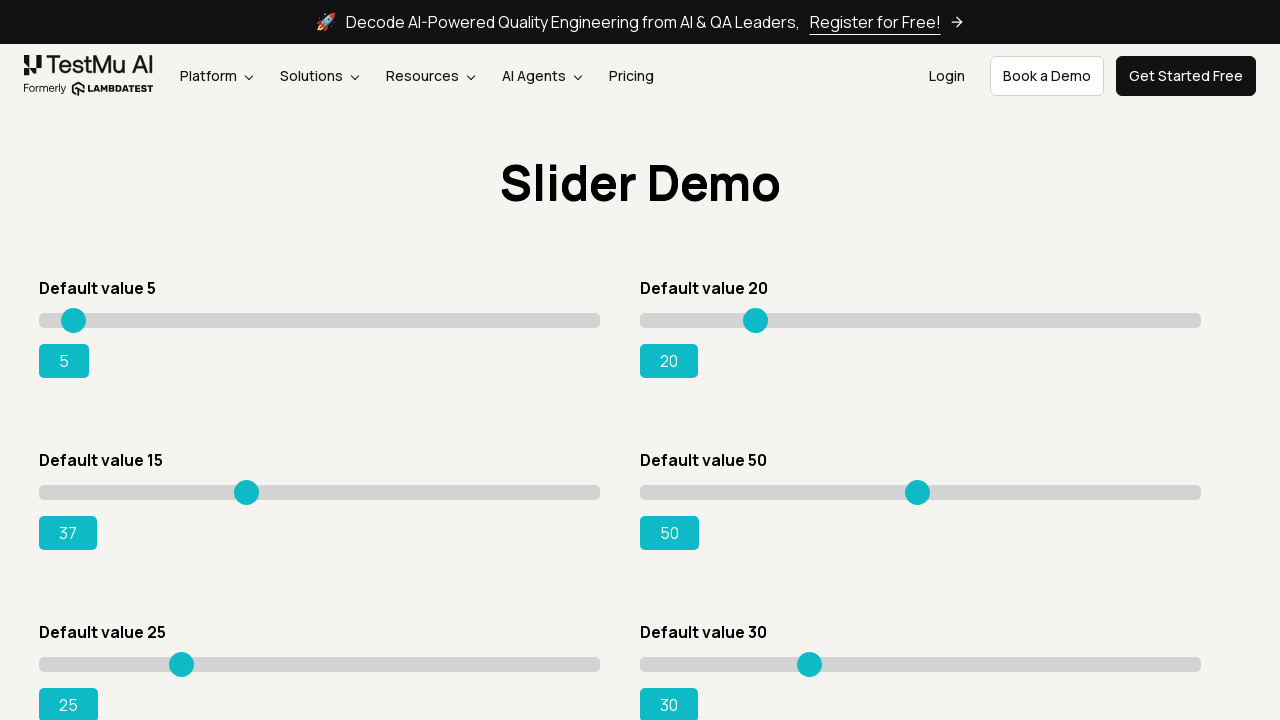

Read current slider position: 37
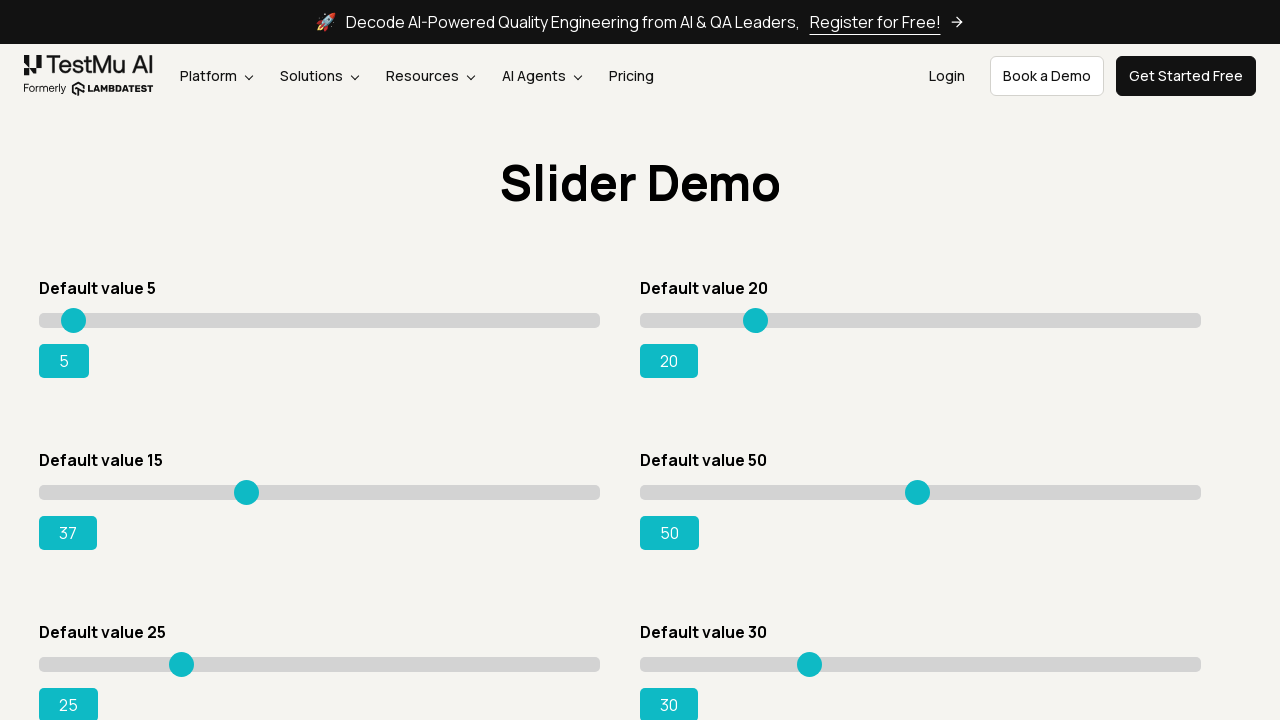

Moved slider to position 209 at (248, 485)
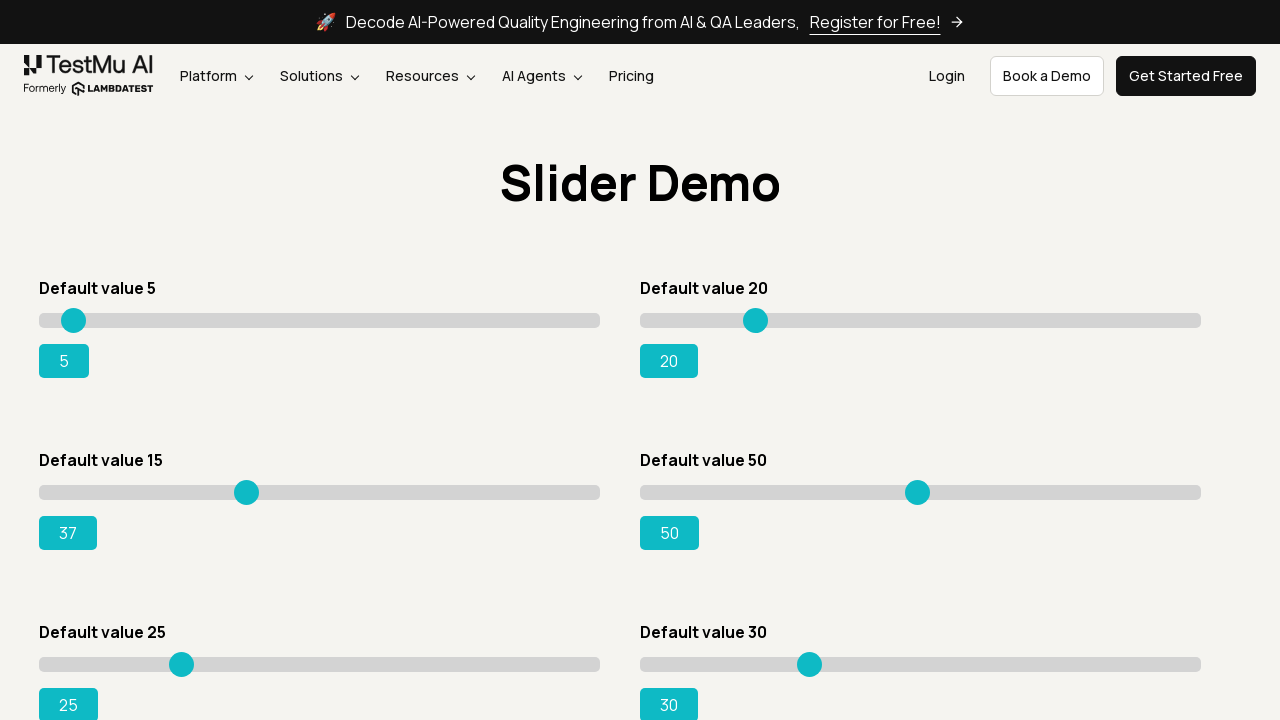

Read current slider position: 37
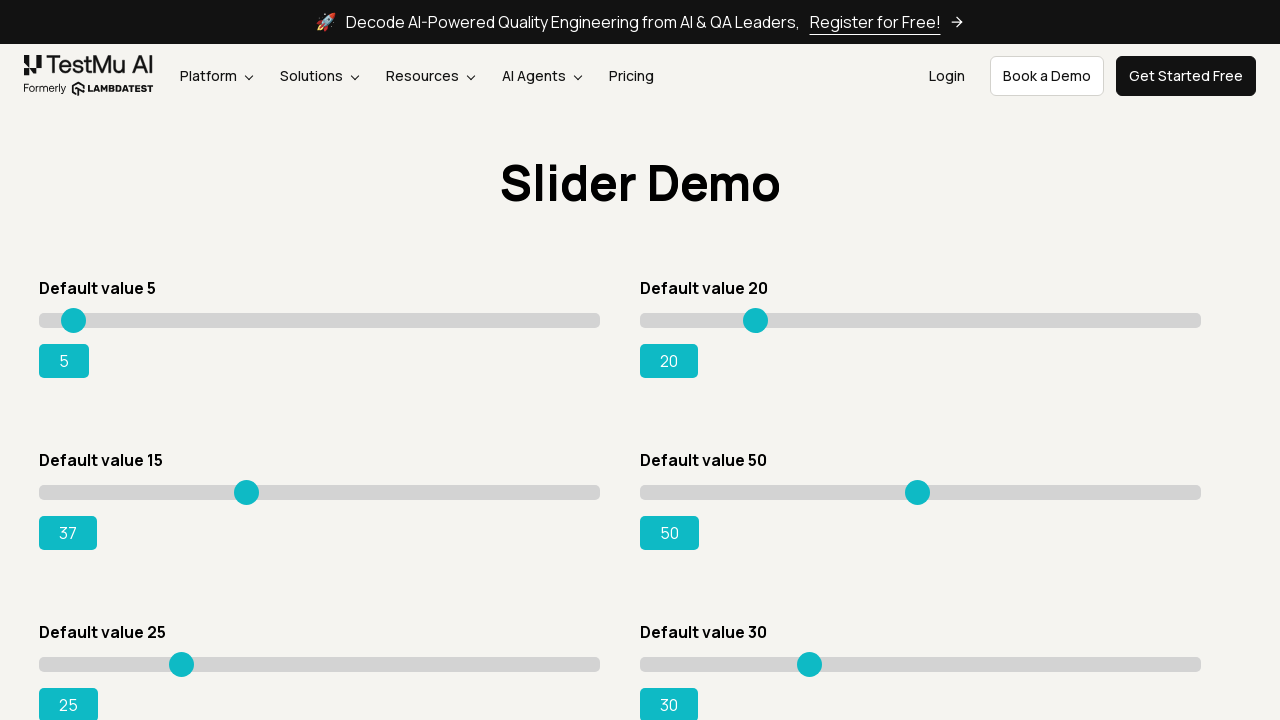

Moved slider to position 210 at (249, 485)
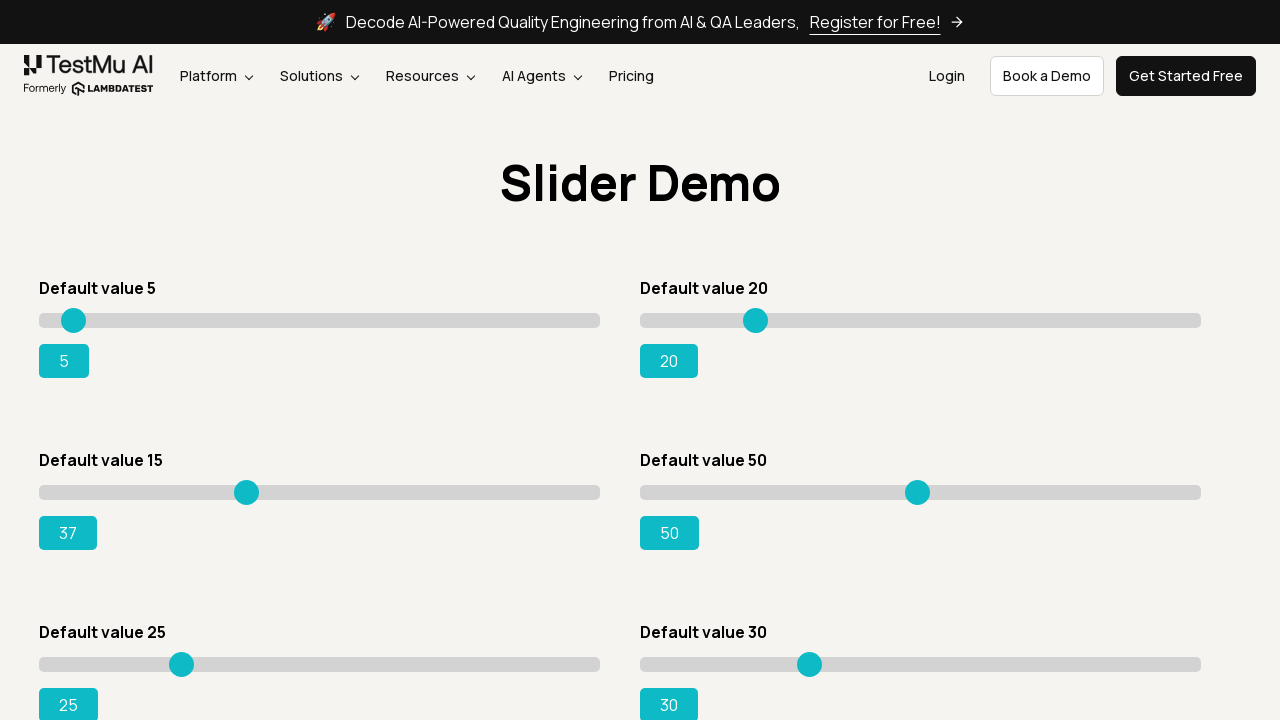

Read current slider position: 37
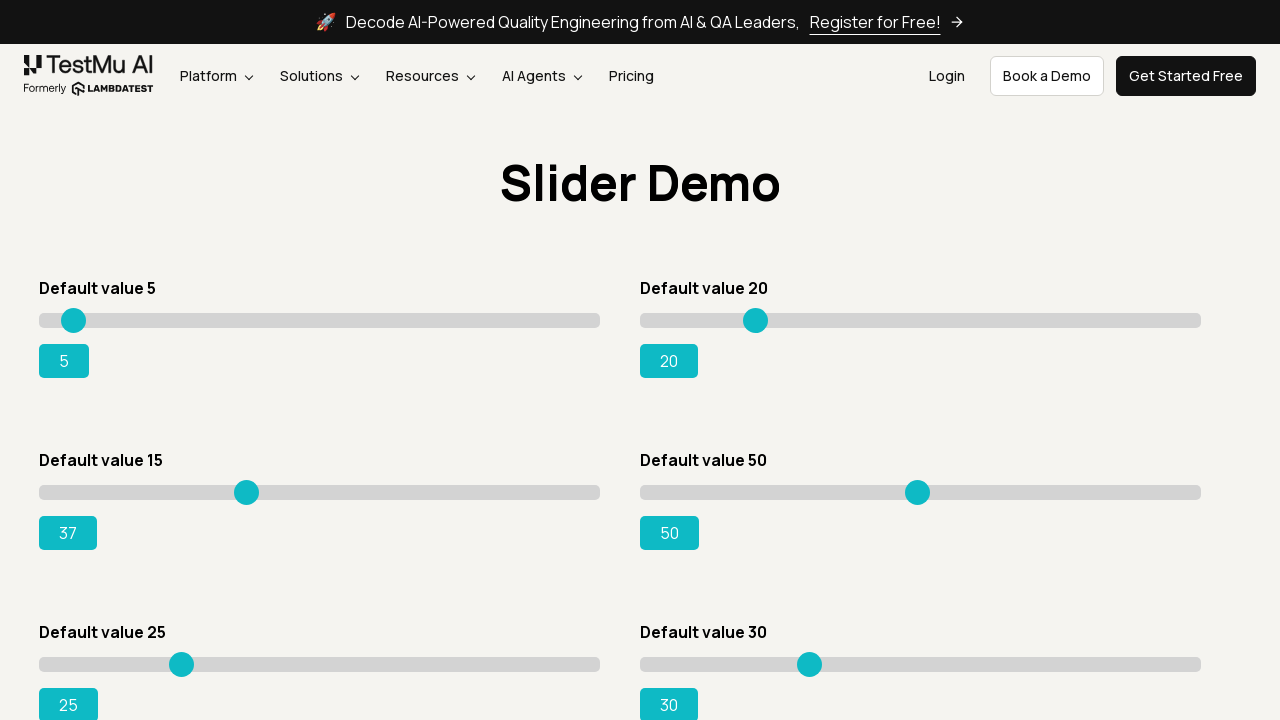

Moved slider to position 211 at (250, 485)
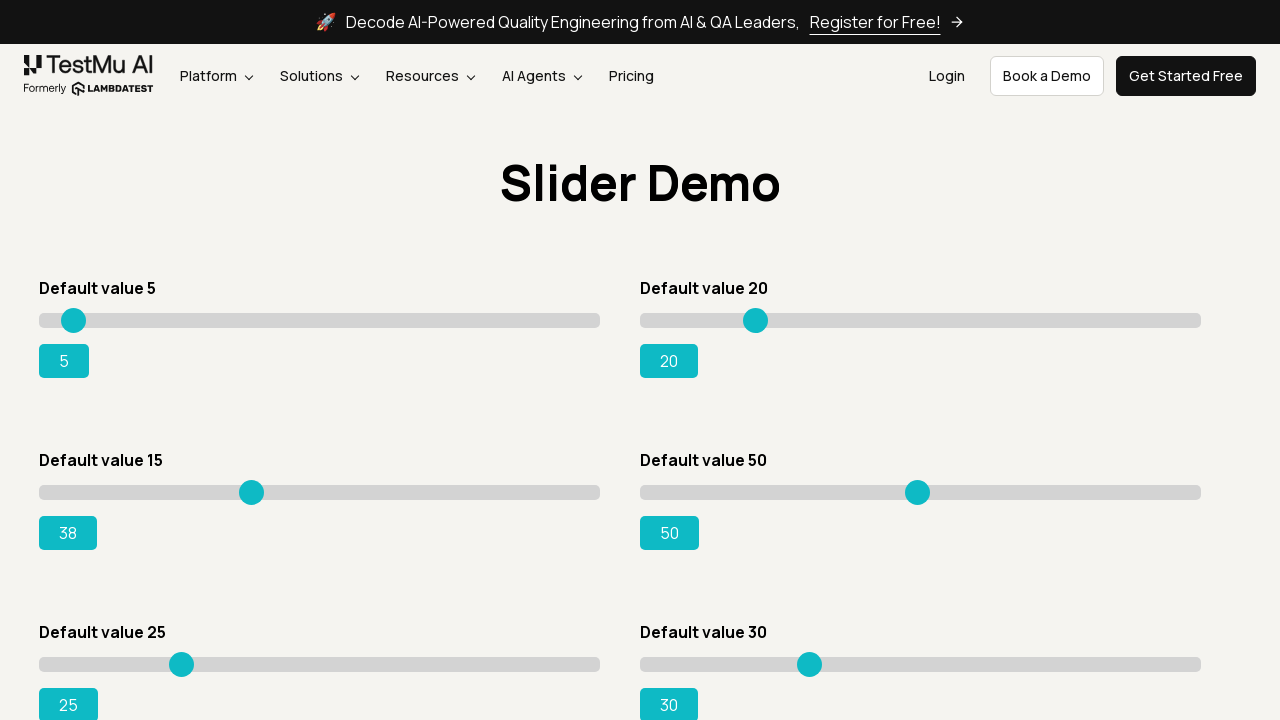

Read current slider position: 38
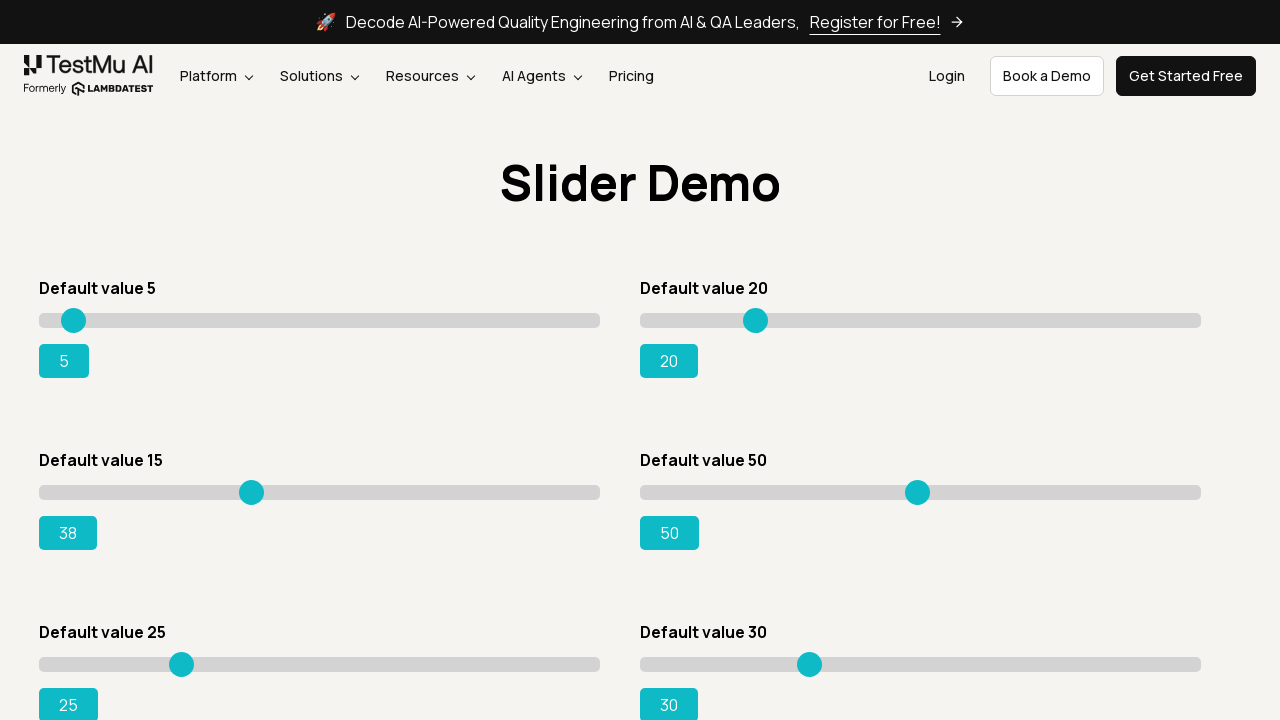

Moved slider to position 212 at (251, 485)
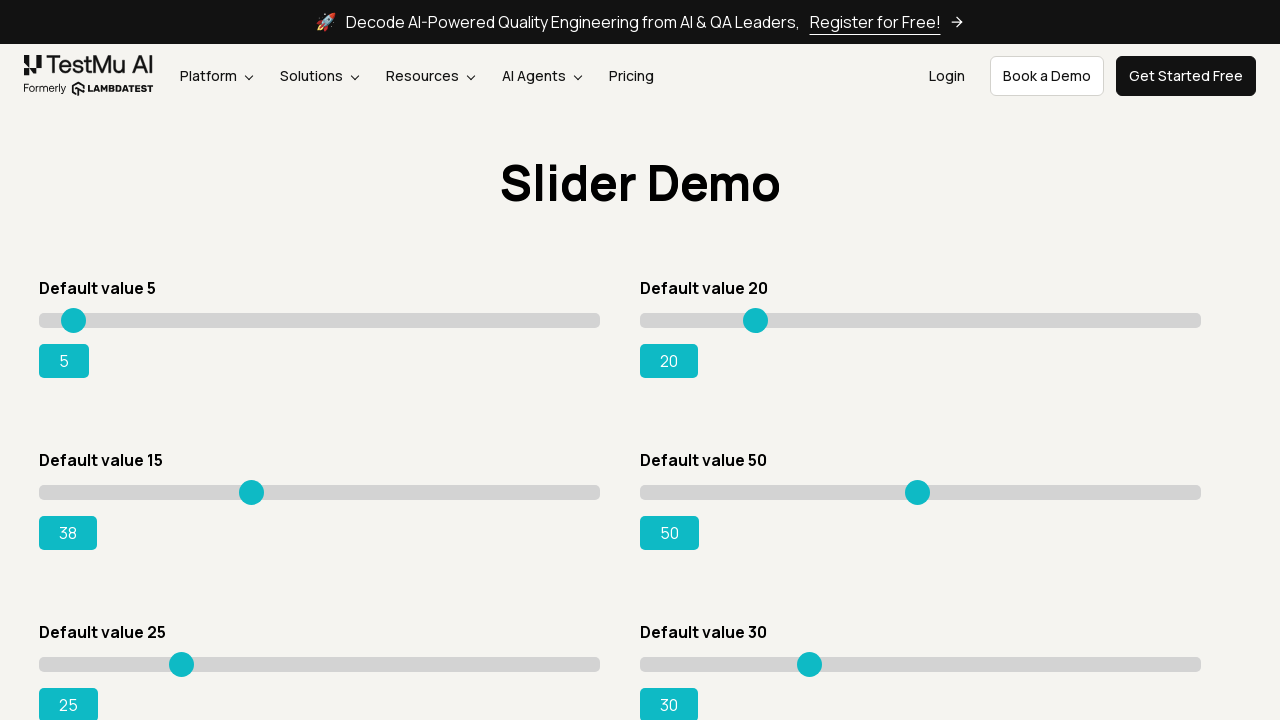

Read current slider position: 38
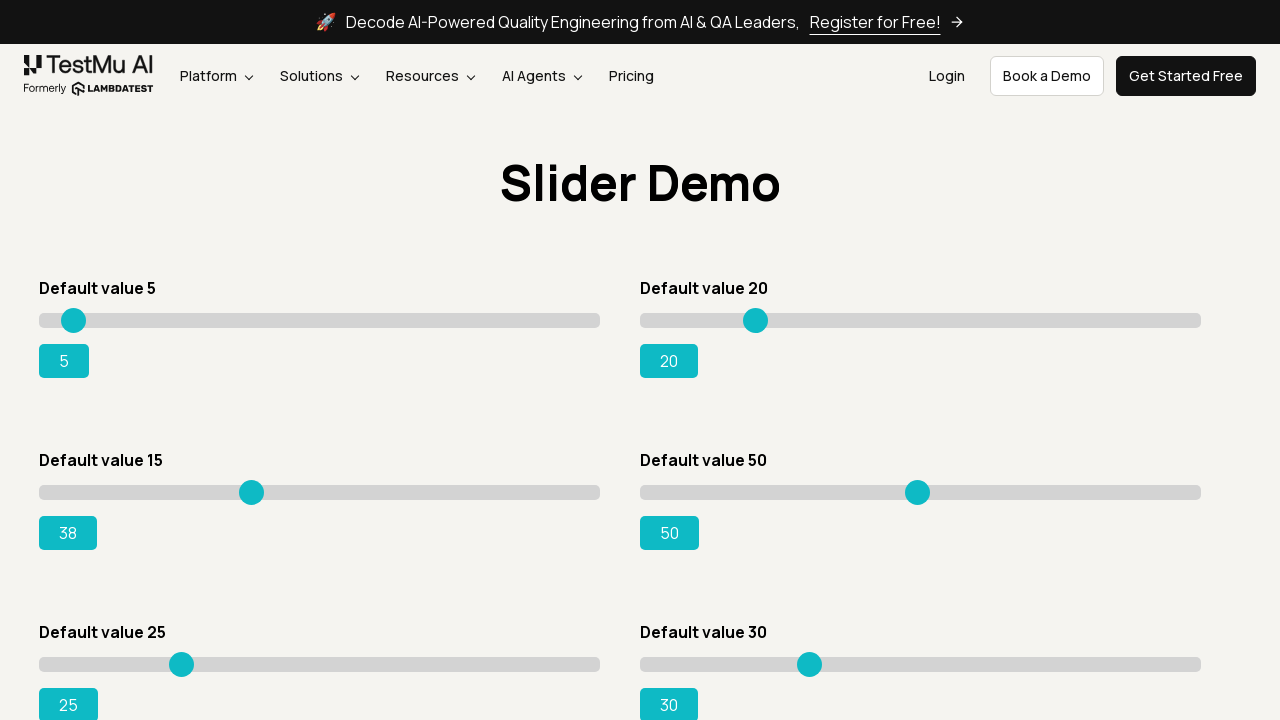

Moved slider to position 213 at (252, 485)
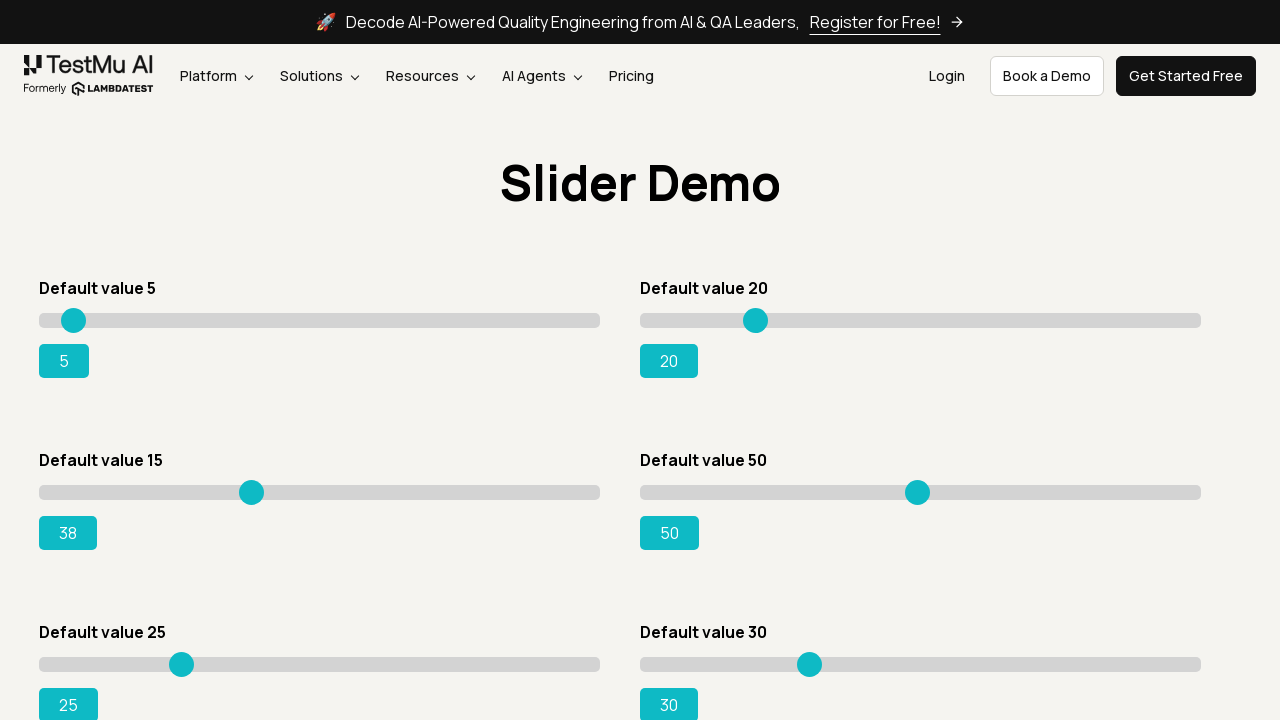

Read current slider position: 38
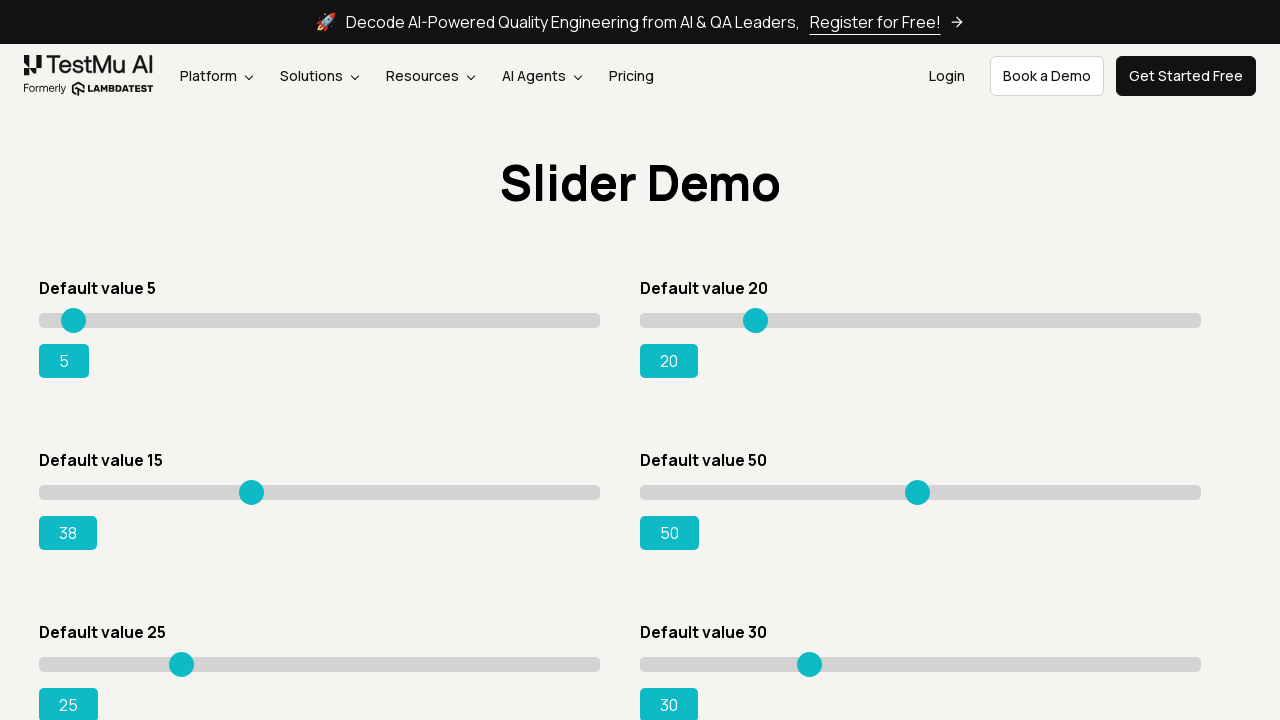

Moved slider to position 214 at (253, 485)
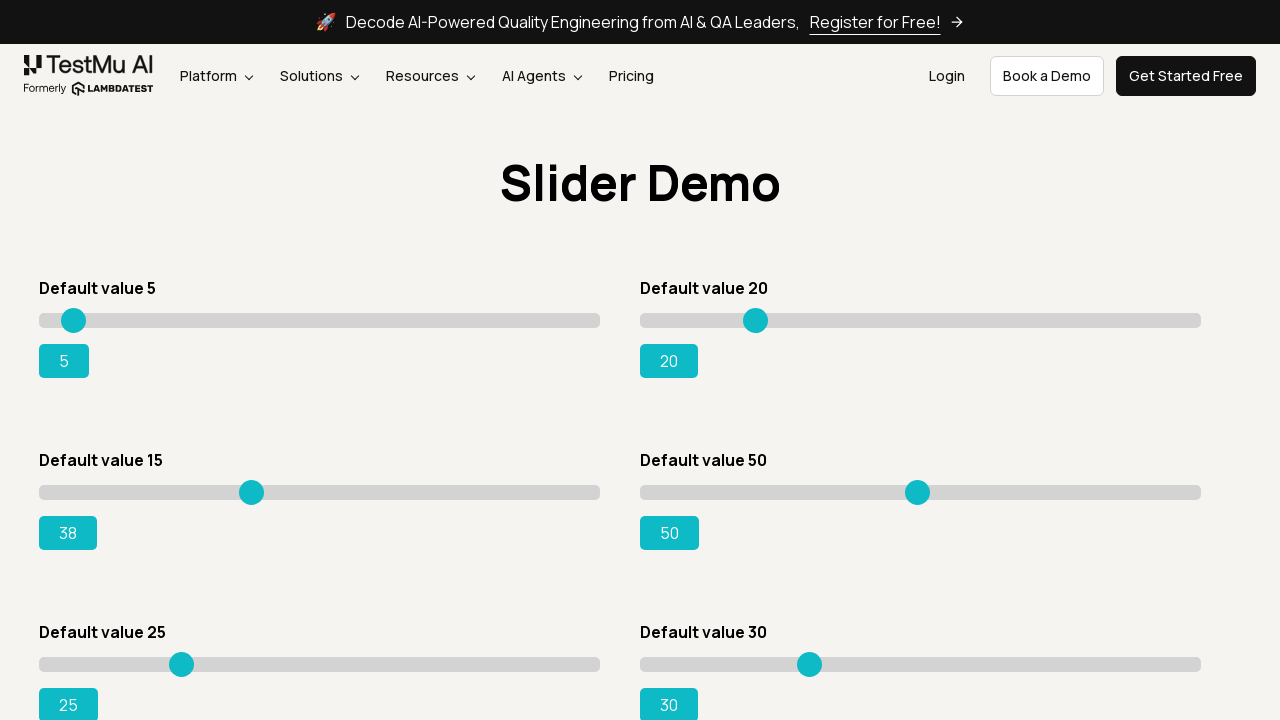

Read current slider position: 38
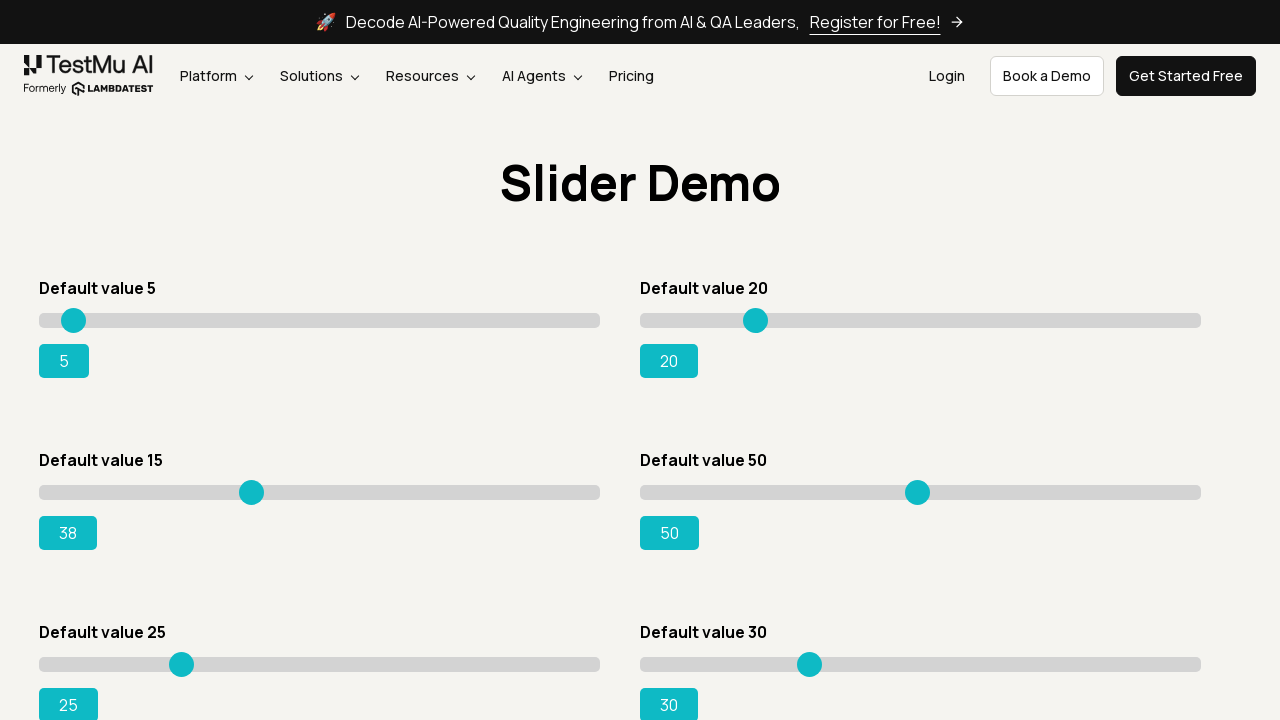

Moved slider to position 215 at (254, 485)
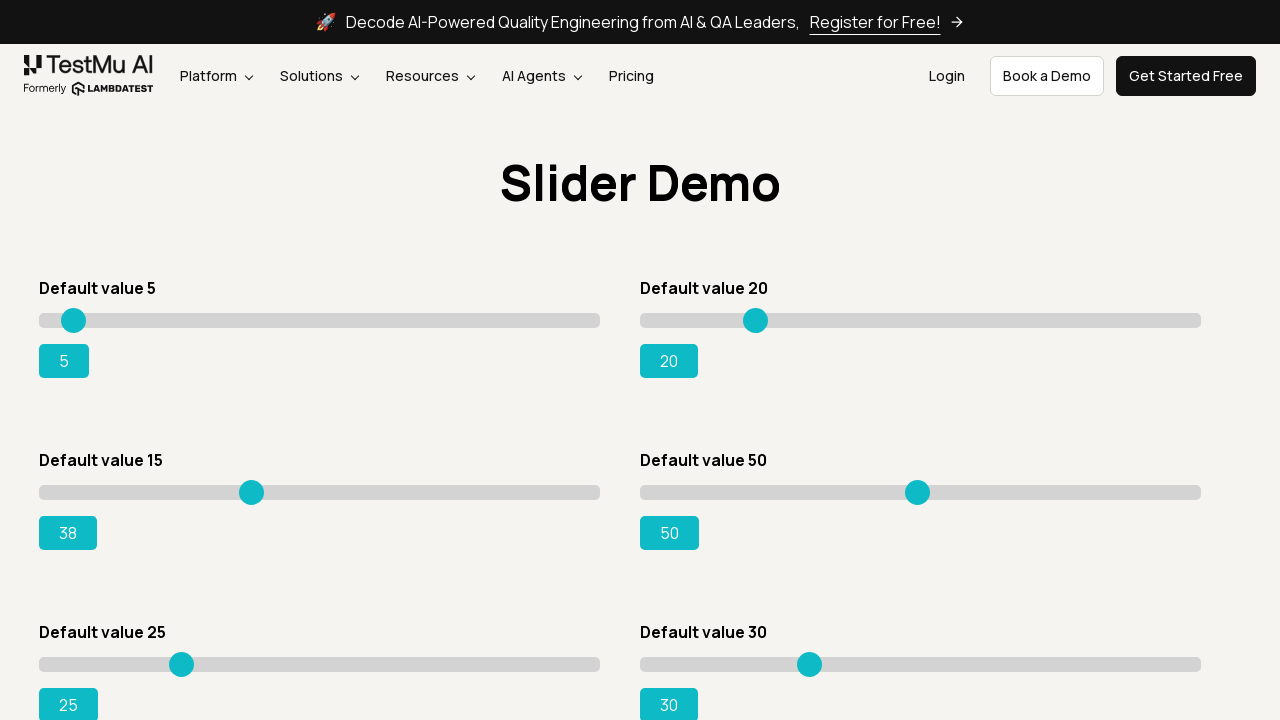

Read current slider position: 38
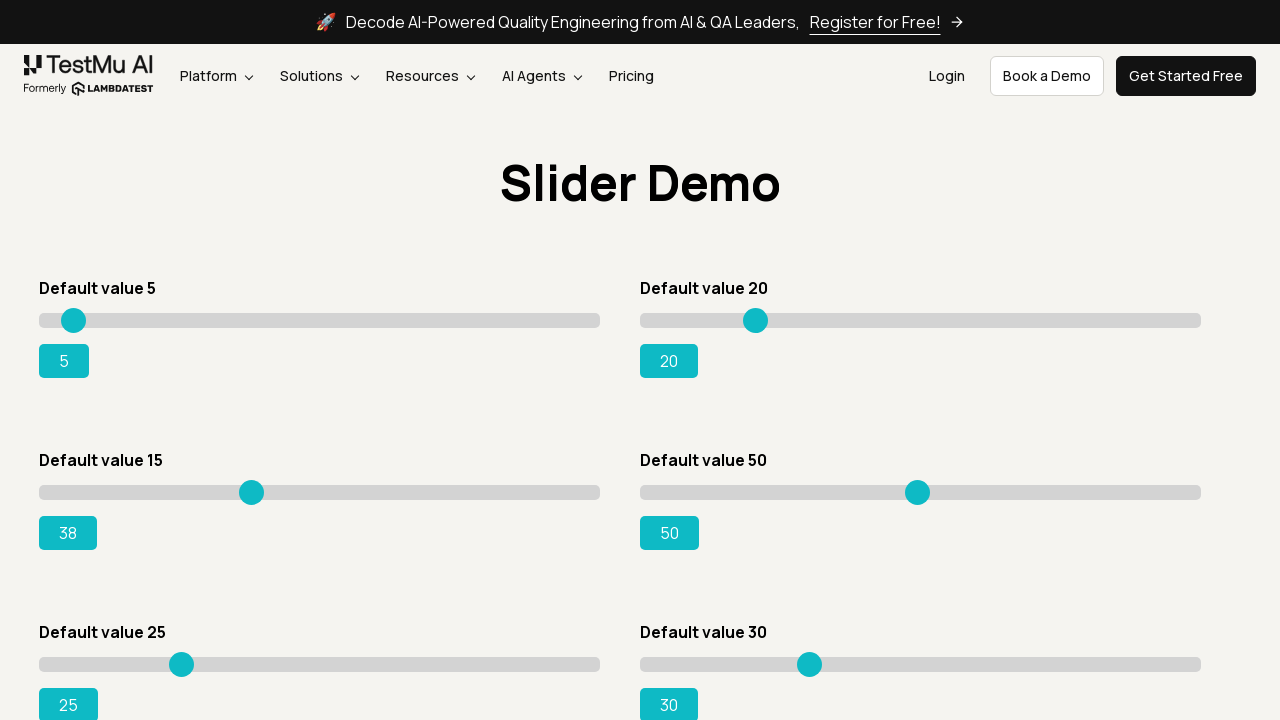

Moved slider to position 216 at (255, 485)
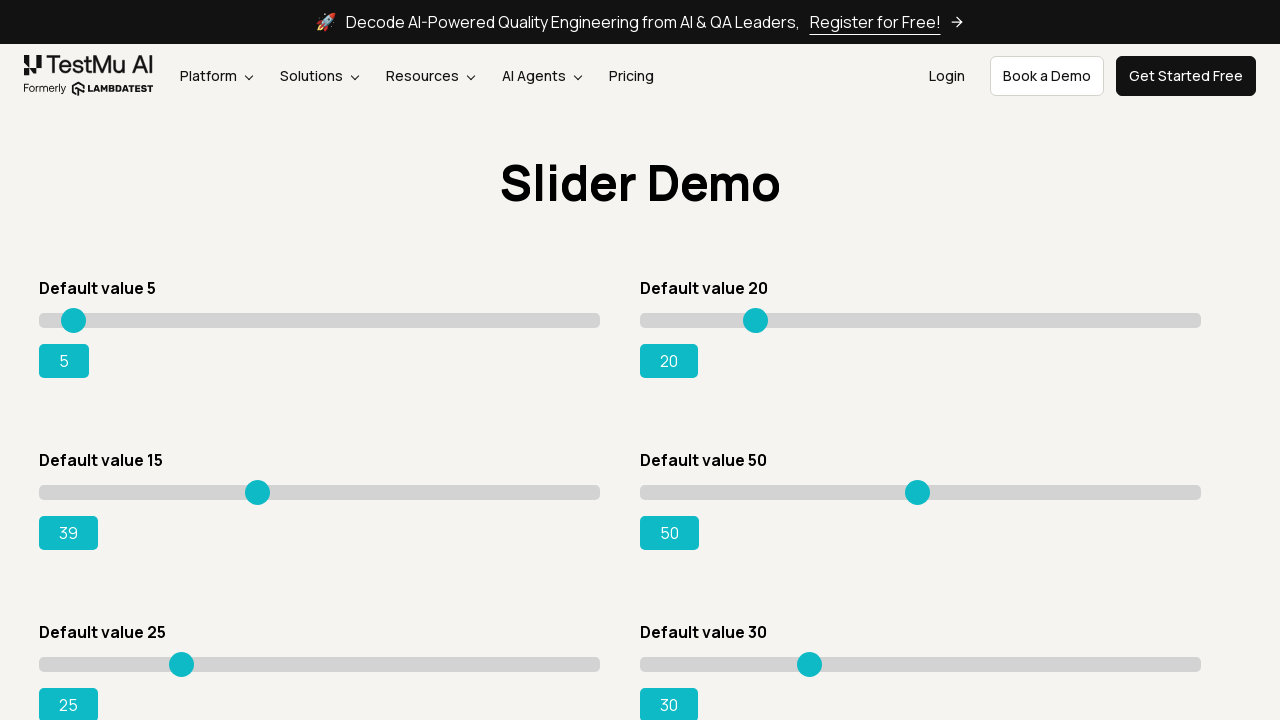

Read current slider position: 39
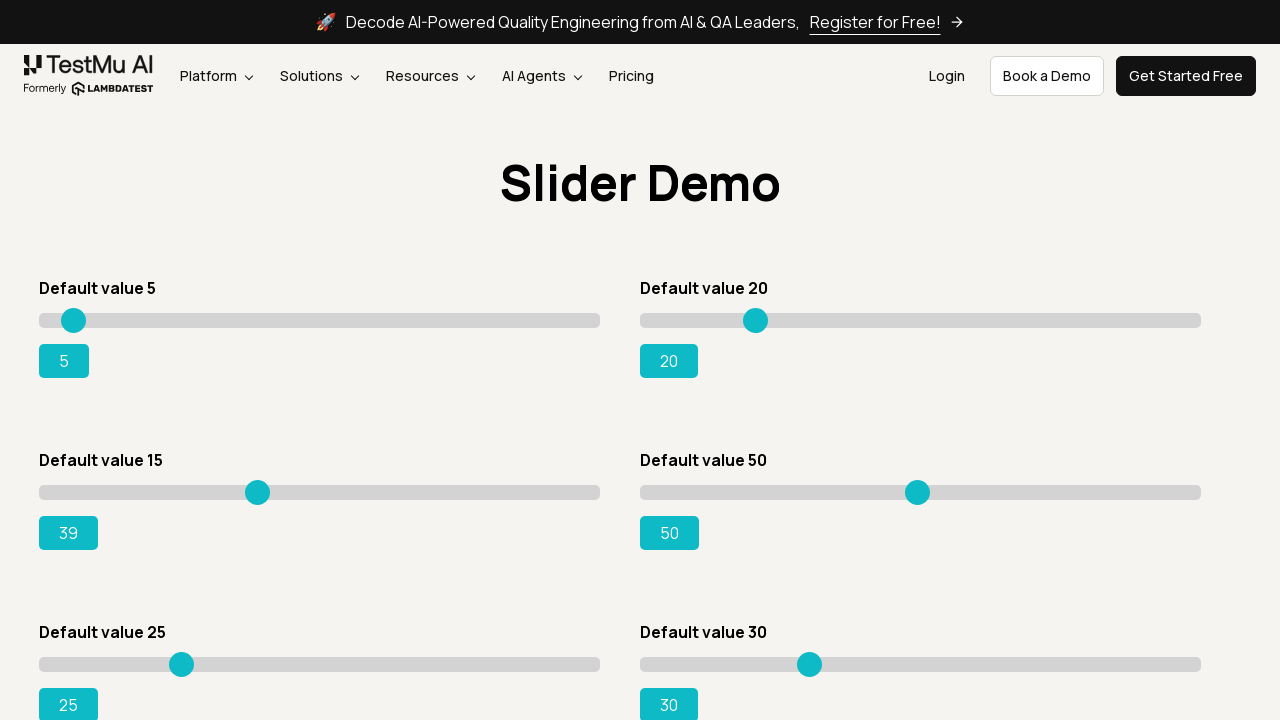

Moved slider to position 217 at (256, 485)
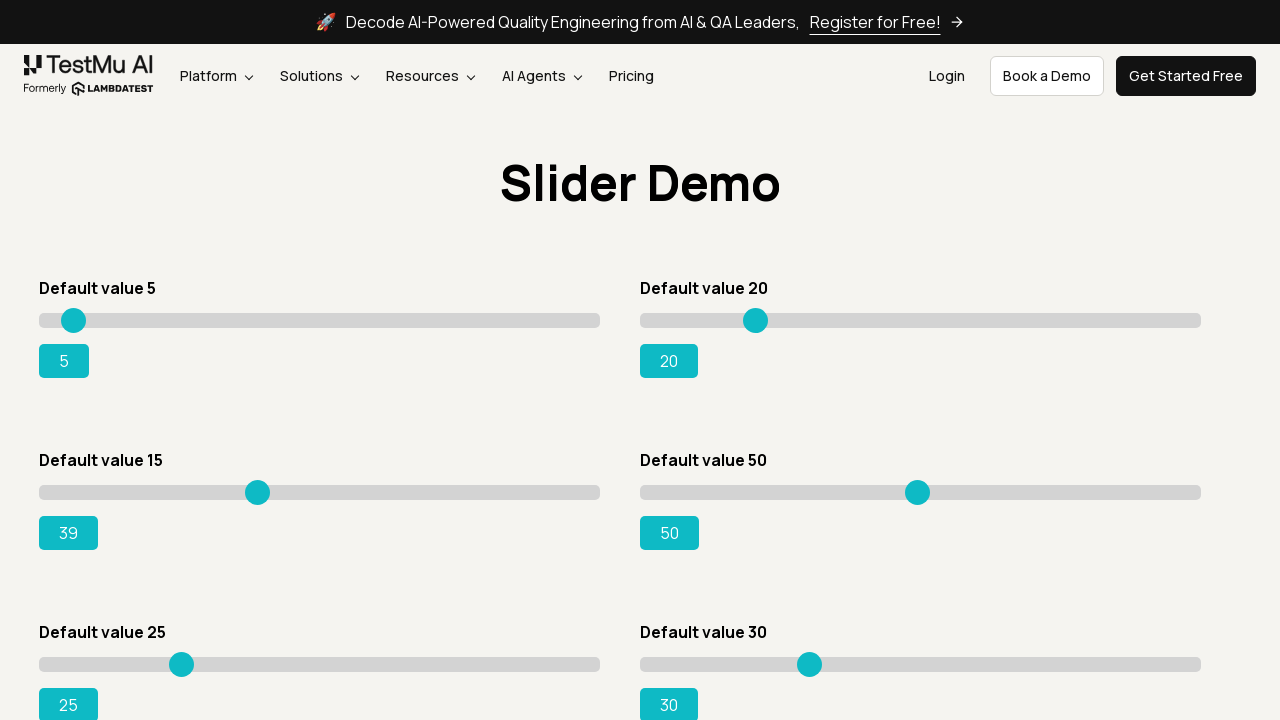

Read current slider position: 39
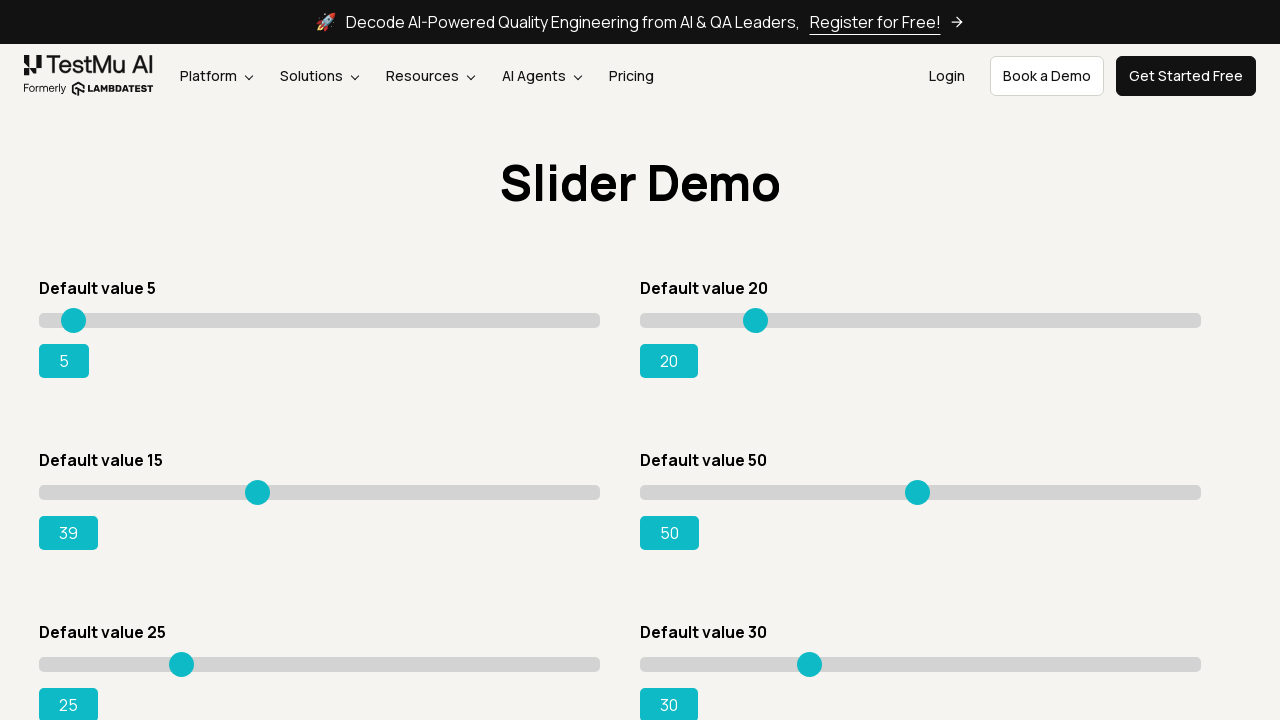

Moved slider to position 218 at (257, 485)
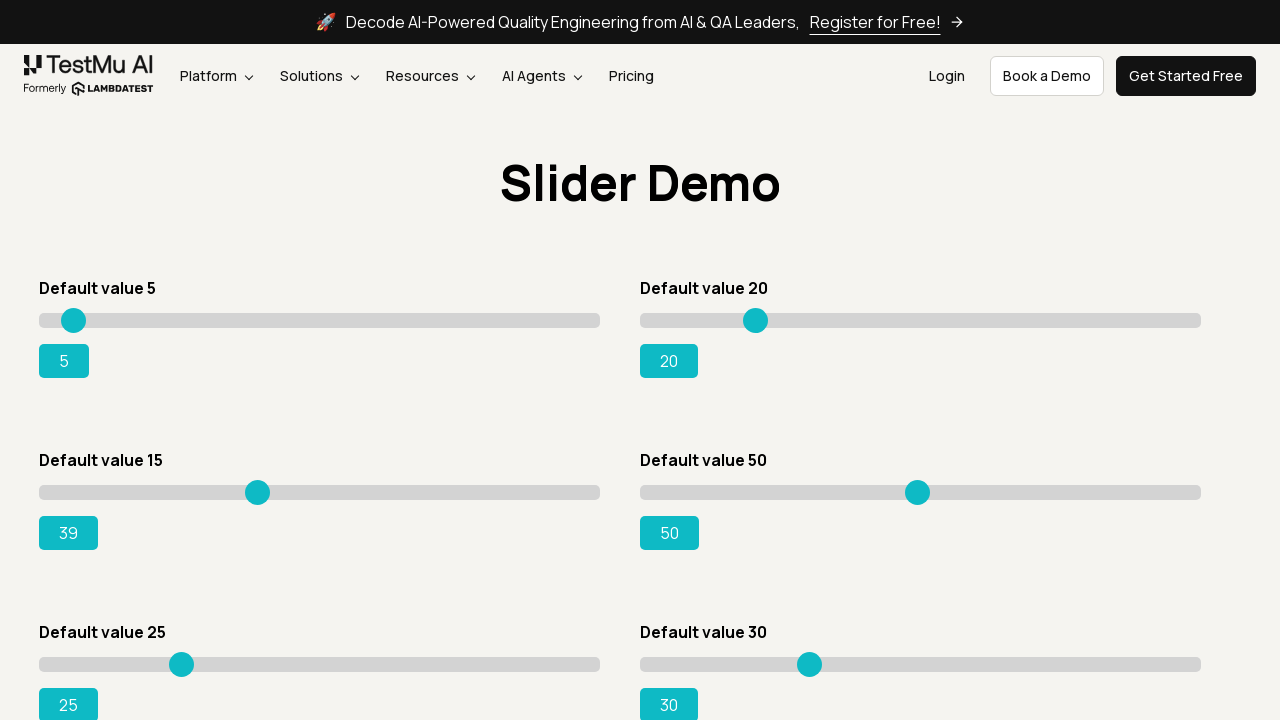

Read current slider position: 39
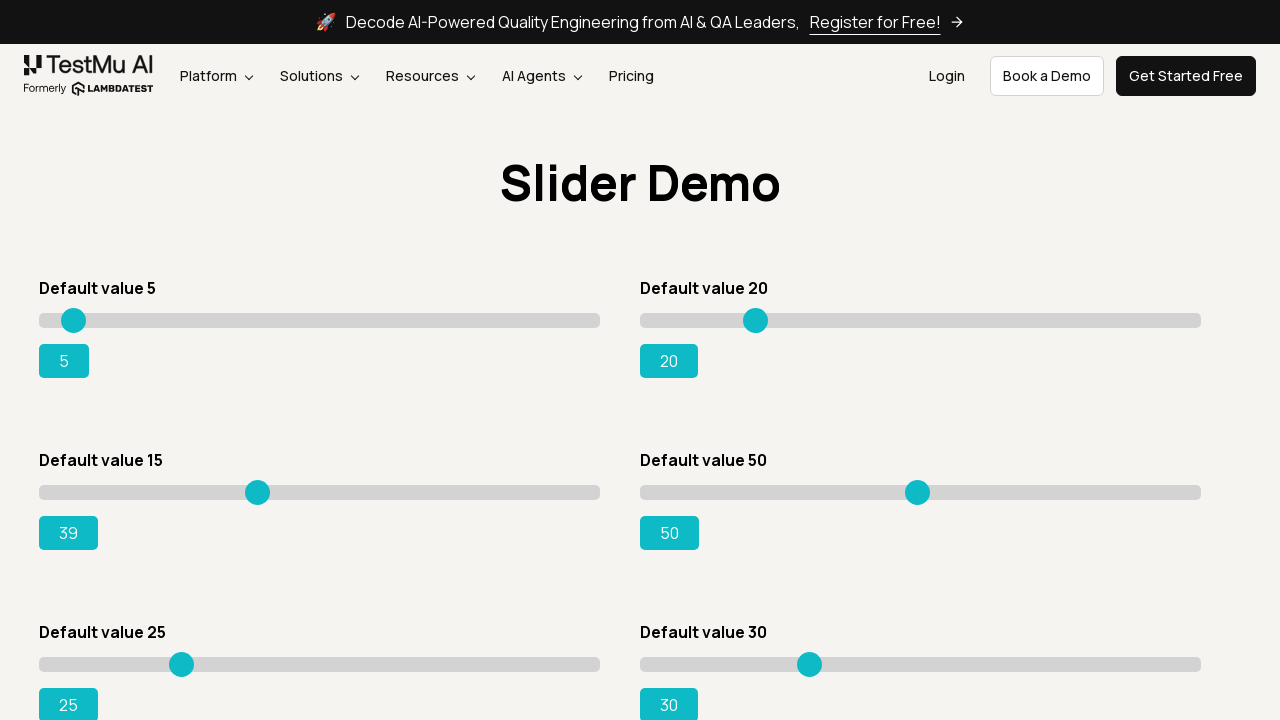

Moved slider to position 219 at (258, 485)
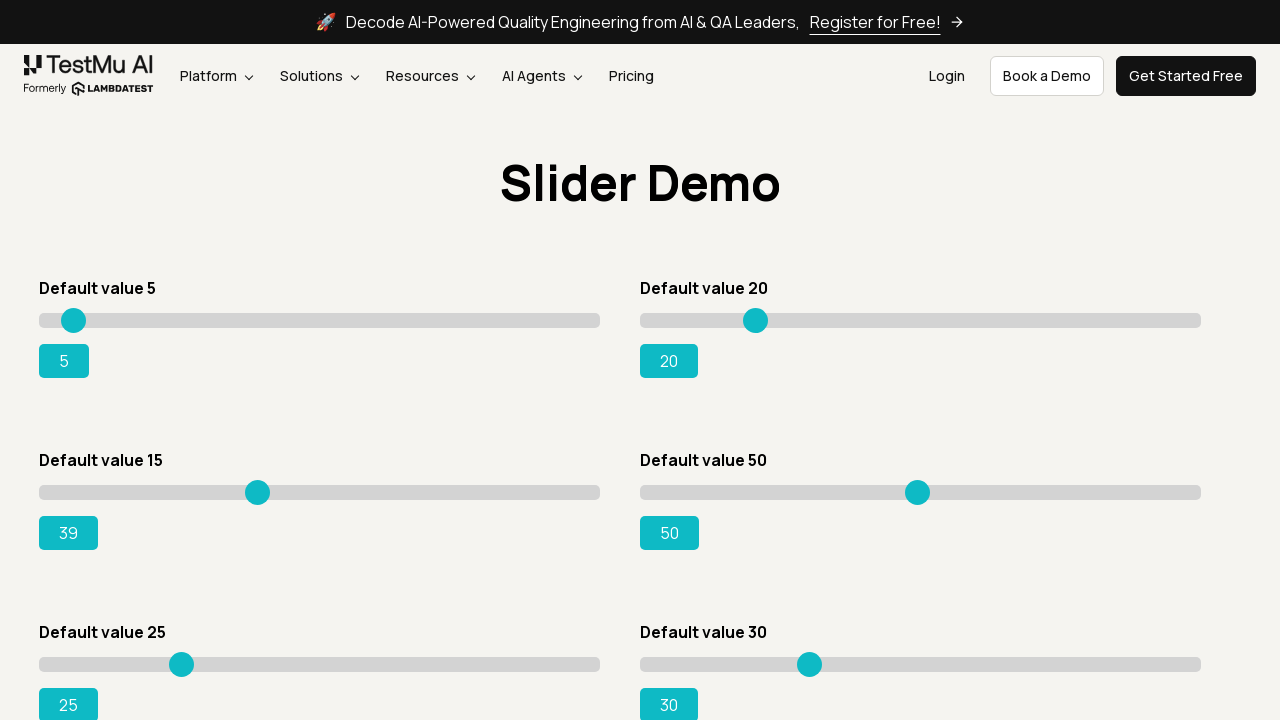

Read current slider position: 39
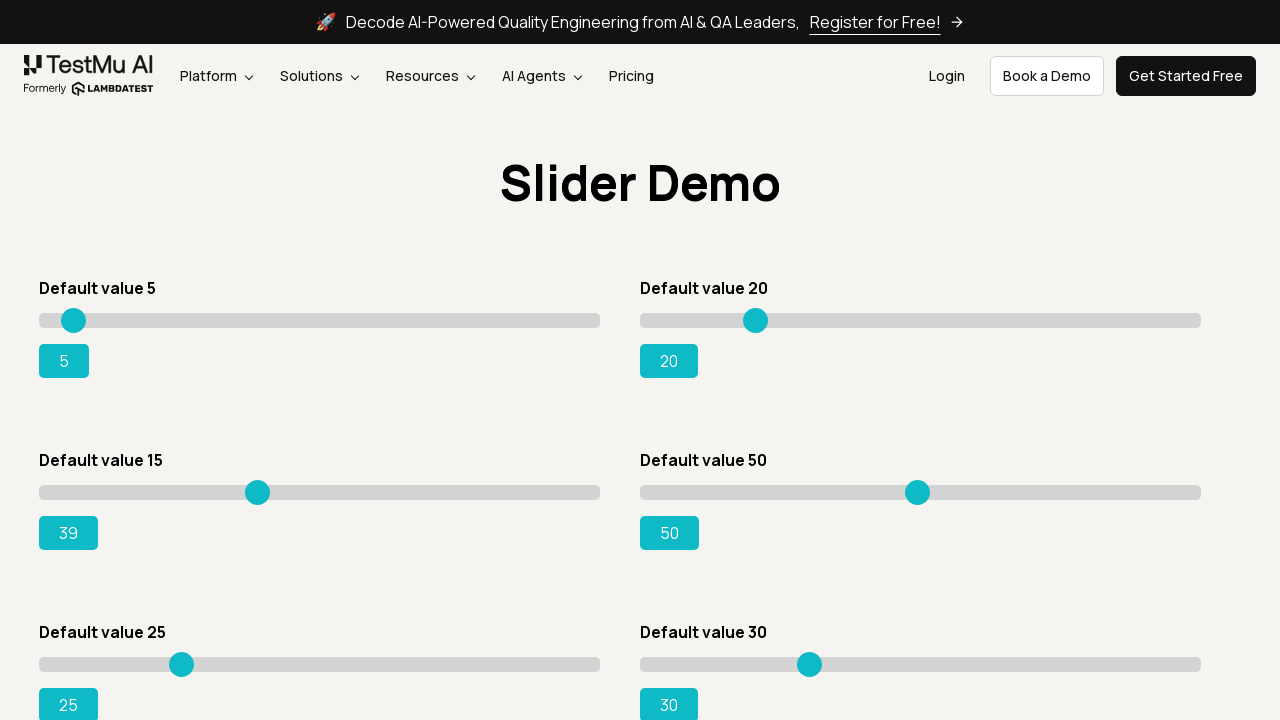

Moved slider to position 220 at (259, 485)
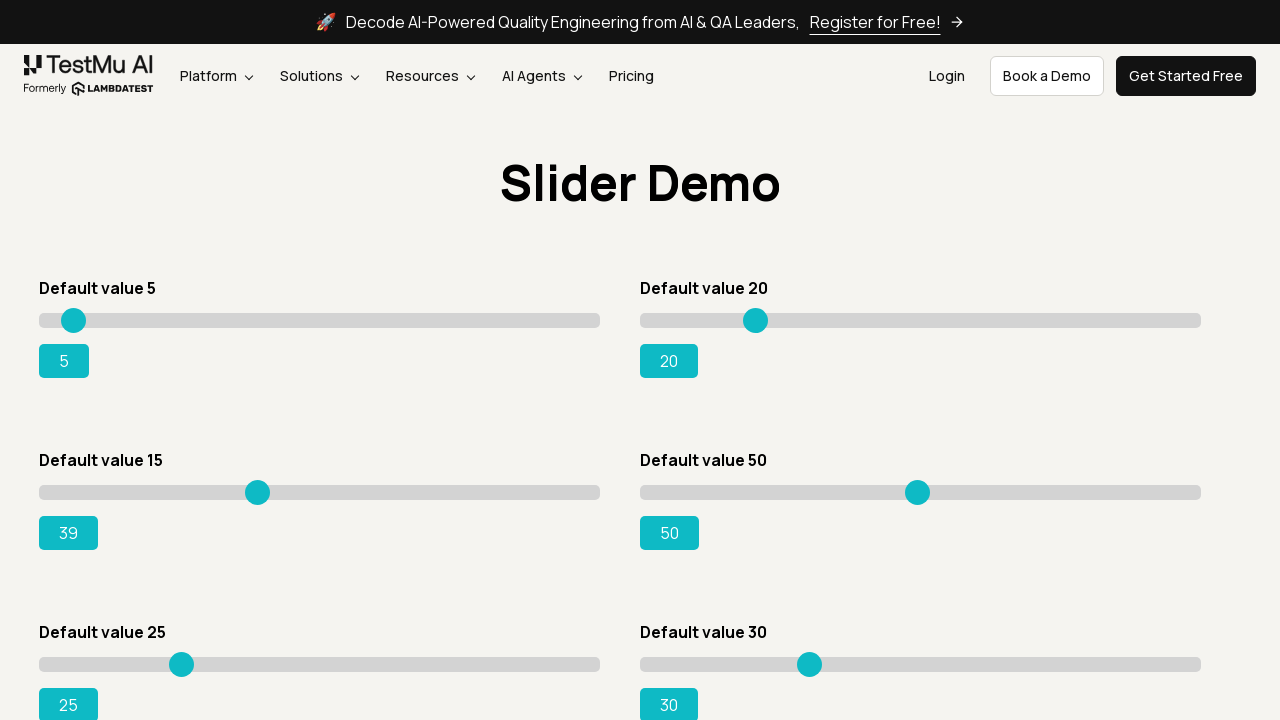

Read current slider position: 39
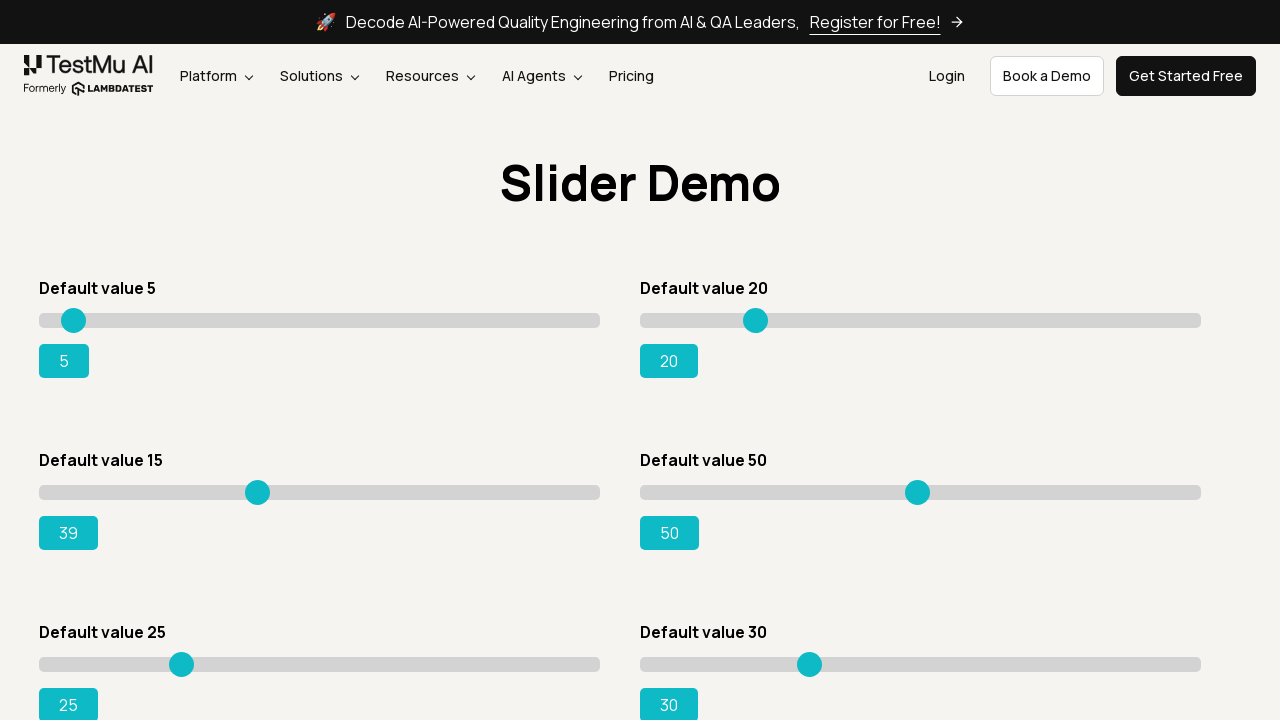

Moved slider to position 221 at (260, 485)
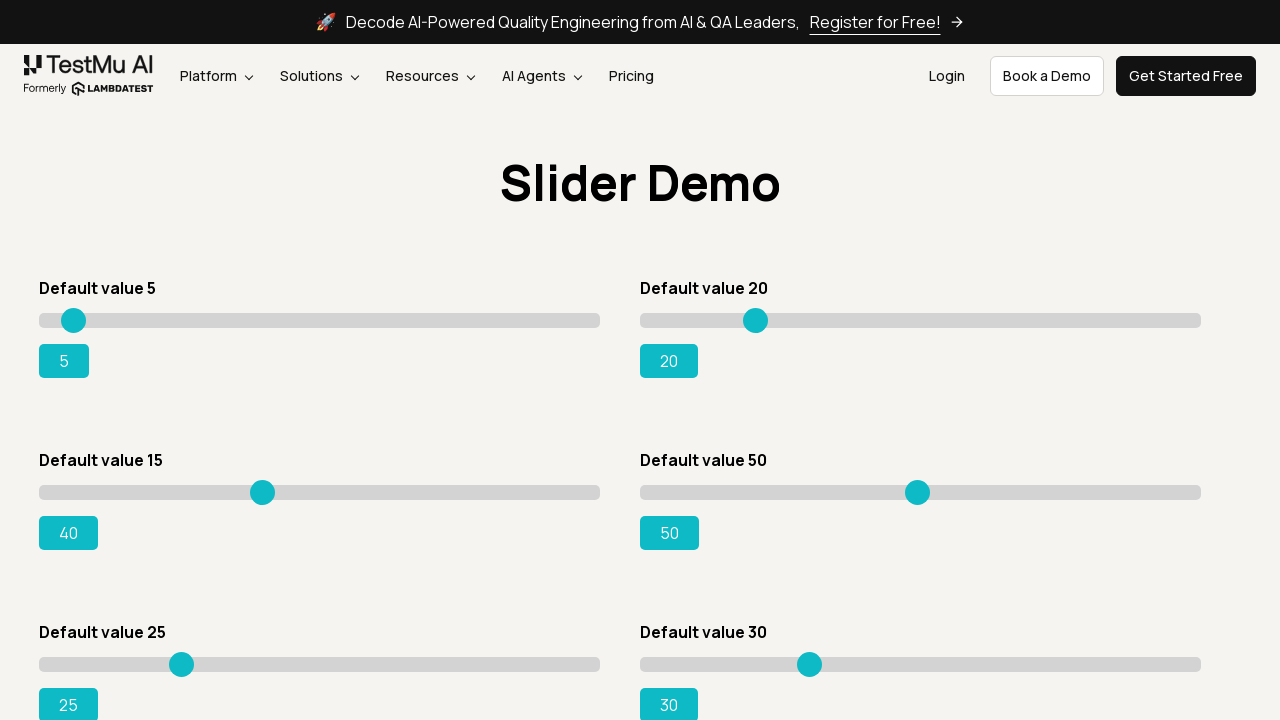

Read current slider position: 40
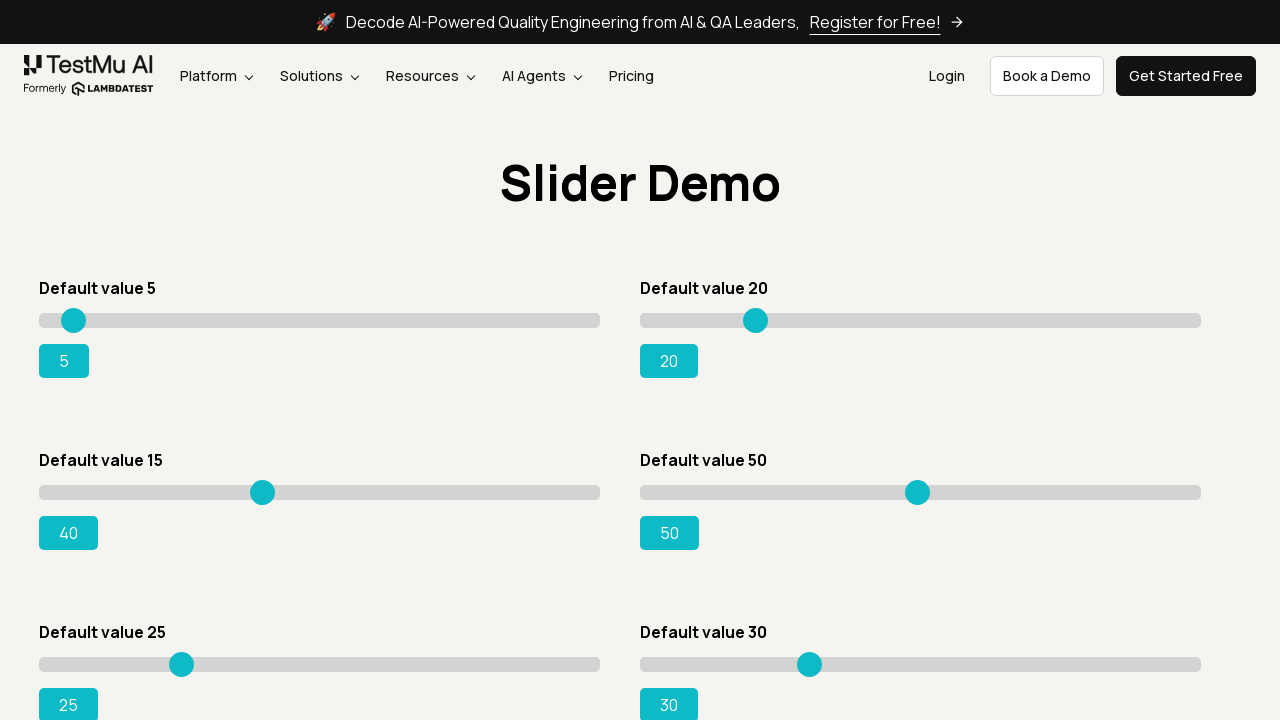

Moved slider to position 222 at (261, 485)
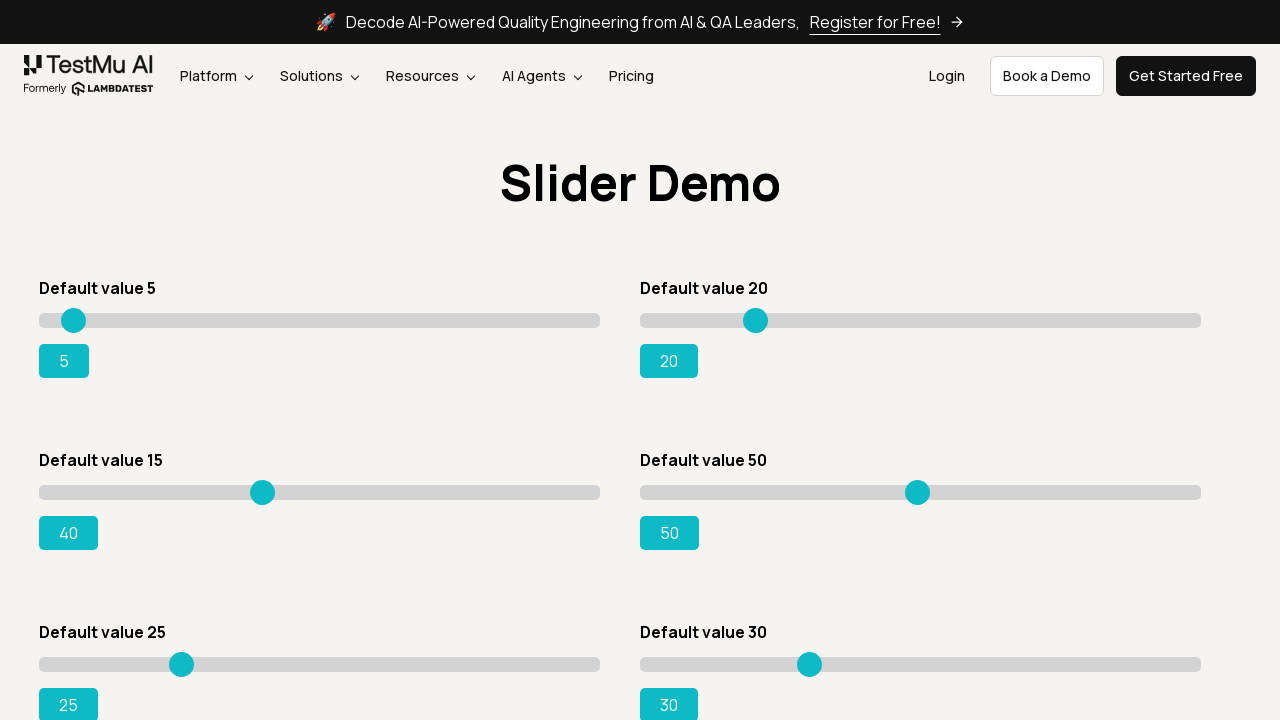

Read current slider position: 40
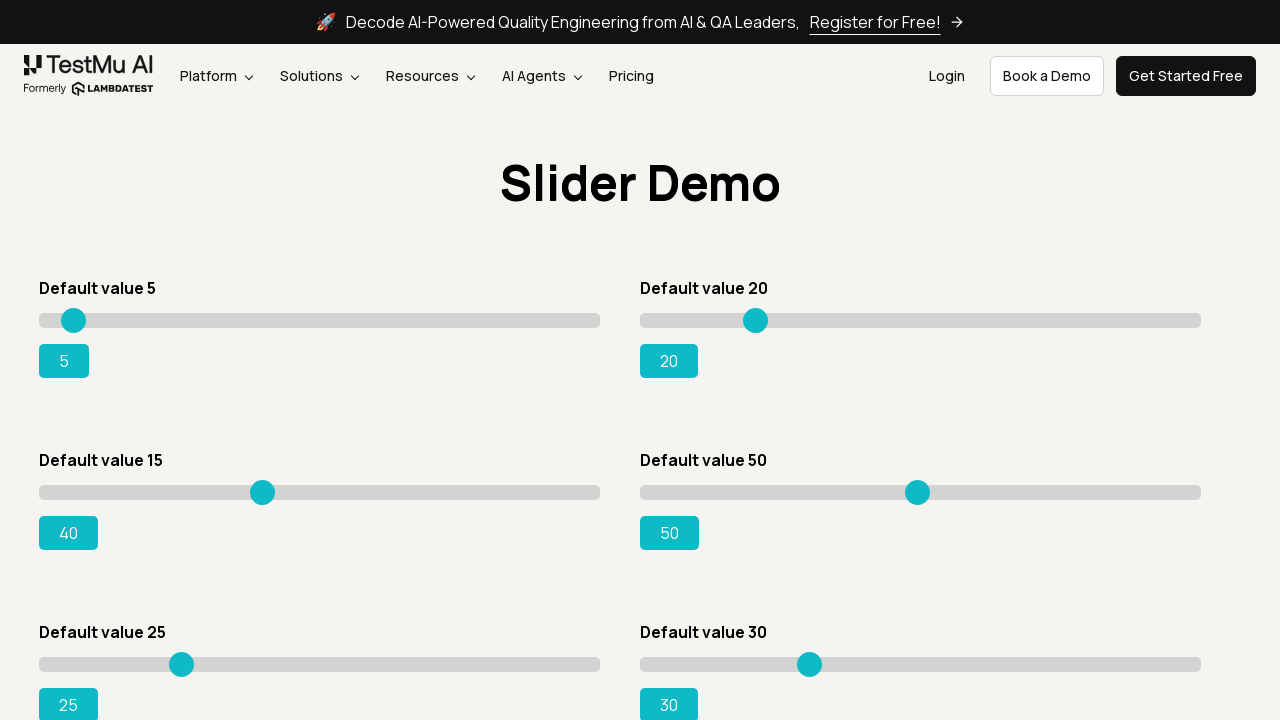

Moved slider to position 223 at (262, 485)
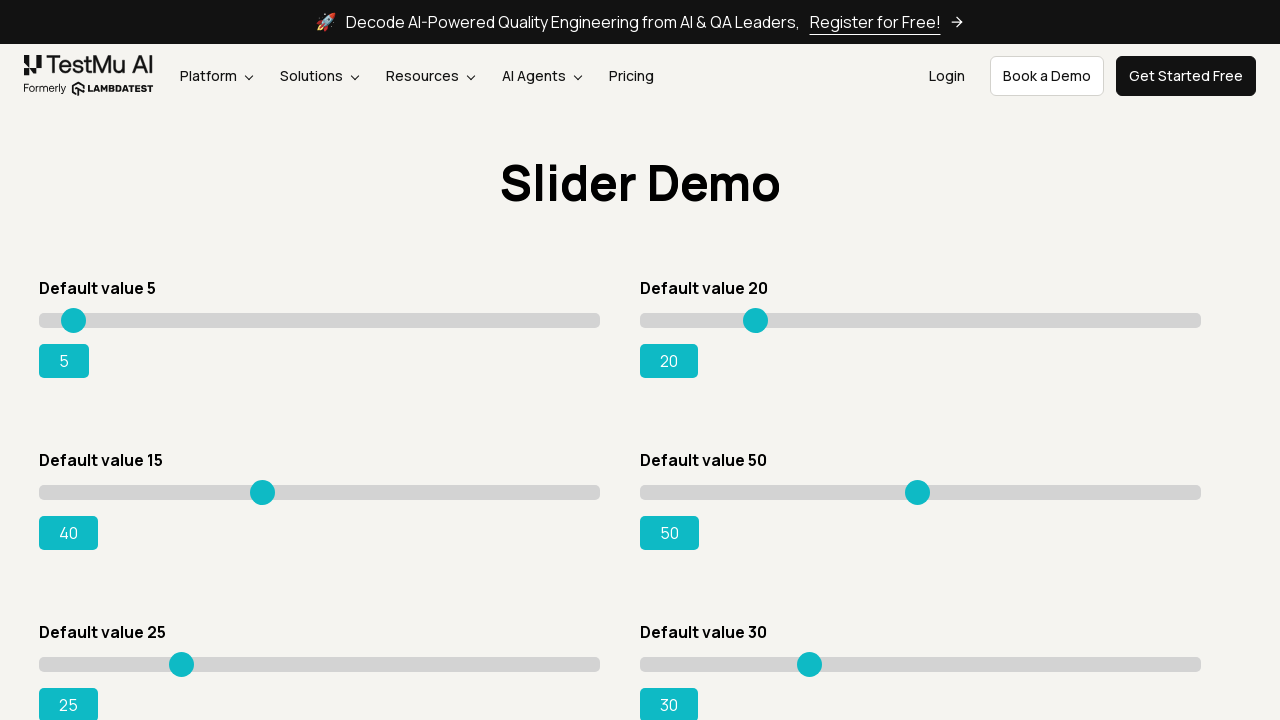

Read current slider position: 40
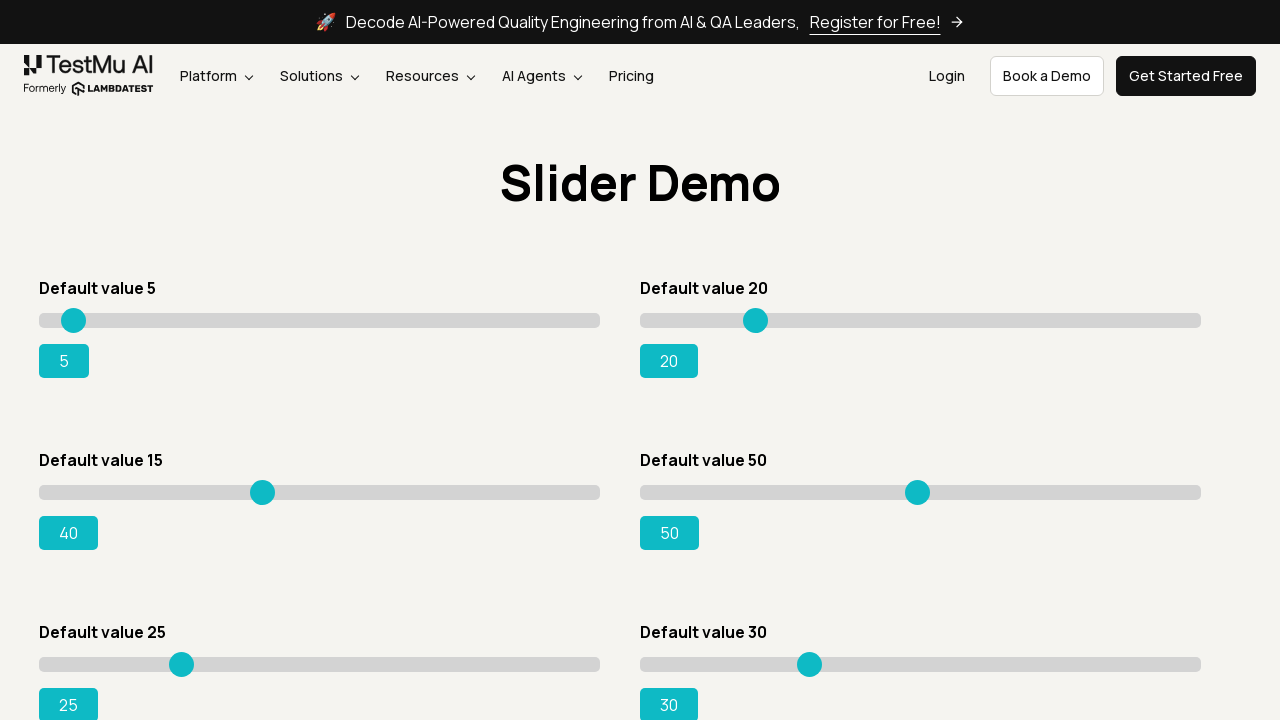

Moved slider to position 224 at (263, 485)
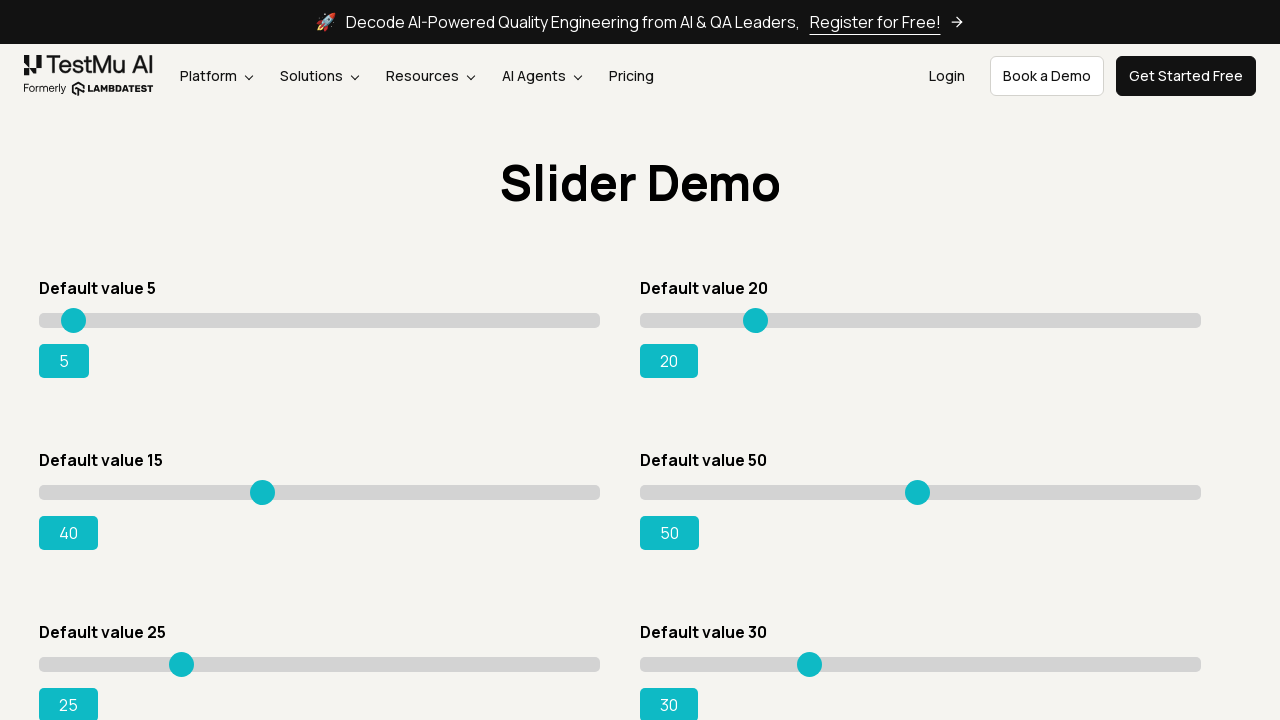

Read current slider position: 40
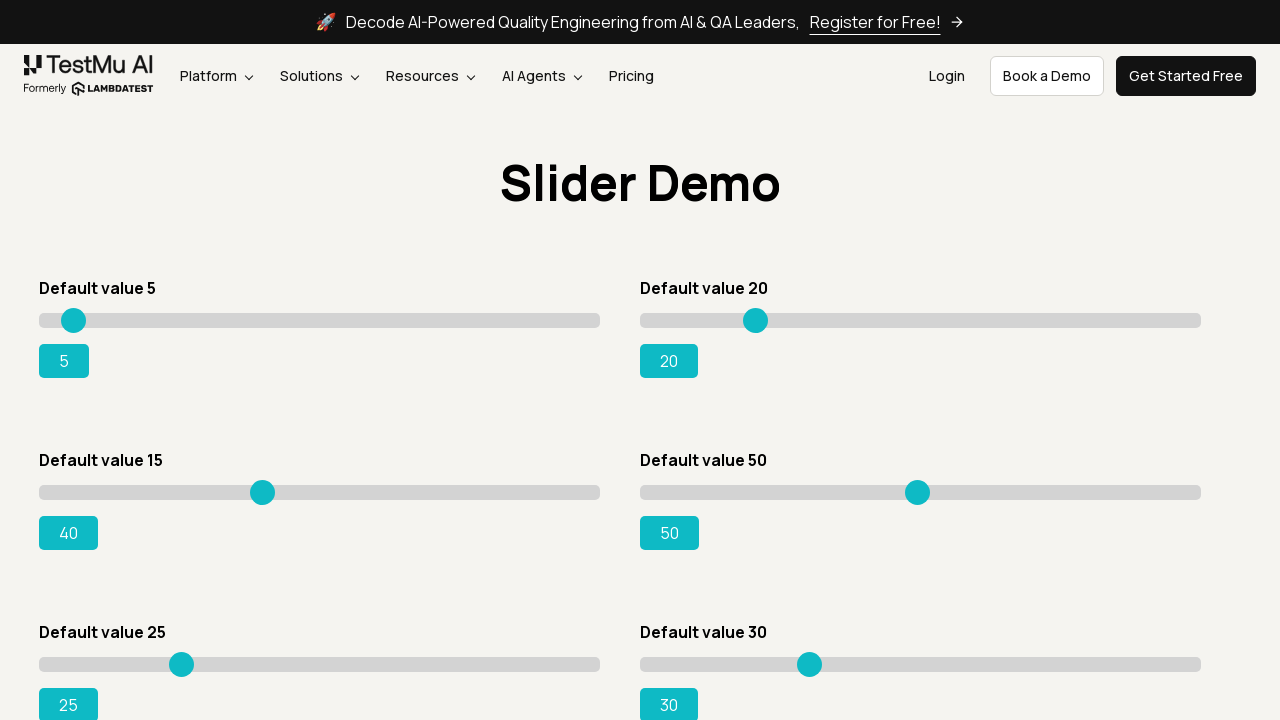

Moved slider to position 225 at (264, 485)
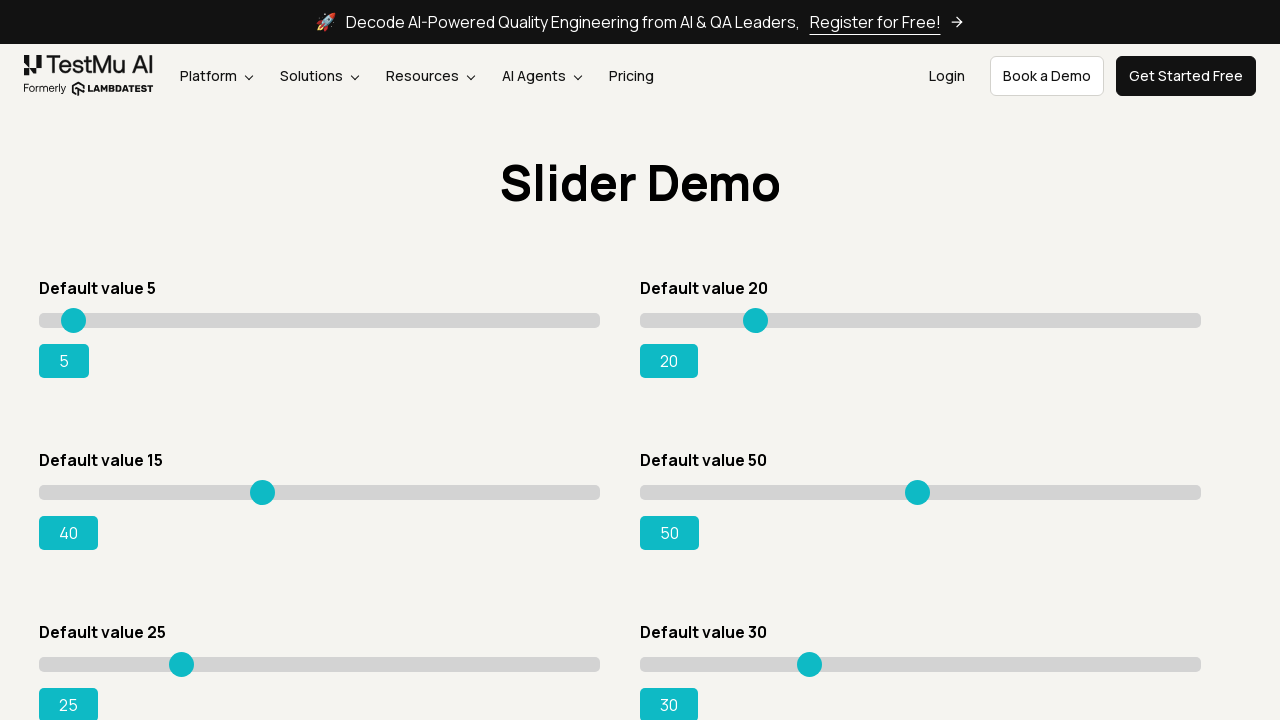

Read current slider position: 40
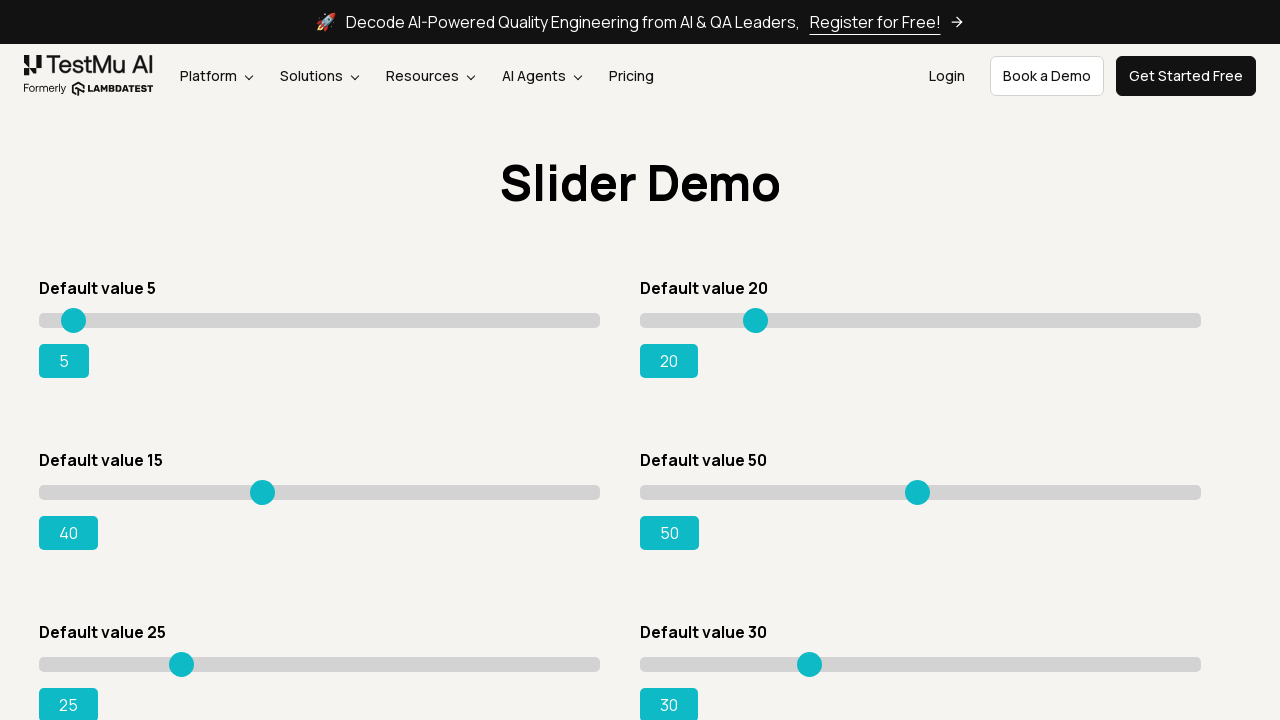

Moved slider to position 226 at (265, 485)
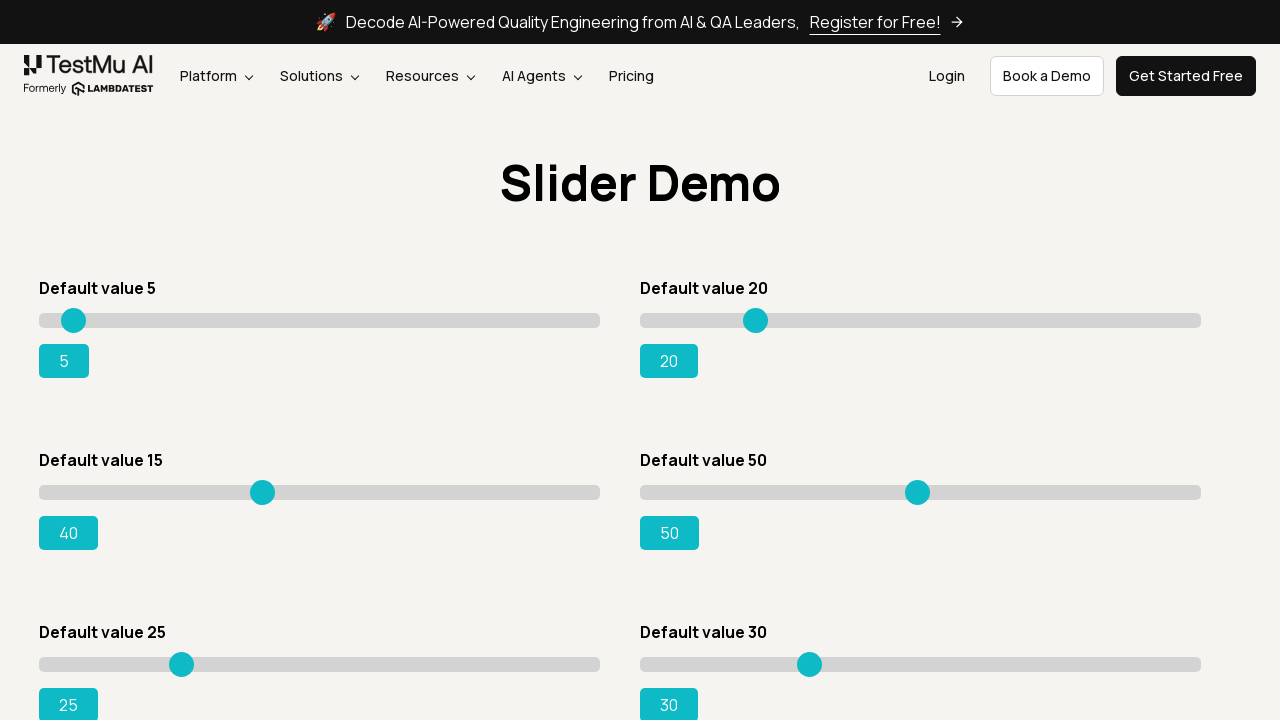

Read current slider position: 40
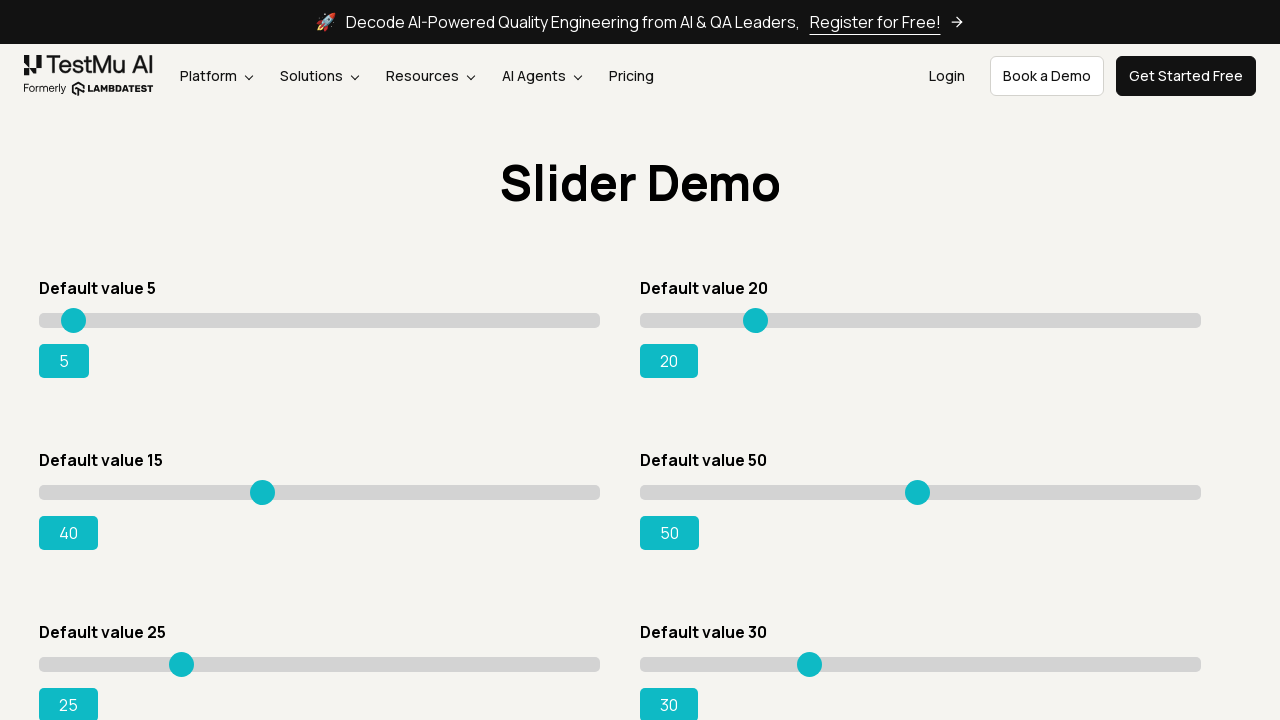

Moved slider to position 227 at (266, 485)
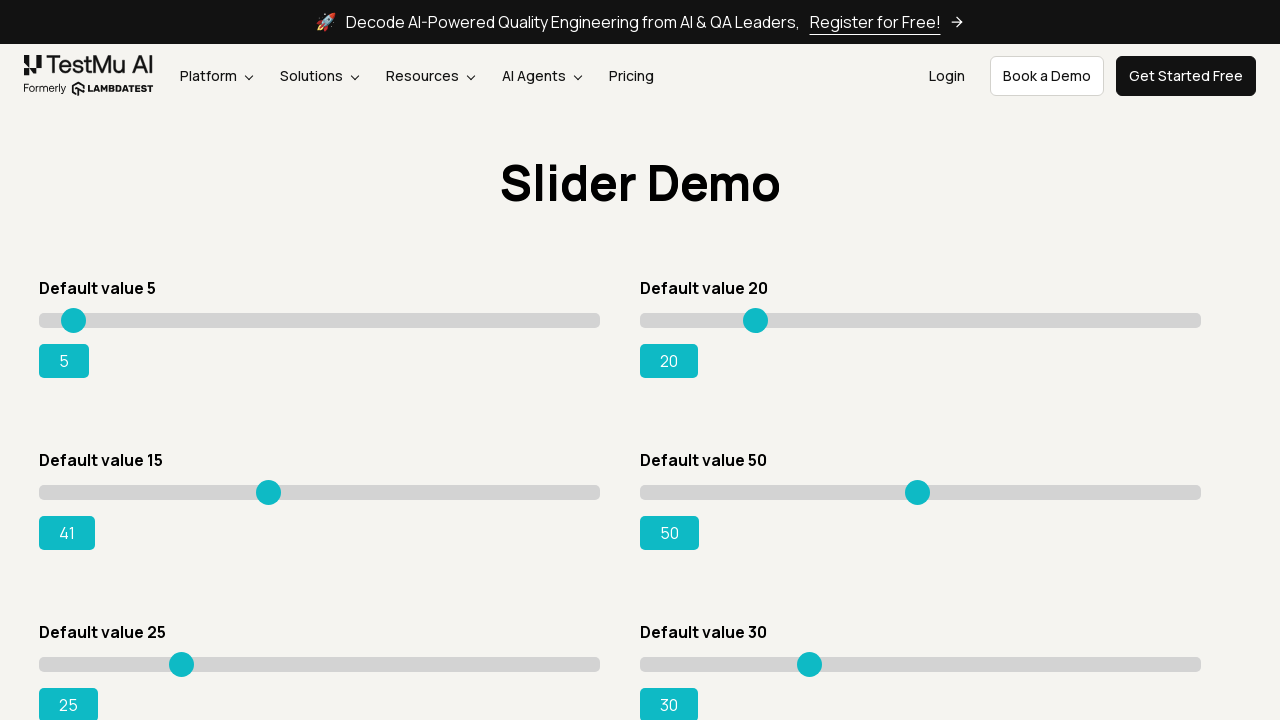

Read current slider position: 41
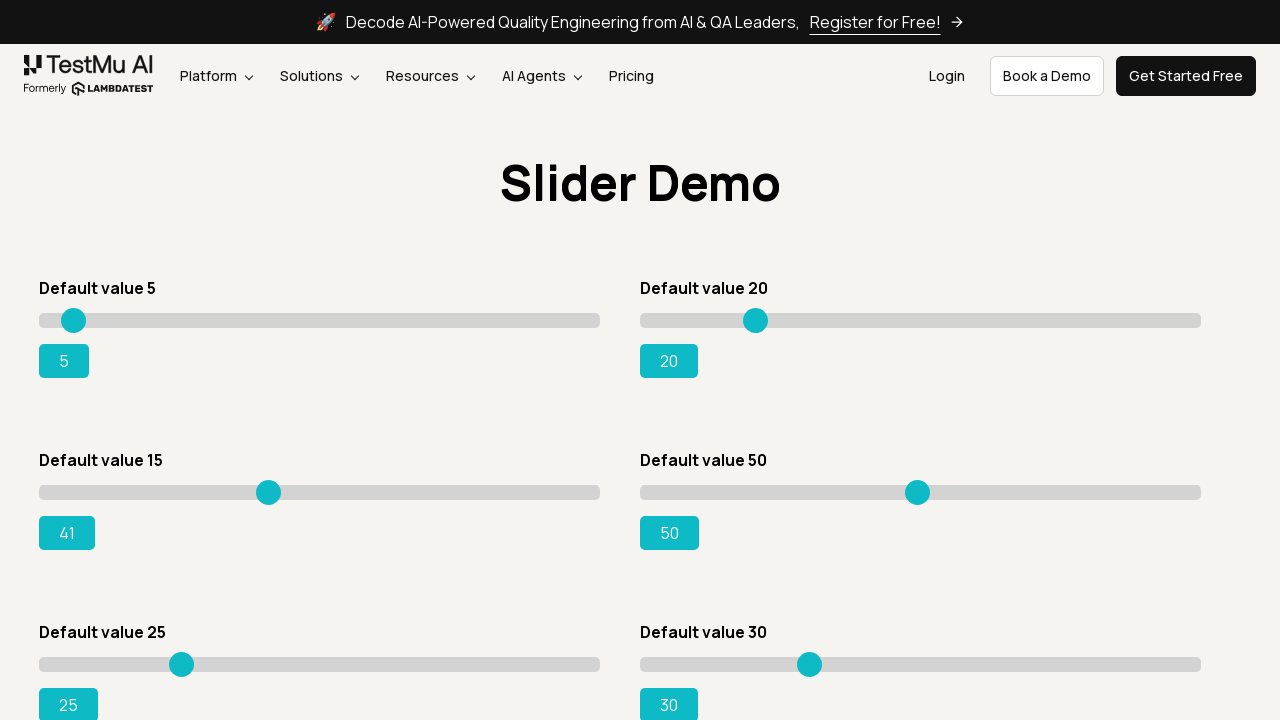

Moved slider to position 228 at (267, 485)
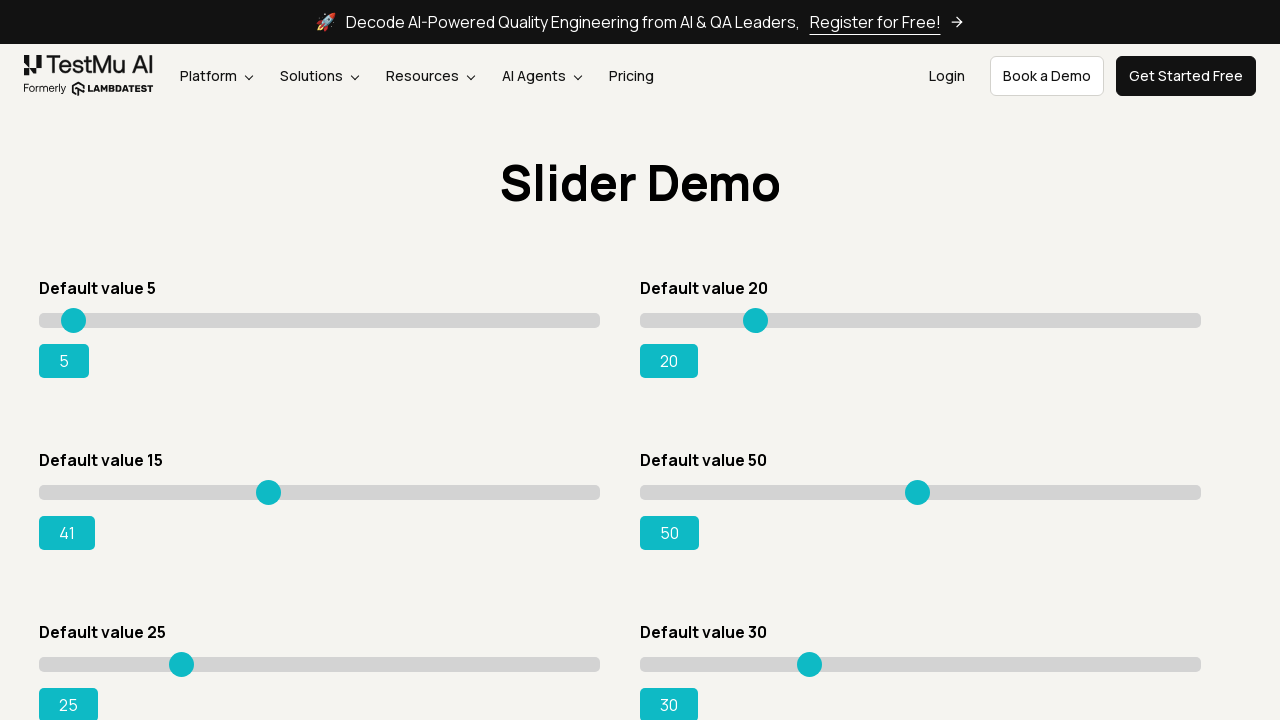

Read current slider position: 41
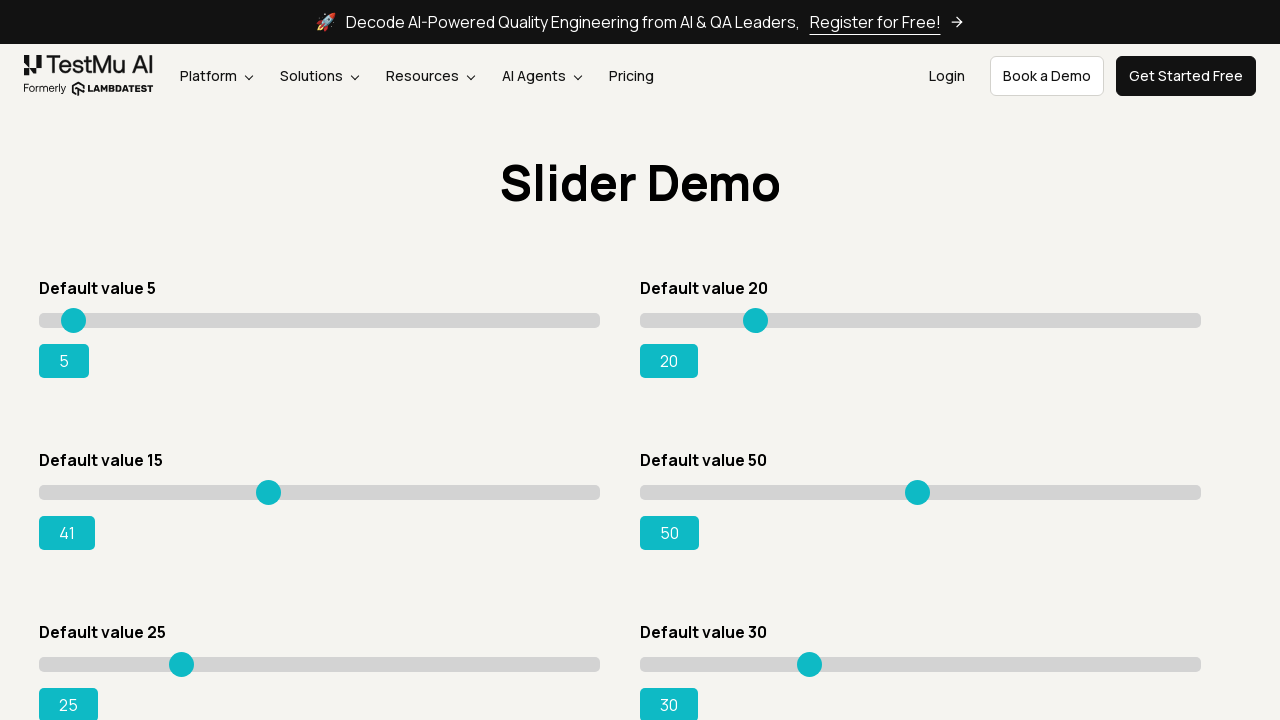

Moved slider to position 229 at (268, 485)
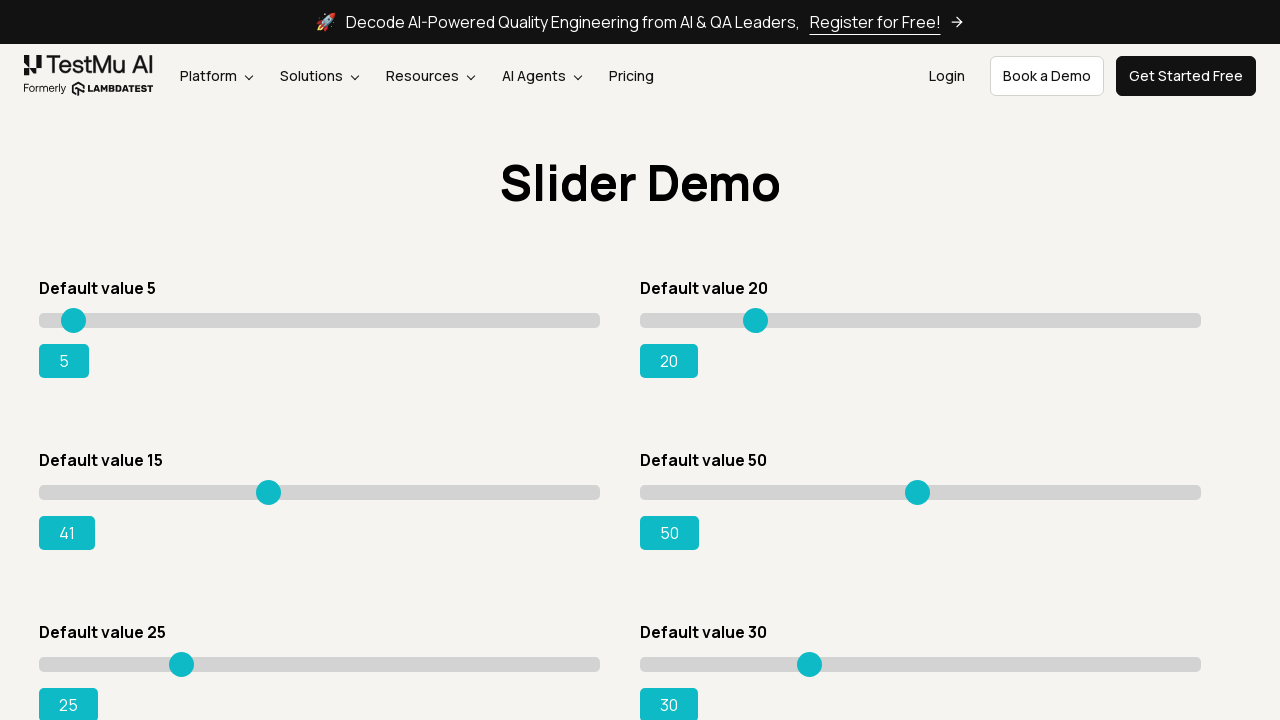

Read current slider position: 41
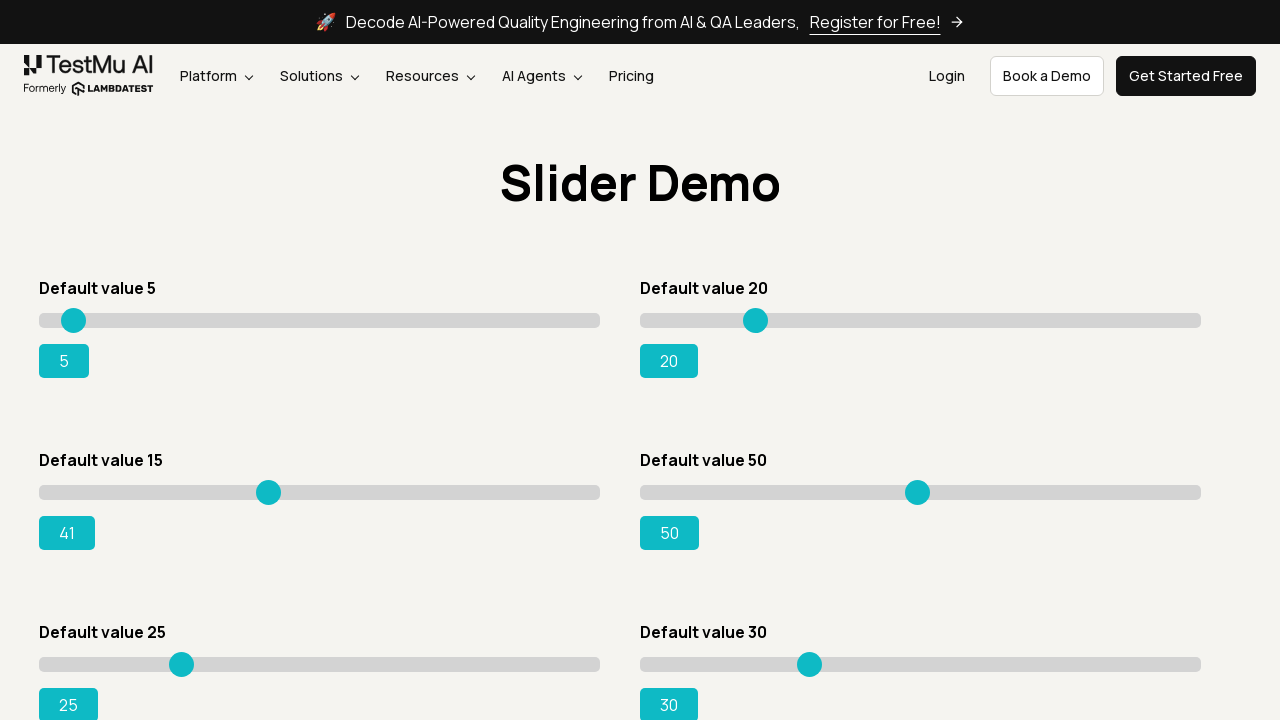

Moved slider to position 230 at (269, 485)
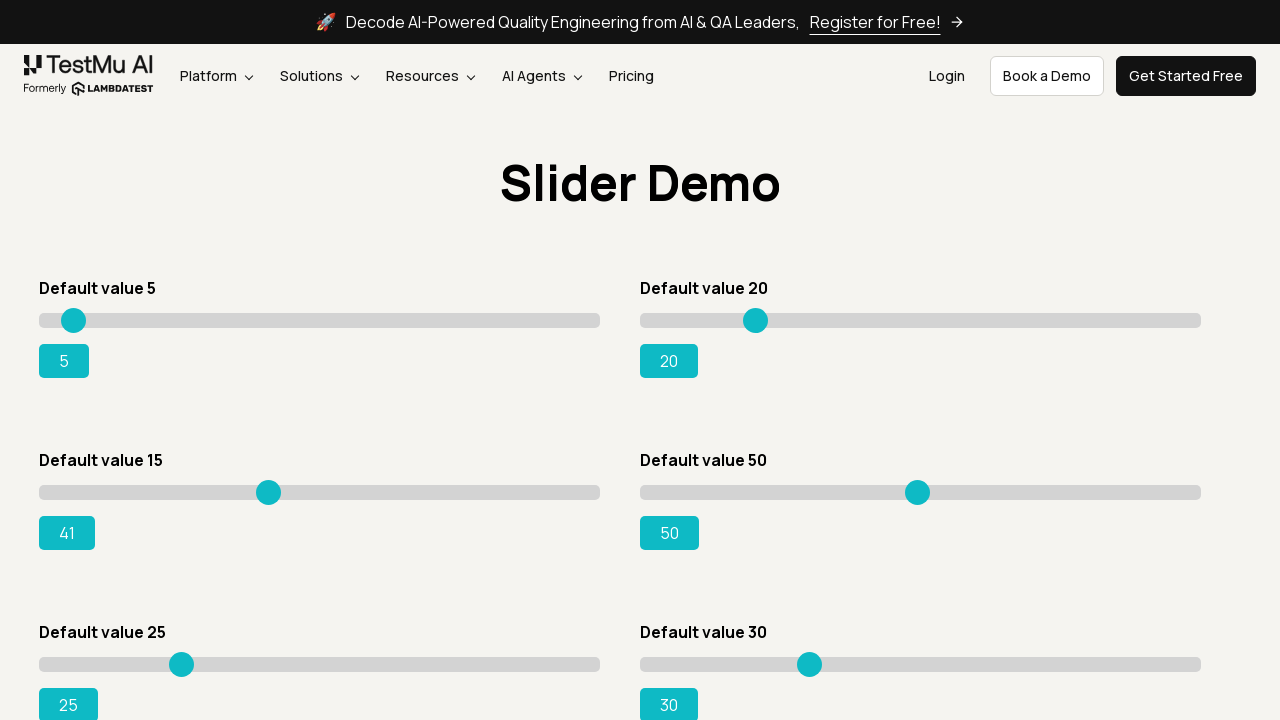

Read current slider position: 41
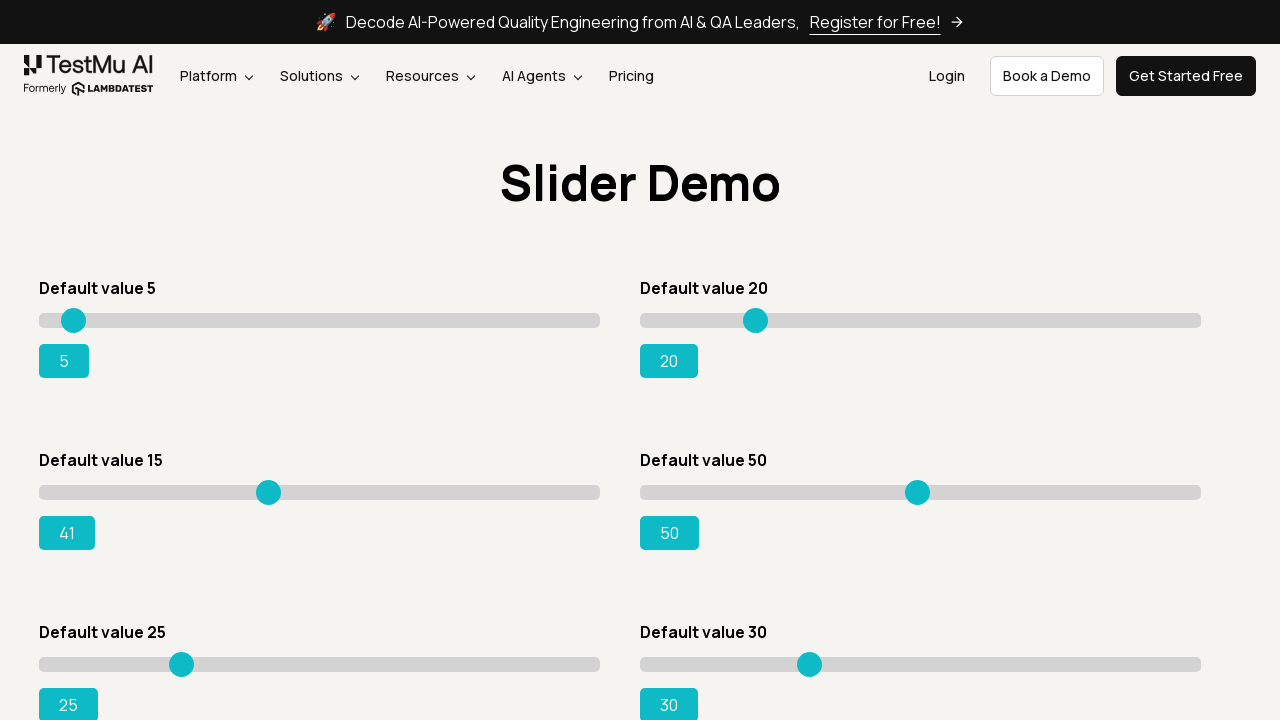

Moved slider to position 231 at (270, 485)
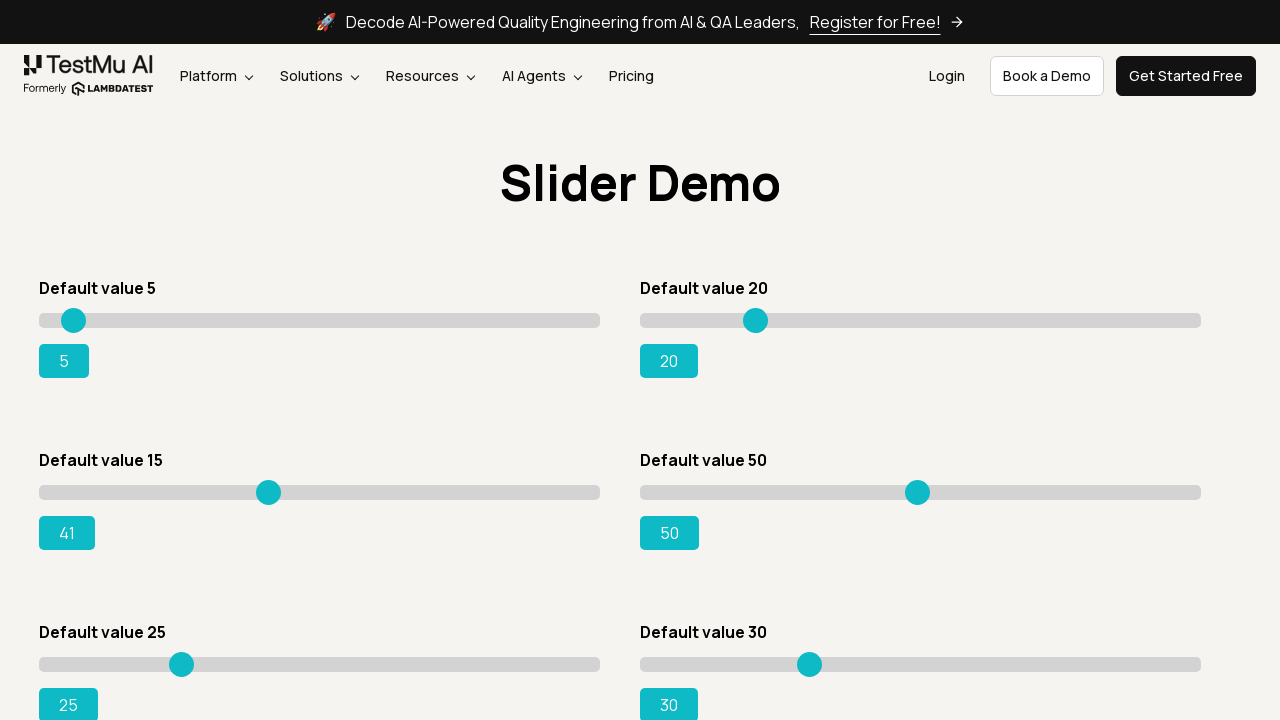

Read current slider position: 41
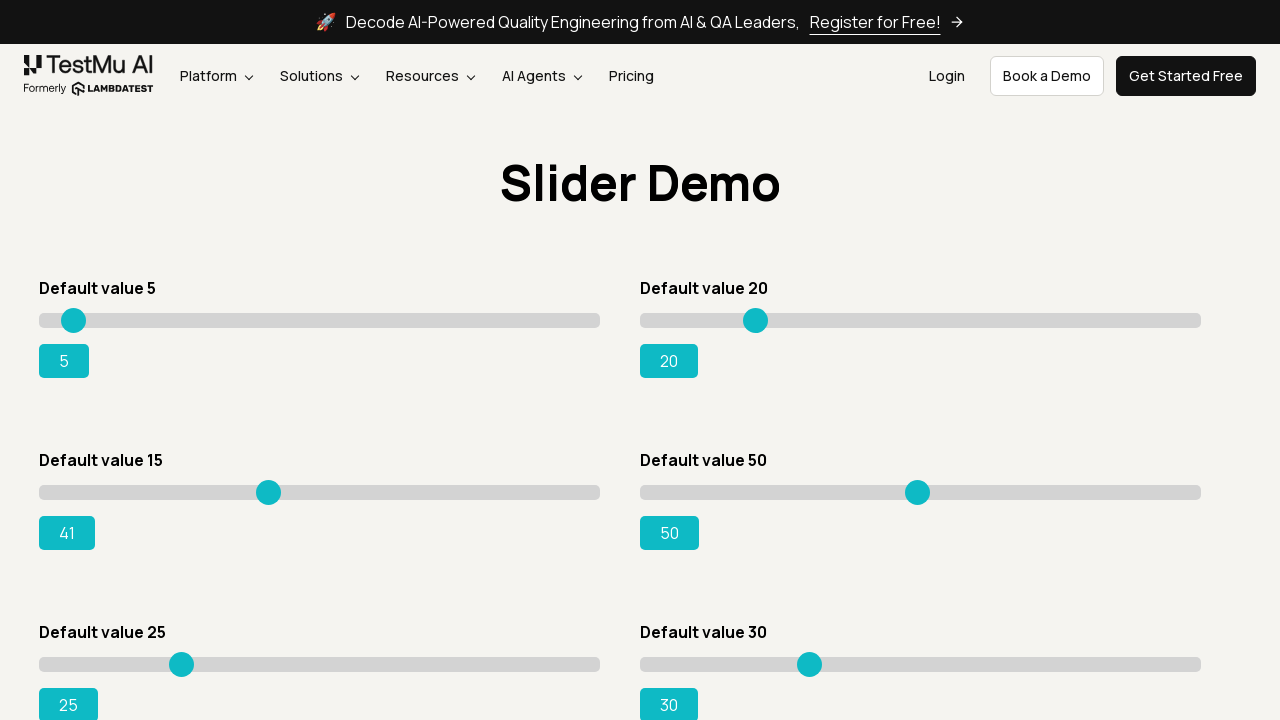

Moved slider to position 232 at (271, 485)
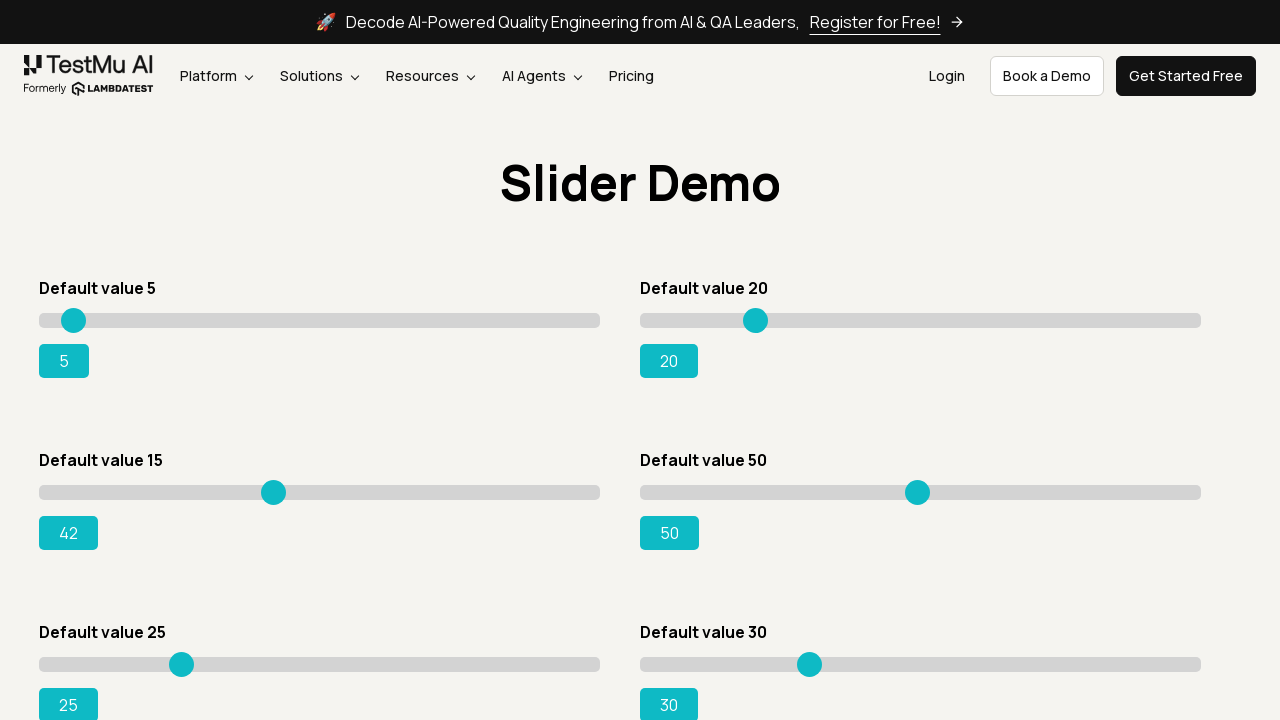

Read current slider position: 42
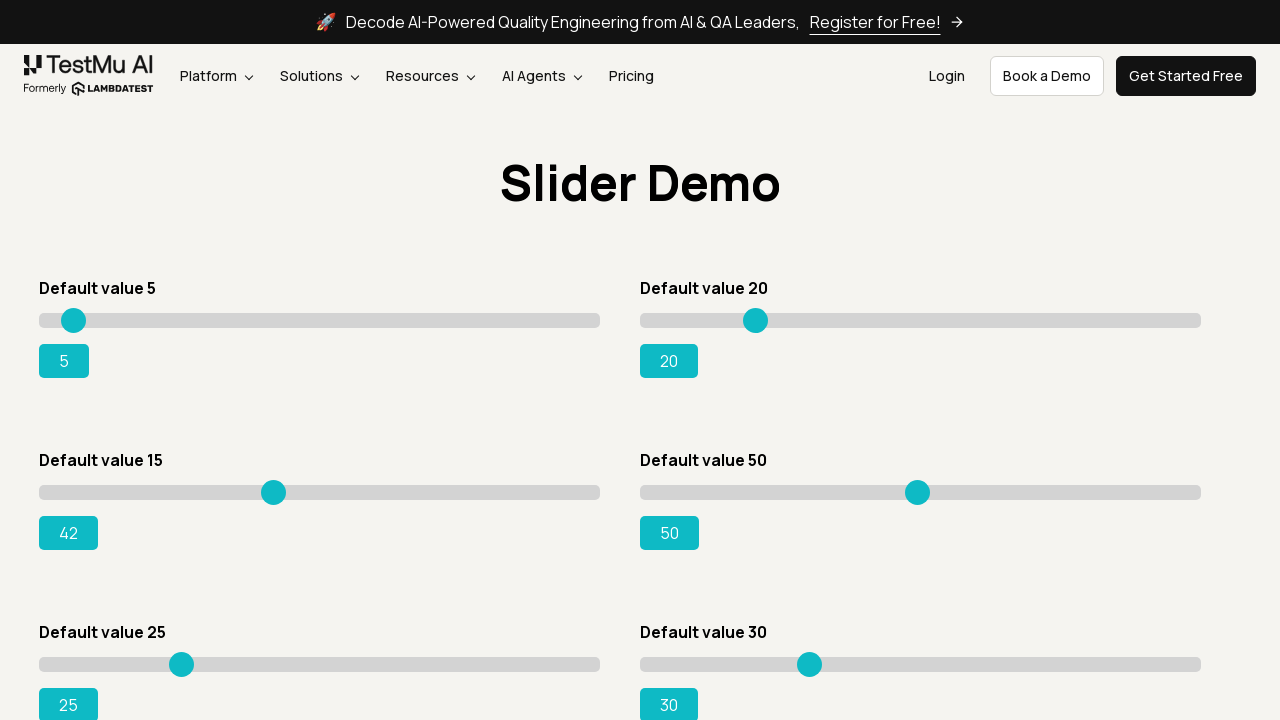

Moved slider to position 233 at (272, 485)
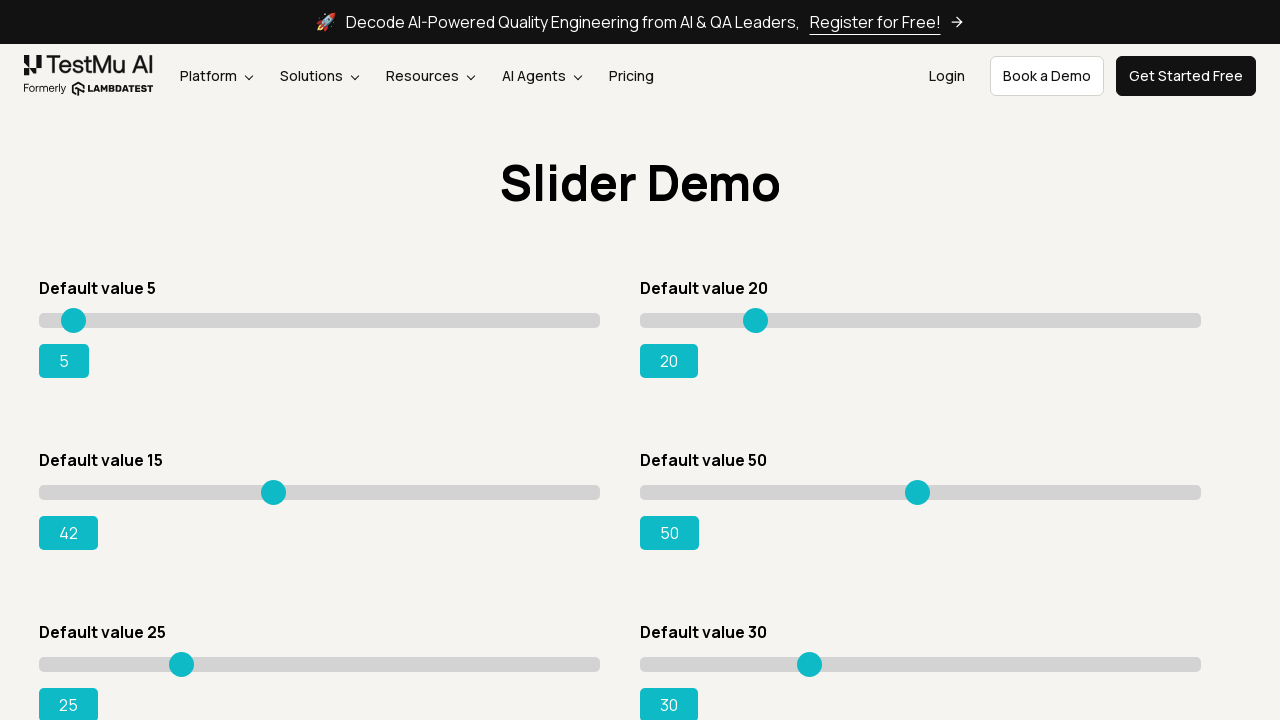

Read current slider position: 42
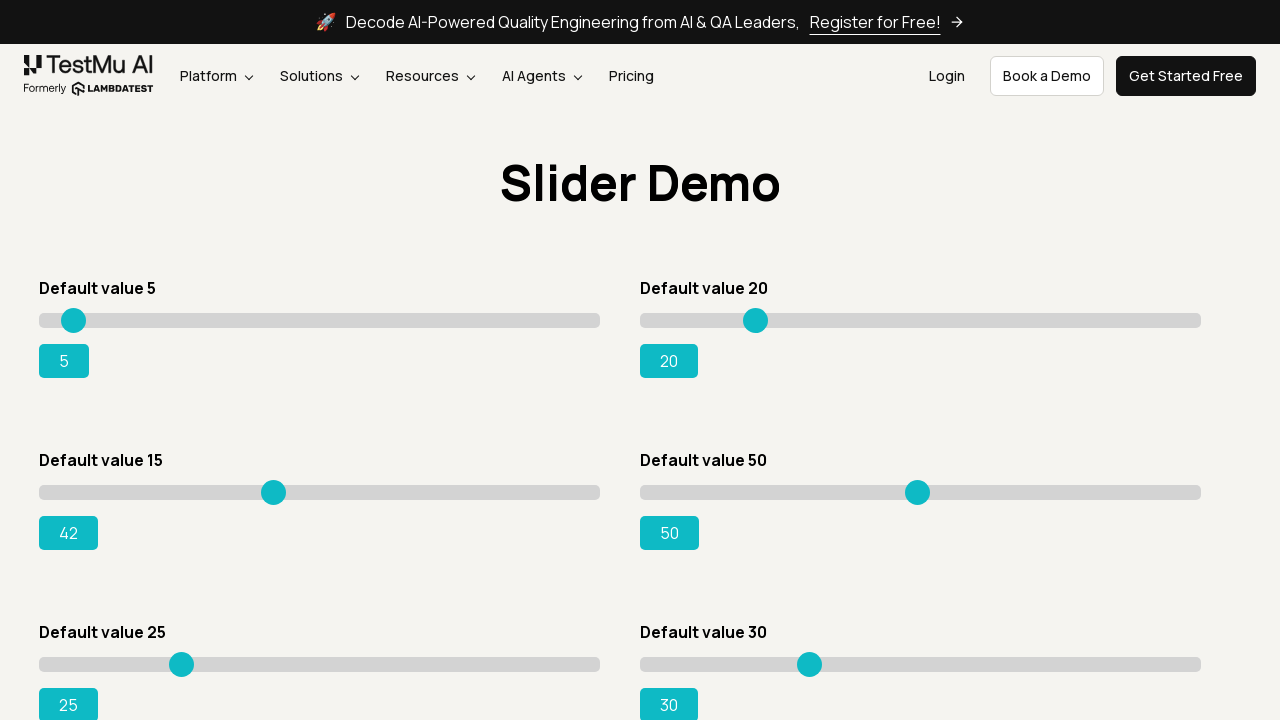

Moved slider to position 234 at (273, 485)
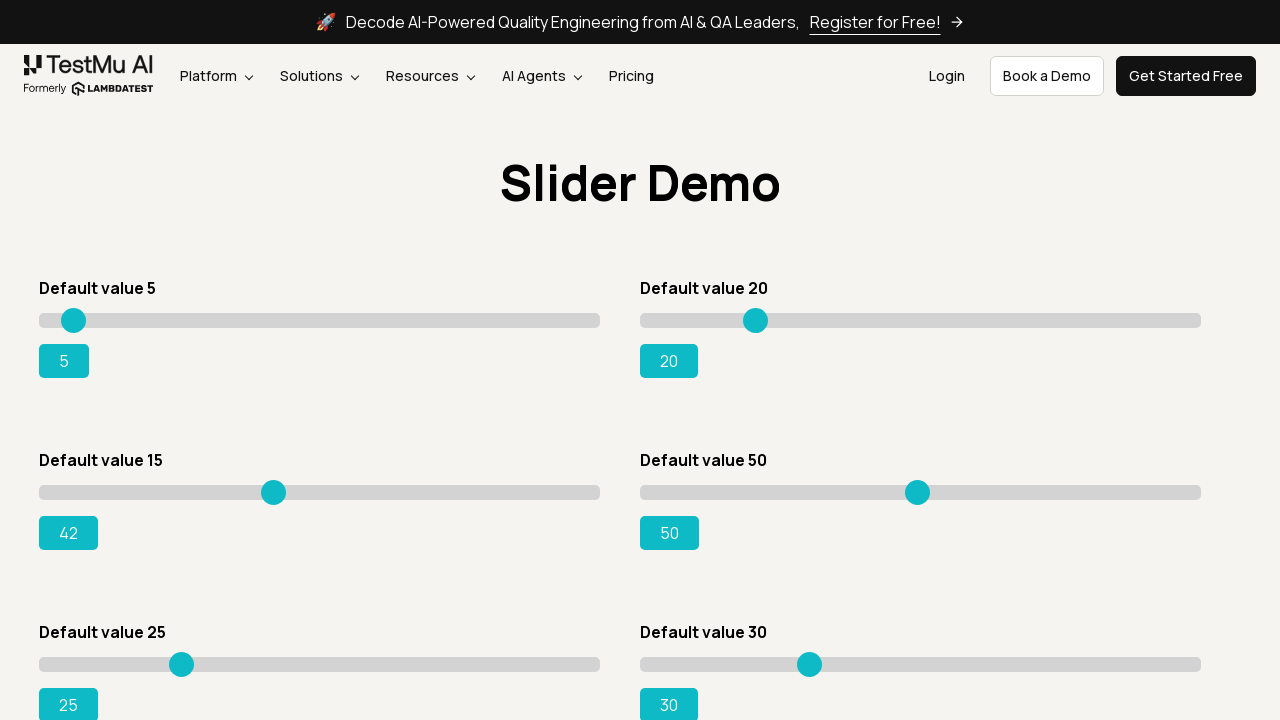

Read current slider position: 42
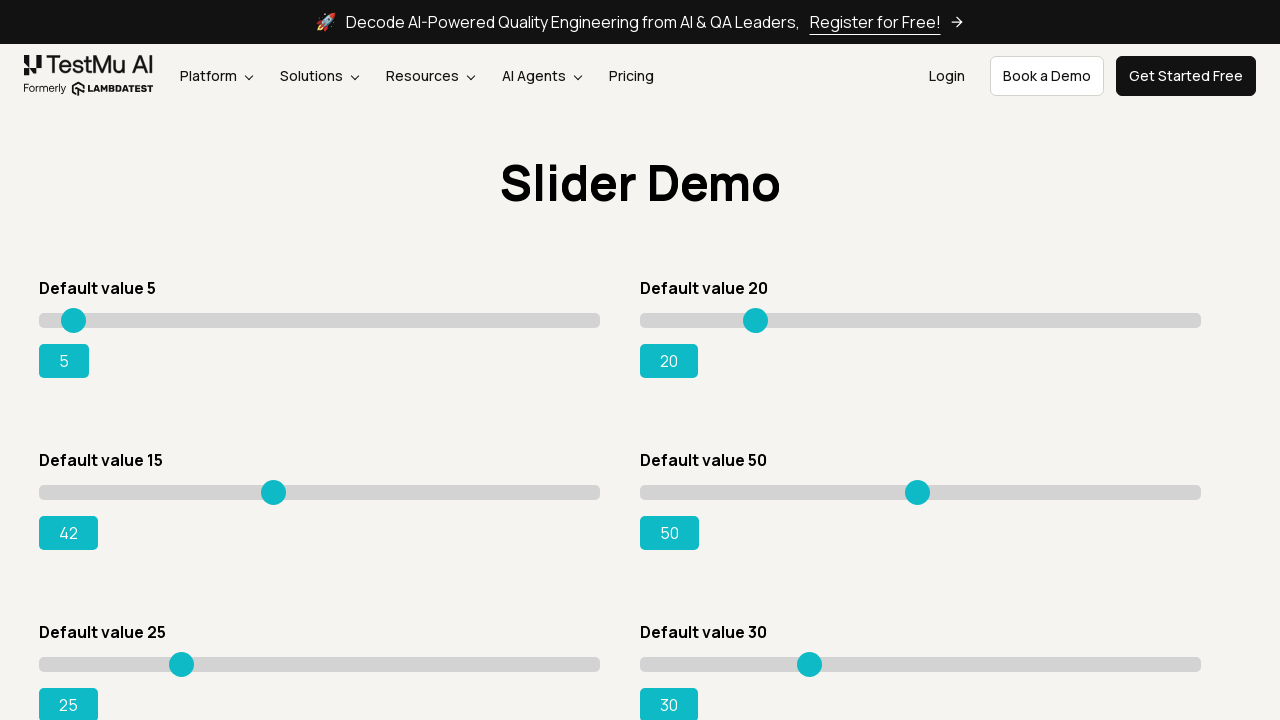

Moved slider to position 235 at (274, 485)
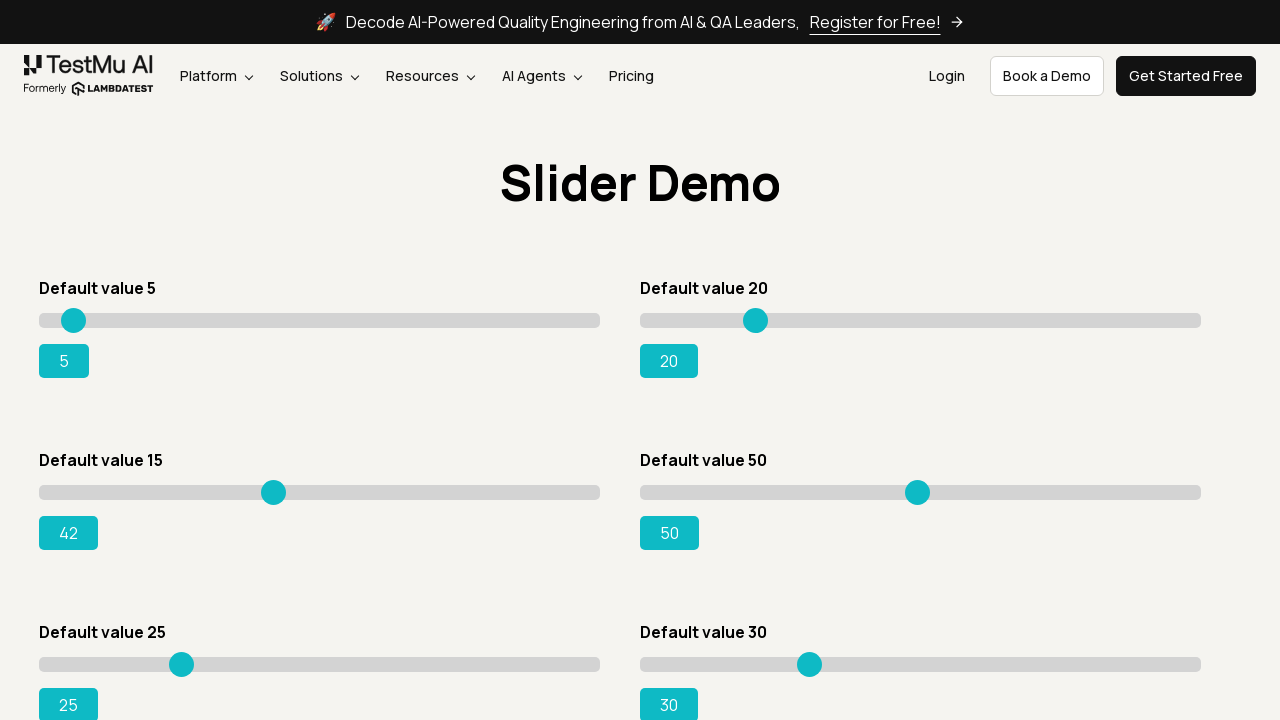

Read current slider position: 42
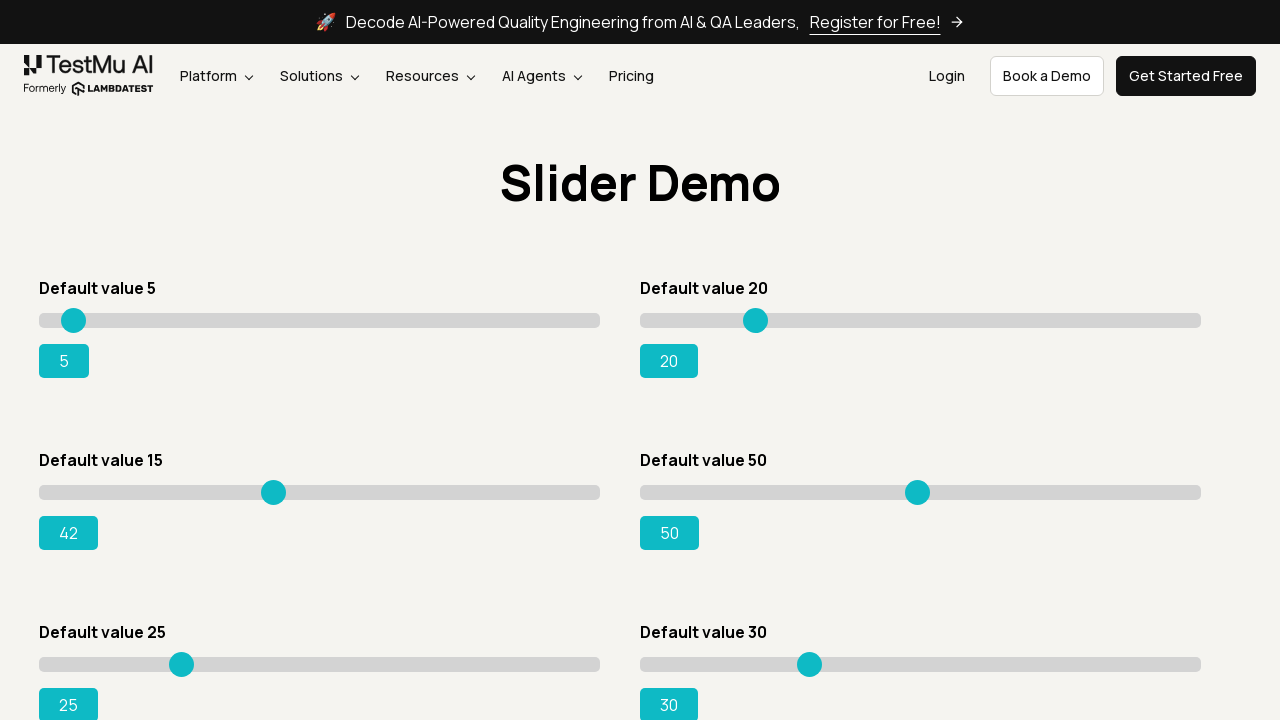

Moved slider to position 236 at (275, 485)
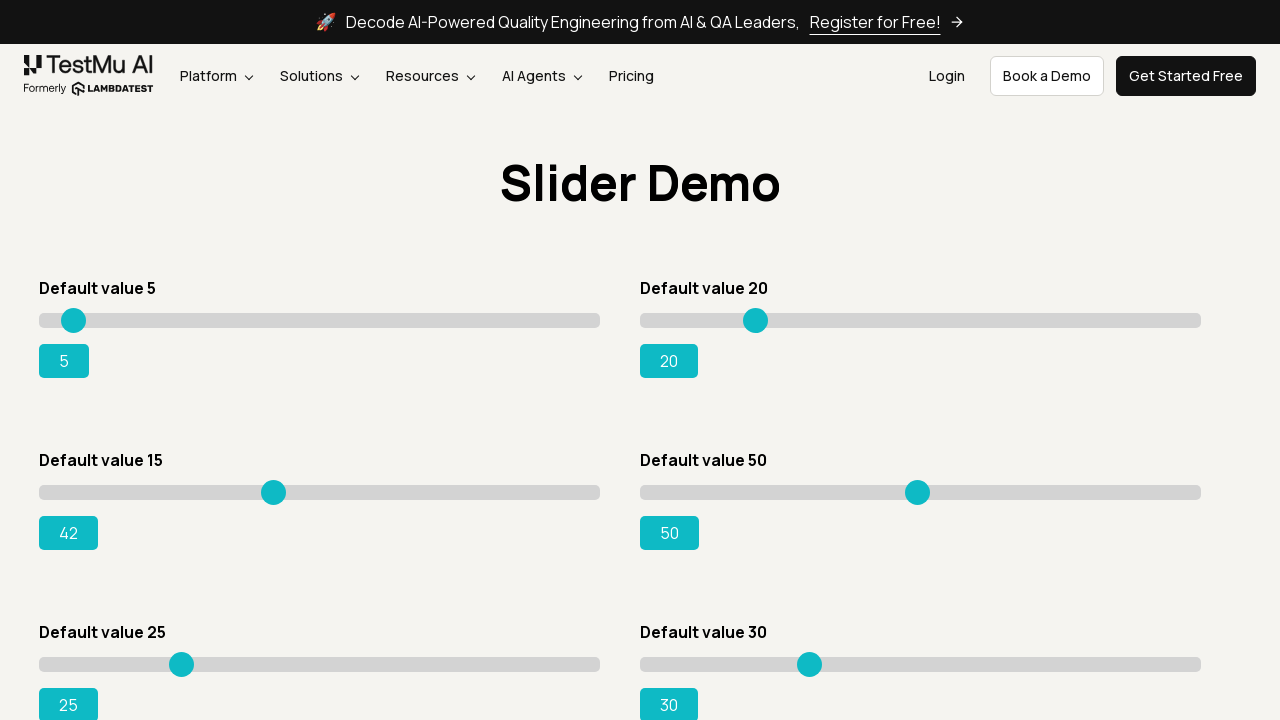

Read current slider position: 42
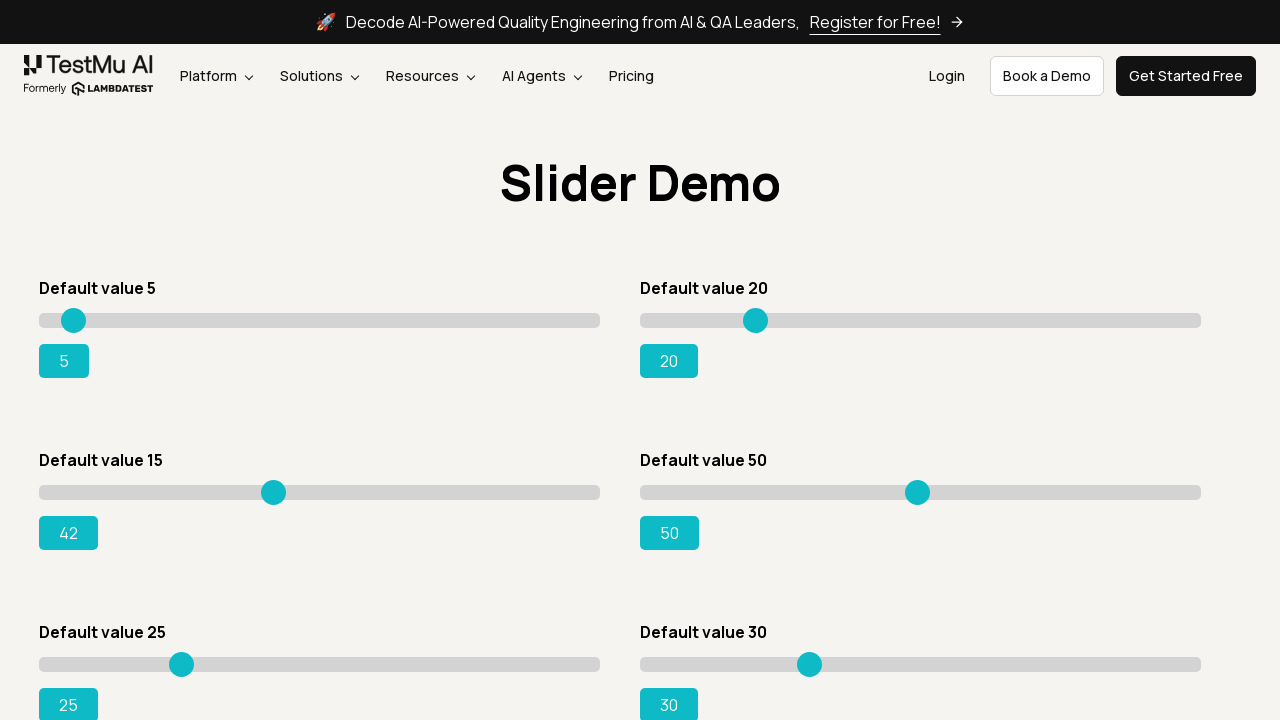

Moved slider to position 237 at (276, 485)
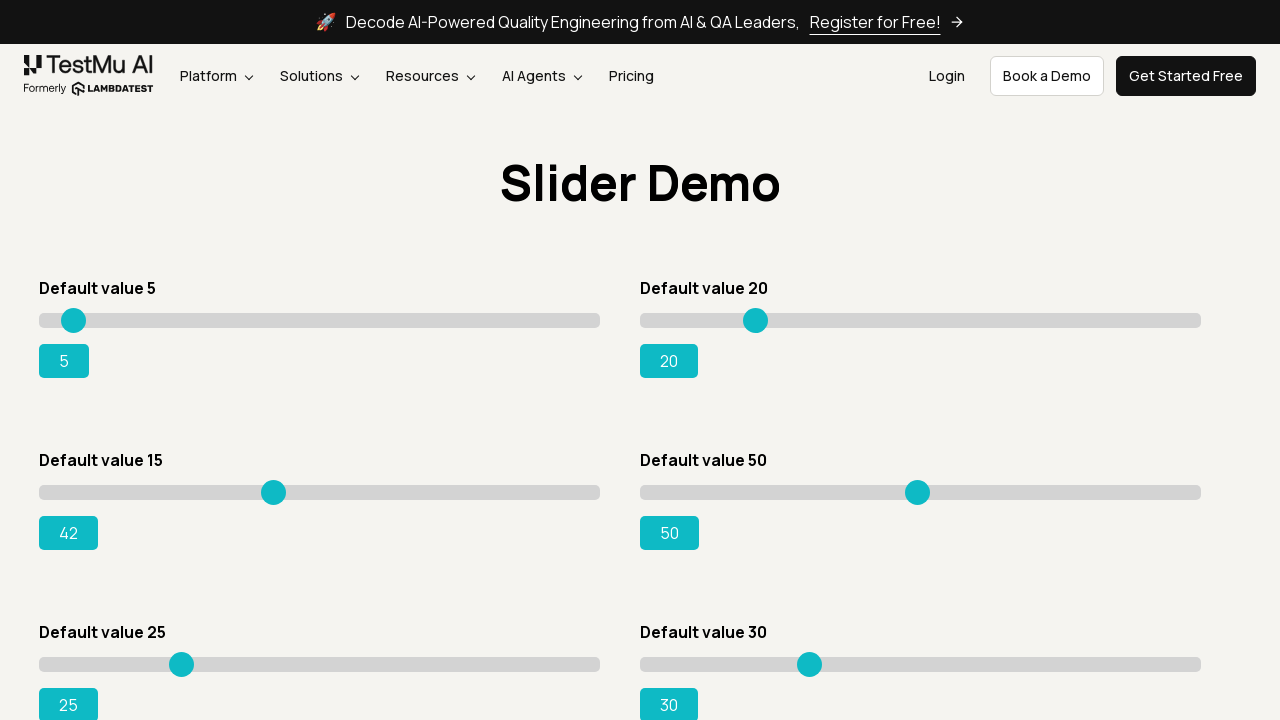

Read current slider position: 42
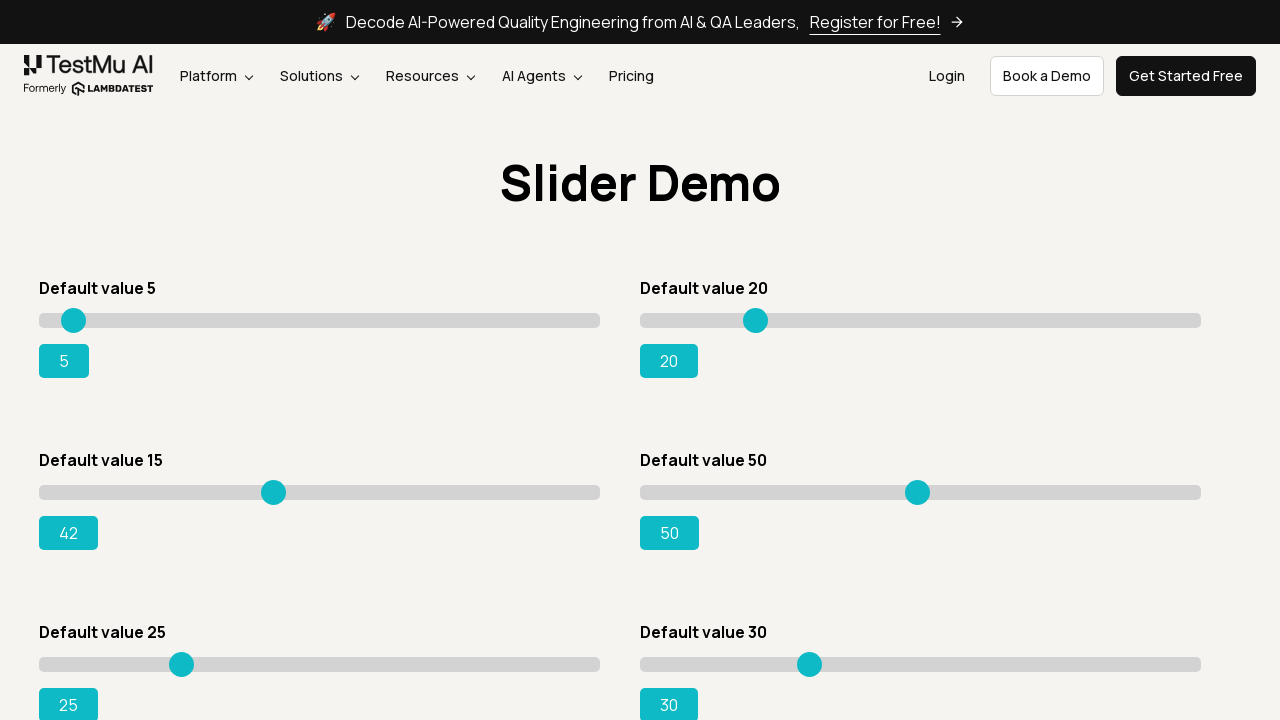

Moved slider to position 238 at (277, 485)
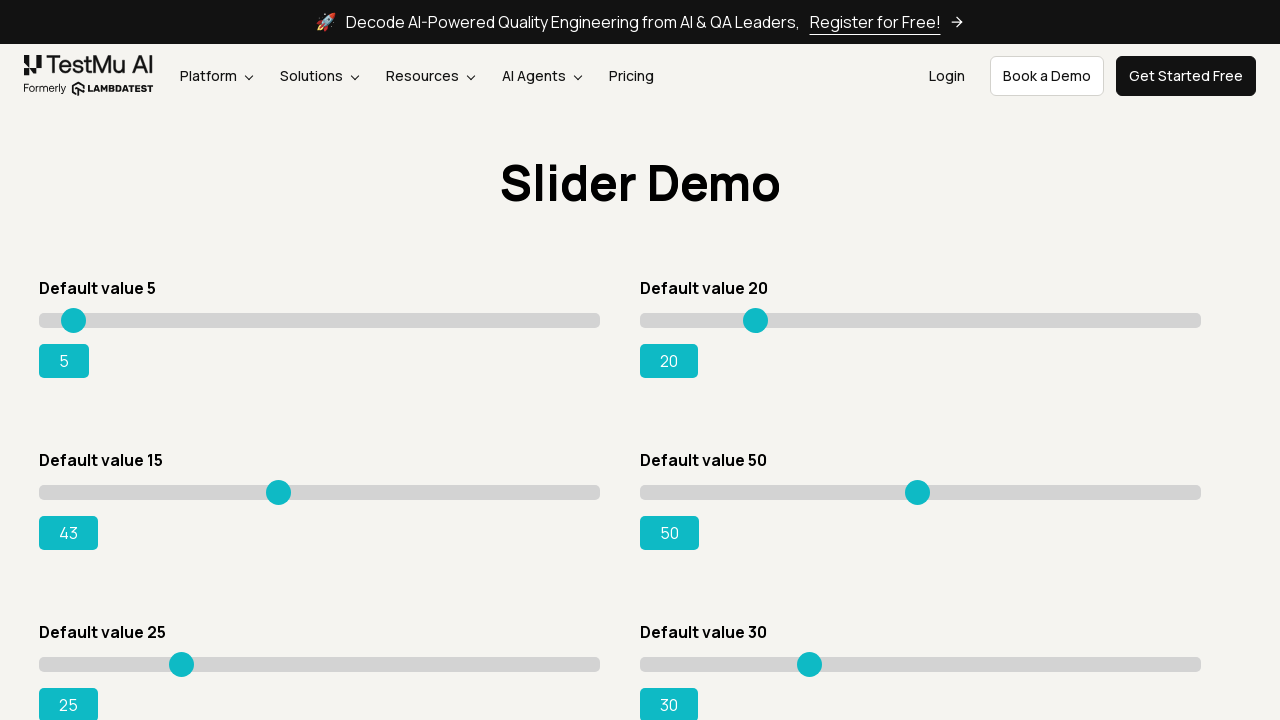

Read current slider position: 43
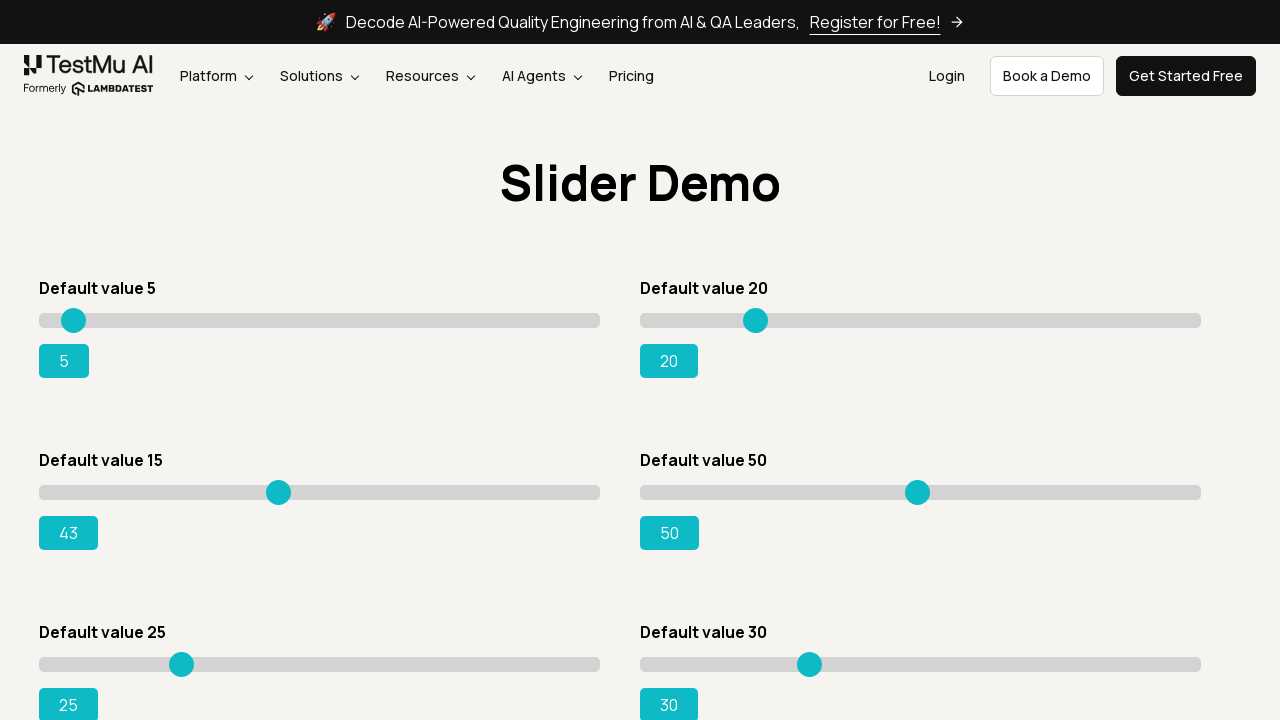

Moved slider to position 239 at (278, 485)
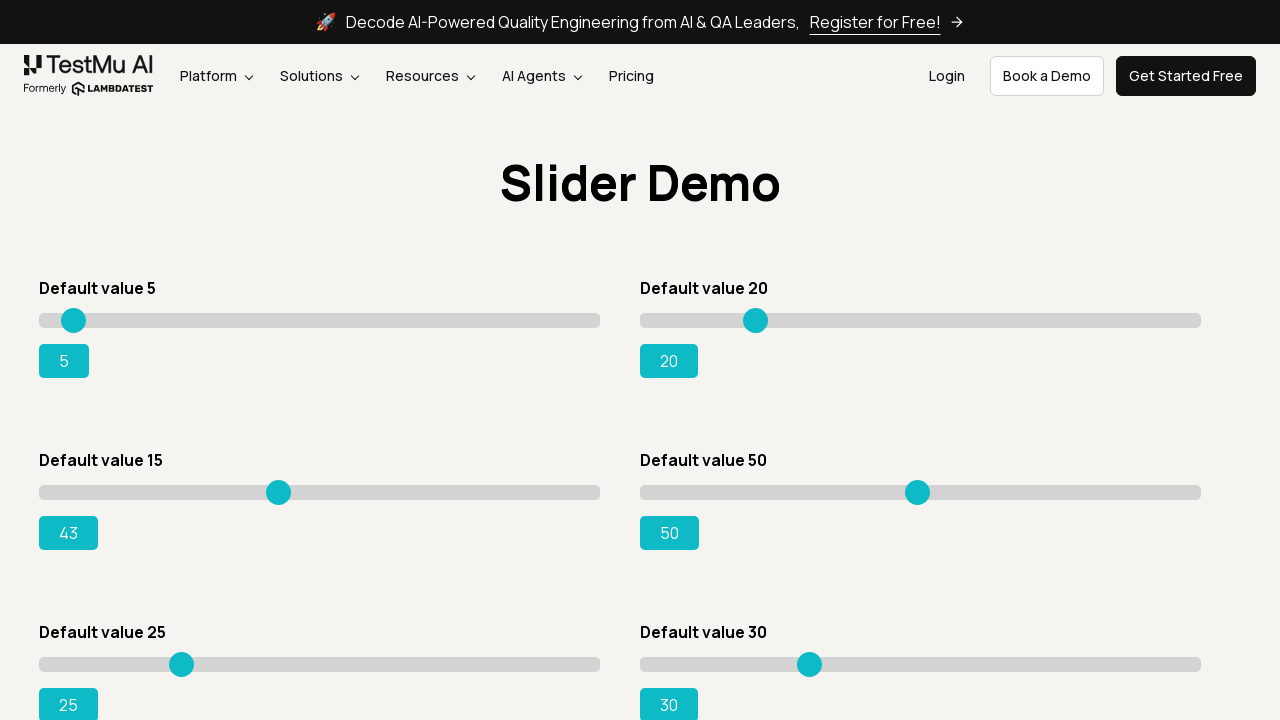

Read current slider position: 43
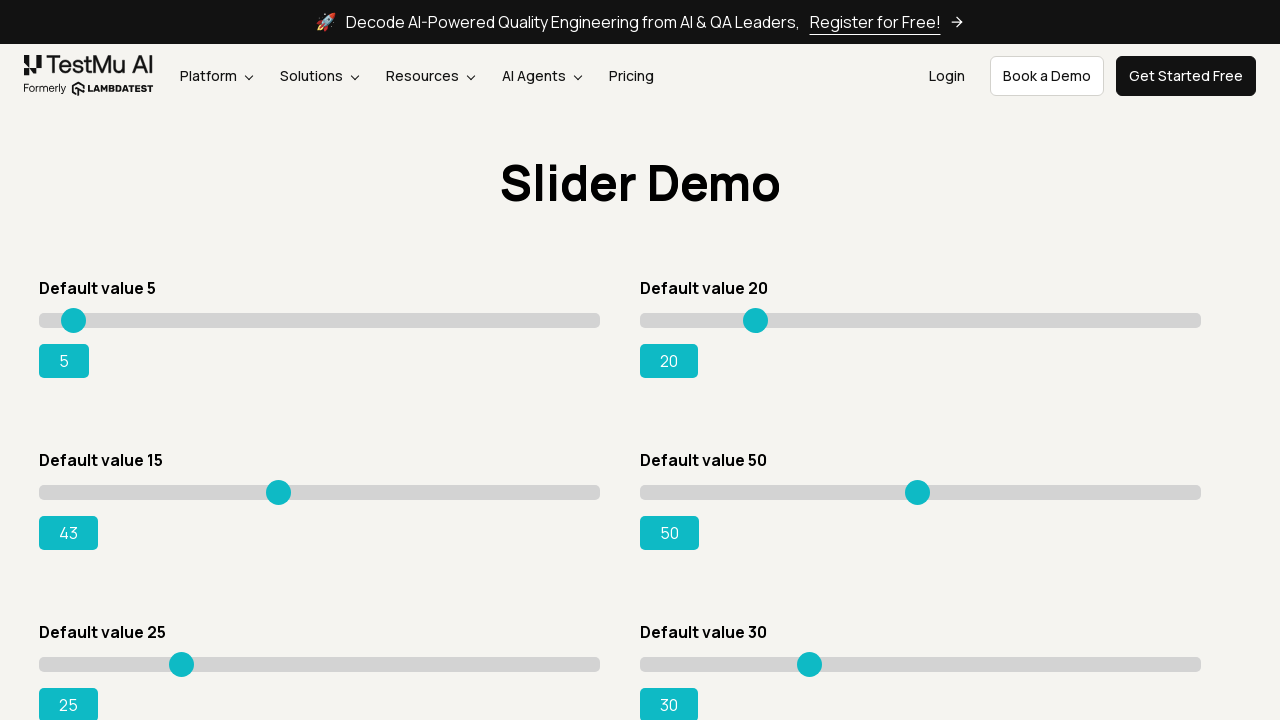

Moved slider to position 240 at (279, 485)
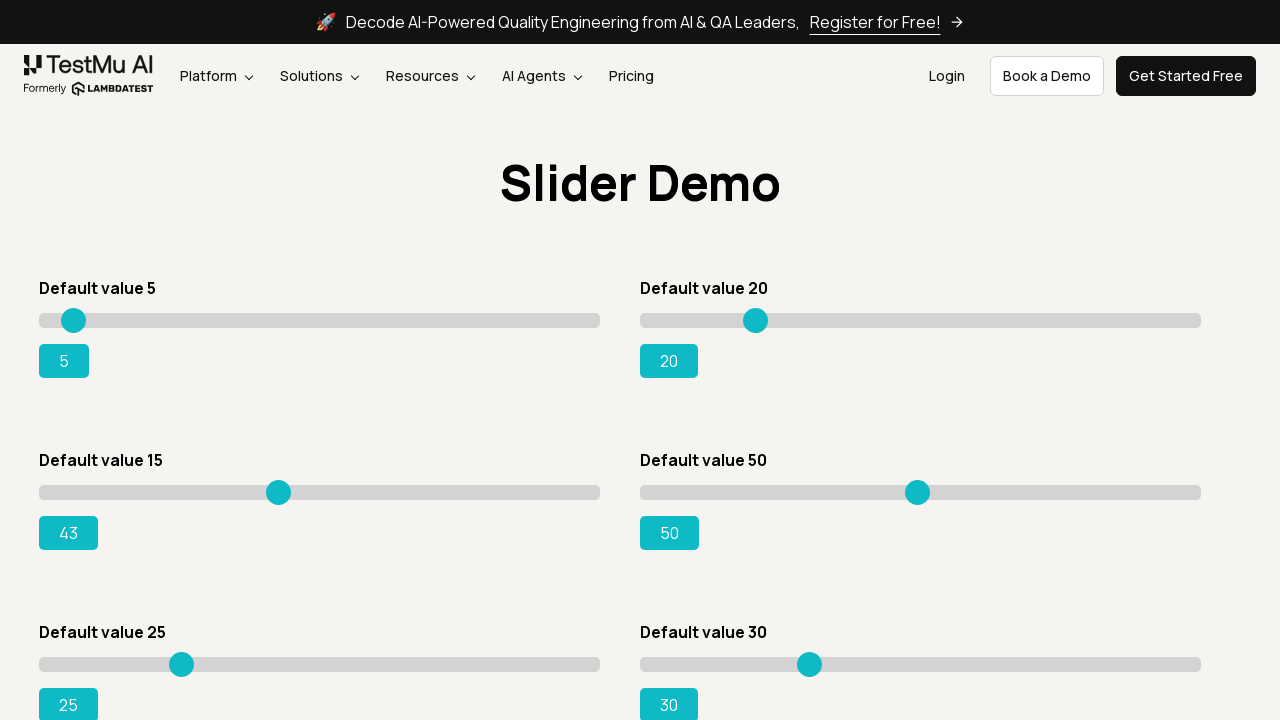

Read current slider position: 43
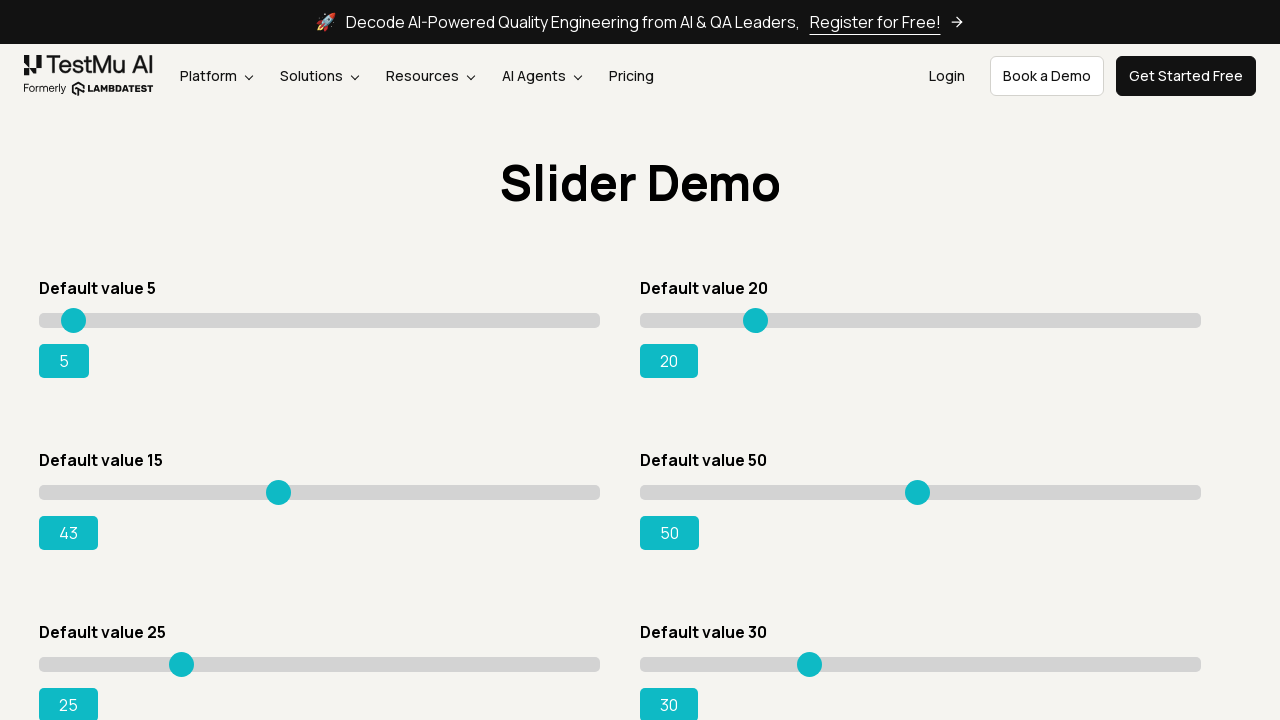

Moved slider to position 241 at (280, 485)
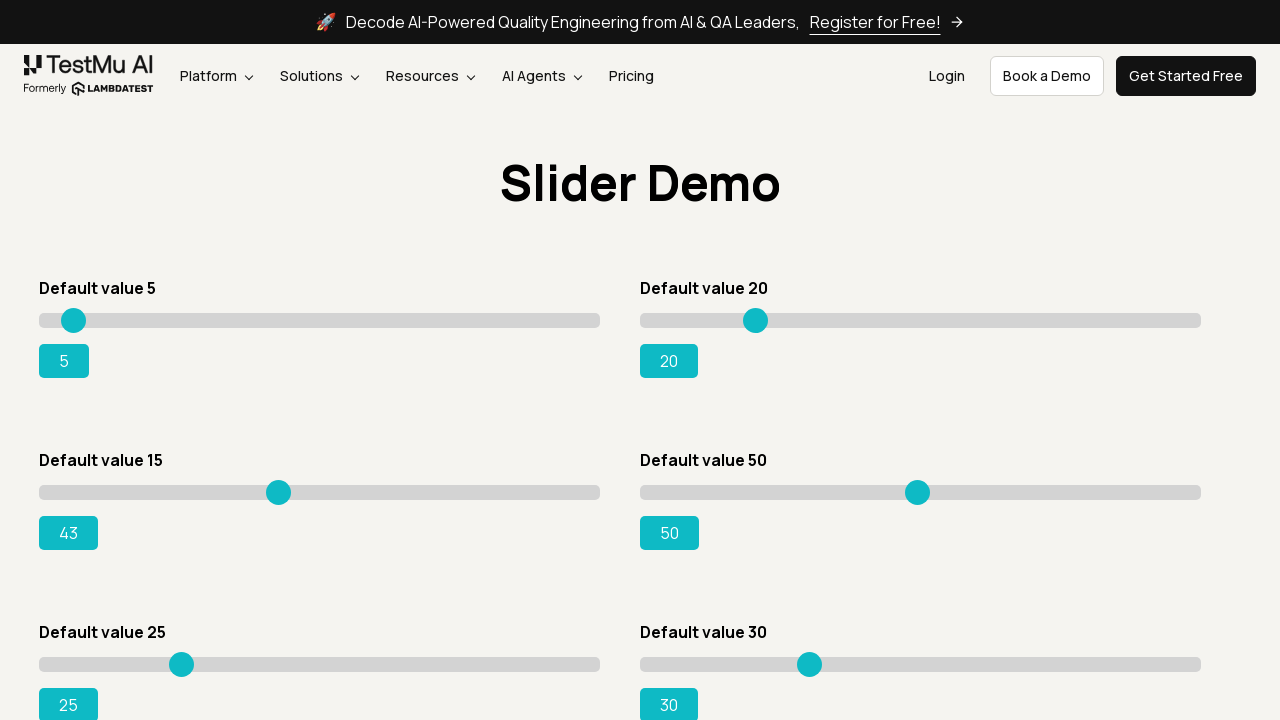

Read current slider position: 43
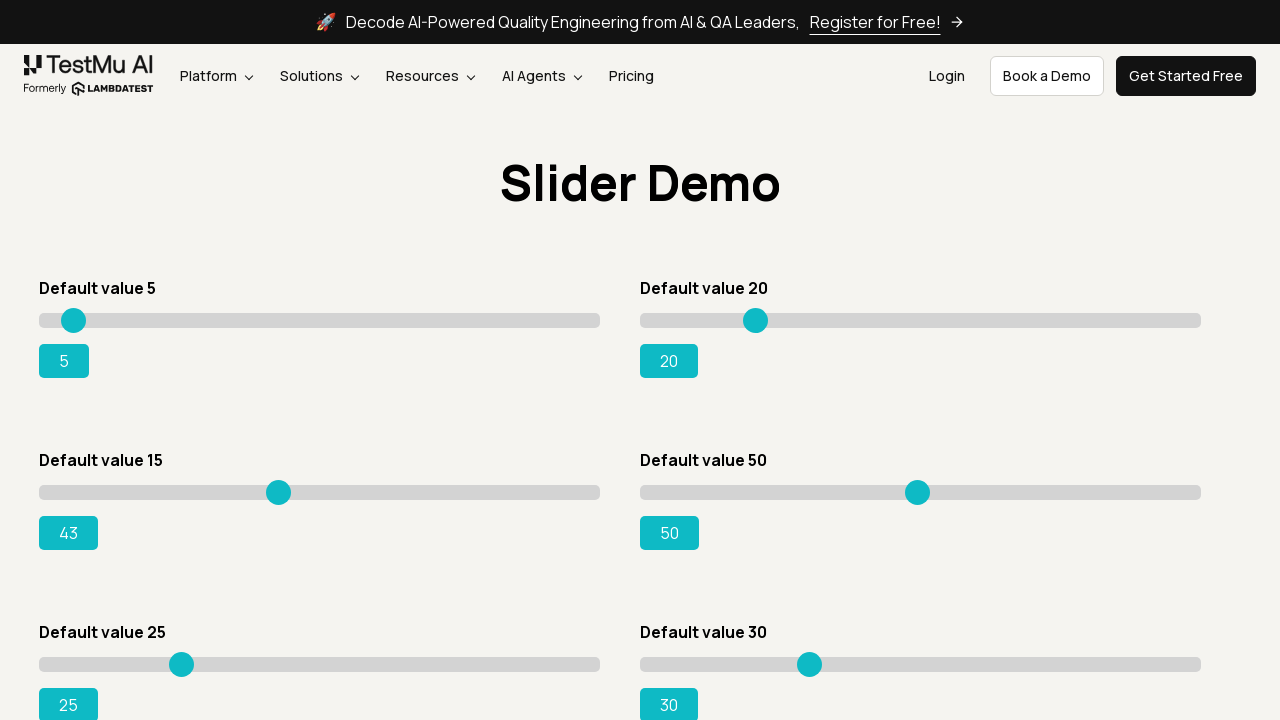

Moved slider to position 242 at (281, 485)
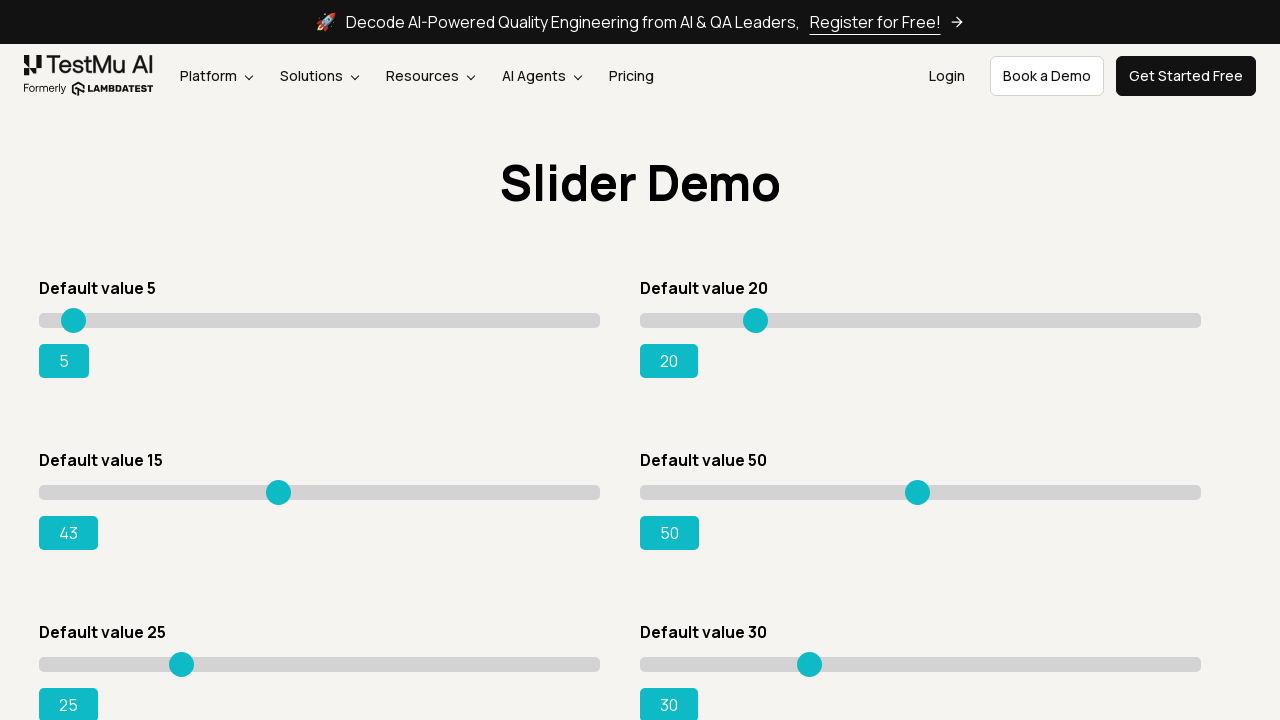

Read current slider position: 43
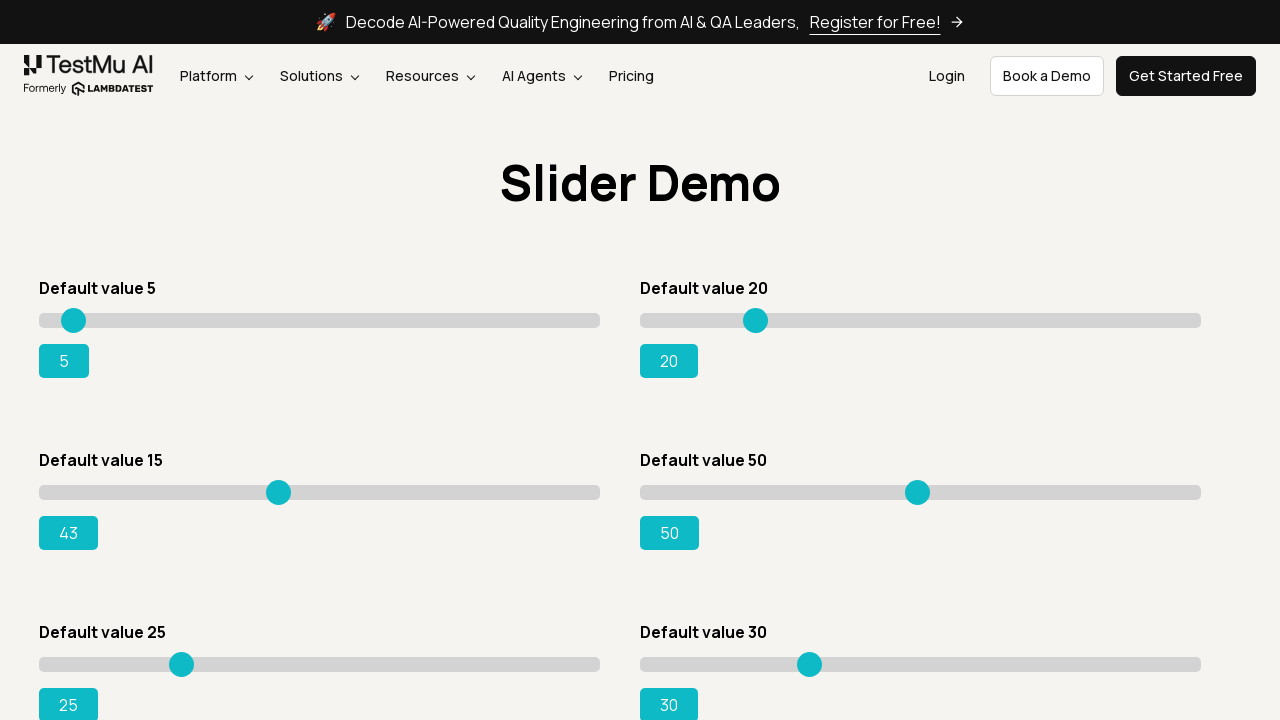

Moved slider to position 243 at (282, 485)
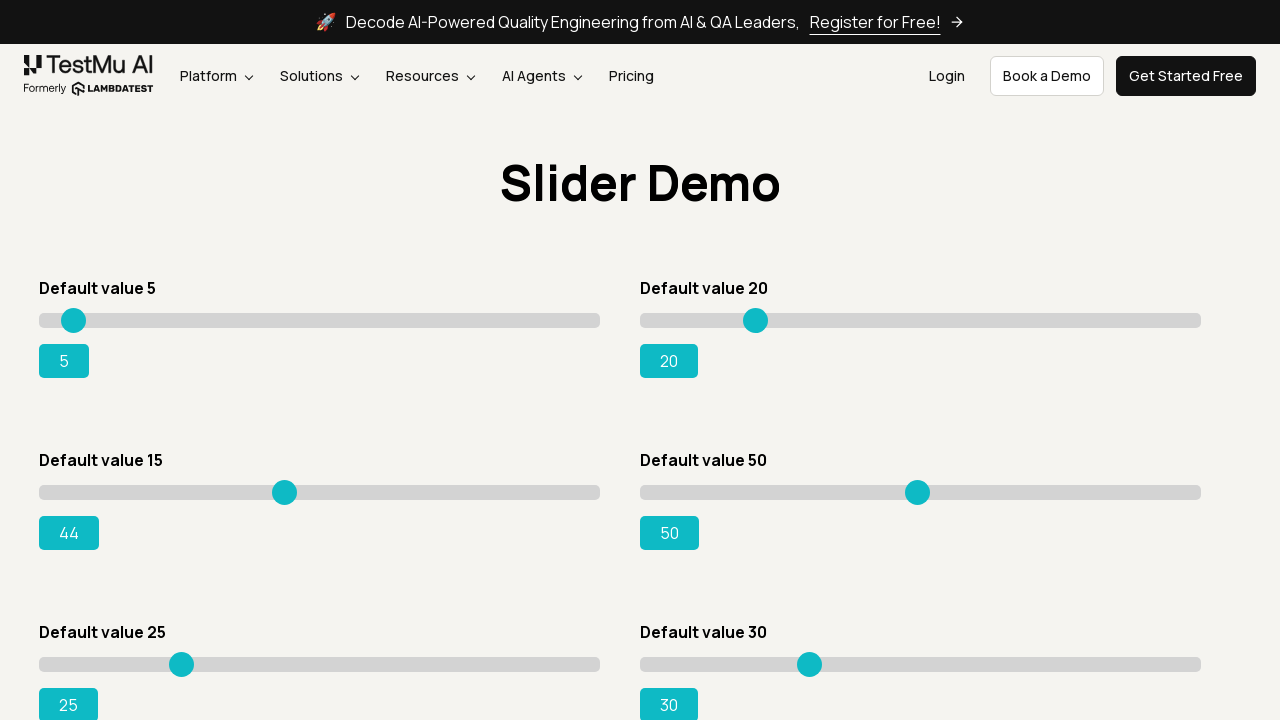

Read current slider position: 44
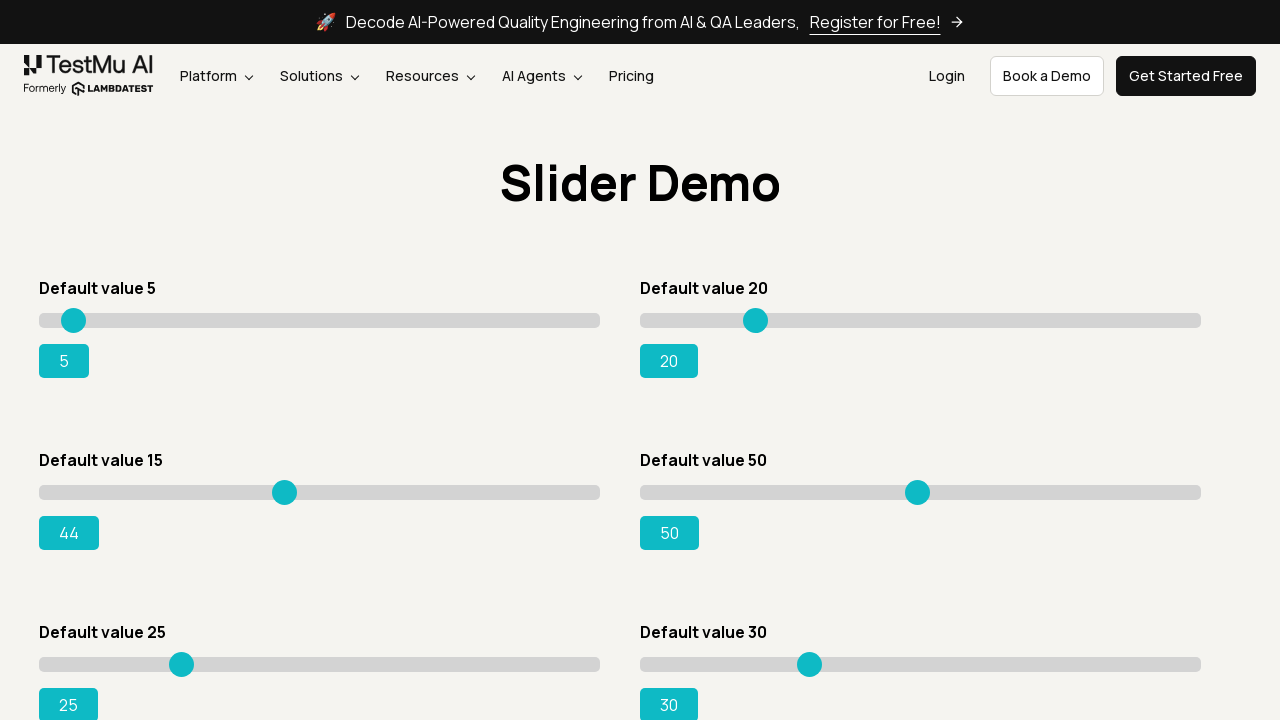

Moved slider to position 244 at (283, 485)
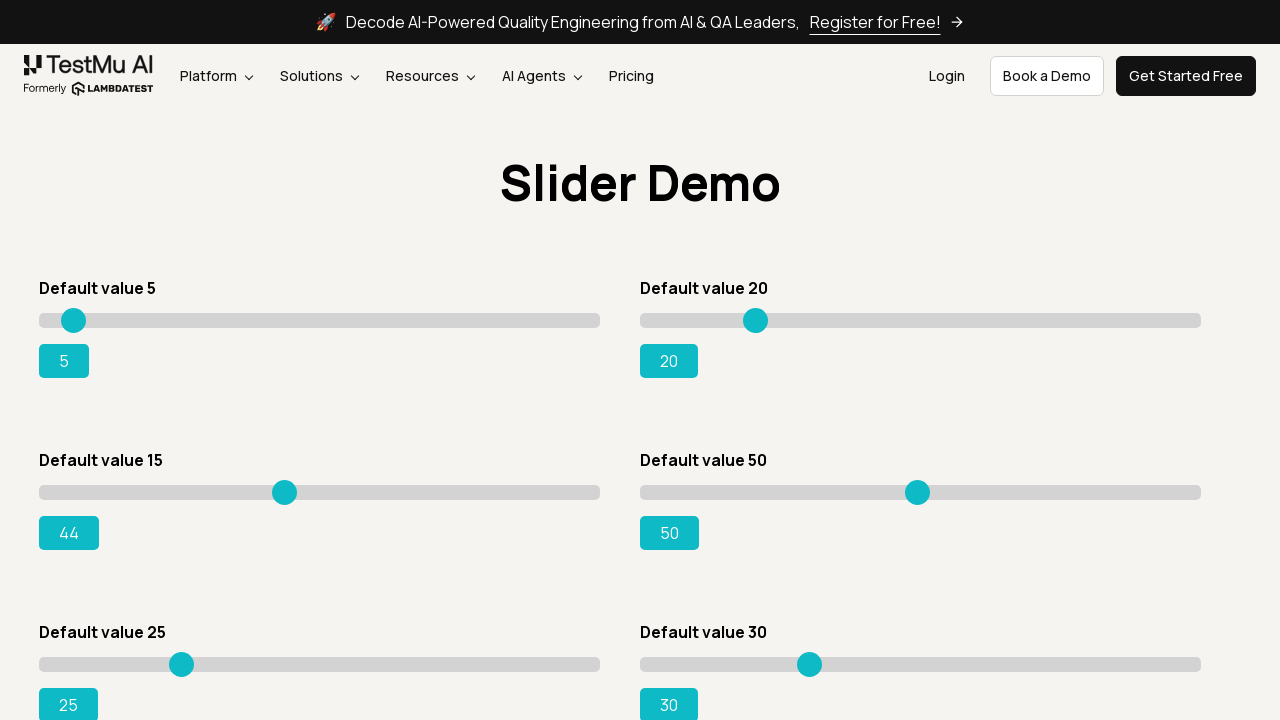

Read current slider position: 44
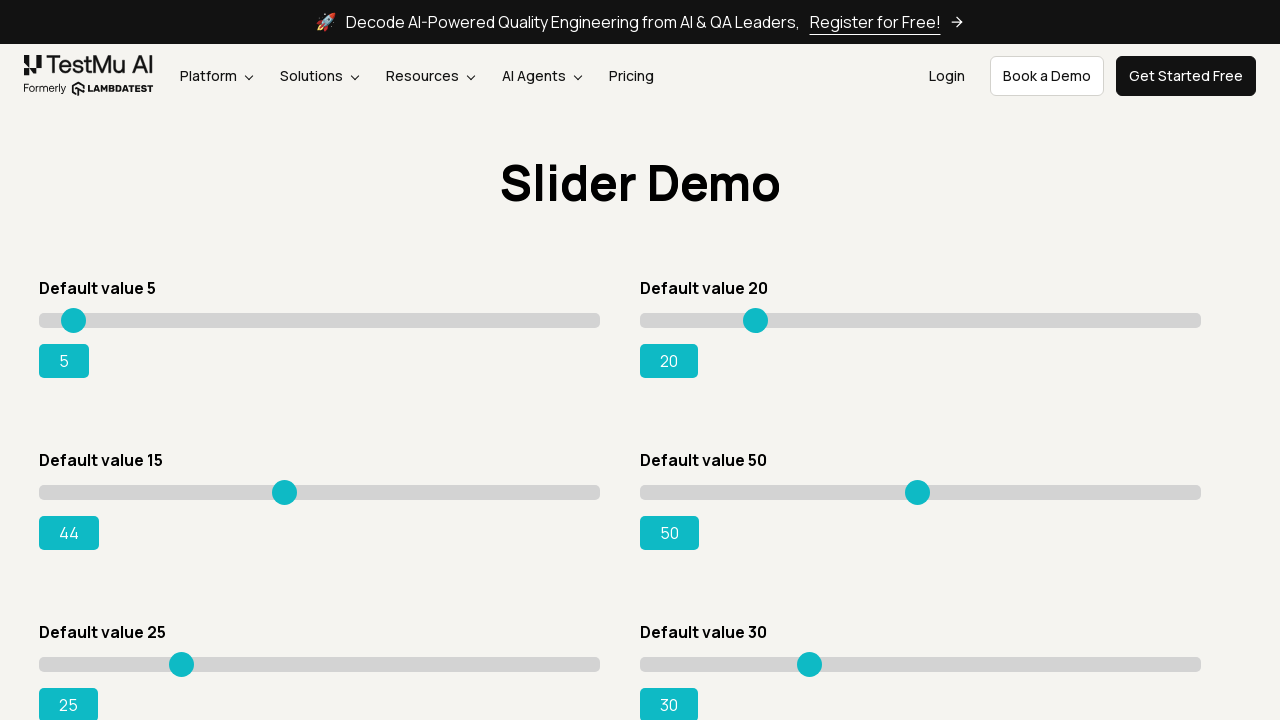

Moved slider to position 245 at (284, 485)
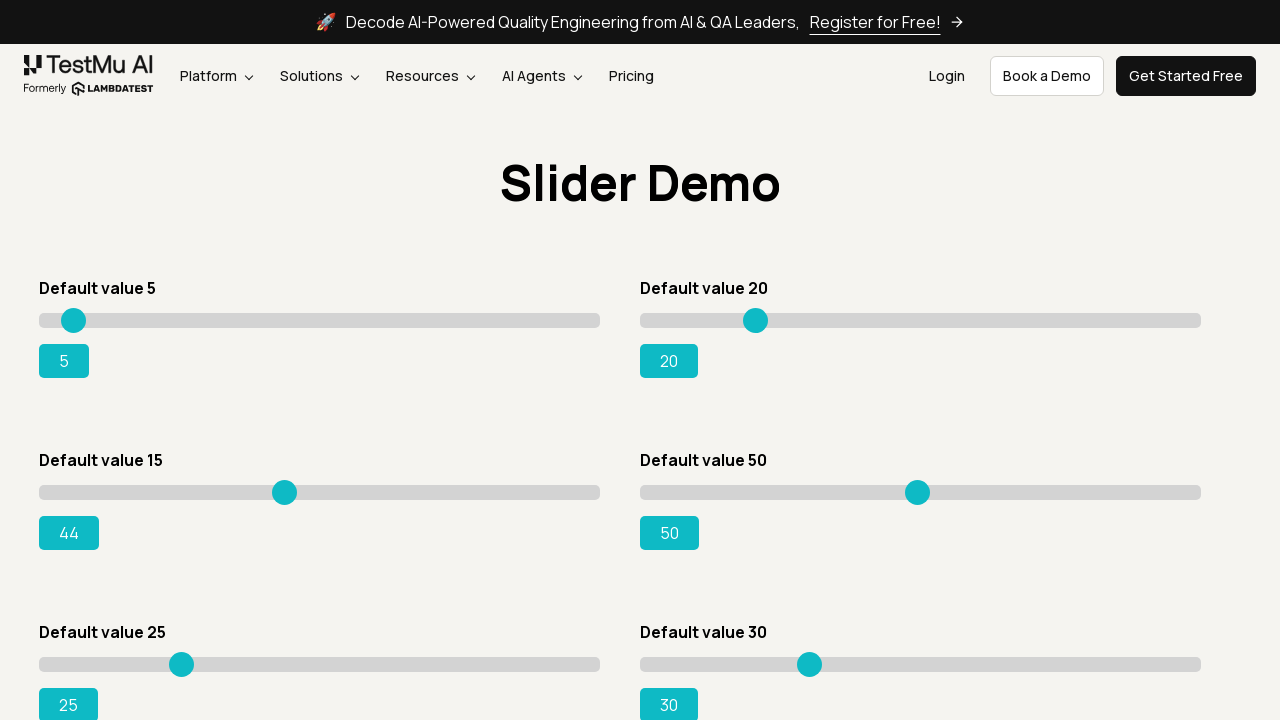

Read current slider position: 44
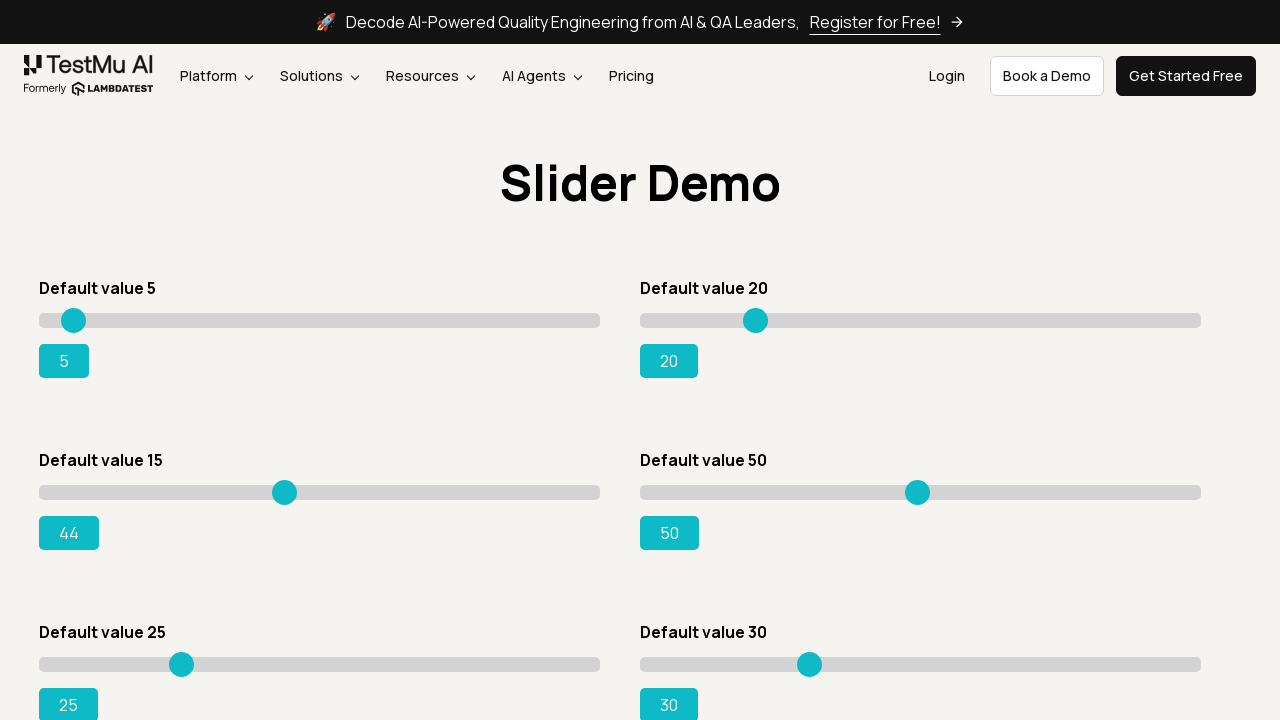

Moved slider to position 246 at (285, 485)
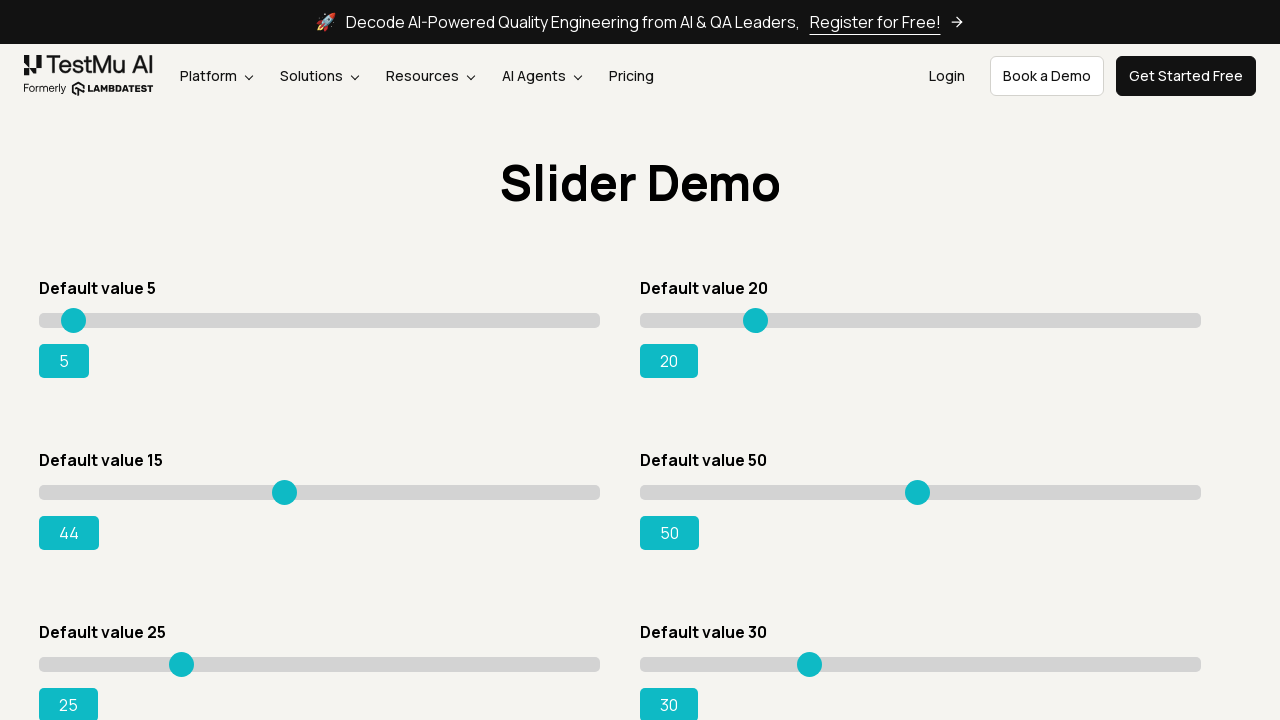

Read current slider position: 44
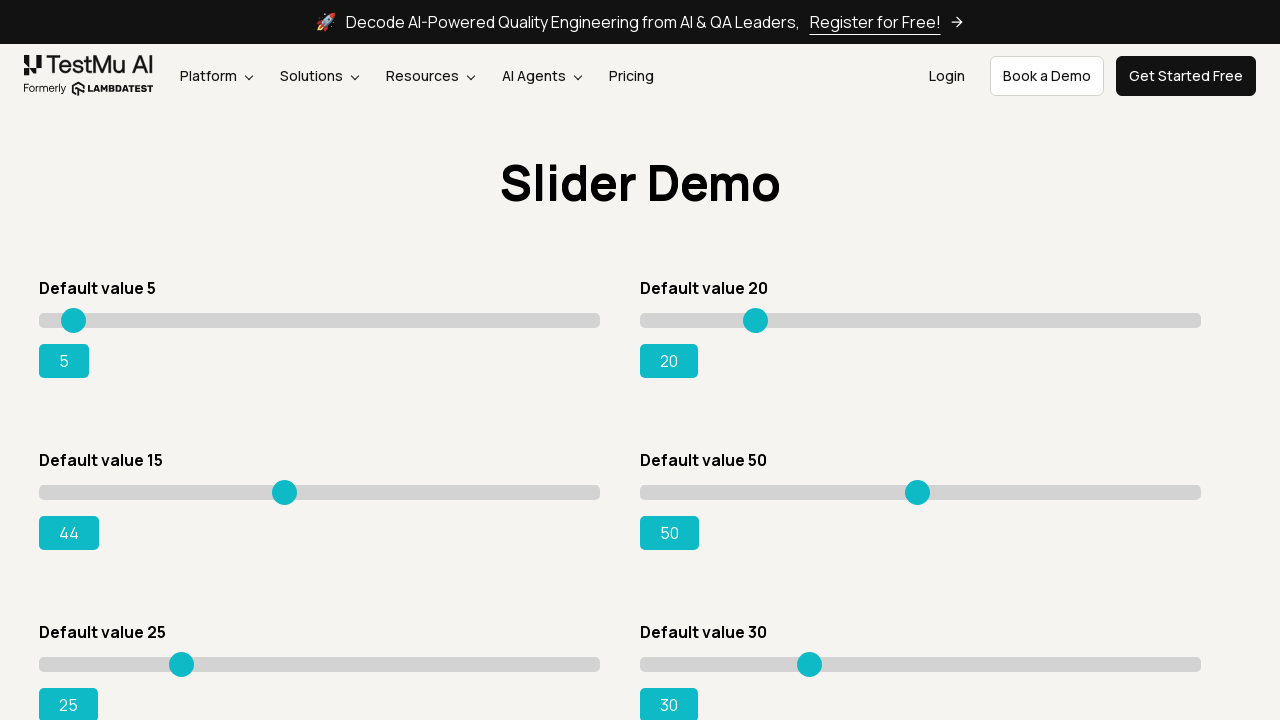

Moved slider to position 247 at (286, 485)
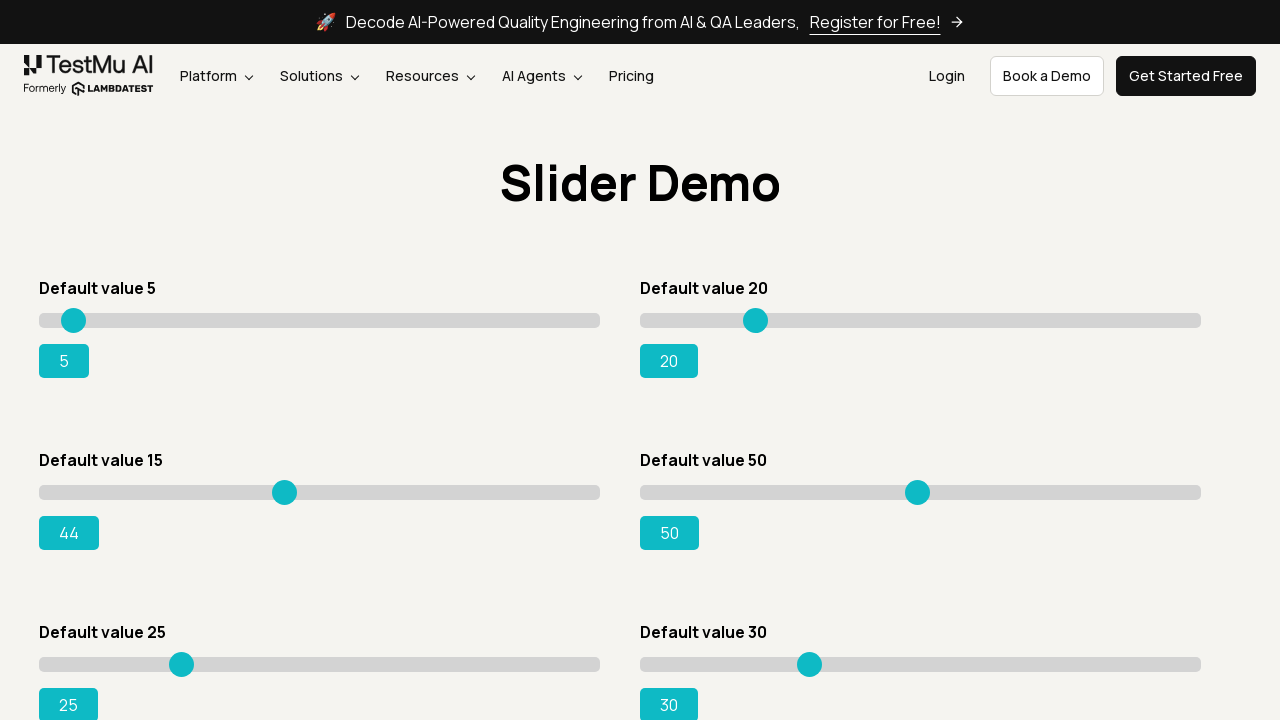

Read current slider position: 44
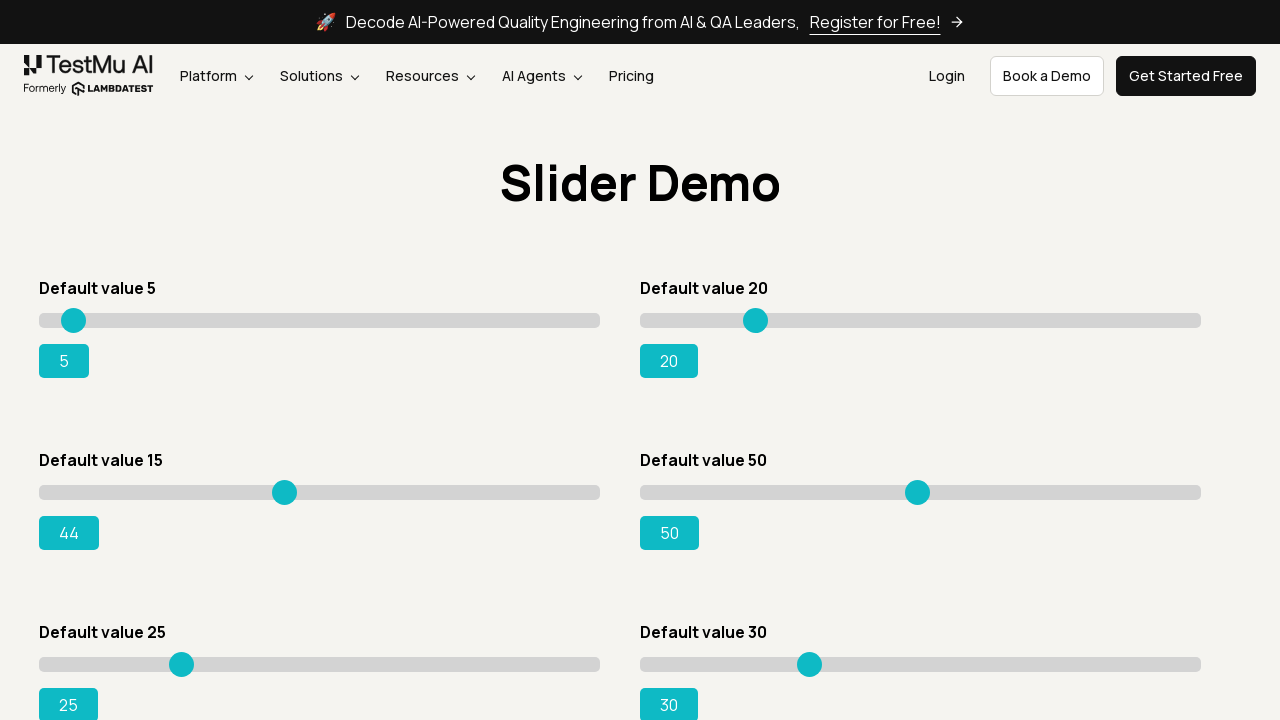

Moved slider to position 248 at (287, 485)
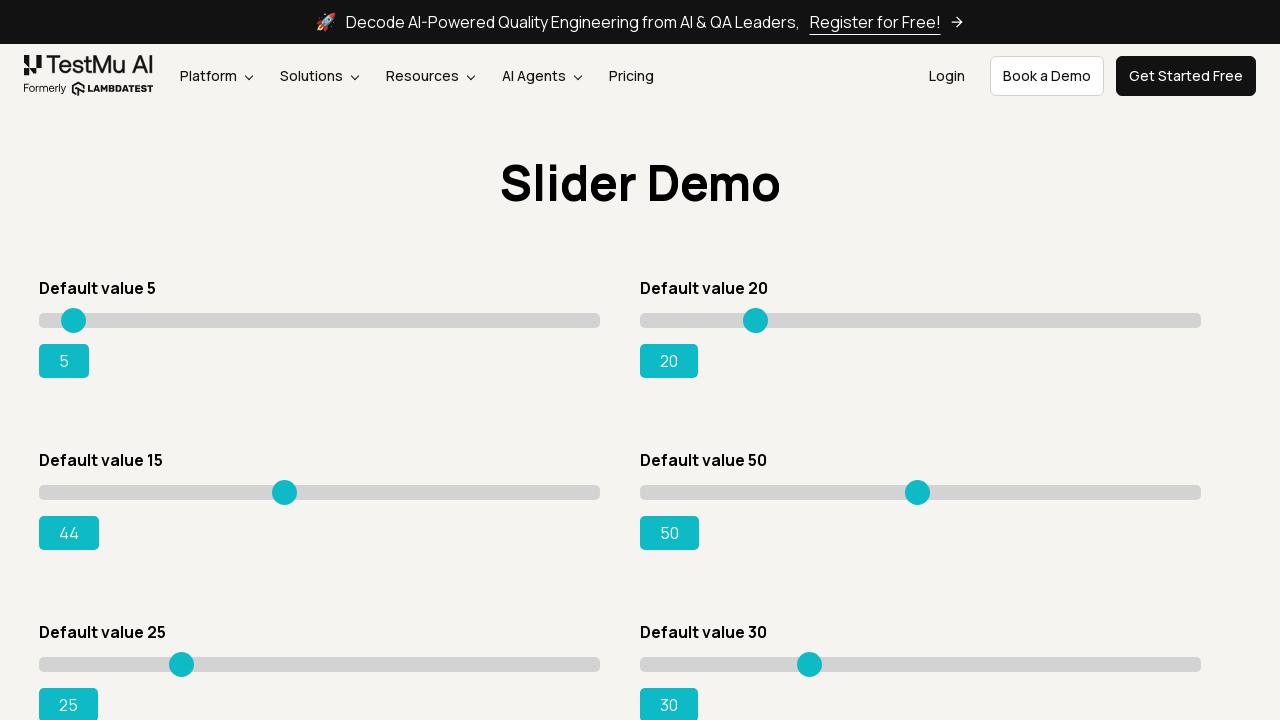

Read current slider position: 44
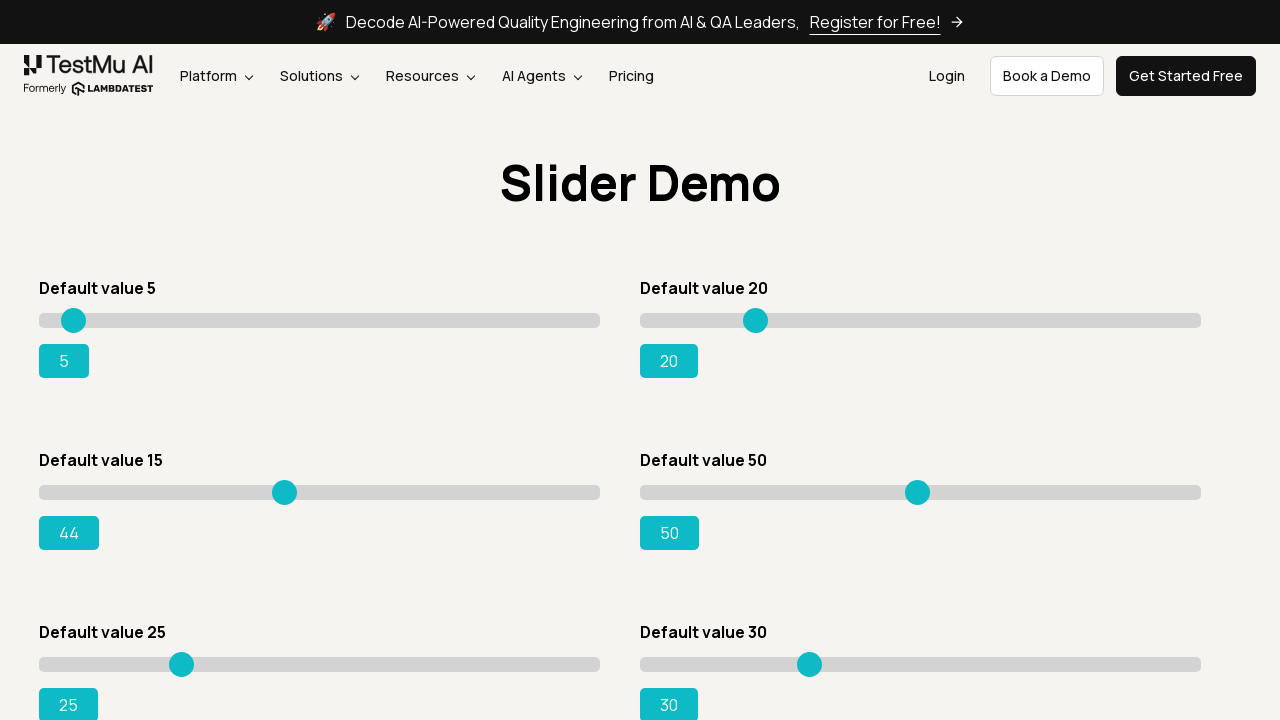

Moved slider to position 249 at (288, 485)
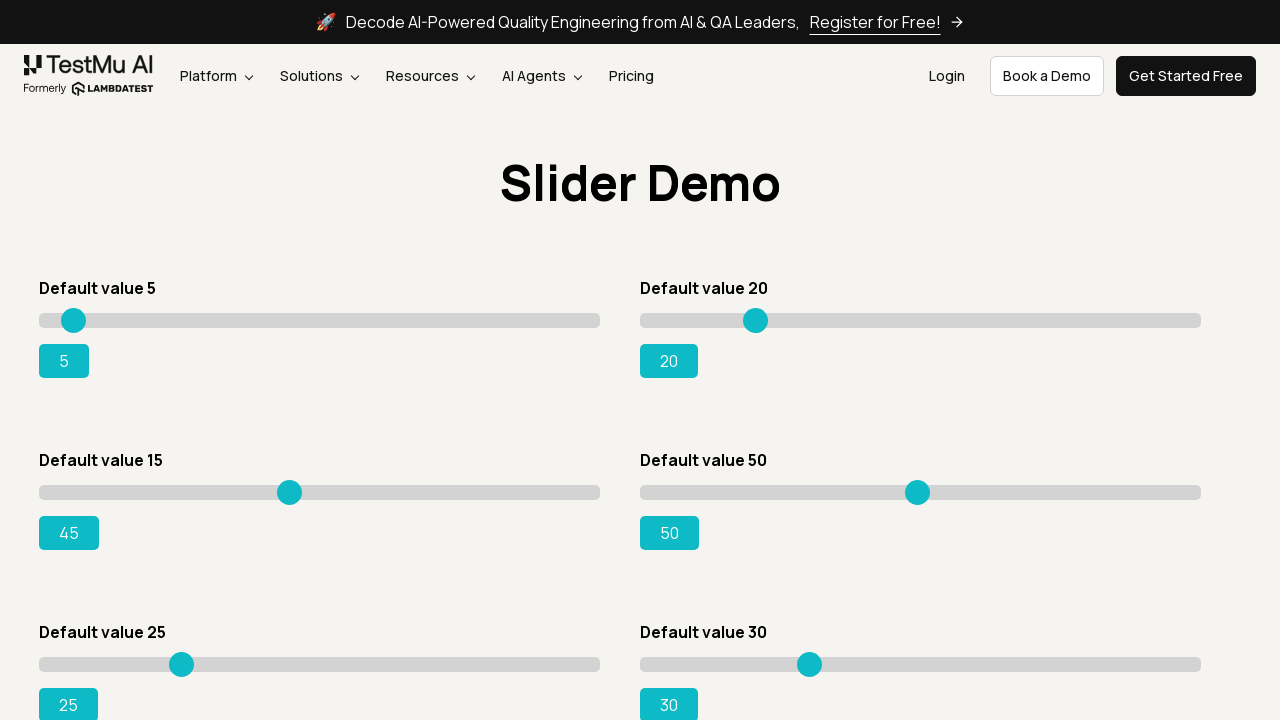

Read current slider position: 45
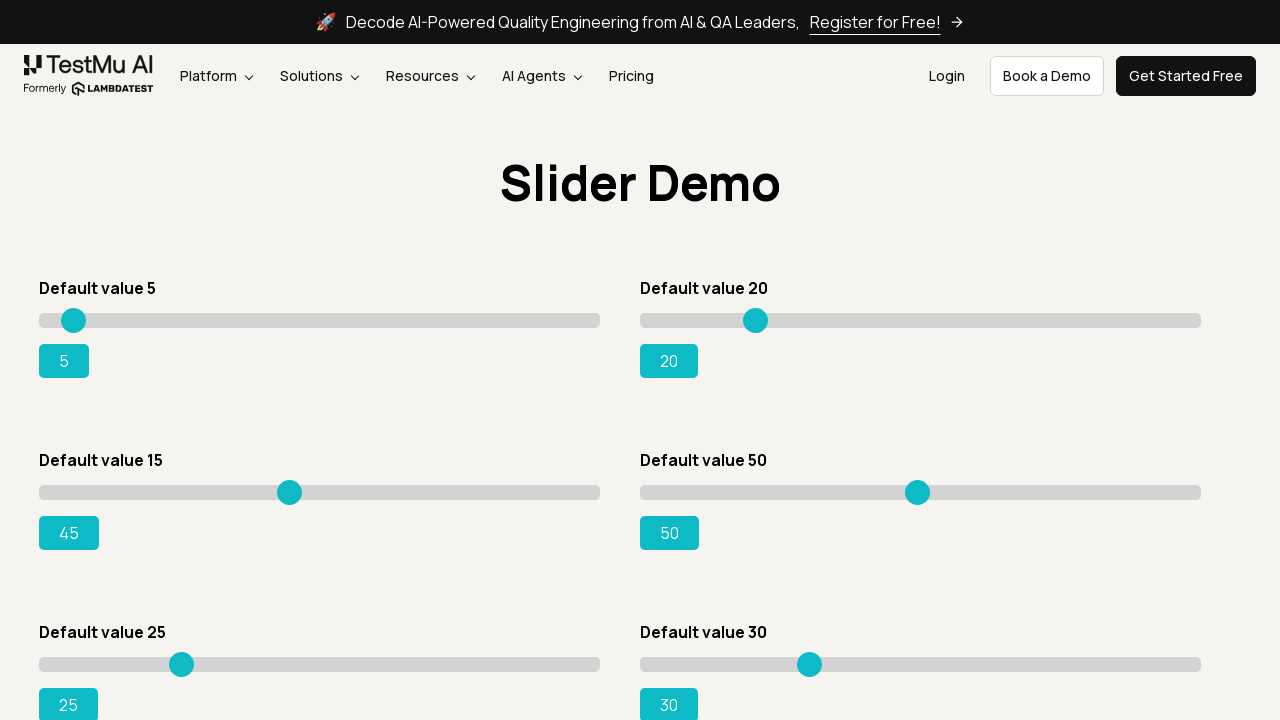

Moved slider to position 250 at (289, 485)
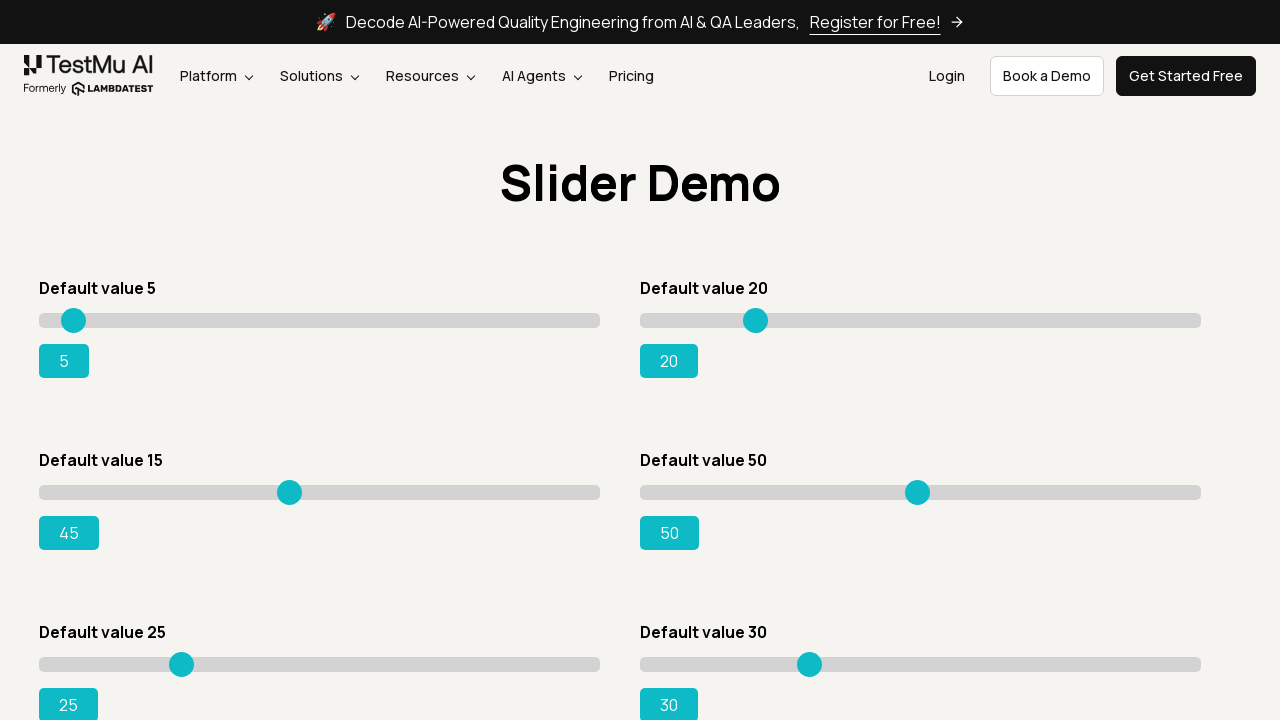

Read current slider position: 45
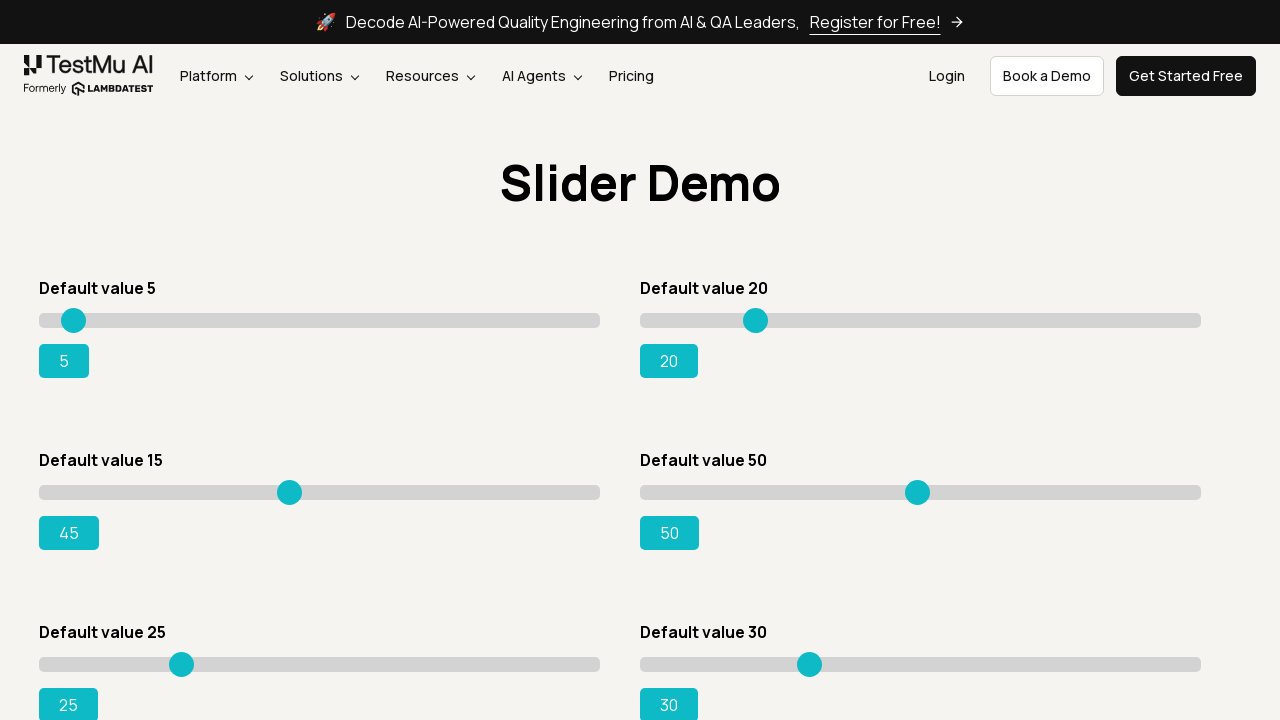

Moved slider to position 251 at (290, 485)
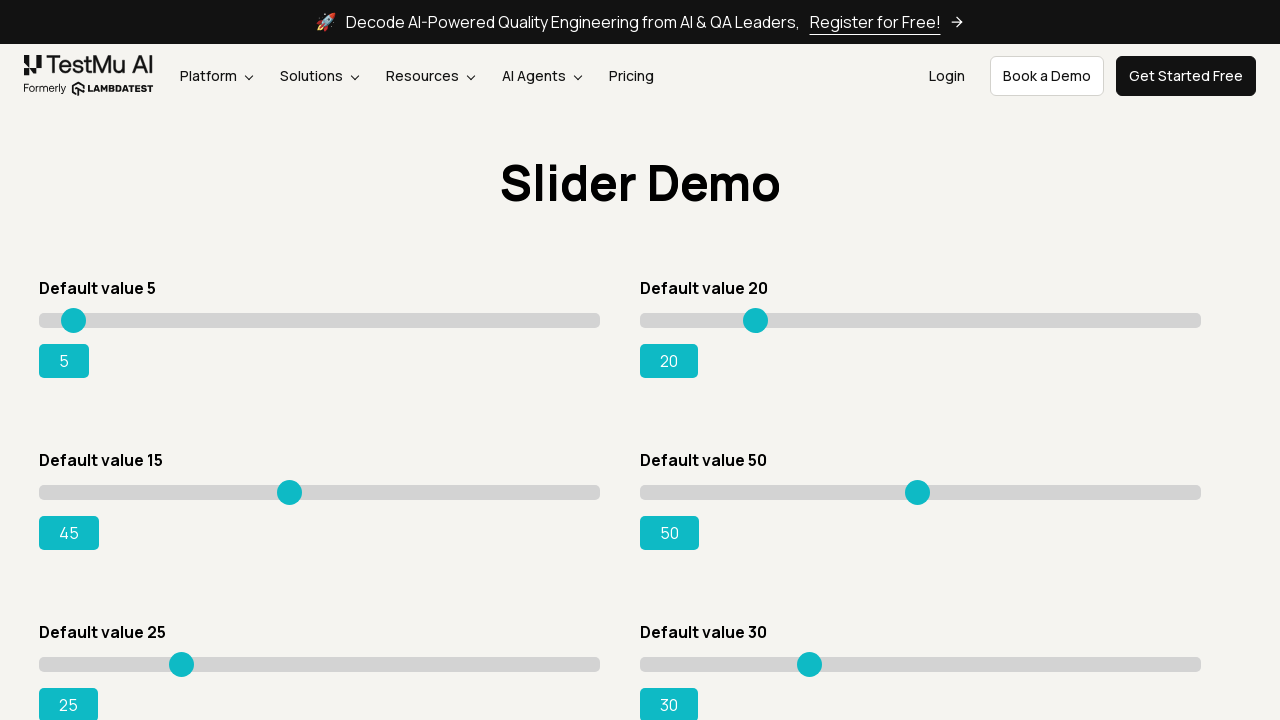

Read current slider position: 45
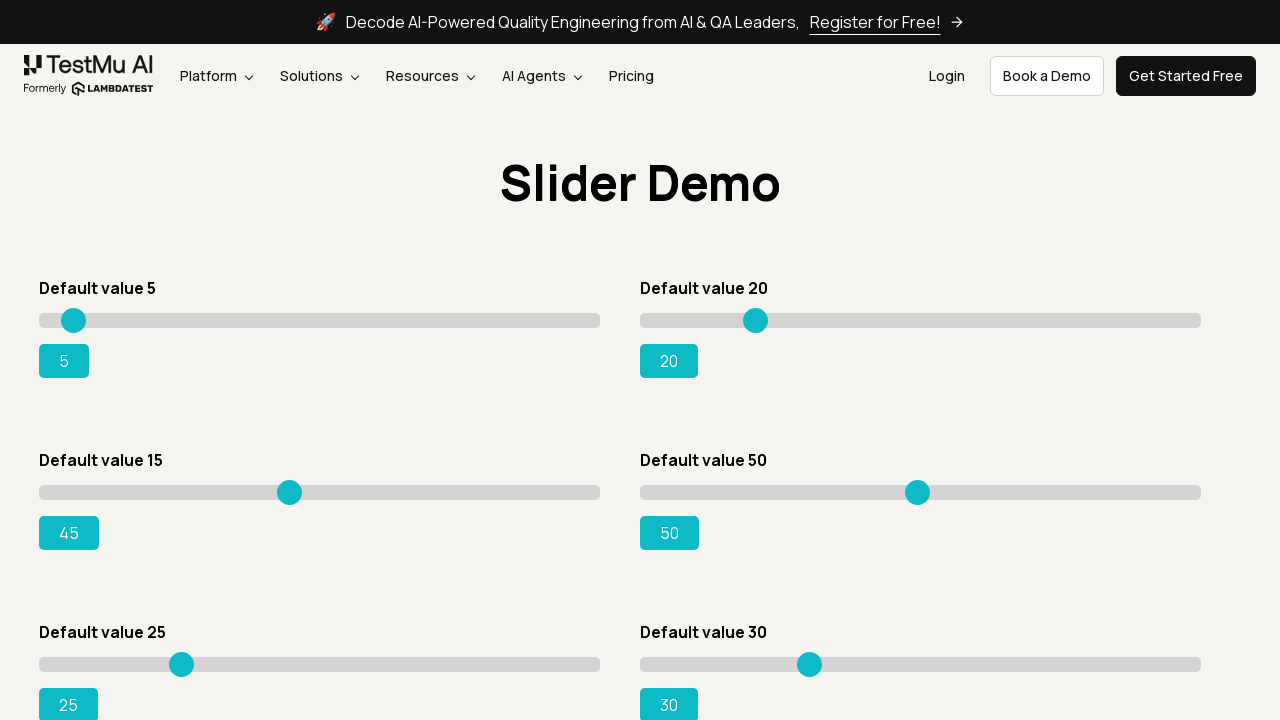

Moved slider to position 252 at (291, 485)
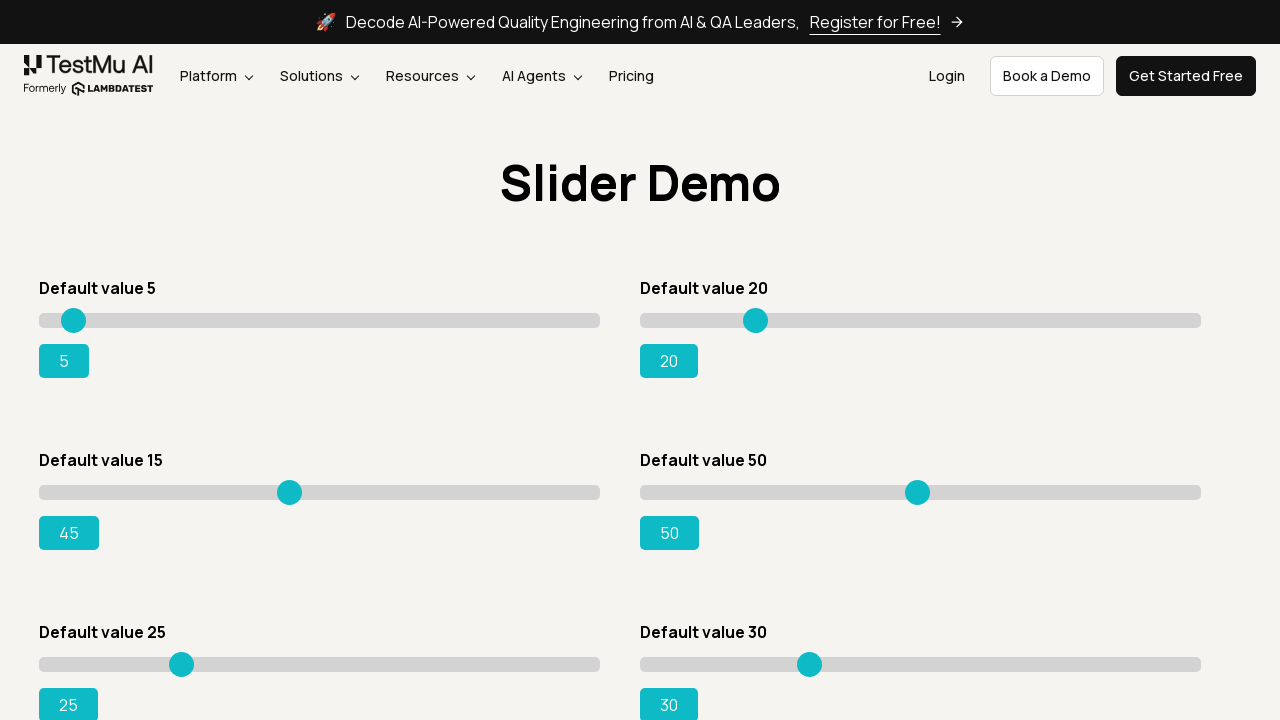

Read current slider position: 45
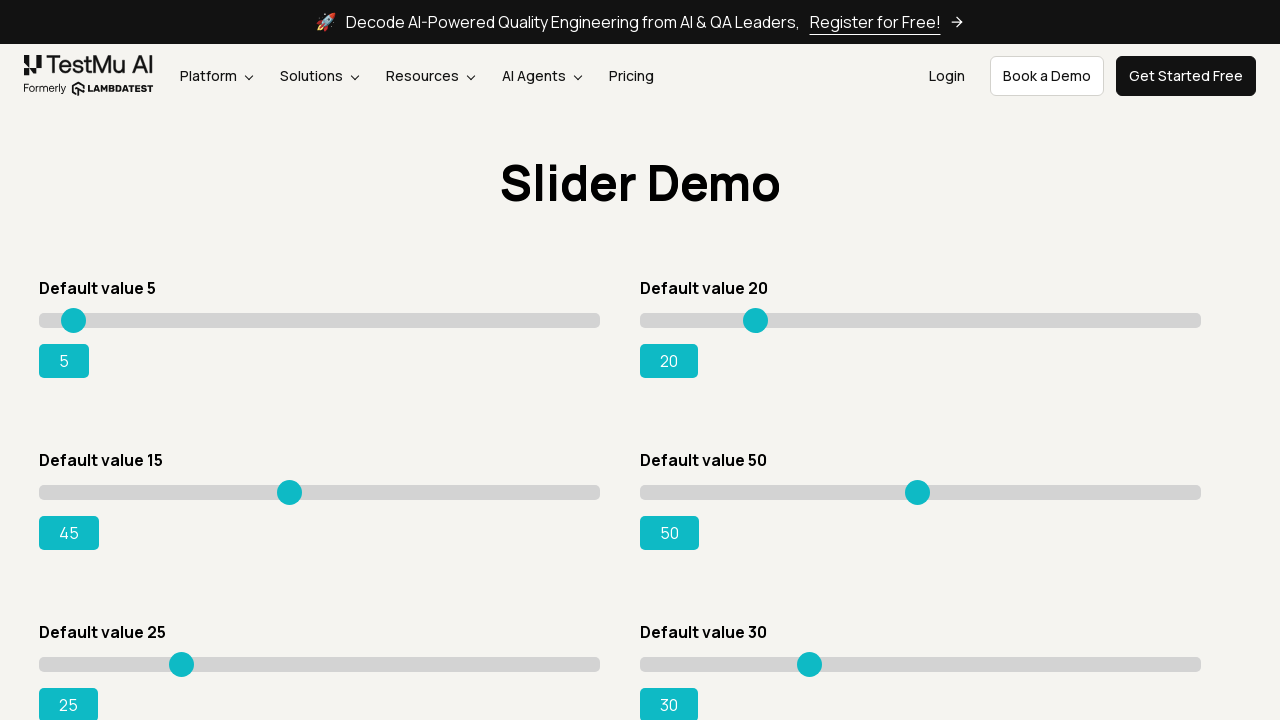

Moved slider to position 253 at (292, 485)
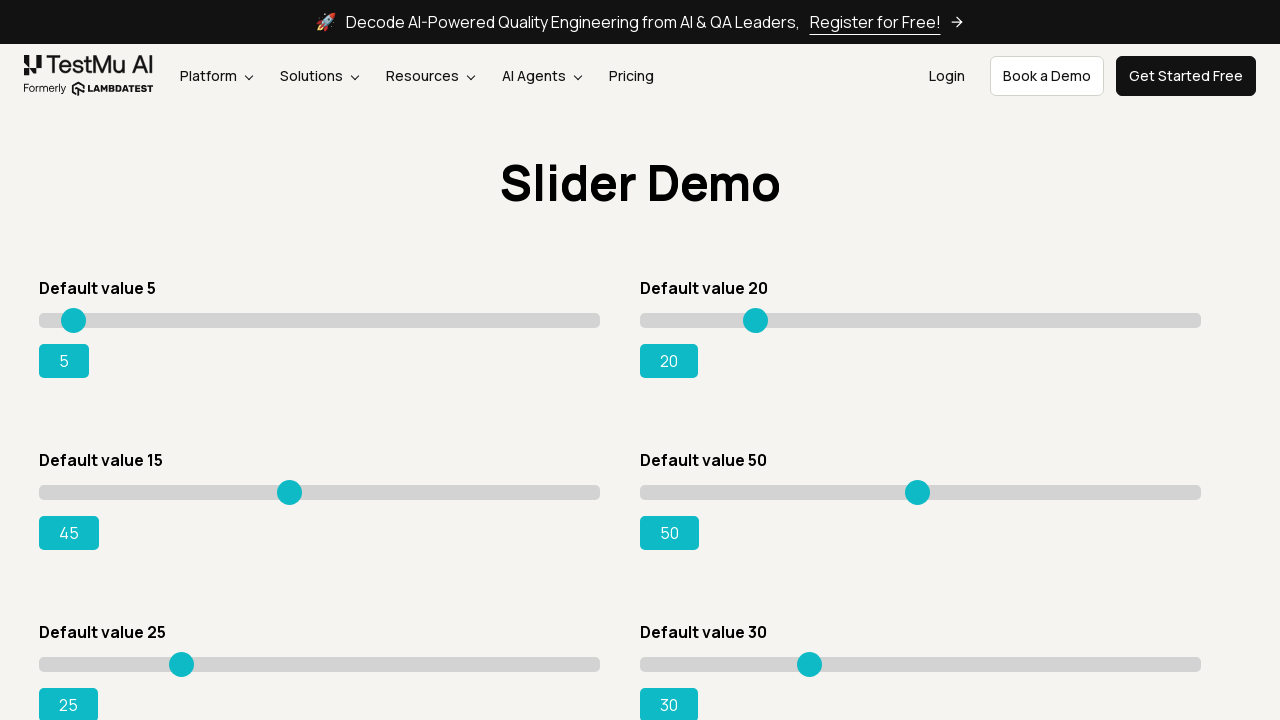

Read current slider position: 45
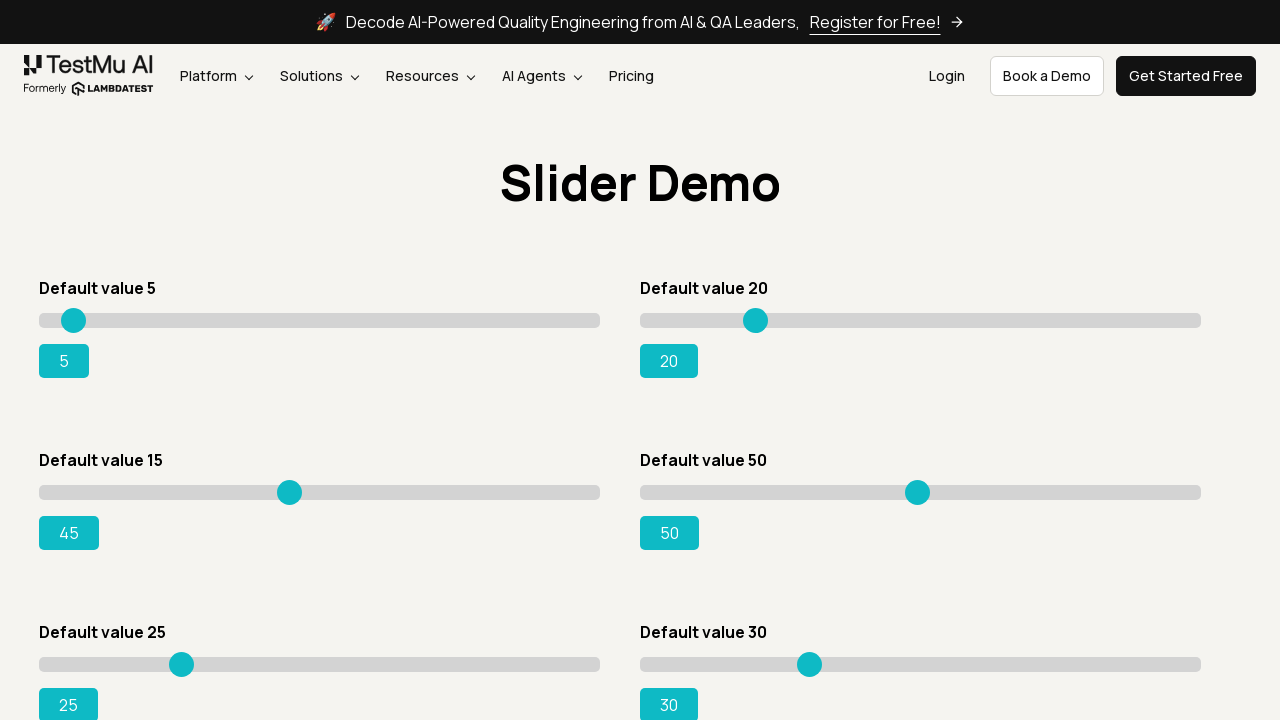

Moved slider to position 254 at (293, 485)
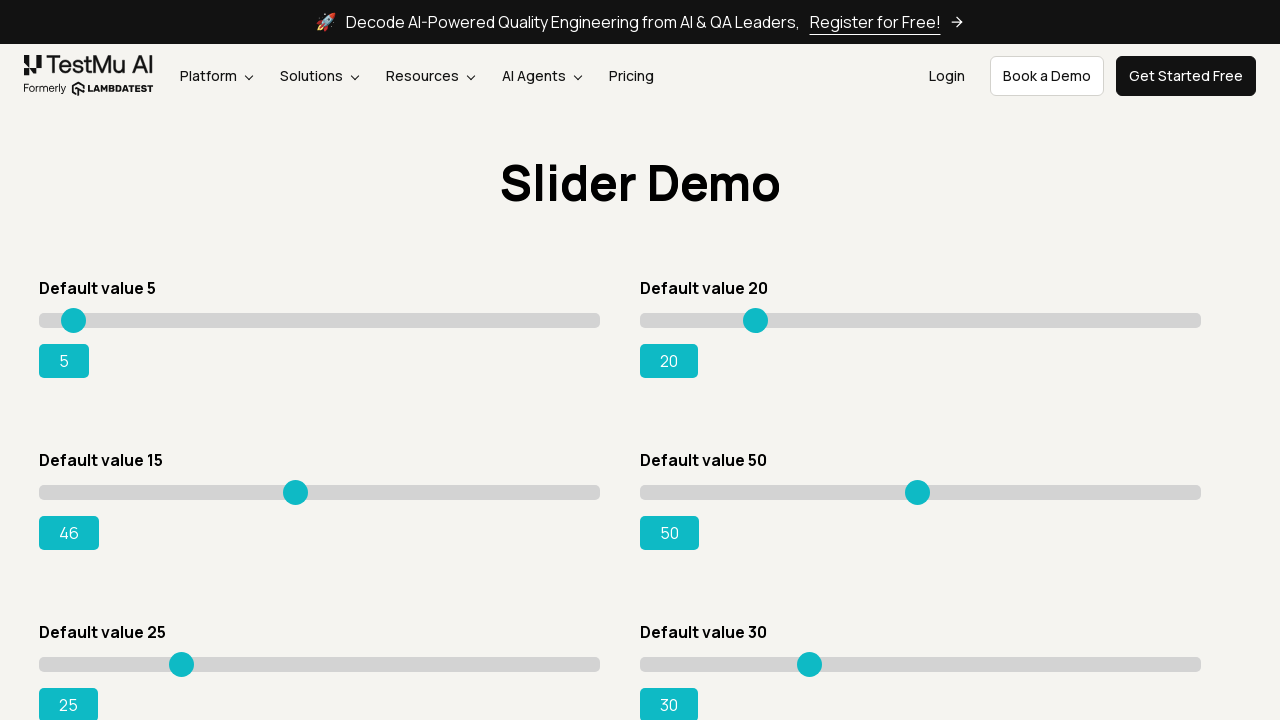

Read current slider position: 46
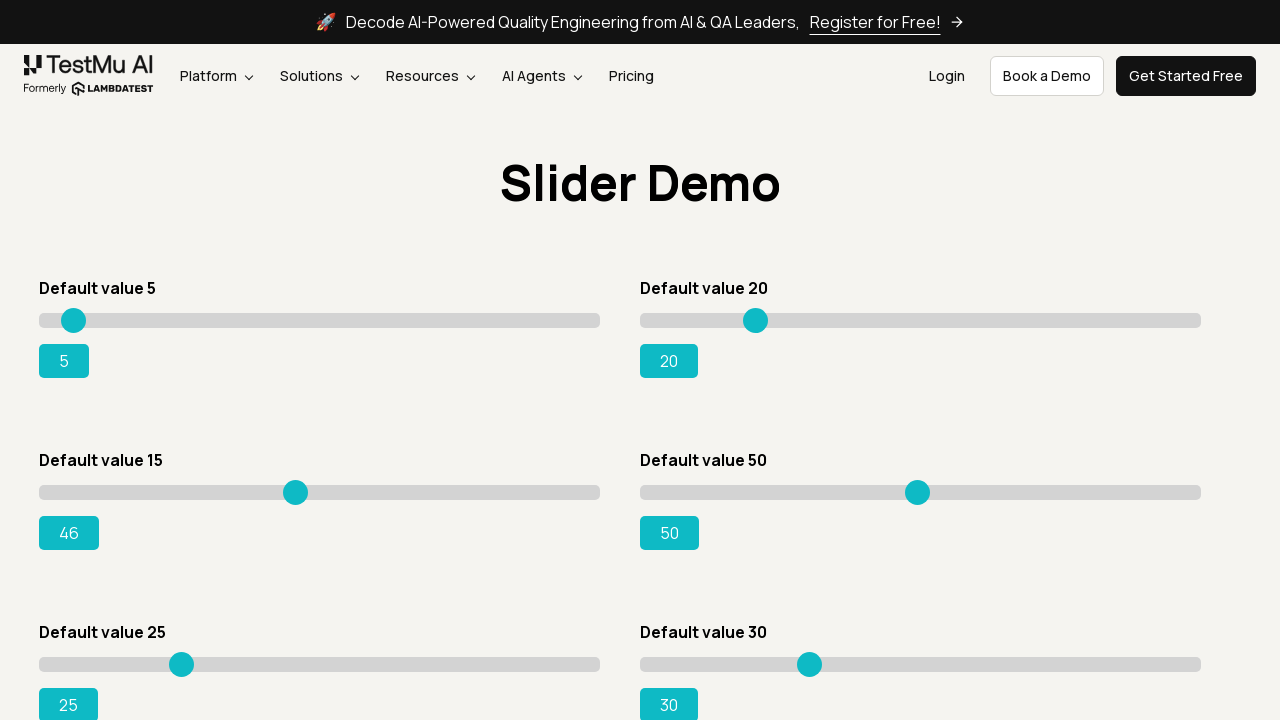

Moved slider to position 255 at (294, 485)
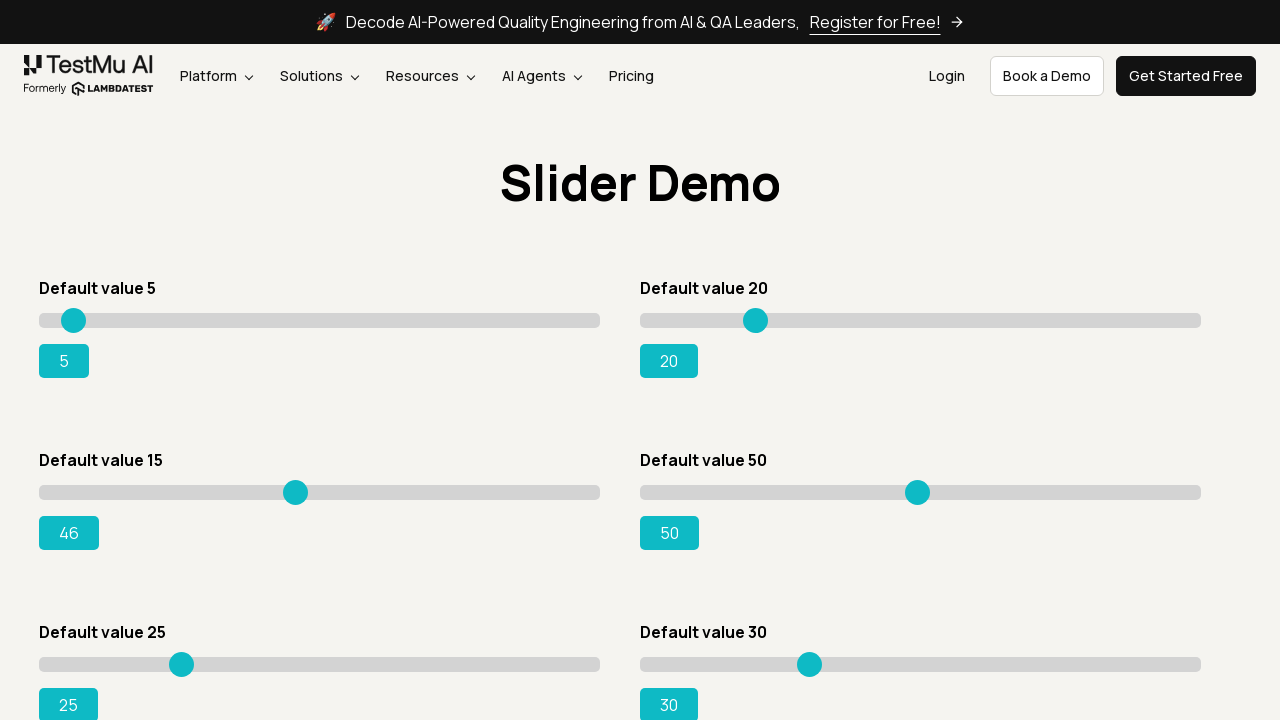

Read current slider position: 46
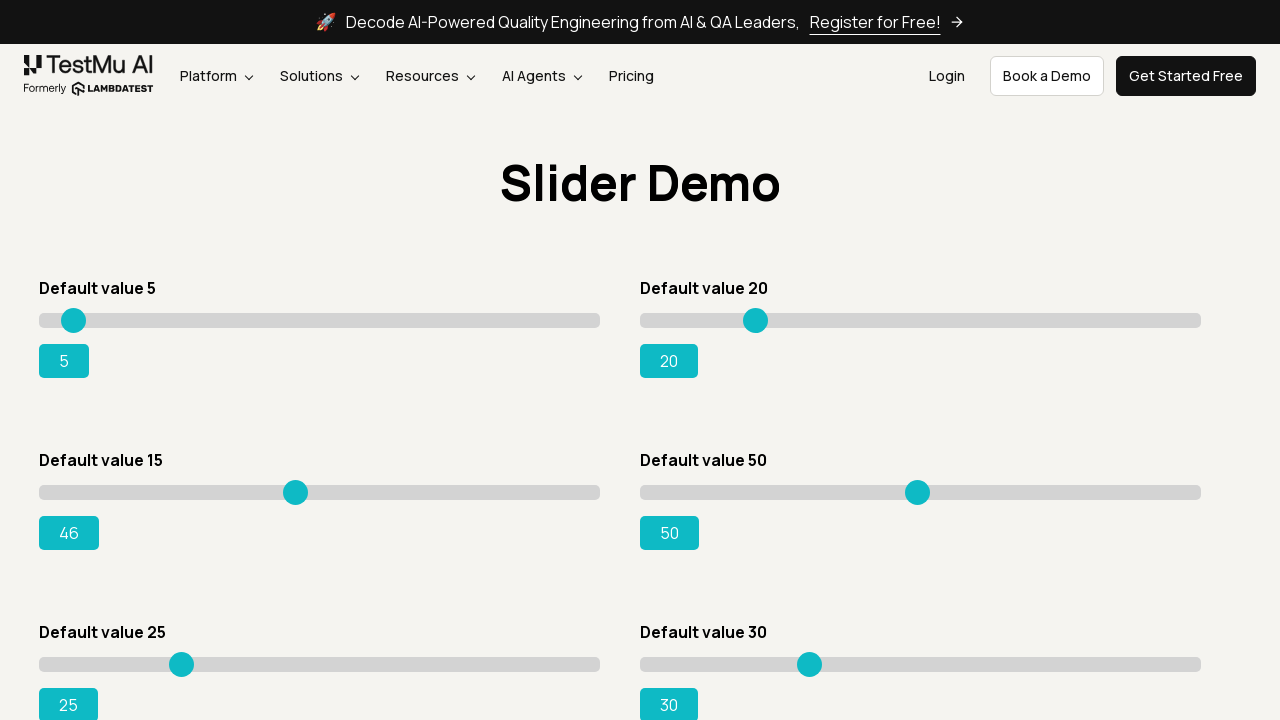

Moved slider to position 256 at (295, 485)
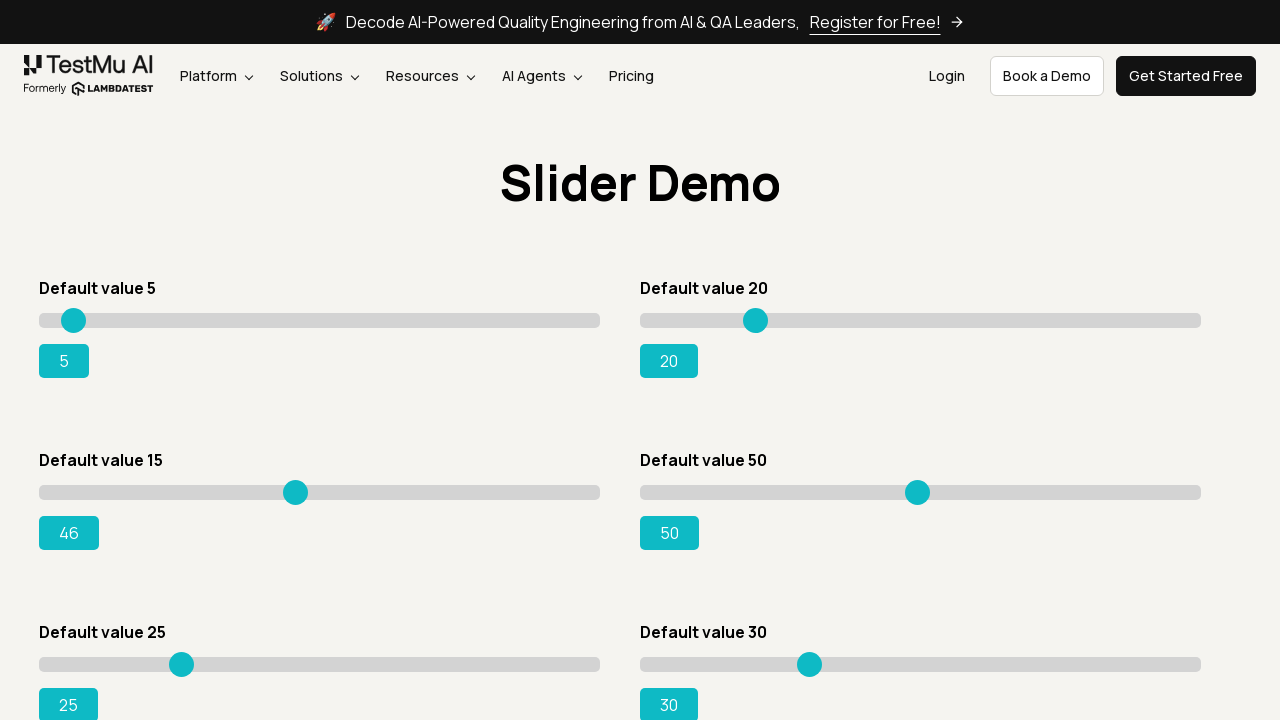

Read current slider position: 46
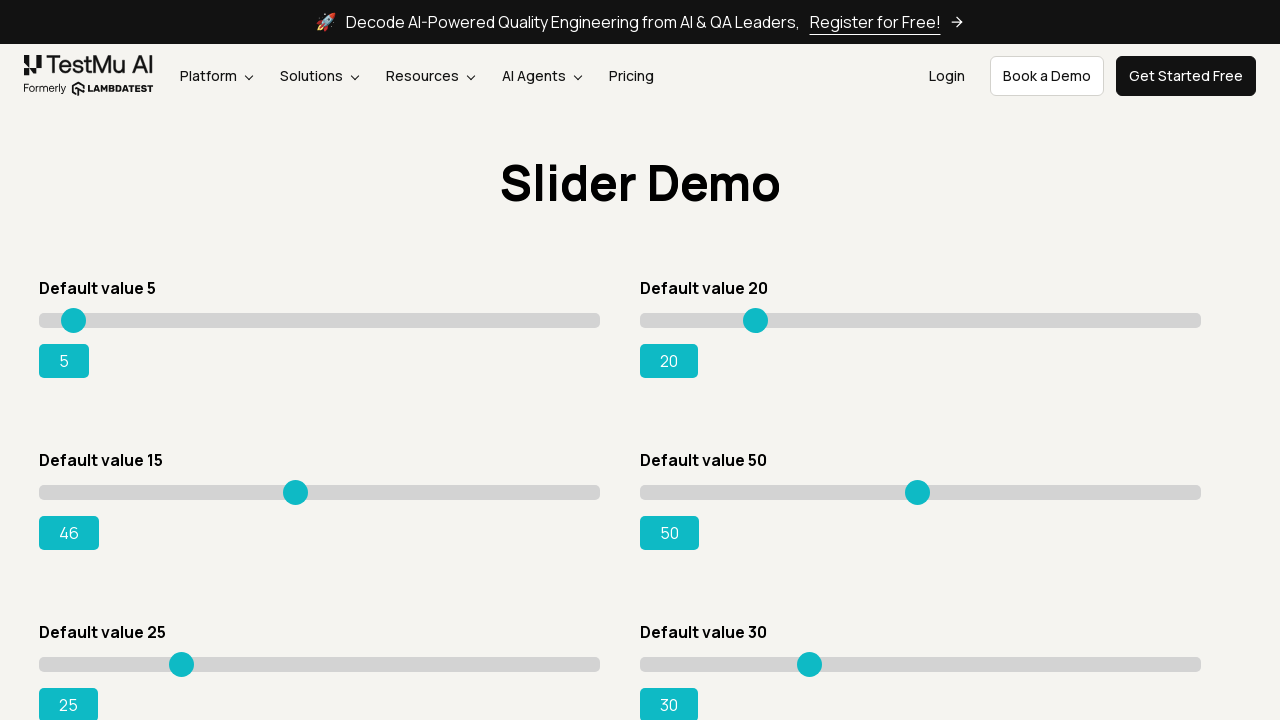

Moved slider to position 257 at (296, 485)
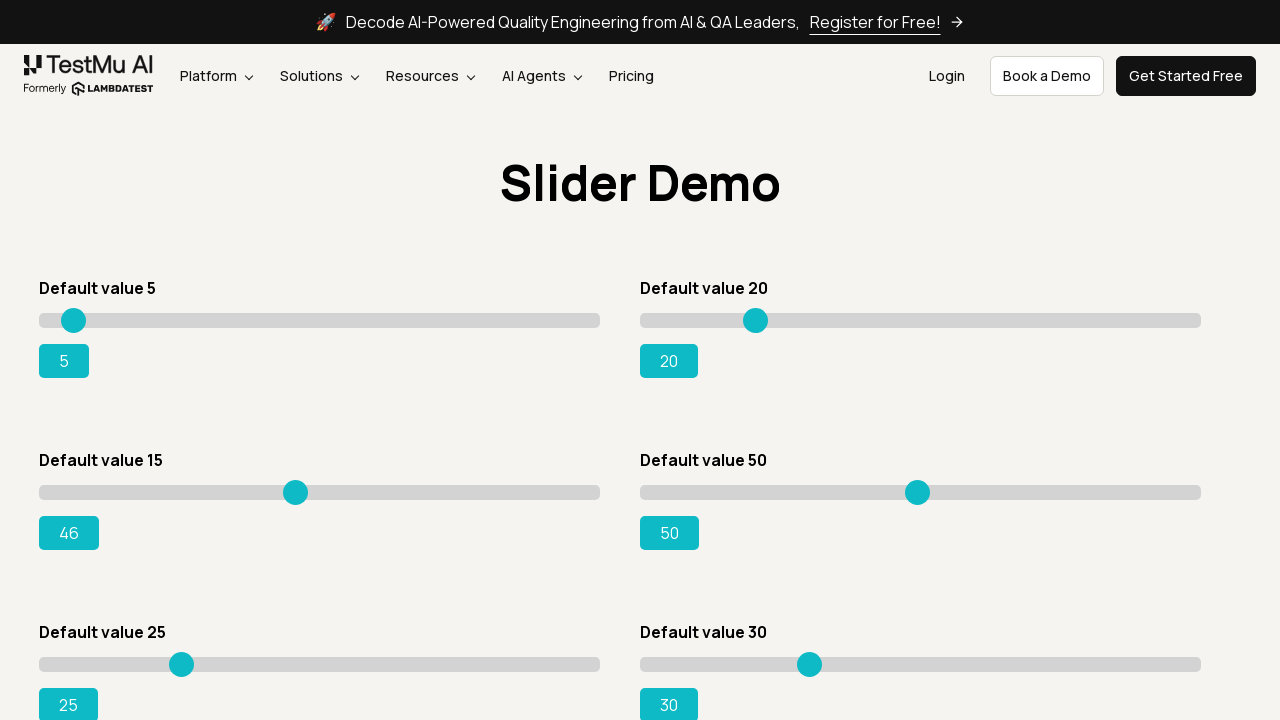

Read current slider position: 46
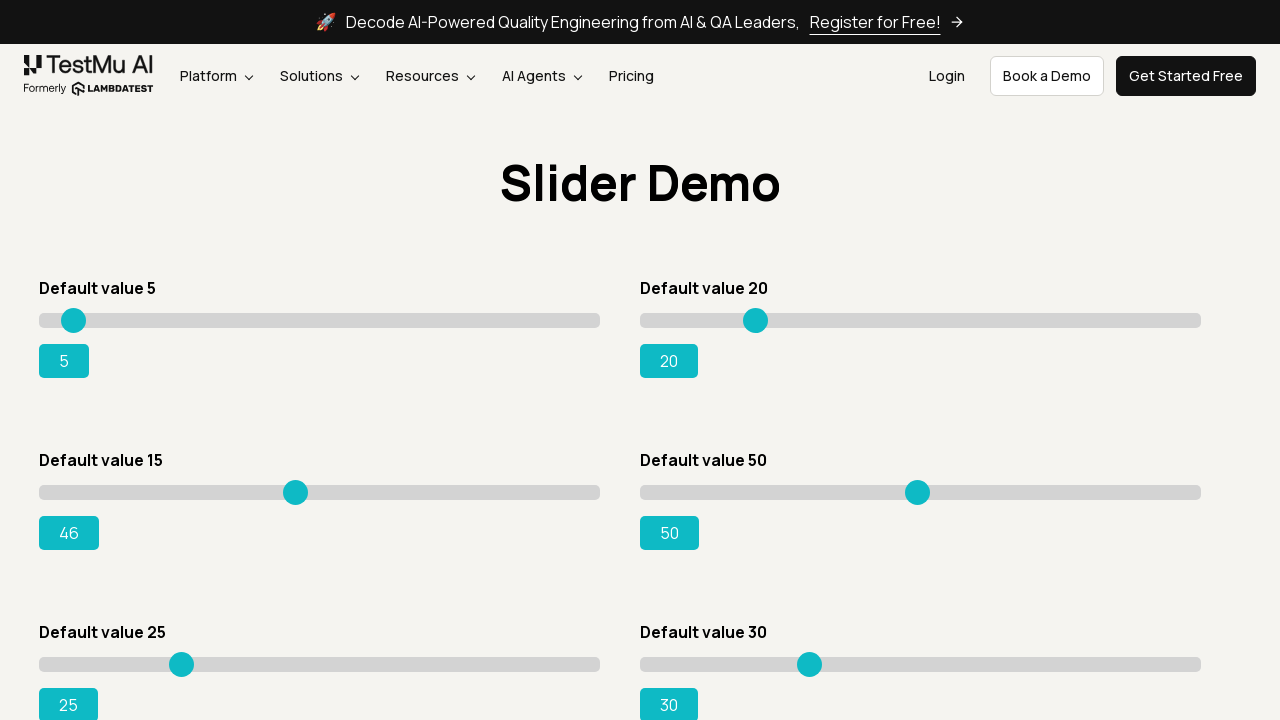

Moved slider to position 258 at (297, 485)
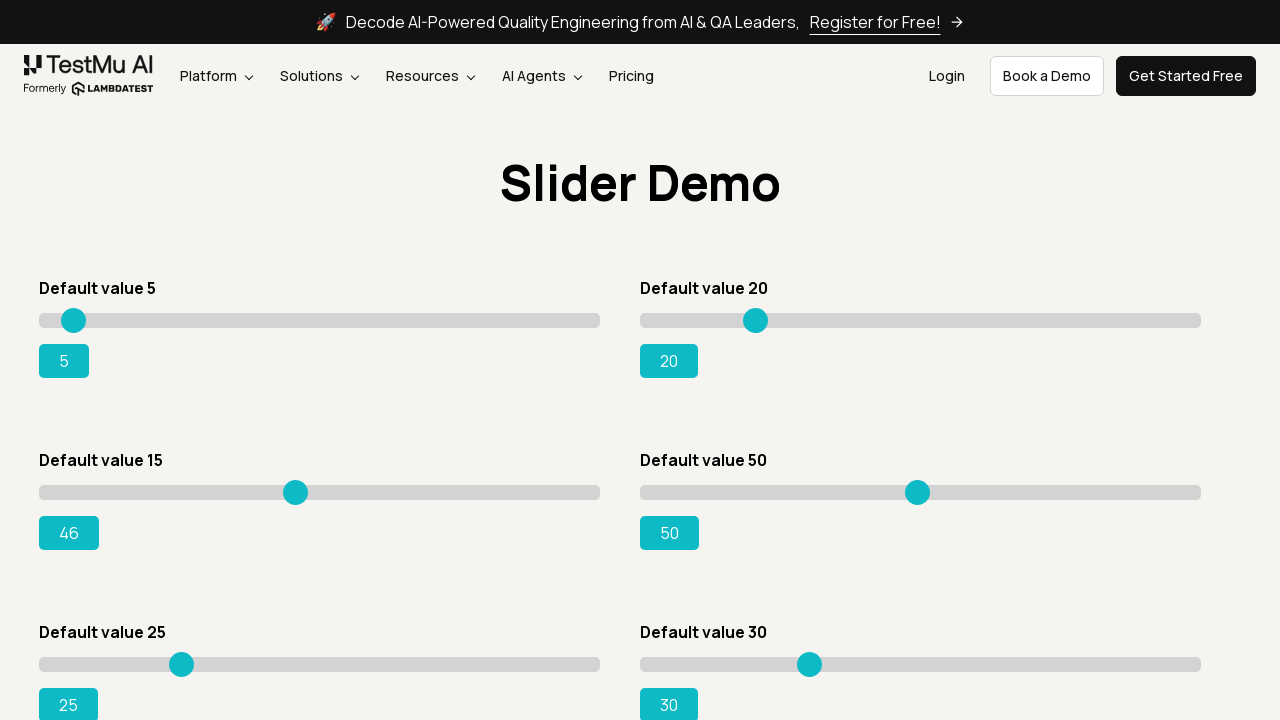

Read current slider position: 46
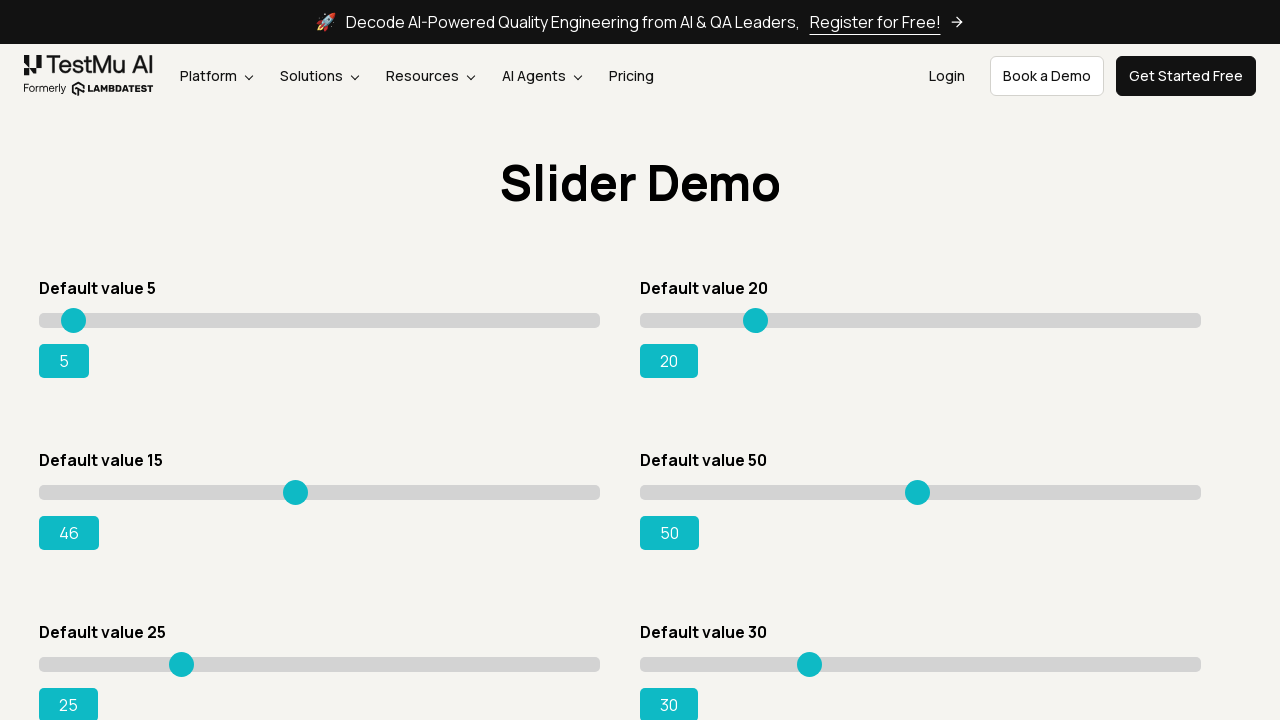

Moved slider to position 259 at (298, 485)
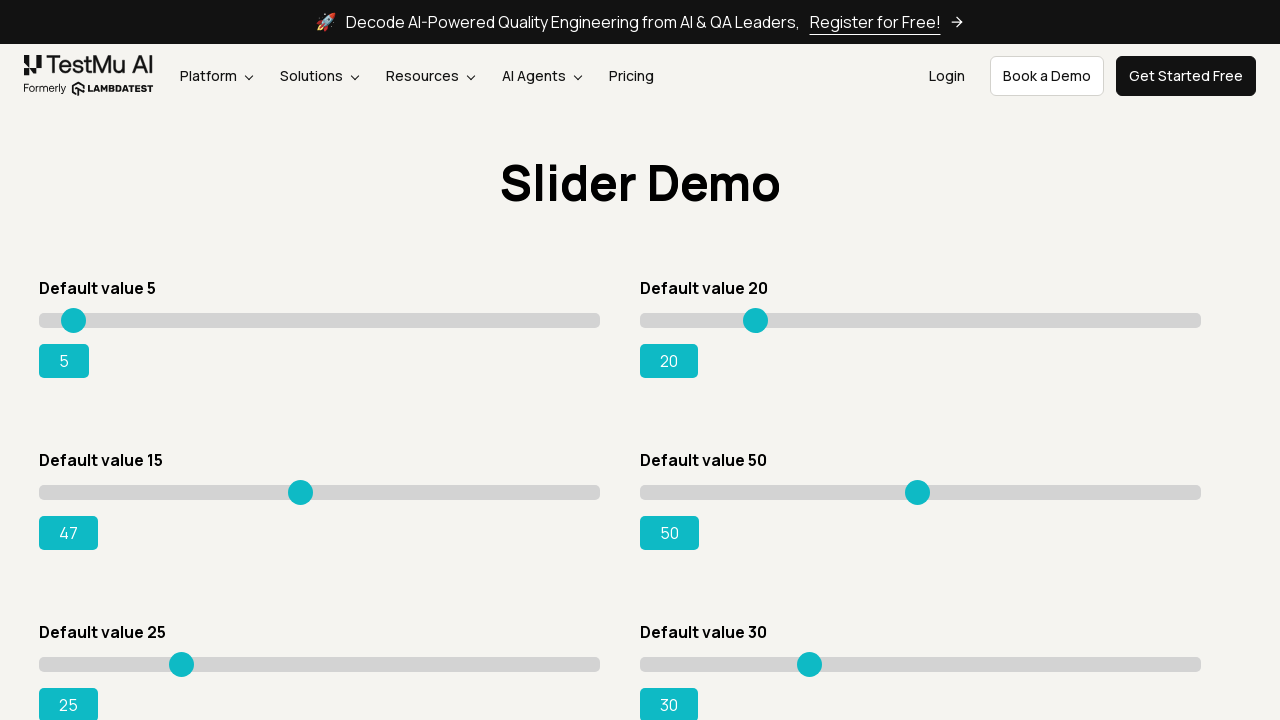

Read current slider position: 47
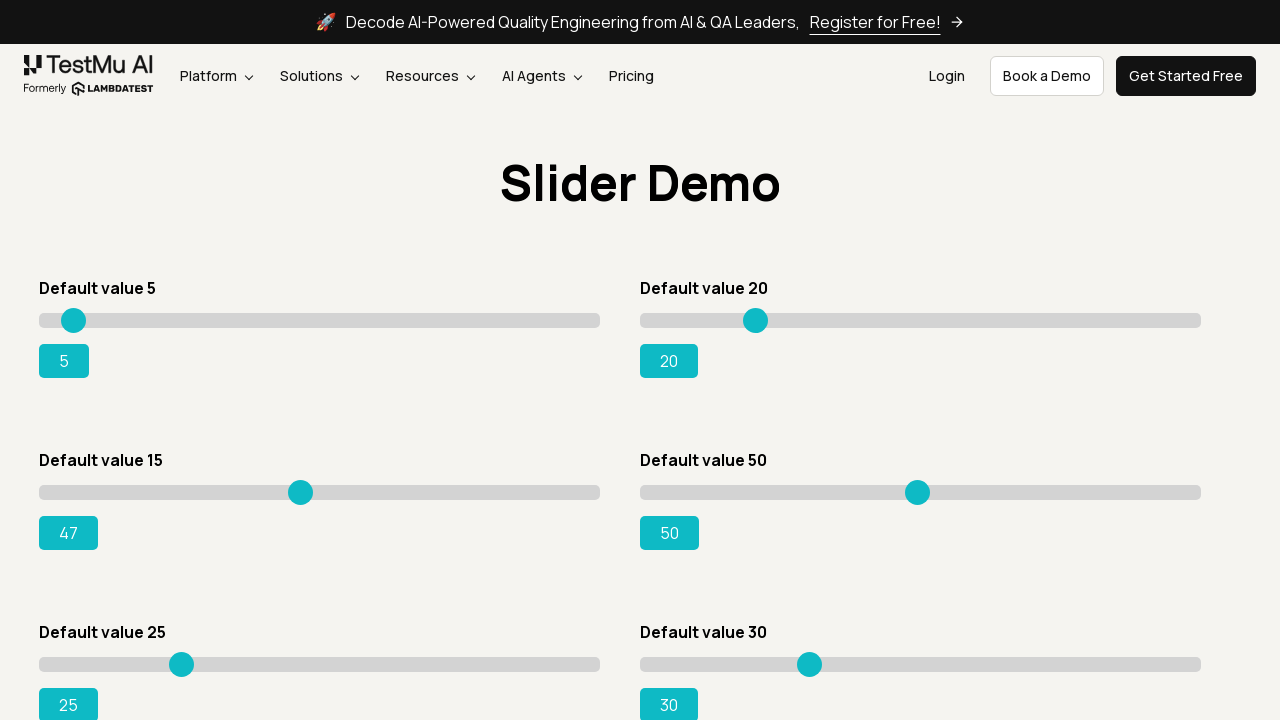

Moved slider to position 260 at (299, 485)
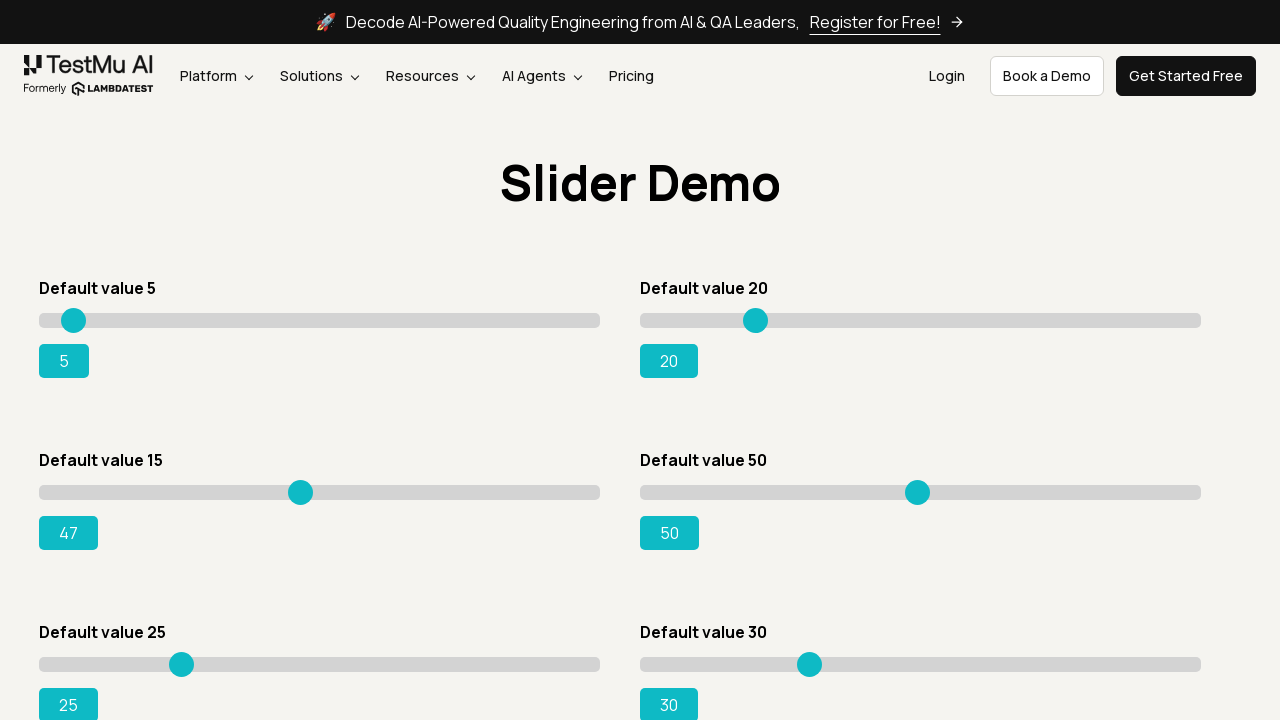

Read current slider position: 47
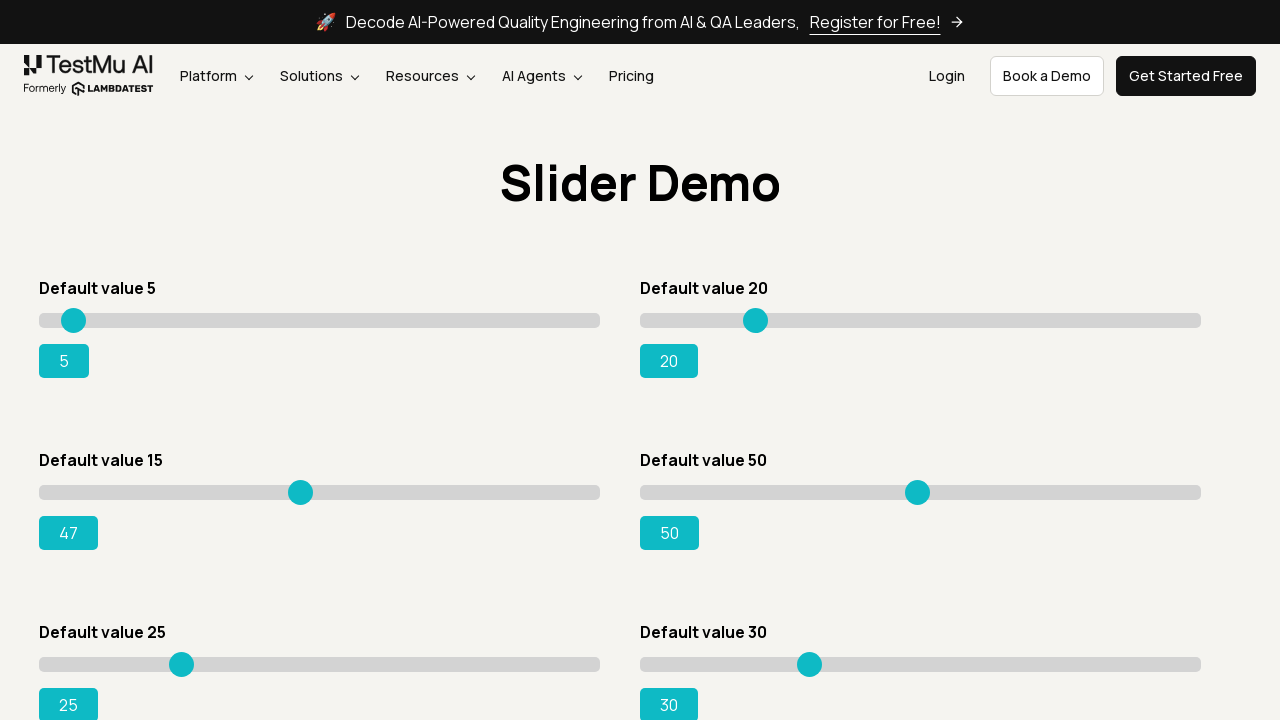

Moved slider to position 261 at (300, 485)
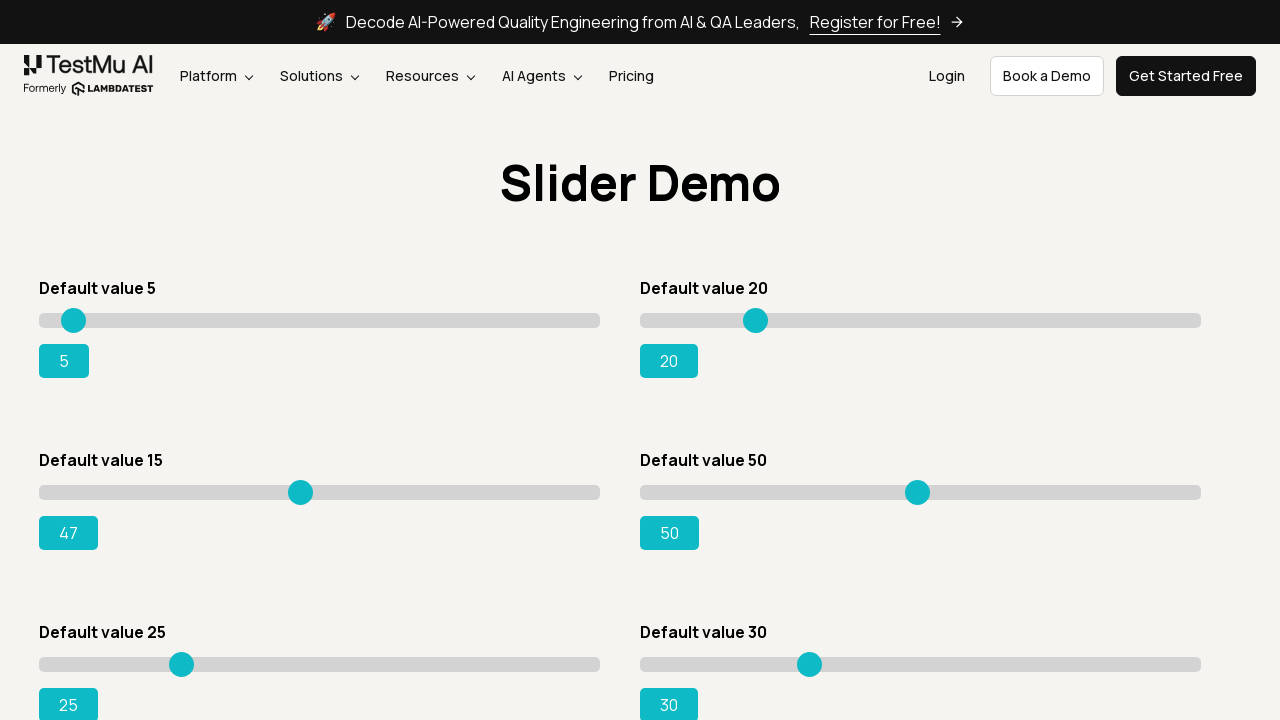

Read current slider position: 47
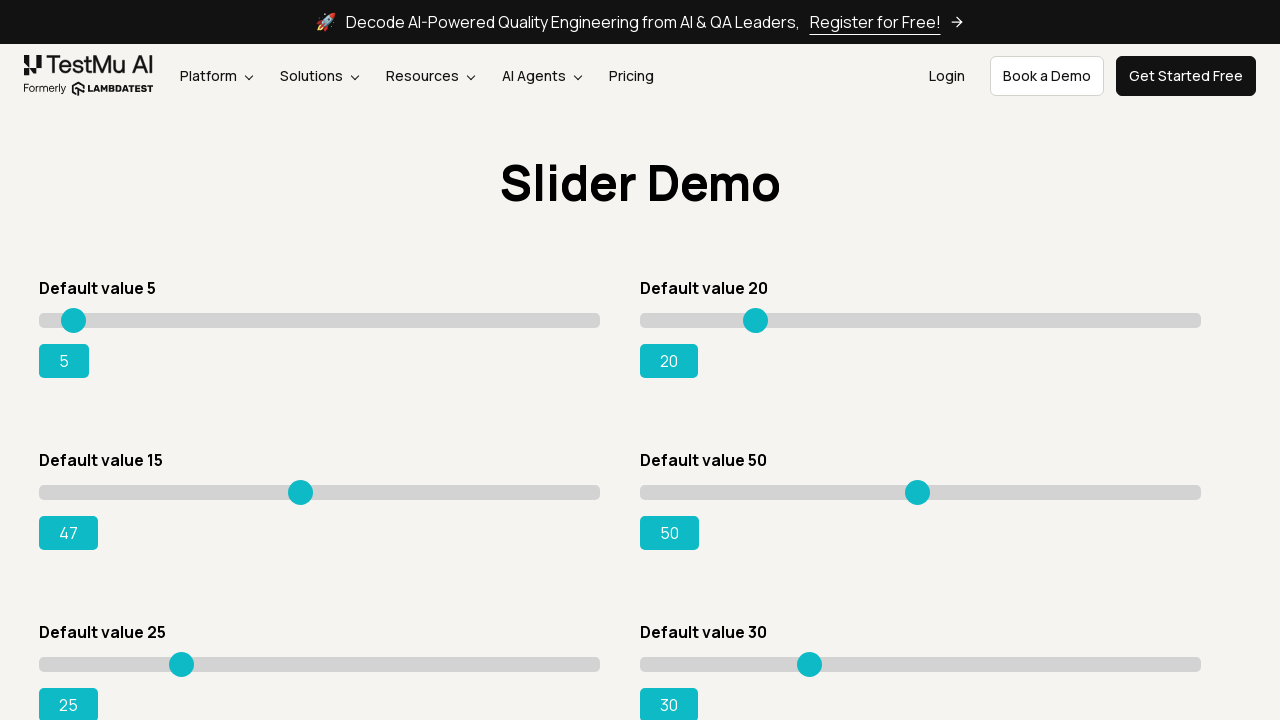

Moved slider to position 262 at (301, 485)
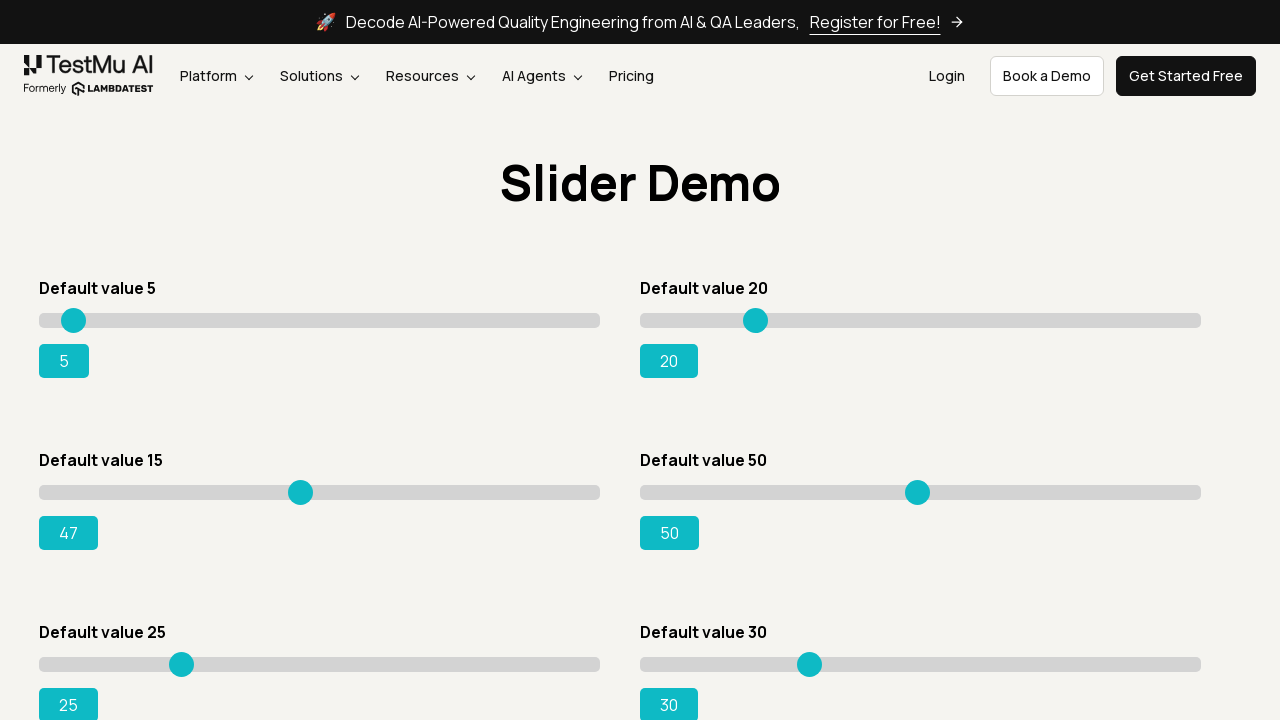

Read current slider position: 47
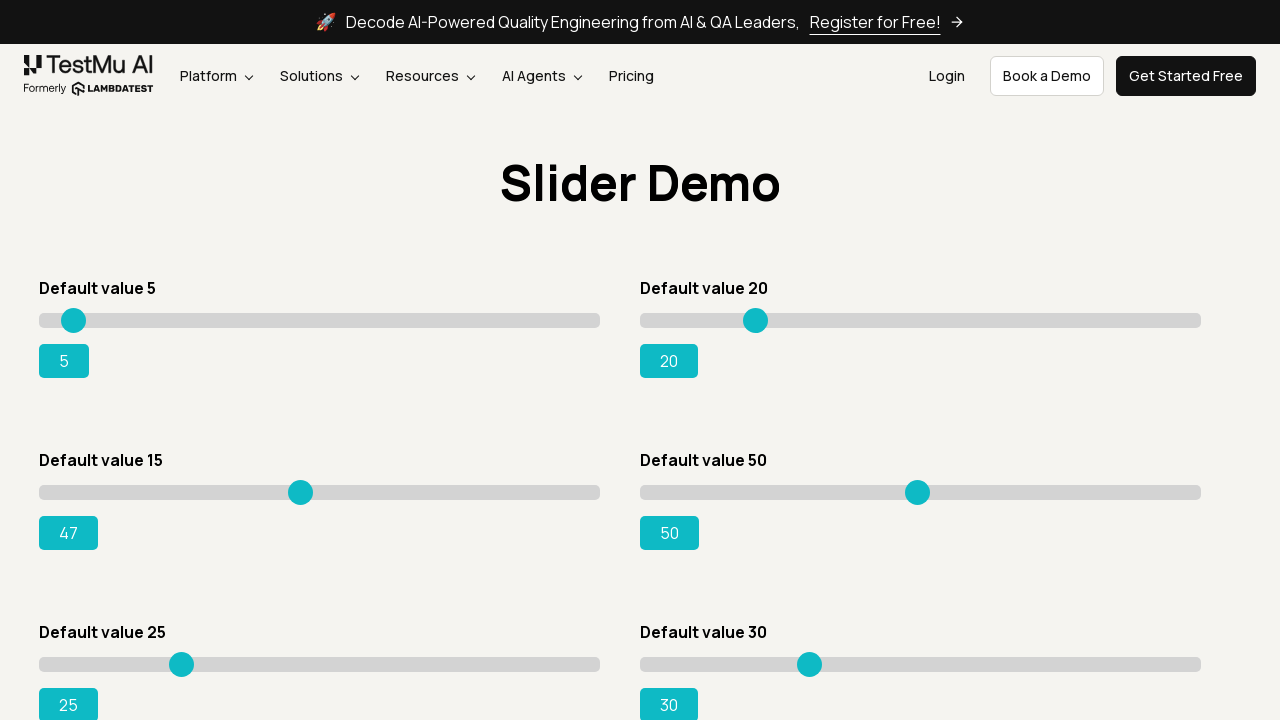

Moved slider to position 263 at (302, 485)
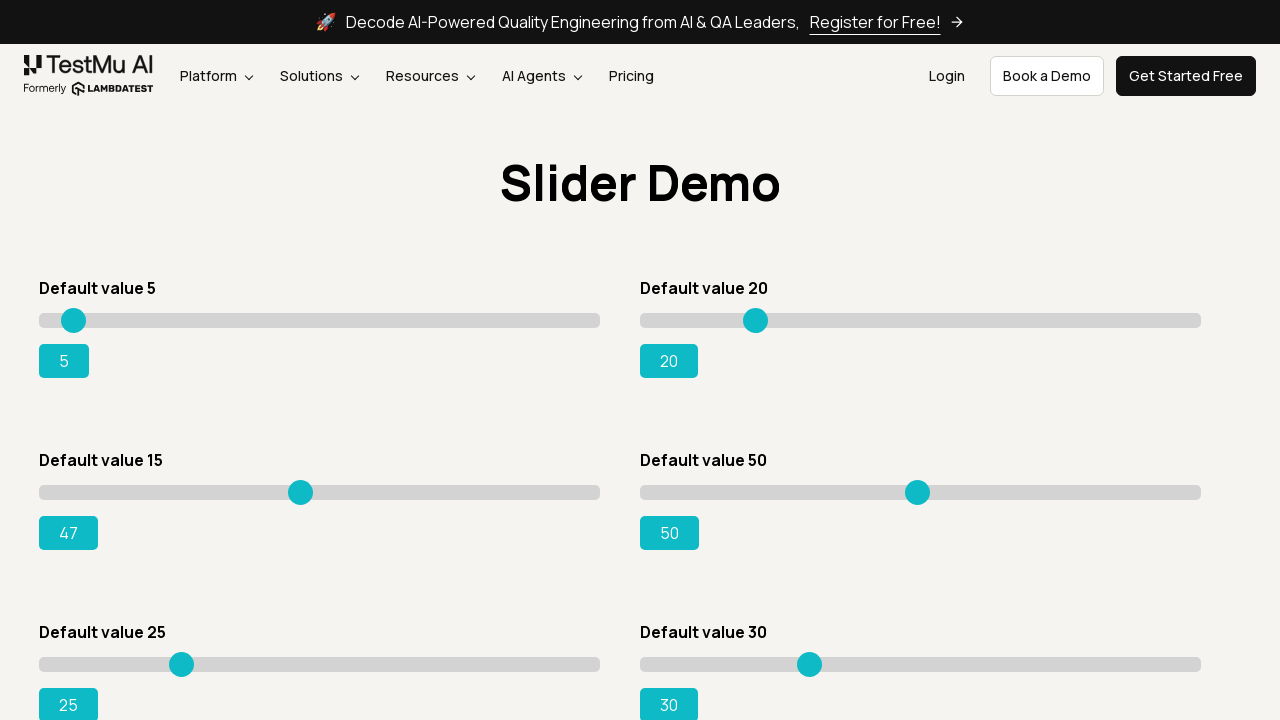

Read current slider position: 47
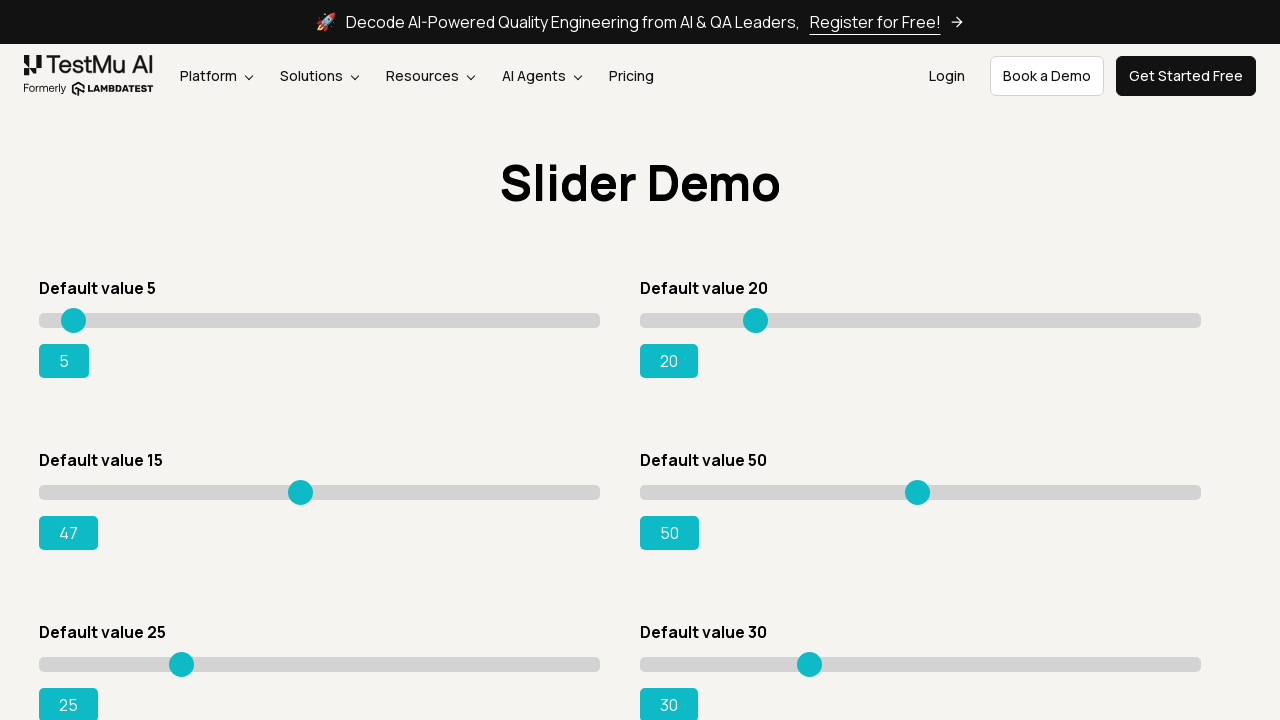

Moved slider to position 264 at (303, 485)
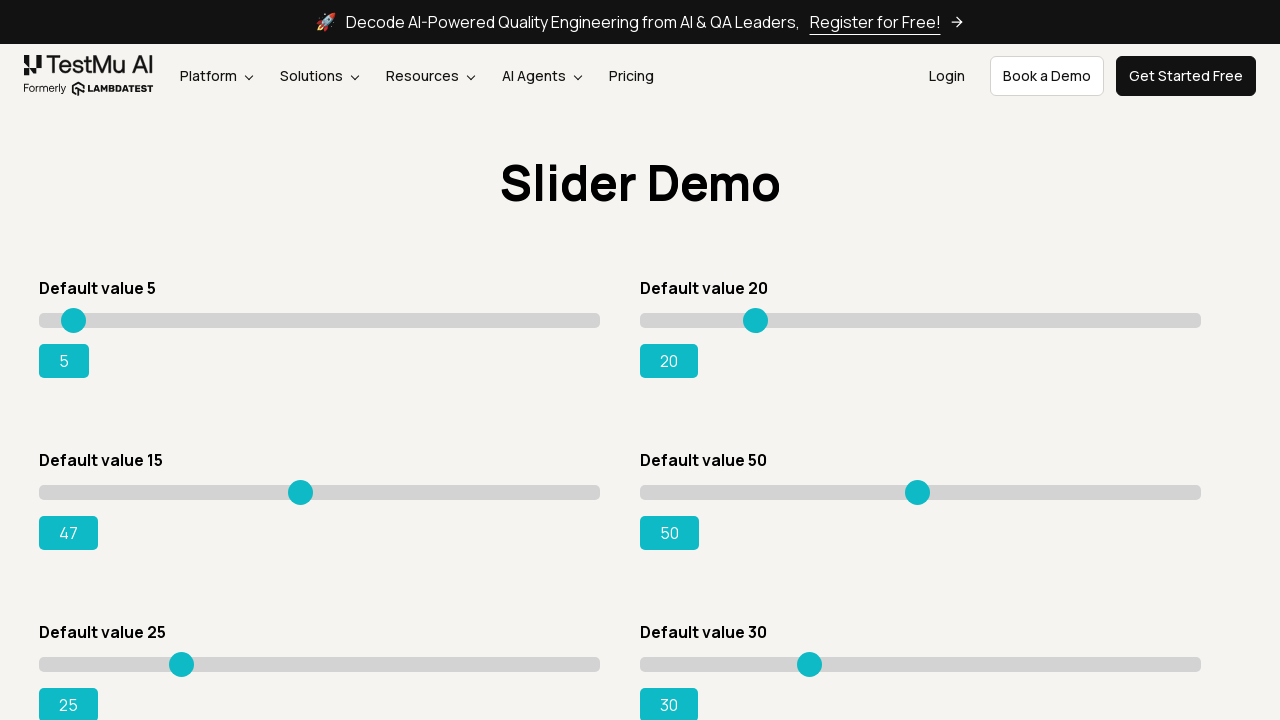

Read current slider position: 47
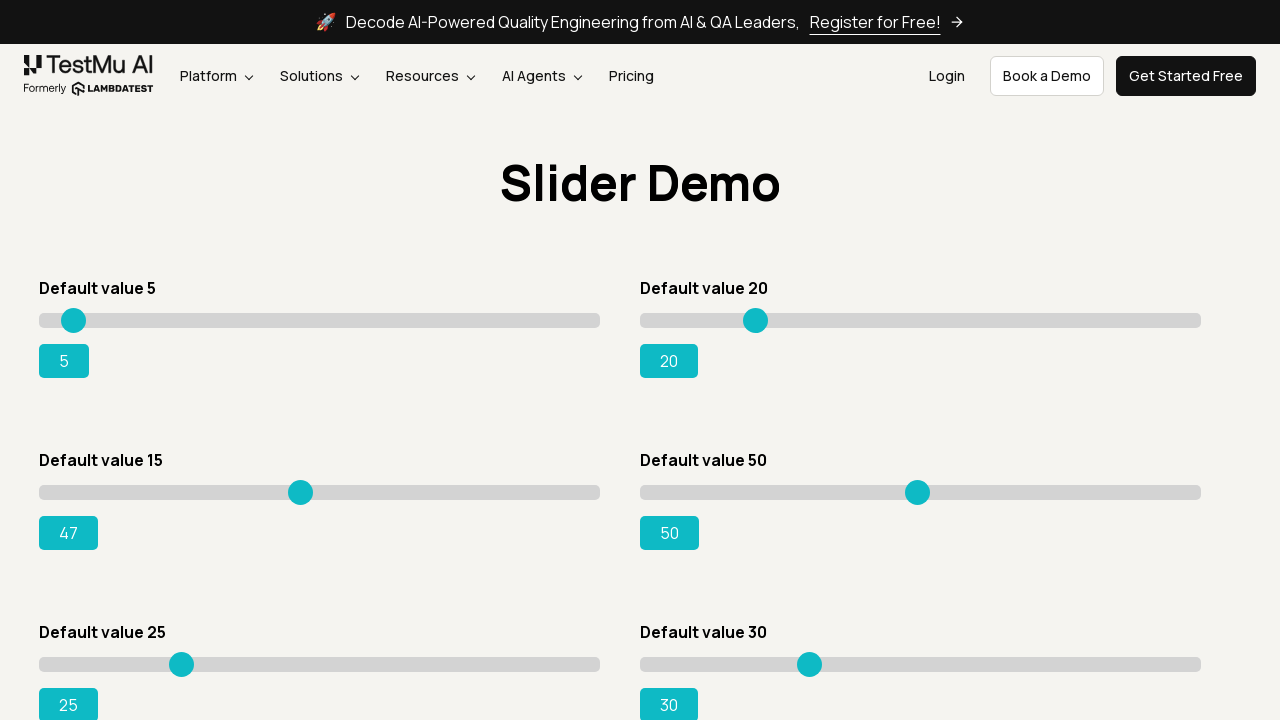

Moved slider to position 265 at (304, 485)
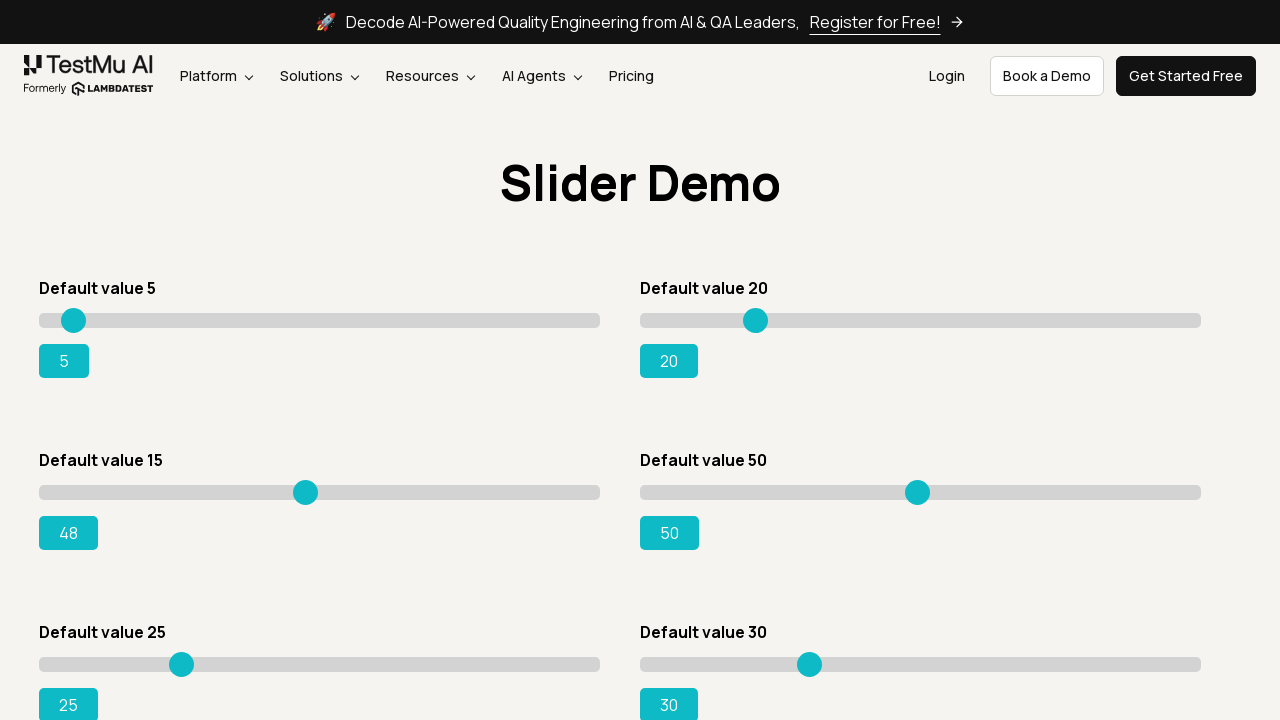

Read current slider position: 48
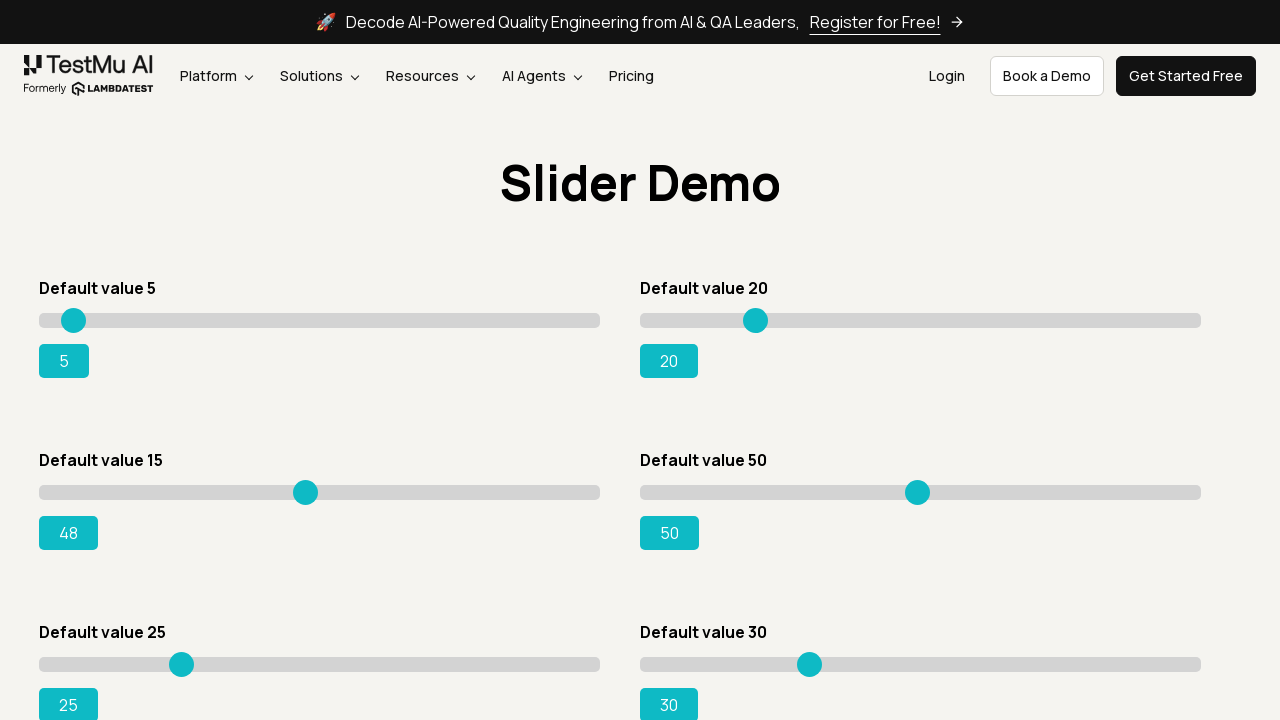

Moved slider to position 266 at (305, 485)
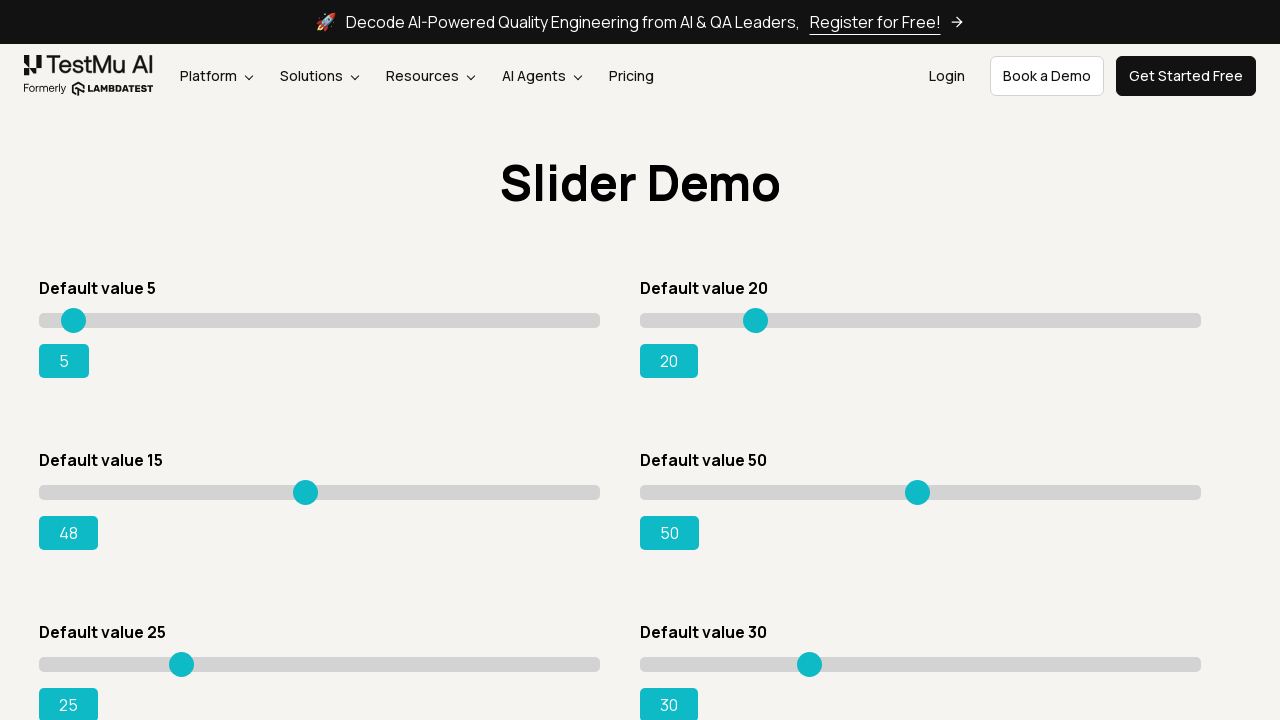

Read current slider position: 48
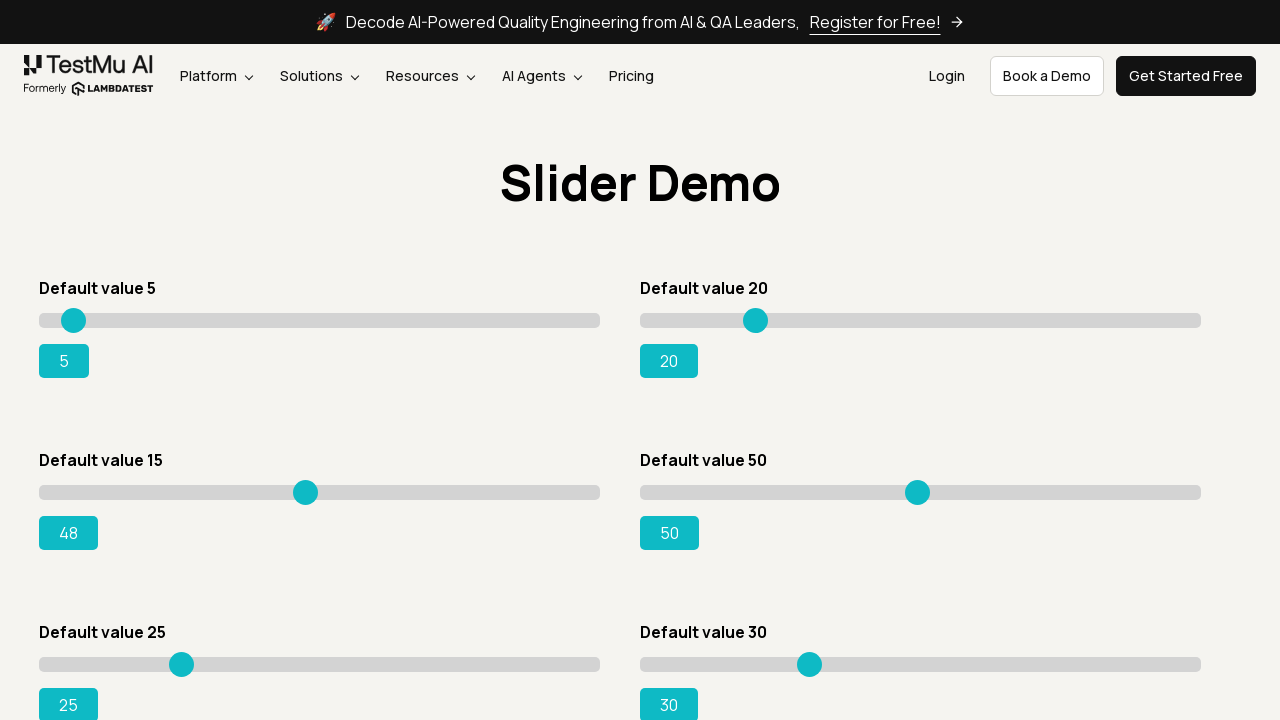

Moved slider to position 267 at (306, 485)
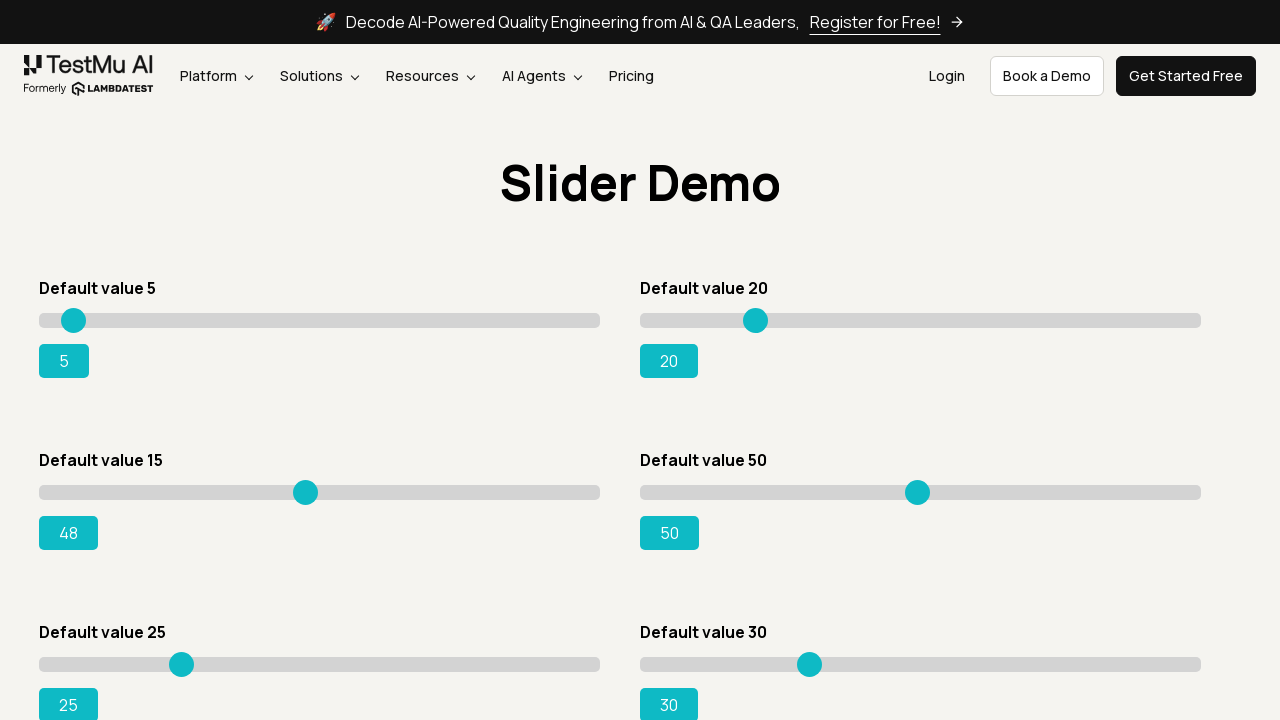

Read current slider position: 48
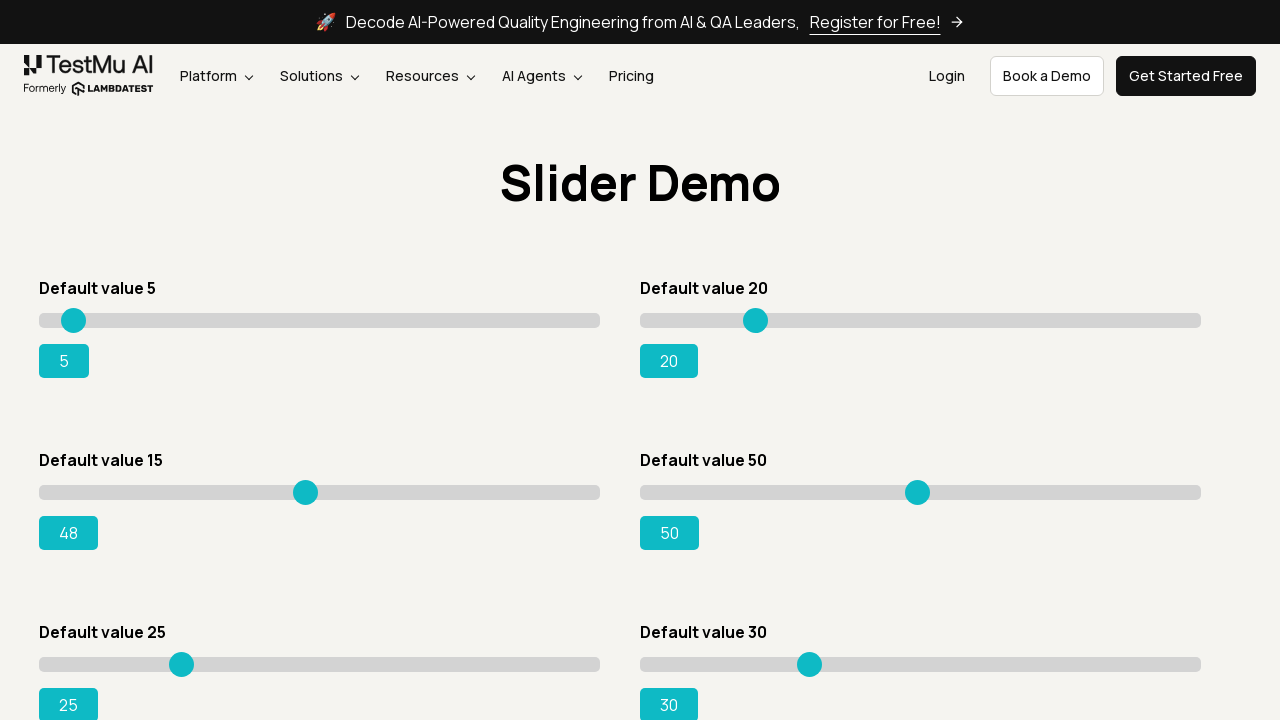

Moved slider to position 268 at (307, 485)
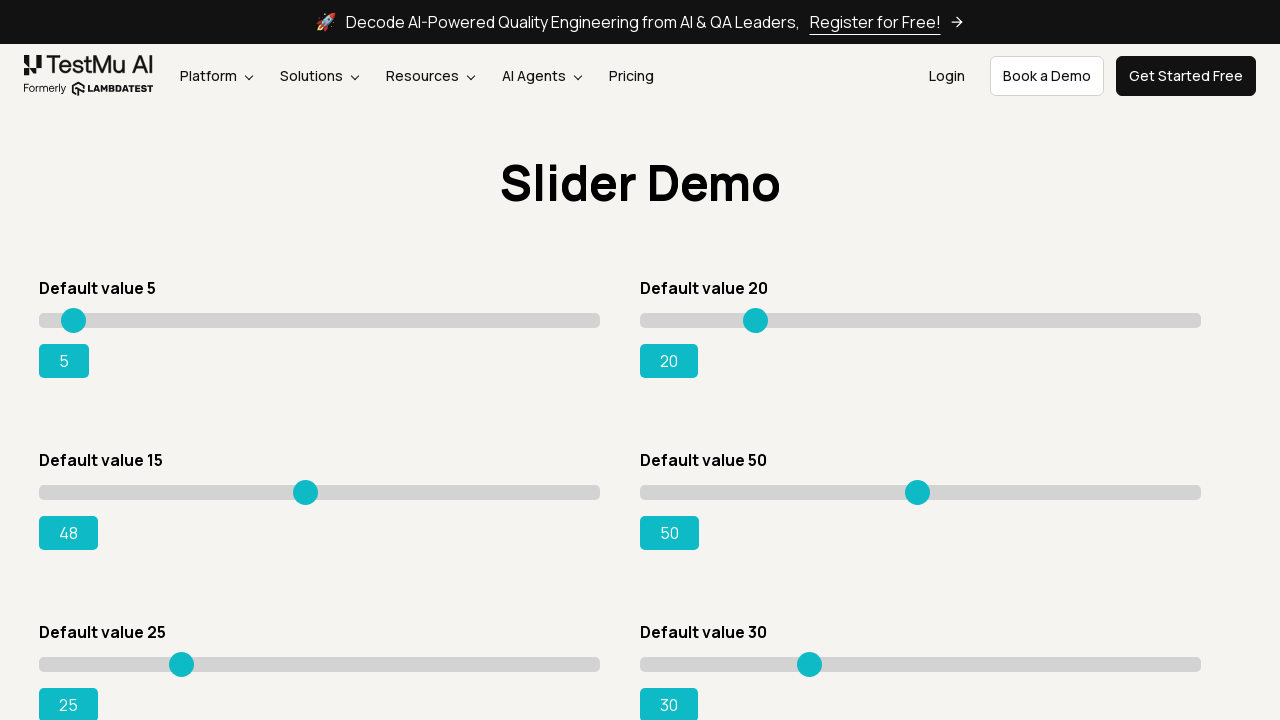

Read current slider position: 48
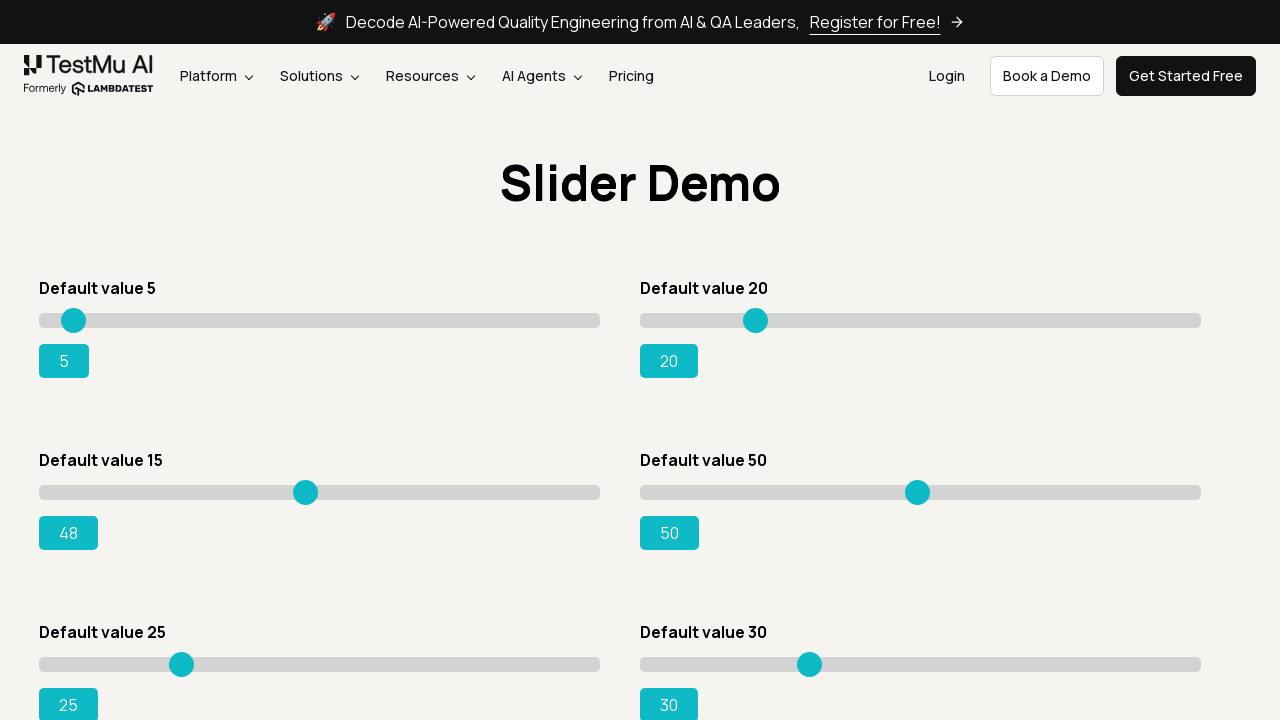

Moved slider to position 269 at (308, 485)
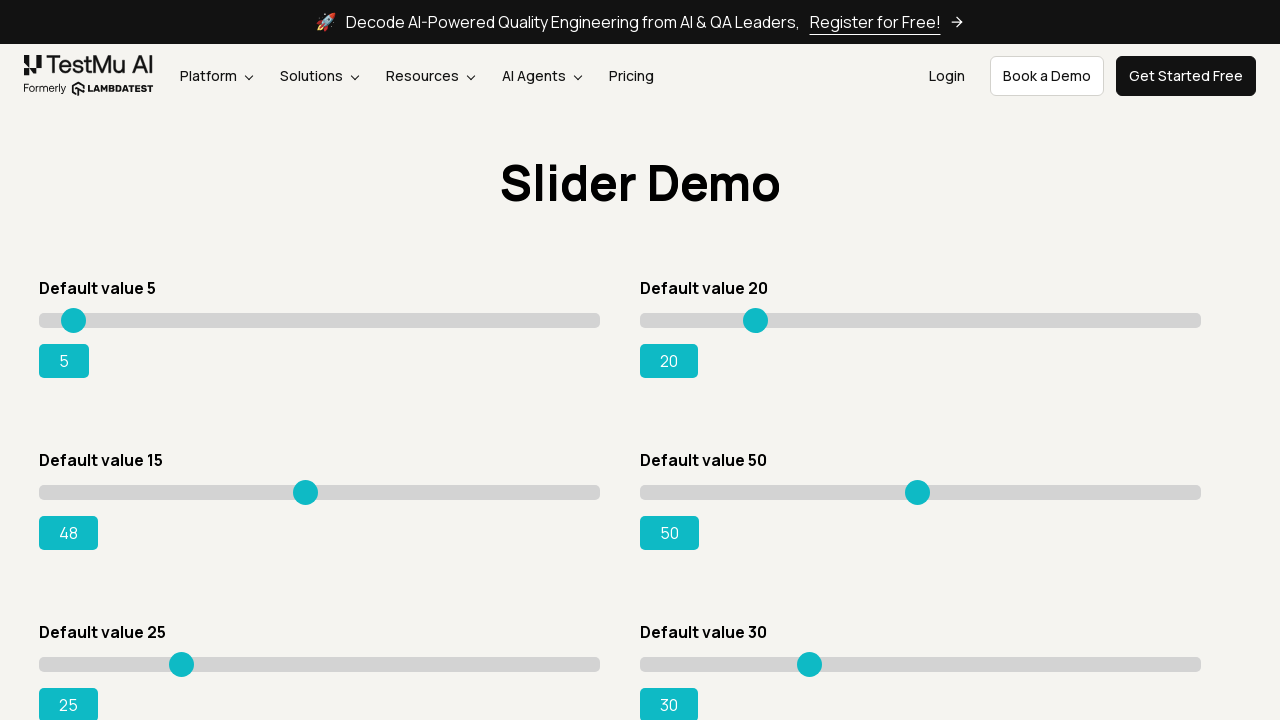

Read current slider position: 48
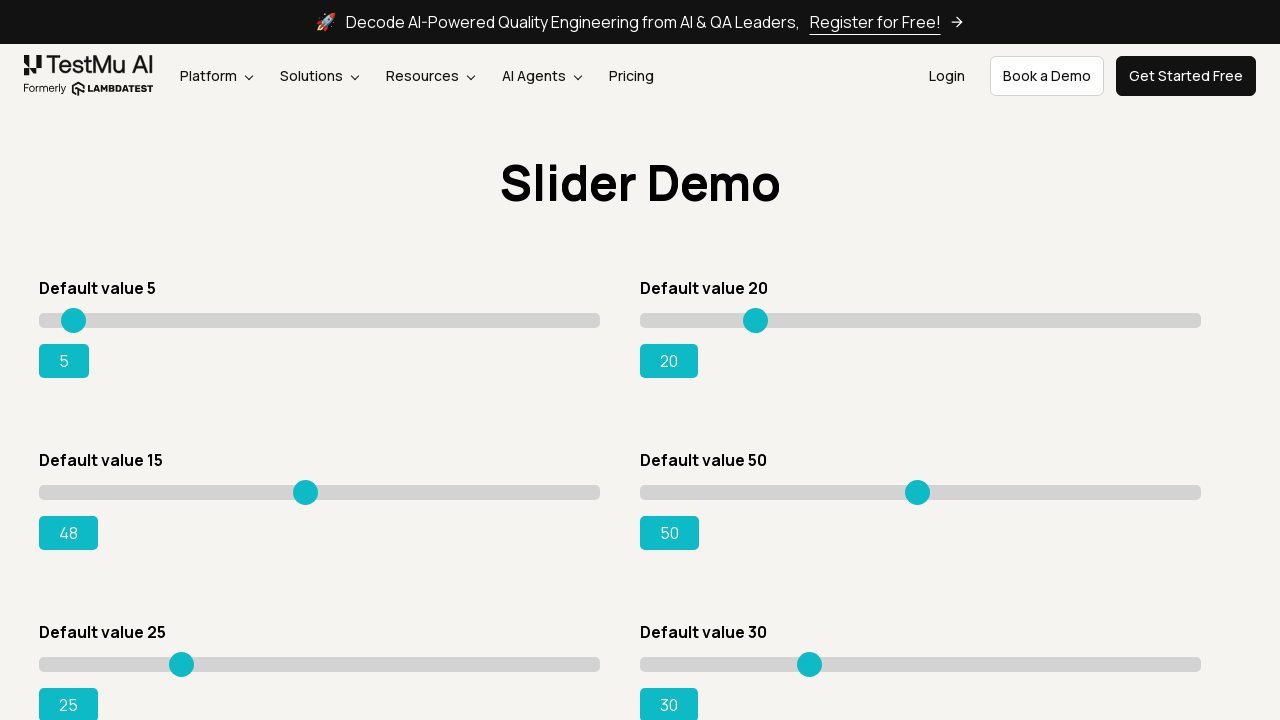

Moved slider to position 270 at (309, 485)
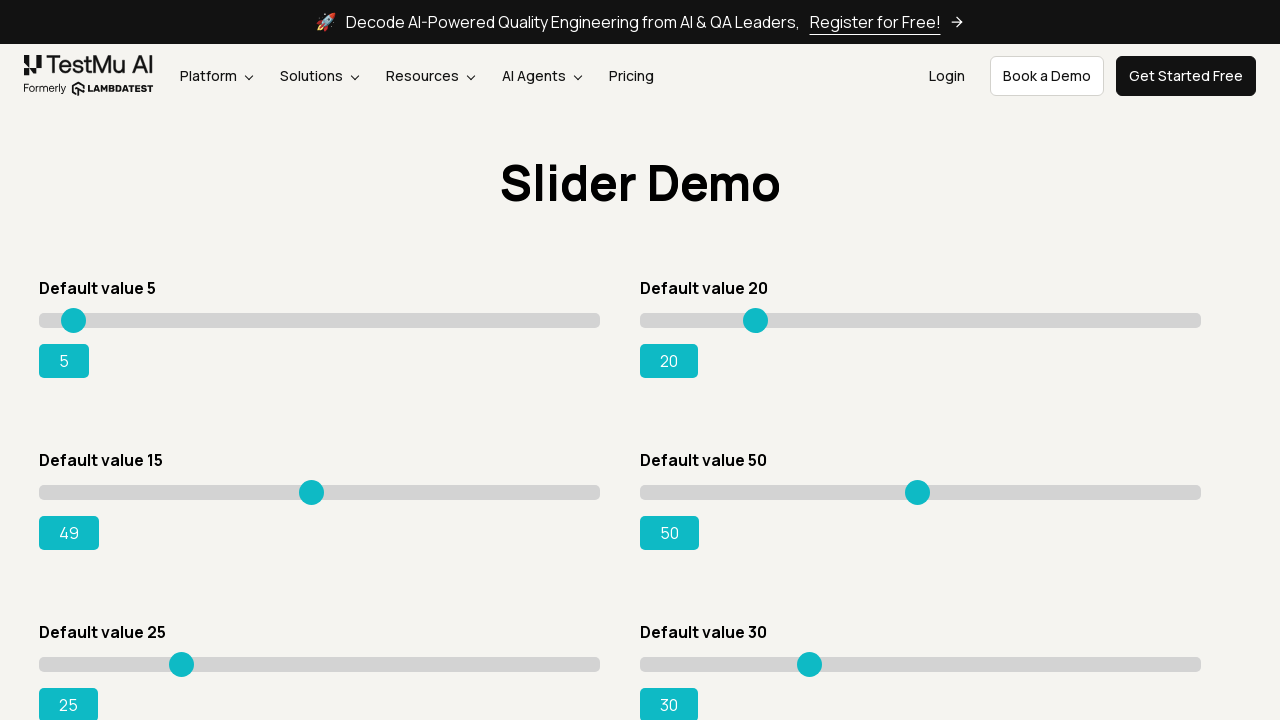

Read current slider position: 49
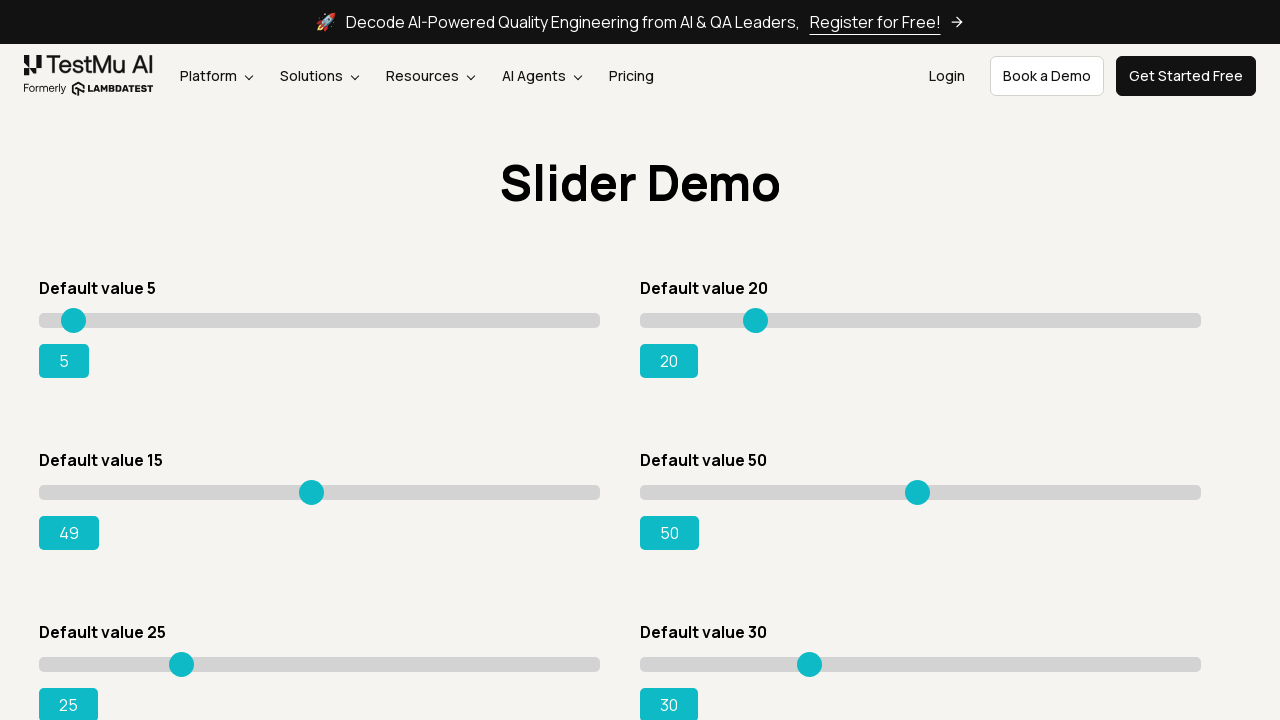

Moved slider to position 271 at (310, 485)
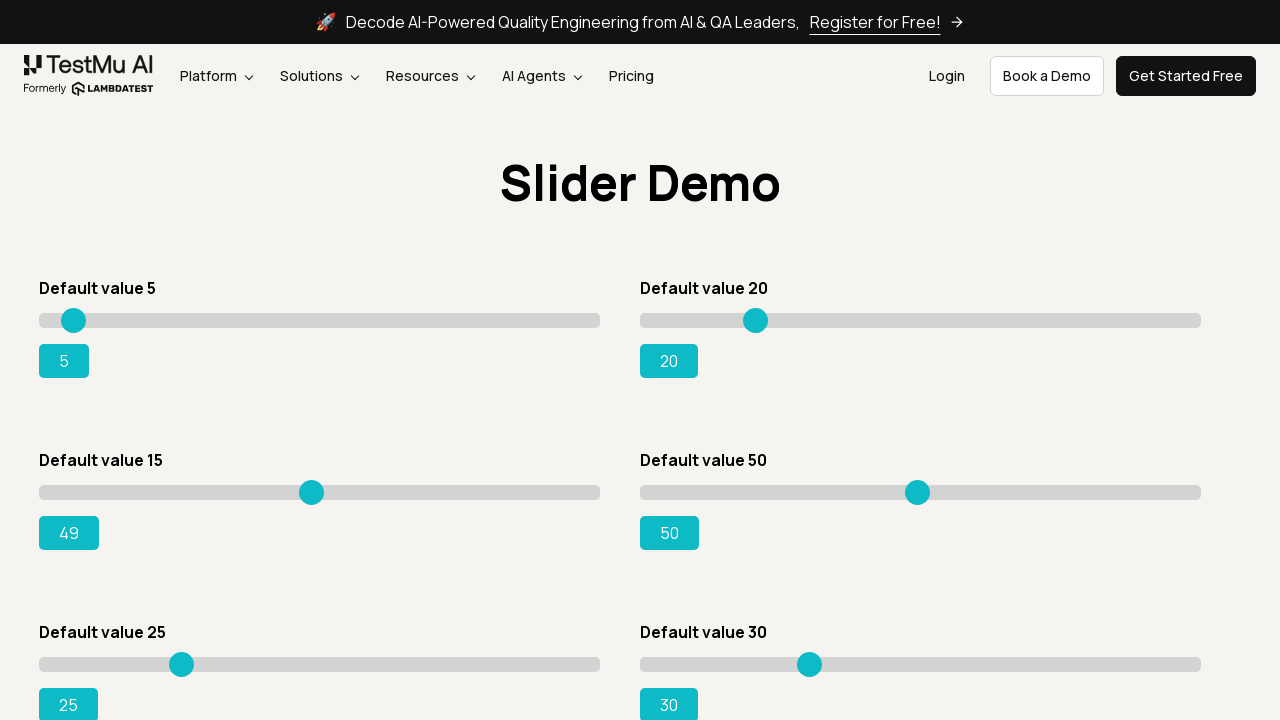

Read current slider position: 49
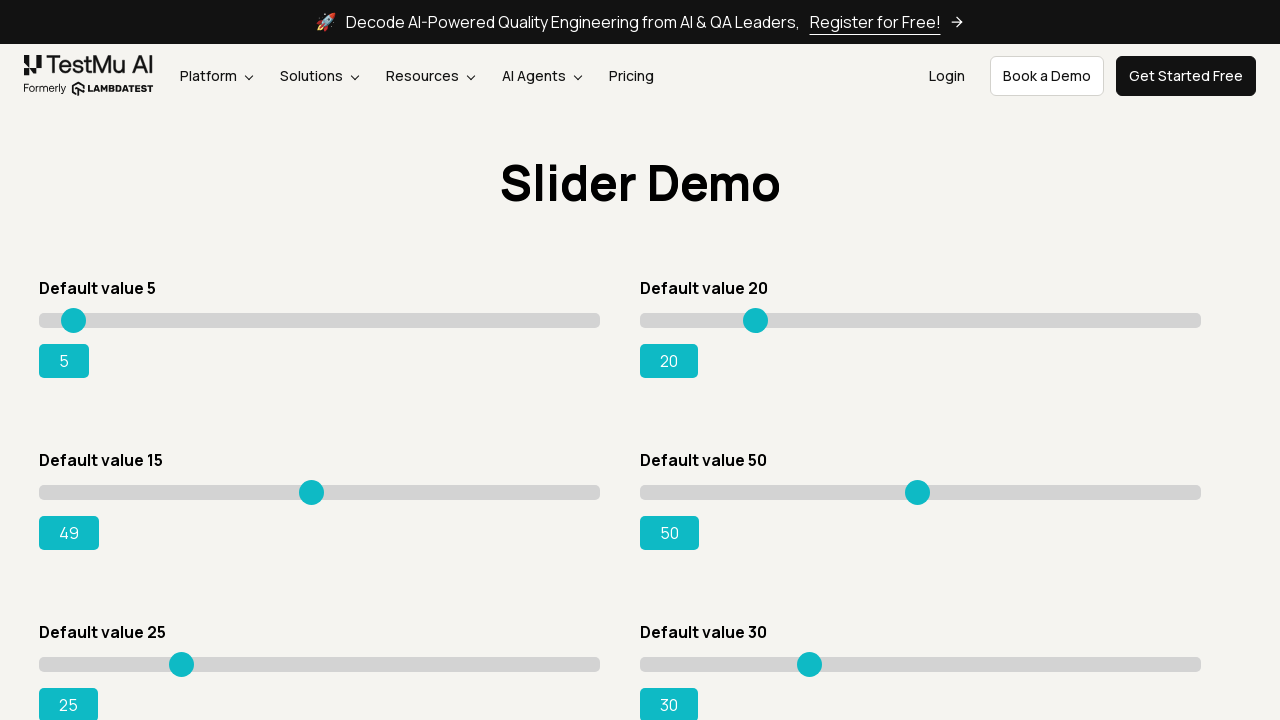

Moved slider to position 272 at (311, 485)
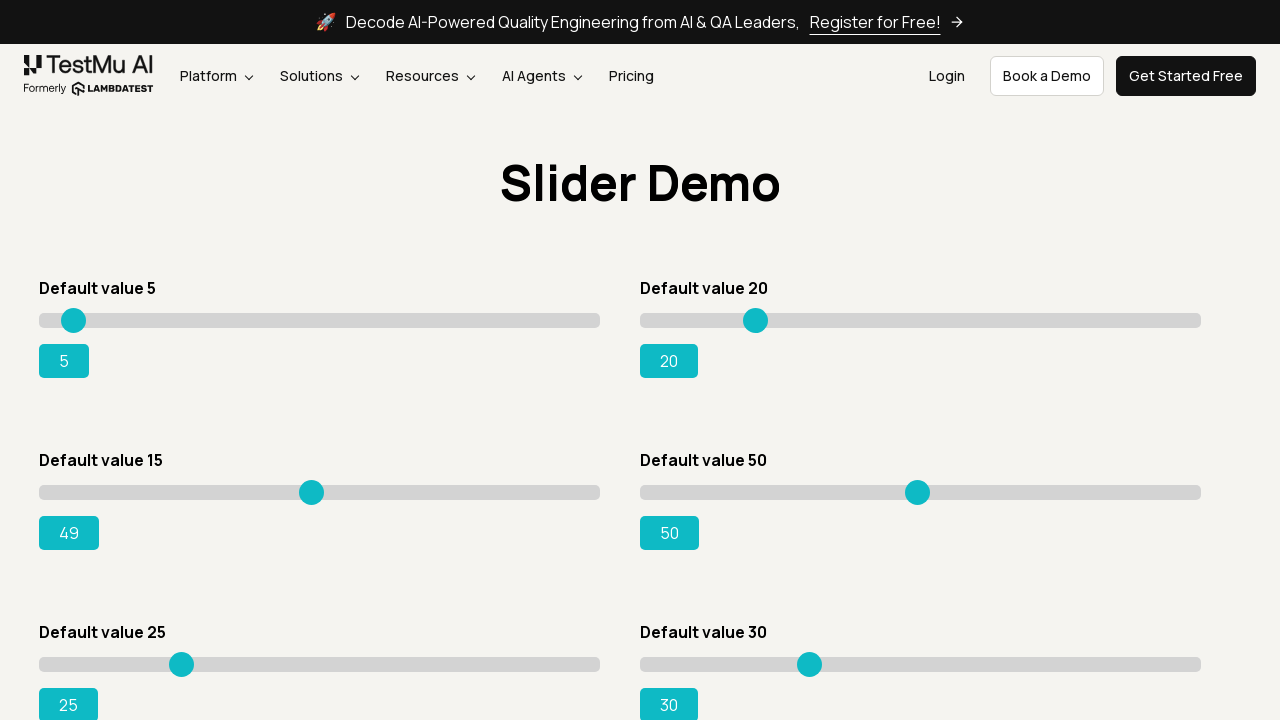

Read current slider position: 49
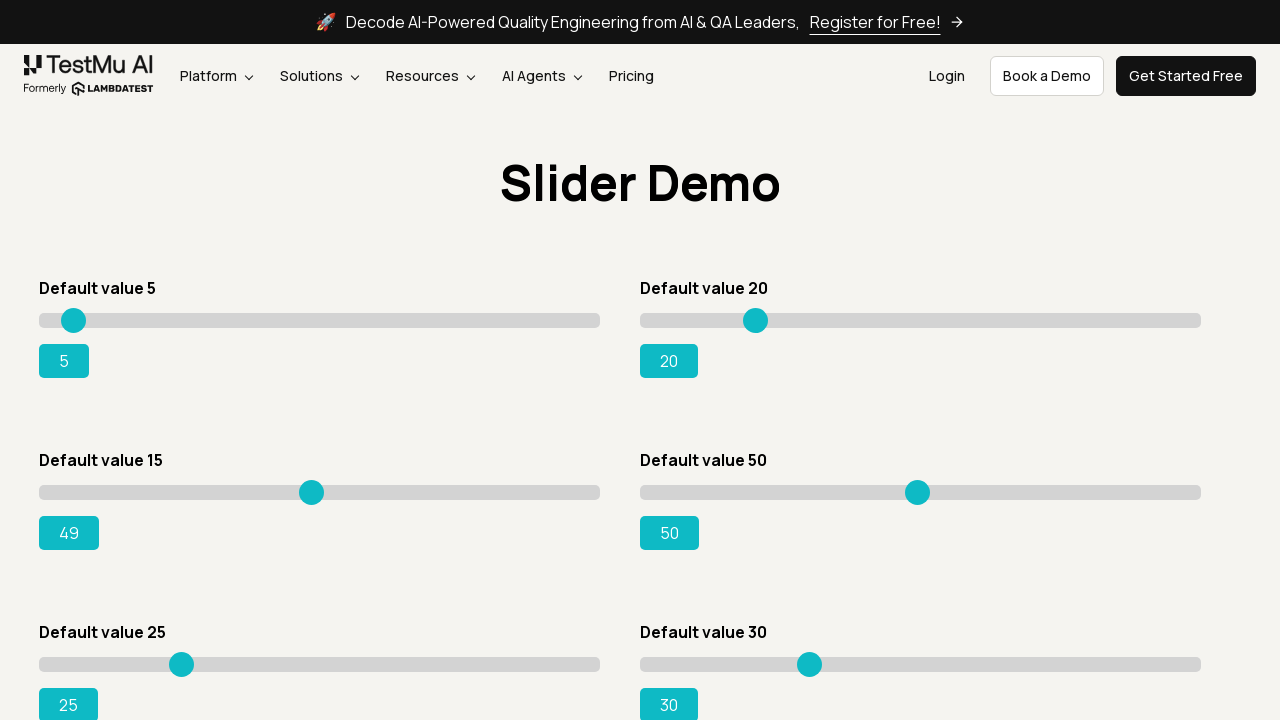

Moved slider to position 273 at (312, 485)
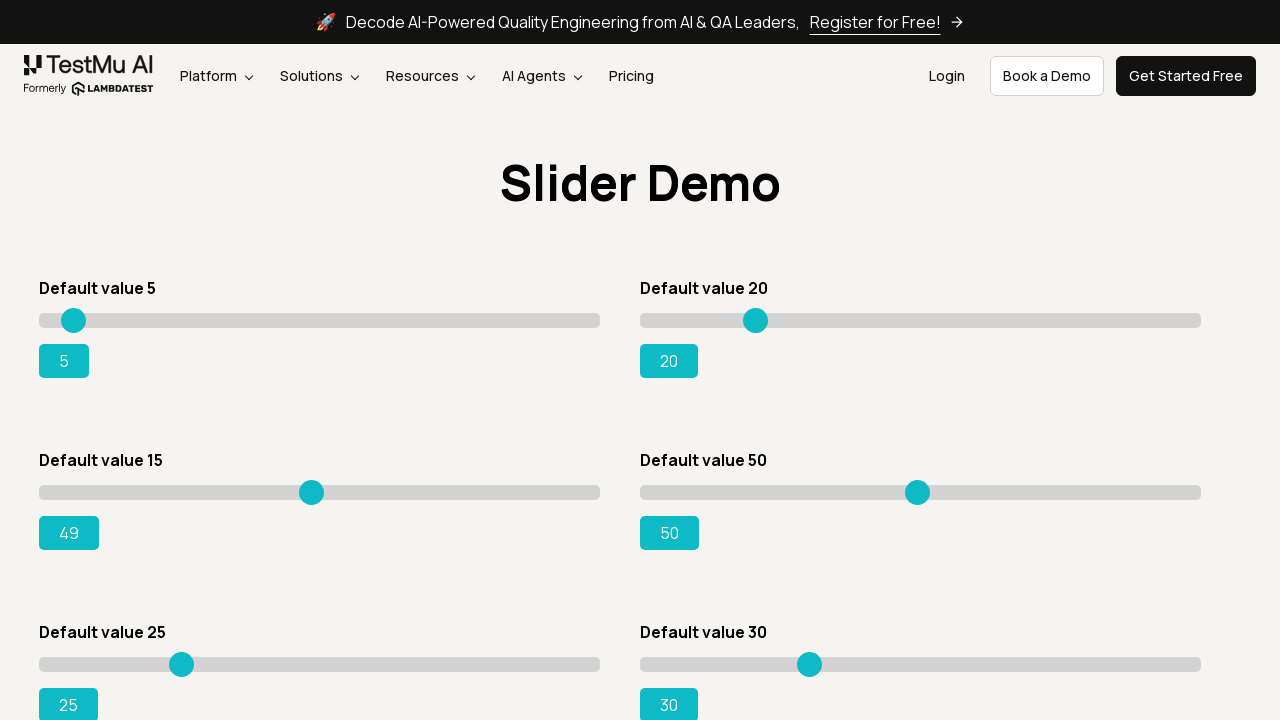

Read current slider position: 49
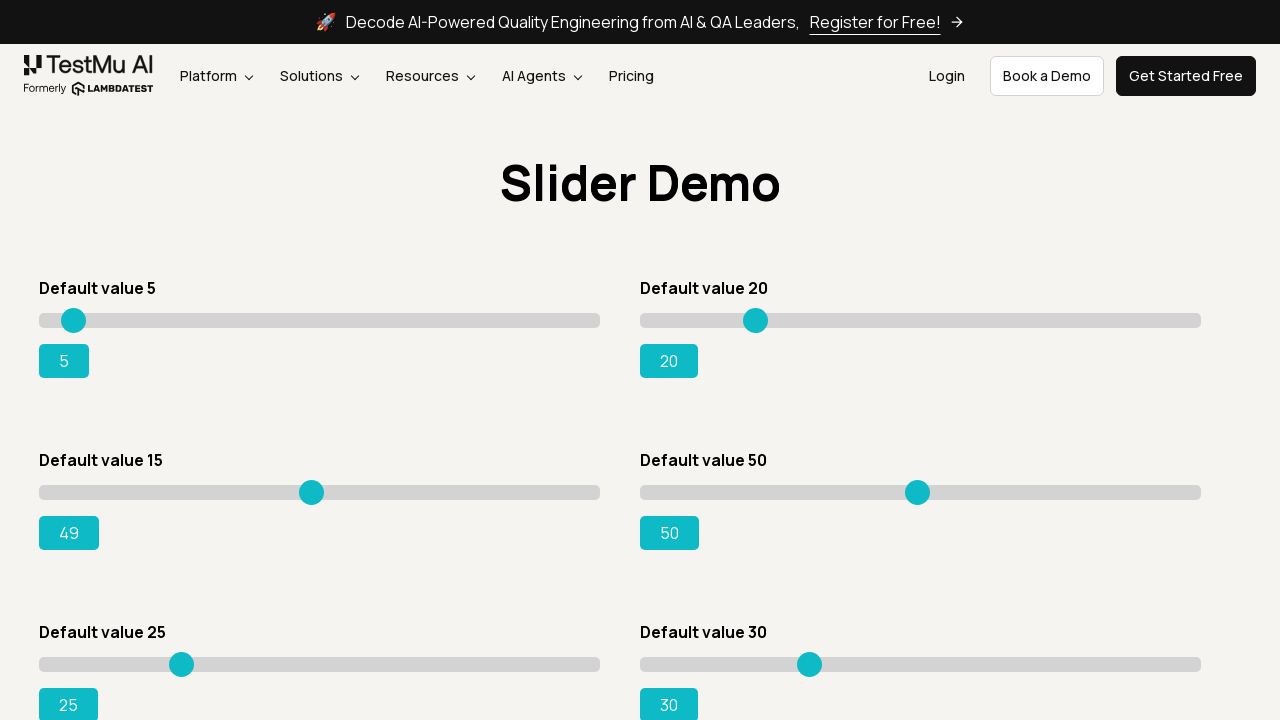

Moved slider to position 274 at (313, 485)
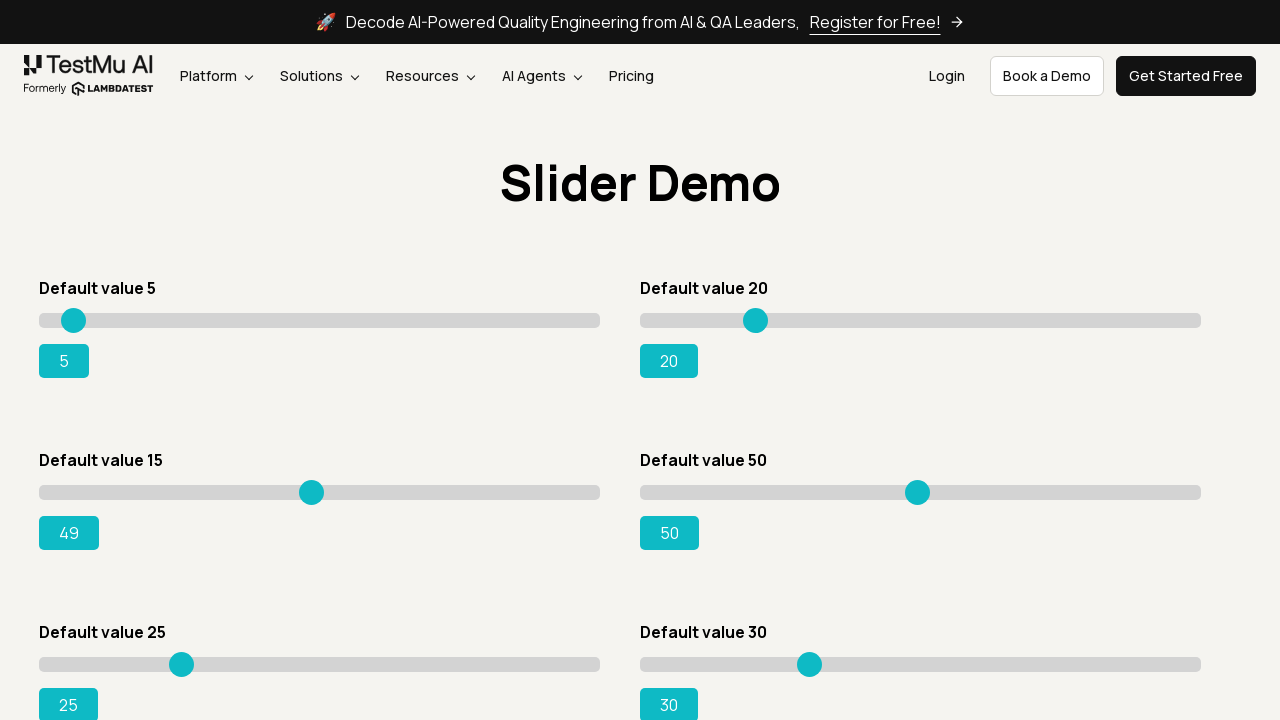

Read current slider position: 49
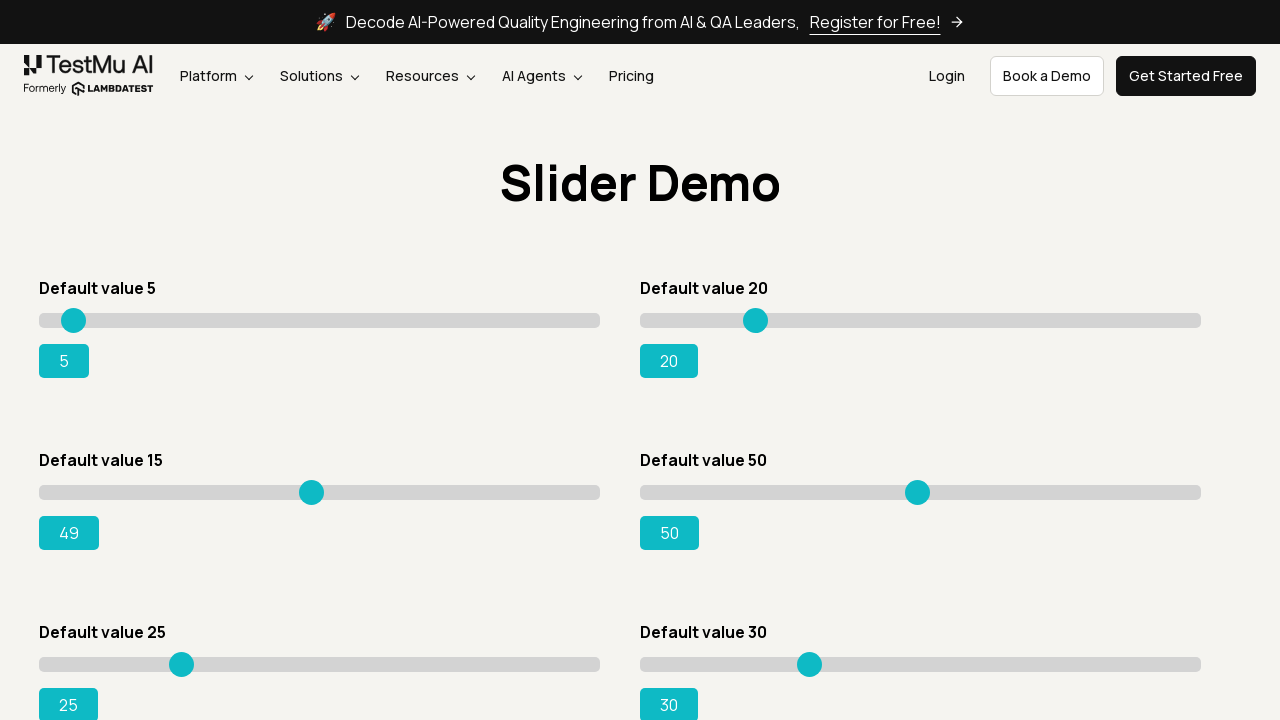

Moved slider to position 275 at (314, 485)
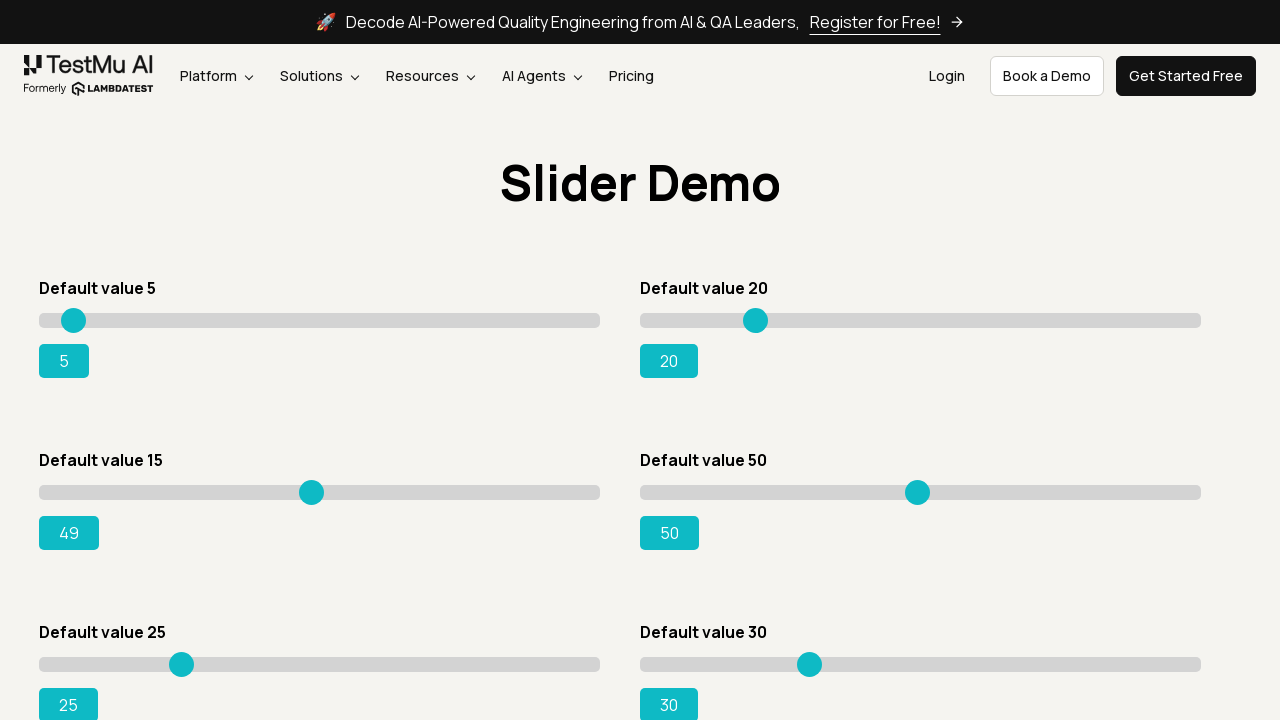

Read current slider position: 49
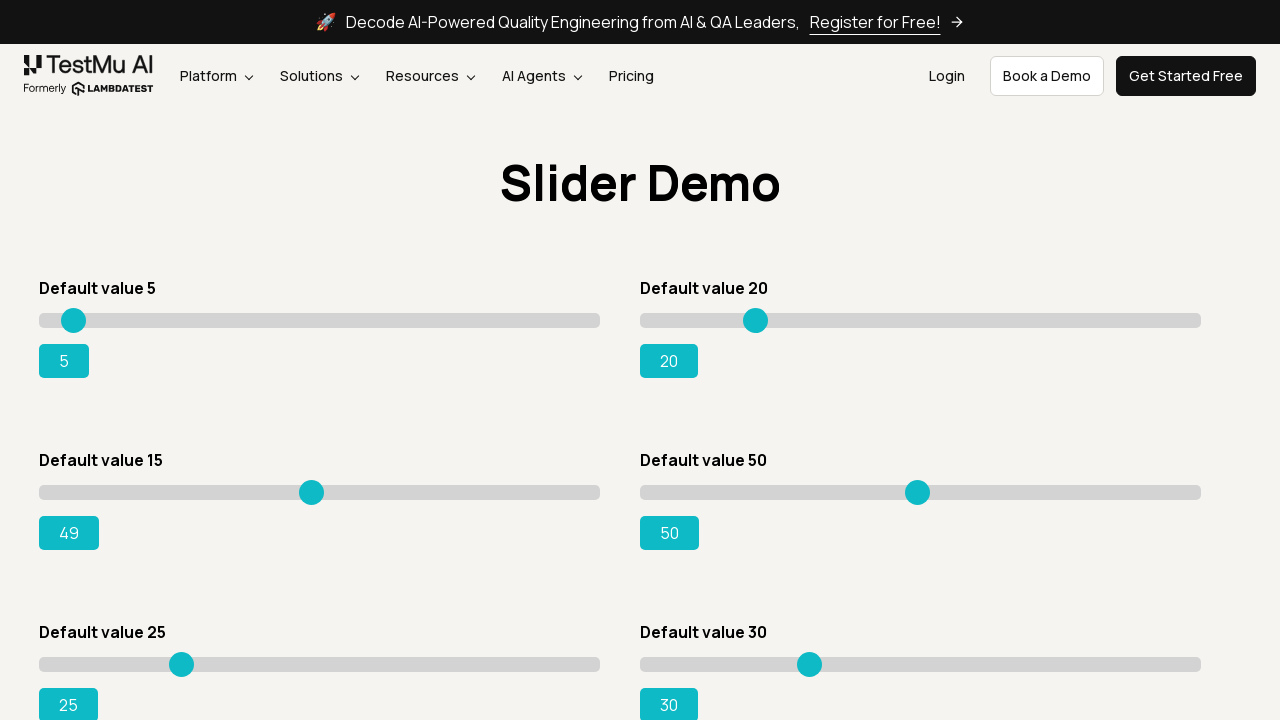

Moved slider to position 276 at (315, 485)
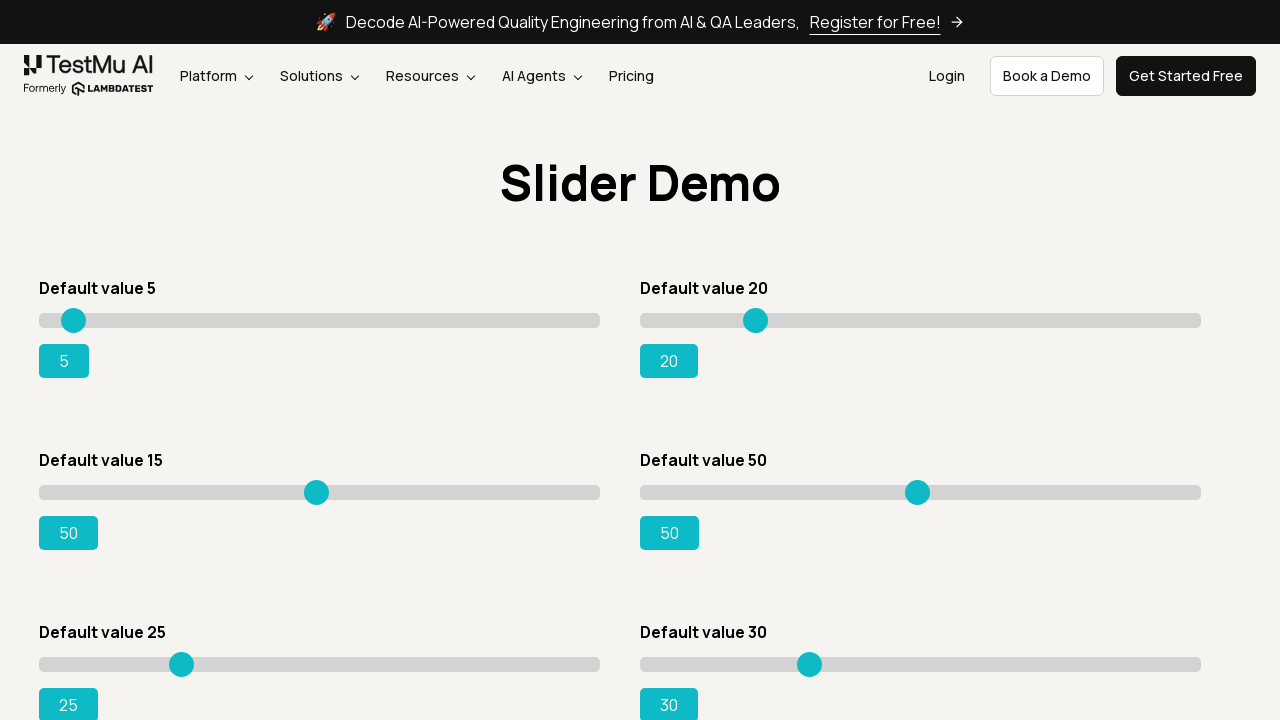

Read current slider position: 50
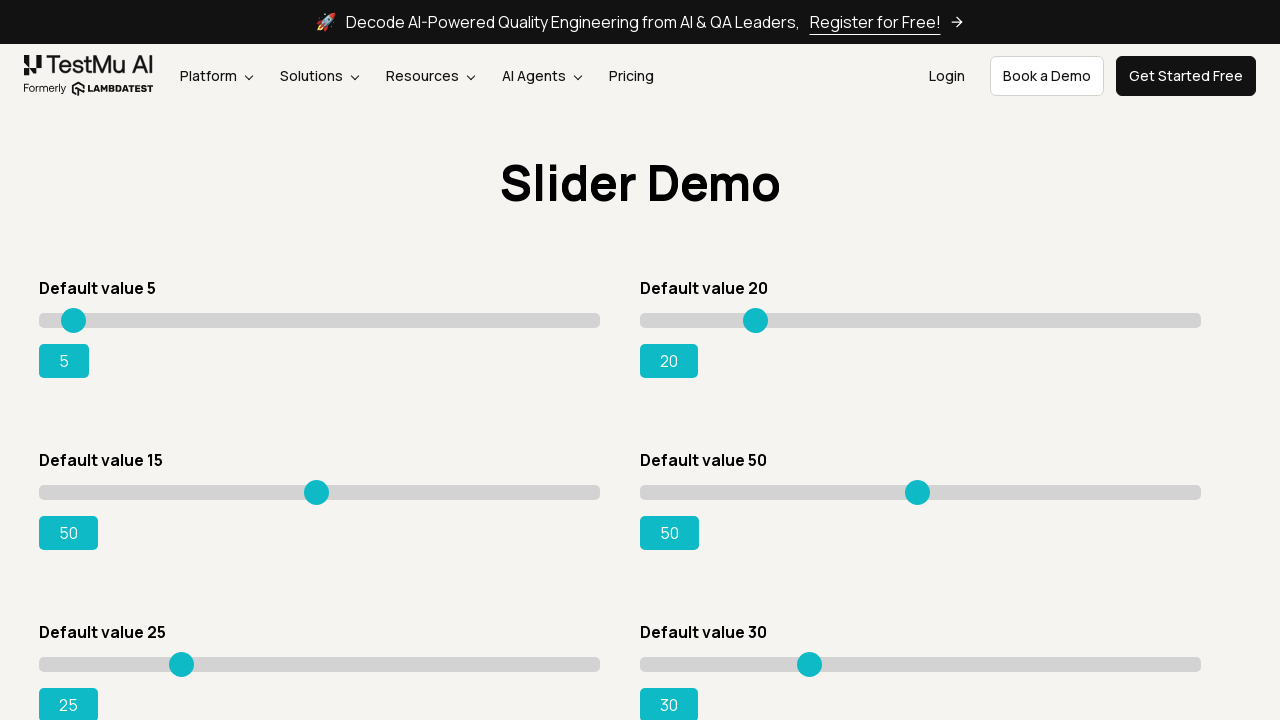

Moved slider to position 277 at (316, 485)
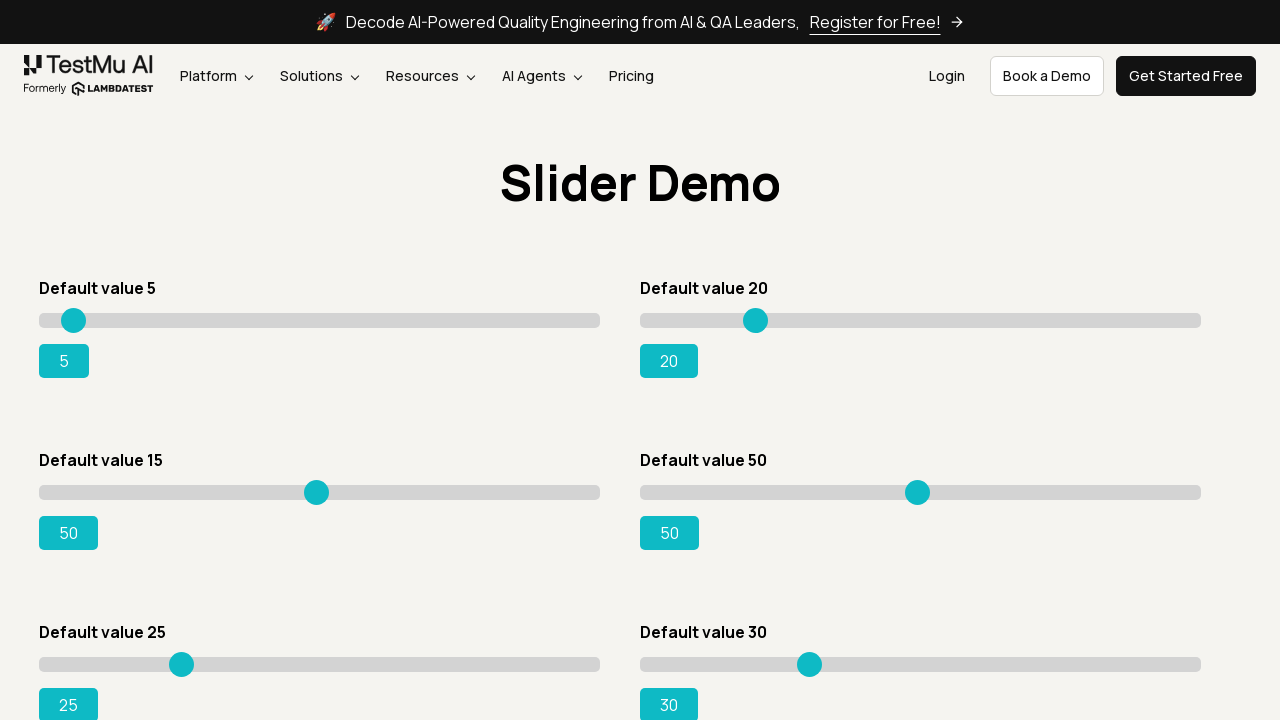

Read current slider position: 50
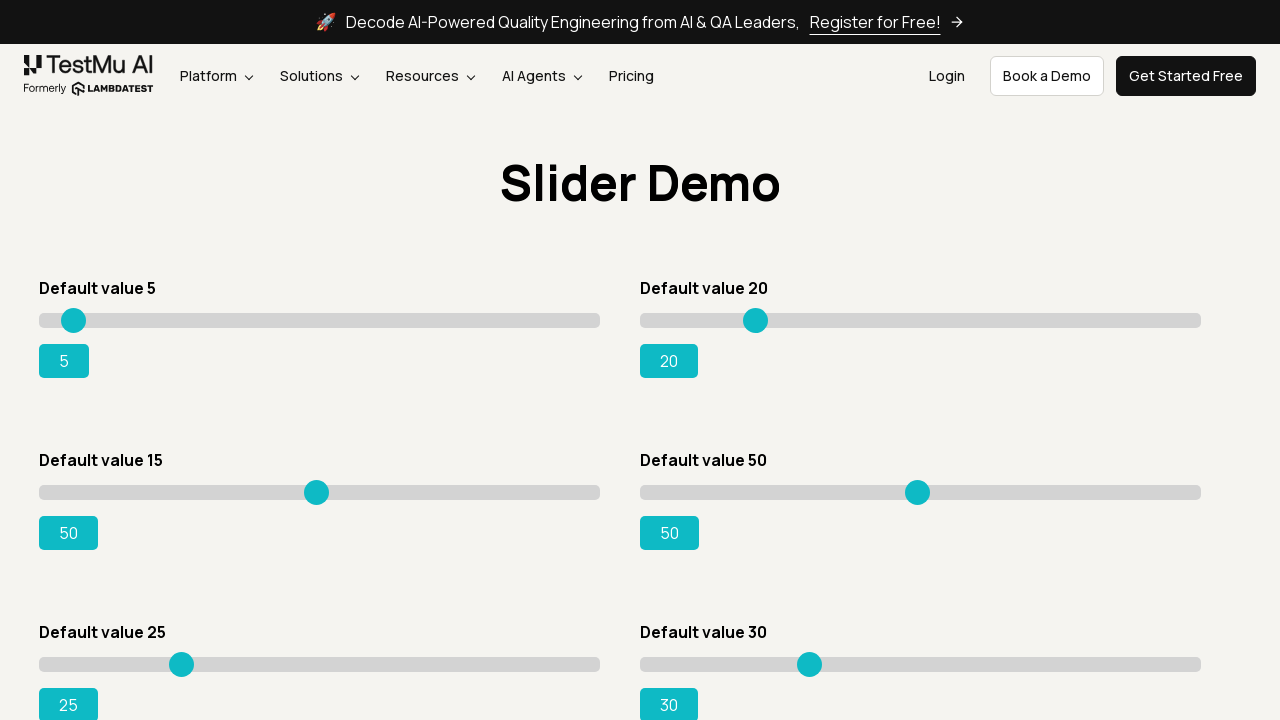

Moved slider to position 278 at (317, 485)
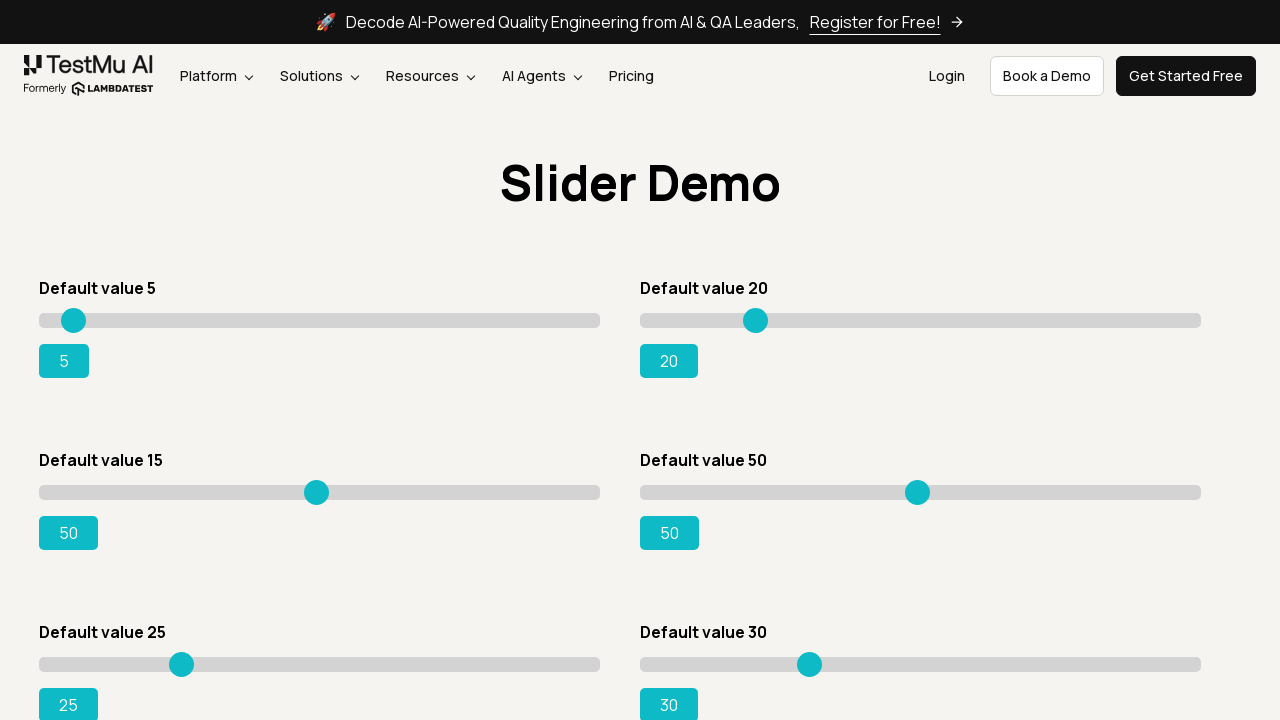

Read current slider position: 50
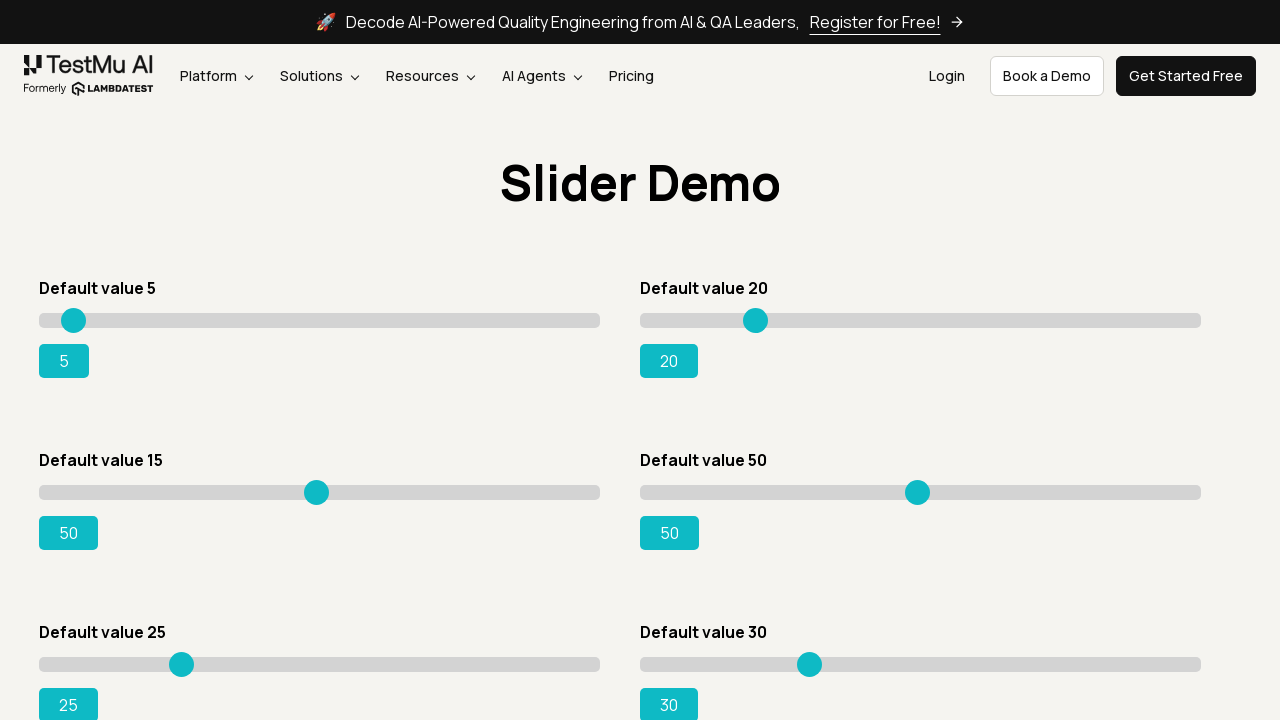

Moved slider to position 279 at (318, 485)
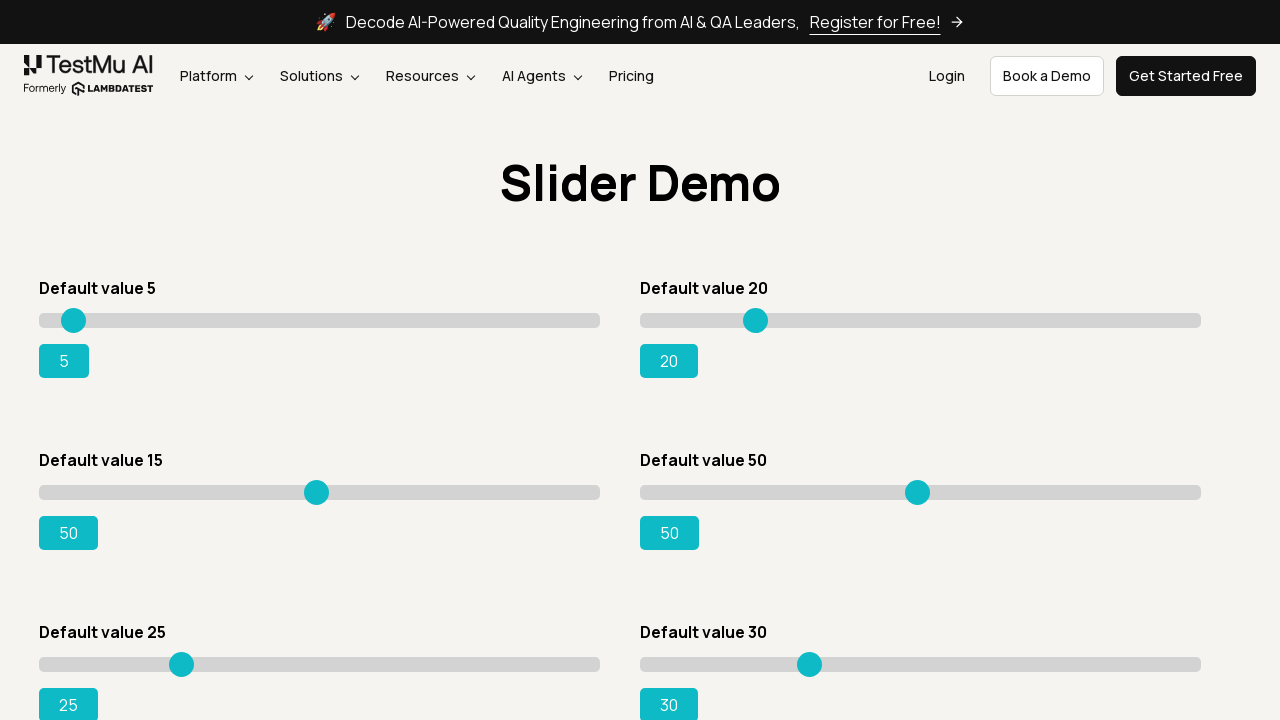

Read current slider position: 50
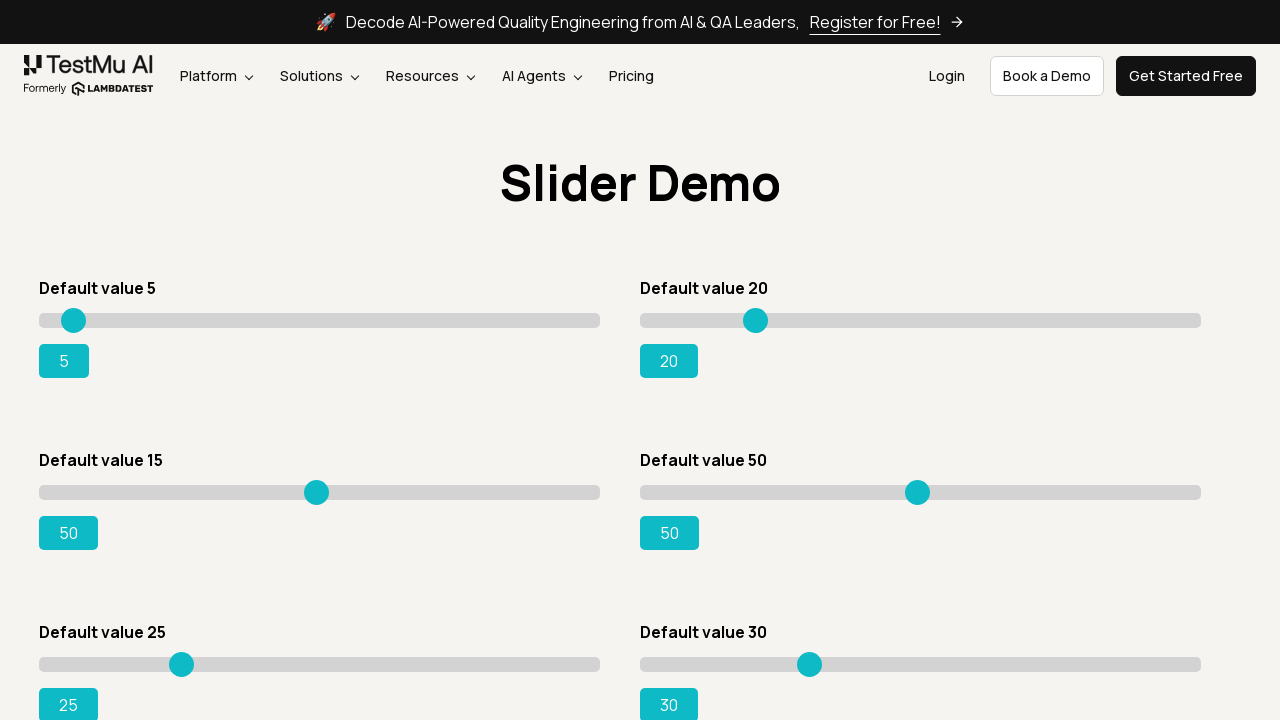

Moved slider to position 280 at (319, 485)
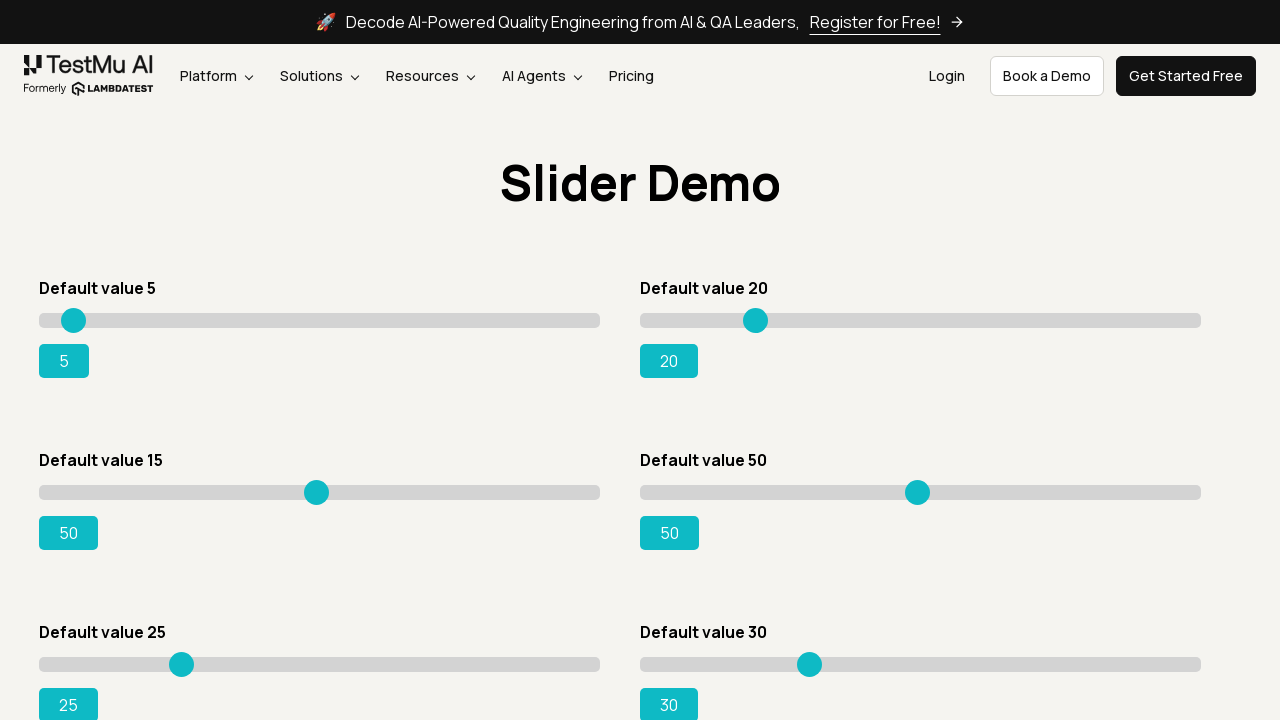

Read current slider position: 50
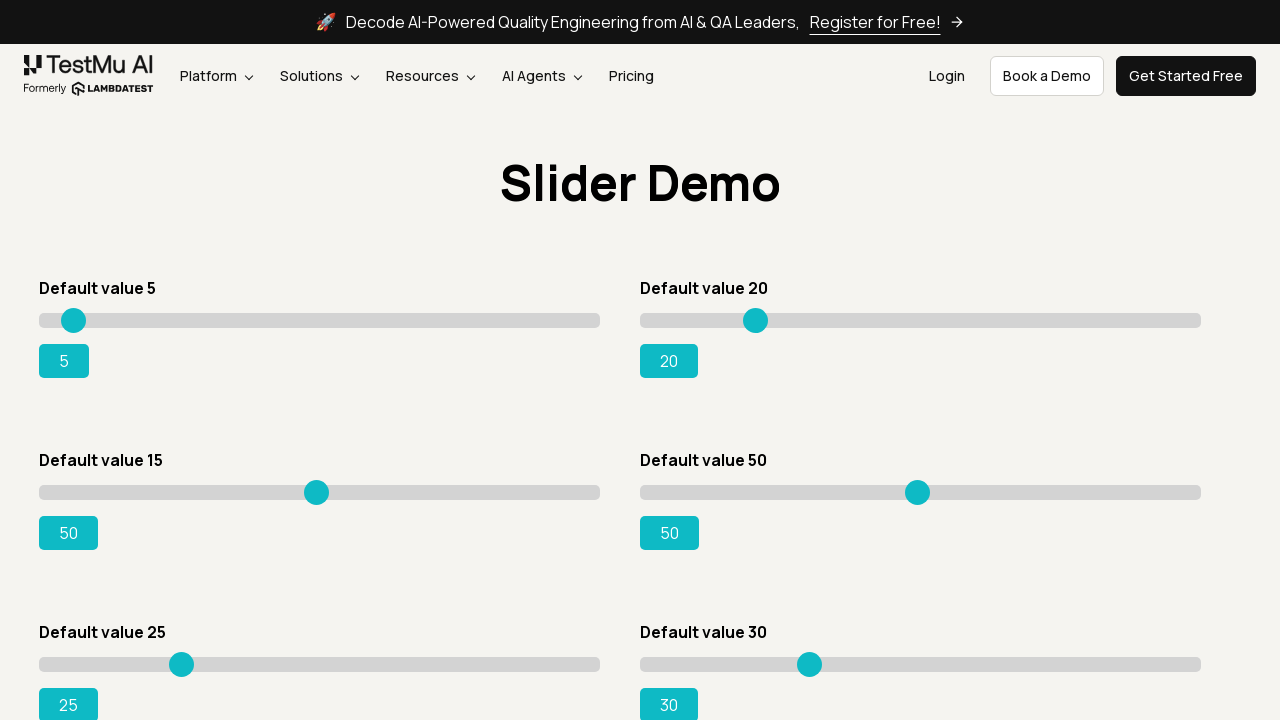

Moved slider to position 281 at (320, 485)
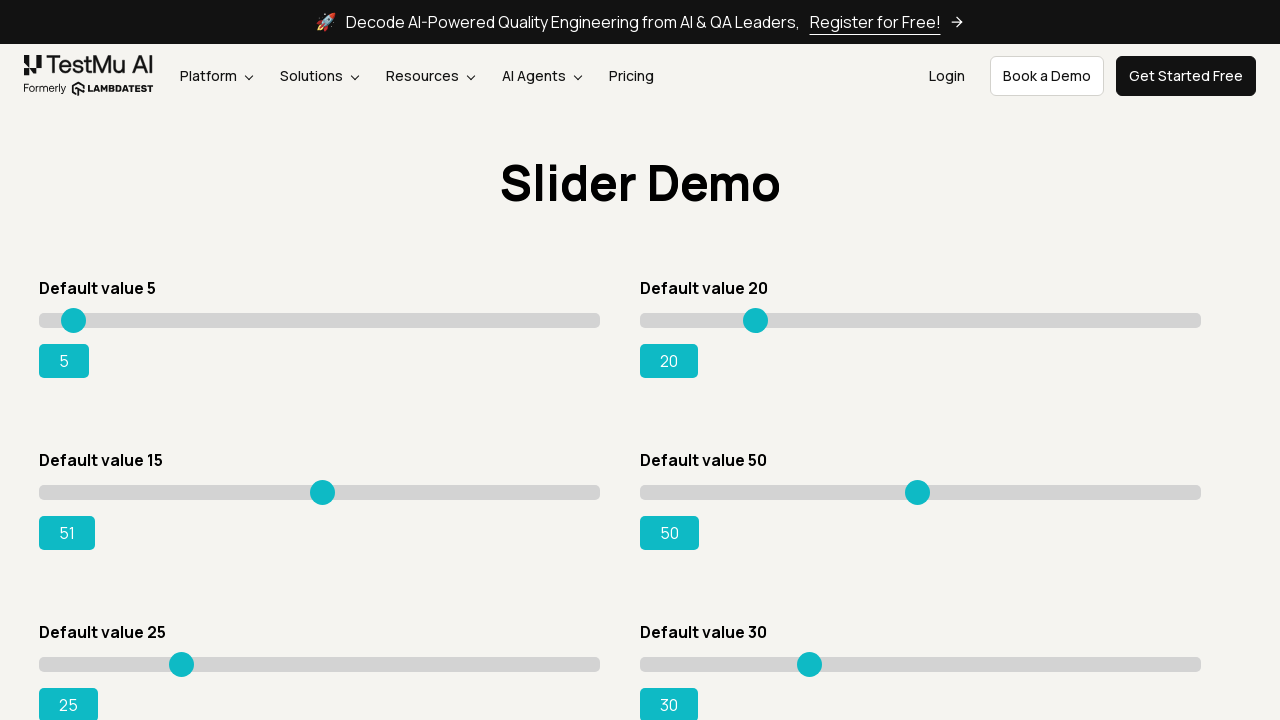

Read current slider position: 51
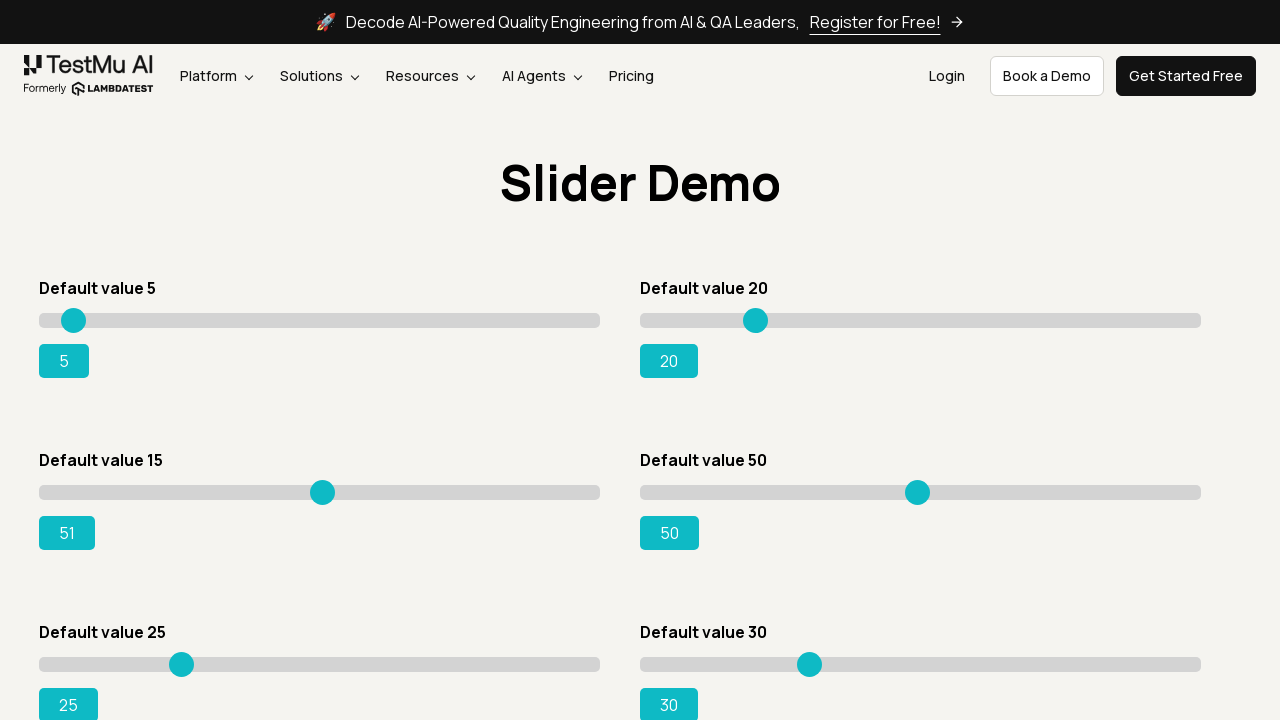

Moved slider to position 282 at (321, 485)
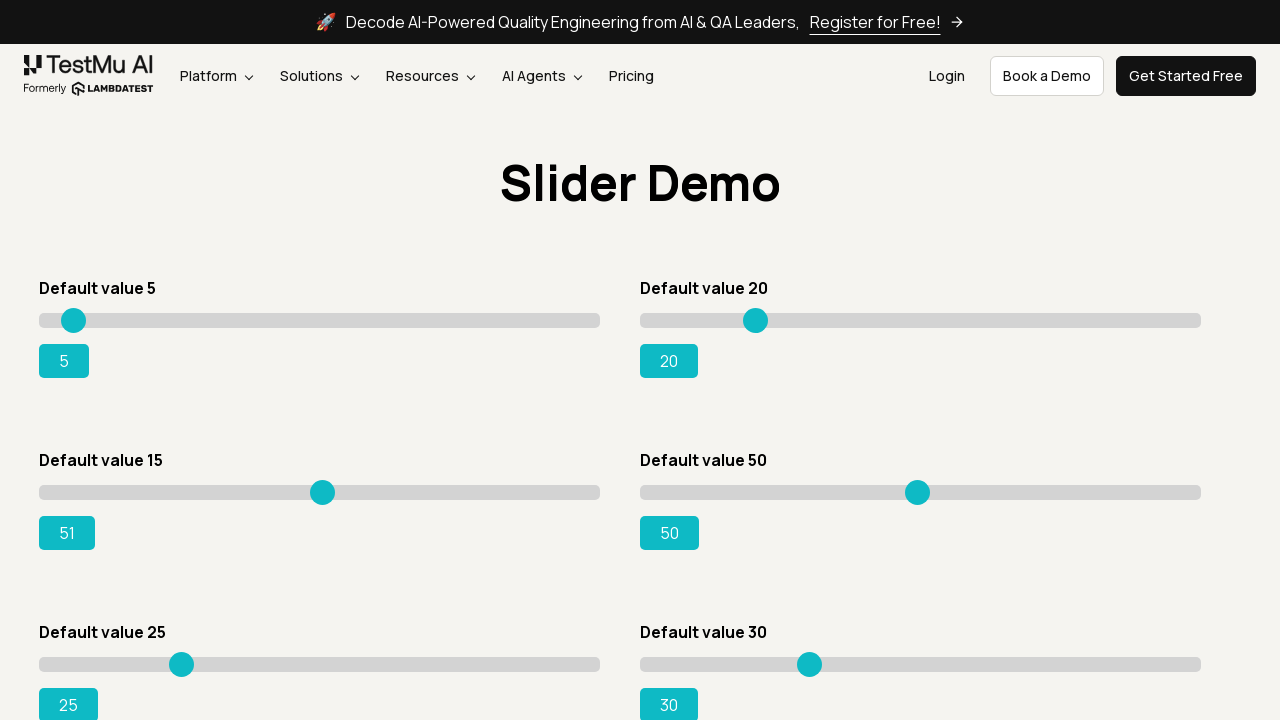

Read current slider position: 51
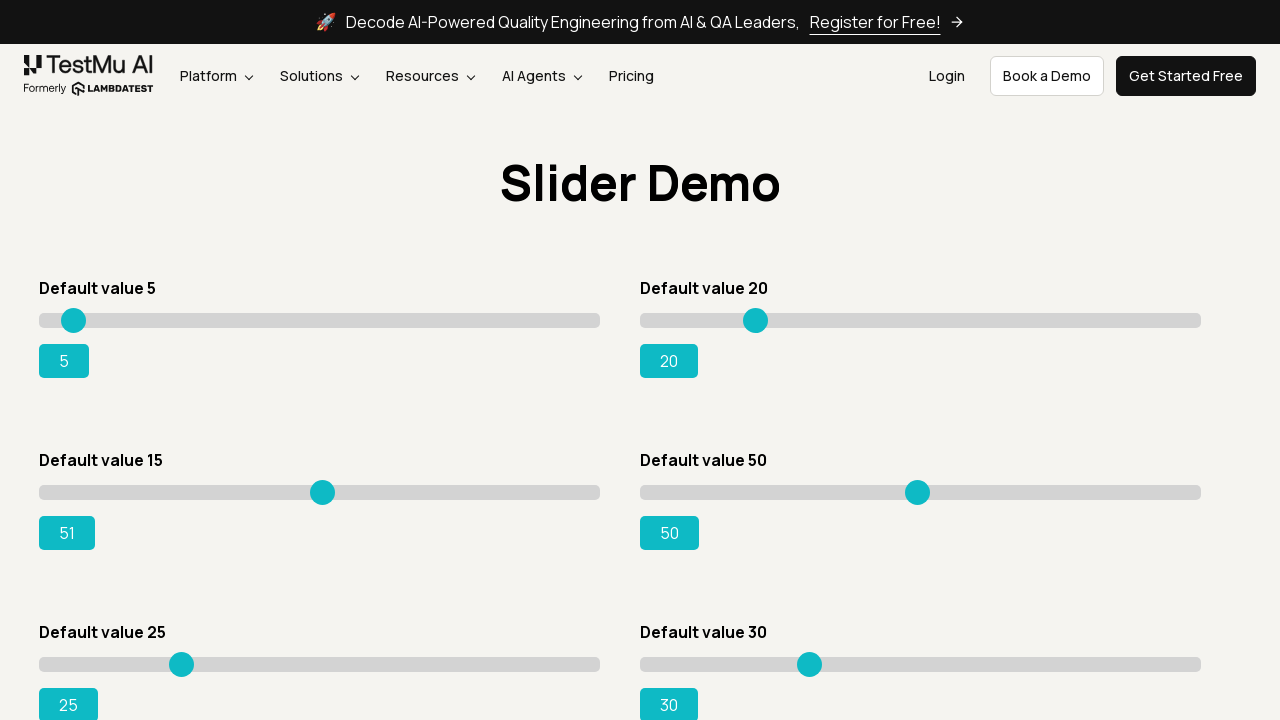

Moved slider to position 283 at (322, 485)
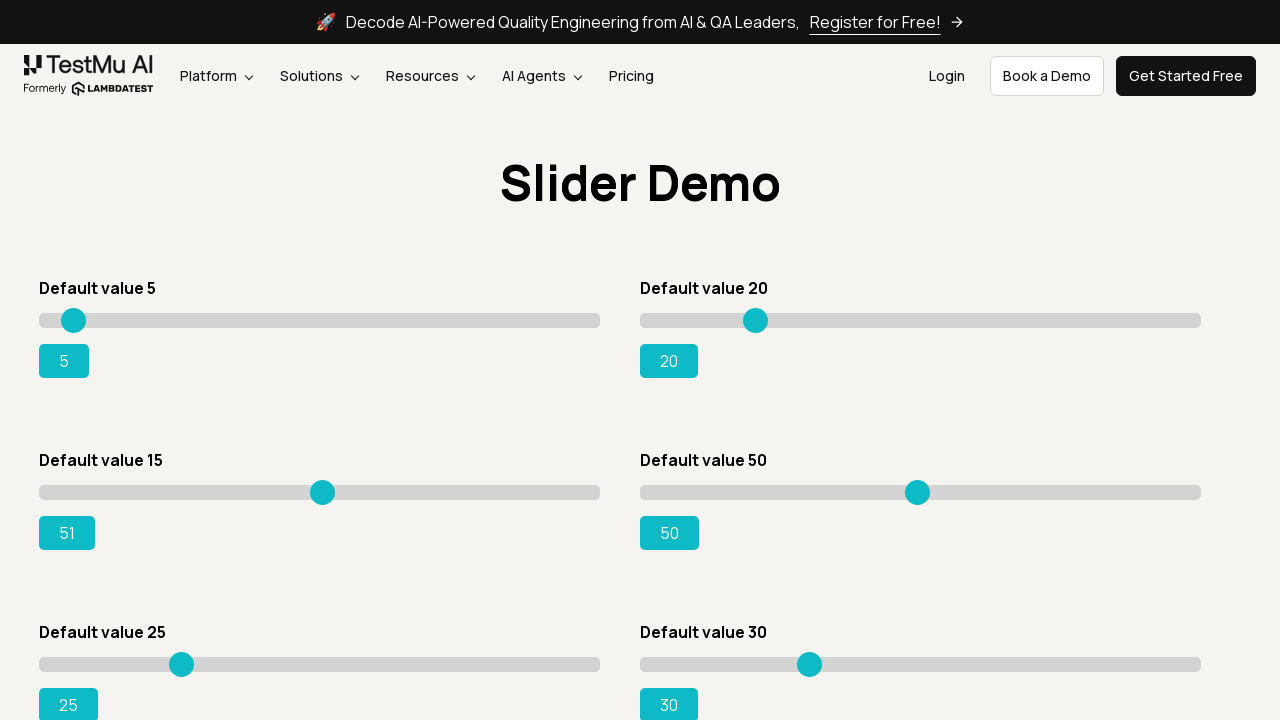

Read current slider position: 51
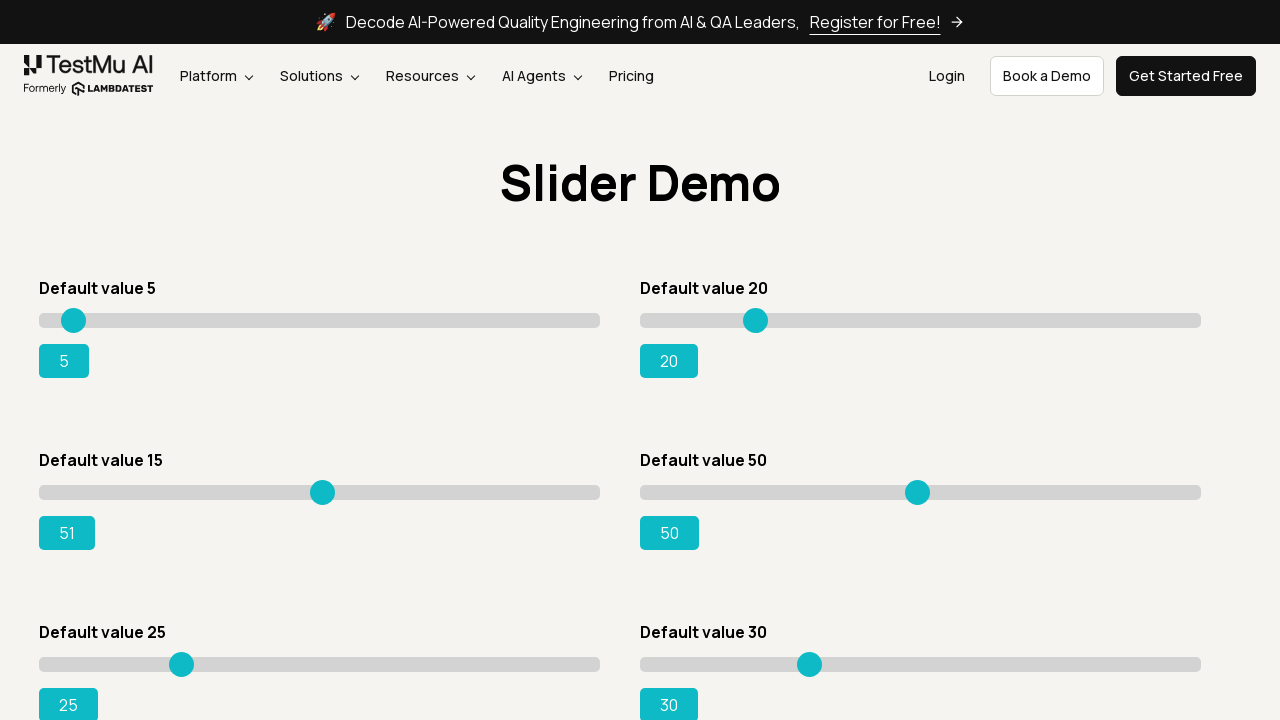

Moved slider to position 284 at (323, 485)
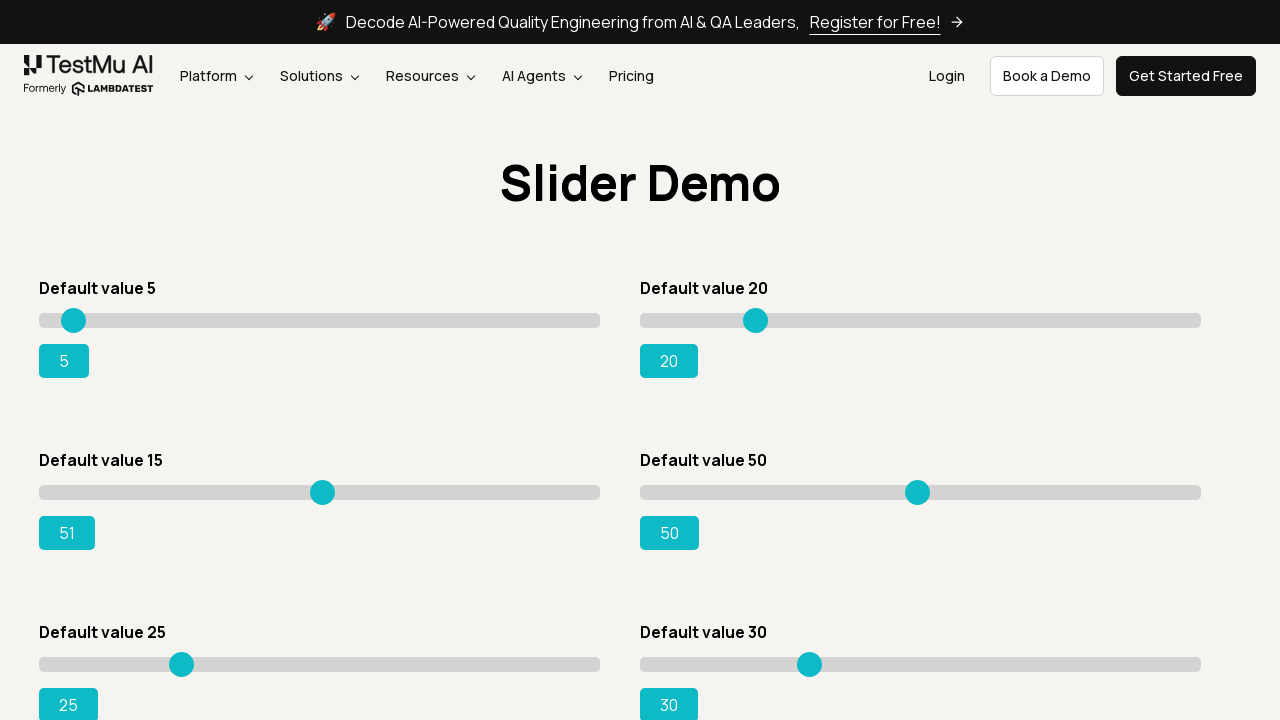

Read current slider position: 51
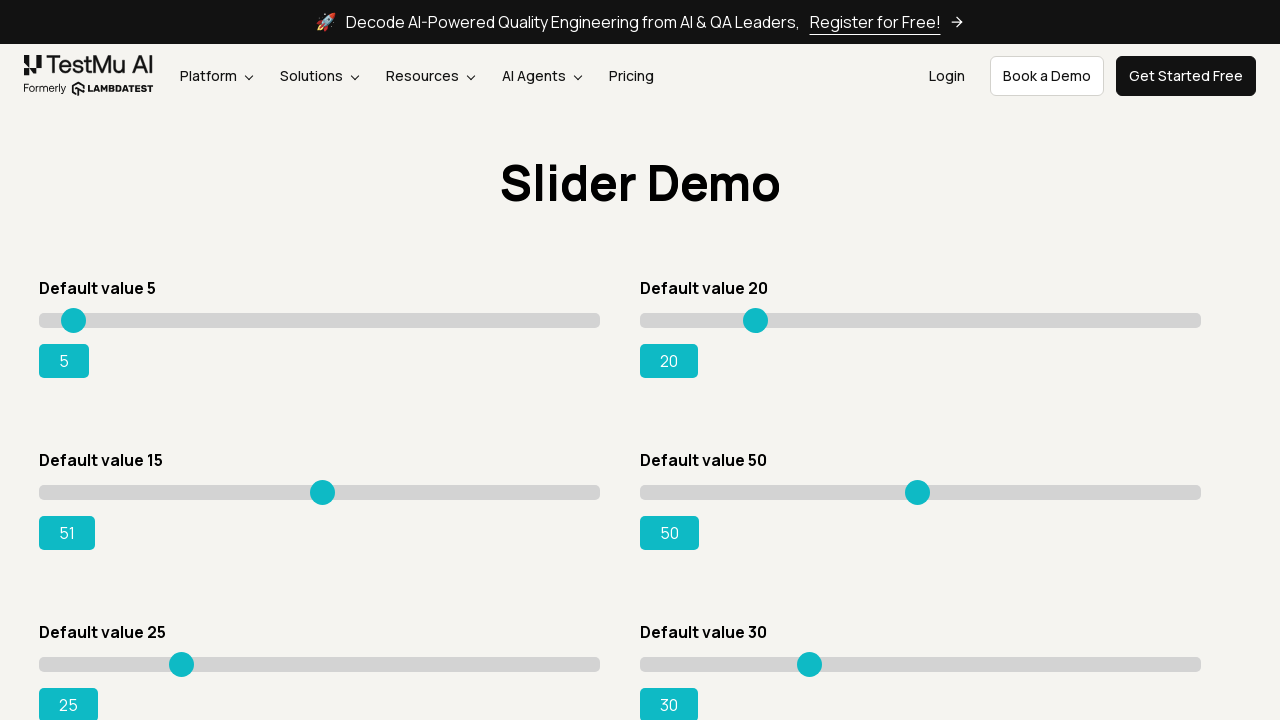

Moved slider to position 285 at (324, 485)
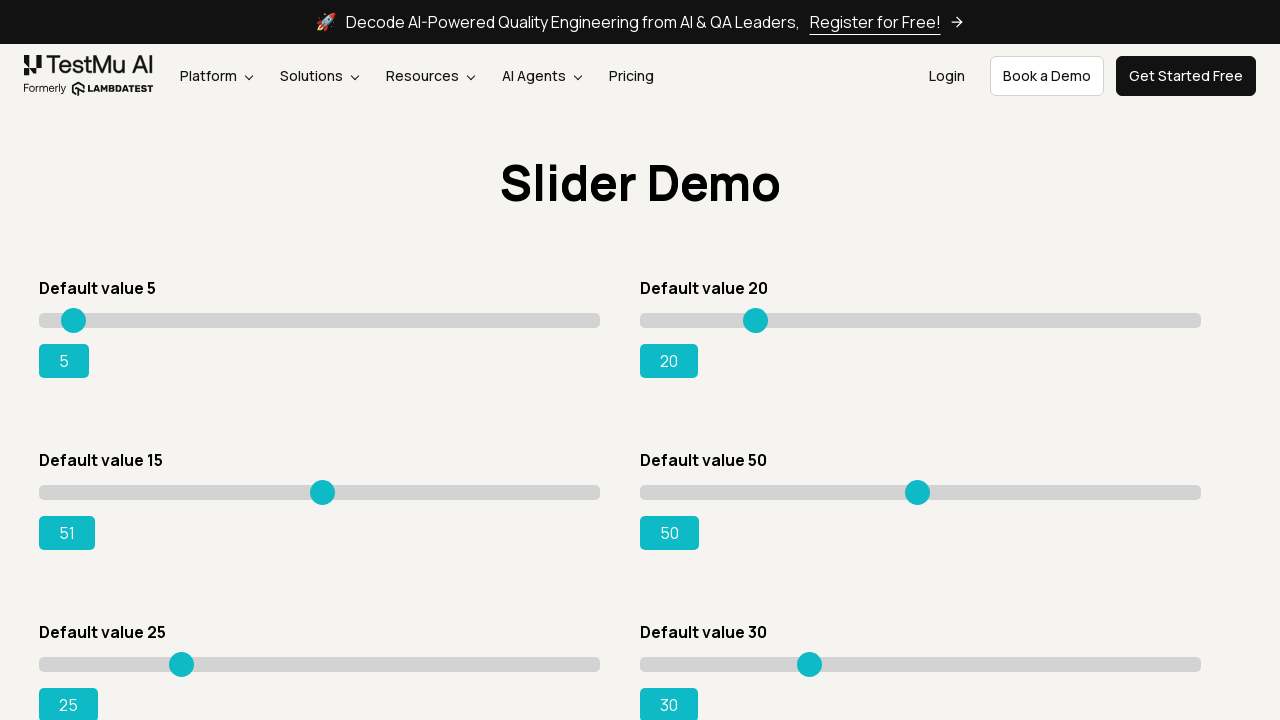

Read current slider position: 51
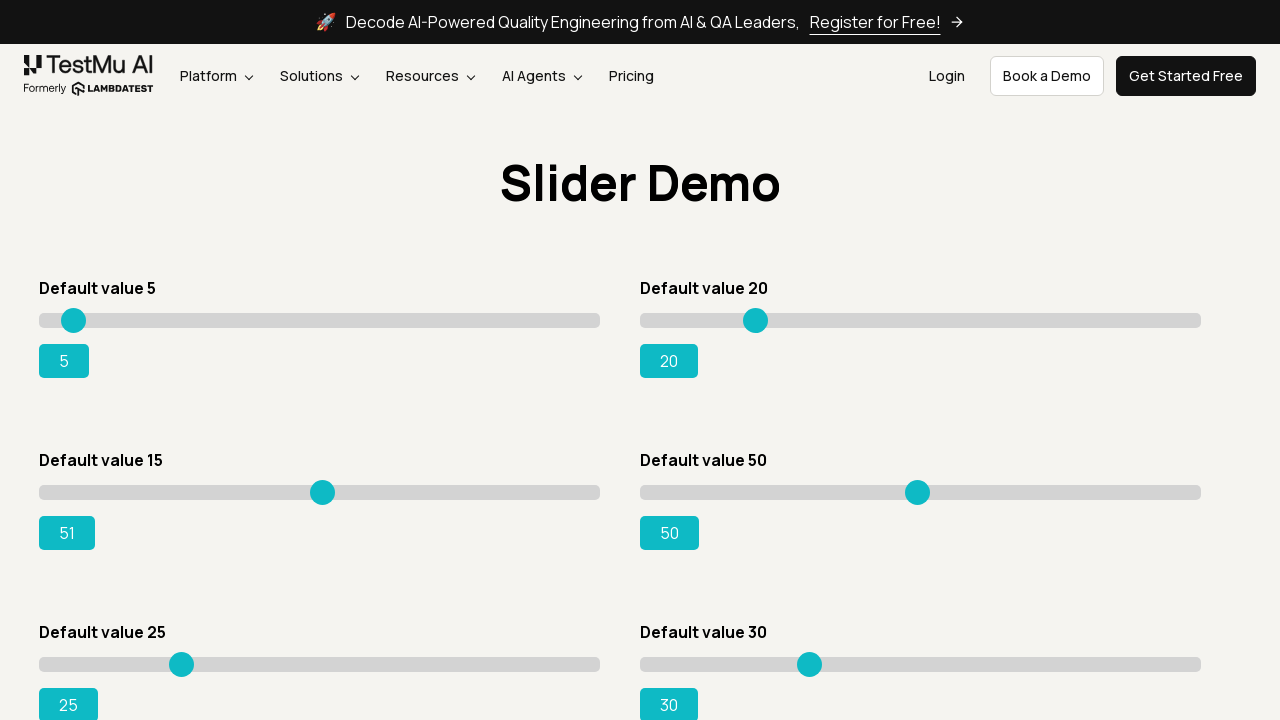

Moved slider to position 286 at (325, 485)
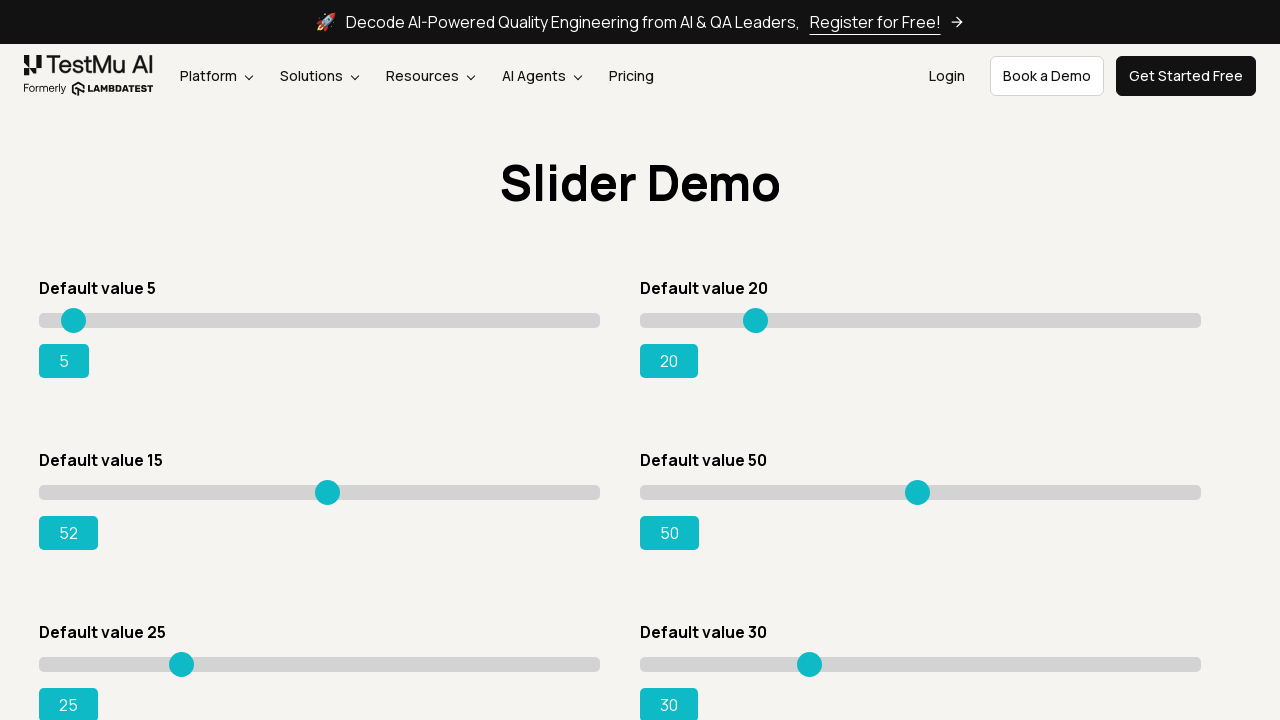

Read current slider position: 52
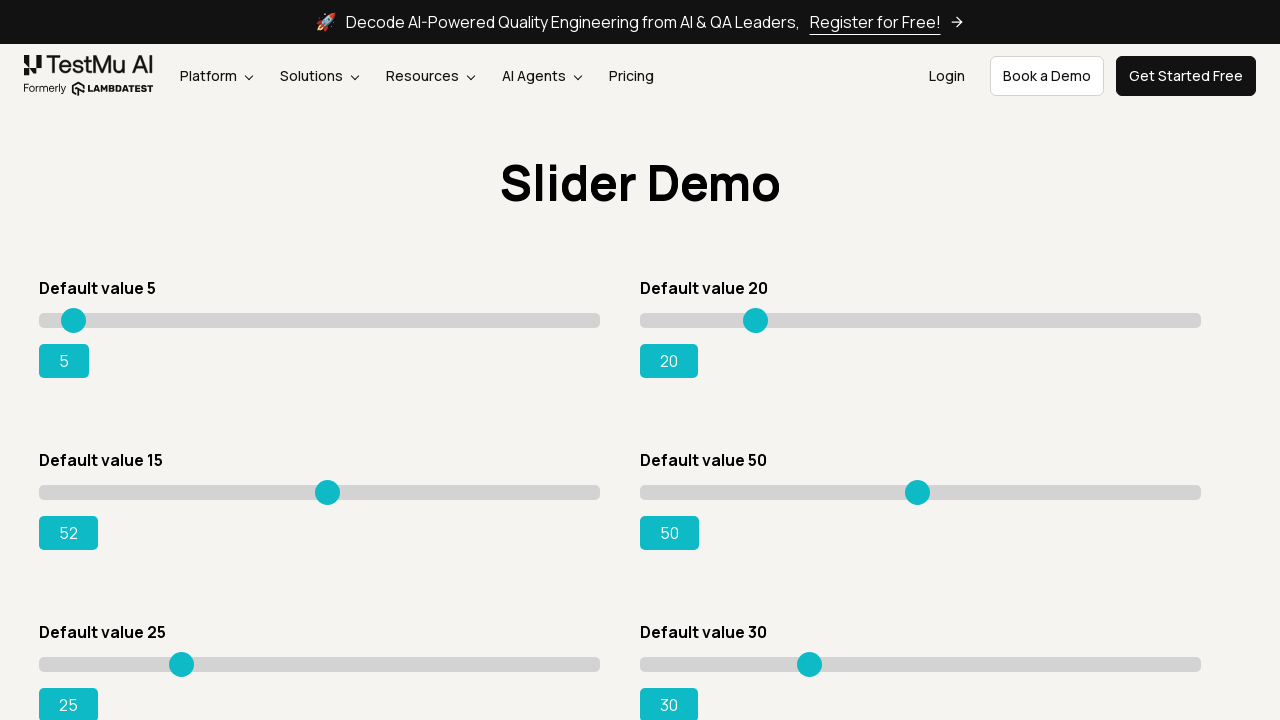

Moved slider to position 287 at (326, 485)
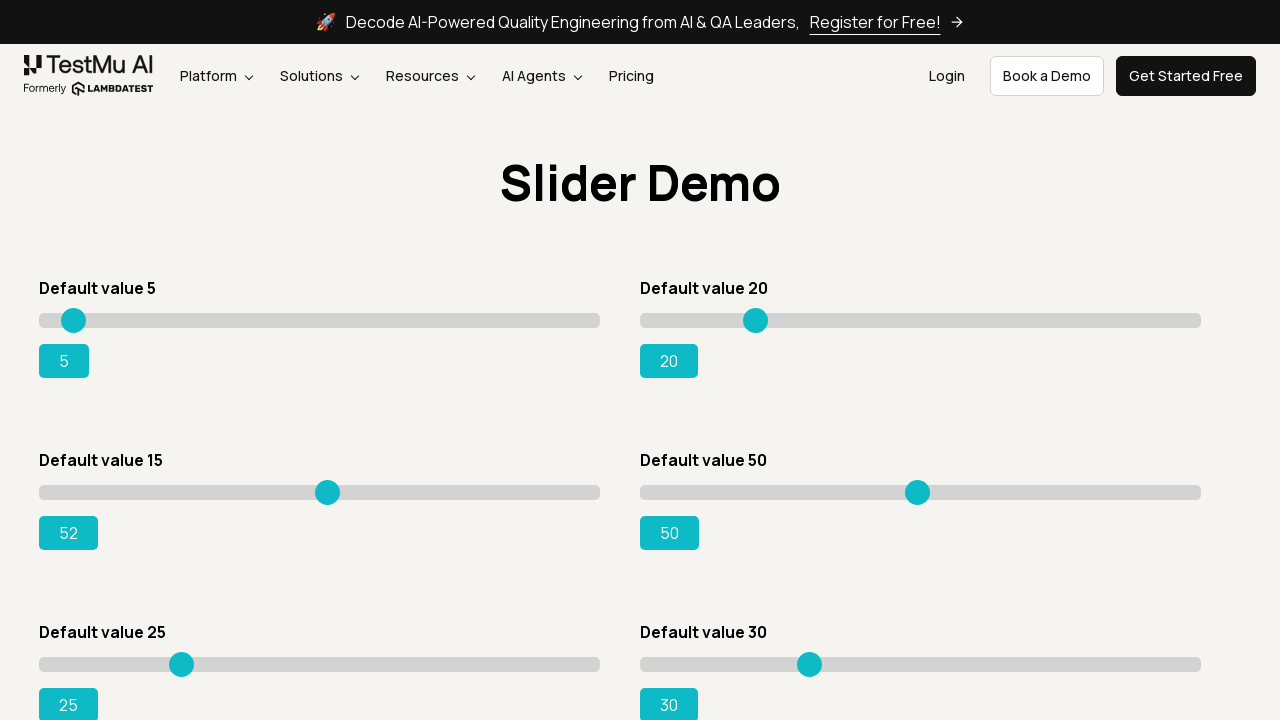

Read current slider position: 52
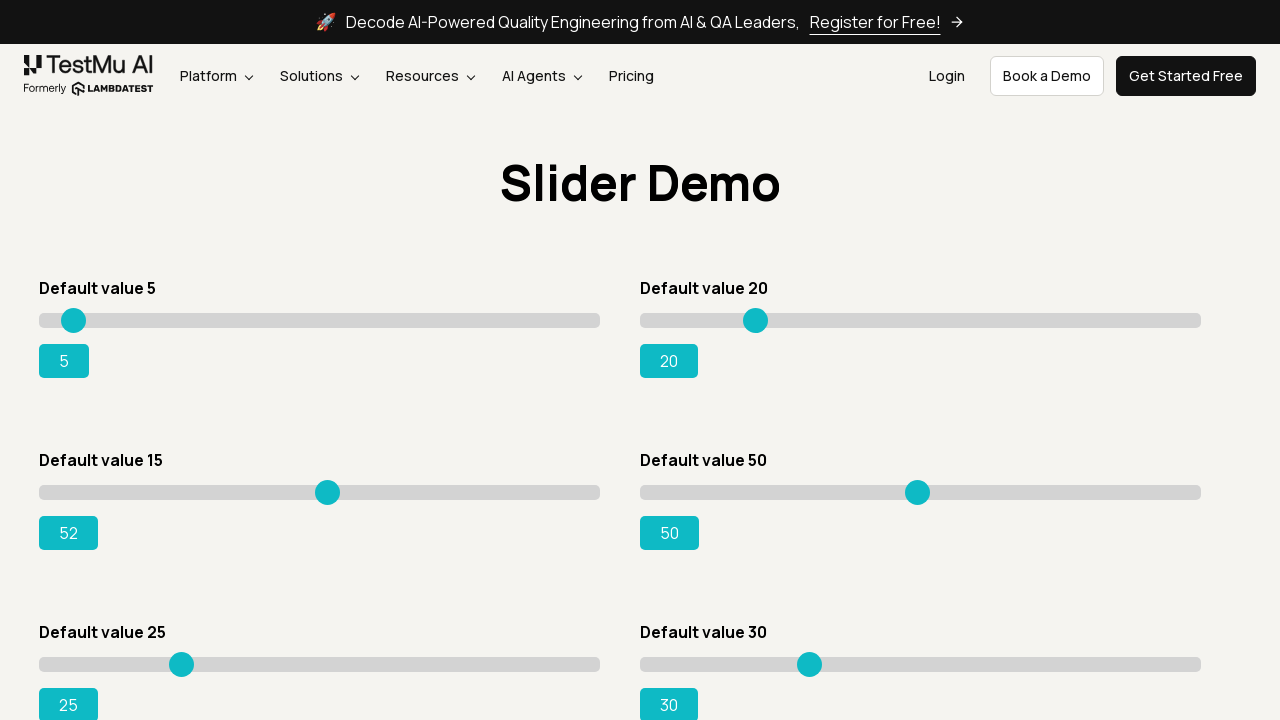

Moved slider to position 288 at (327, 485)
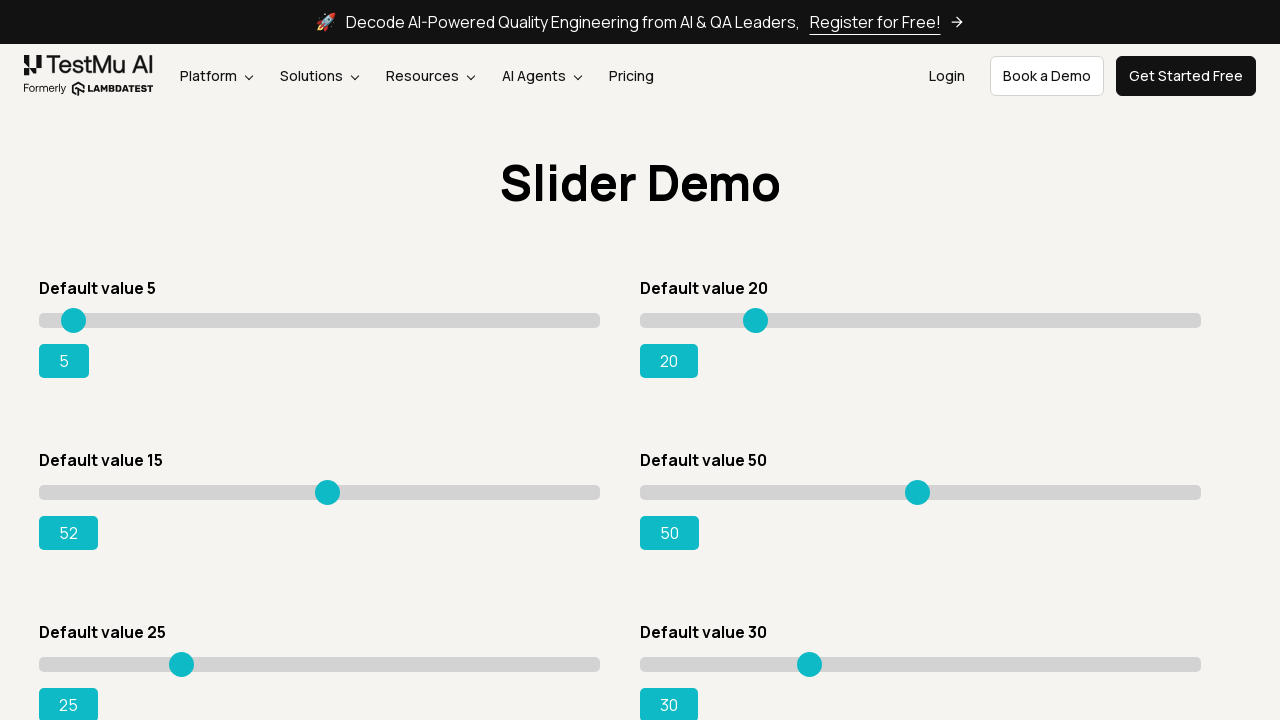

Read current slider position: 52
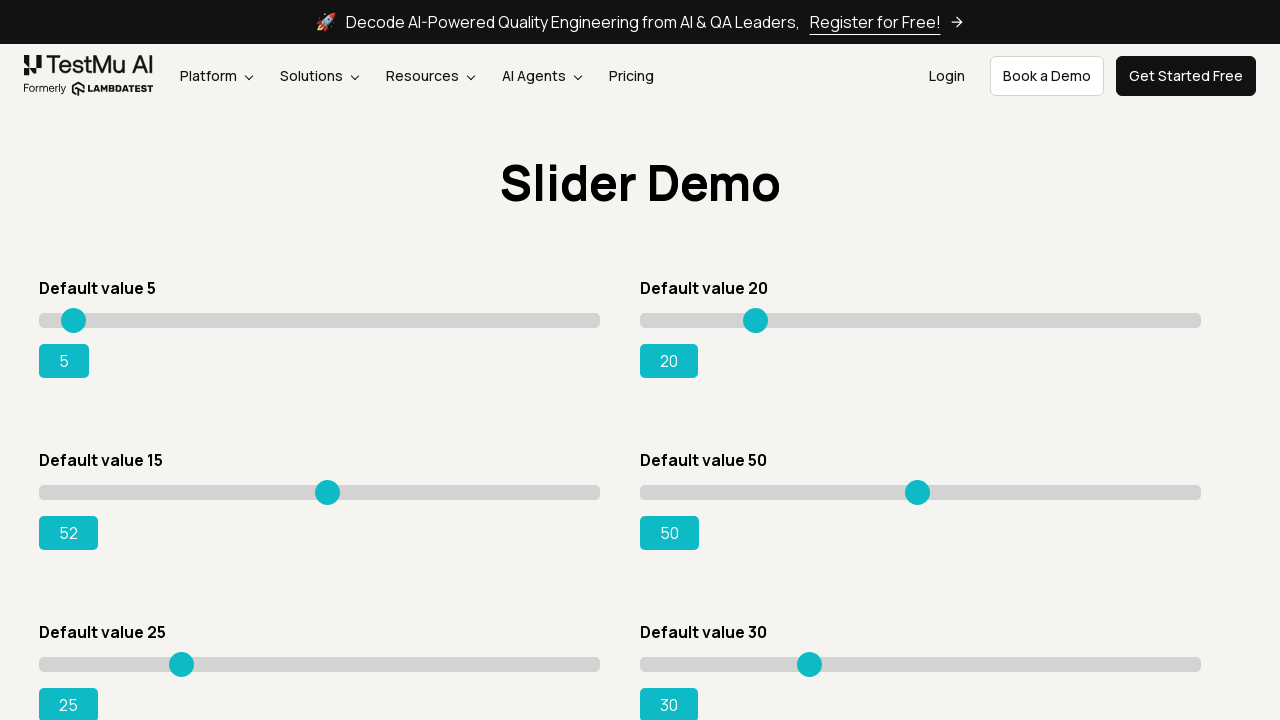

Moved slider to position 289 at (328, 485)
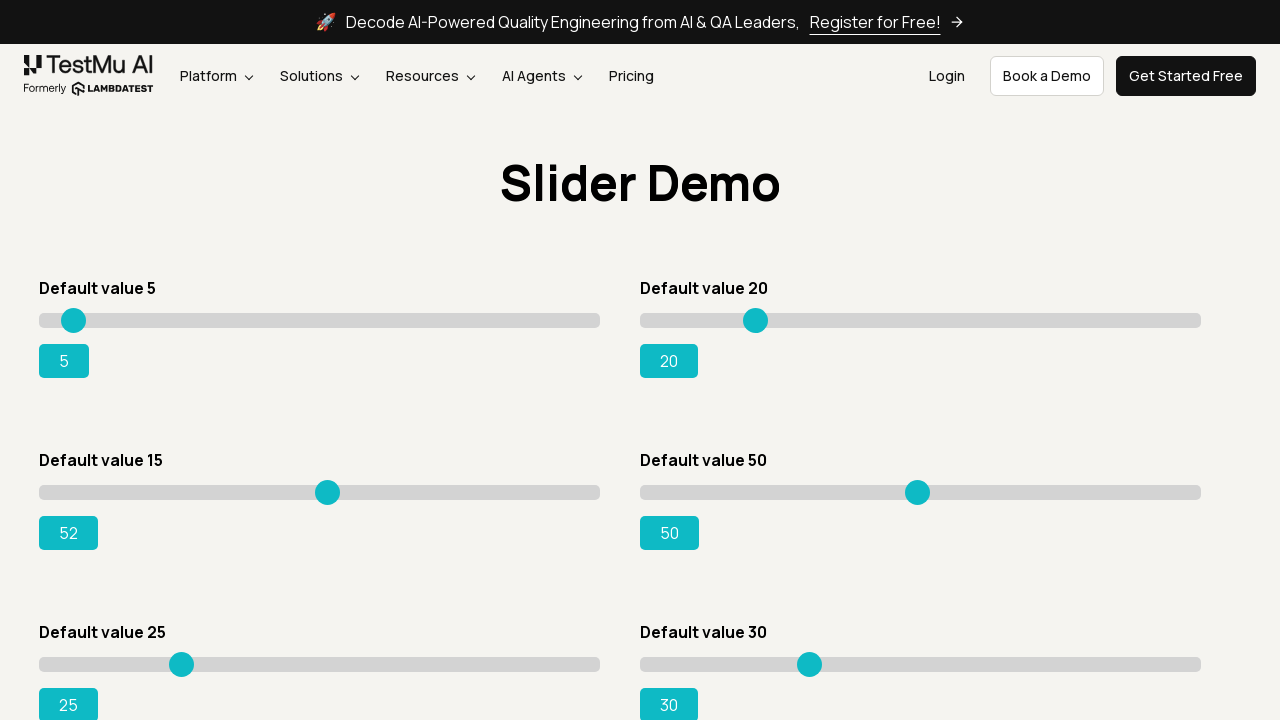

Read current slider position: 52
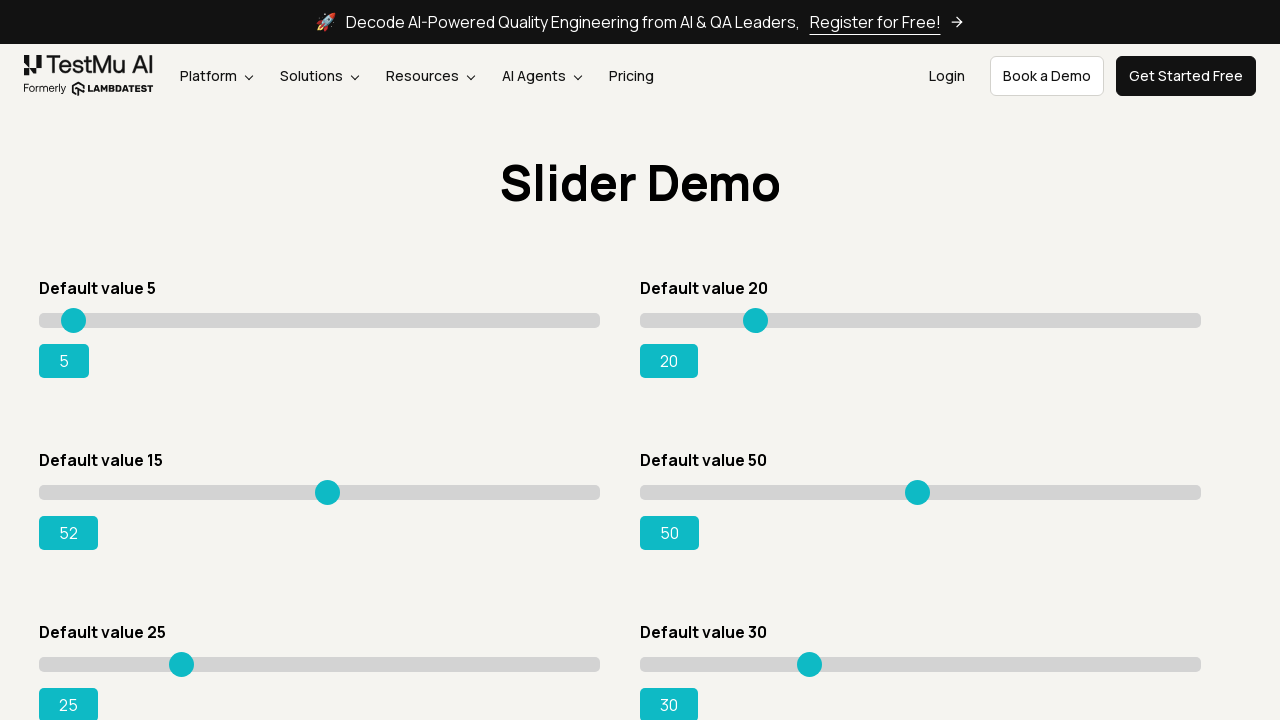

Moved slider to position 290 at (329, 485)
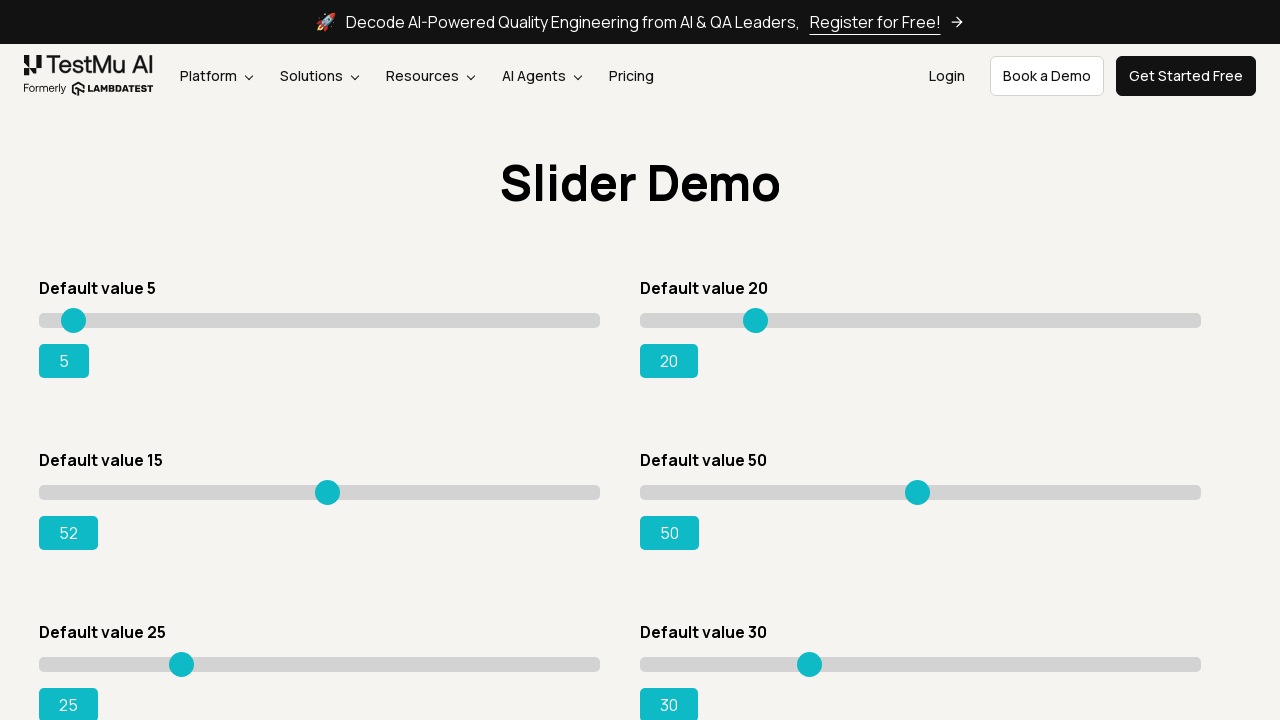

Read current slider position: 52
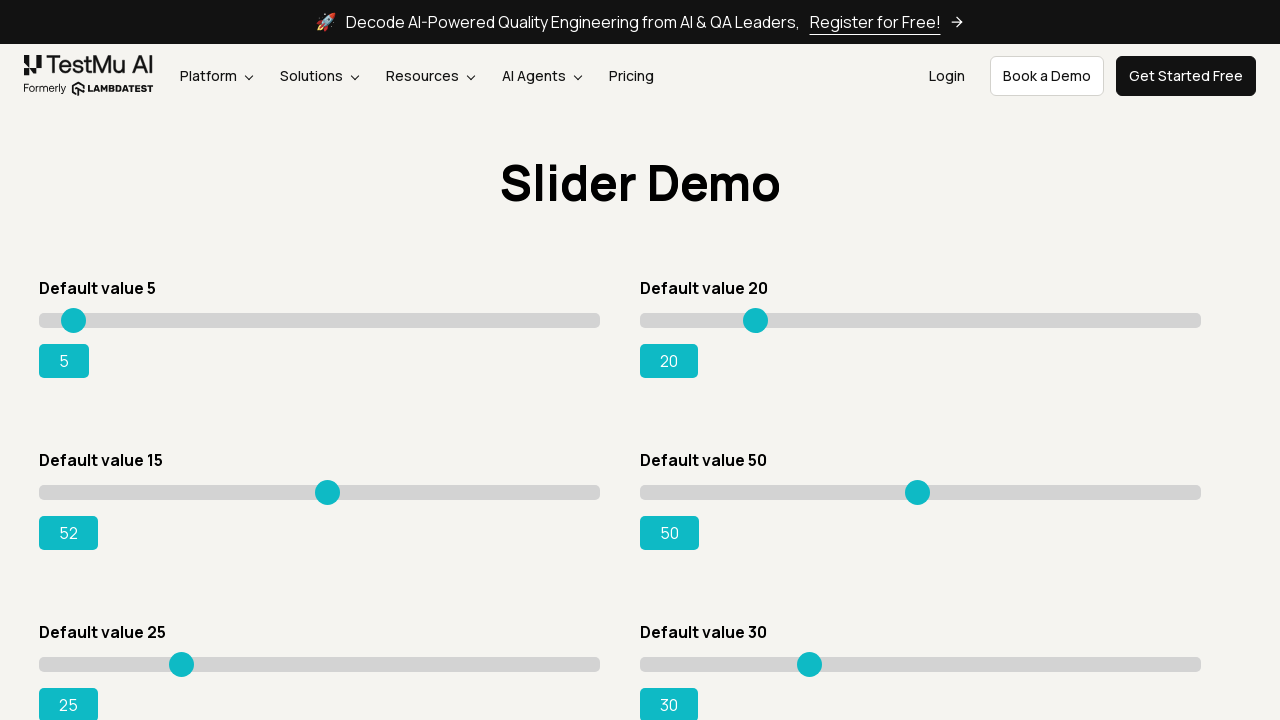

Moved slider to position 291 at (330, 485)
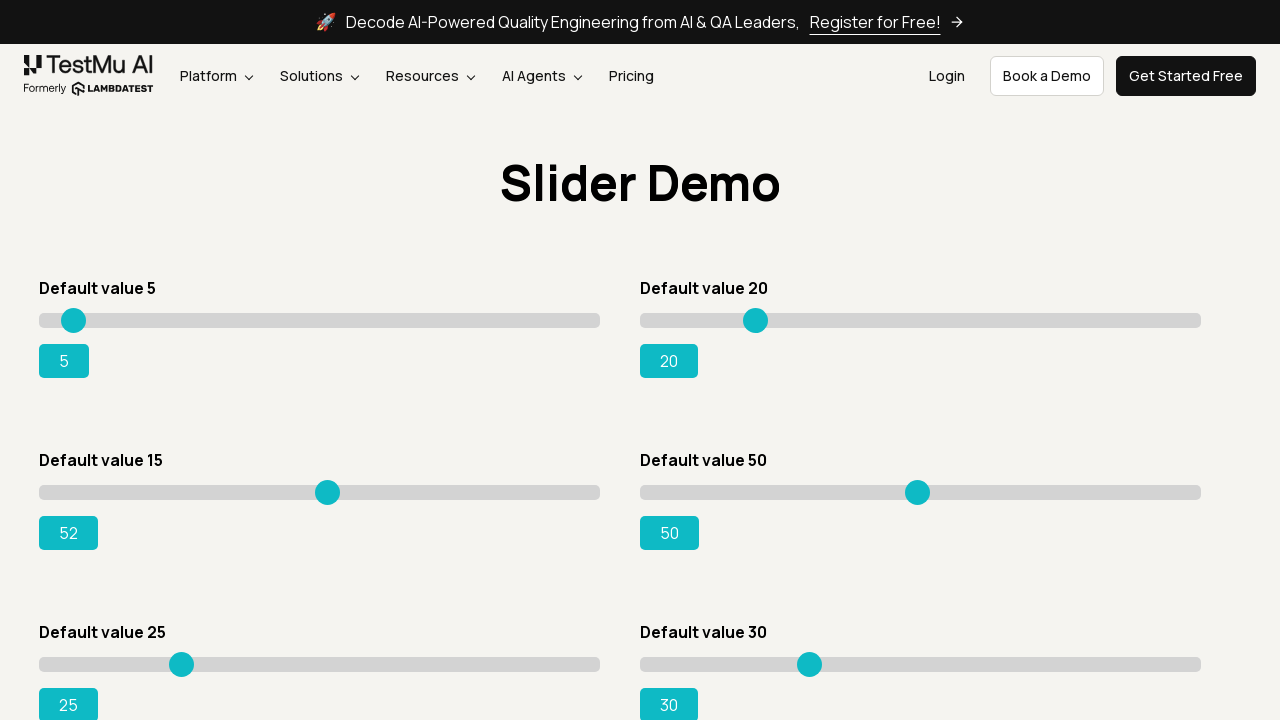

Read current slider position: 52
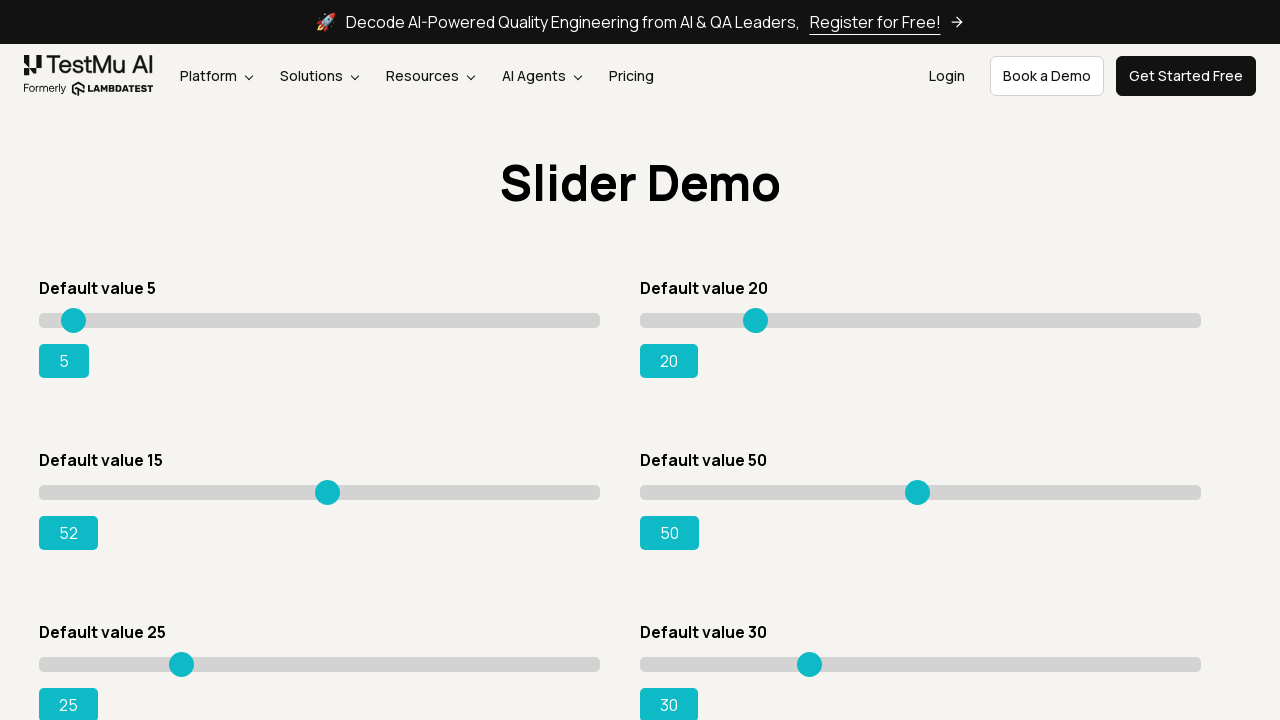

Moved slider to position 292 at (331, 485)
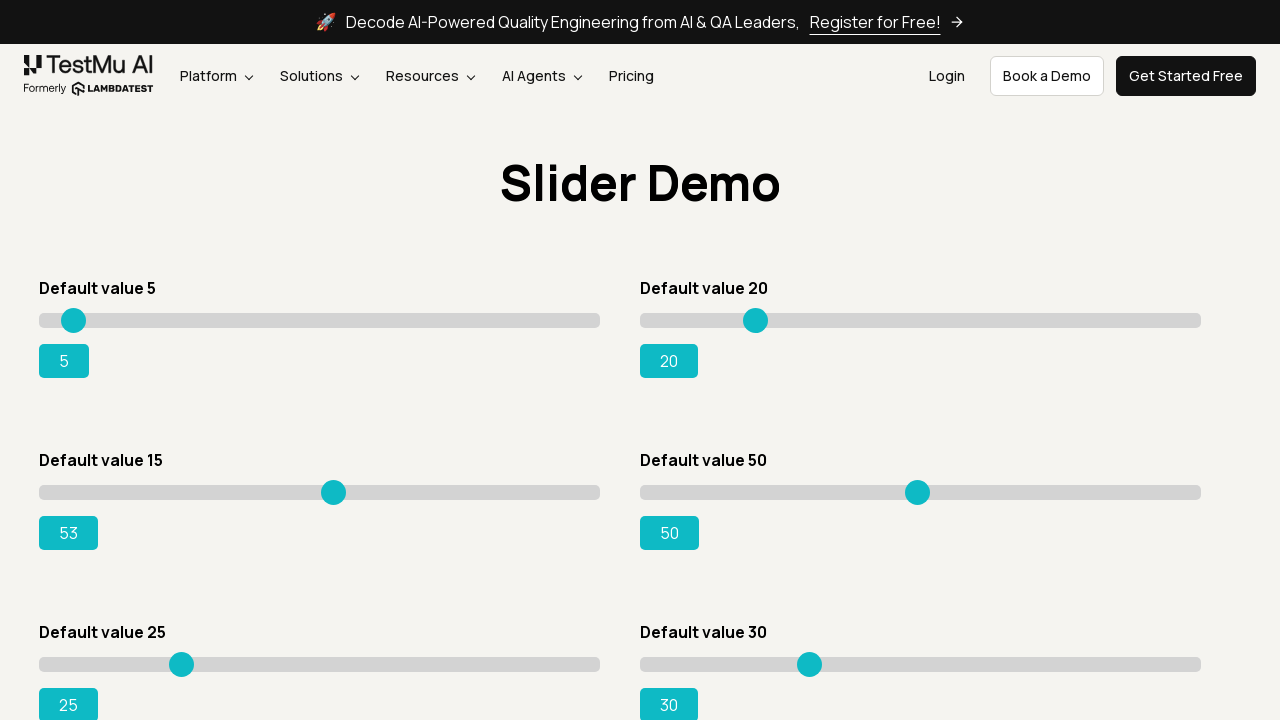

Read current slider position: 53
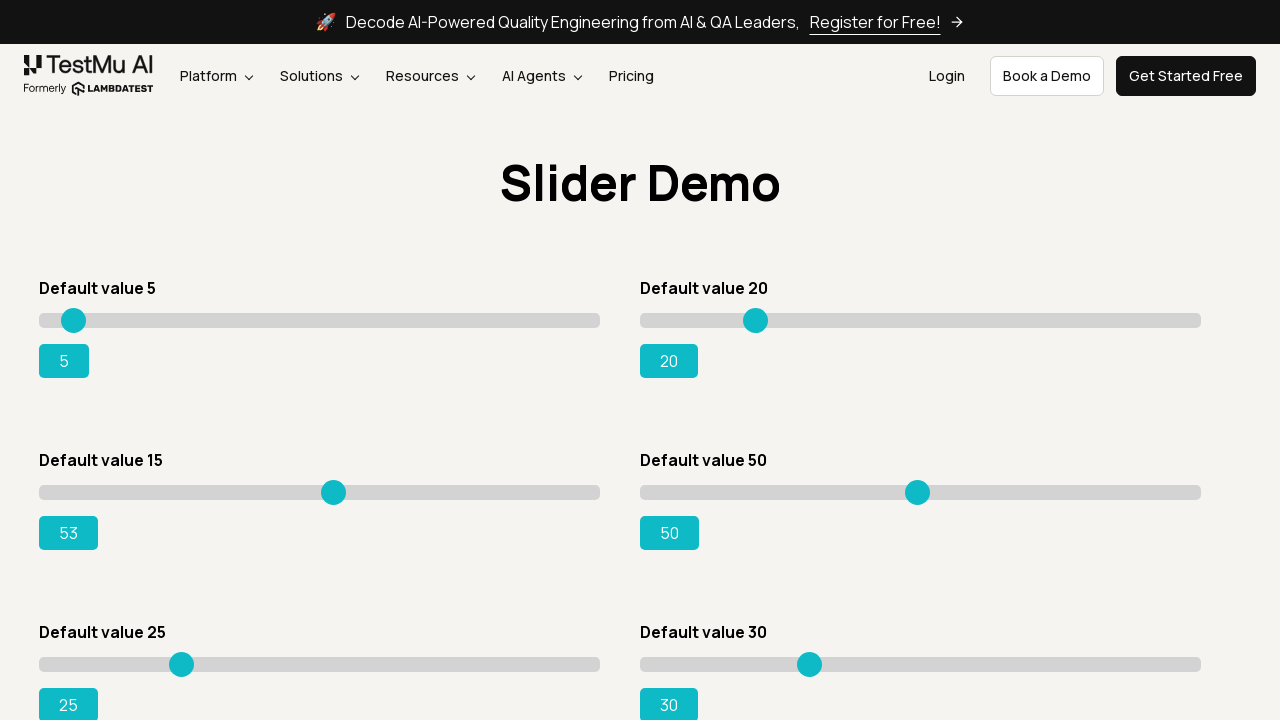

Moved slider to position 293 at (332, 485)
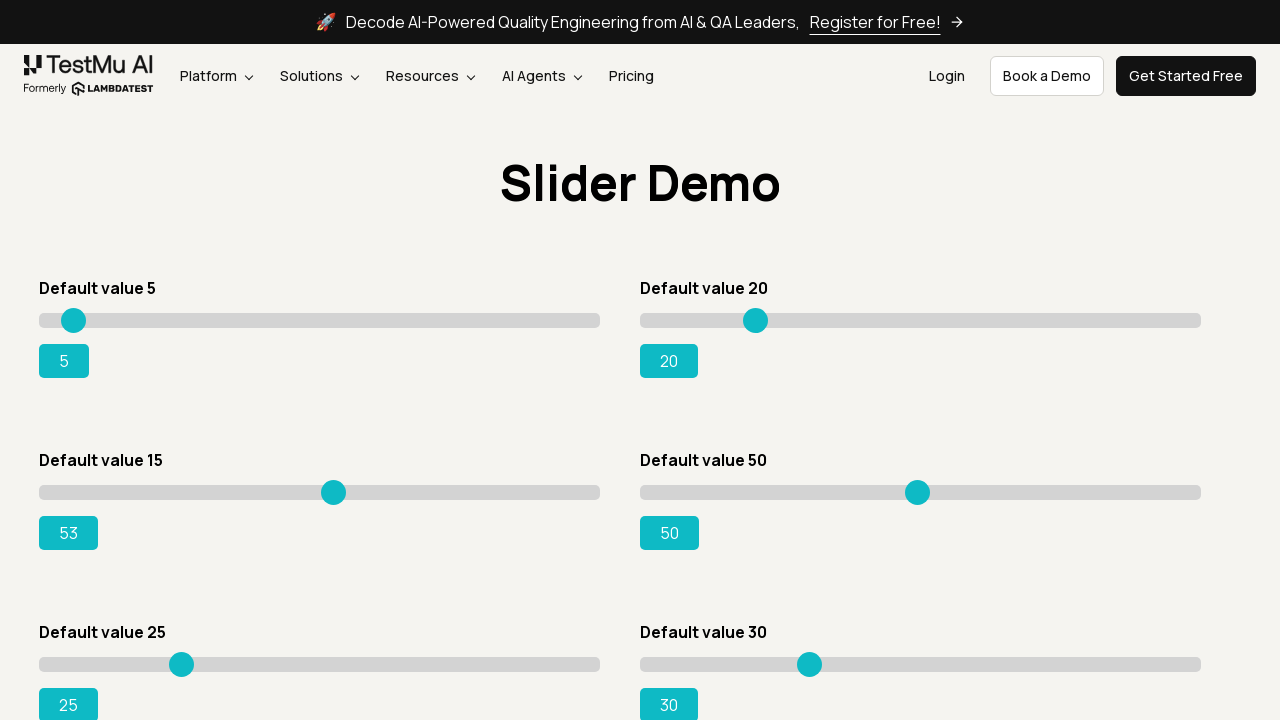

Read current slider position: 53
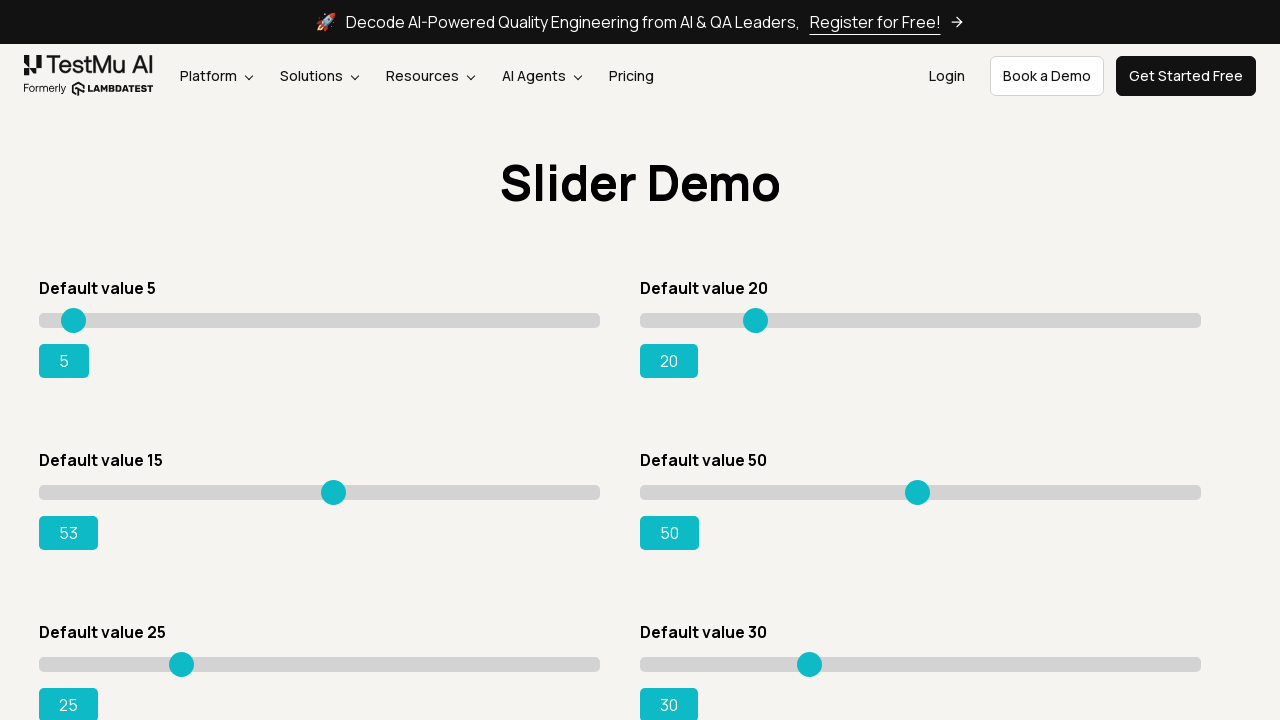

Moved slider to position 294 at (333, 485)
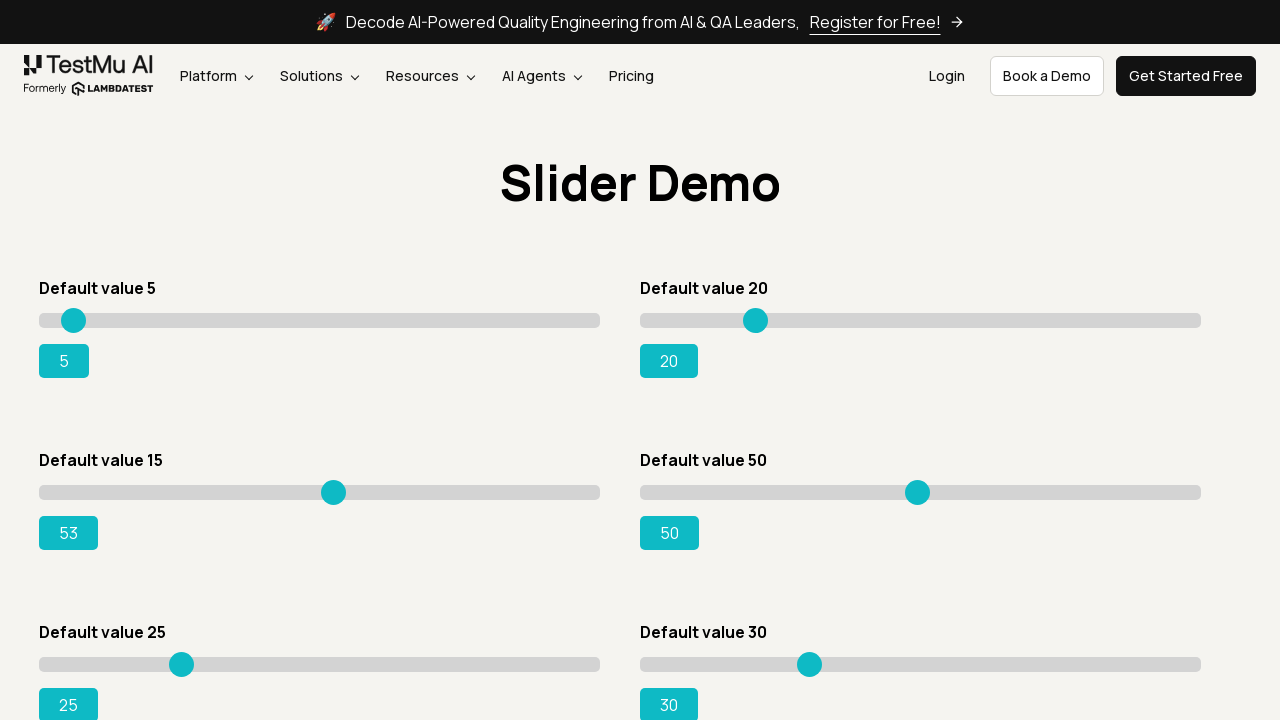

Read current slider position: 53
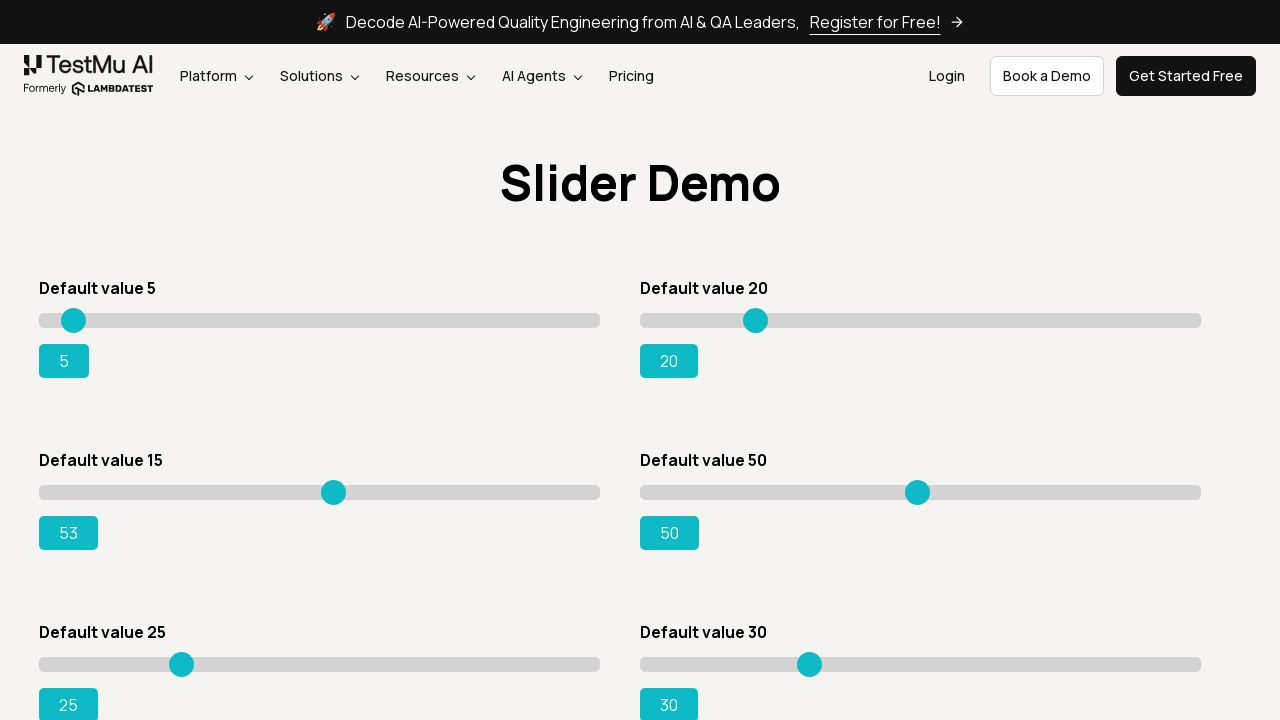

Moved slider to position 295 at (334, 485)
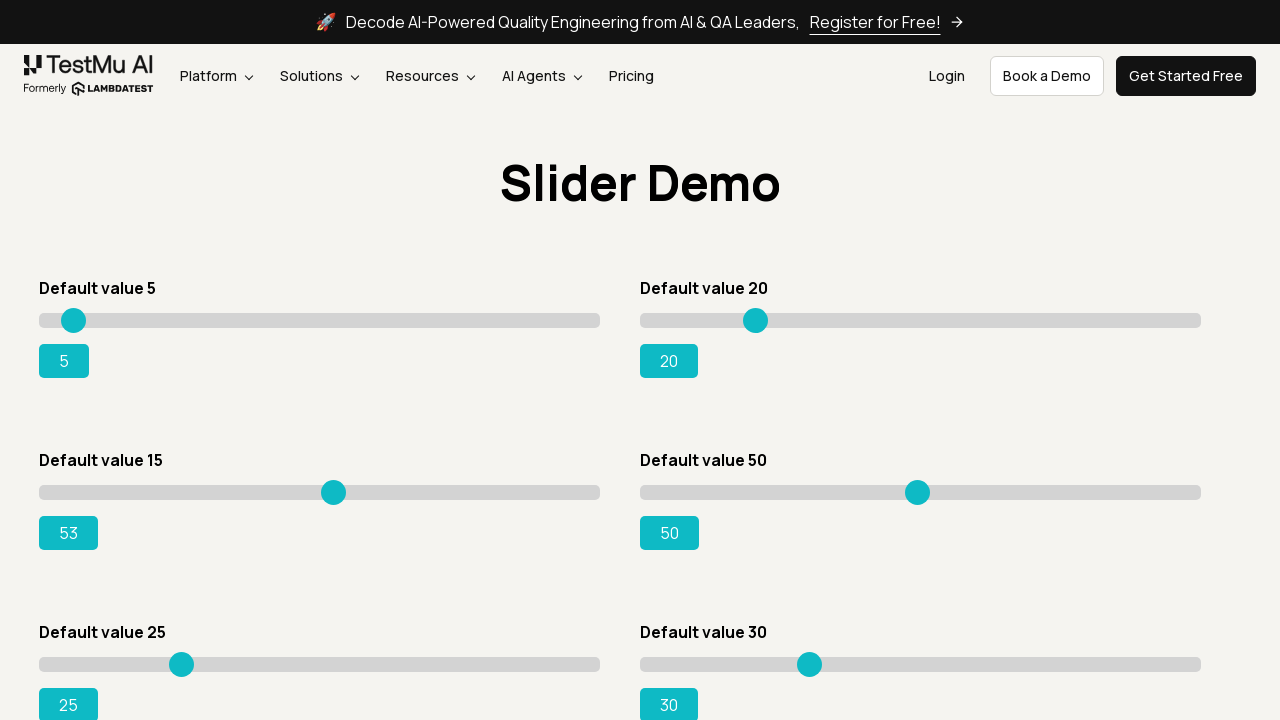

Read current slider position: 53
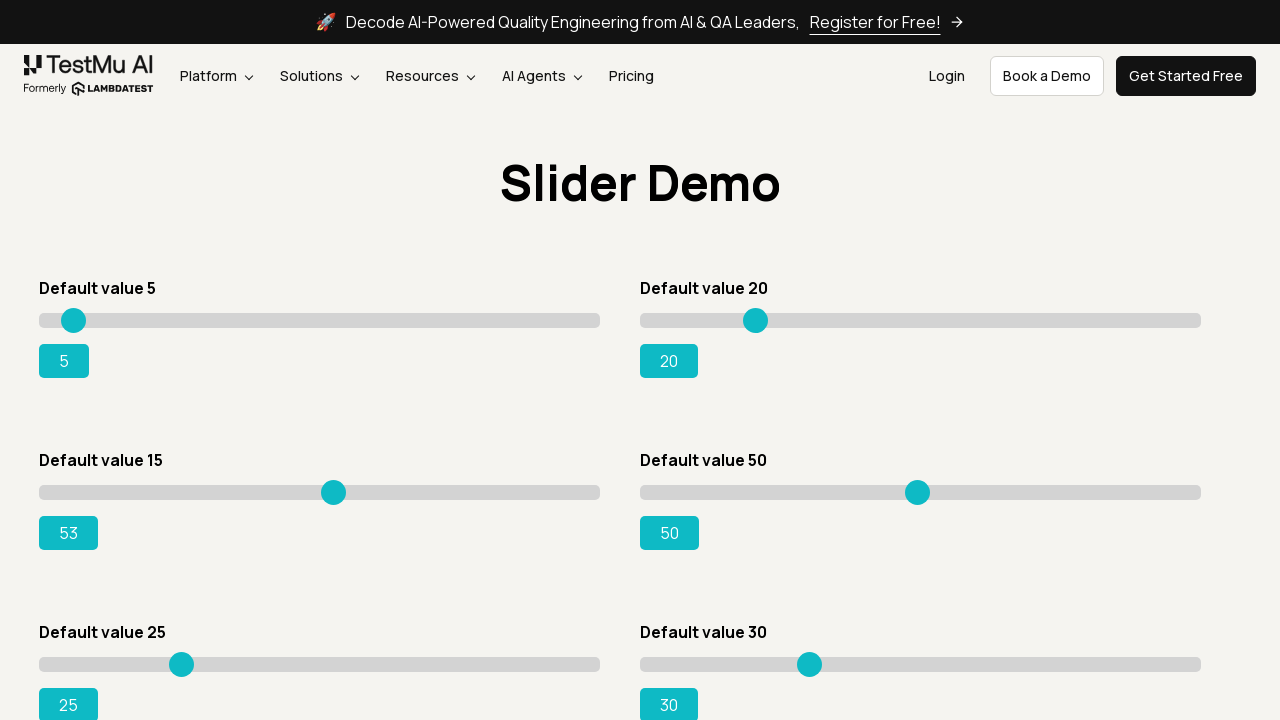

Moved slider to position 296 at (335, 485)
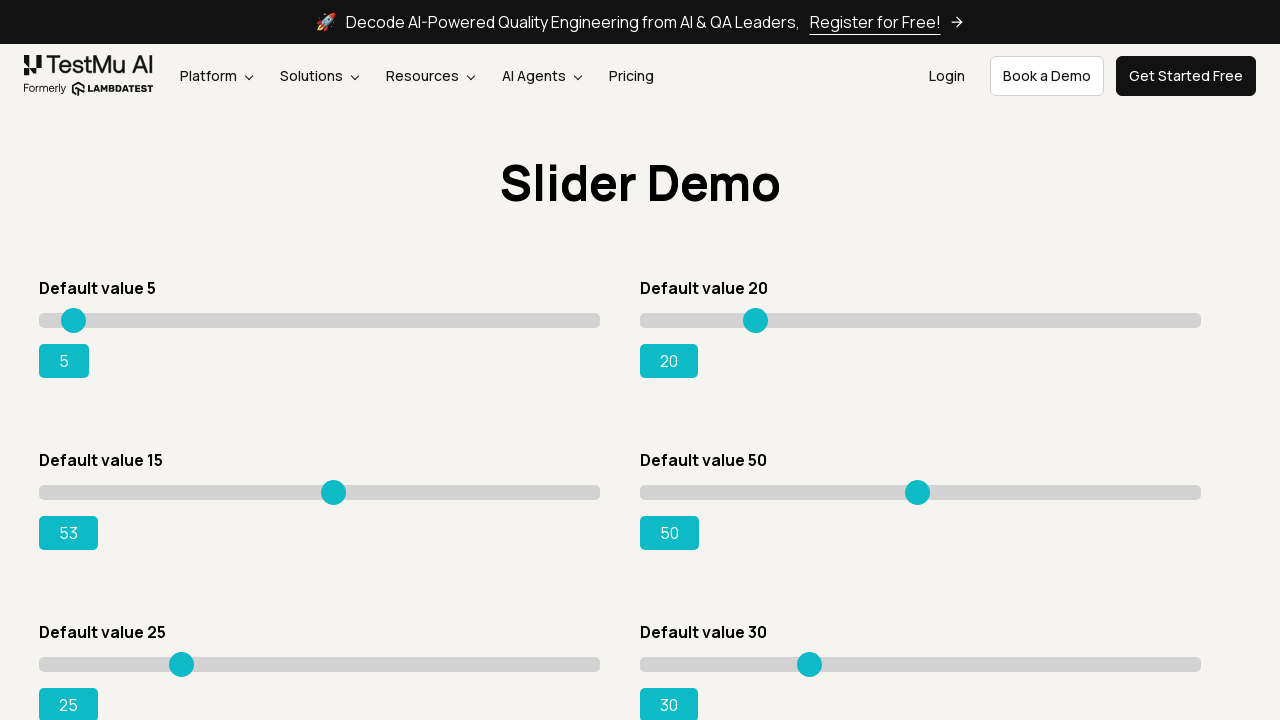

Read current slider position: 53
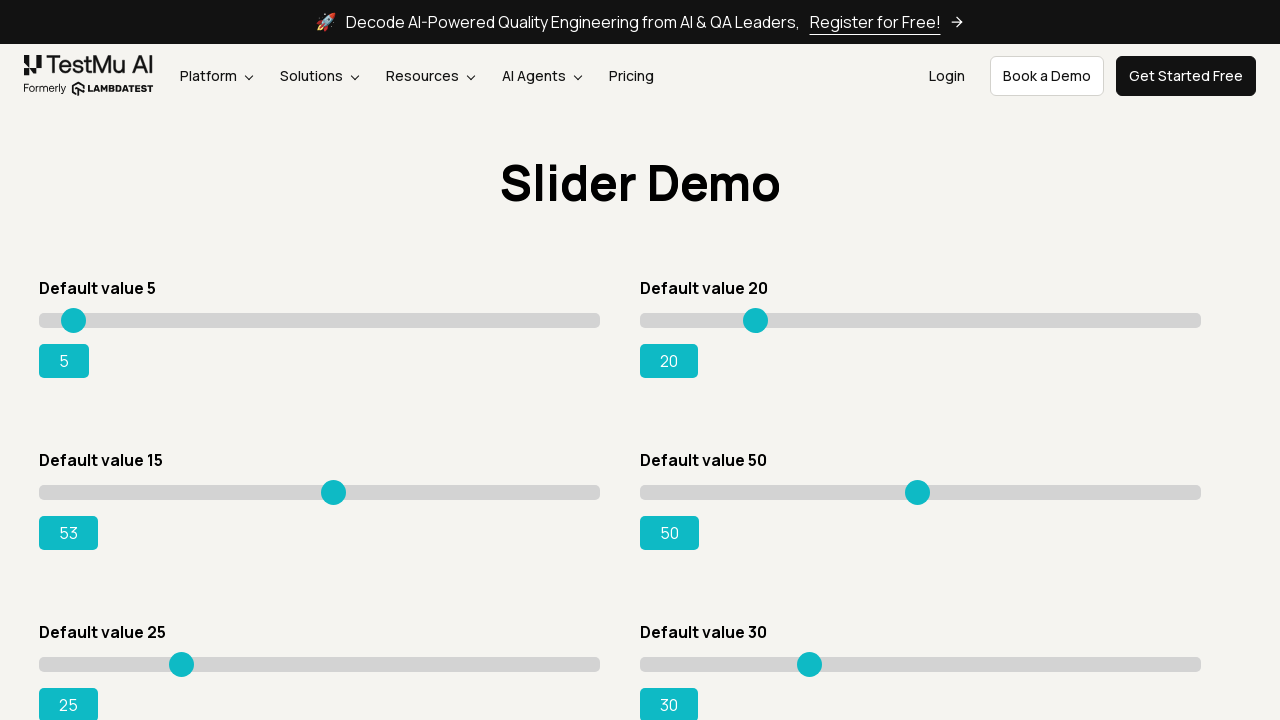

Moved slider to position 297 at (336, 485)
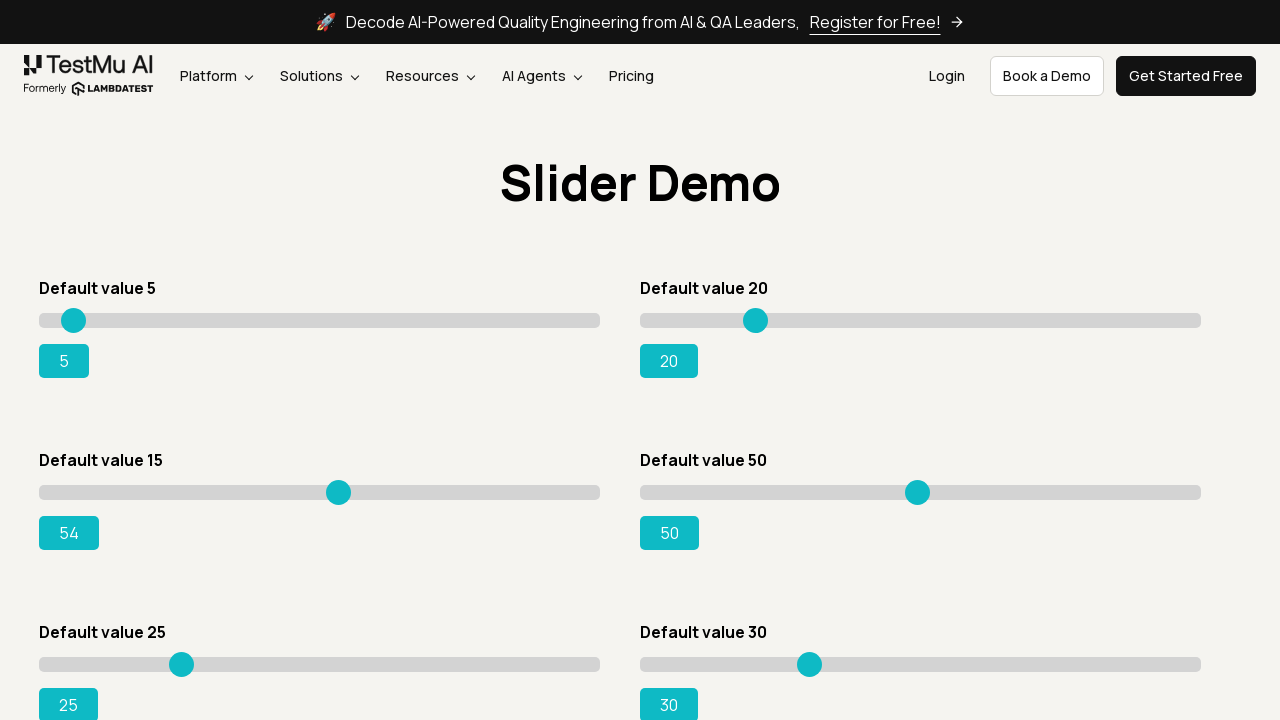

Read current slider position: 54
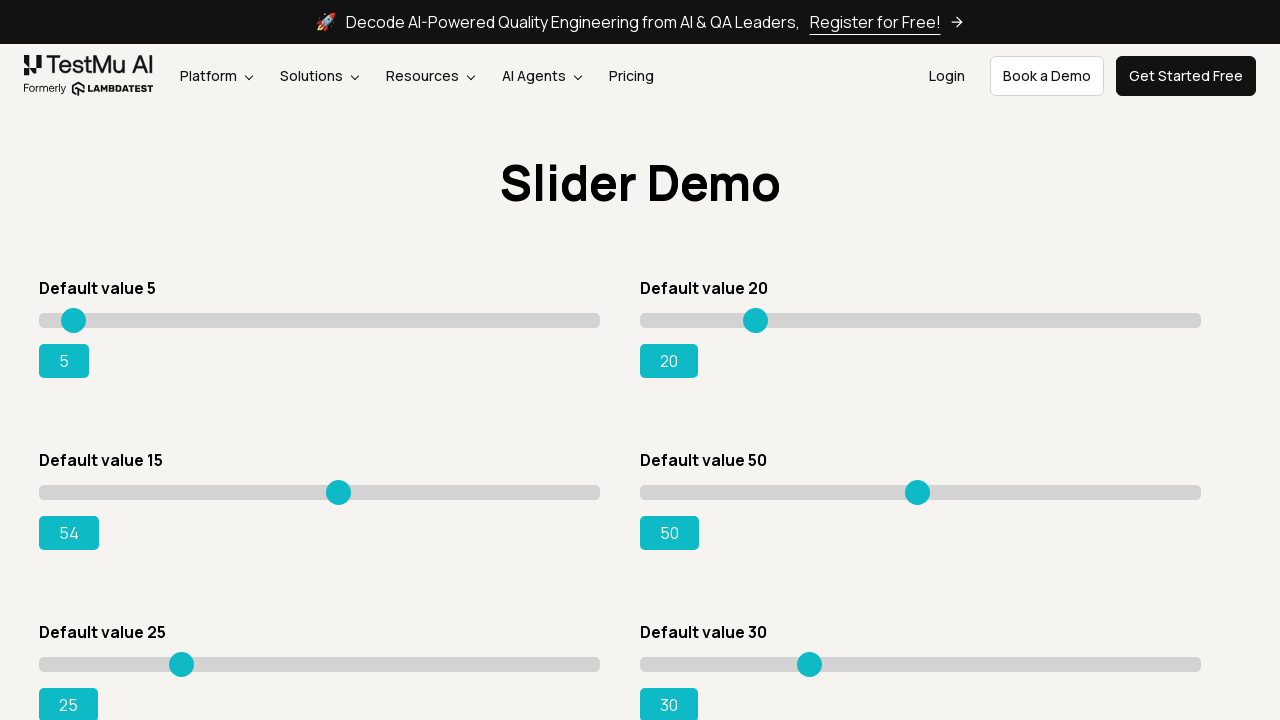

Moved slider to position 298 at (337, 485)
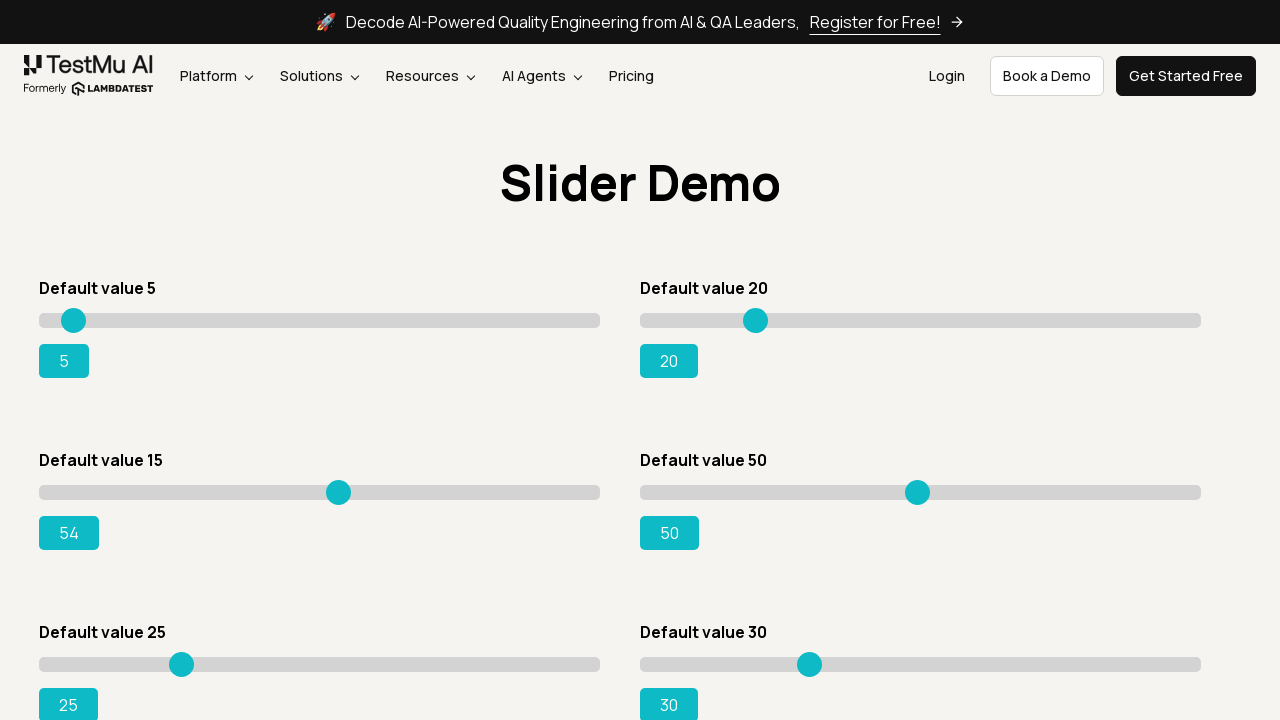

Read current slider position: 54
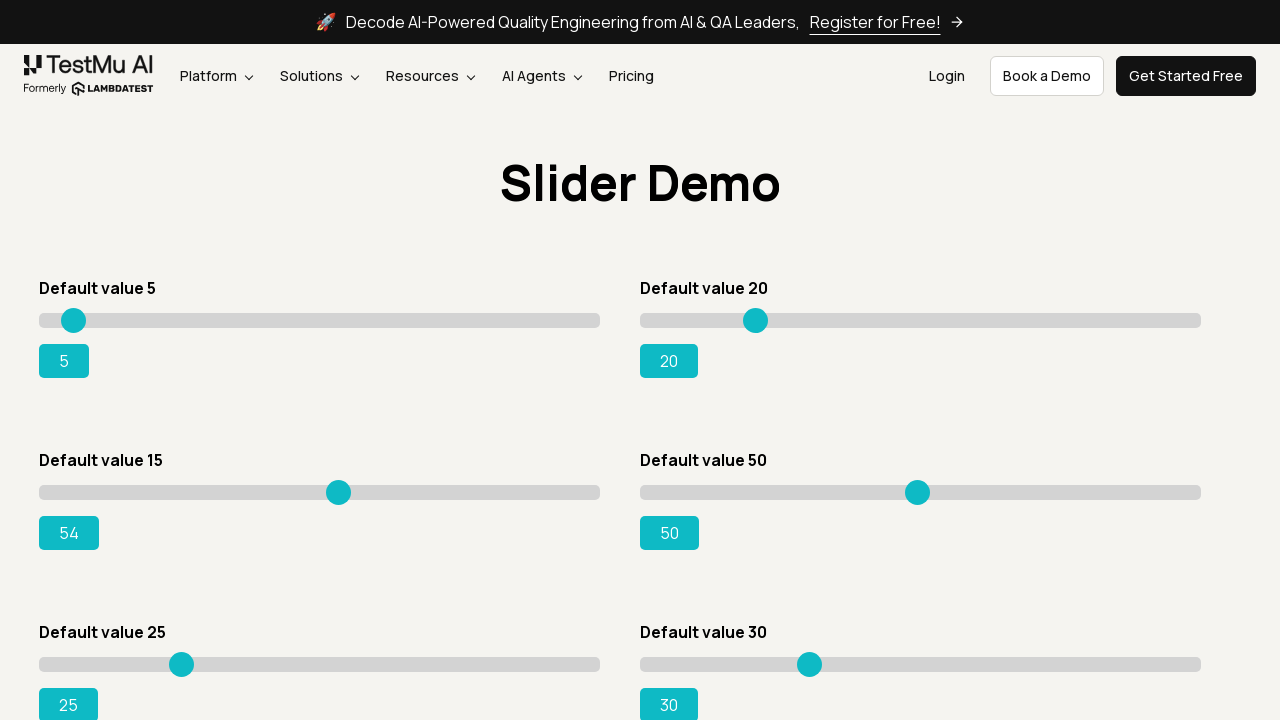

Moved slider to position 299 at (338, 485)
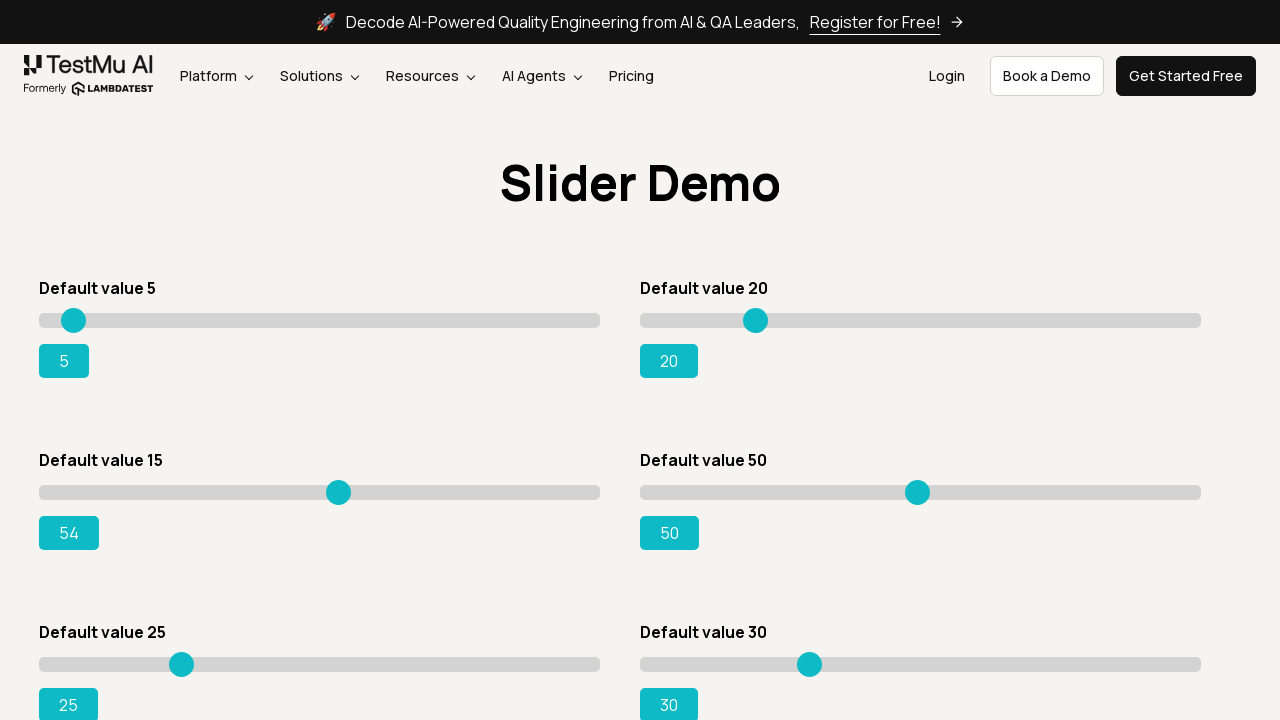

Read current slider position: 54
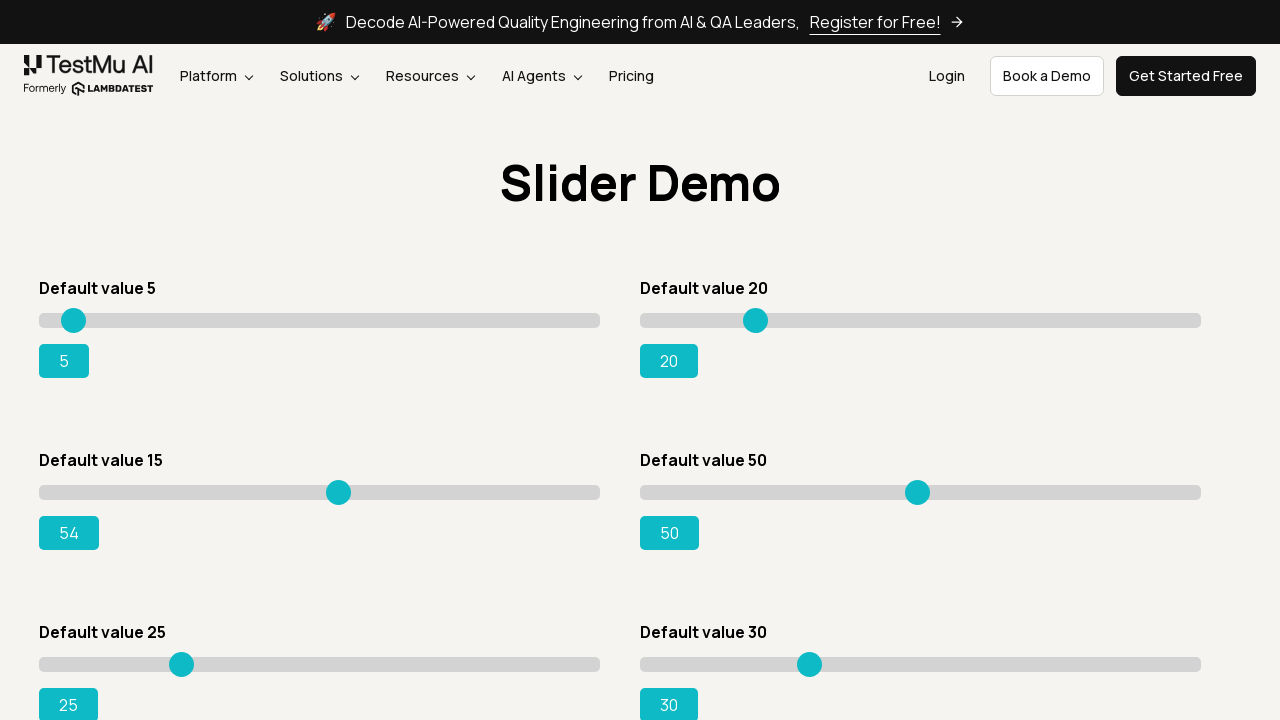

Moved slider to position 300 at (339, 485)
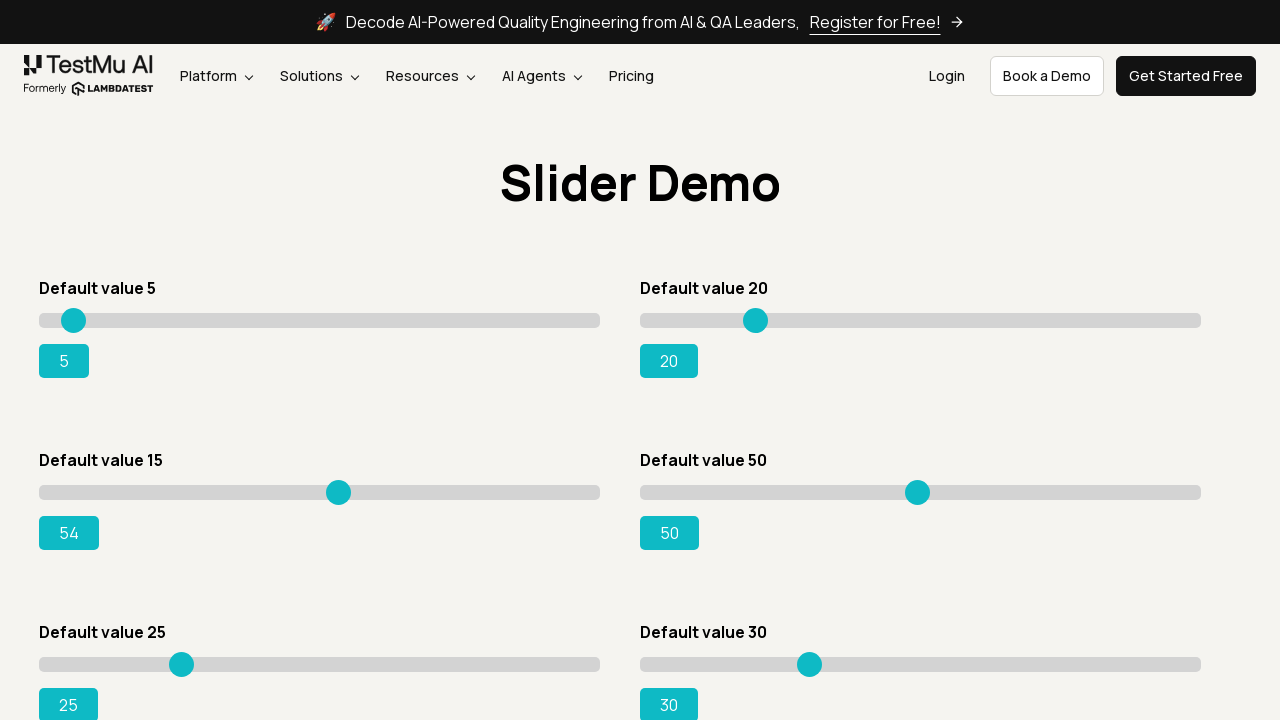

Read current slider position: 54
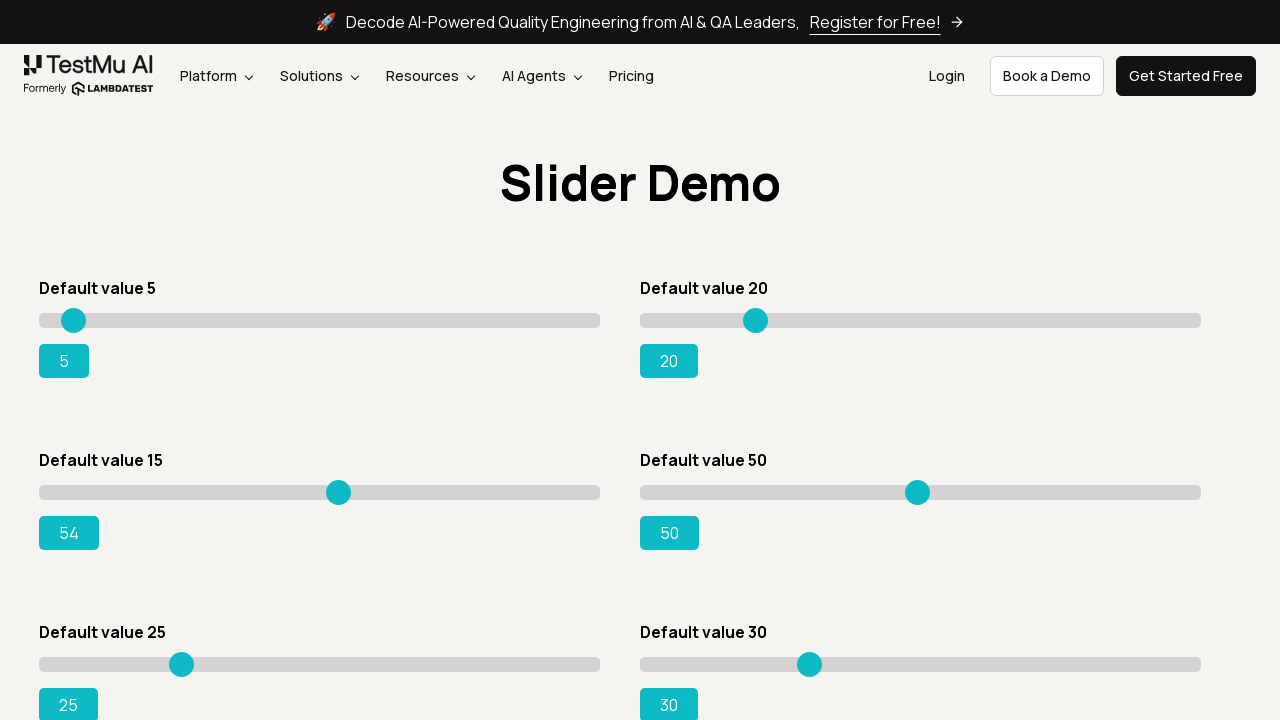

Moved slider to position 301 at (340, 485)
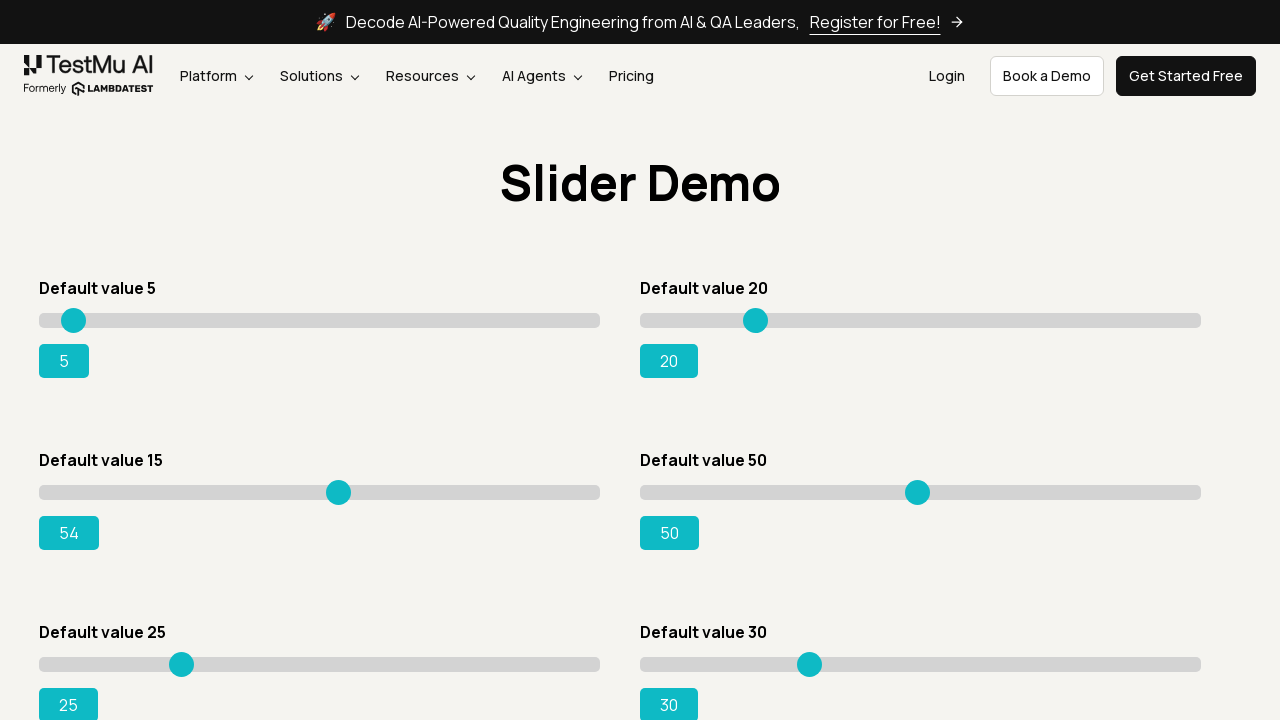

Read current slider position: 54
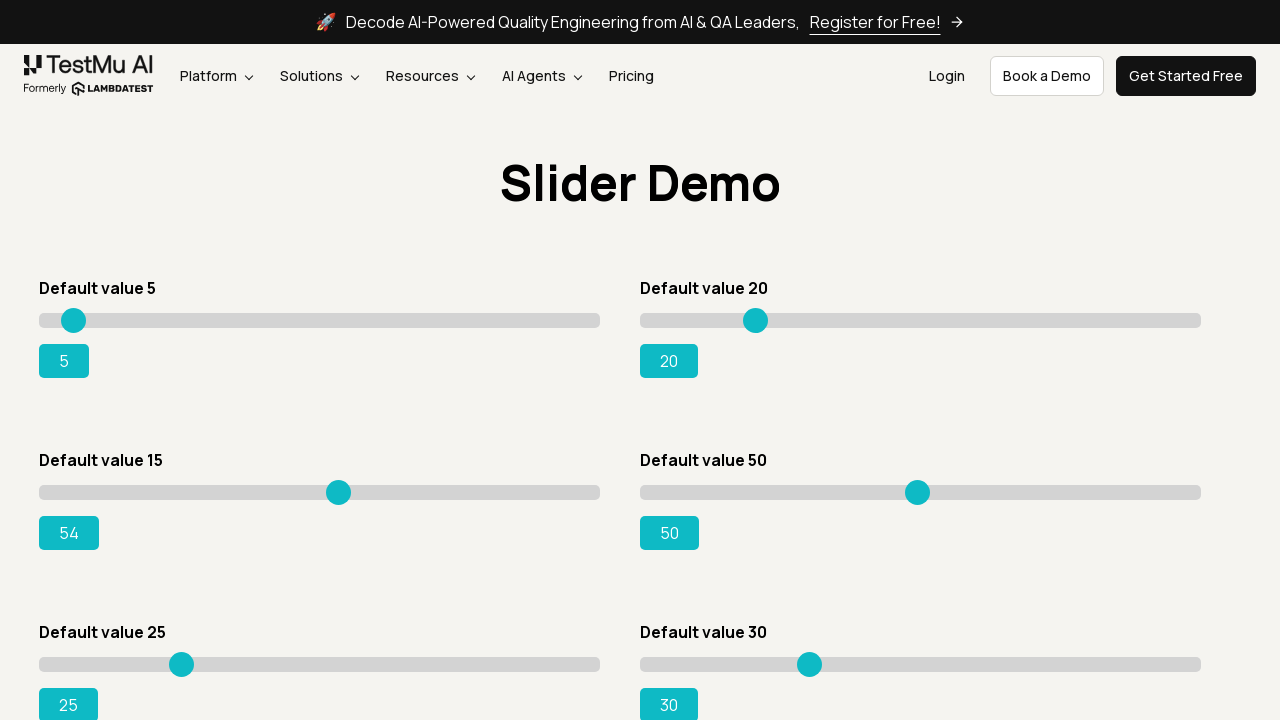

Moved slider to position 302 at (341, 485)
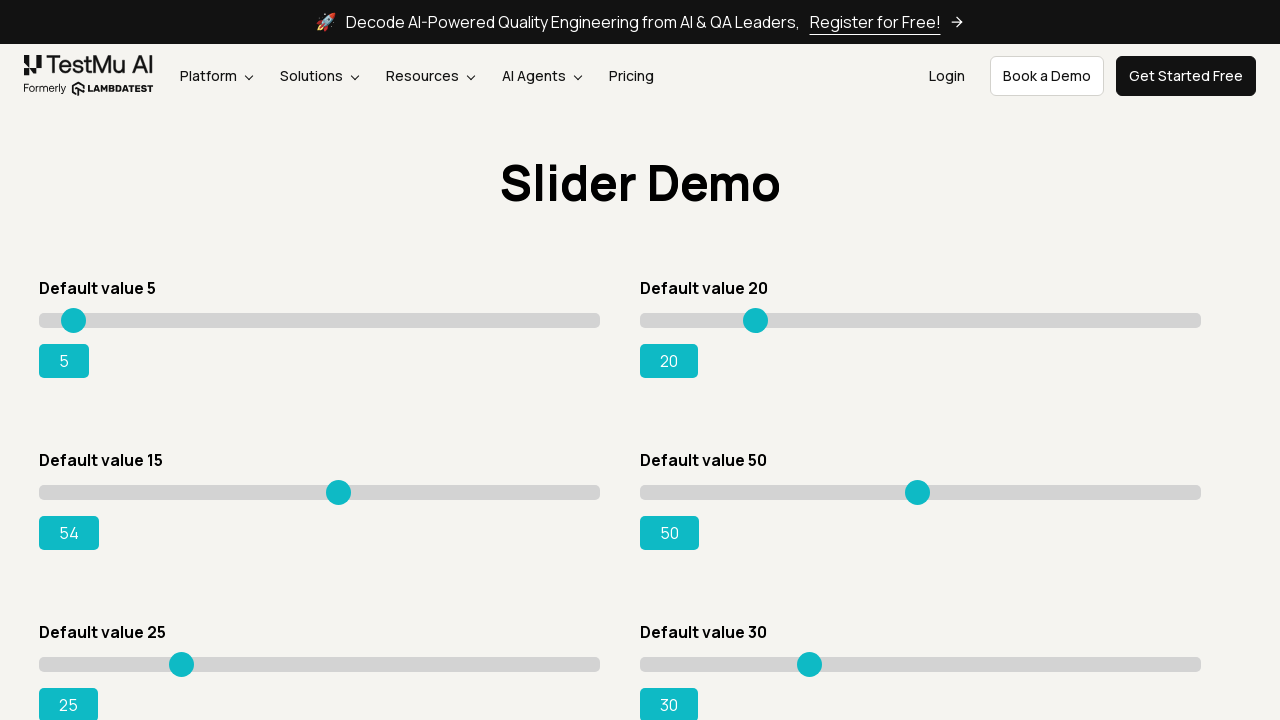

Read current slider position: 54
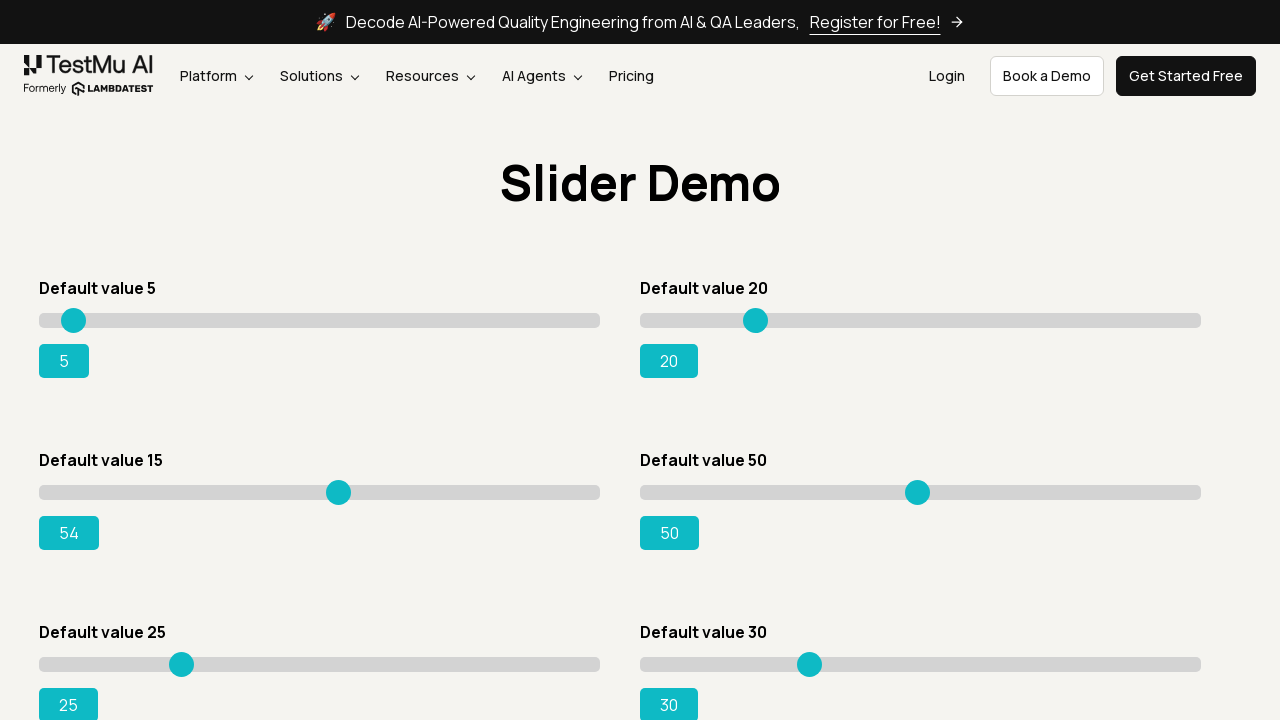

Moved slider to position 303 at (342, 485)
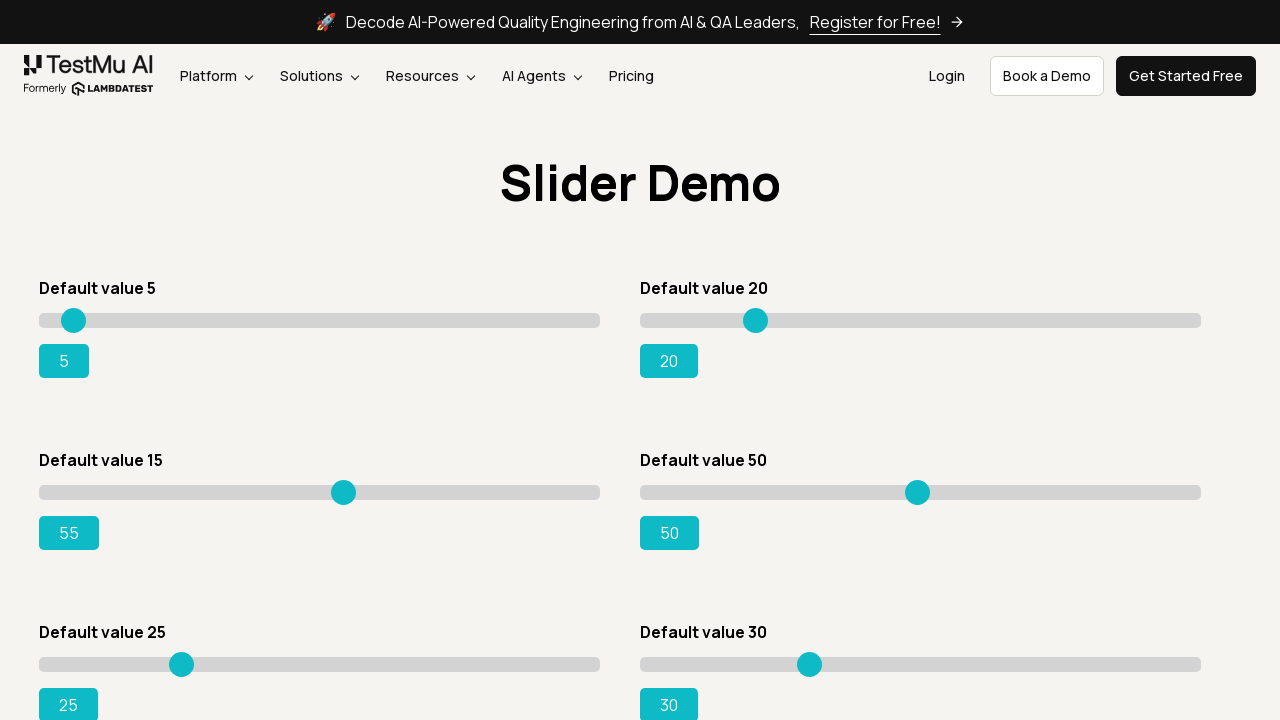

Read current slider position: 55
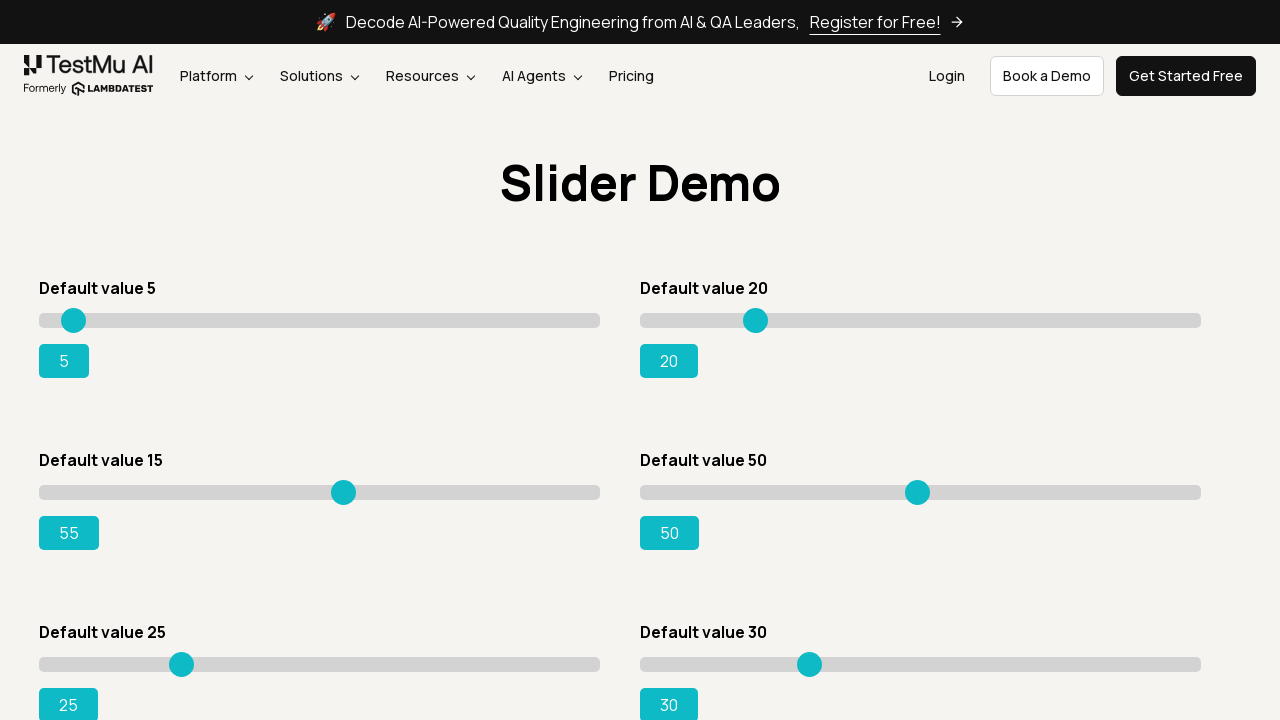

Moved slider to position 304 at (343, 485)
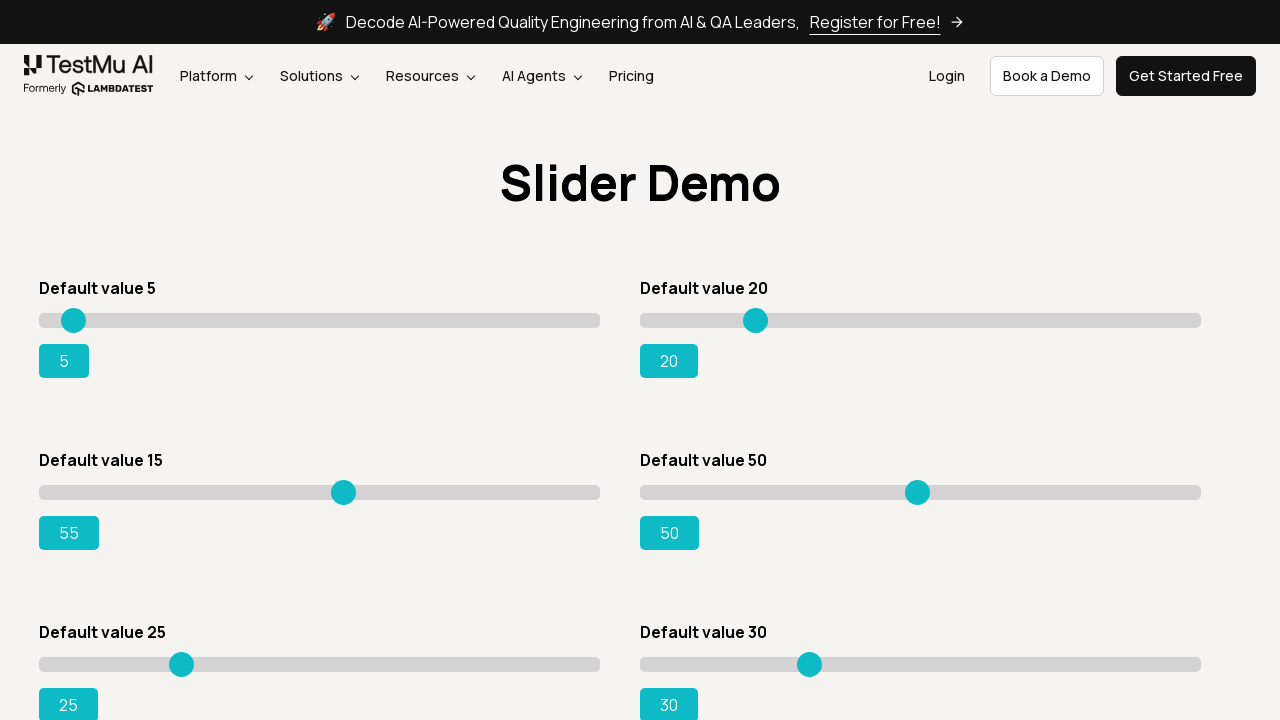

Read current slider position: 55
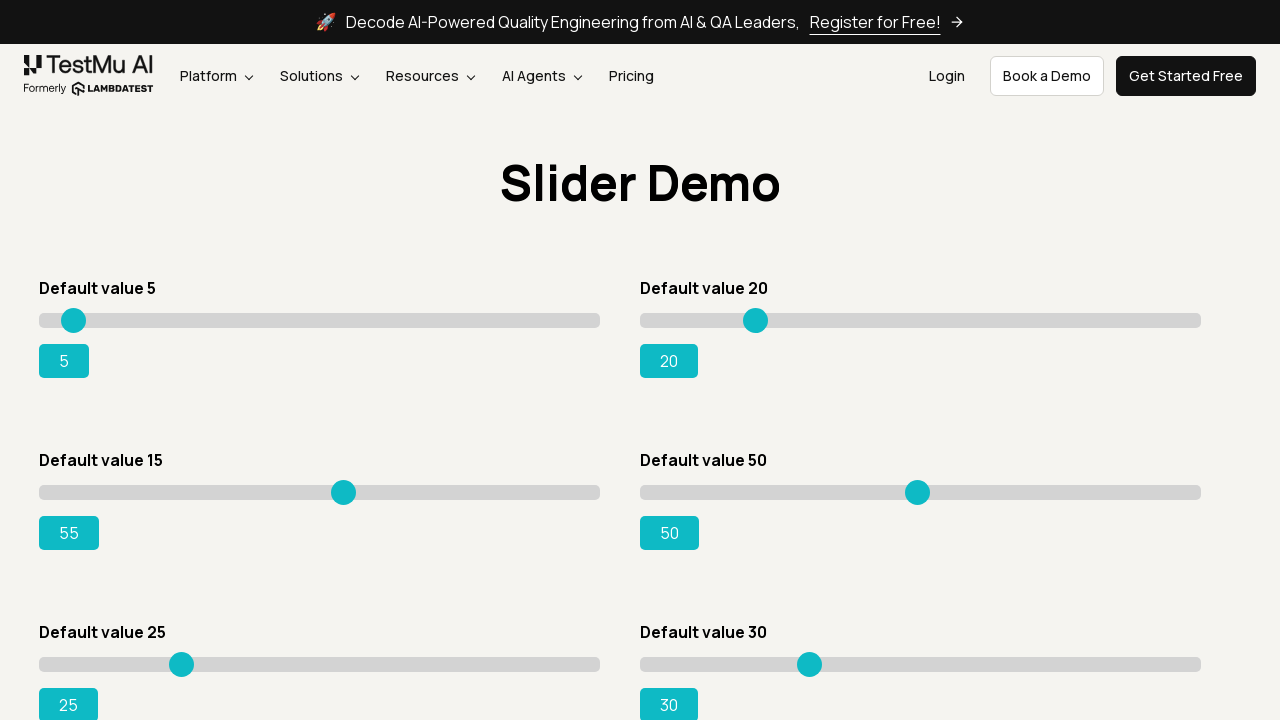

Moved slider to position 305 at (344, 485)
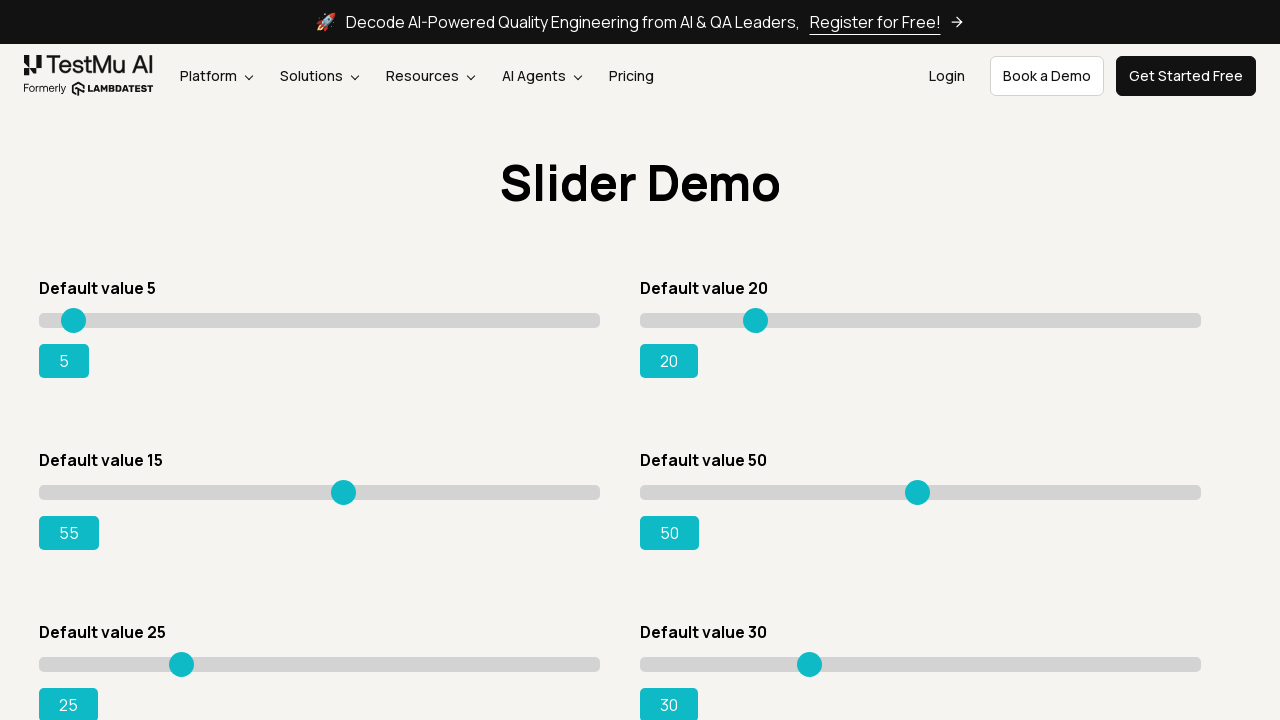

Read current slider position: 55
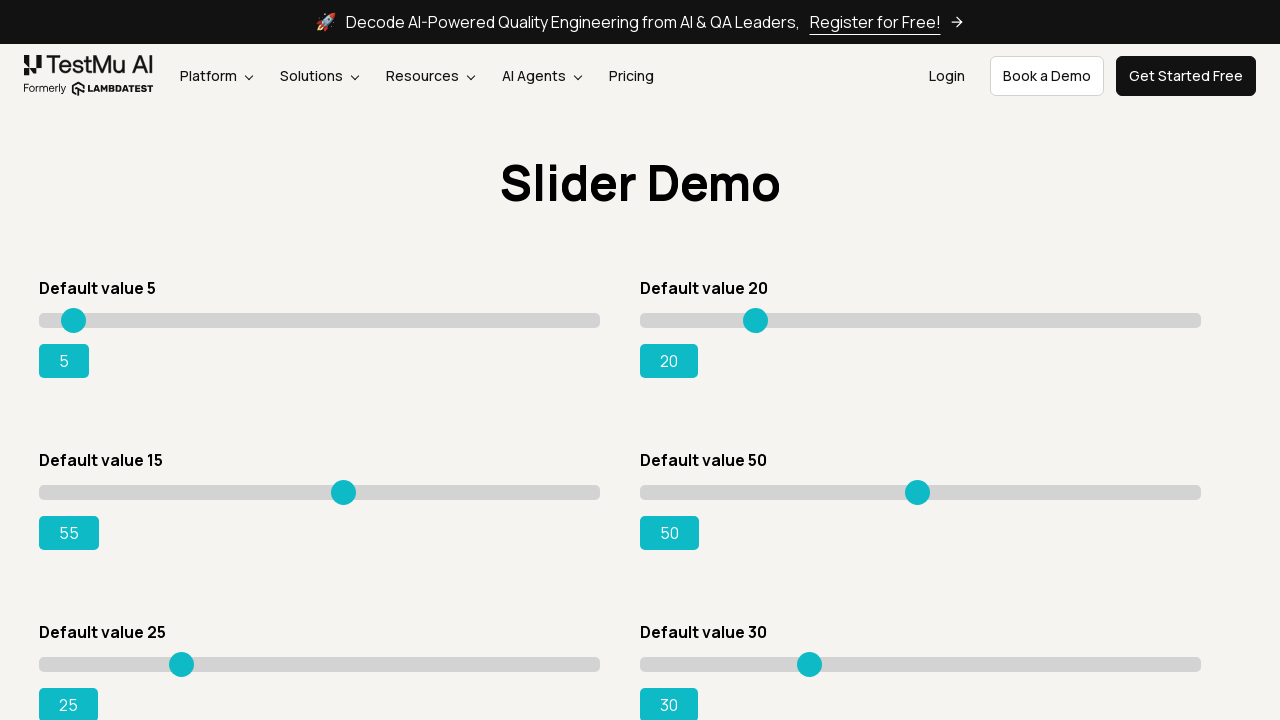

Moved slider to position 306 at (345, 485)
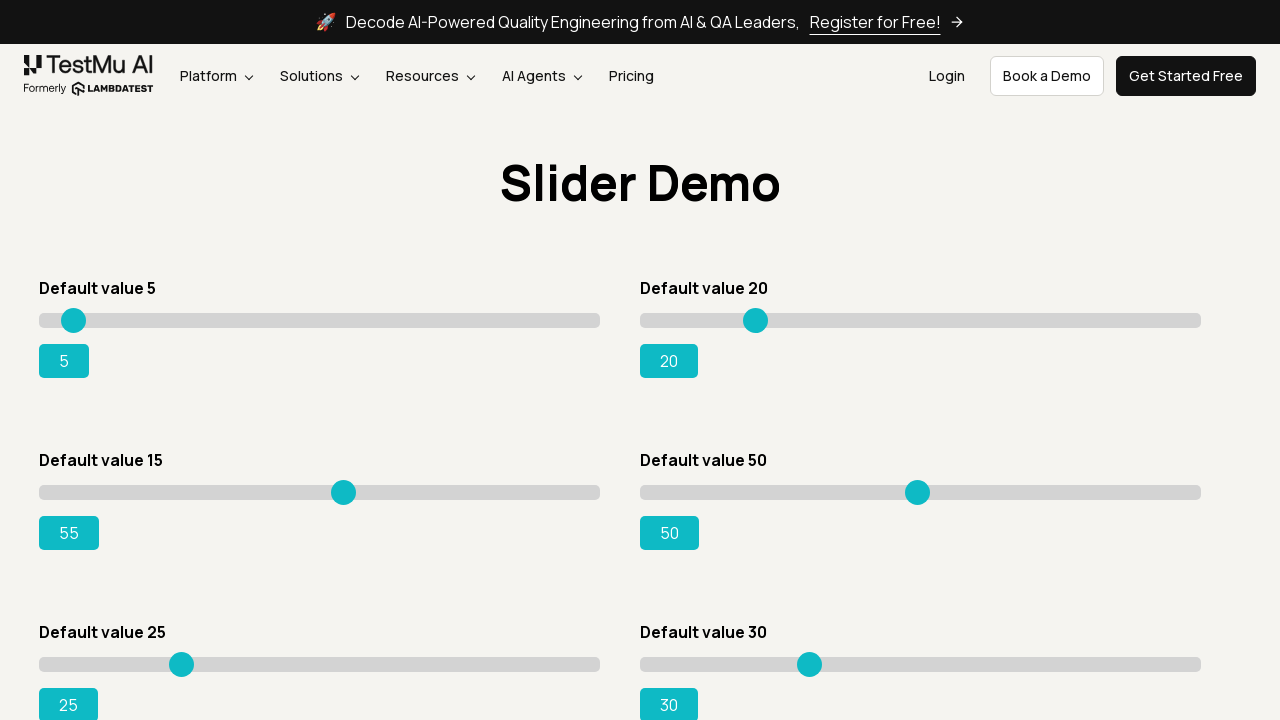

Read current slider position: 55
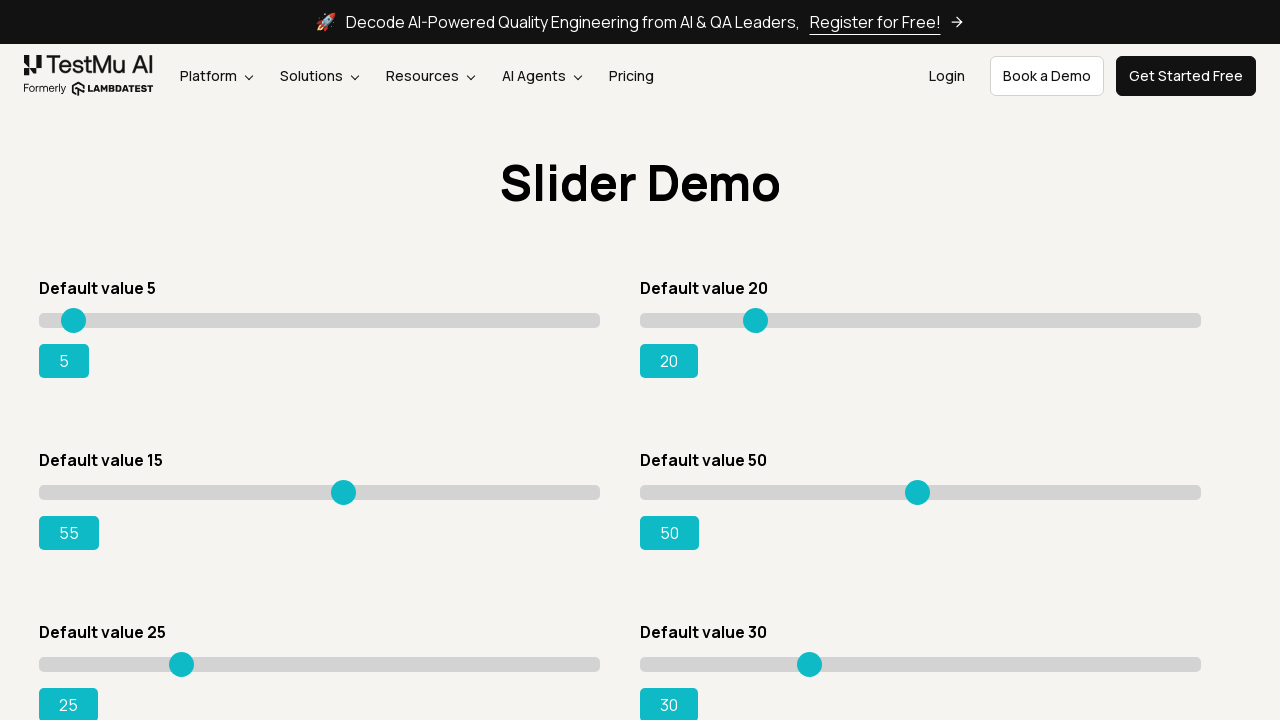

Moved slider to position 307 at (346, 485)
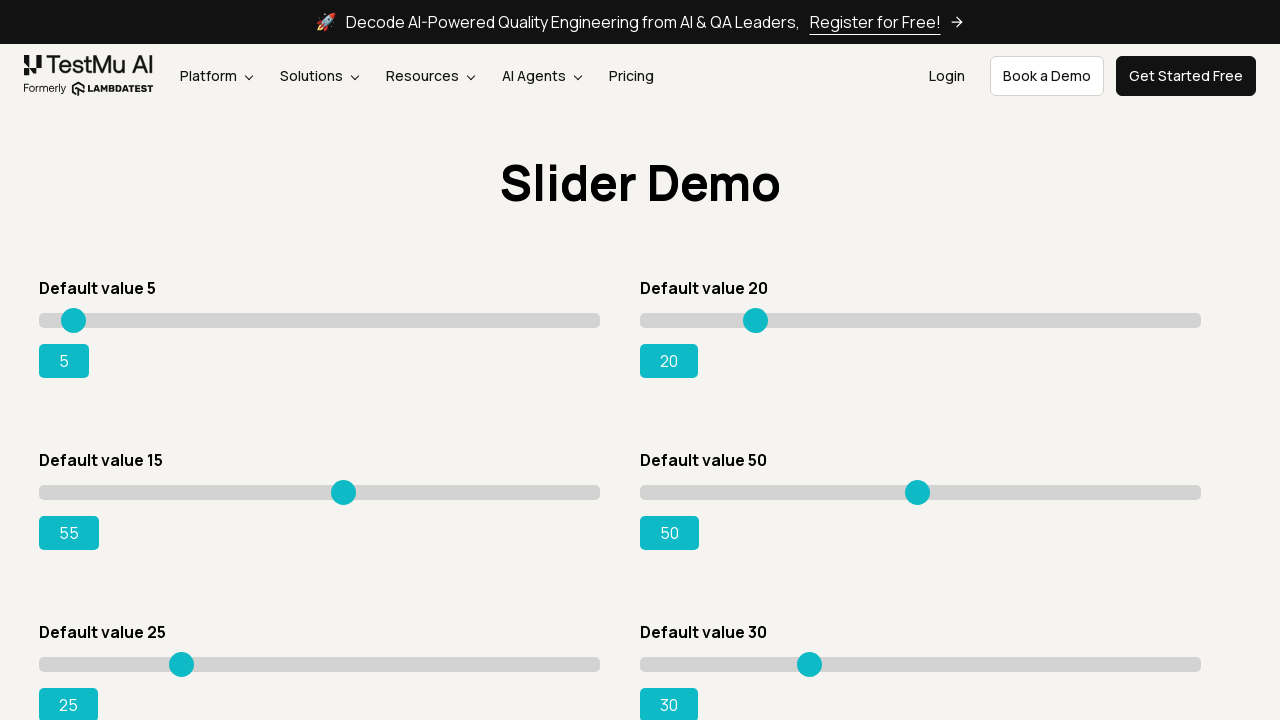

Read current slider position: 55
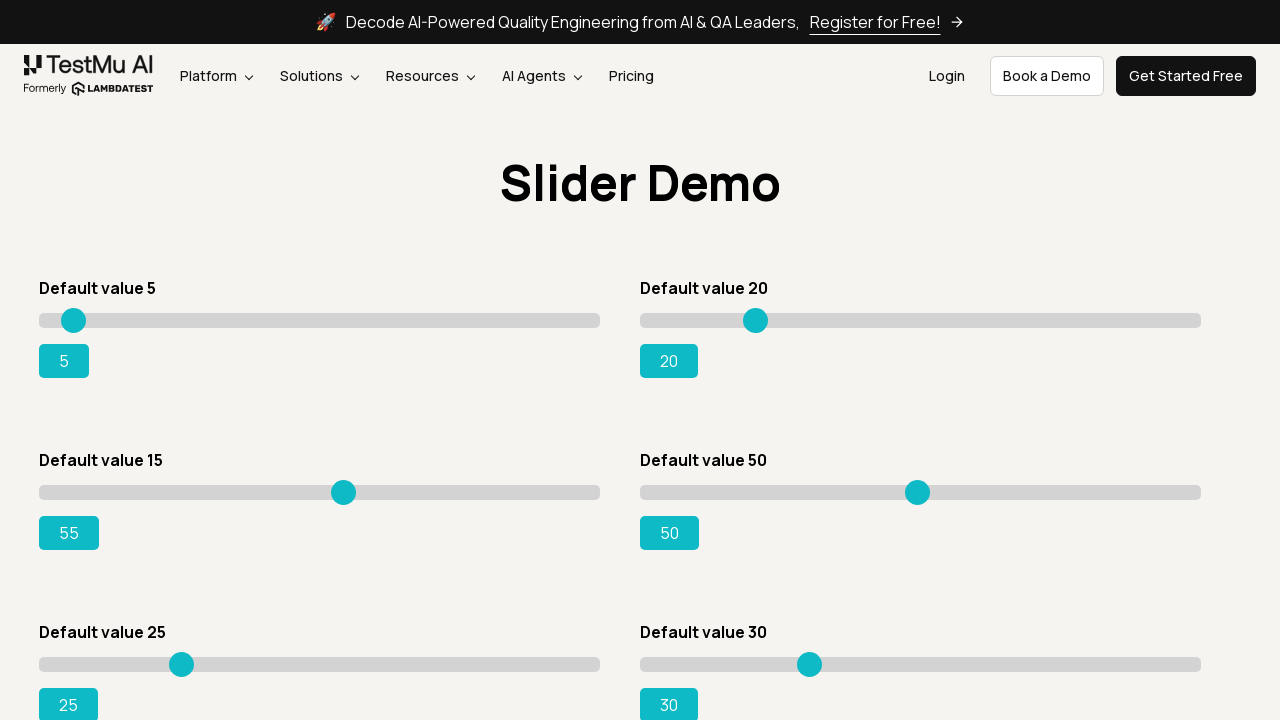

Moved slider to position 308 at (347, 485)
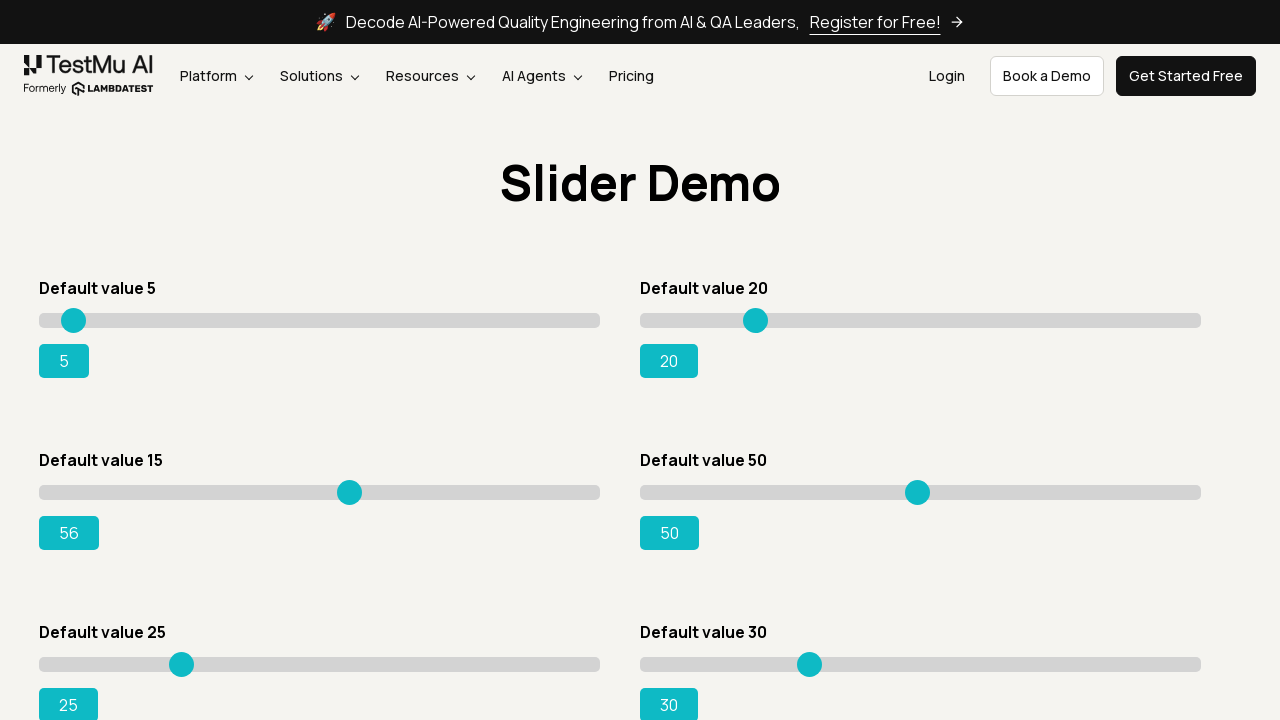

Read current slider position: 56
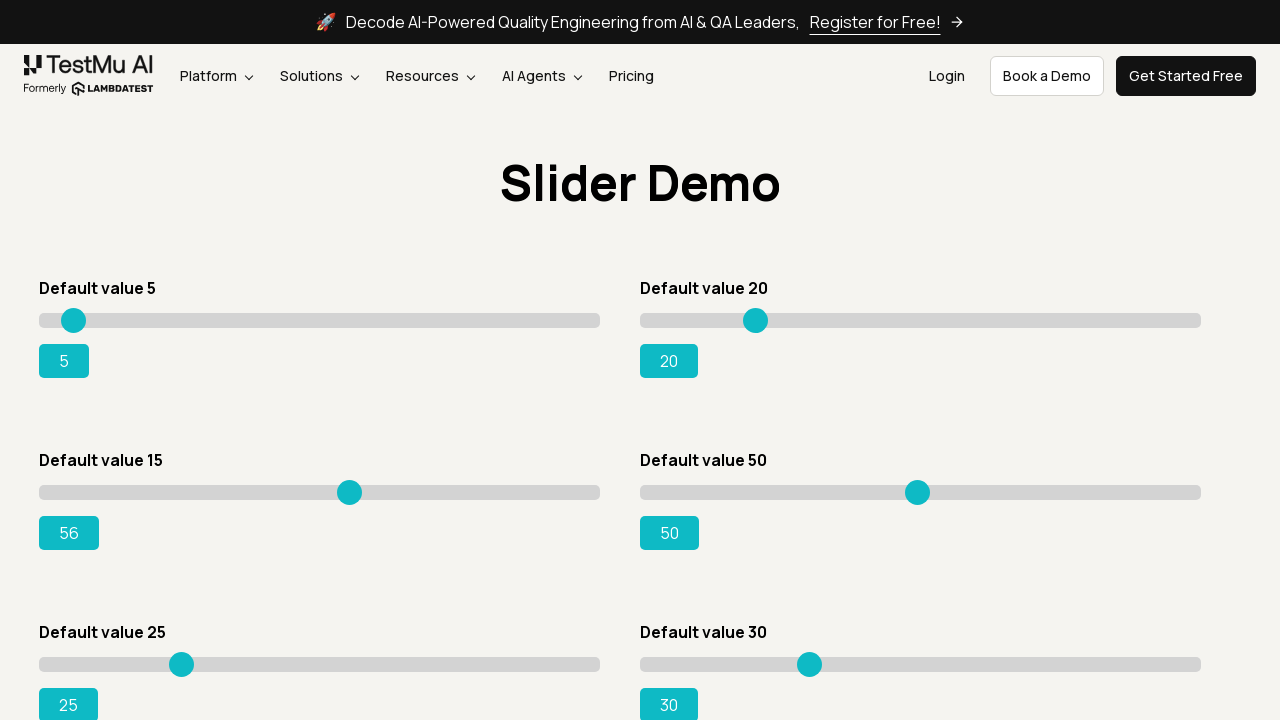

Moved slider to position 309 at (348, 485)
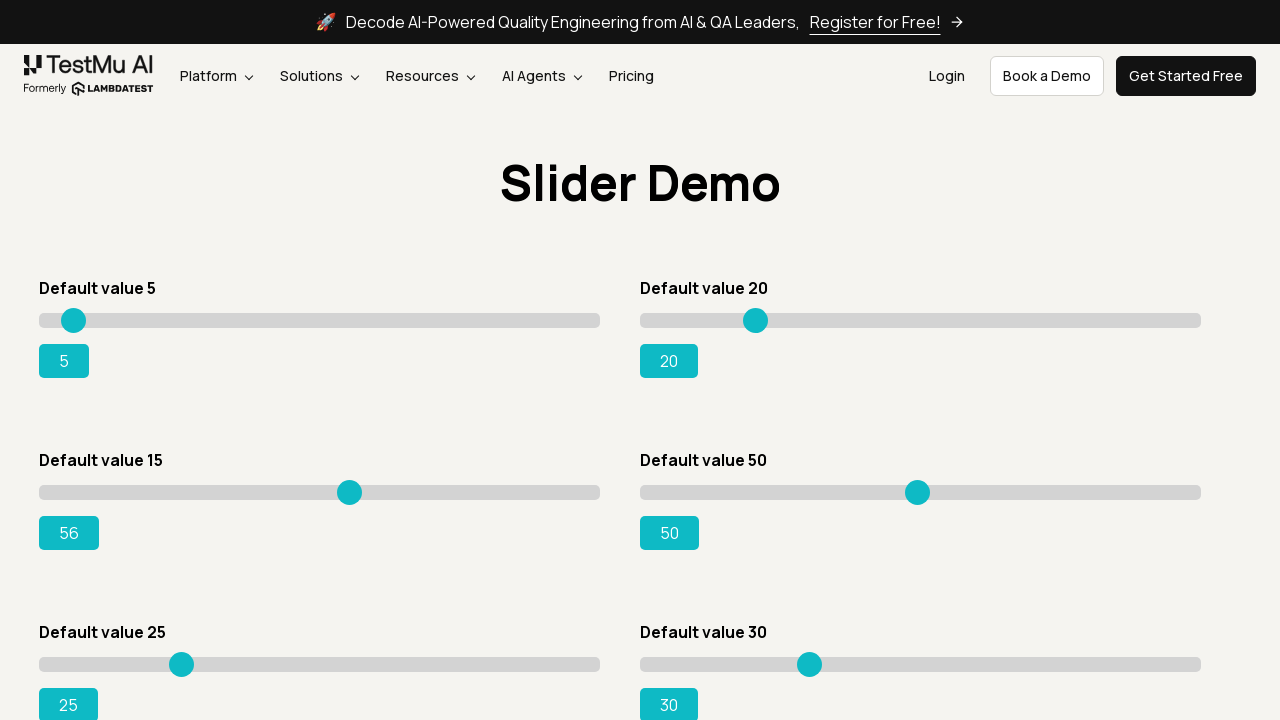

Read current slider position: 56
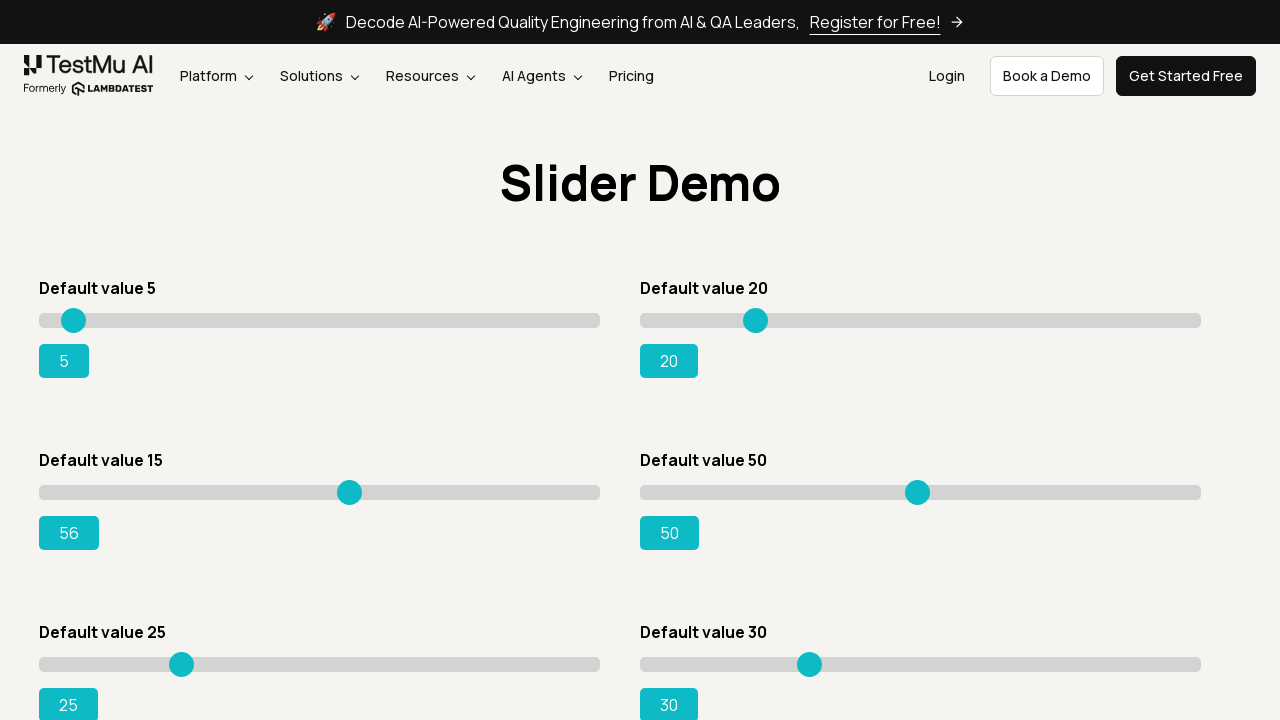

Moved slider to position 310 at (349, 485)
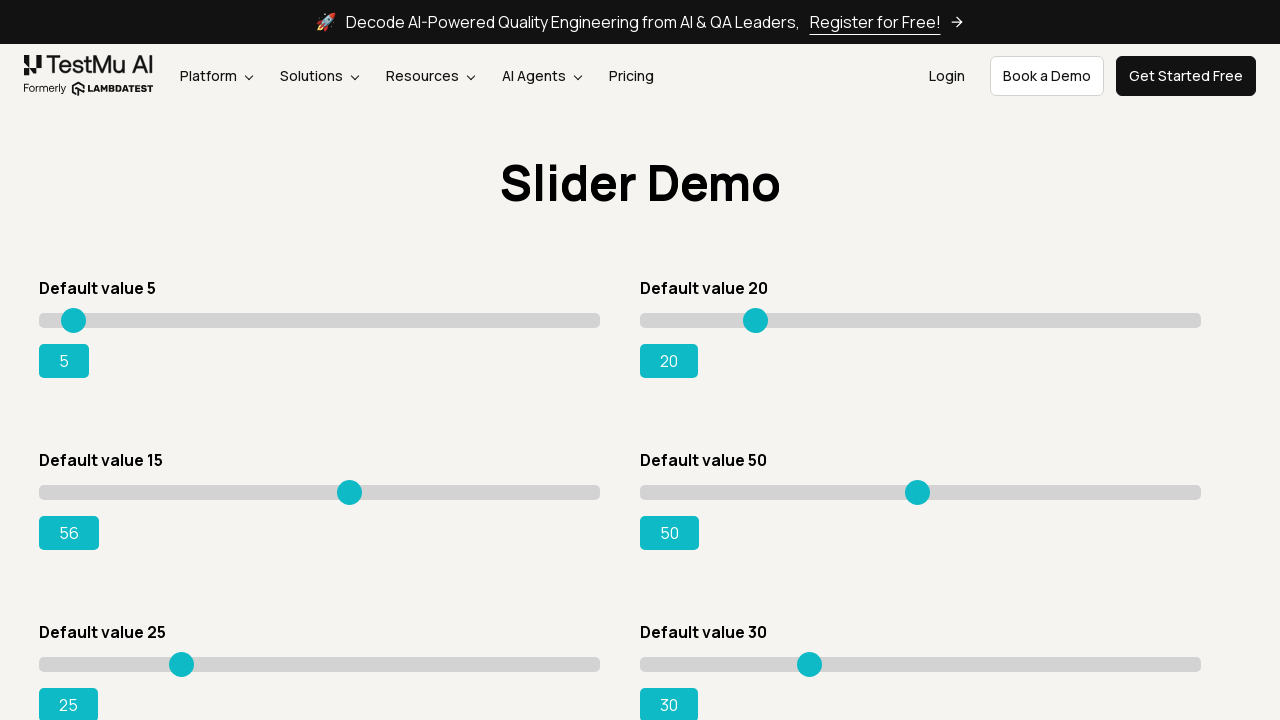

Read current slider position: 56
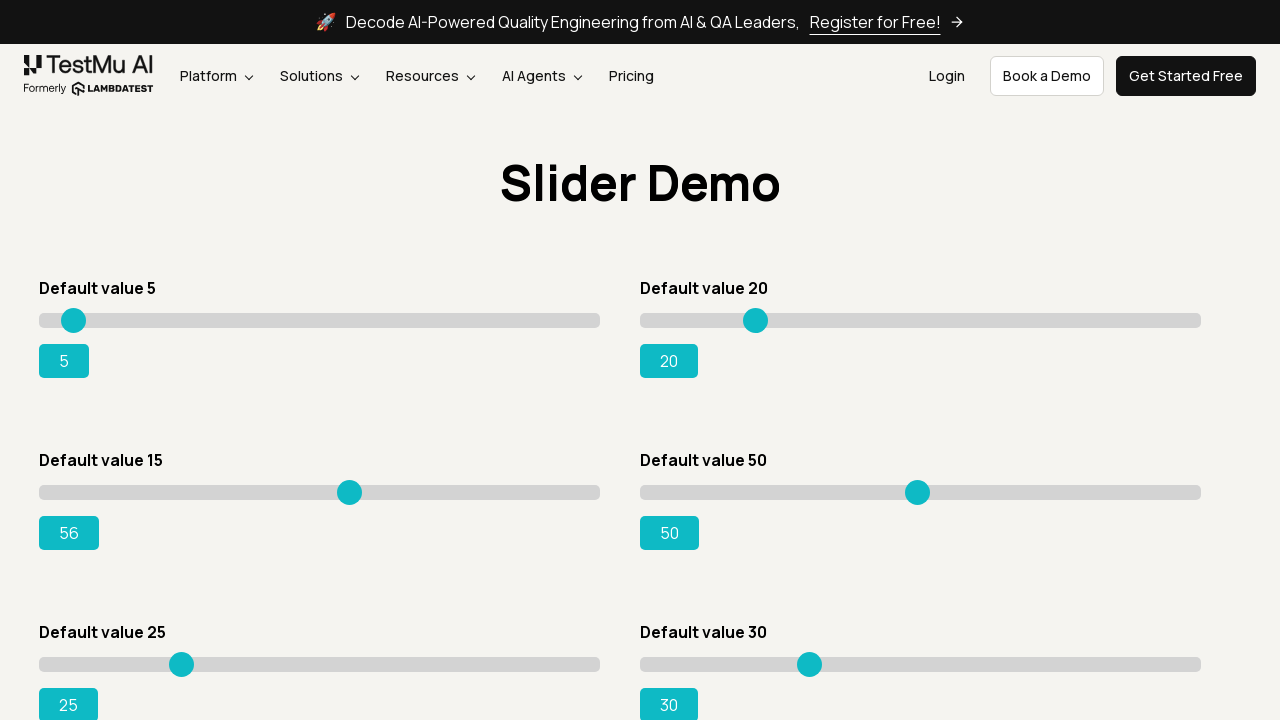

Moved slider to position 311 at (350, 485)
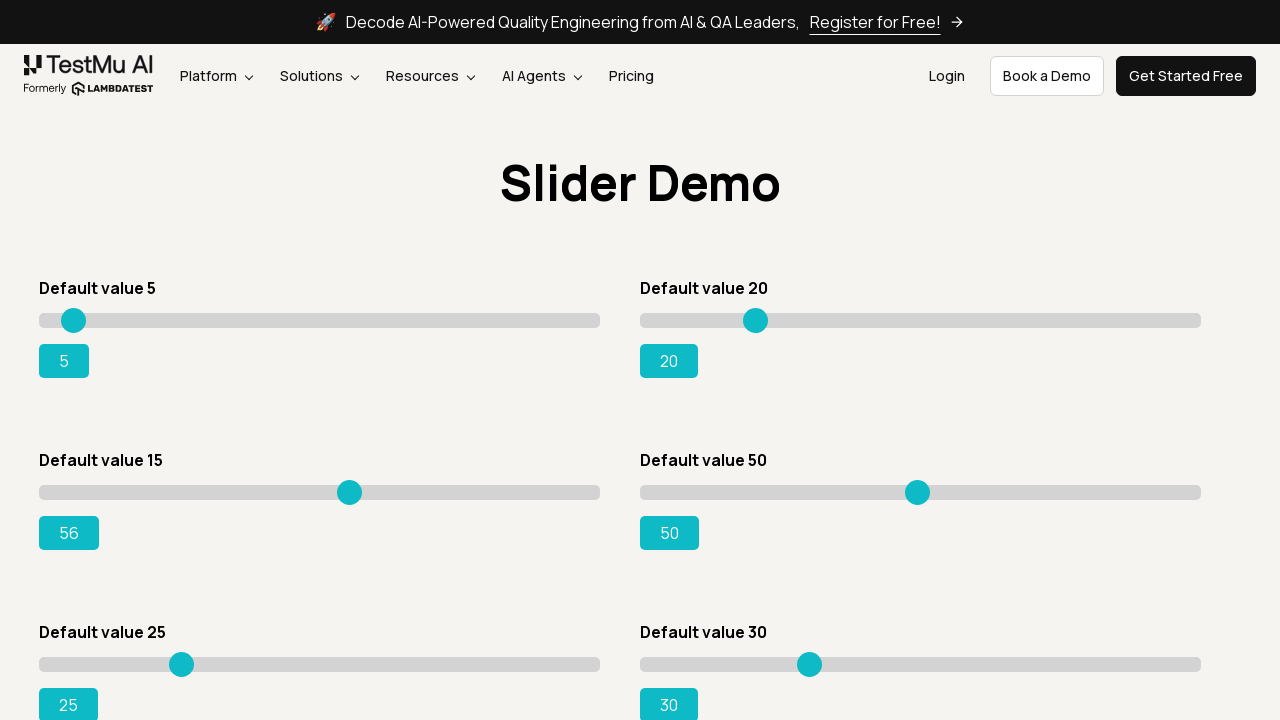

Read current slider position: 56
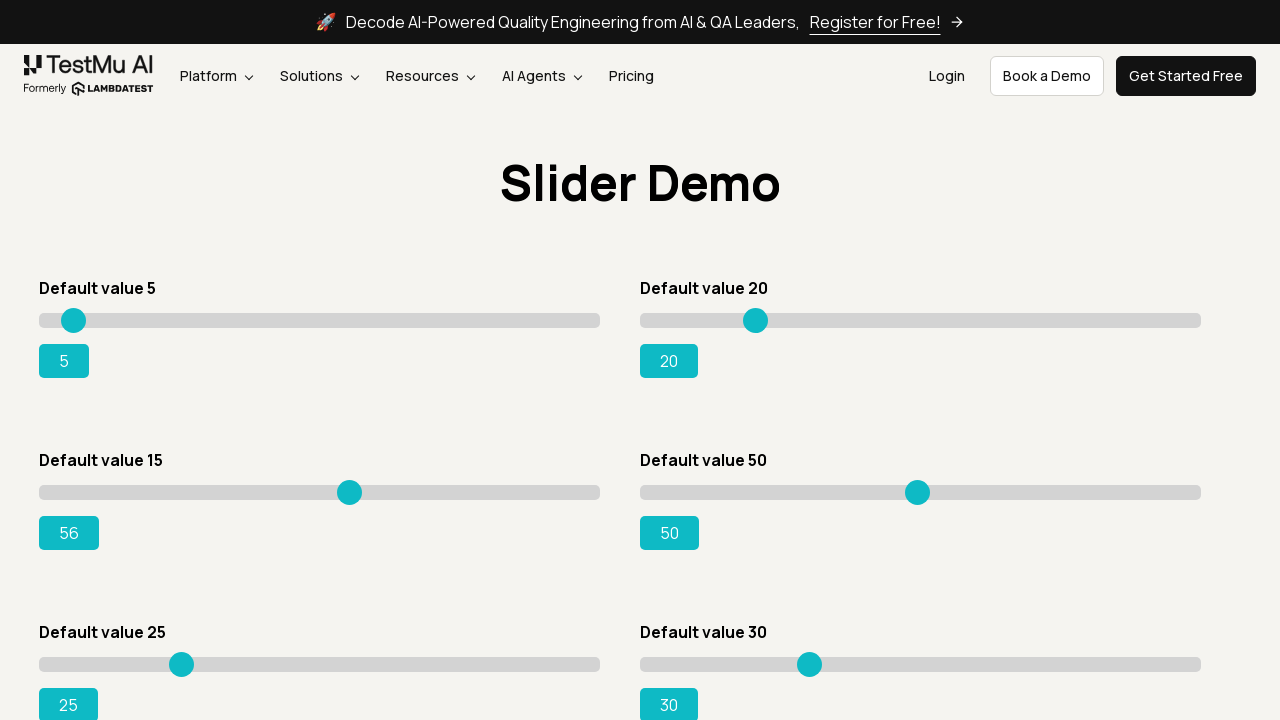

Moved slider to position 312 at (351, 485)
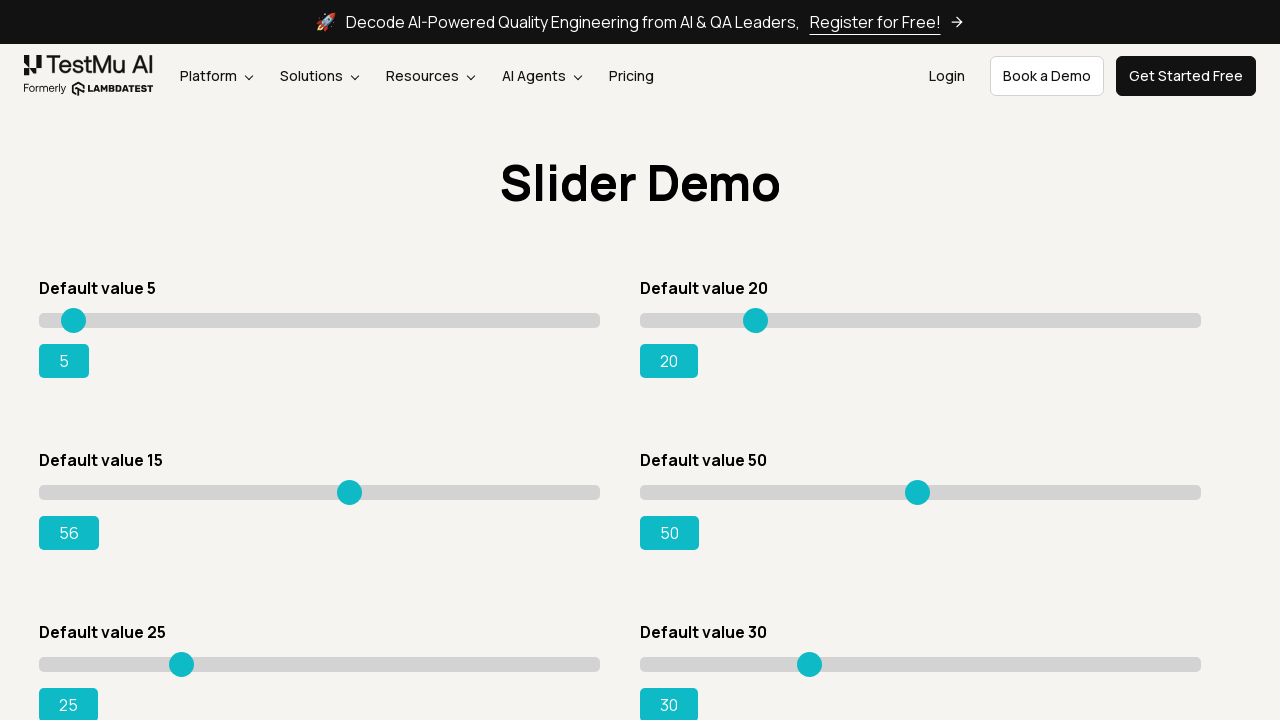

Read current slider position: 56
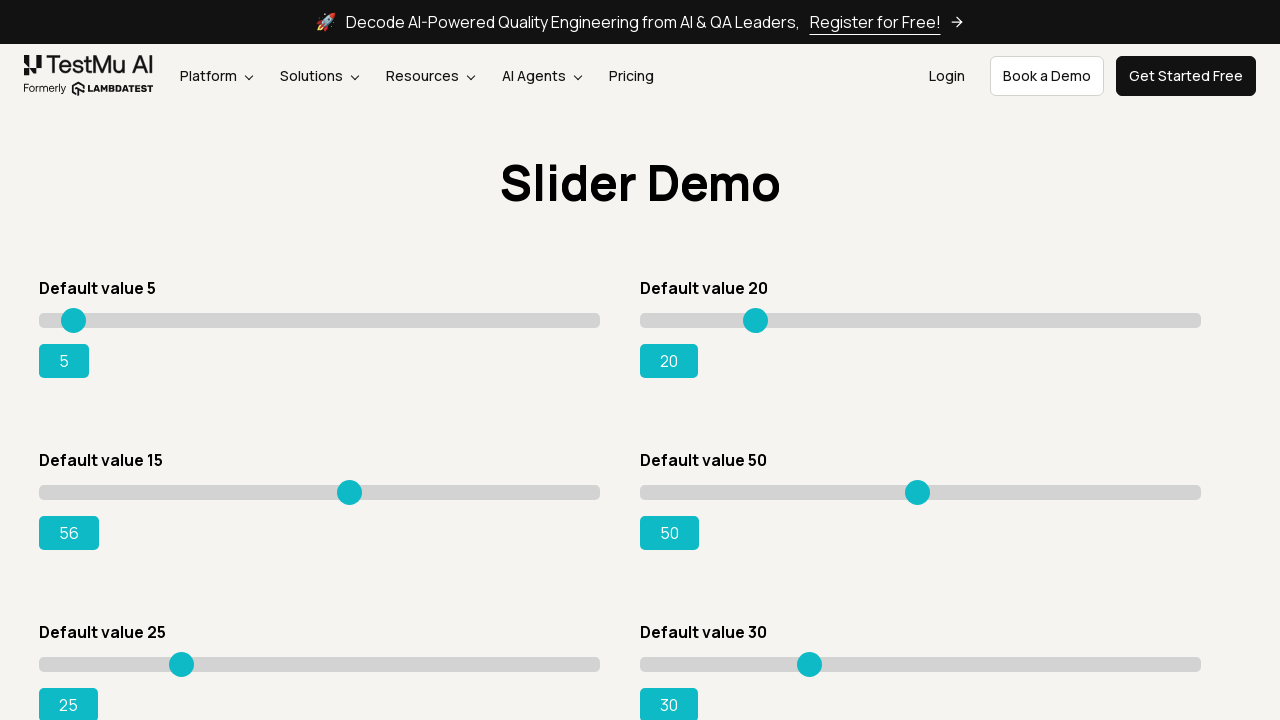

Moved slider to position 313 at (352, 485)
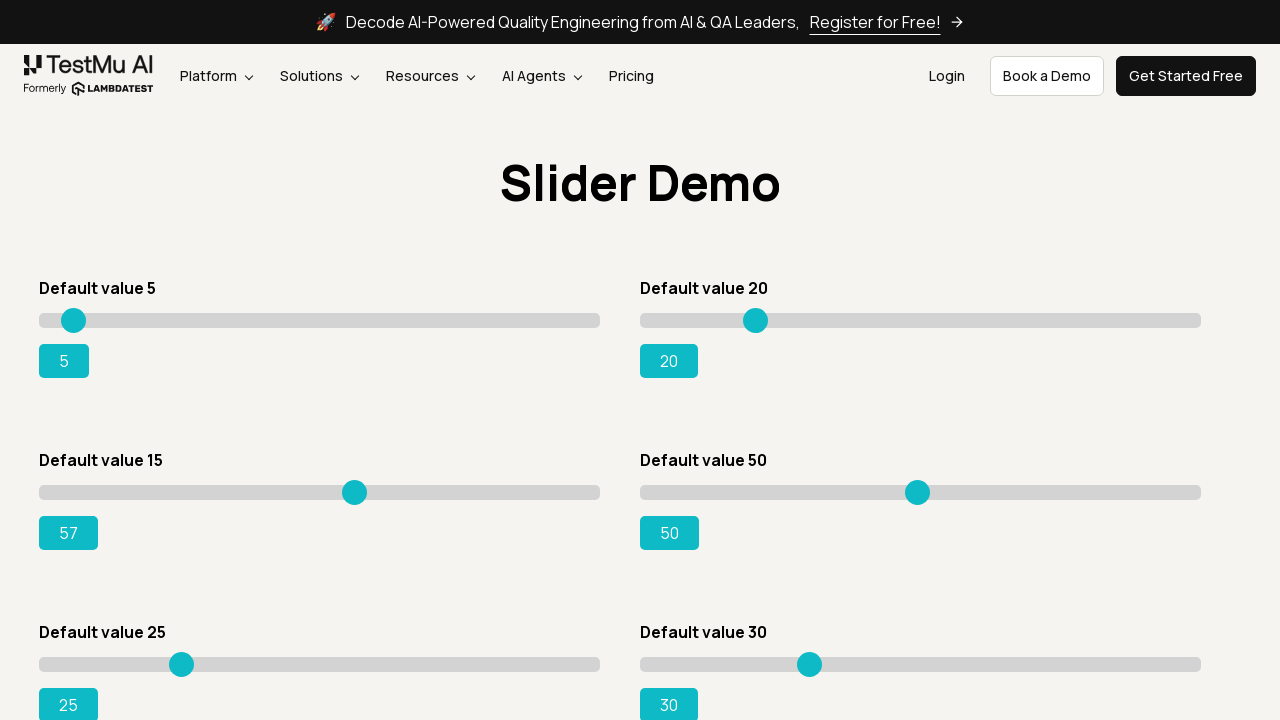

Read current slider position: 57
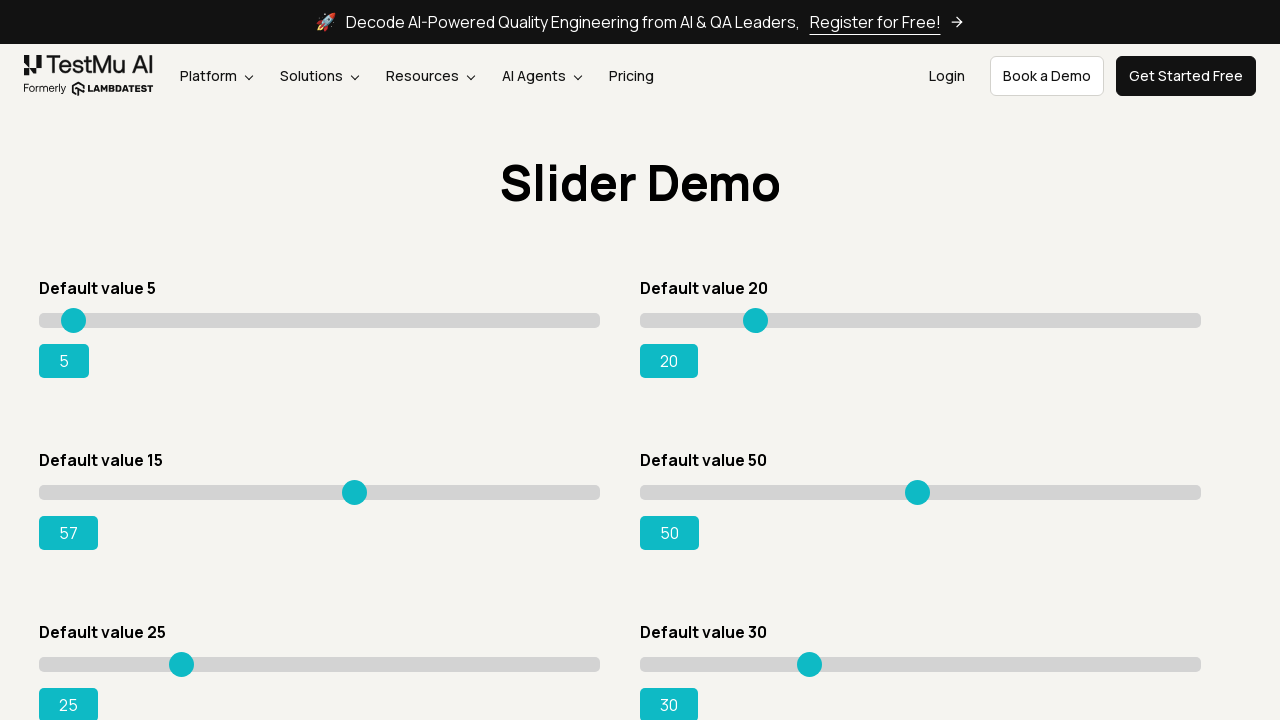

Moved slider to position 314 at (353, 485)
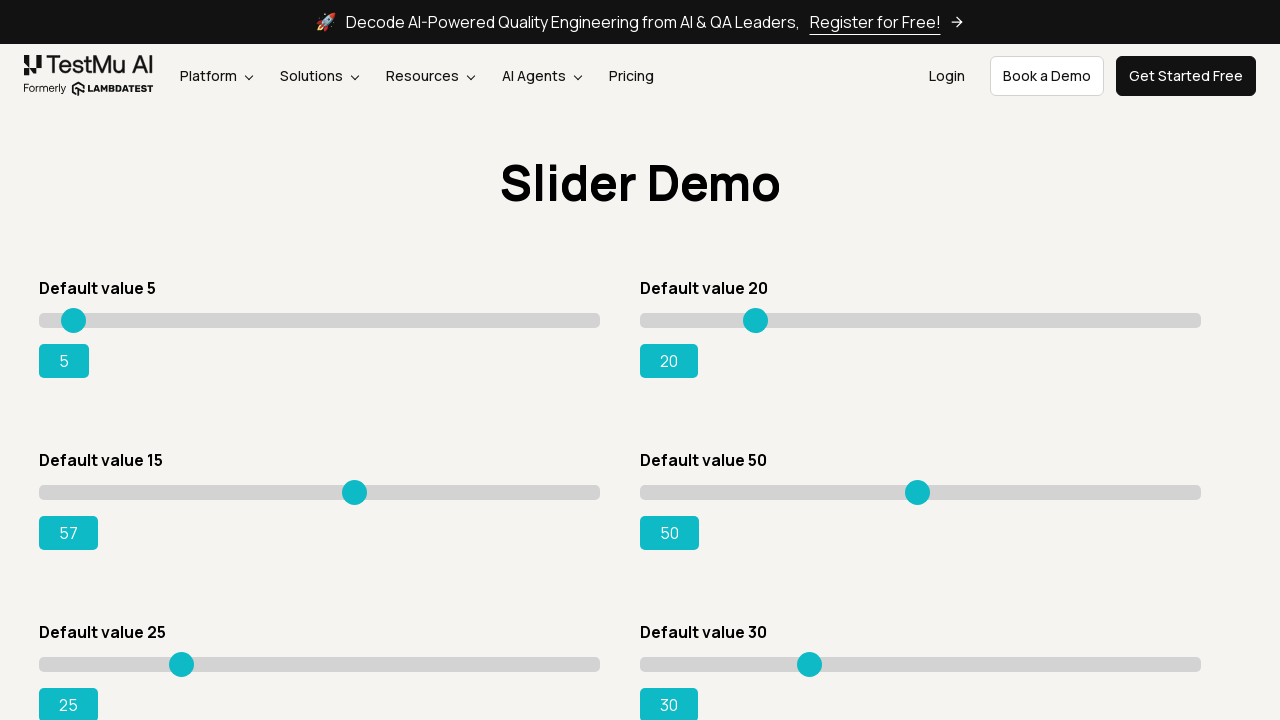

Read current slider position: 57
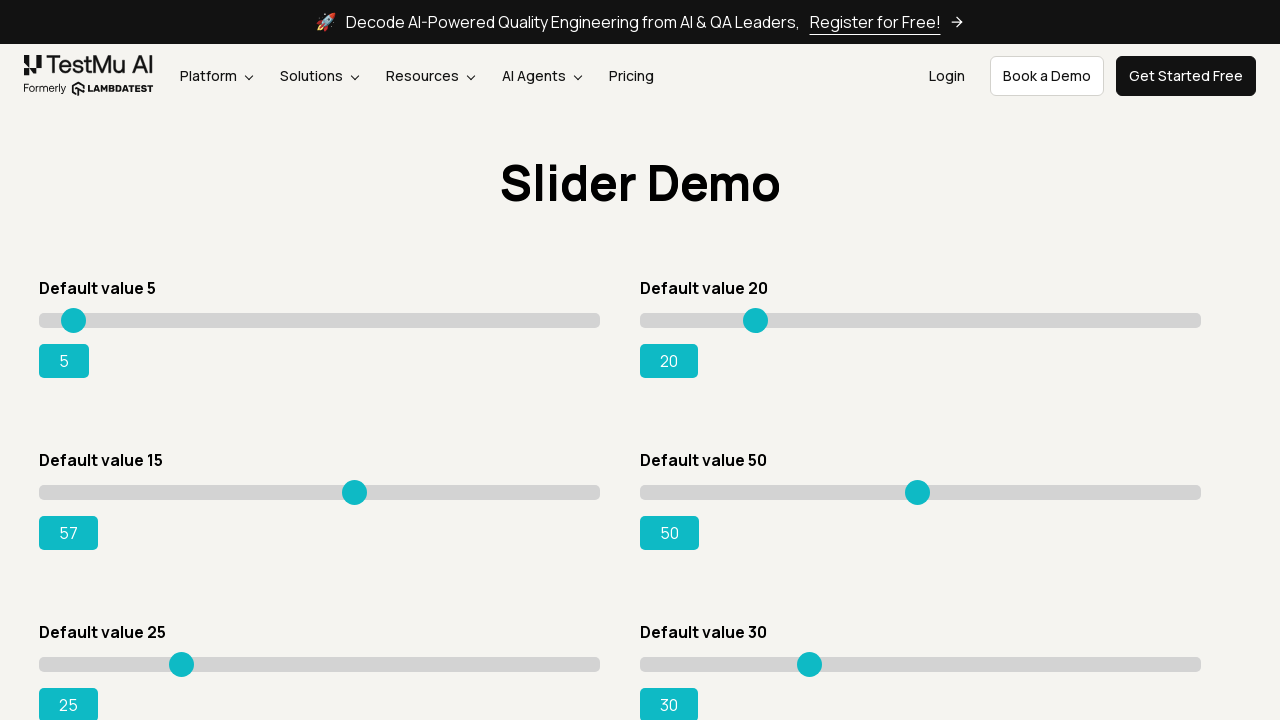

Moved slider to position 315 at (354, 485)
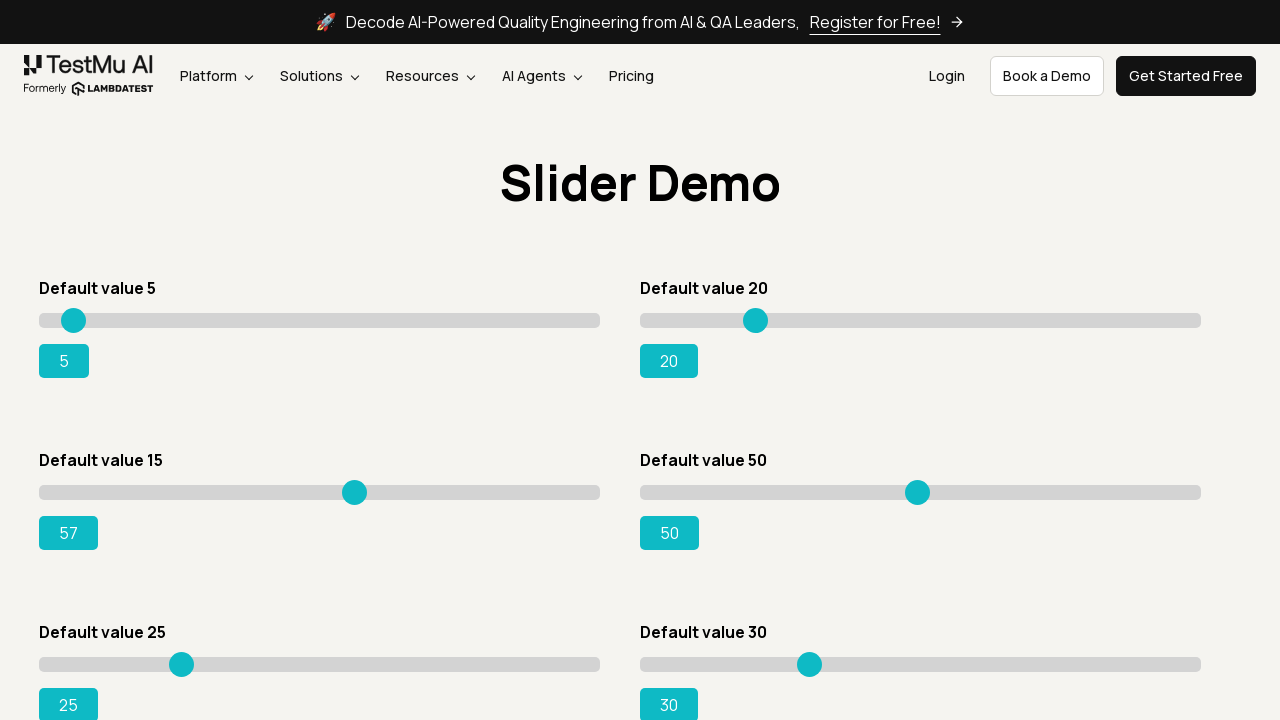

Read current slider position: 57
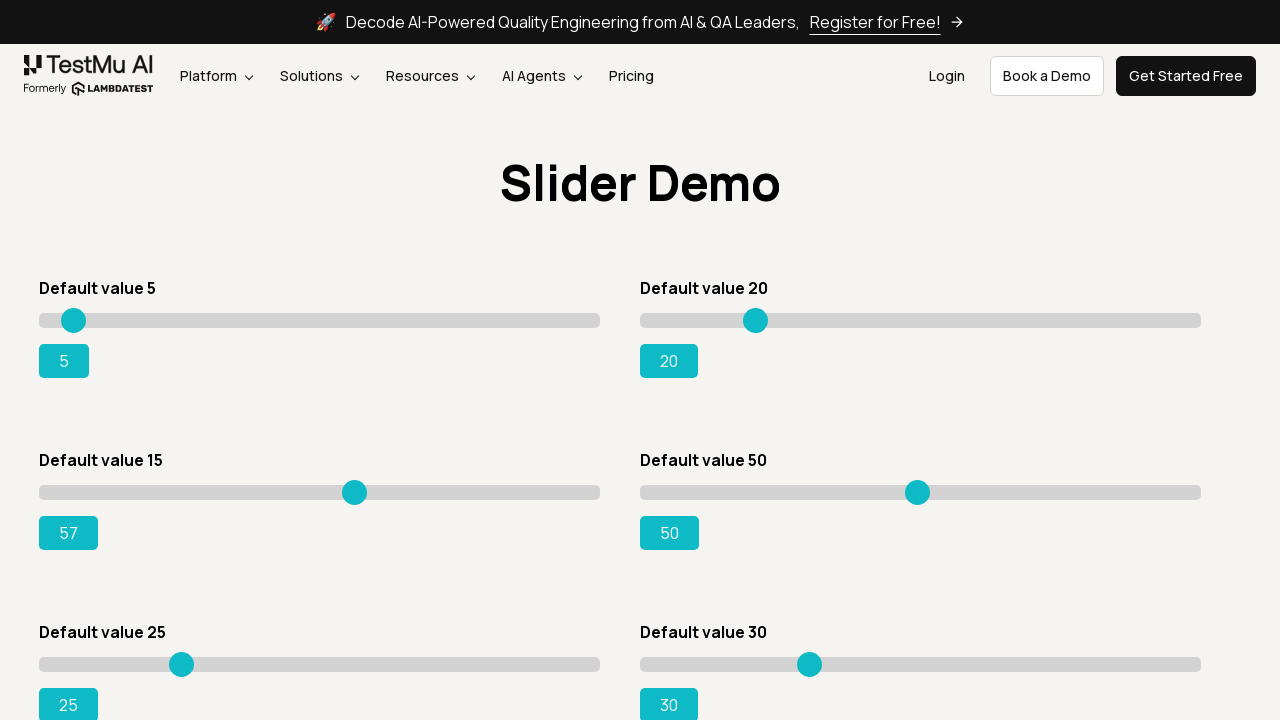

Moved slider to position 316 at (355, 485)
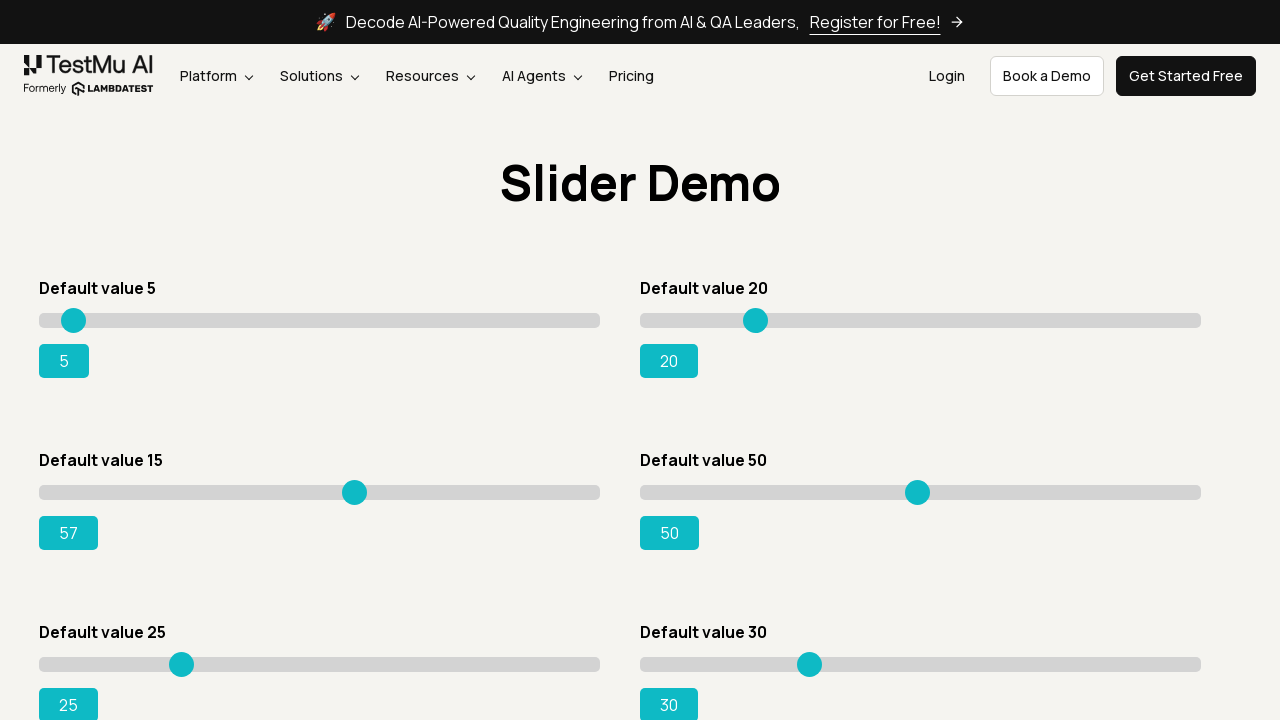

Read current slider position: 57
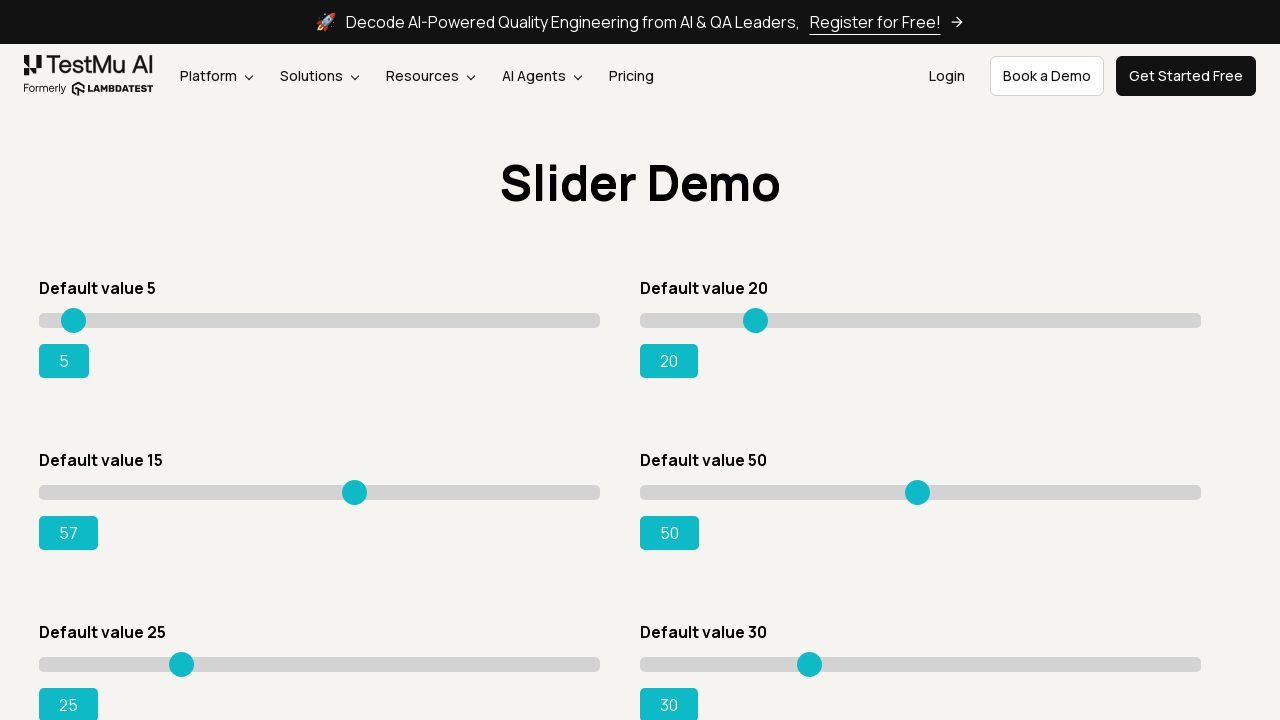

Moved slider to position 317 at (356, 485)
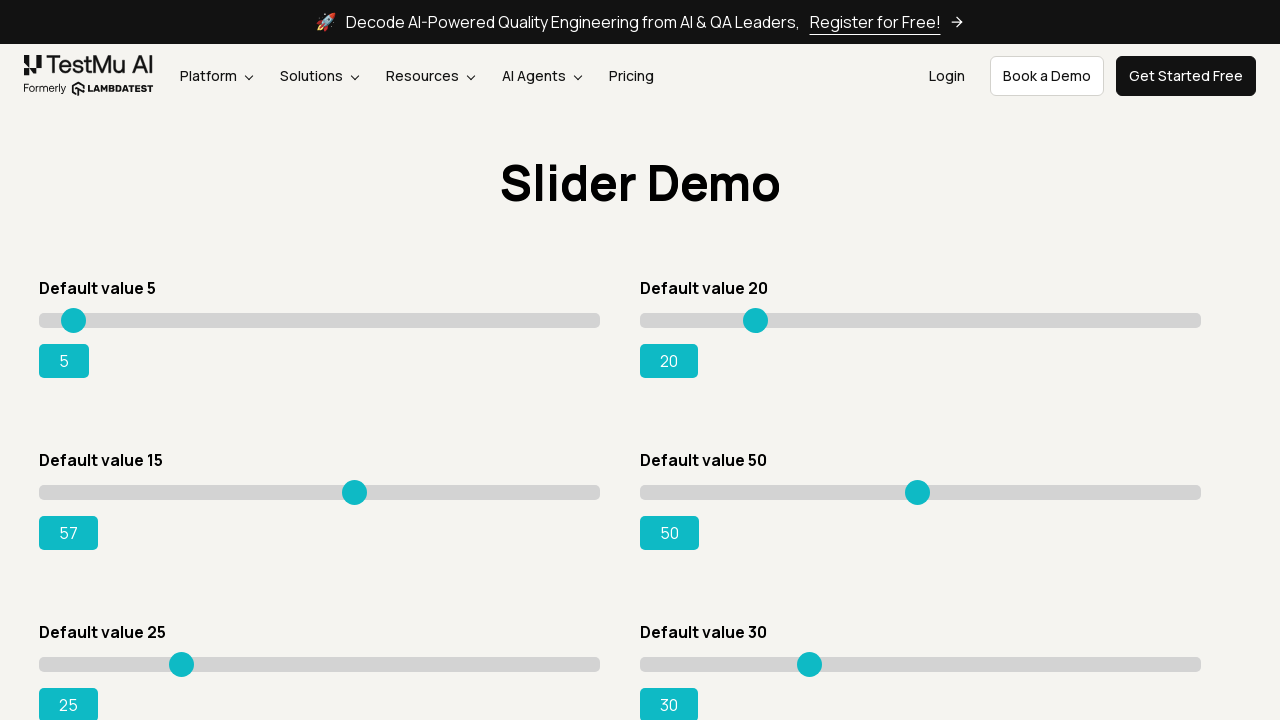

Read current slider position: 57
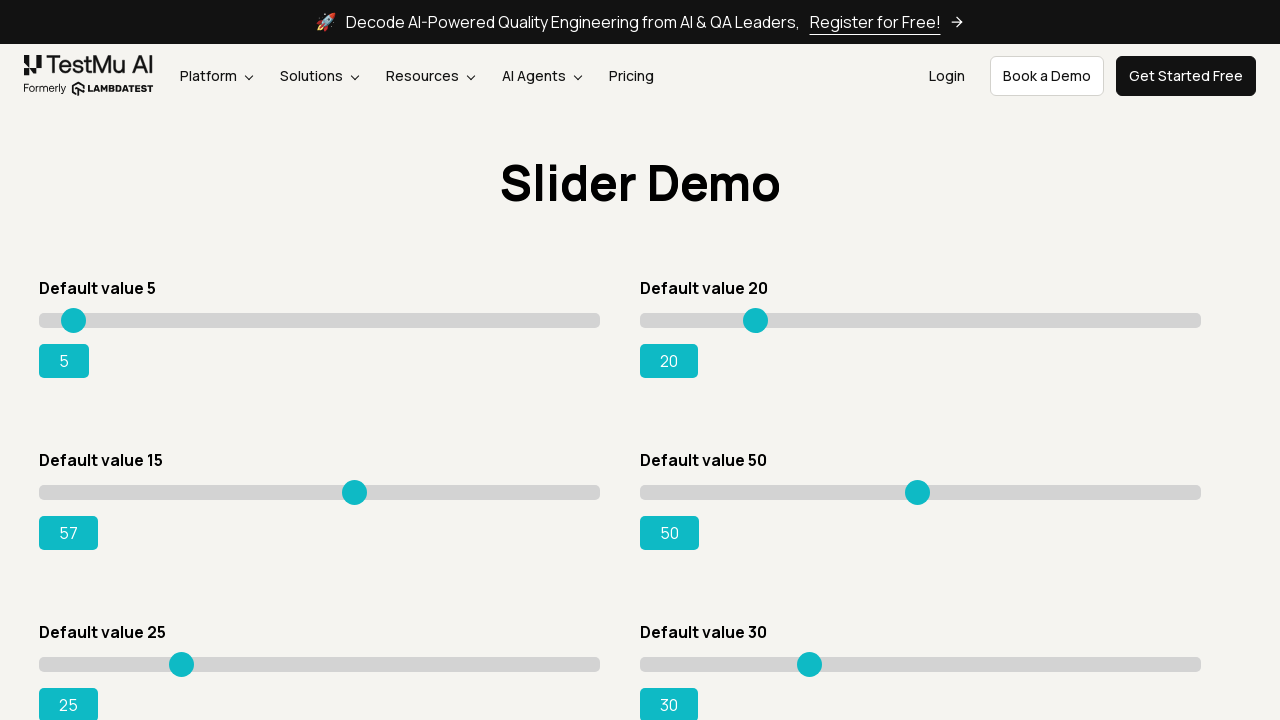

Moved slider to position 318 at (357, 485)
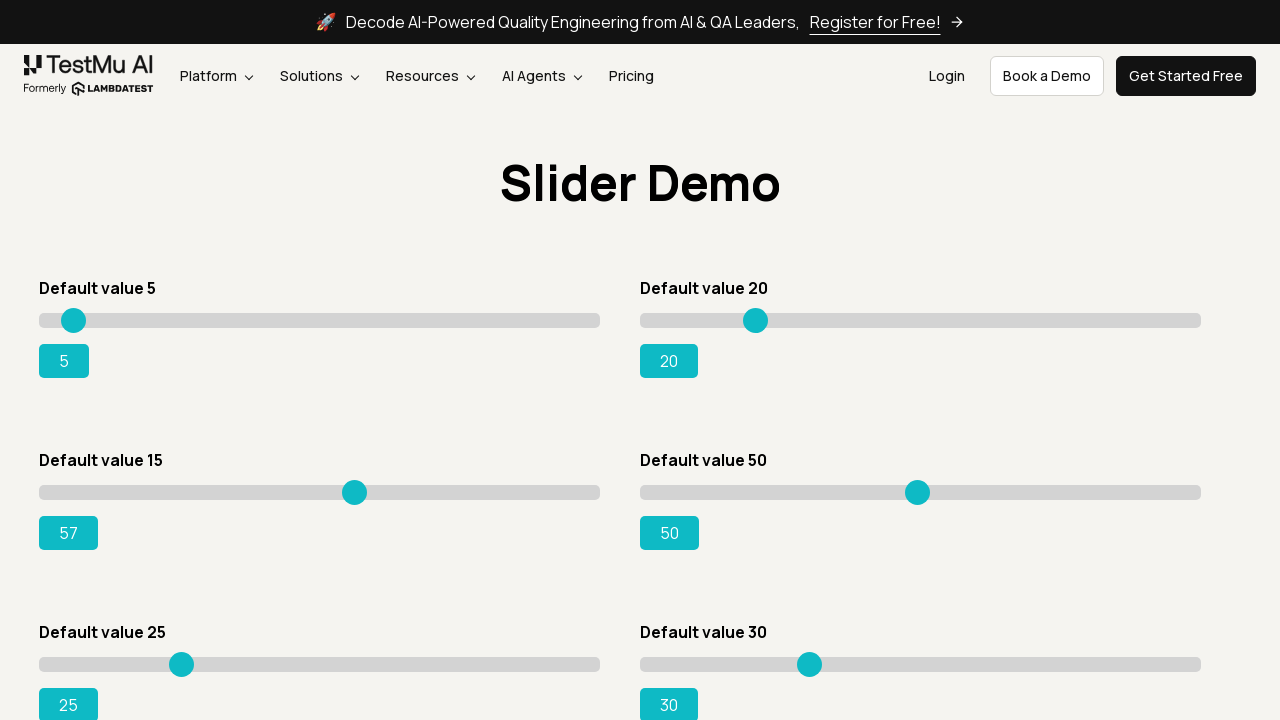

Read current slider position: 57
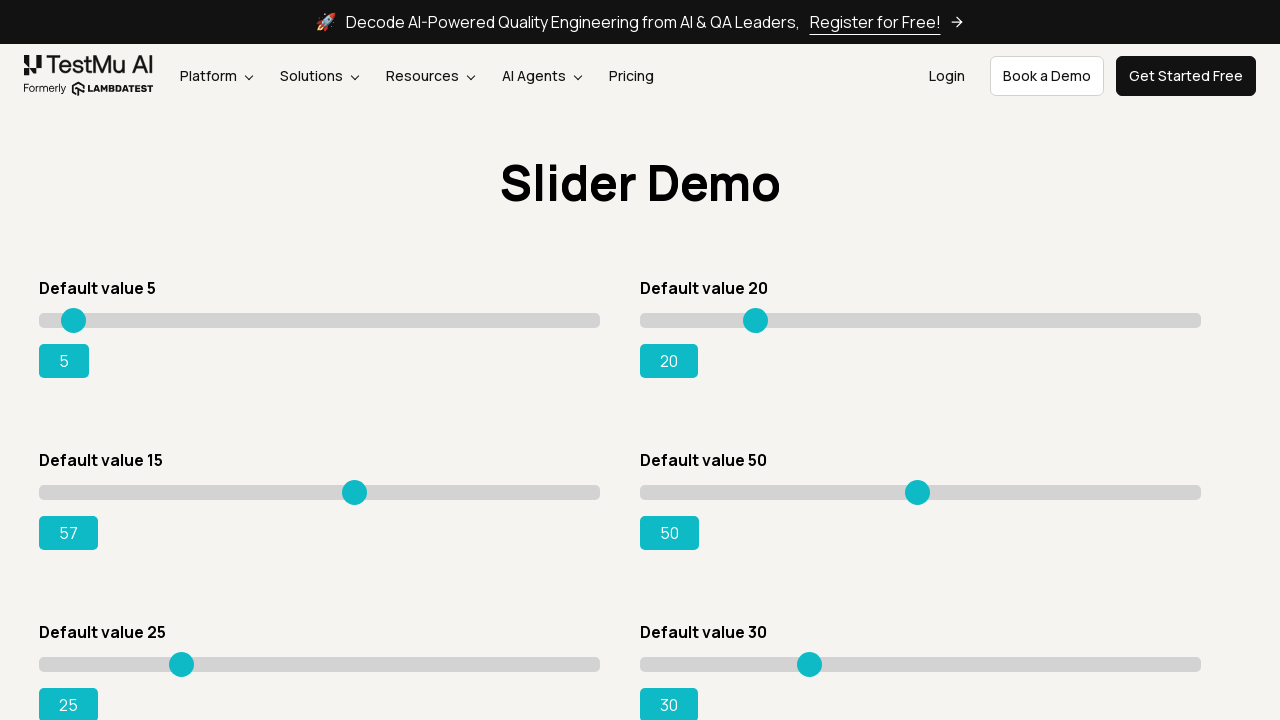

Moved slider to position 319 at (358, 485)
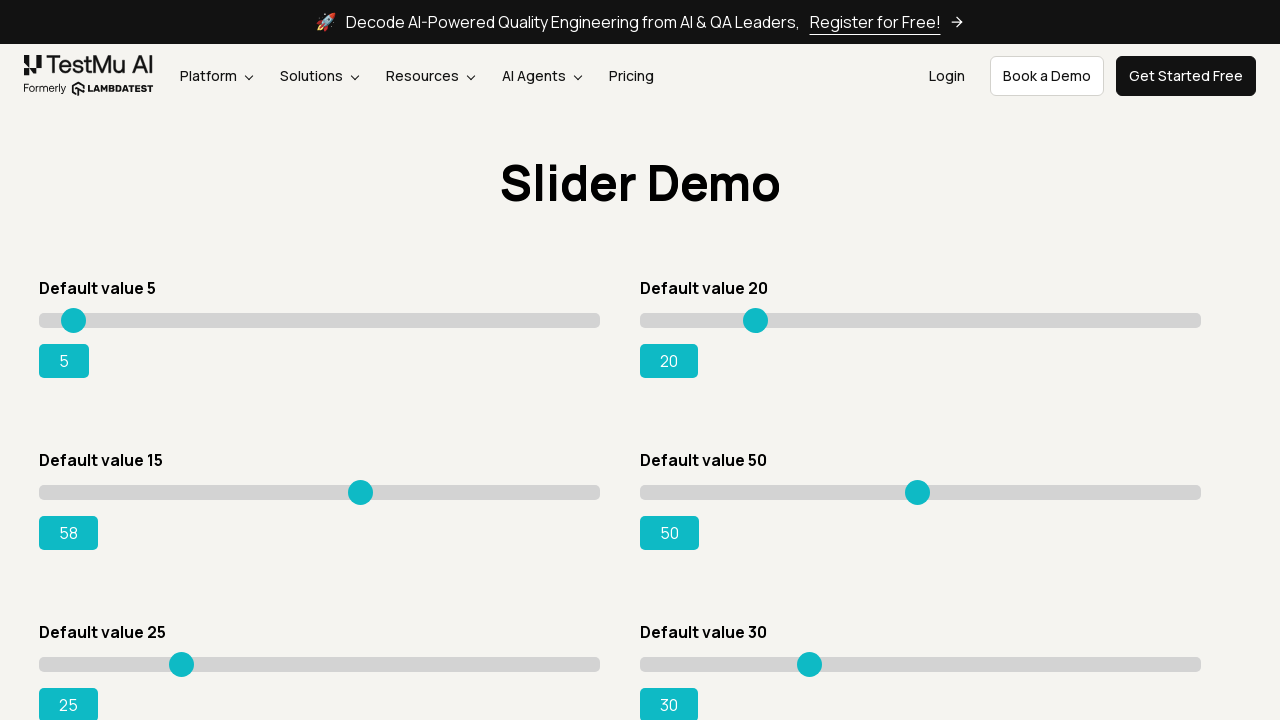

Read current slider position: 58
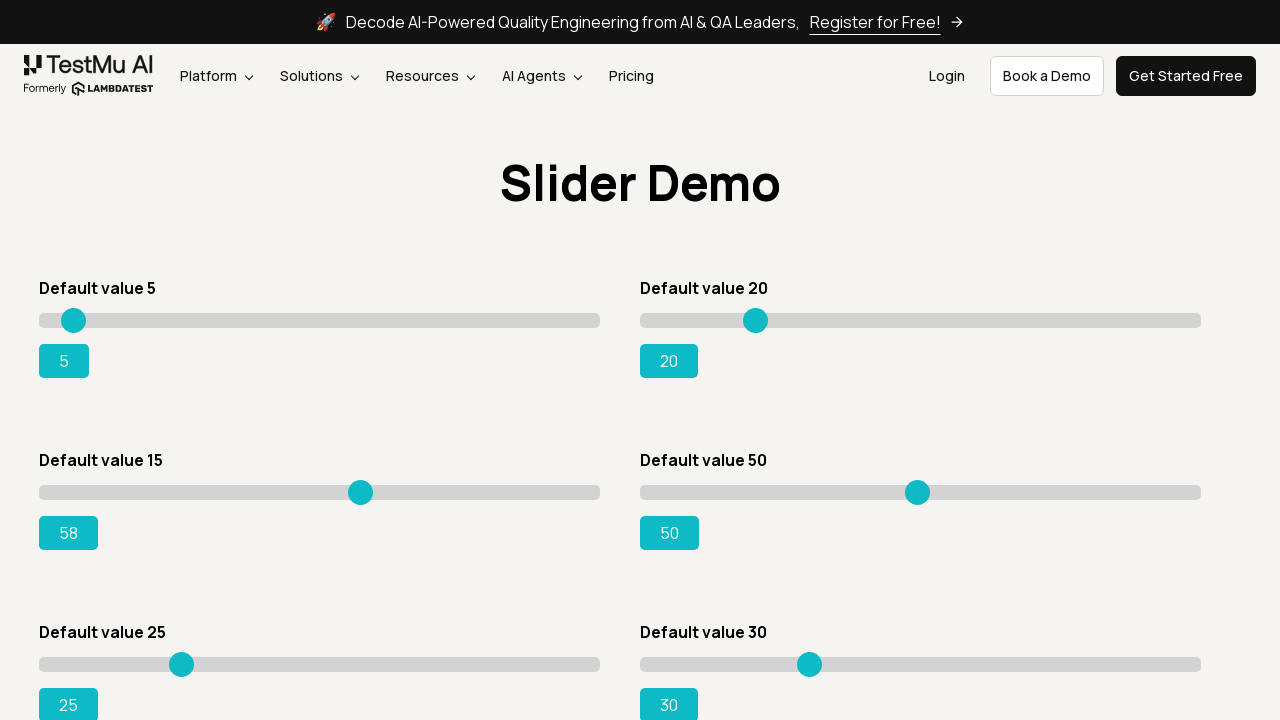

Moved slider to position 320 at (359, 485)
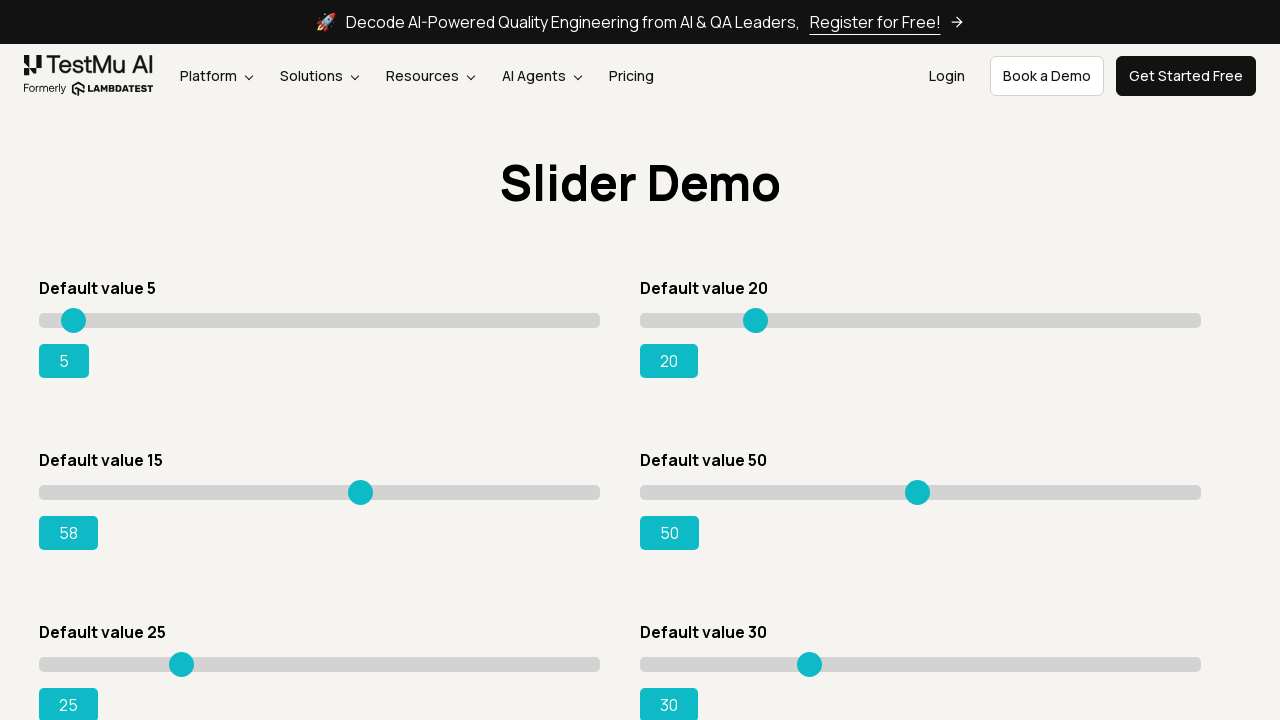

Read current slider position: 58
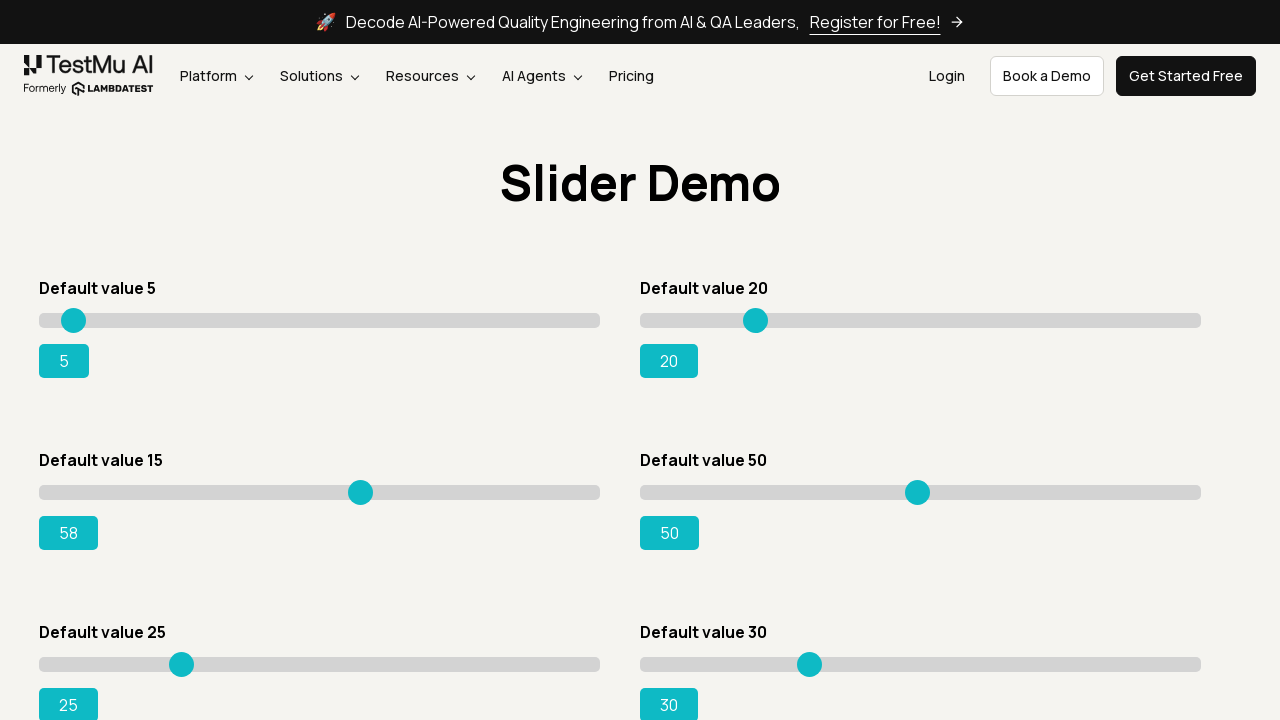

Moved slider to position 321 at (360, 485)
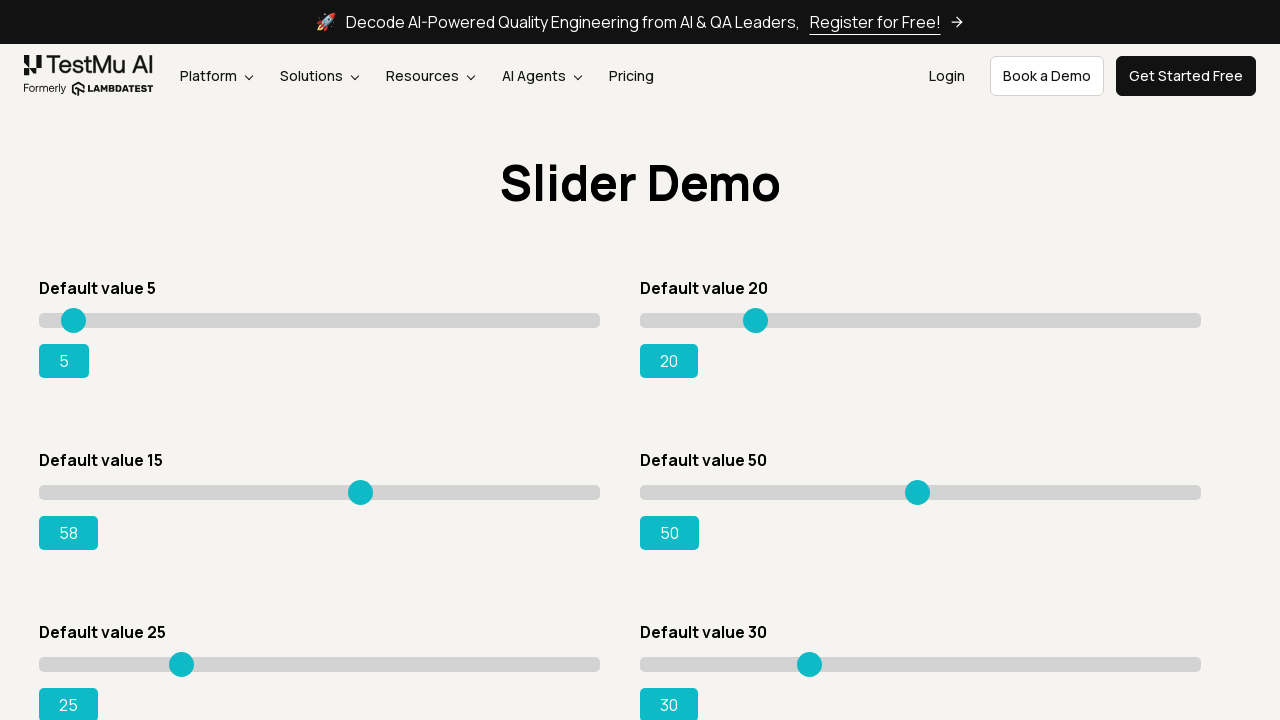

Read current slider position: 58
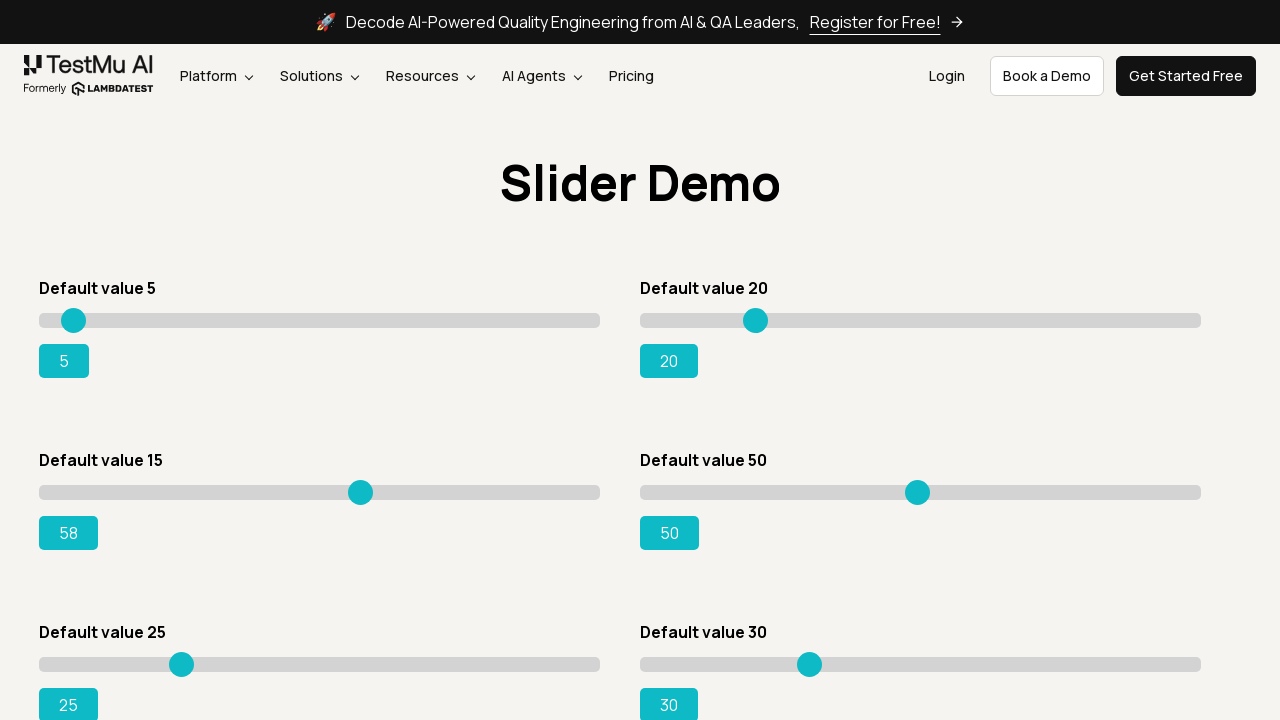

Moved slider to position 322 at (361, 485)
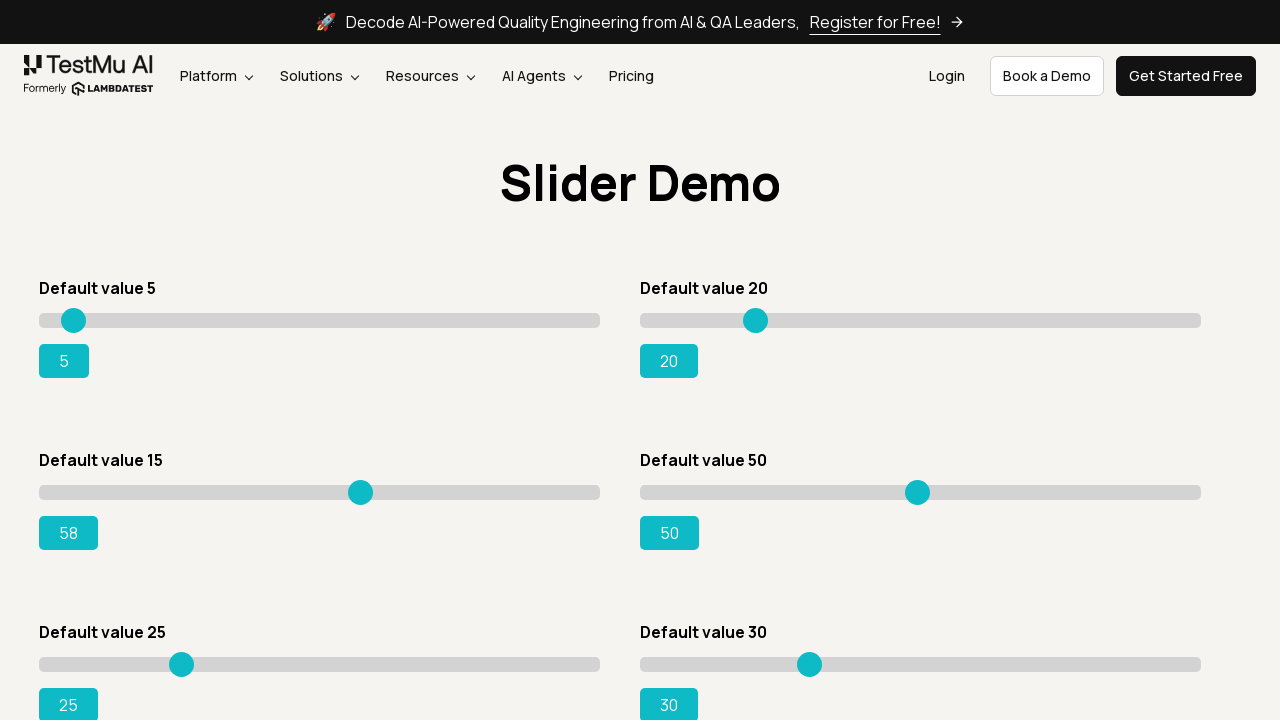

Read current slider position: 58
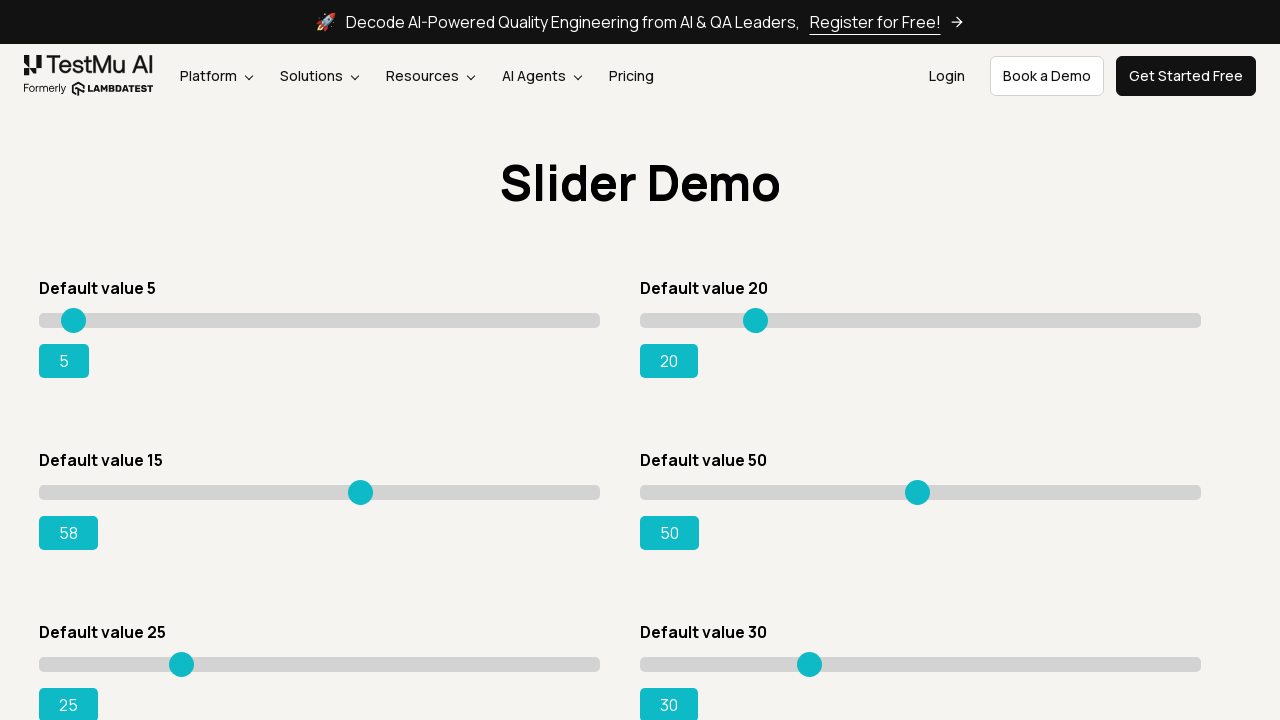

Moved slider to position 323 at (362, 485)
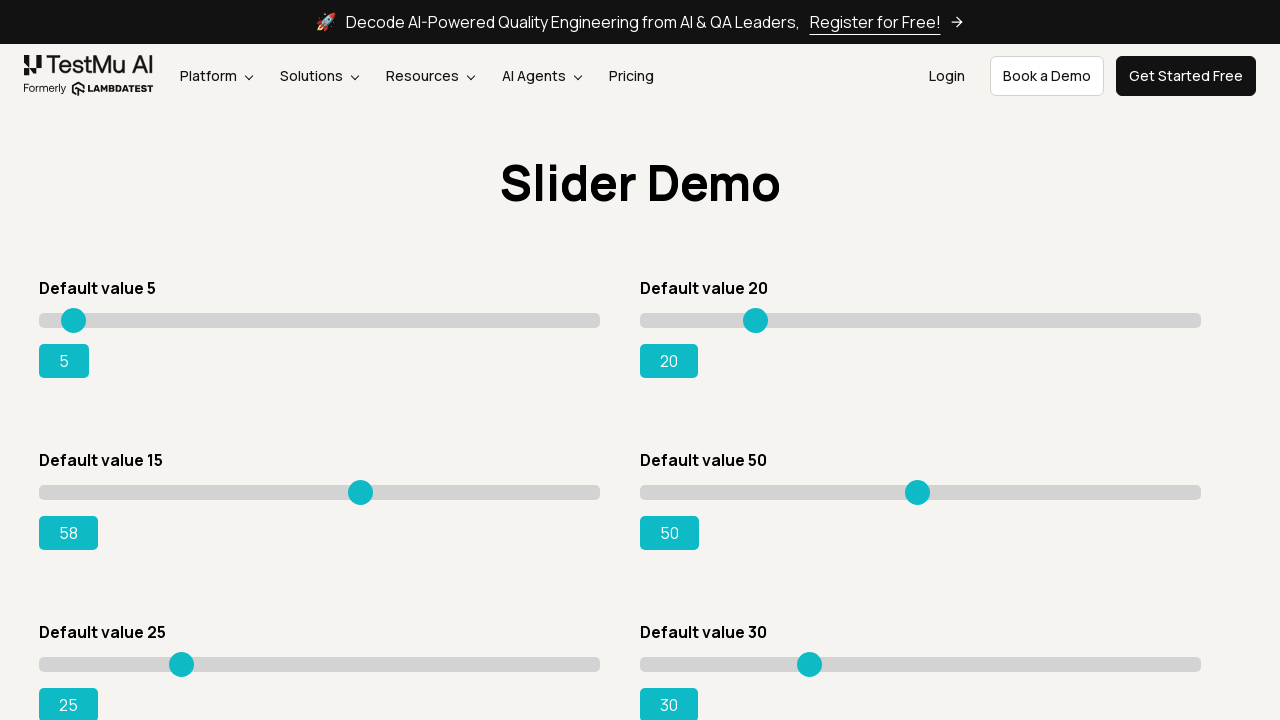

Read current slider position: 58
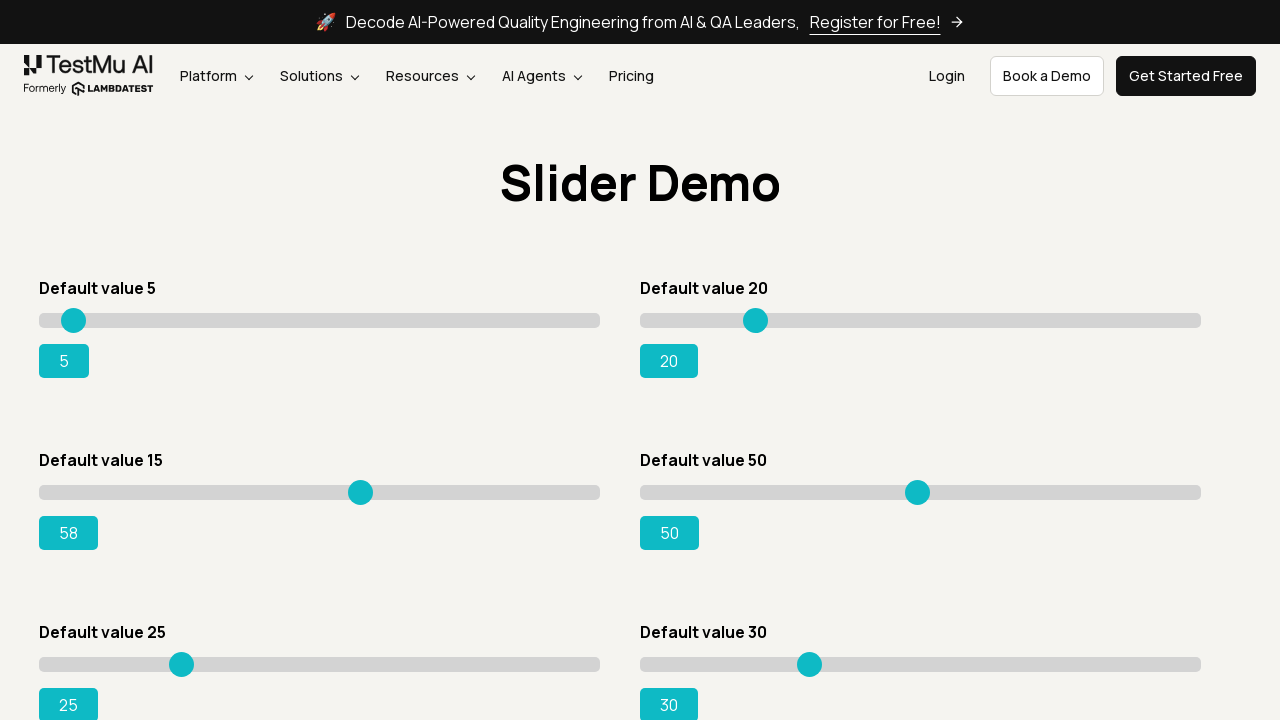

Moved slider to position 324 at (363, 485)
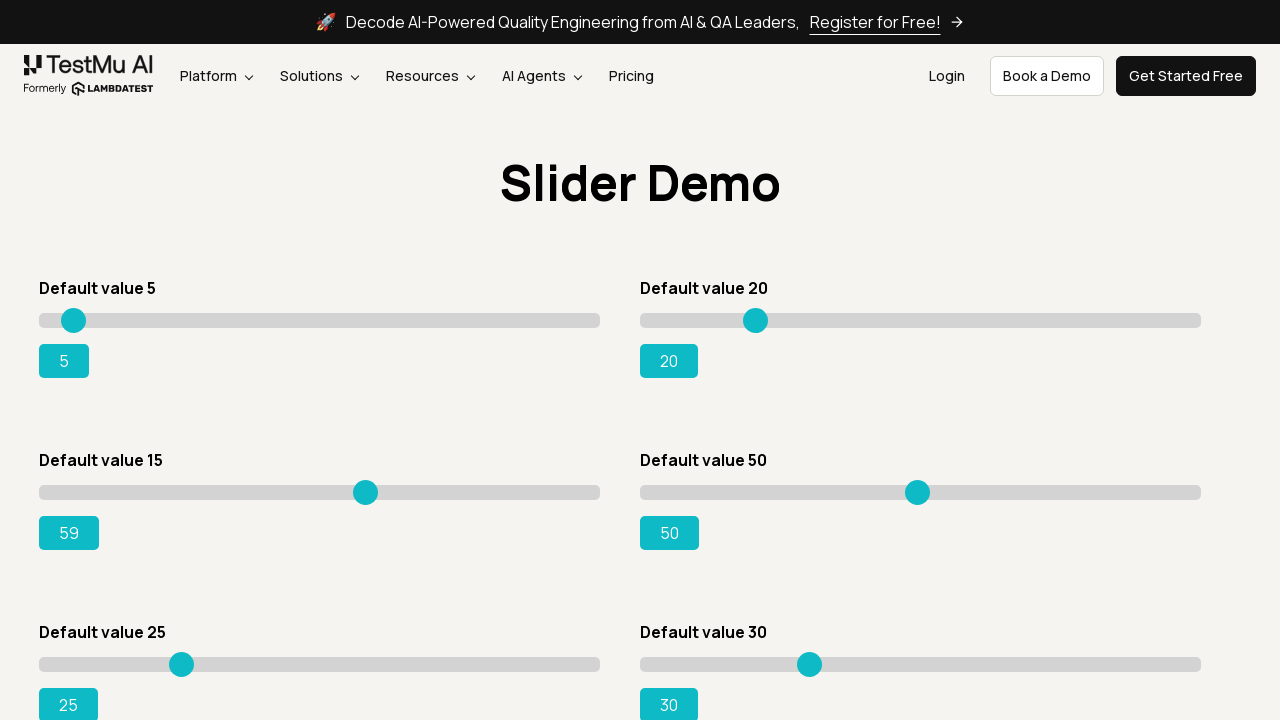

Read current slider position: 59
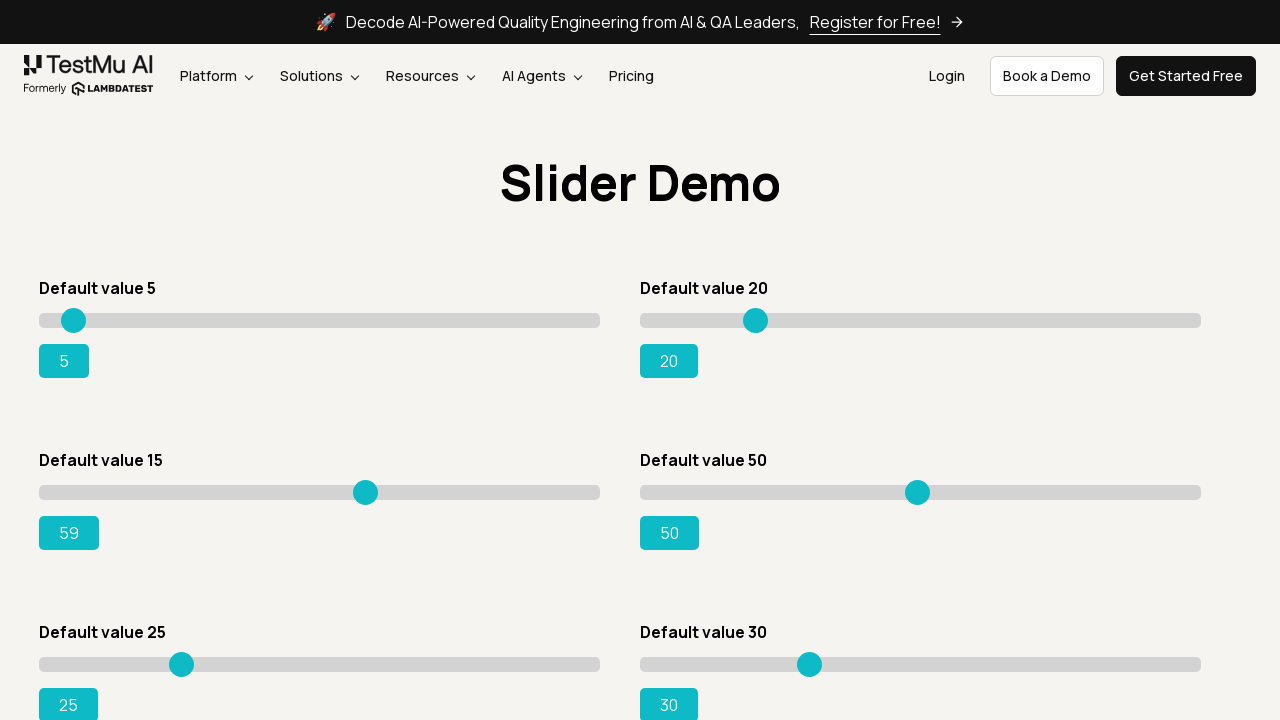

Moved slider to position 325 at (364, 485)
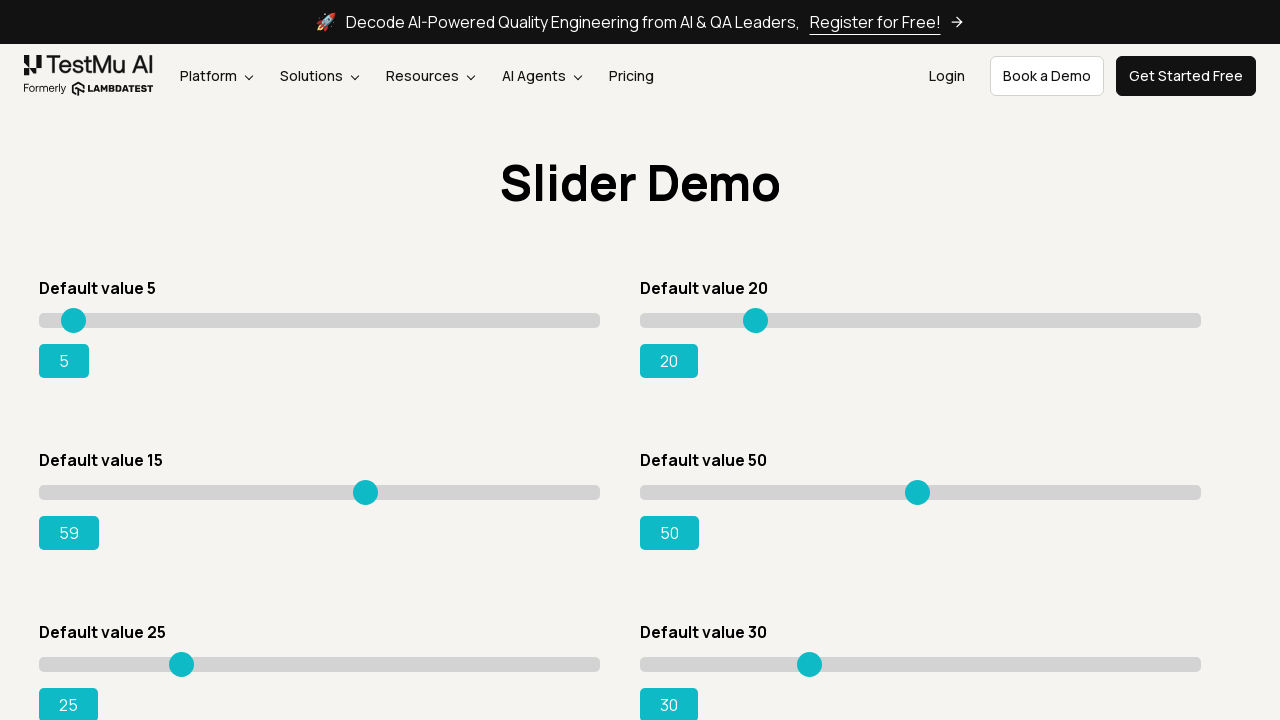

Read current slider position: 59
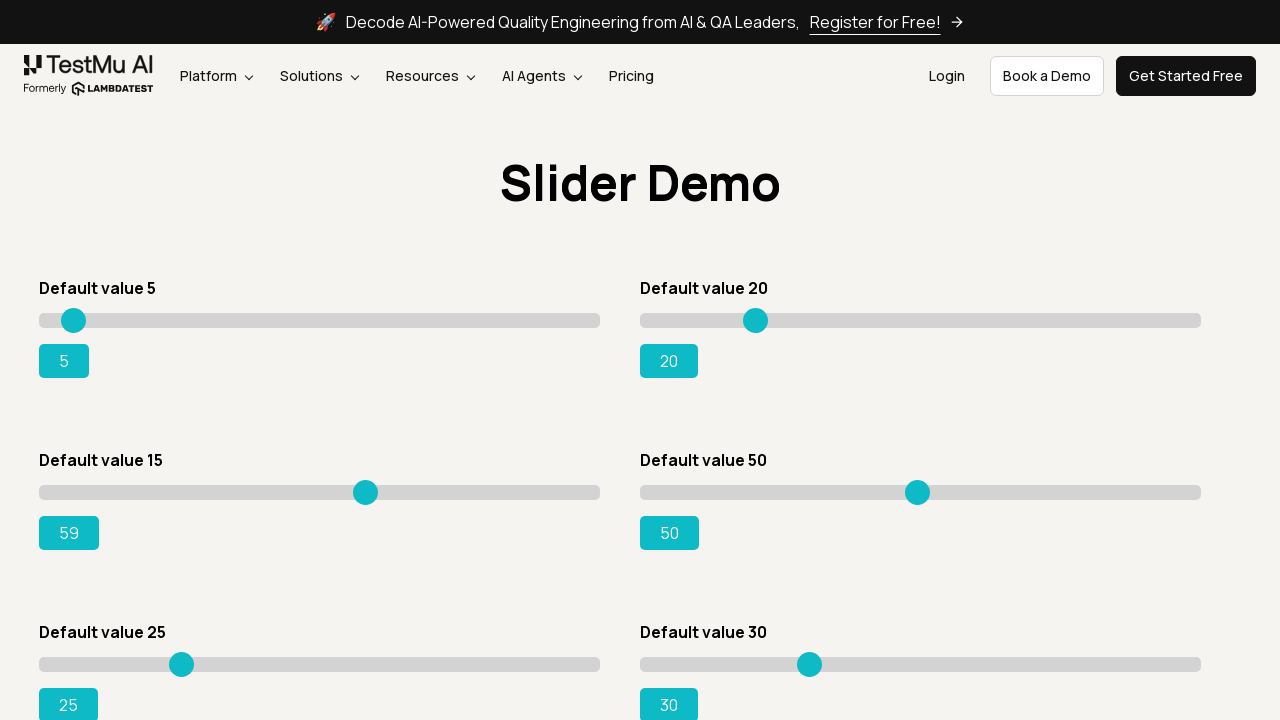

Moved slider to position 326 at (365, 485)
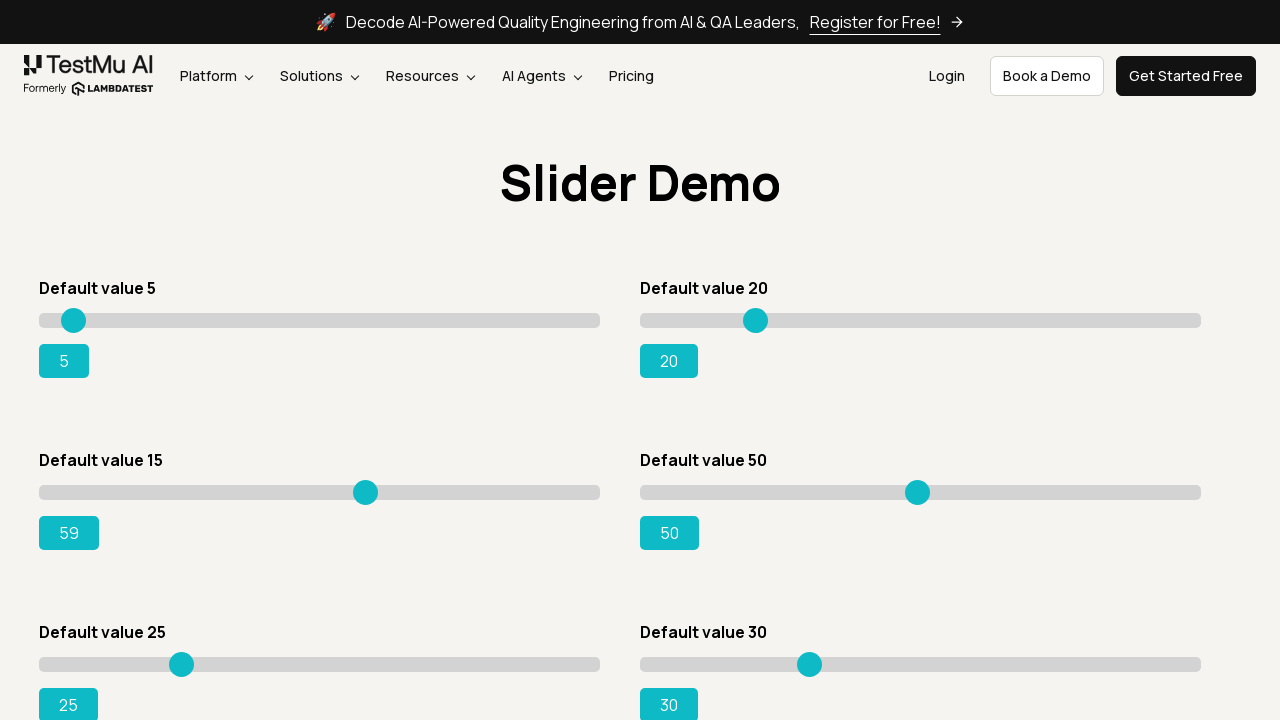

Read current slider position: 59
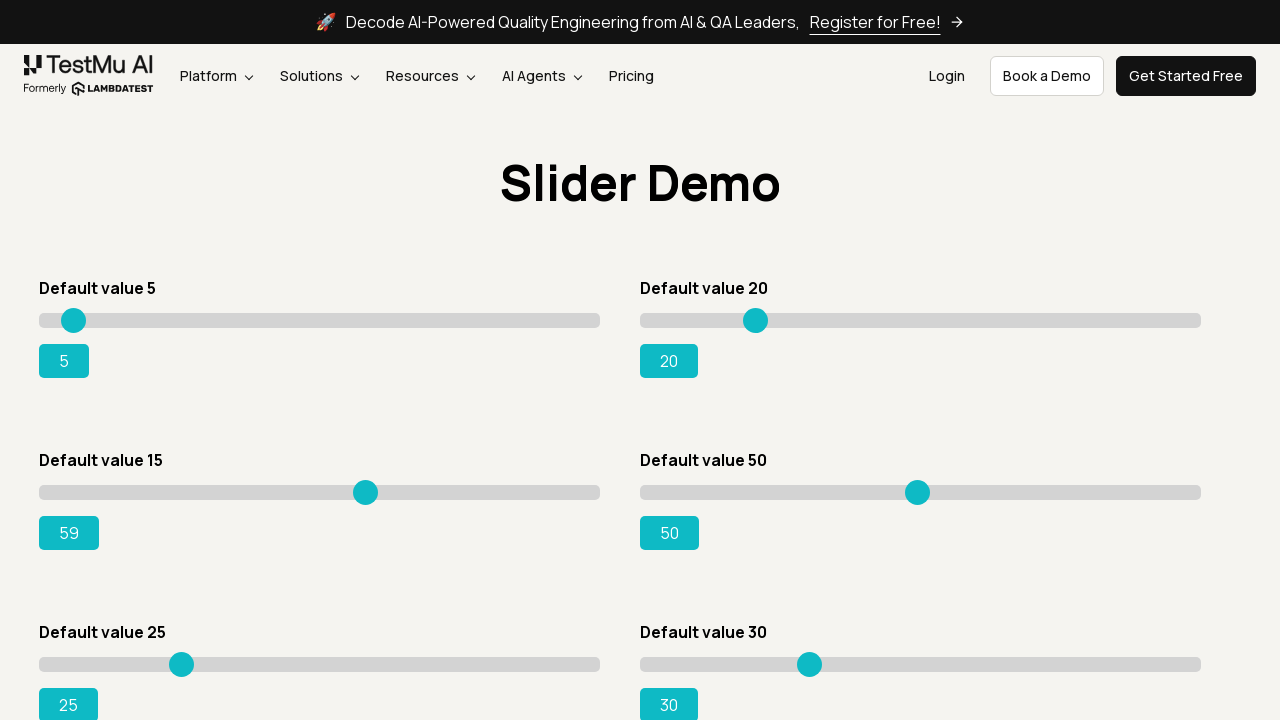

Moved slider to position 327 at (366, 485)
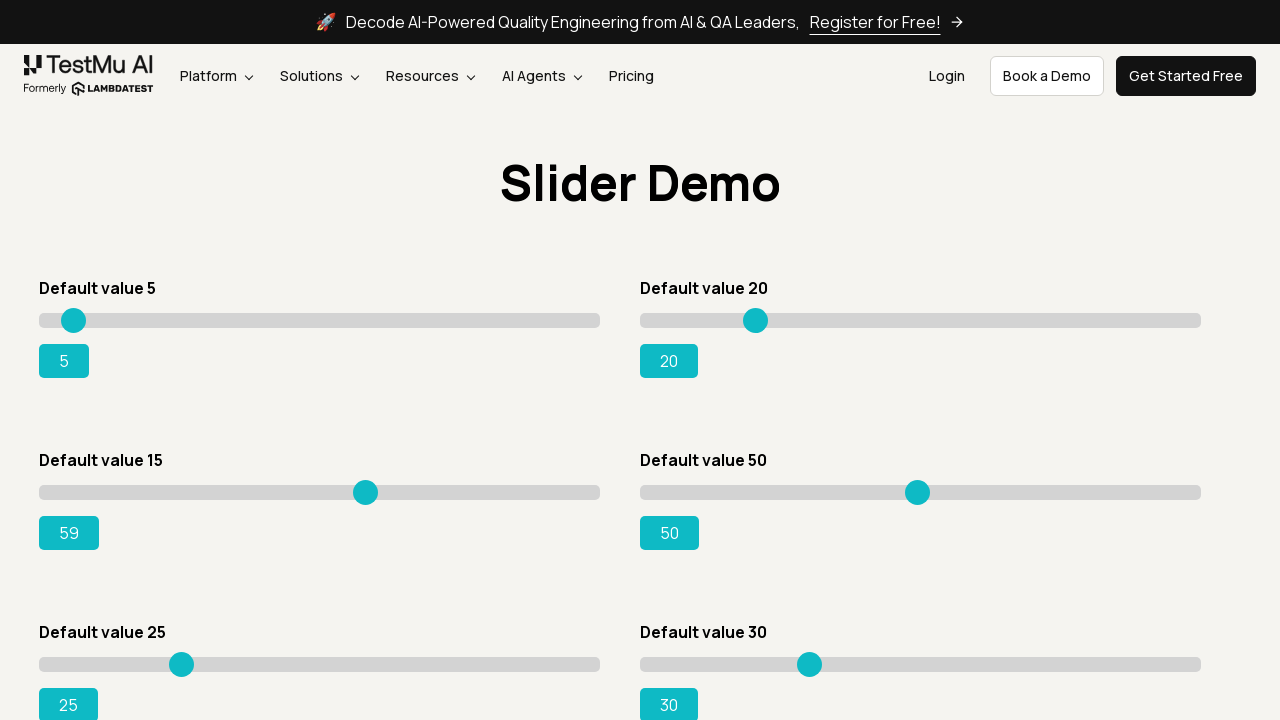

Read current slider position: 59
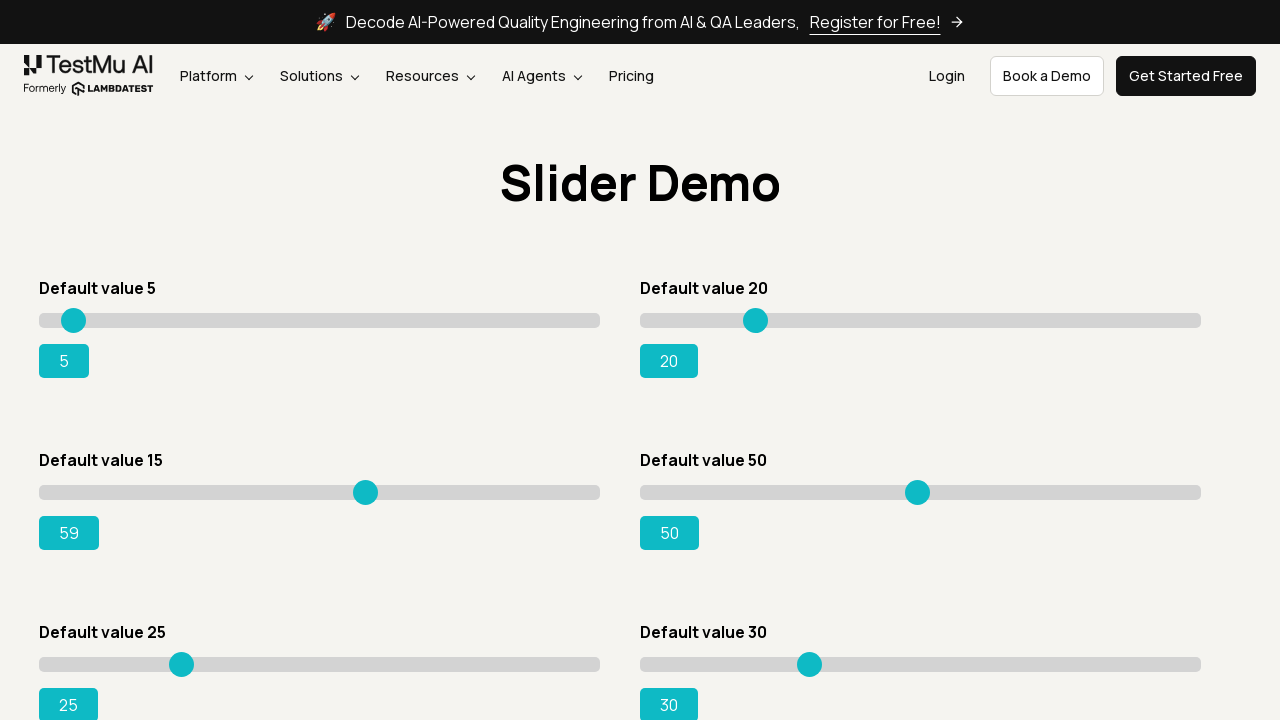

Moved slider to position 328 at (367, 485)
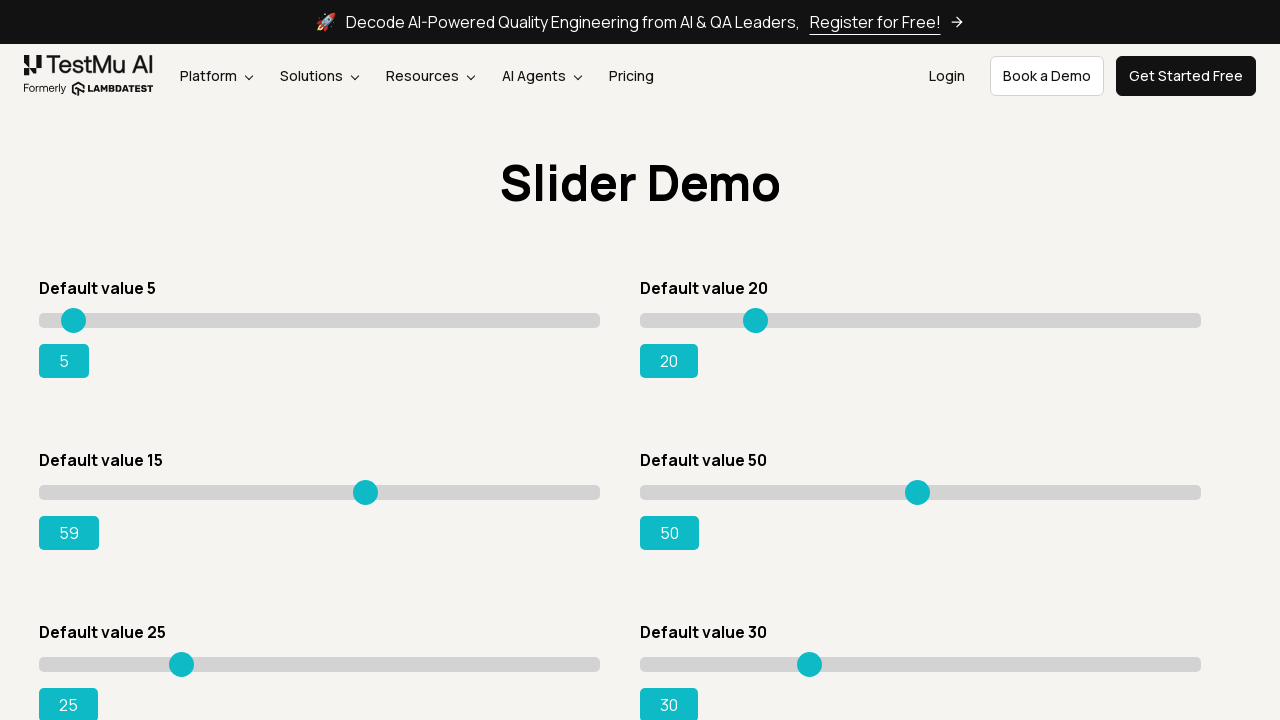

Read current slider position: 59
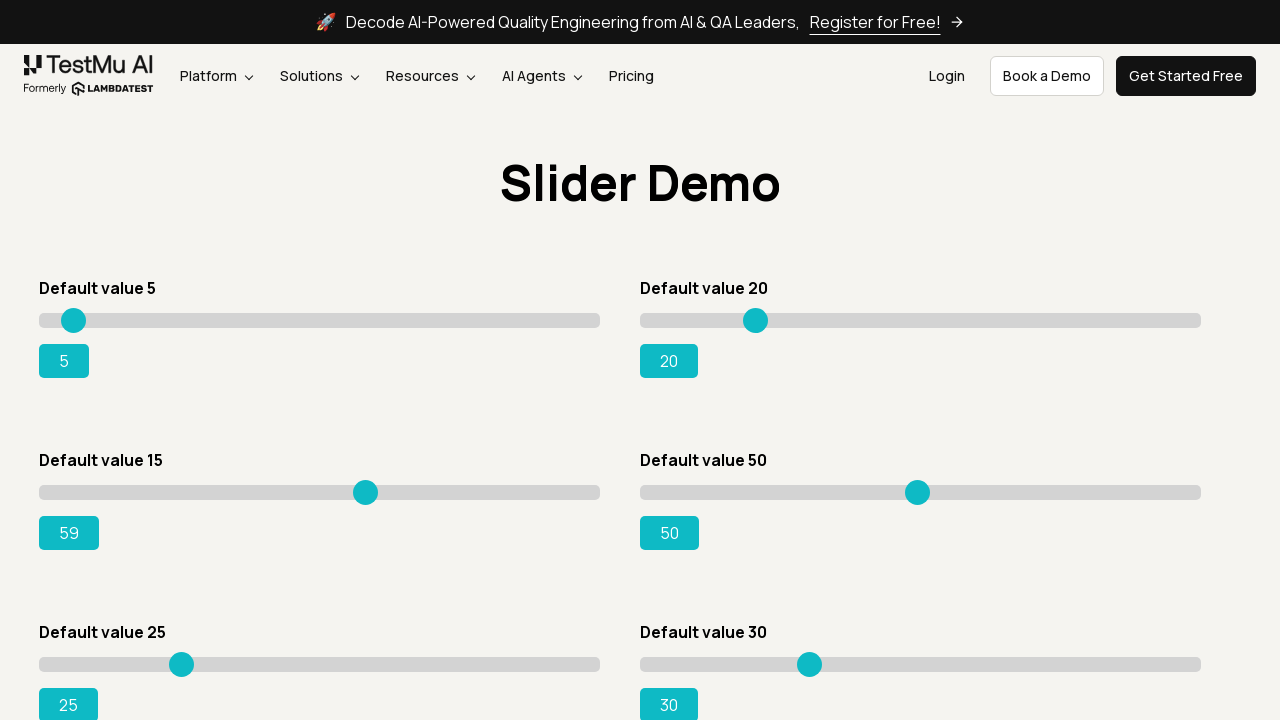

Moved slider to position 329 at (368, 485)
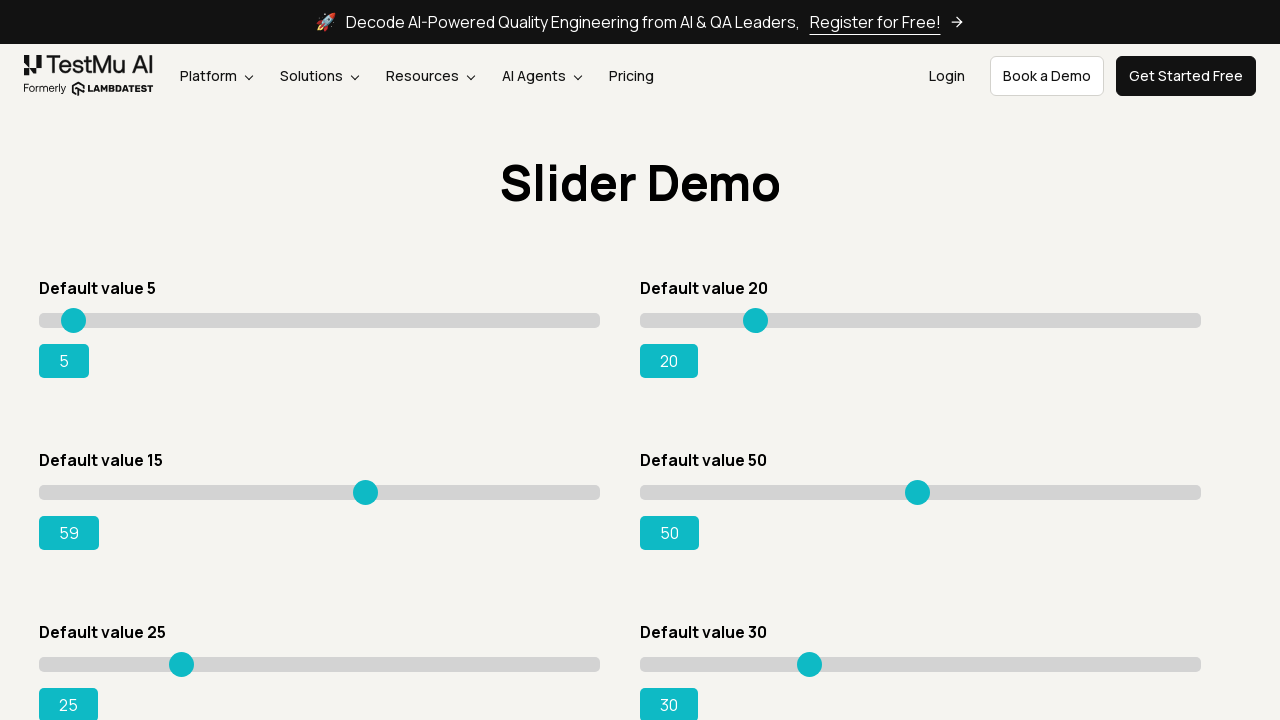

Read current slider position: 59
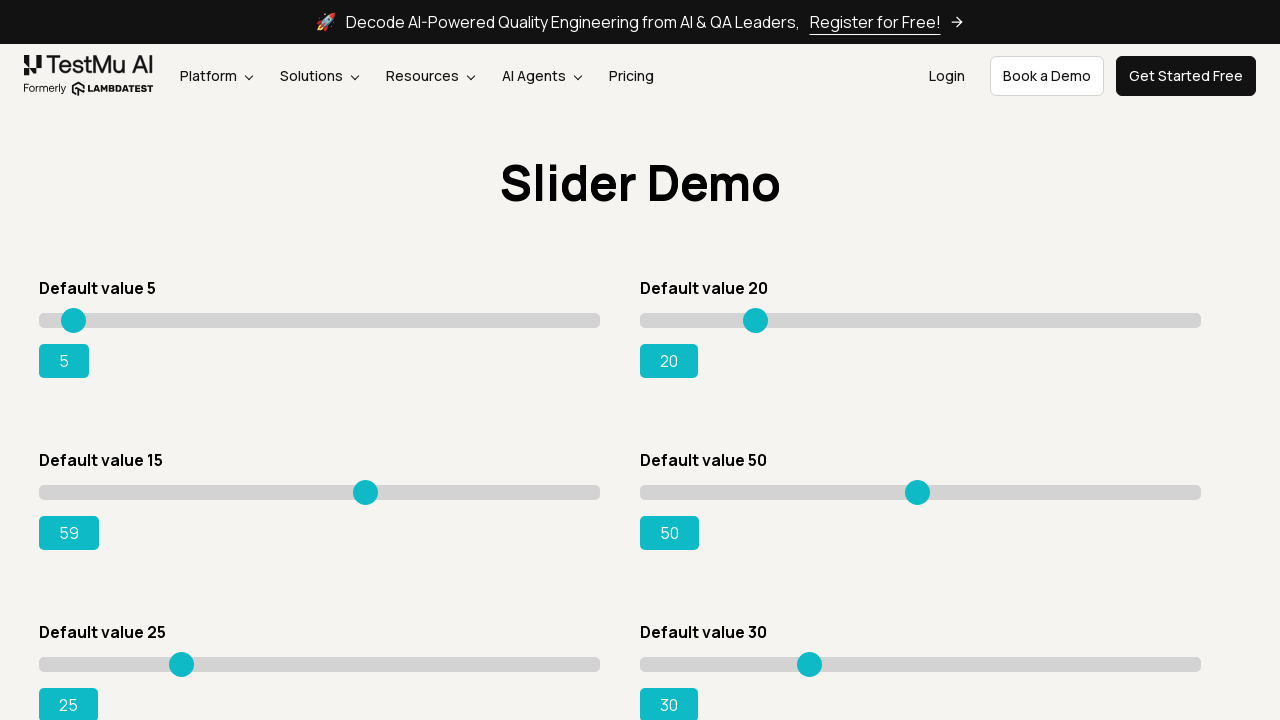

Moved slider to position 330 at (369, 485)
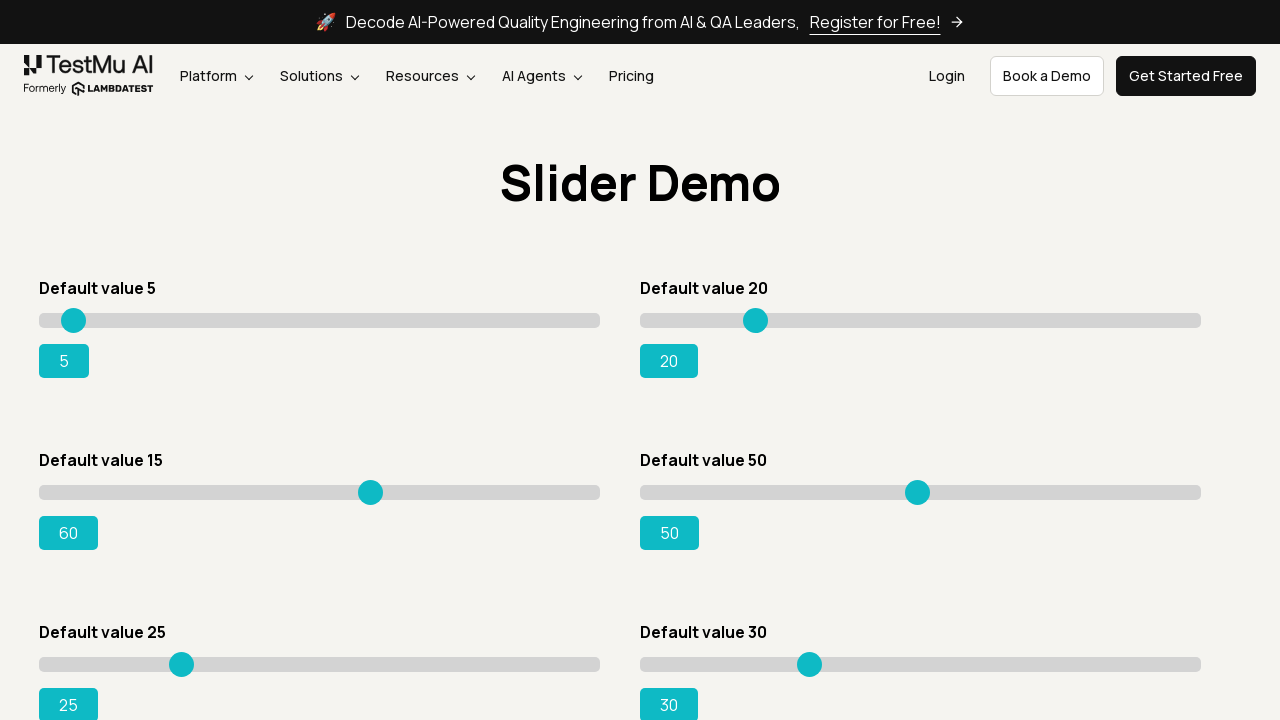

Read current slider position: 60
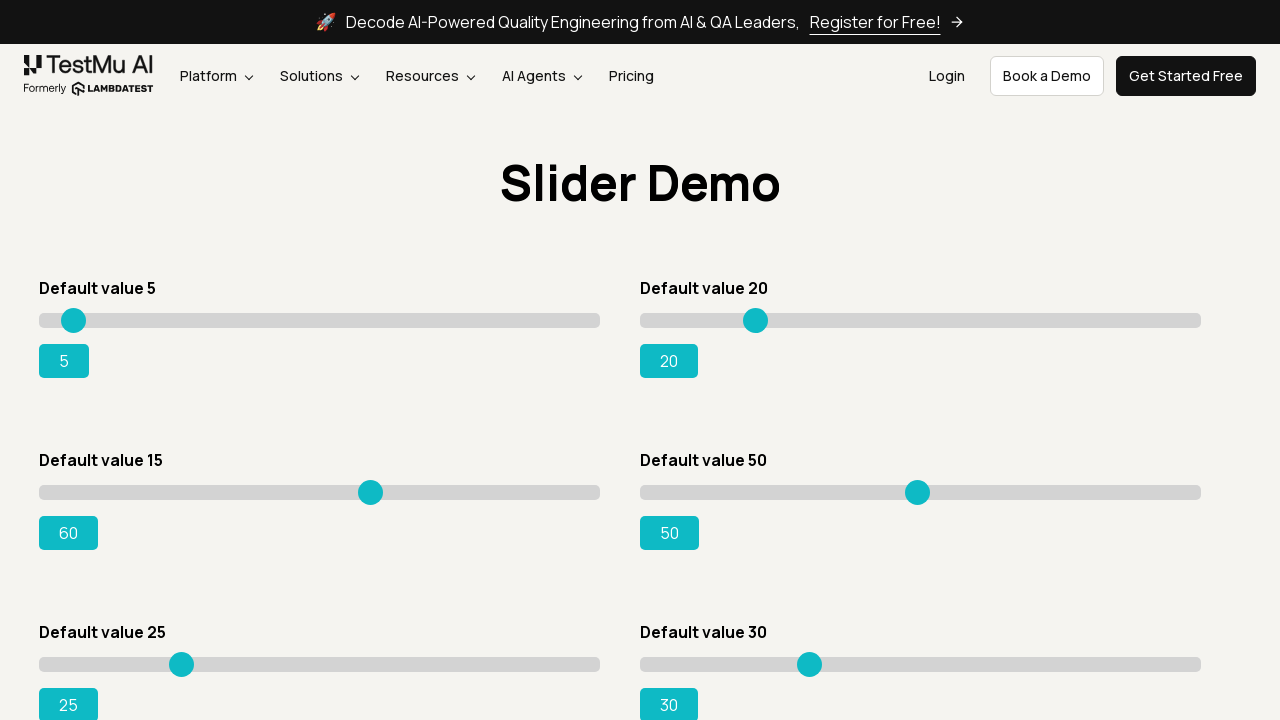

Moved slider to position 331 at (370, 485)
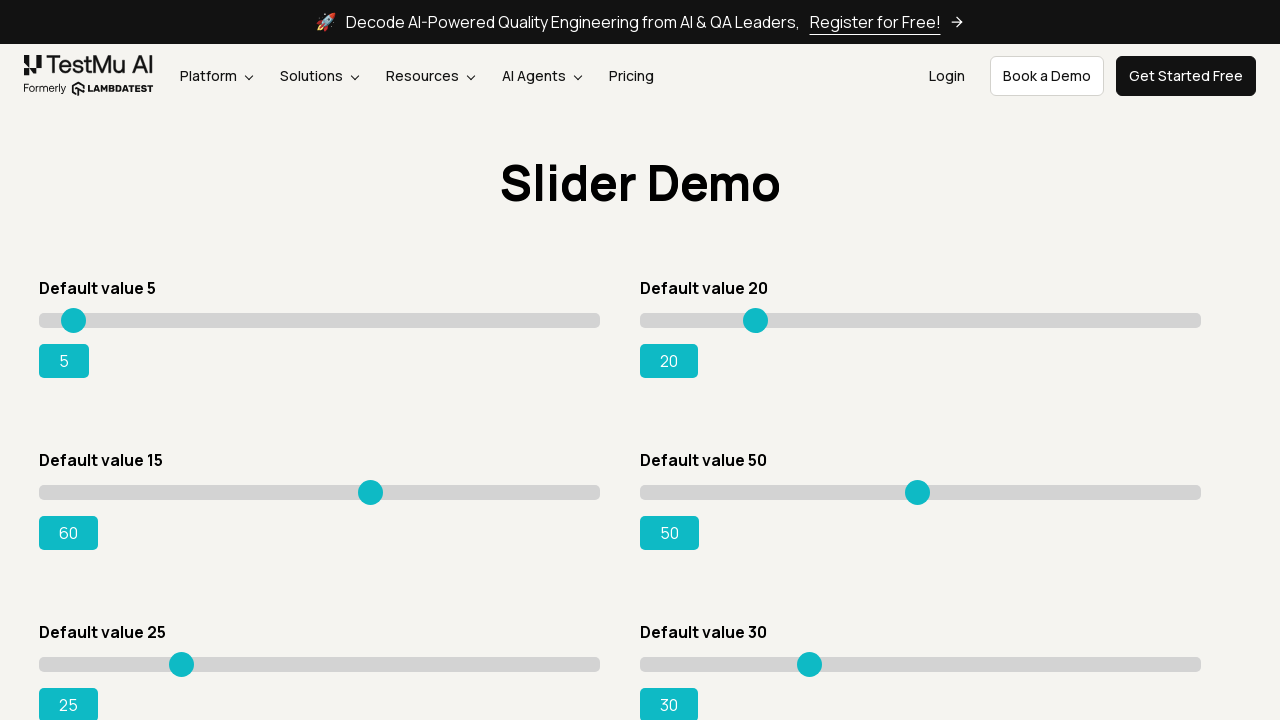

Read current slider position: 60
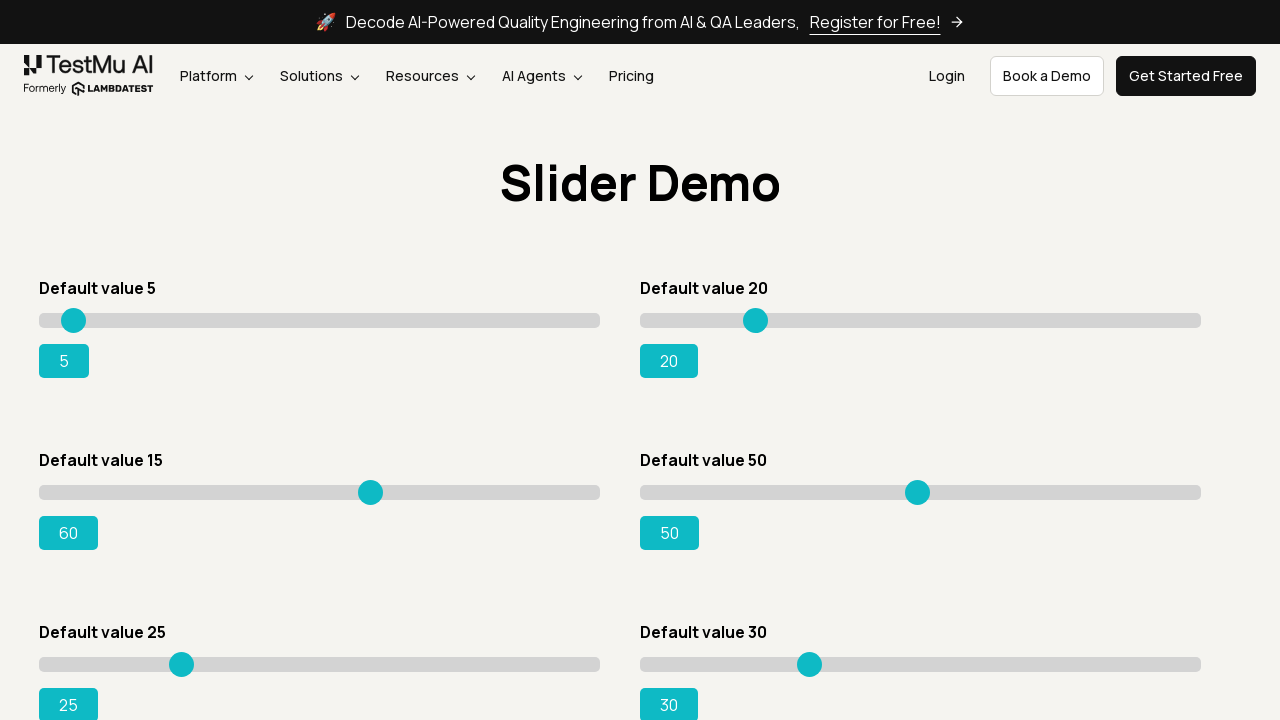

Moved slider to position 332 at (371, 485)
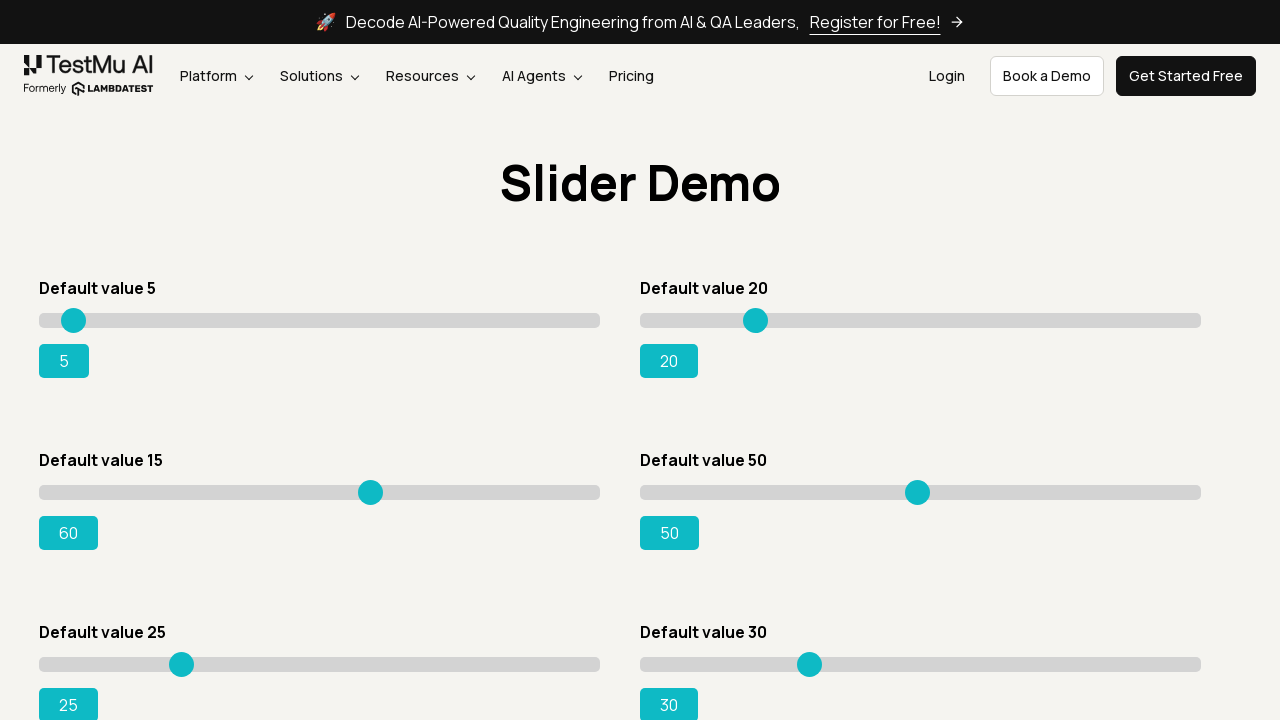

Read current slider position: 60
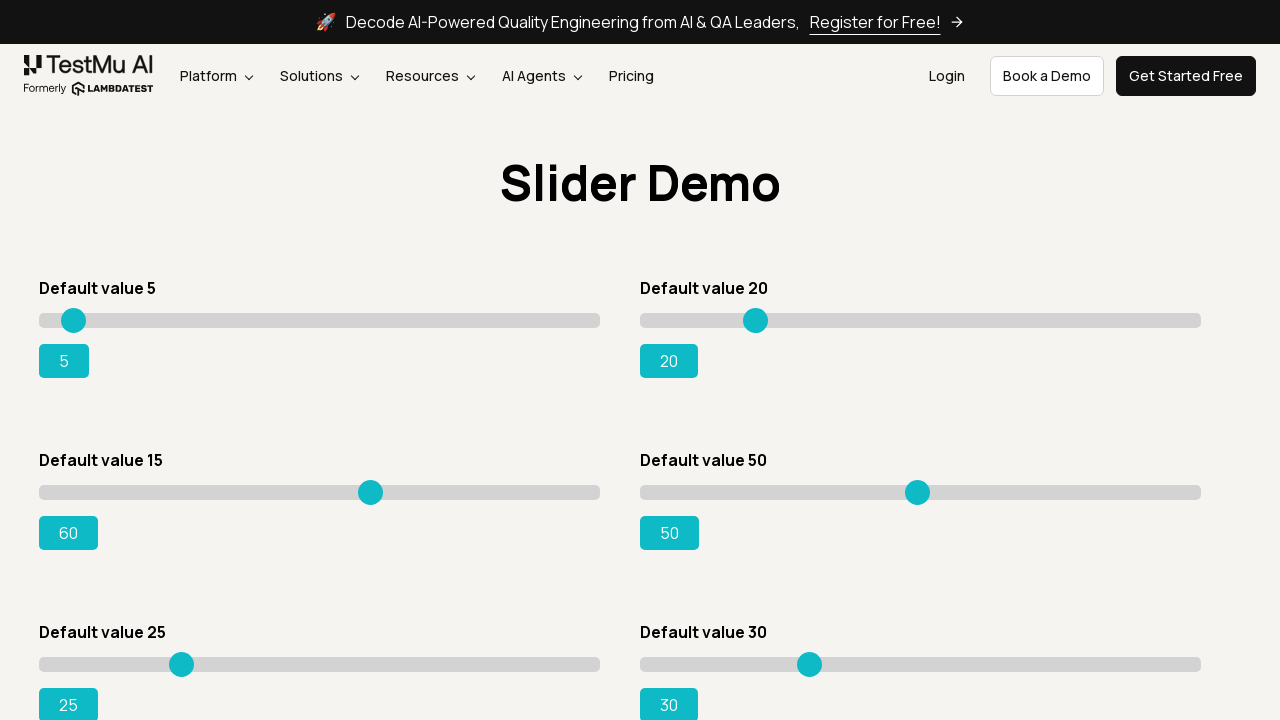

Moved slider to position 333 at (372, 485)
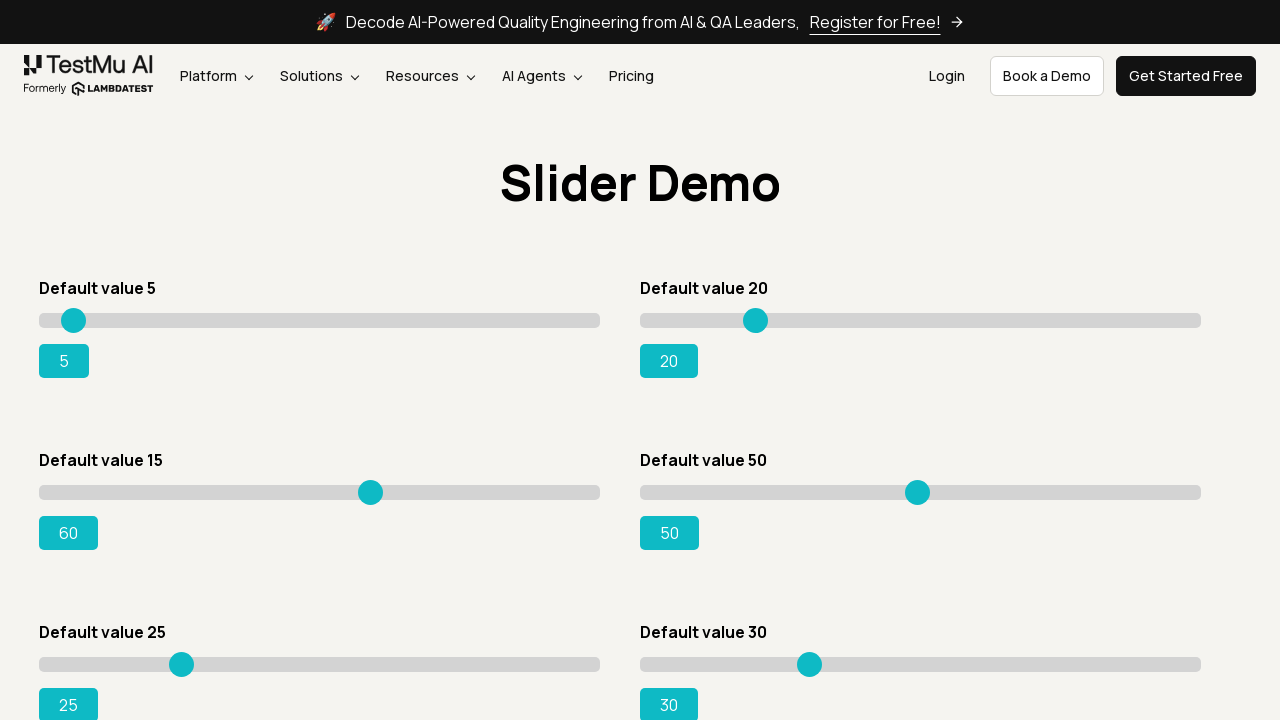

Read current slider position: 60
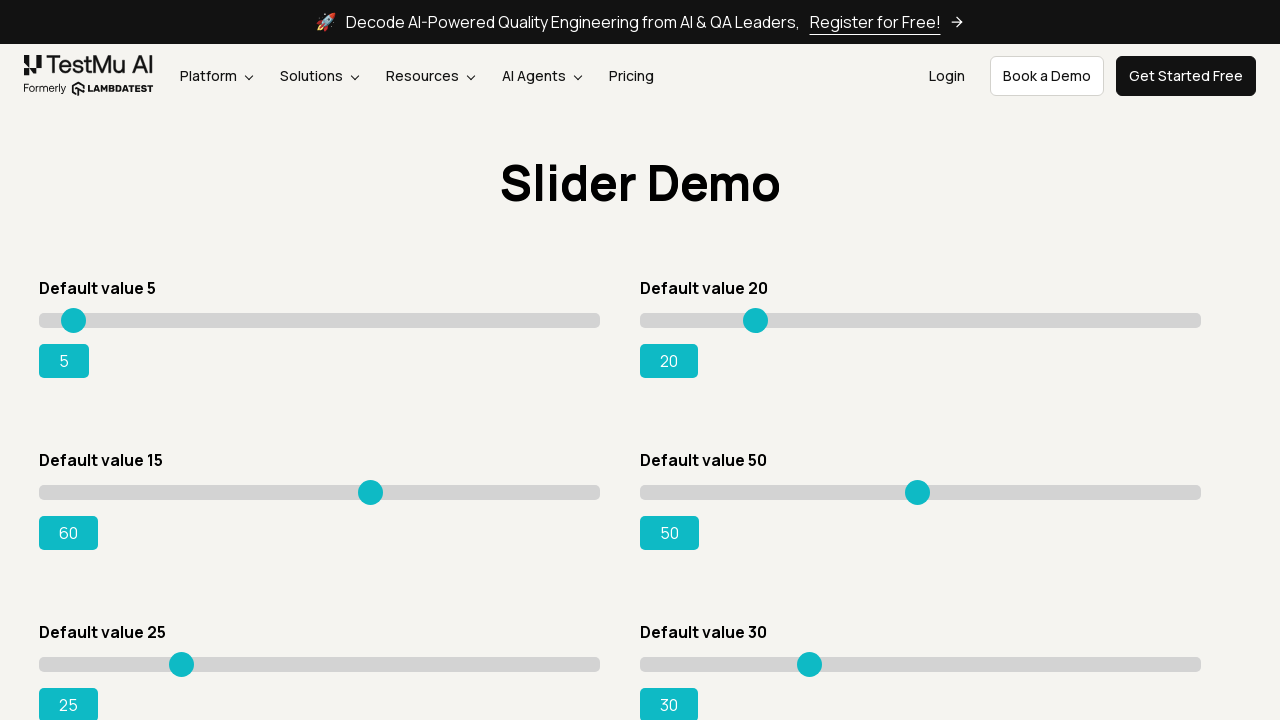

Moved slider to position 334 at (373, 485)
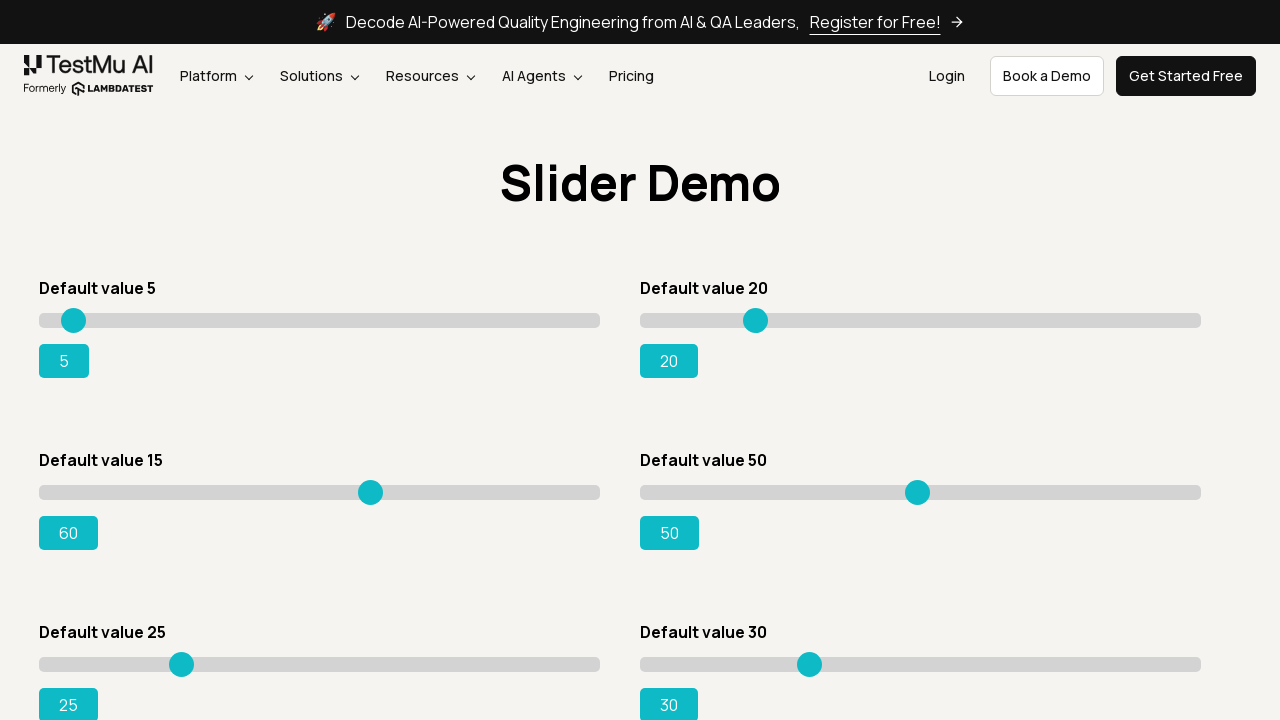

Read current slider position: 60
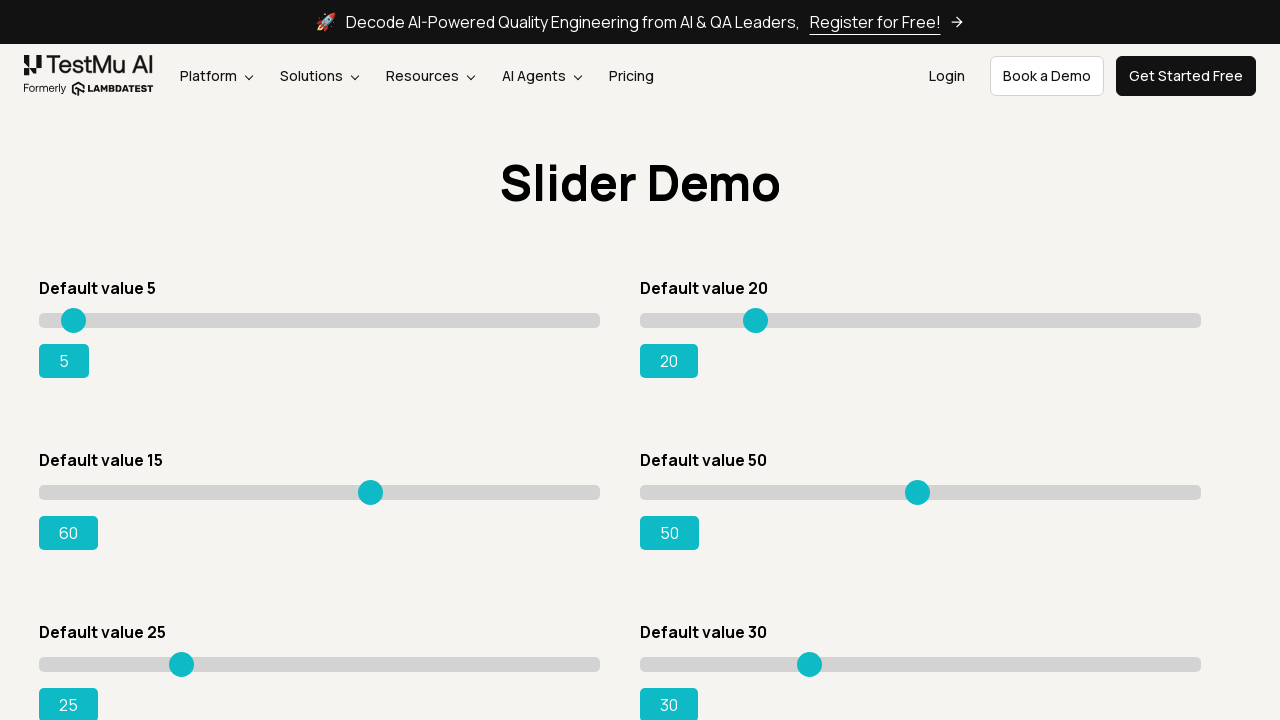

Moved slider to position 335 at (374, 485)
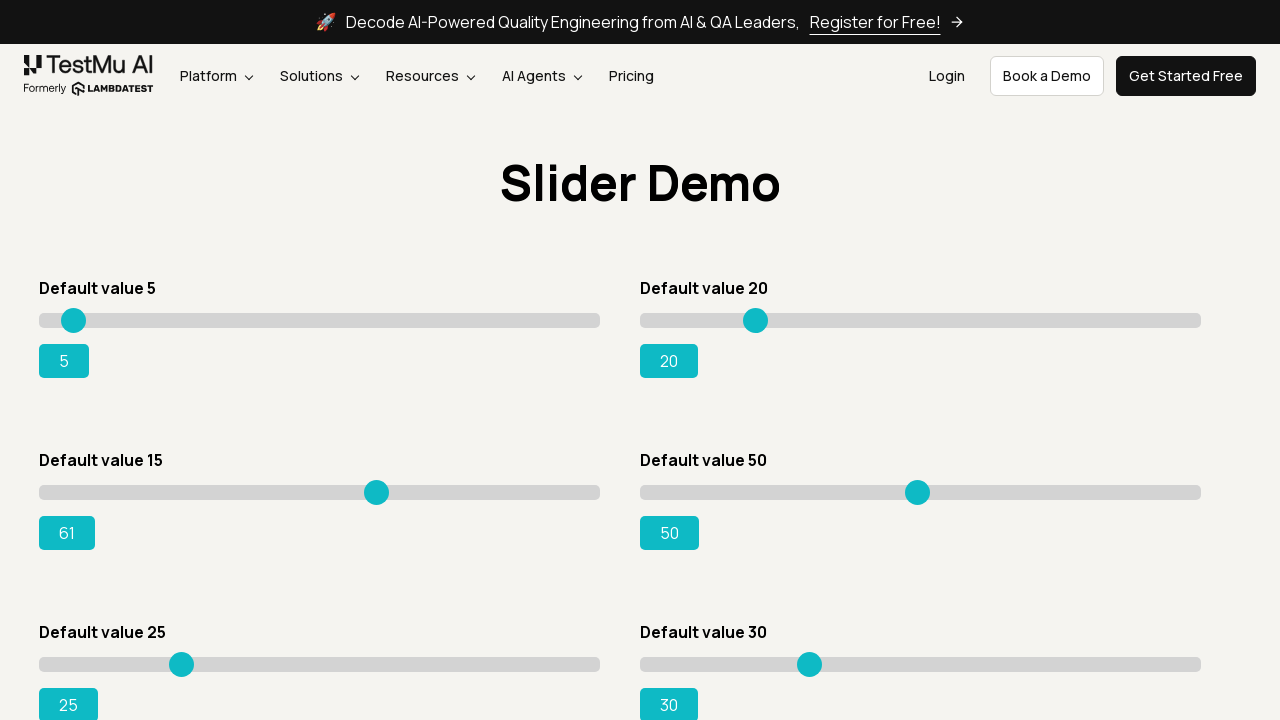

Read current slider position: 61
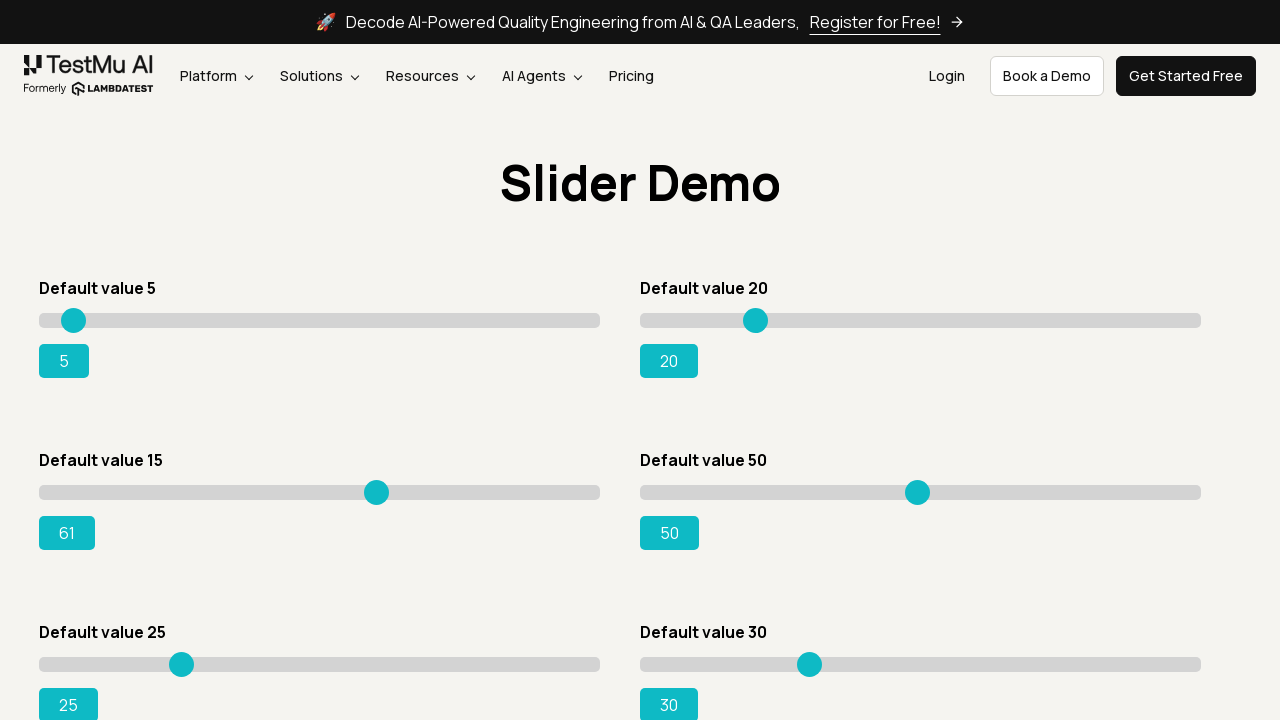

Moved slider to position 336 at (375, 485)
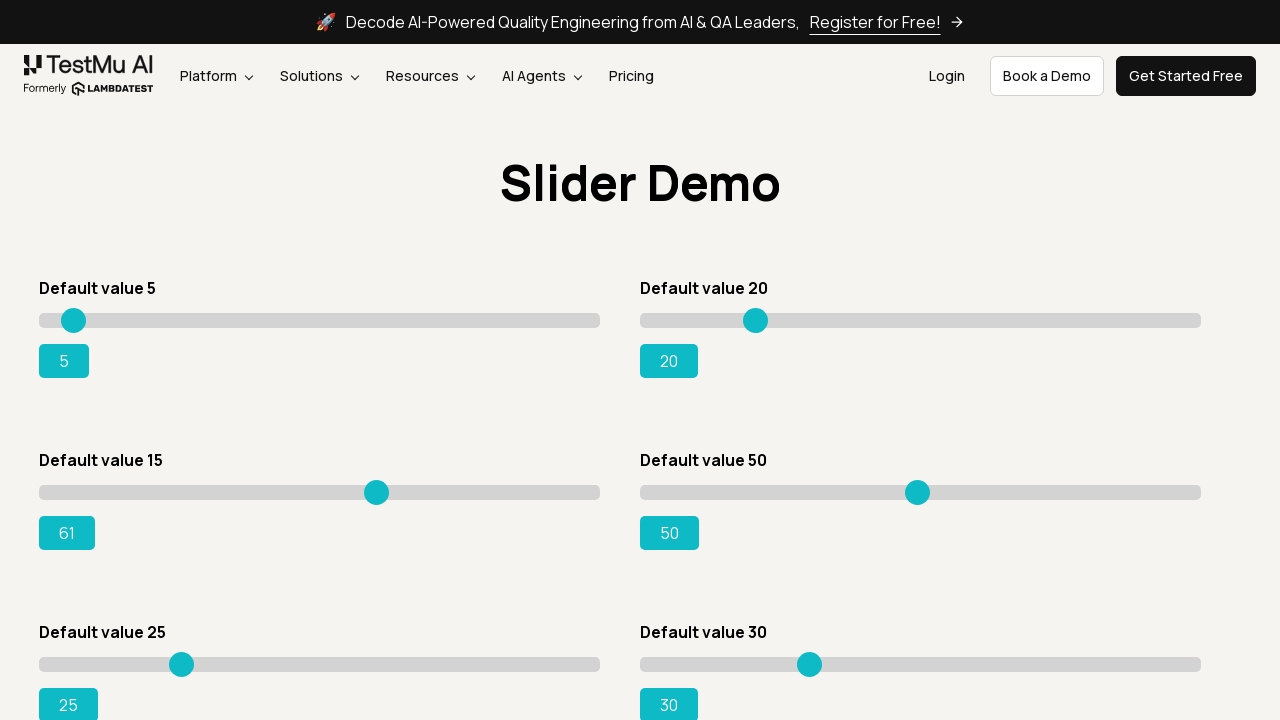

Read current slider position: 61
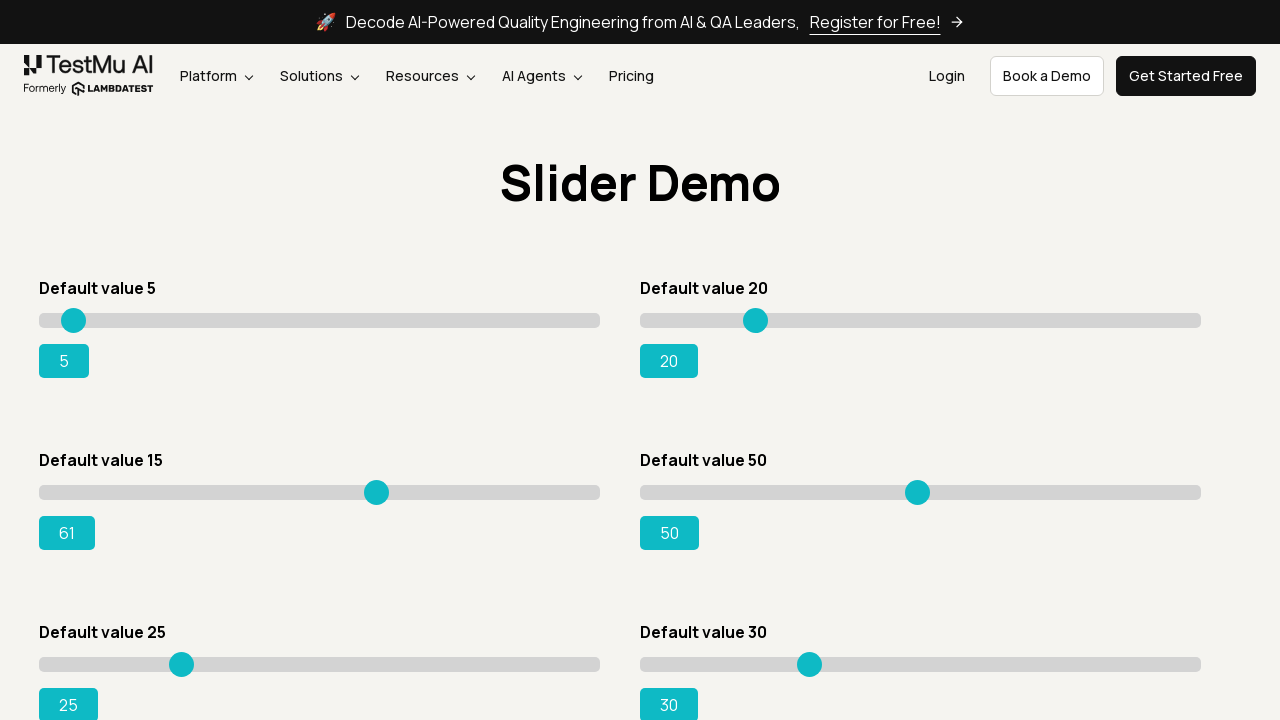

Moved slider to position 337 at (376, 485)
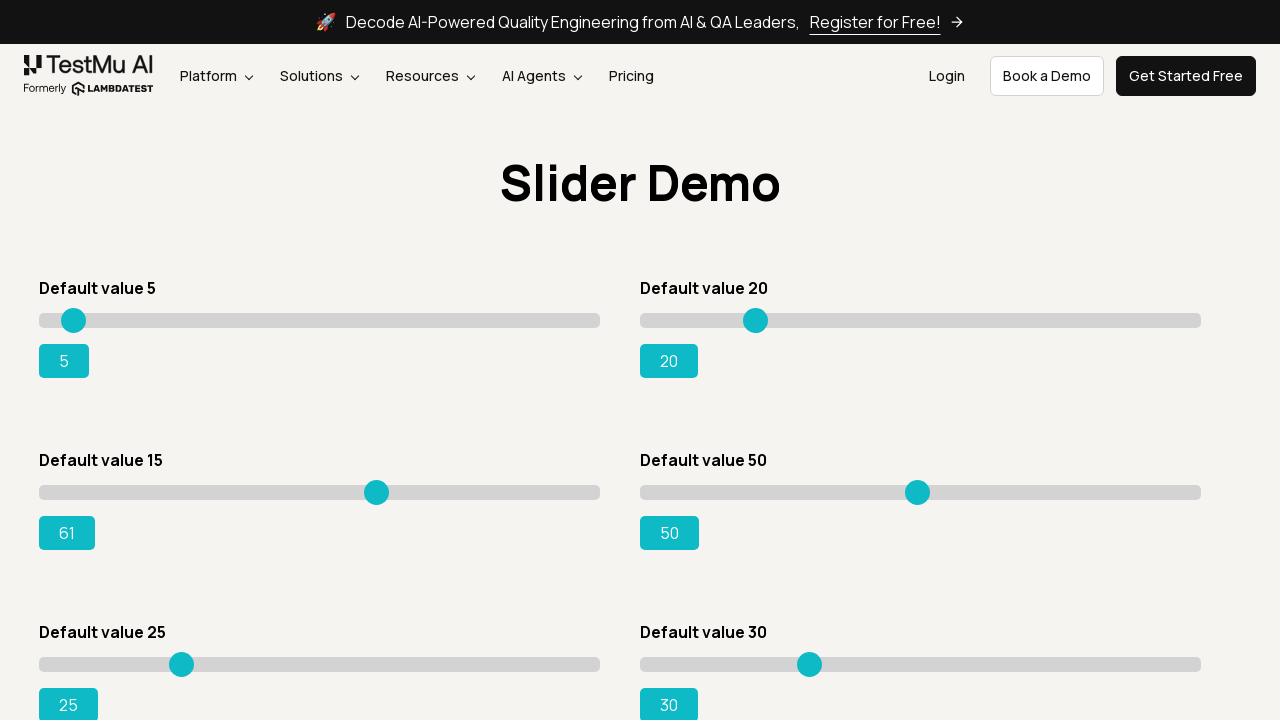

Read current slider position: 61
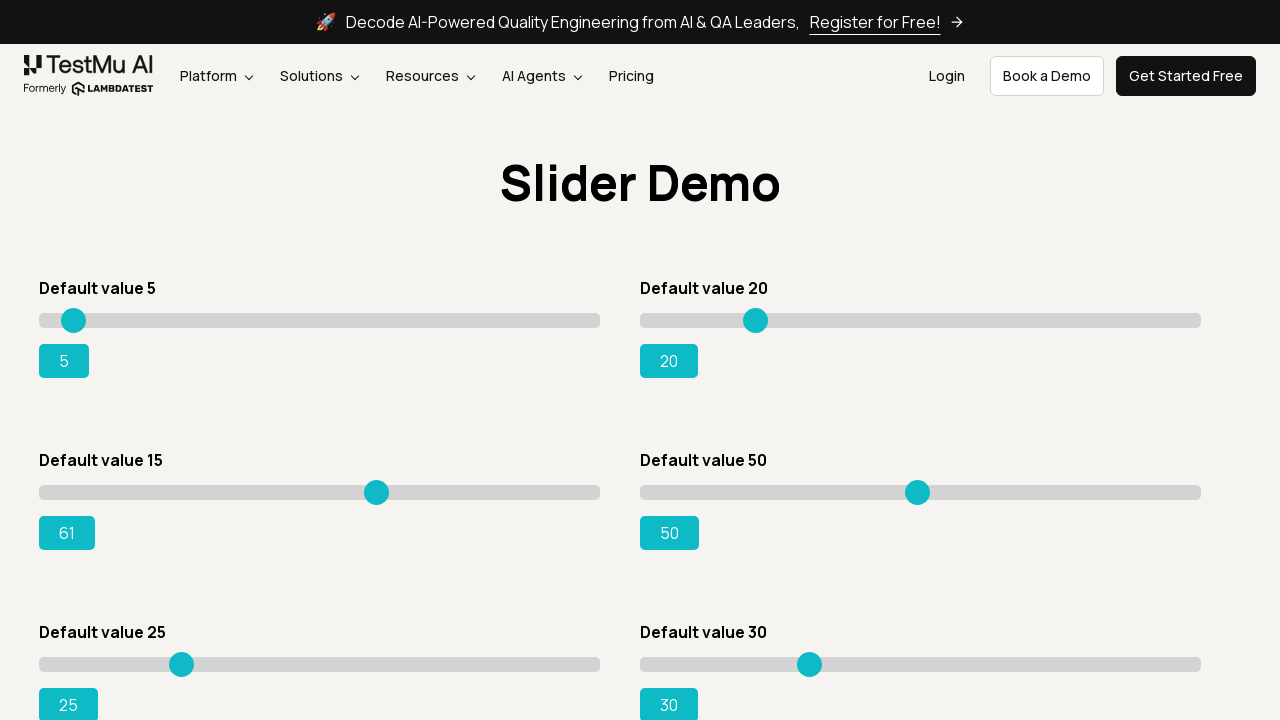

Moved slider to position 338 at (377, 485)
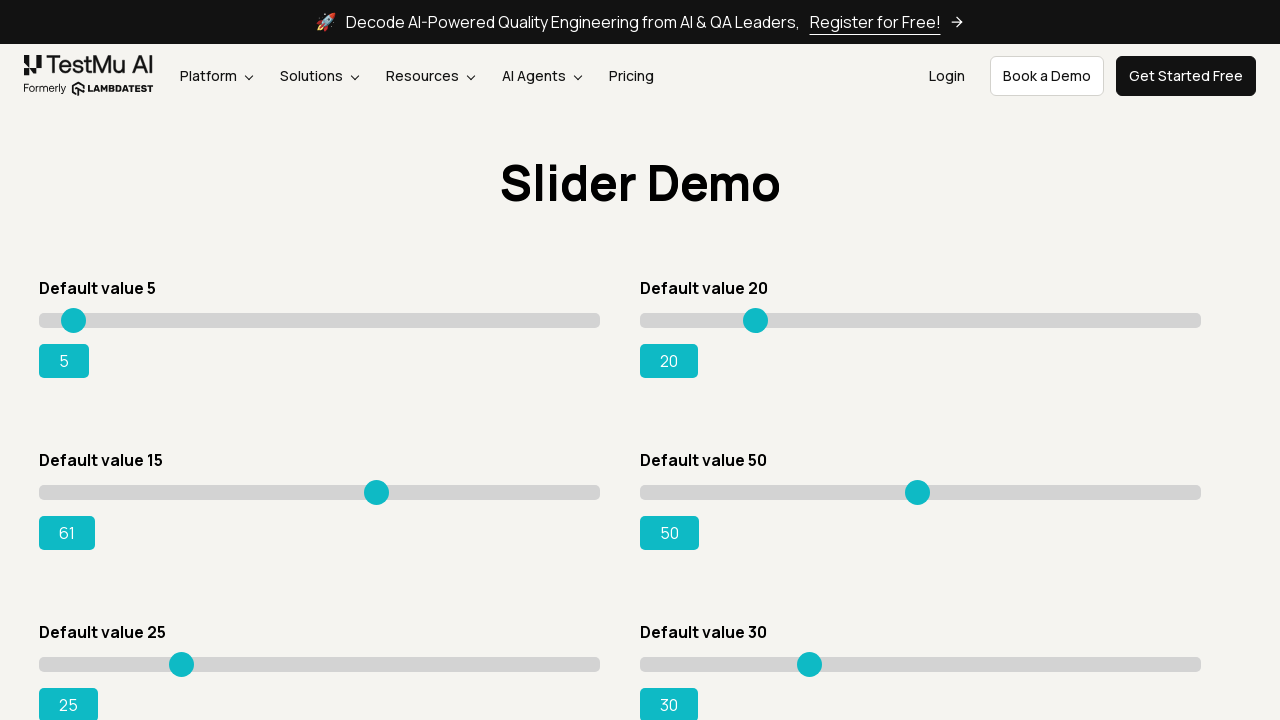

Read current slider position: 61
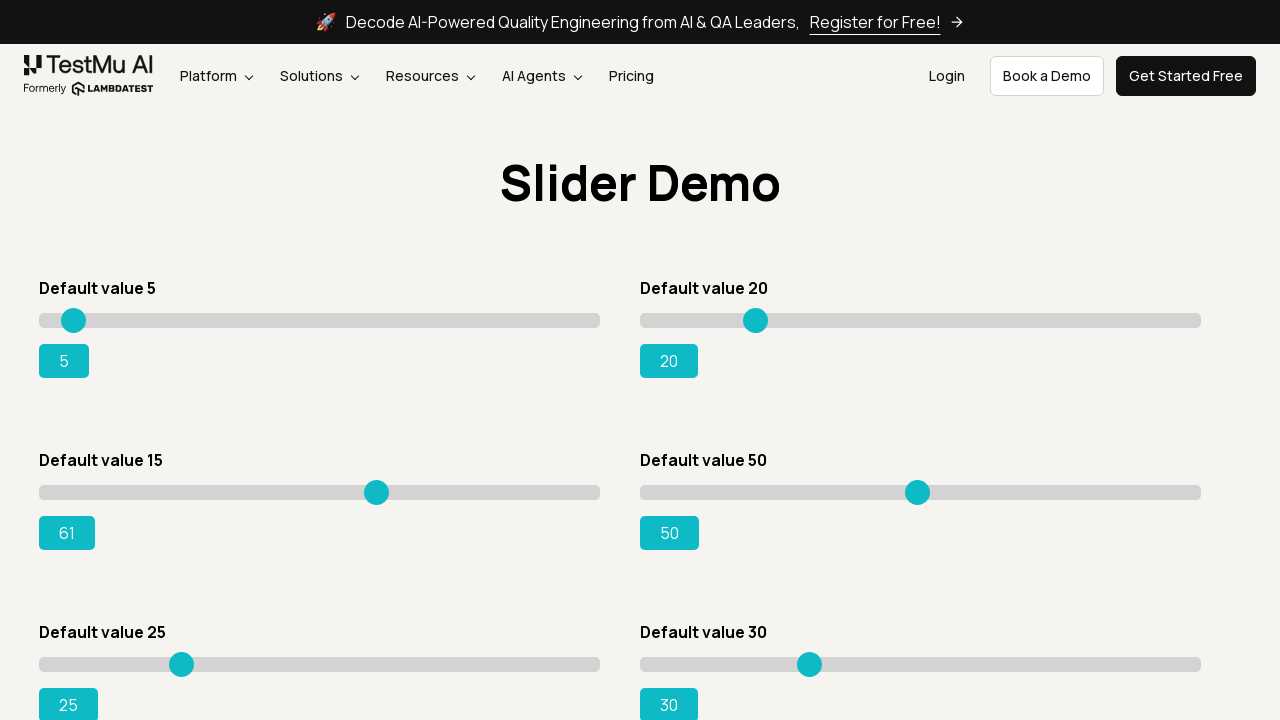

Moved slider to position 339 at (378, 485)
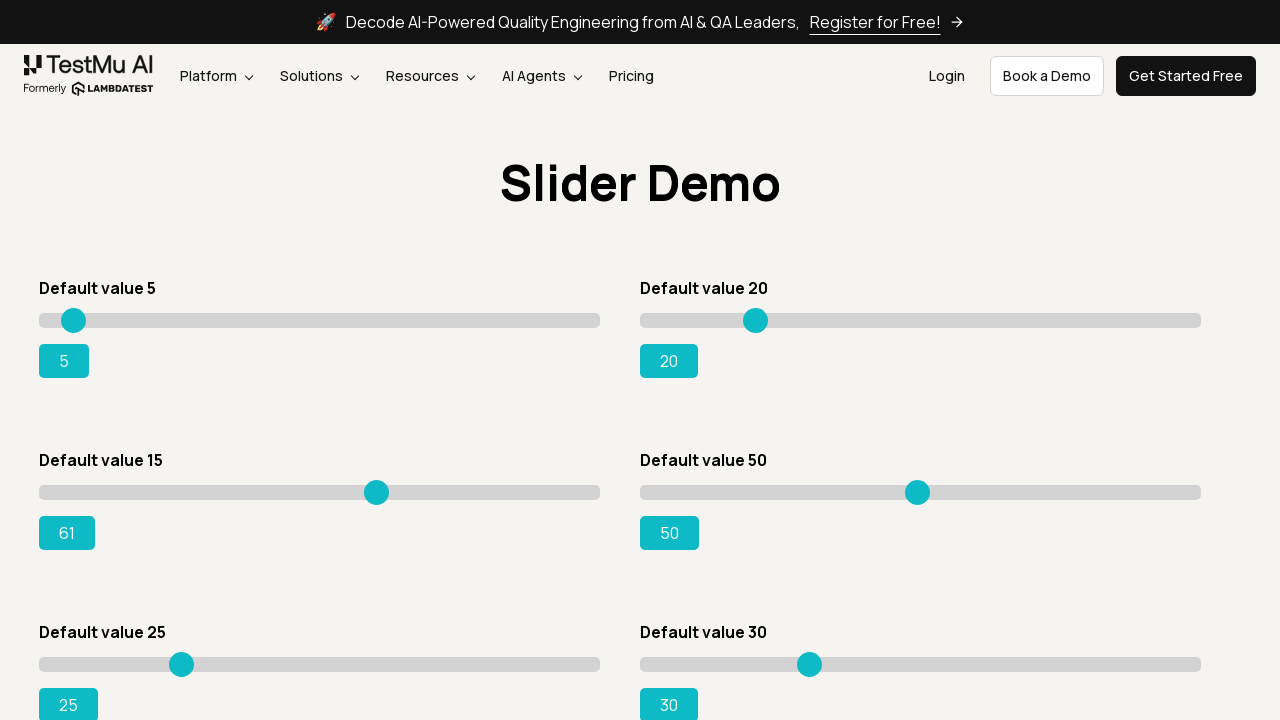

Read current slider position: 61
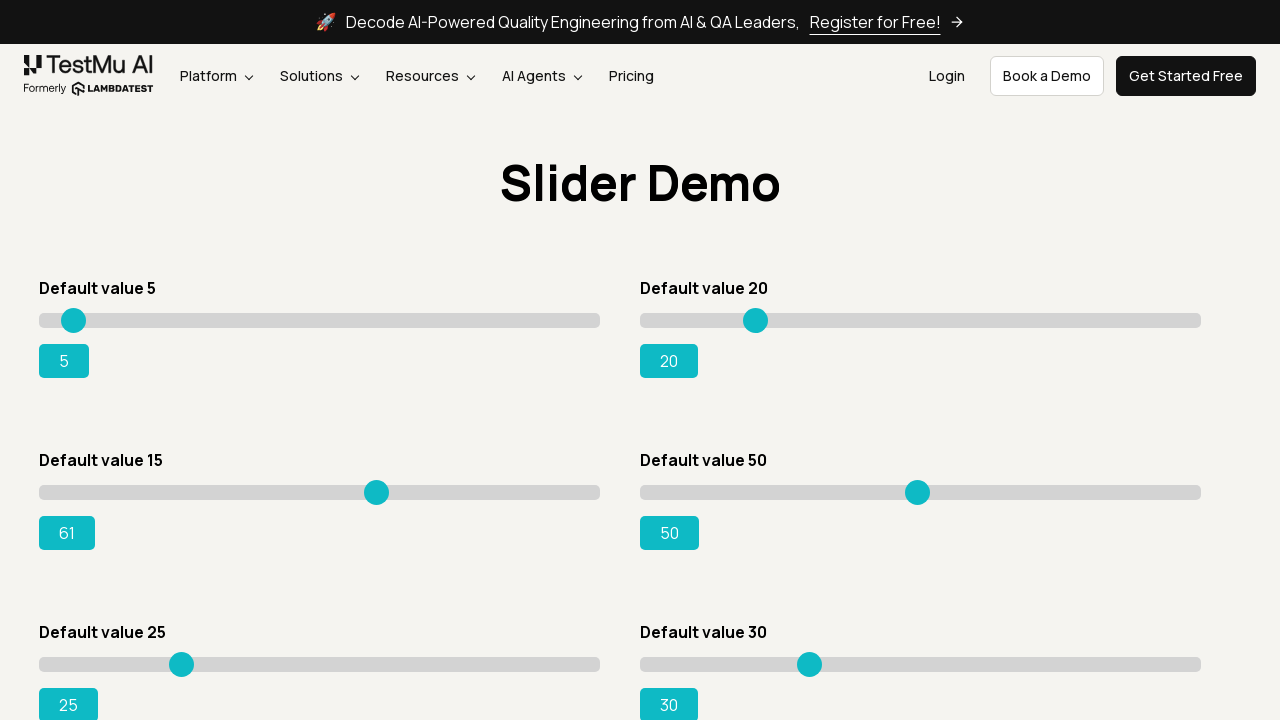

Moved slider to position 340 at (379, 485)
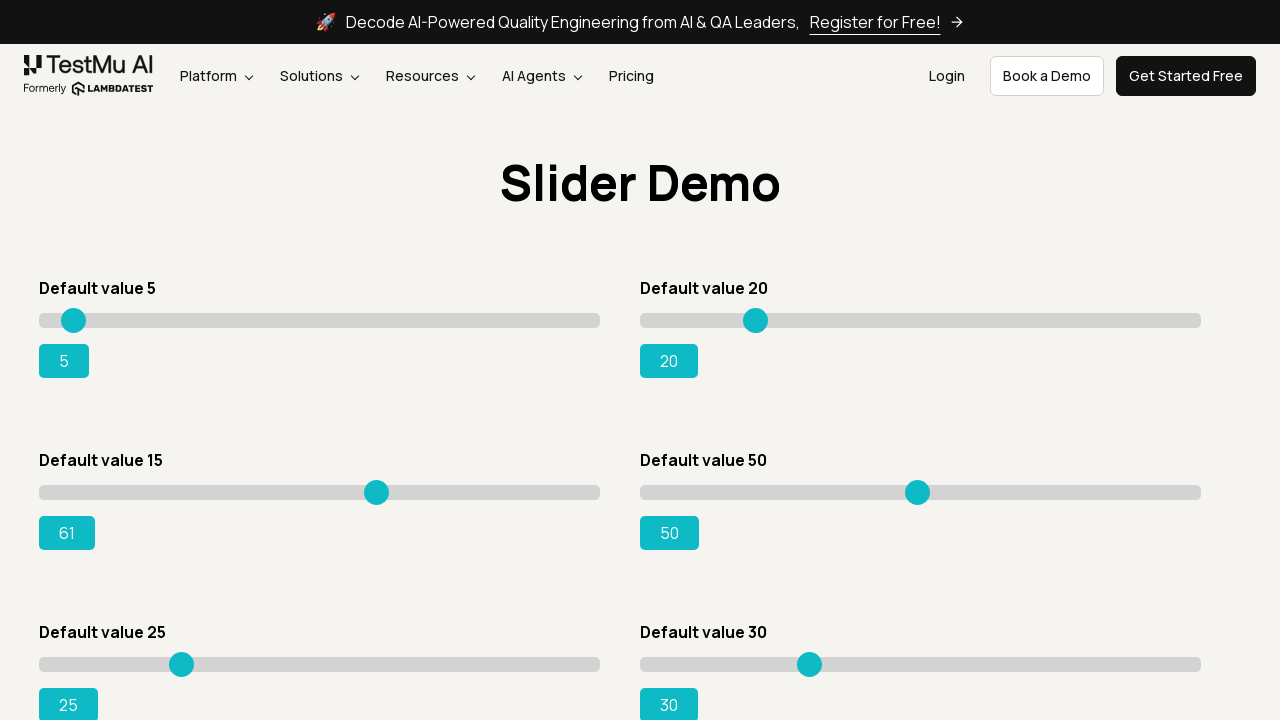

Read current slider position: 61
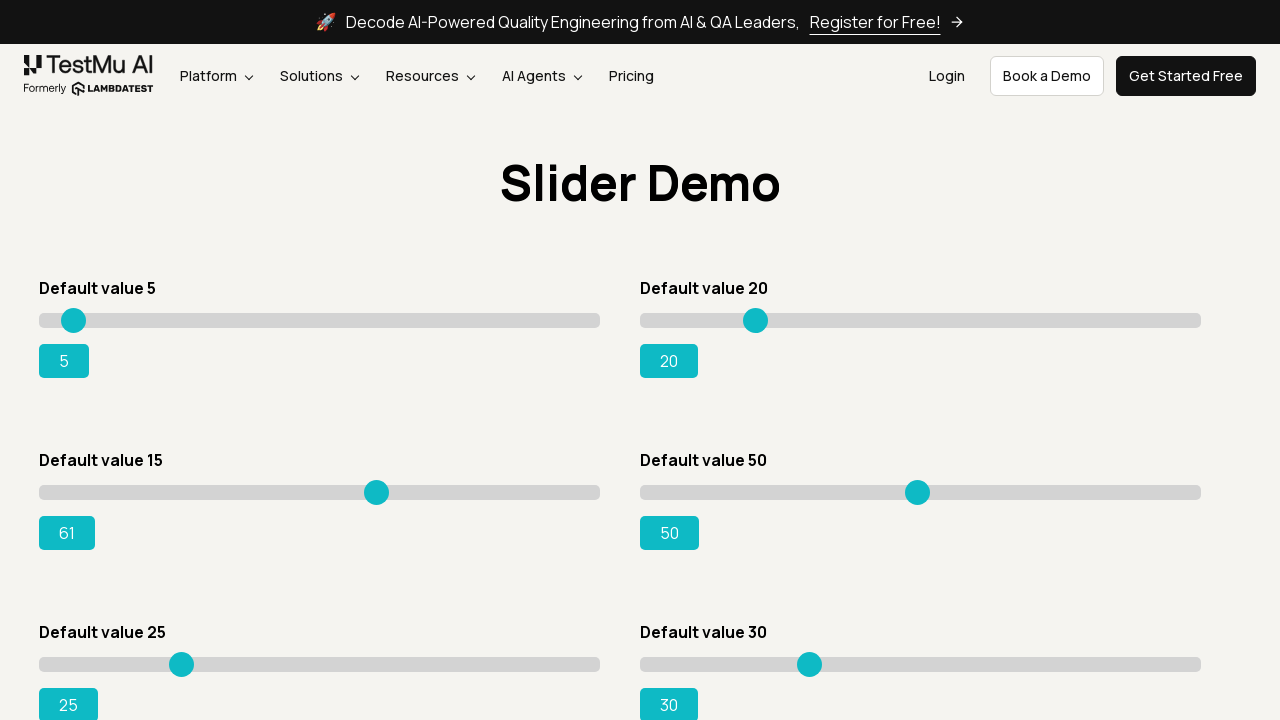

Moved slider to position 341 at (380, 485)
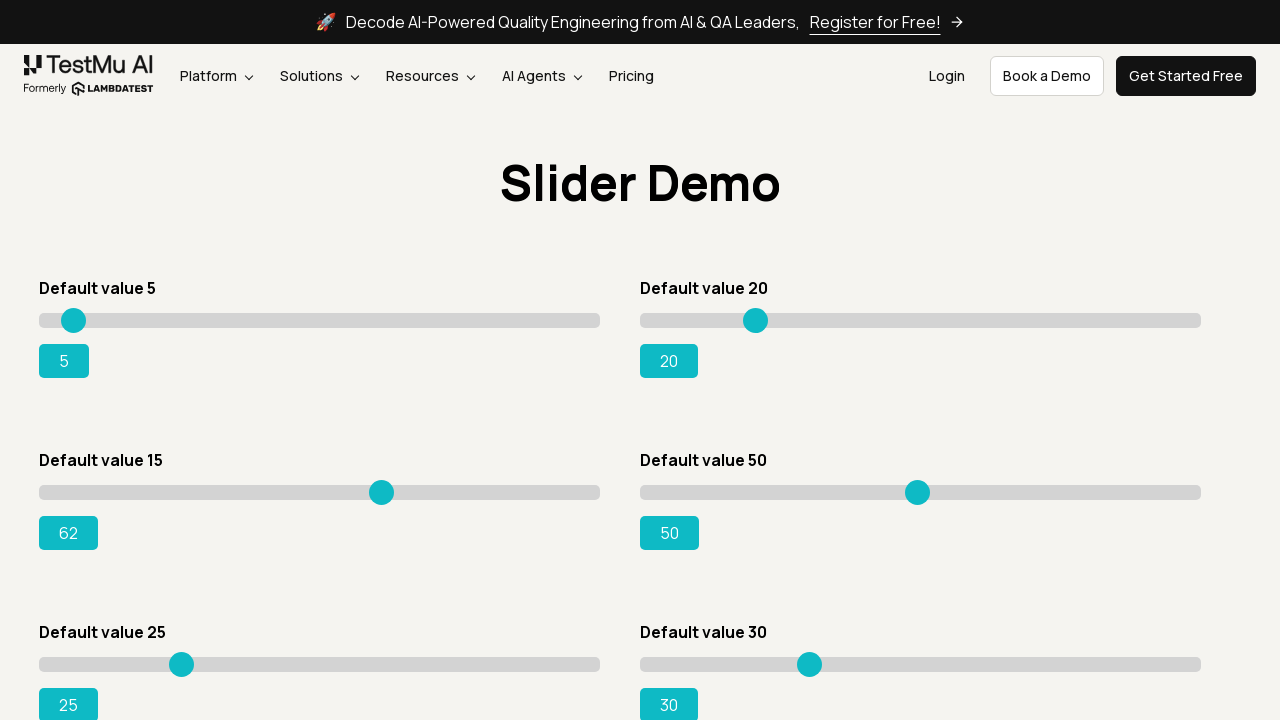

Read current slider position: 62
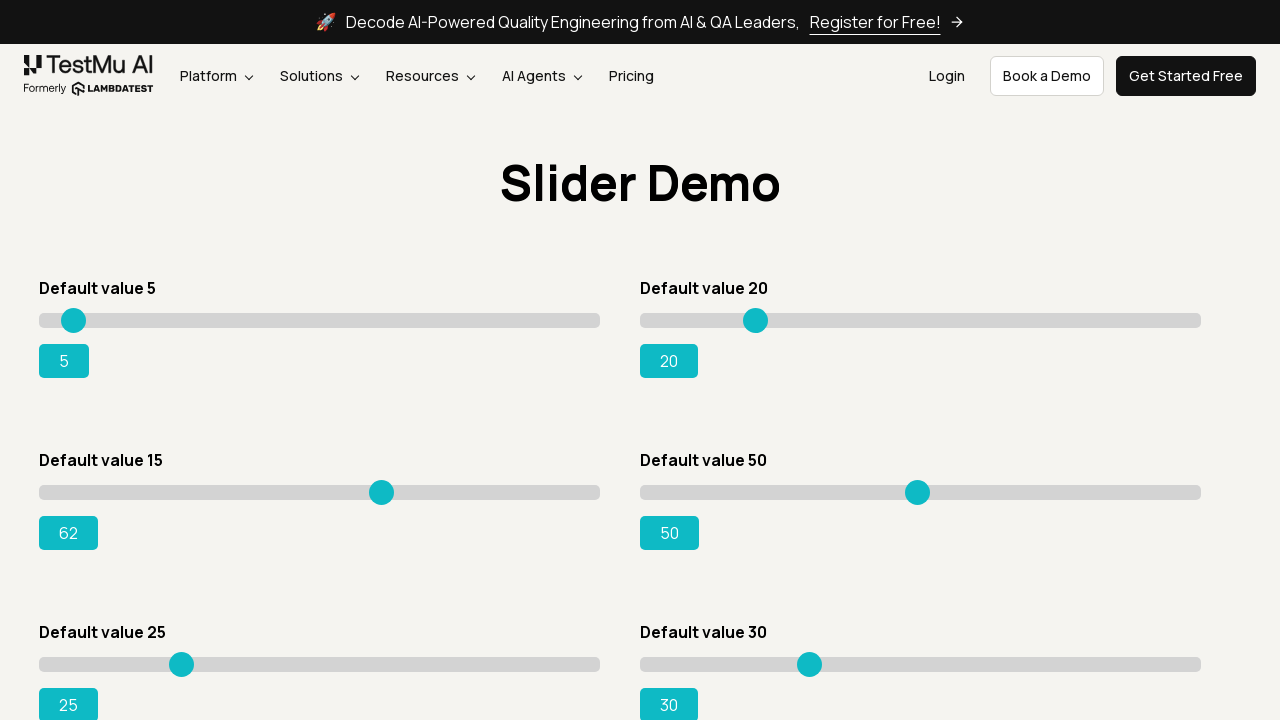

Moved slider to position 342 at (381, 485)
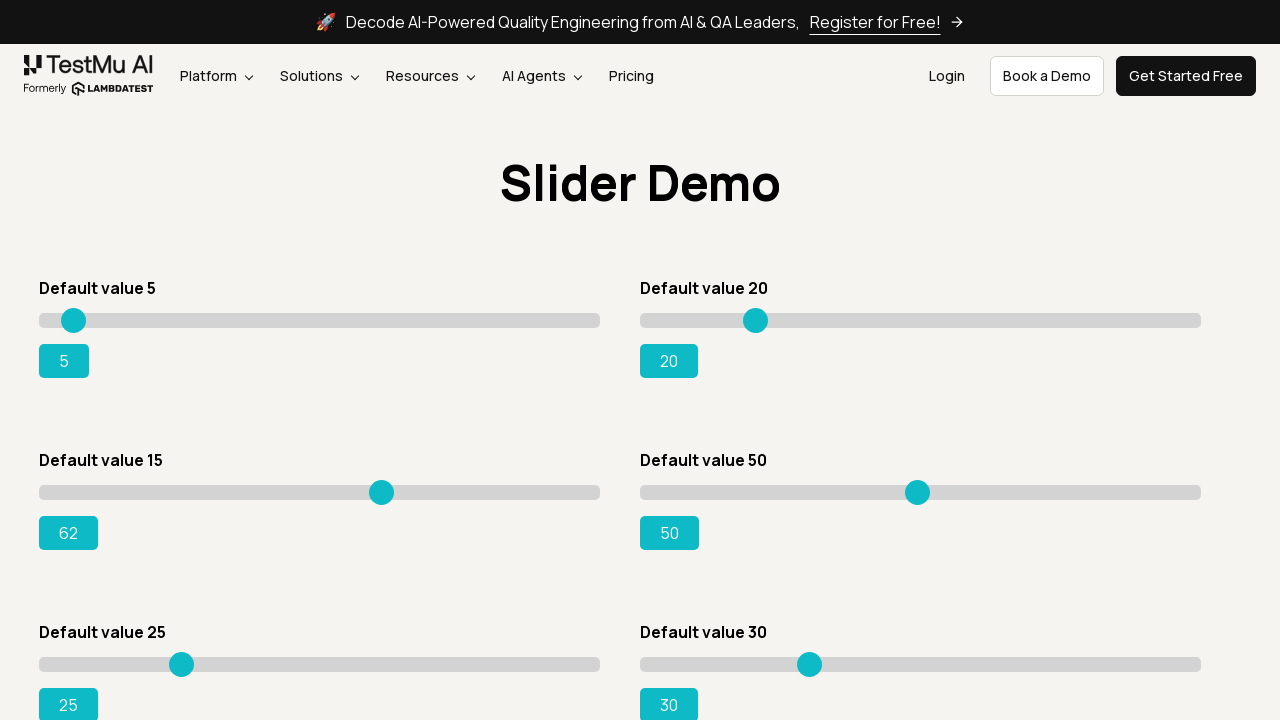

Read current slider position: 62
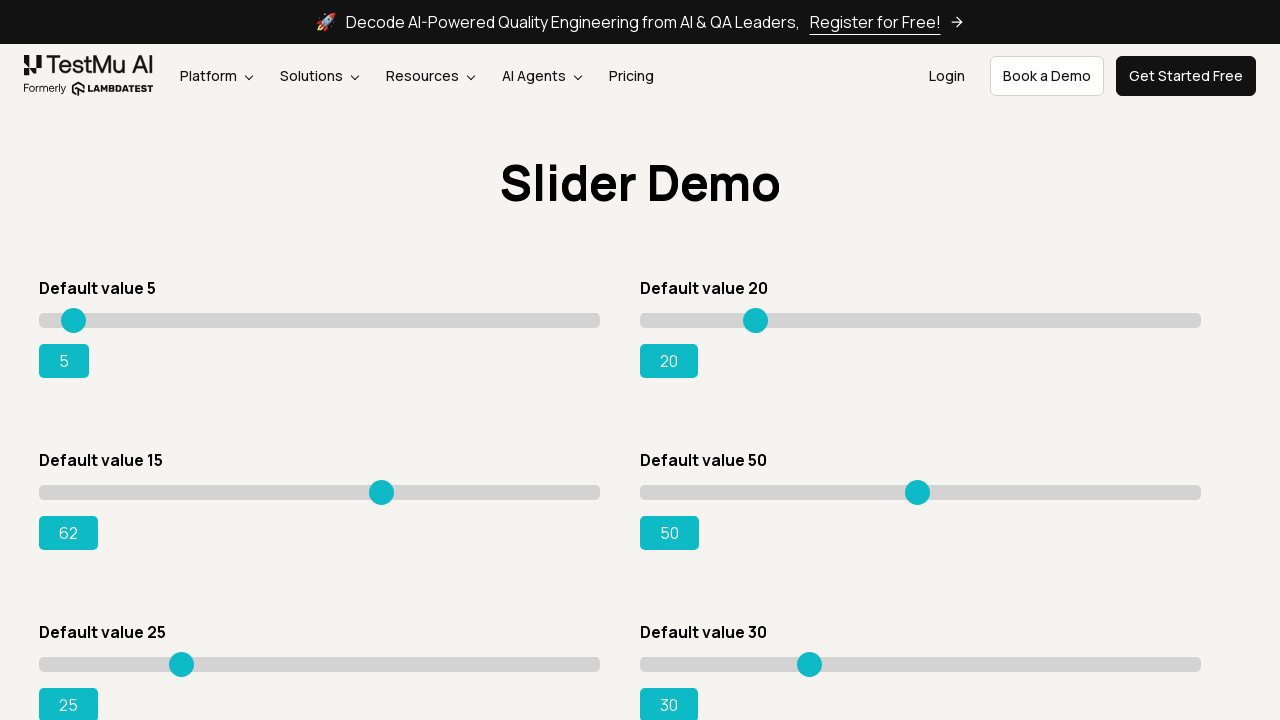

Moved slider to position 343 at (382, 485)
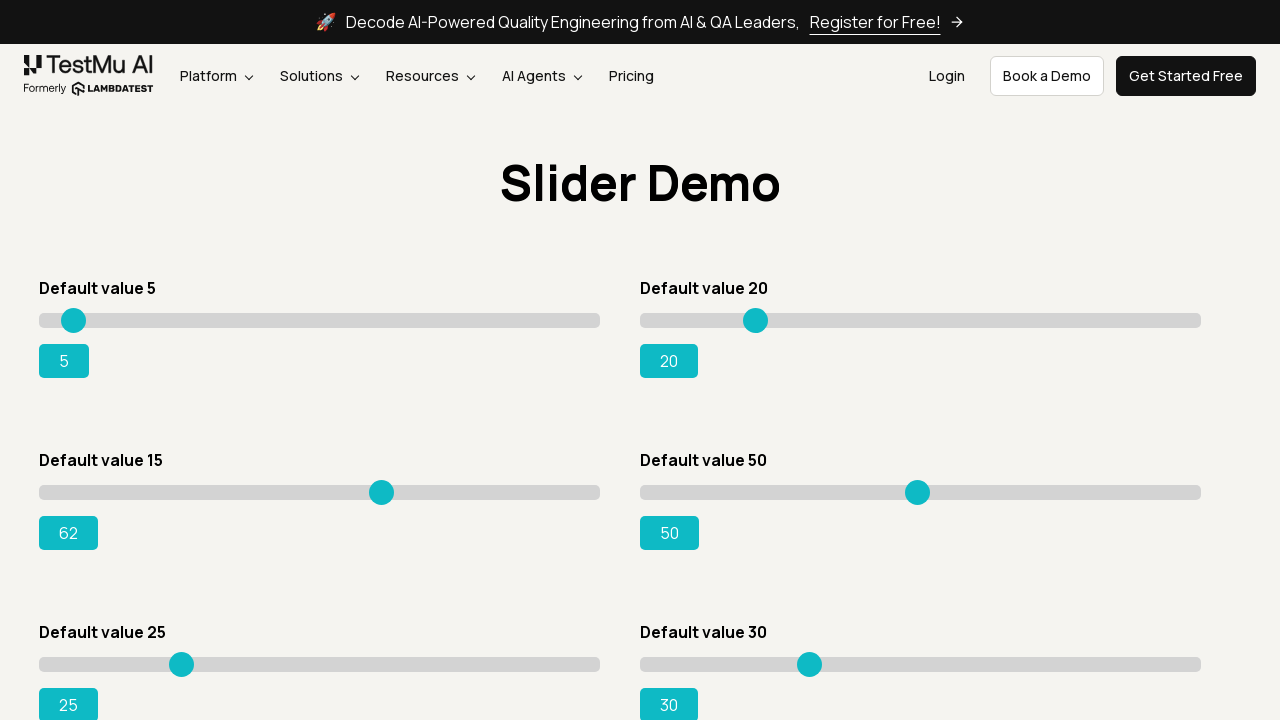

Read current slider position: 62
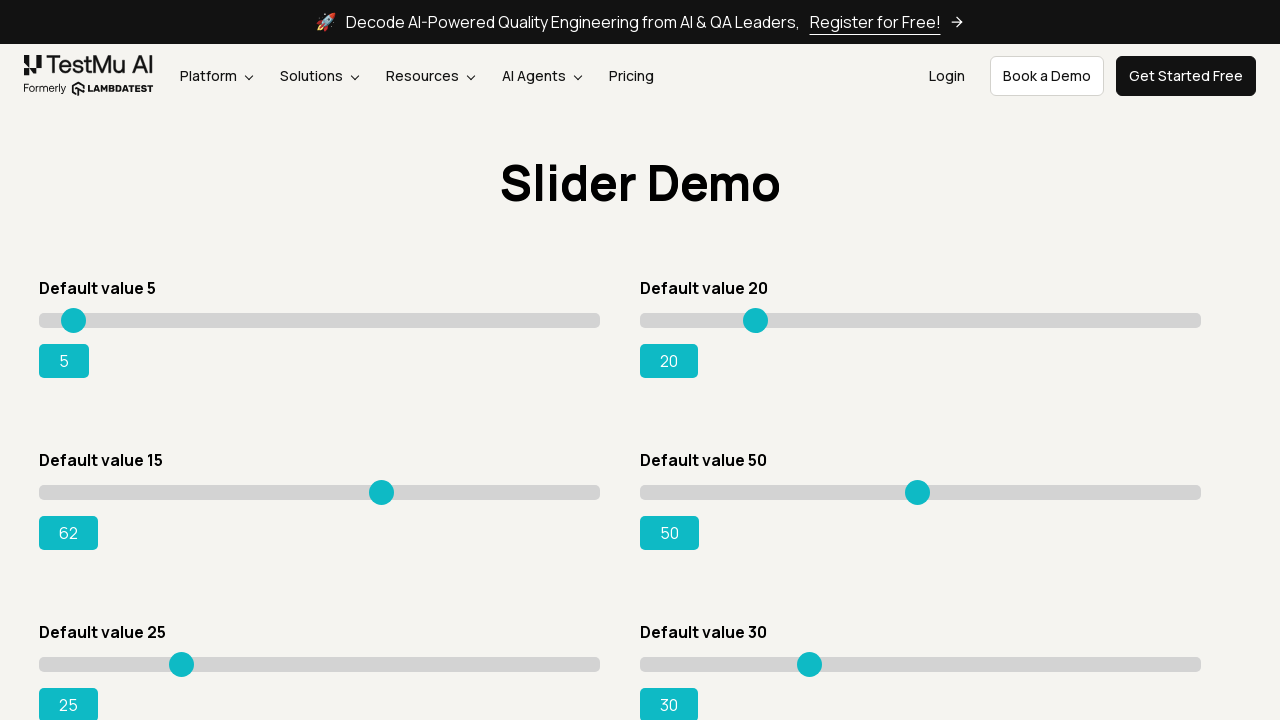

Moved slider to position 344 at (383, 485)
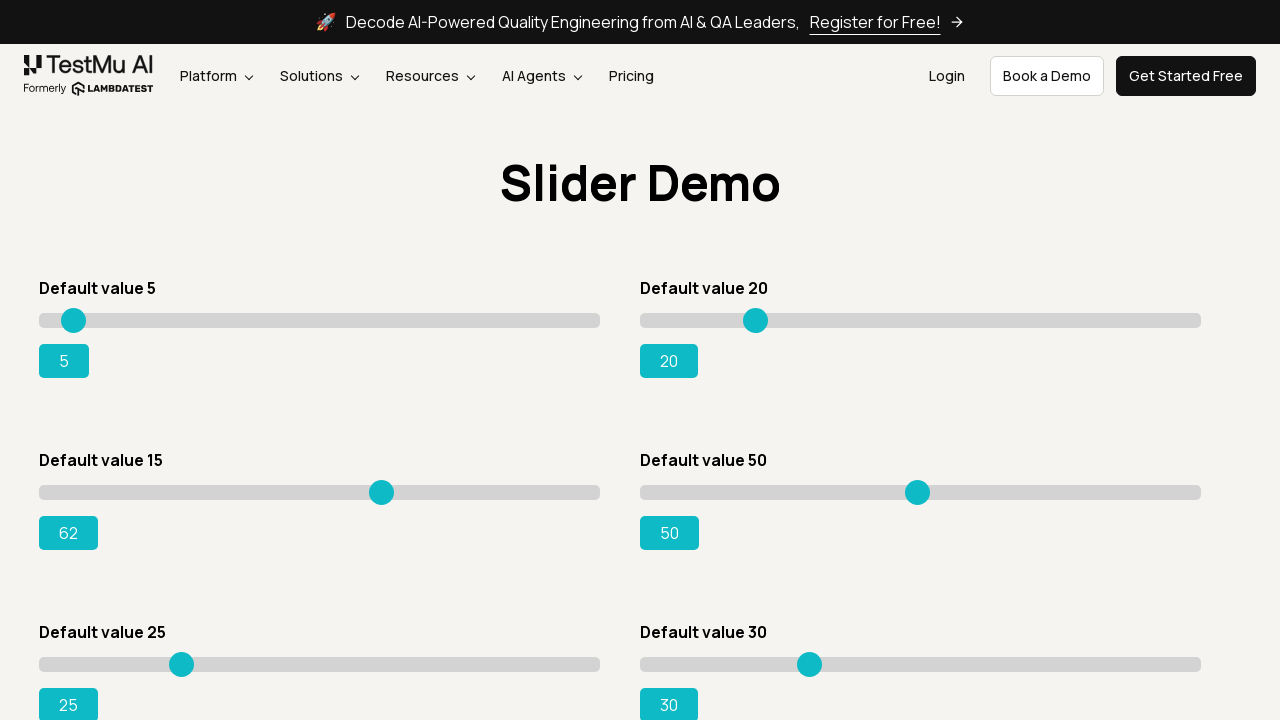

Read current slider position: 62
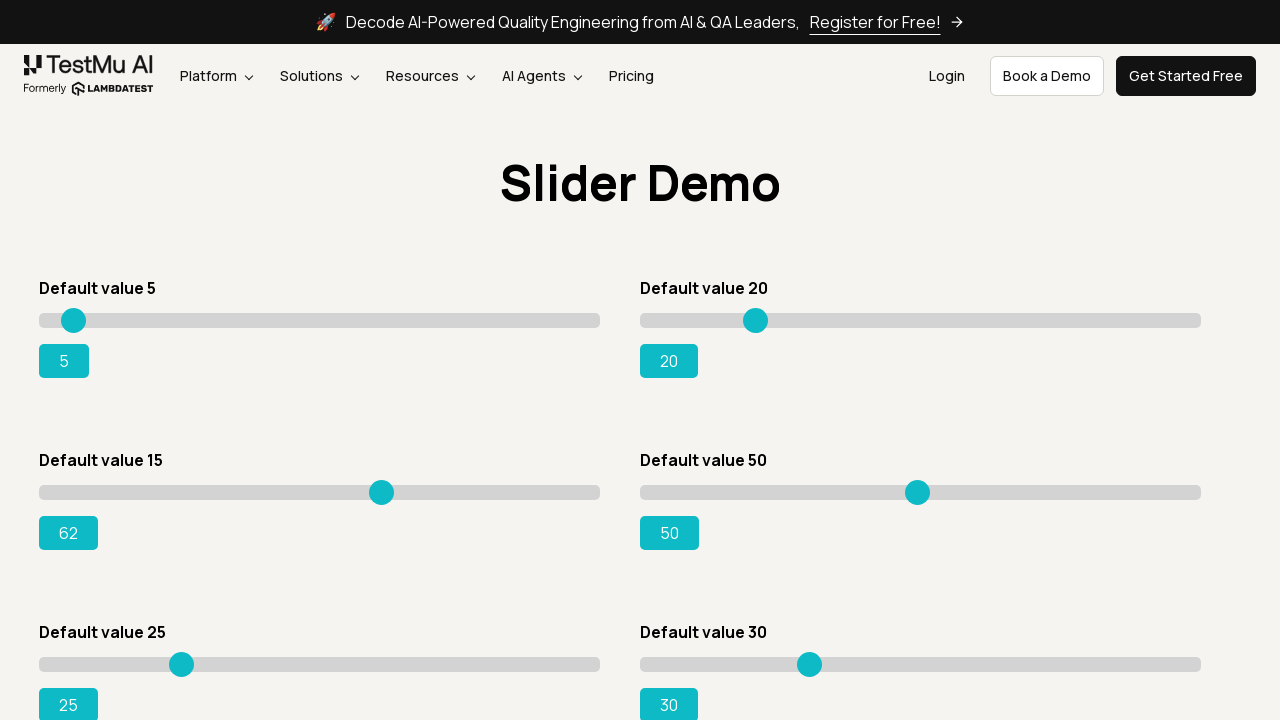

Moved slider to position 345 at (384, 485)
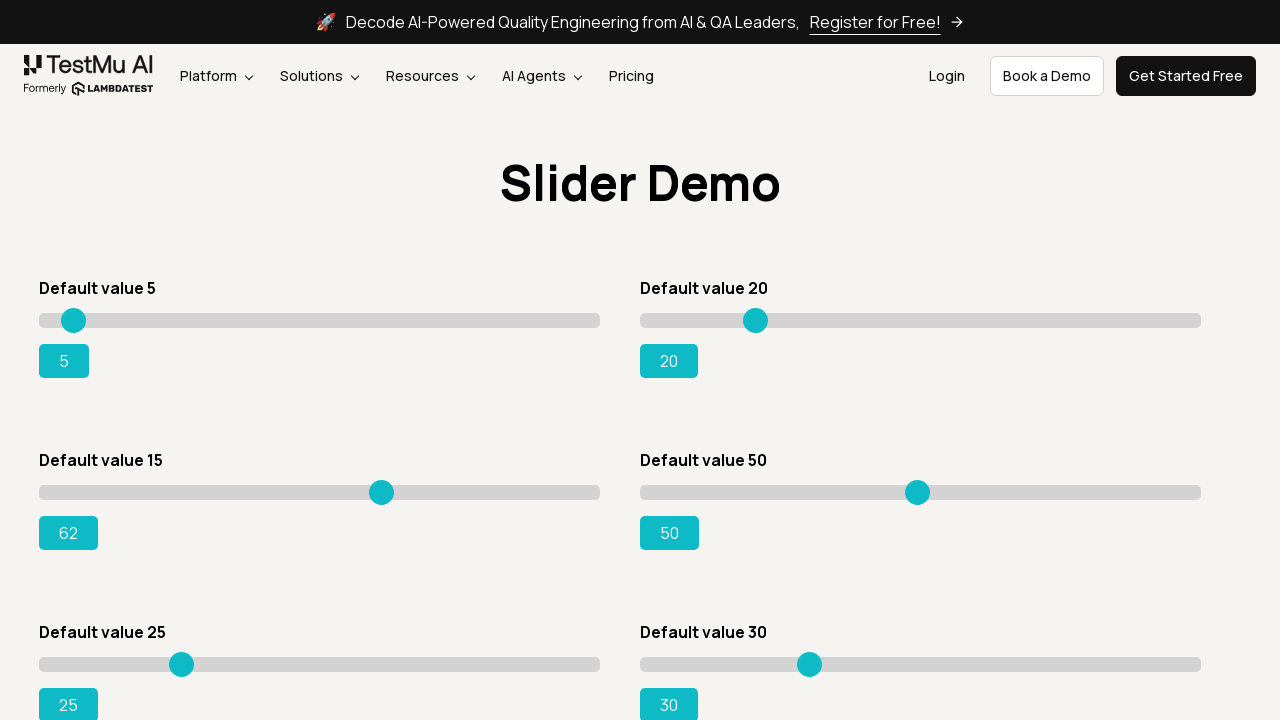

Read current slider position: 62
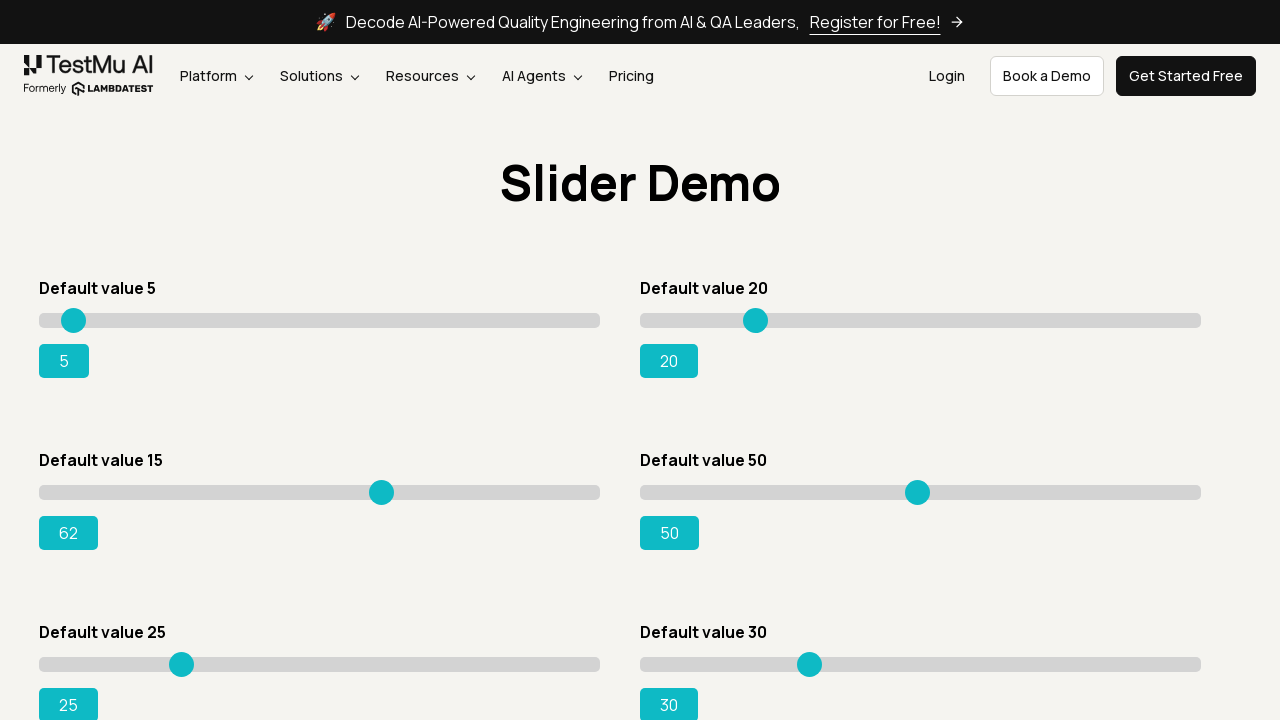

Moved slider to position 346 at (385, 485)
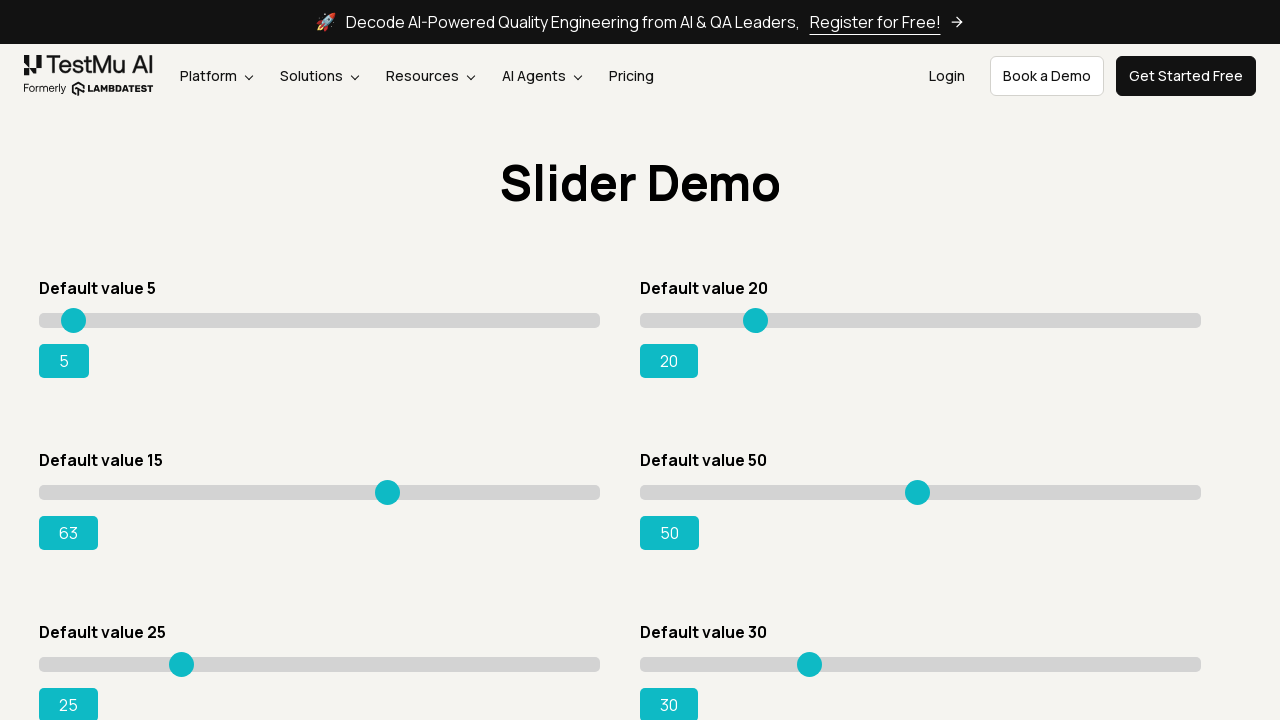

Read current slider position: 63
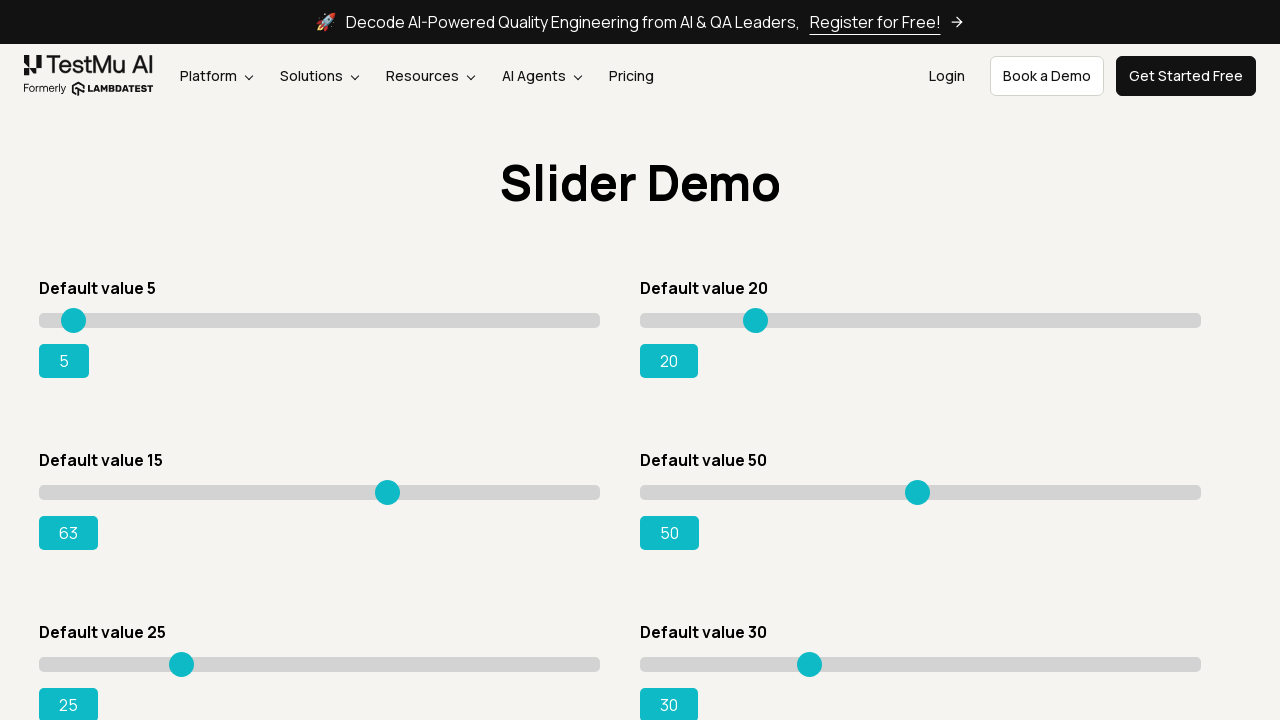

Moved slider to position 347 at (386, 485)
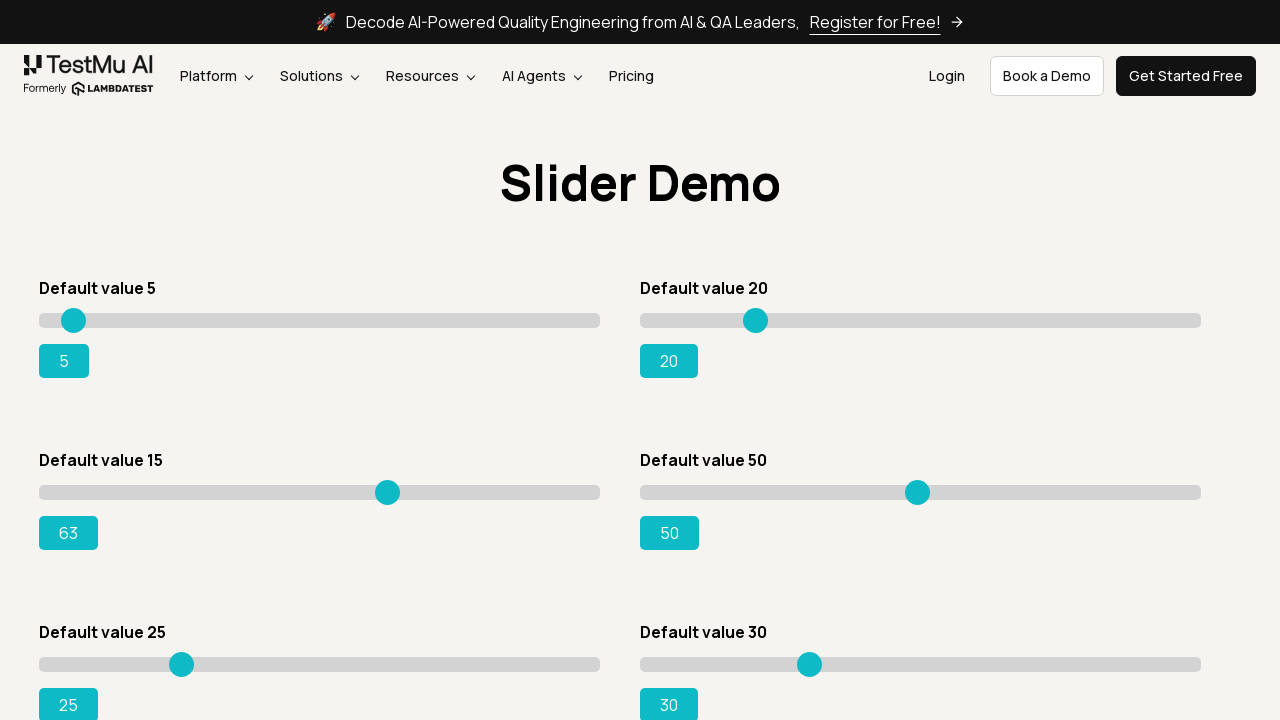

Read current slider position: 63
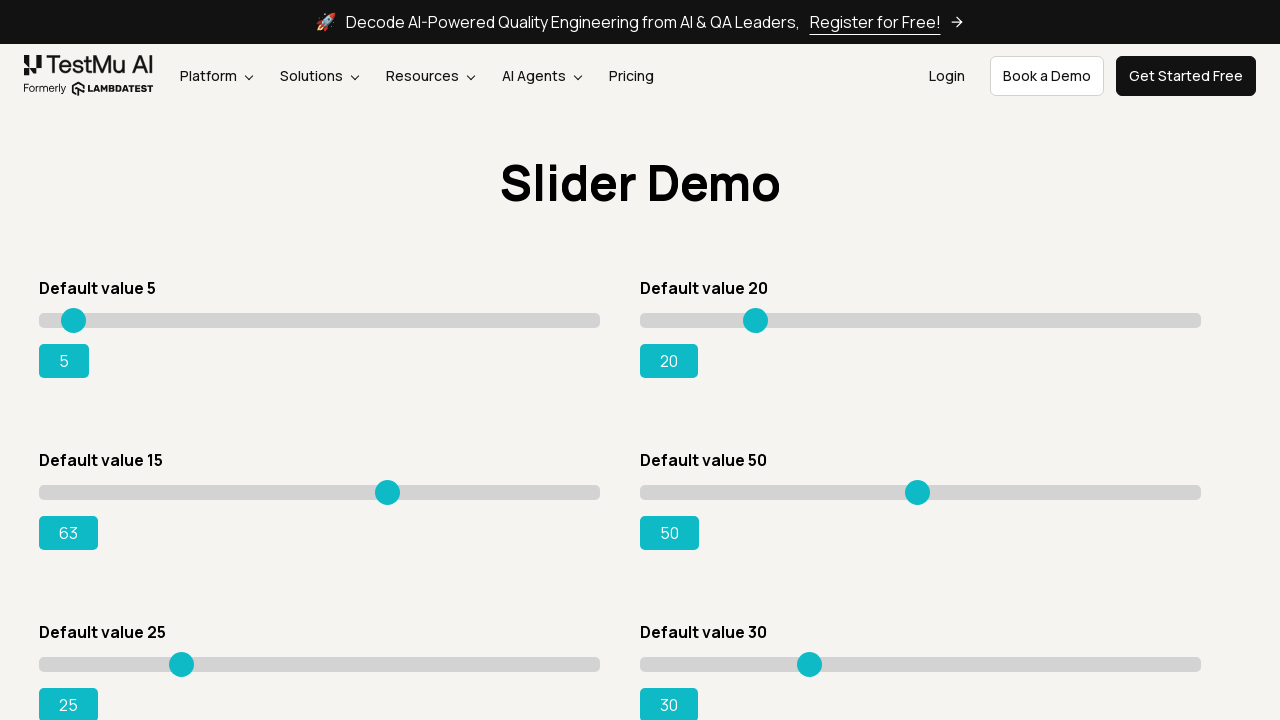

Moved slider to position 348 at (387, 485)
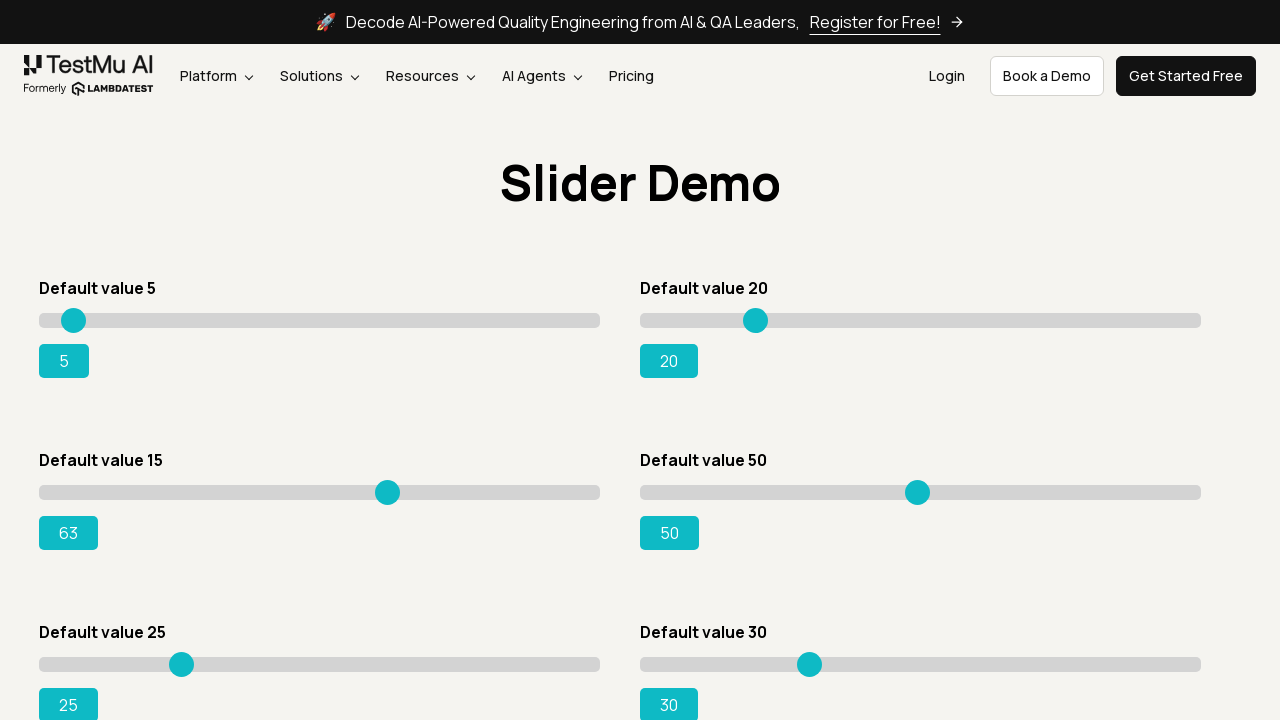

Read current slider position: 63
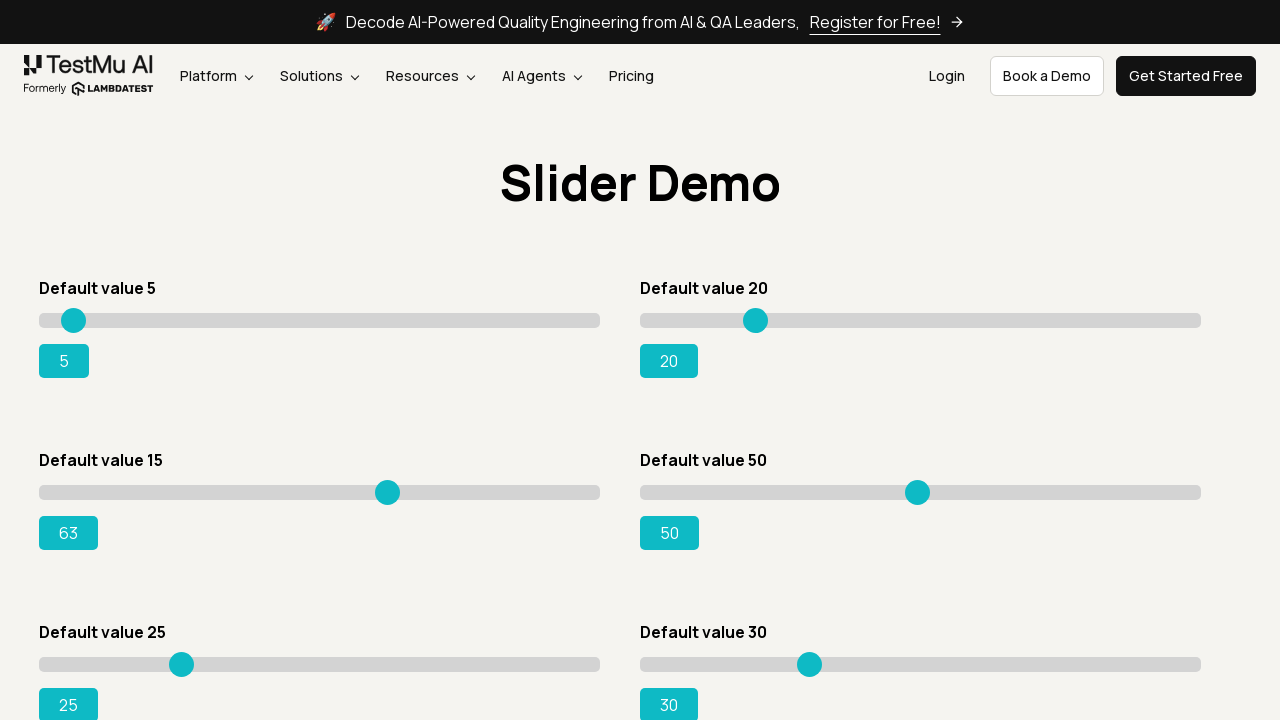

Moved slider to position 349 at (388, 485)
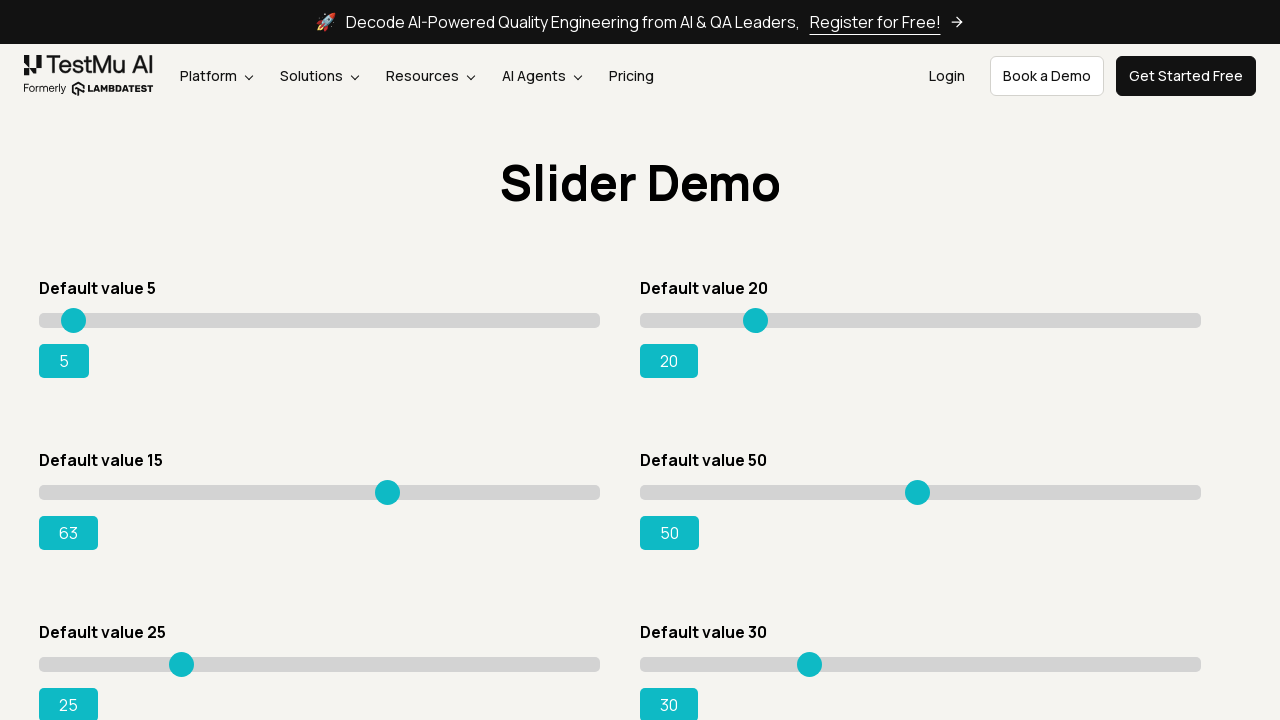

Read current slider position: 63
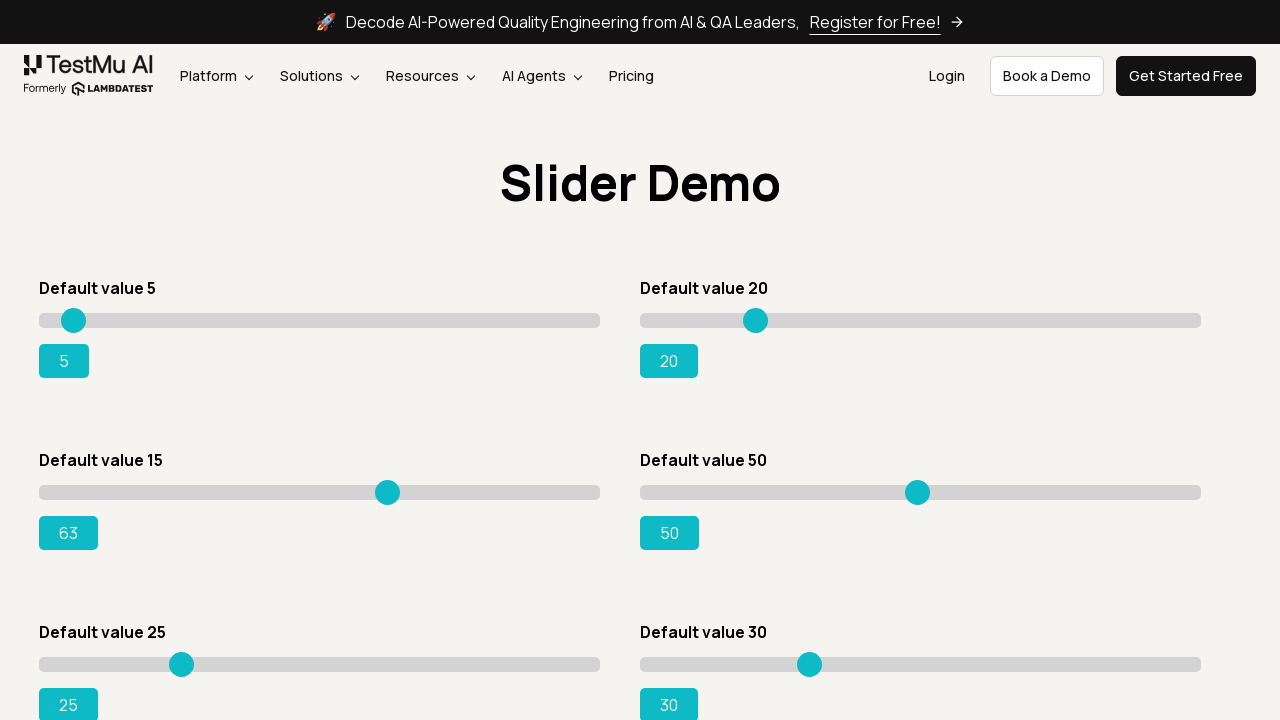

Moved slider to position 350 at (389, 485)
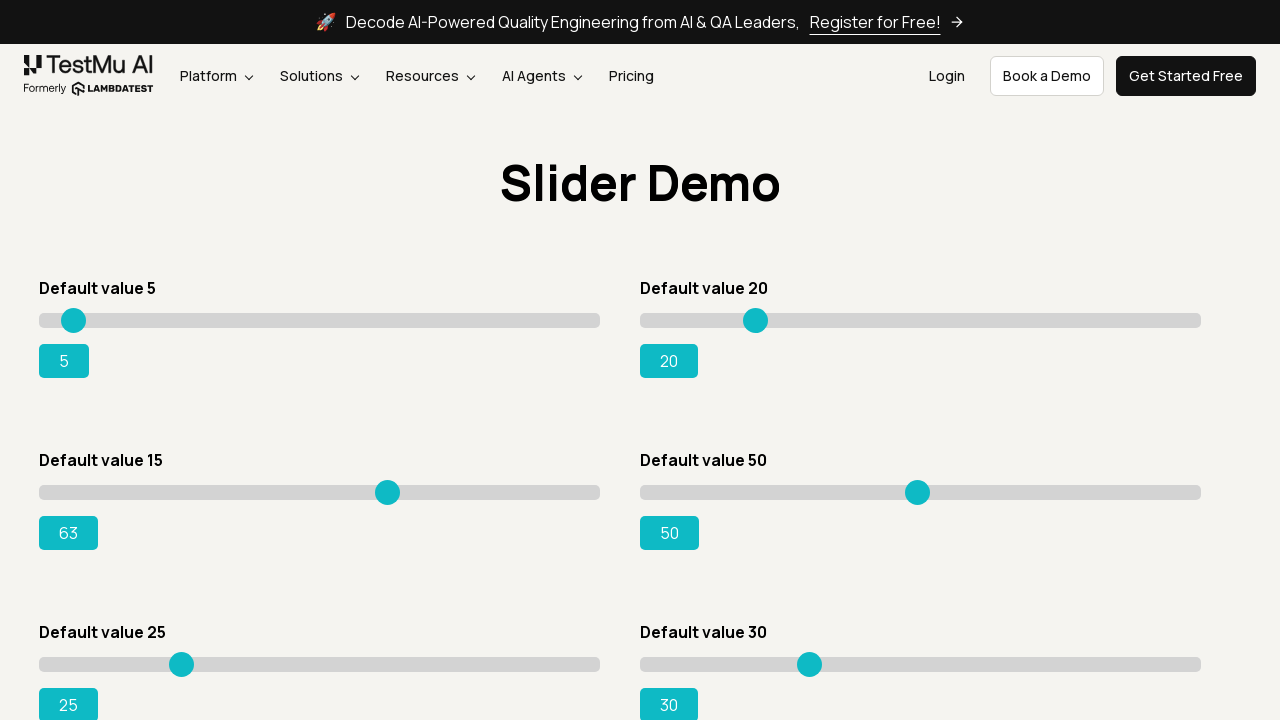

Read current slider position: 63
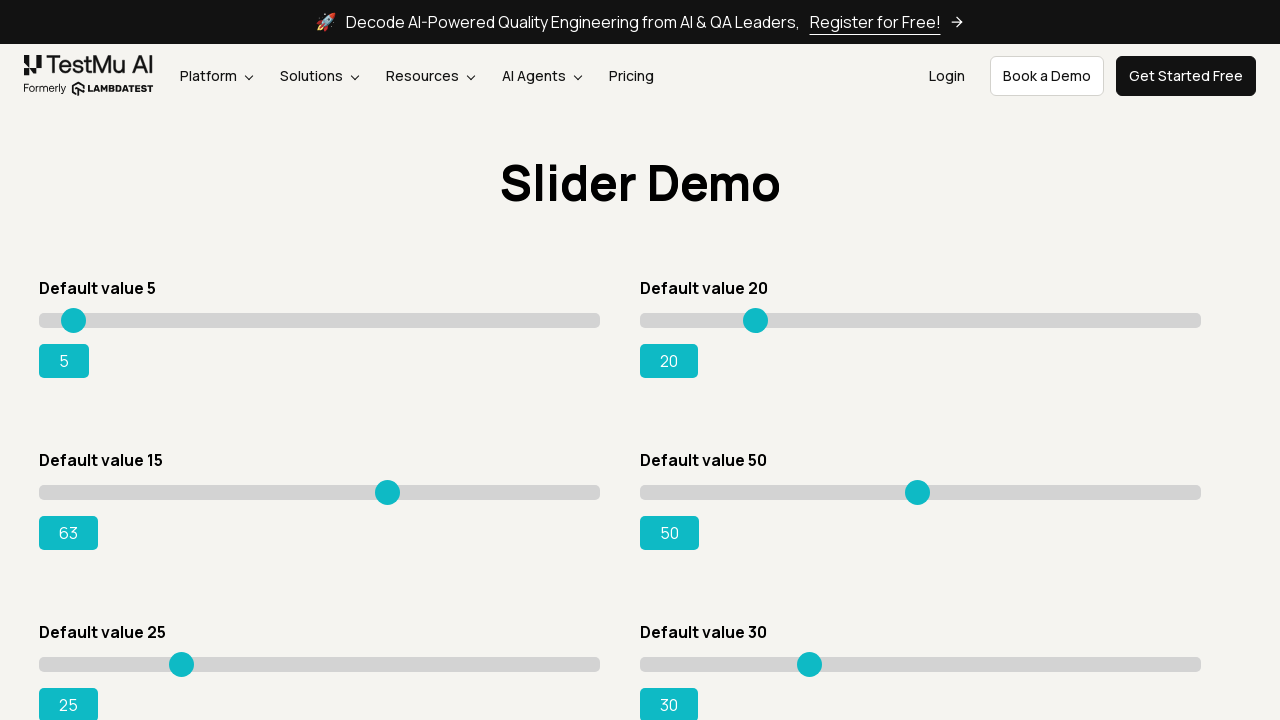

Moved slider to position 351 at (390, 485)
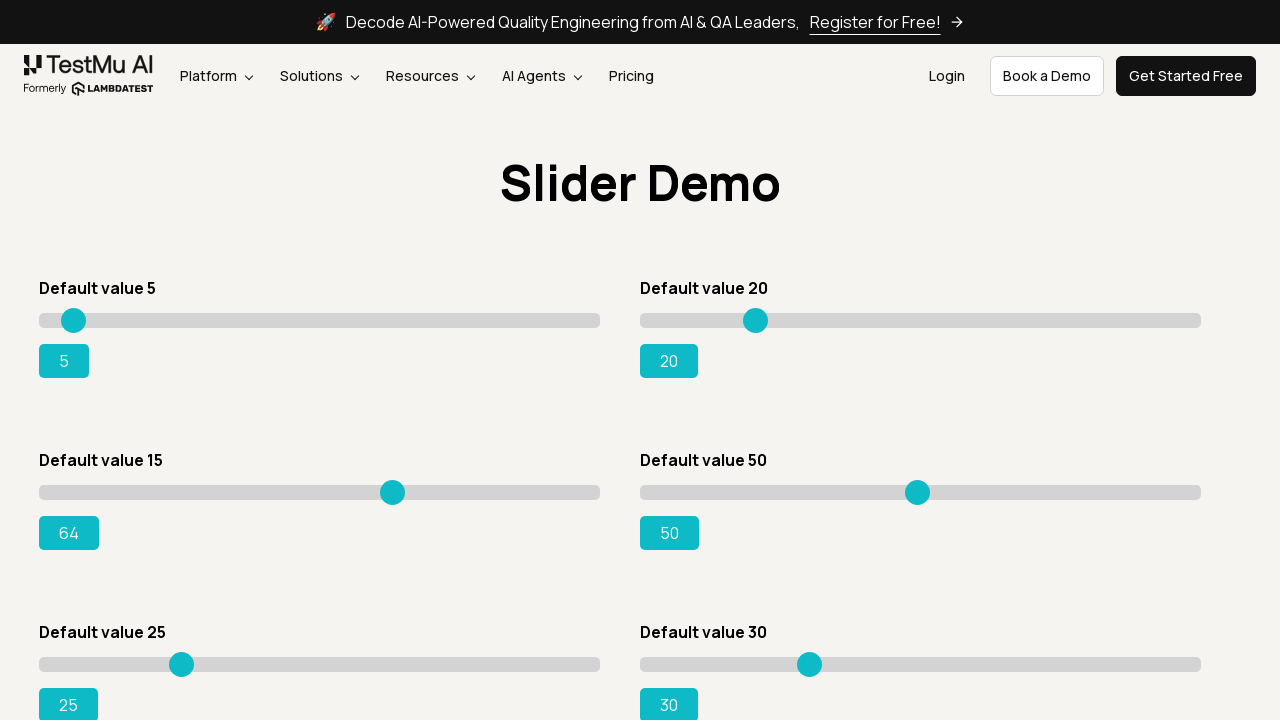

Read current slider position: 64
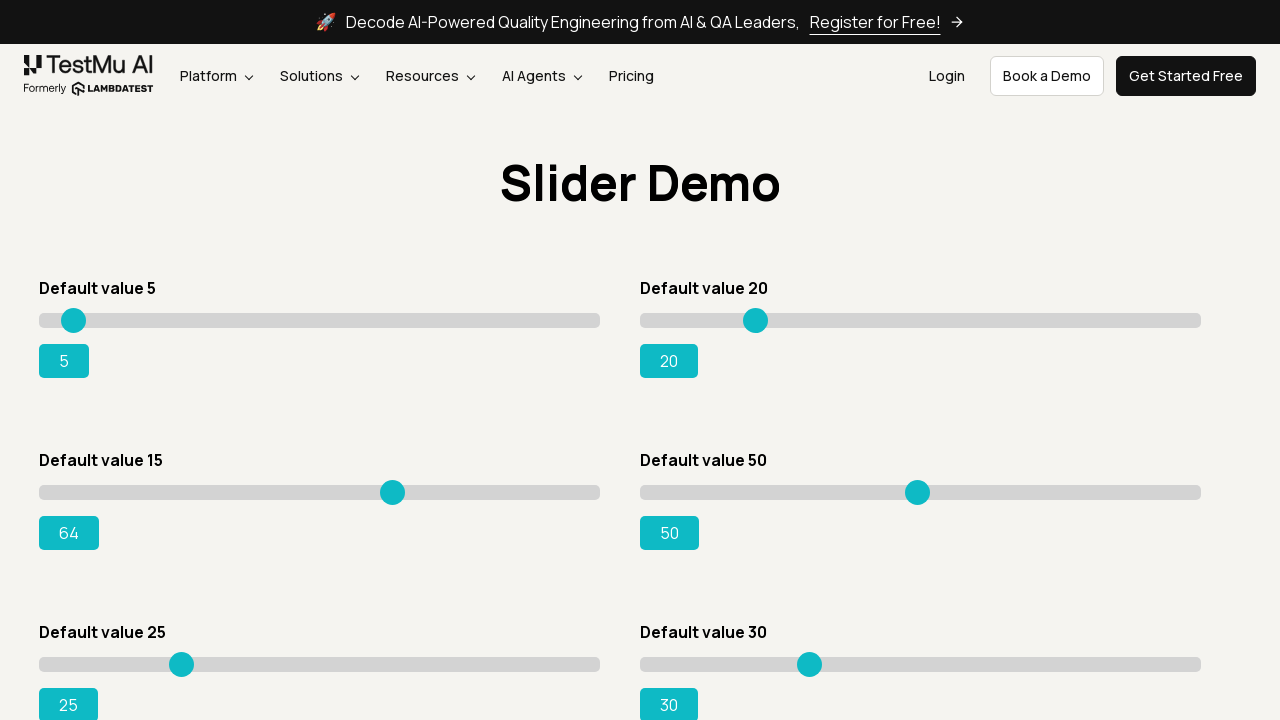

Moved slider to position 352 at (391, 485)
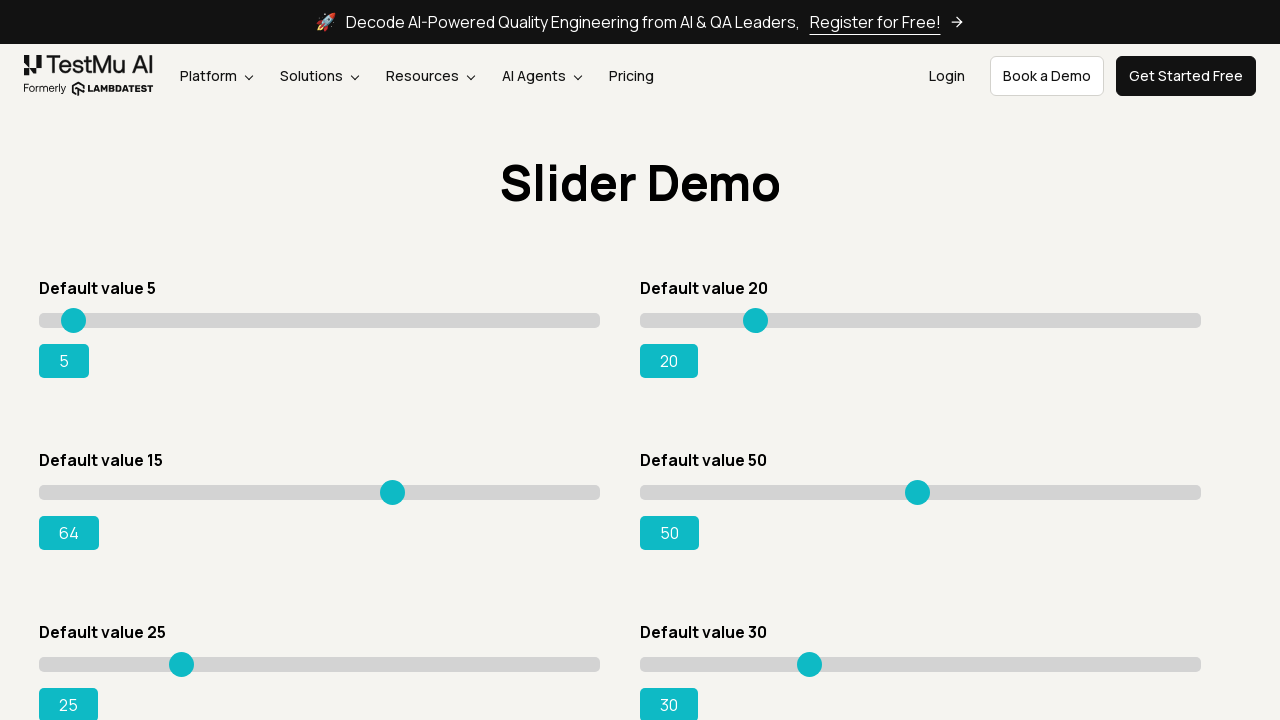

Read current slider position: 64
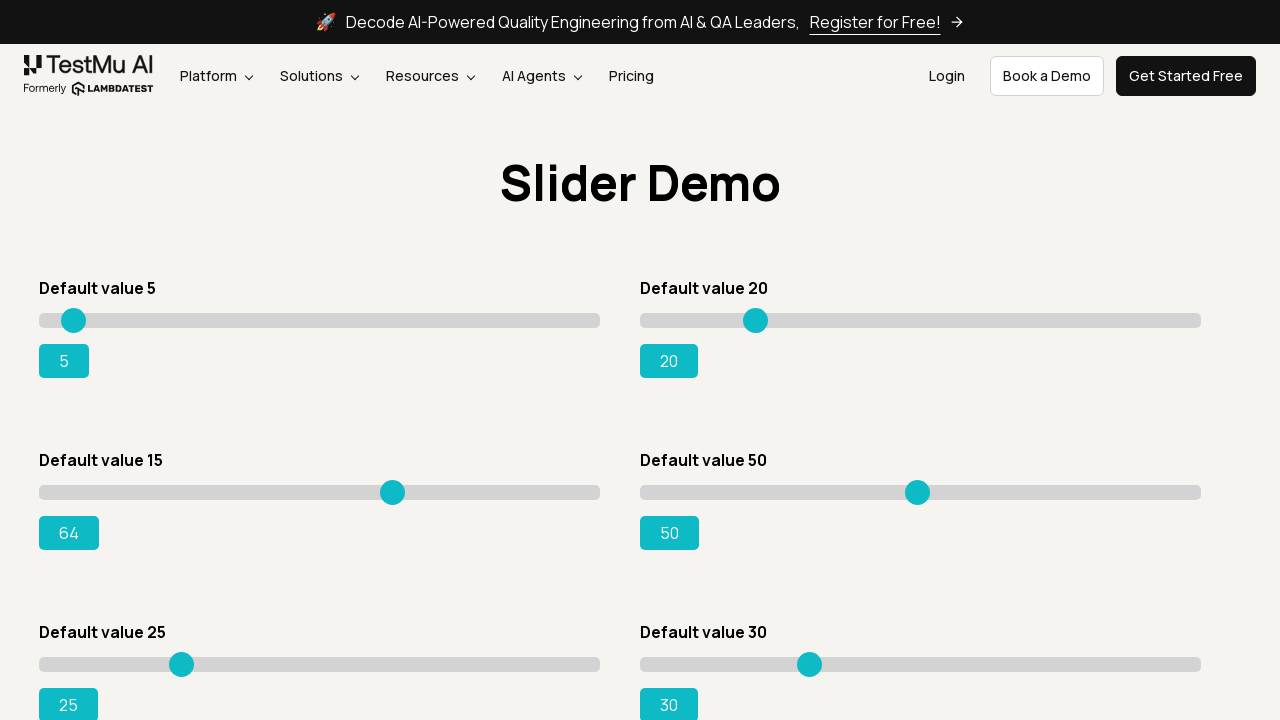

Moved slider to position 353 at (392, 485)
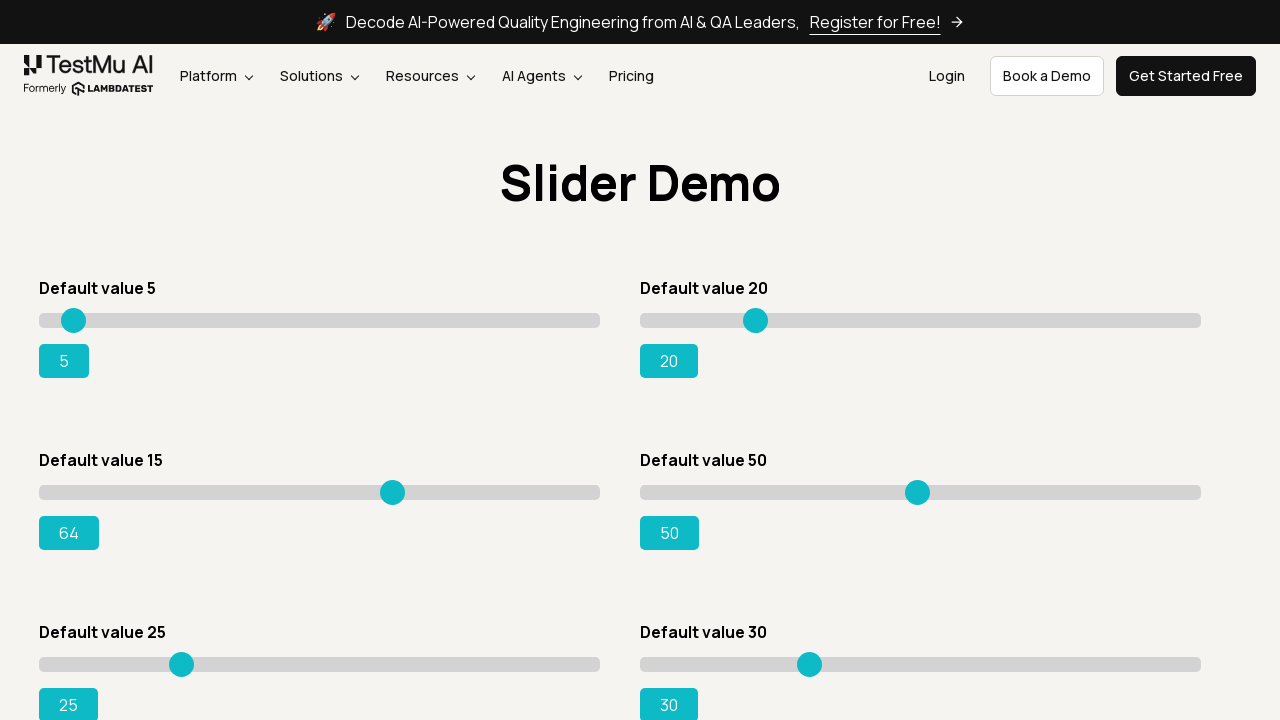

Read current slider position: 64
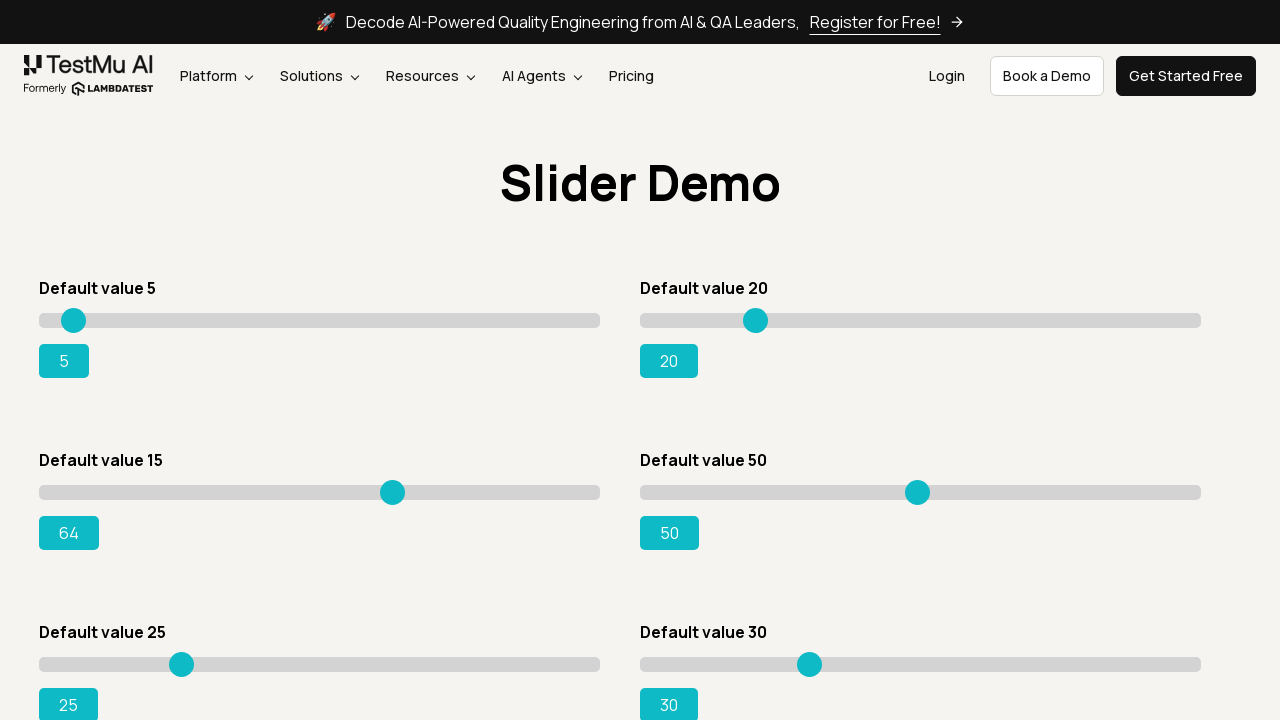

Moved slider to position 354 at (393, 485)
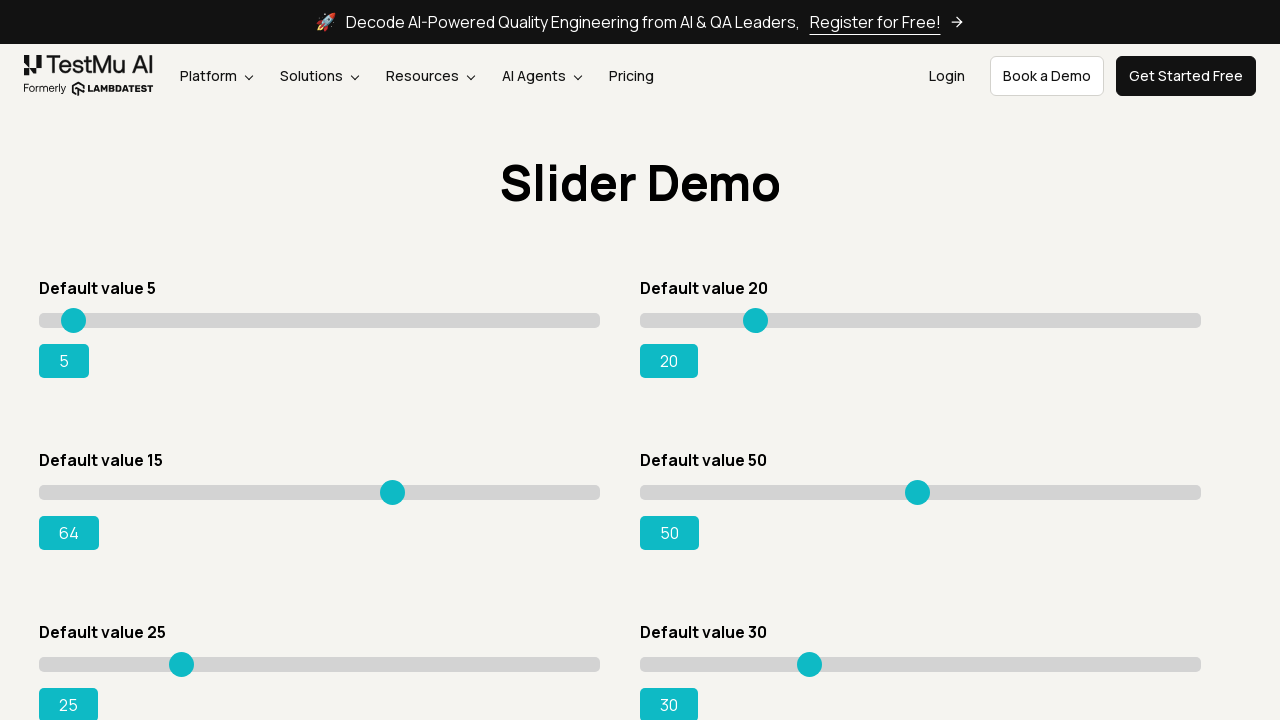

Read current slider position: 64
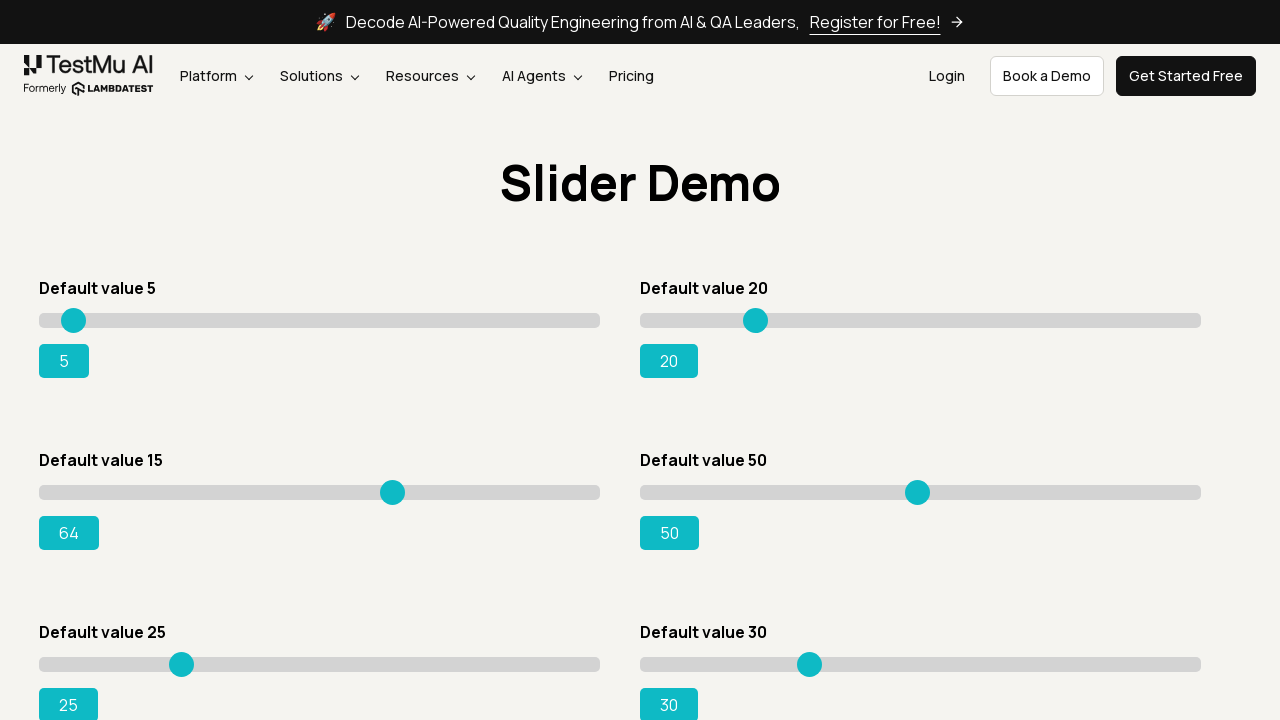

Moved slider to position 355 at (394, 485)
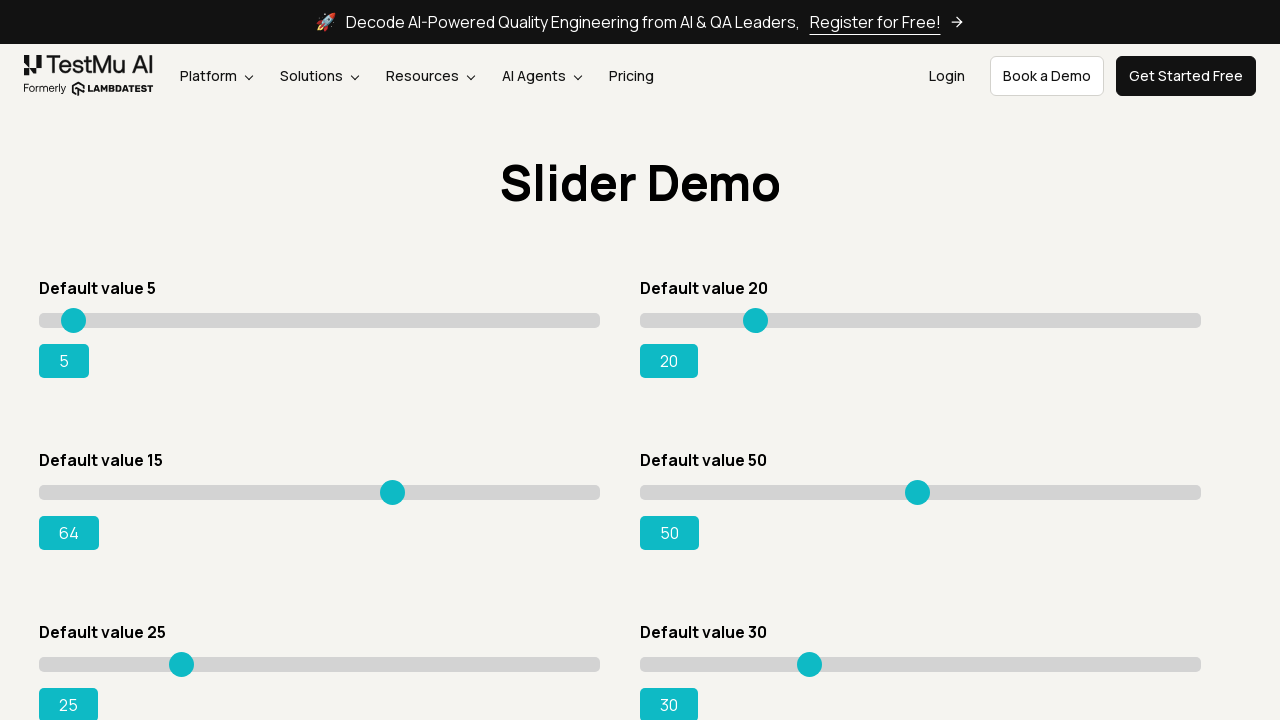

Read current slider position: 64
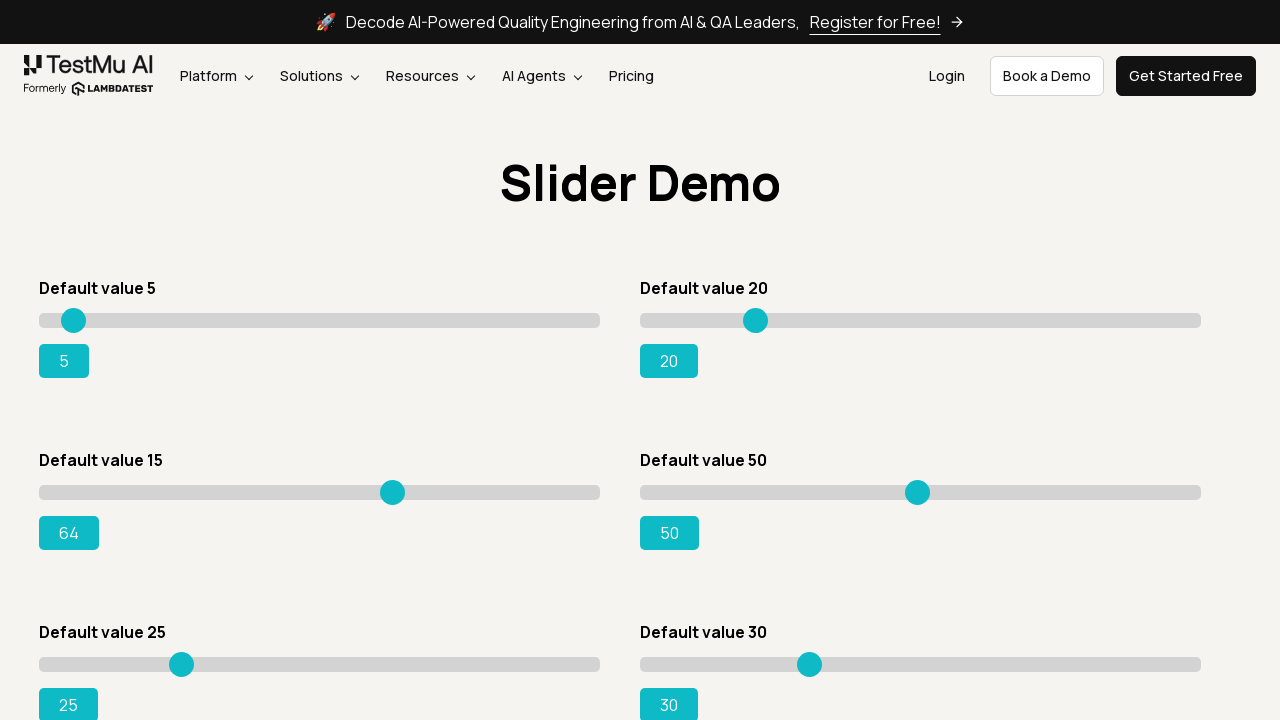

Moved slider to position 356 at (395, 485)
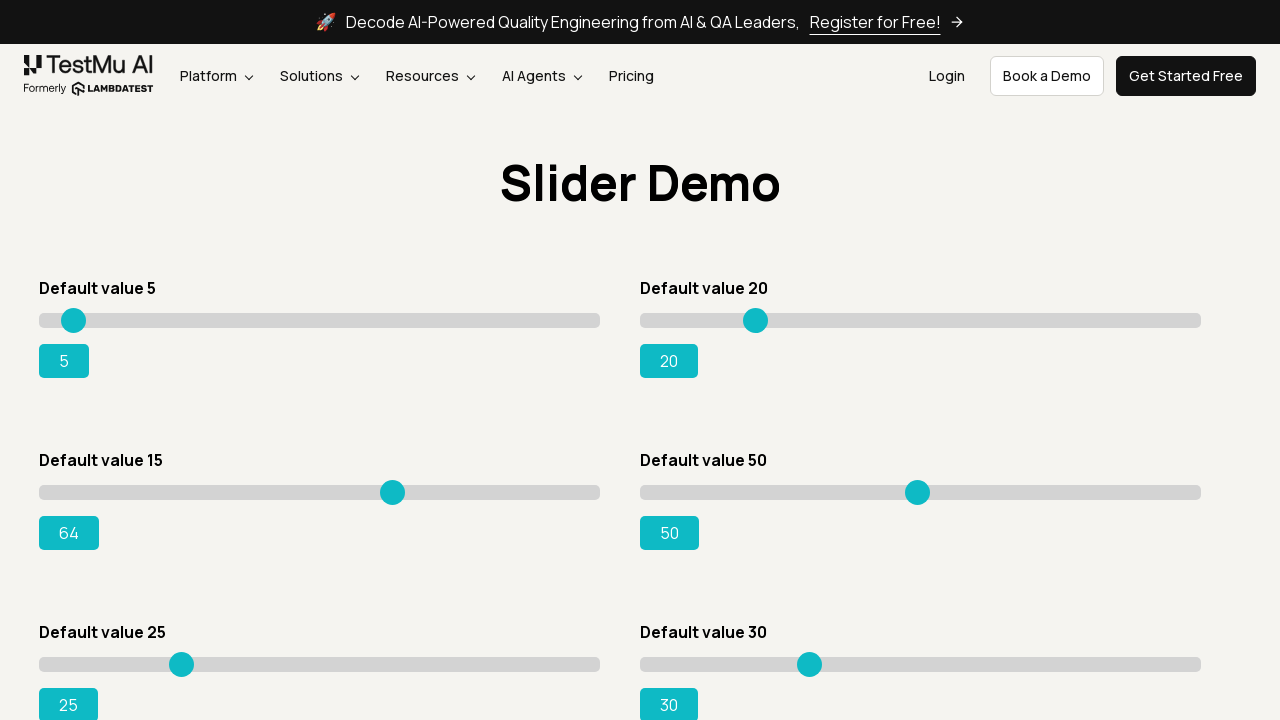

Read current slider position: 64
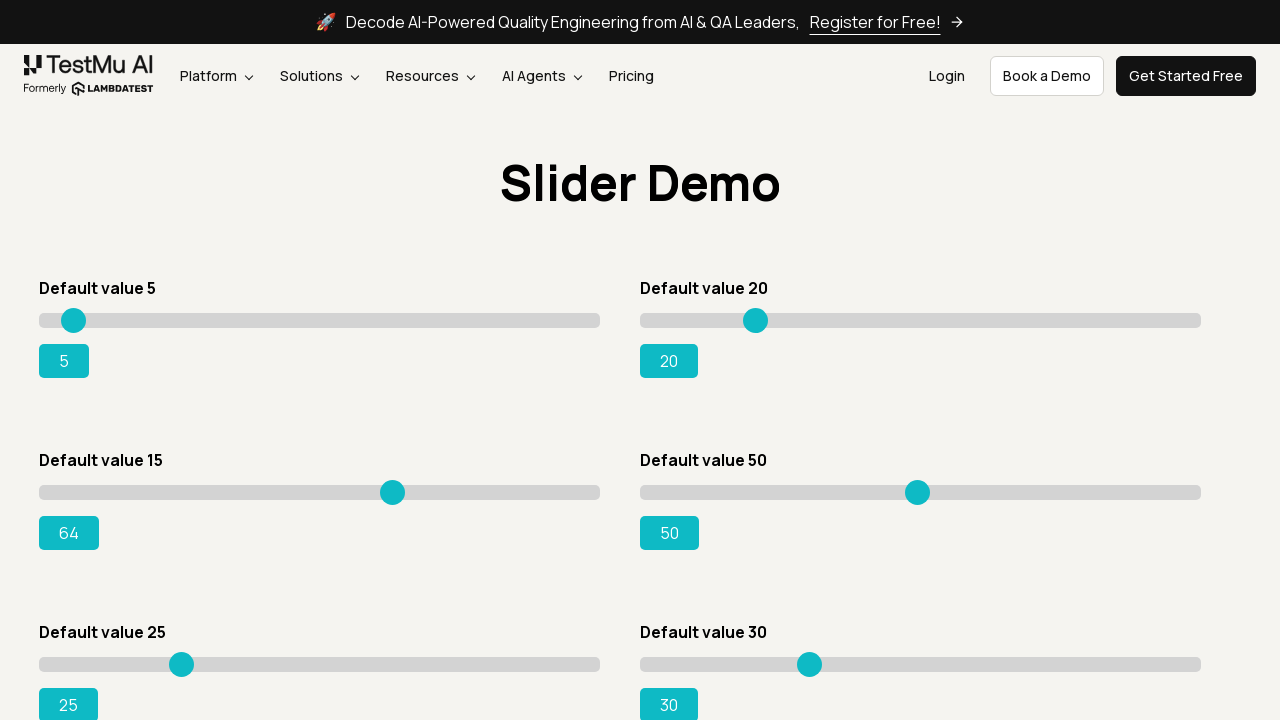

Moved slider to position 357 at (396, 485)
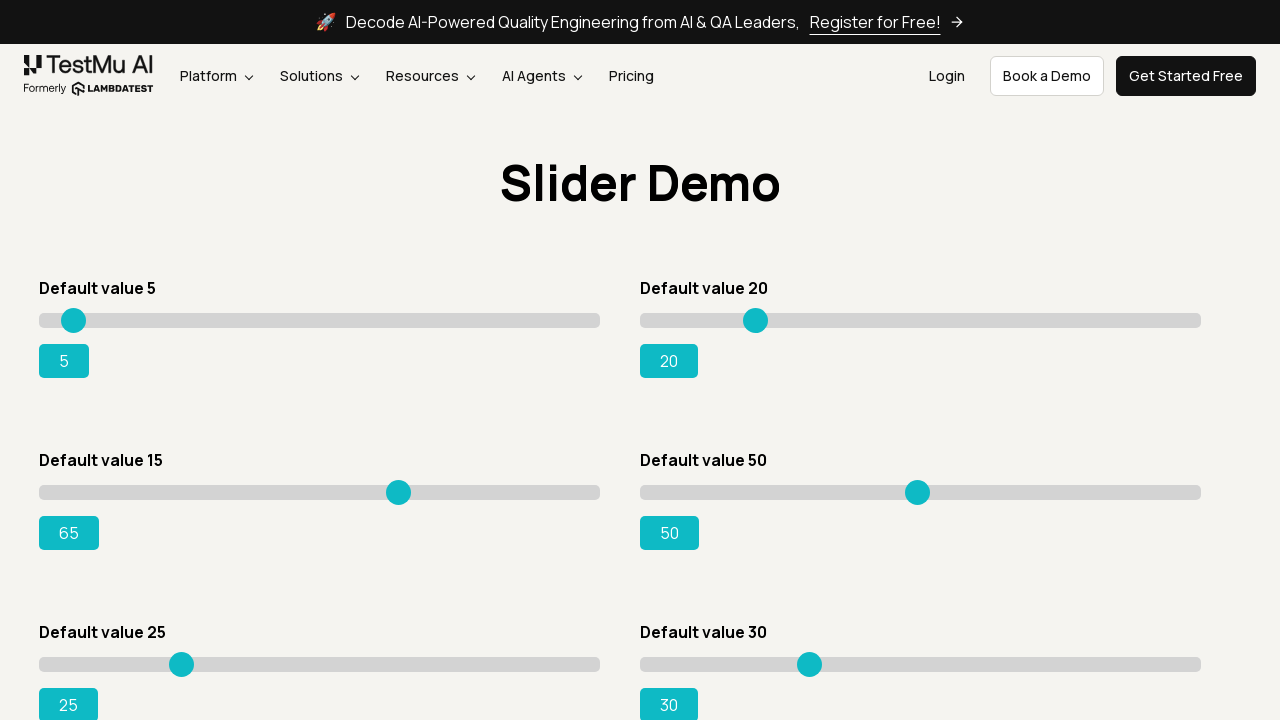

Read current slider position: 65
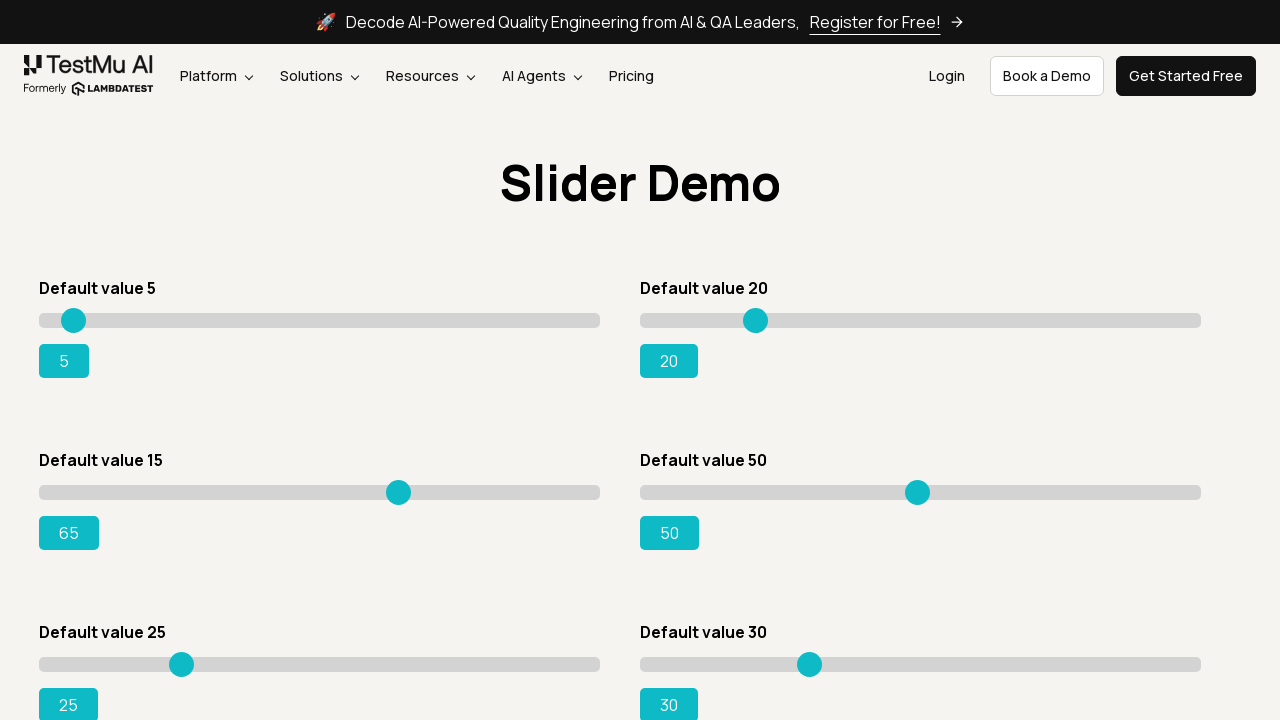

Moved slider to position 358 at (397, 485)
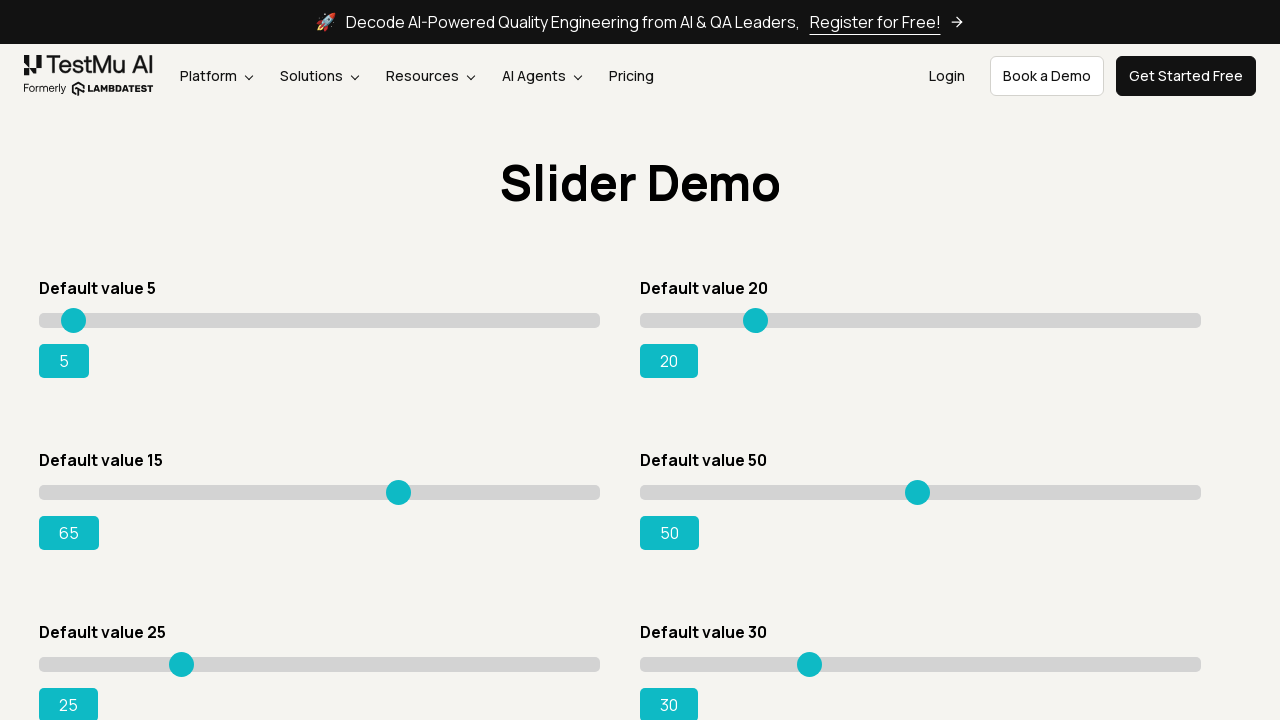

Read current slider position: 65
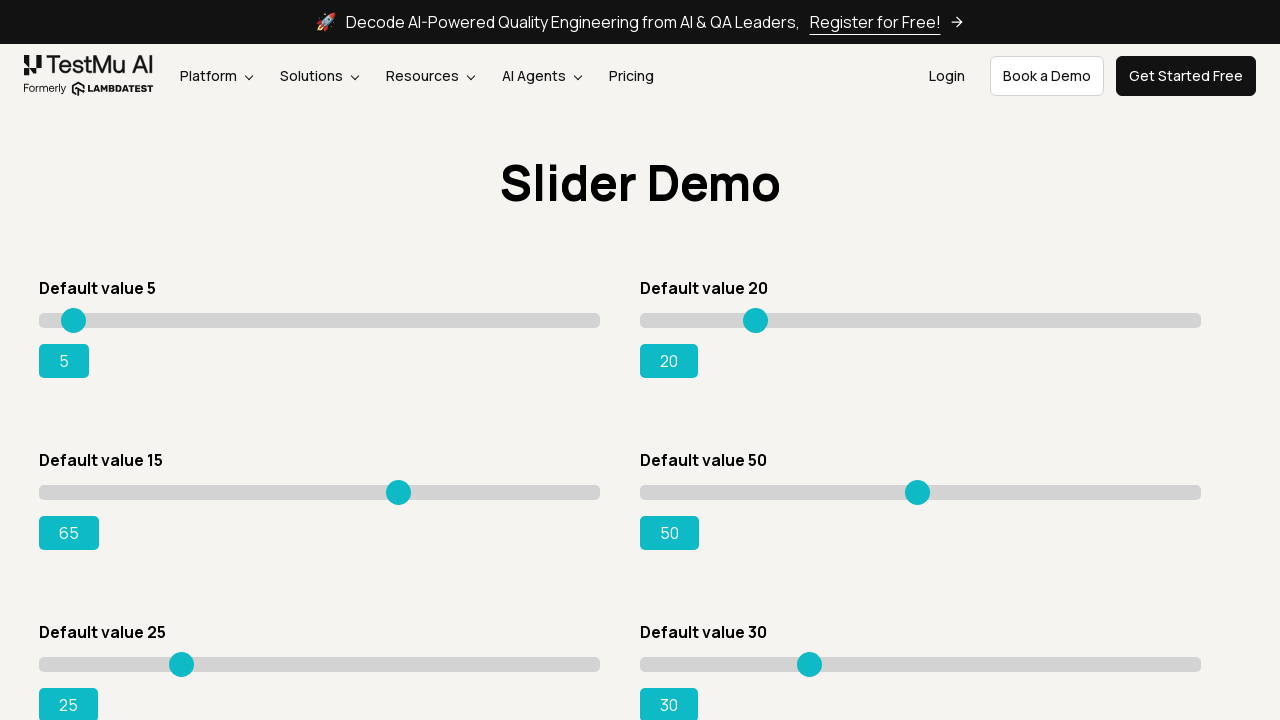

Moved slider to position 359 at (398, 485)
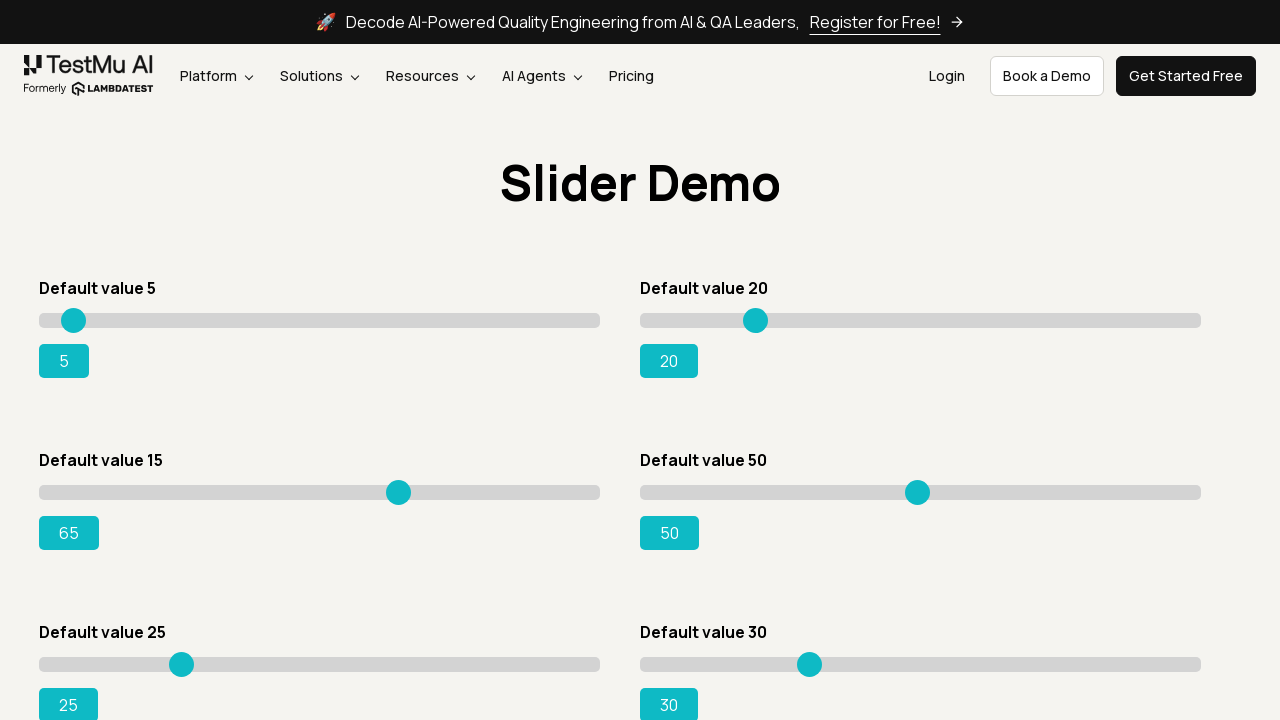

Read current slider position: 65
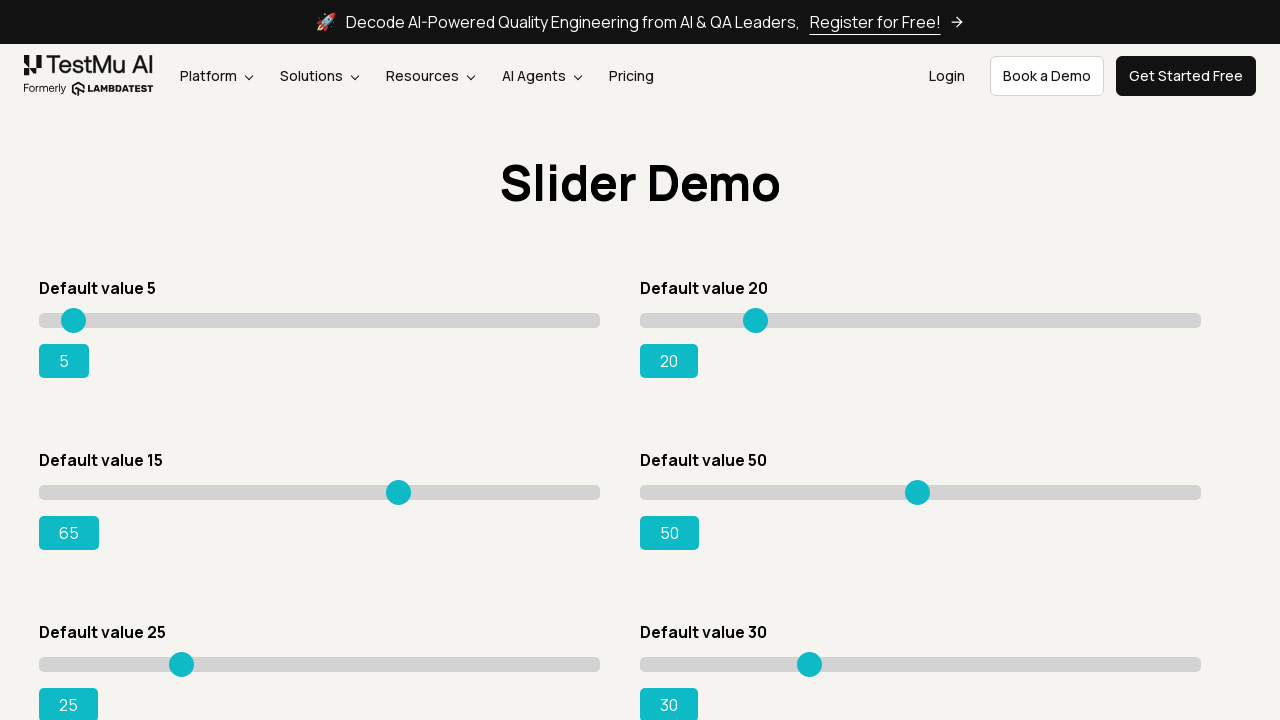

Moved slider to position 360 at (399, 485)
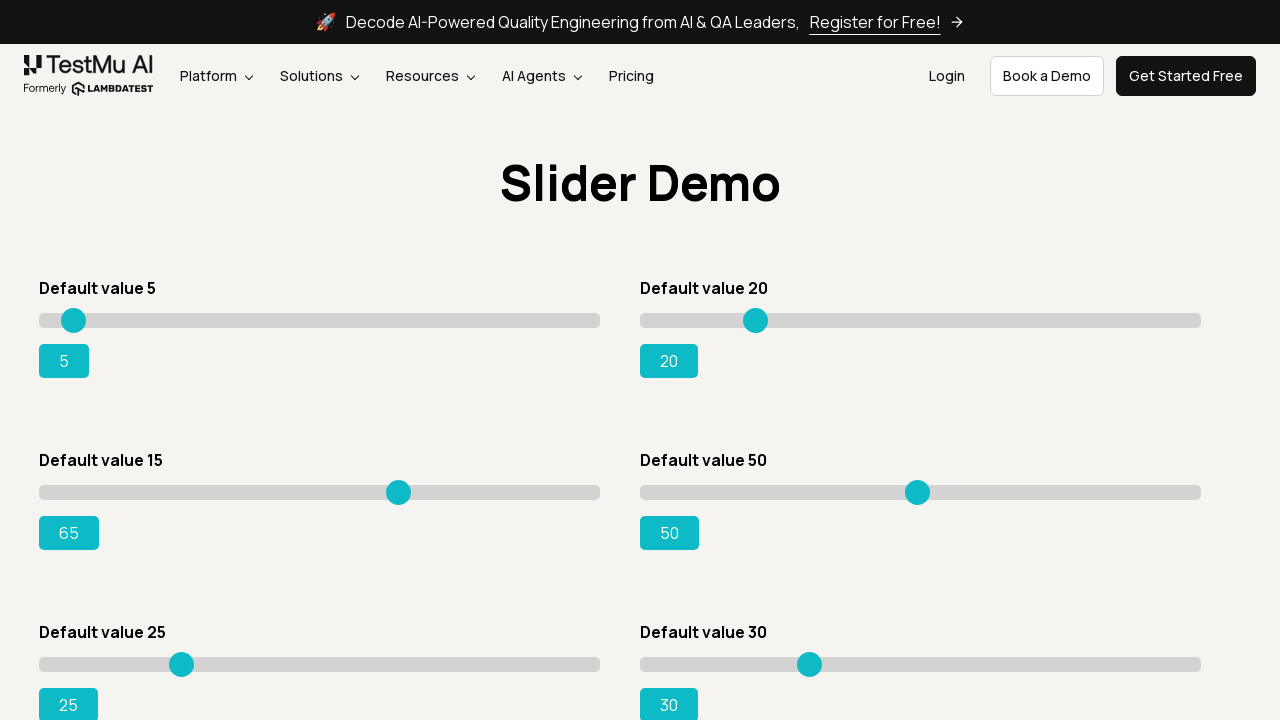

Read current slider position: 65
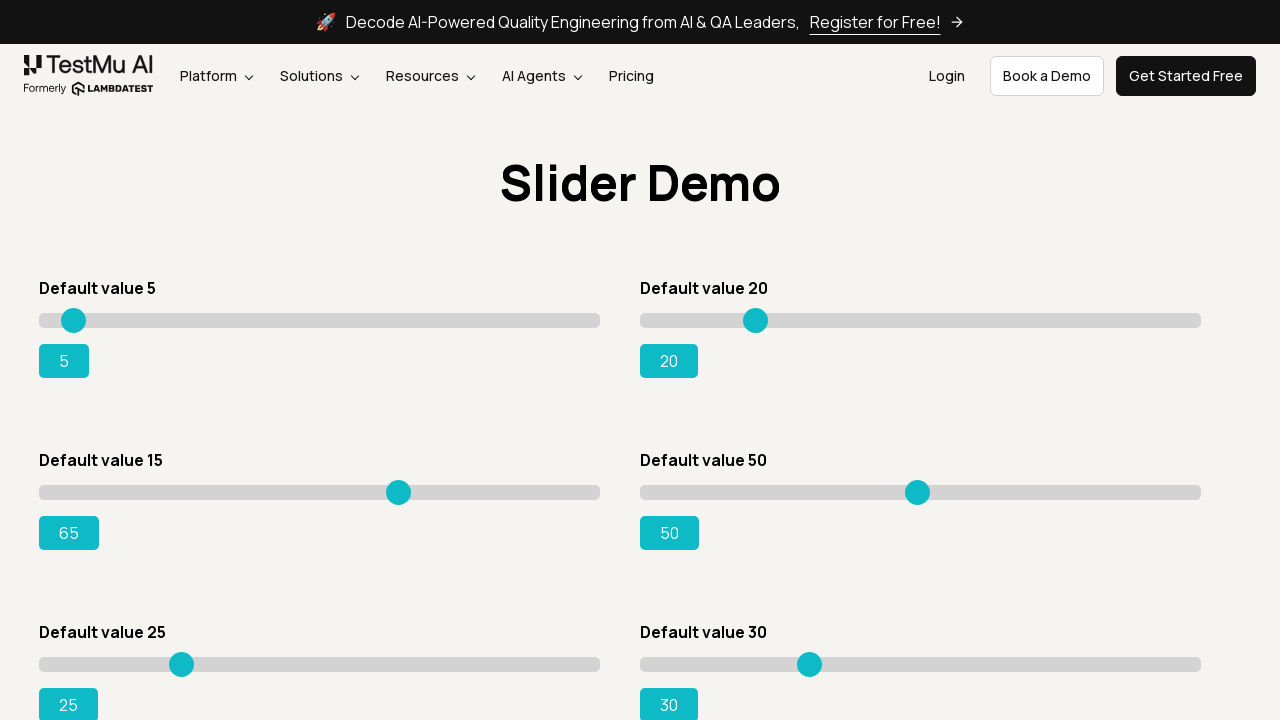

Moved slider to position 361 at (400, 485)
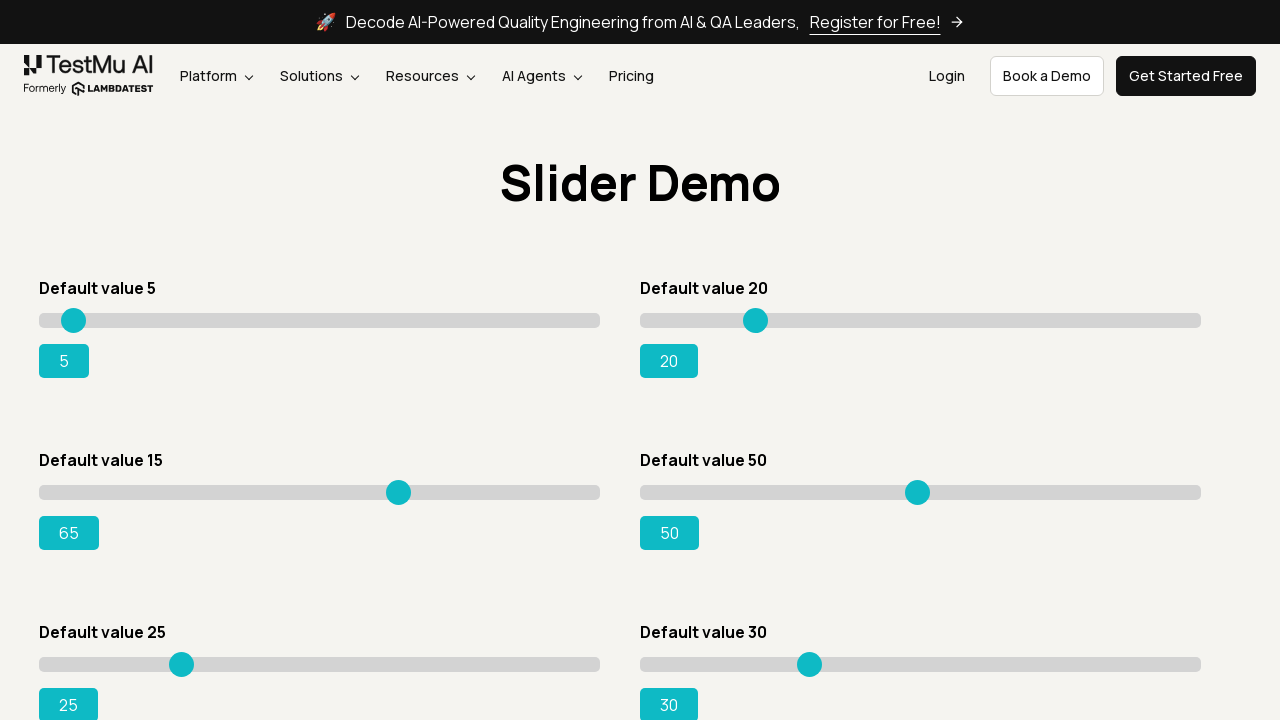

Read current slider position: 65
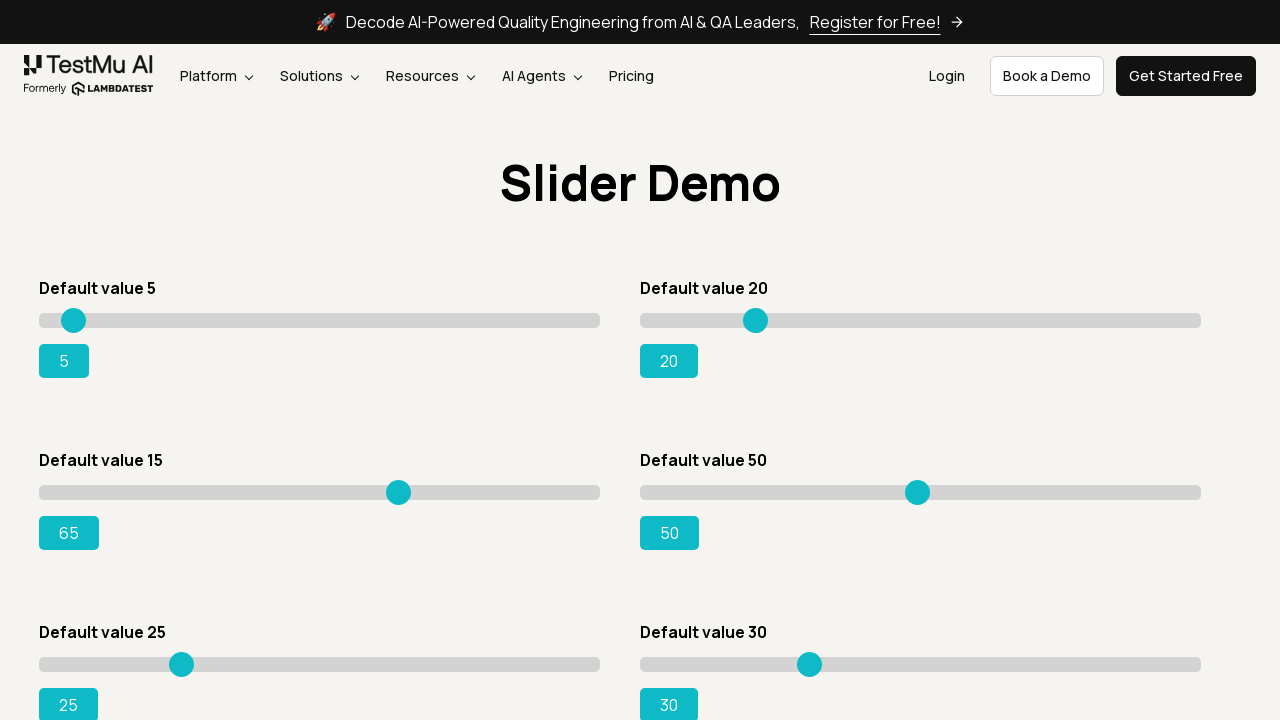

Moved slider to position 362 at (401, 485)
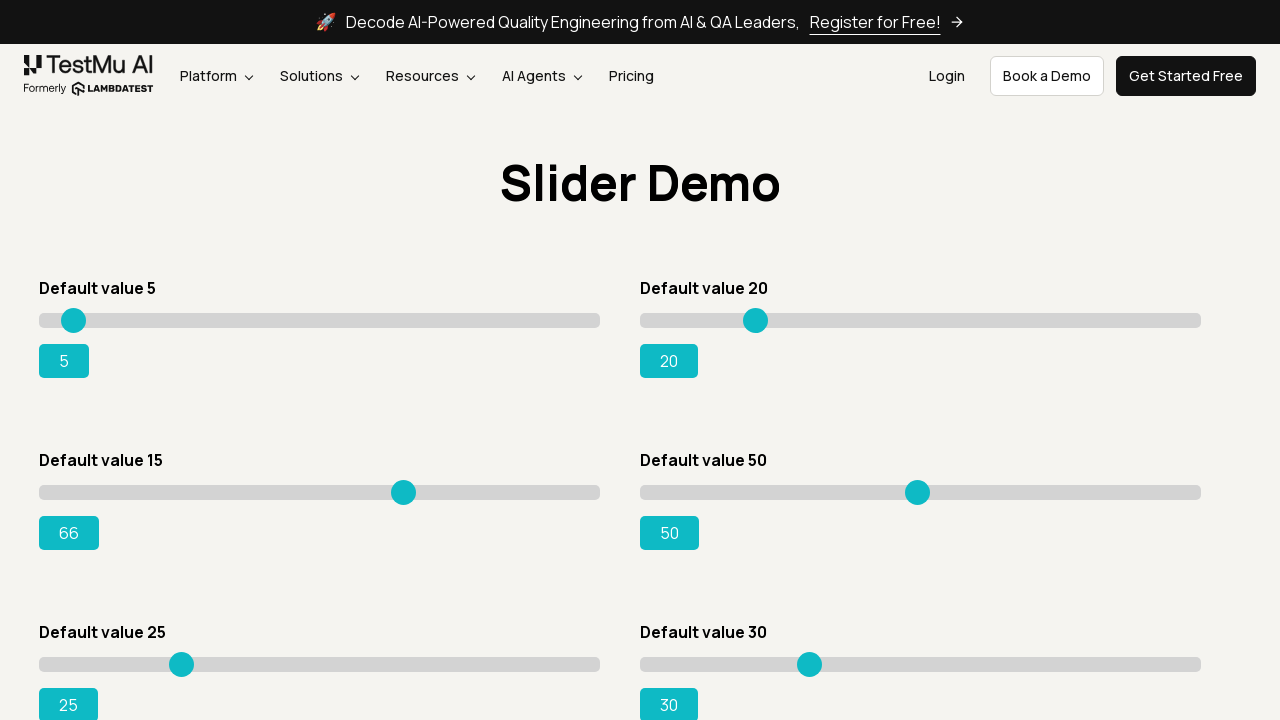

Read current slider position: 66
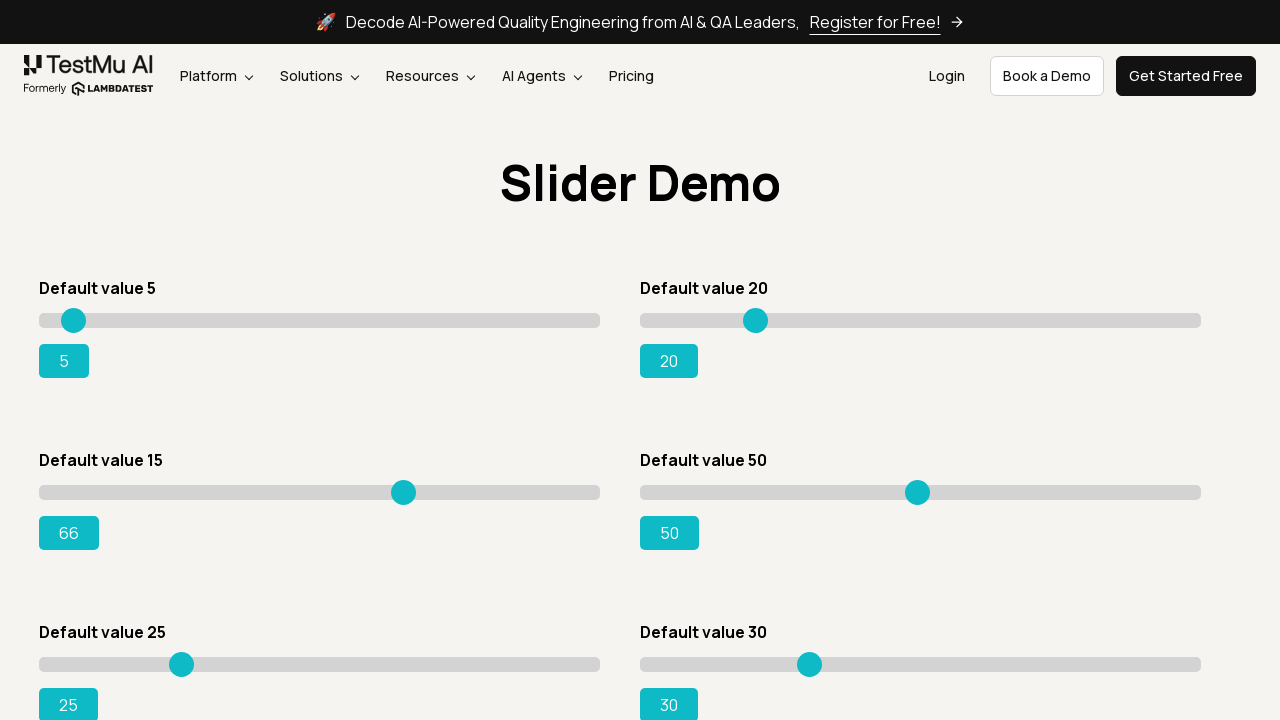

Moved slider to position 363 at (402, 485)
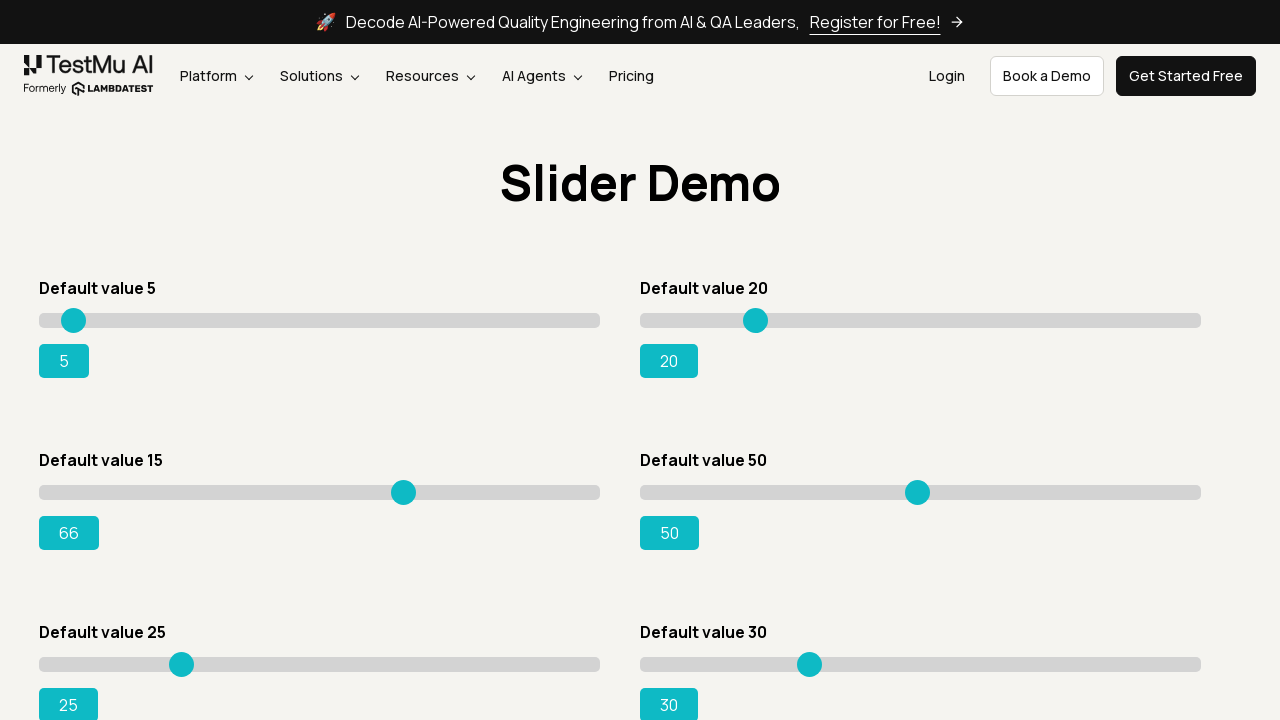

Read current slider position: 66
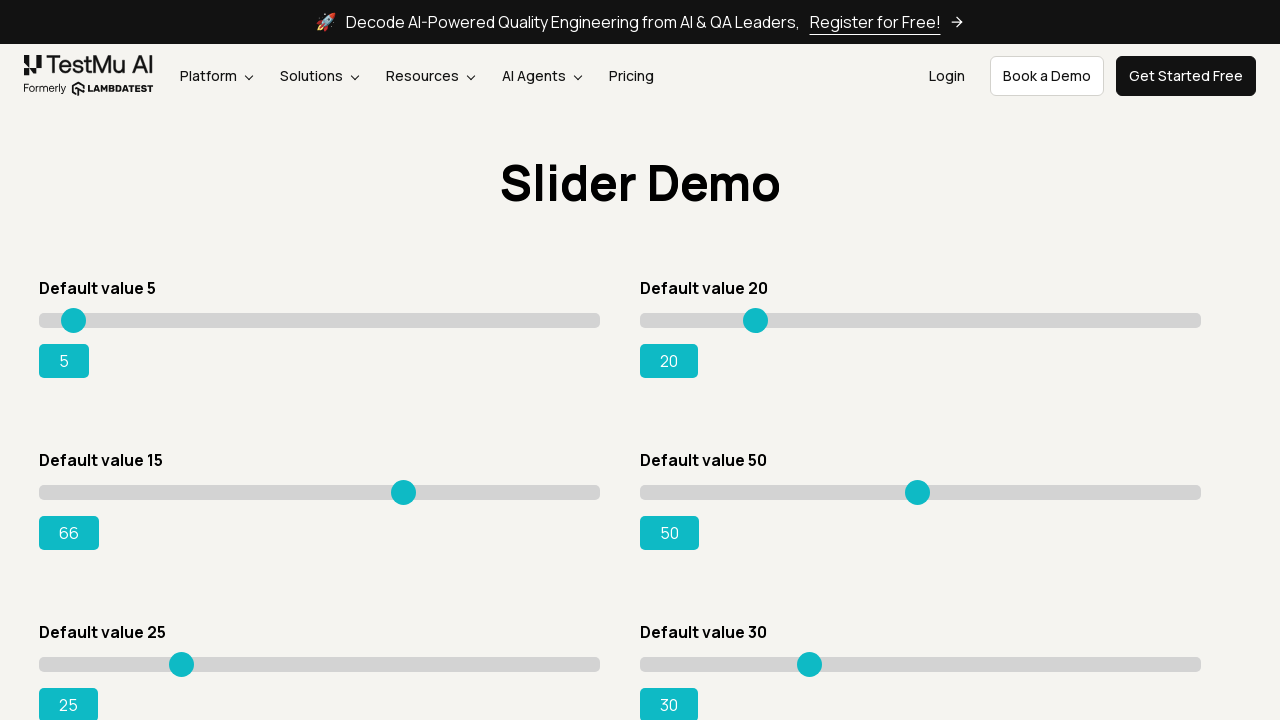

Moved slider to position 364 at (403, 485)
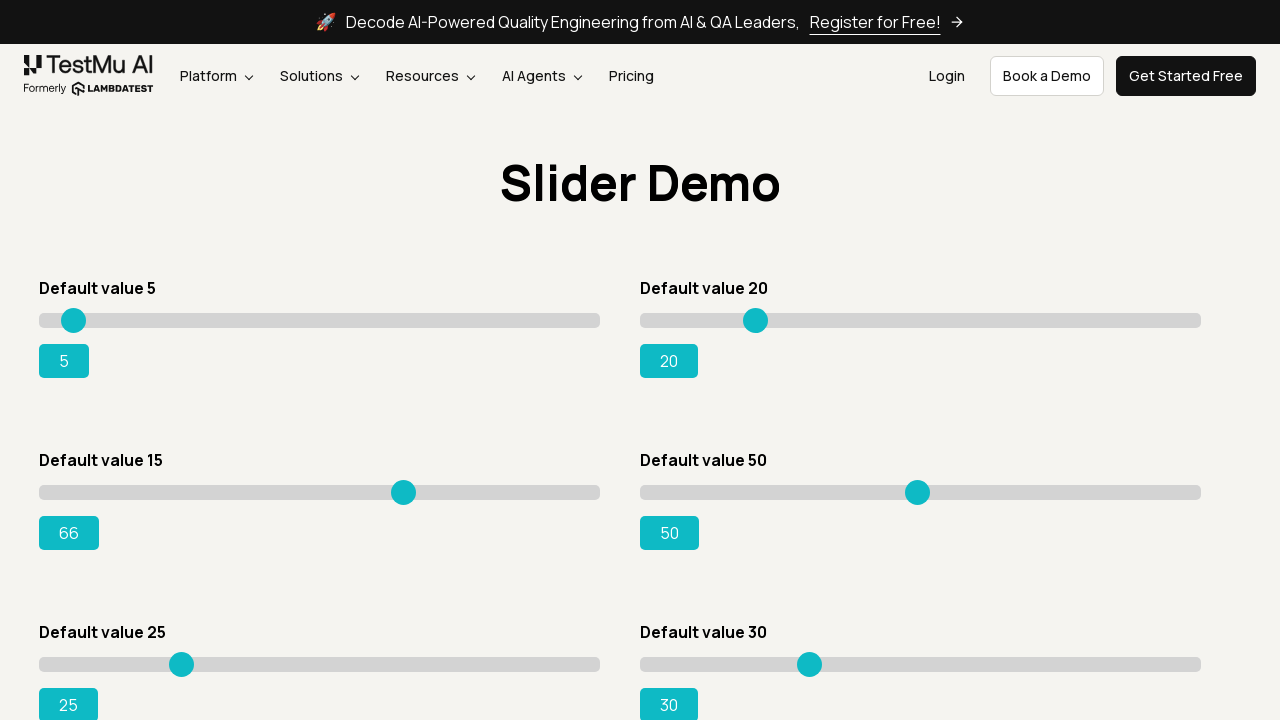

Read current slider position: 66
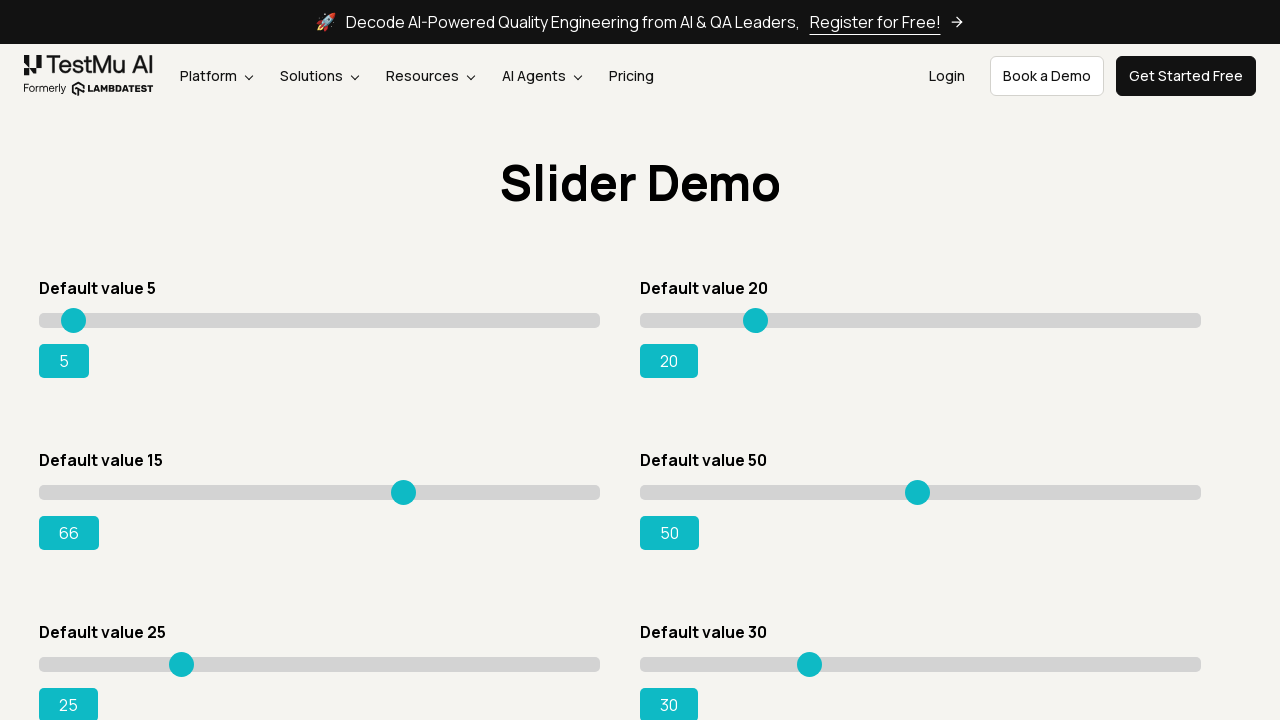

Moved slider to position 365 at (404, 485)
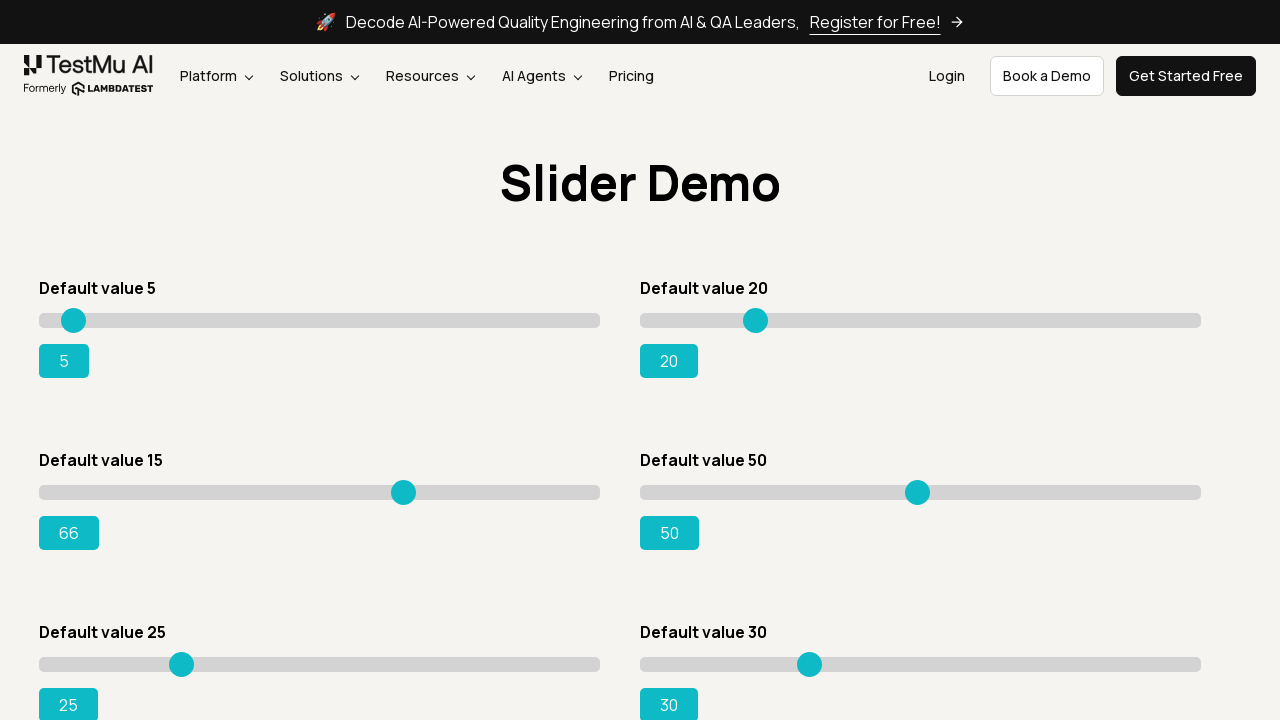

Read current slider position: 66
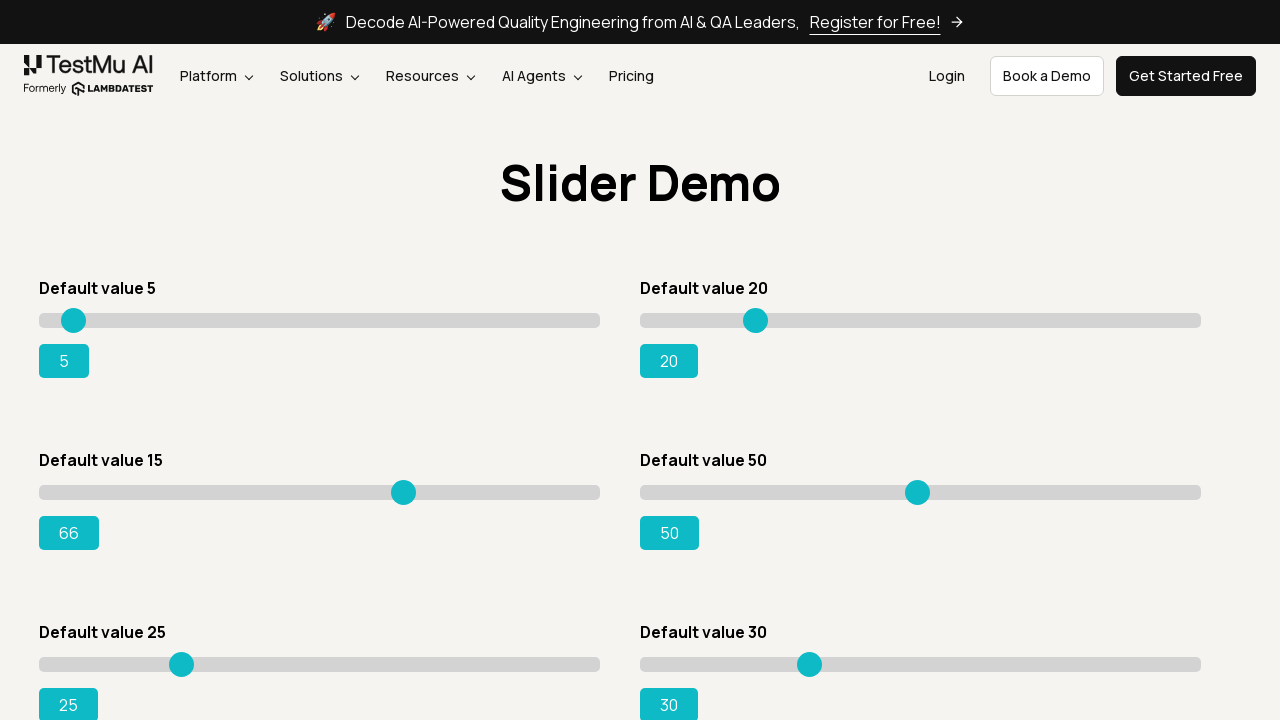

Moved slider to position 366 at (405, 485)
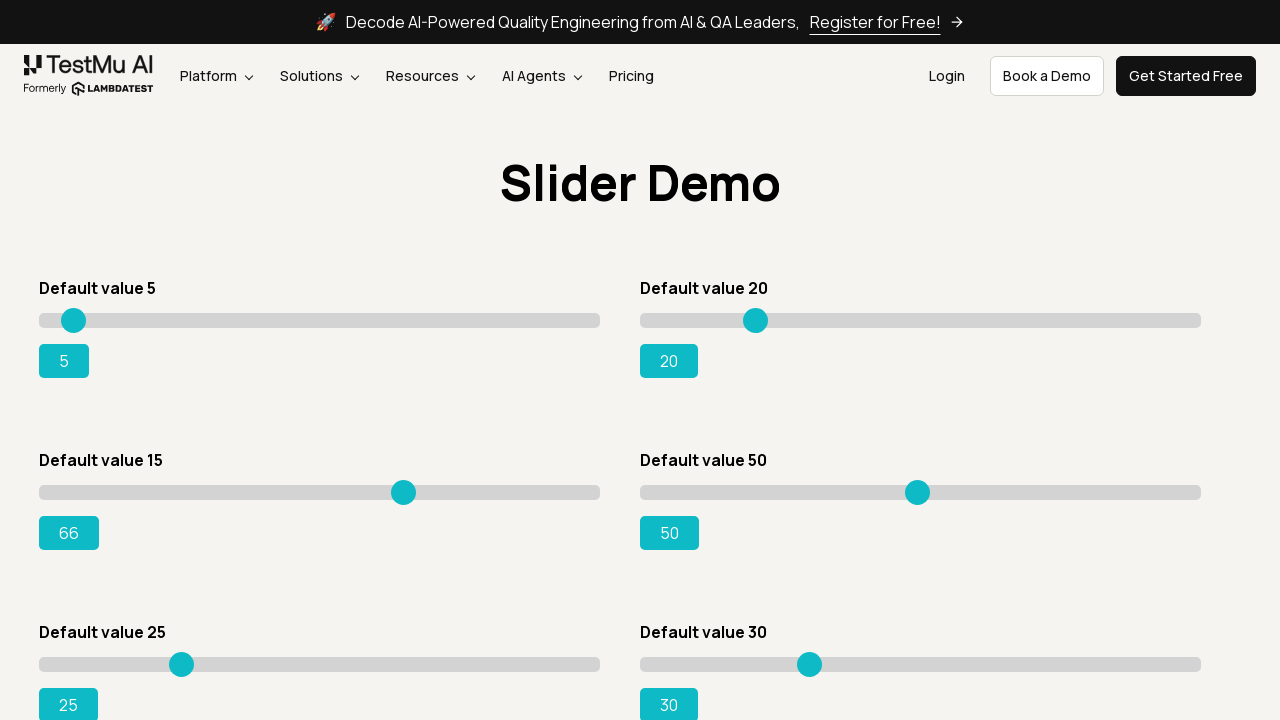

Read current slider position: 66
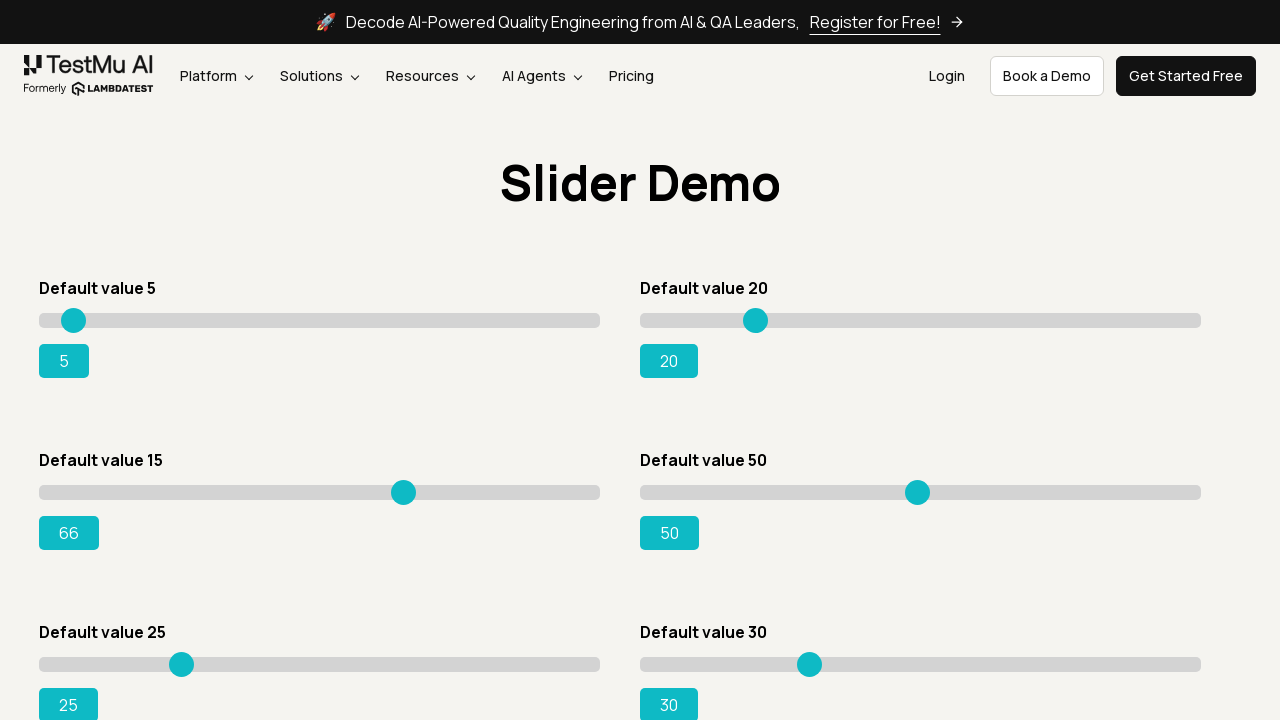

Moved slider to position 367 at (406, 485)
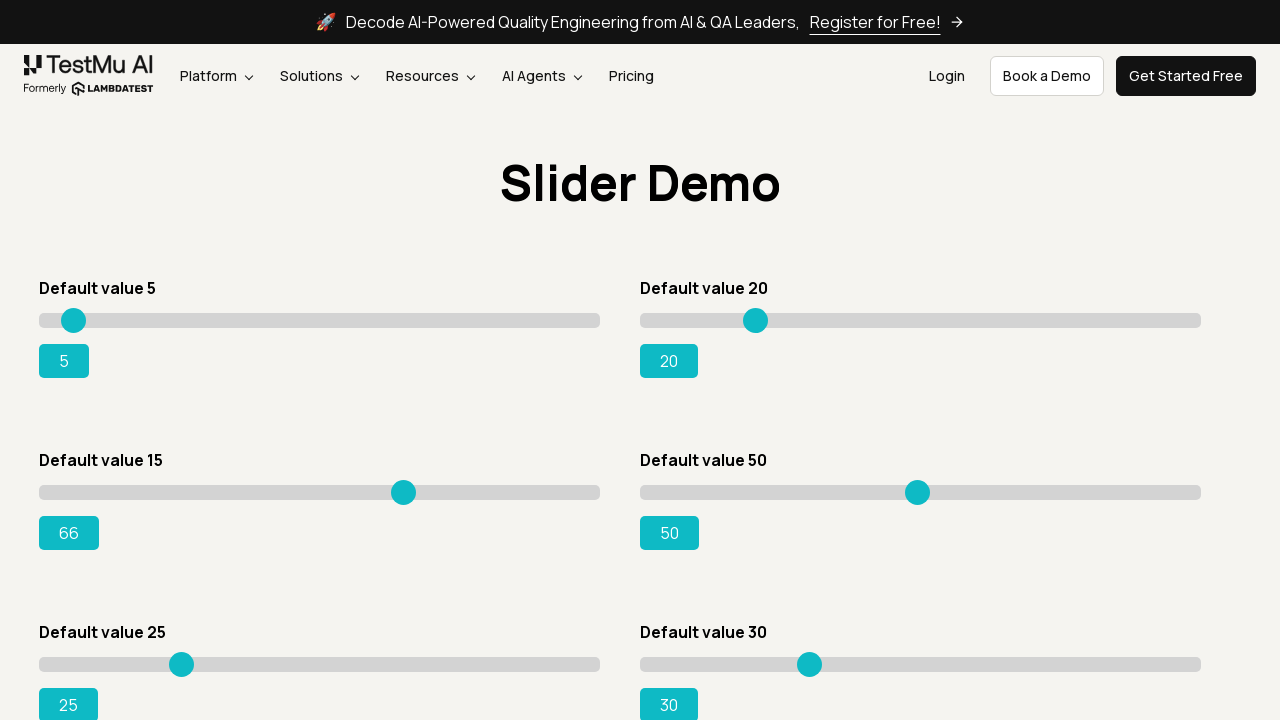

Read current slider position: 66
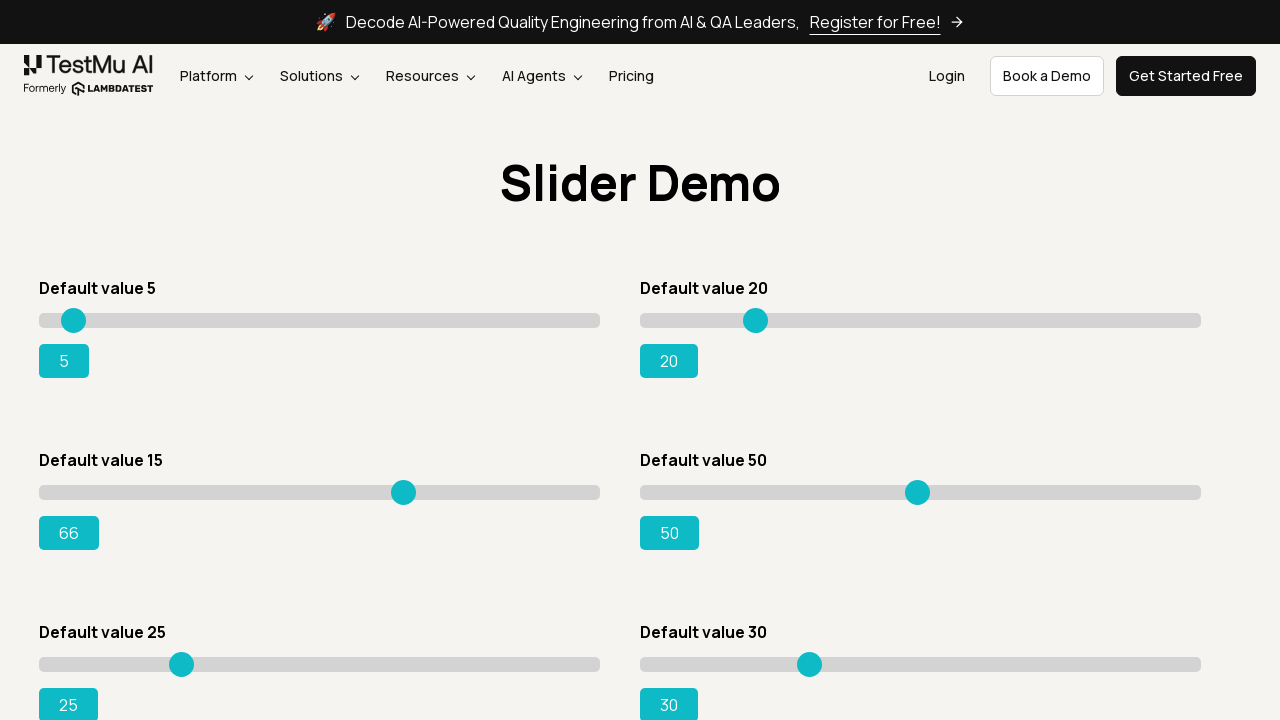

Moved slider to position 368 at (407, 485)
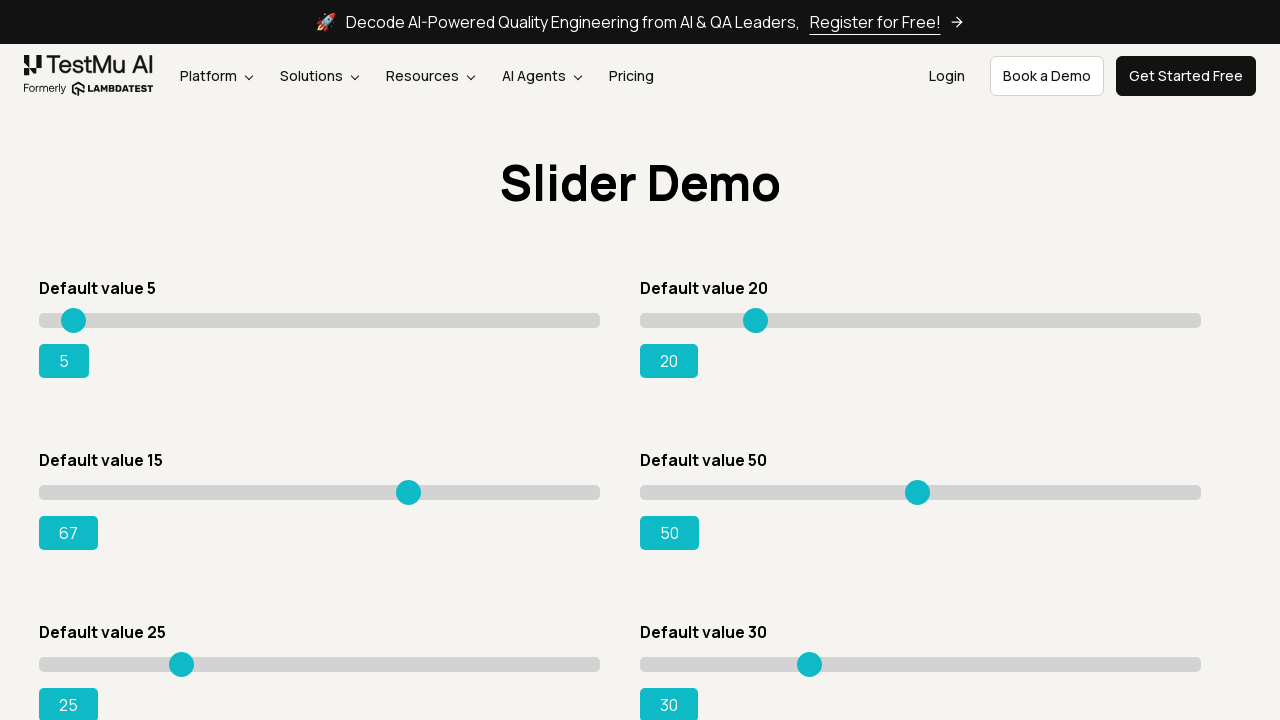

Read current slider position: 67
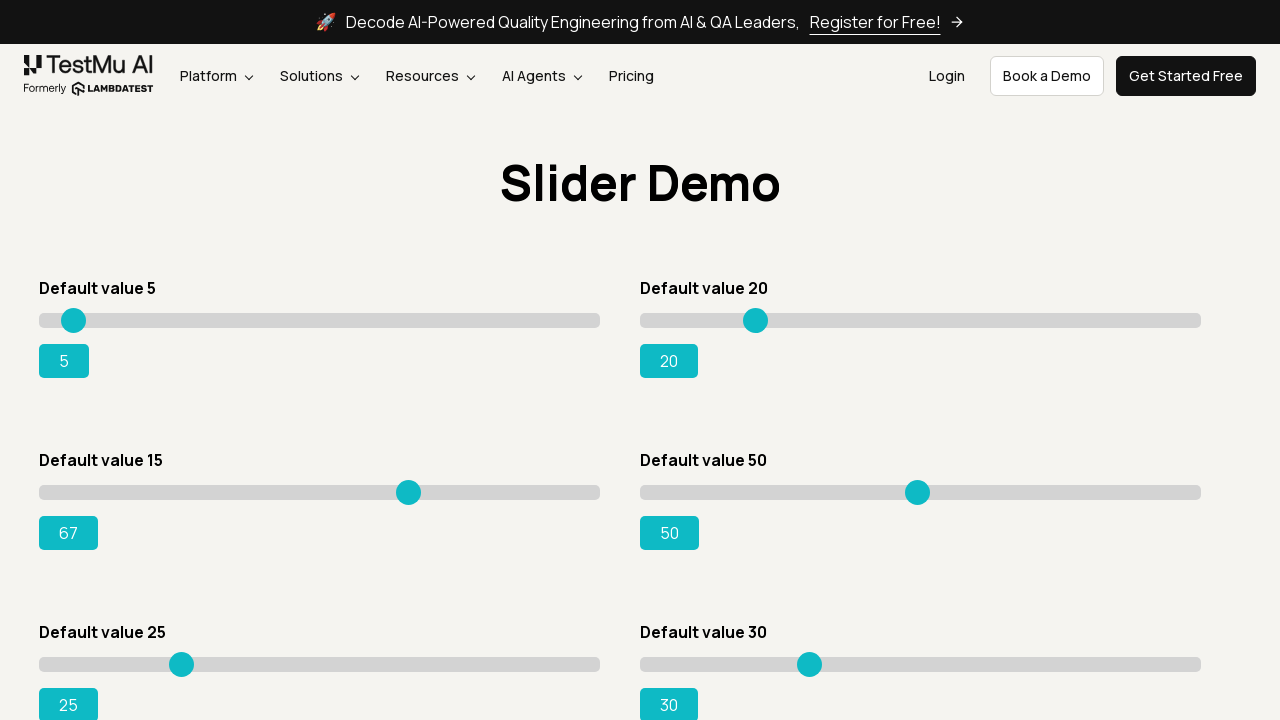

Moved slider to position 369 at (408, 485)
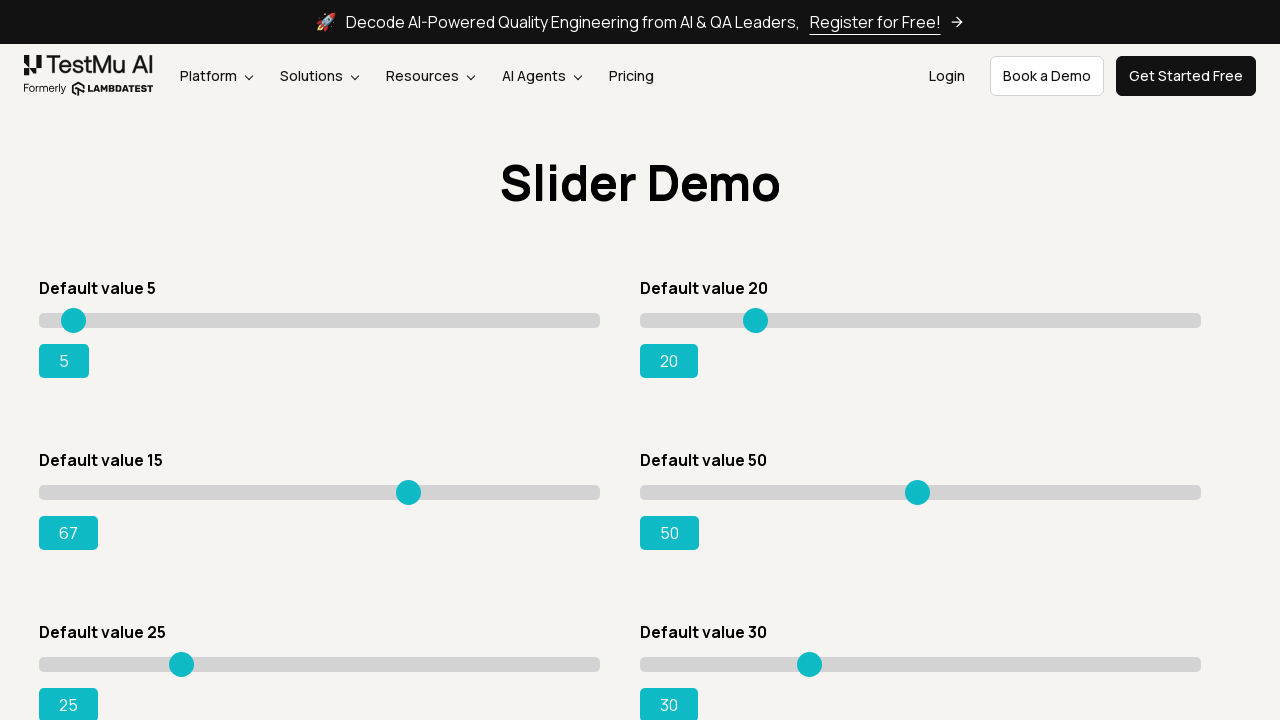

Read current slider position: 67
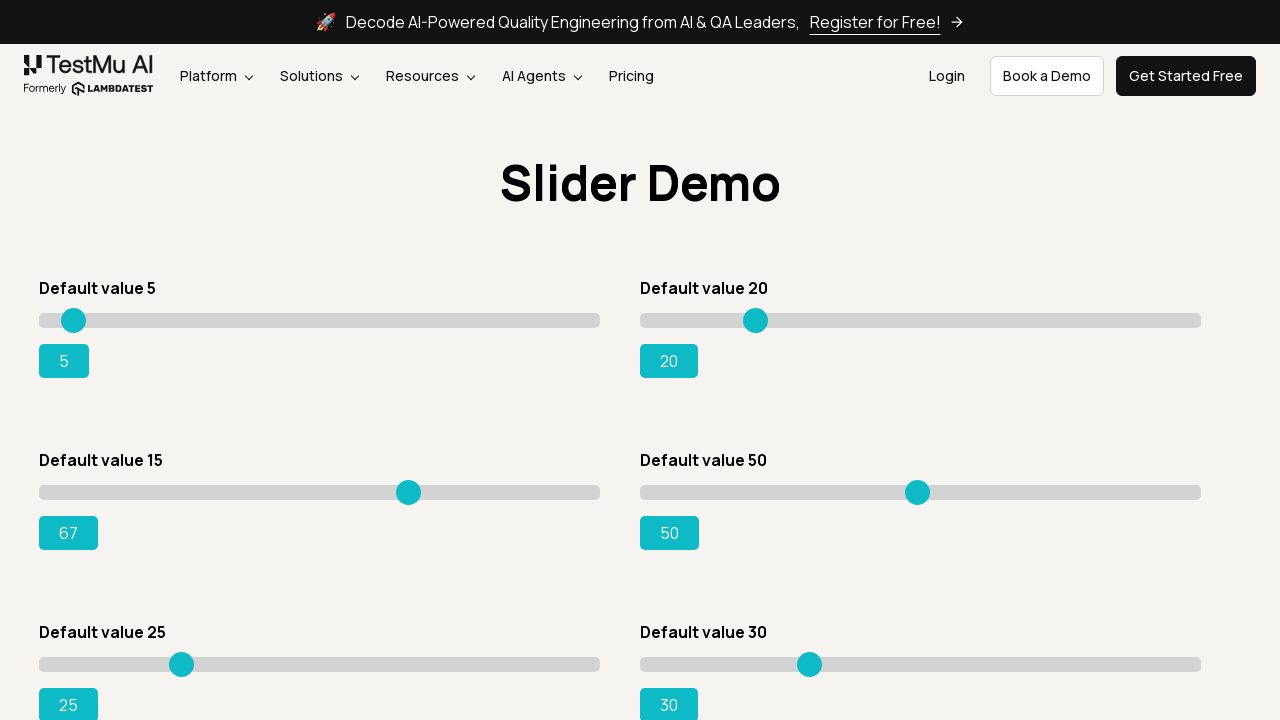

Moved slider to position 370 at (409, 485)
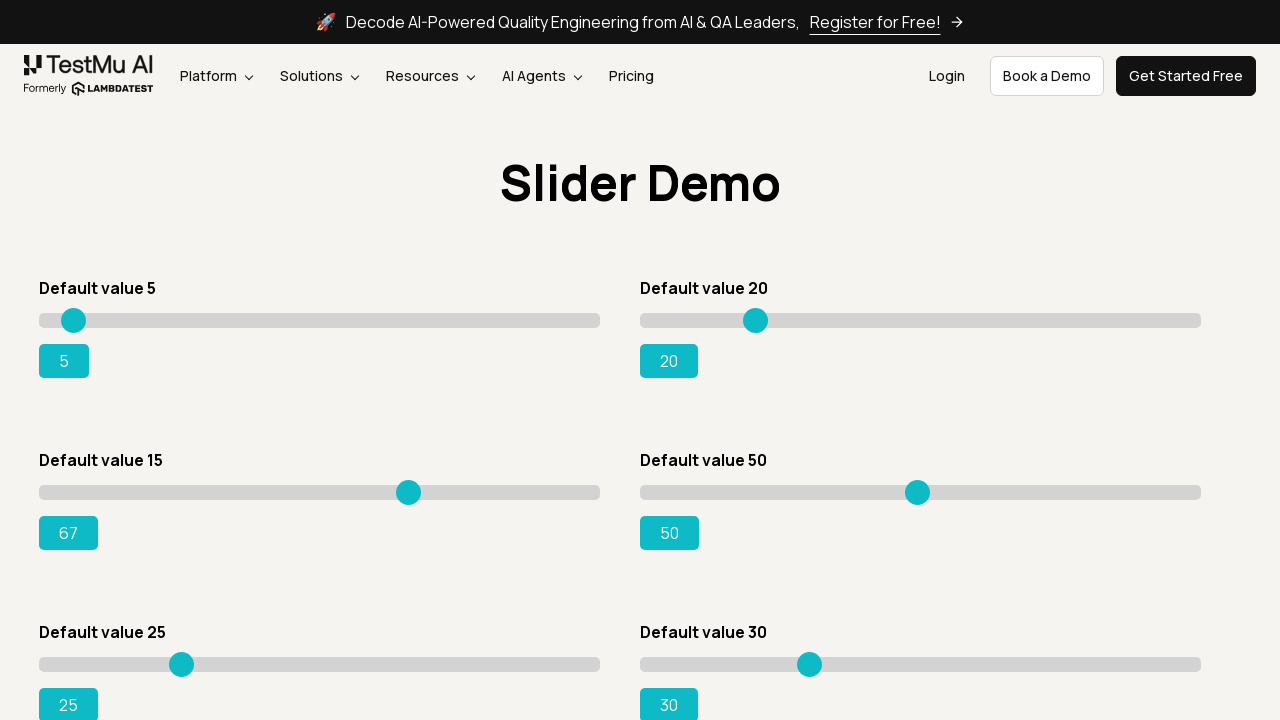

Read current slider position: 67
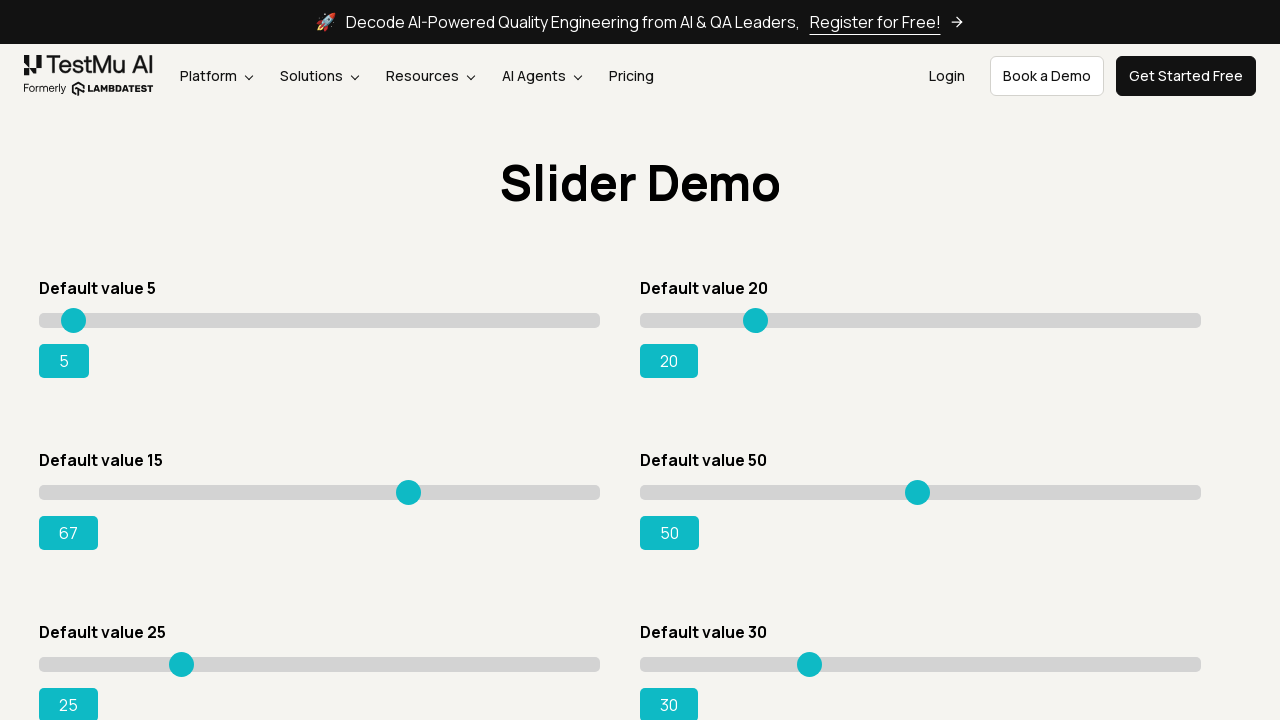

Moved slider to position 371 at (410, 485)
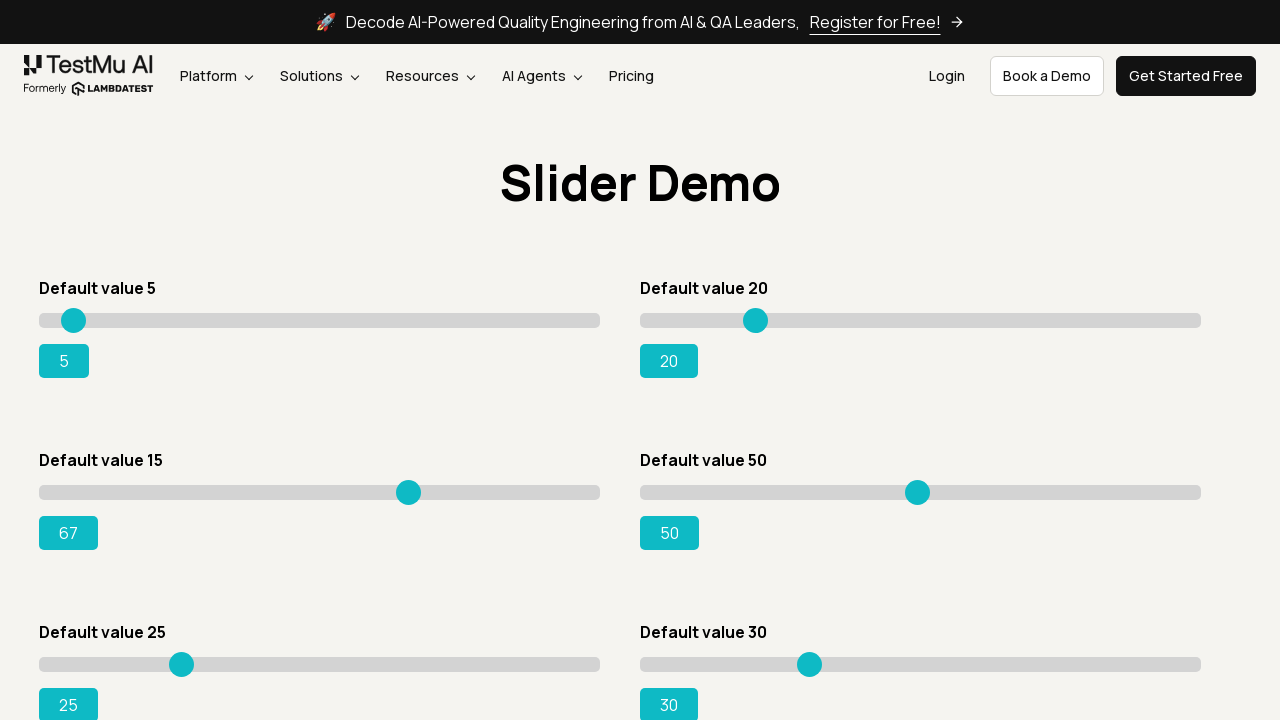

Read current slider position: 67
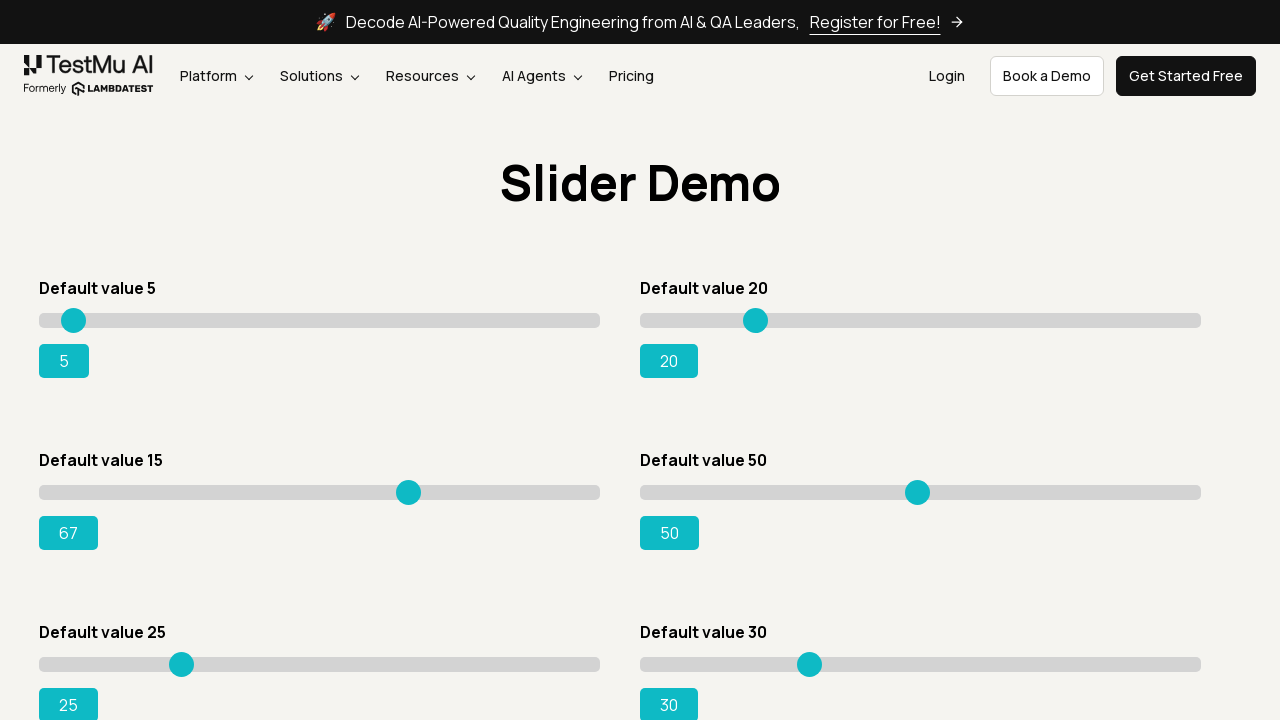

Moved slider to position 372 at (411, 485)
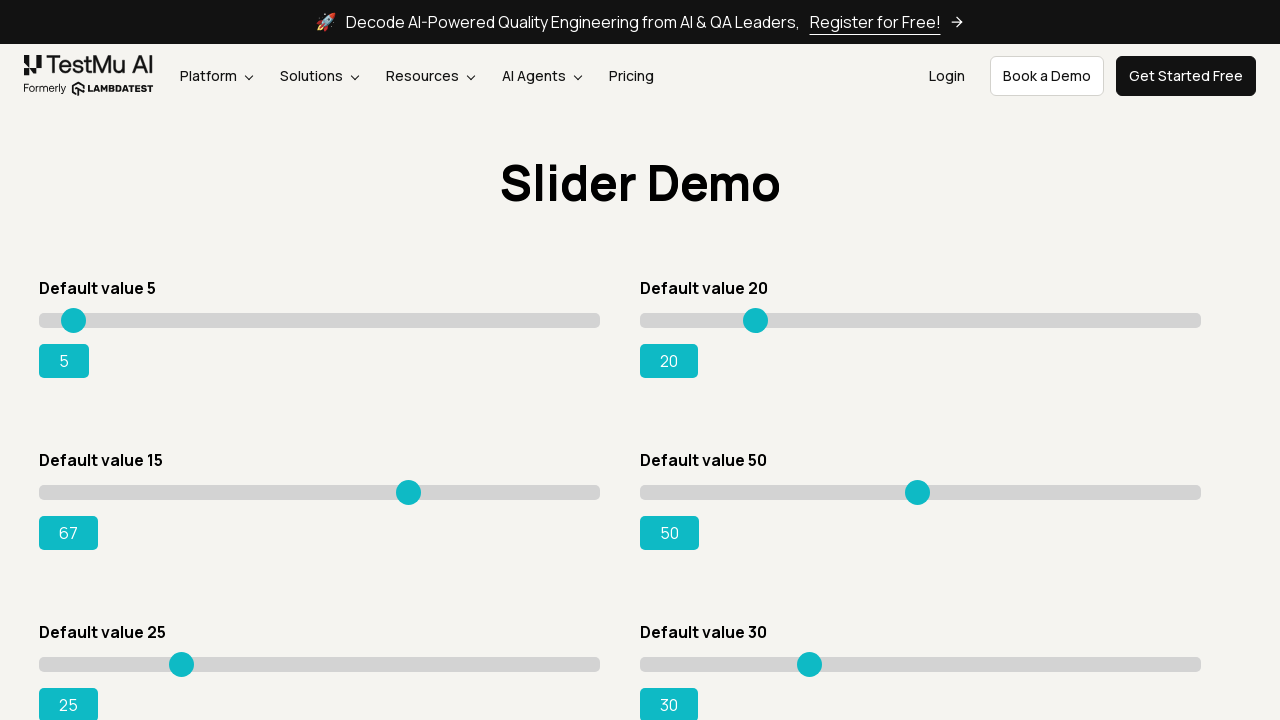

Read current slider position: 67
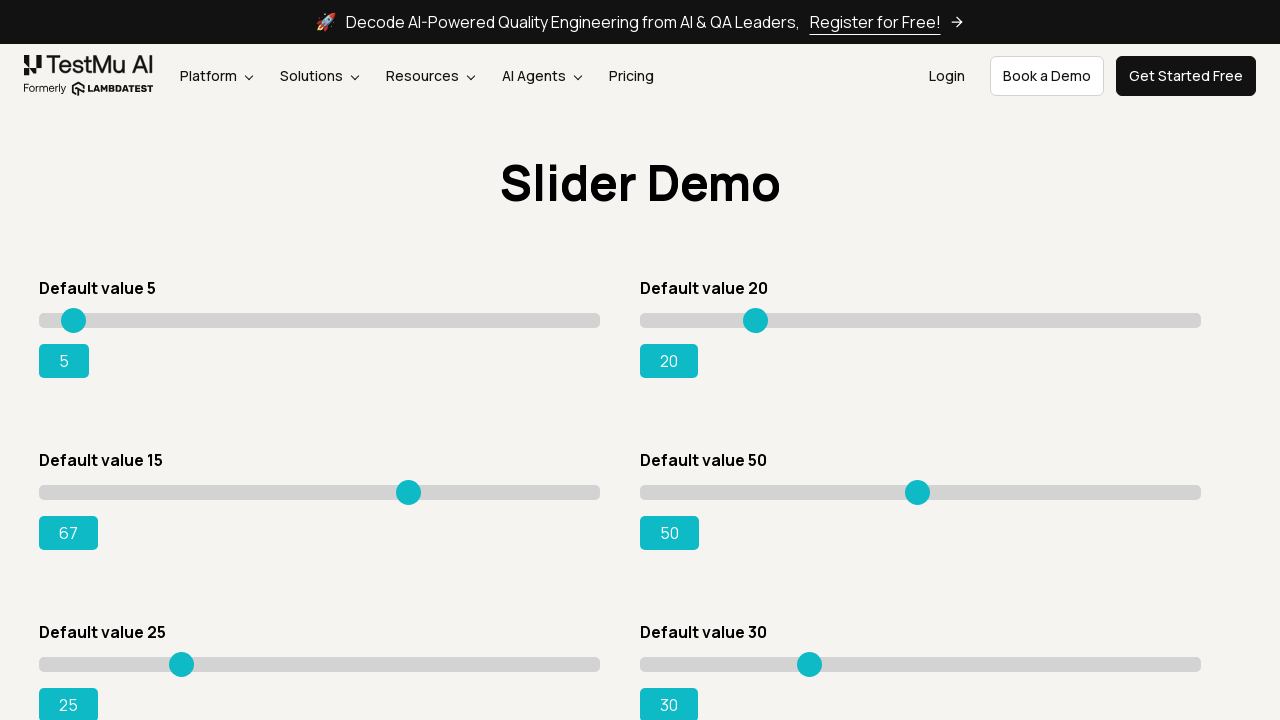

Moved slider to position 373 at (412, 485)
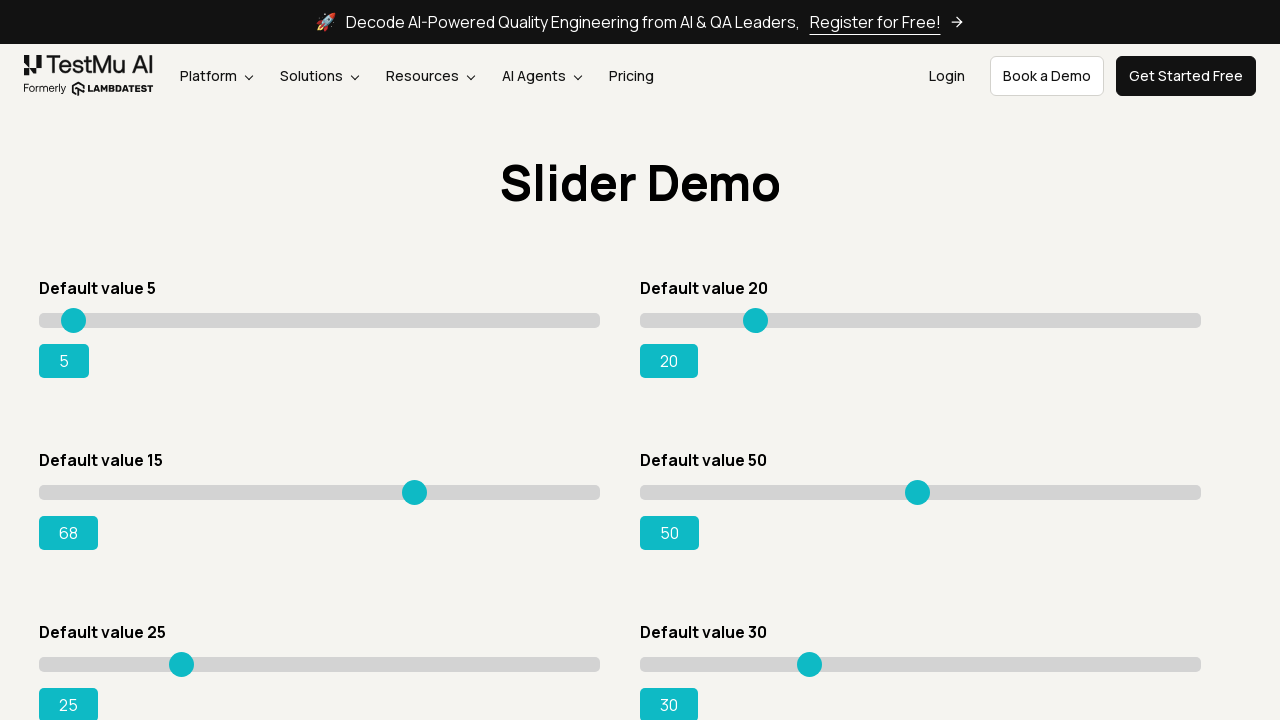

Read current slider position: 68
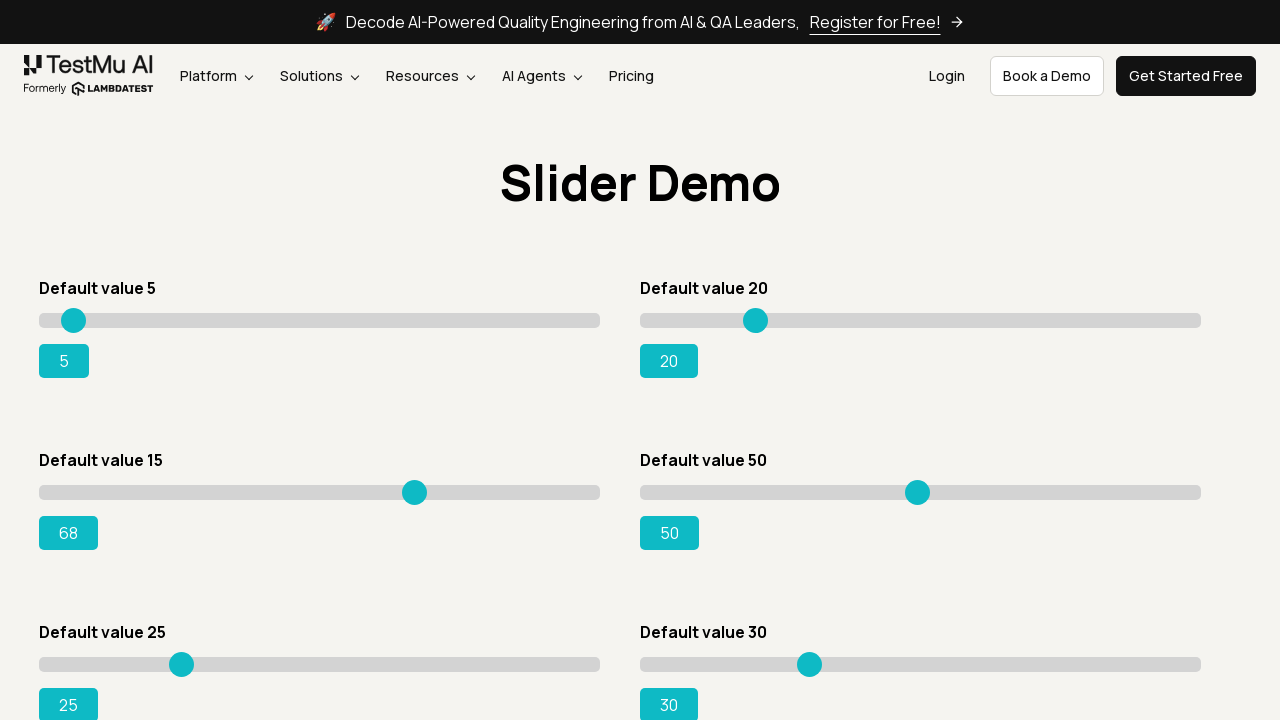

Moved slider to position 374 at (413, 485)
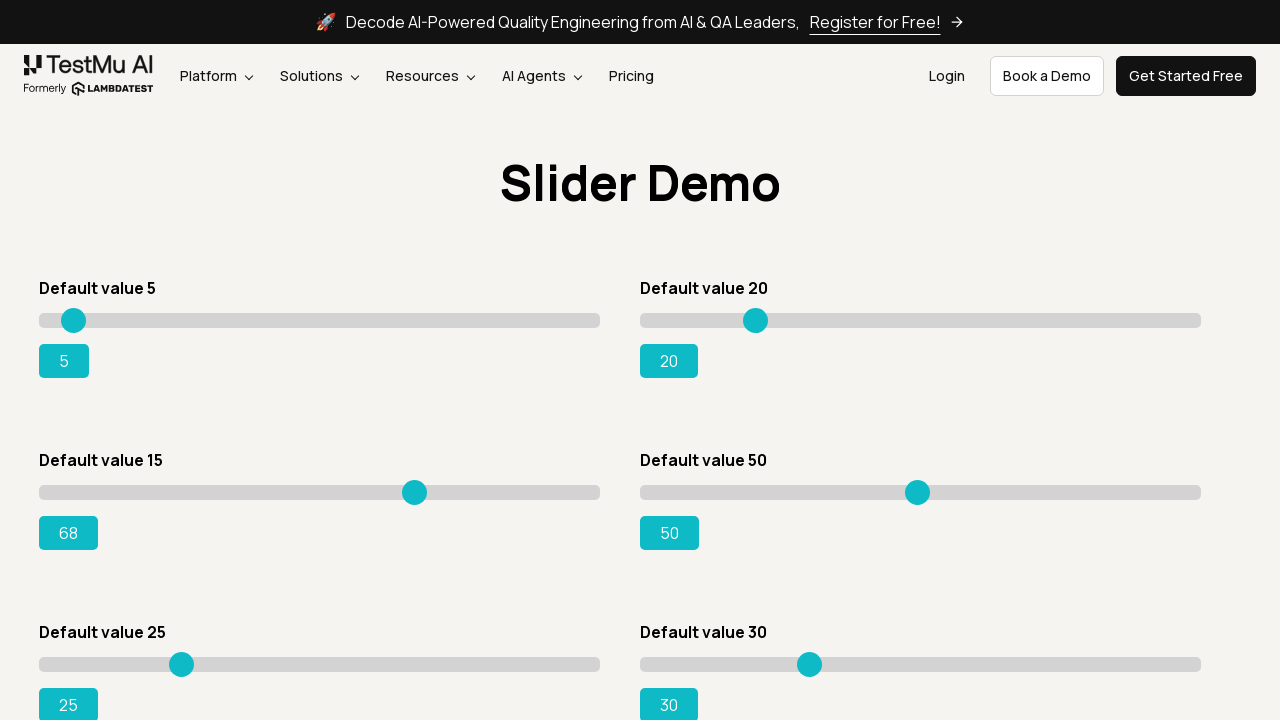

Read current slider position: 68
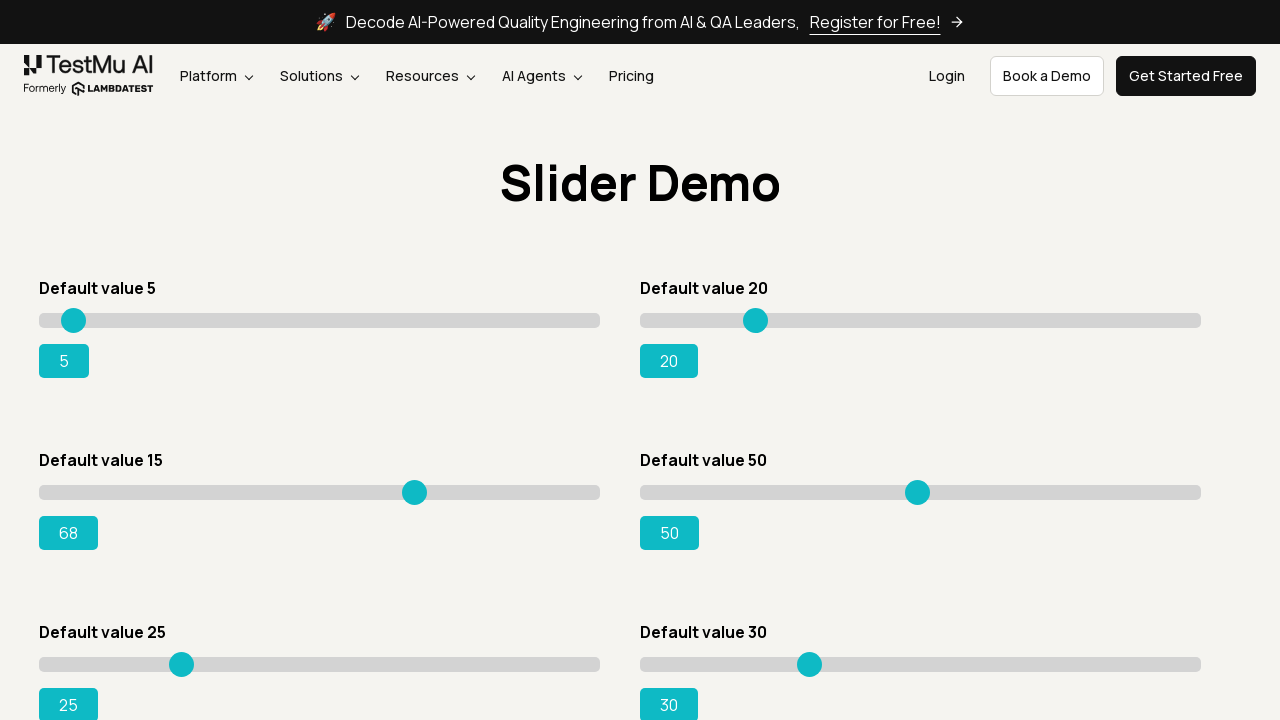

Moved slider to position 375 at (414, 485)
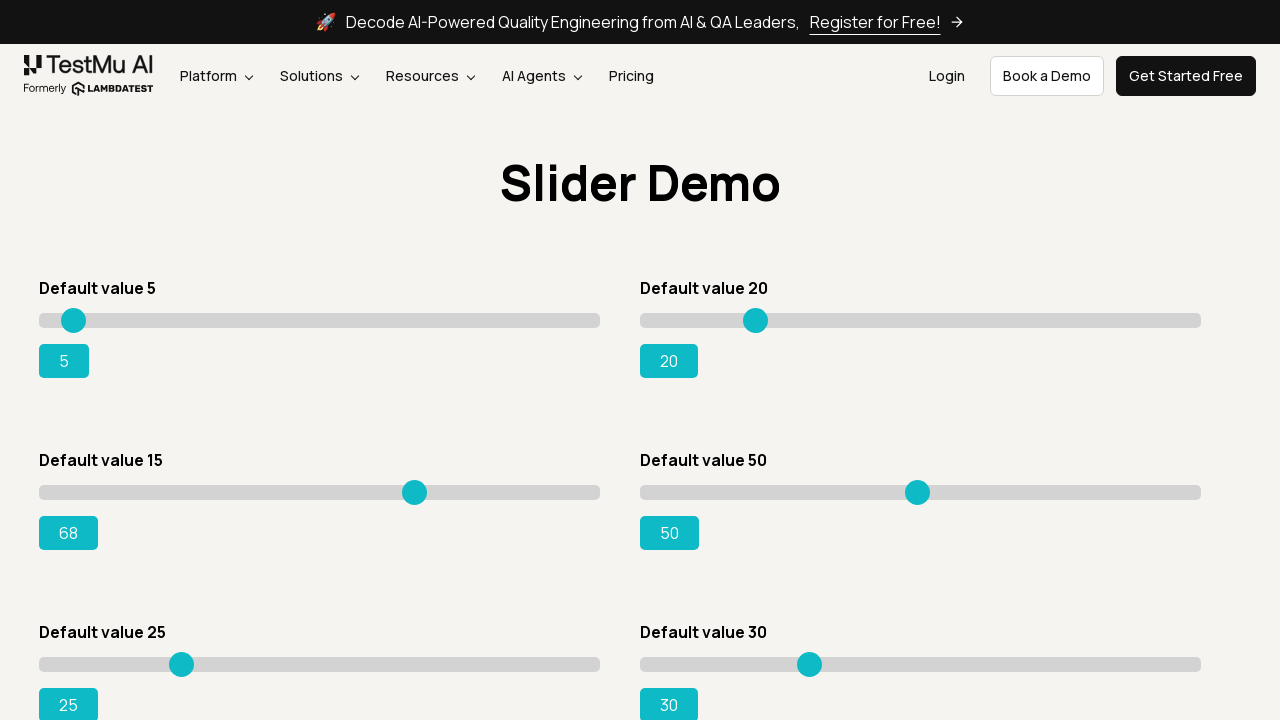

Read current slider position: 68
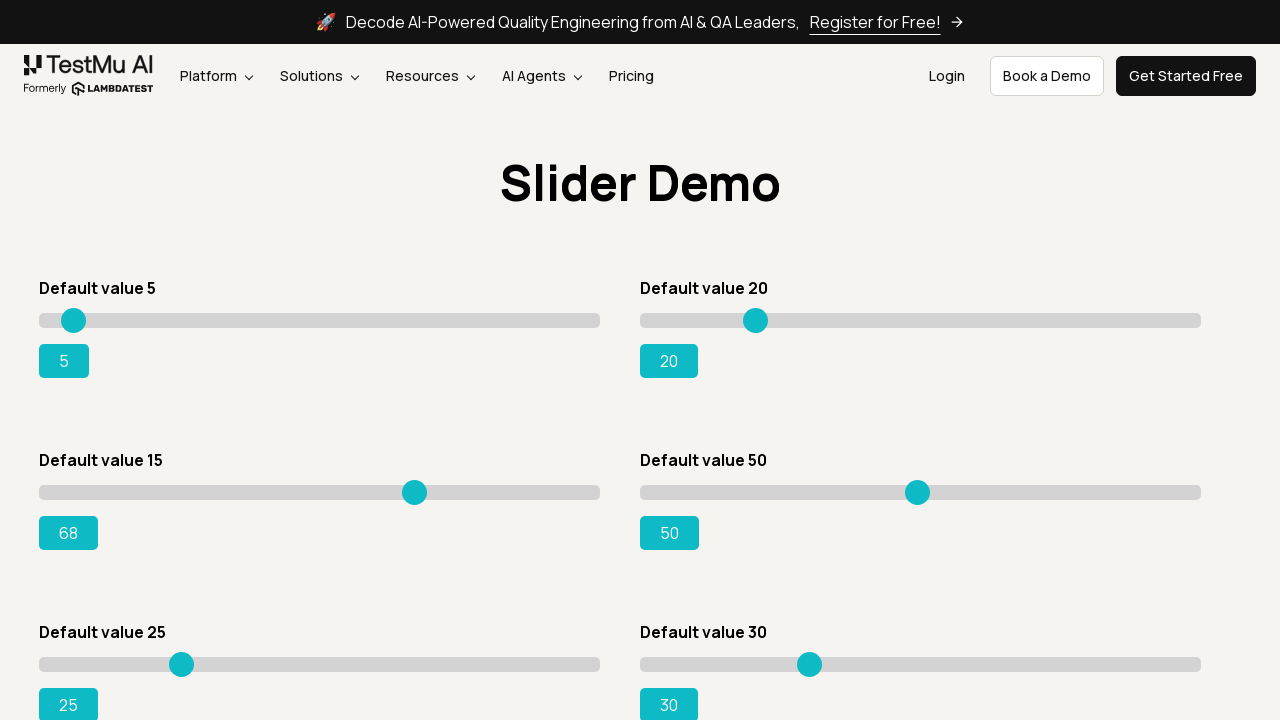

Moved slider to position 376 at (415, 485)
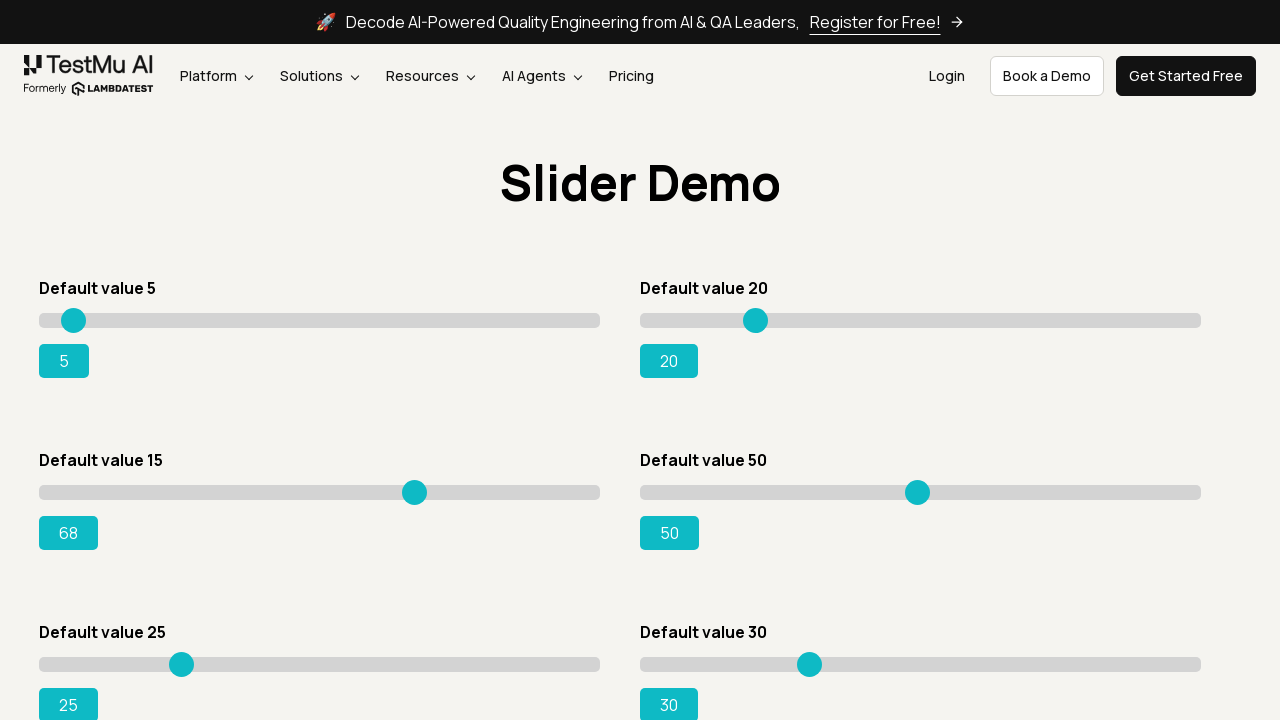

Read current slider position: 68
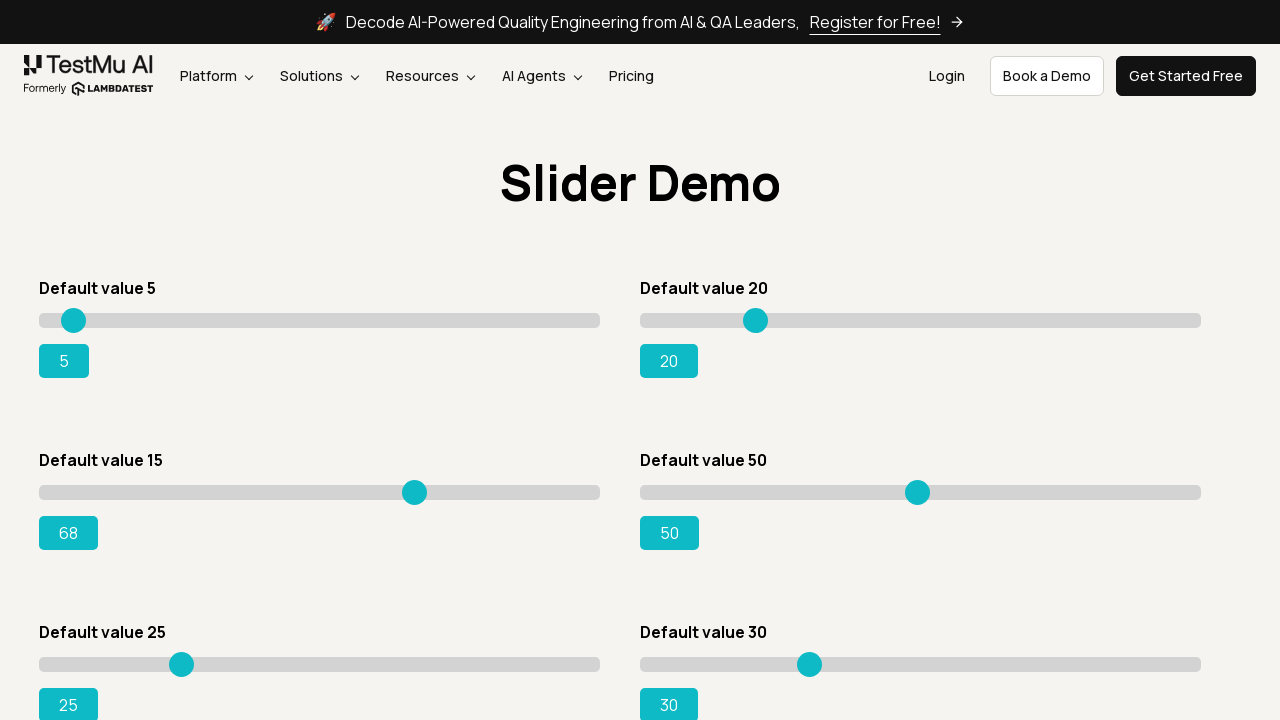

Moved slider to position 377 at (416, 485)
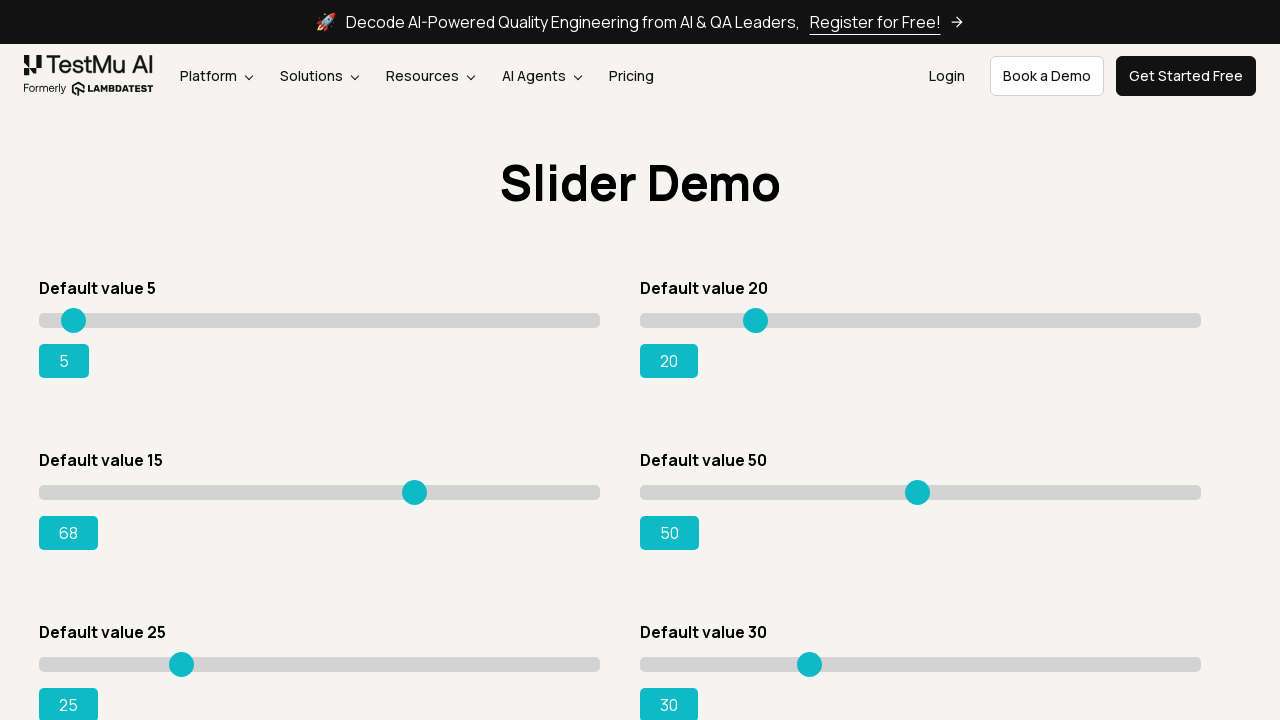

Read current slider position: 68
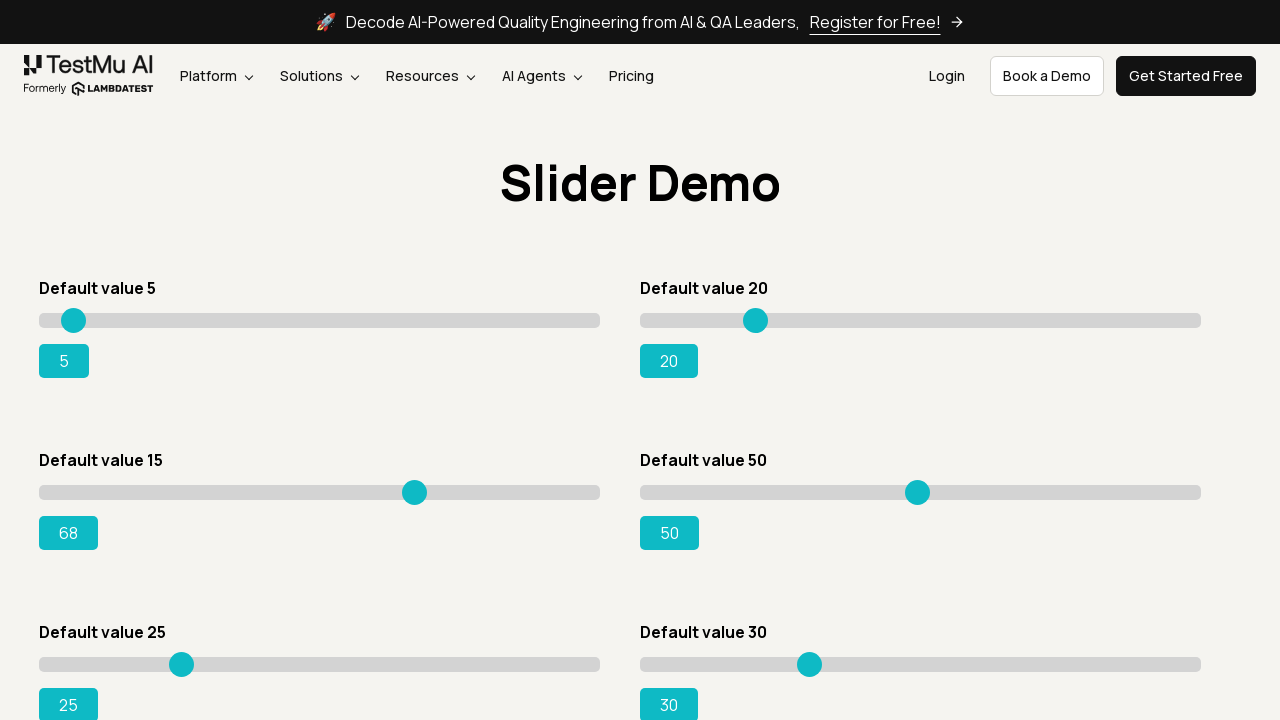

Moved slider to position 378 at (417, 485)
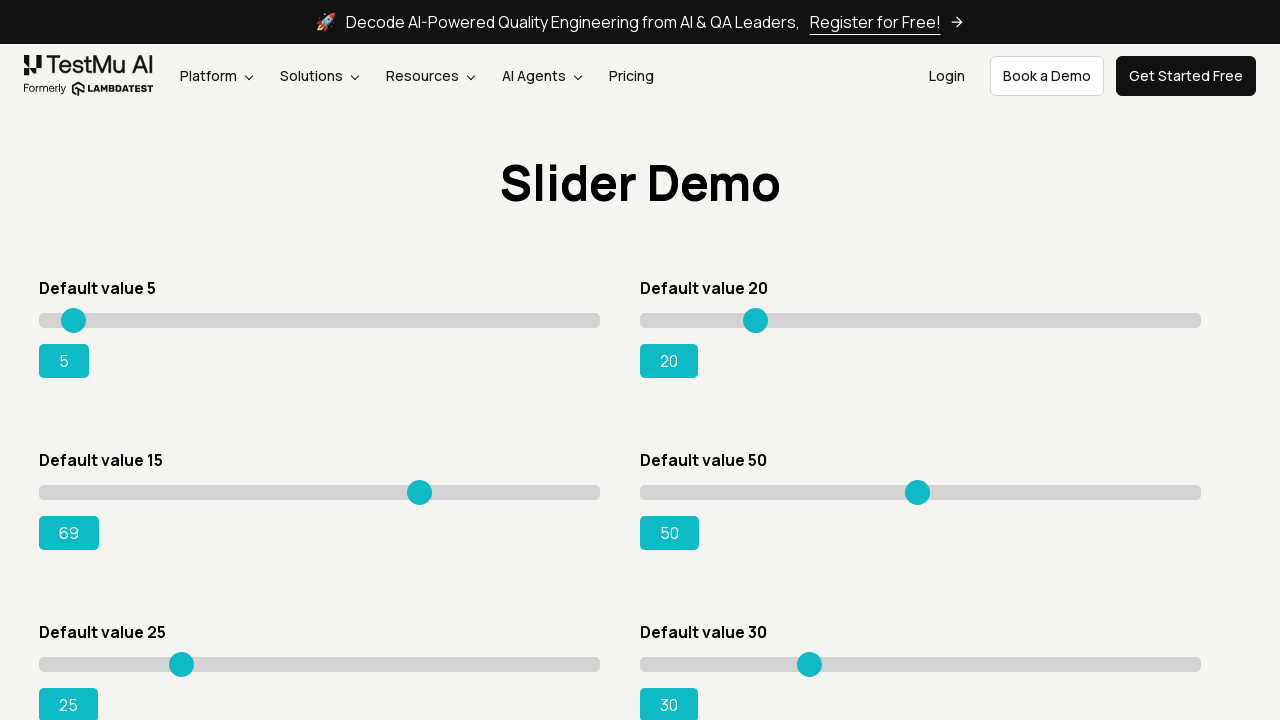

Read current slider position: 69
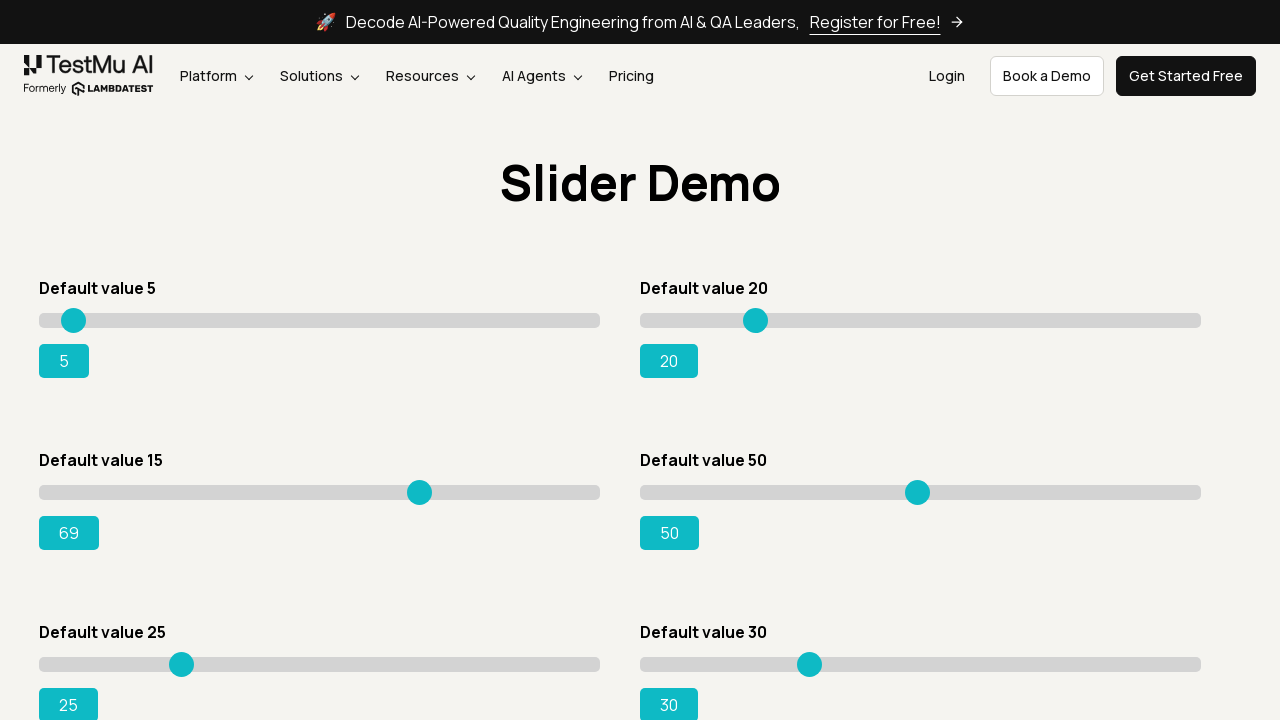

Moved slider to position 379 at (418, 485)
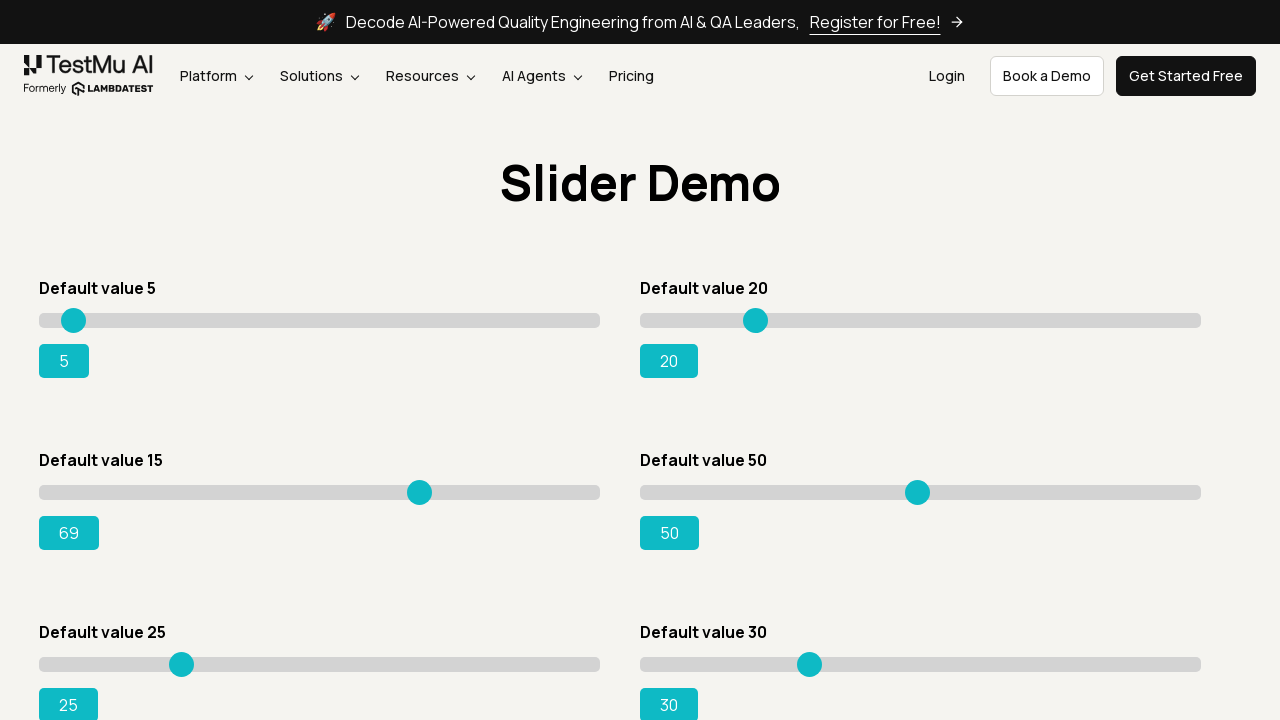

Read current slider position: 69
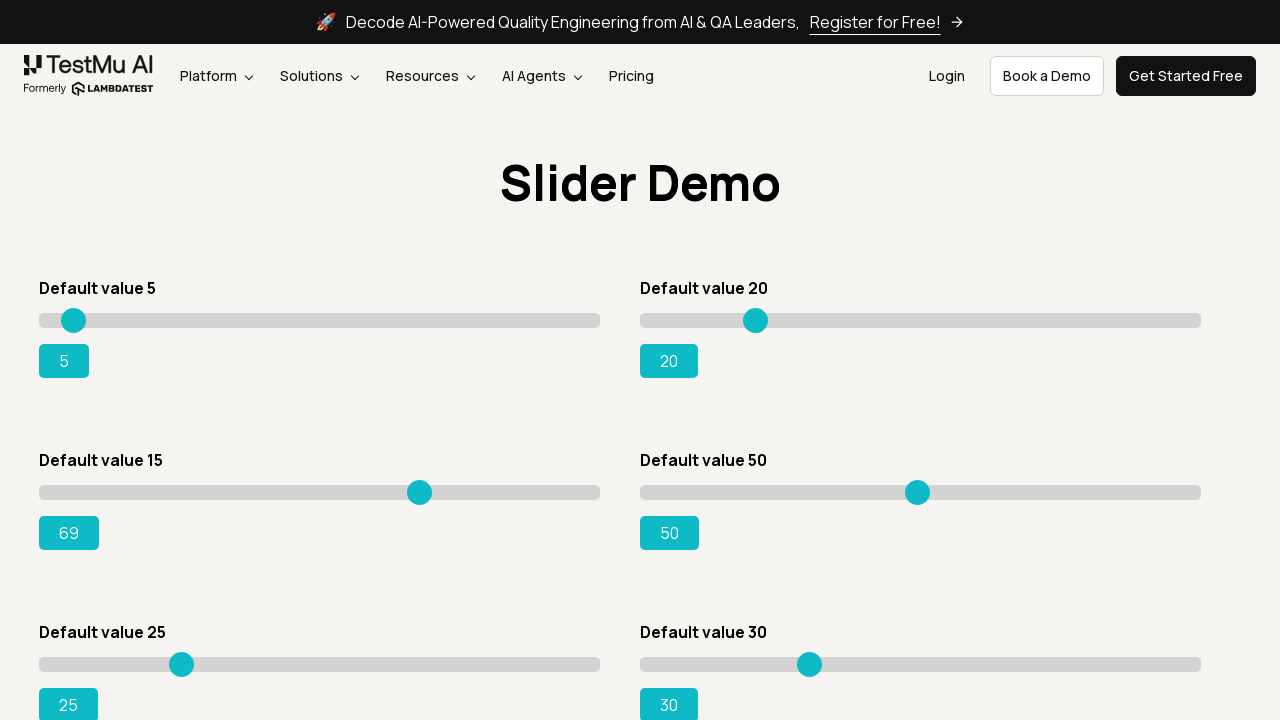

Moved slider to position 380 at (419, 485)
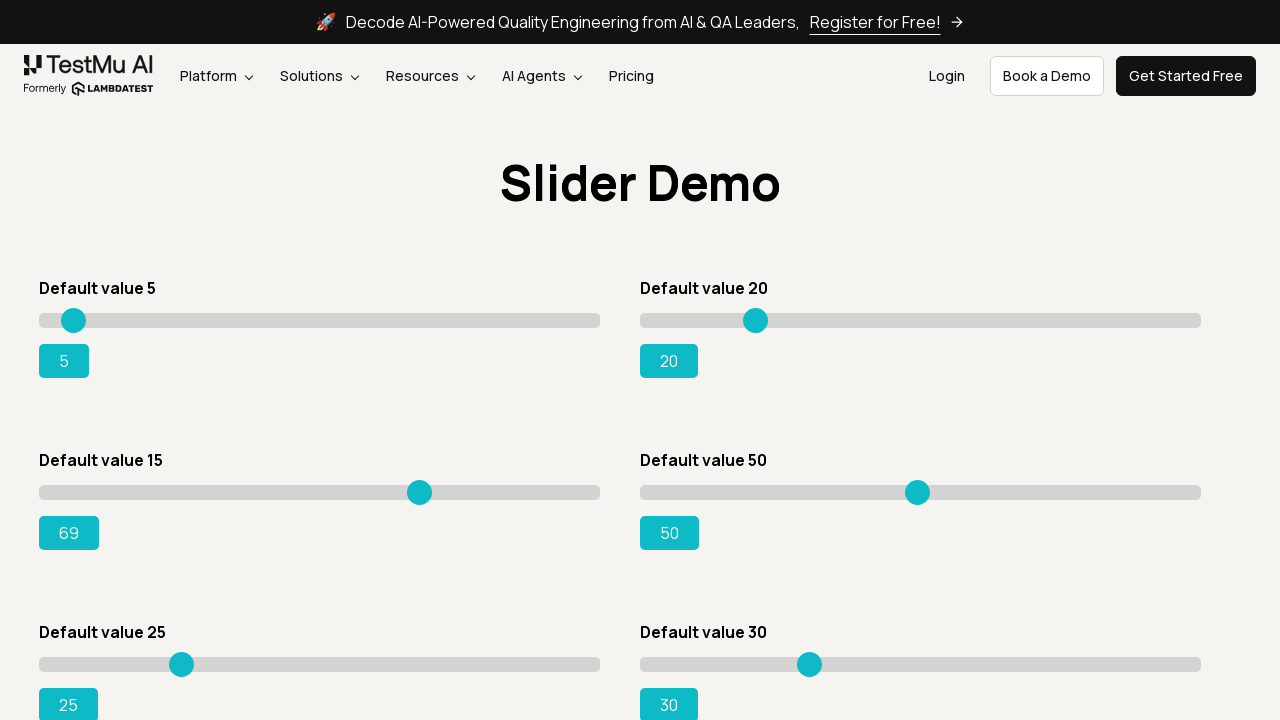

Read current slider position: 69
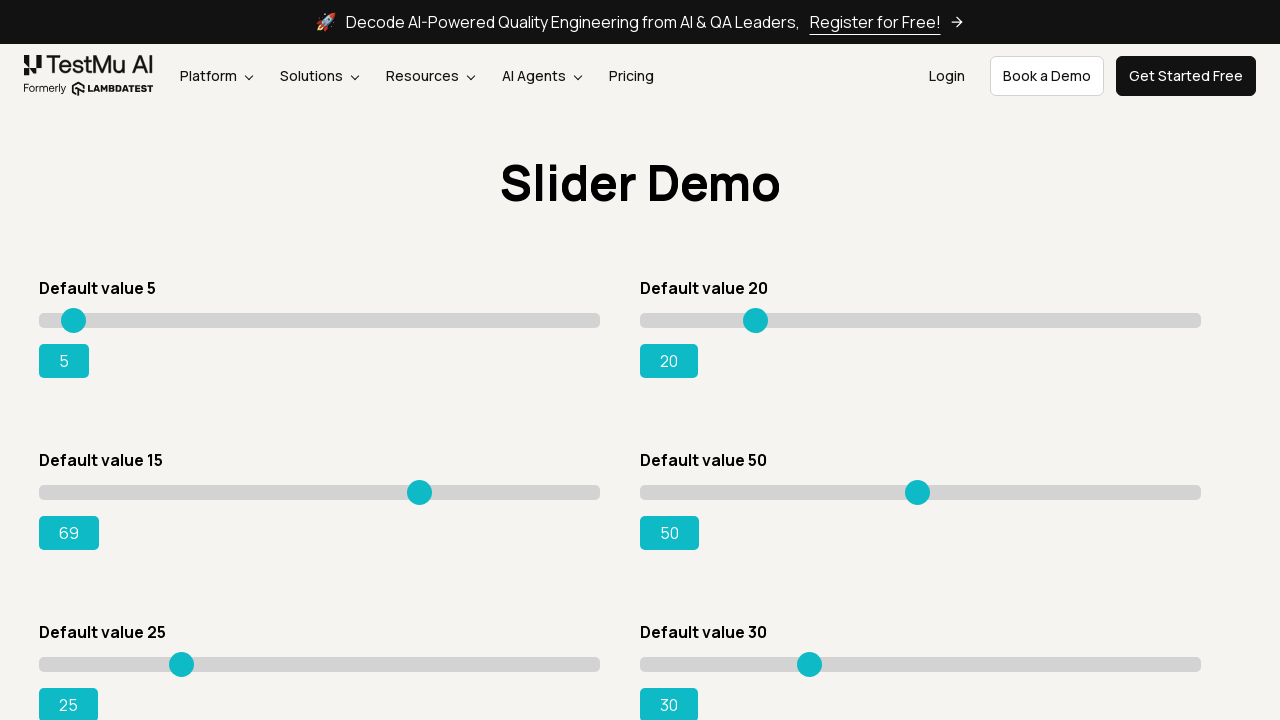

Moved slider to position 381 at (420, 485)
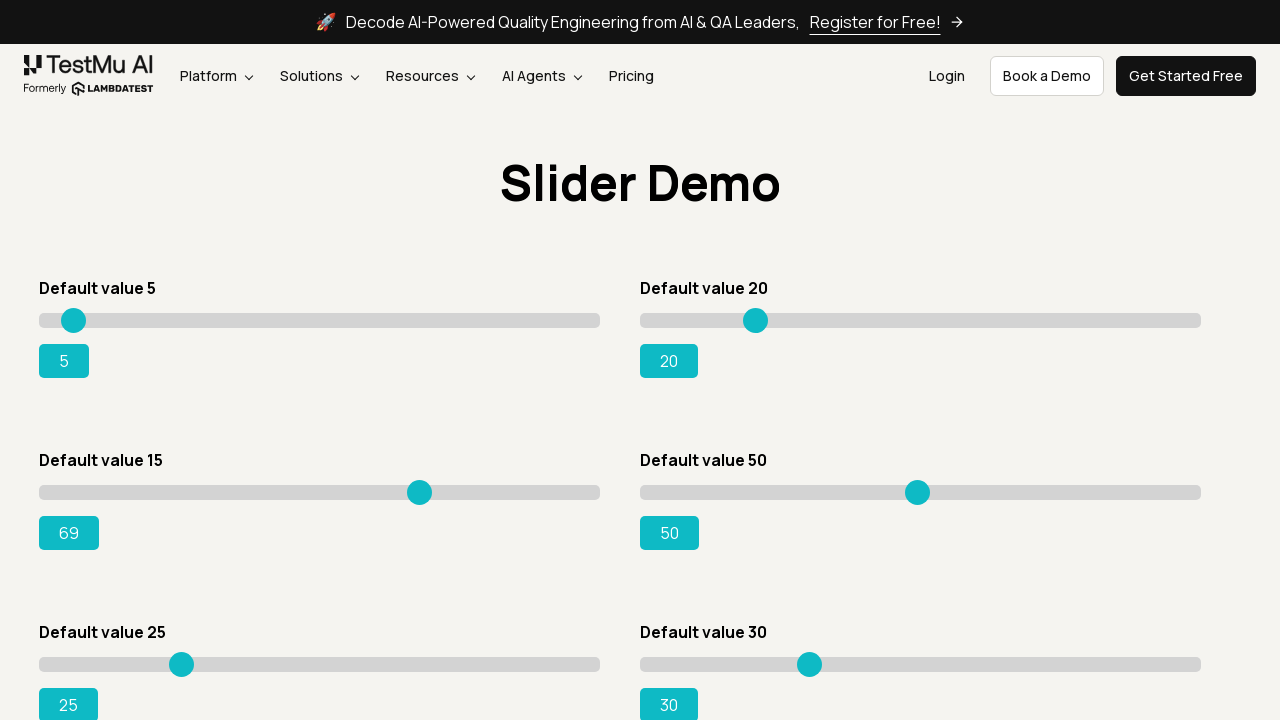

Read current slider position: 69
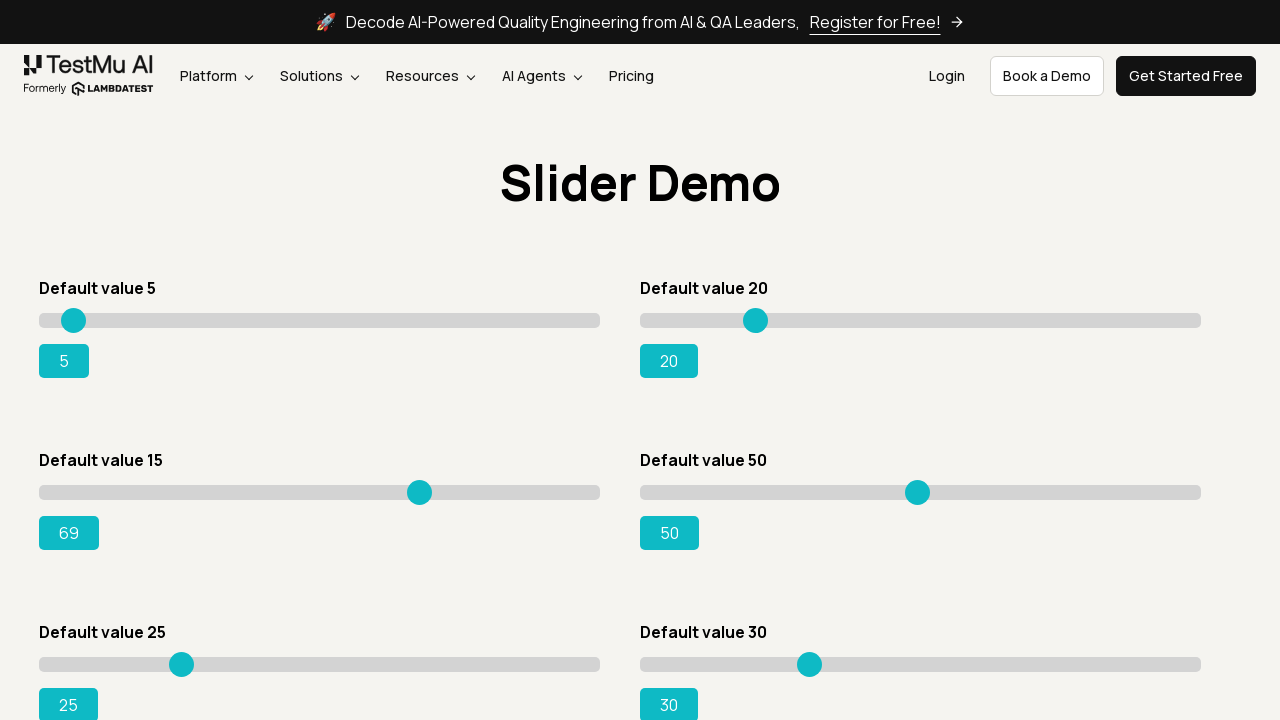

Moved slider to position 382 at (421, 485)
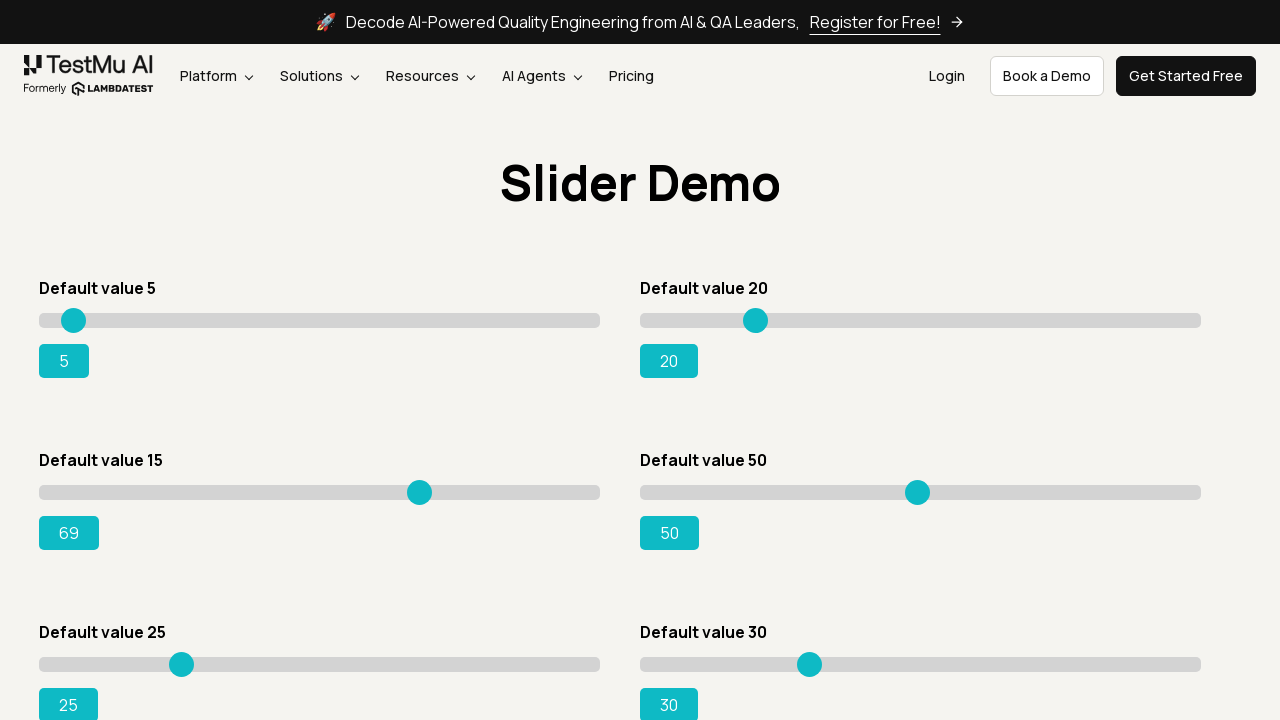

Read current slider position: 69
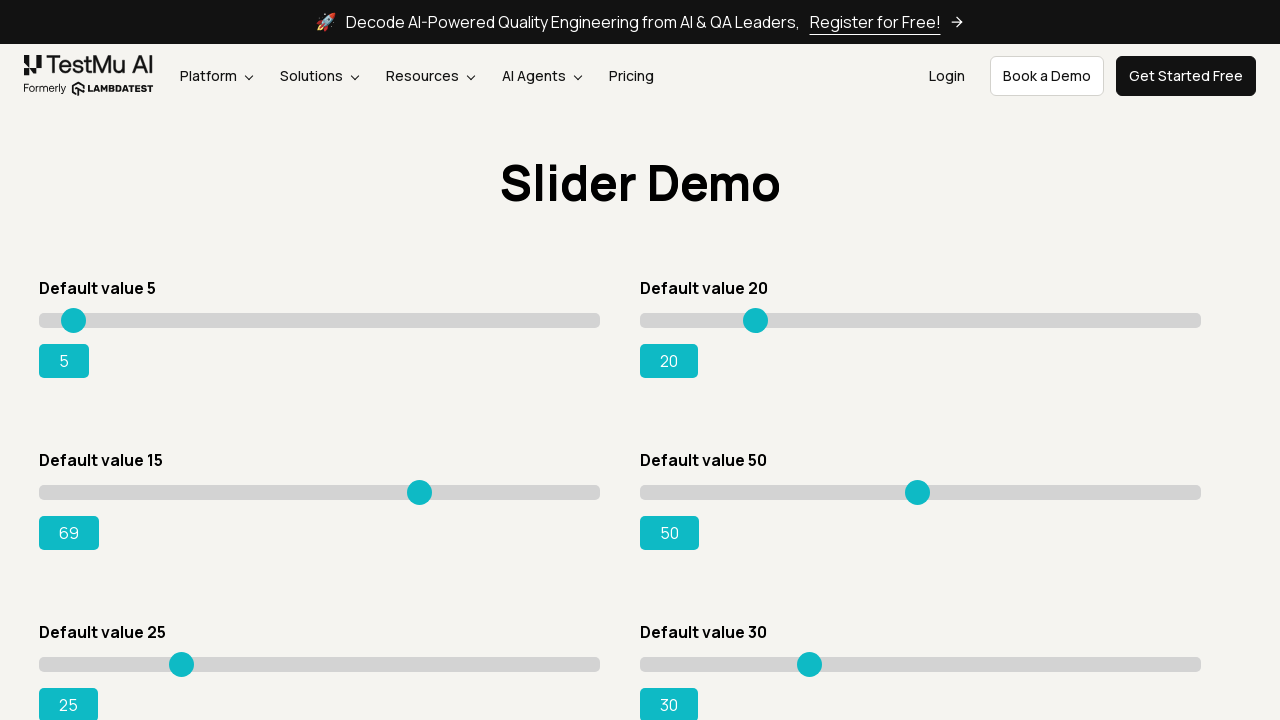

Moved slider to position 383 at (422, 485)
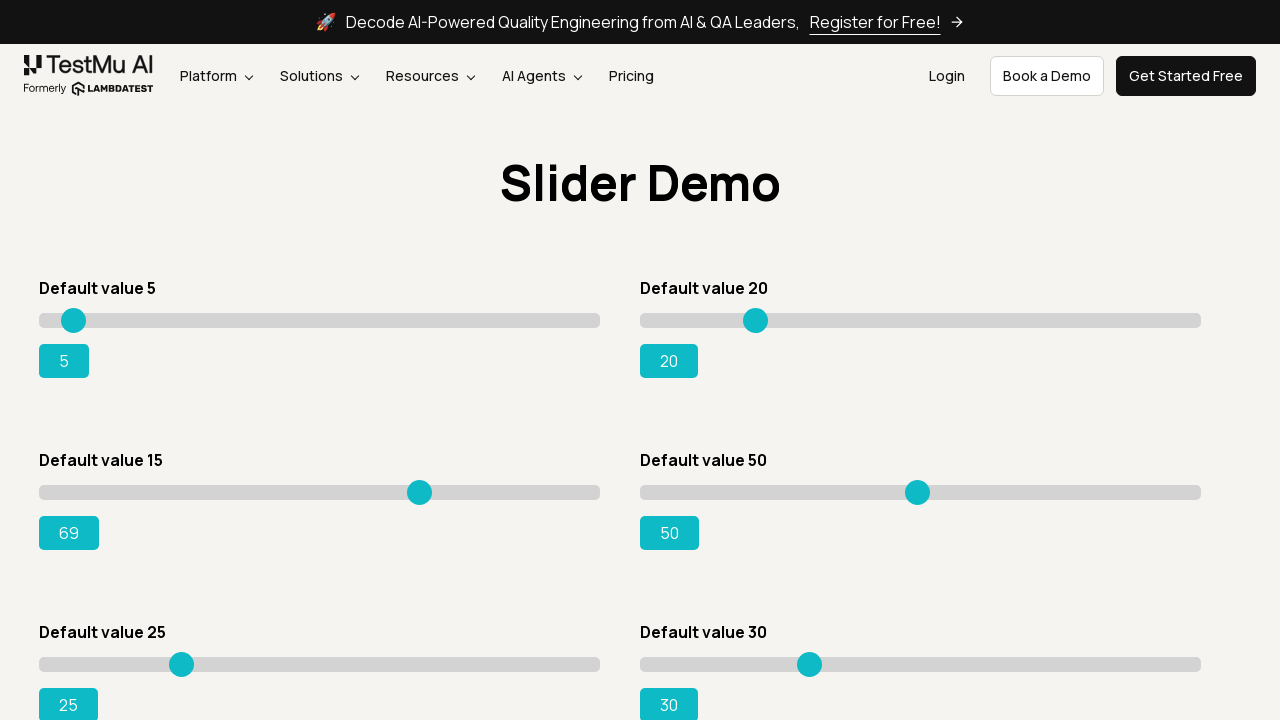

Read current slider position: 69
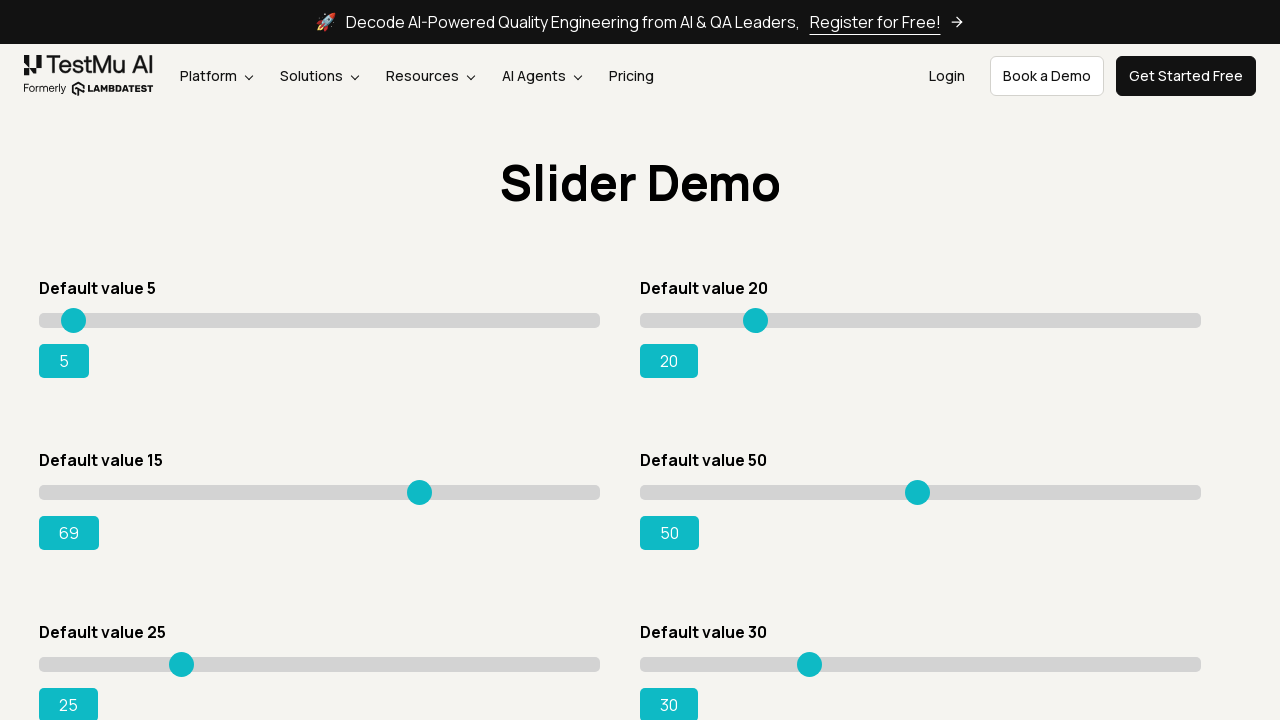

Moved slider to position 384 at (423, 485)
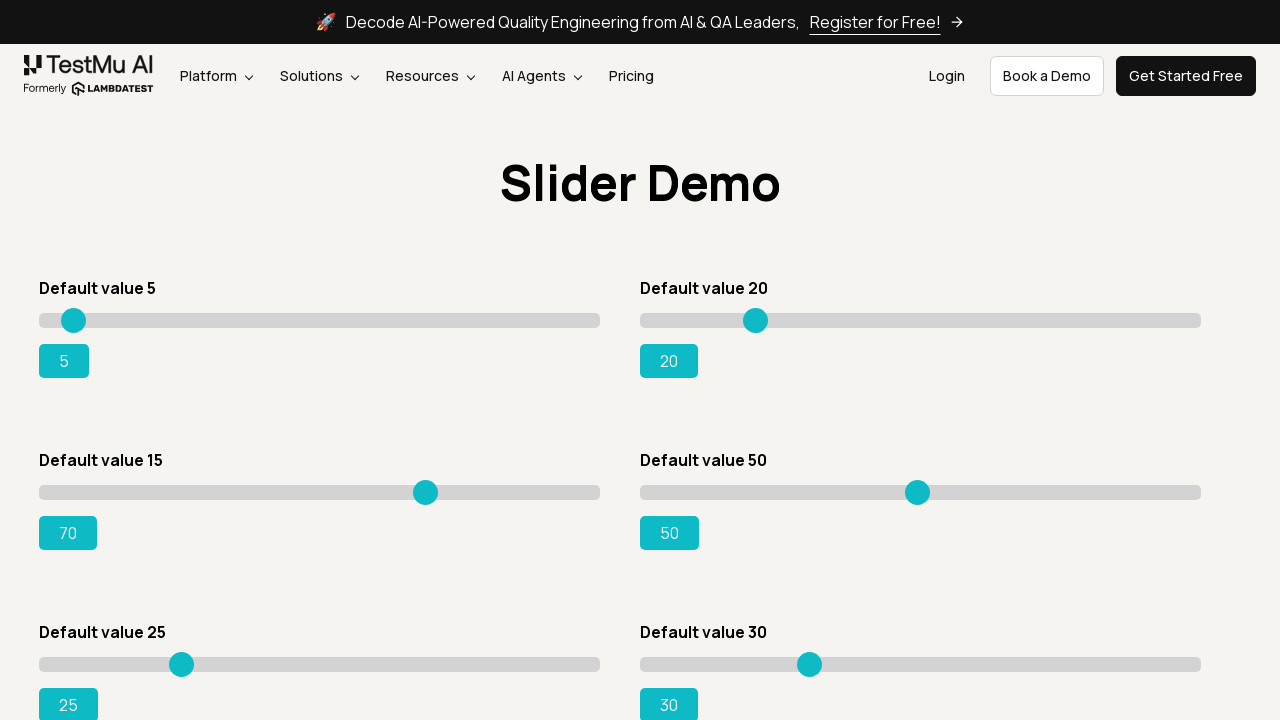

Read current slider position: 70
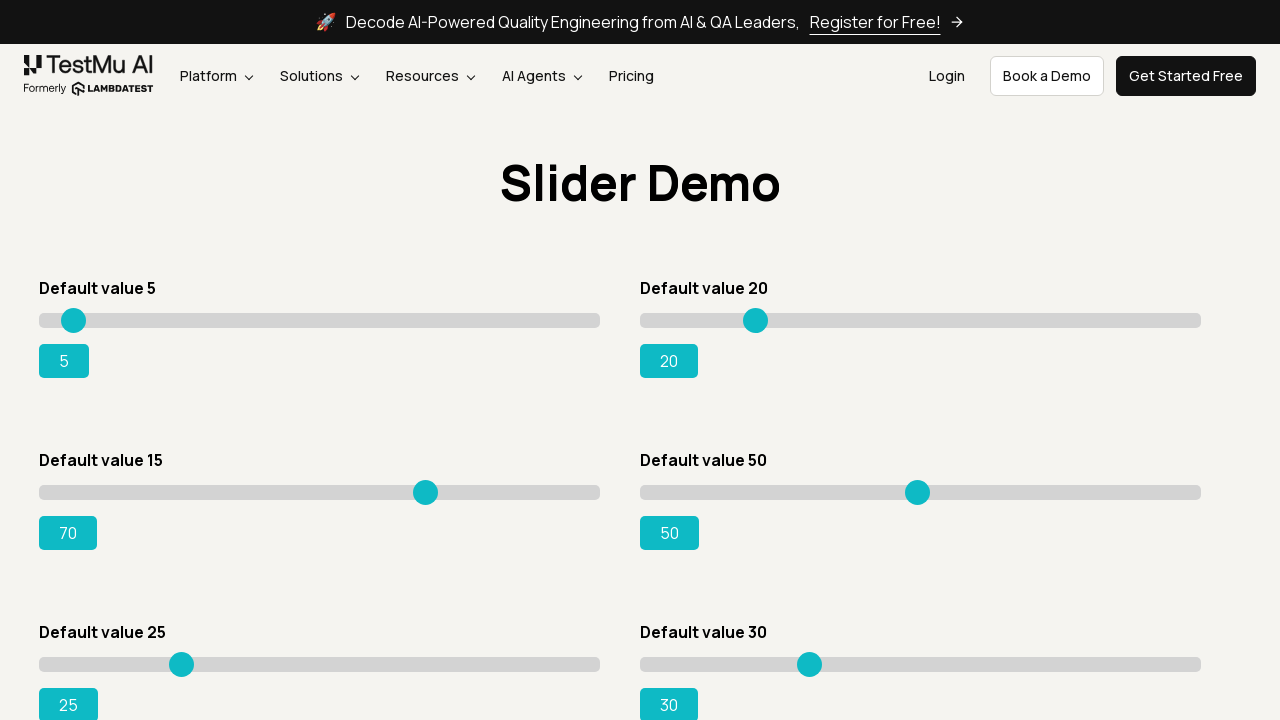

Moved slider to position 385 at (424, 485)
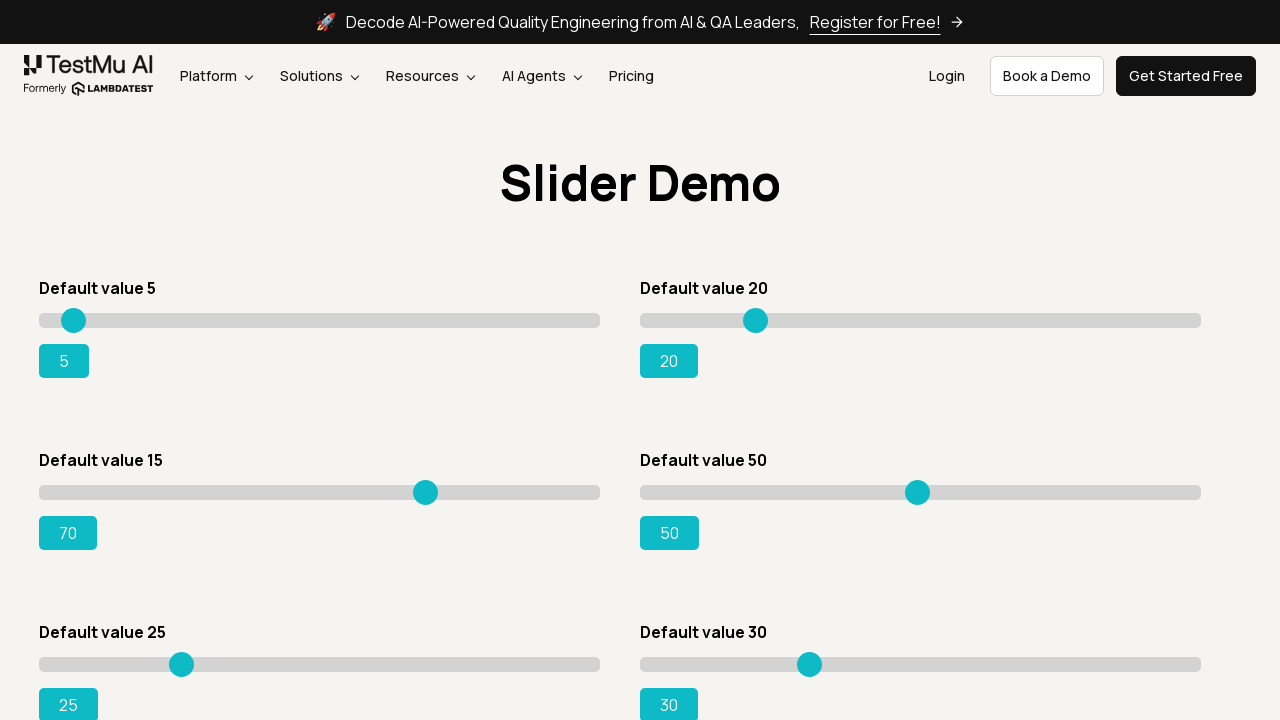

Read current slider position: 70
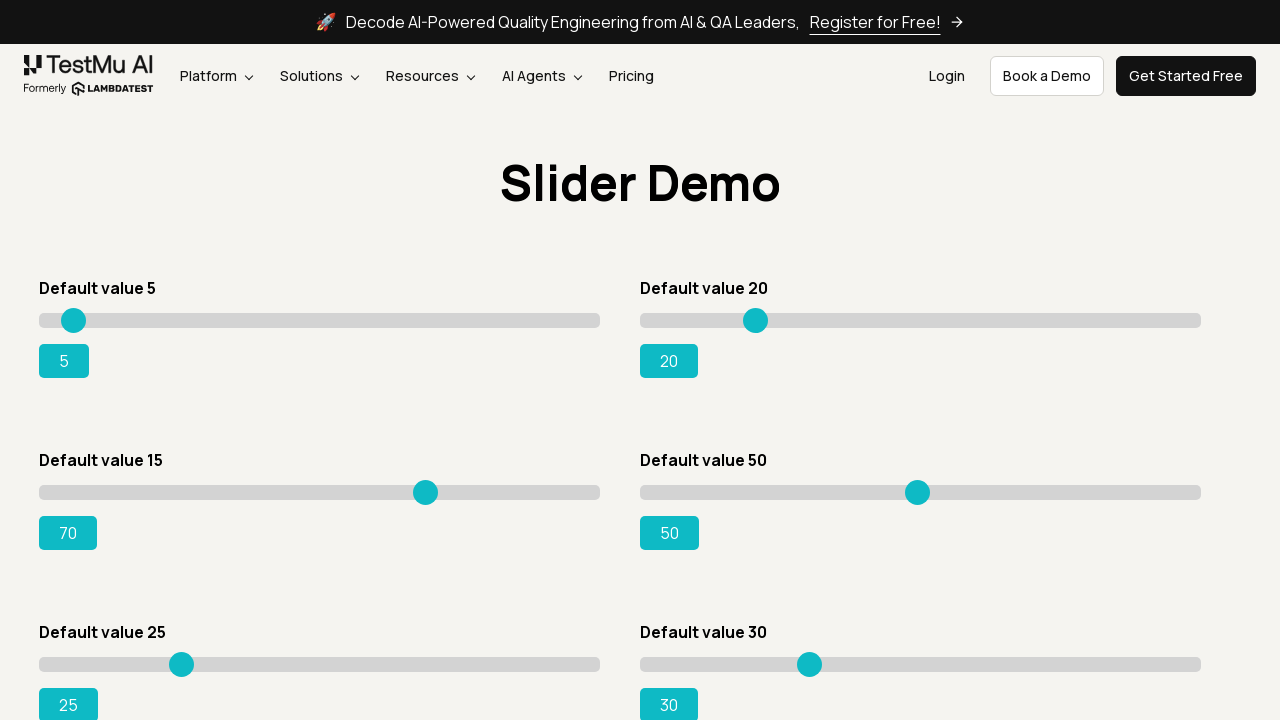

Moved slider to position 386 at (425, 485)
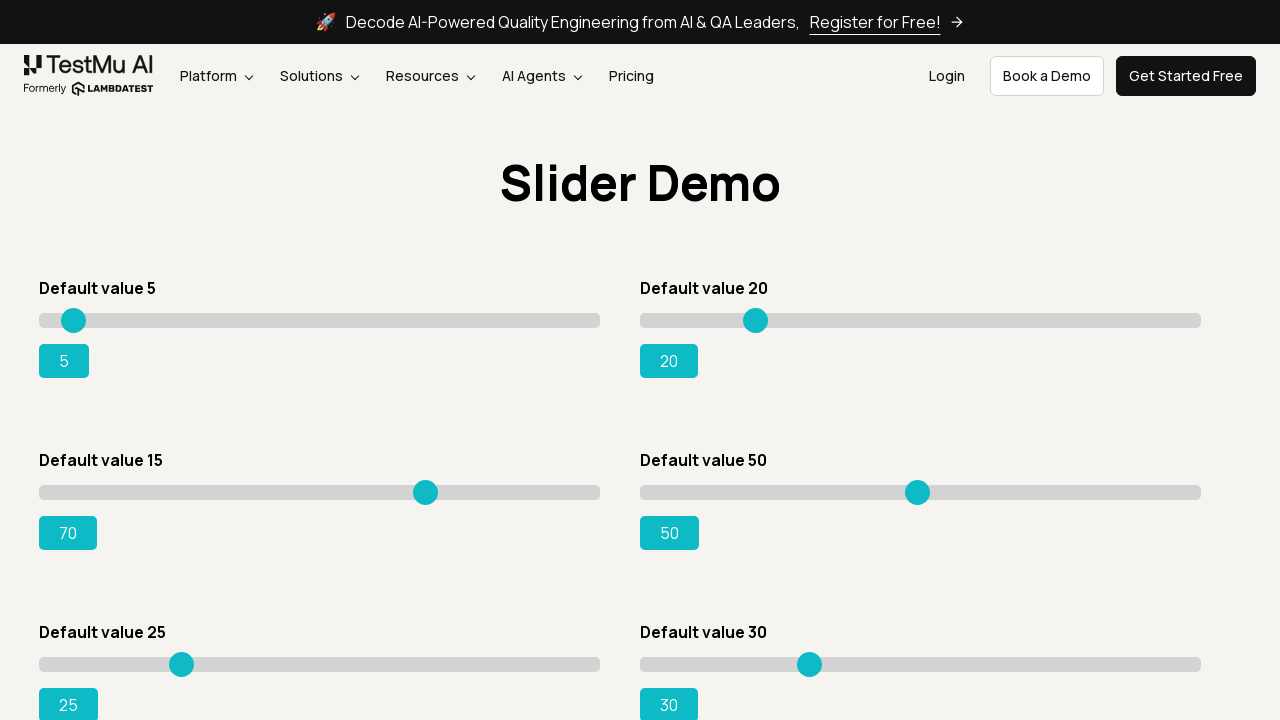

Read current slider position: 70
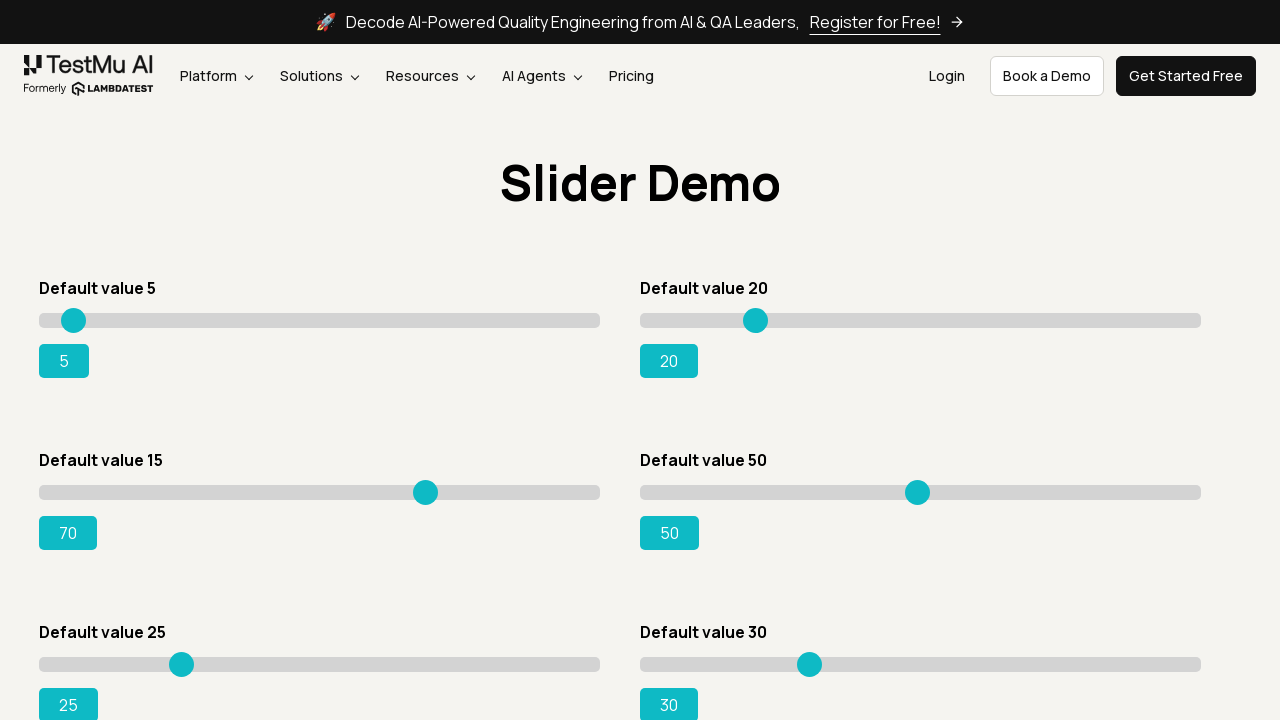

Moved slider to position 387 at (426, 485)
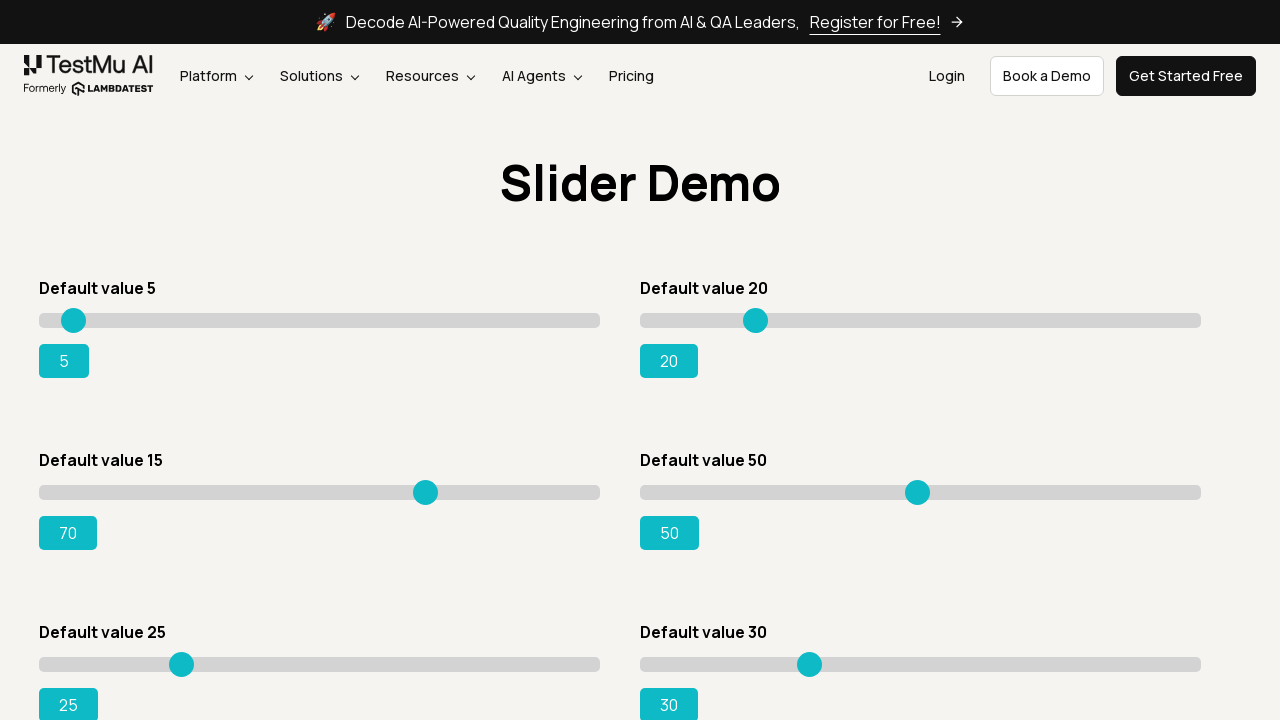

Read current slider position: 70
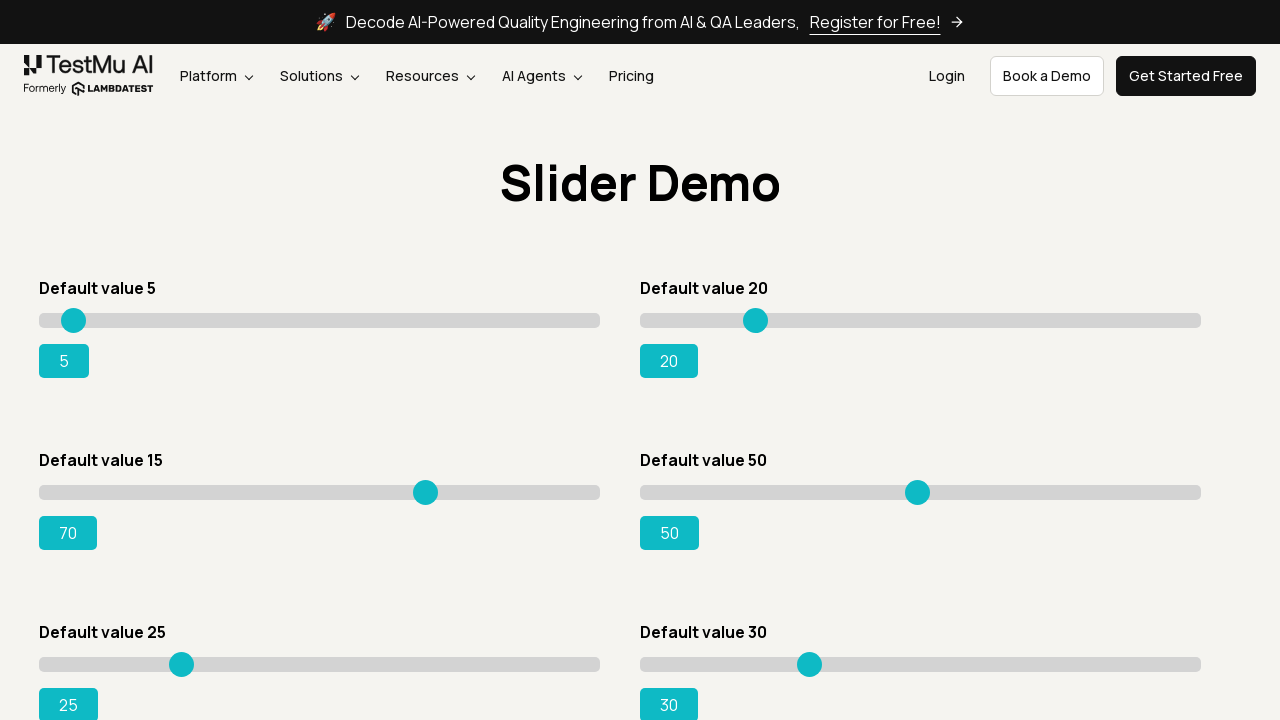

Moved slider to position 388 at (427, 485)
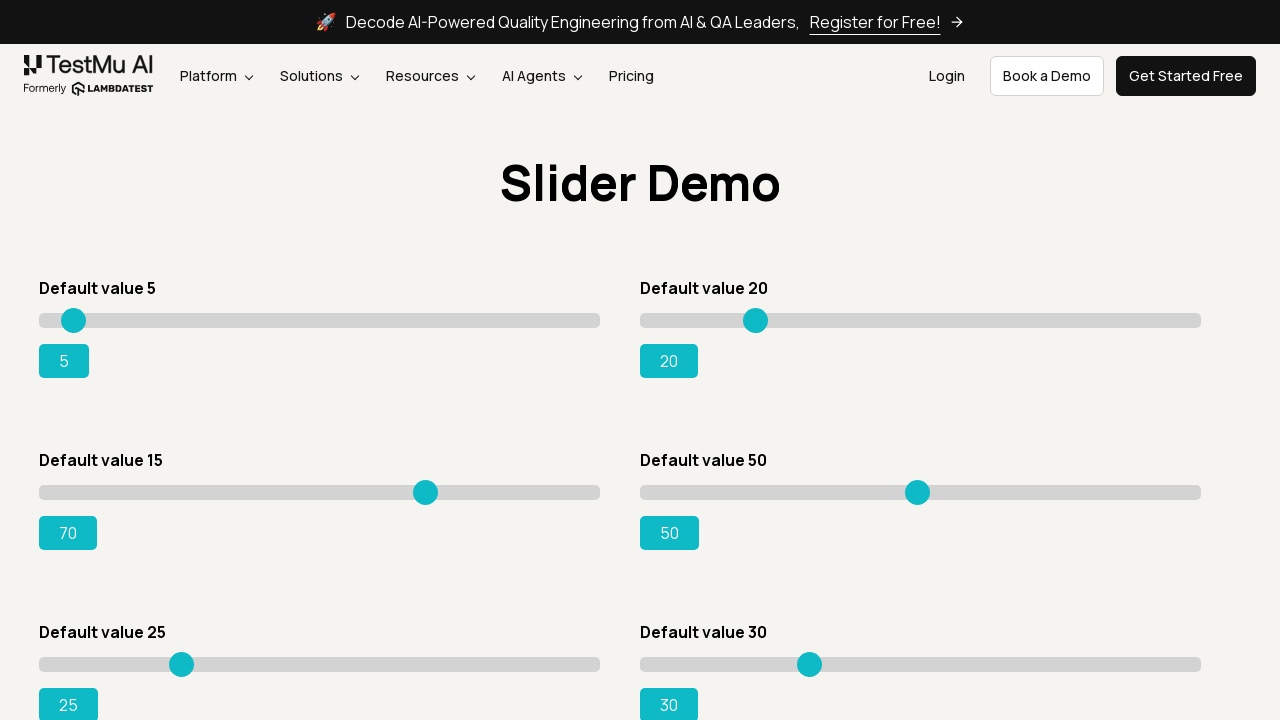

Read current slider position: 70
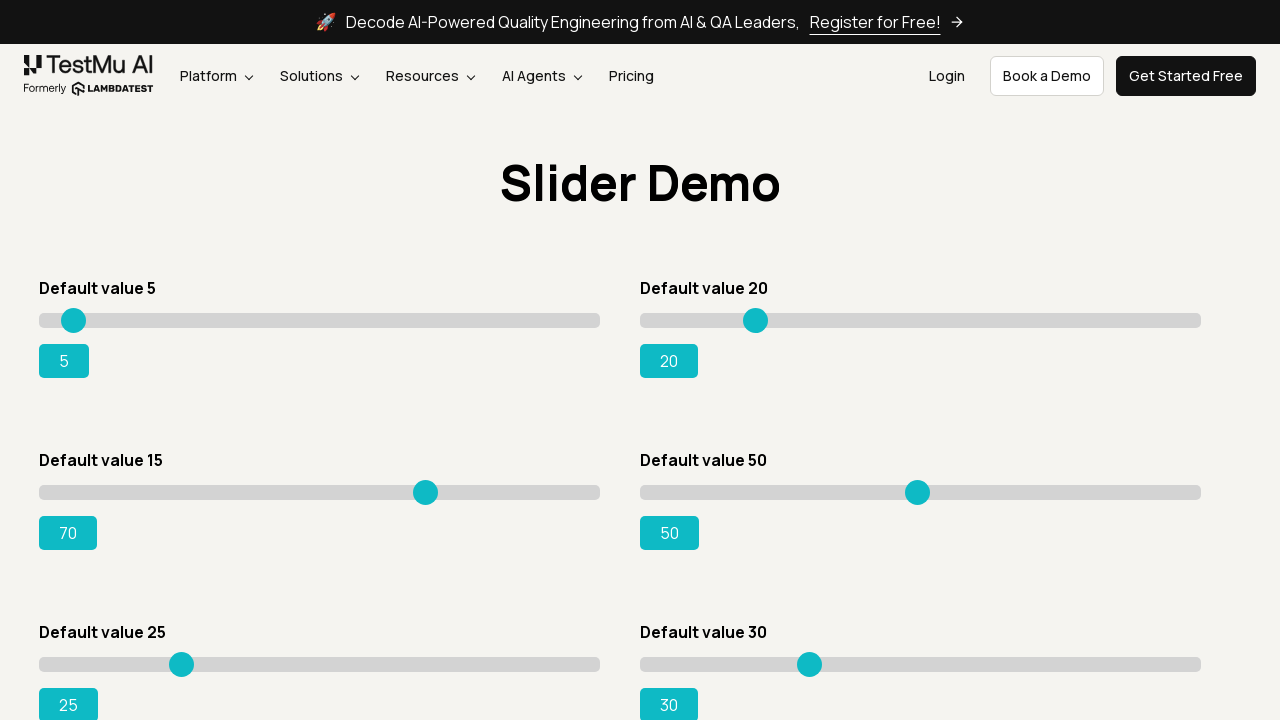

Moved slider to position 389 at (428, 485)
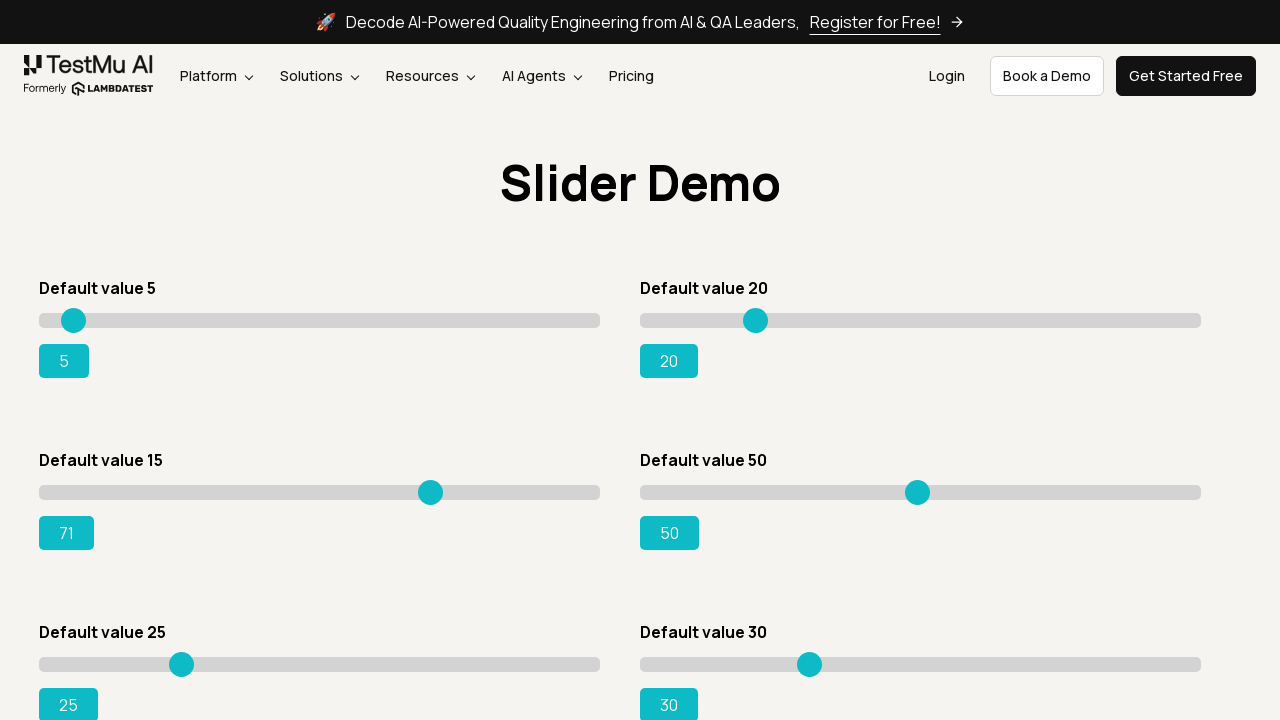

Read current slider position: 71
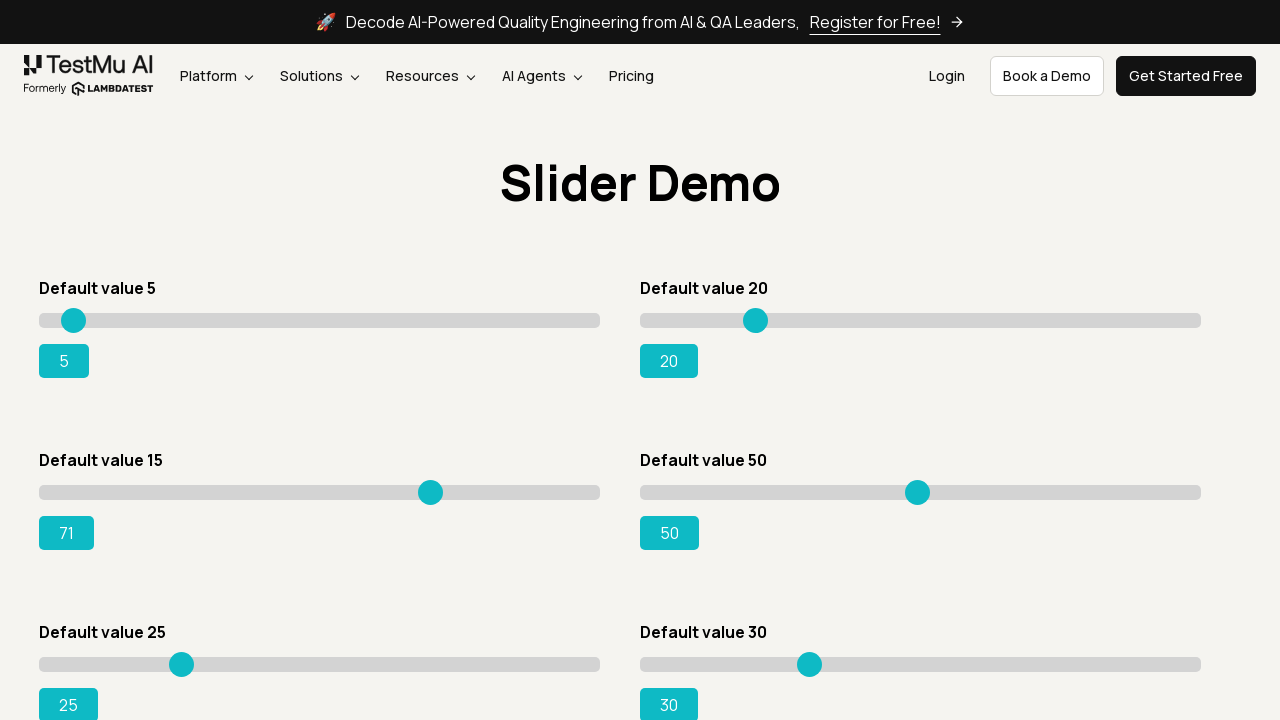

Moved slider to position 390 at (429, 485)
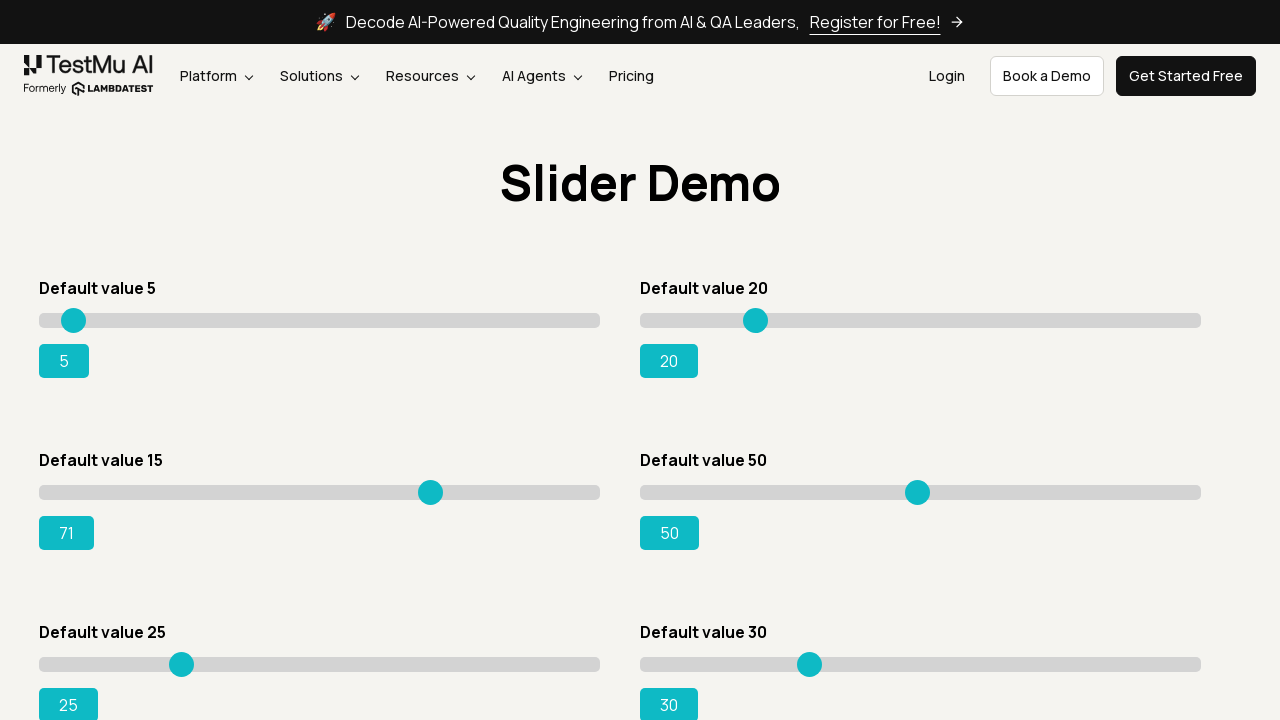

Read current slider position: 71
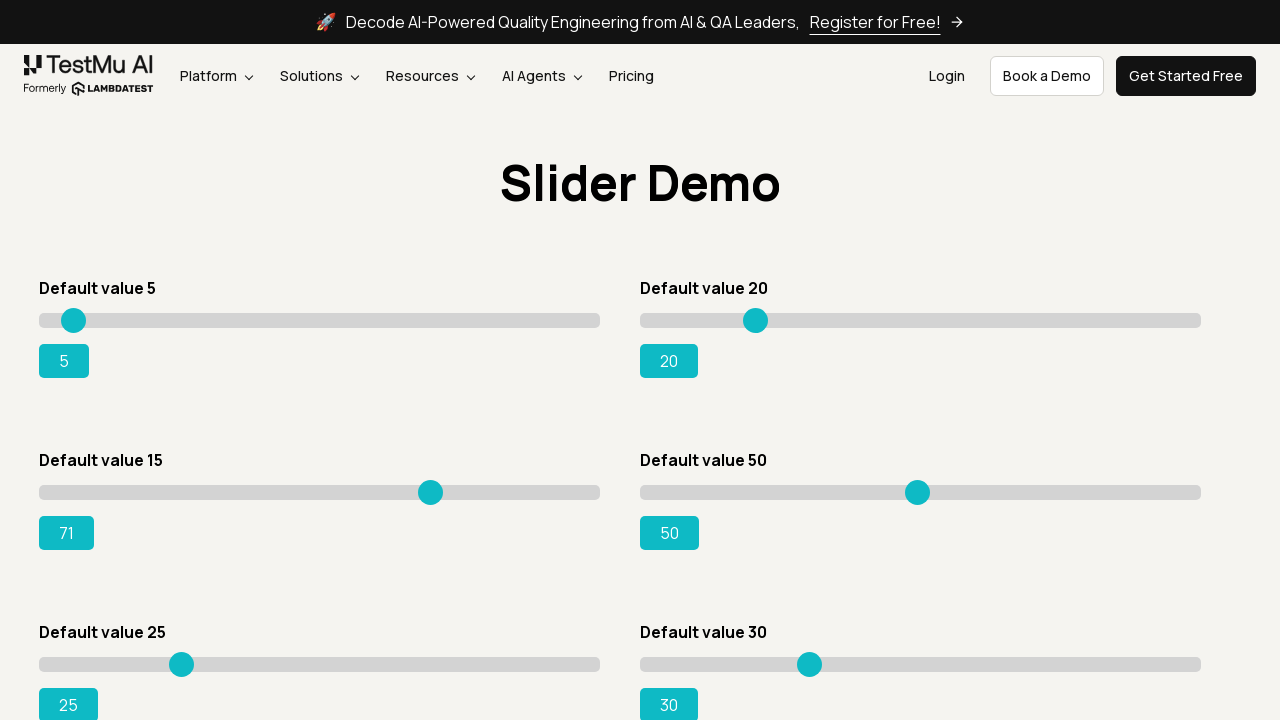

Moved slider to position 391 at (430, 485)
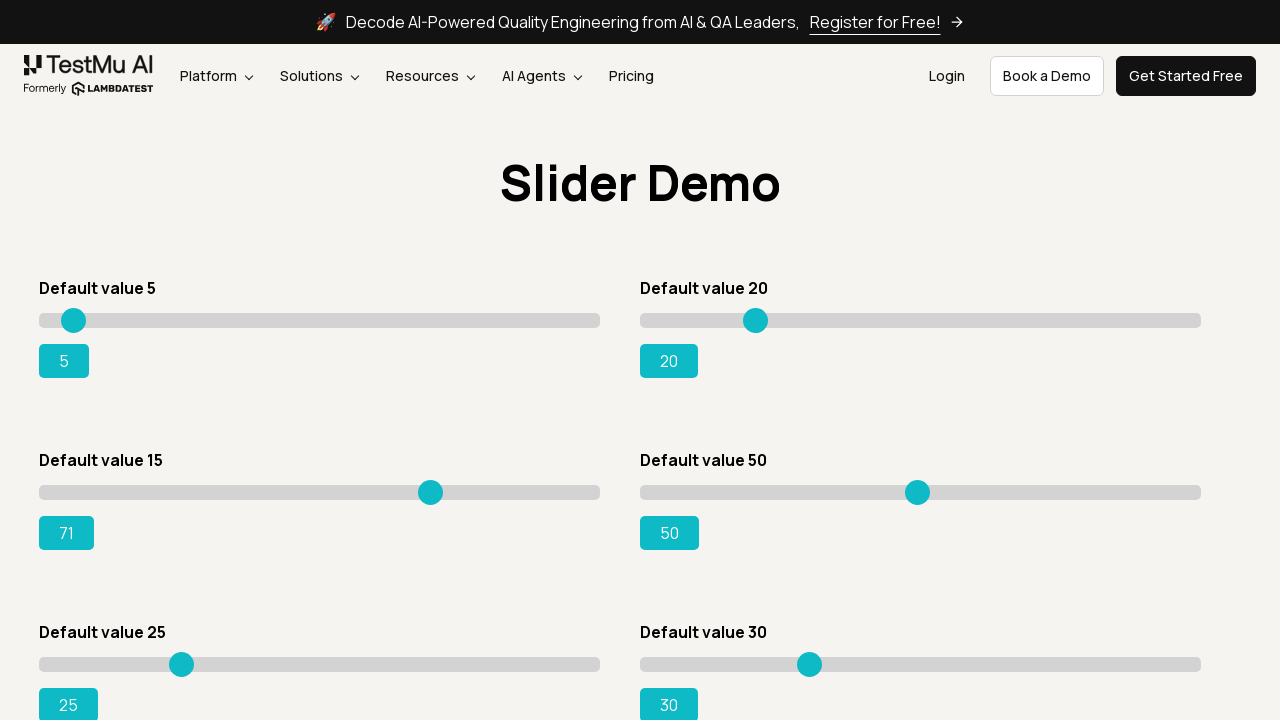

Read current slider position: 71
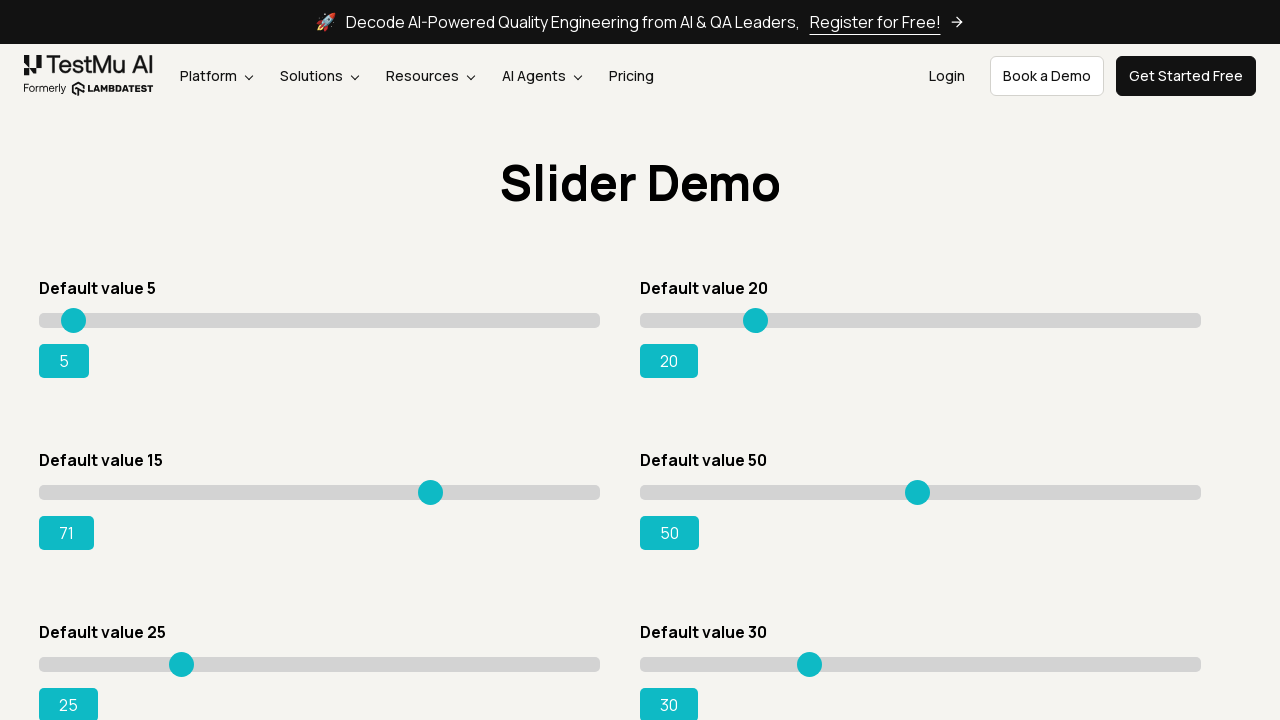

Moved slider to position 392 at (431, 485)
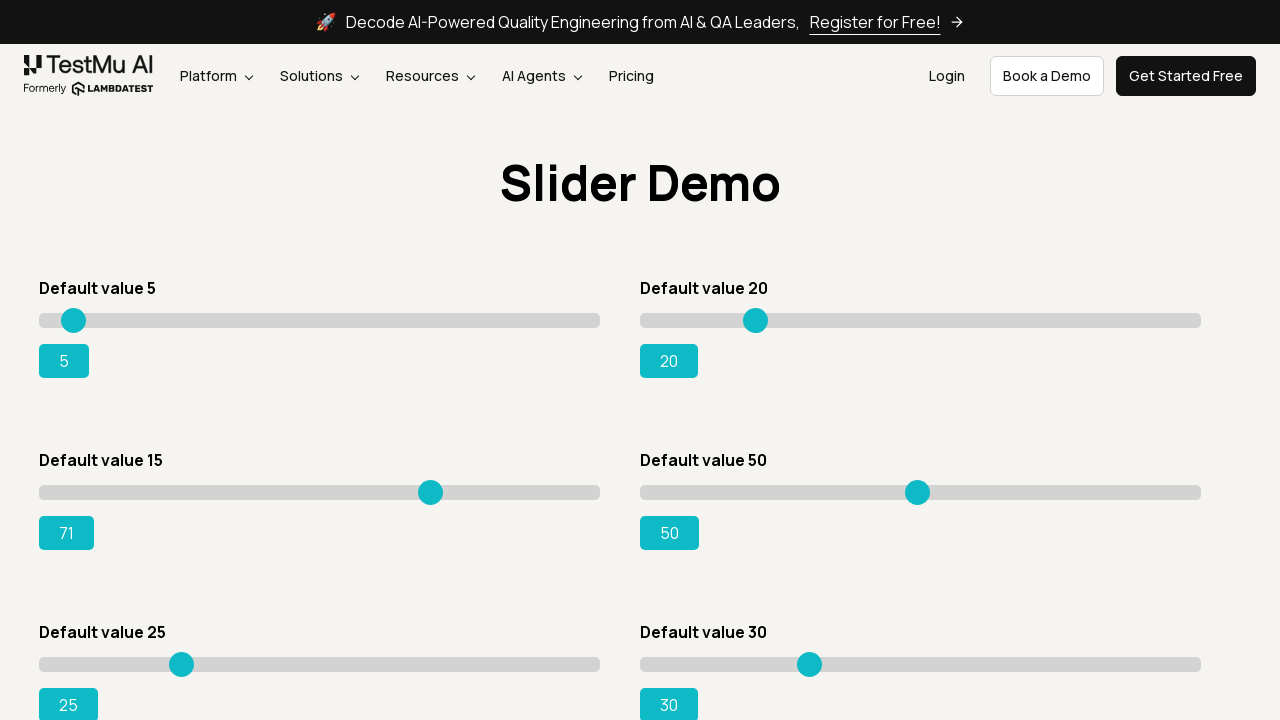

Read current slider position: 71
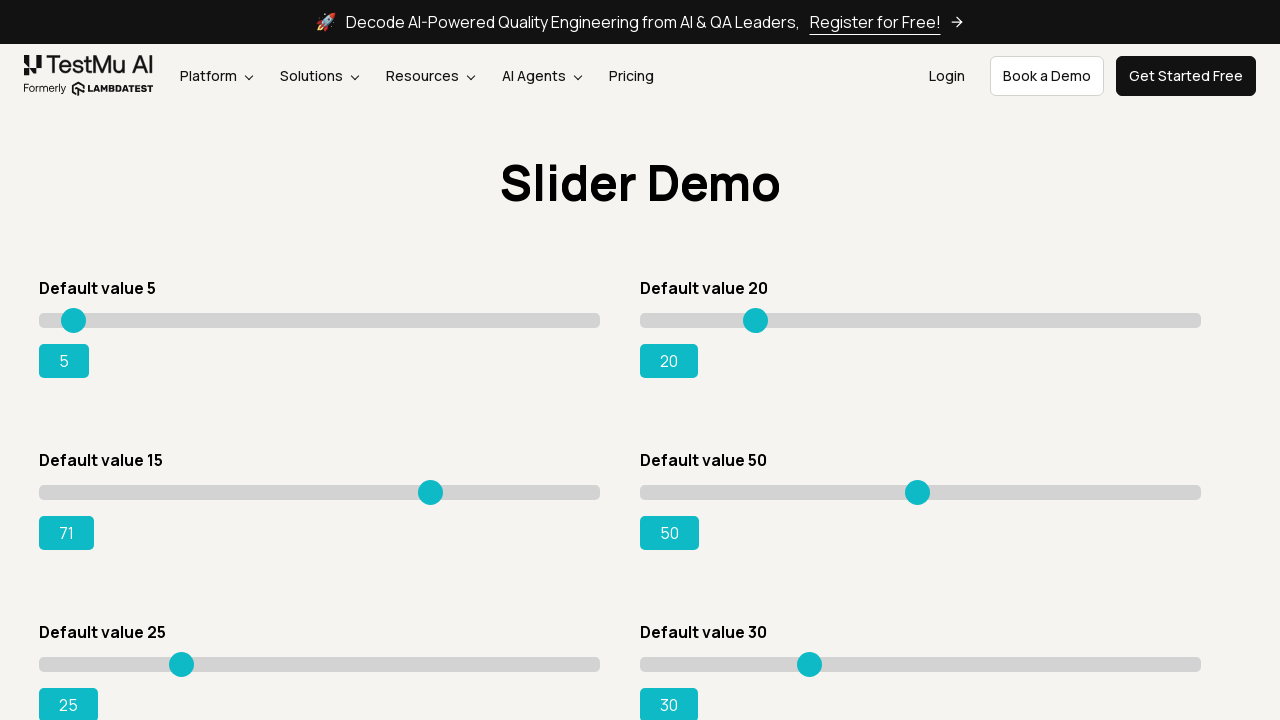

Moved slider to position 393 at (432, 485)
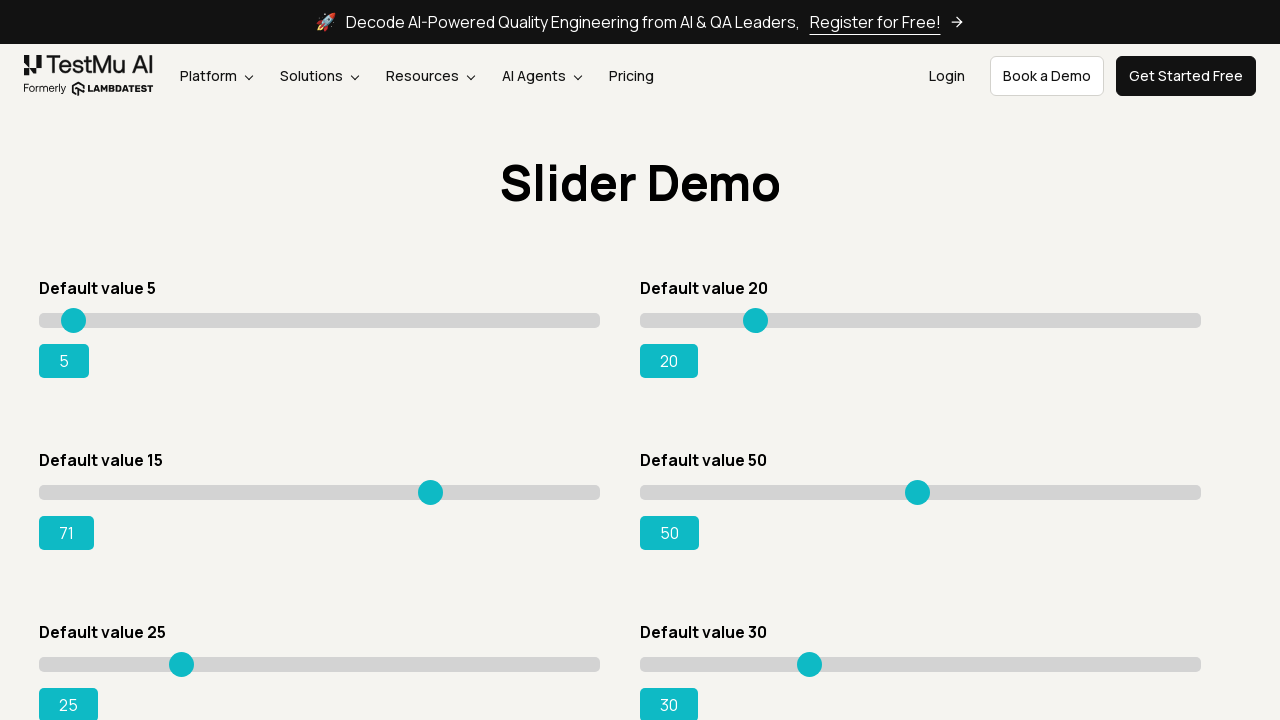

Read current slider position: 71
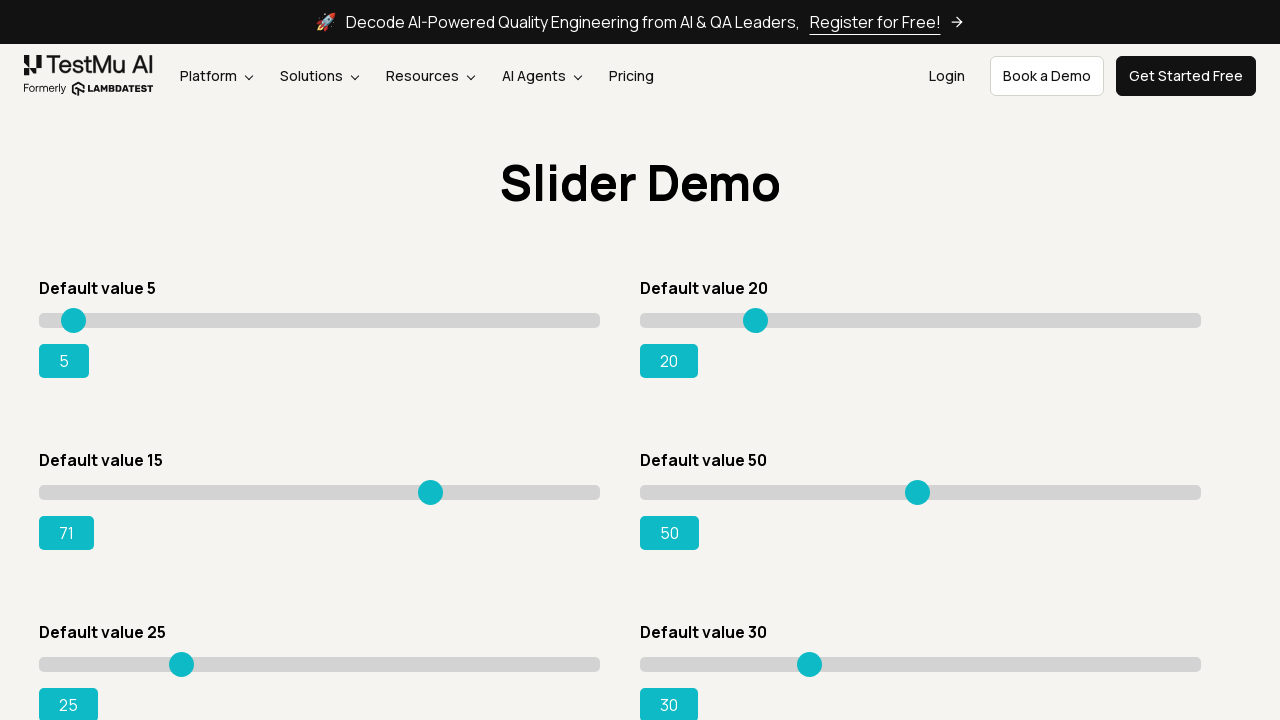

Moved slider to position 394 at (433, 485)
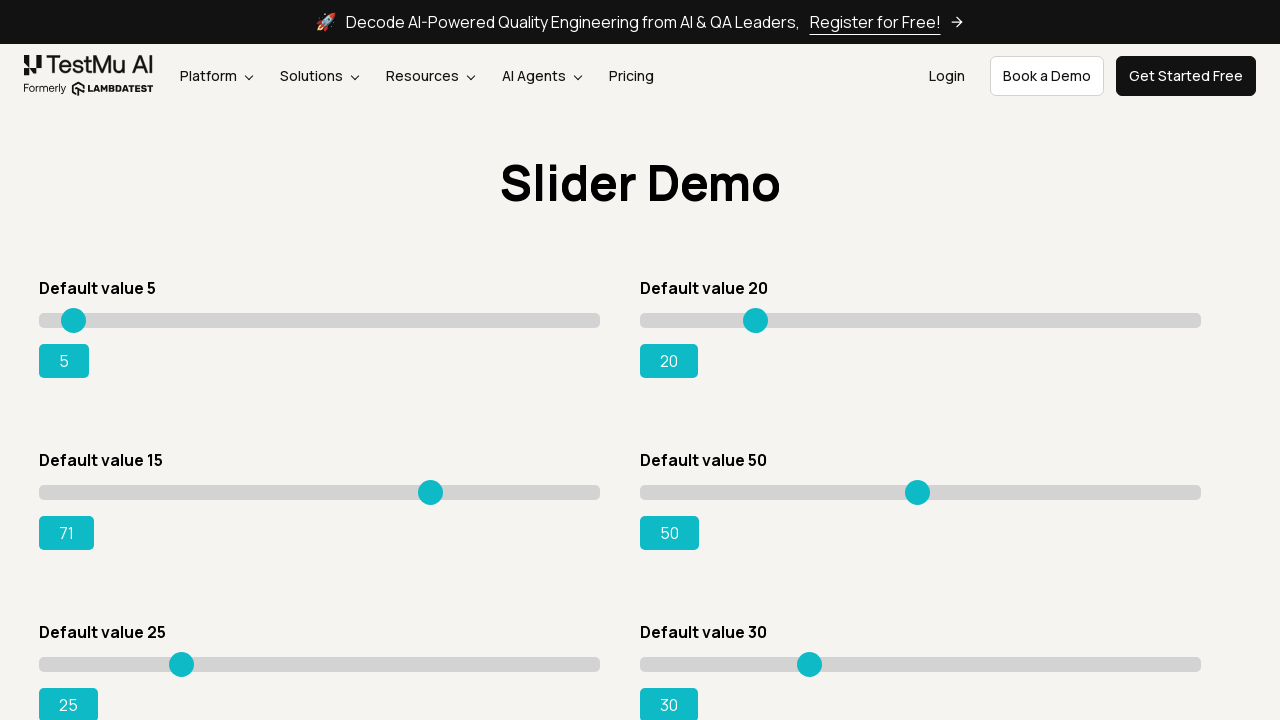

Read current slider position: 71
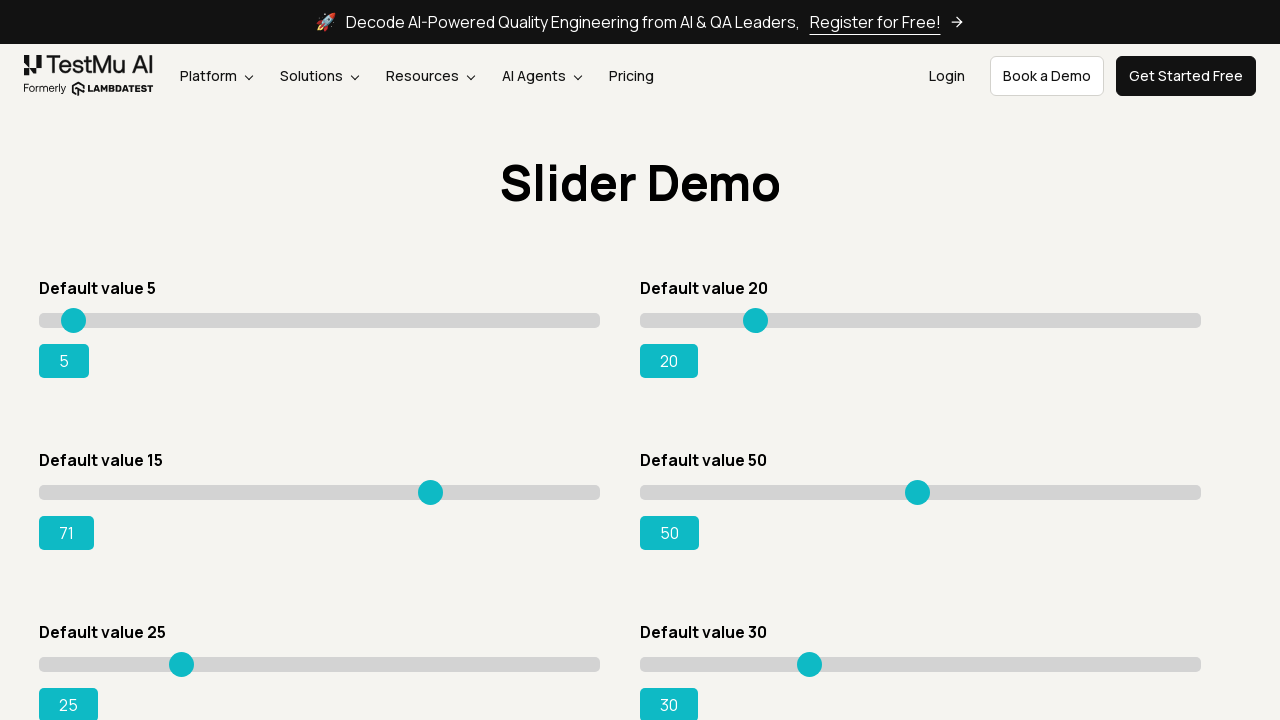

Moved slider to position 395 at (434, 485)
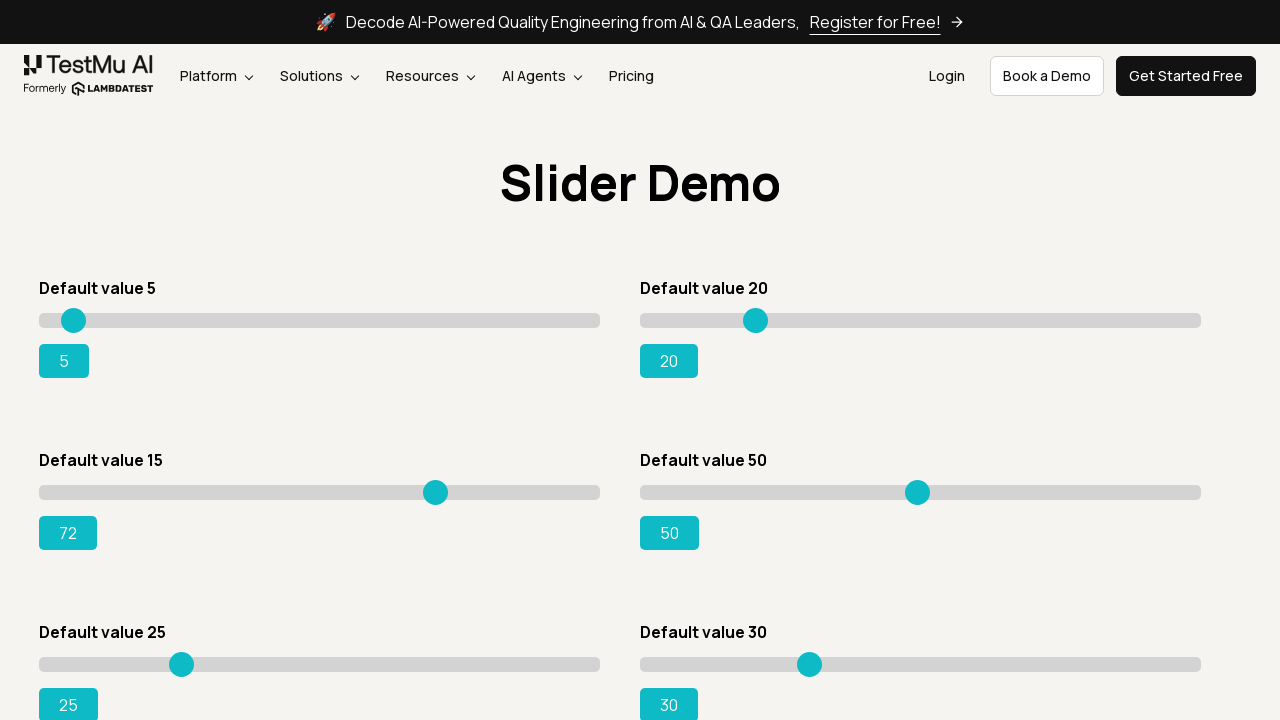

Read current slider position: 72
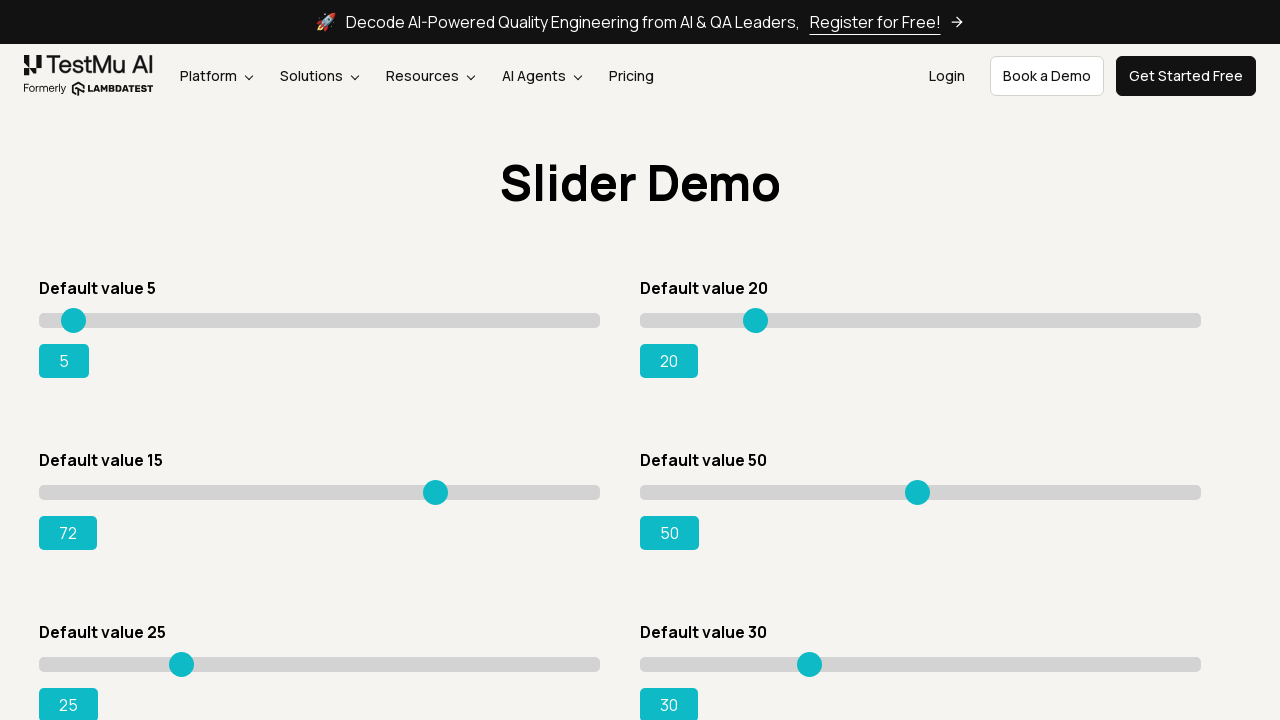

Moved slider to position 396 at (435, 485)
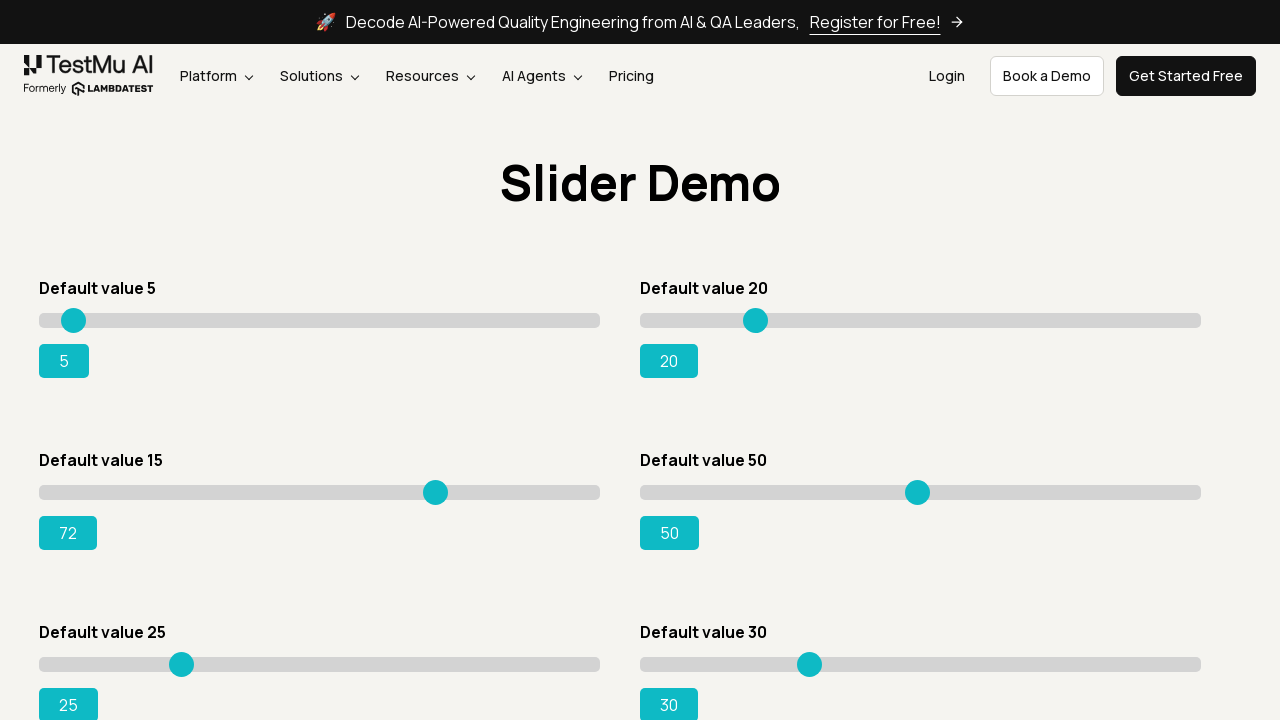

Read current slider position: 72
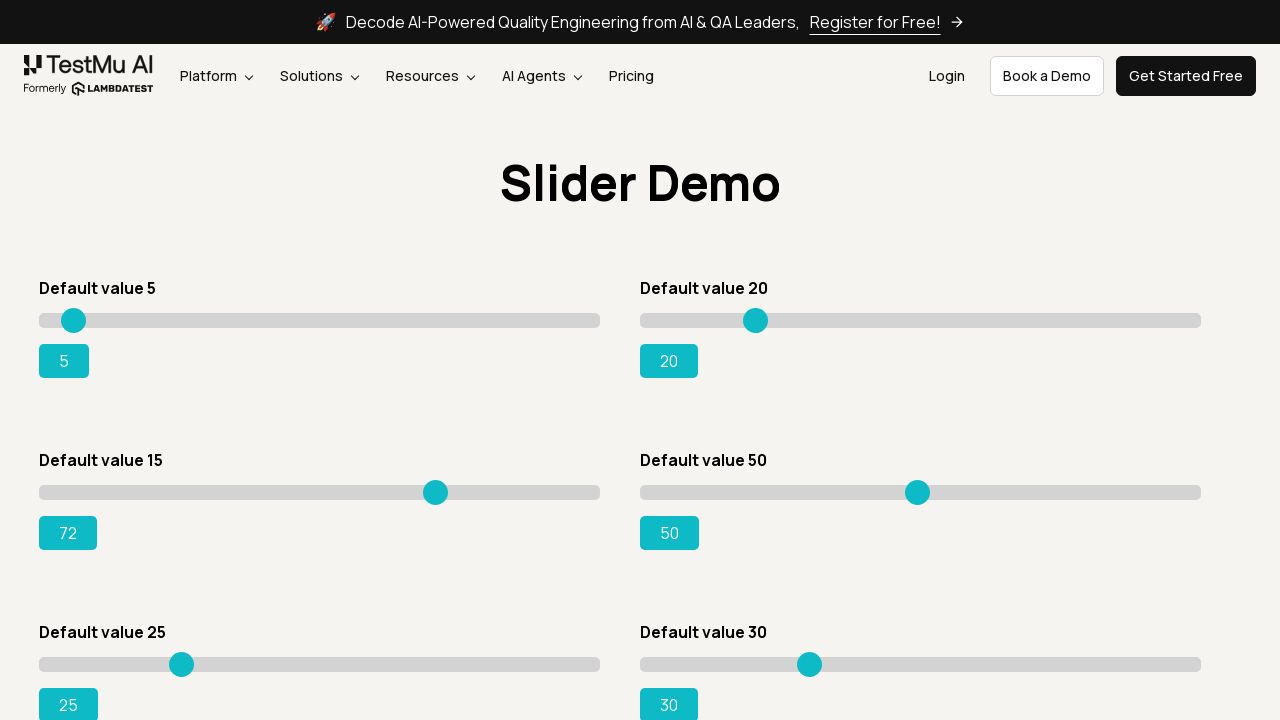

Moved slider to position 397 at (436, 485)
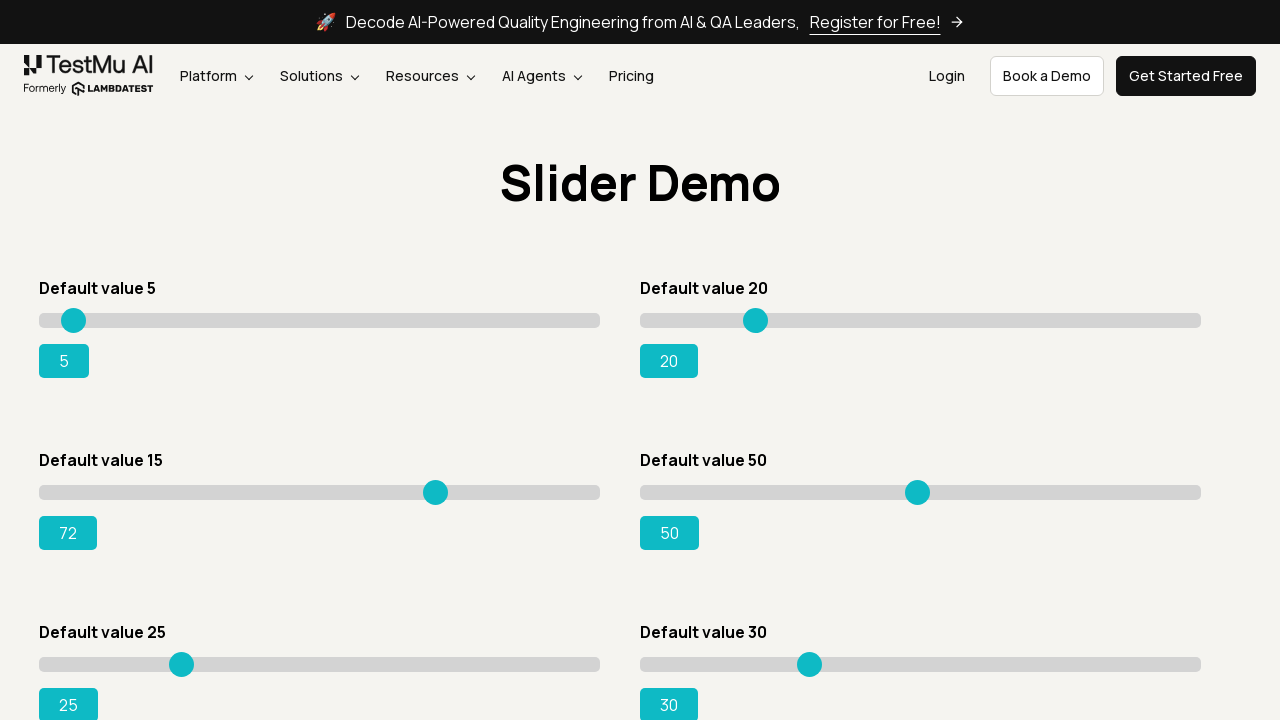

Read current slider position: 72
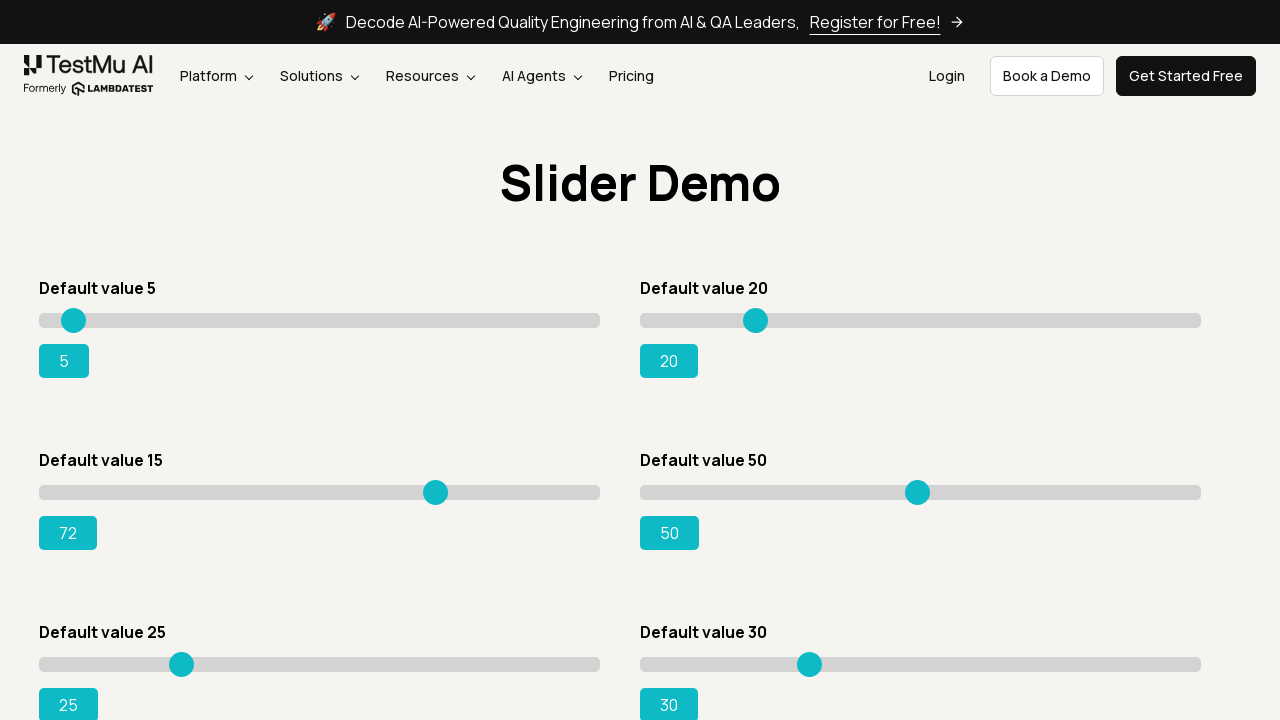

Moved slider to position 398 at (437, 485)
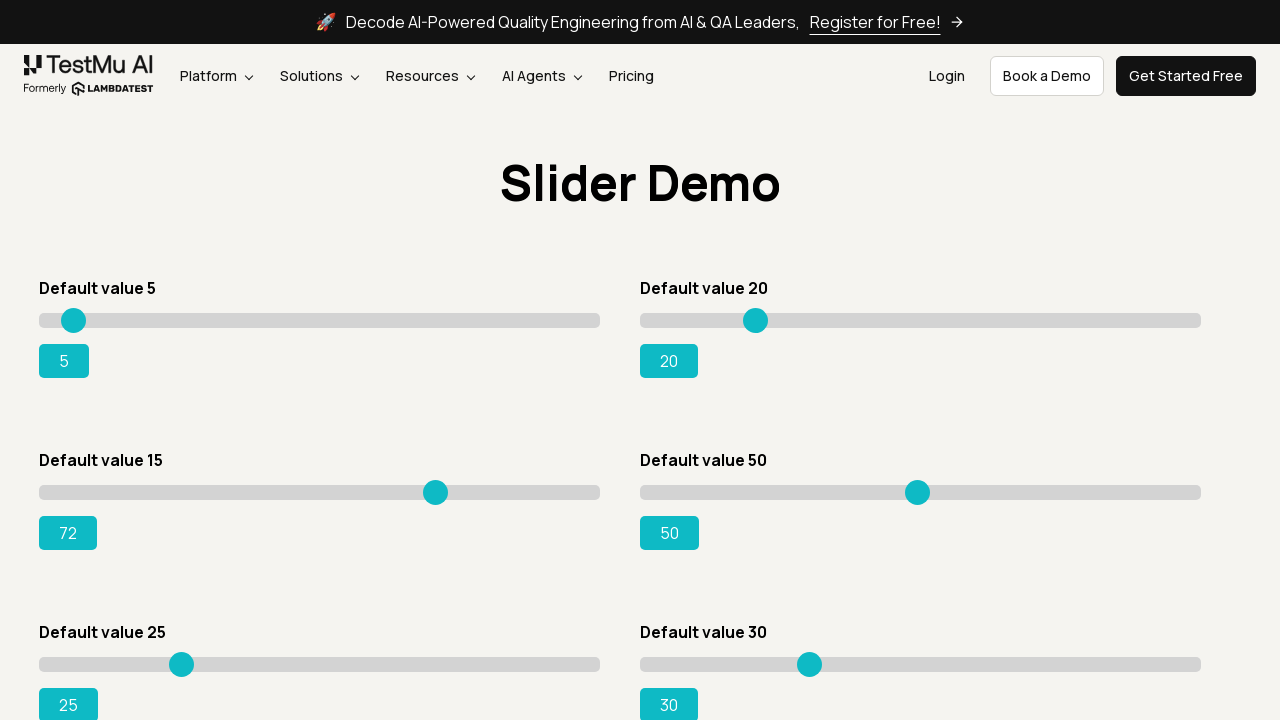

Read current slider position: 72
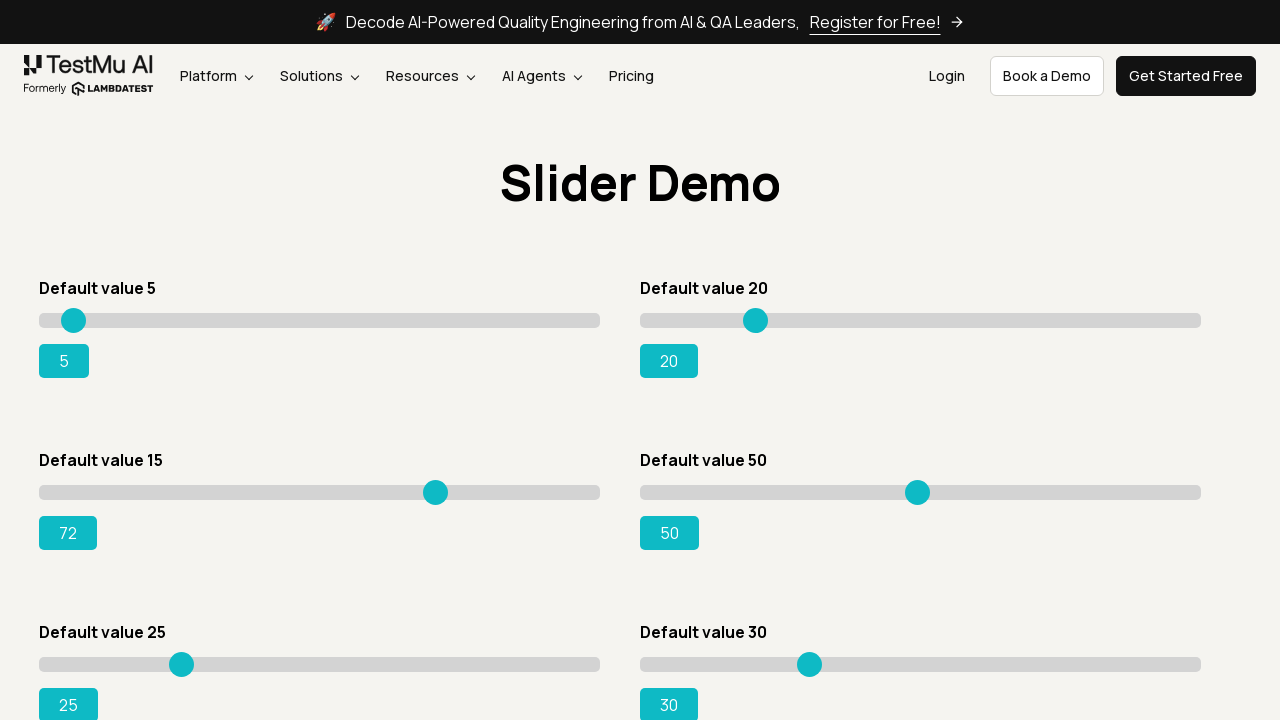

Moved slider to position 399 at (438, 485)
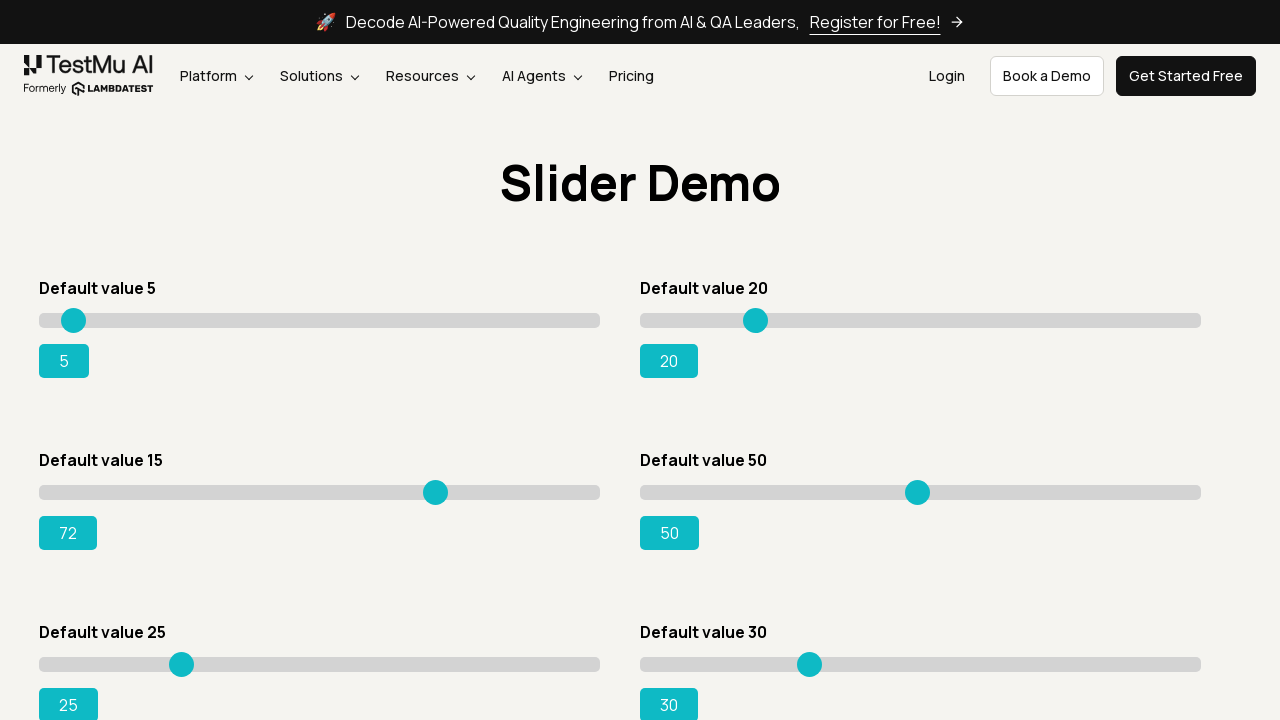

Read current slider position: 72
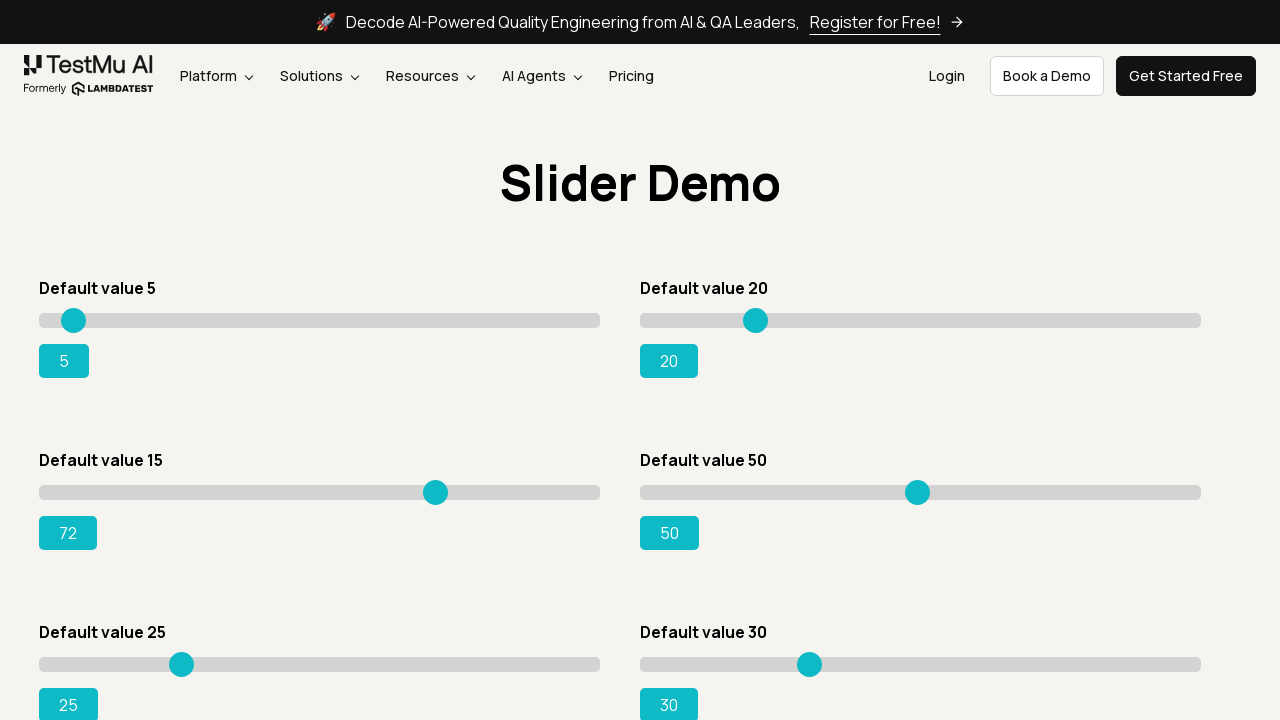

Moved slider to position 400 at (439, 485)
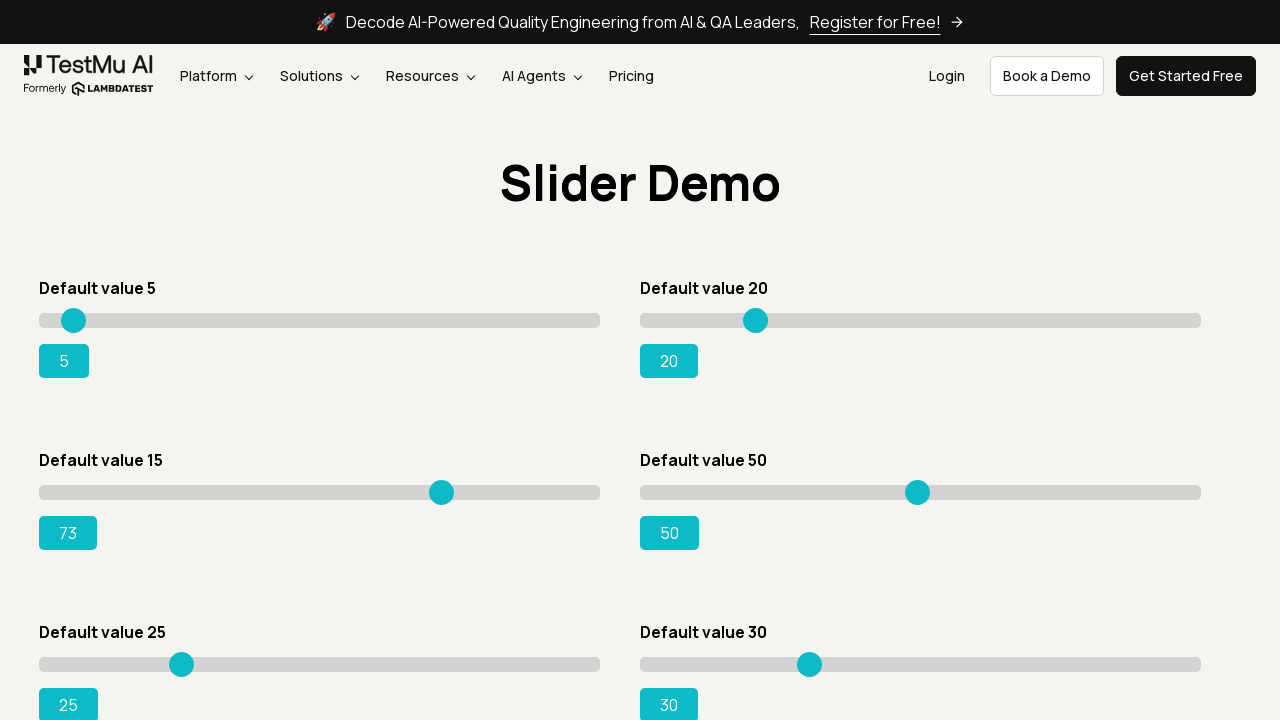

Read current slider position: 73
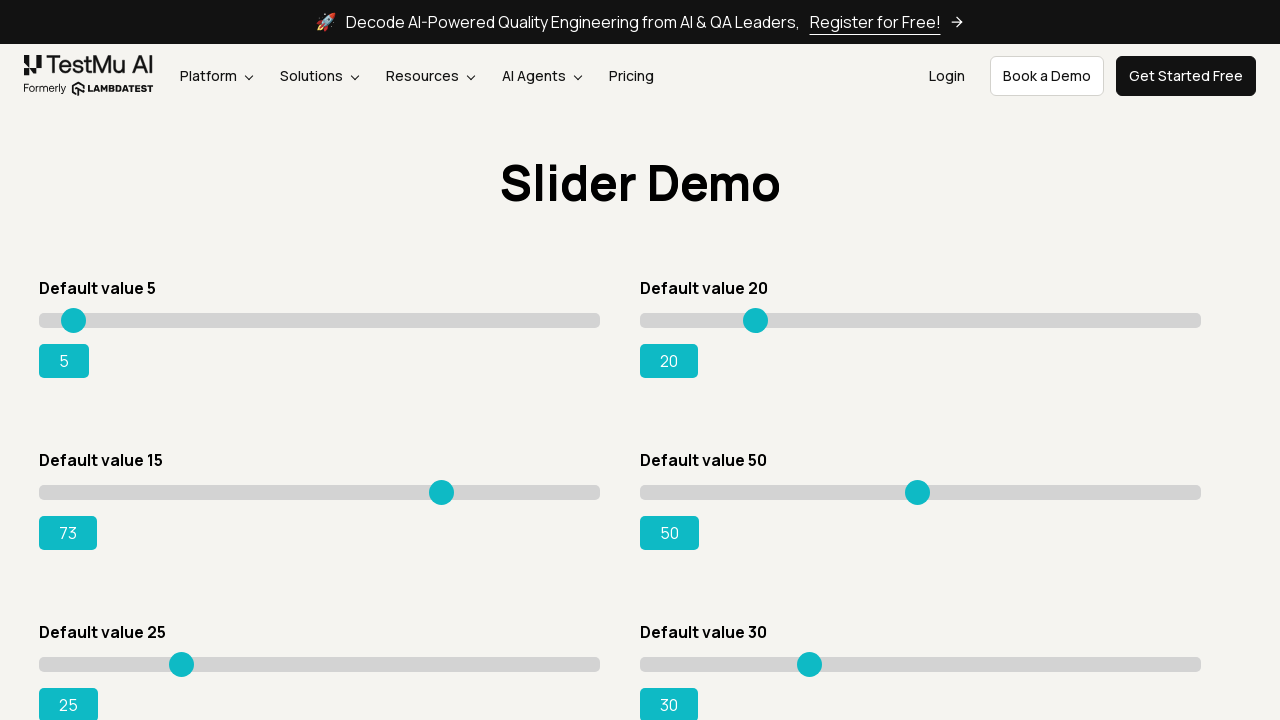

Moved slider to position 401 at (440, 485)
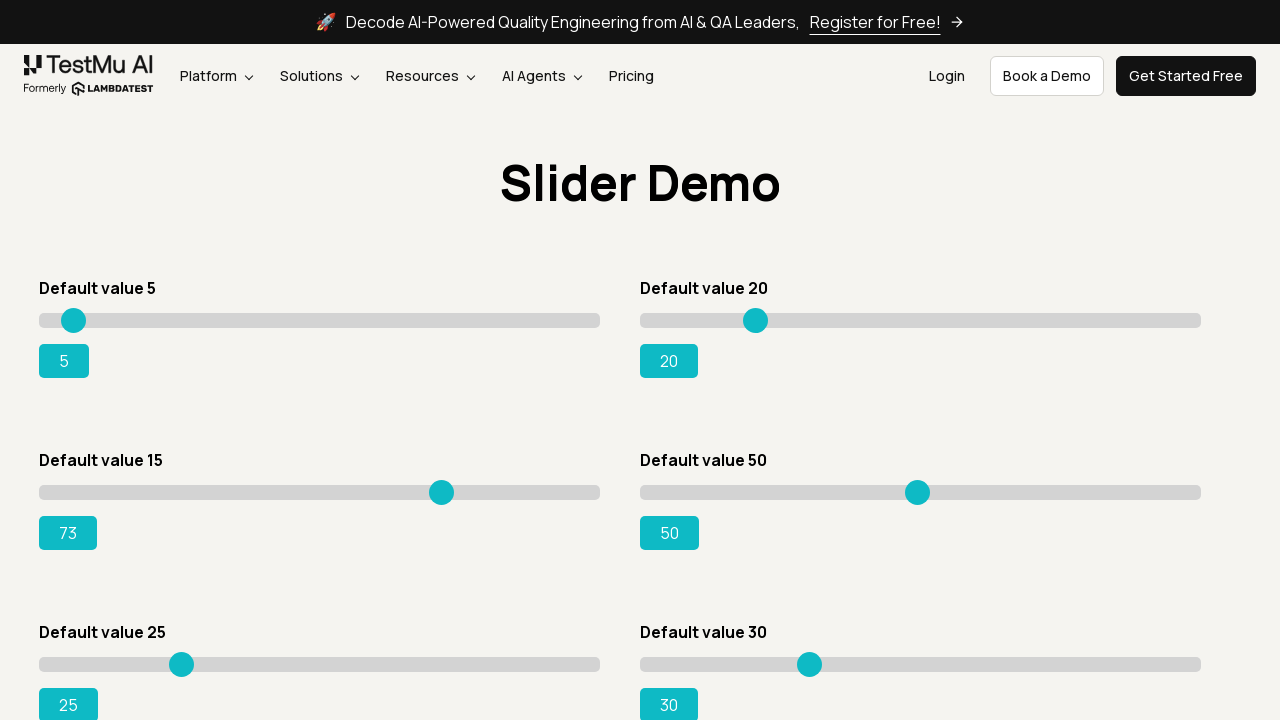

Read current slider position: 73
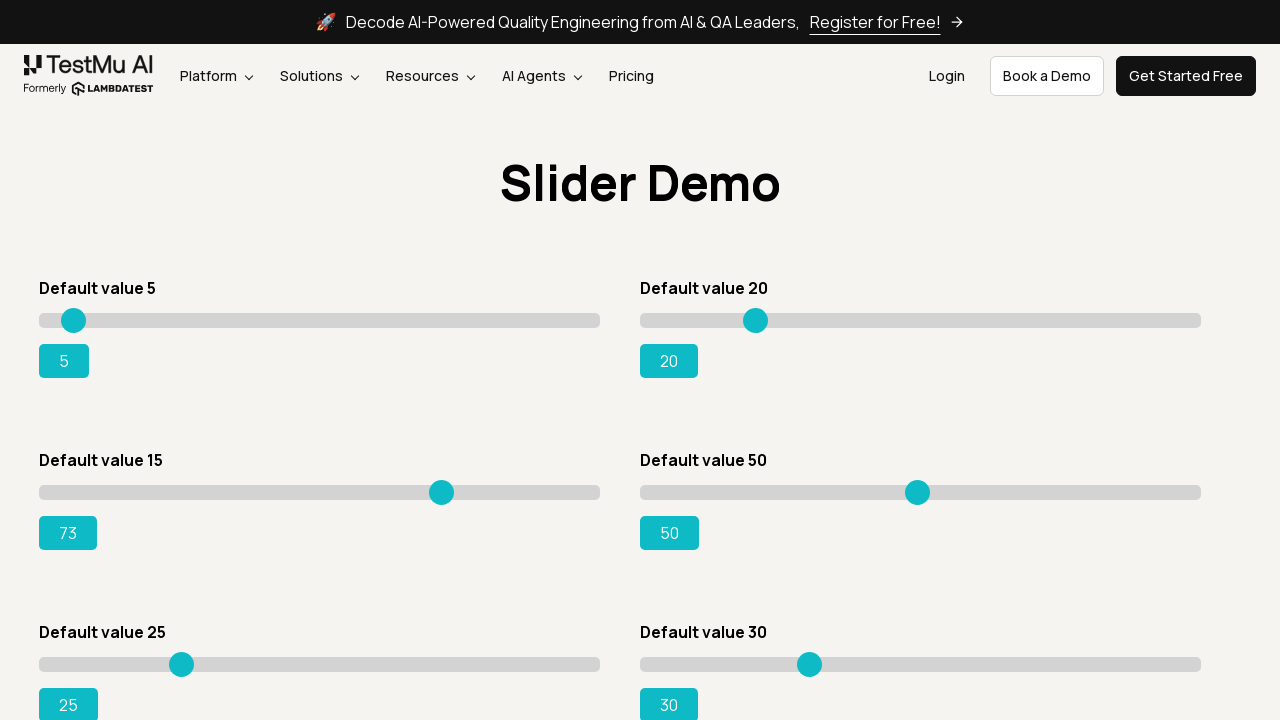

Moved slider to position 402 at (441, 485)
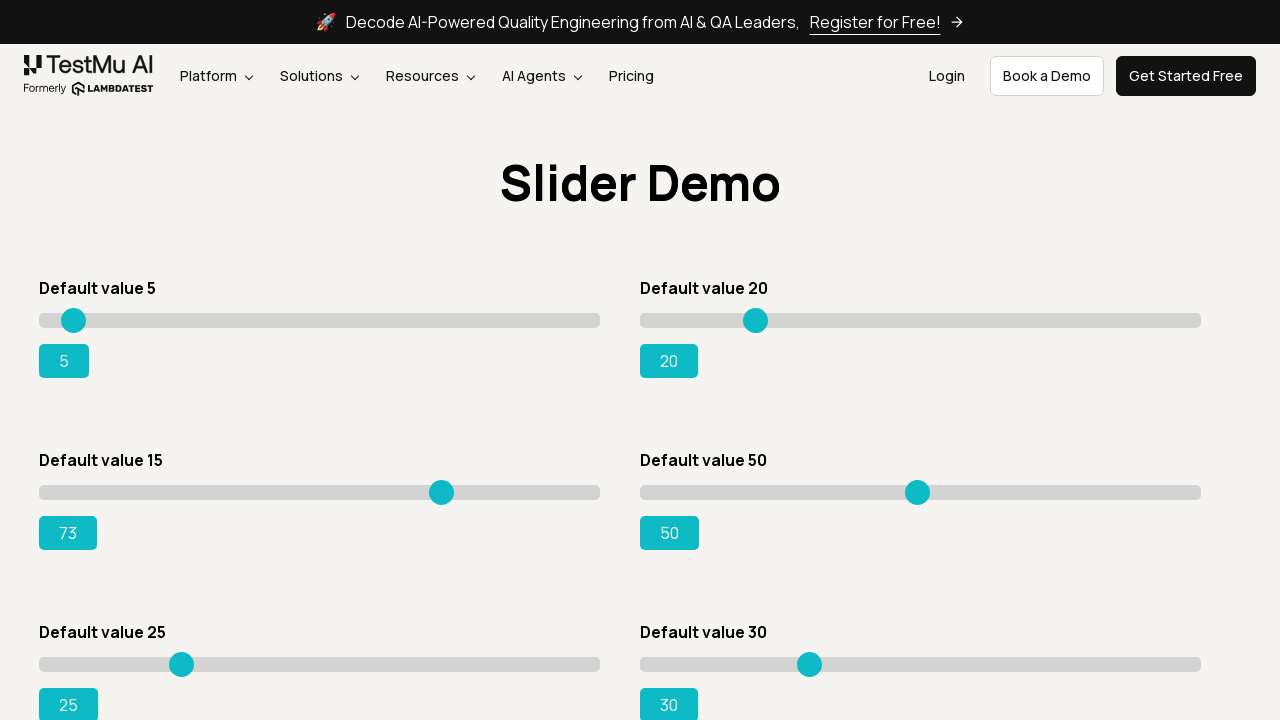

Read current slider position: 73
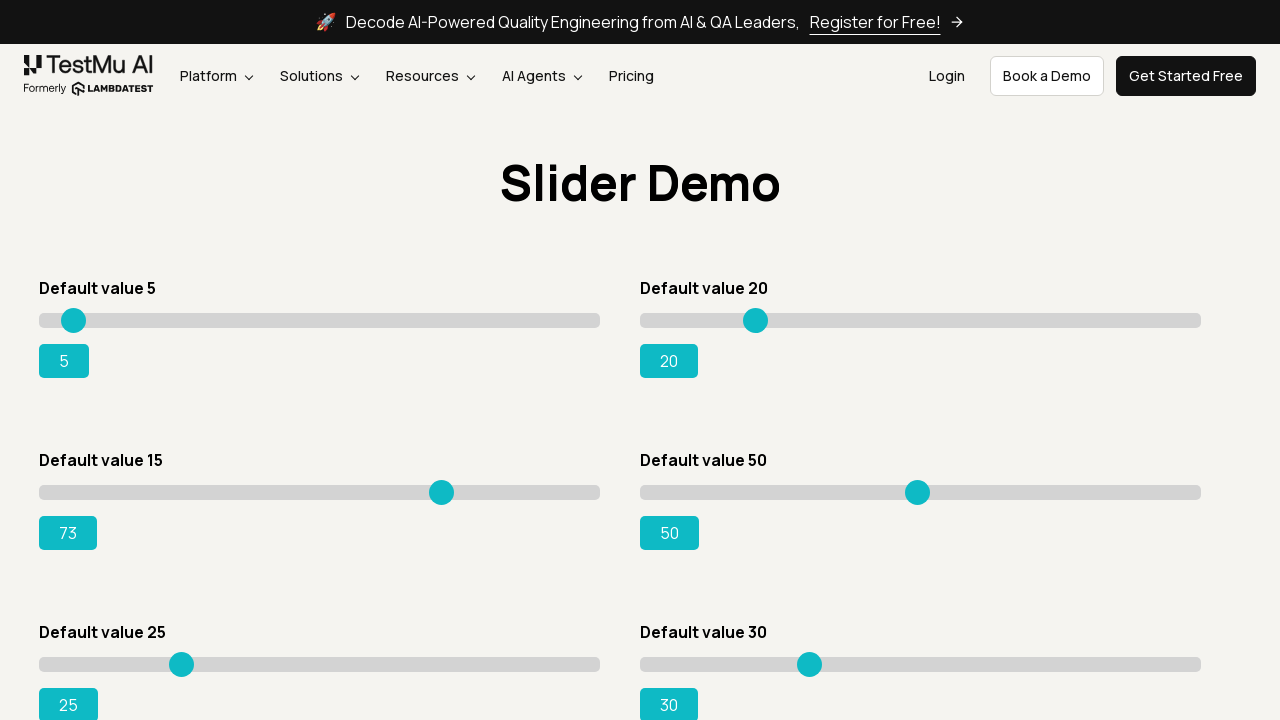

Moved slider to position 403 at (442, 485)
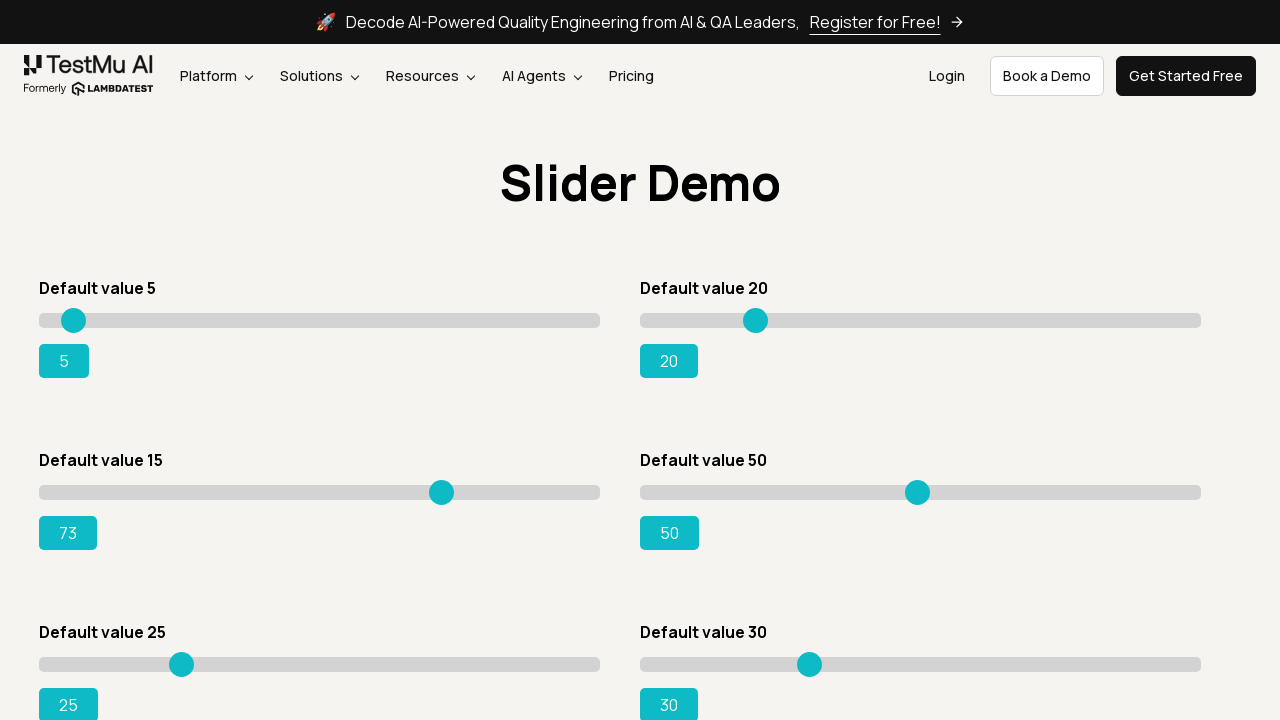

Read current slider position: 73
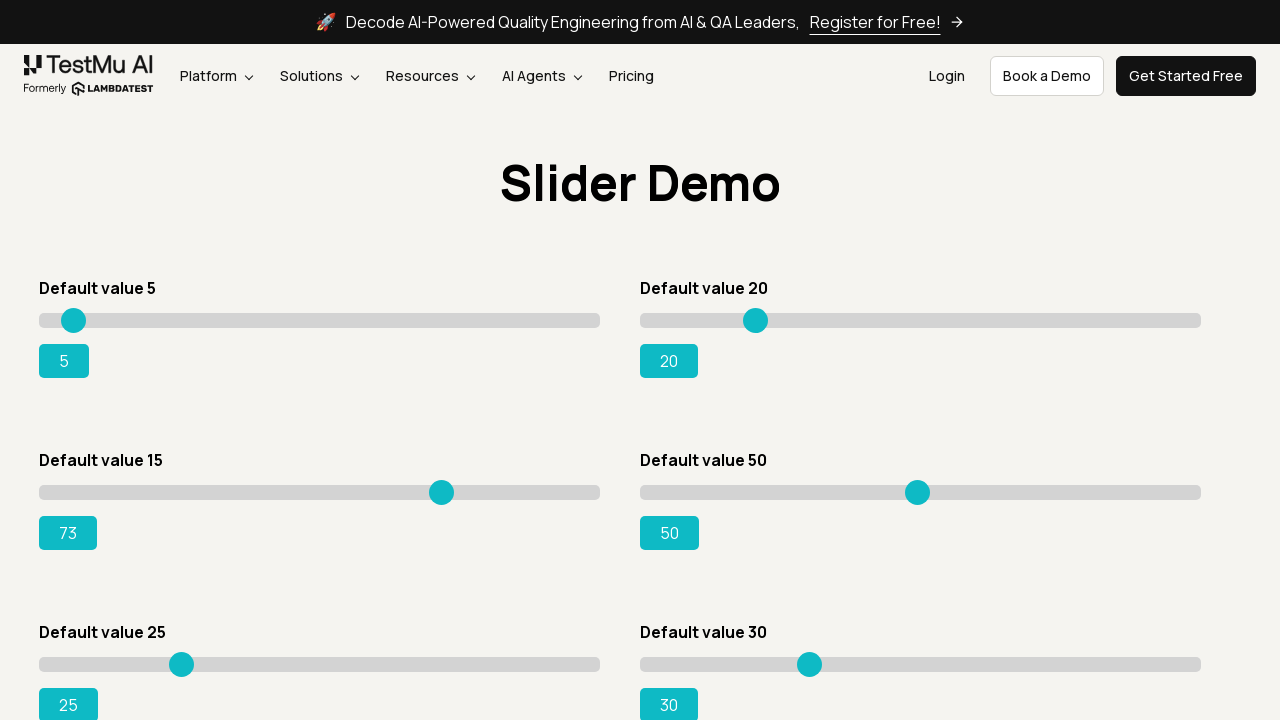

Moved slider to position 404 at (443, 485)
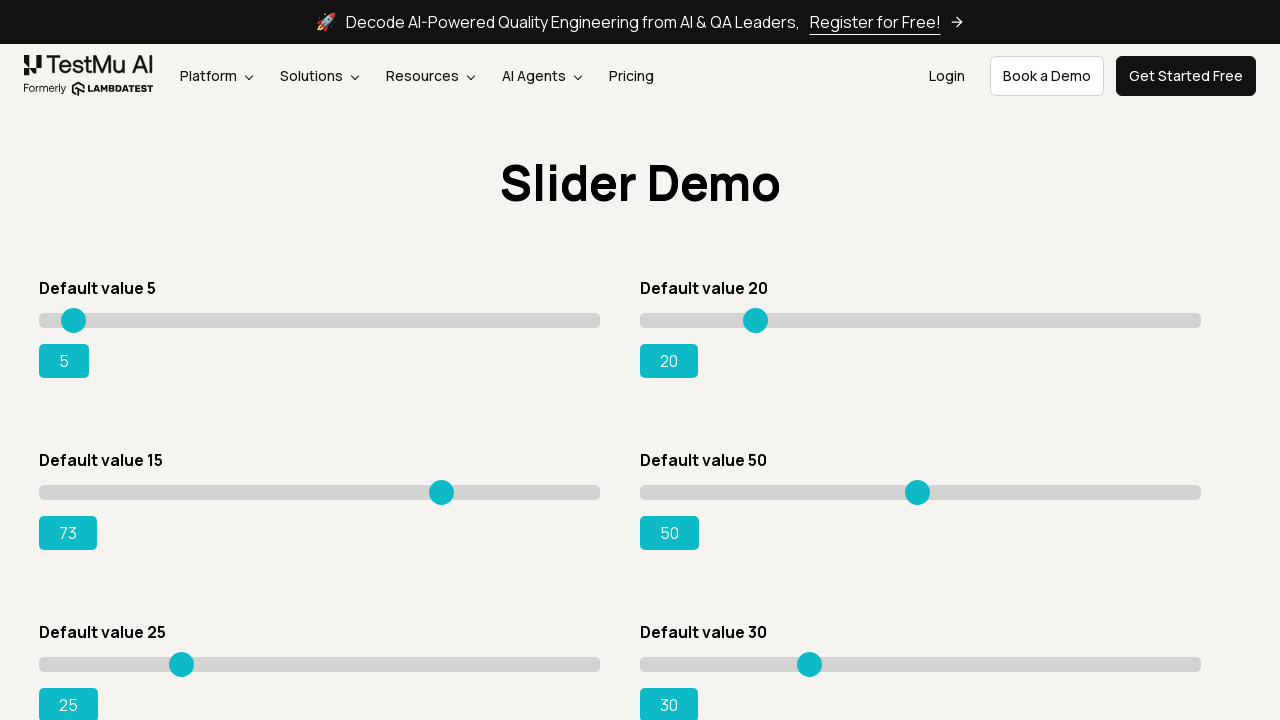

Read current slider position: 73
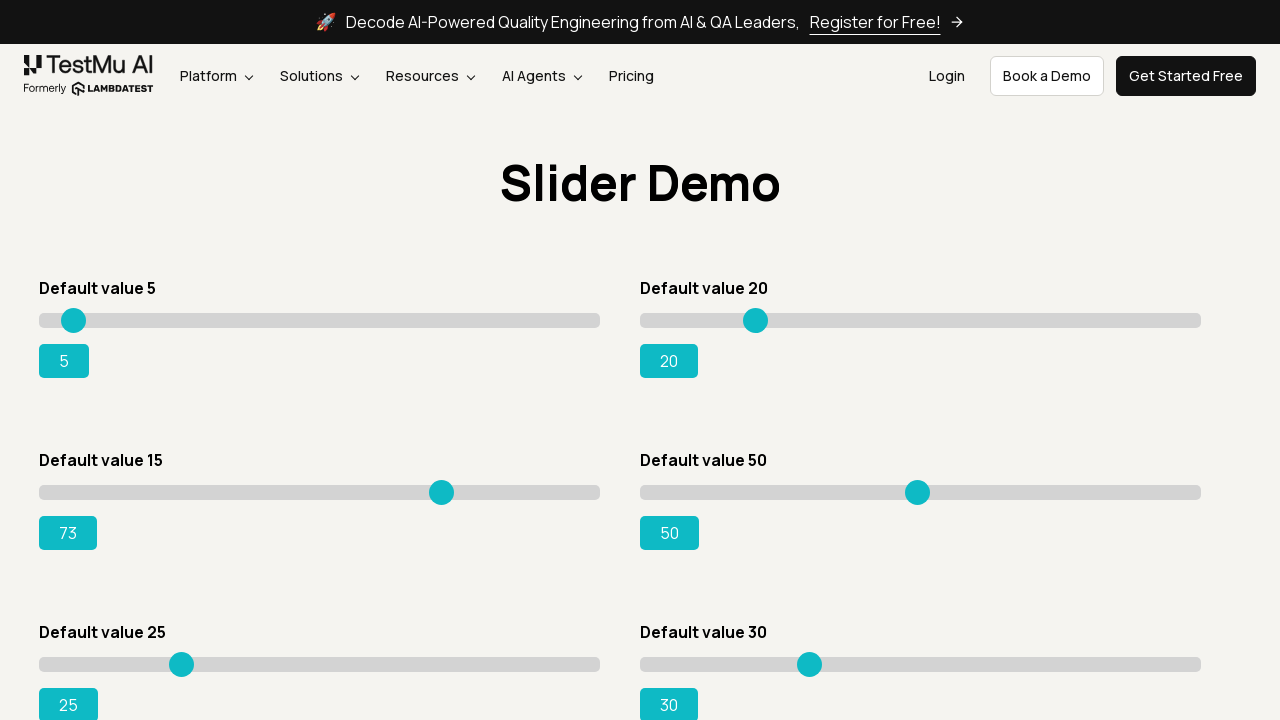

Moved slider to position 405 at (444, 485)
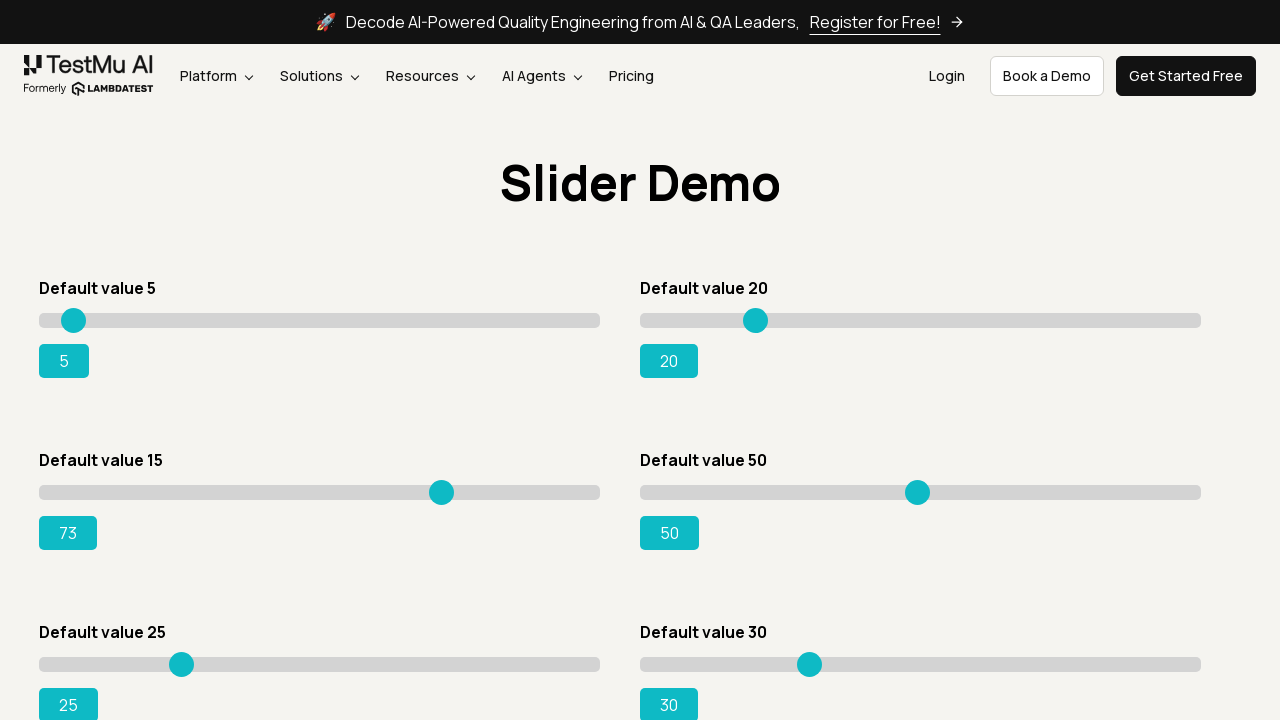

Read current slider position: 73
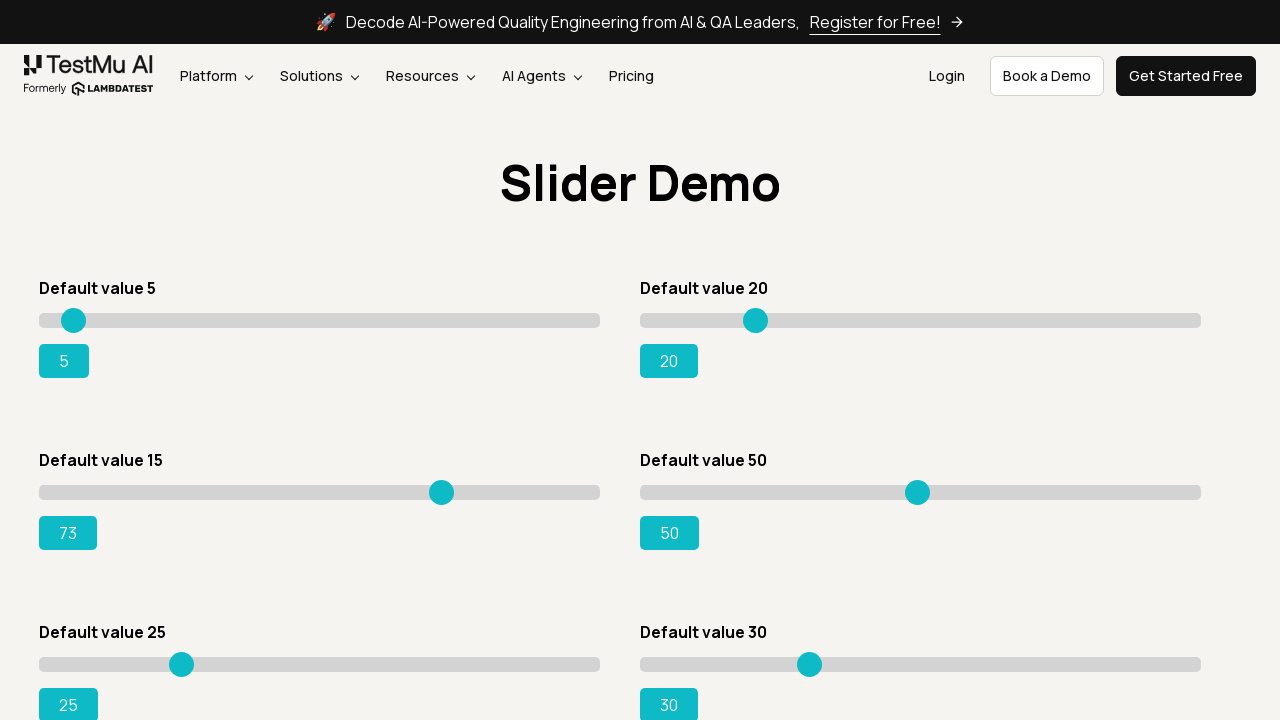

Moved slider to position 406 at (445, 485)
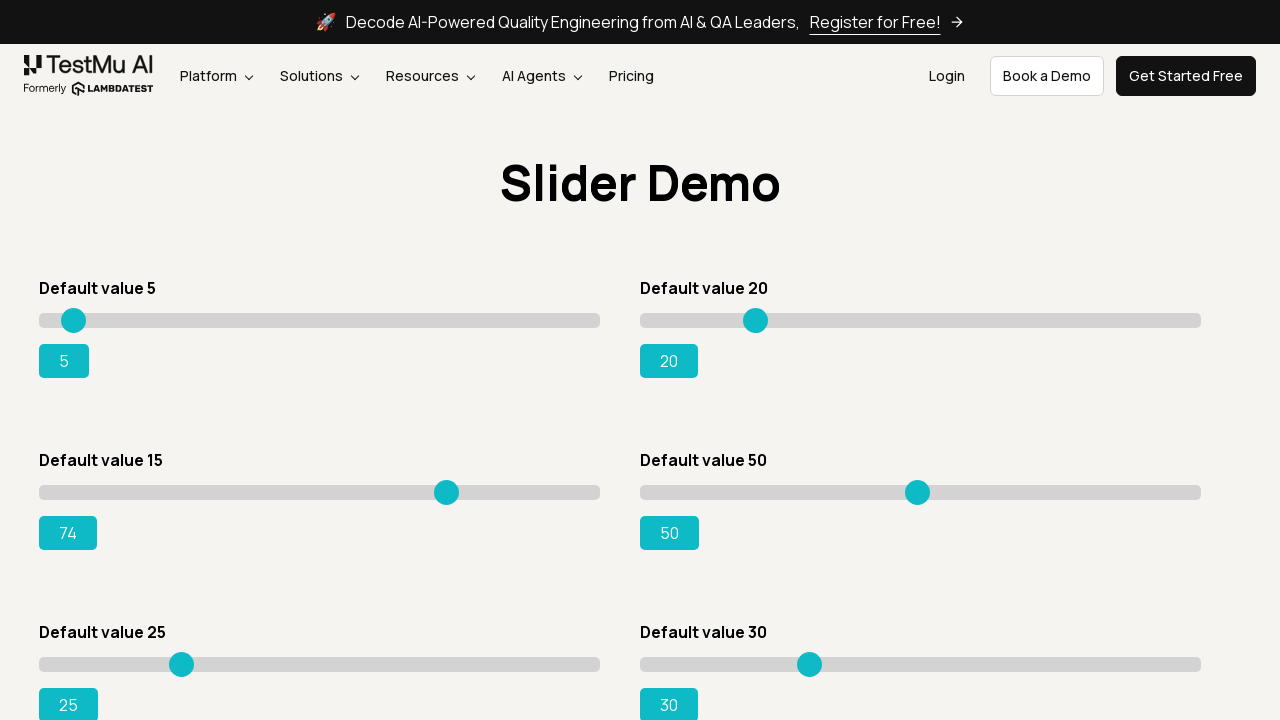

Read current slider position: 74
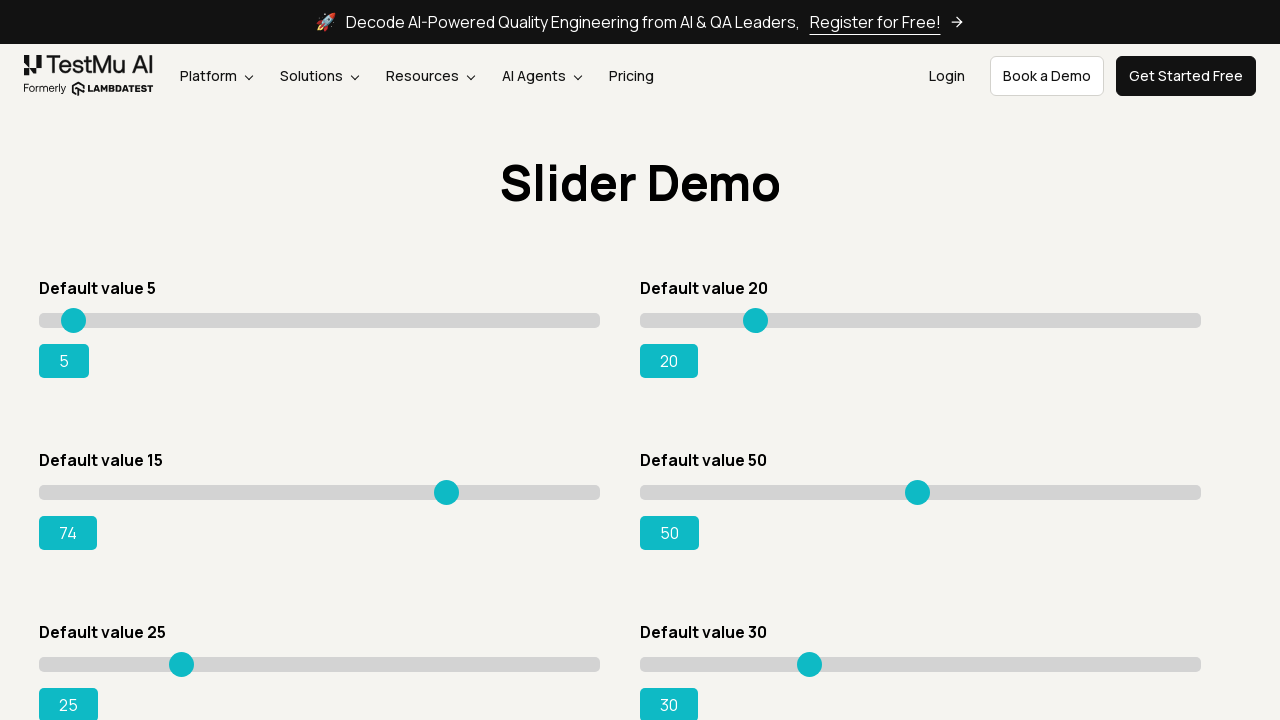

Moved slider to position 407 at (446, 485)
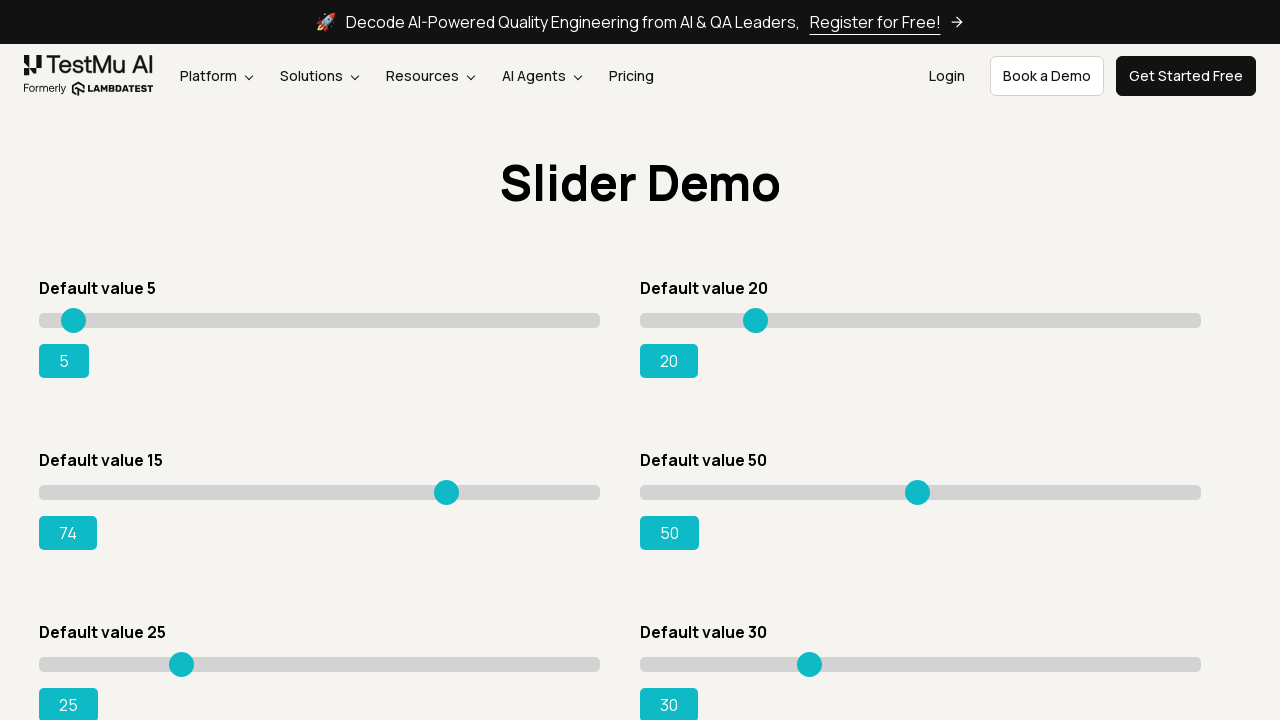

Read current slider position: 74
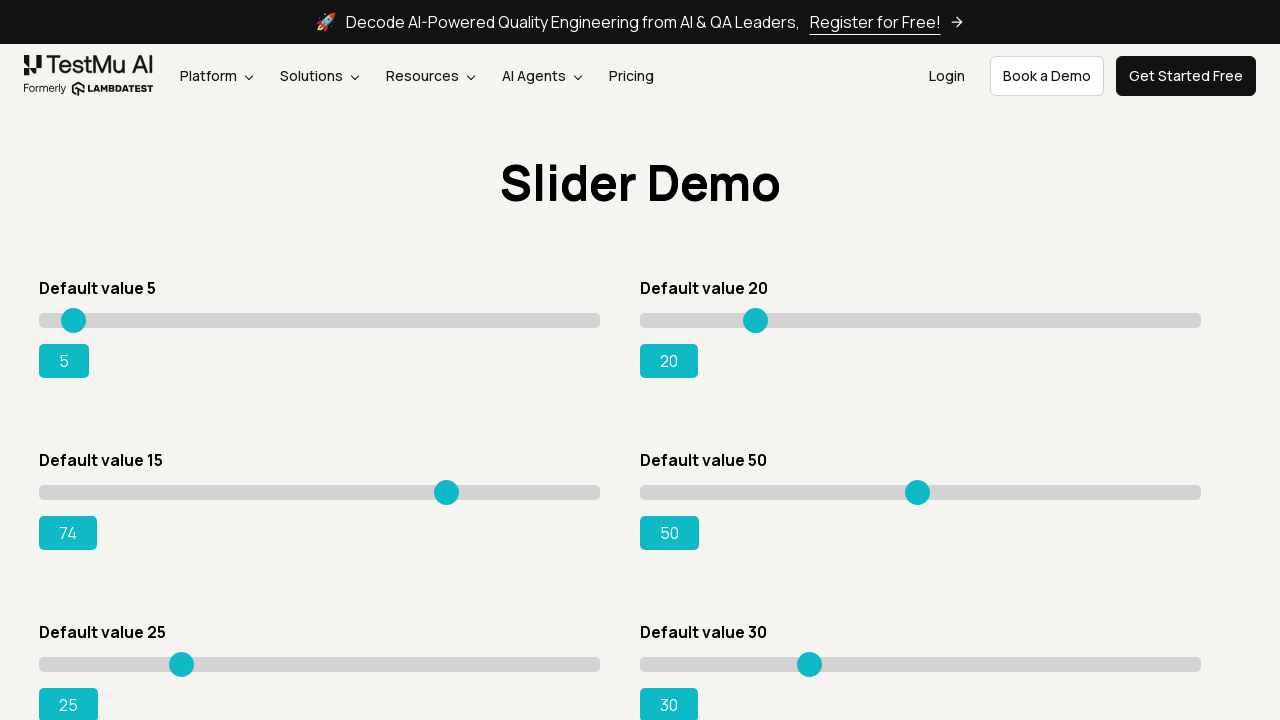

Moved slider to position 408 at (447, 485)
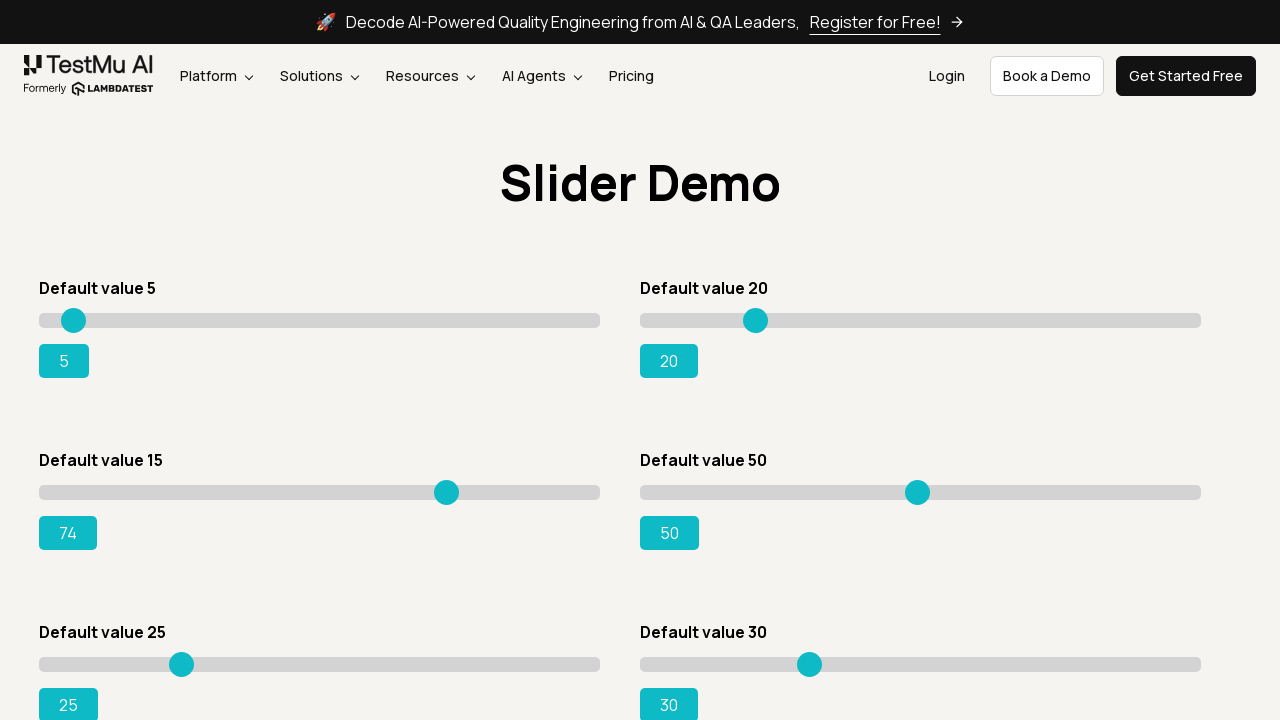

Read current slider position: 74
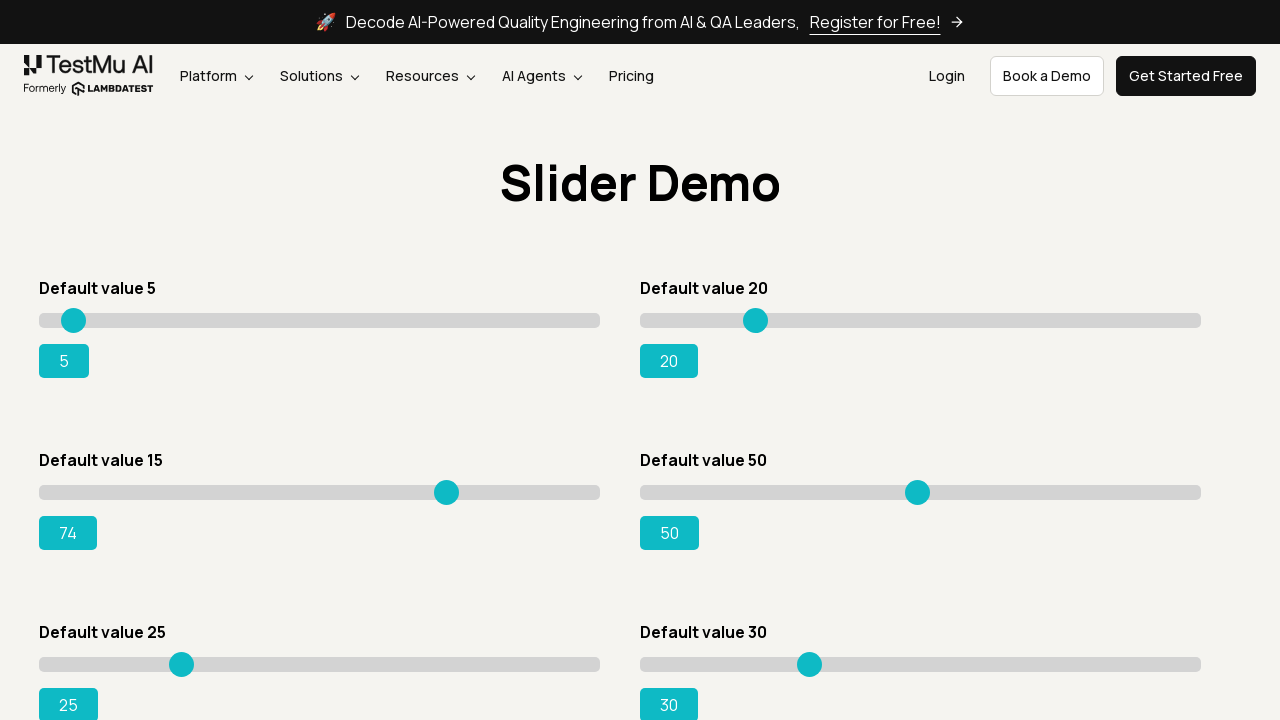

Moved slider to position 409 at (448, 485)
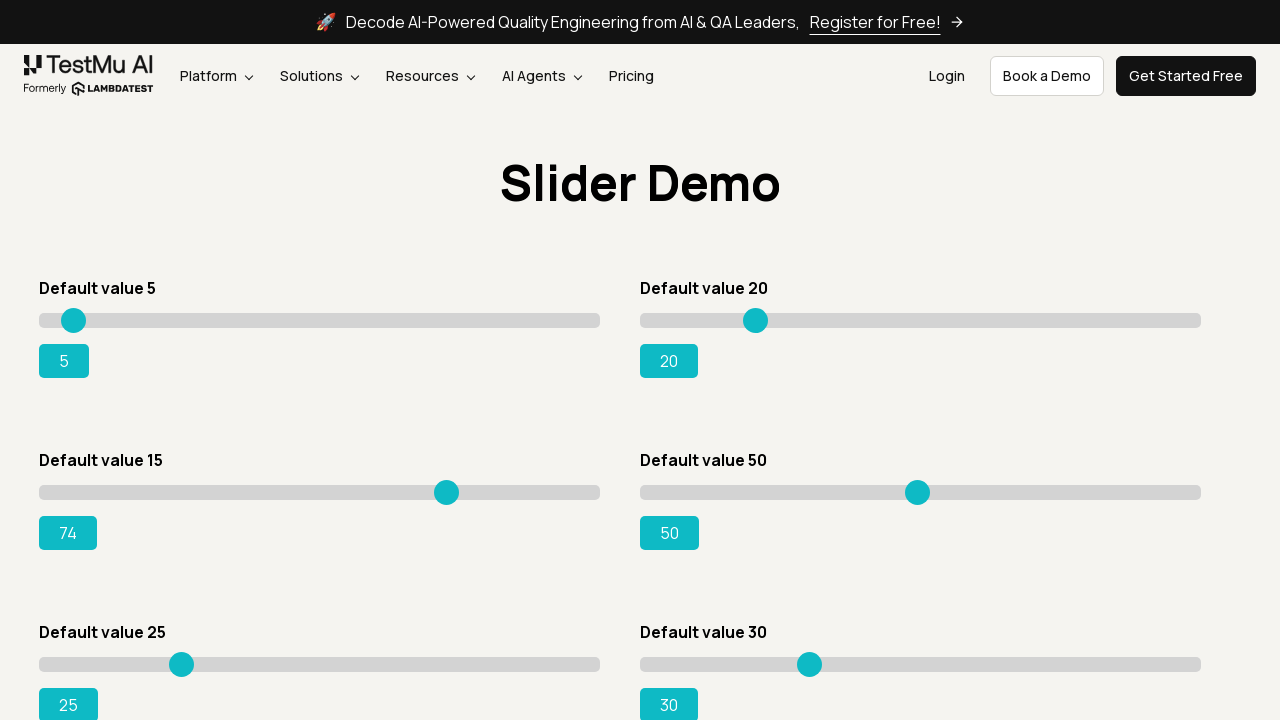

Read current slider position: 74
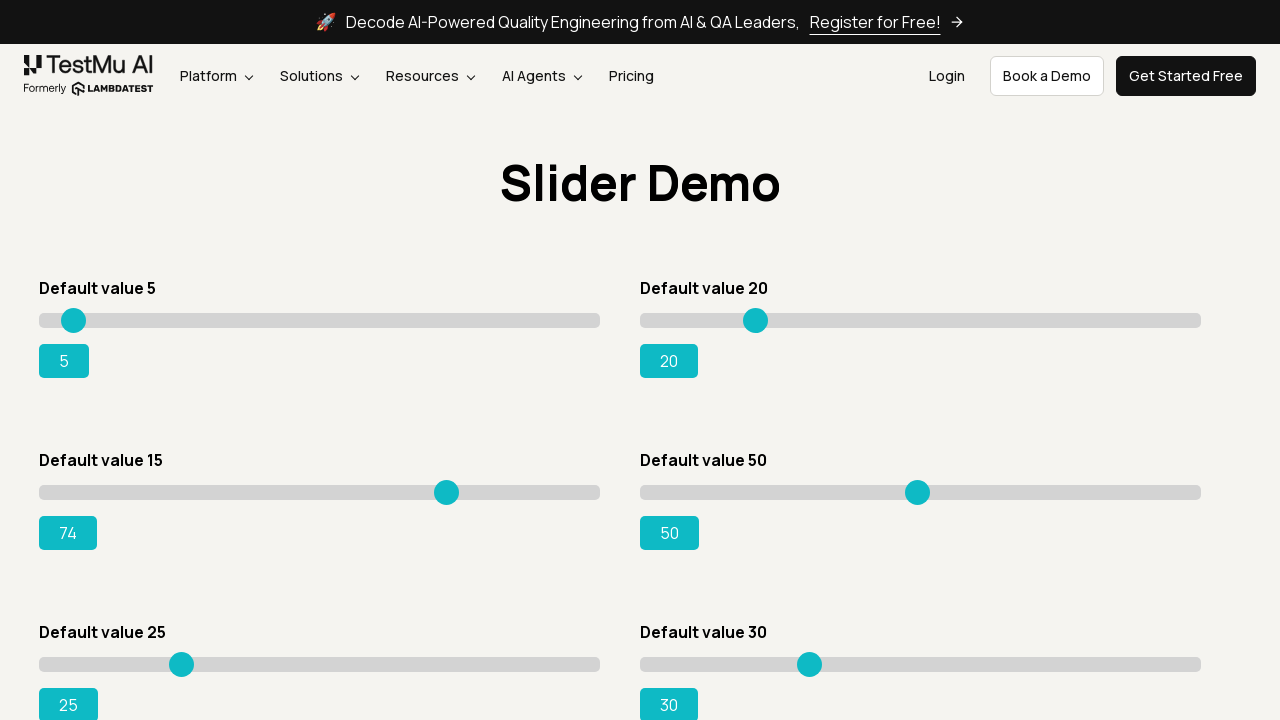

Moved slider to position 410 at (449, 485)
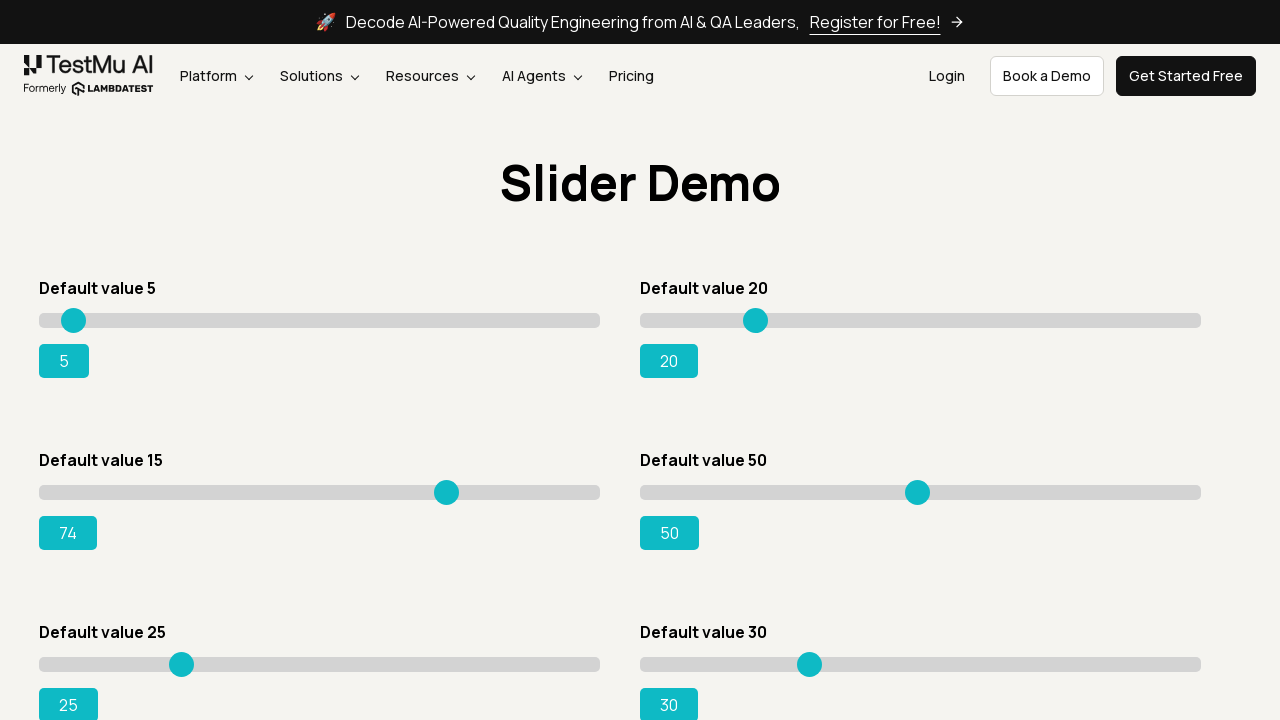

Read current slider position: 74
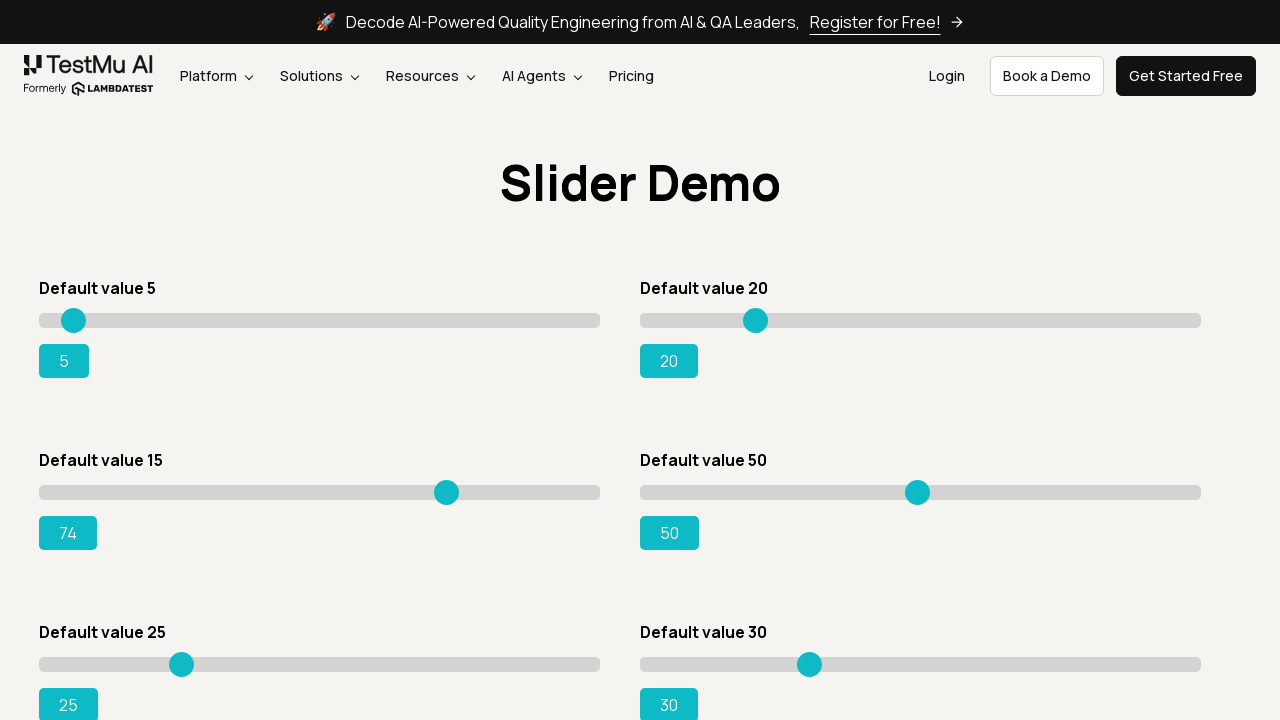

Moved slider to position 411 at (450, 485)
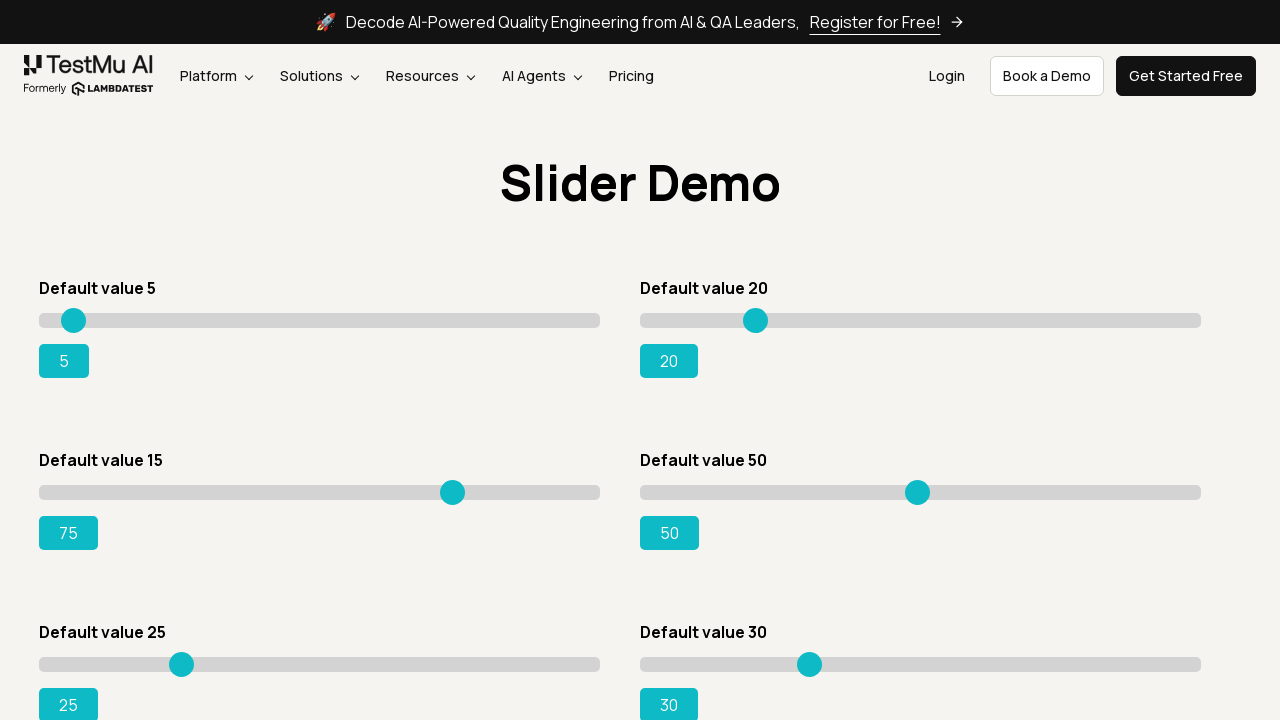

Read current slider position: 75
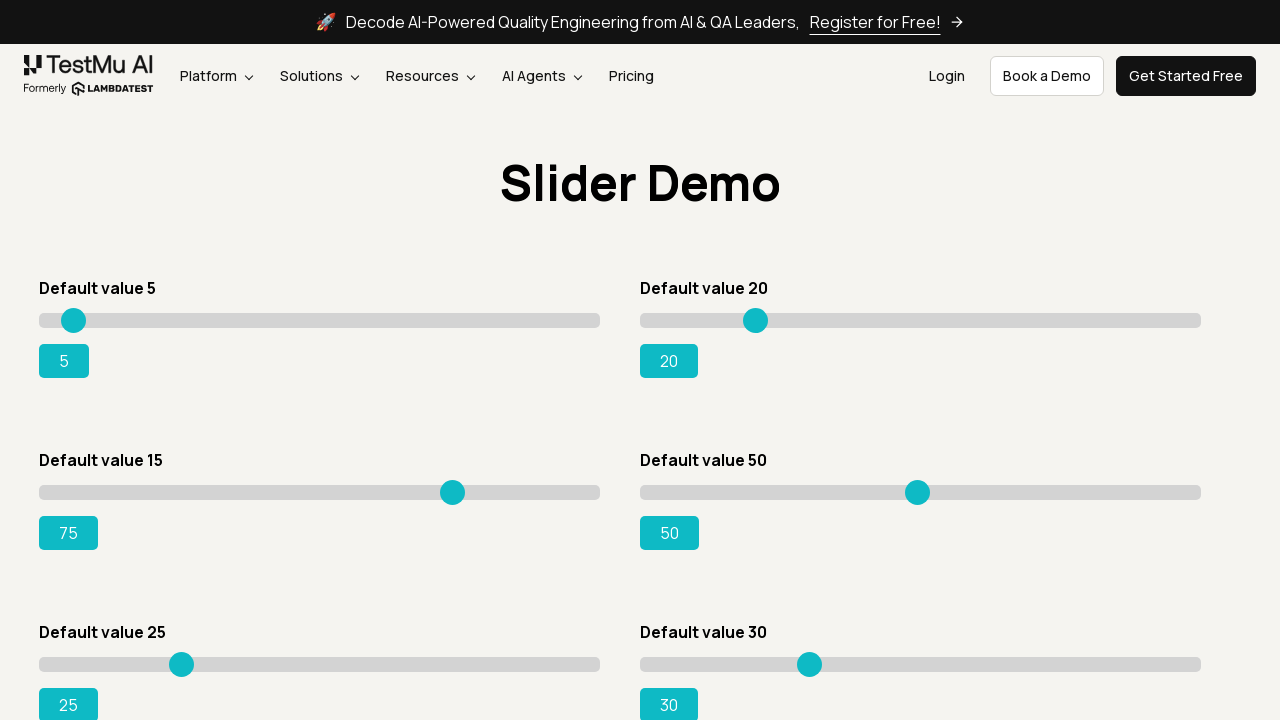

Moved slider to position 412 at (451, 485)
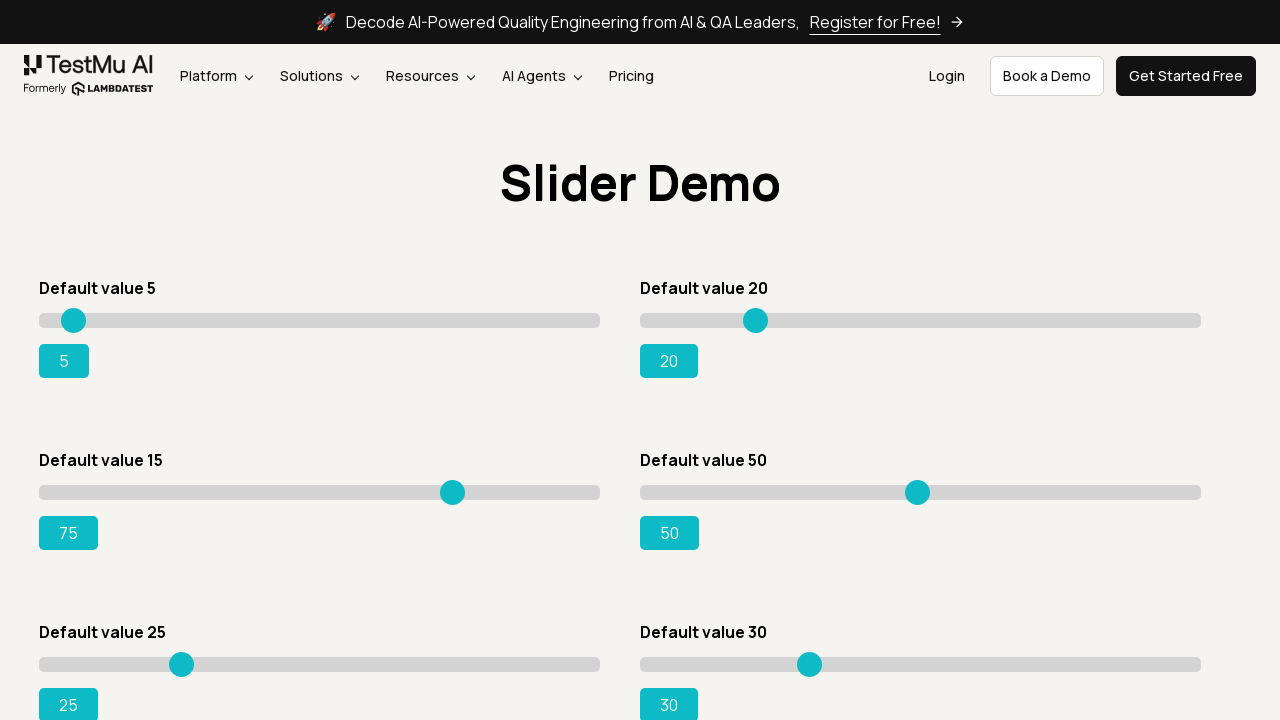

Read current slider position: 75
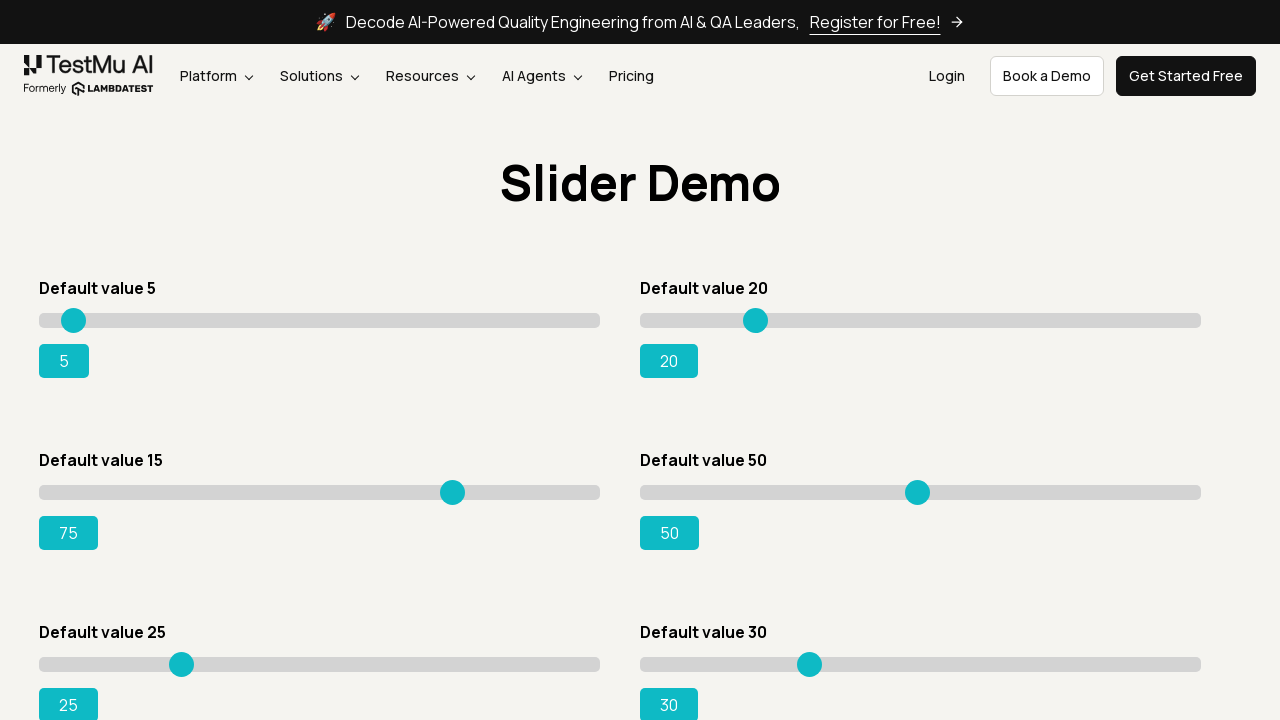

Moved slider to position 413 at (452, 485)
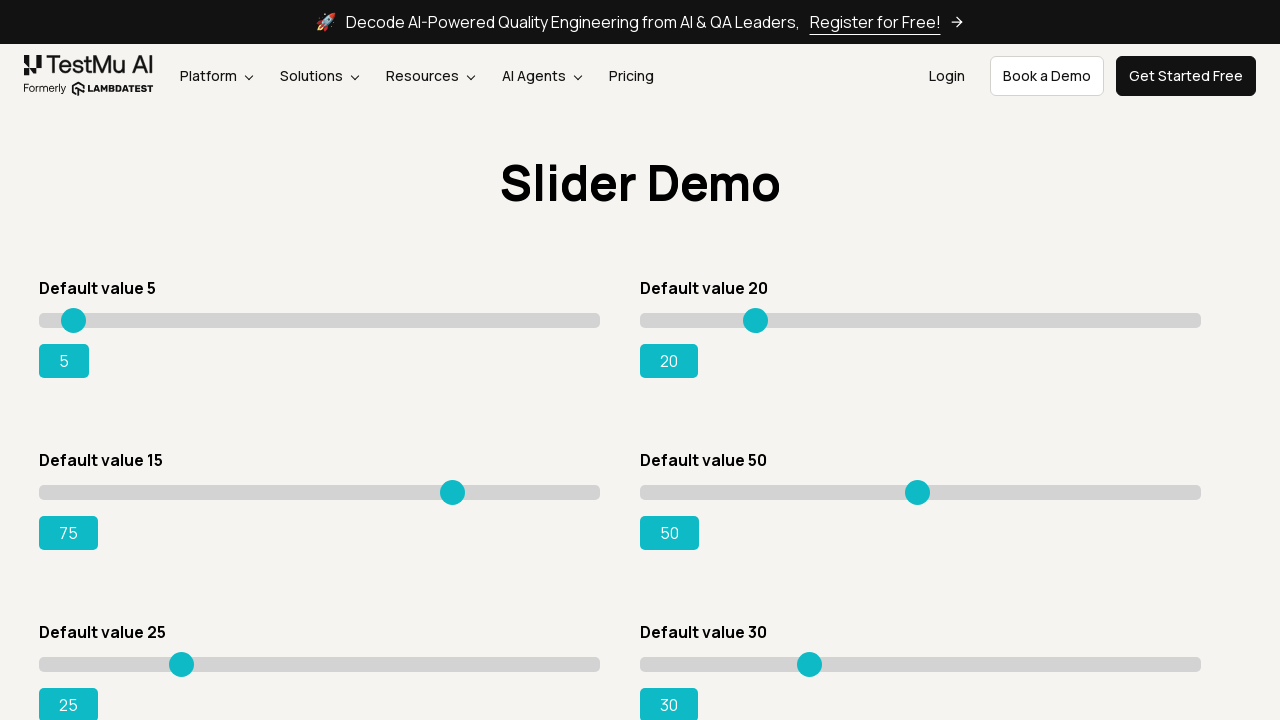

Read current slider position: 75
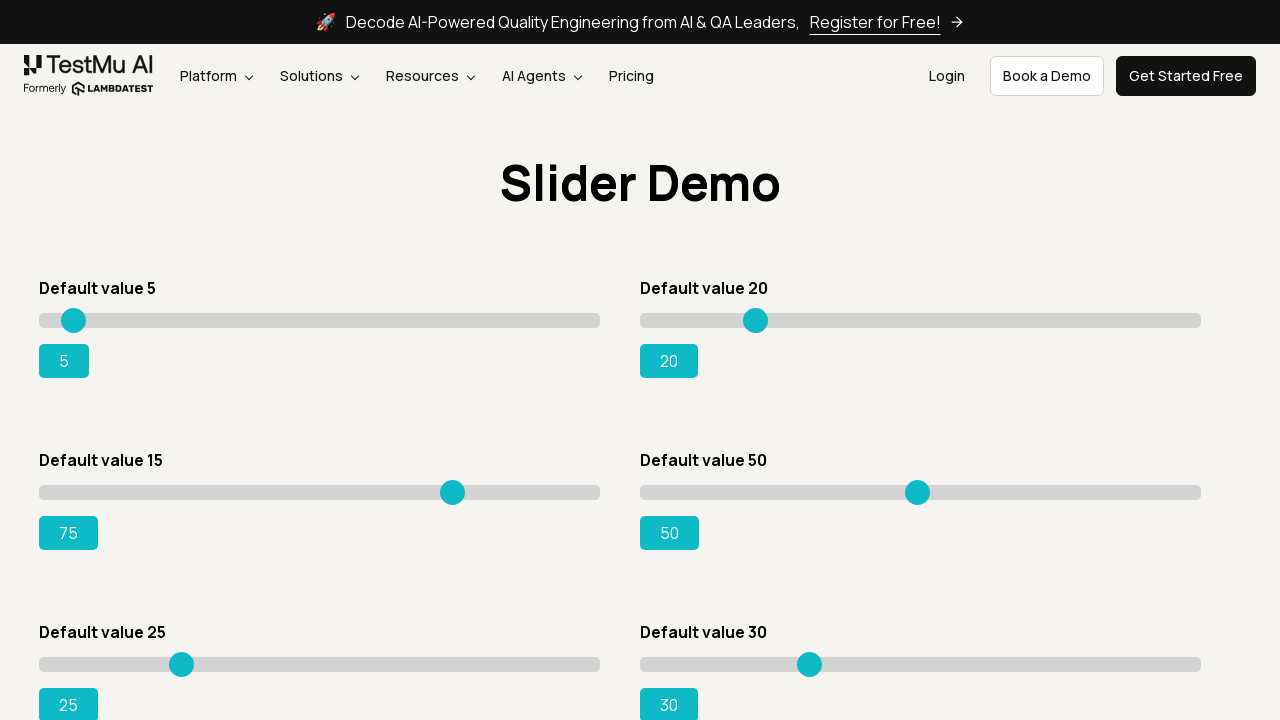

Moved slider to position 414 at (453, 485)
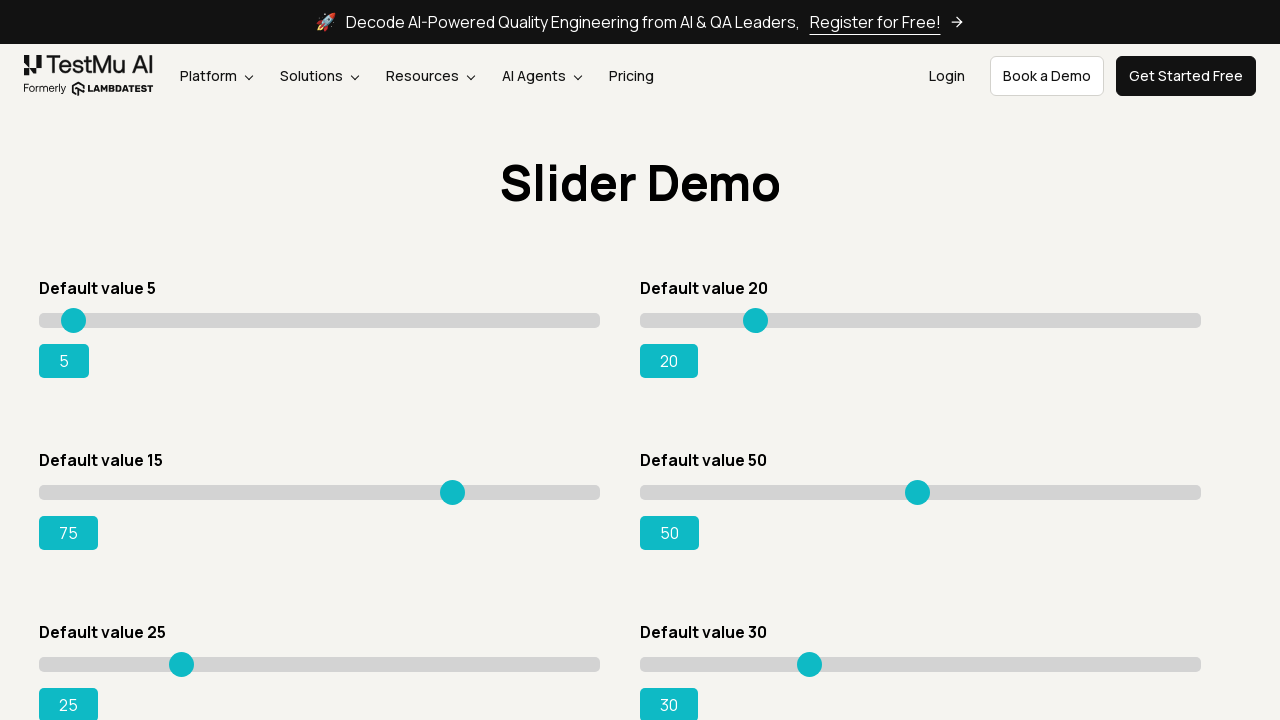

Read current slider position: 75
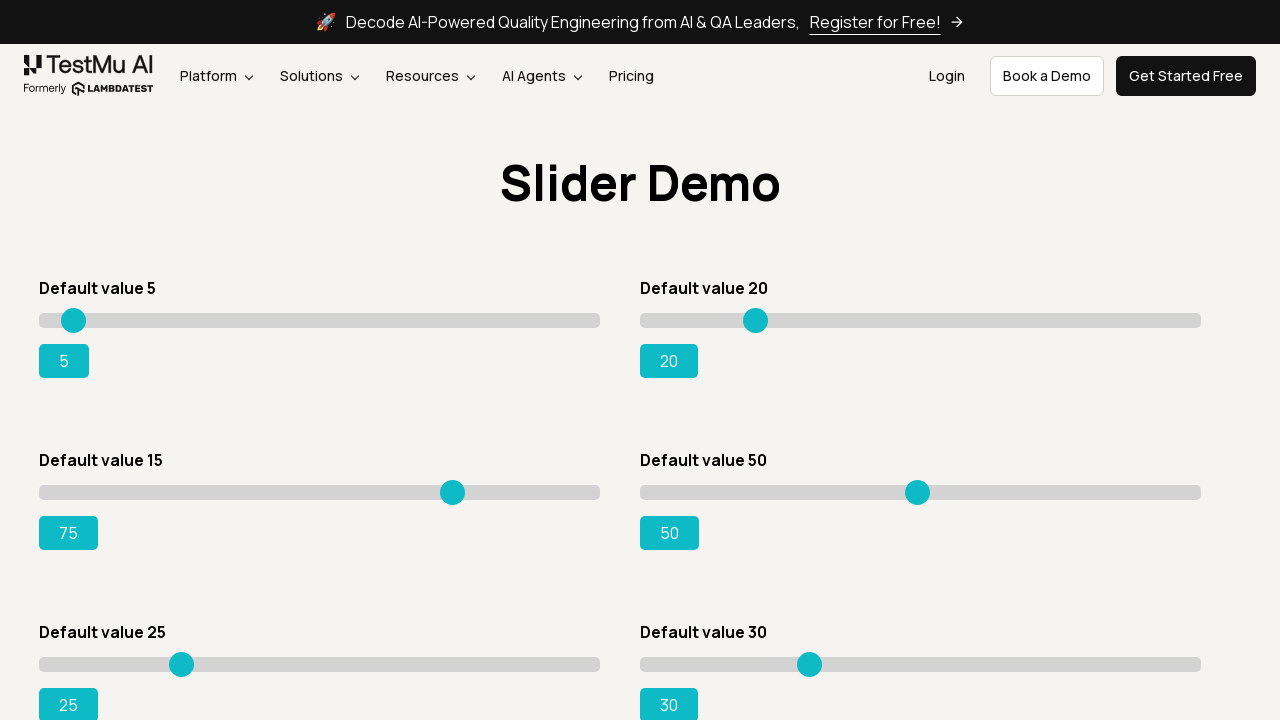

Moved slider to position 415 at (454, 485)
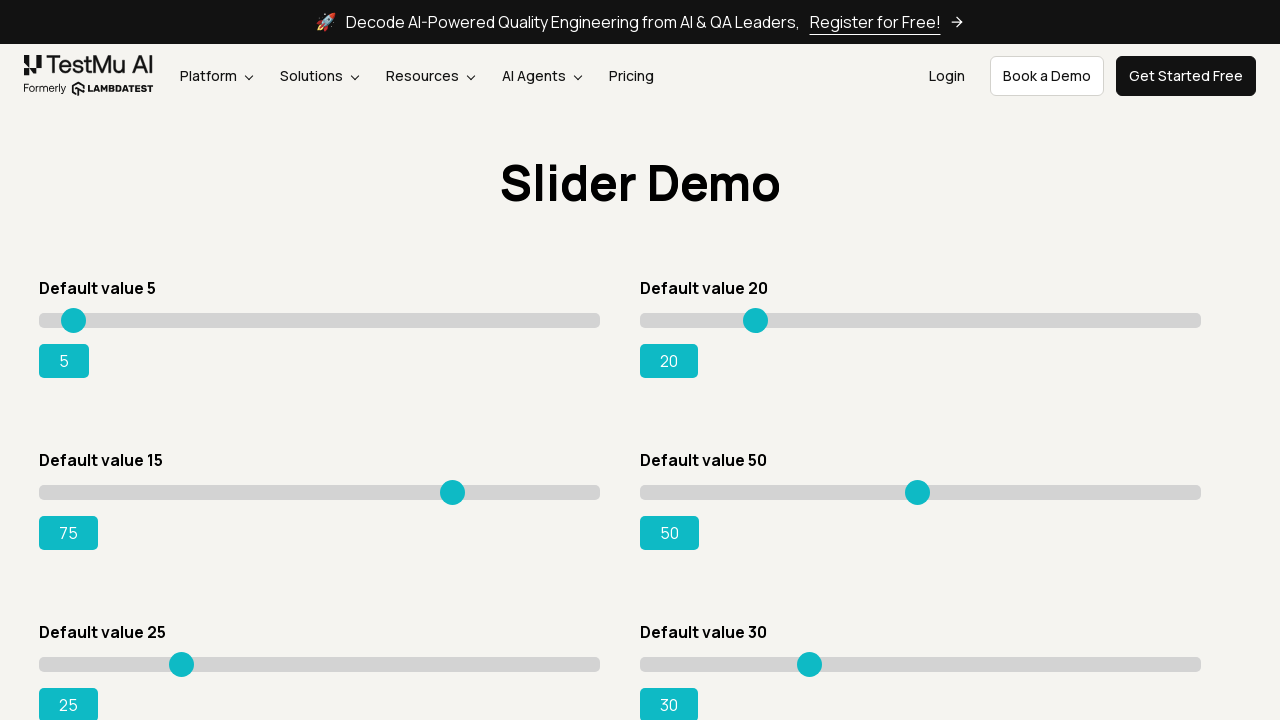

Read current slider position: 75
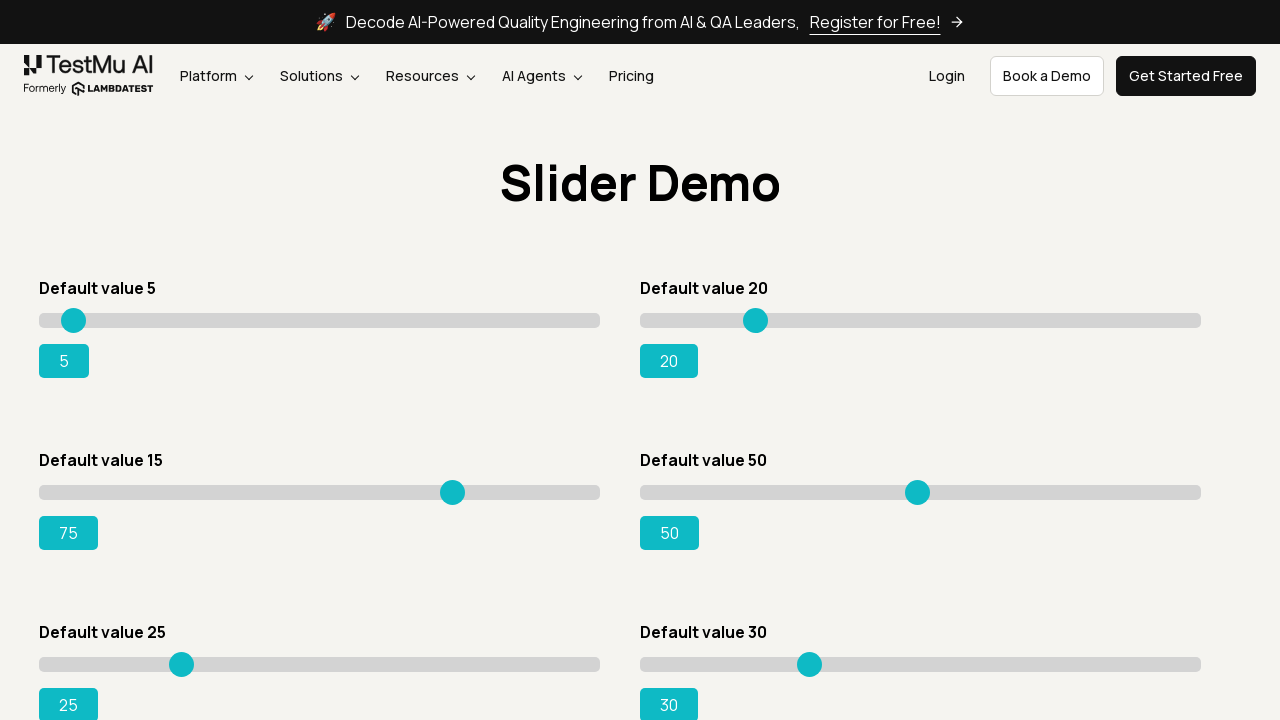

Moved slider to position 416 at (455, 485)
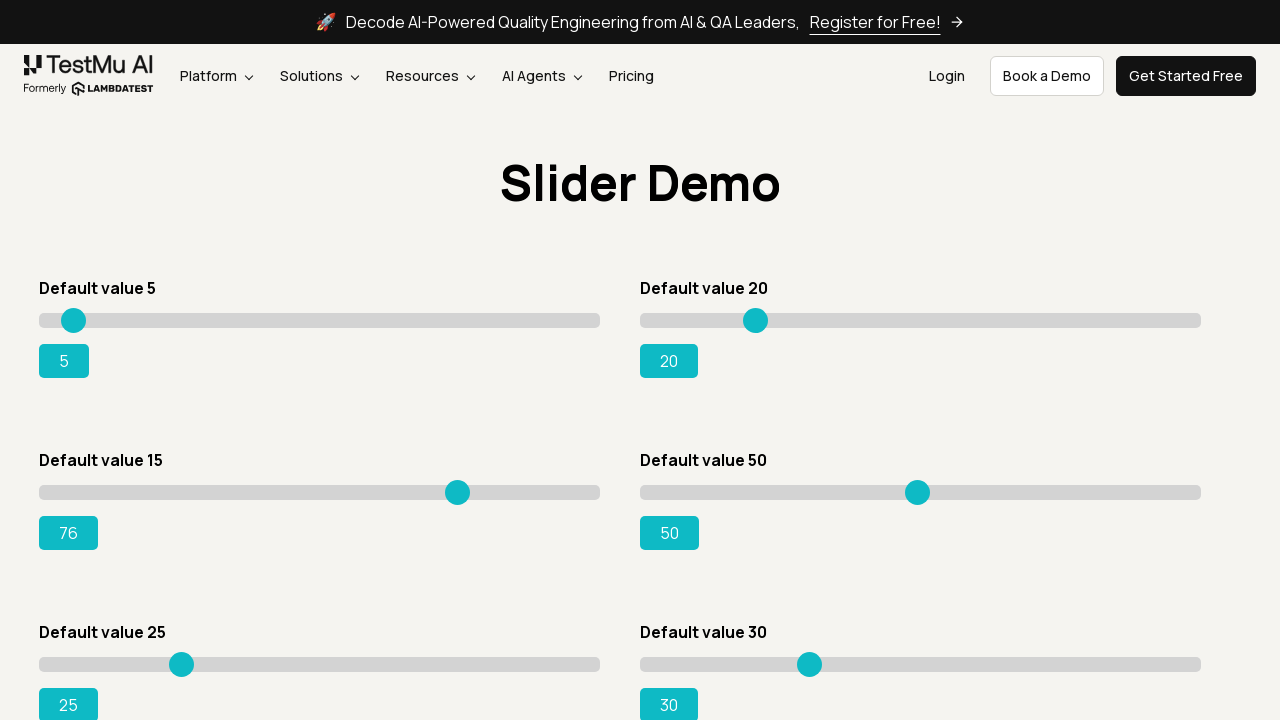

Read current slider position: 76
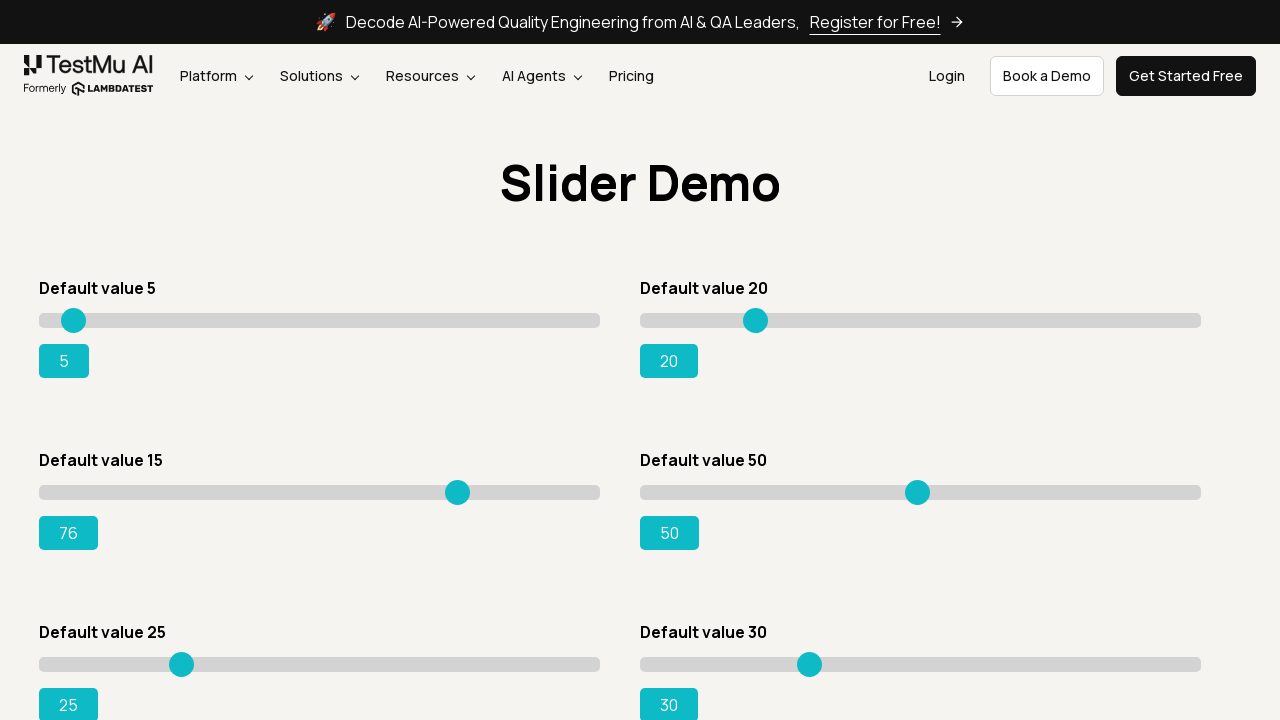

Moved slider to position 417 at (456, 485)
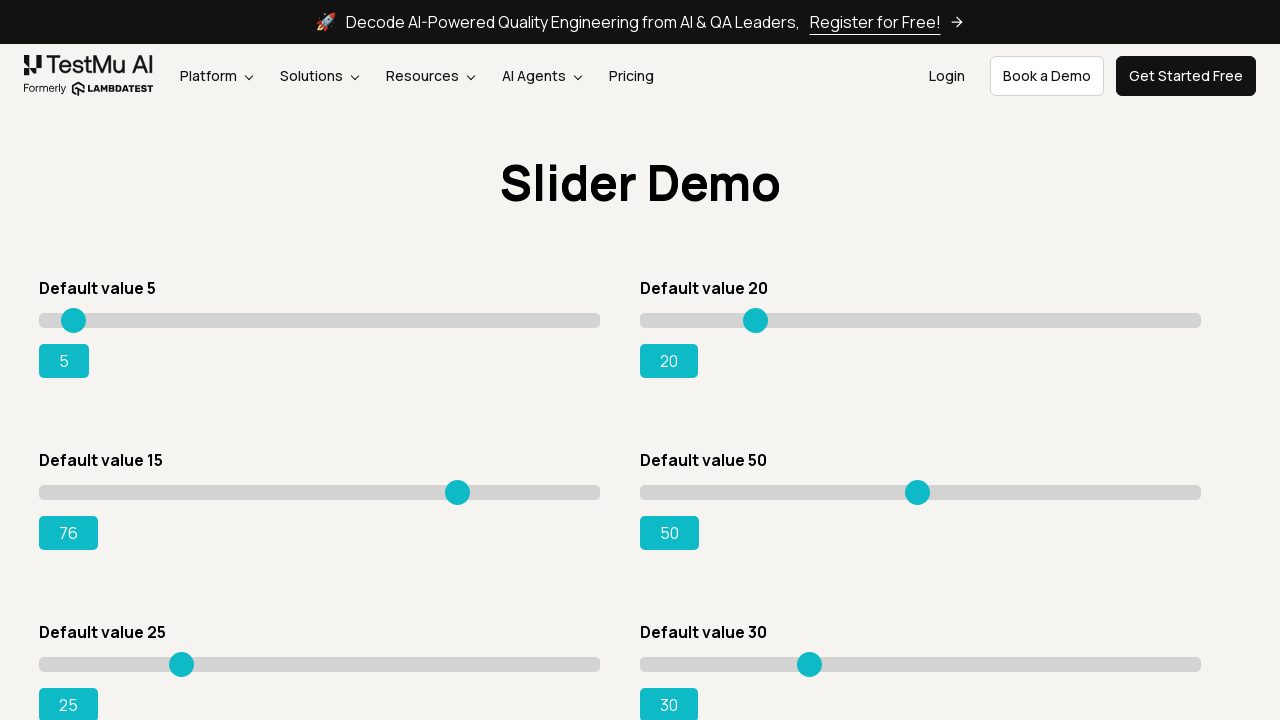

Read current slider position: 76
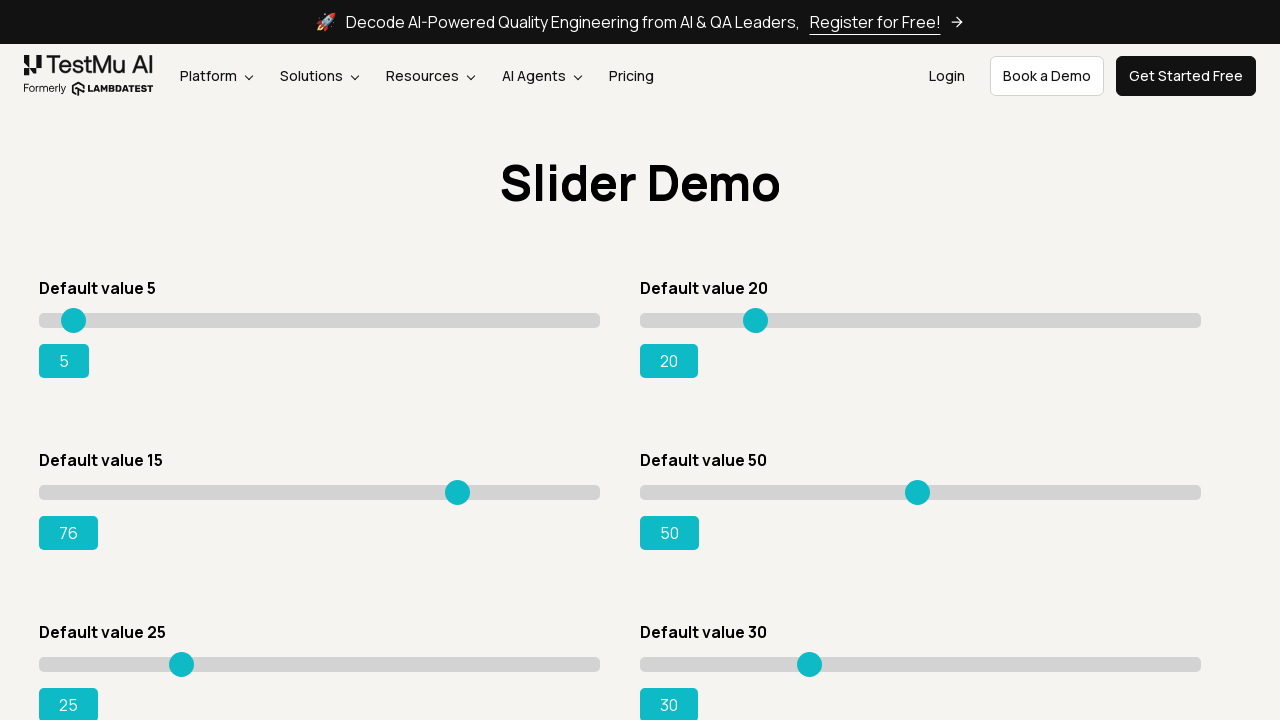

Moved slider to position 418 at (457, 485)
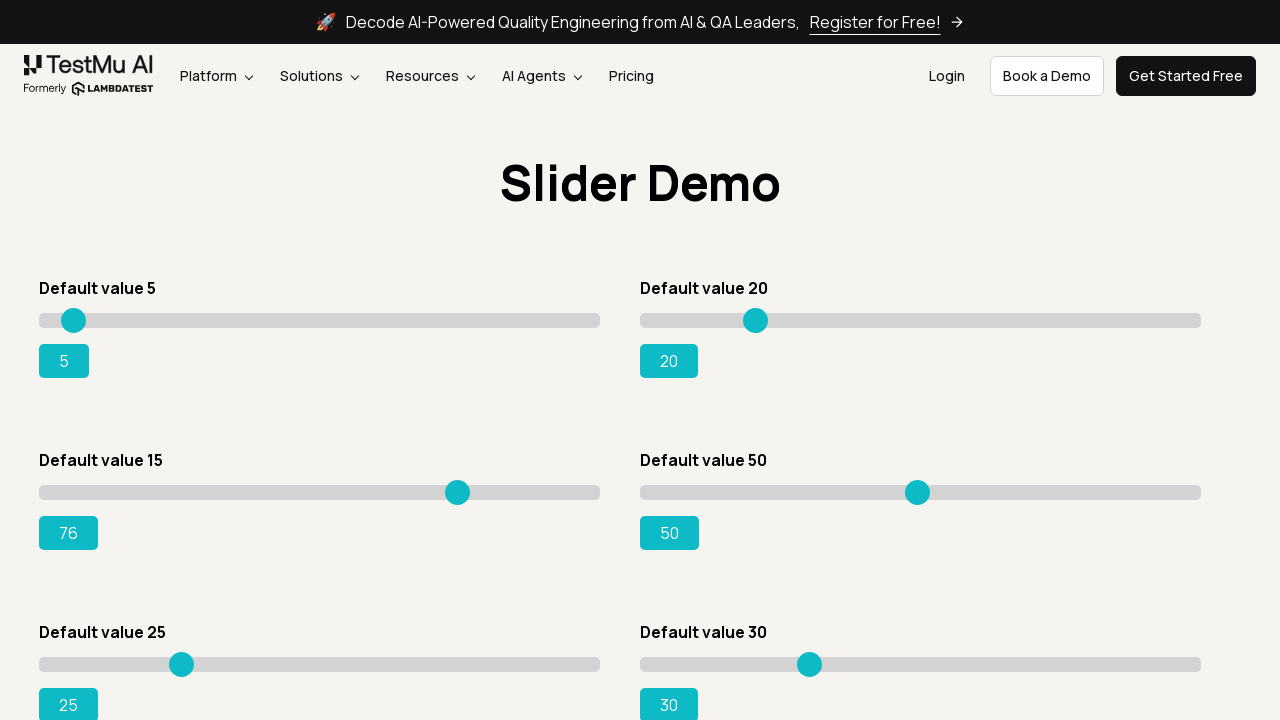

Read current slider position: 76
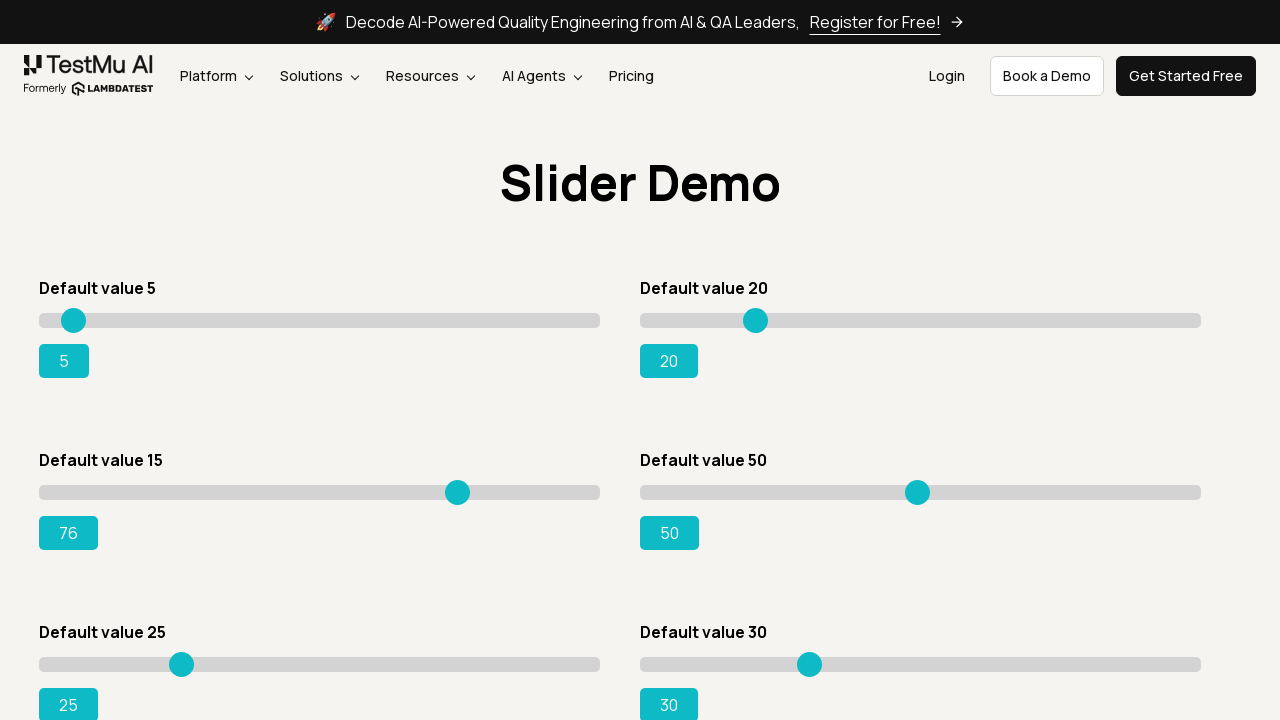

Moved slider to position 419 at (458, 485)
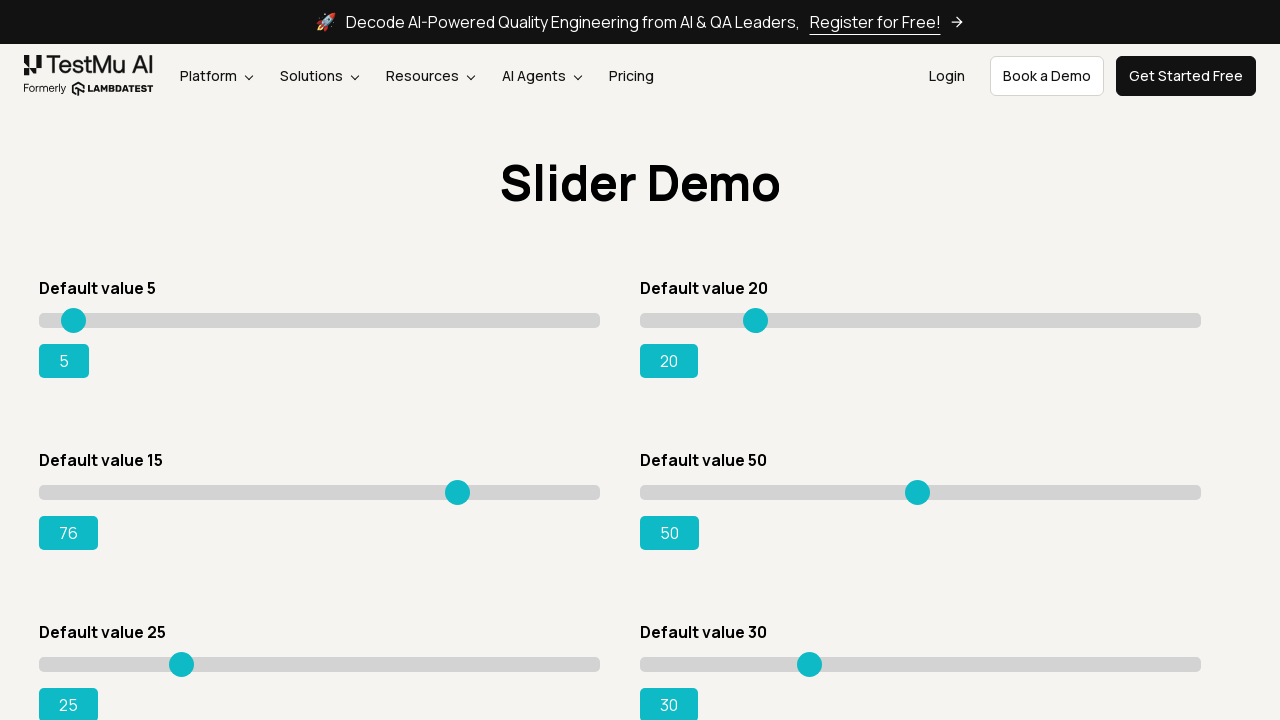

Read current slider position: 76
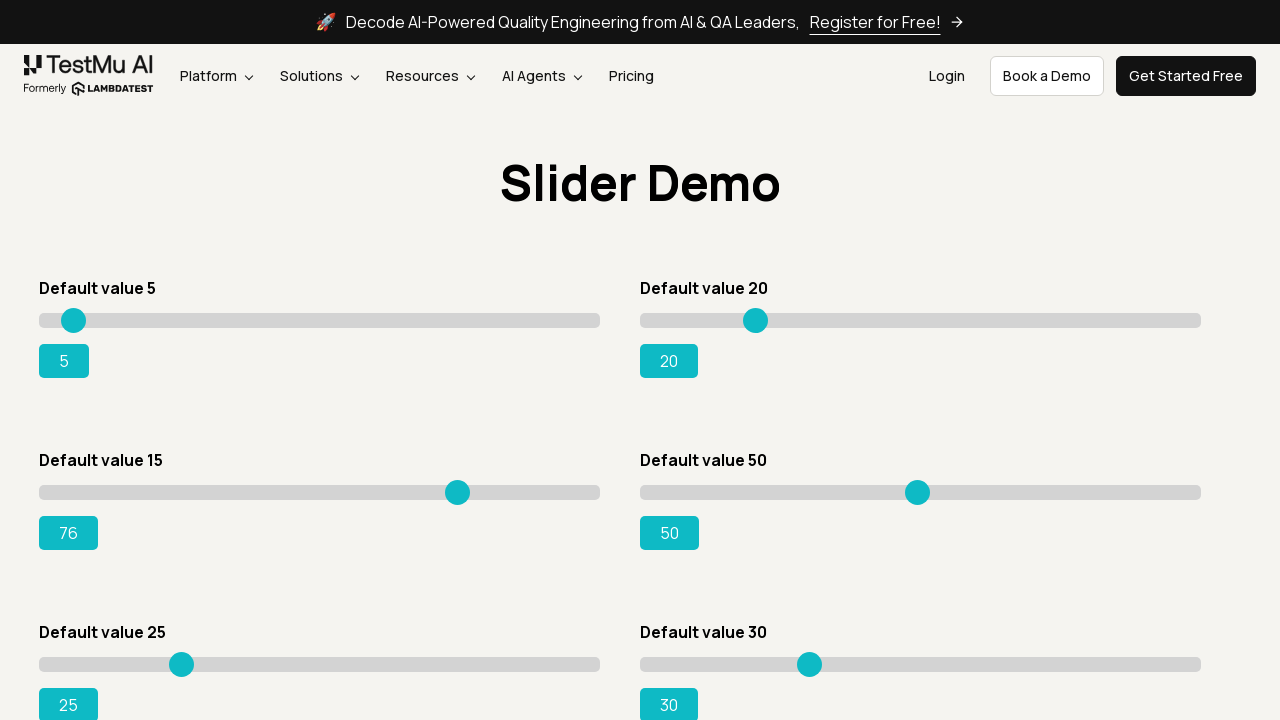

Moved slider to position 420 at (459, 485)
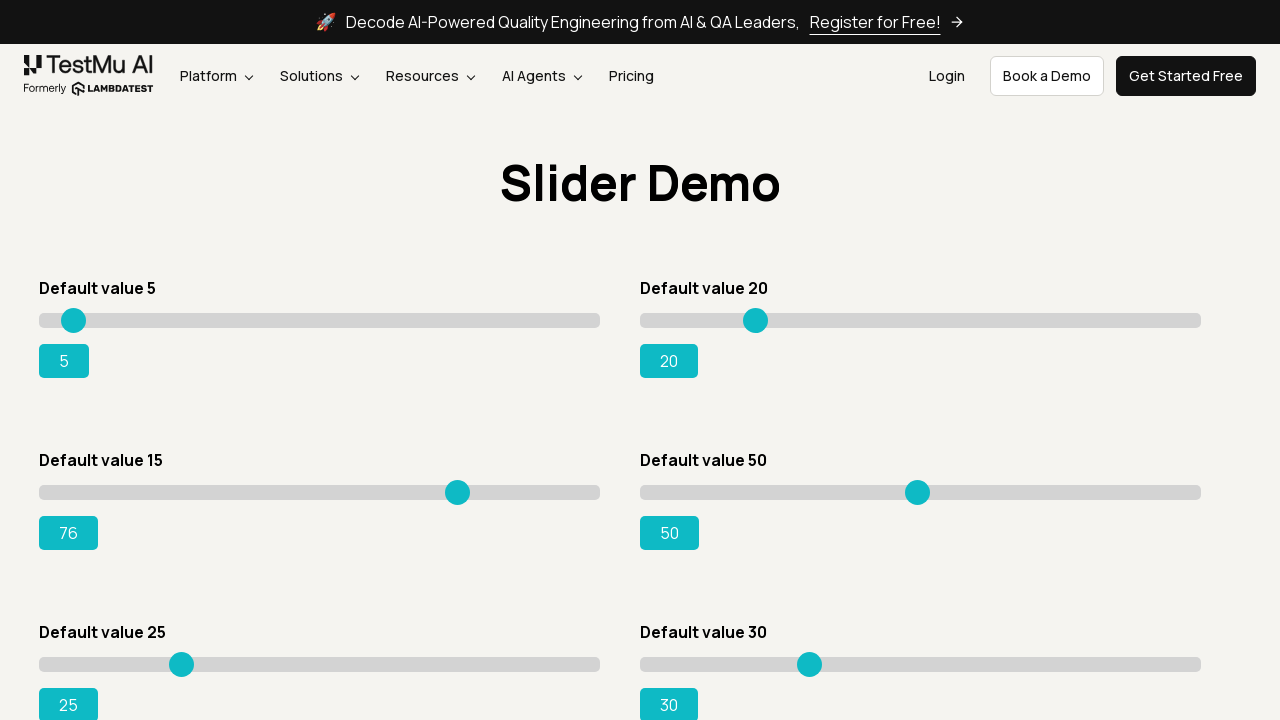

Read current slider position: 76
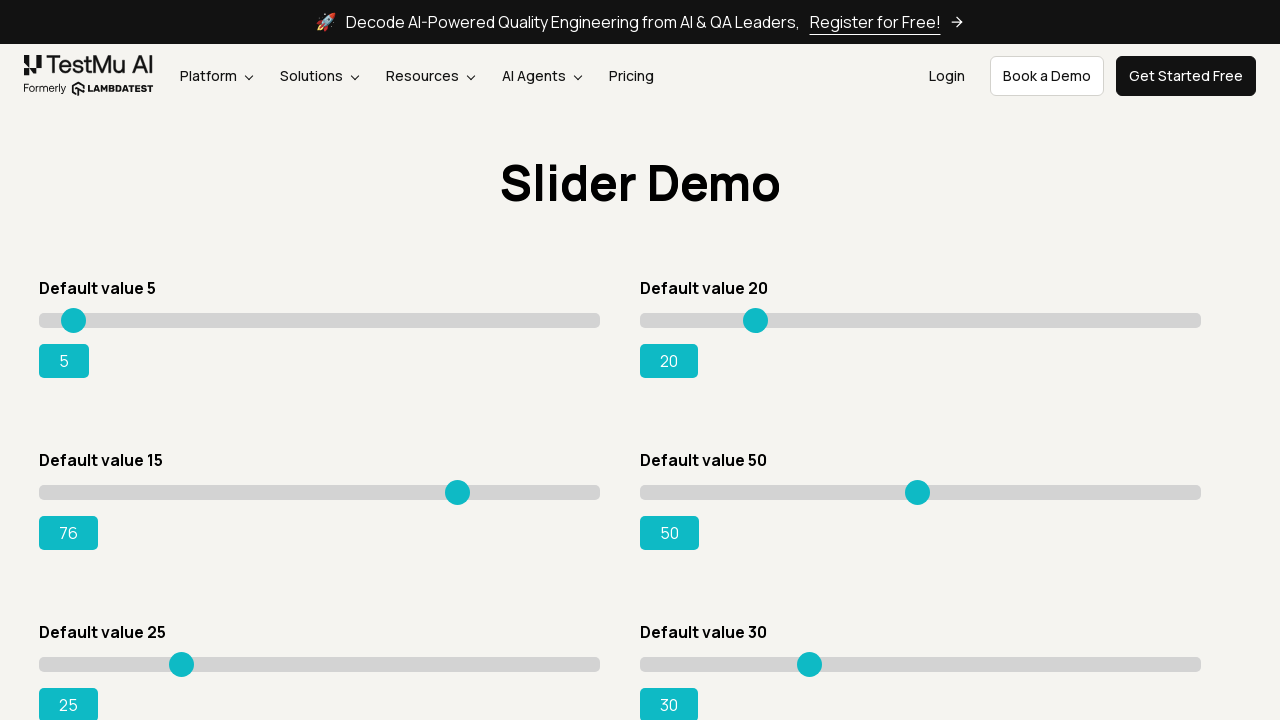

Moved slider to position 421 at (460, 485)
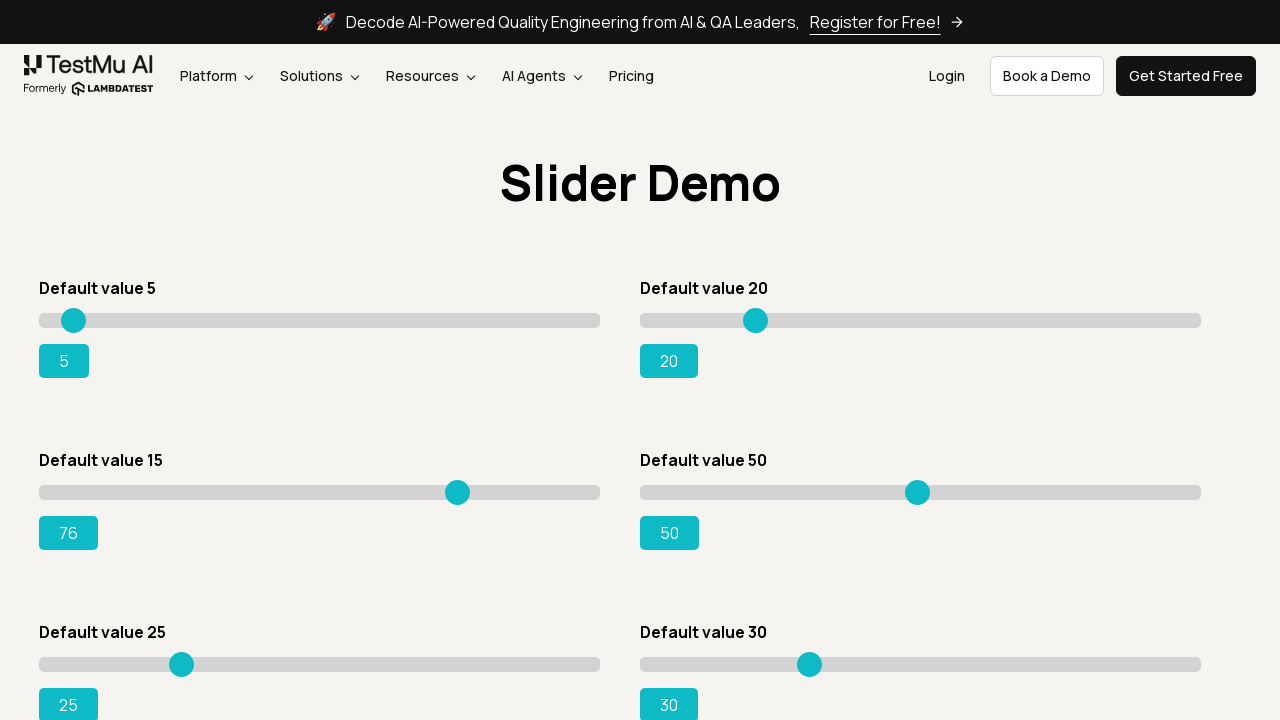

Read current slider position: 76
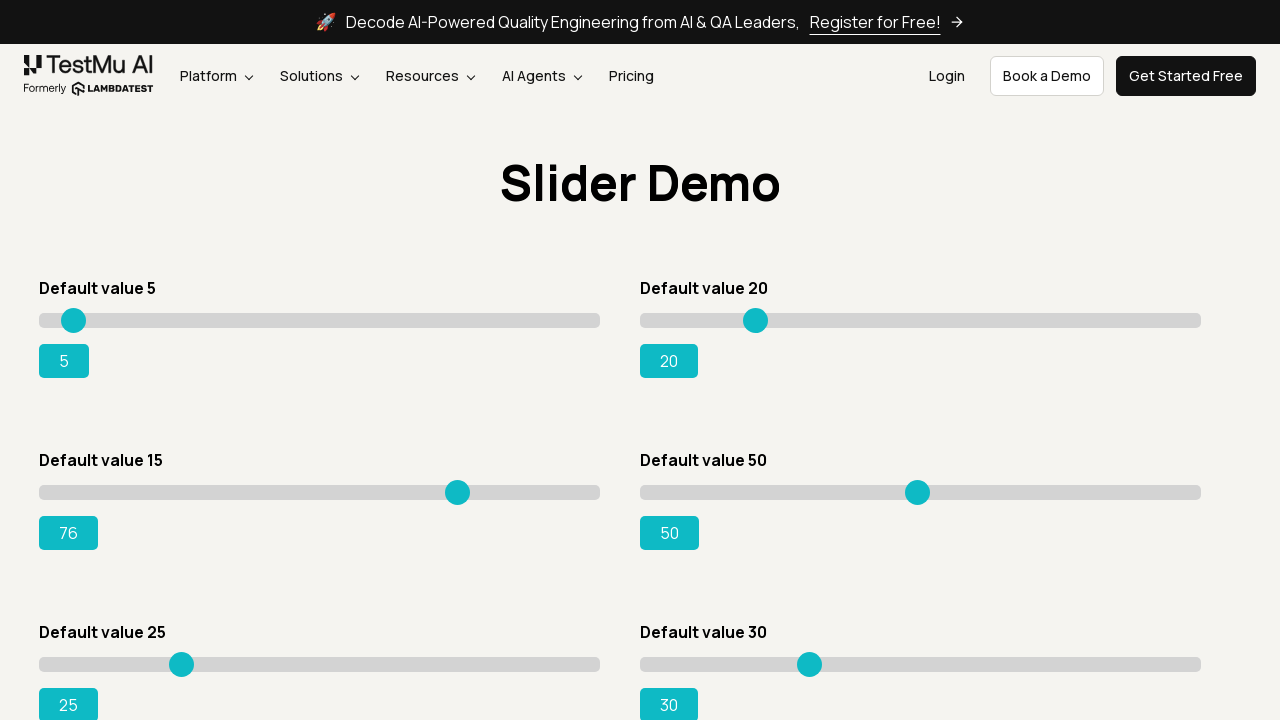

Moved slider to position 422 at (461, 485)
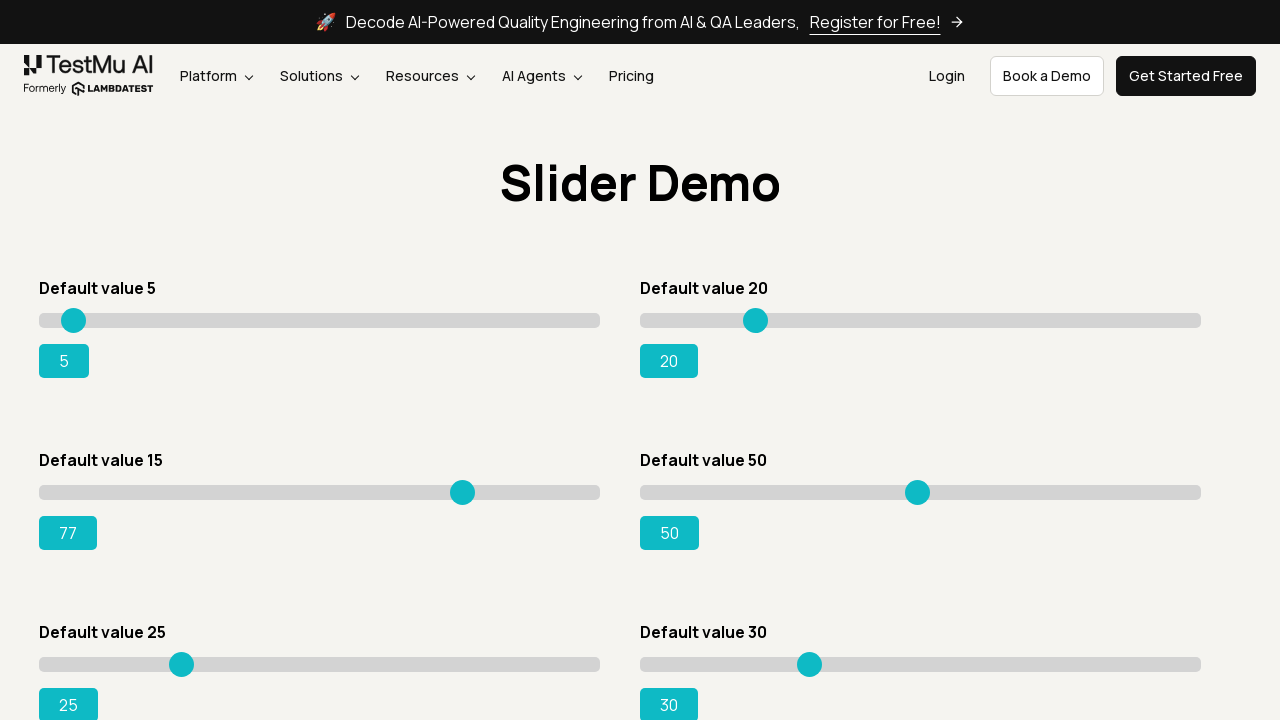

Read current slider position: 77
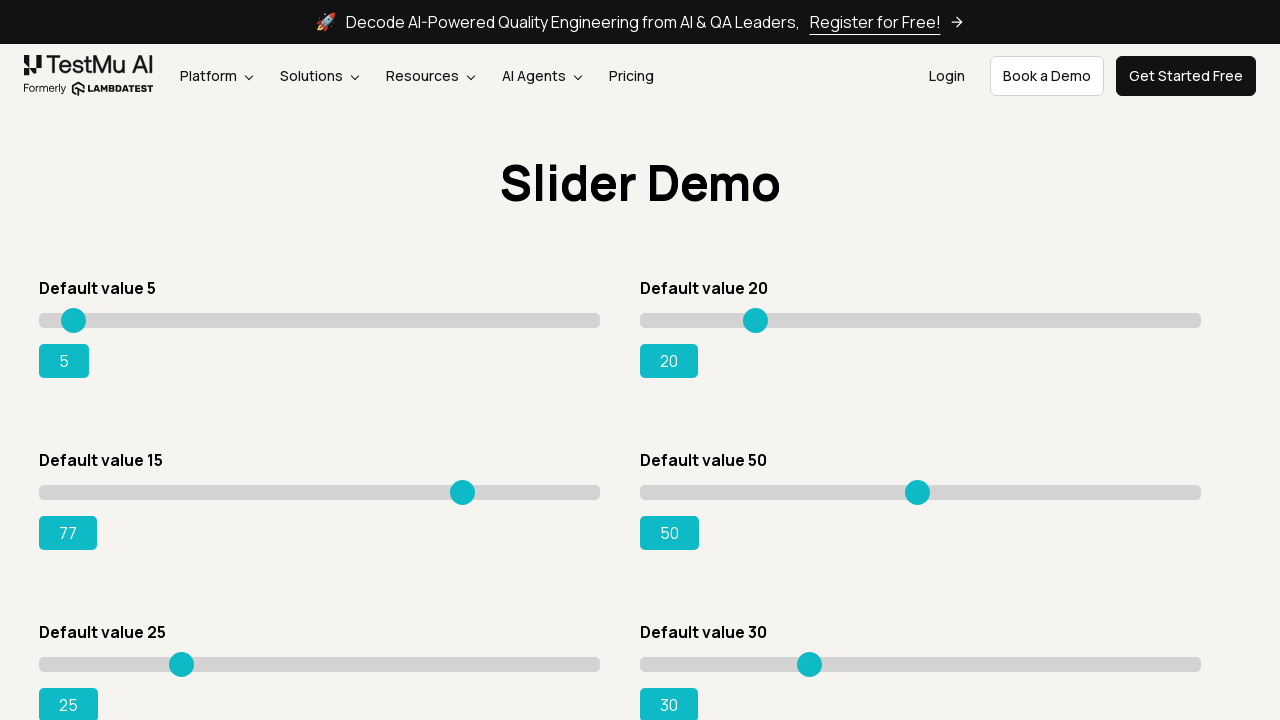

Moved slider to position 423 at (462, 485)
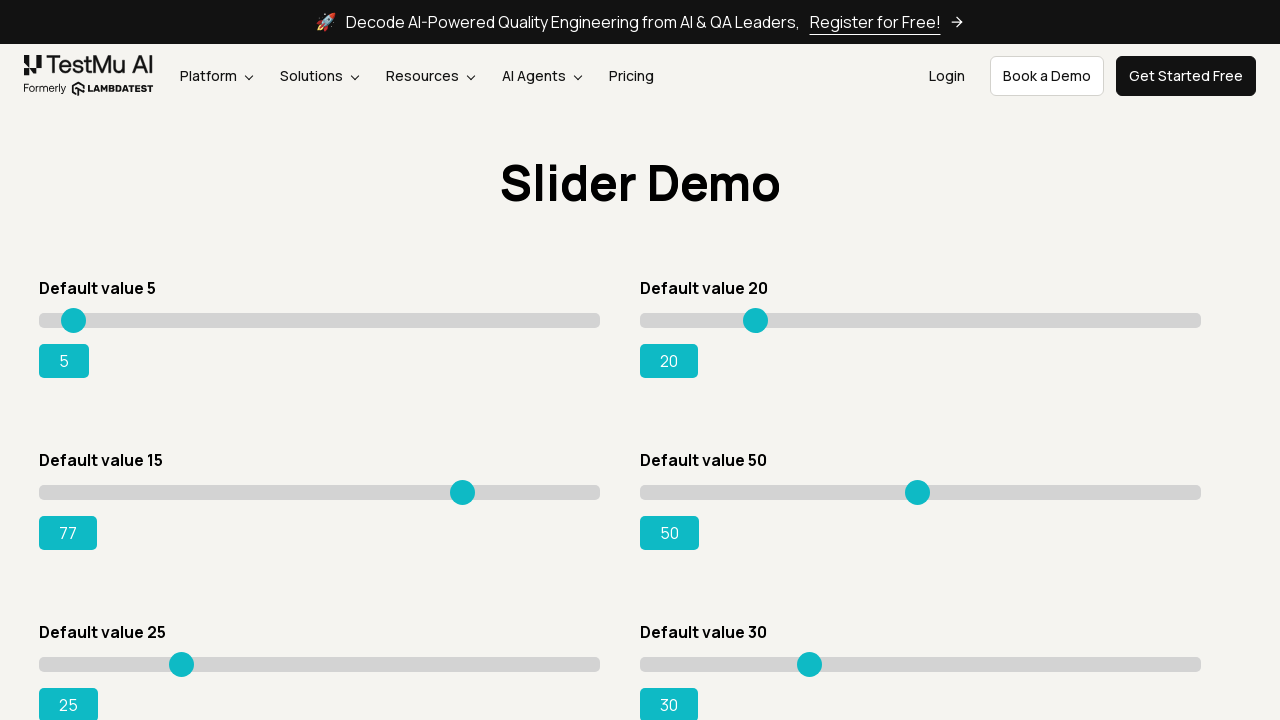

Read current slider position: 77
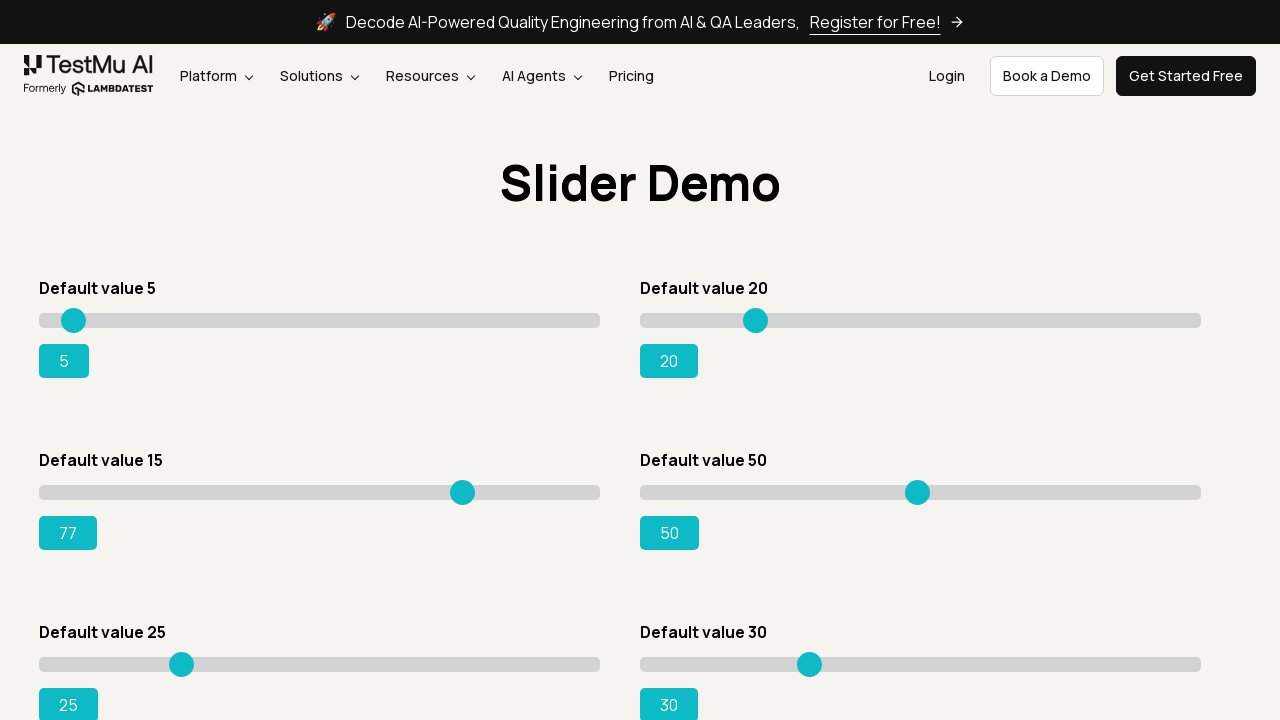

Moved slider to position 424 at (463, 485)
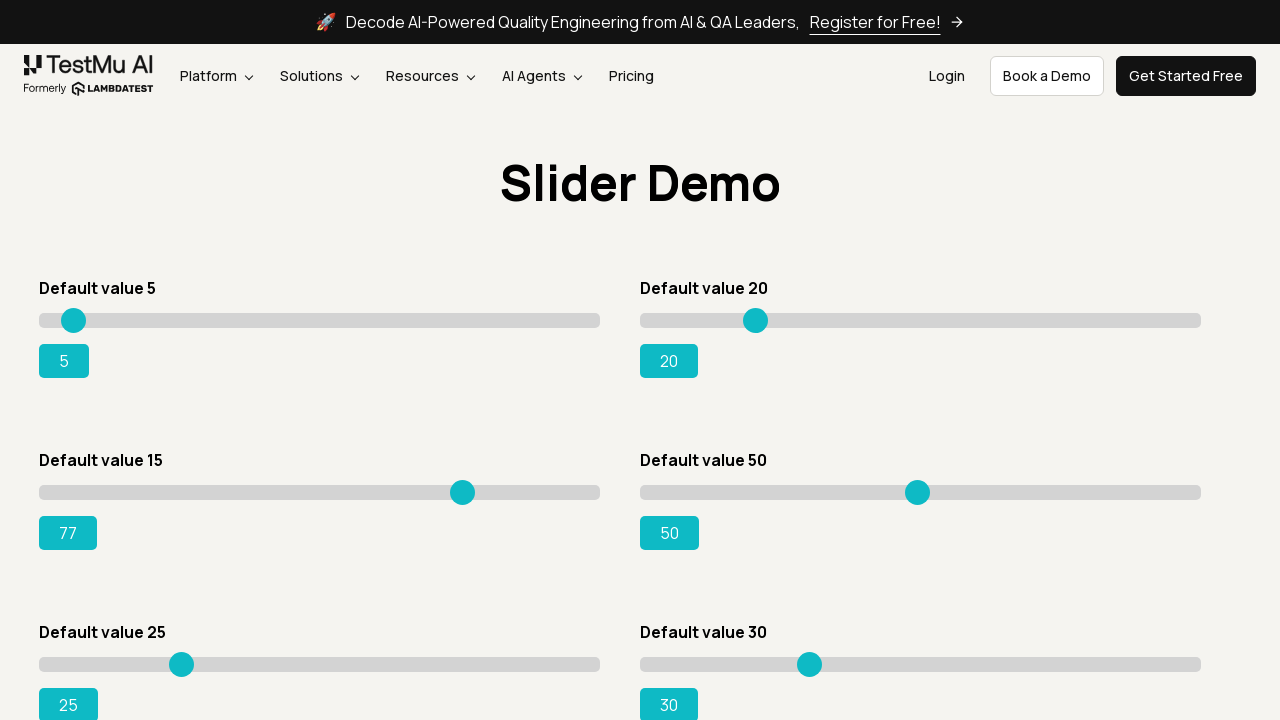

Read current slider position: 77
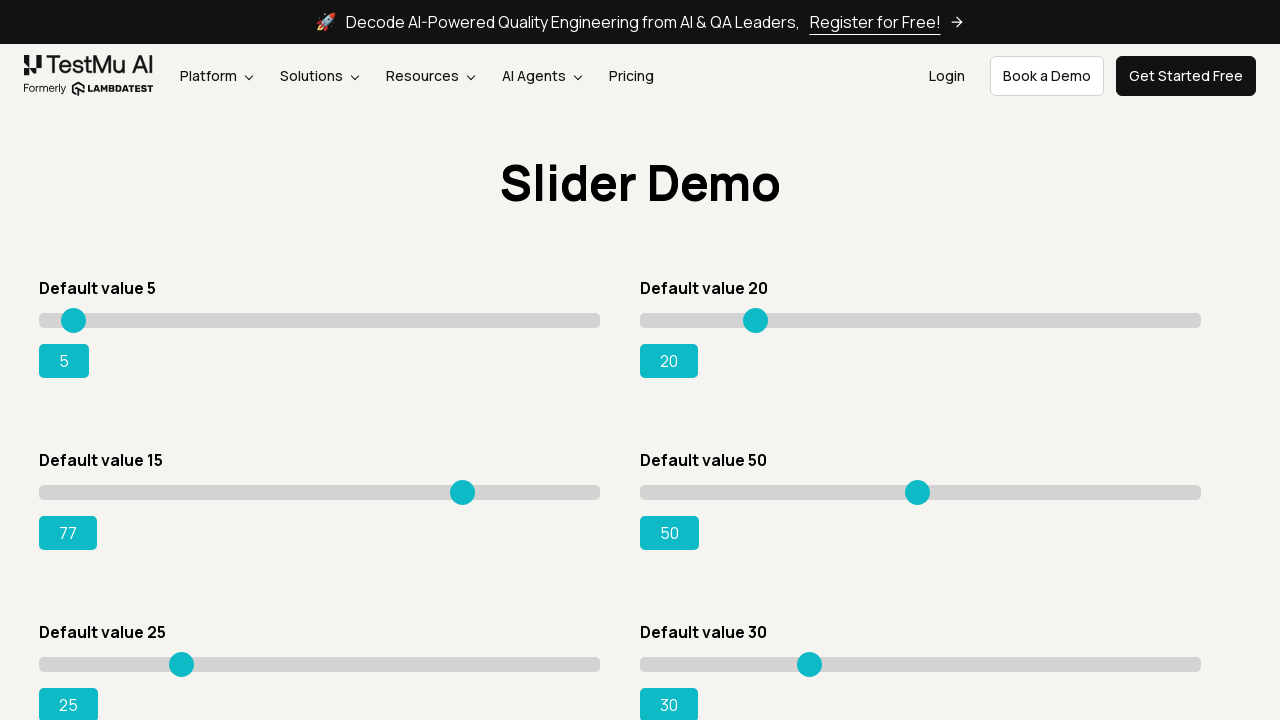

Moved slider to position 425 at (464, 485)
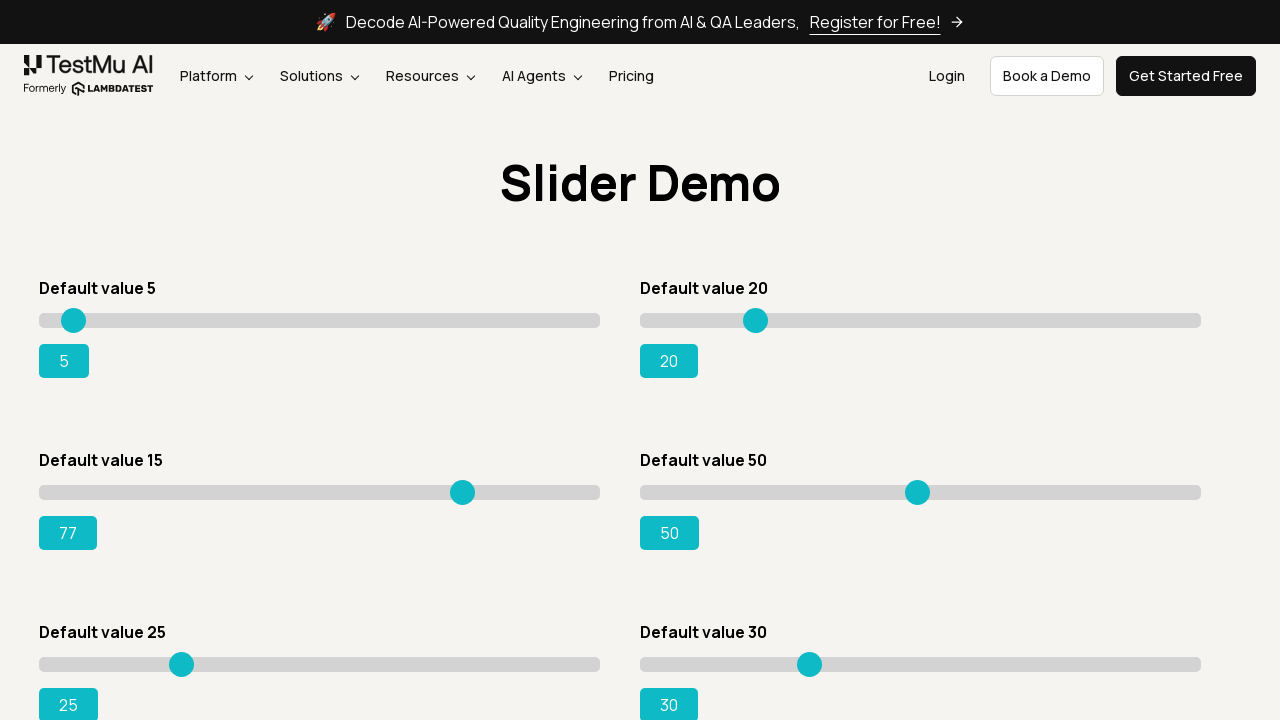

Read current slider position: 77
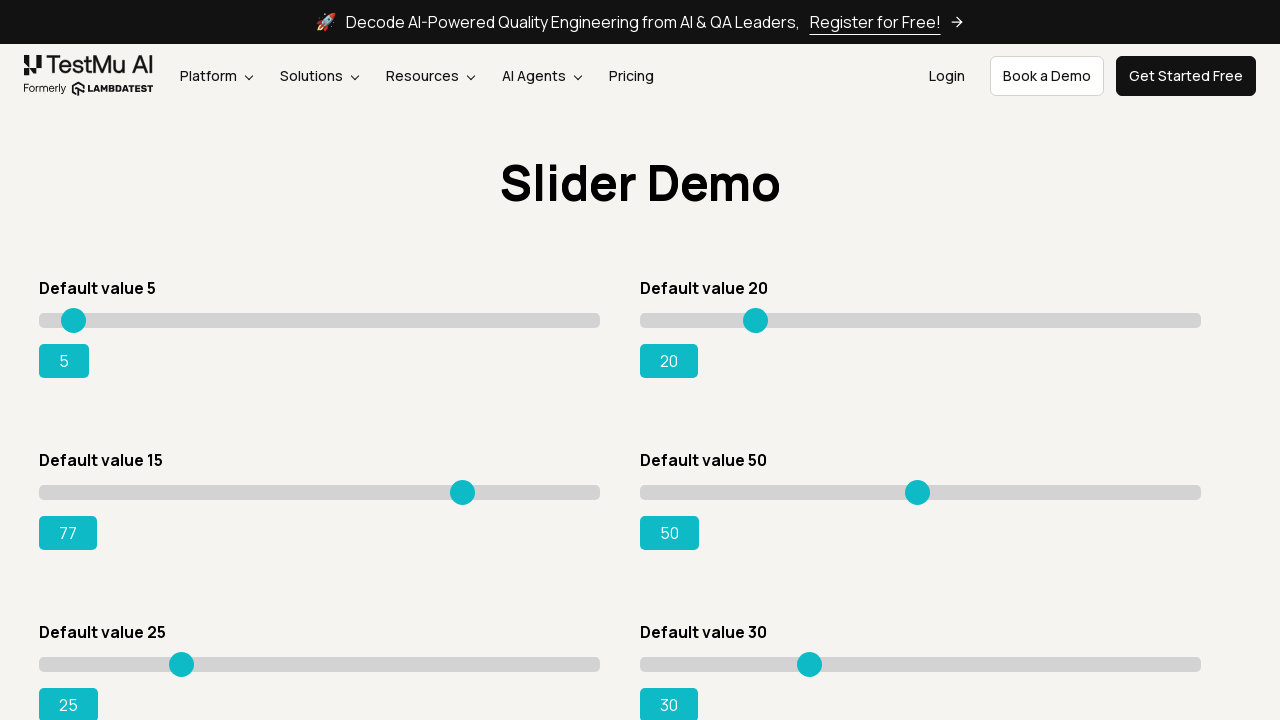

Moved slider to position 426 at (465, 485)
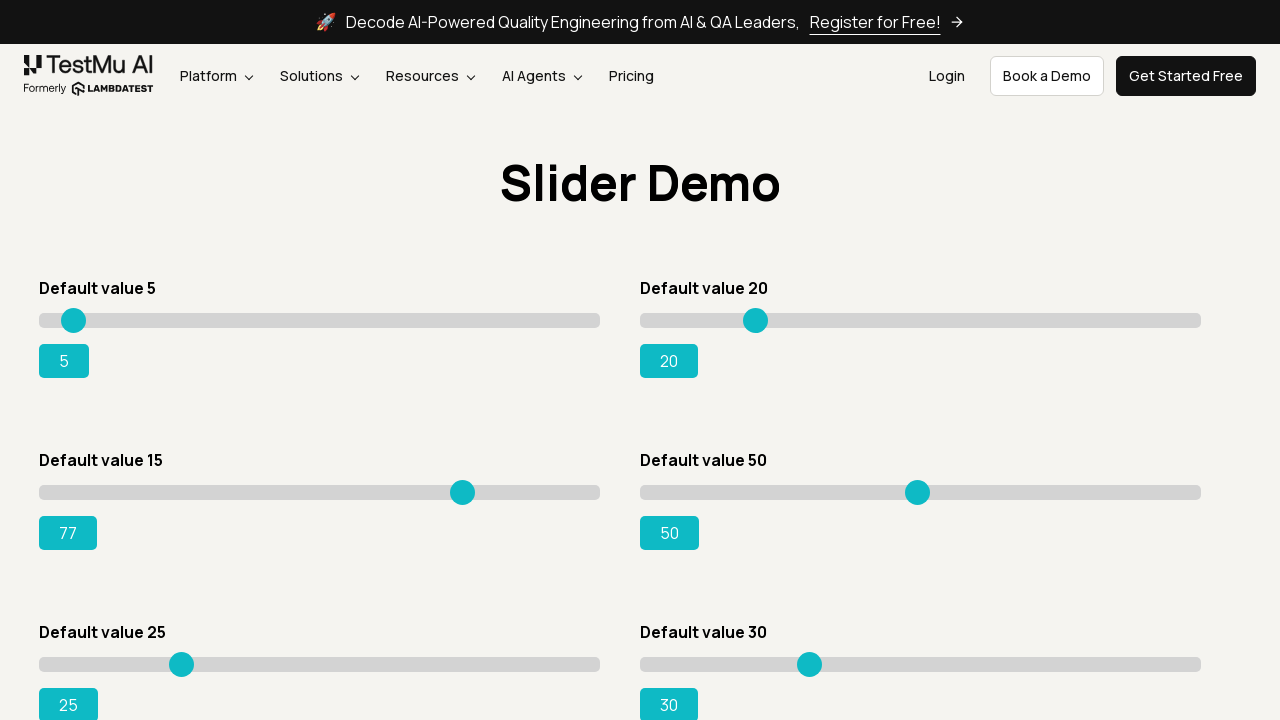

Read current slider position: 77
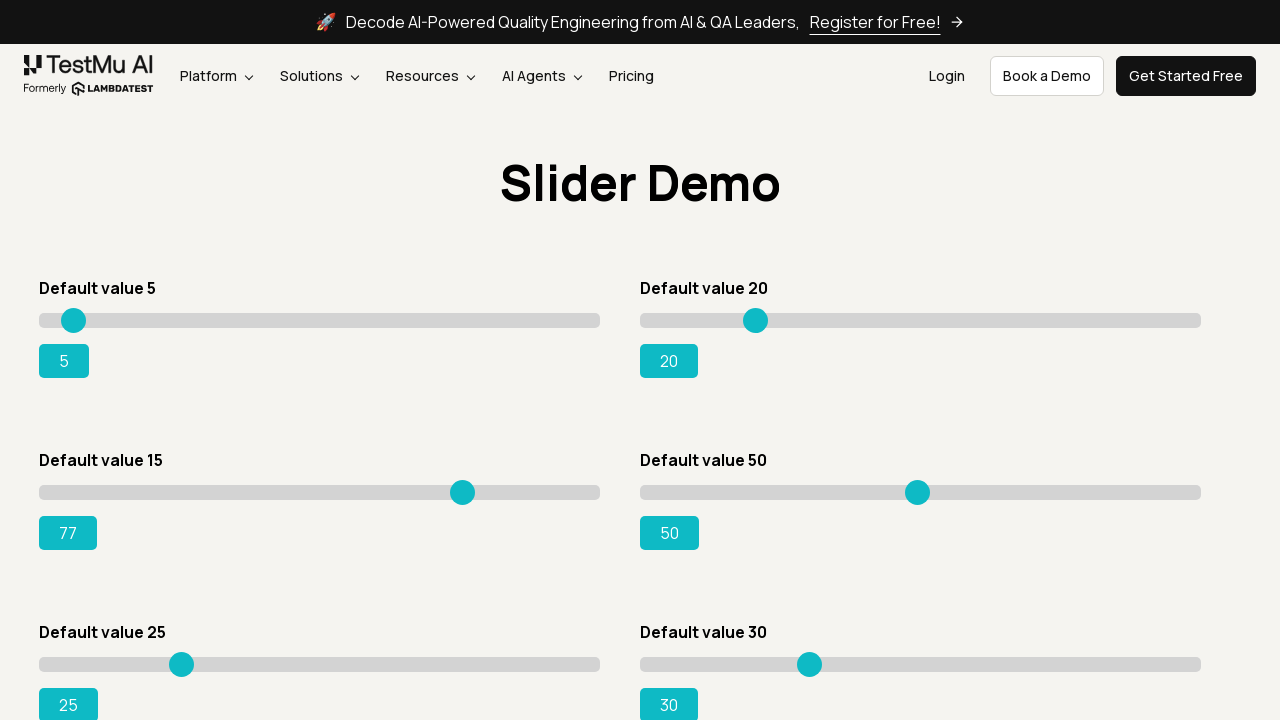

Moved slider to position 427 at (466, 485)
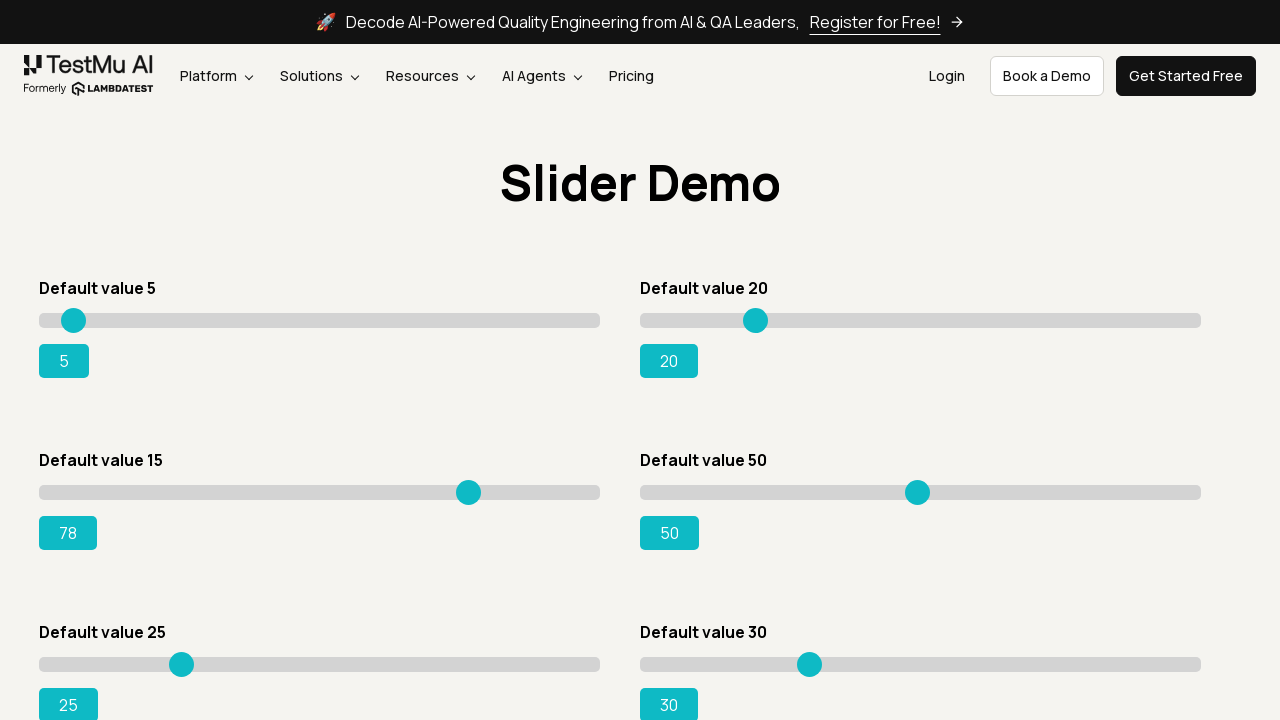

Read current slider position: 78
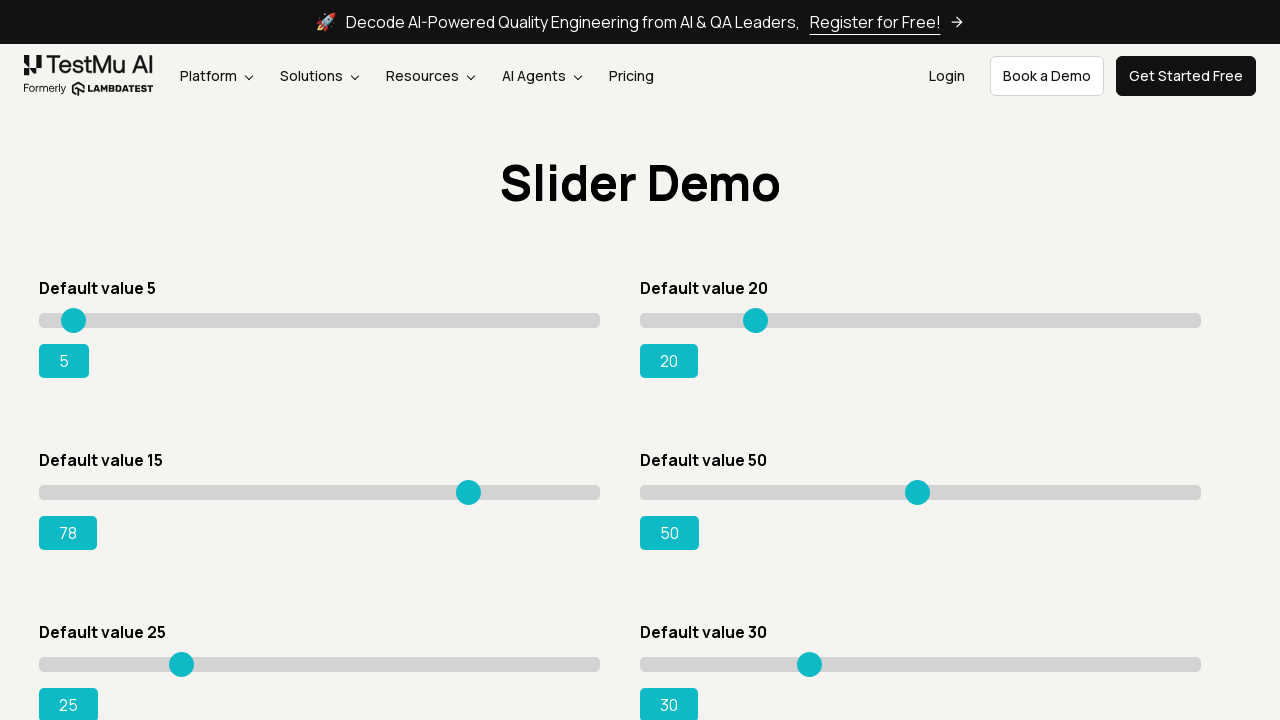

Moved slider to position 428 at (467, 485)
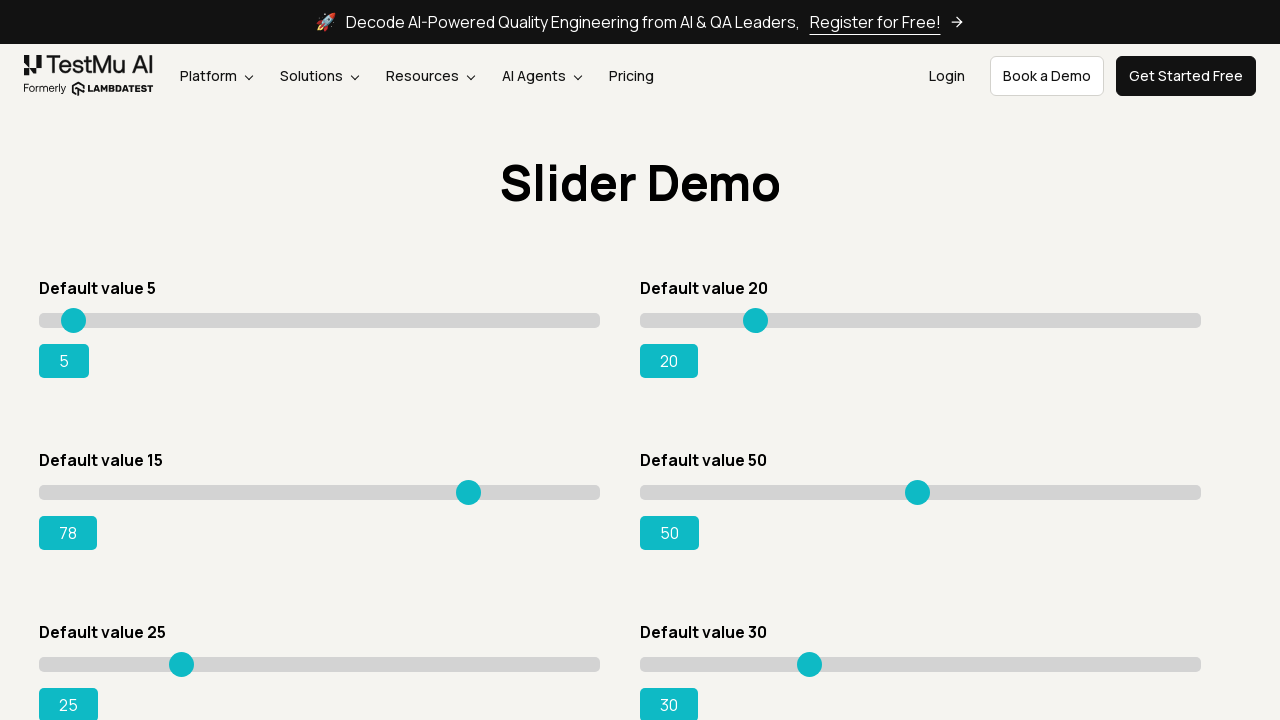

Read current slider position: 78
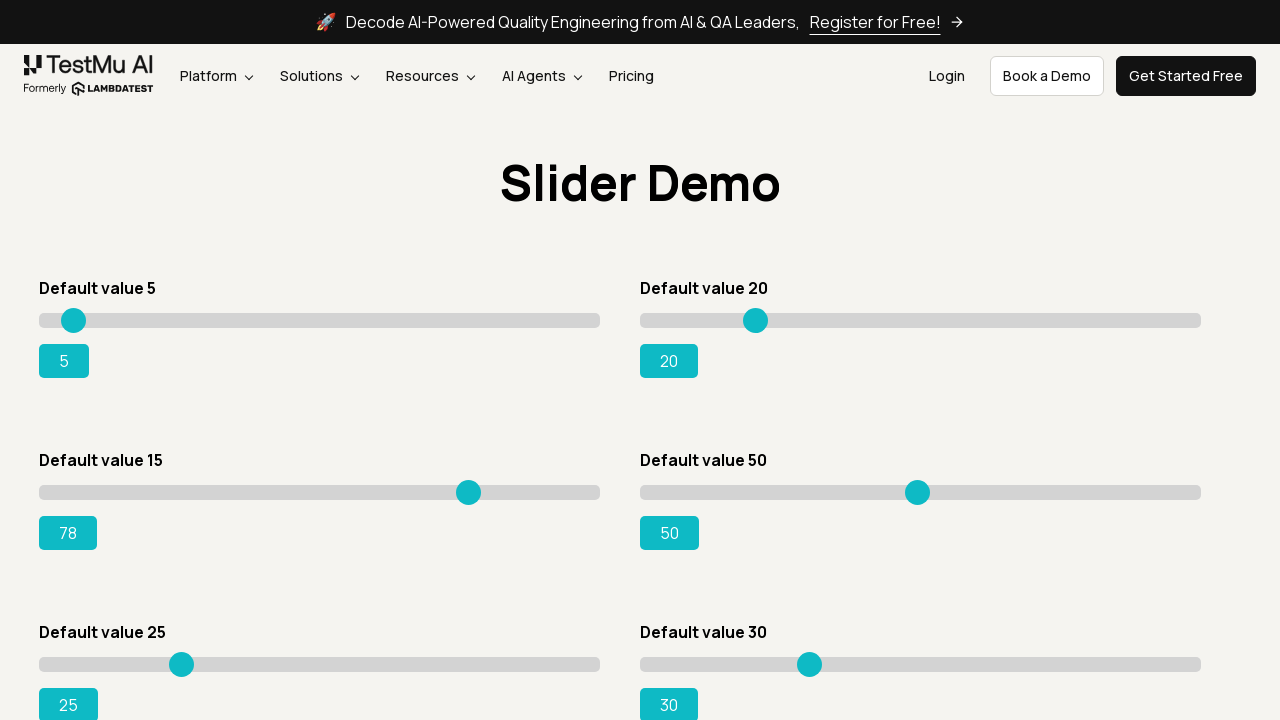

Moved slider to position 429 at (468, 485)
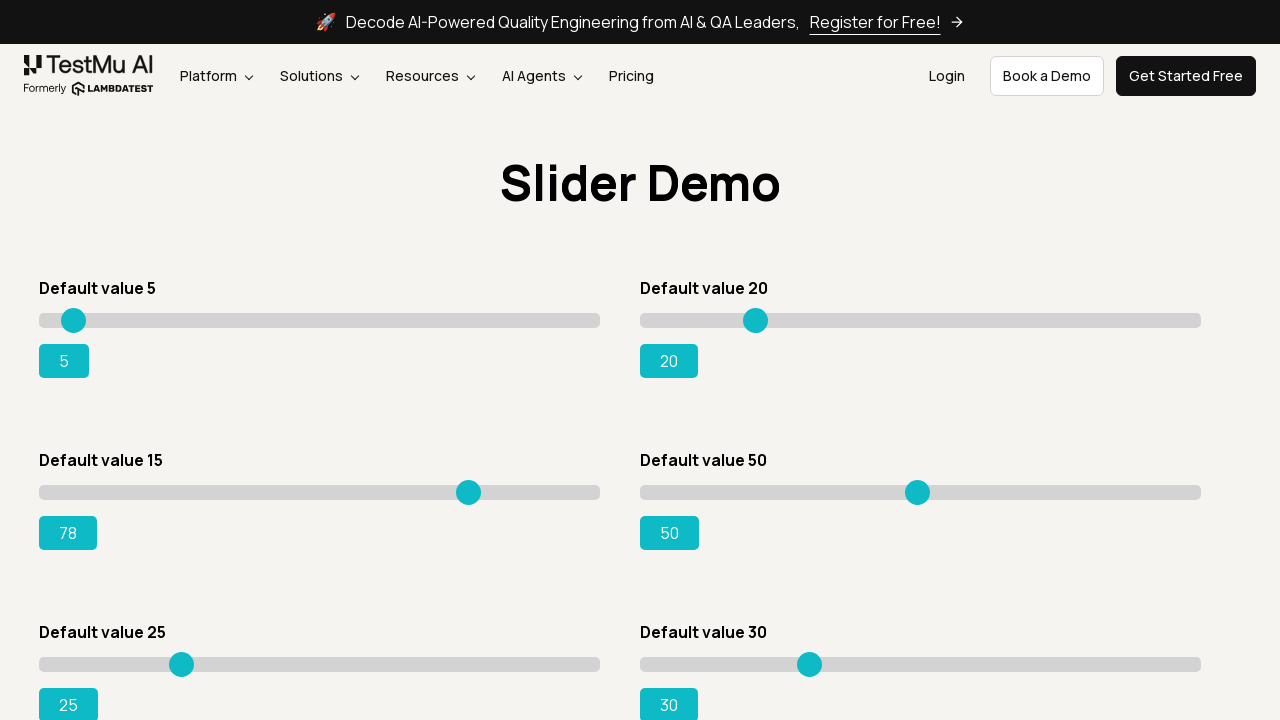

Read current slider position: 78
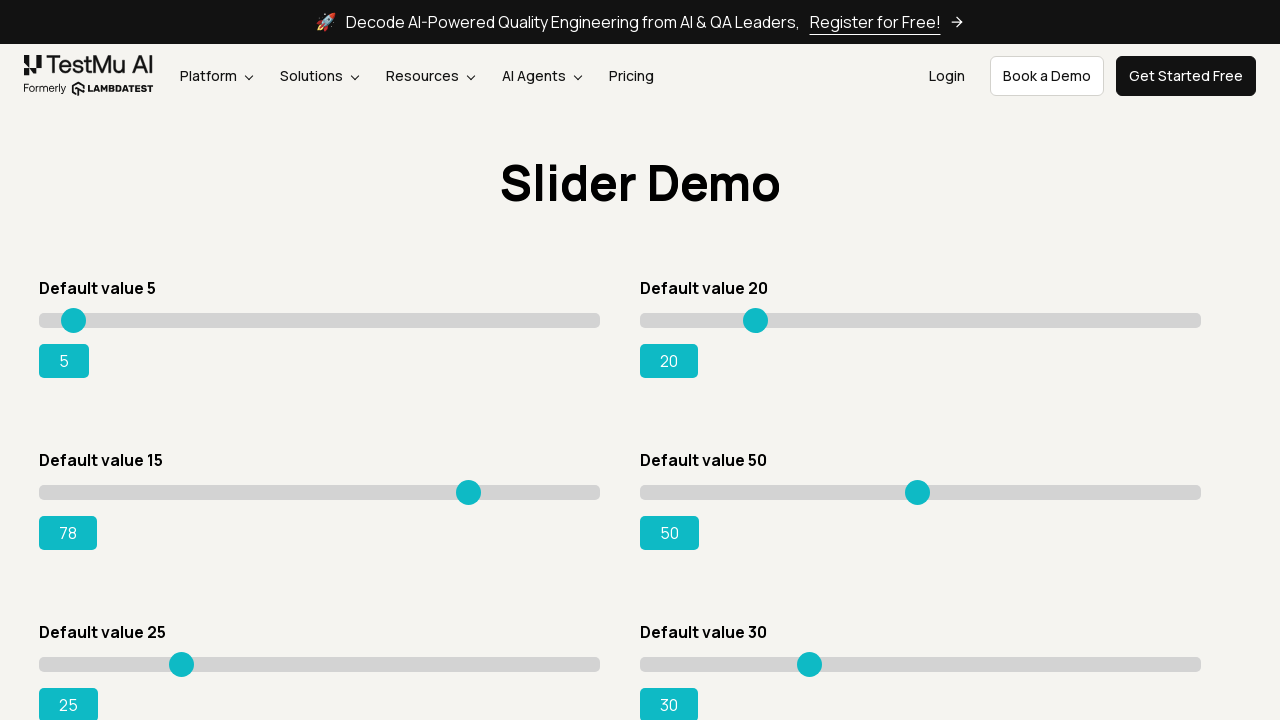

Moved slider to position 430 at (469, 485)
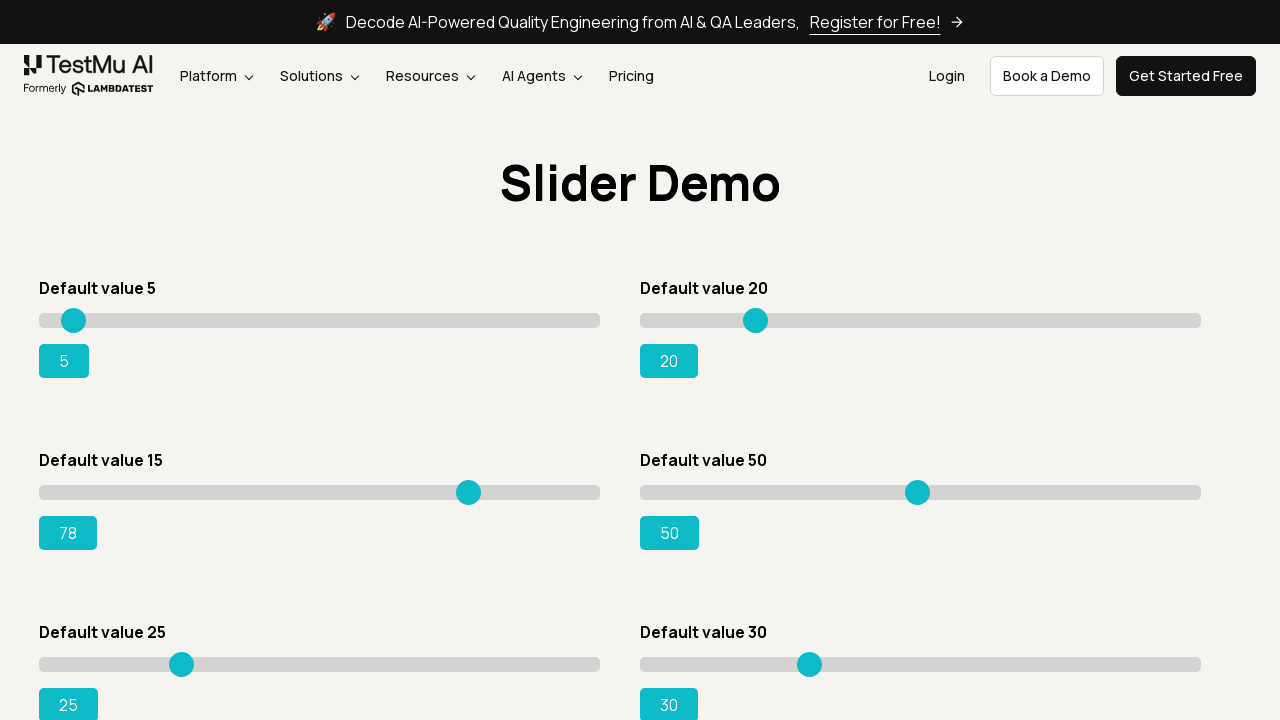

Read current slider position: 78
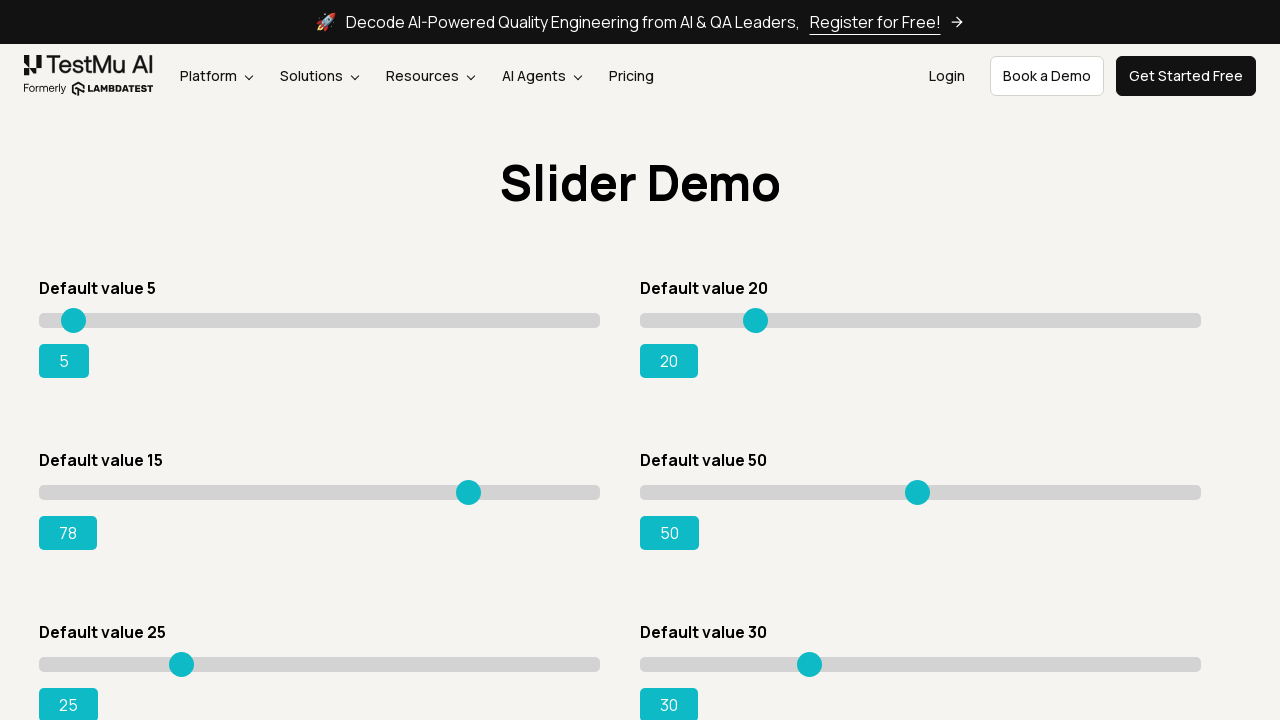

Moved slider to position 431 at (470, 485)
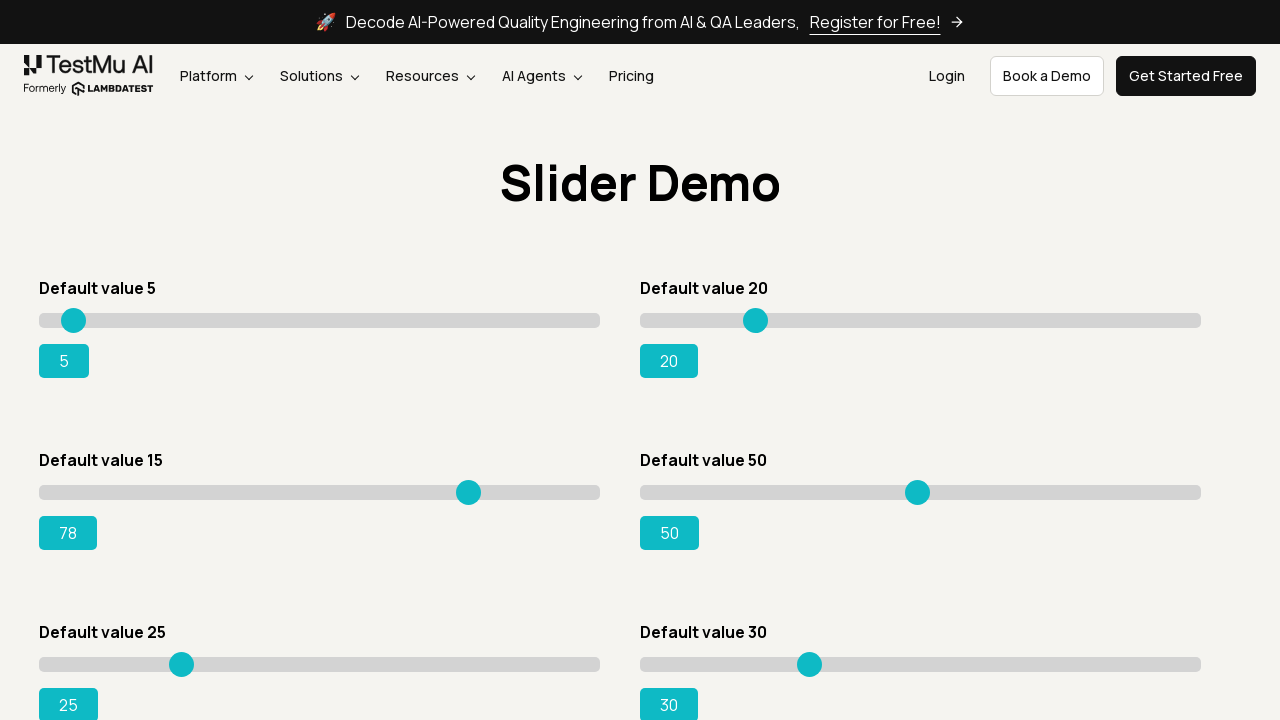

Read current slider position: 78
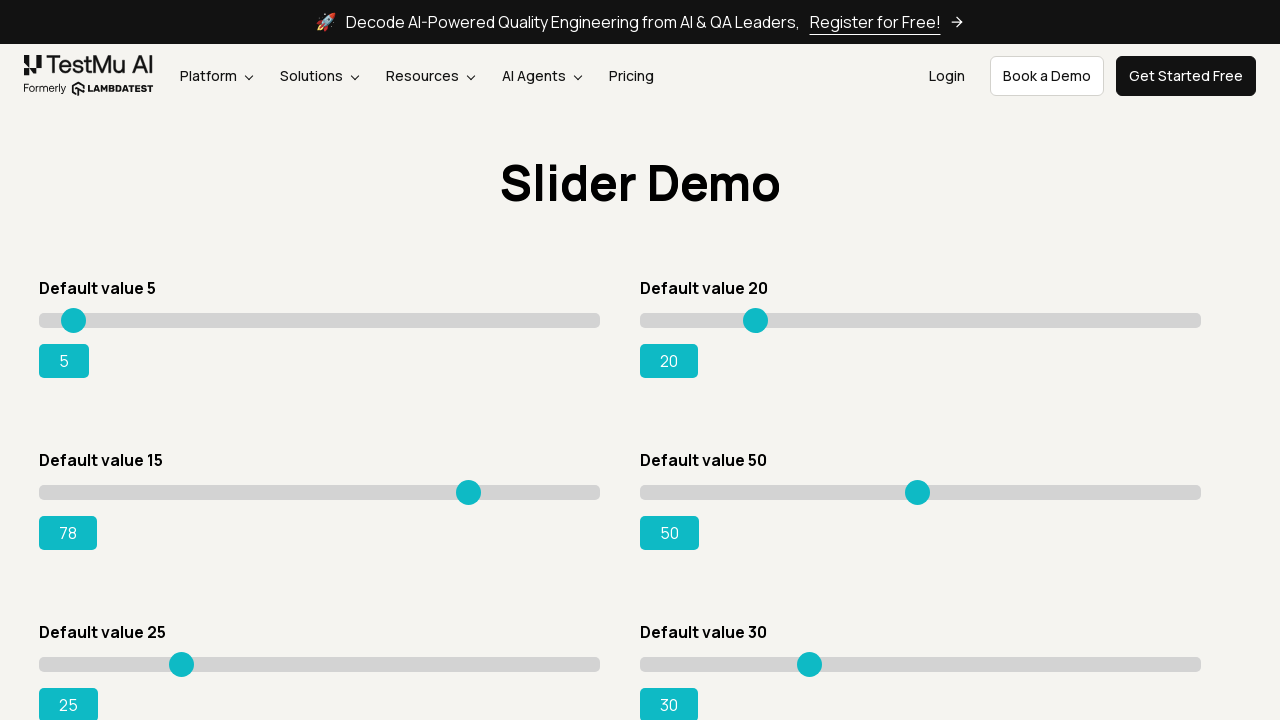

Moved slider to position 432 at (471, 485)
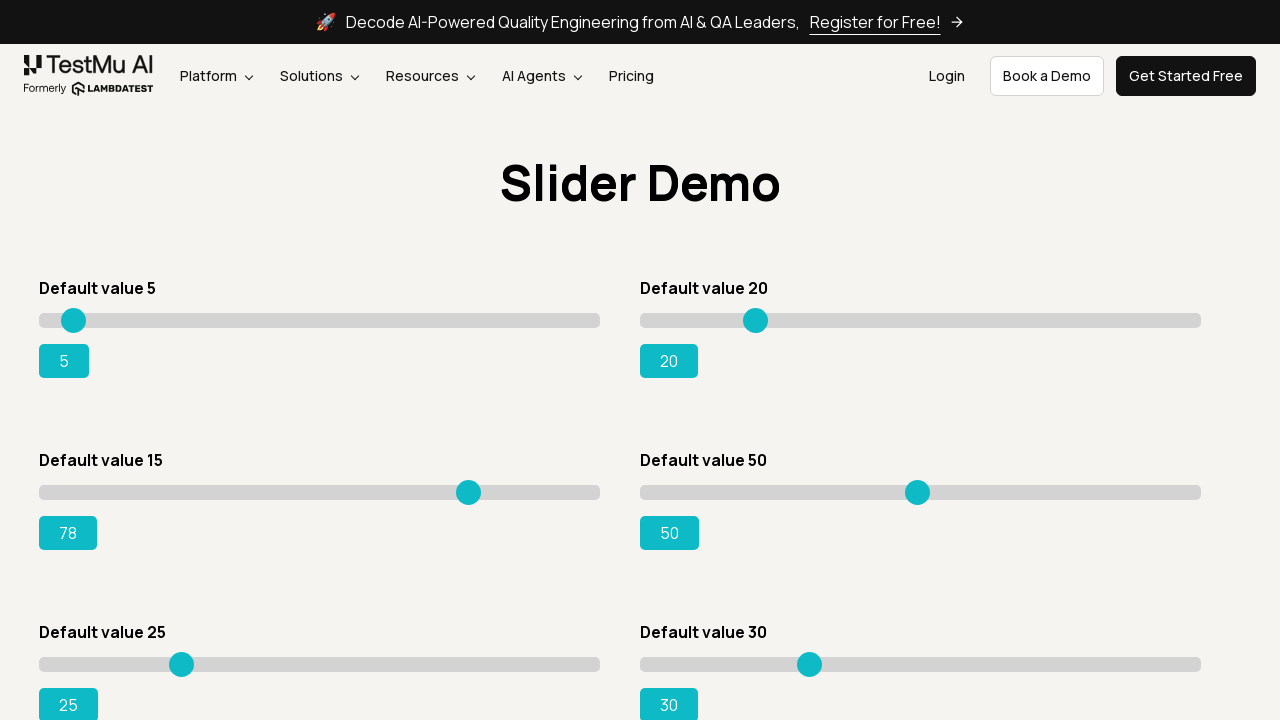

Read current slider position: 78
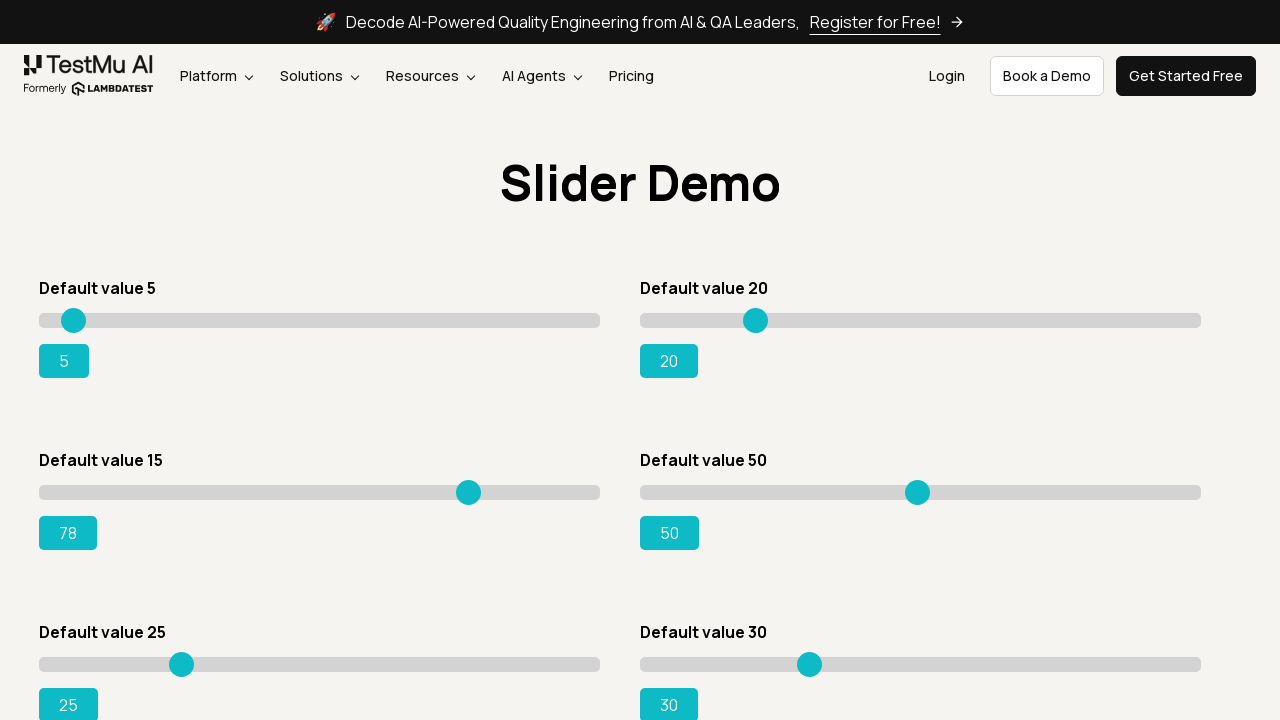

Moved slider to position 433 at (472, 485)
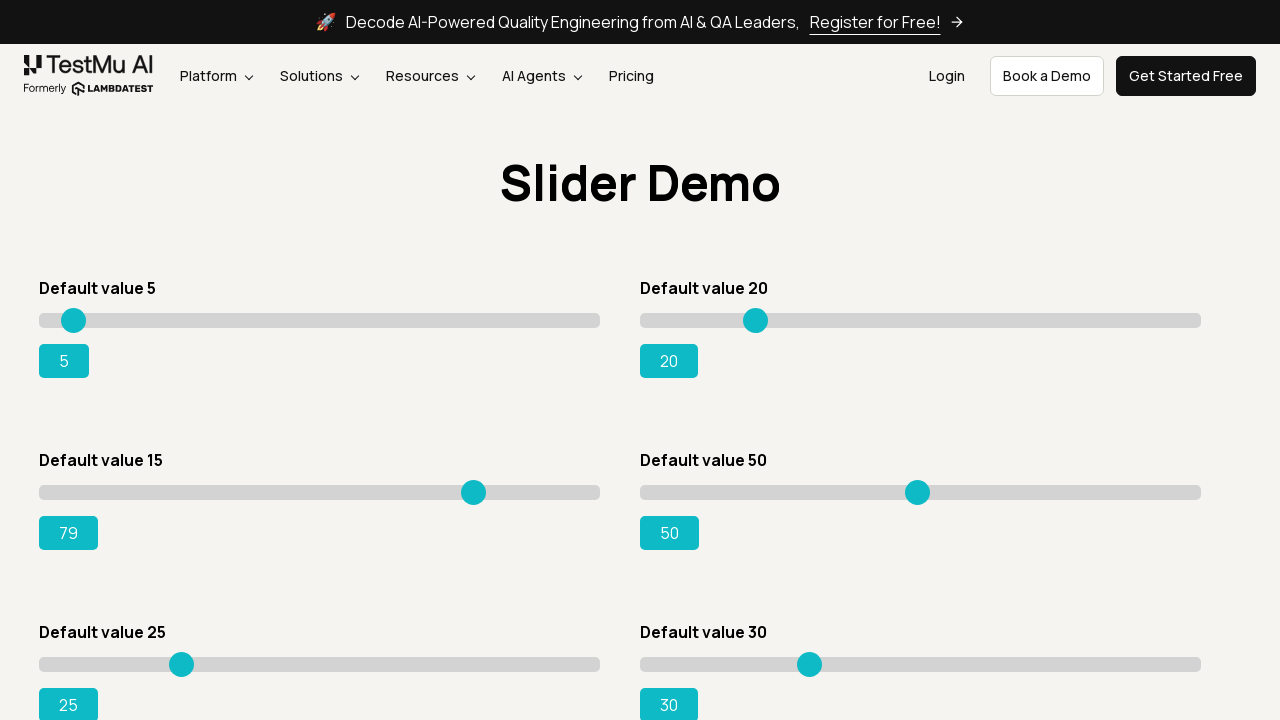

Read current slider position: 79
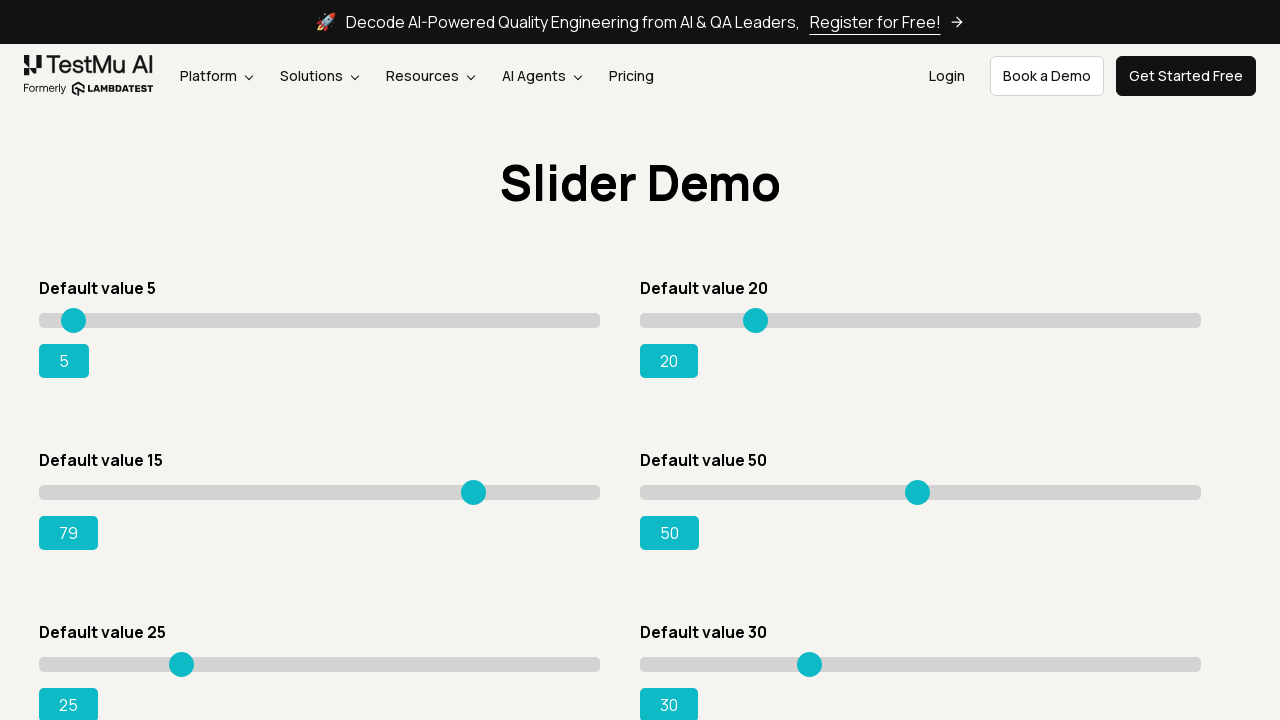

Moved slider to position 434 at (473, 485)
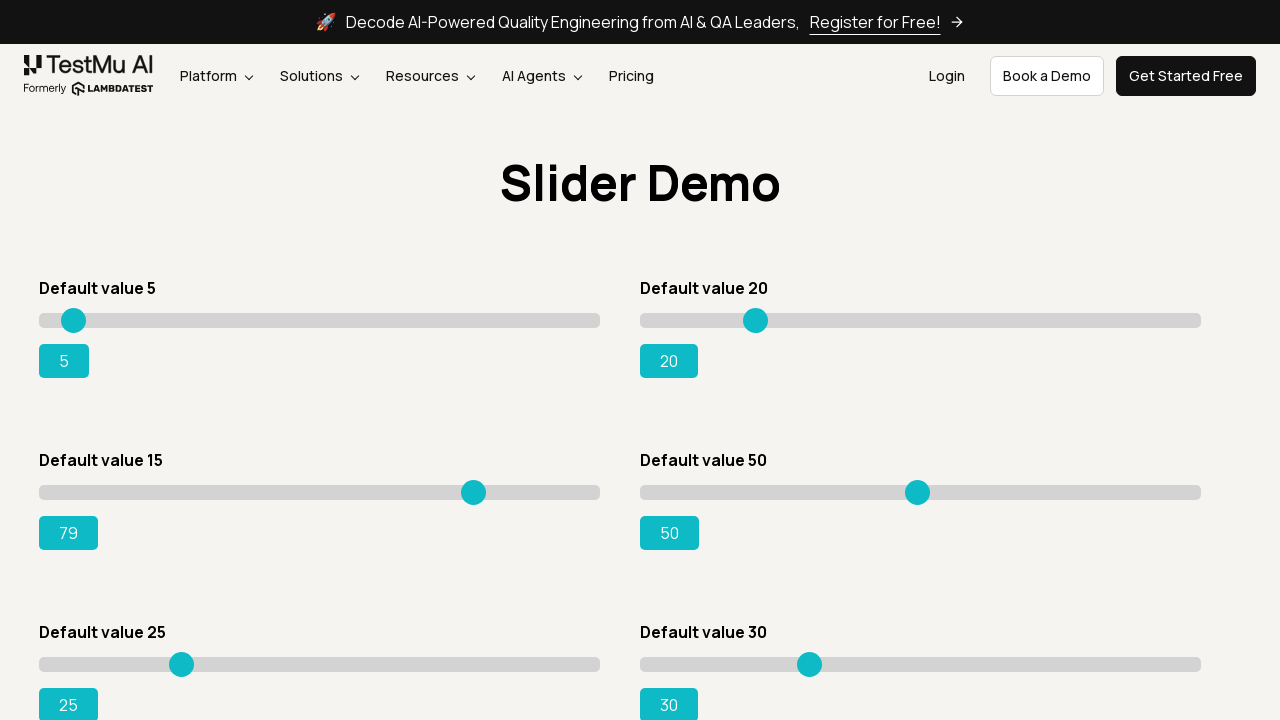

Read current slider position: 79
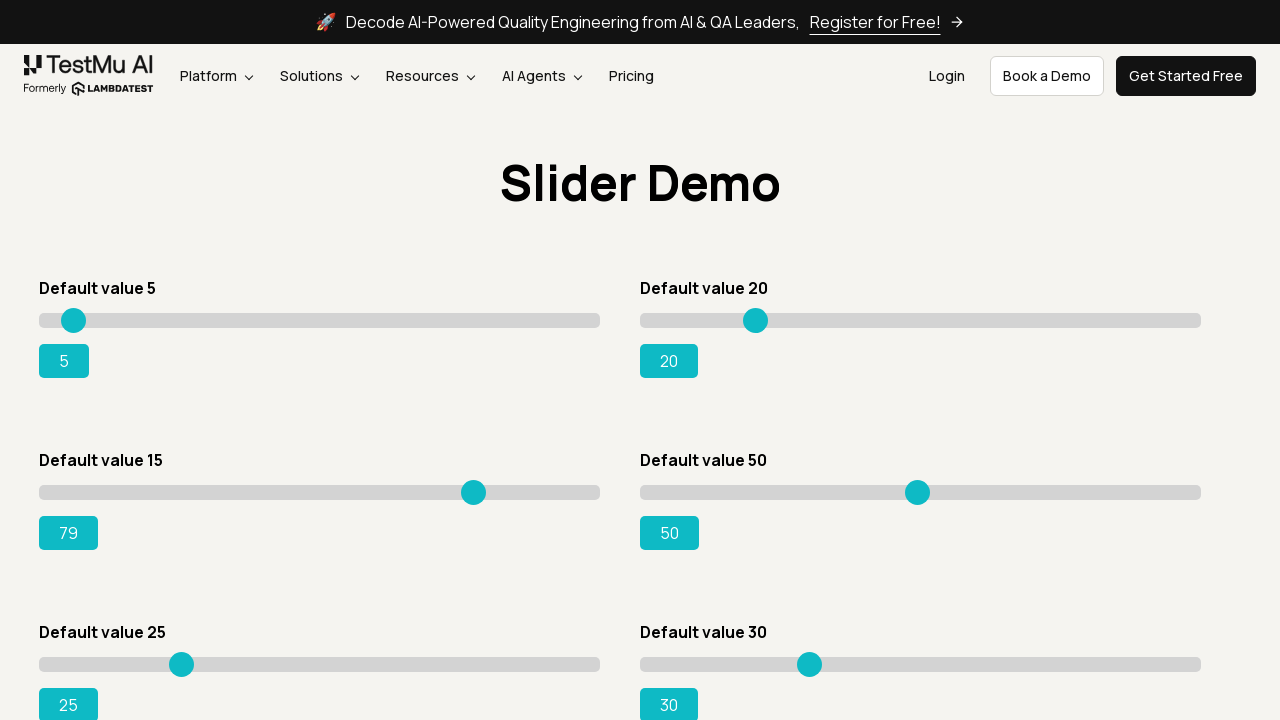

Moved slider to position 435 at (474, 485)
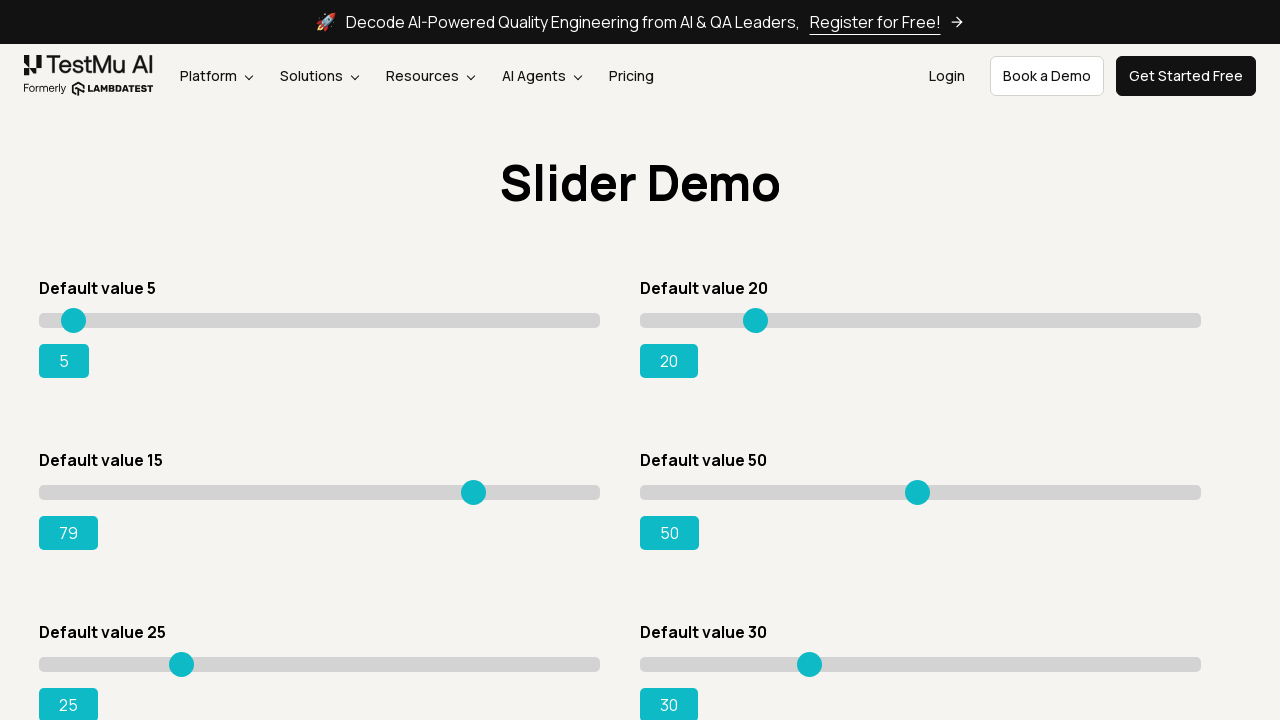

Read current slider position: 79
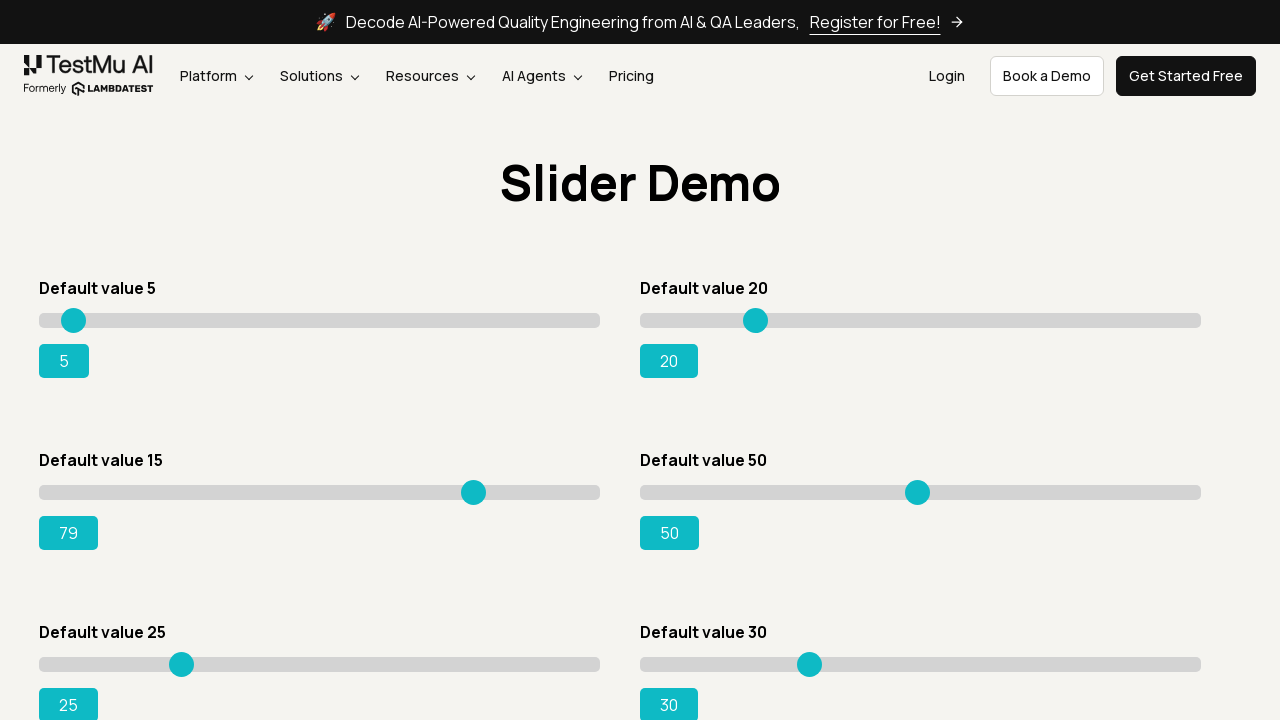

Moved slider to position 436 at (475, 485)
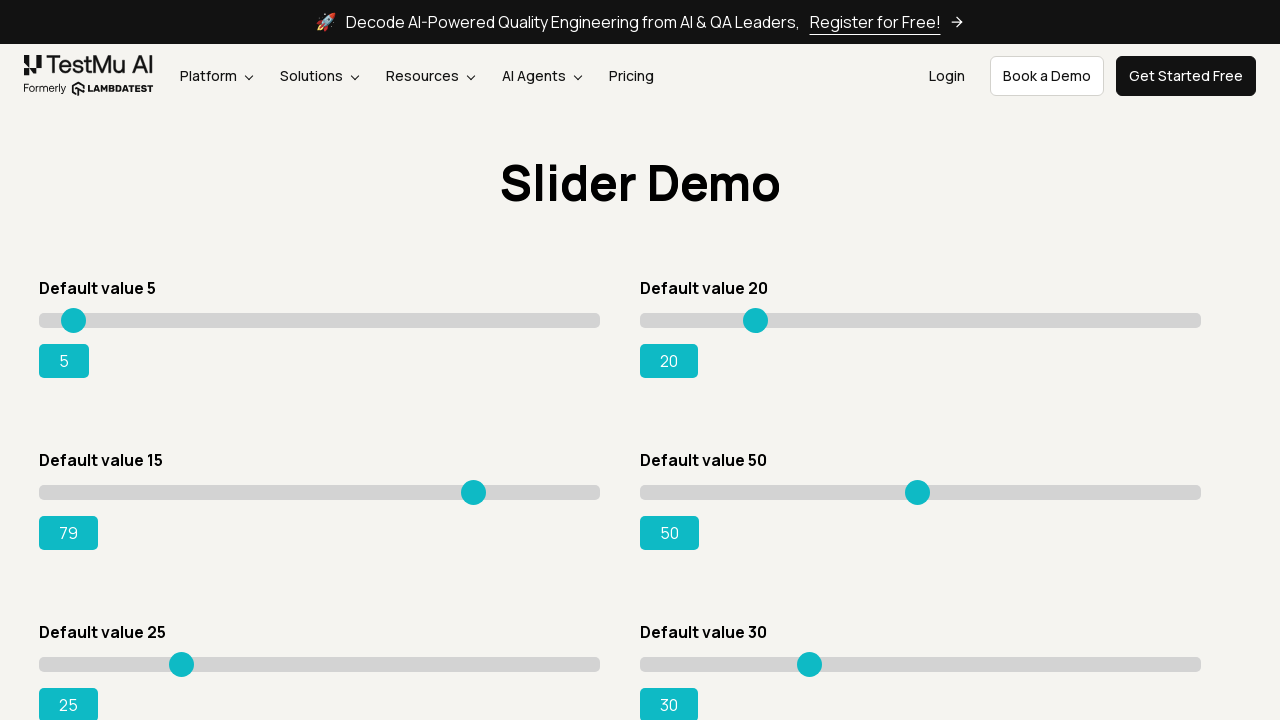

Read current slider position: 79
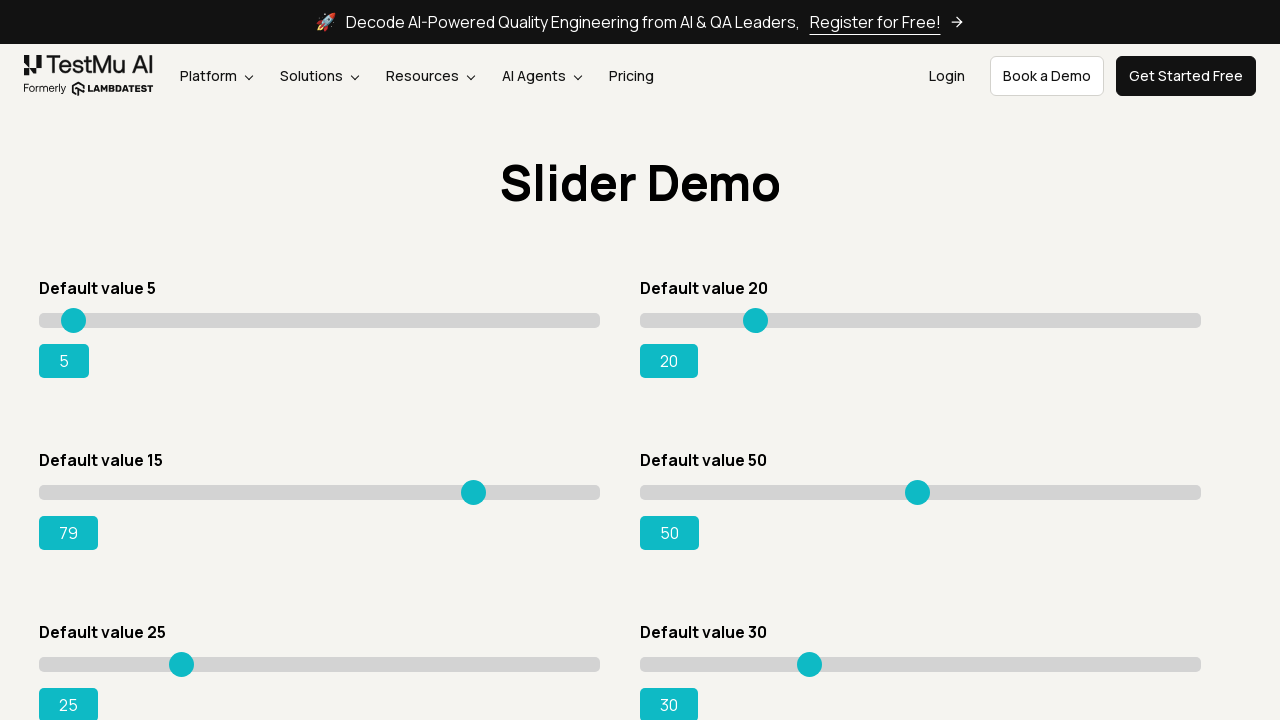

Moved slider to position 437 at (476, 485)
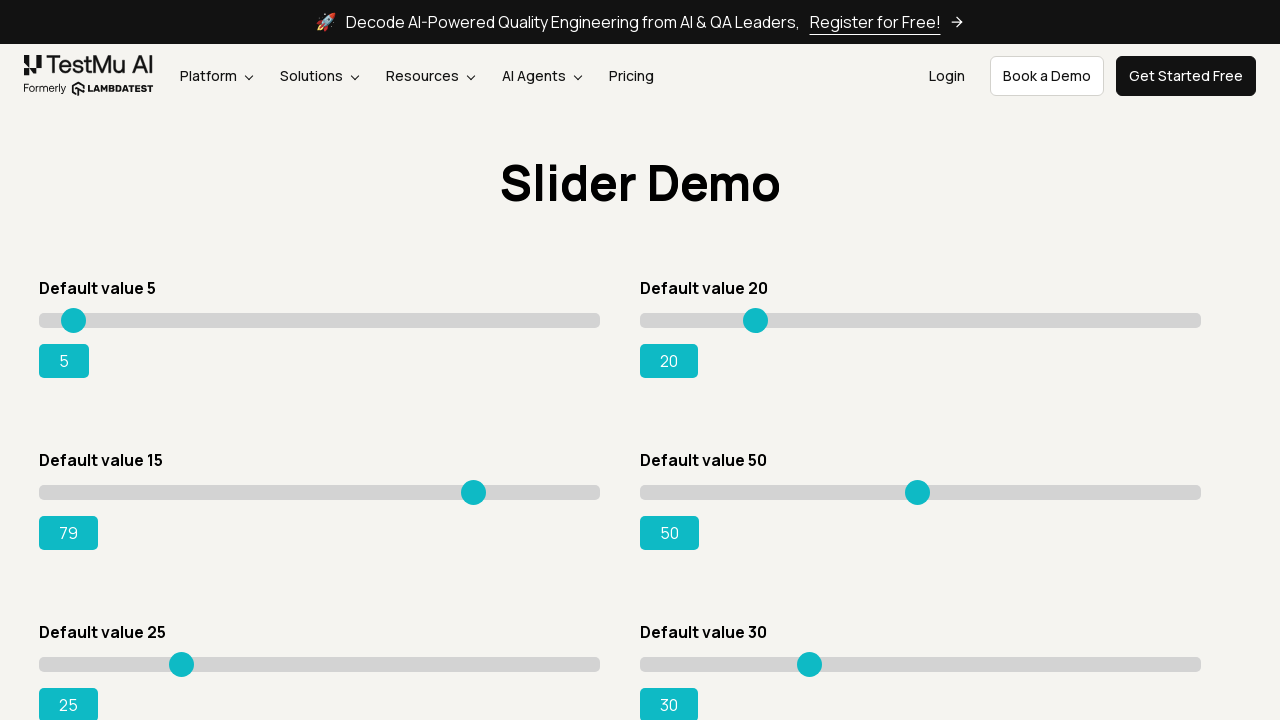

Read current slider position: 79
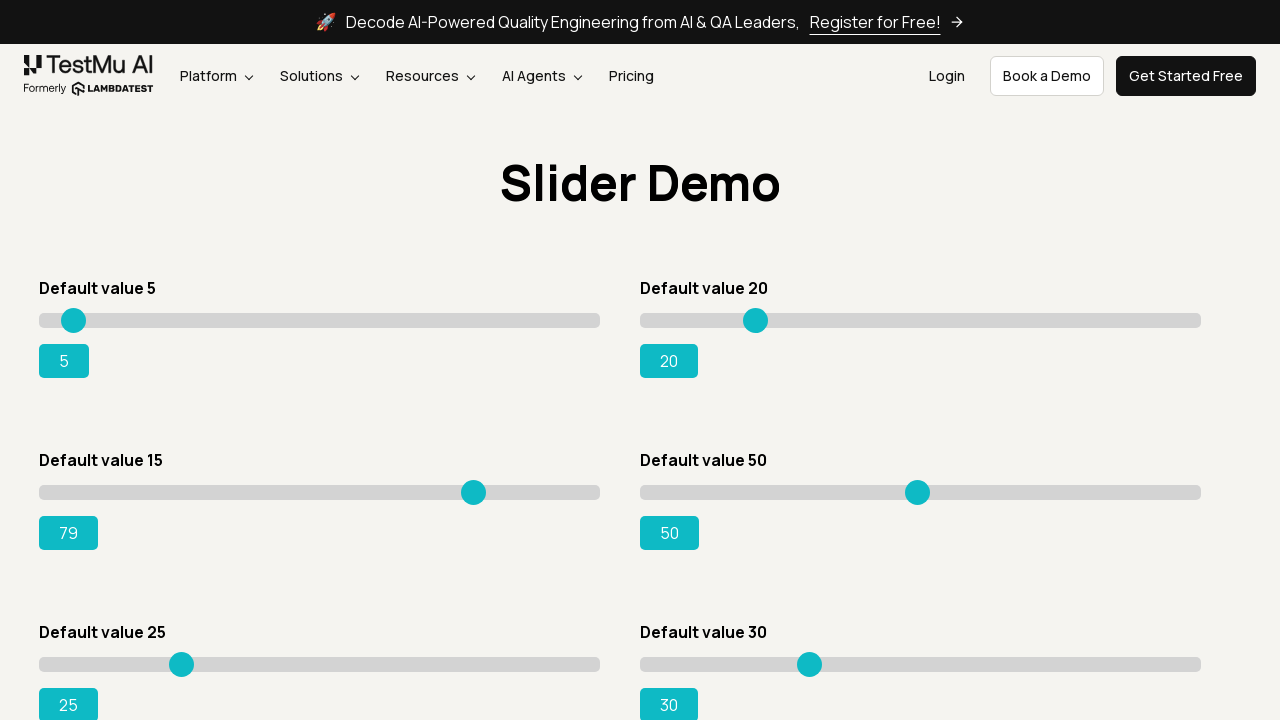

Moved slider to position 438 at (477, 485)
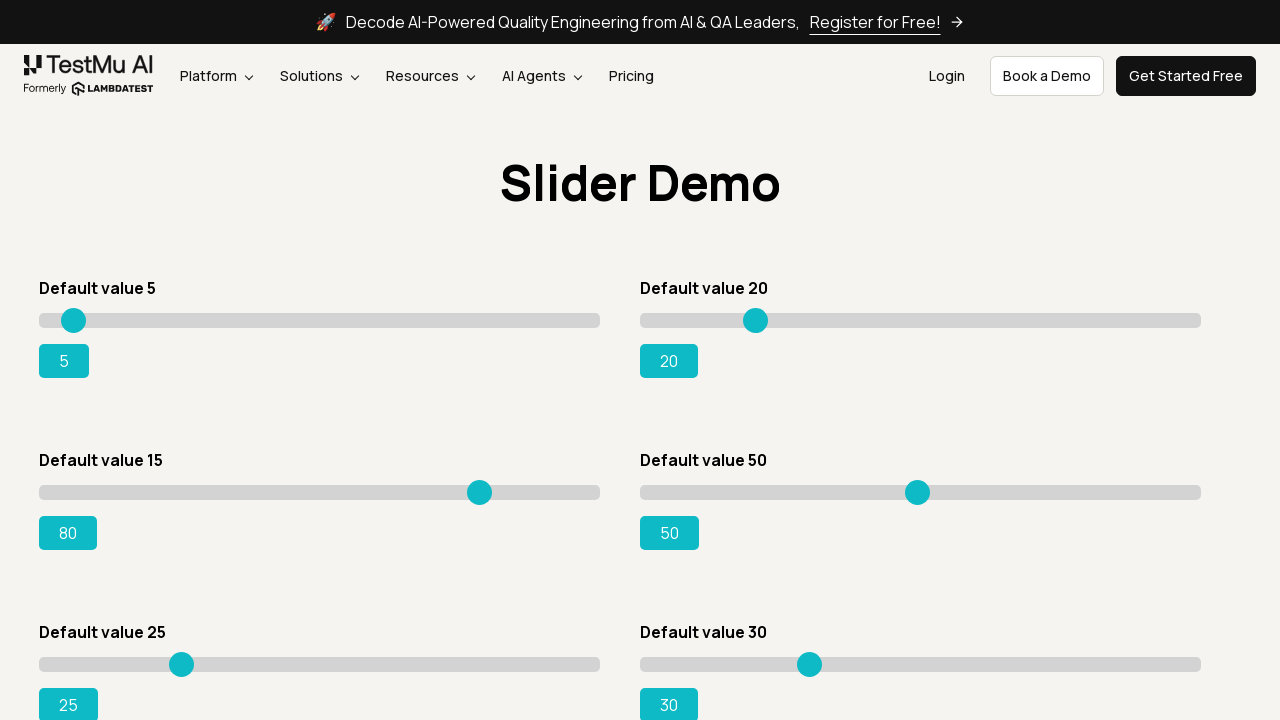

Read current slider position: 80
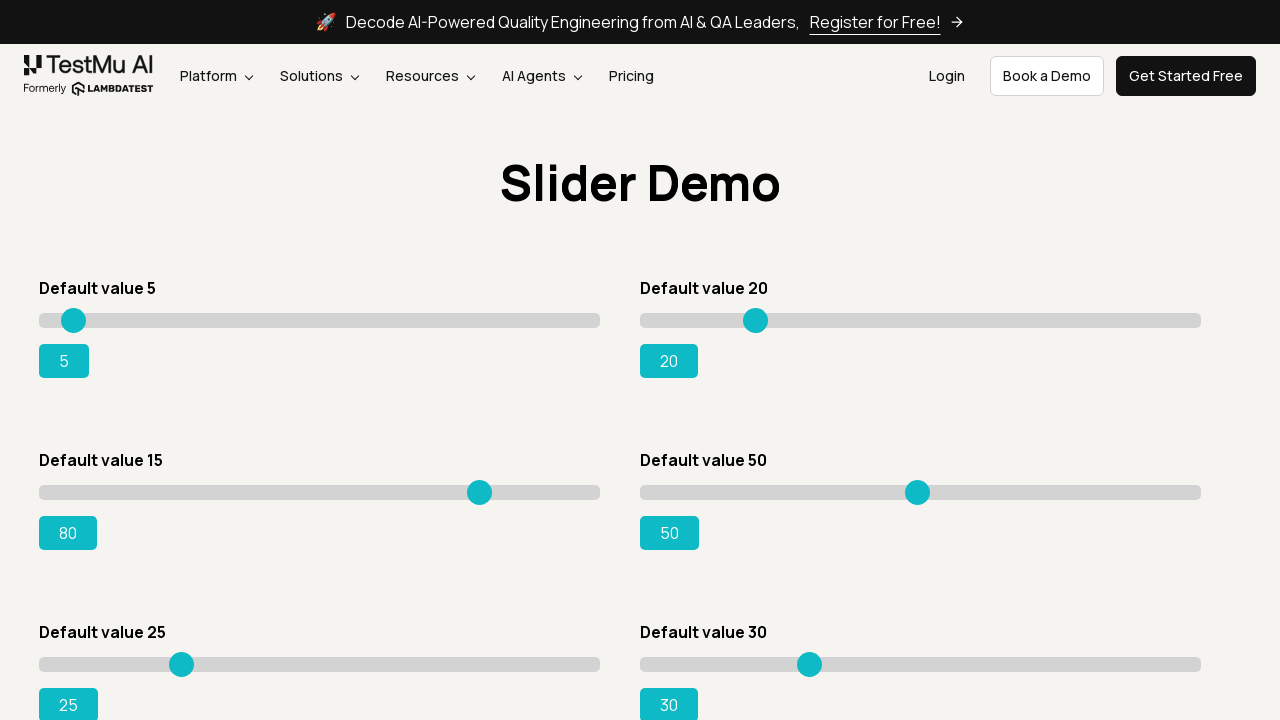

Moved slider to position 439 at (478, 485)
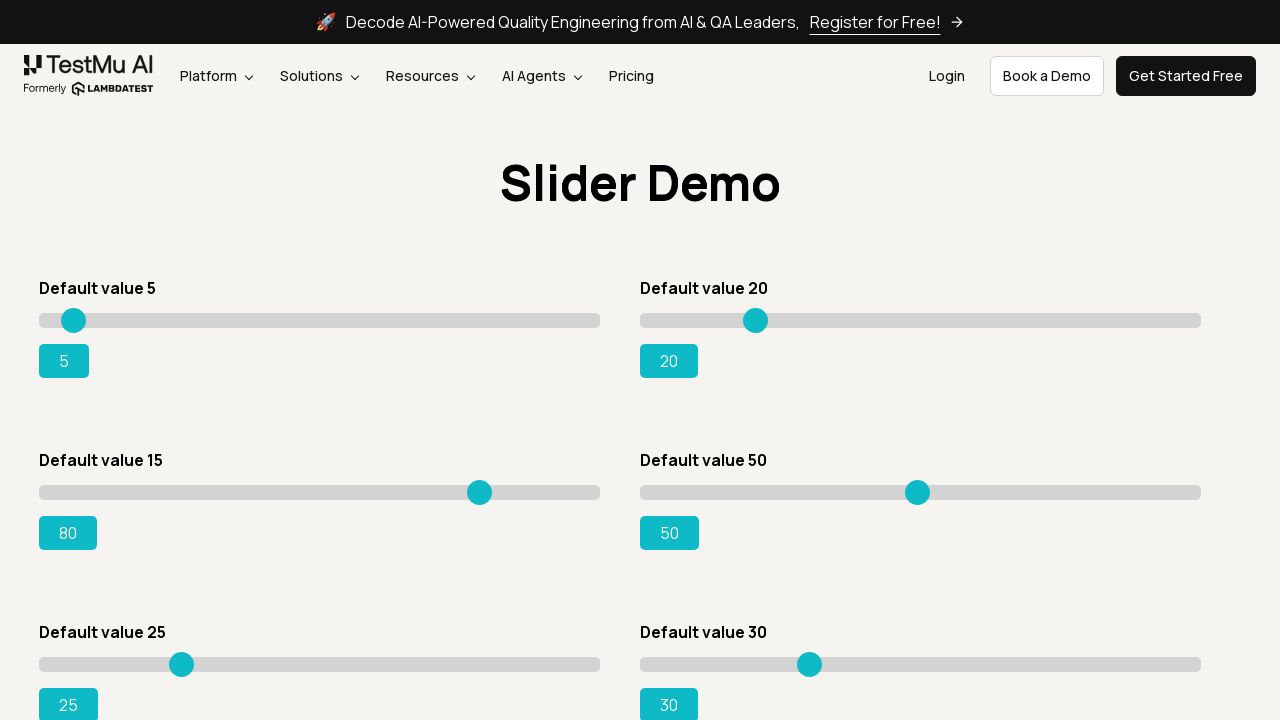

Read current slider position: 80
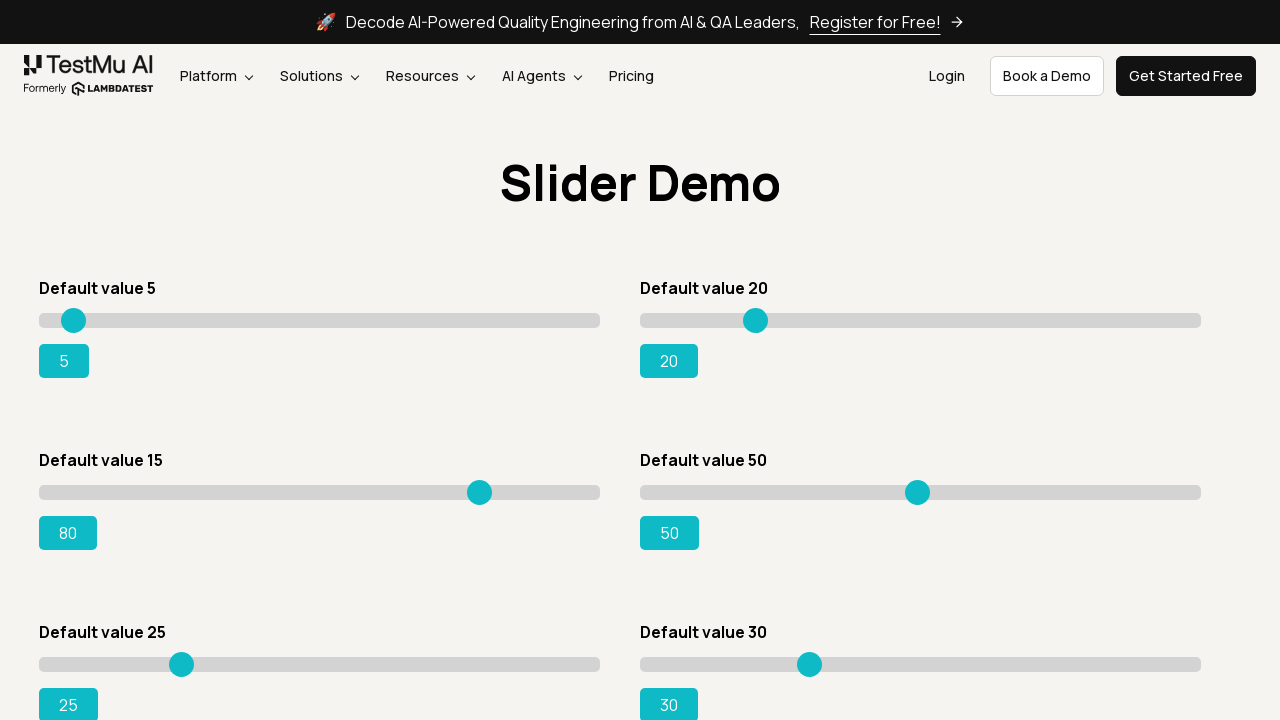

Moved slider to position 440 at (479, 485)
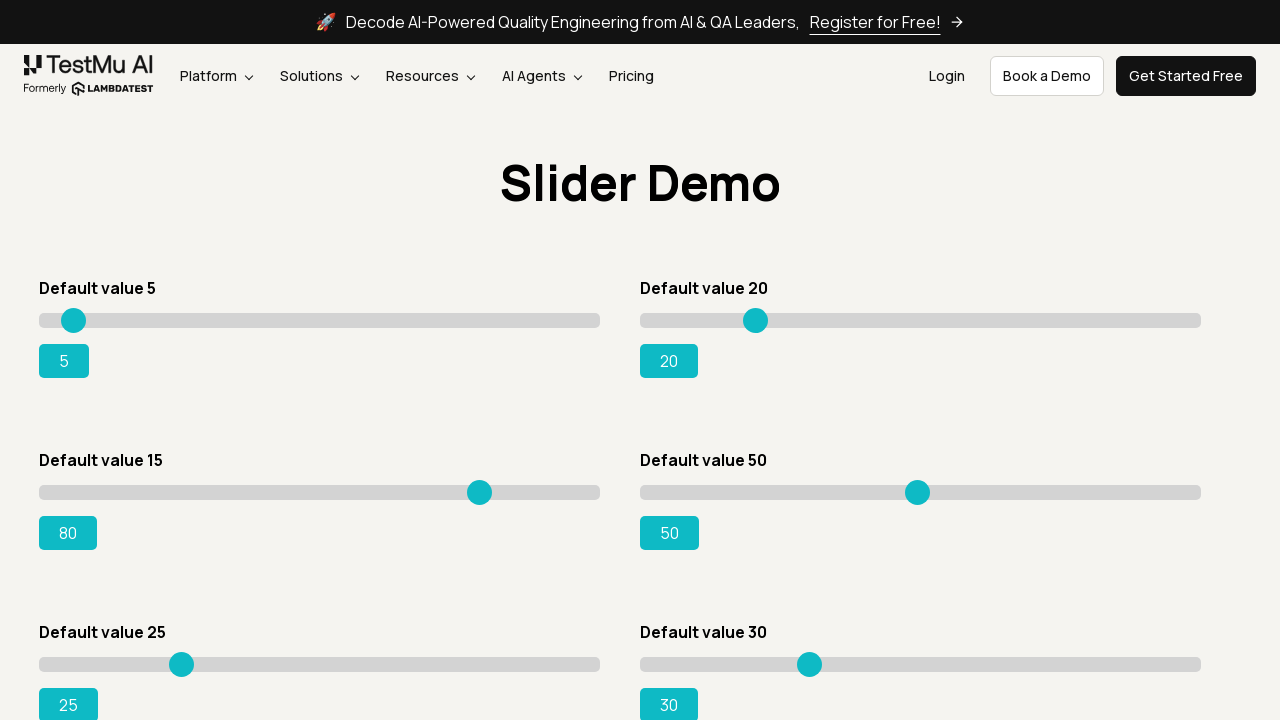

Read current slider position: 80
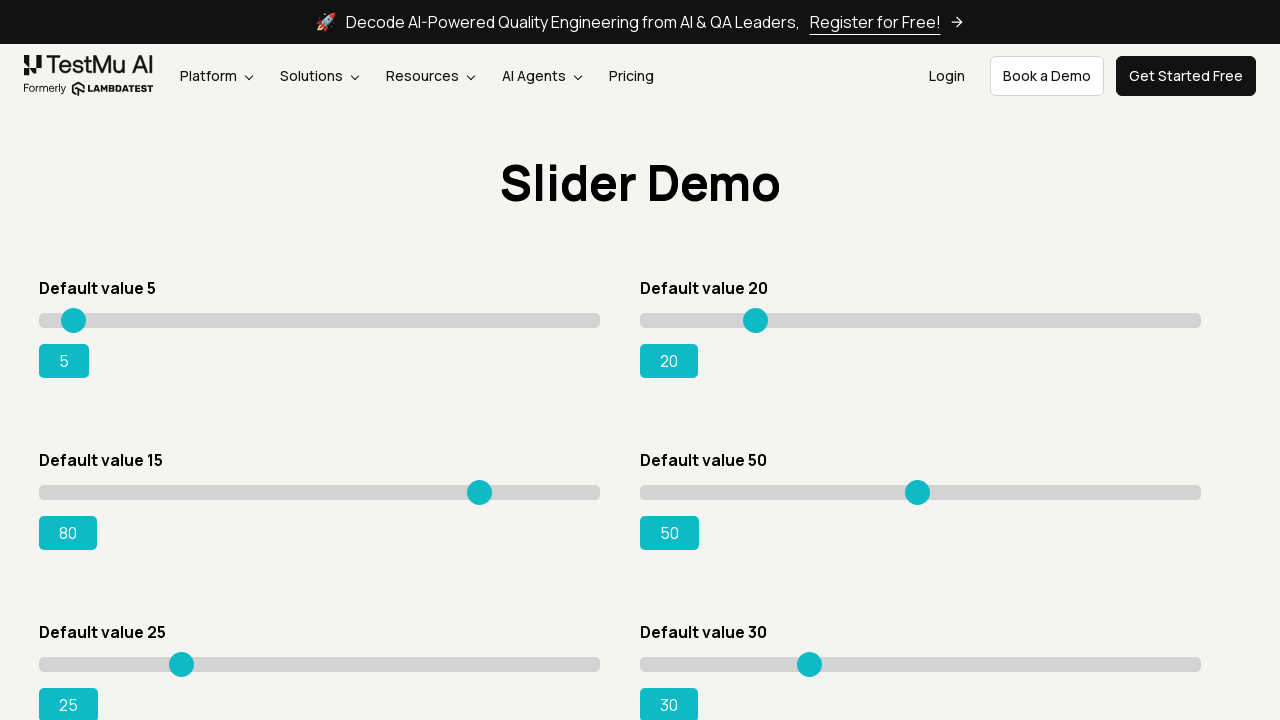

Moved slider to position 441 at (480, 485)
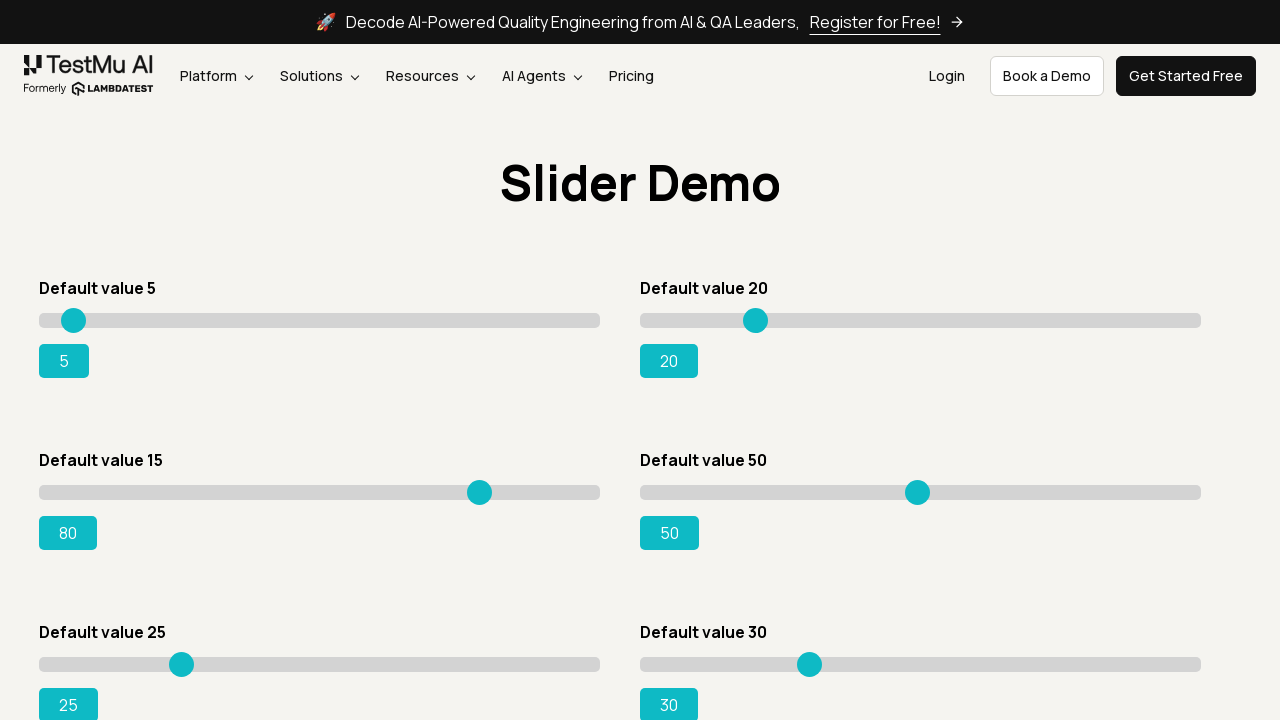

Read current slider position: 80
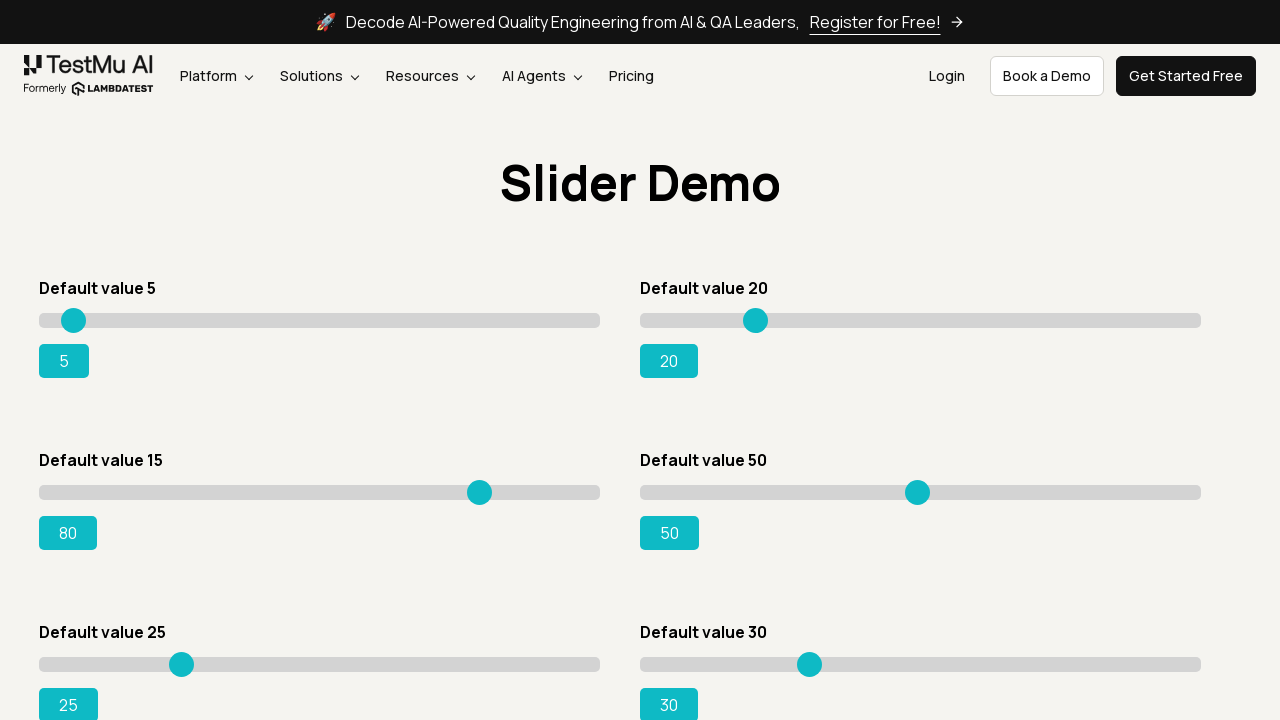

Moved slider to position 442 at (481, 485)
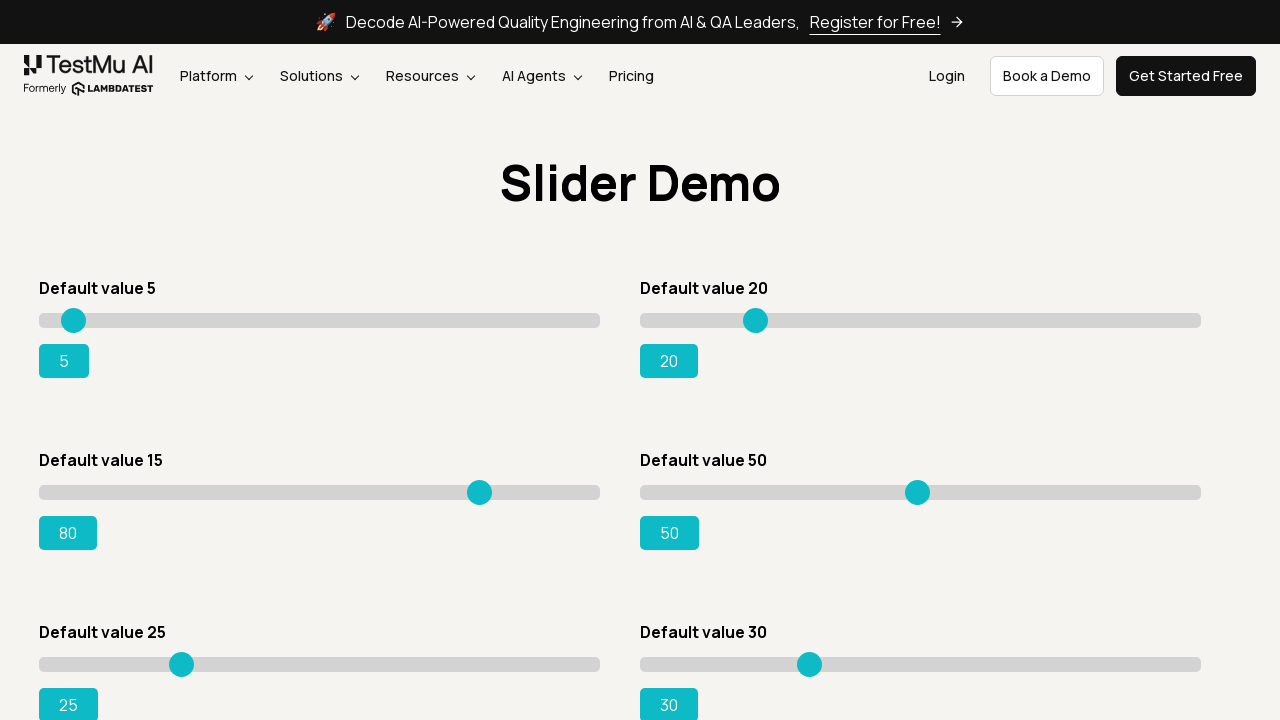

Read current slider position: 80
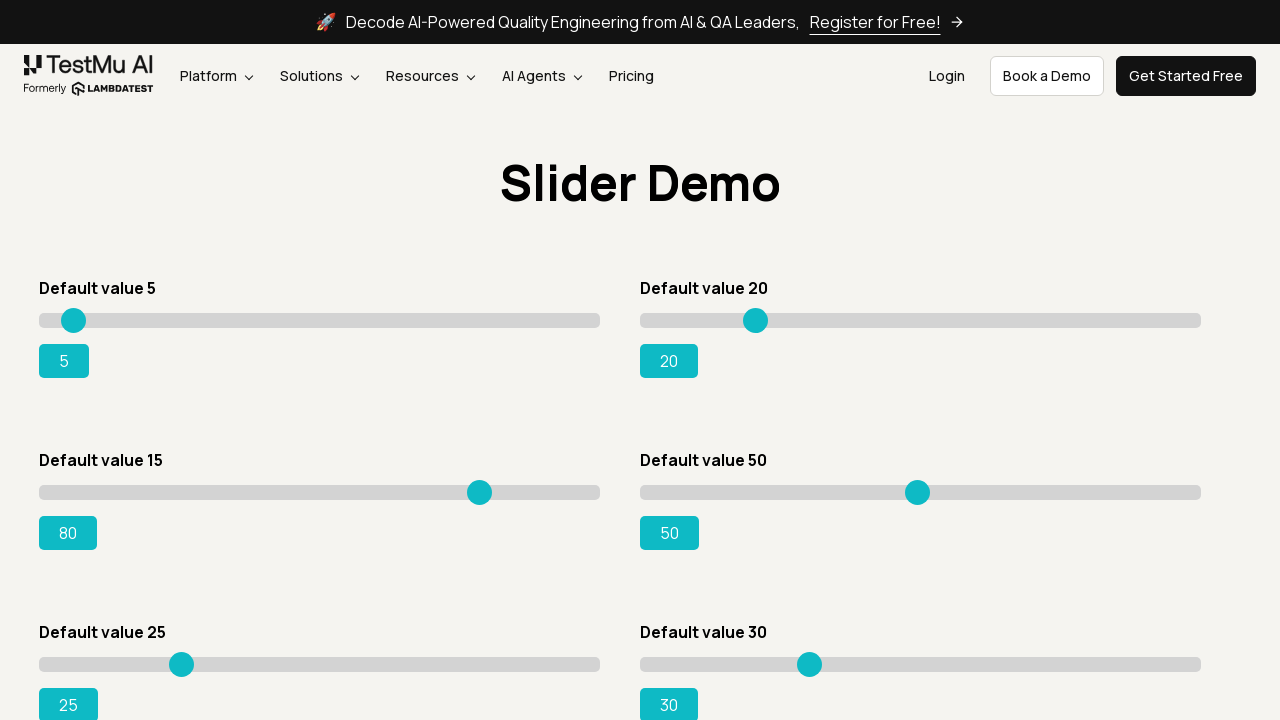

Moved slider to position 443 at (482, 485)
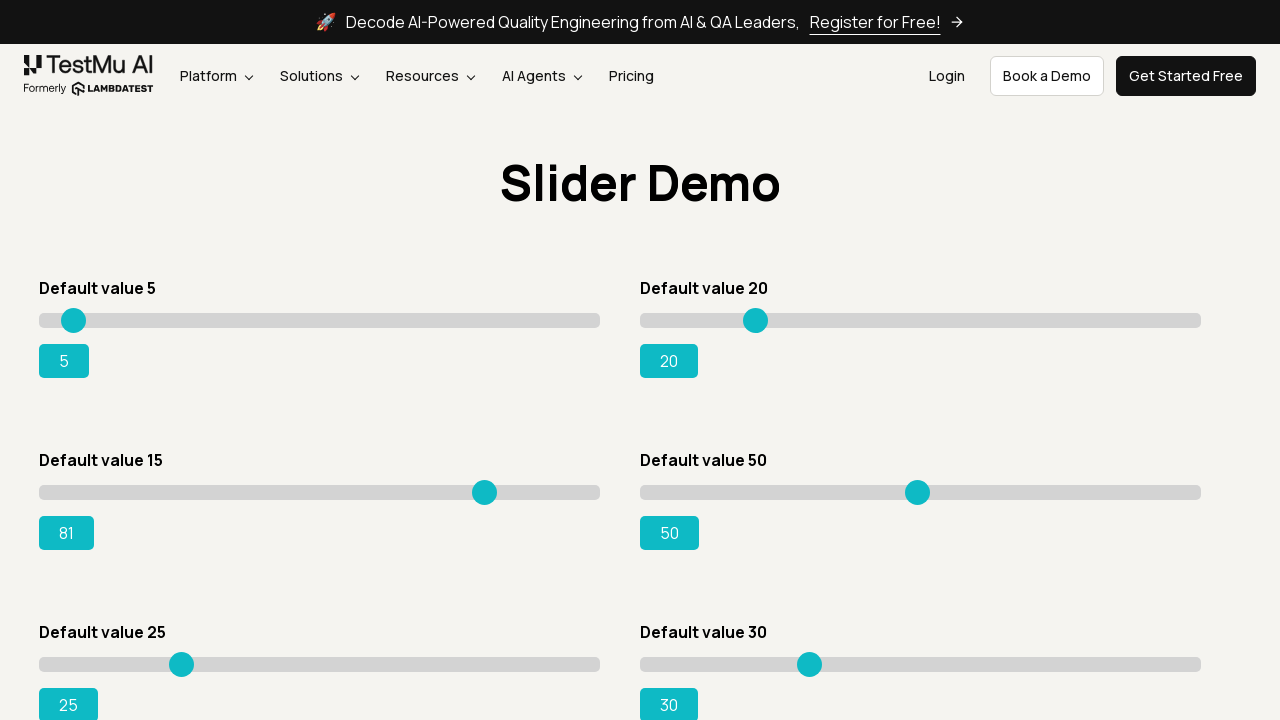

Read current slider position: 81
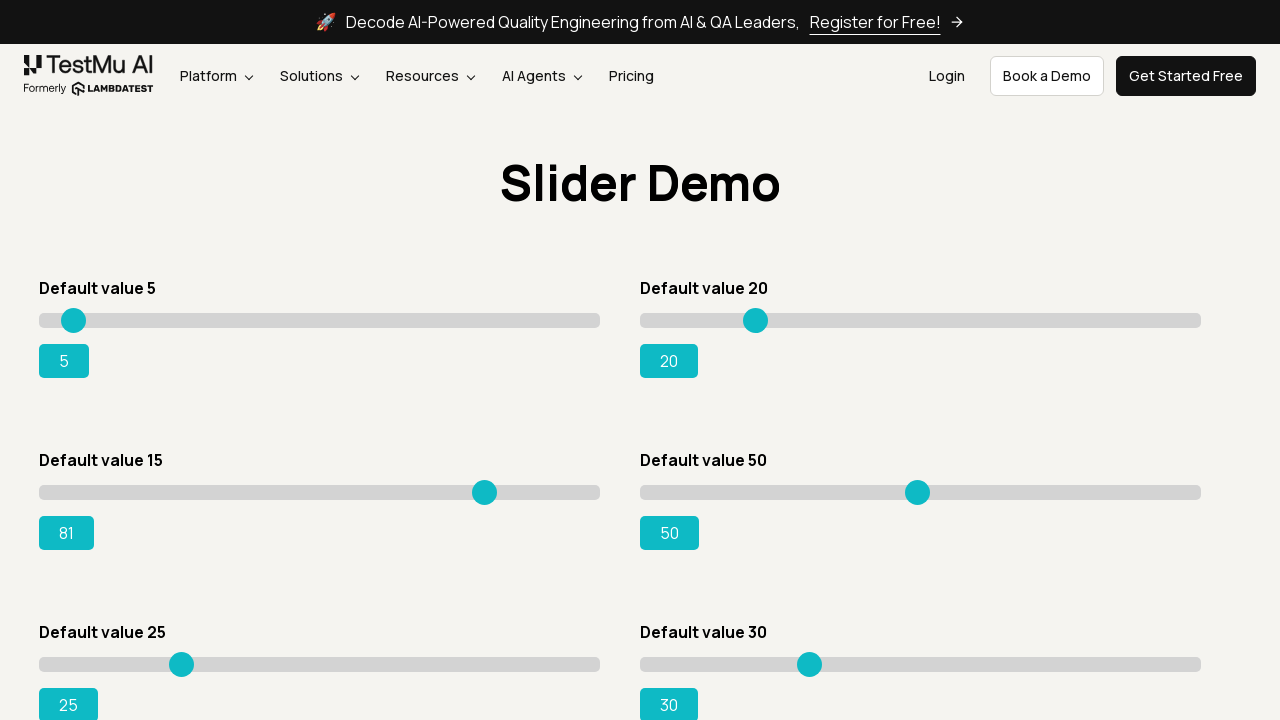

Moved slider to position 444 at (483, 485)
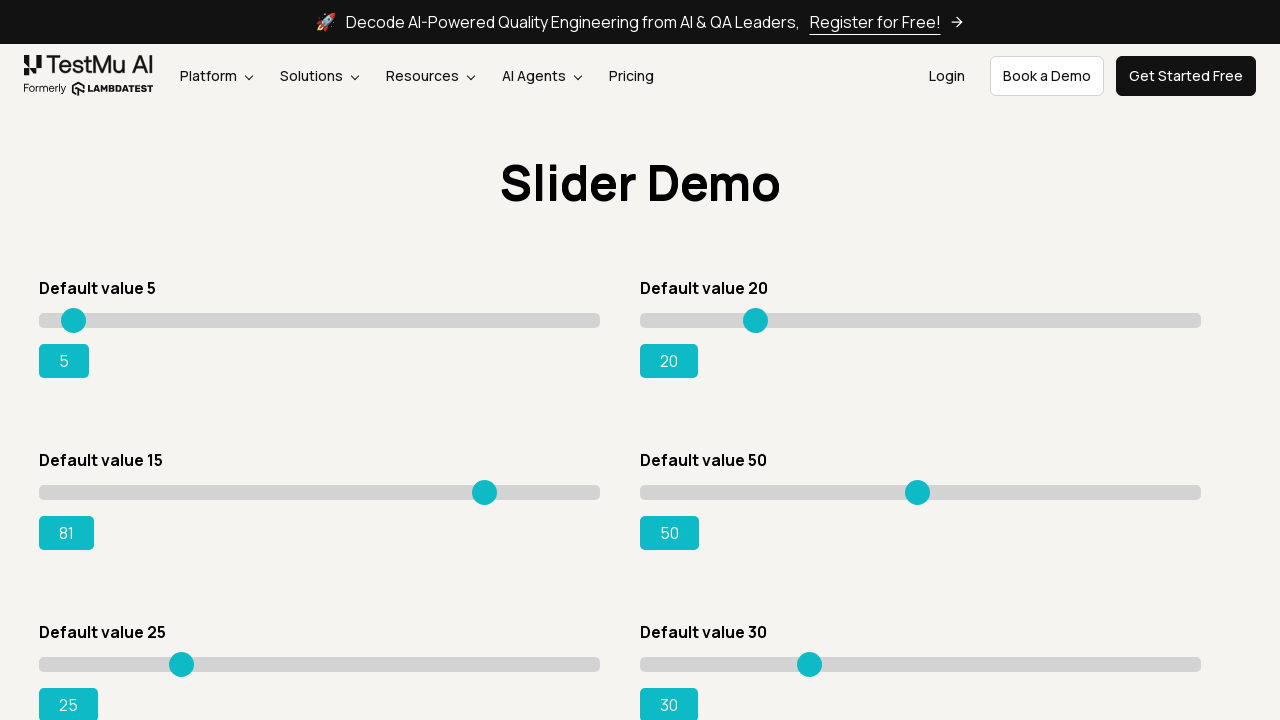

Read current slider position: 81
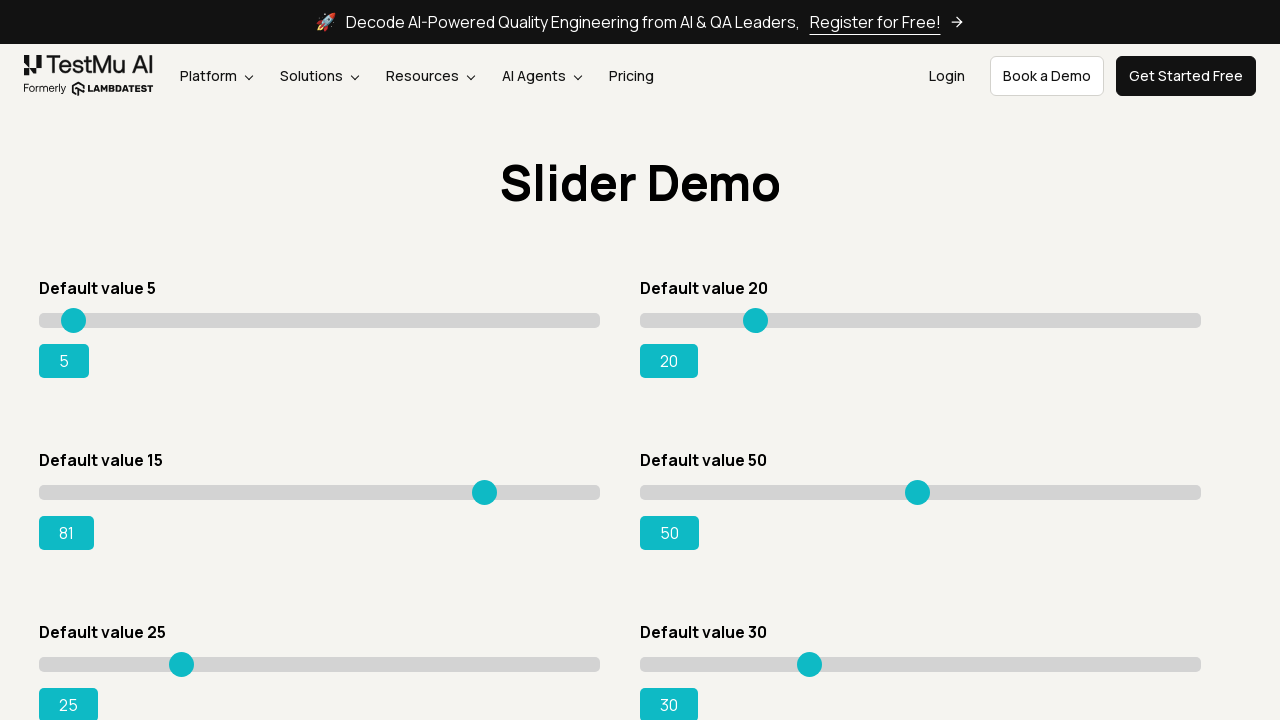

Moved slider to position 445 at (484, 485)
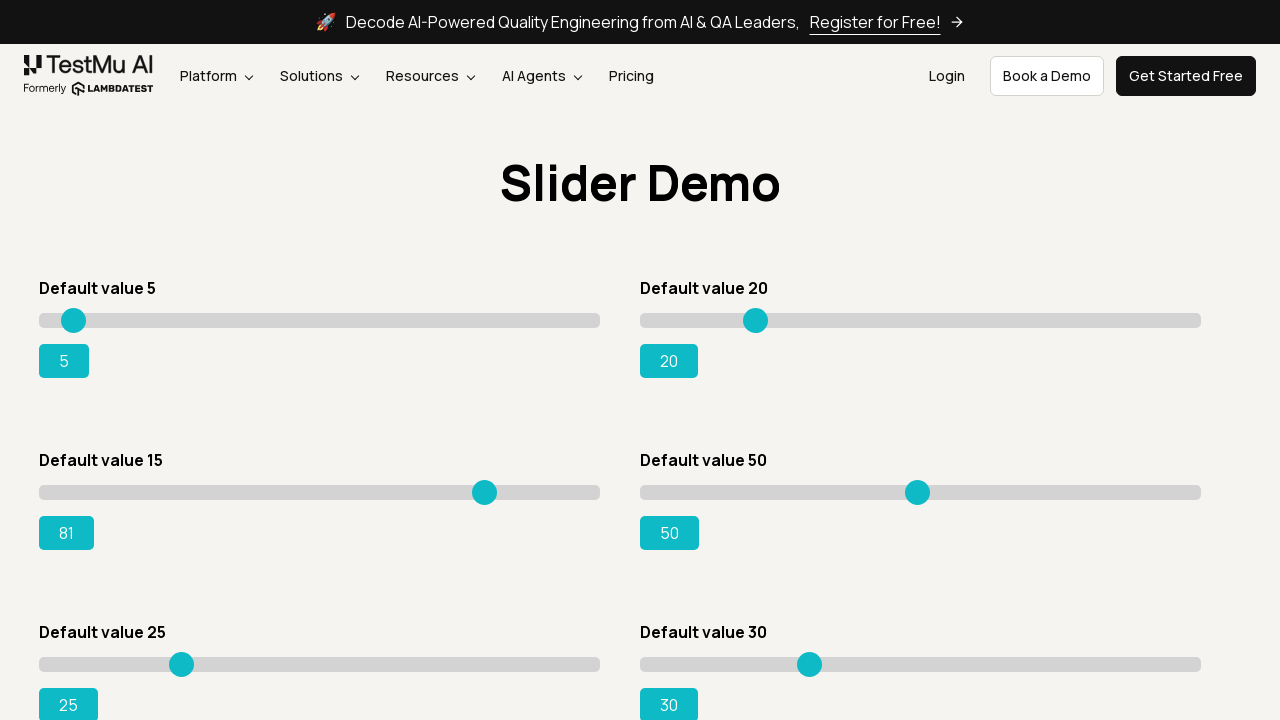

Read current slider position: 81
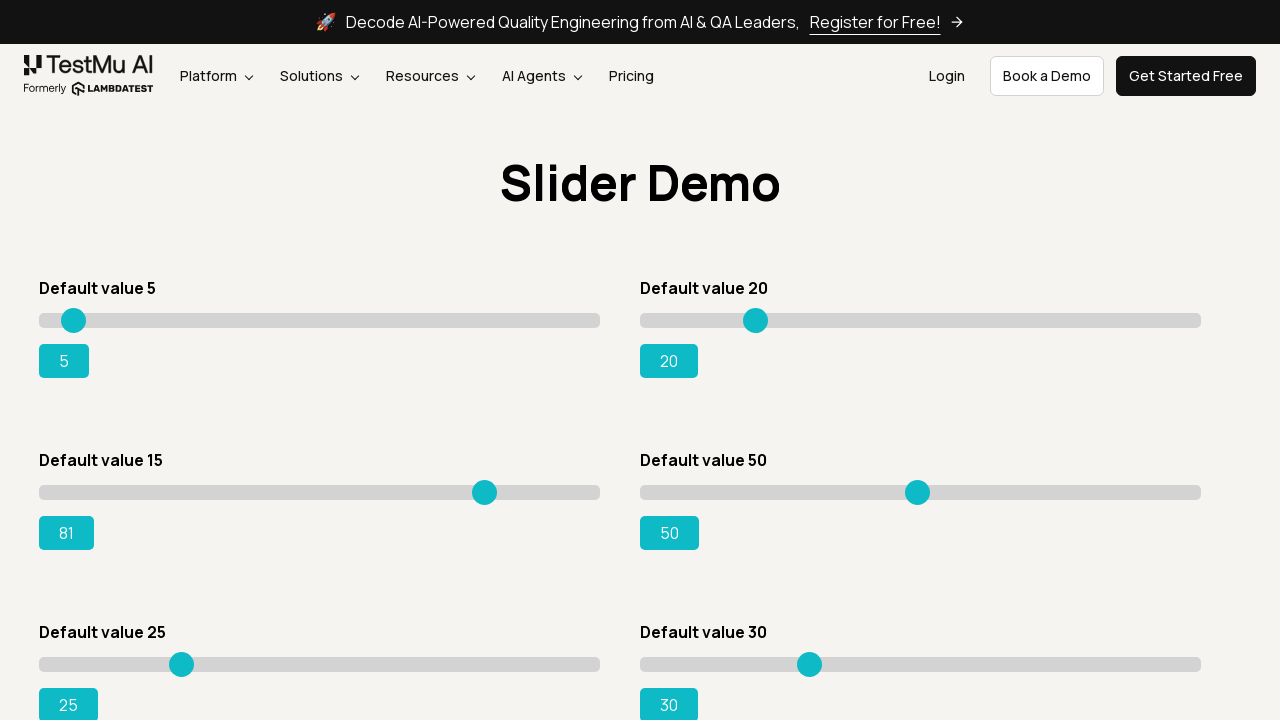

Moved slider to position 446 at (485, 485)
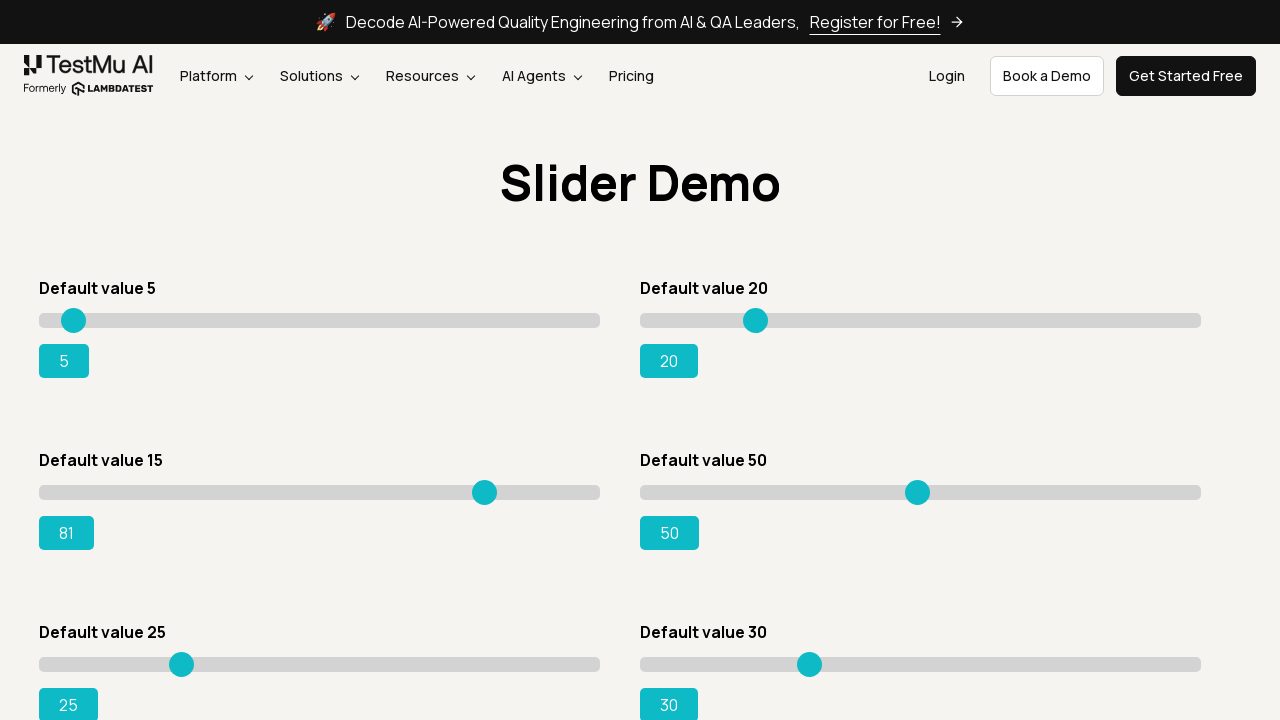

Read current slider position: 81
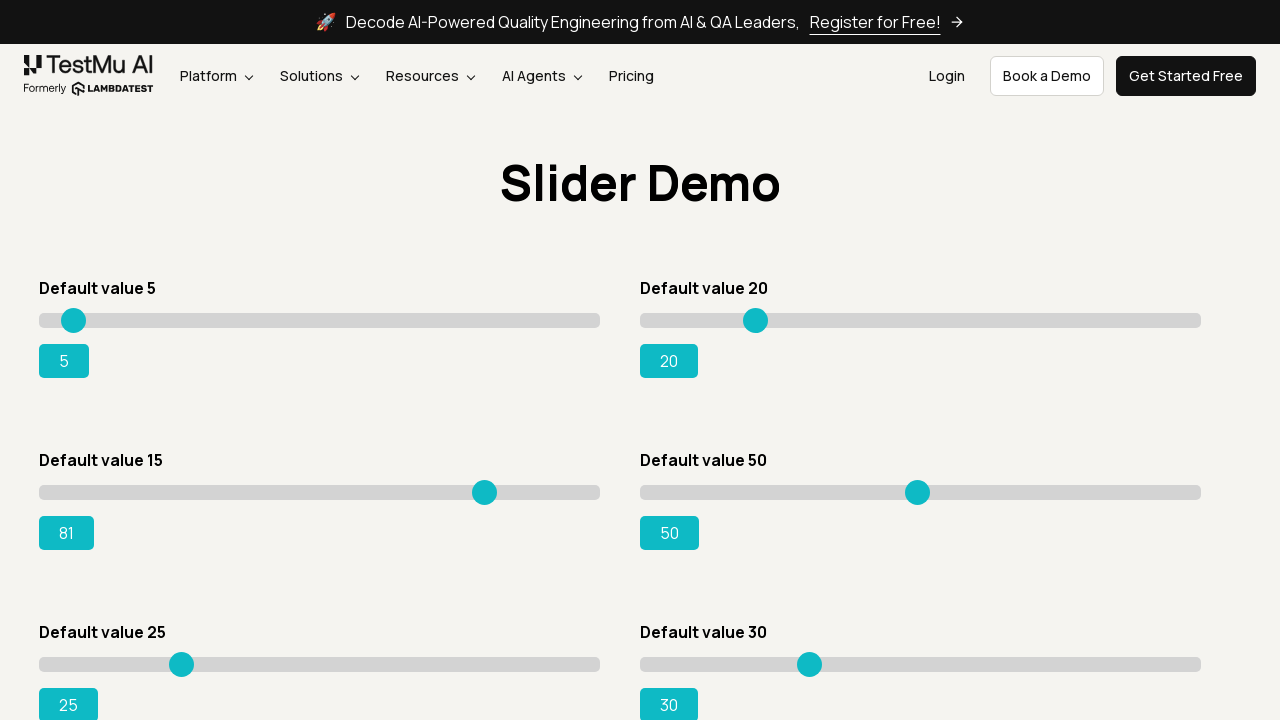

Moved slider to position 447 at (486, 485)
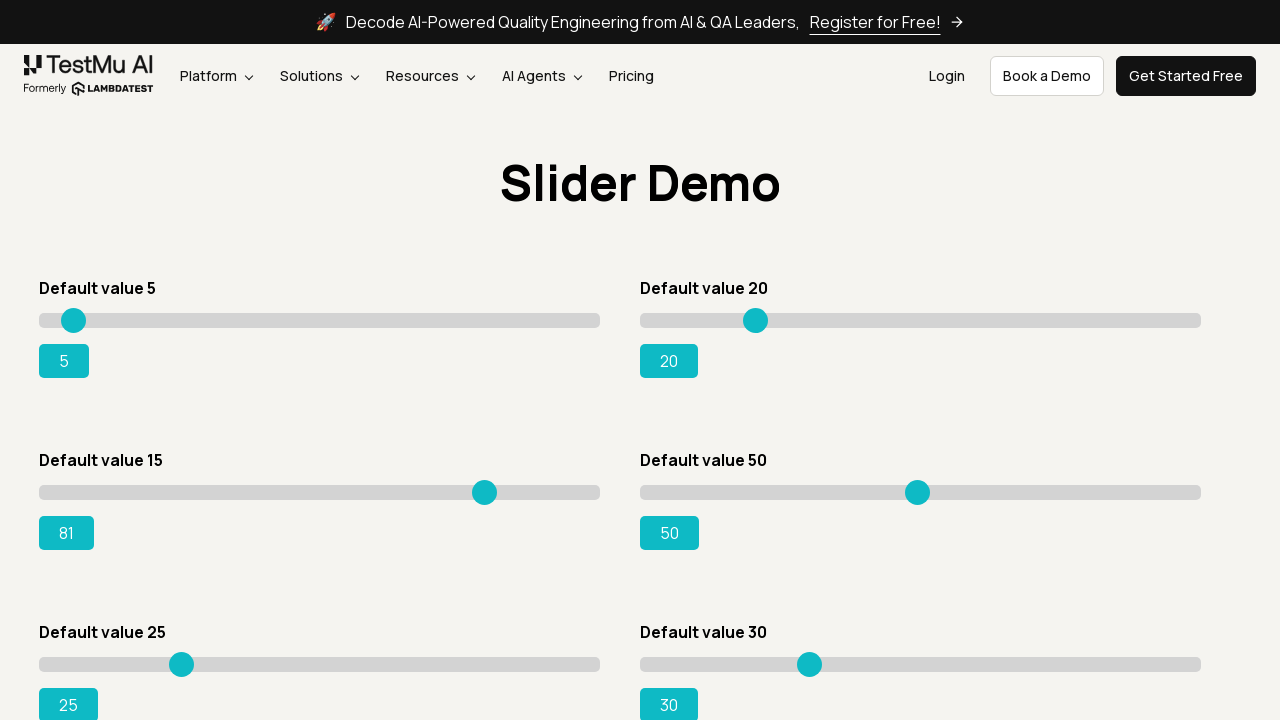

Read current slider position: 81
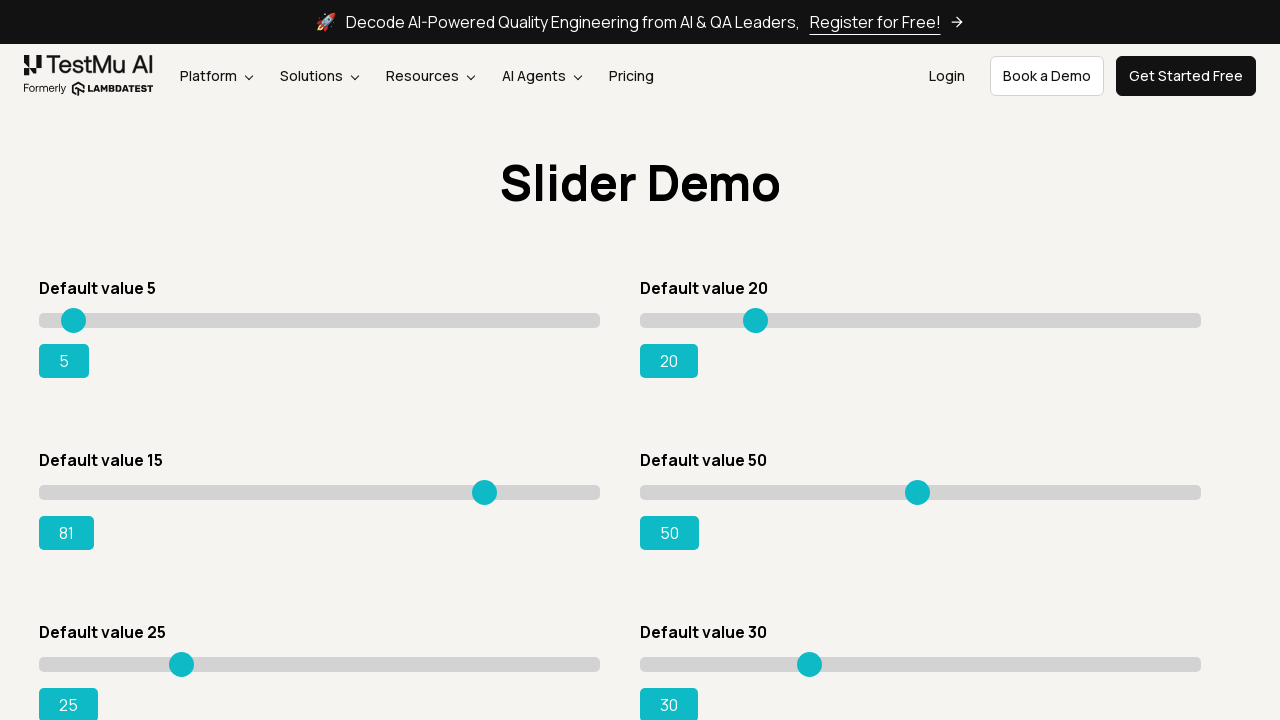

Moved slider to position 448 at (487, 485)
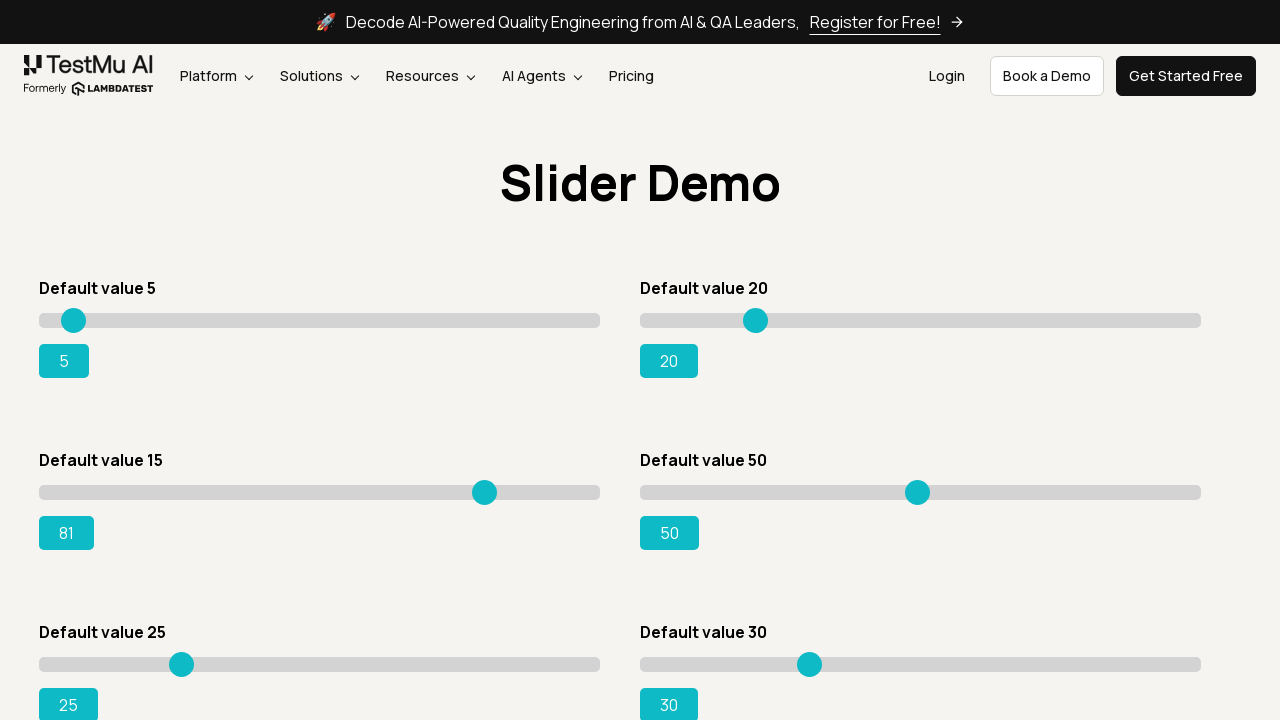

Read current slider position: 81
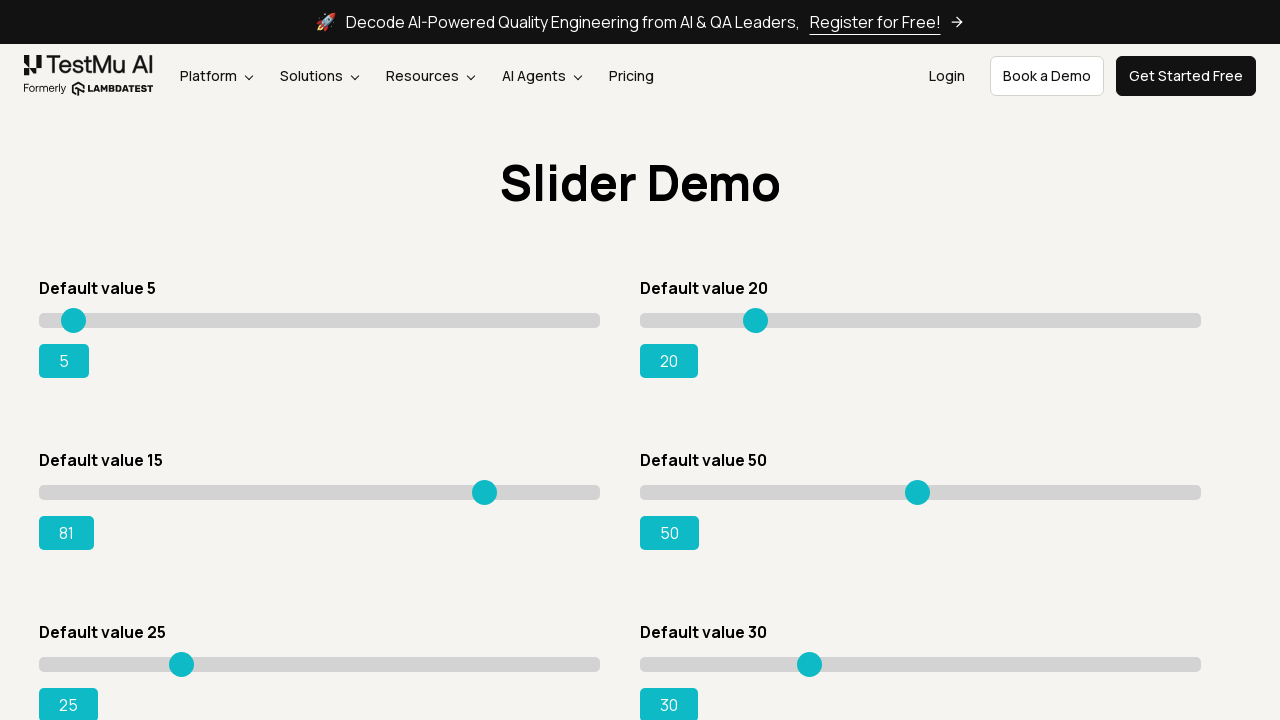

Moved slider to position 449 at (488, 485)
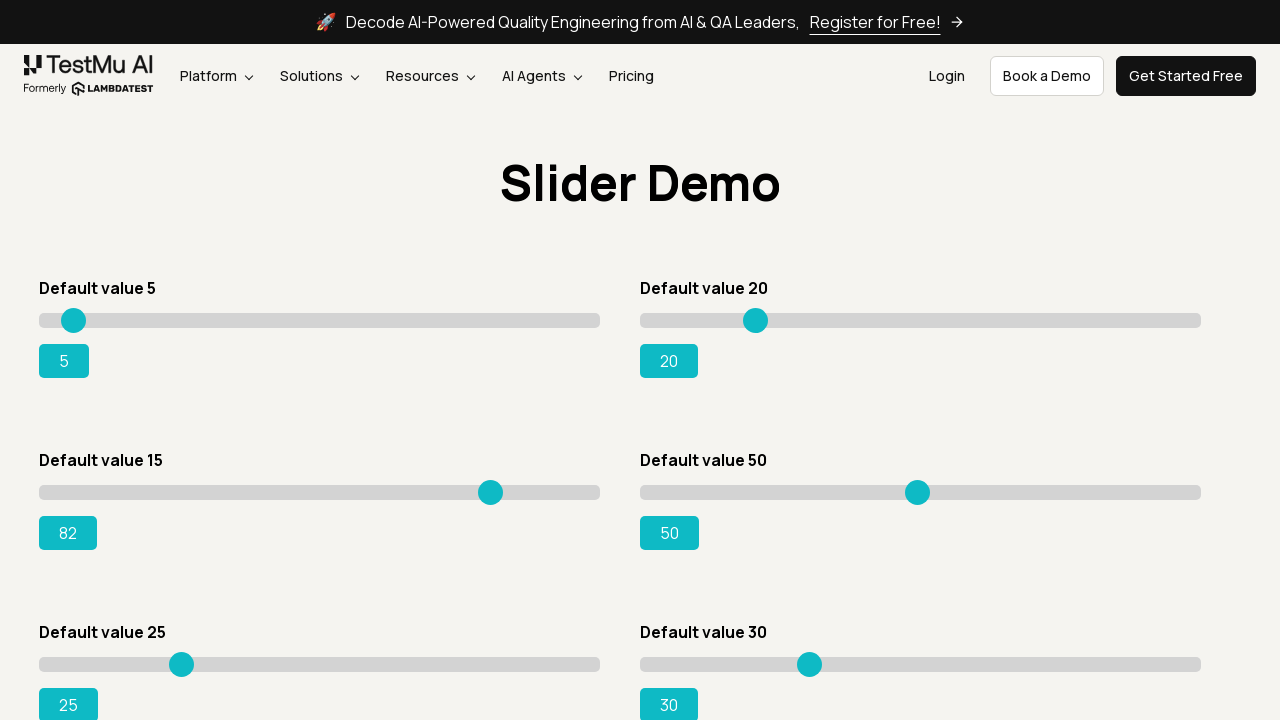

Read current slider position: 82
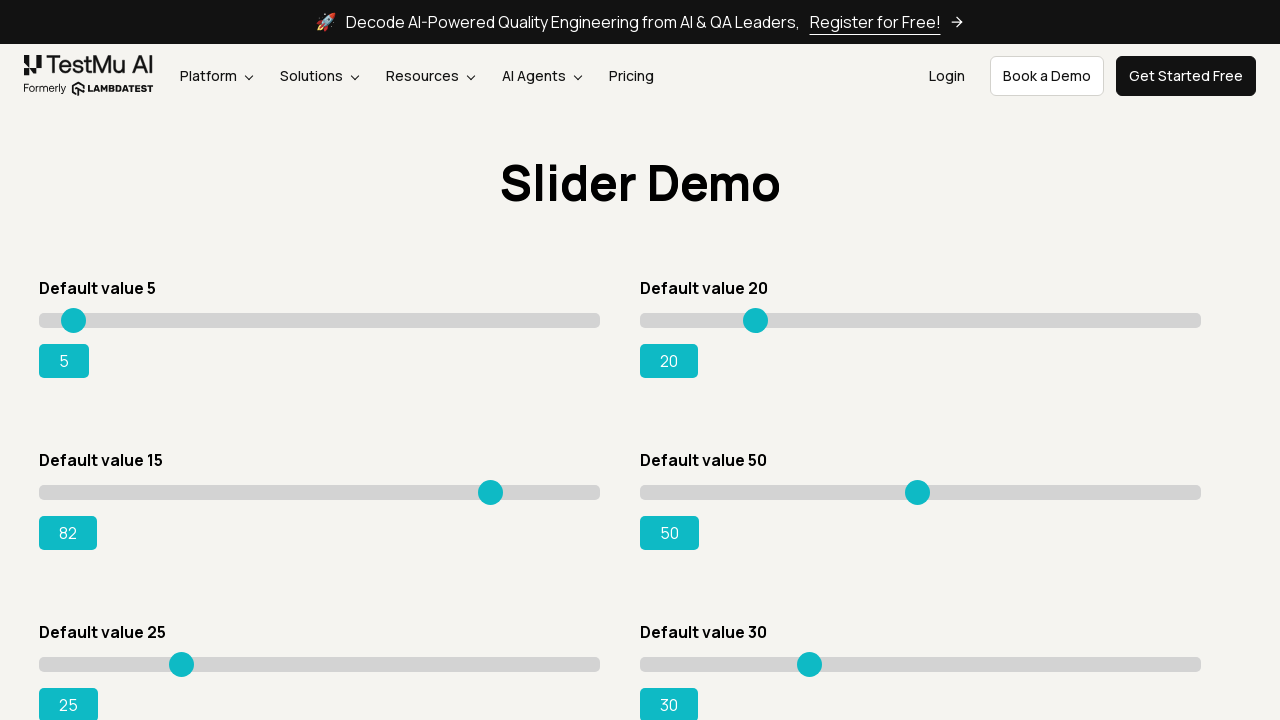

Moved slider to position 450 at (489, 485)
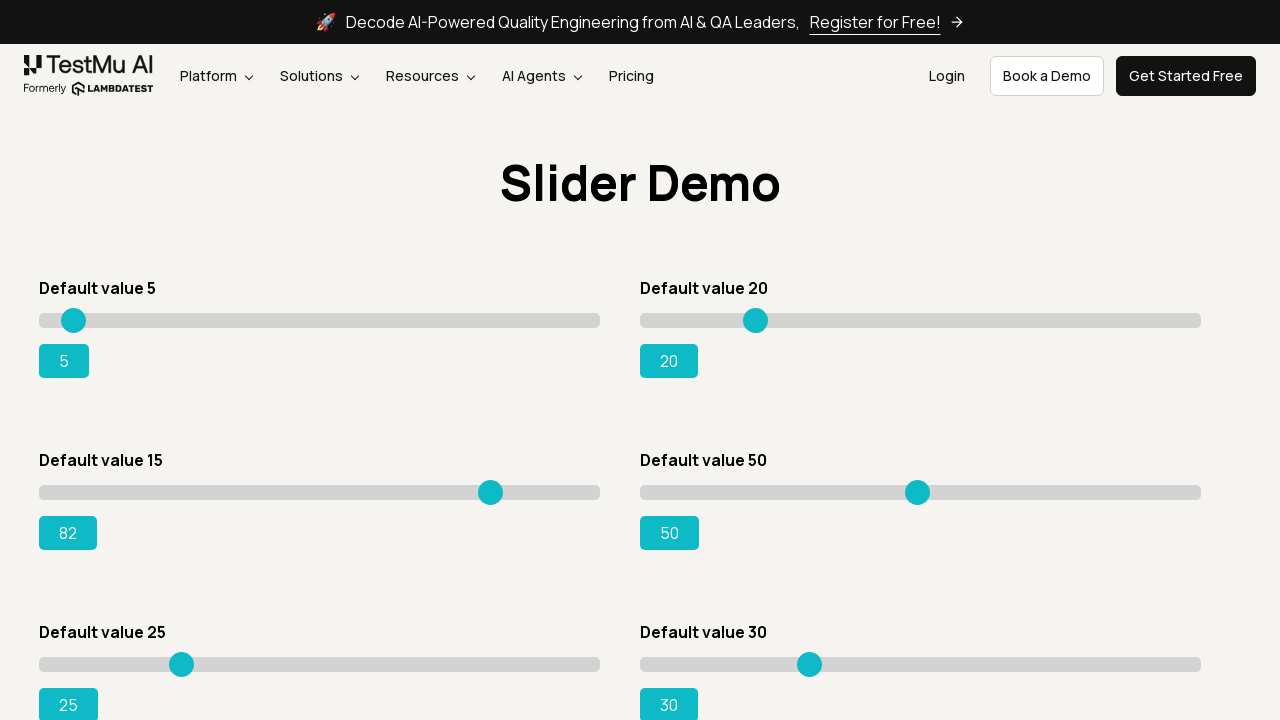

Read current slider position: 82
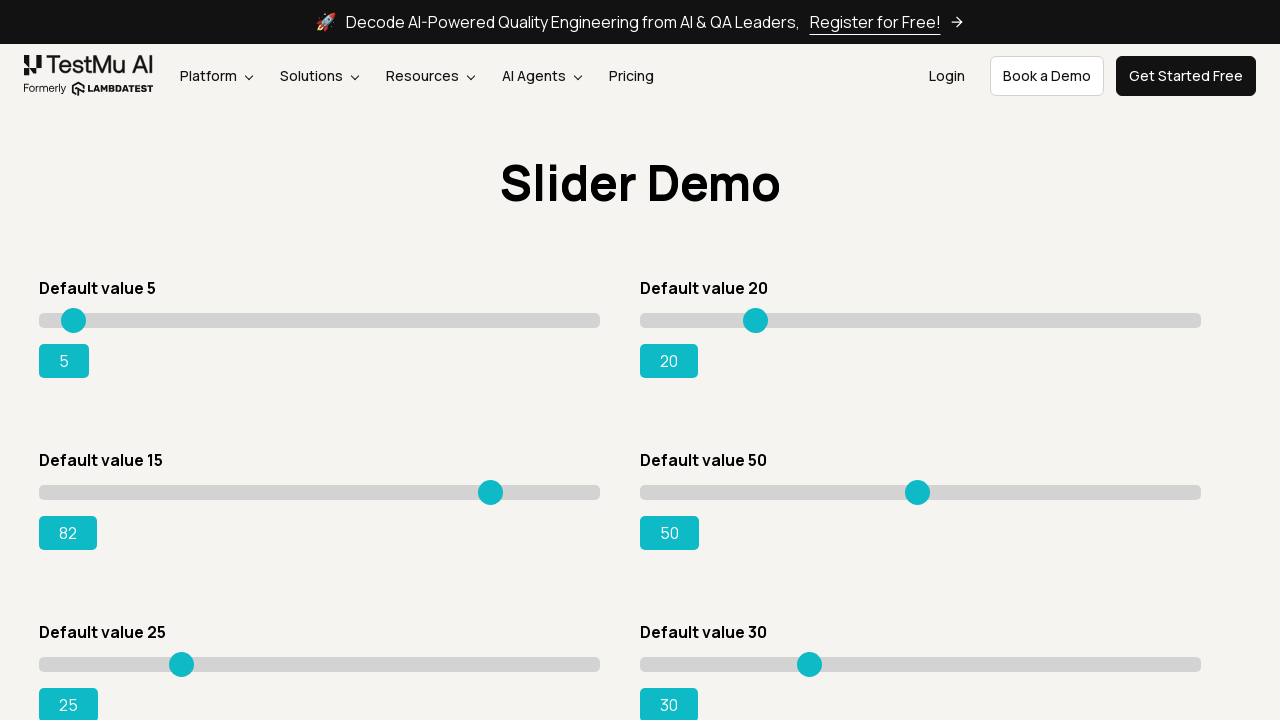

Moved slider to position 451 at (490, 485)
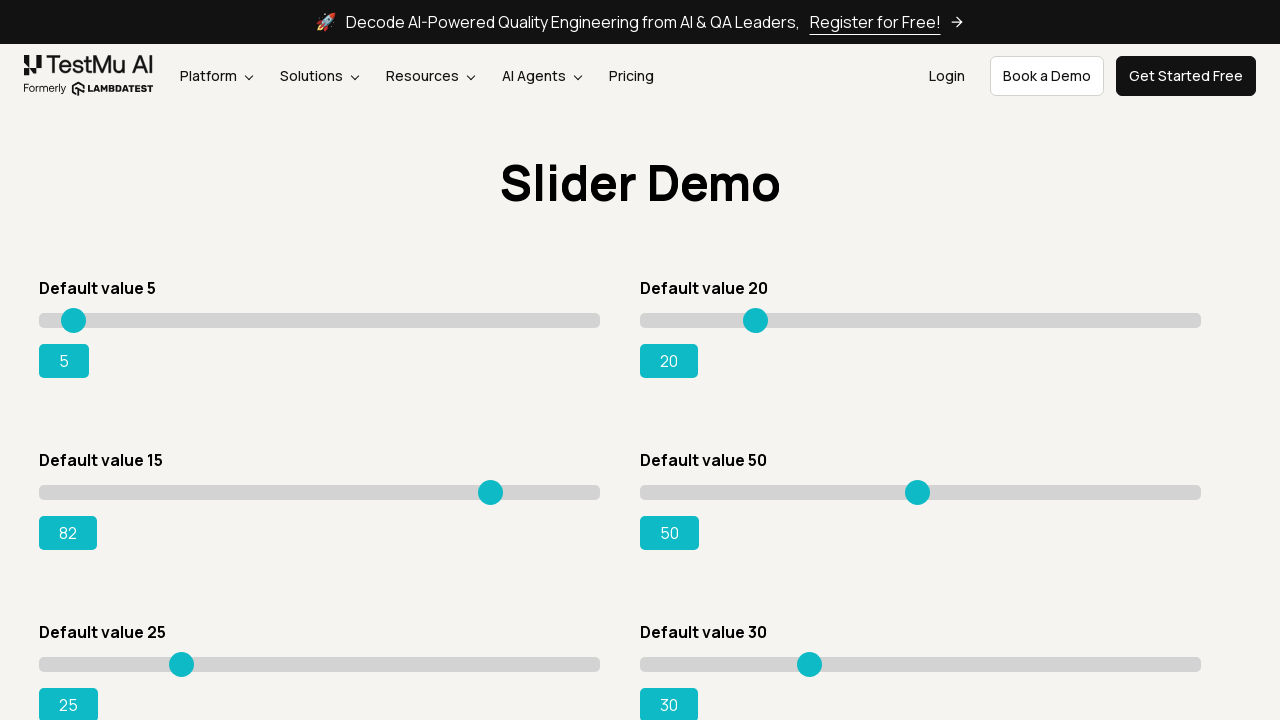

Read current slider position: 82
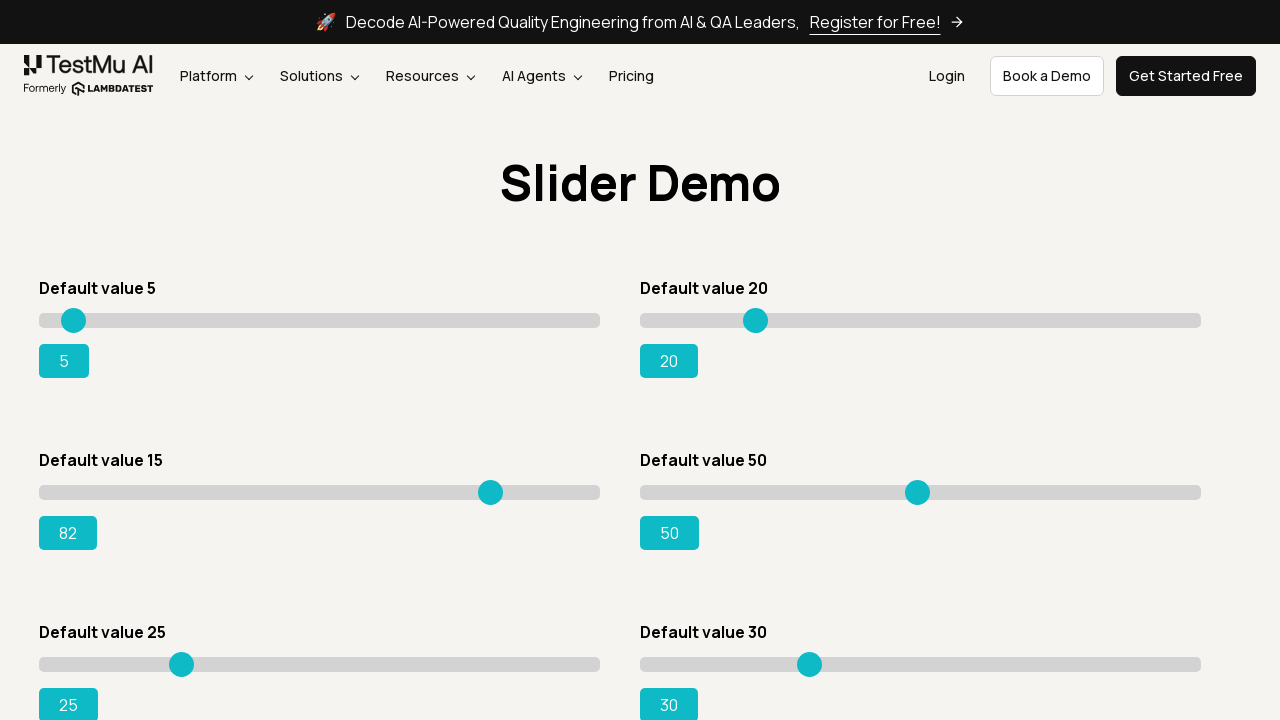

Moved slider to position 452 at (491, 485)
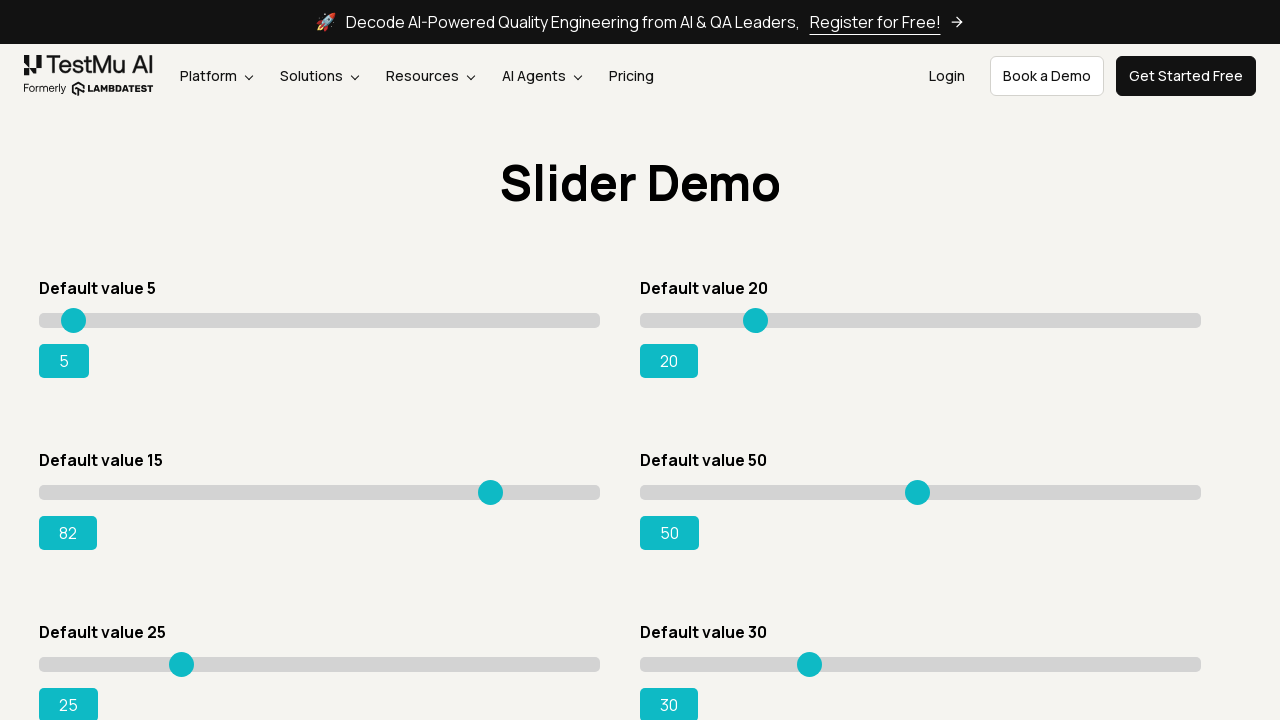

Read current slider position: 82
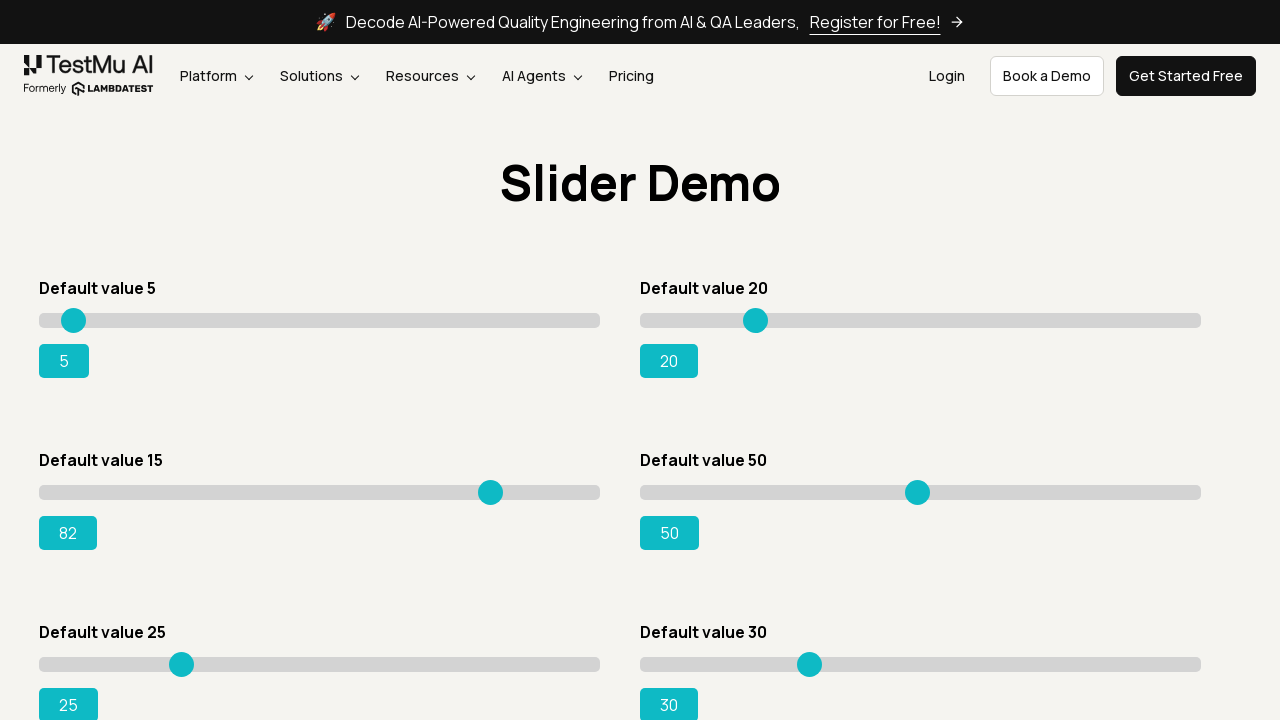

Moved slider to position 453 at (492, 485)
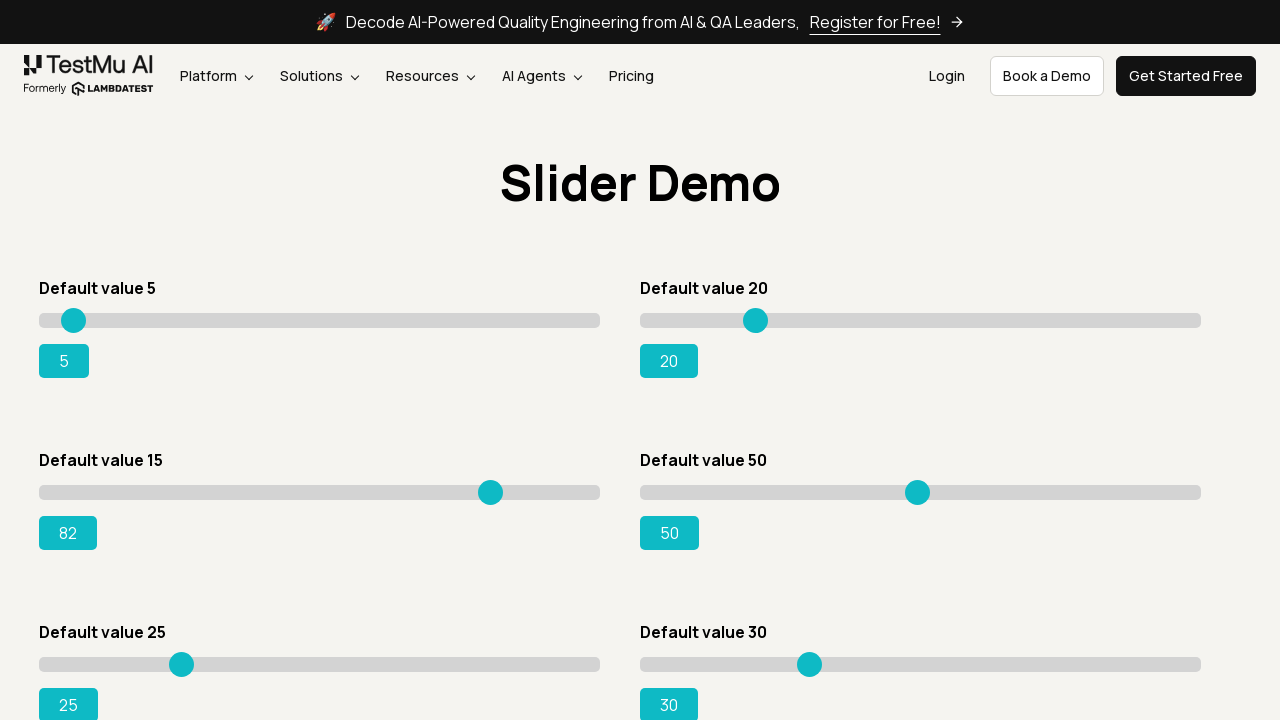

Read current slider position: 82
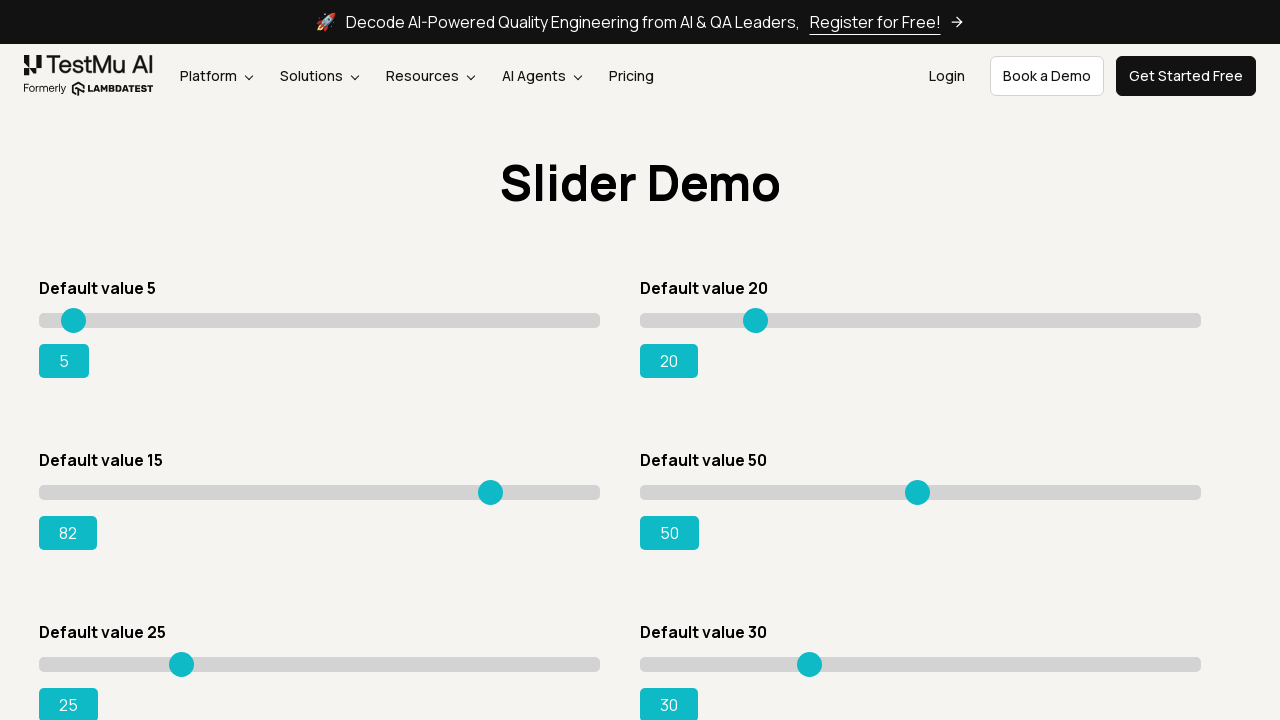

Moved slider to position 454 at (493, 485)
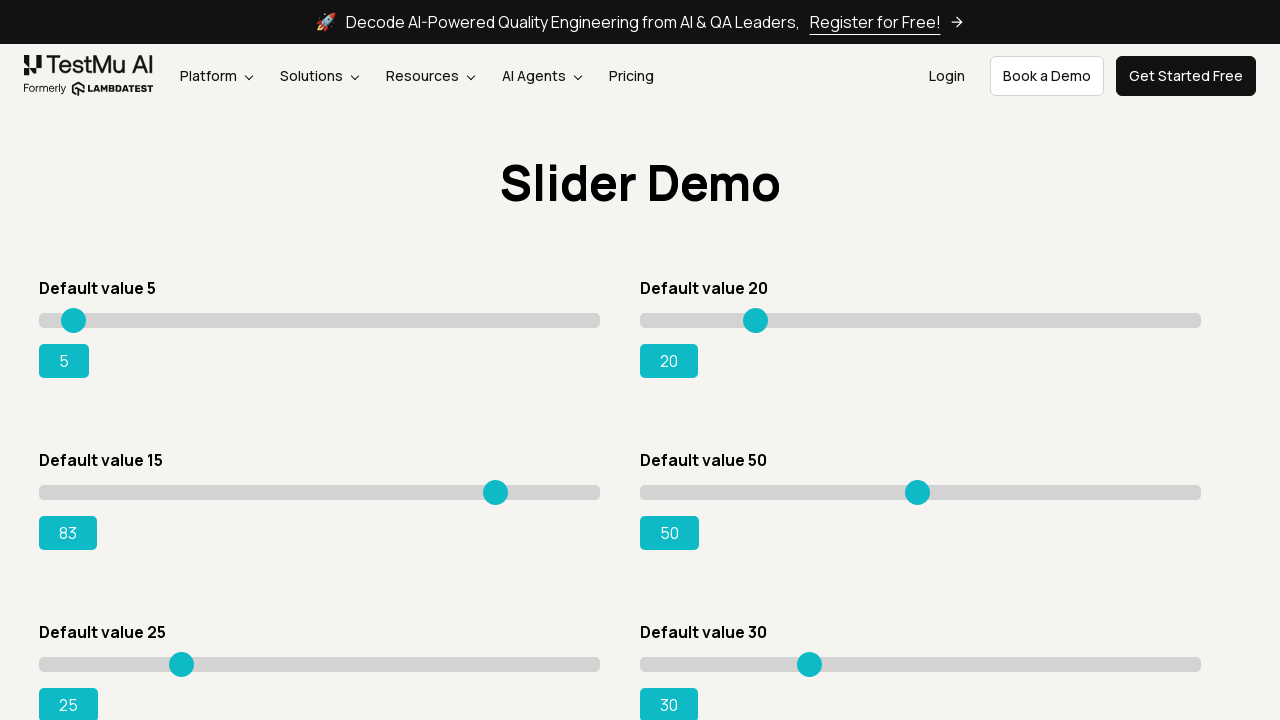

Read current slider position: 83
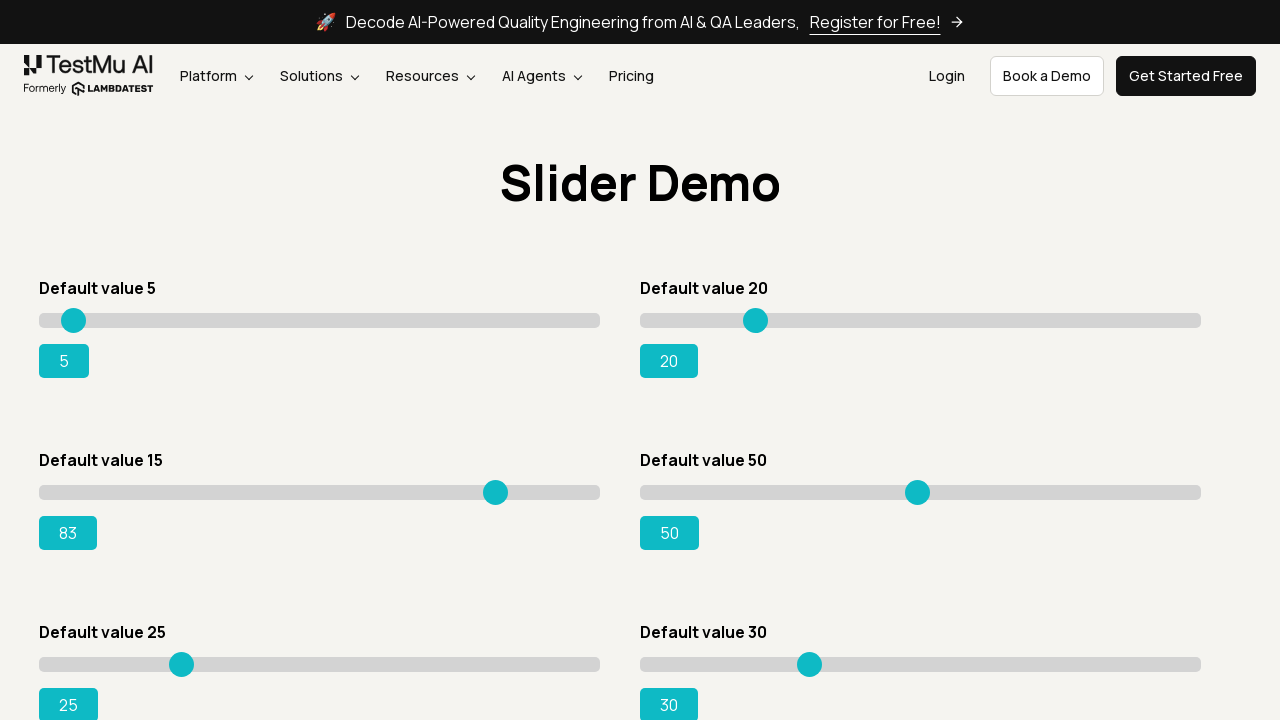

Moved slider to position 455 at (494, 485)
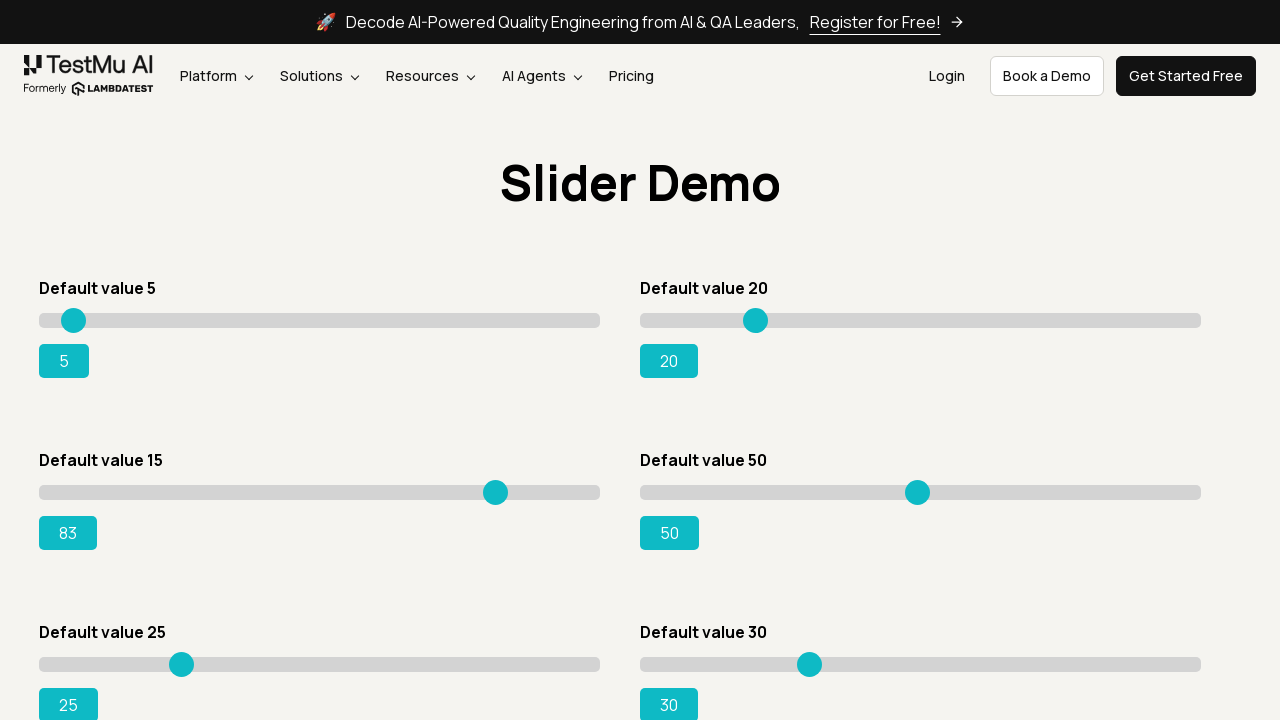

Read current slider position: 83
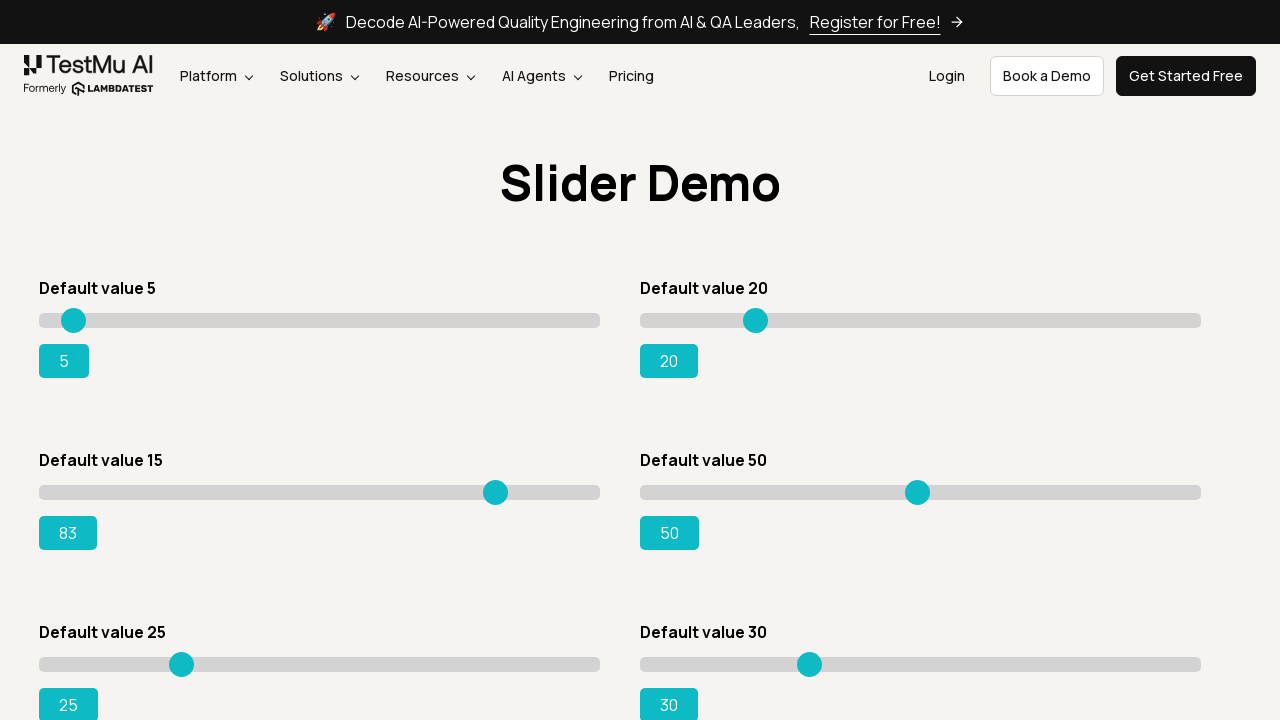

Moved slider to position 456 at (495, 485)
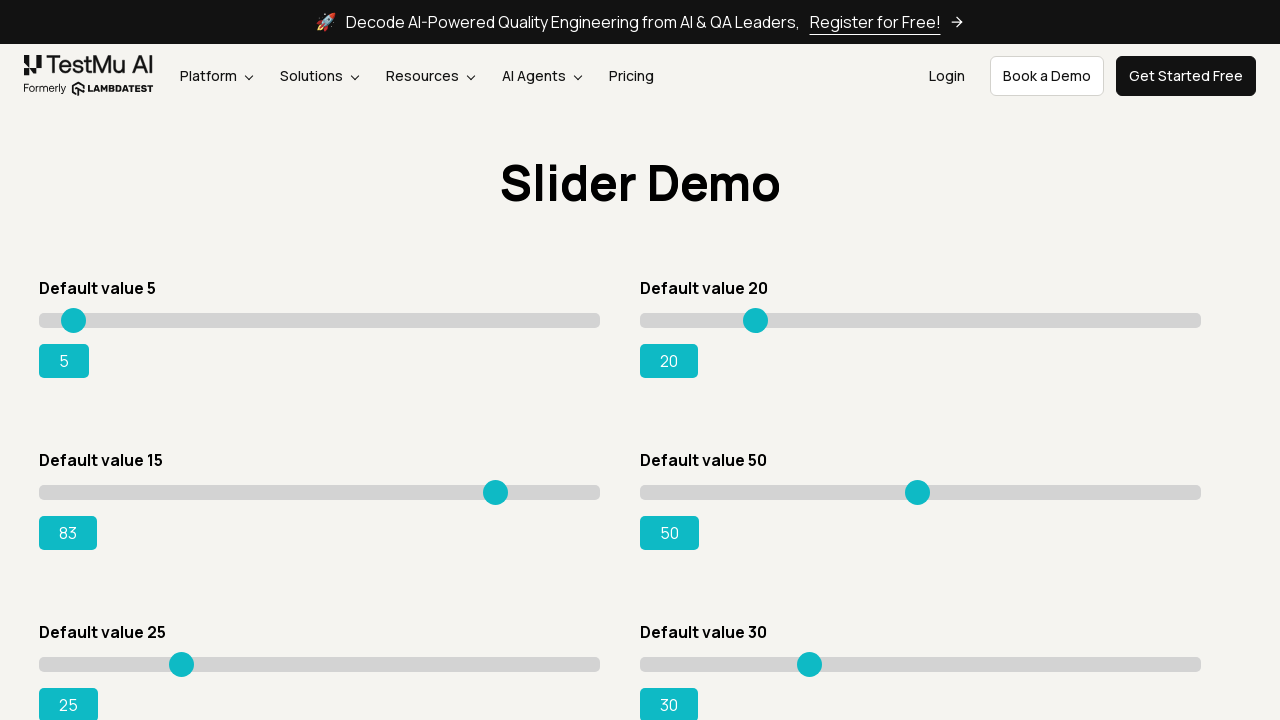

Read current slider position: 83
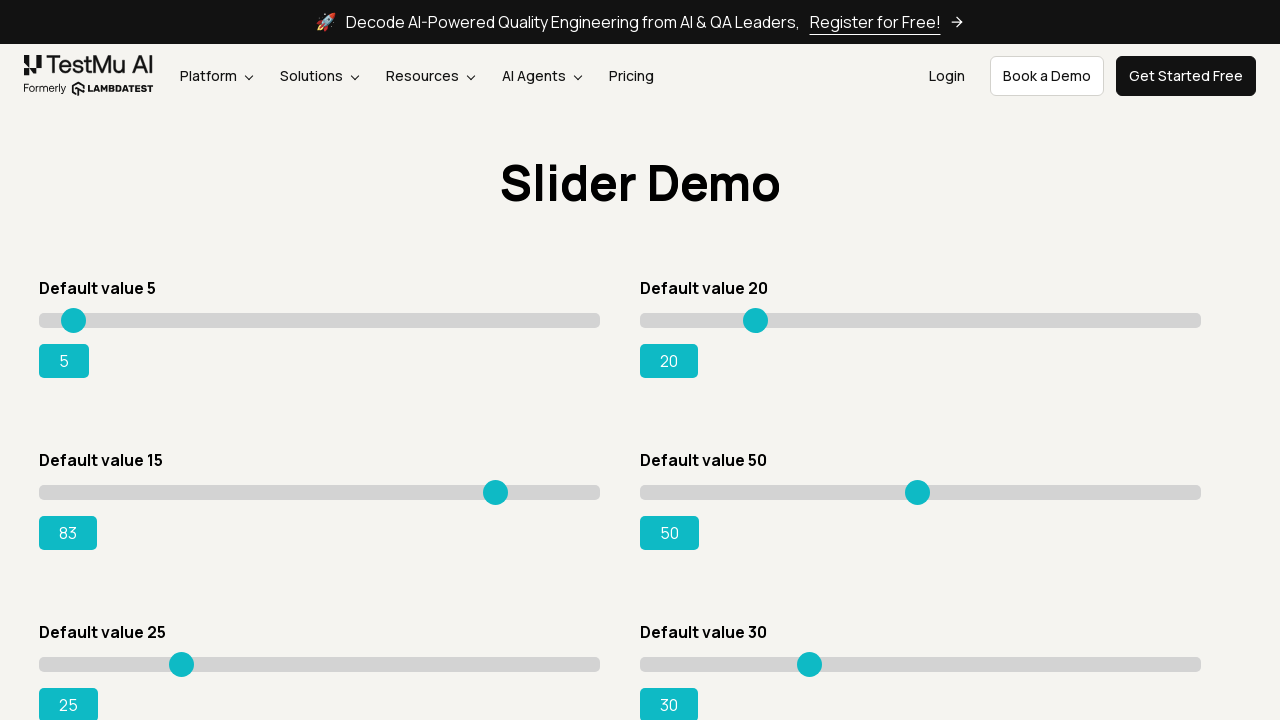

Moved slider to position 457 at (496, 485)
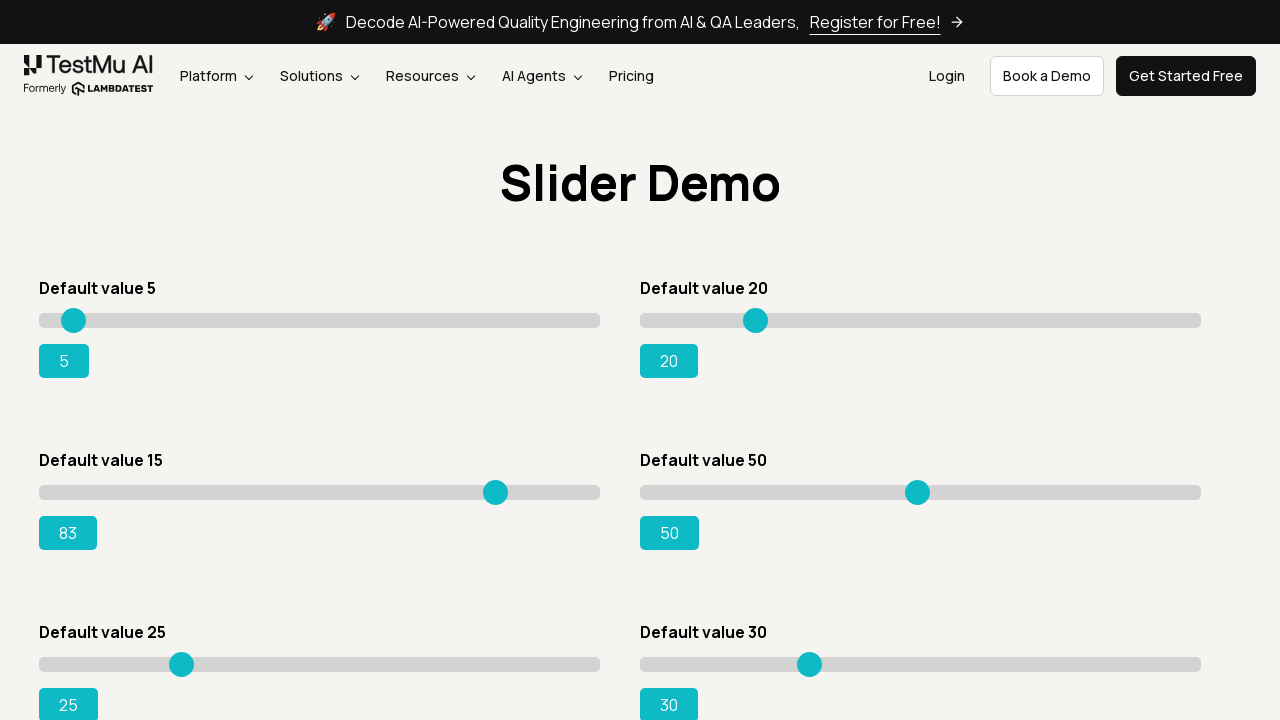

Read current slider position: 83
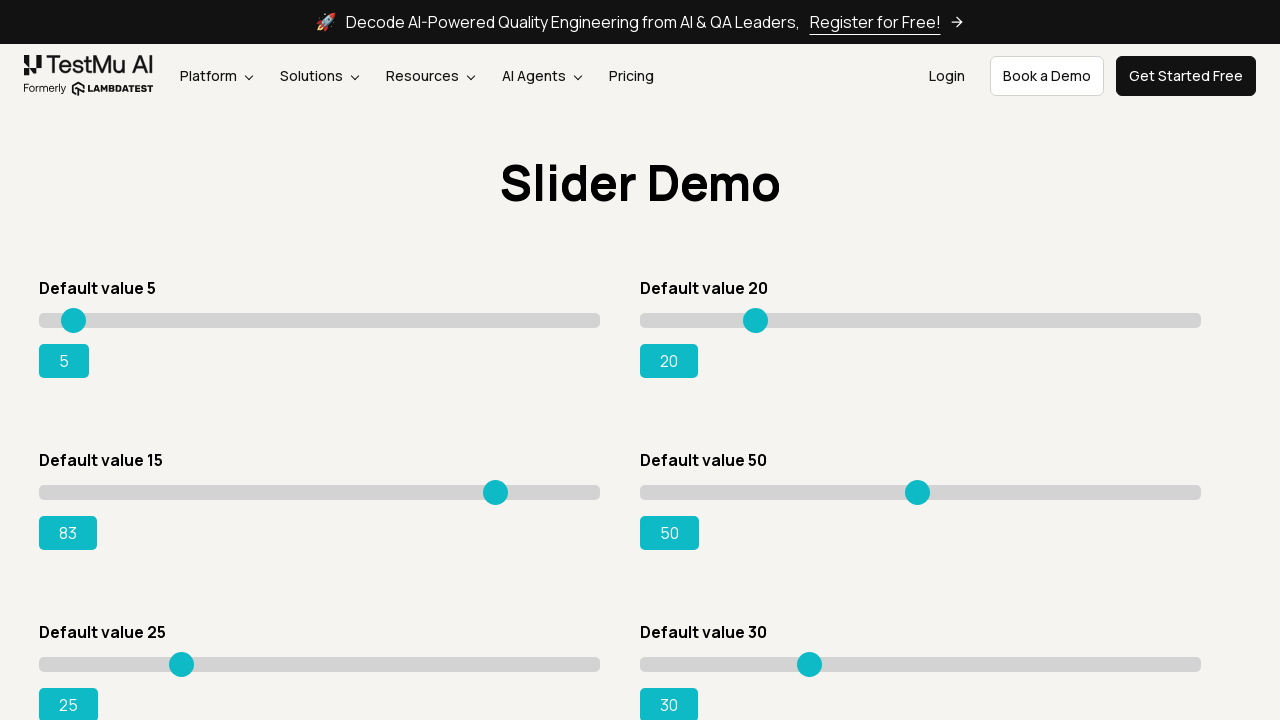

Moved slider to position 458 at (497, 485)
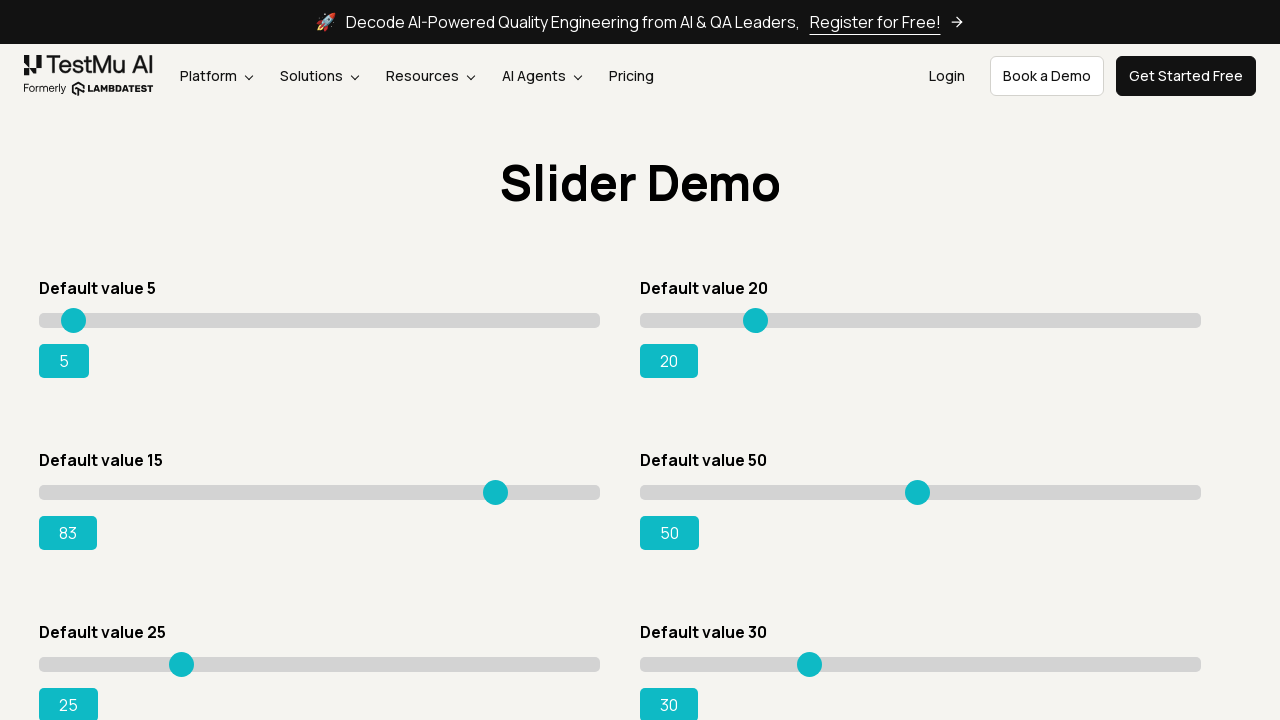

Read current slider position: 83
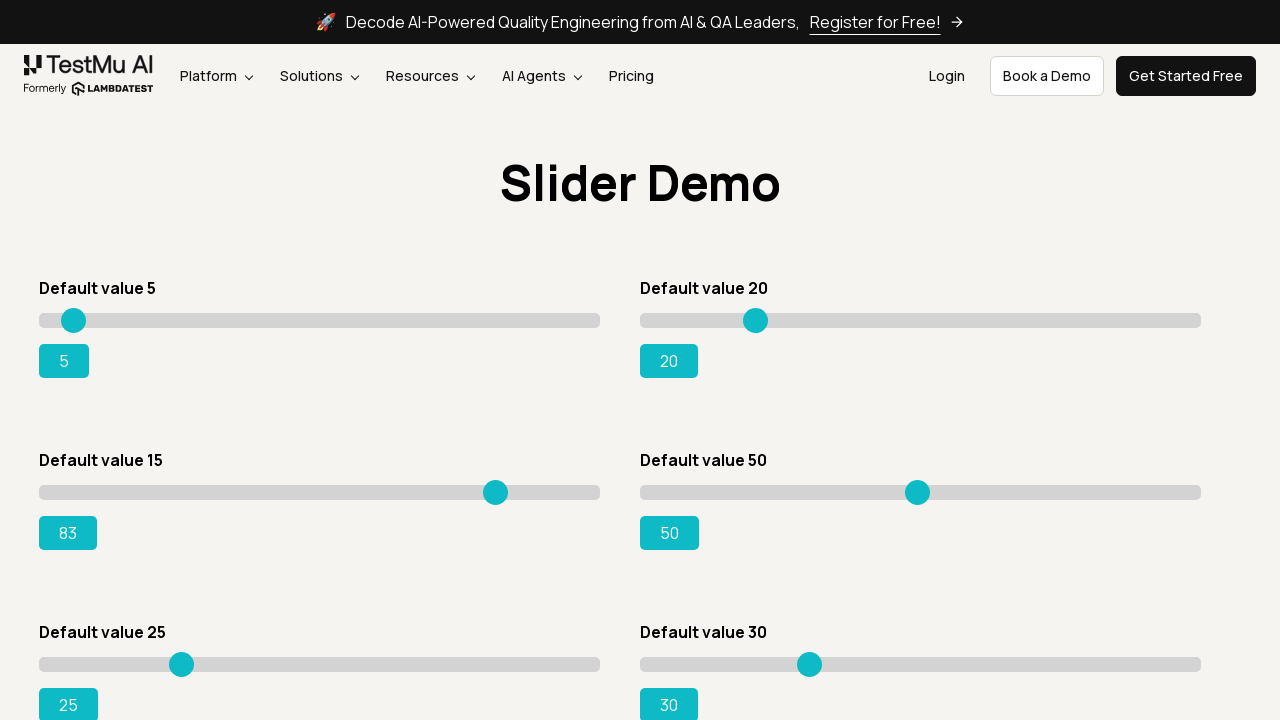

Moved slider to position 459 at (498, 485)
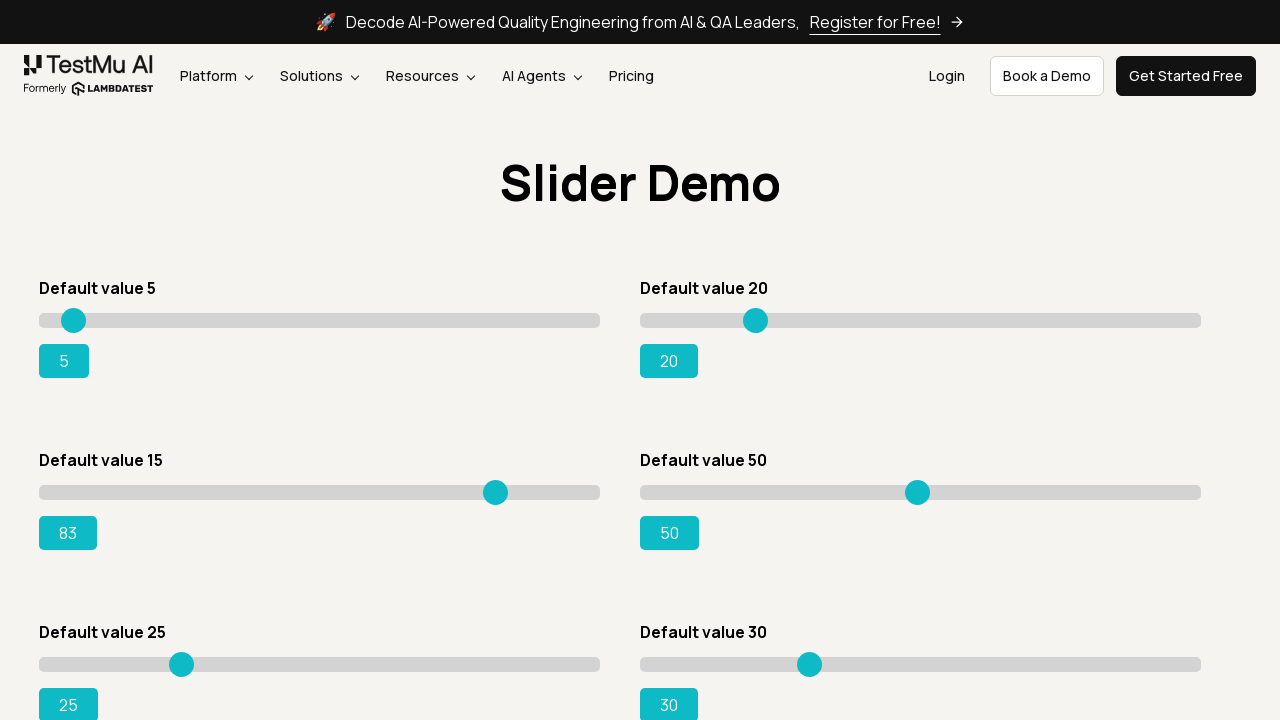

Read current slider position: 83
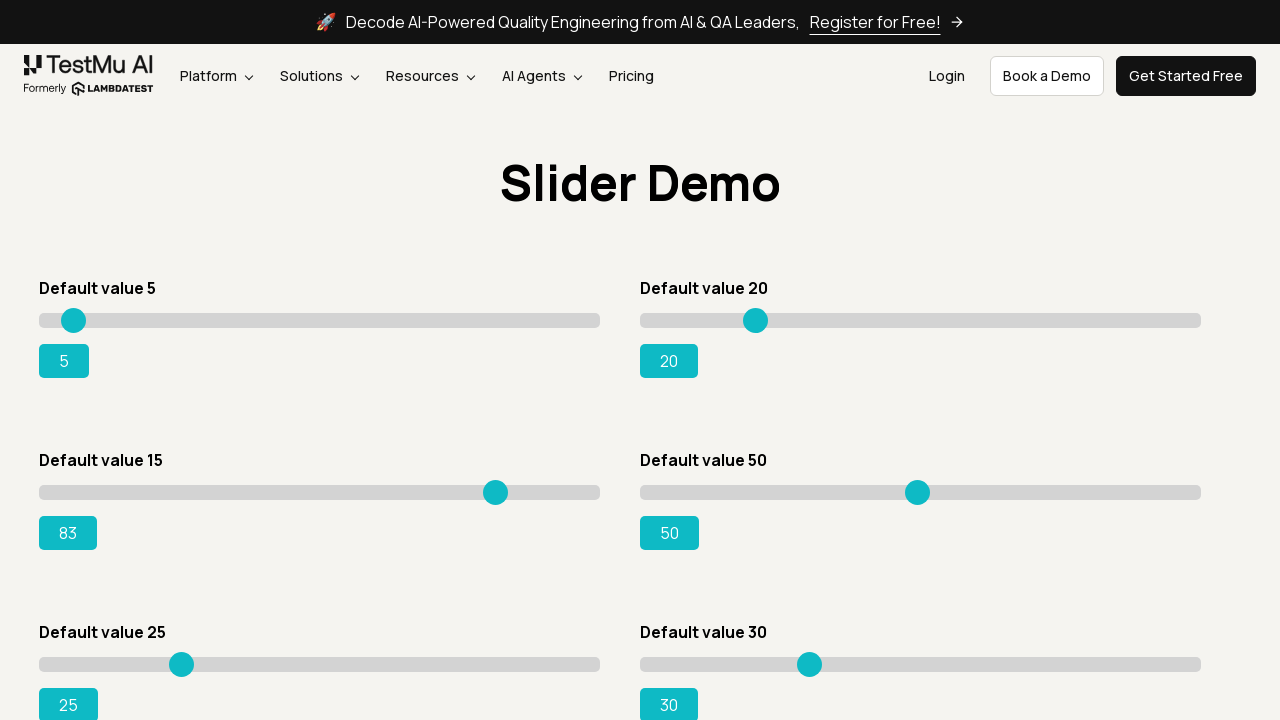

Moved slider to position 460 at (499, 485)
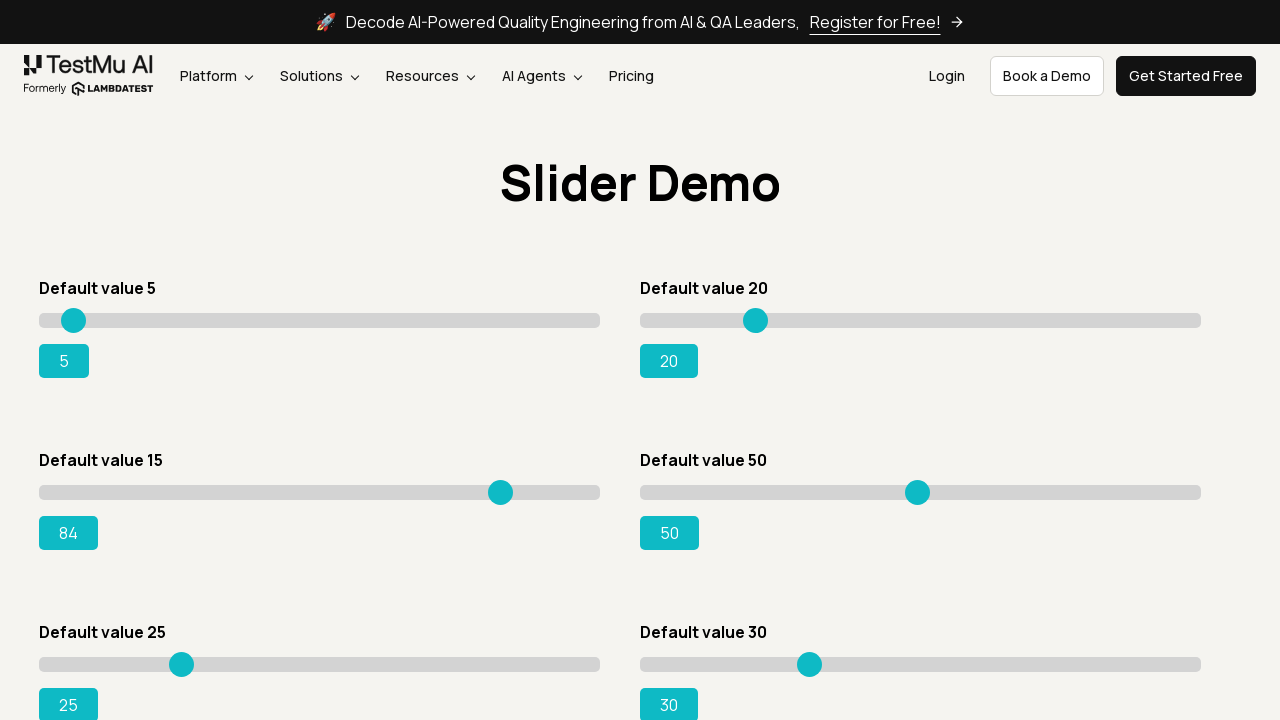

Read current slider position: 84
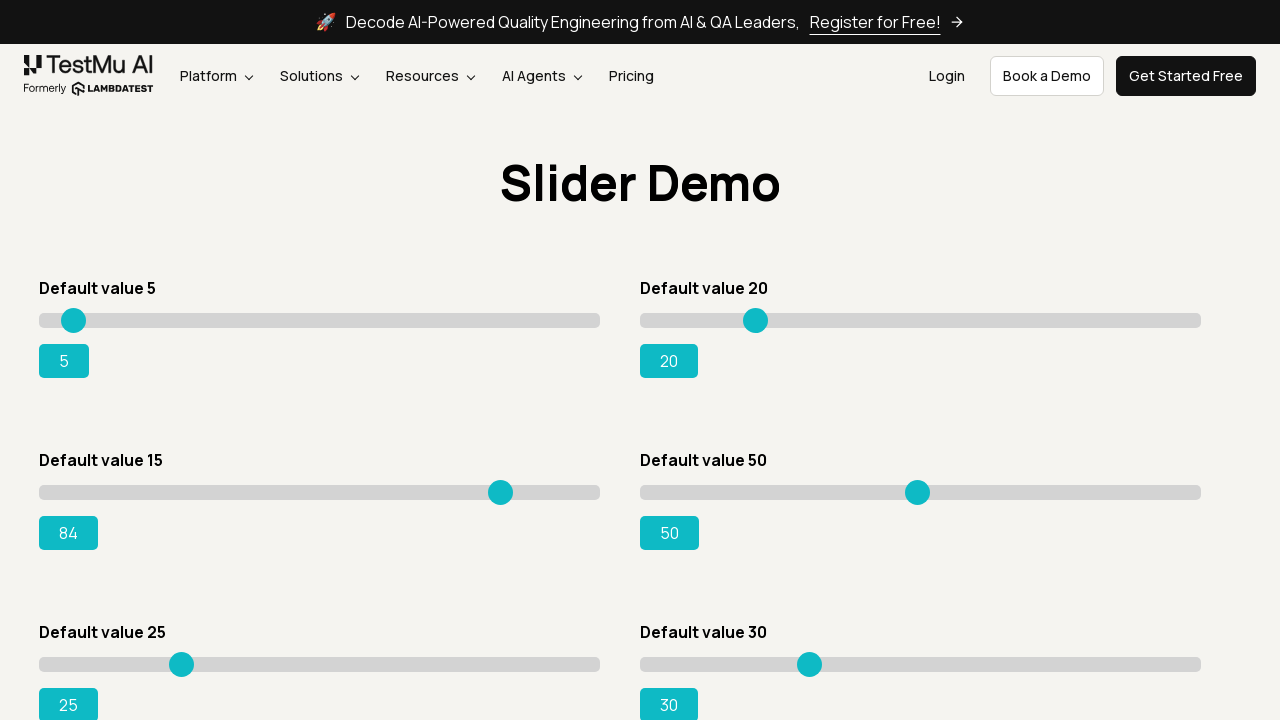

Moved slider to position 461 at (500, 485)
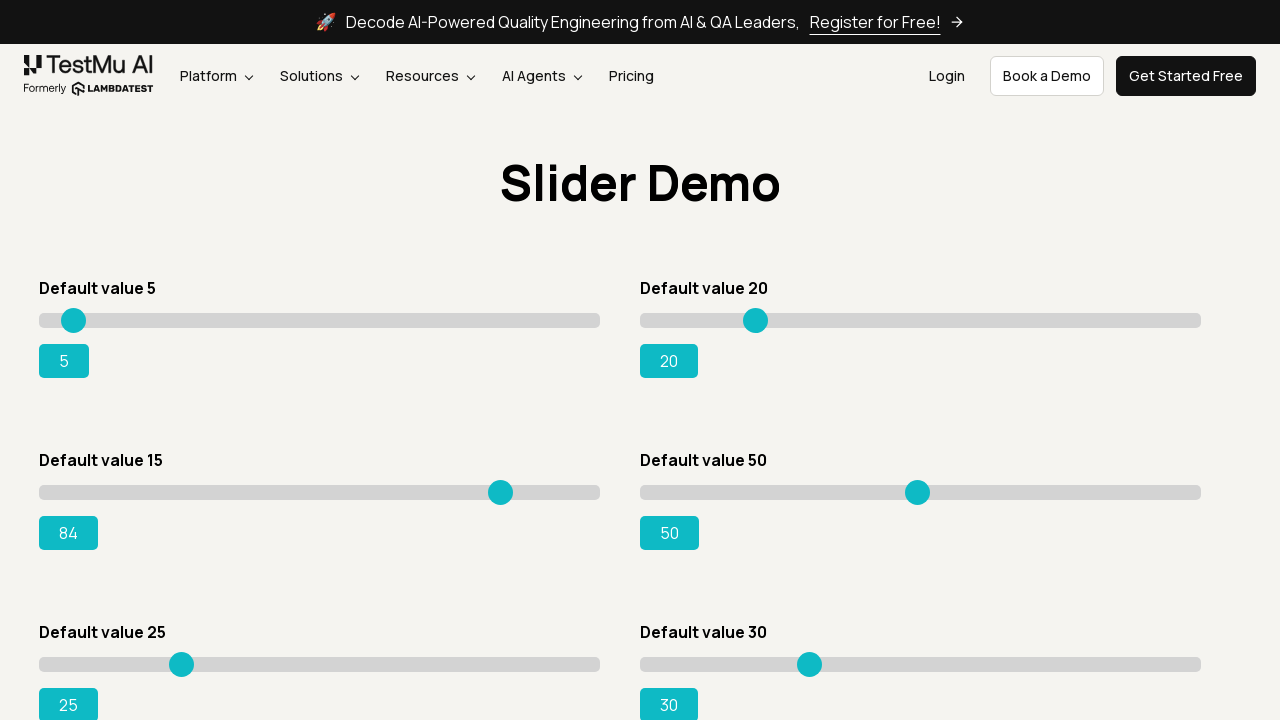

Read current slider position: 84
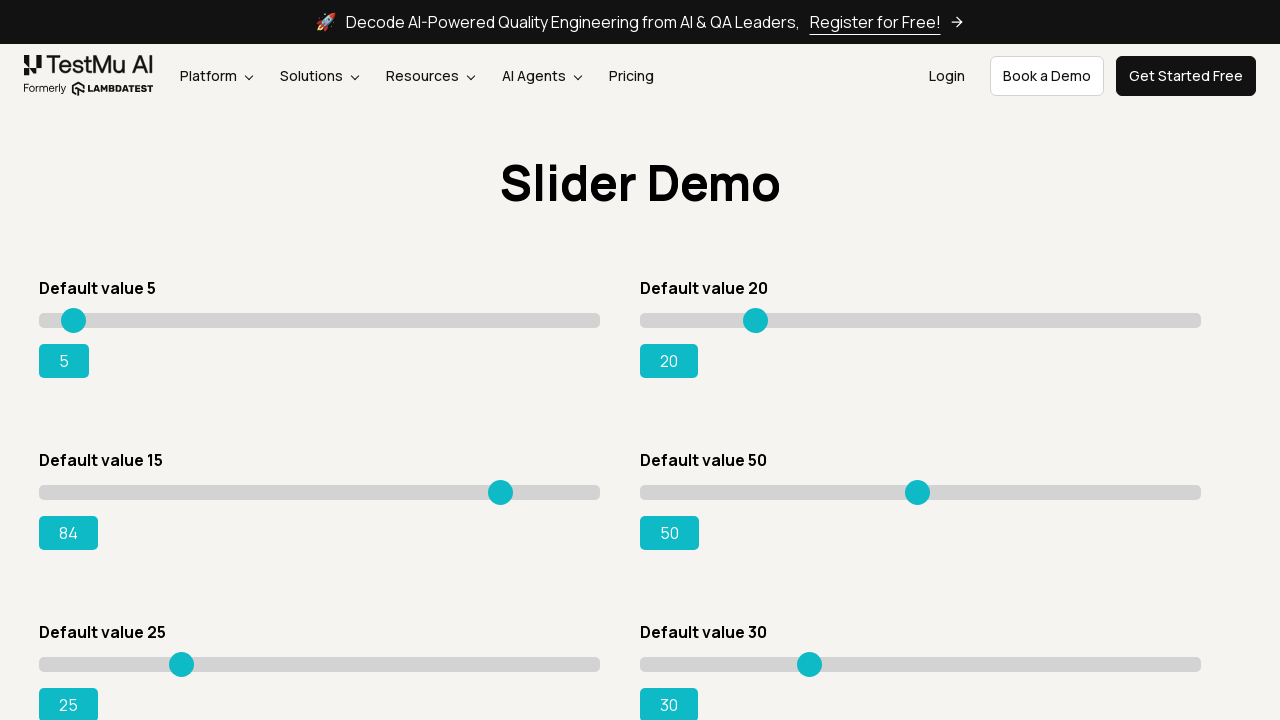

Moved slider to position 462 at (501, 485)
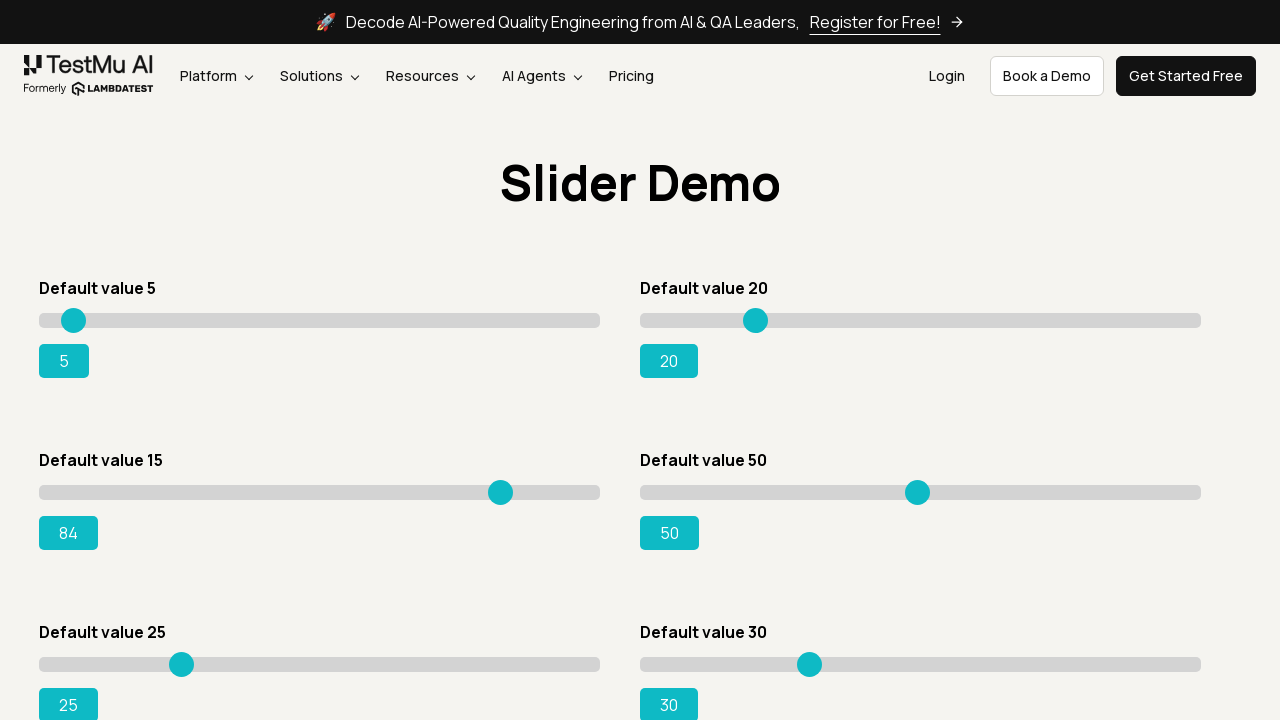

Read current slider position: 84
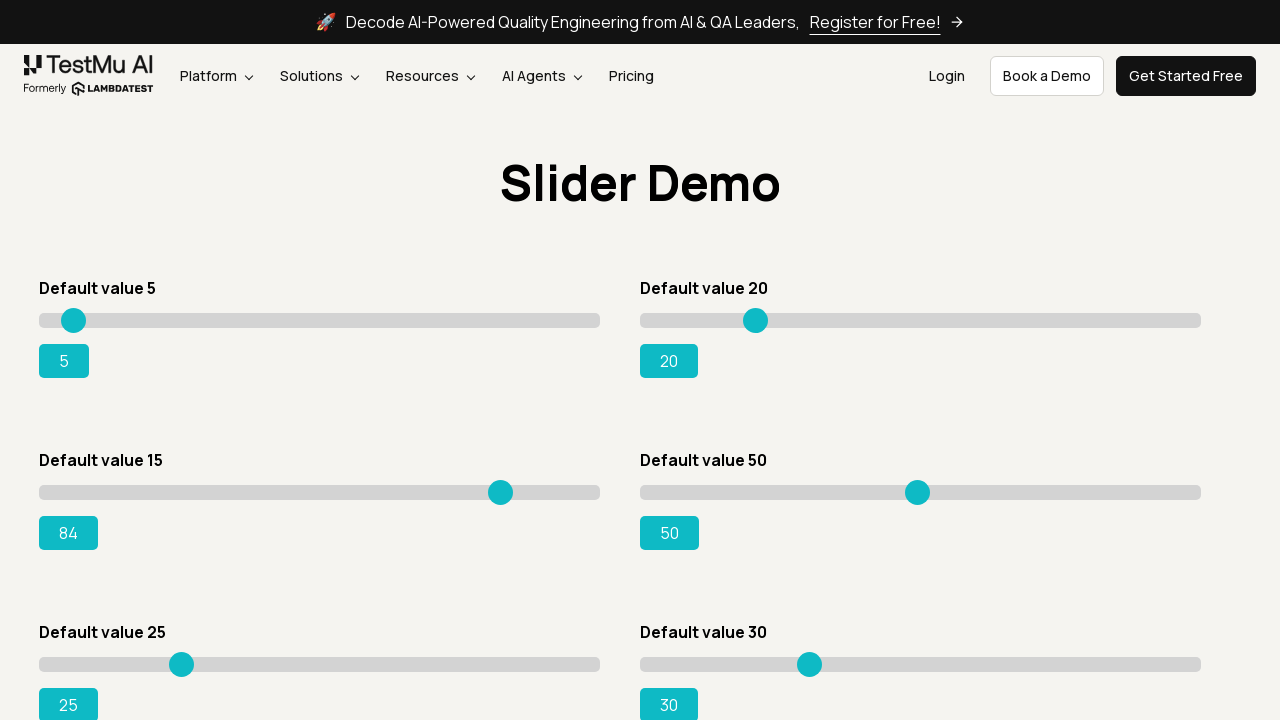

Moved slider to position 463 at (502, 485)
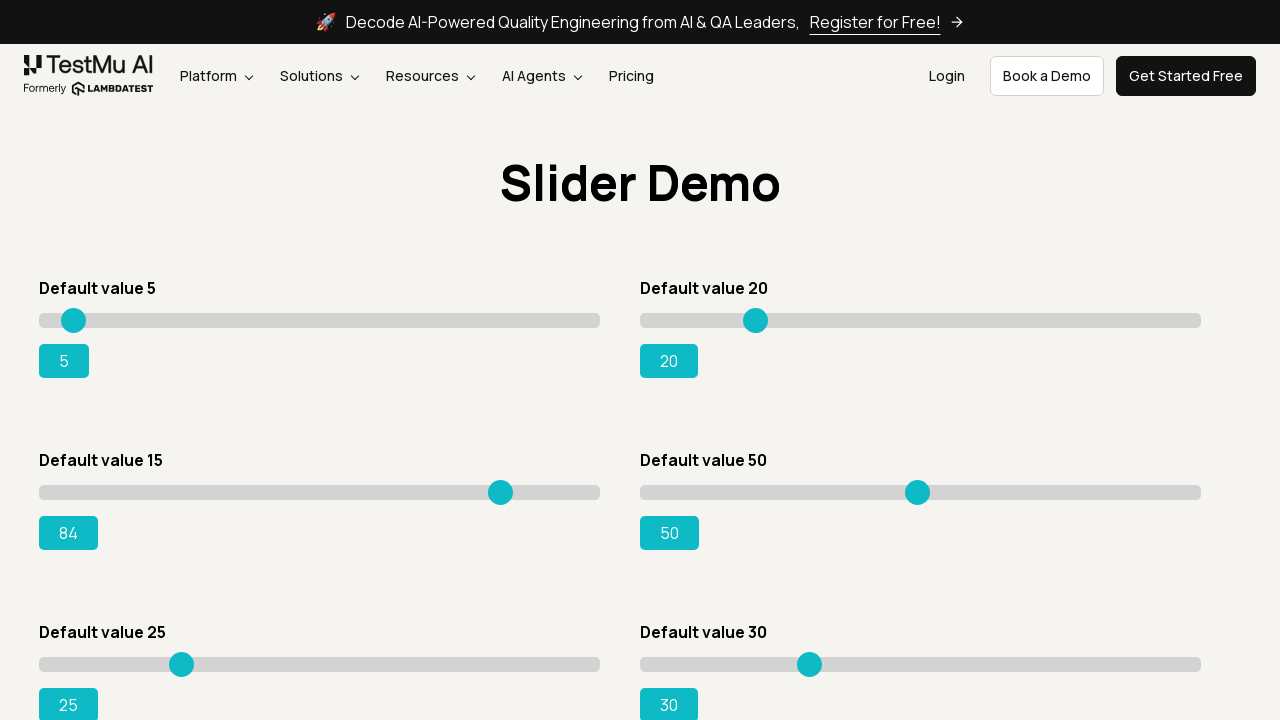

Read current slider position: 84
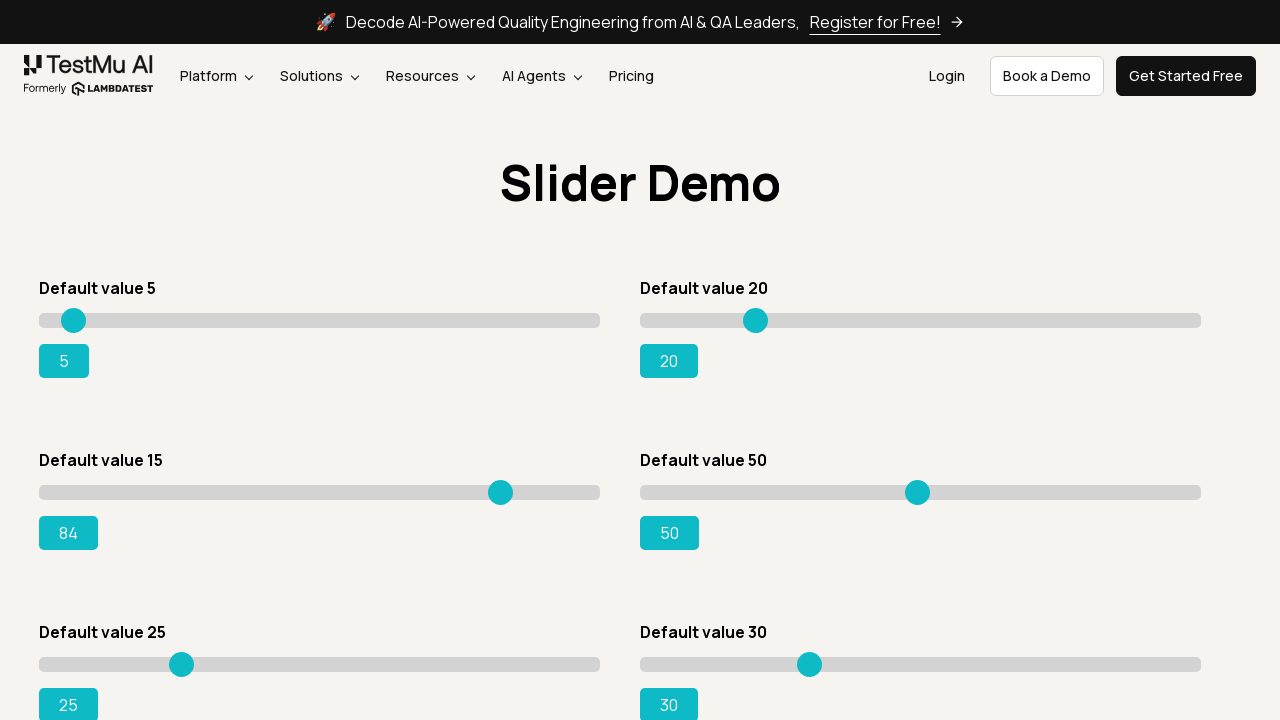

Moved slider to position 464 at (503, 485)
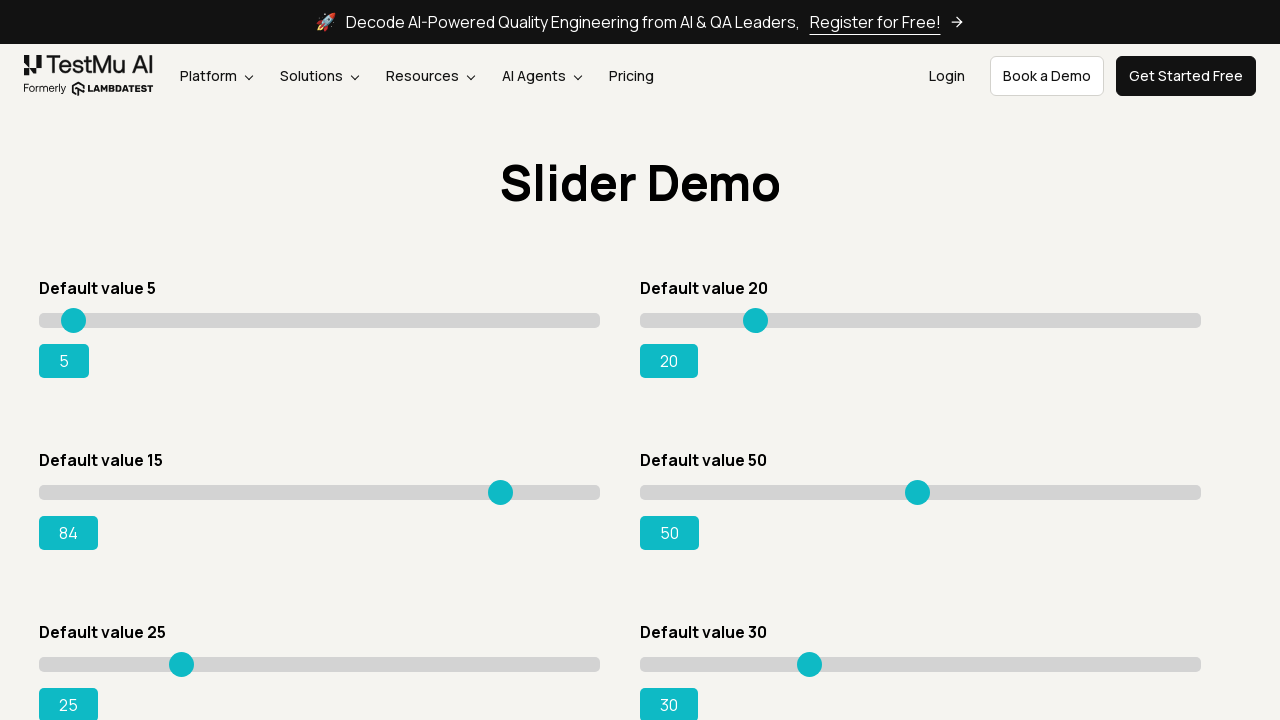

Read current slider position: 84
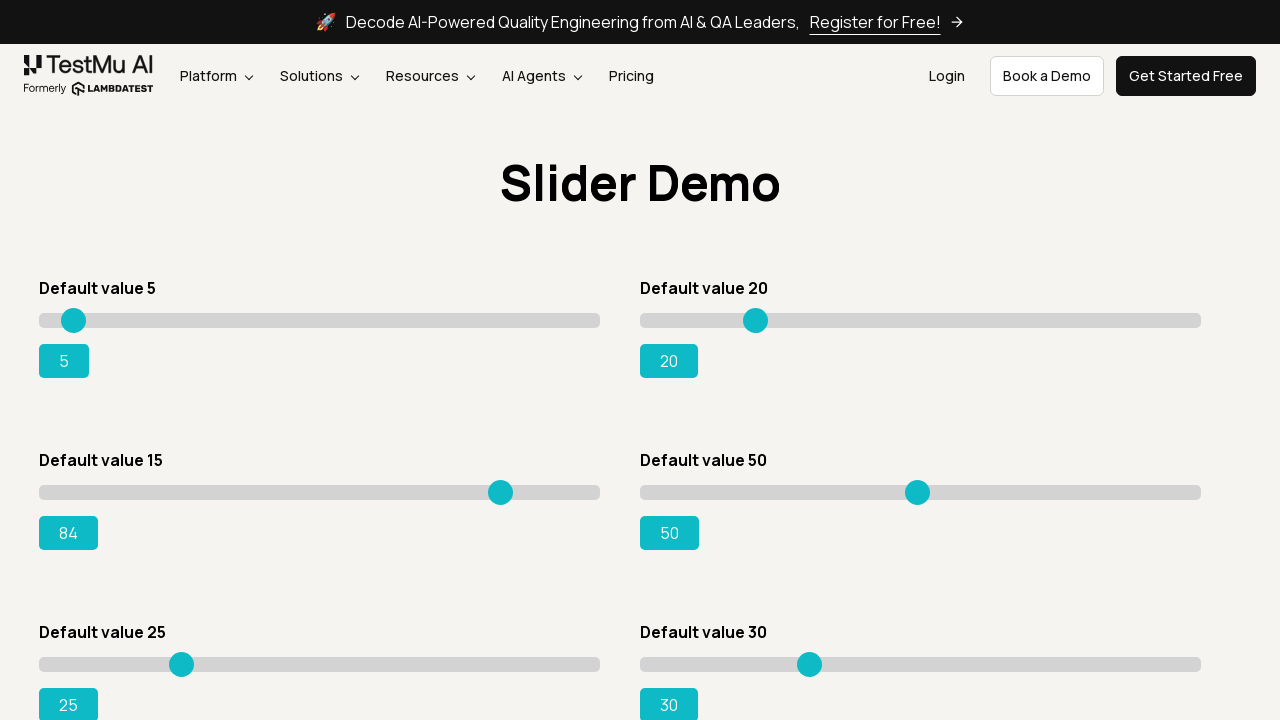

Moved slider to position 465 at (504, 485)
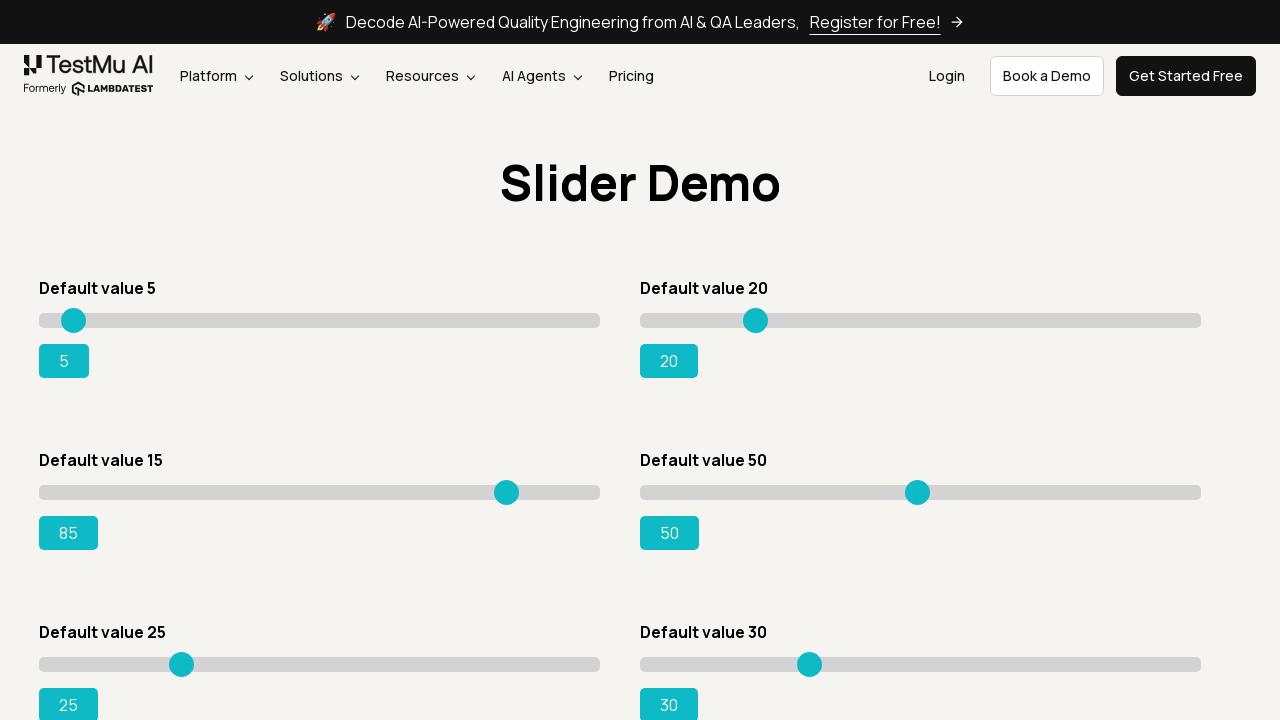

Read current slider position: 85
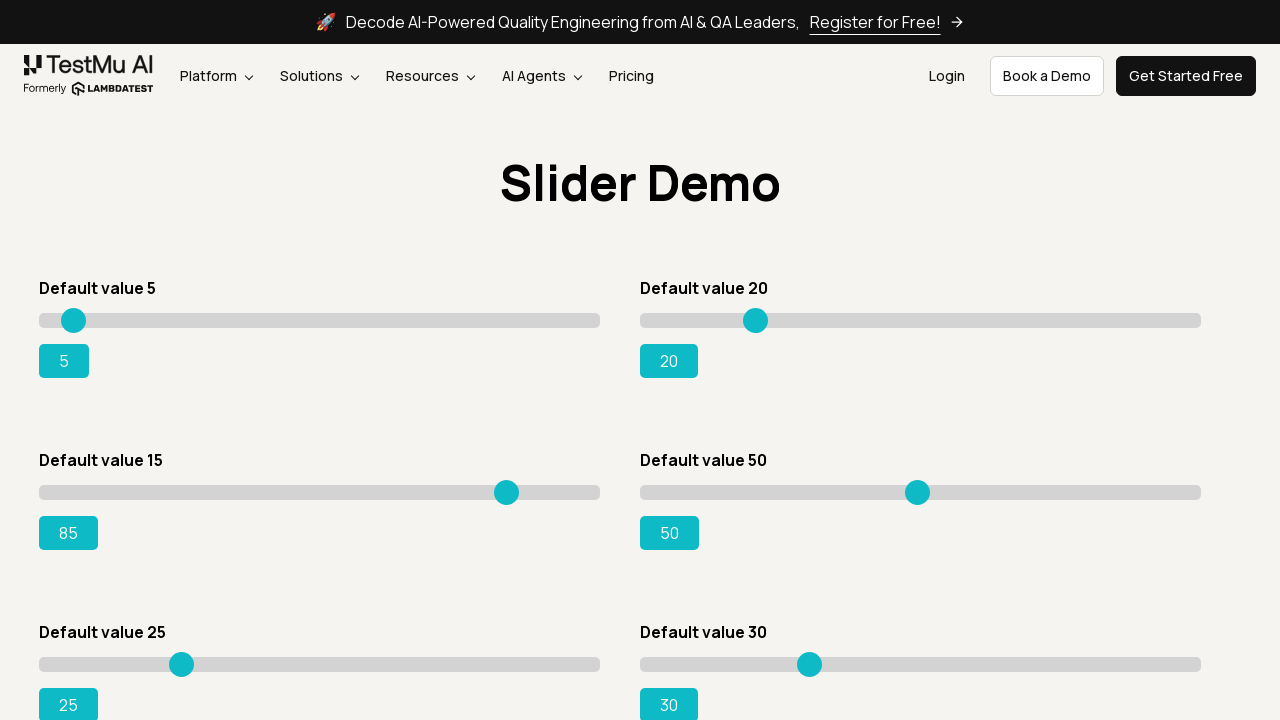

Moved slider to position 466 at (505, 485)
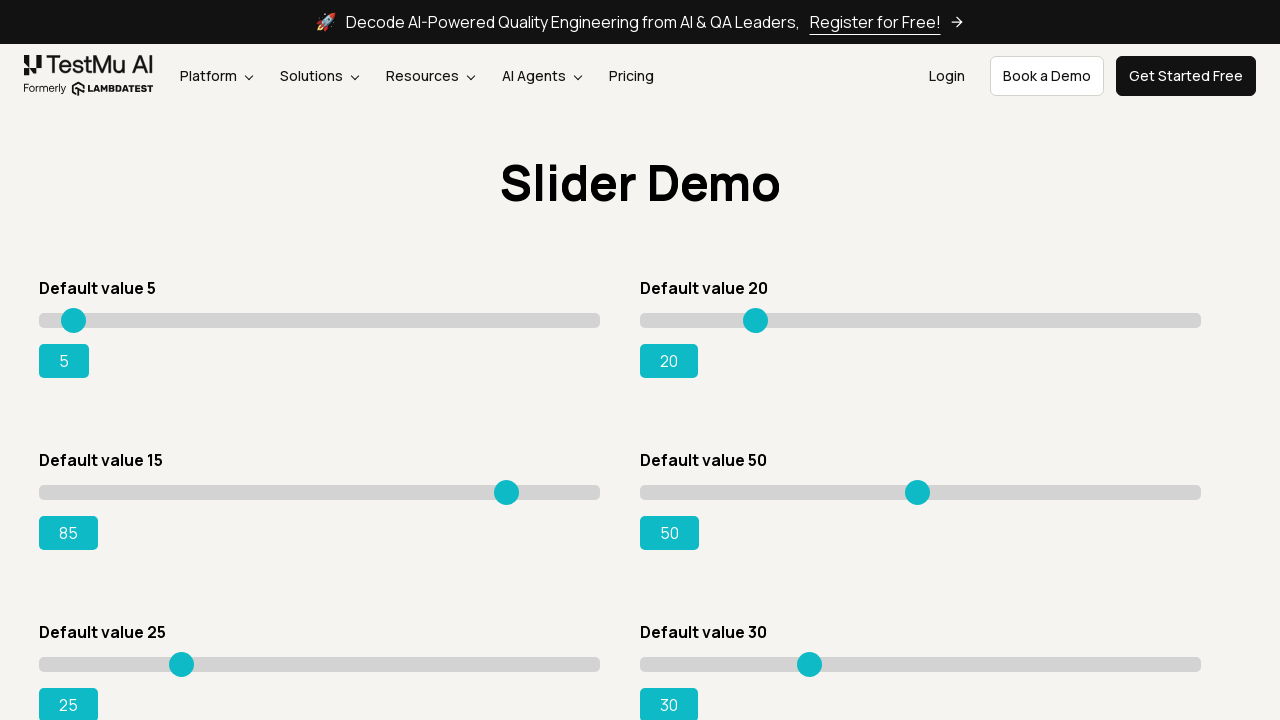

Read current slider position: 85
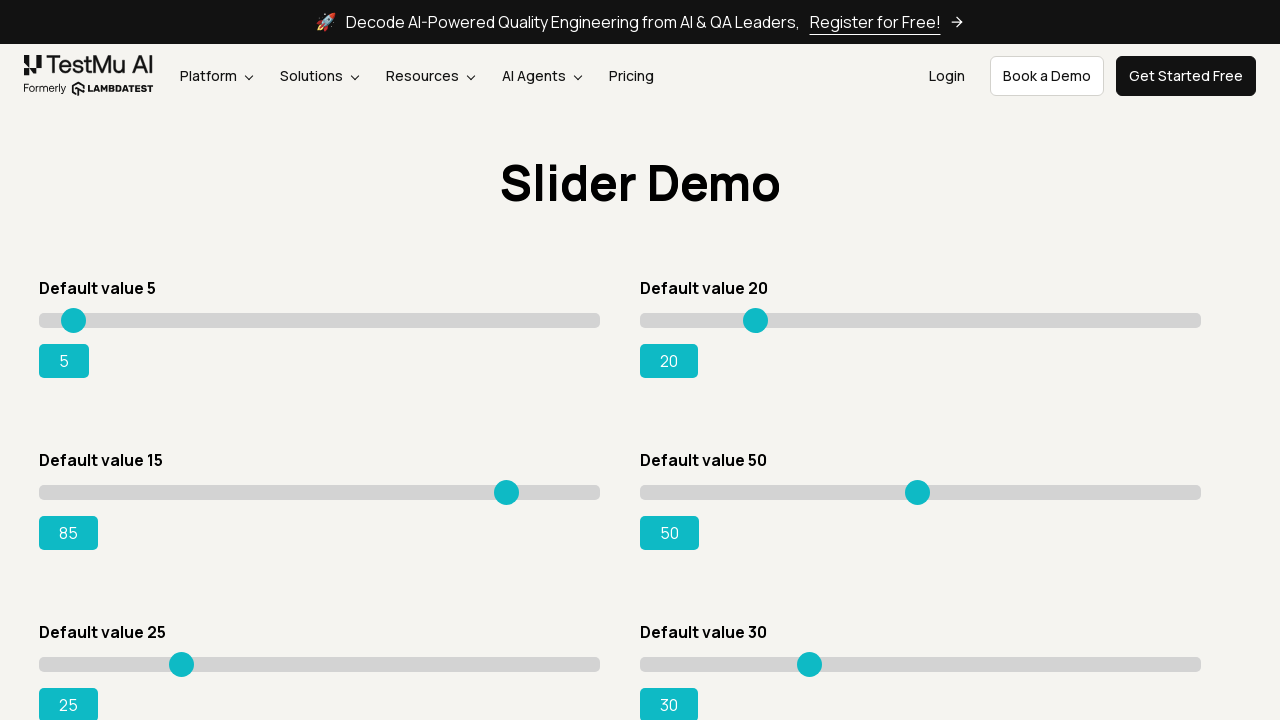

Moved slider to position 467 at (506, 485)
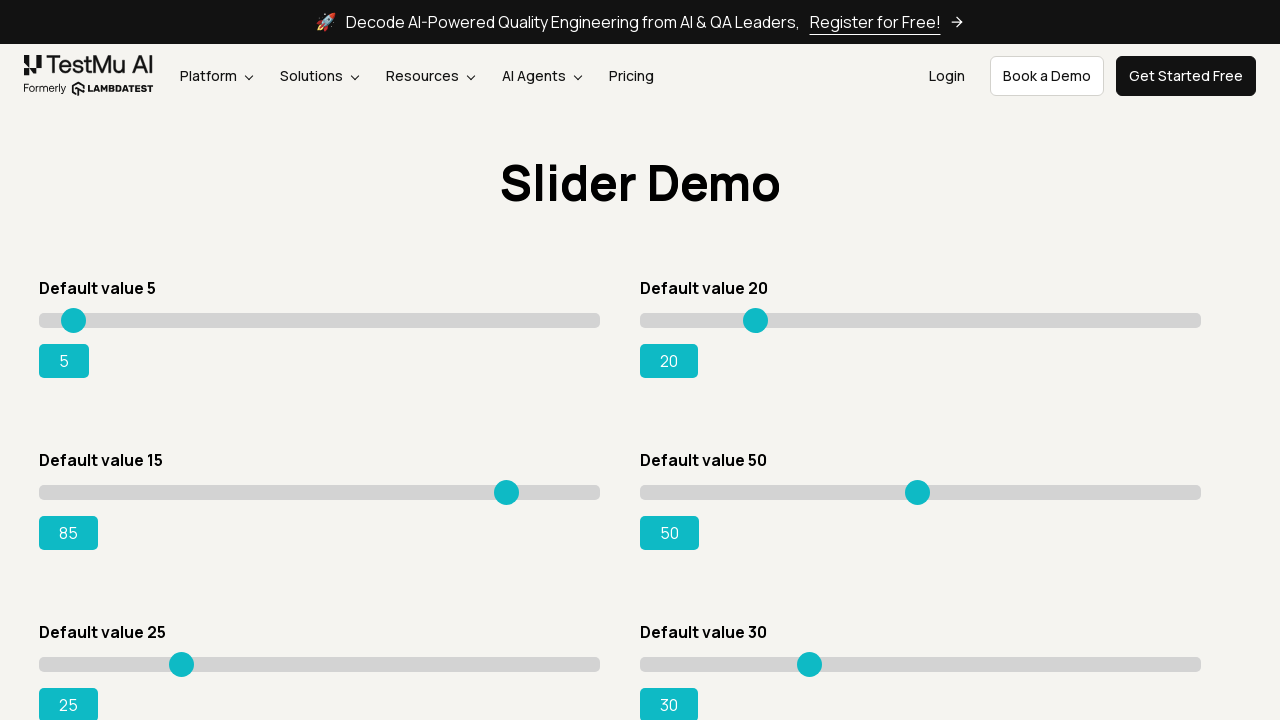

Read current slider position: 85
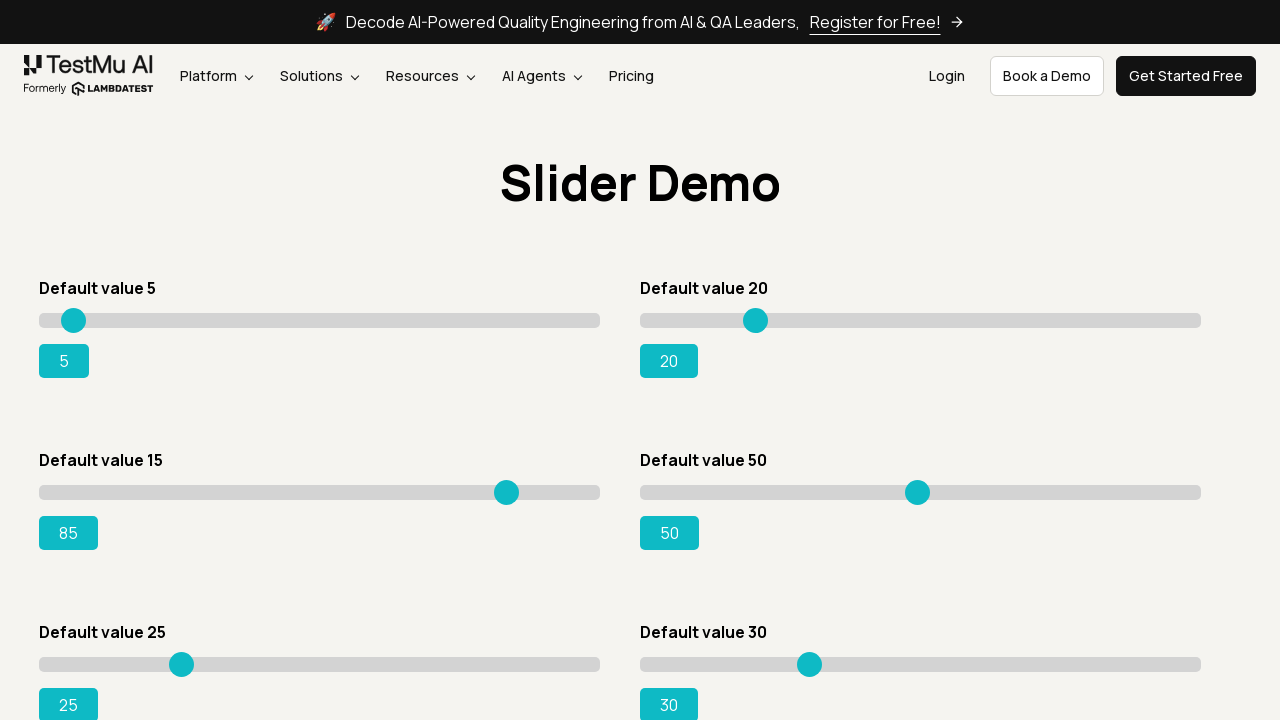

Moved slider to position 468 at (507, 485)
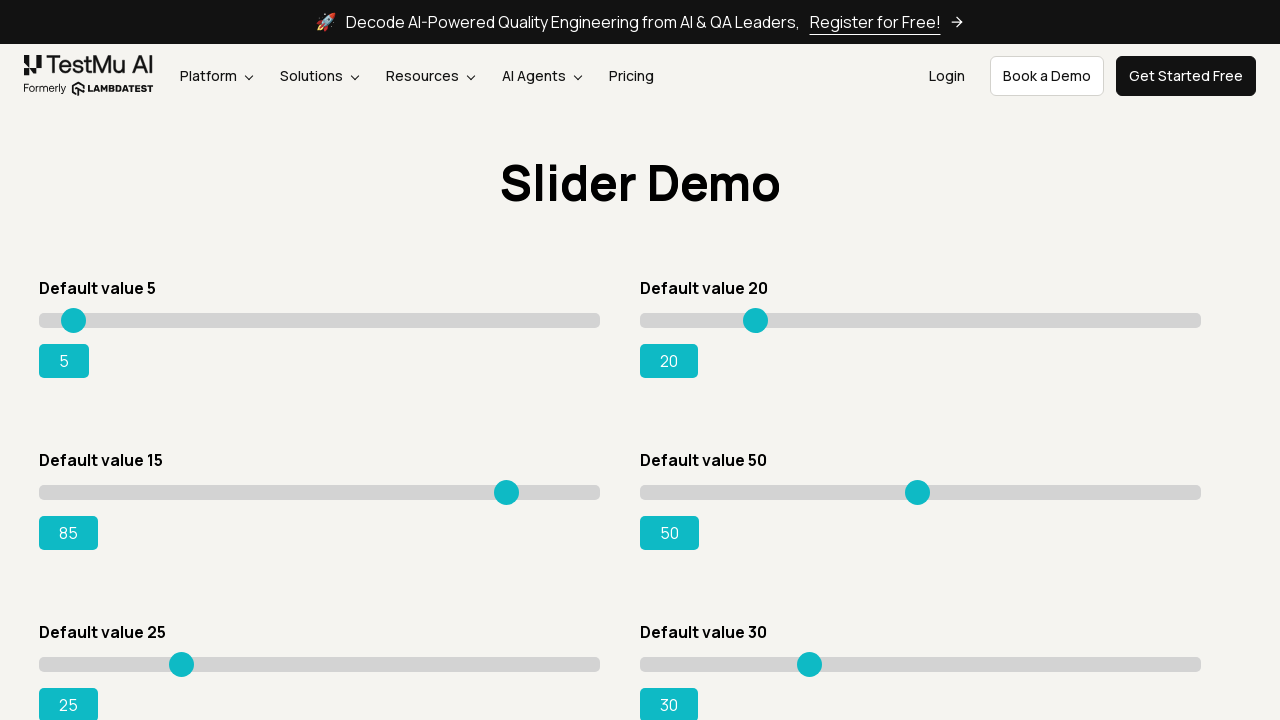

Read current slider position: 85
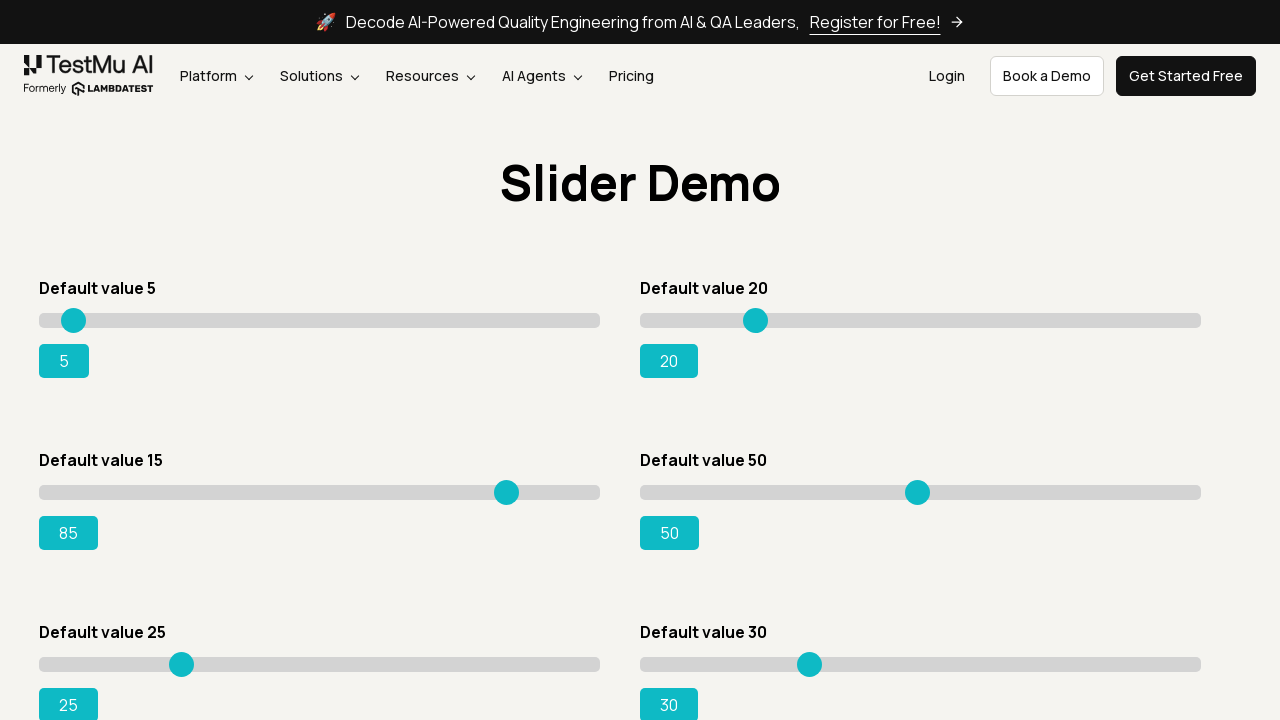

Moved slider to position 469 at (508, 485)
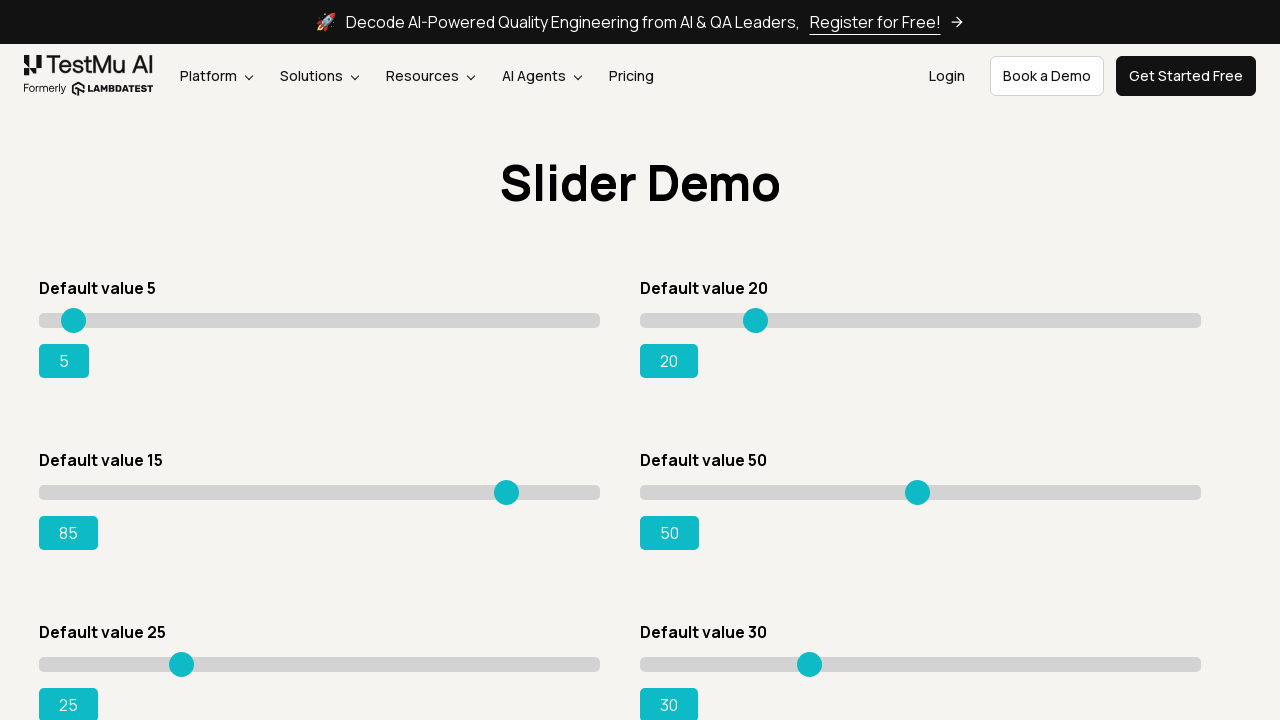

Read current slider position: 85
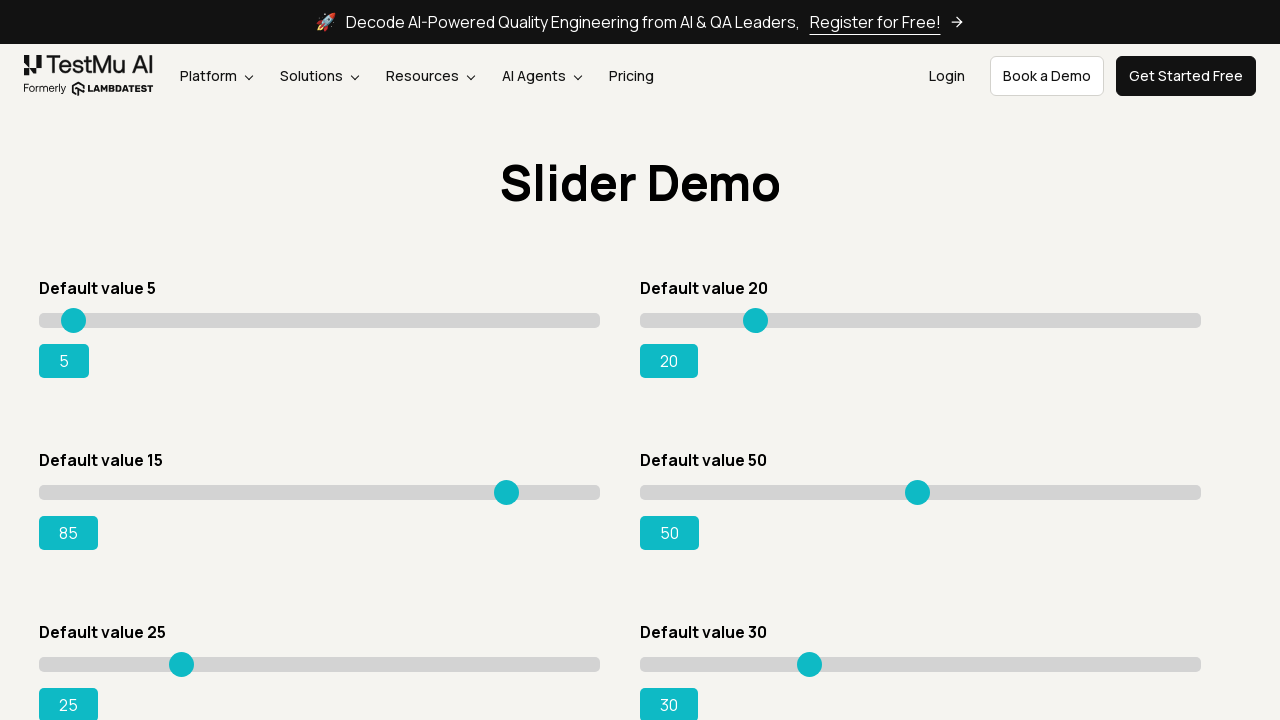

Moved slider to position 470 at (509, 485)
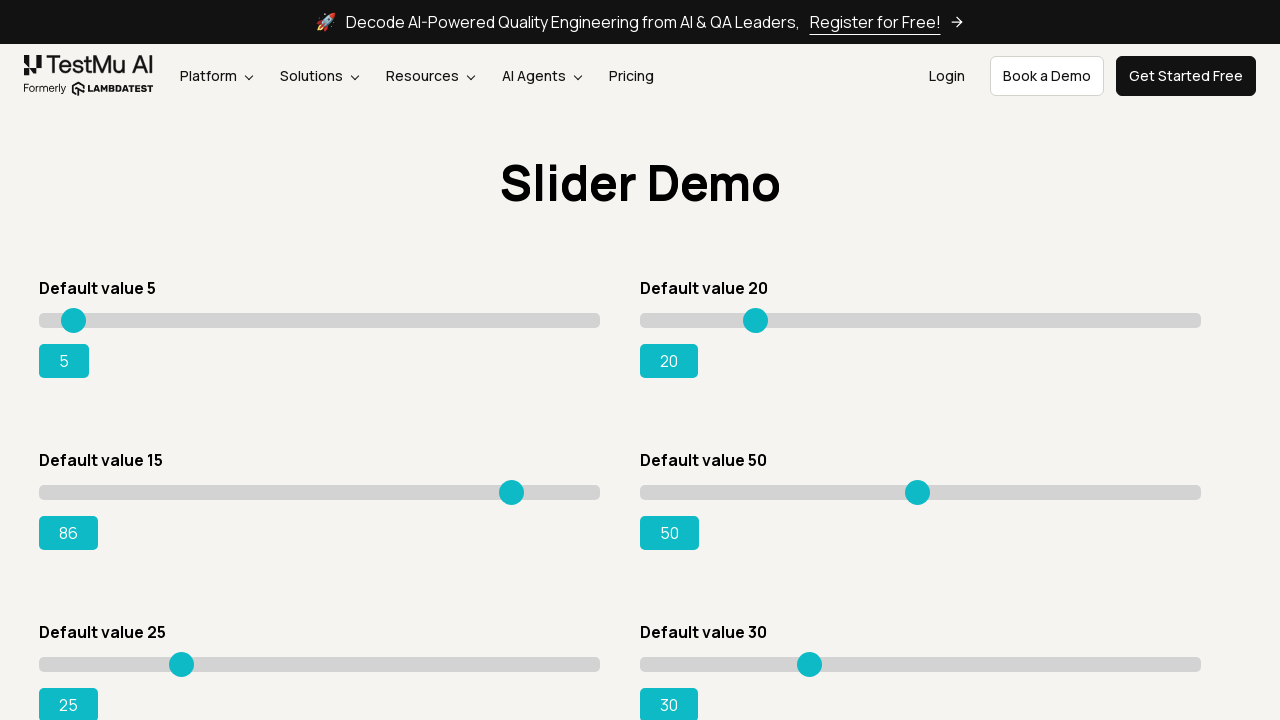

Read current slider position: 86
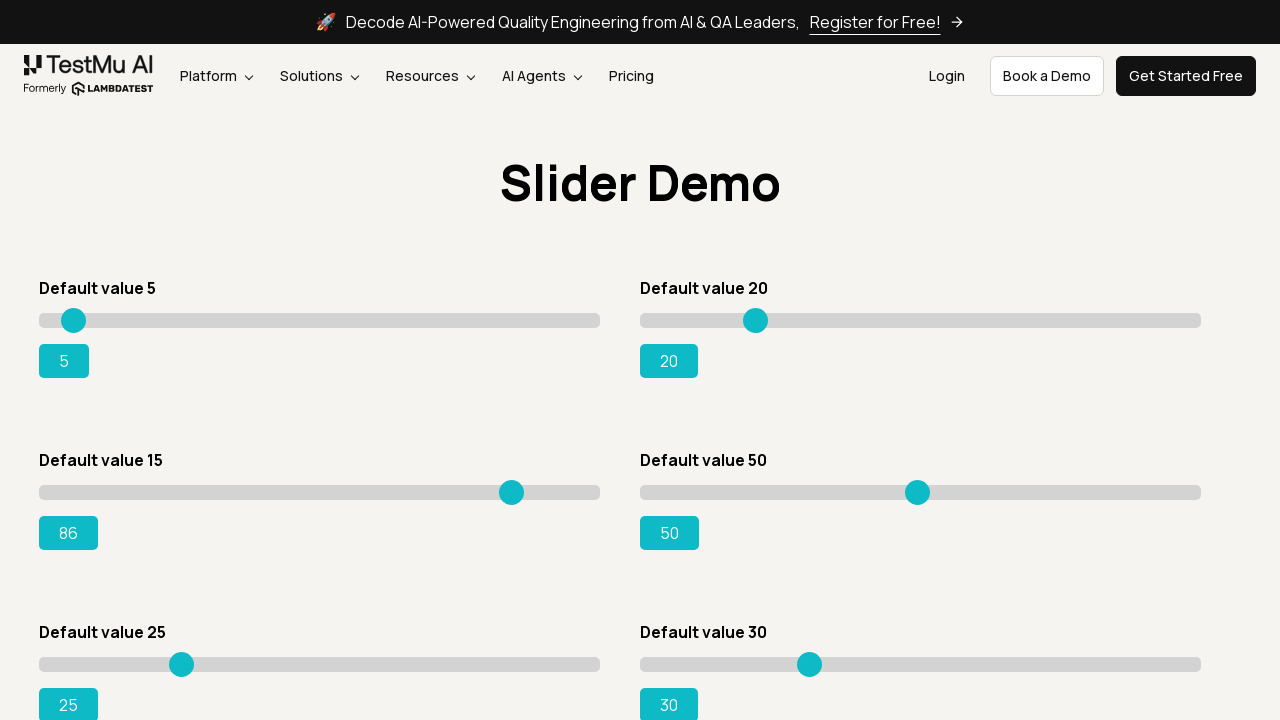

Moved slider to position 471 at (510, 485)
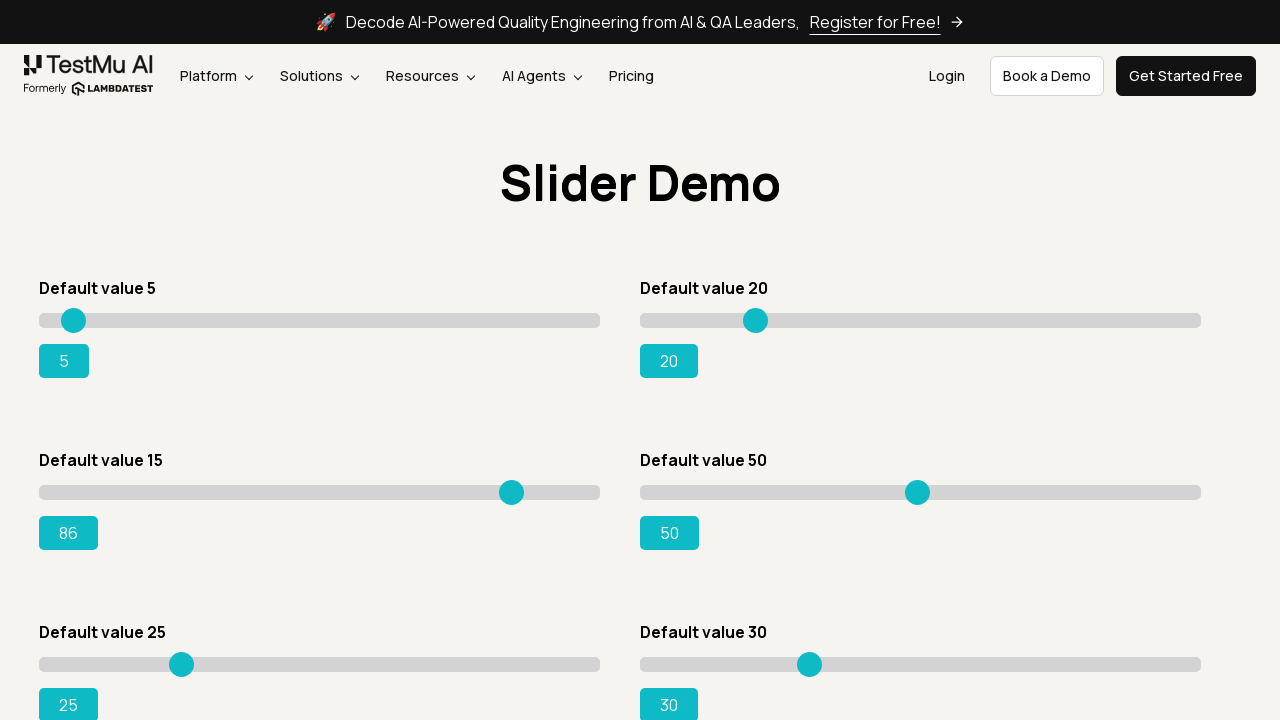

Read current slider position: 86
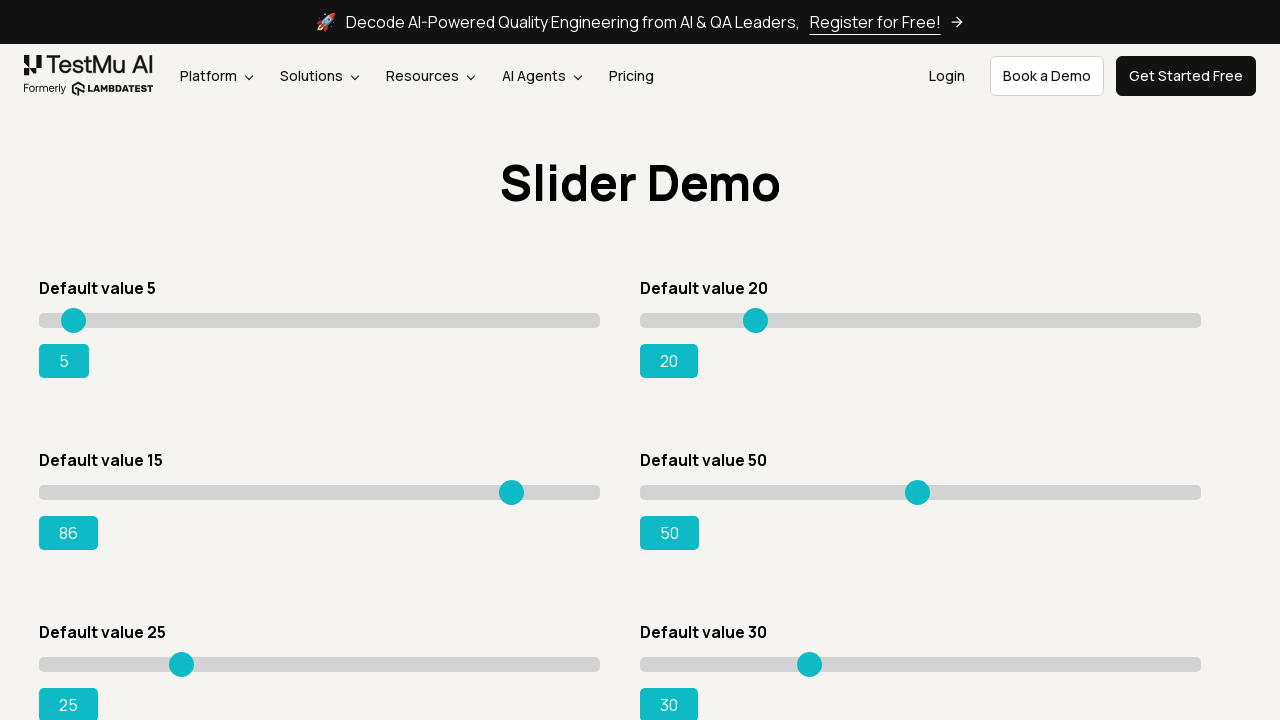

Moved slider to position 472 at (511, 485)
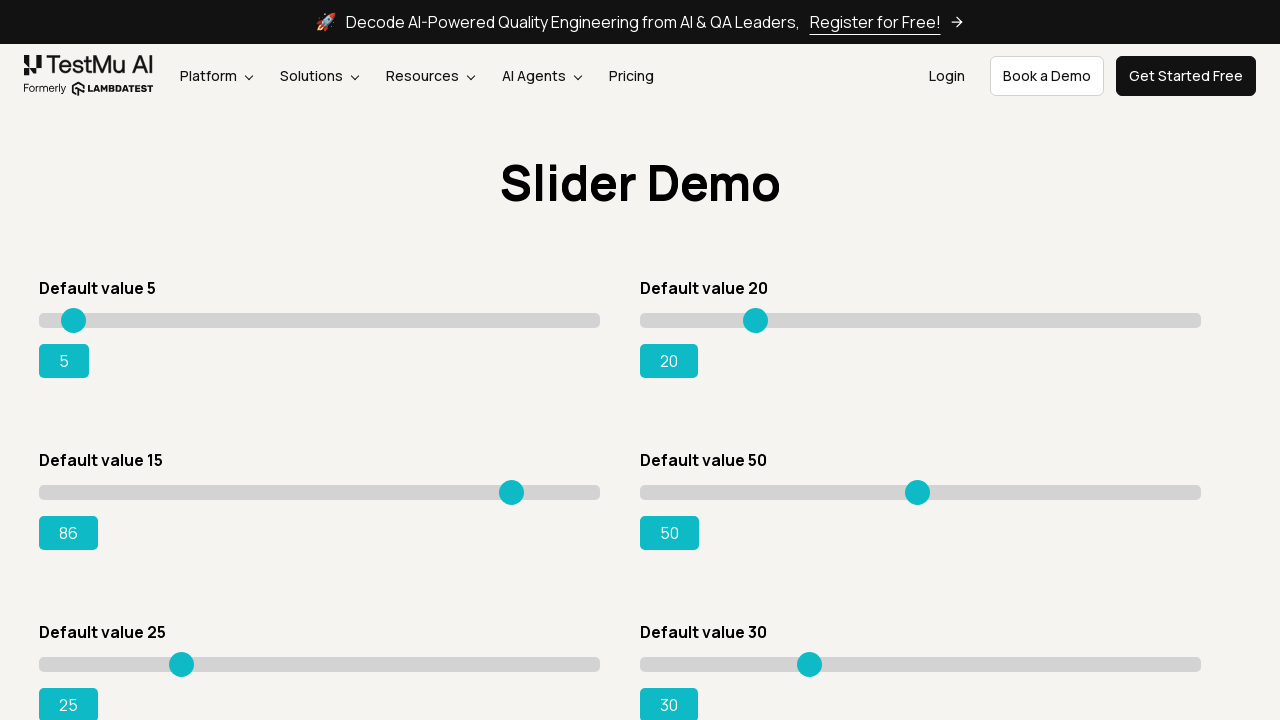

Read current slider position: 86
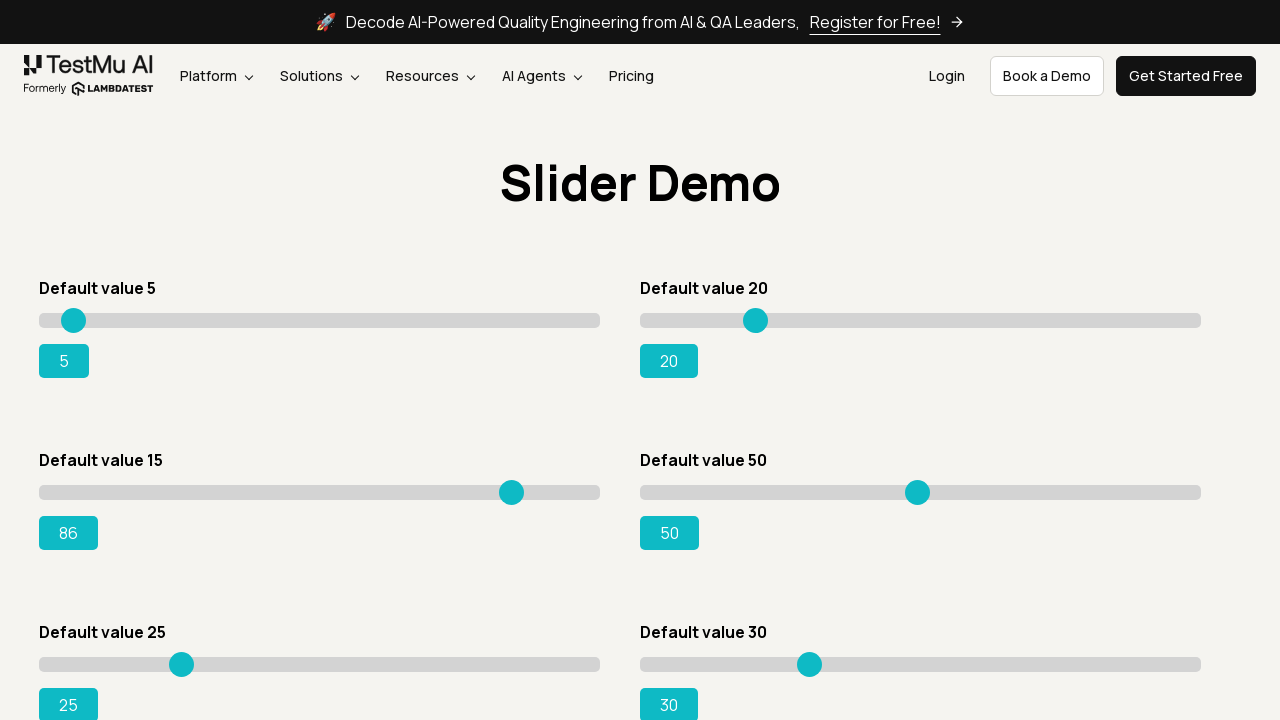

Moved slider to position 473 at (512, 485)
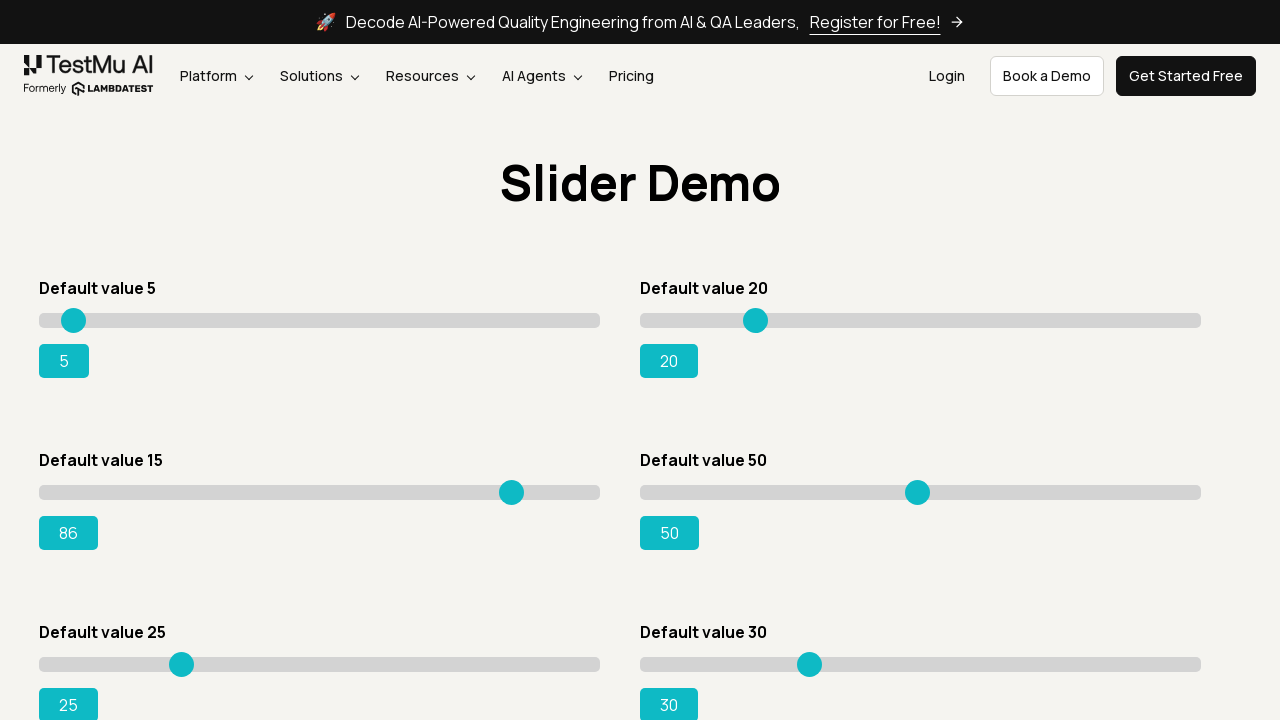

Read current slider position: 86
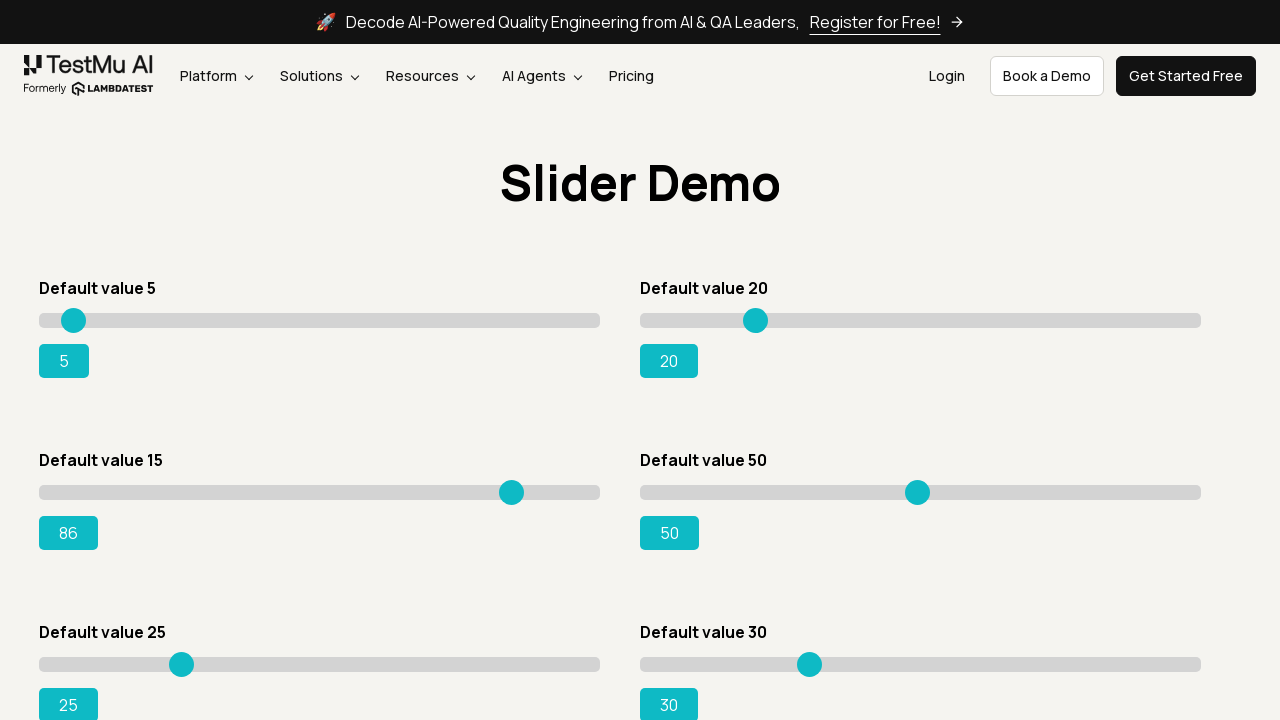

Moved slider to position 474 at (513, 485)
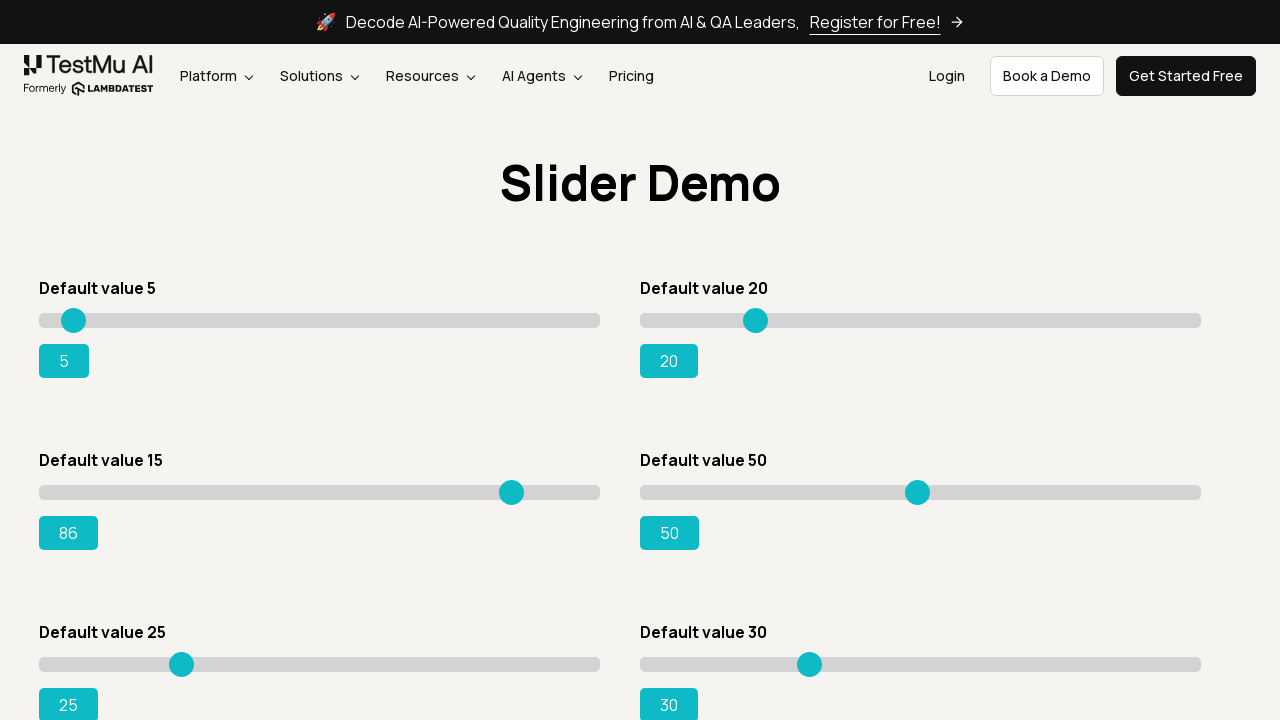

Read current slider position: 86
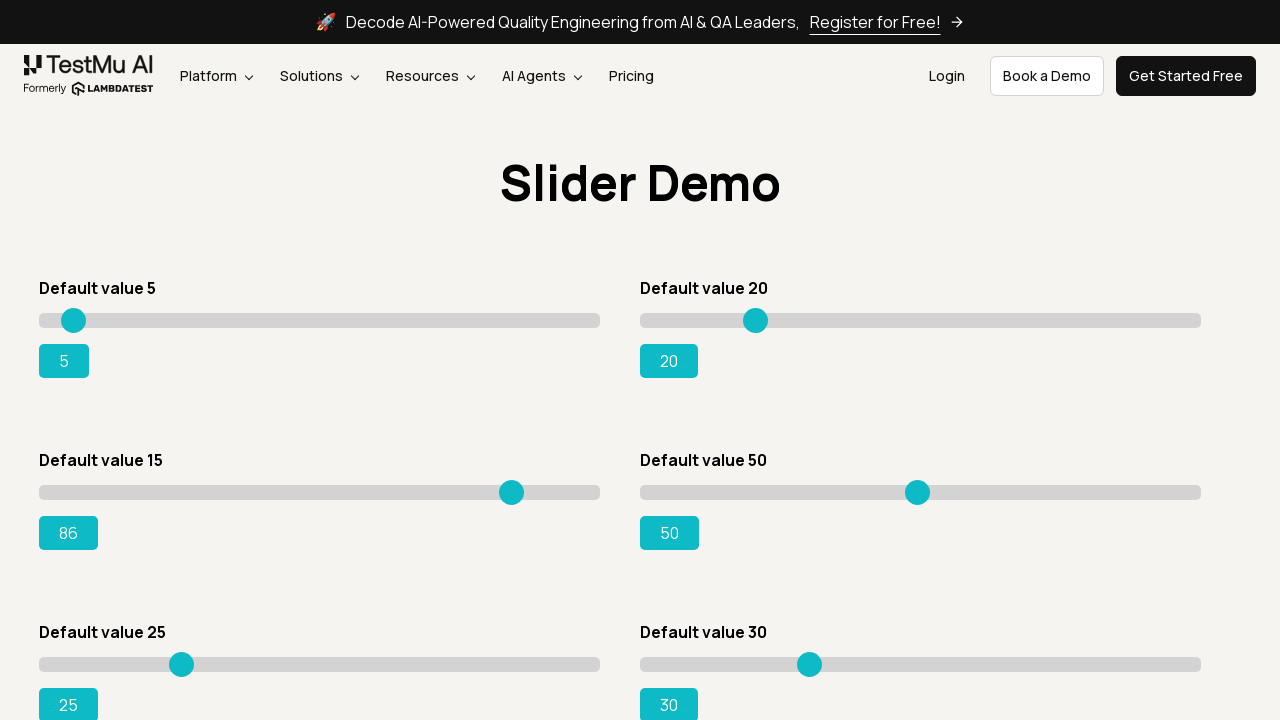

Moved slider to position 475 at (514, 485)
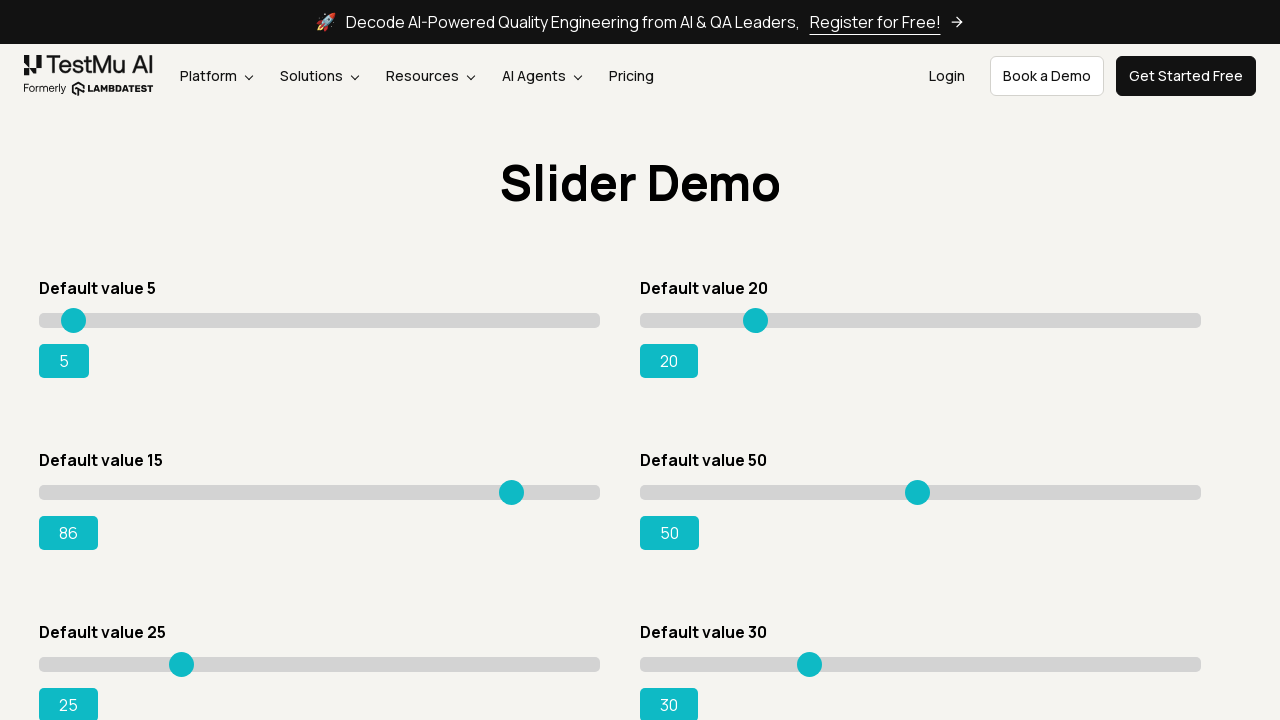

Read current slider position: 86
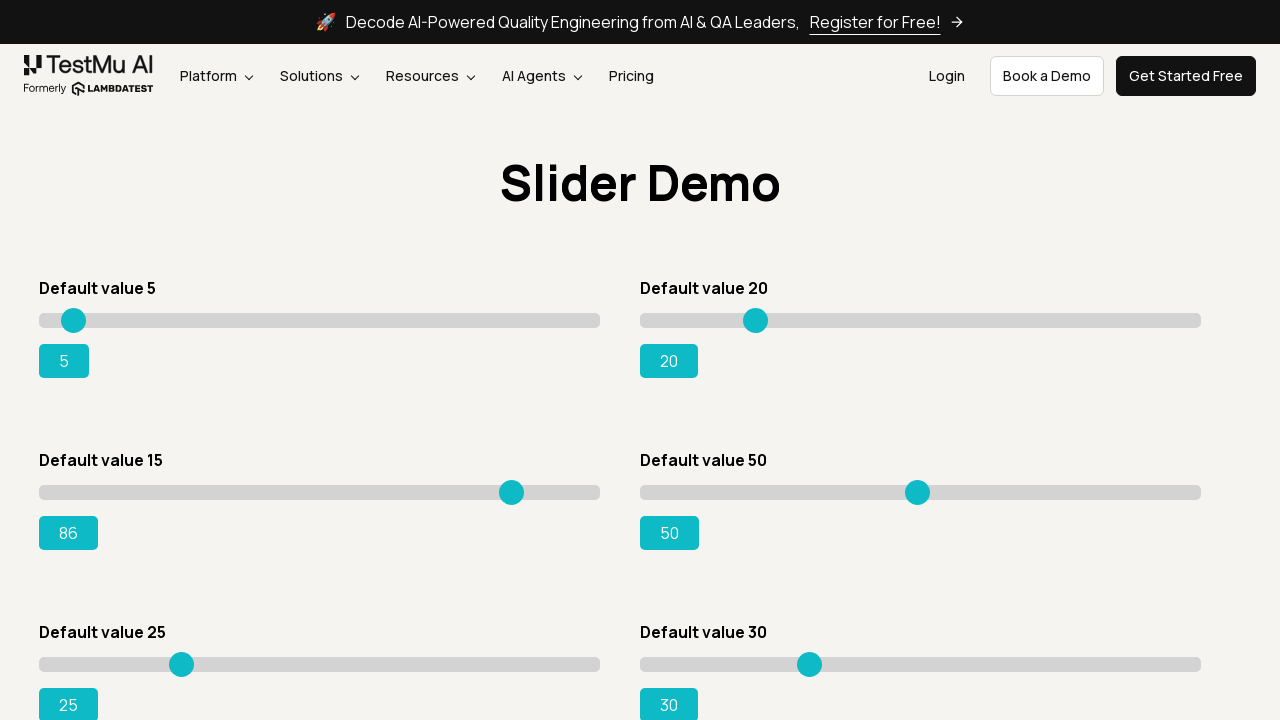

Moved slider to position 476 at (515, 485)
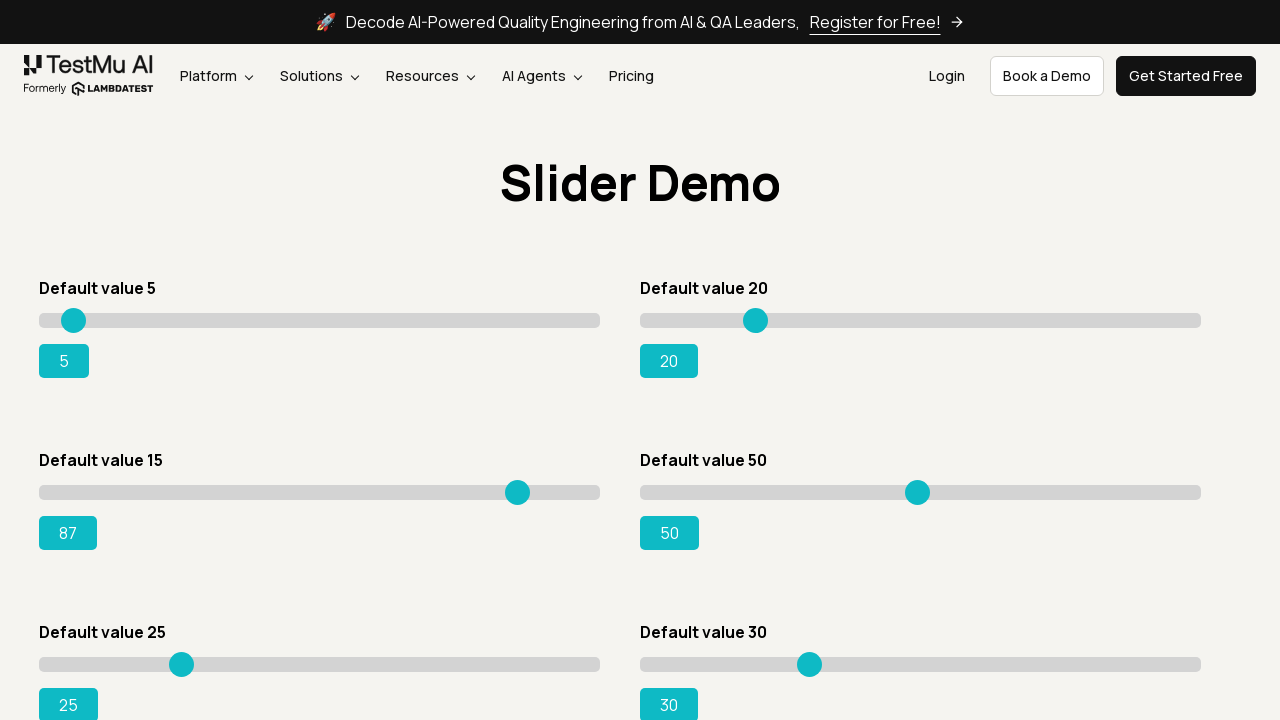

Read current slider position: 87
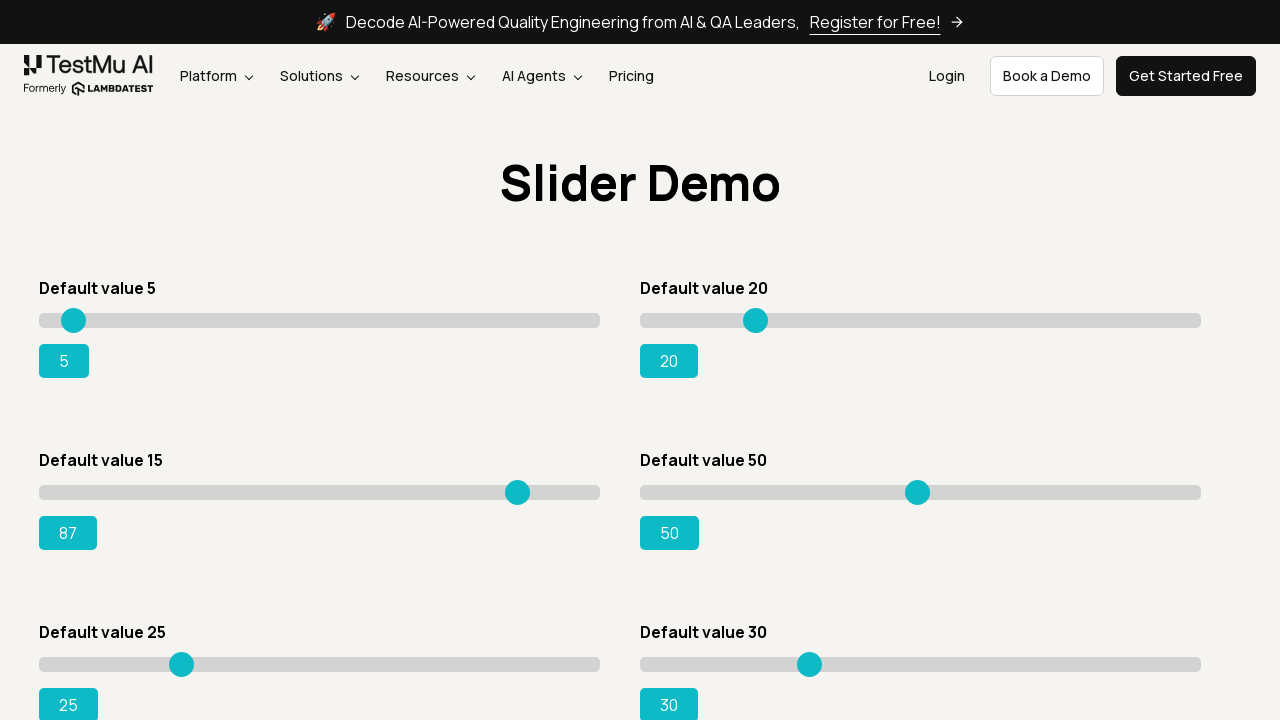

Moved slider to position 477 at (516, 485)
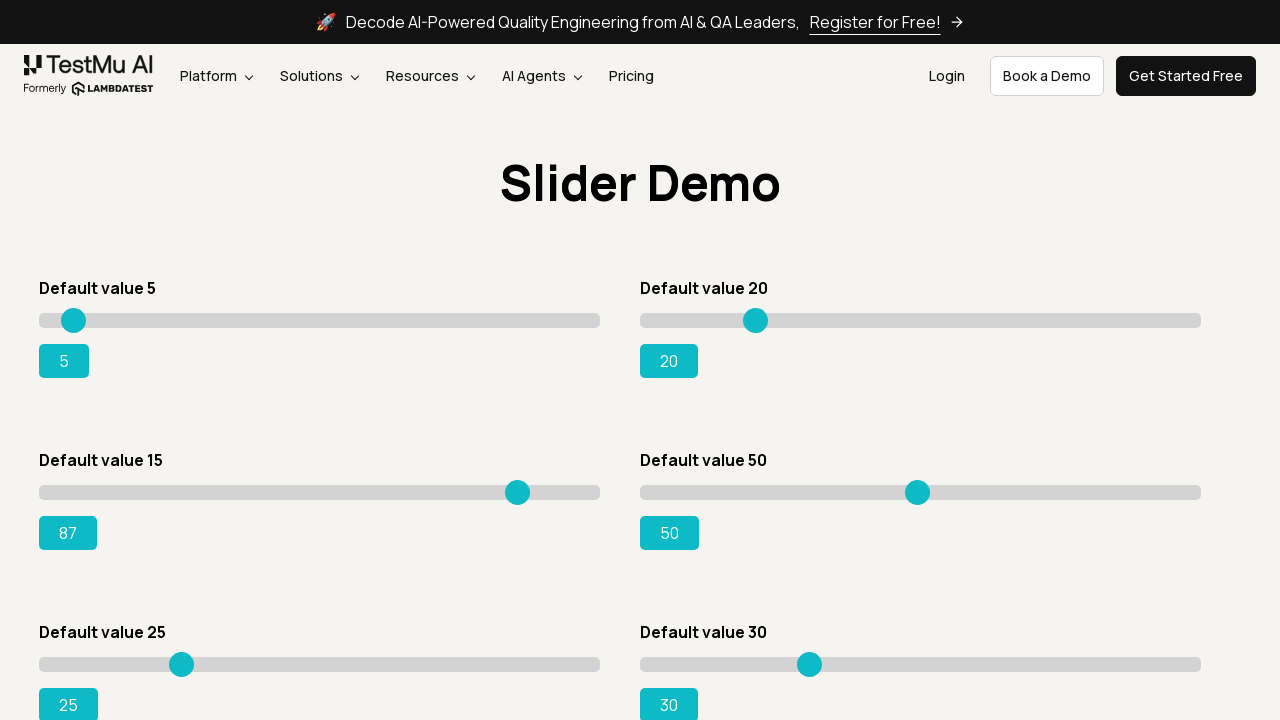

Read current slider position: 87
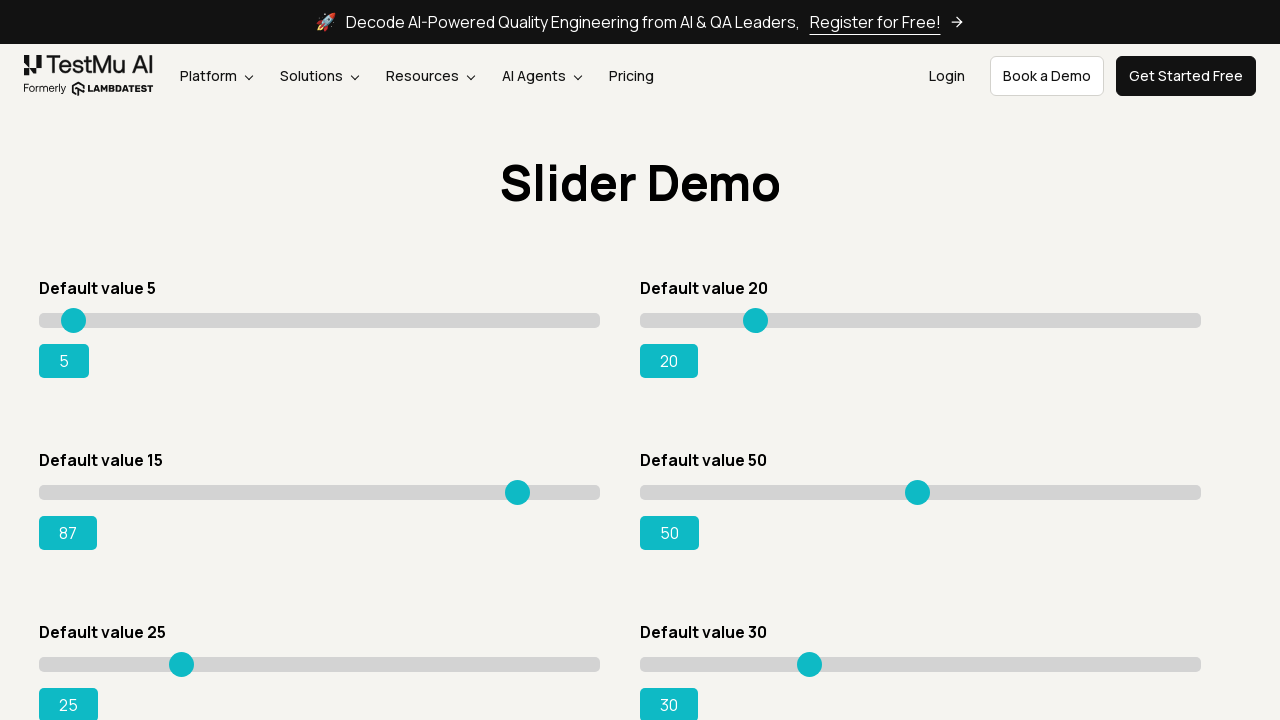

Moved slider to position 478 at (517, 485)
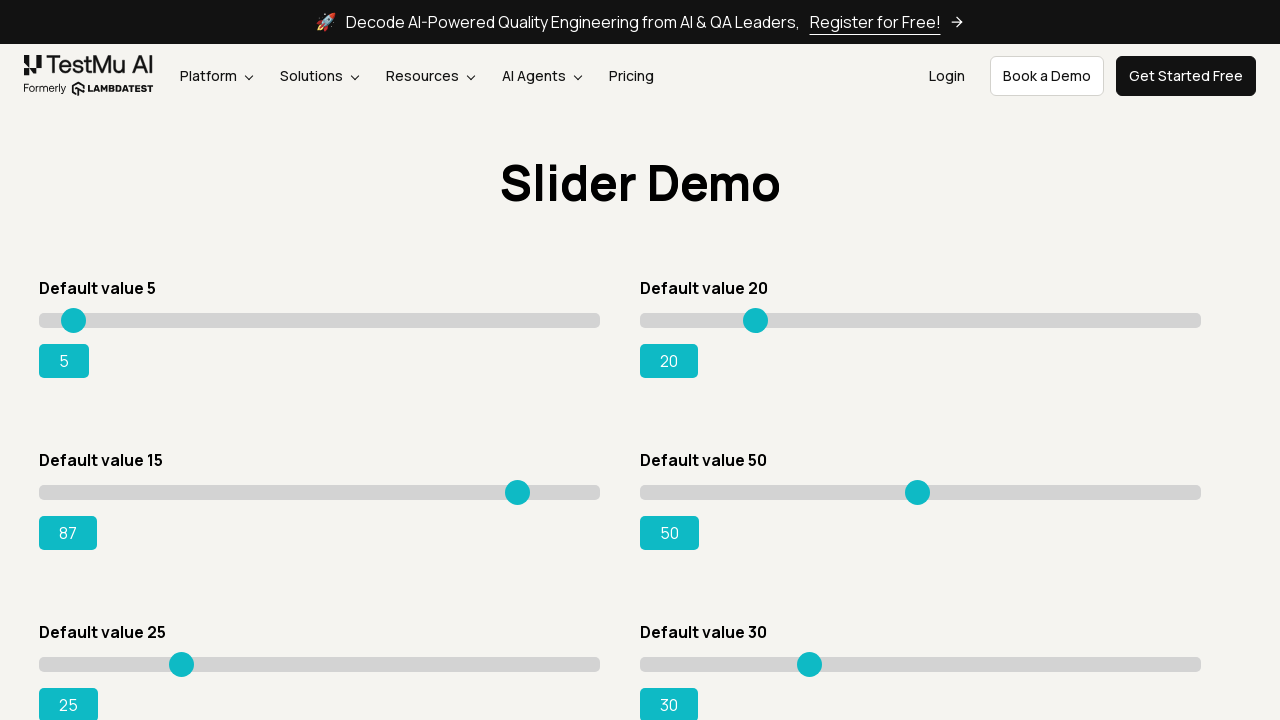

Read current slider position: 87
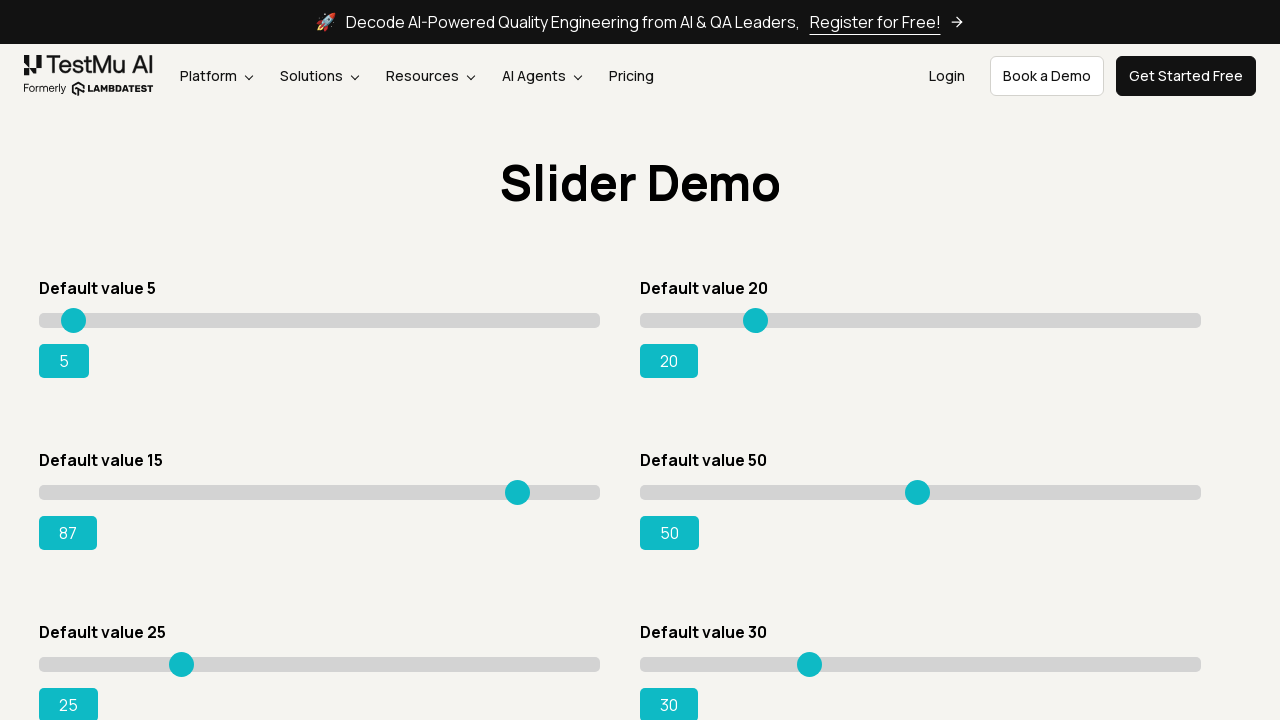

Moved slider to position 479 at (518, 485)
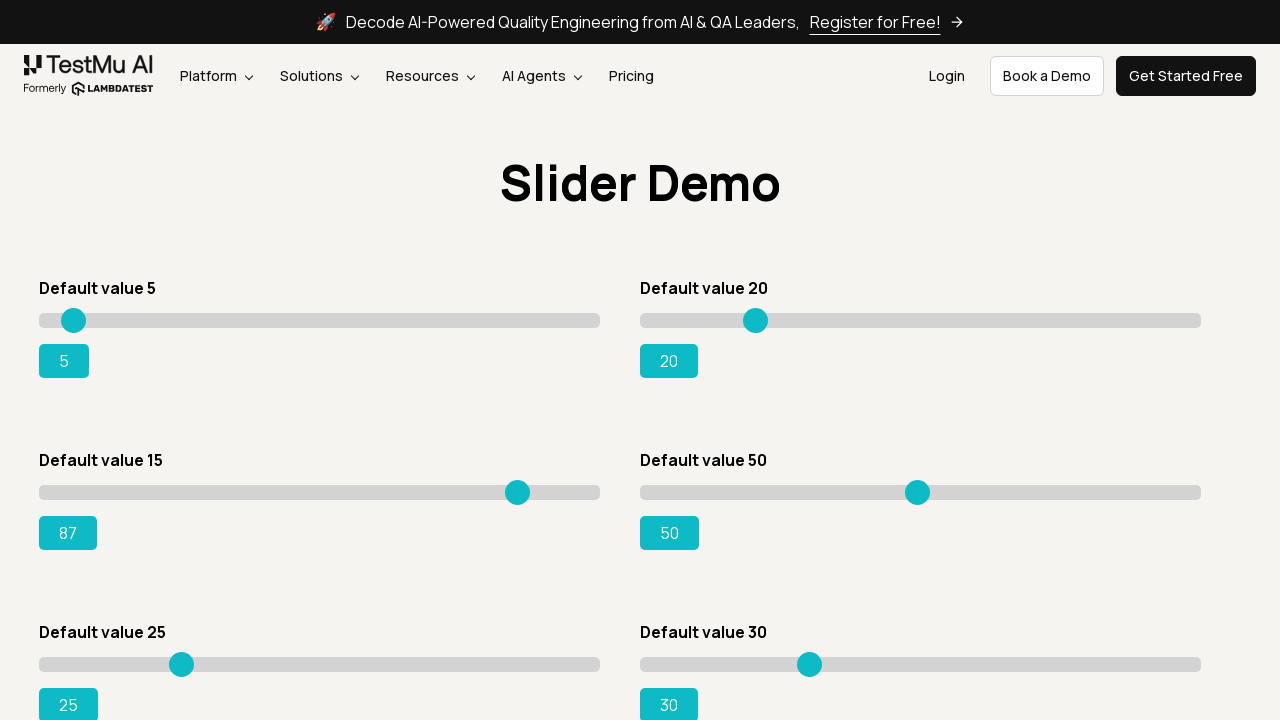

Read current slider position: 87
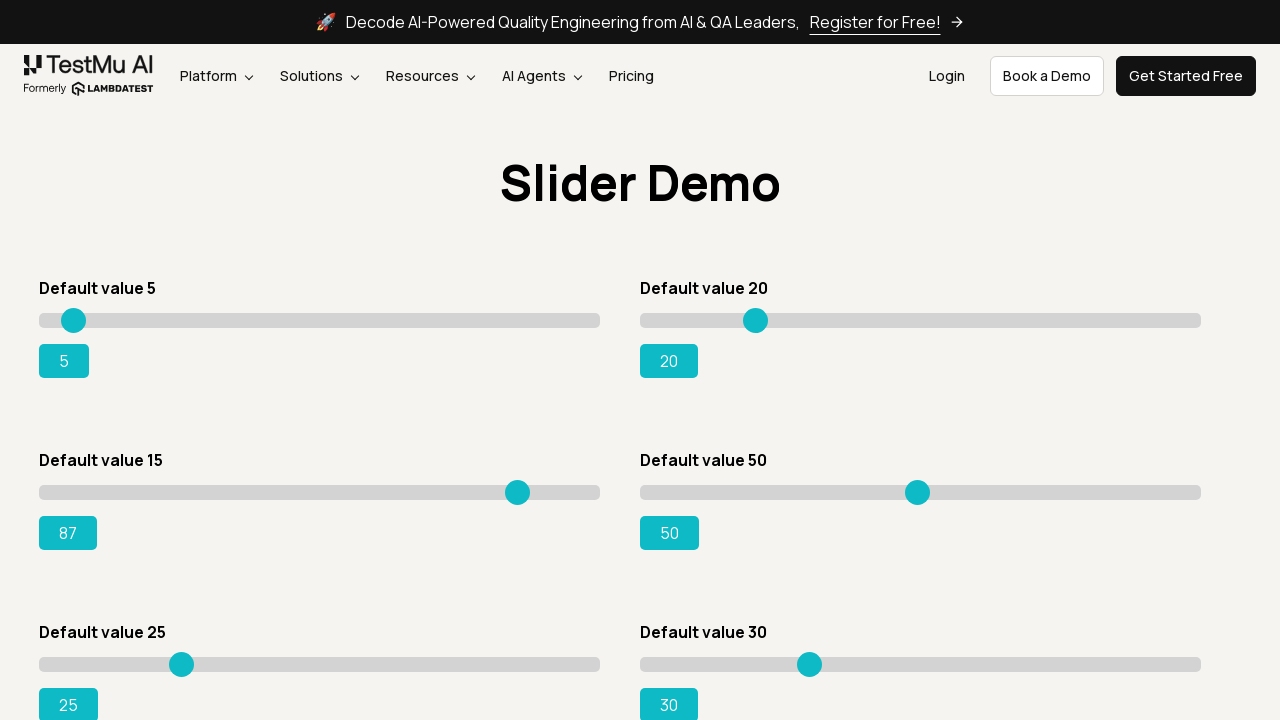

Moved slider to position 480 at (519, 485)
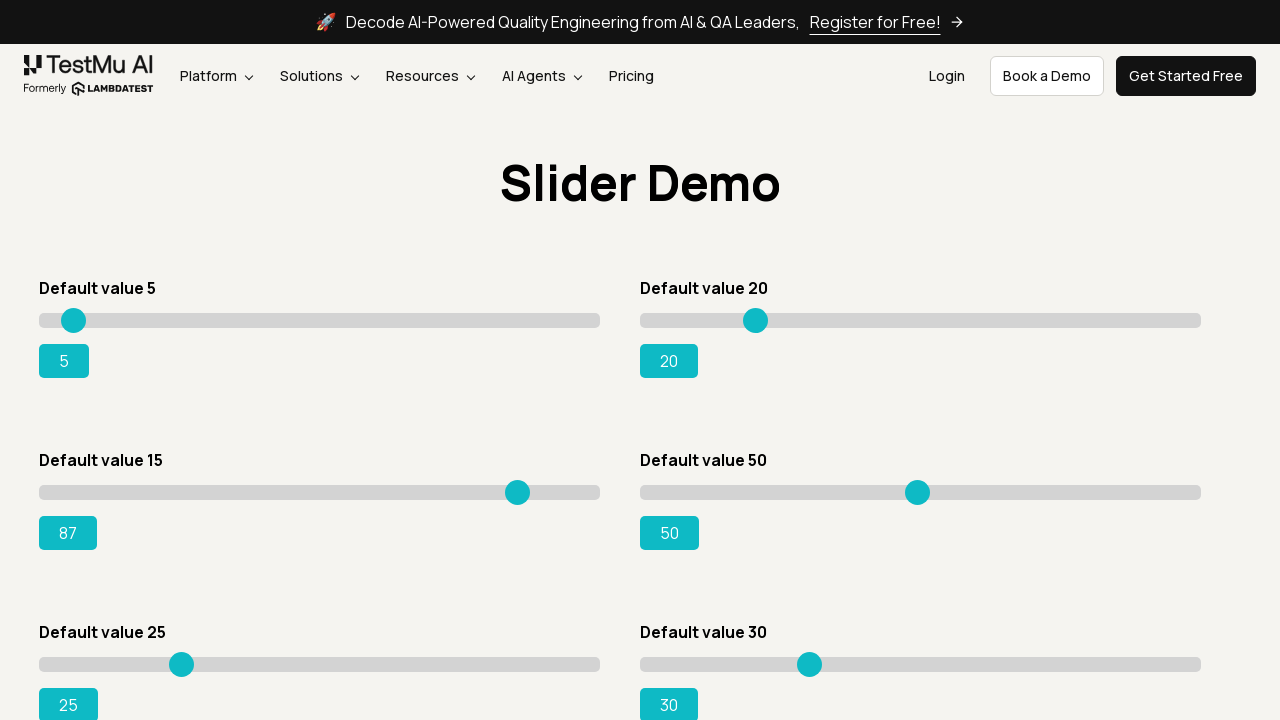

Read current slider position: 87
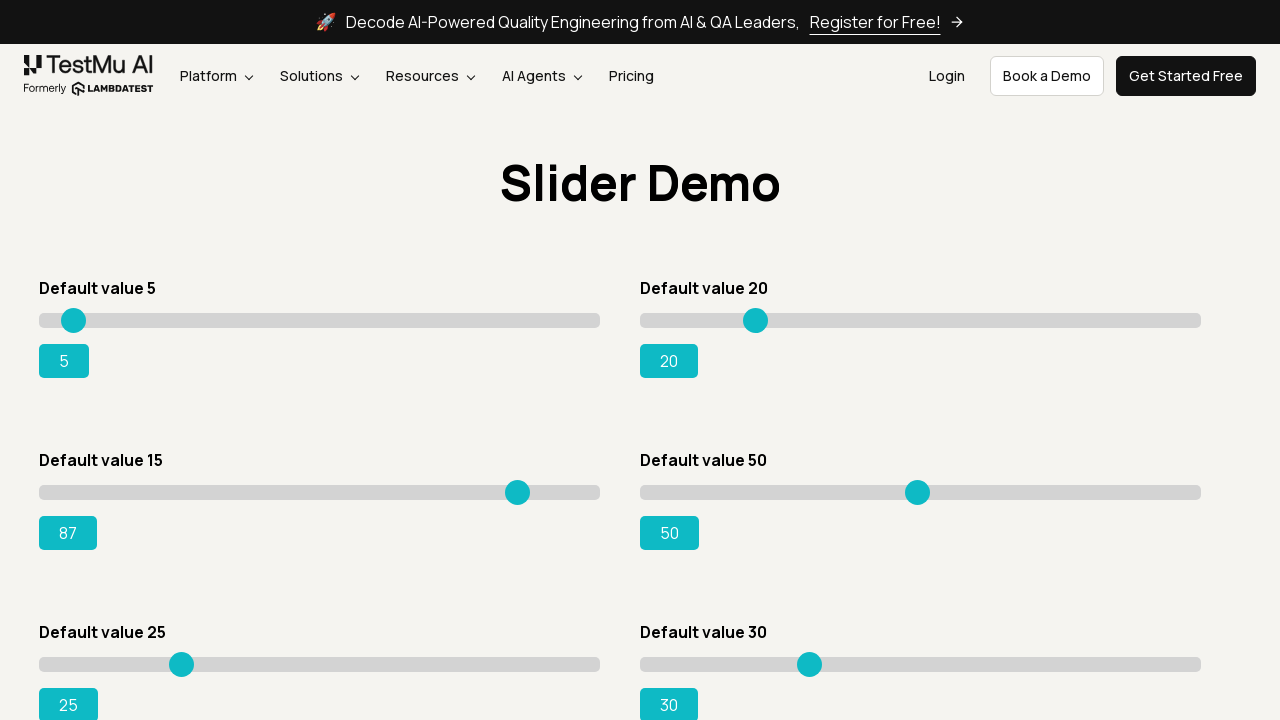

Moved slider to position 481 at (520, 485)
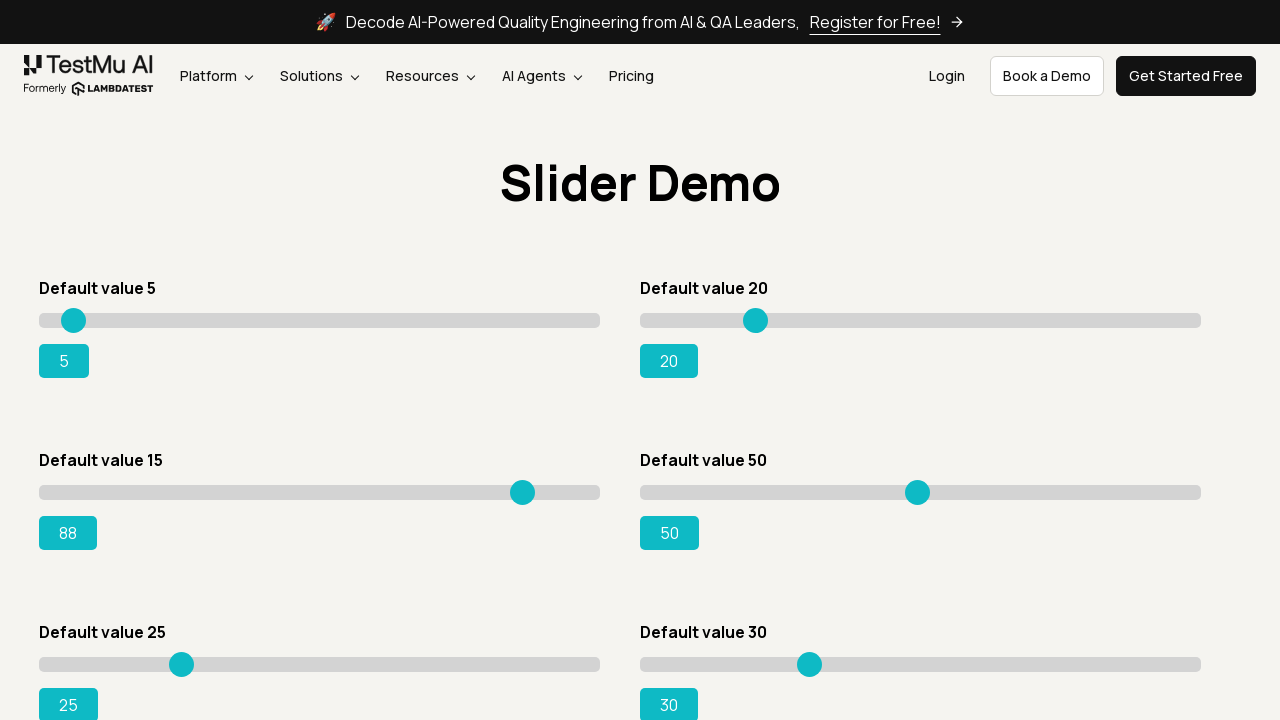

Read current slider position: 88
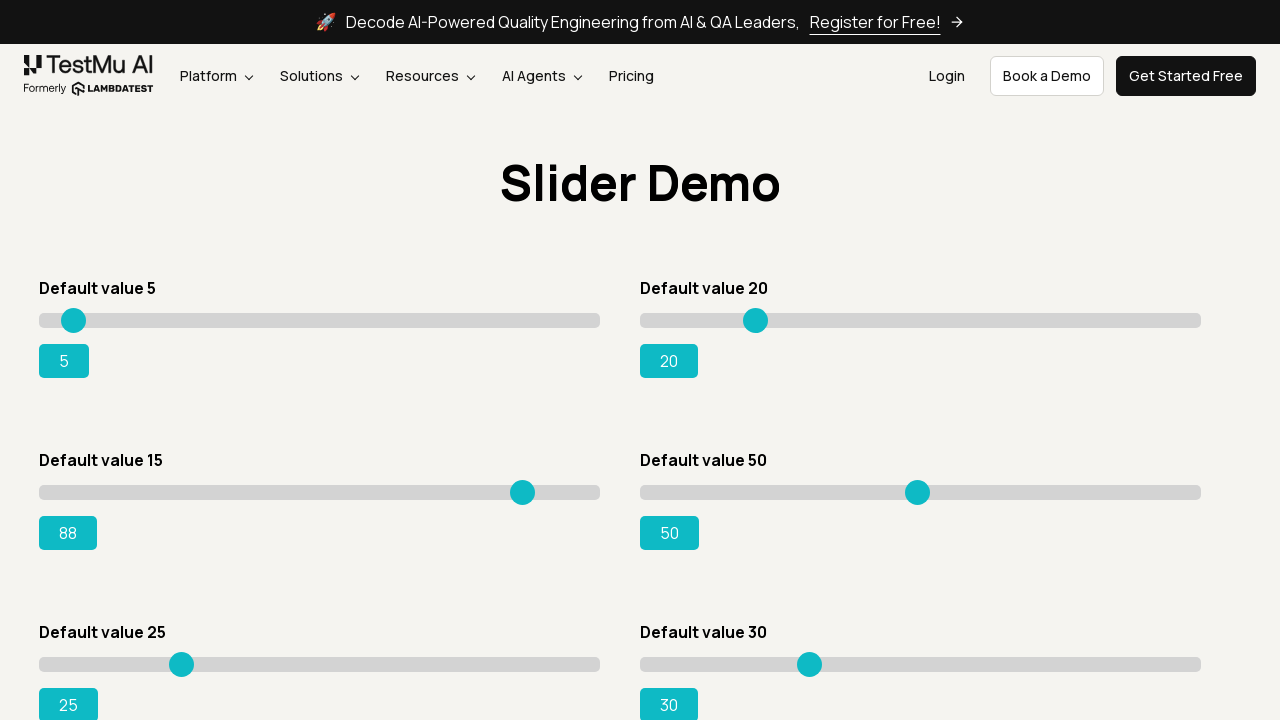

Moved slider to position 482 at (521, 485)
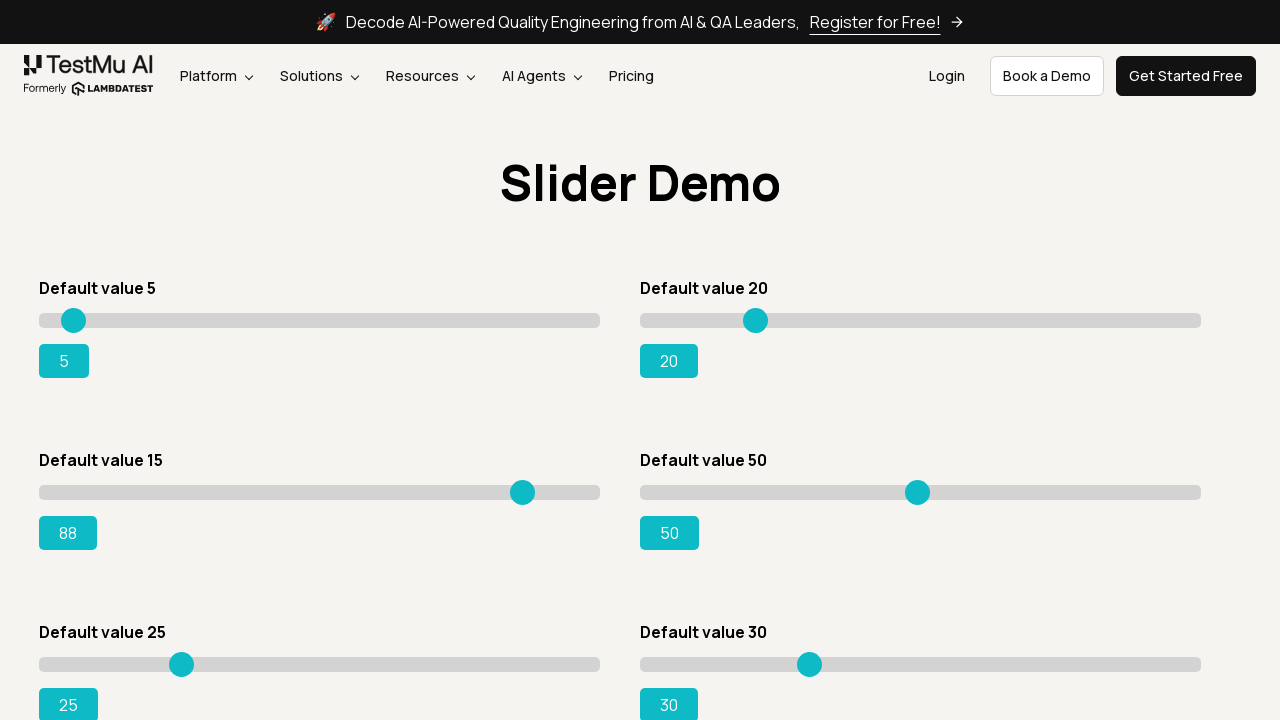

Read current slider position: 88
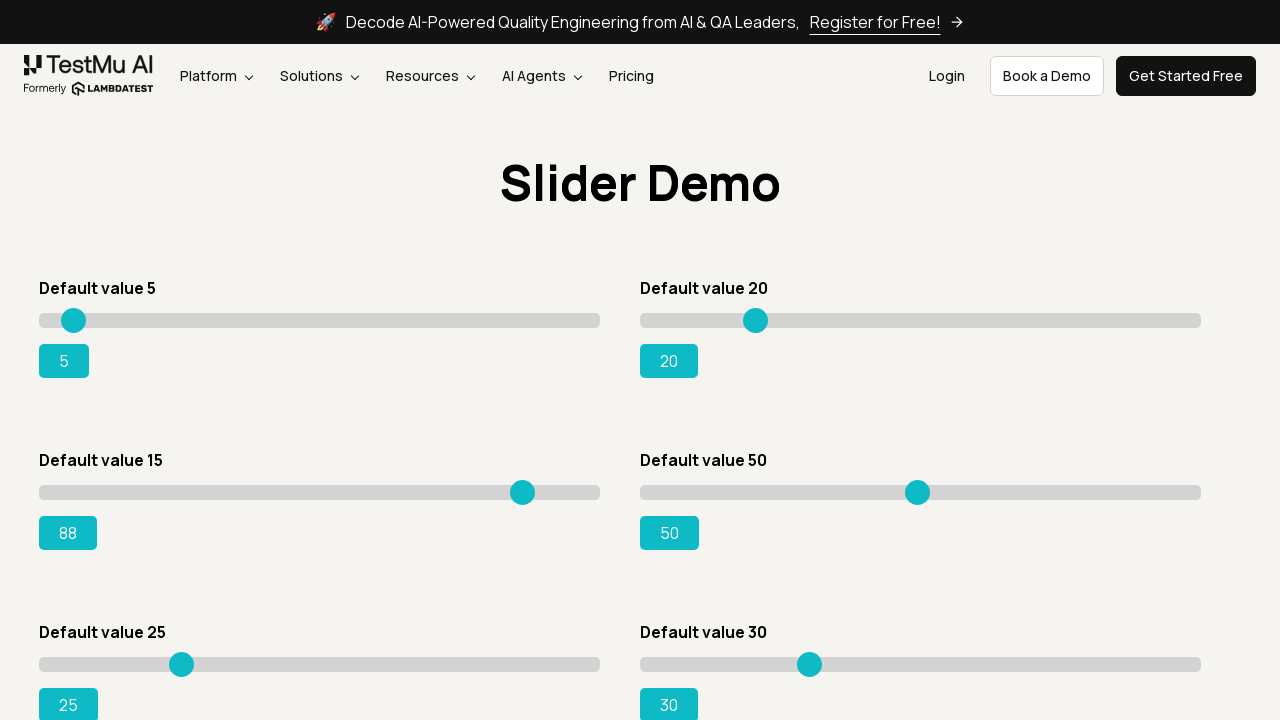

Moved slider to position 483 at (522, 485)
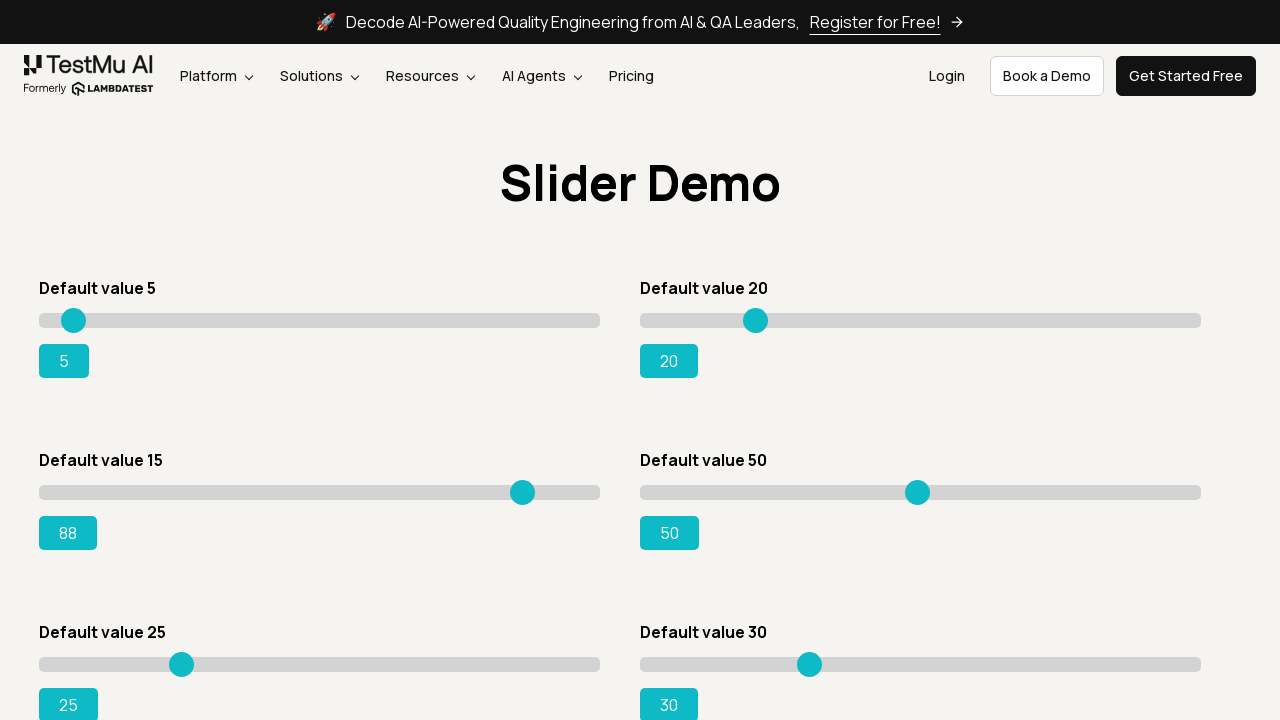

Read current slider position: 88
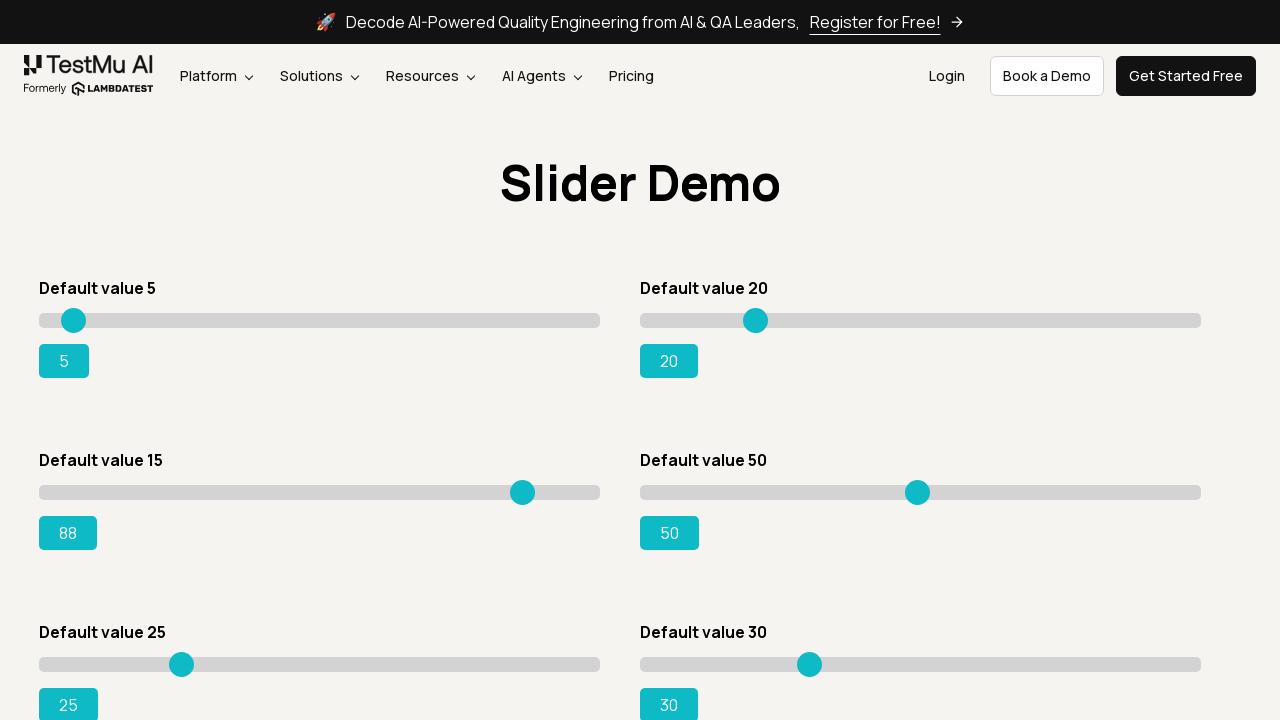

Moved slider to position 484 at (523, 485)
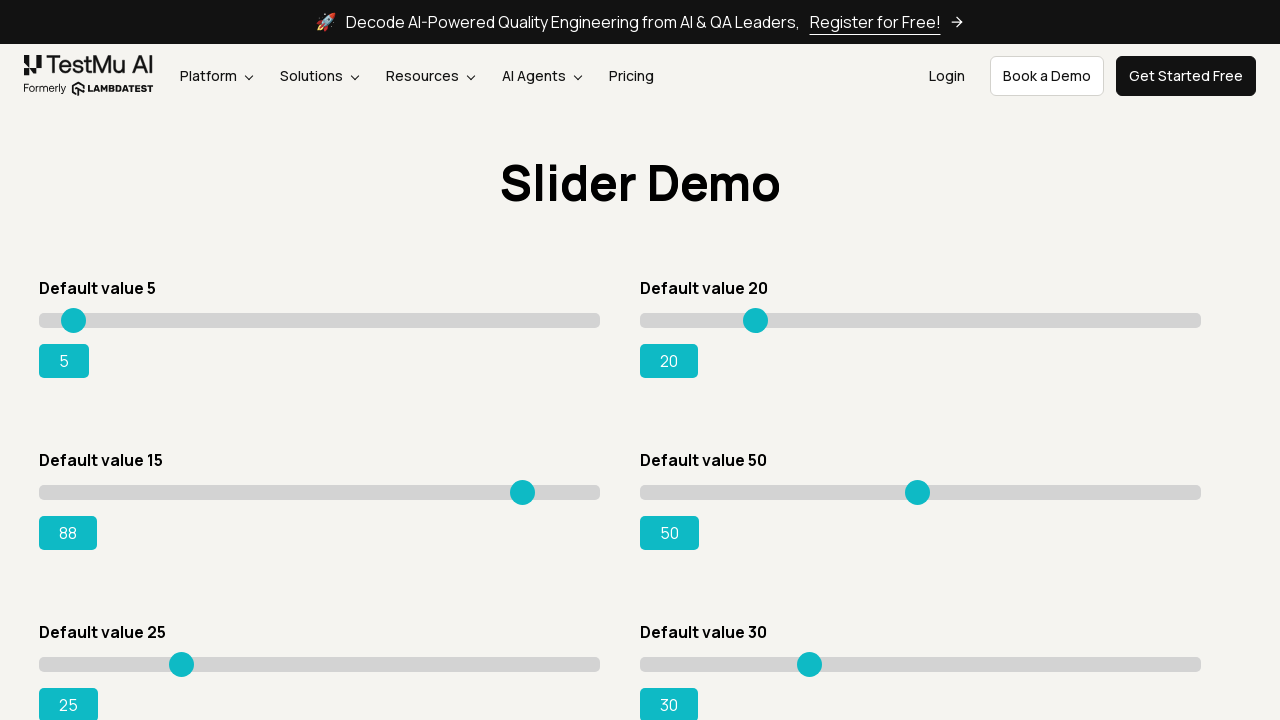

Read current slider position: 88
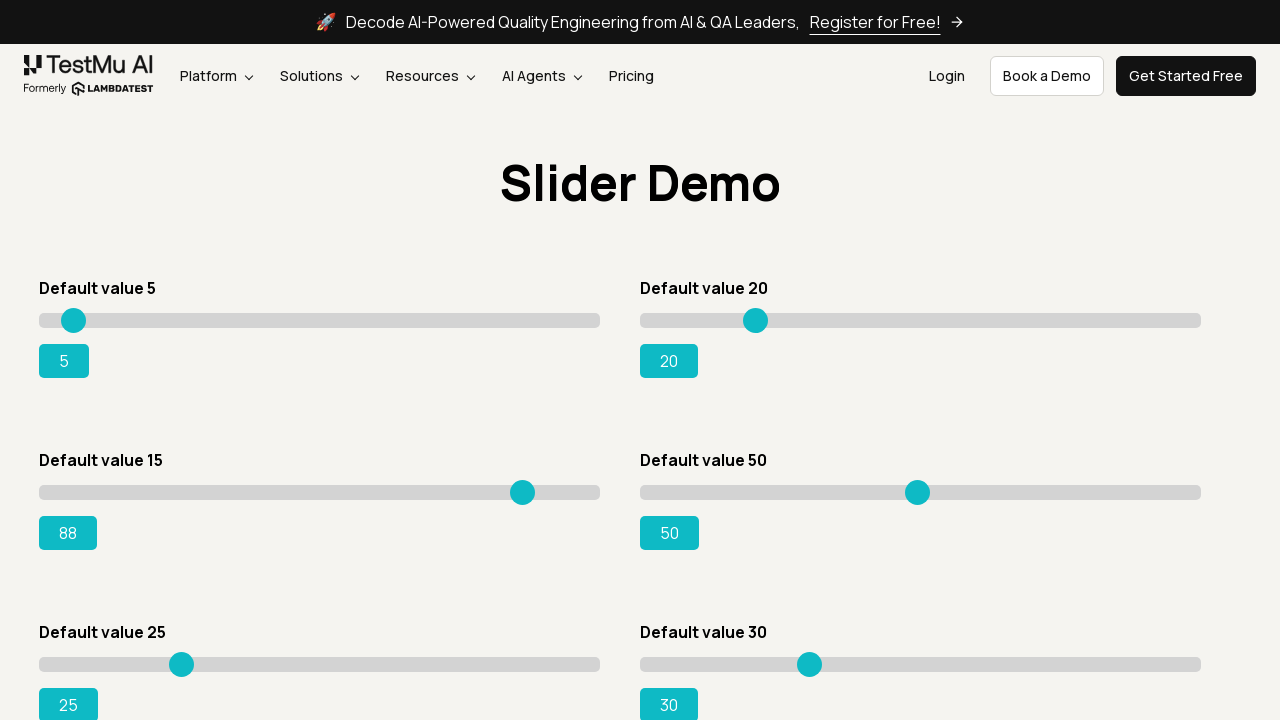

Moved slider to position 485 at (524, 485)
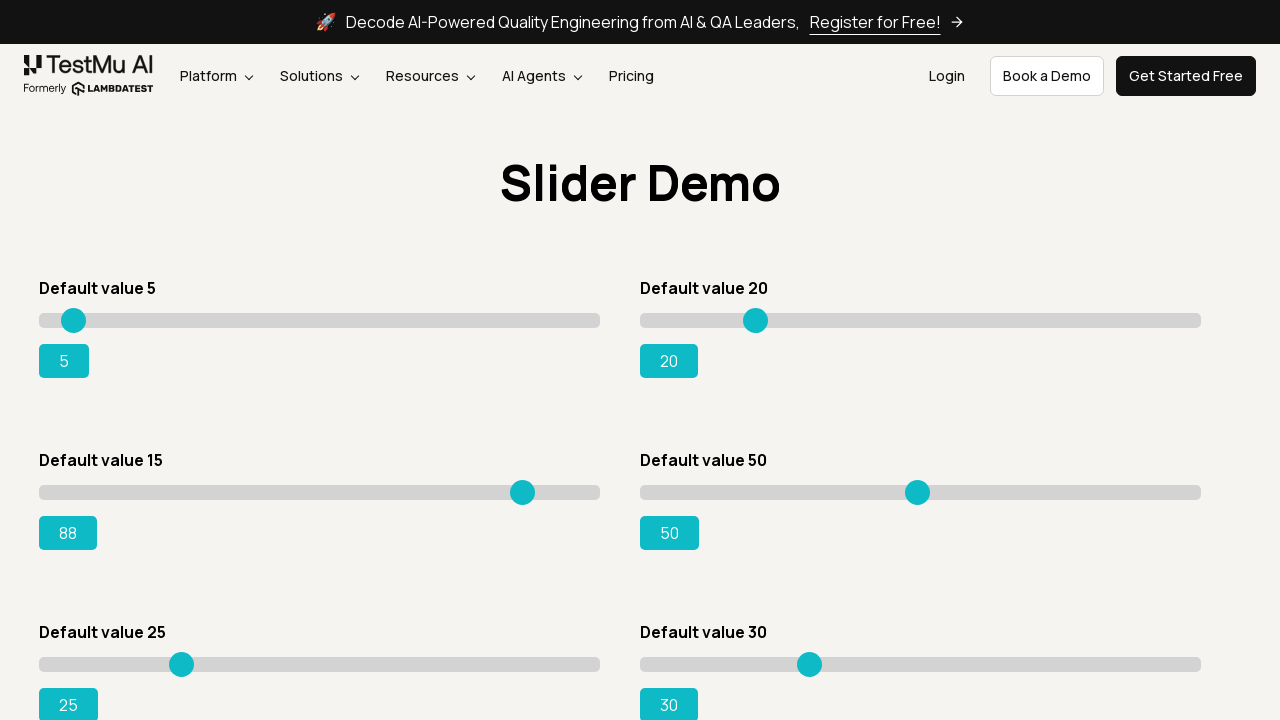

Read current slider position: 88
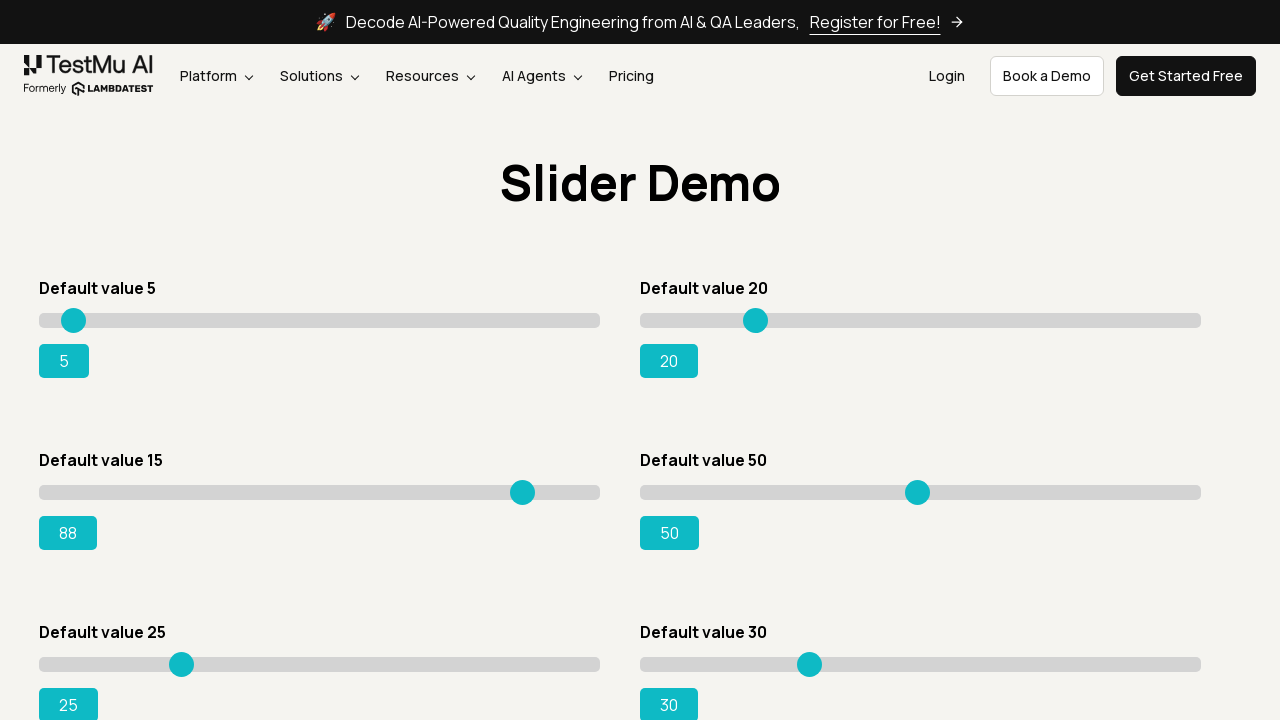

Moved slider to position 486 at (525, 485)
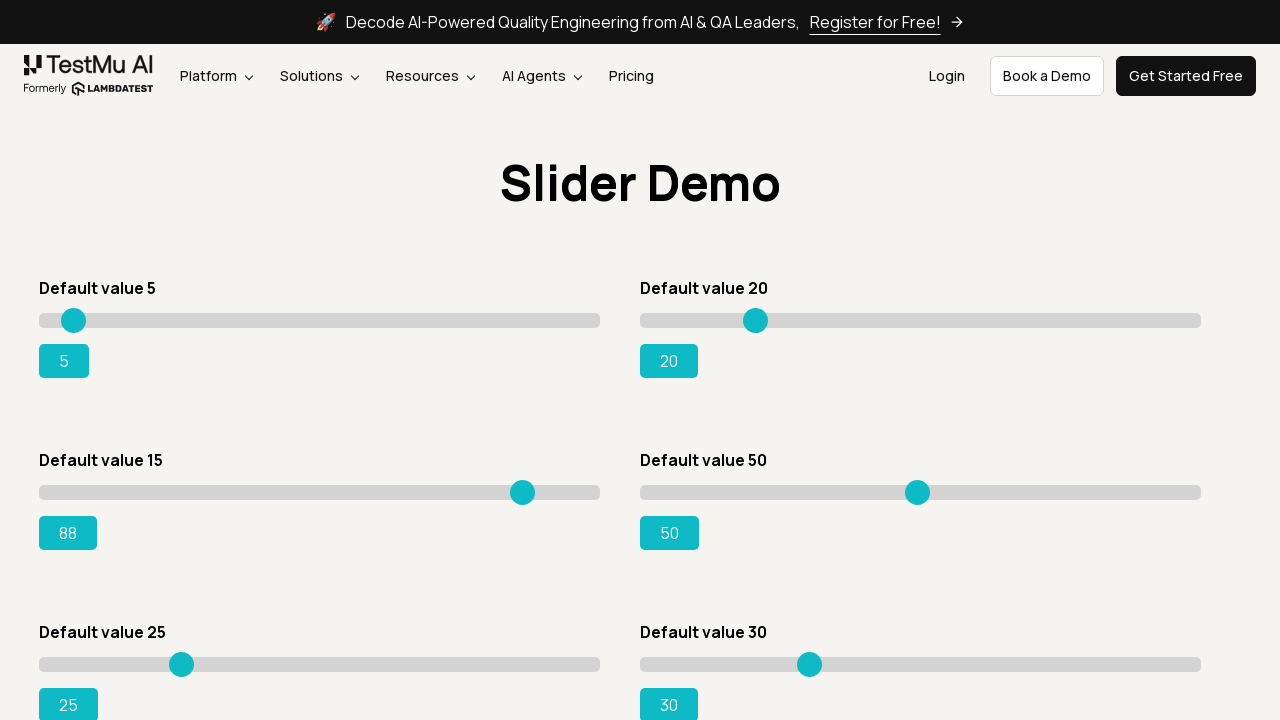

Read current slider position: 88
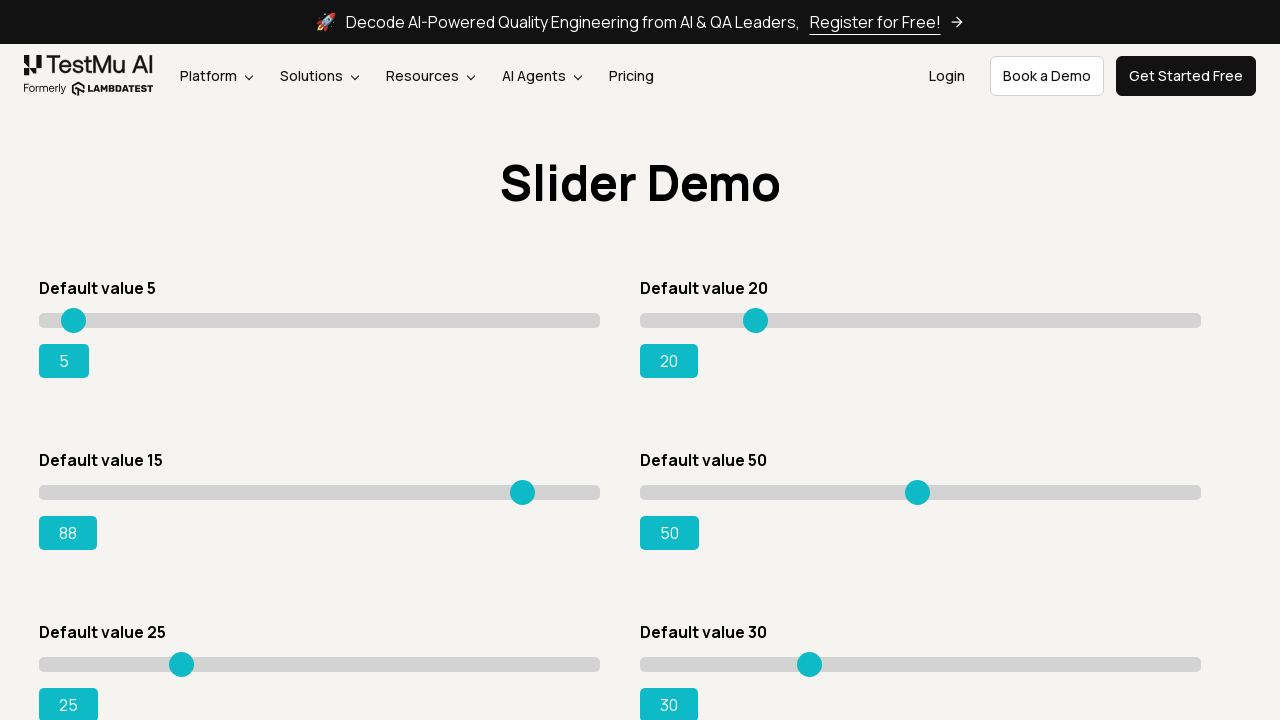

Moved slider to position 487 at (526, 485)
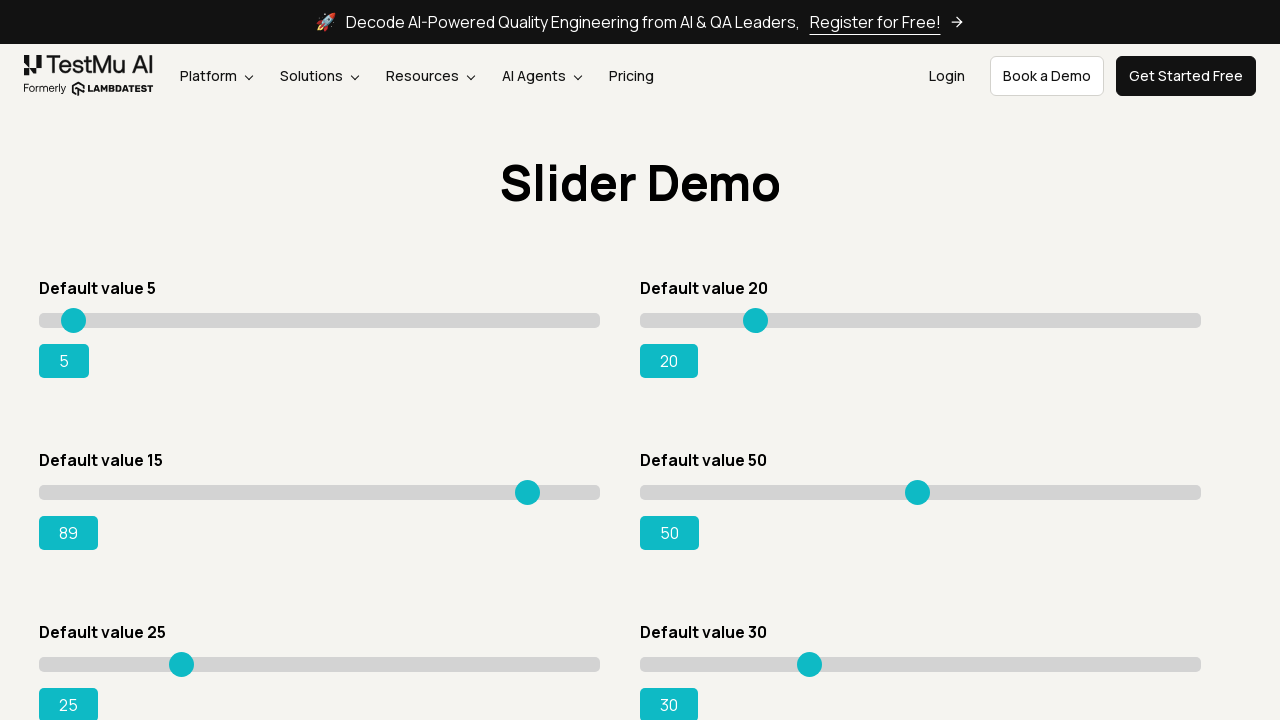

Read current slider position: 89
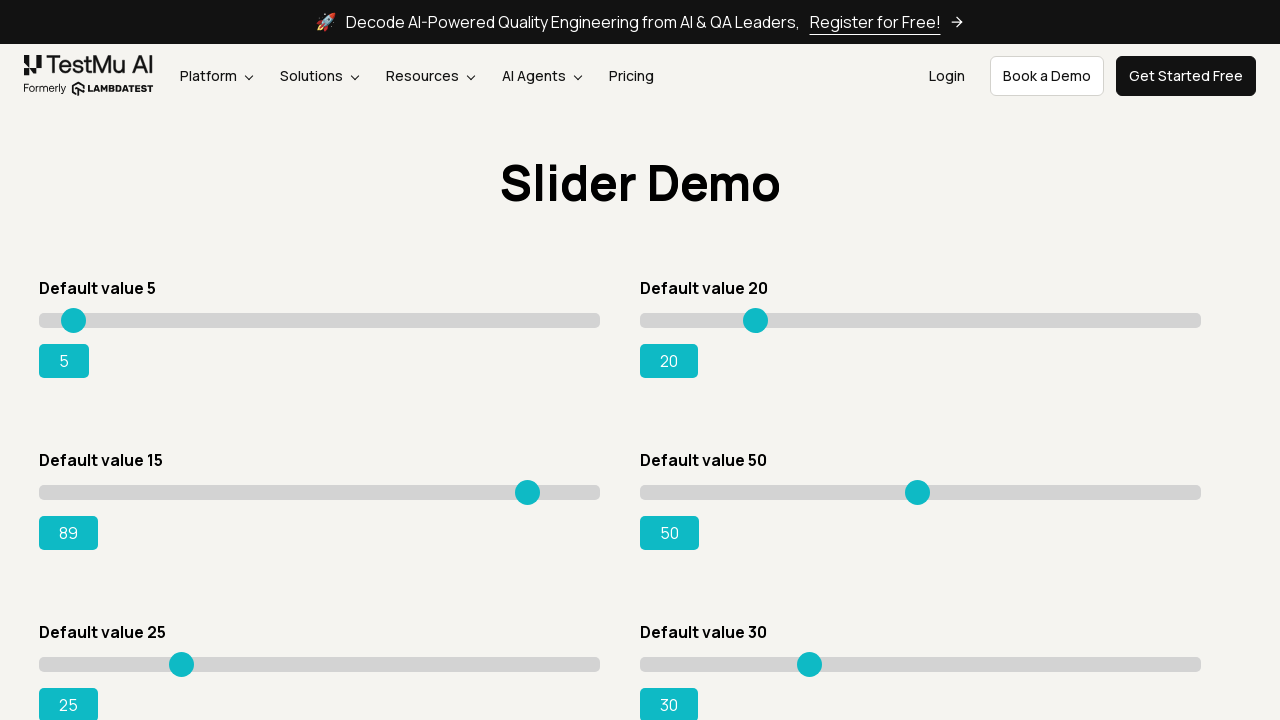

Moved slider to position 488 at (527, 485)
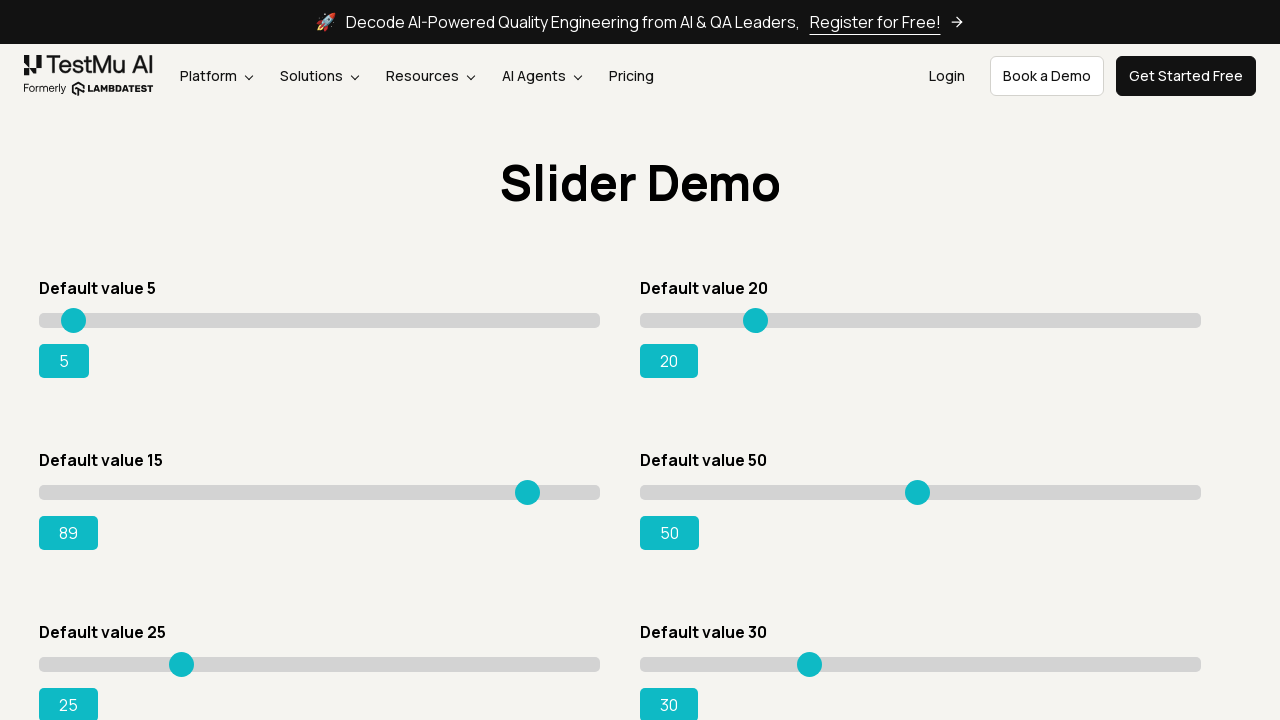

Read current slider position: 89
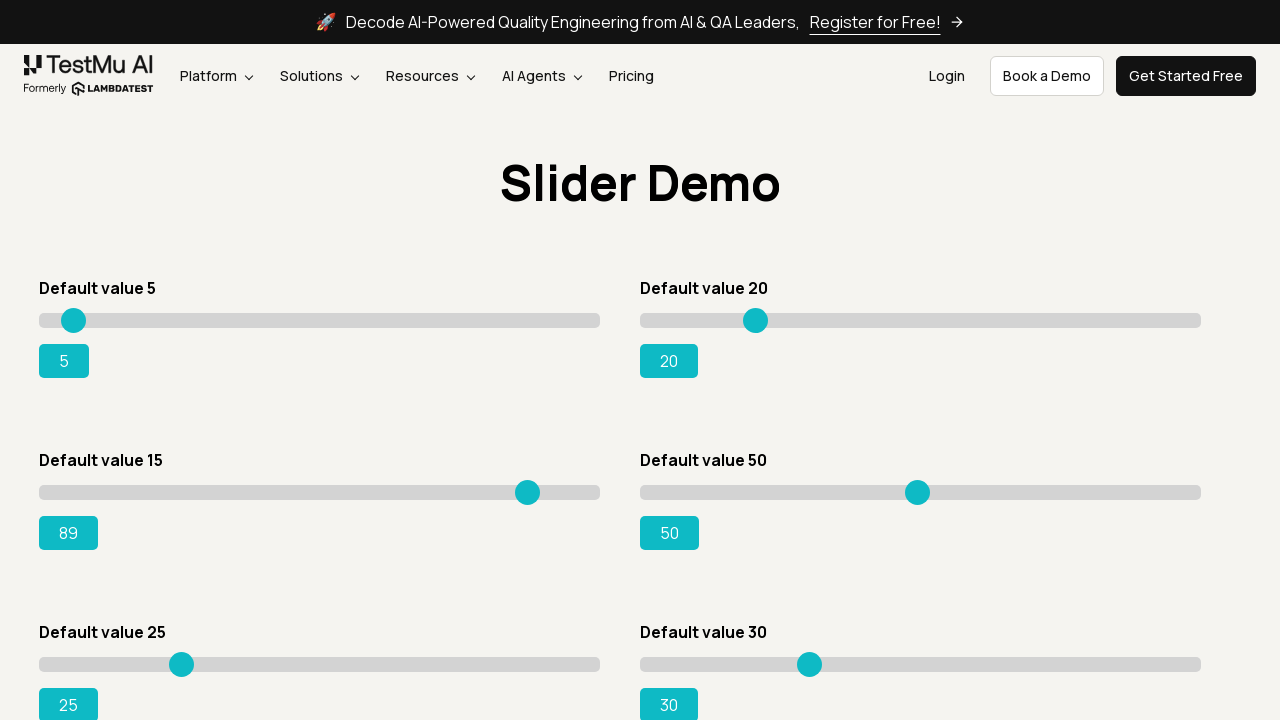

Moved slider to position 489 at (528, 485)
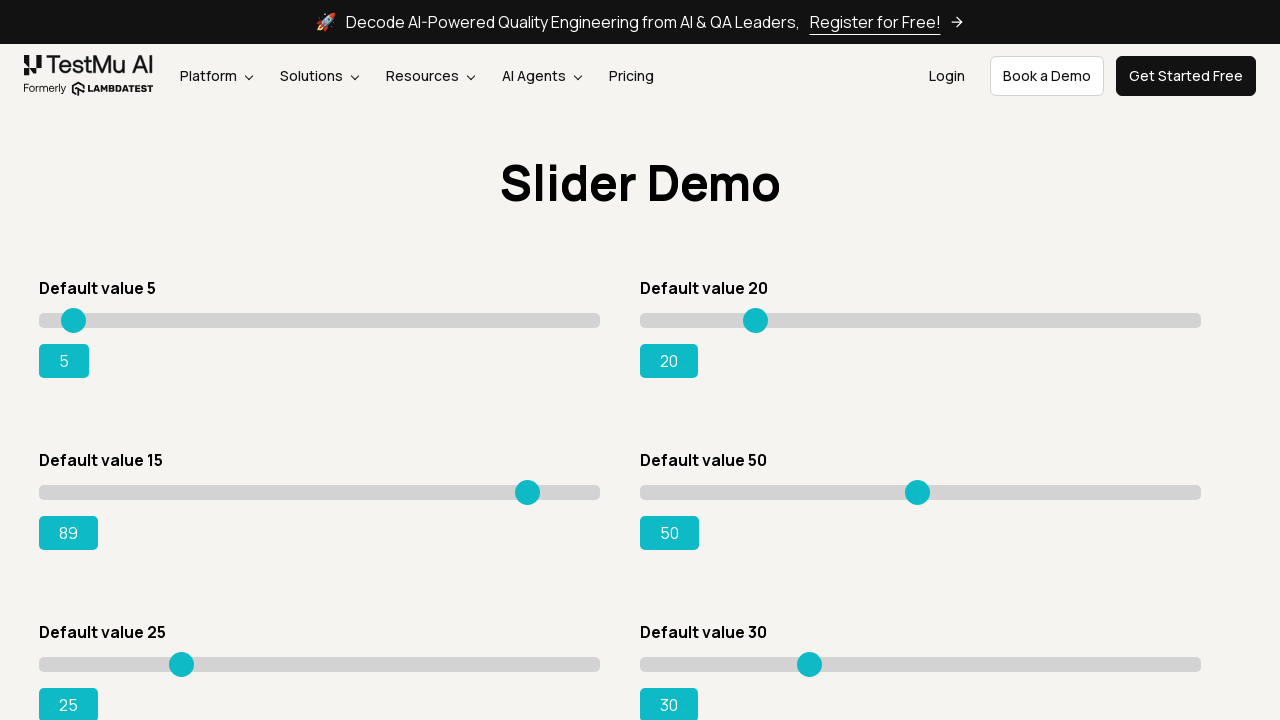

Read current slider position: 89
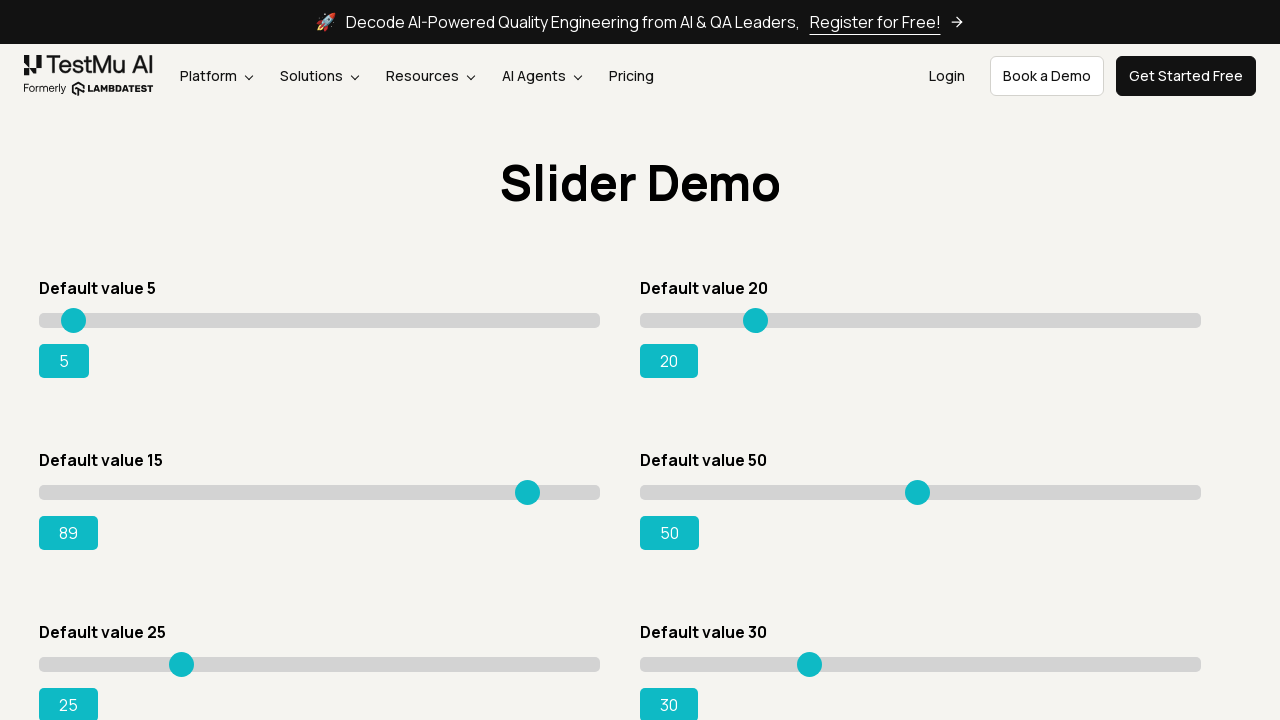

Moved slider to position 490 at (529, 485)
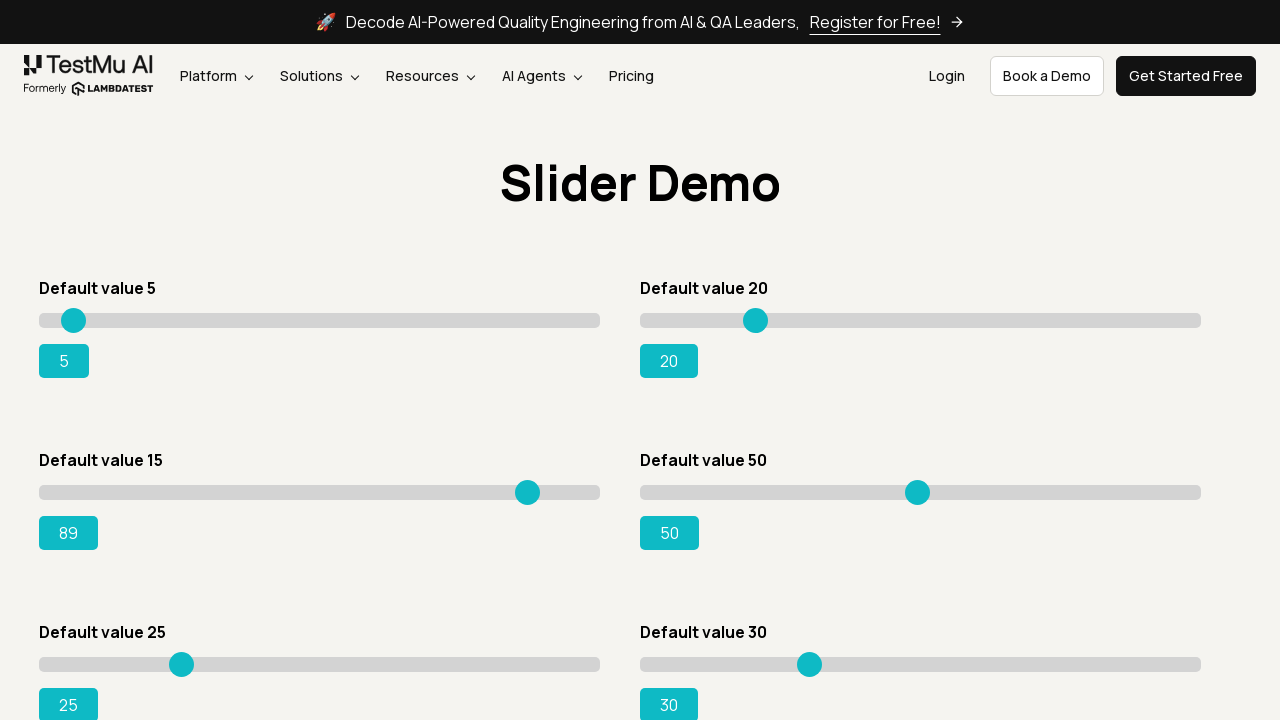

Read current slider position: 89
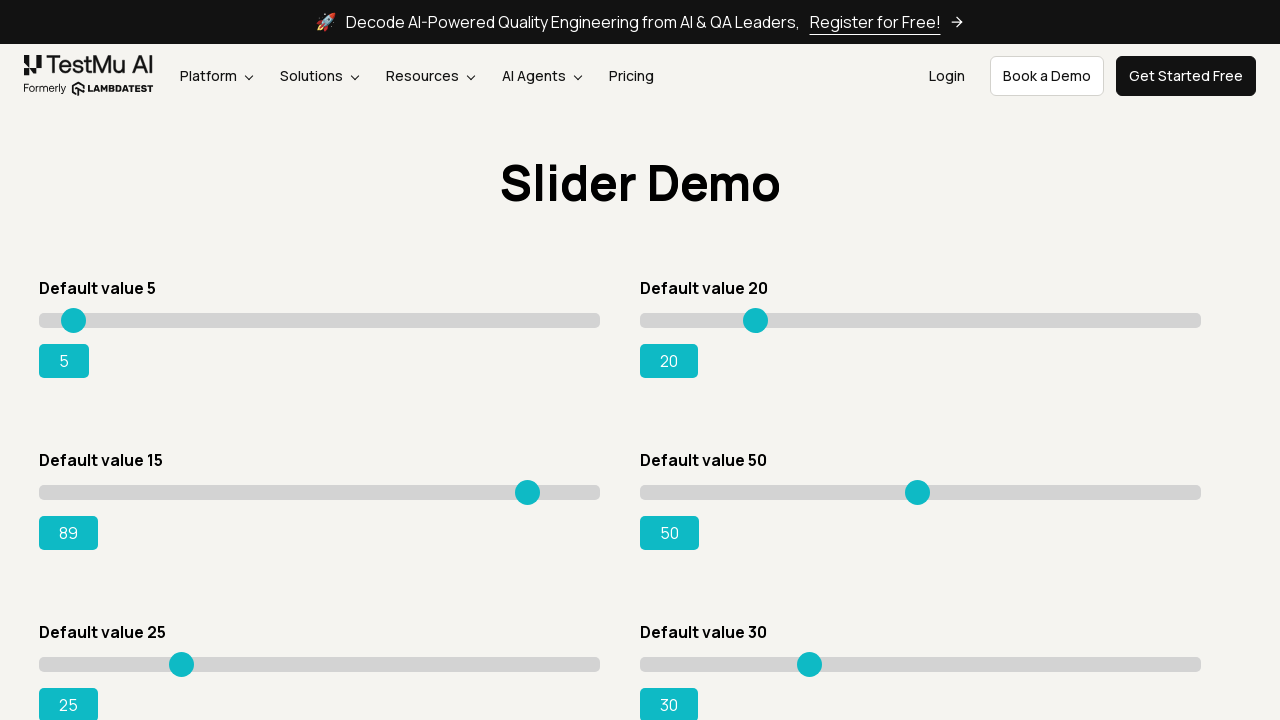

Moved slider to position 491 at (530, 485)
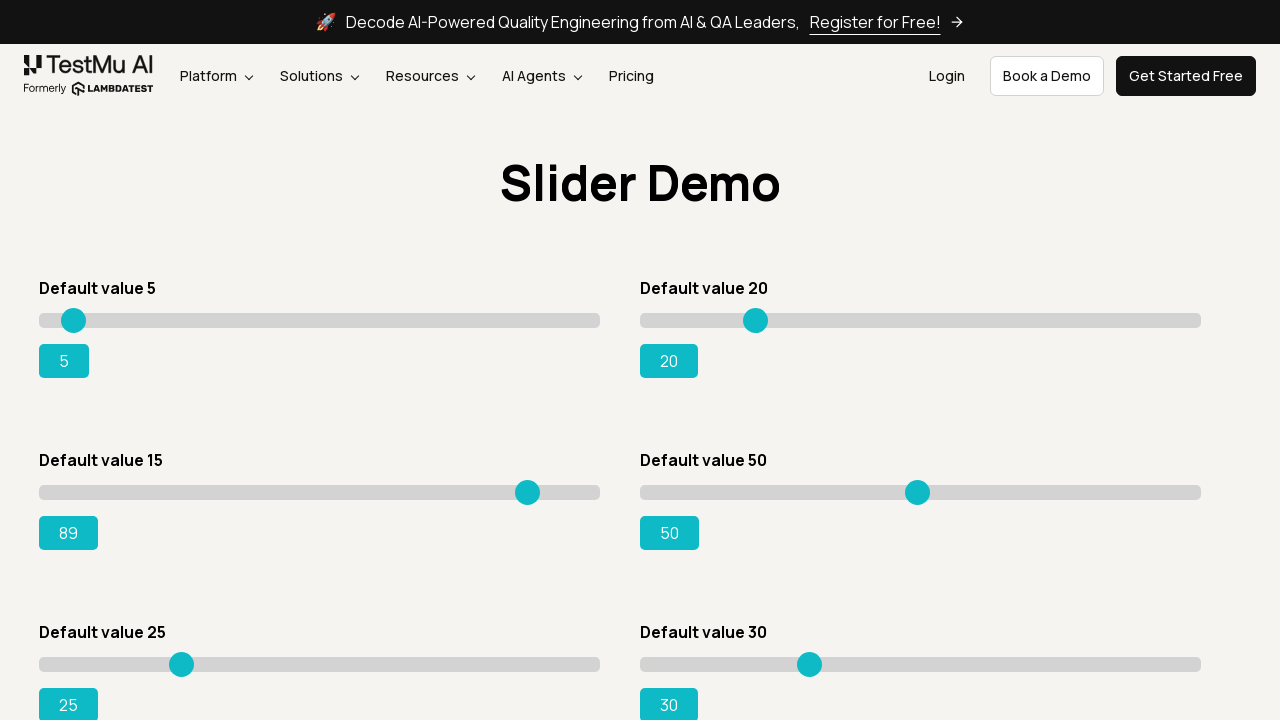

Read current slider position: 89
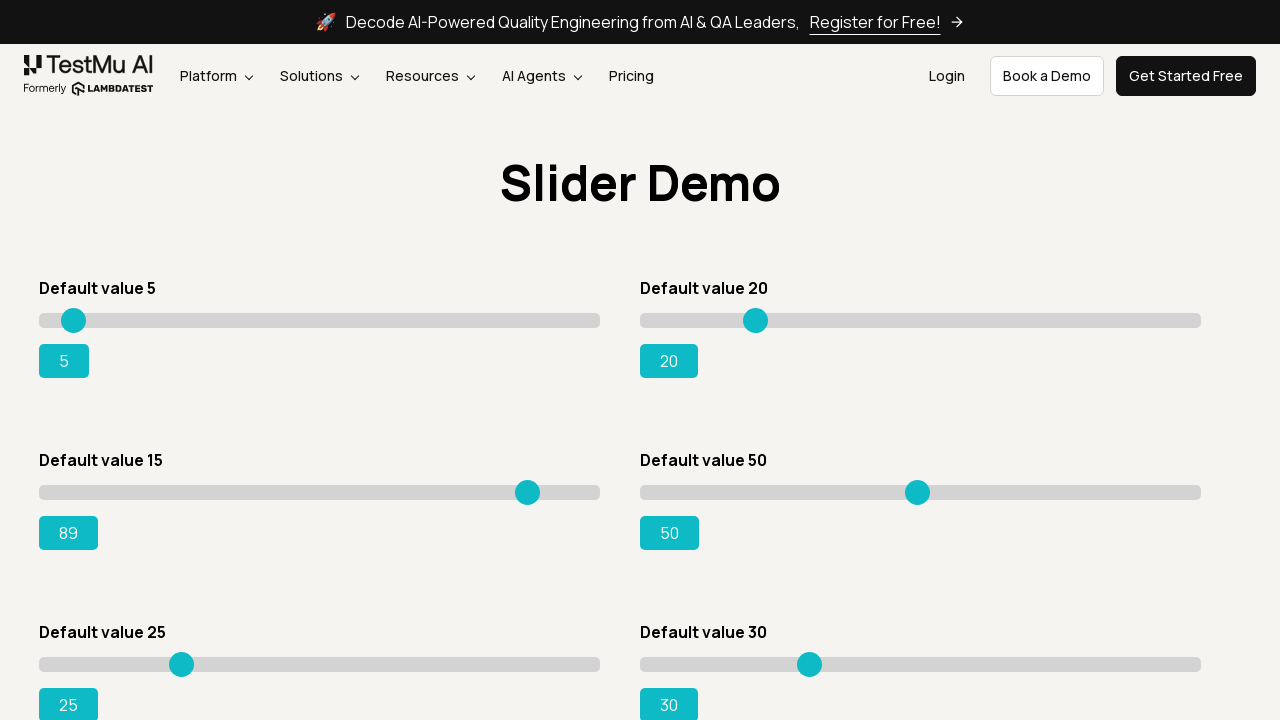

Moved slider to position 492 at (531, 485)
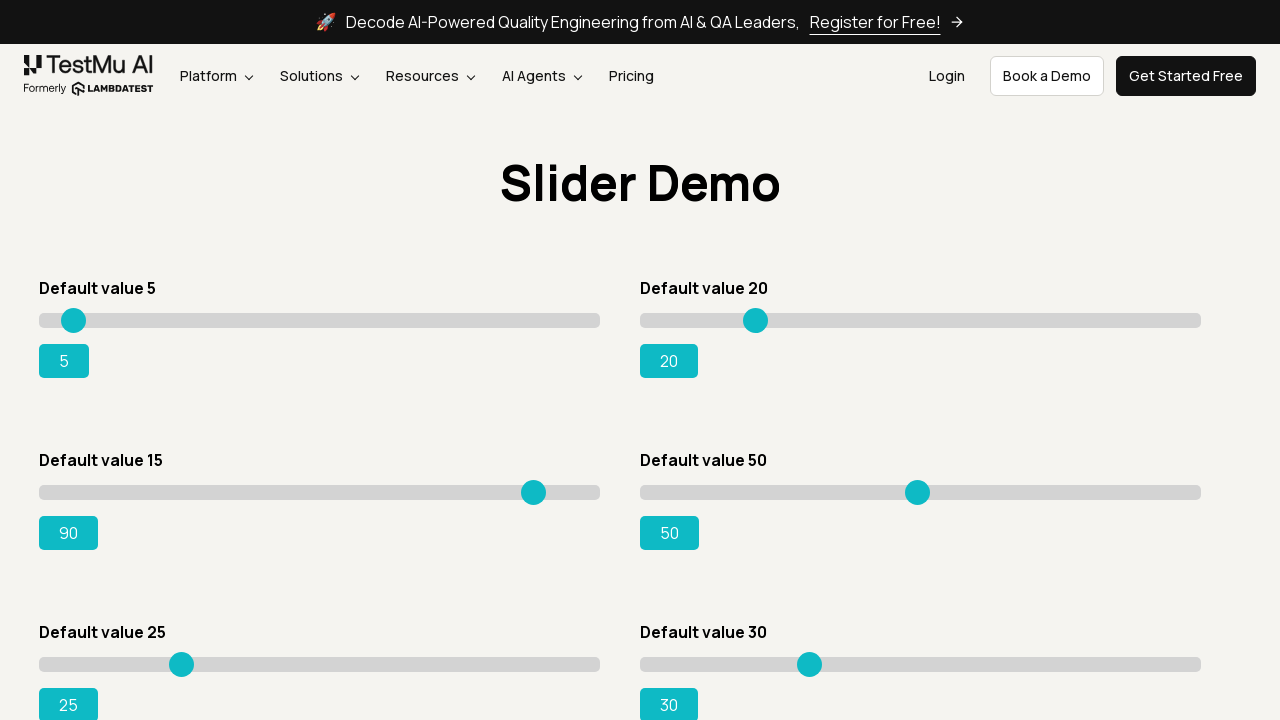

Read current slider position: 90
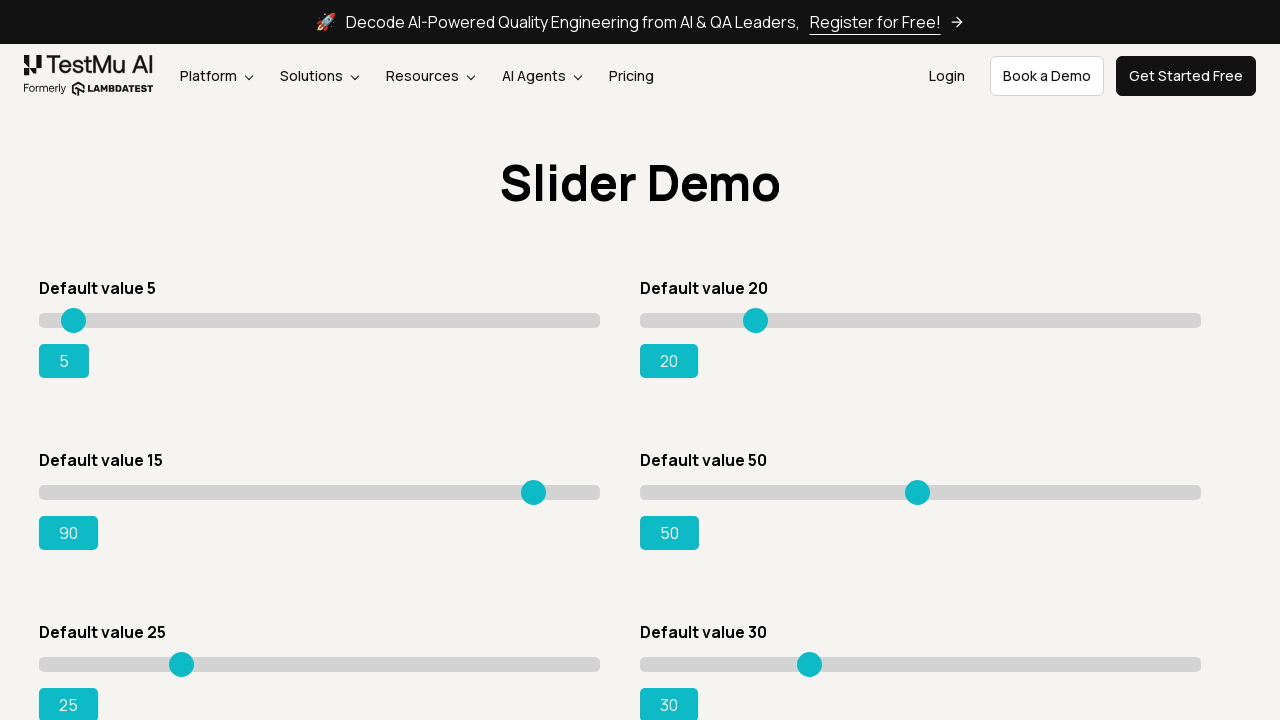

Moved slider to position 493 at (532, 485)
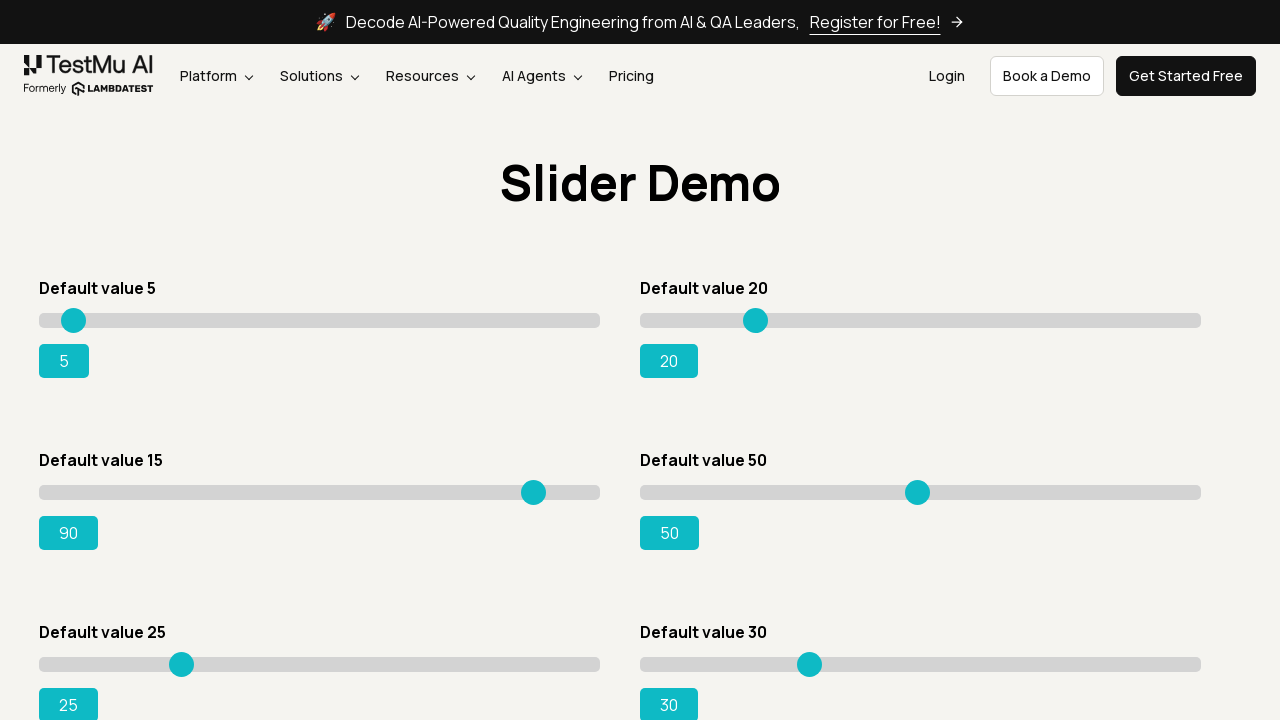

Read current slider position: 90
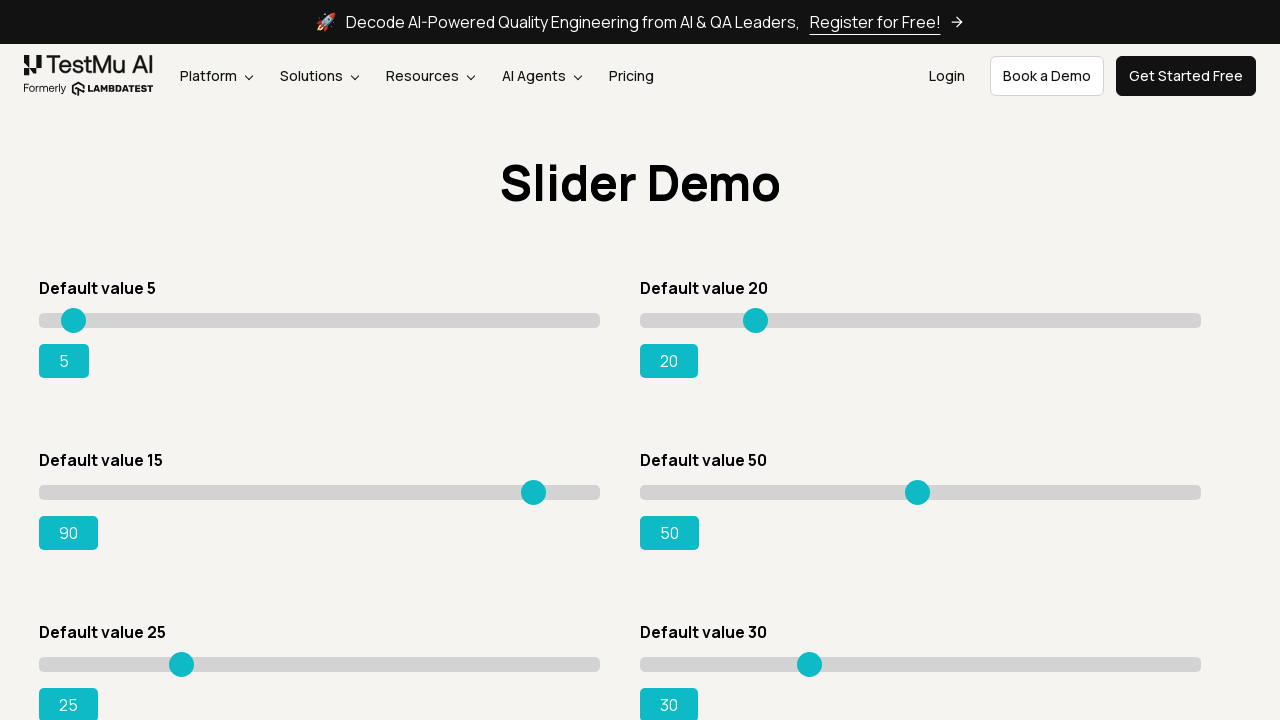

Moved slider to position 494 at (533, 485)
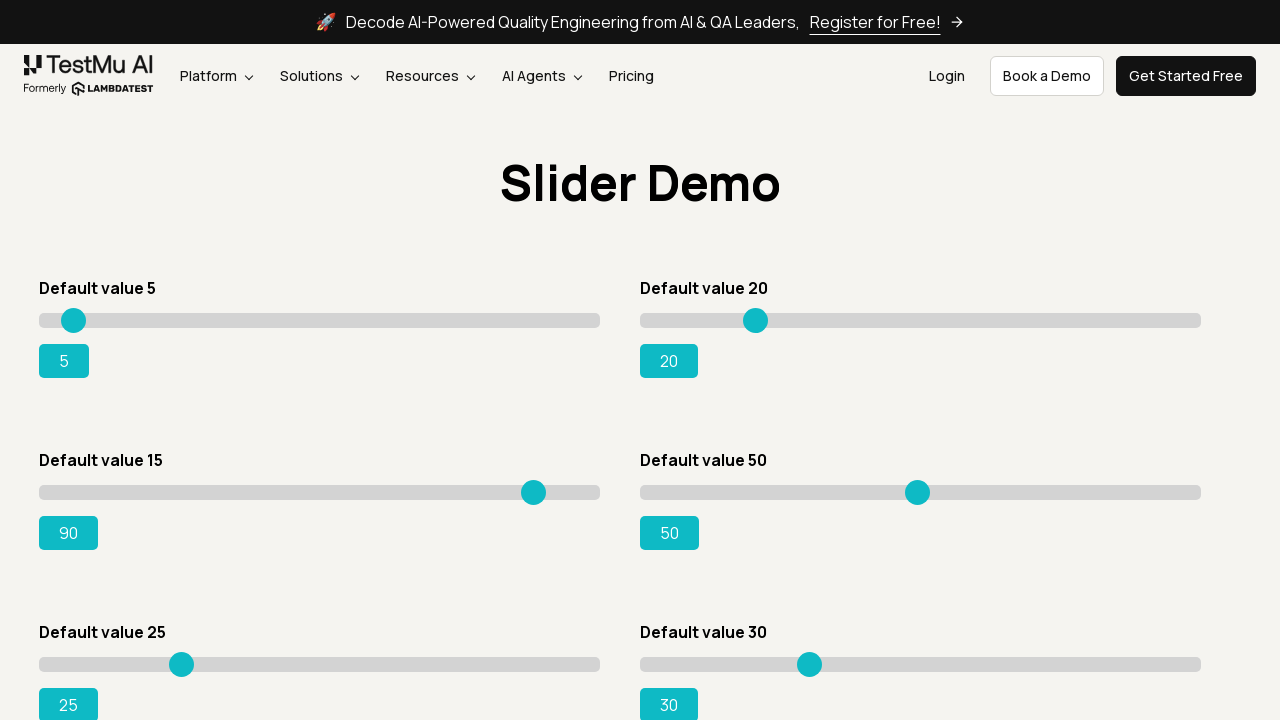

Read current slider position: 90
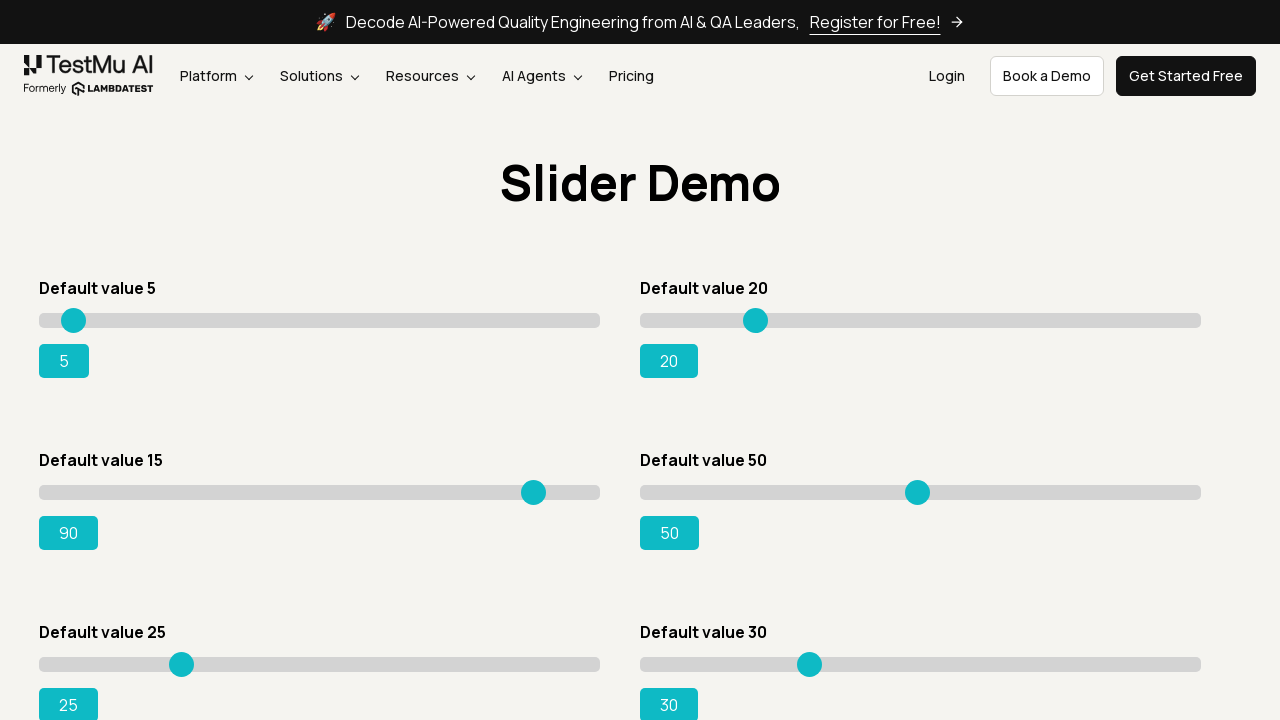

Moved slider to position 495 at (534, 485)
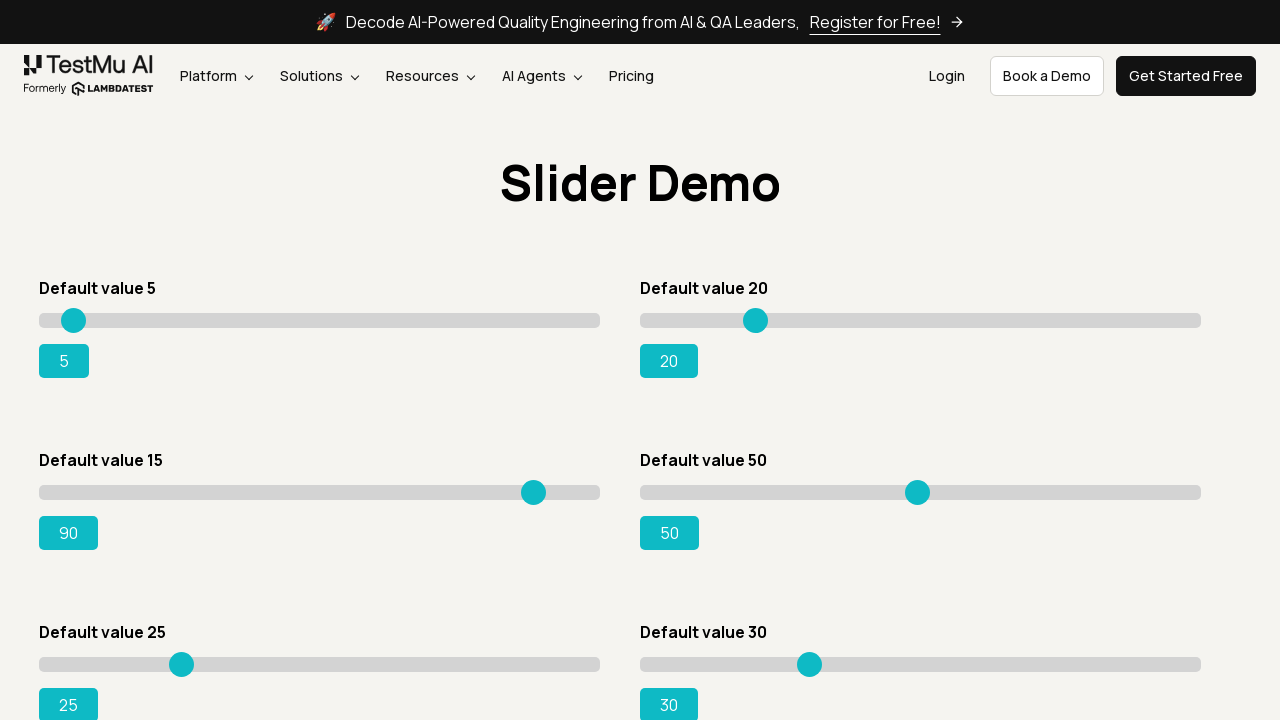

Read current slider position: 90
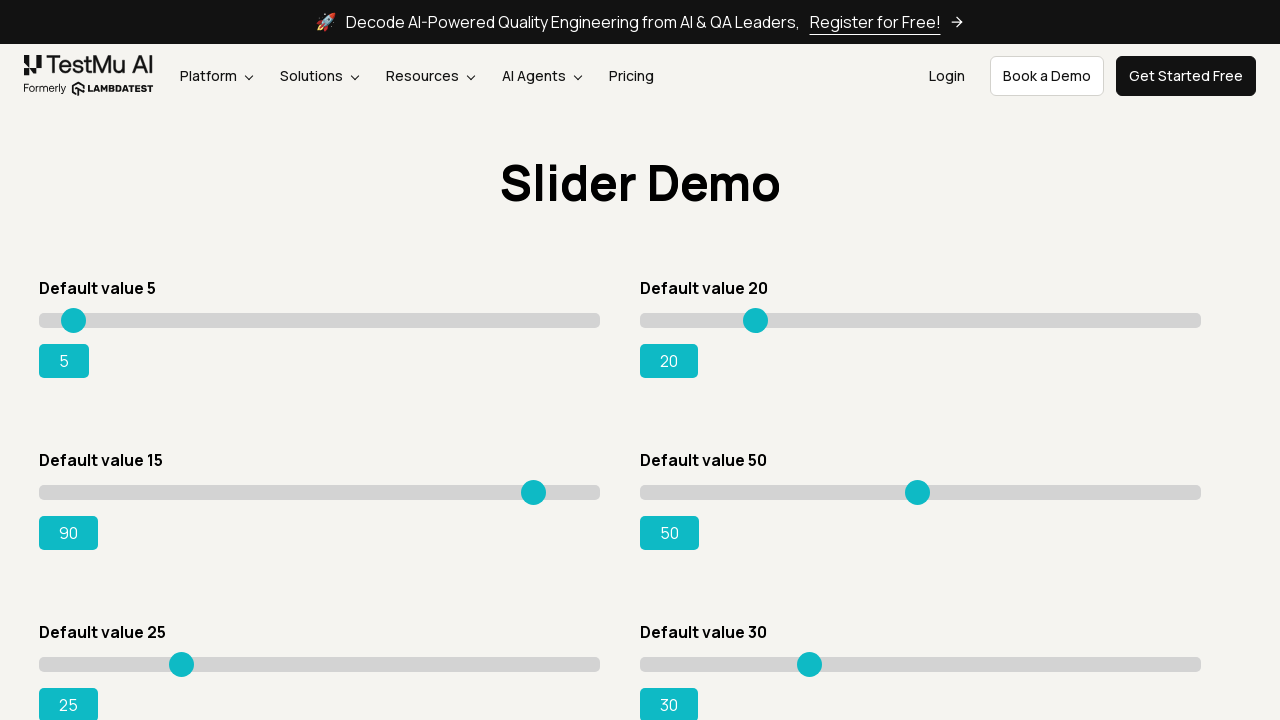

Moved slider to position 496 at (535, 485)
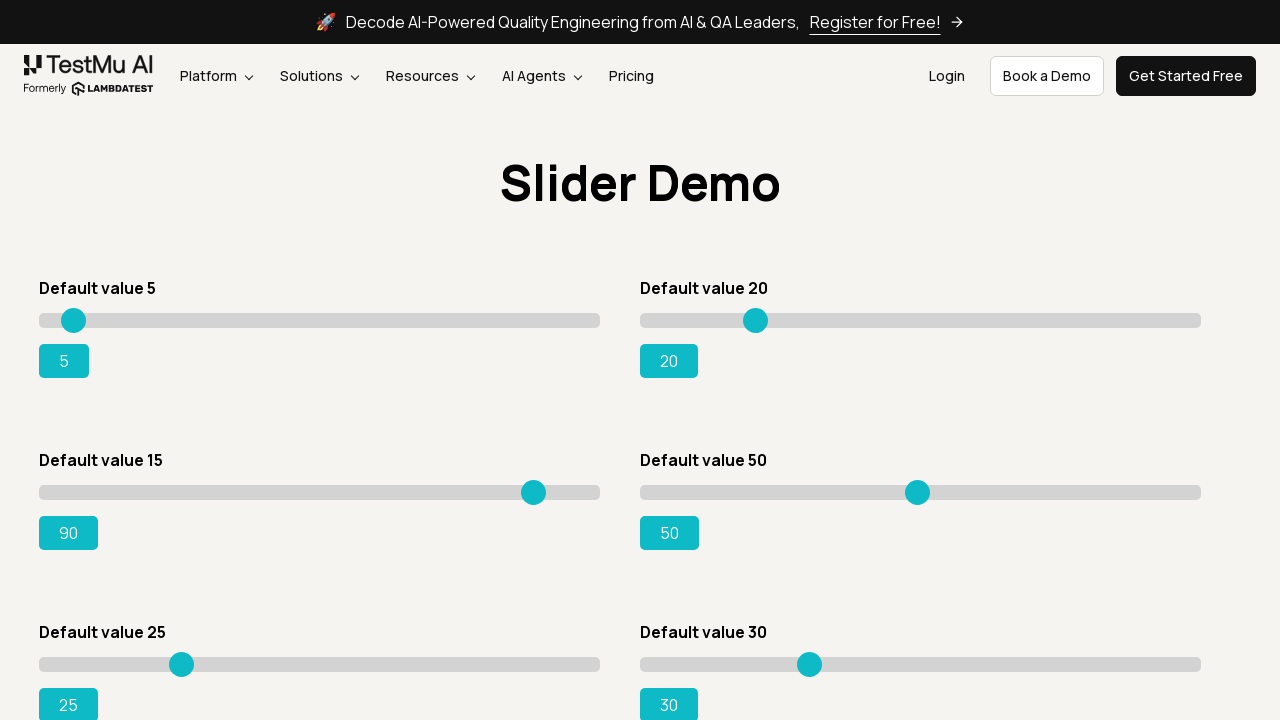

Read current slider position: 90
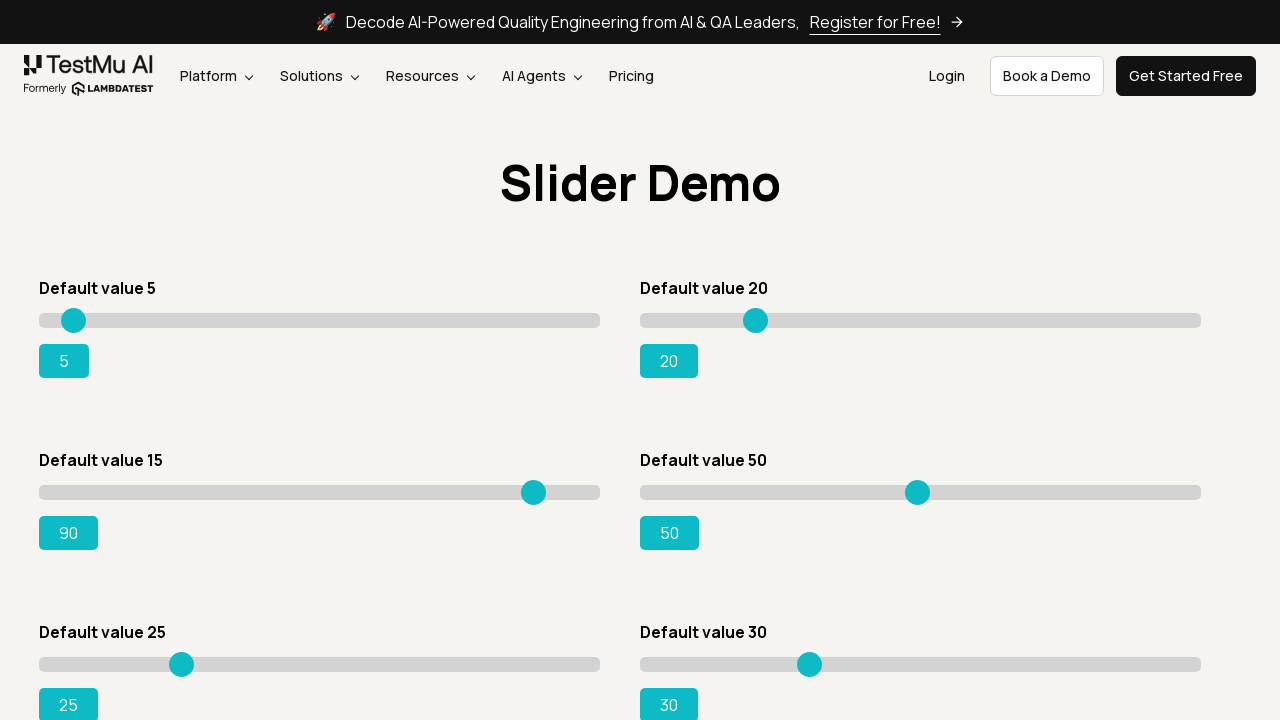

Moved slider to position 497 at (536, 485)
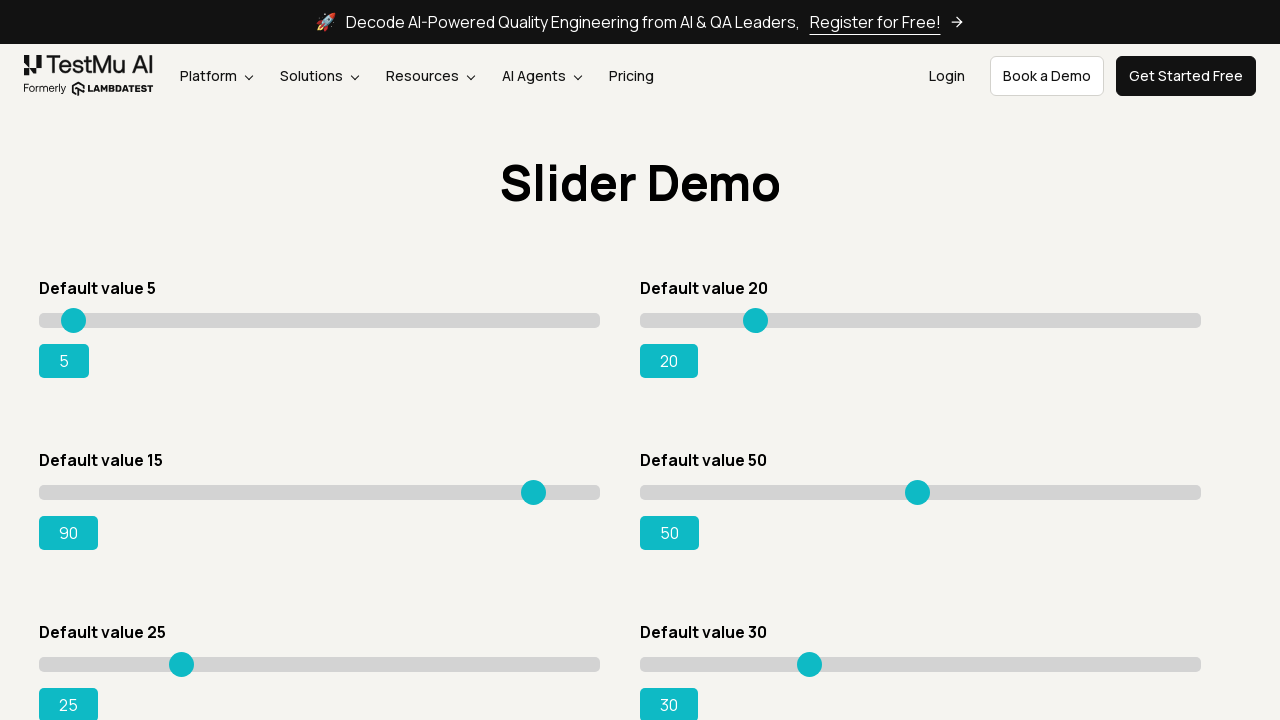

Read current slider position: 90
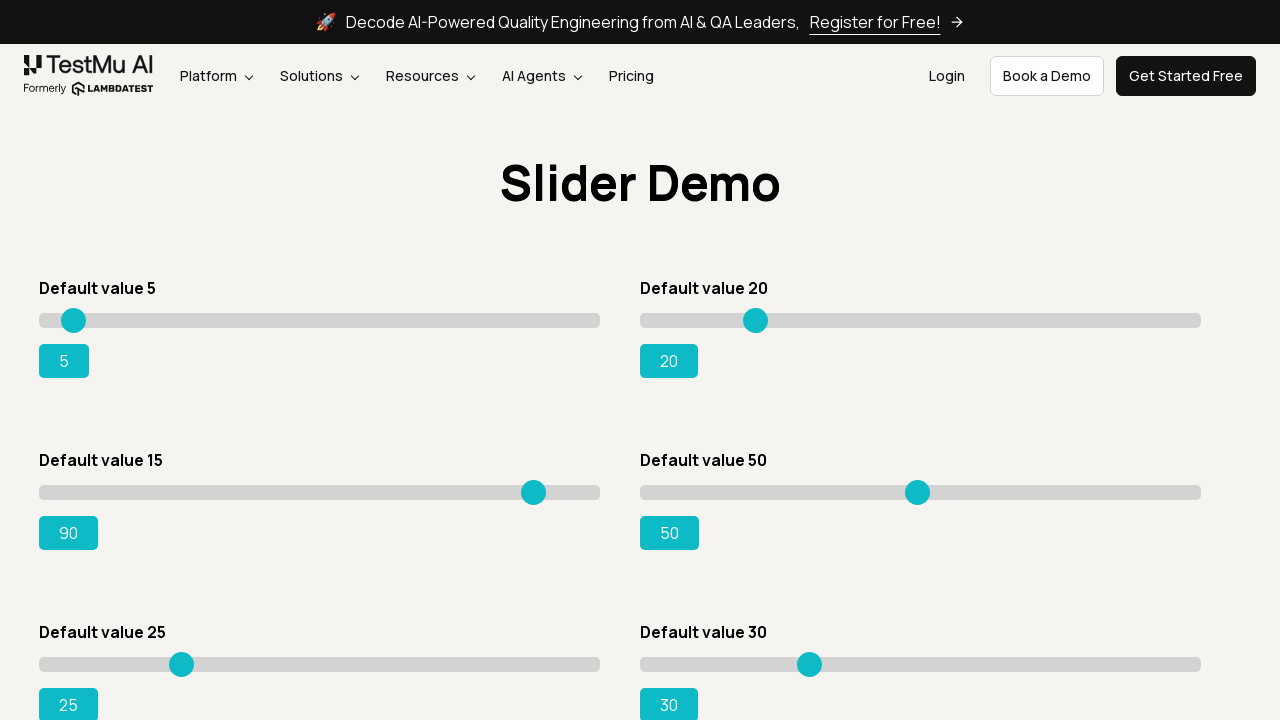

Moved slider to position 498 at (537, 485)
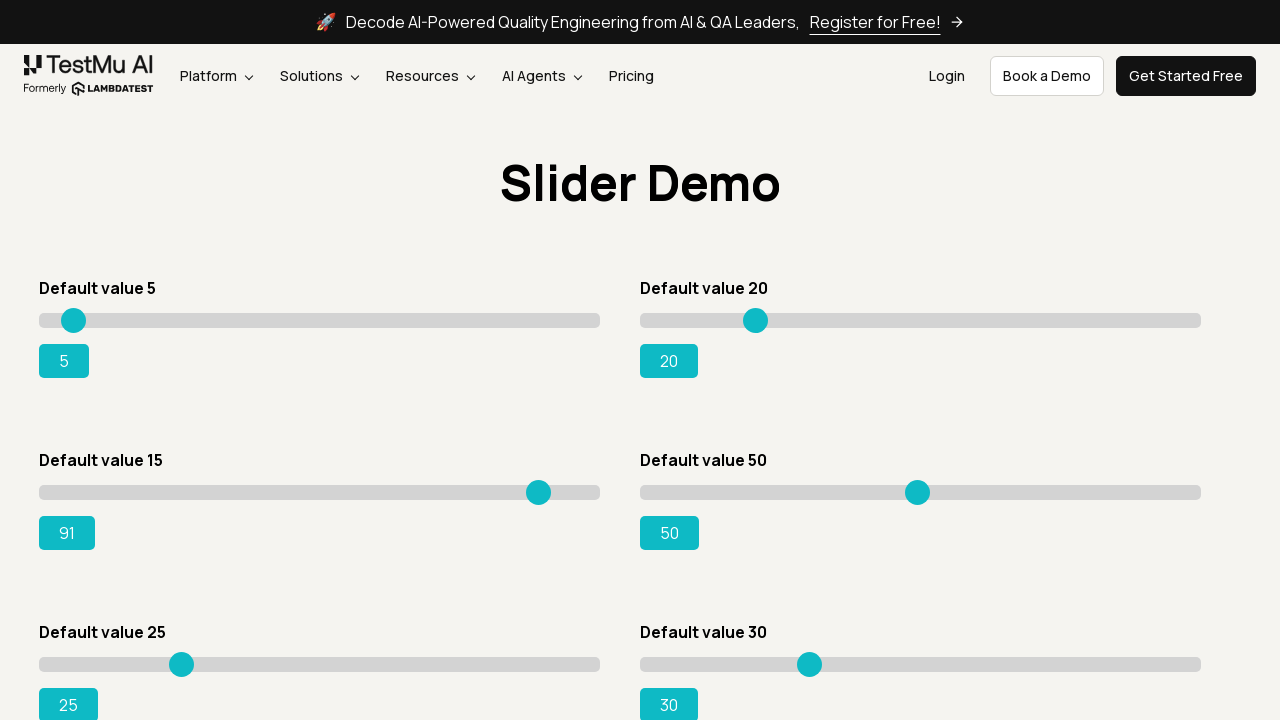

Read current slider position: 91
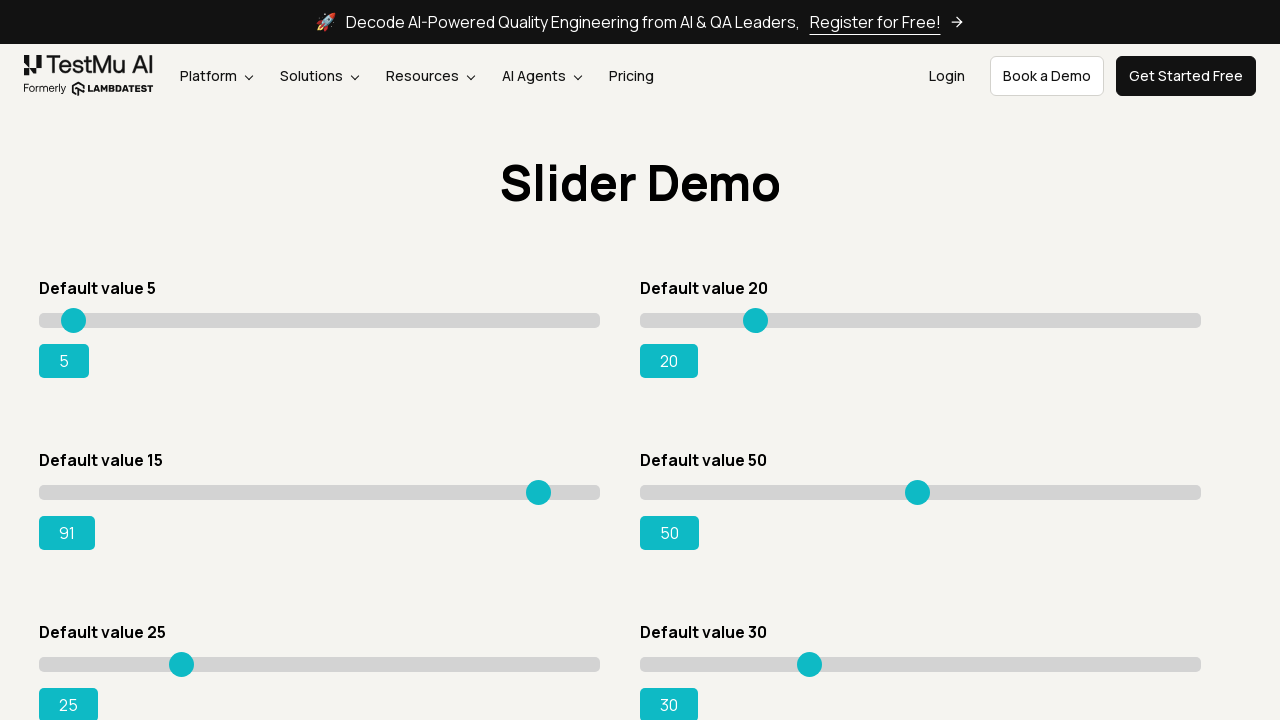

Moved slider to position 499 at (538, 485)
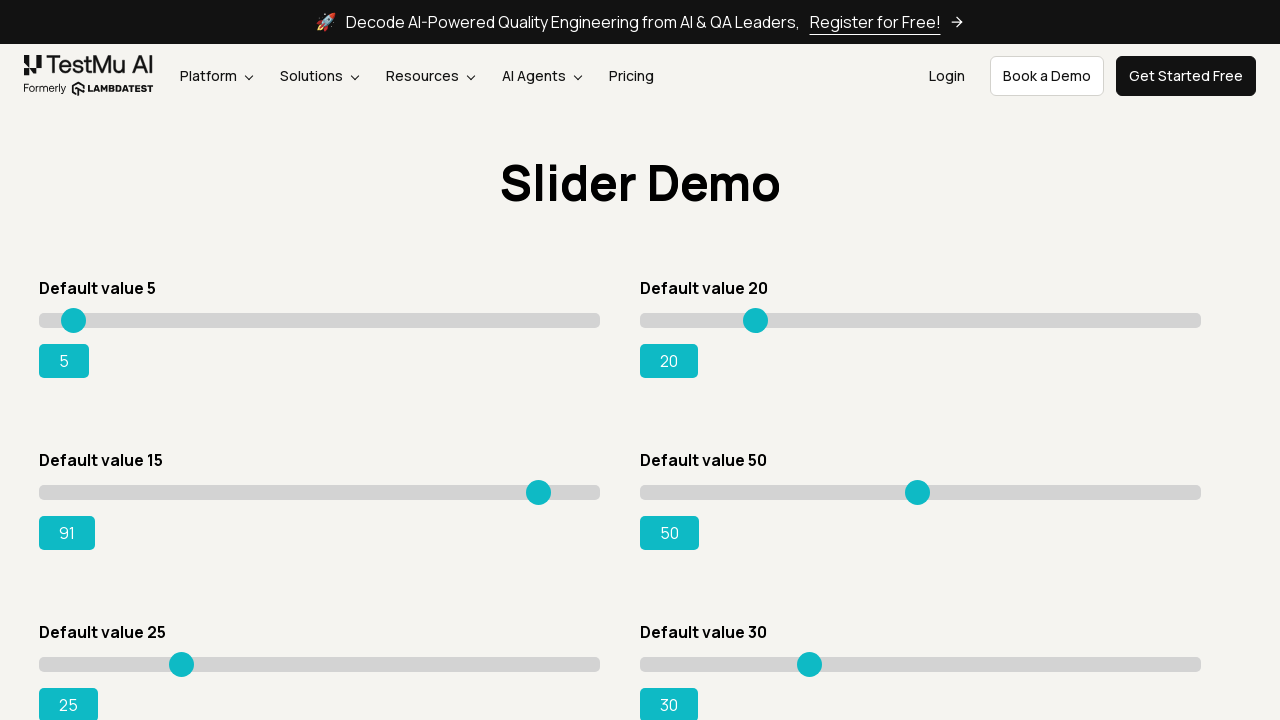

Read current slider position: 91
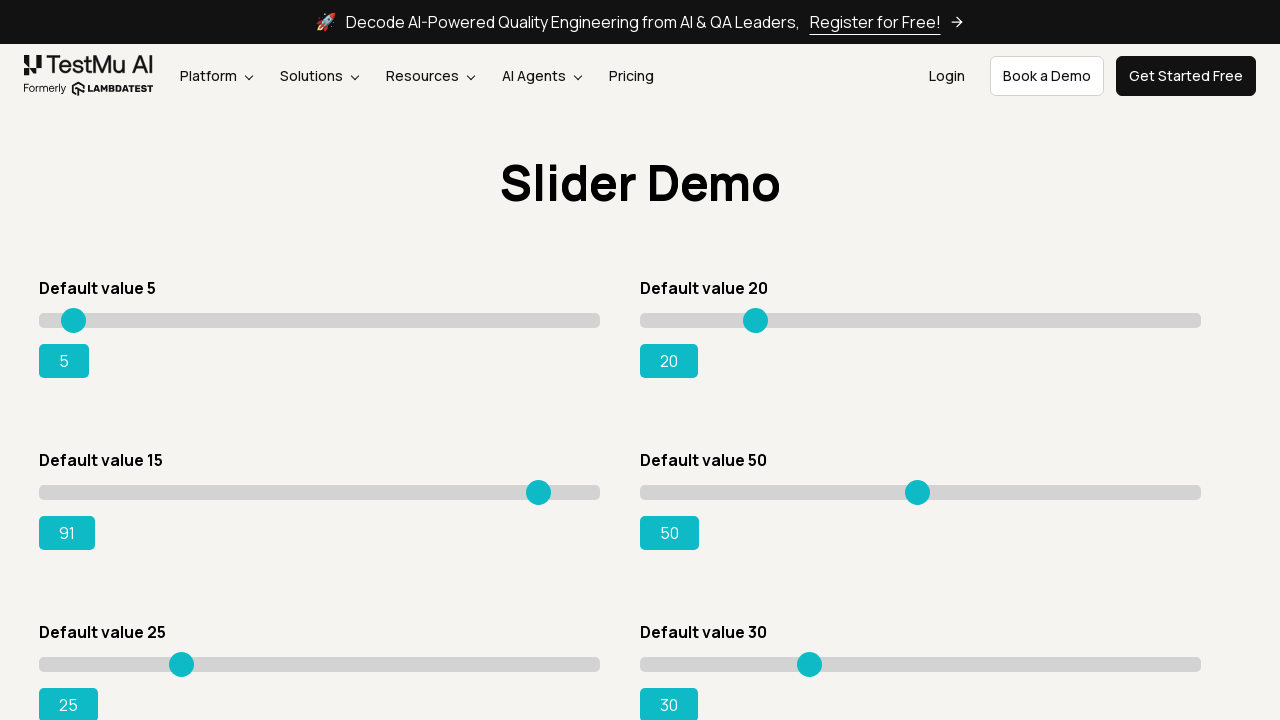

Moved slider to position 500 at (539, 485)
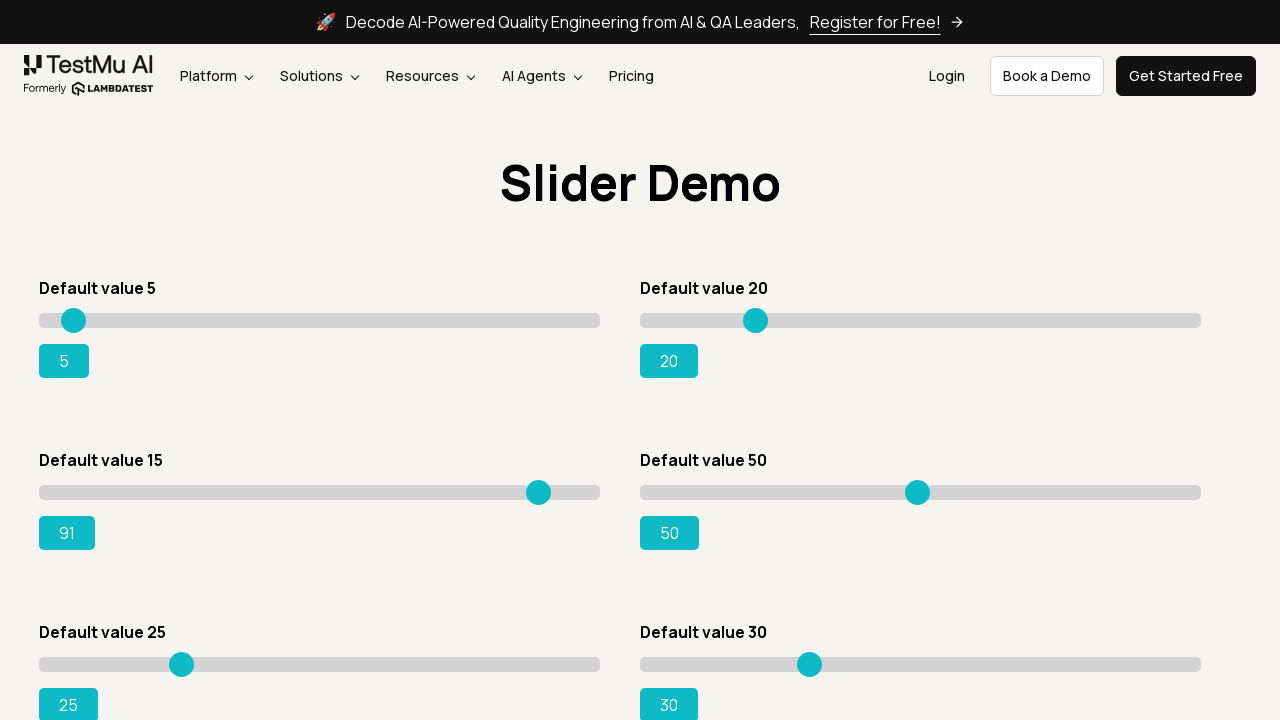

Read current slider position: 91
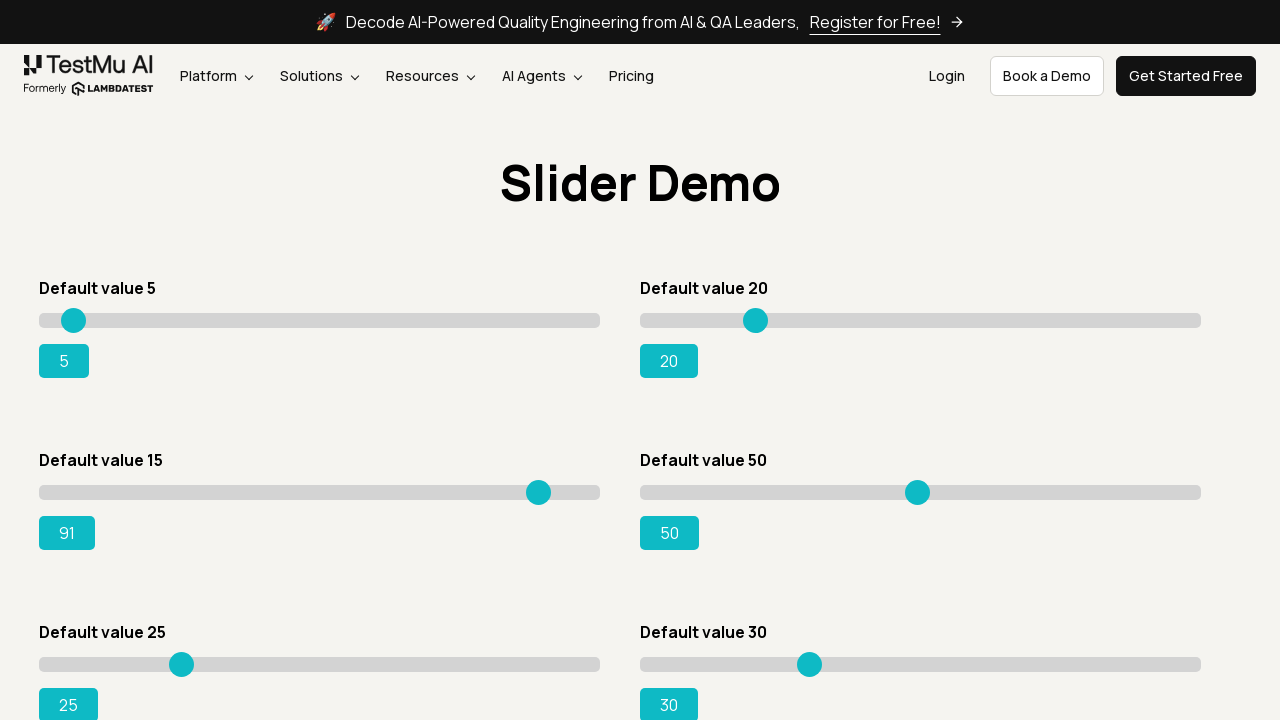

Moved slider to position 501 at (540, 485)
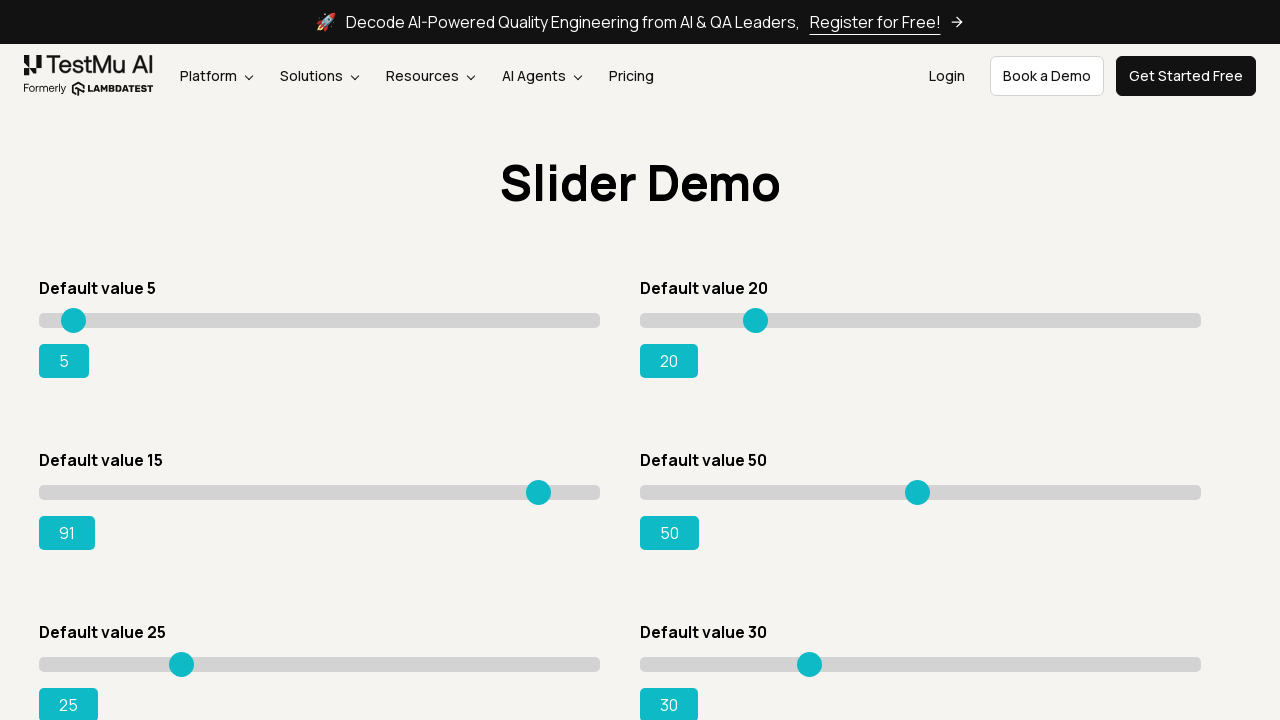

Read current slider position: 91
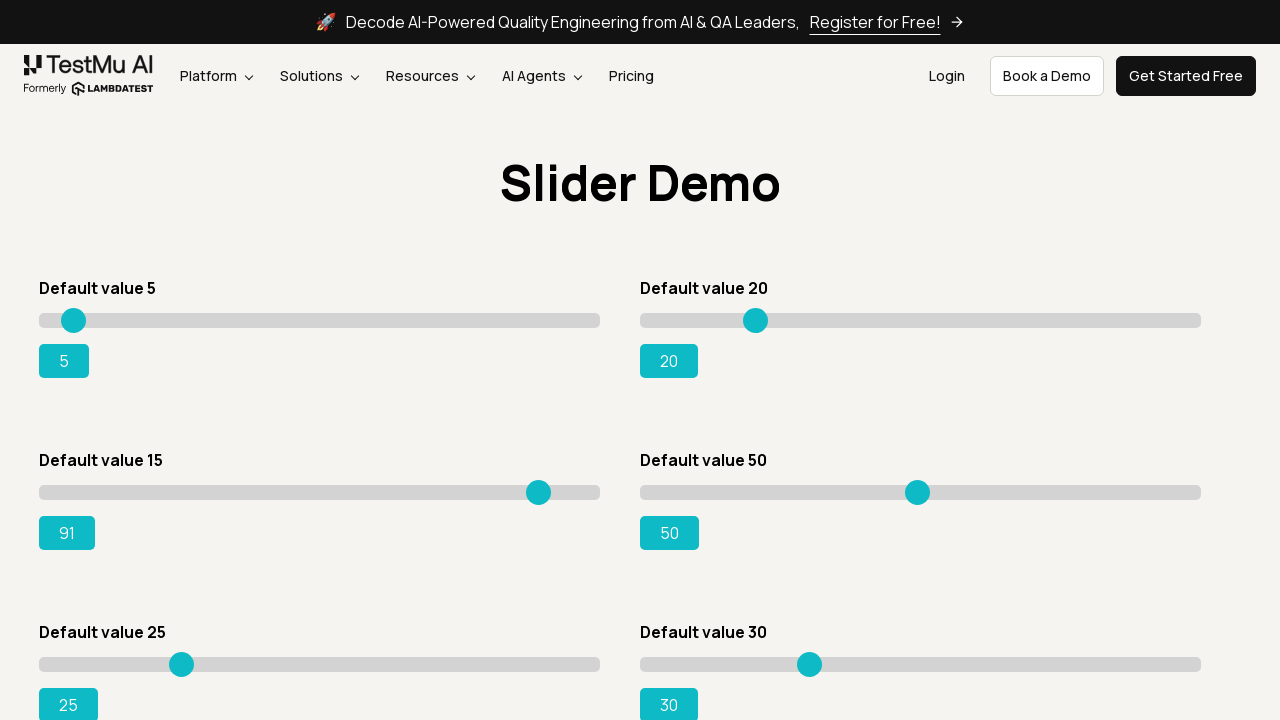

Moved slider to position 502 at (541, 485)
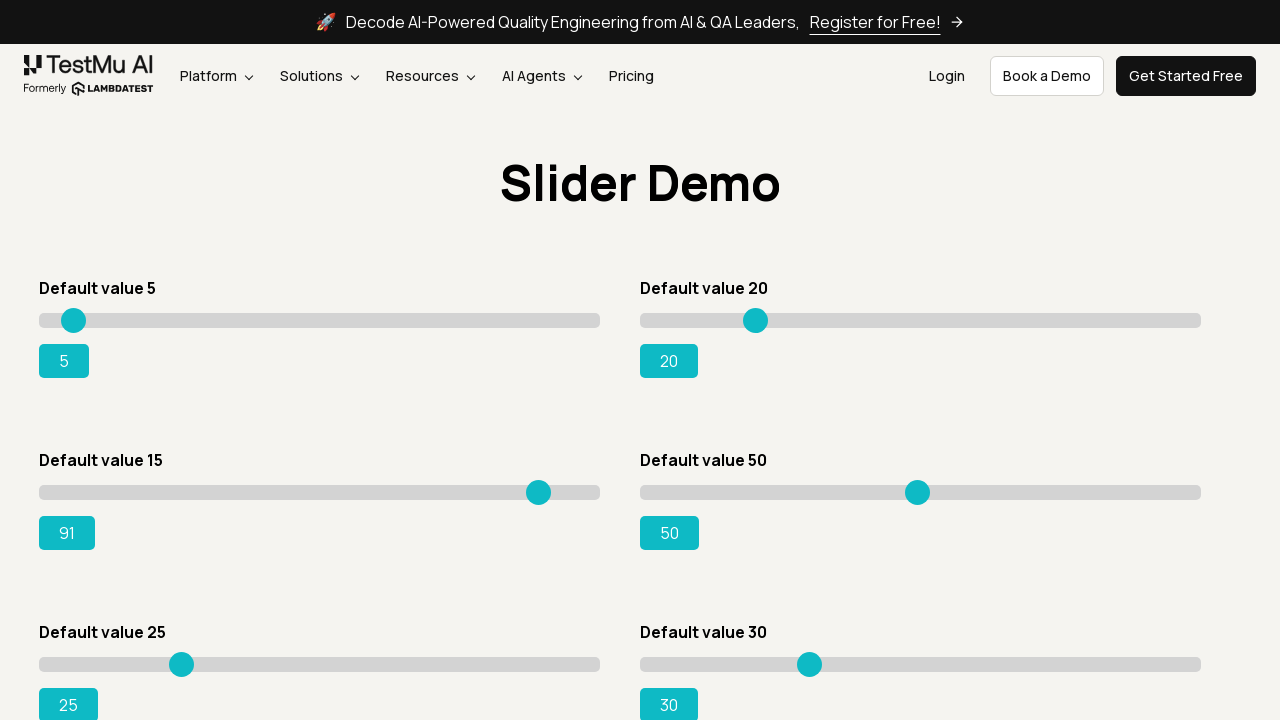

Read current slider position: 91
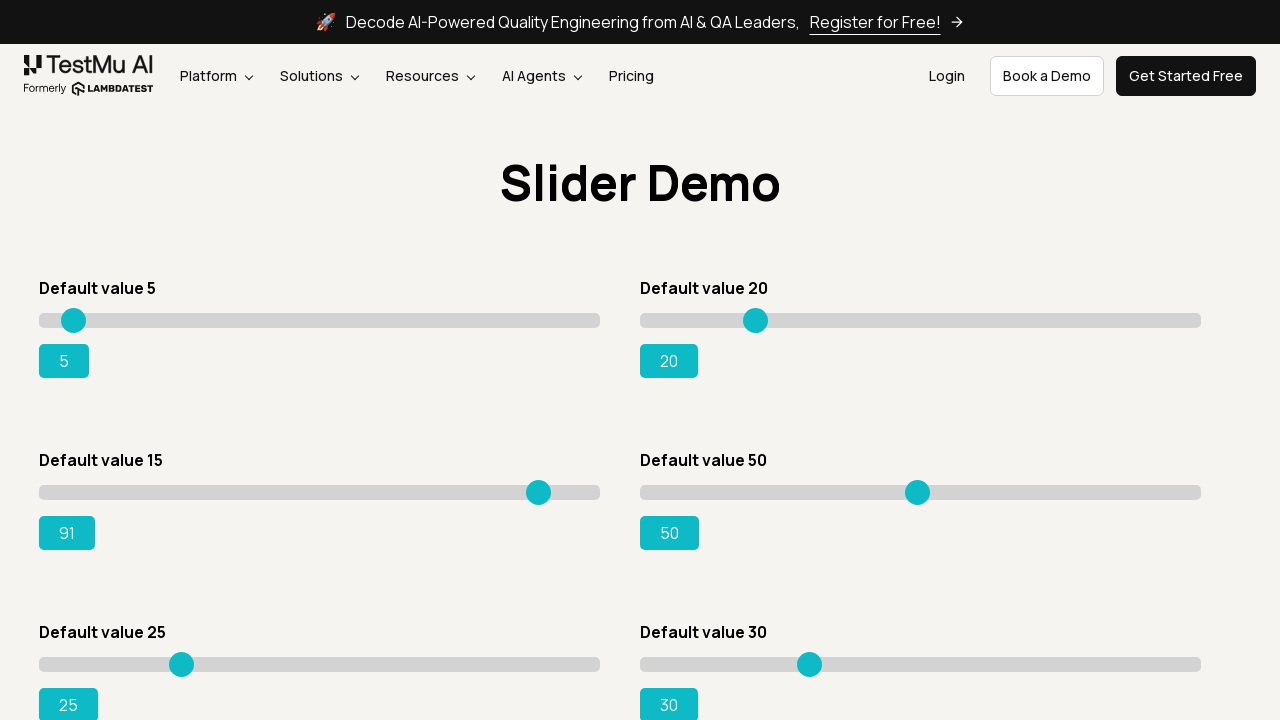

Moved slider to position 503 at (542, 485)
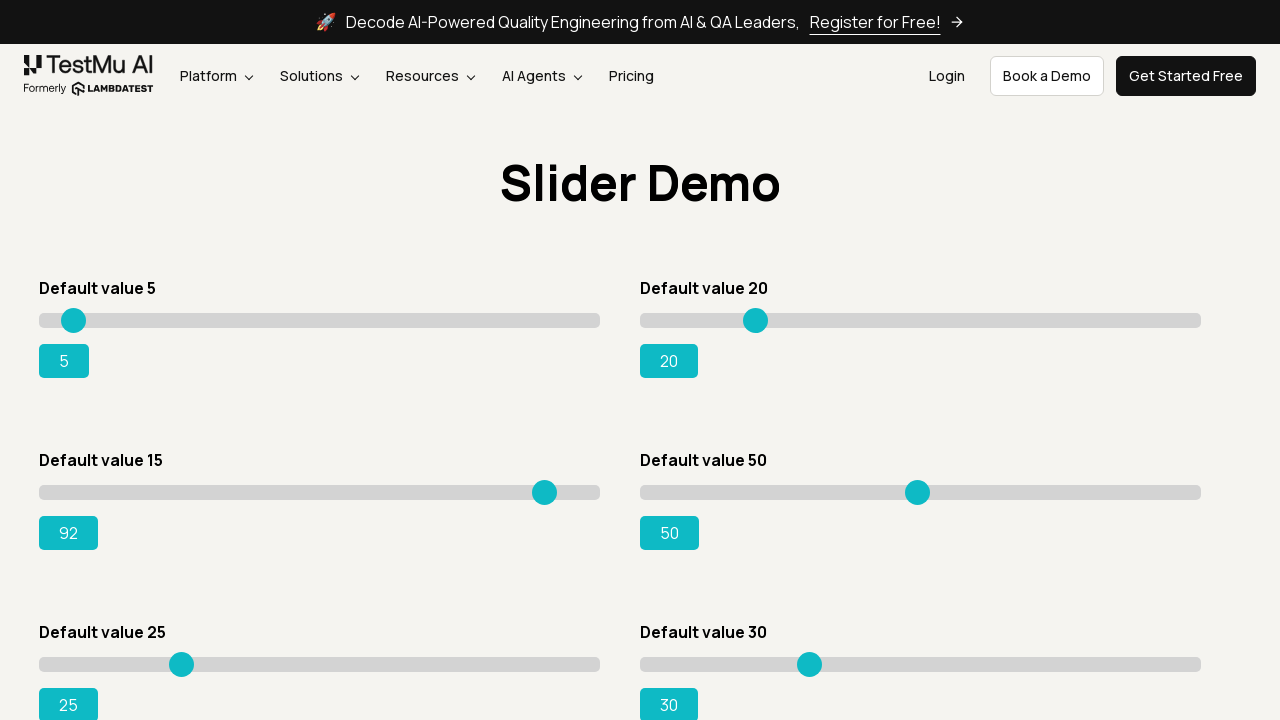

Read current slider position: 92
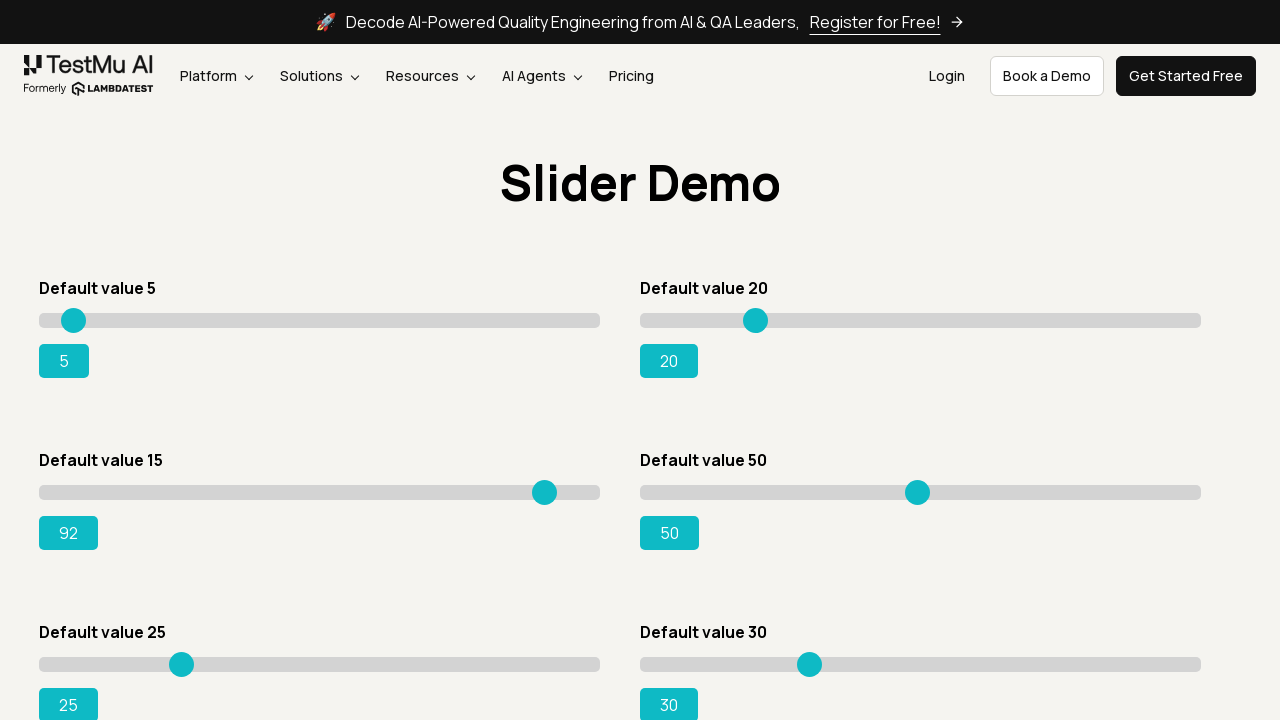

Moved slider to position 504 at (543, 485)
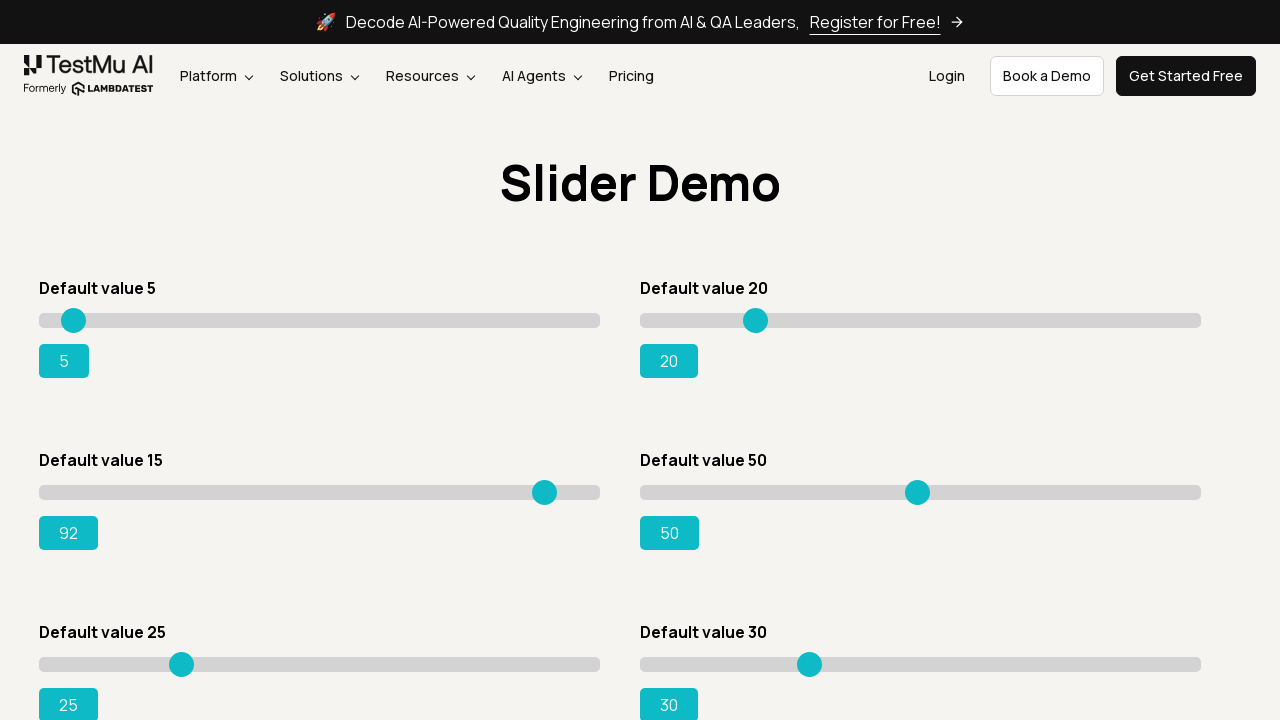

Read current slider position: 92
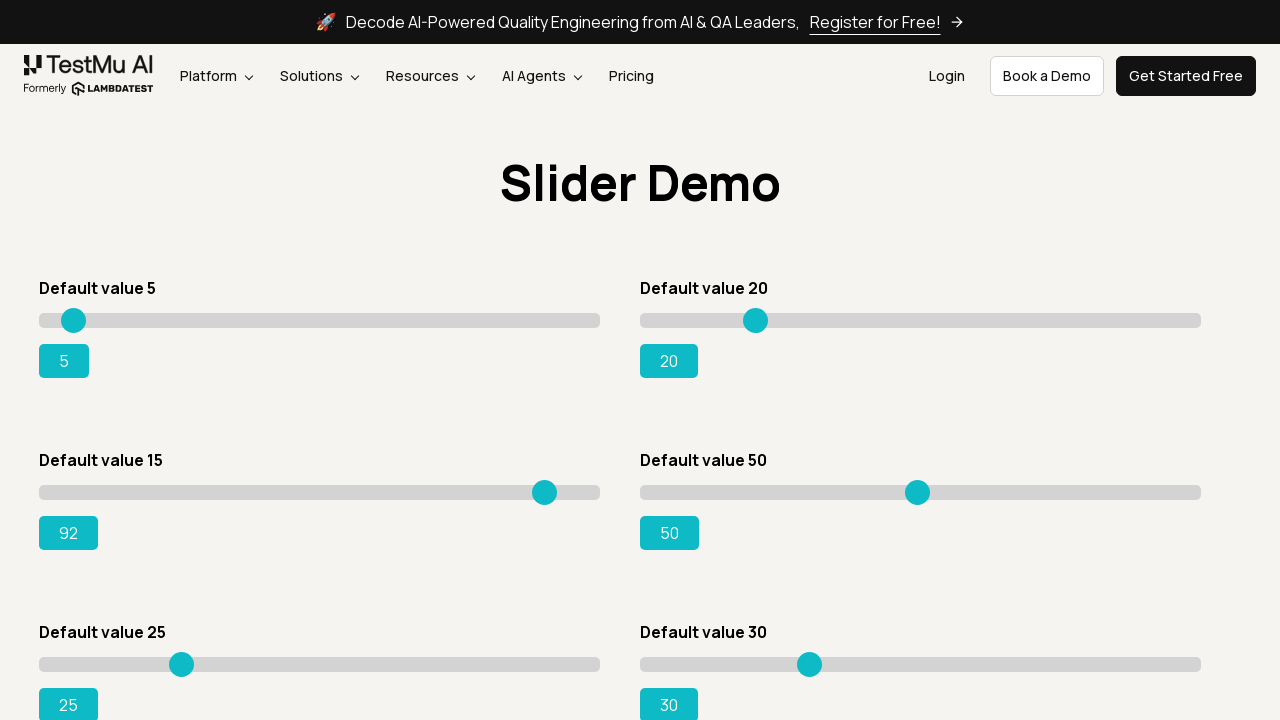

Moved slider to position 505 at (544, 485)
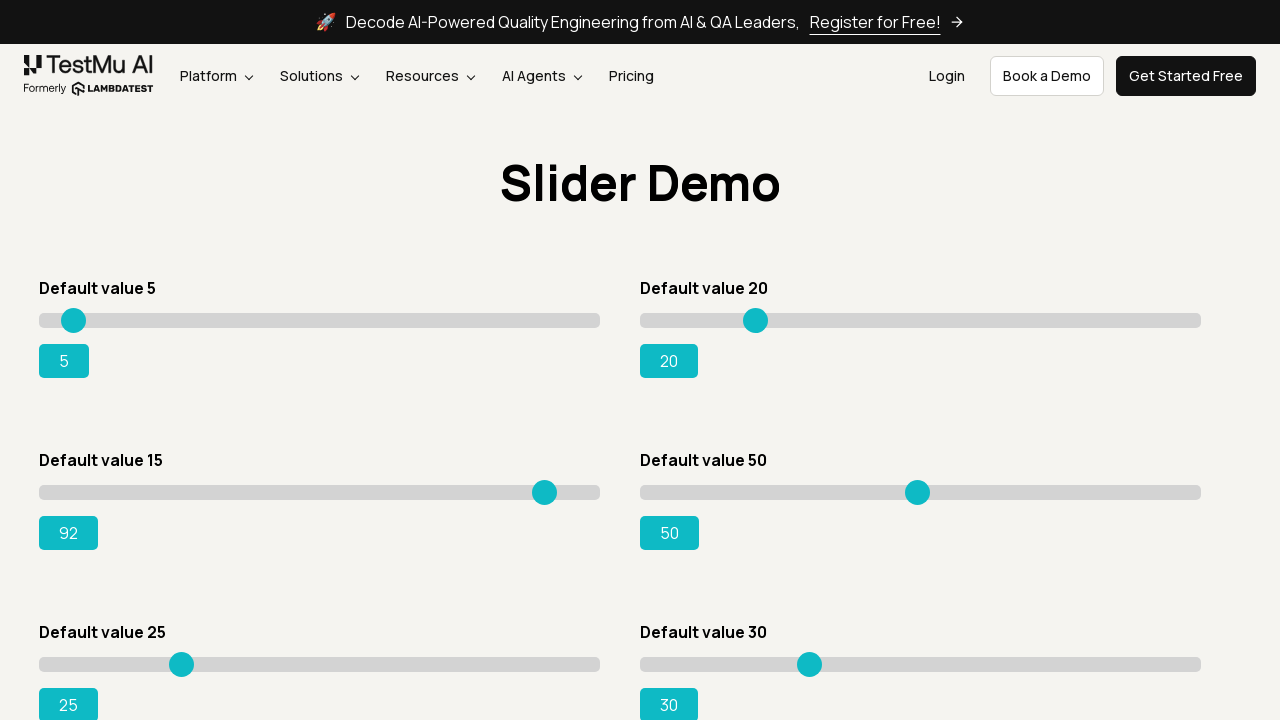

Read current slider position: 92
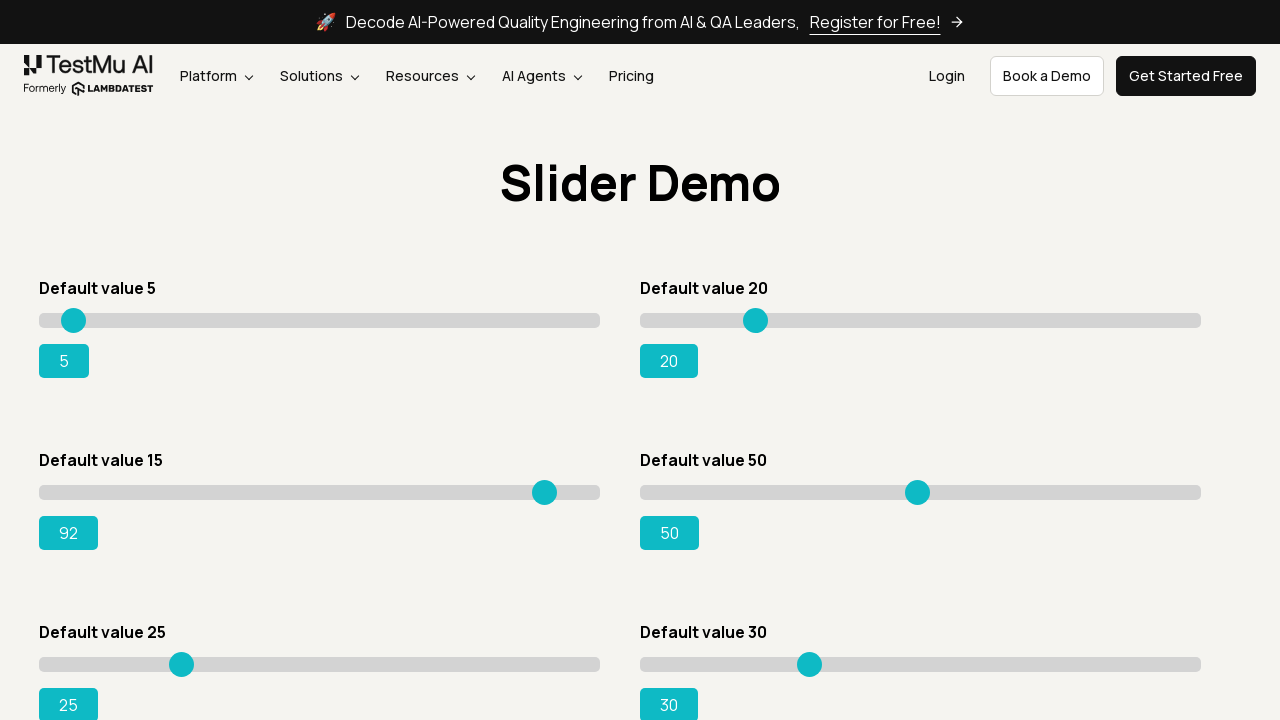

Moved slider to position 506 at (545, 485)
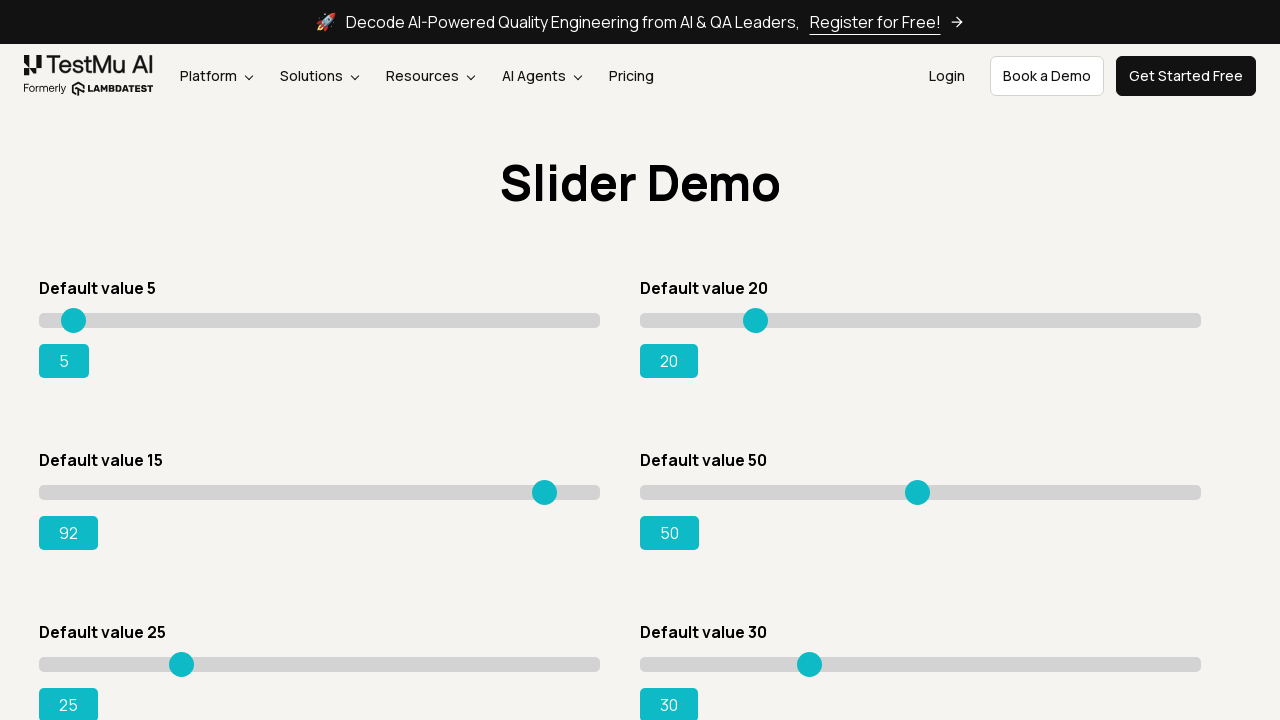

Read current slider position: 92
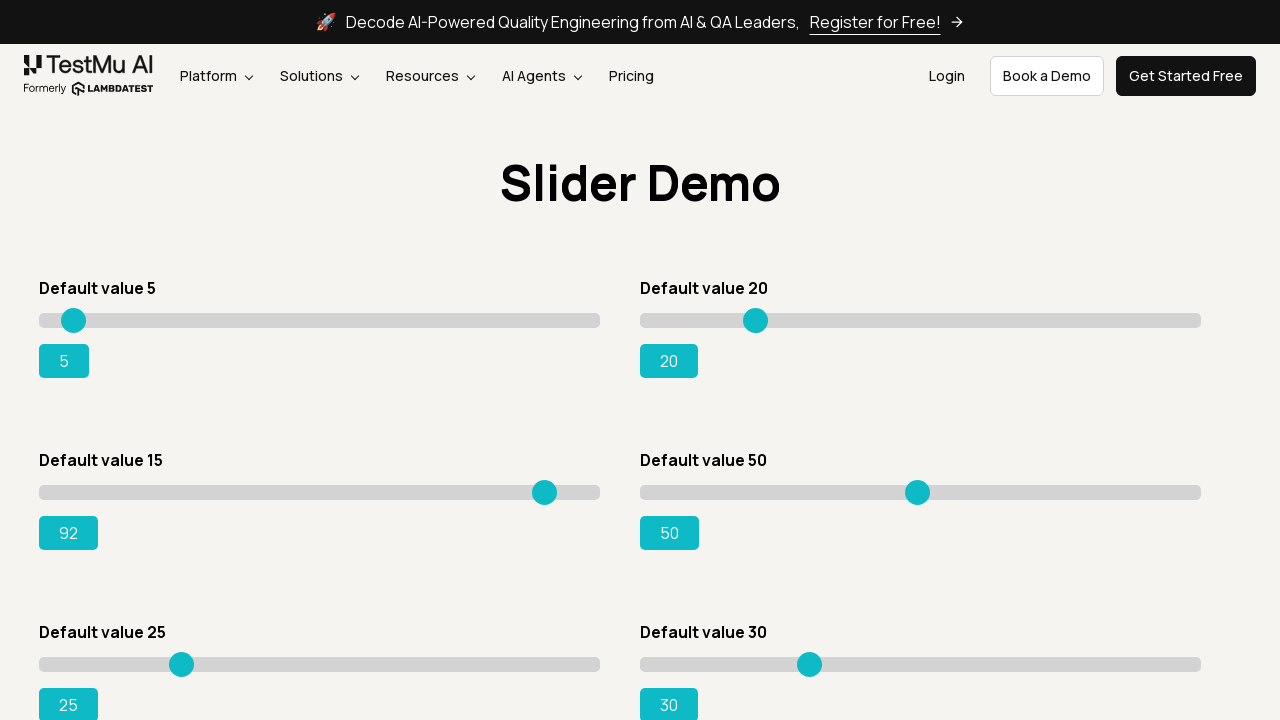

Moved slider to position 507 at (546, 485)
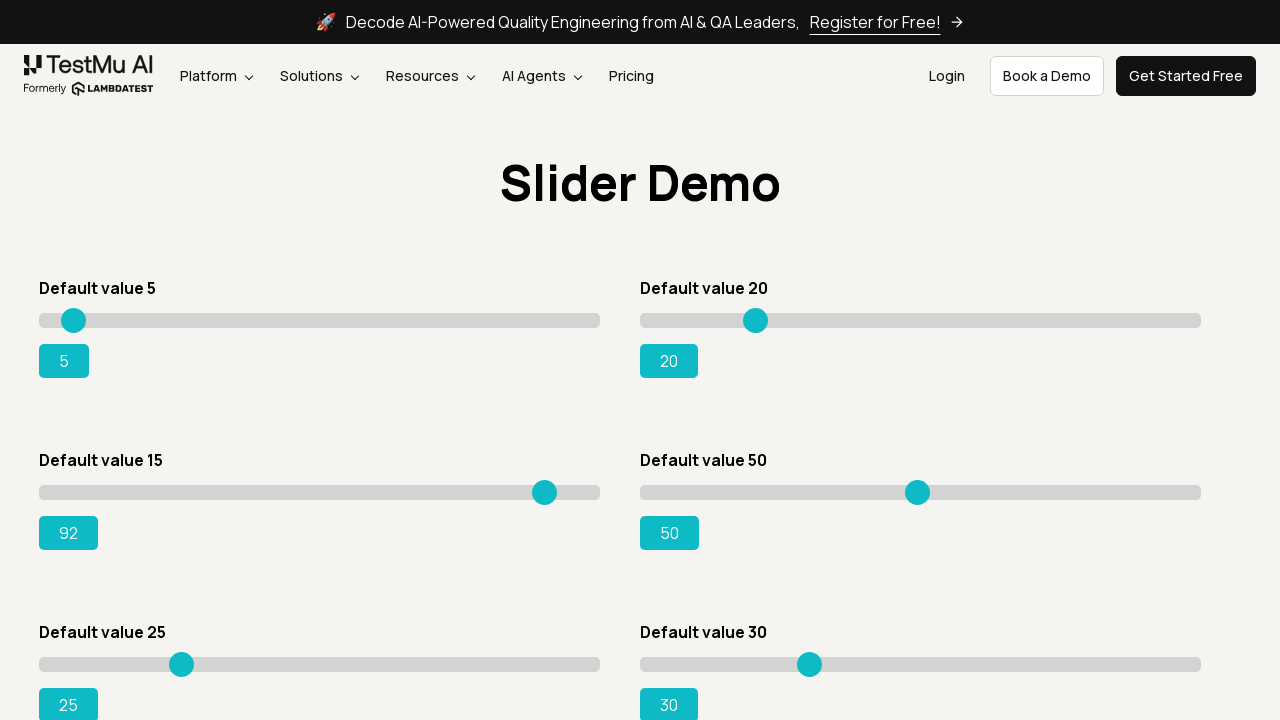

Read current slider position: 92
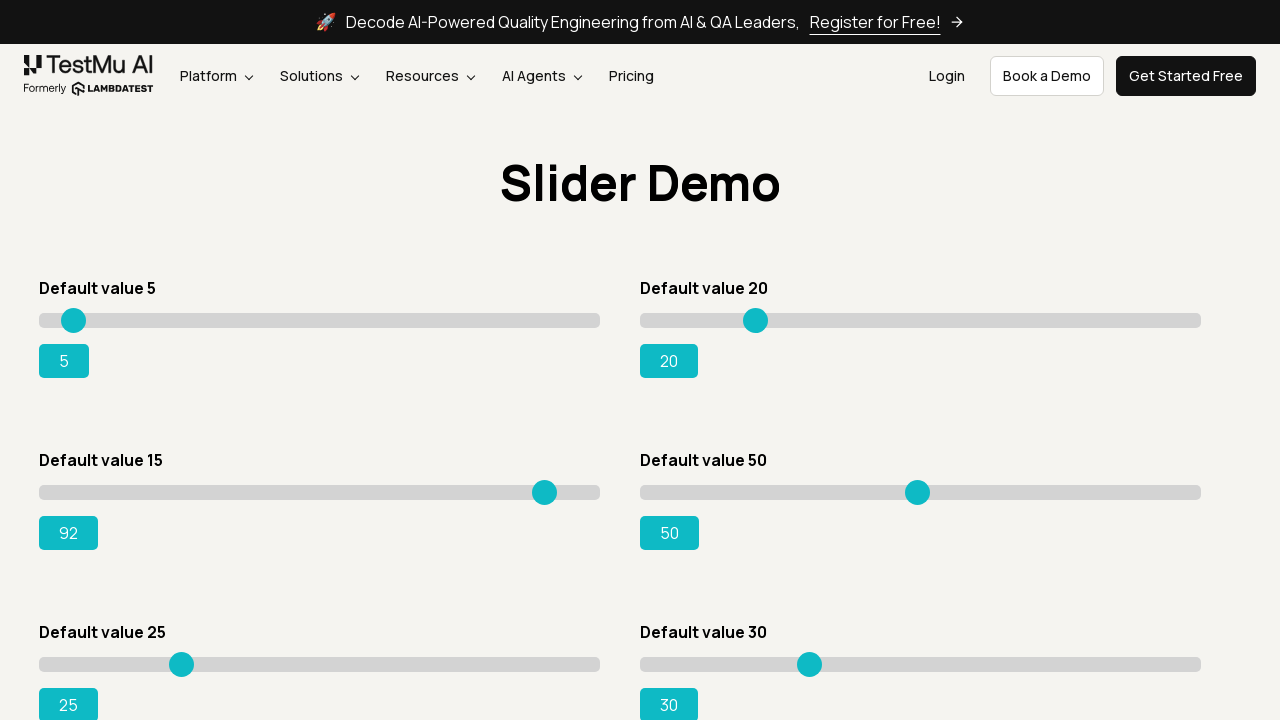

Moved slider to position 508 at (547, 485)
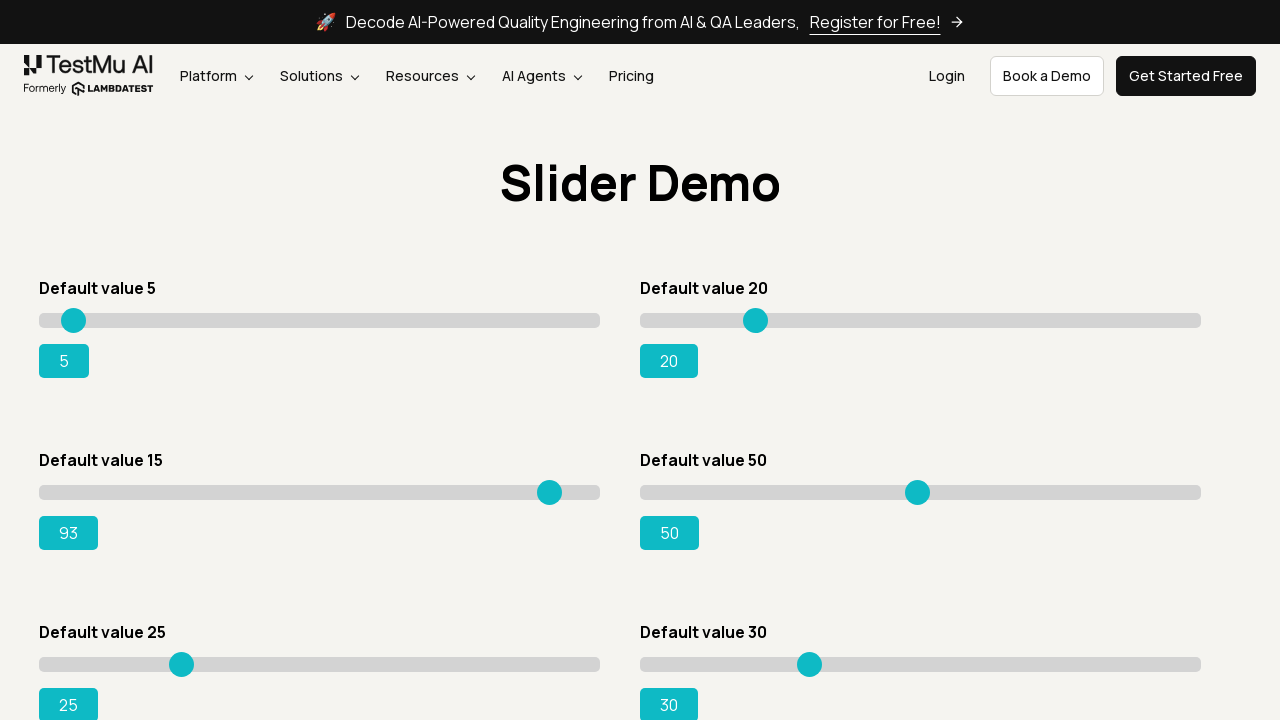

Read current slider position: 93
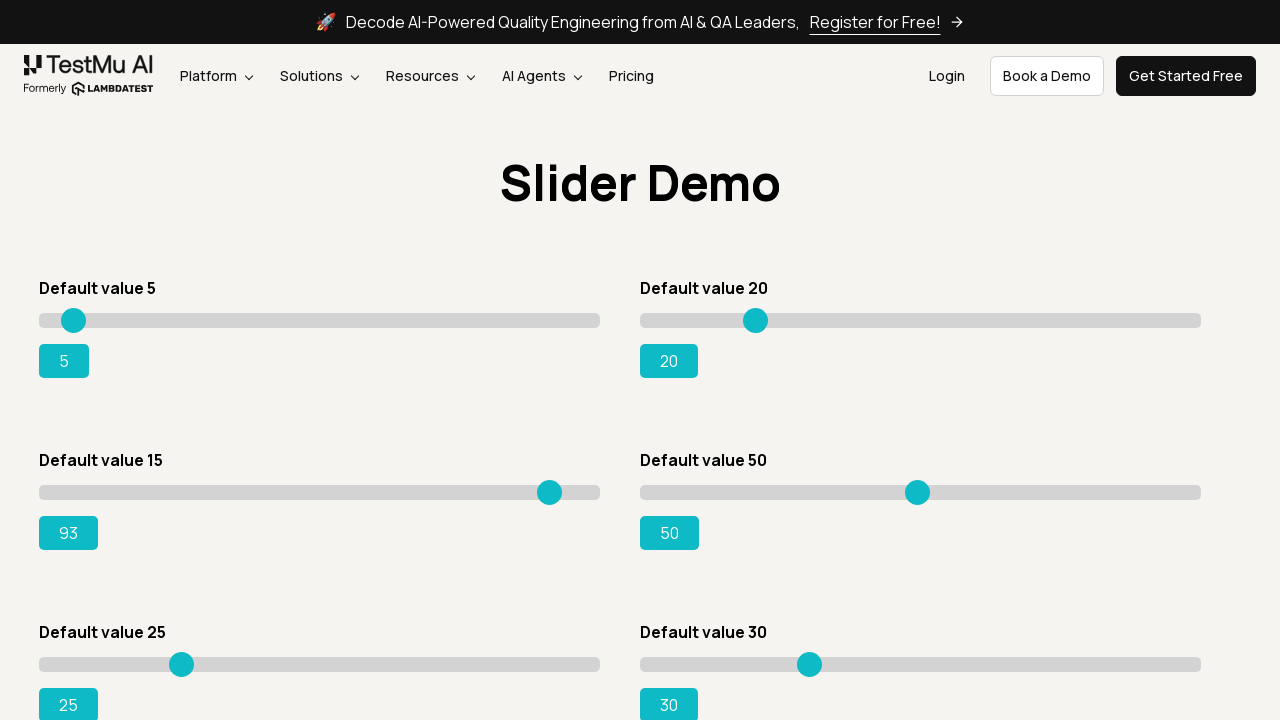

Moved slider to position 509 at (548, 485)
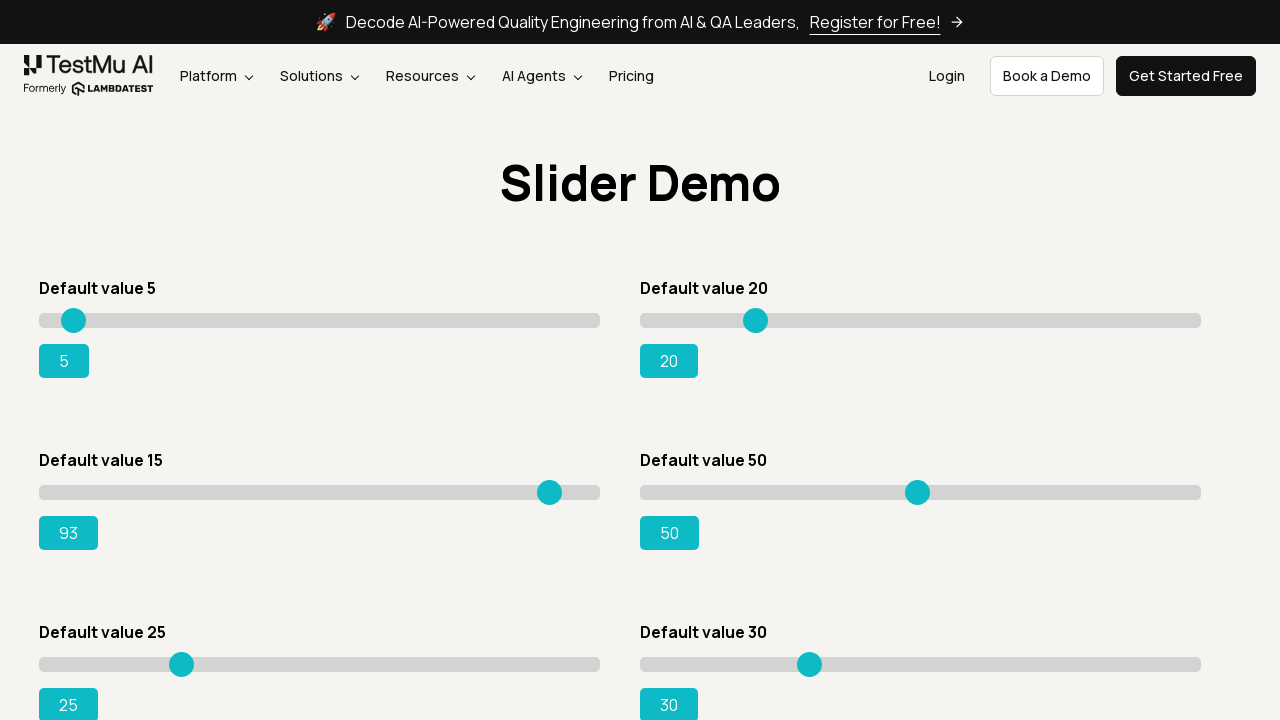

Read current slider position: 93
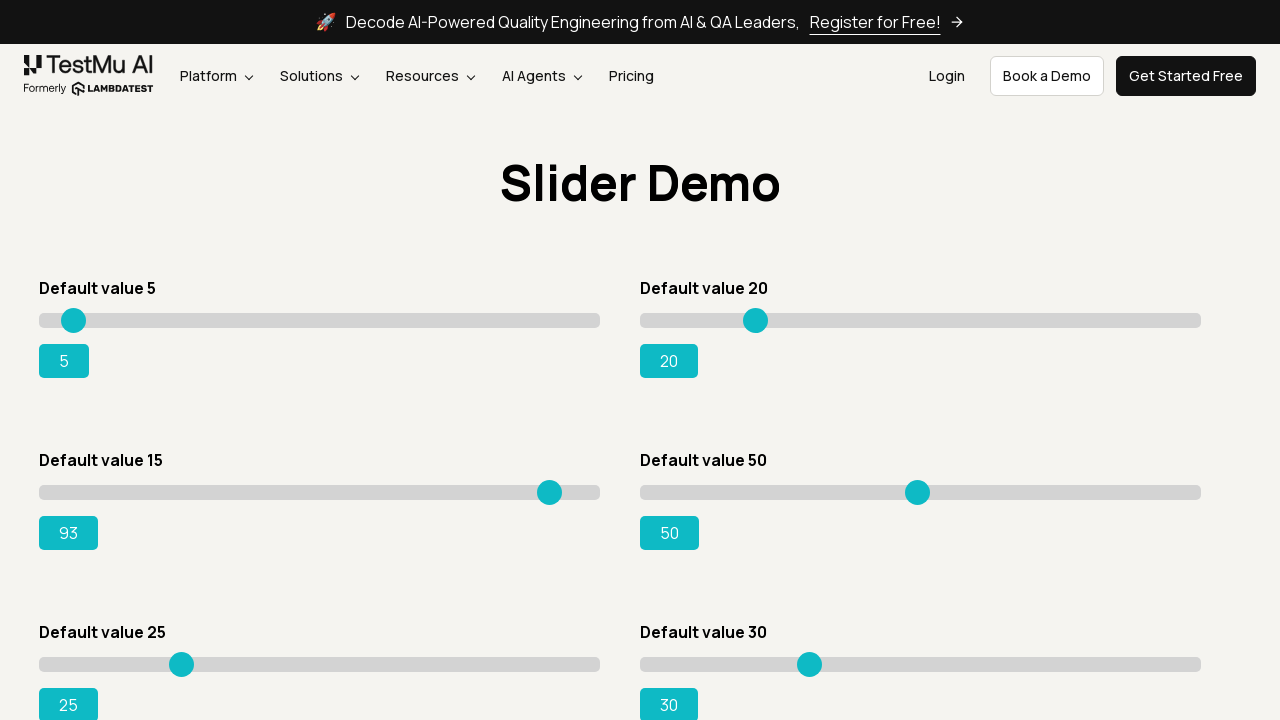

Moved slider to position 510 at (549, 485)
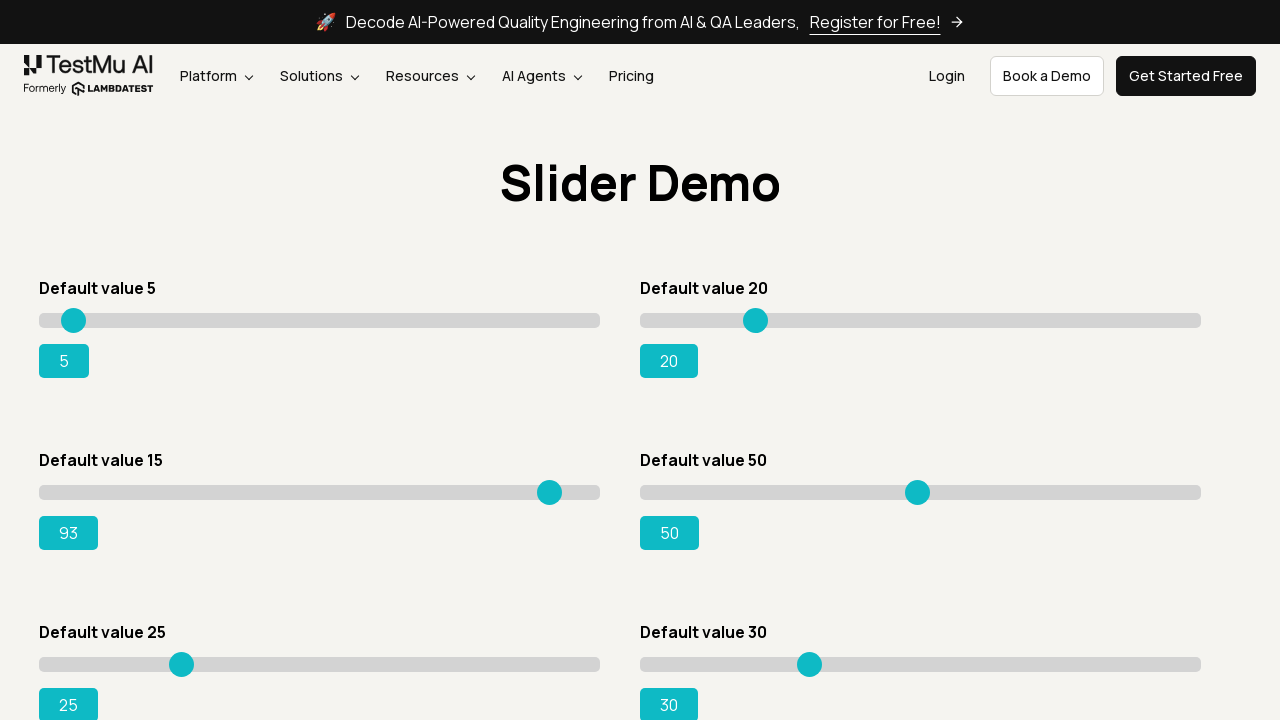

Read current slider position: 93
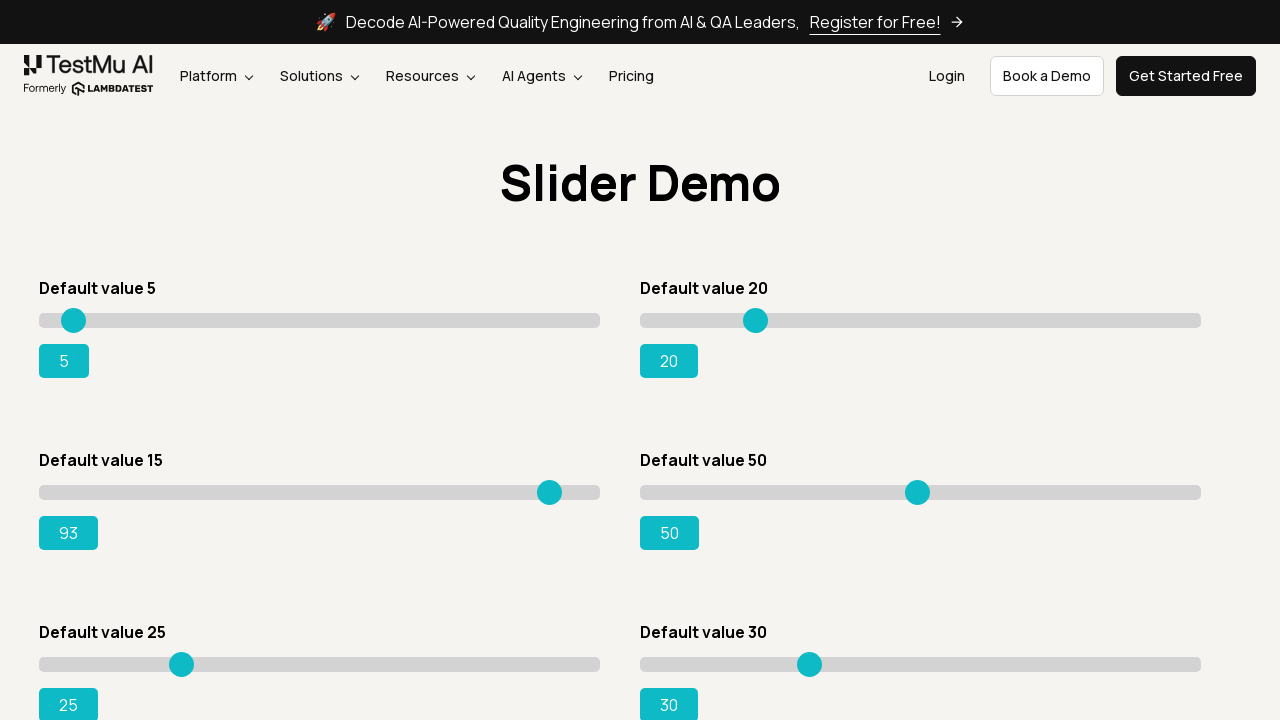

Moved slider to position 511 at (550, 485)
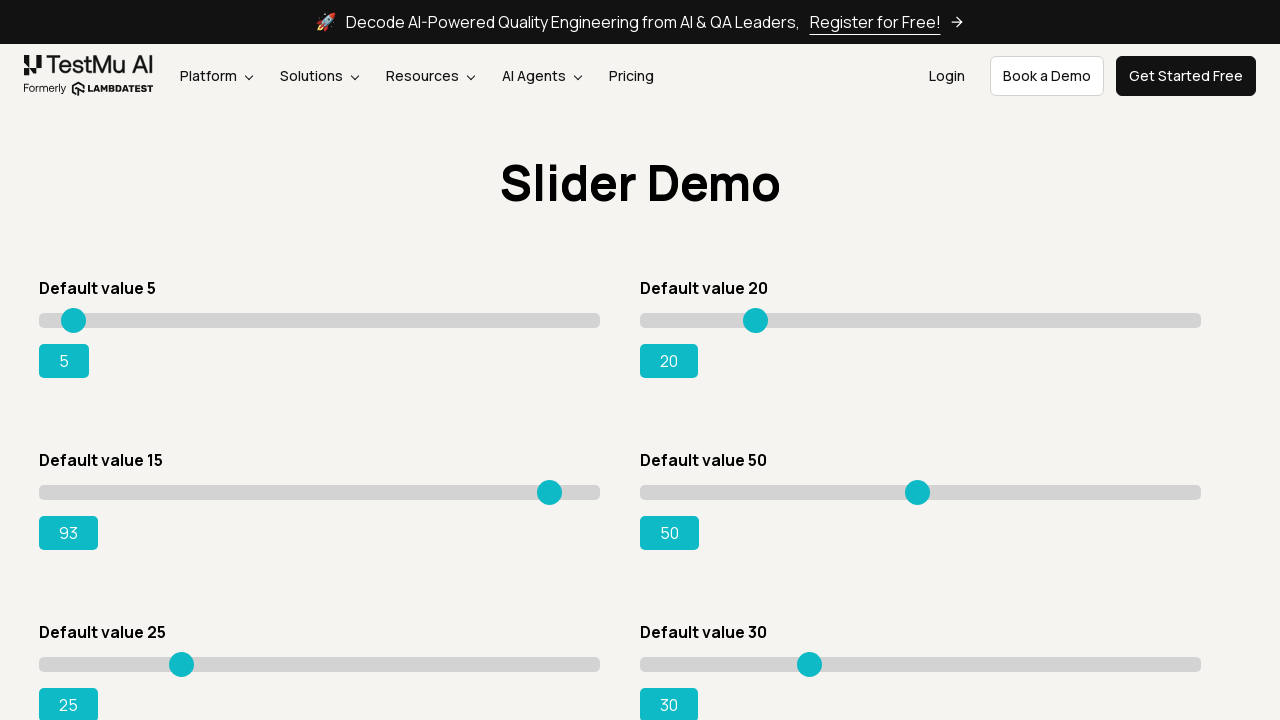

Read current slider position: 93
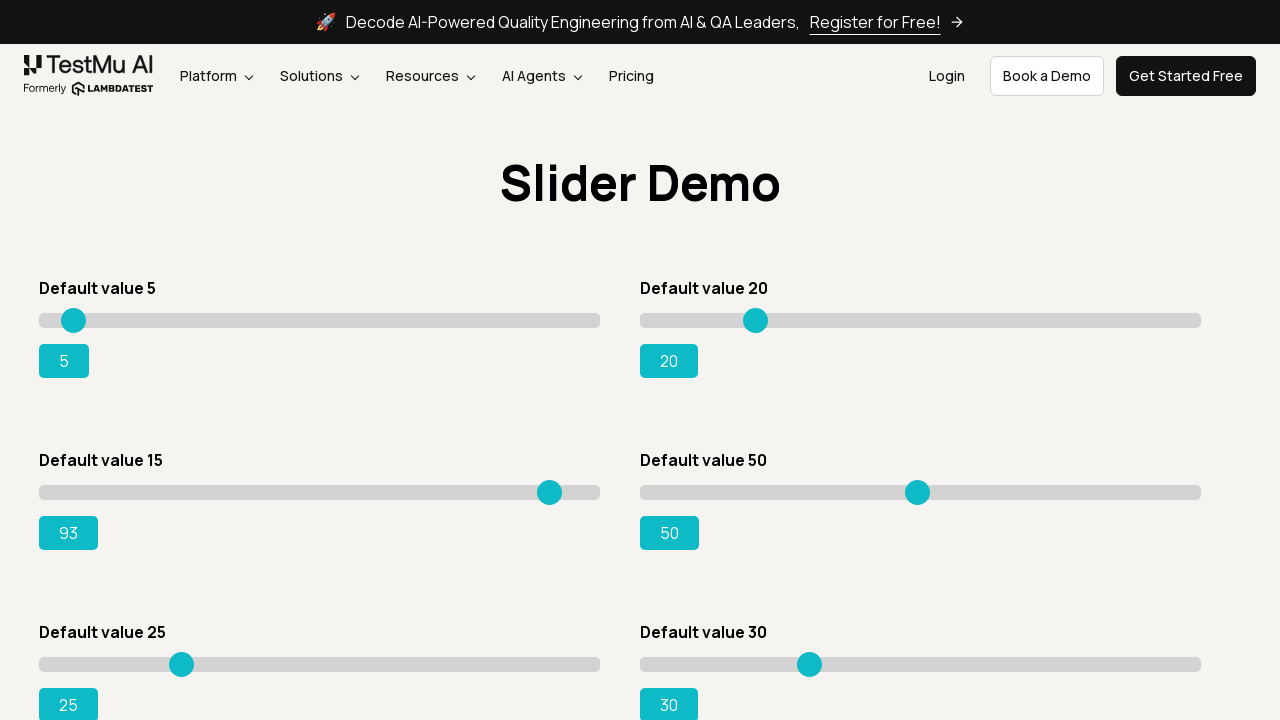

Moved slider to position 512 at (551, 485)
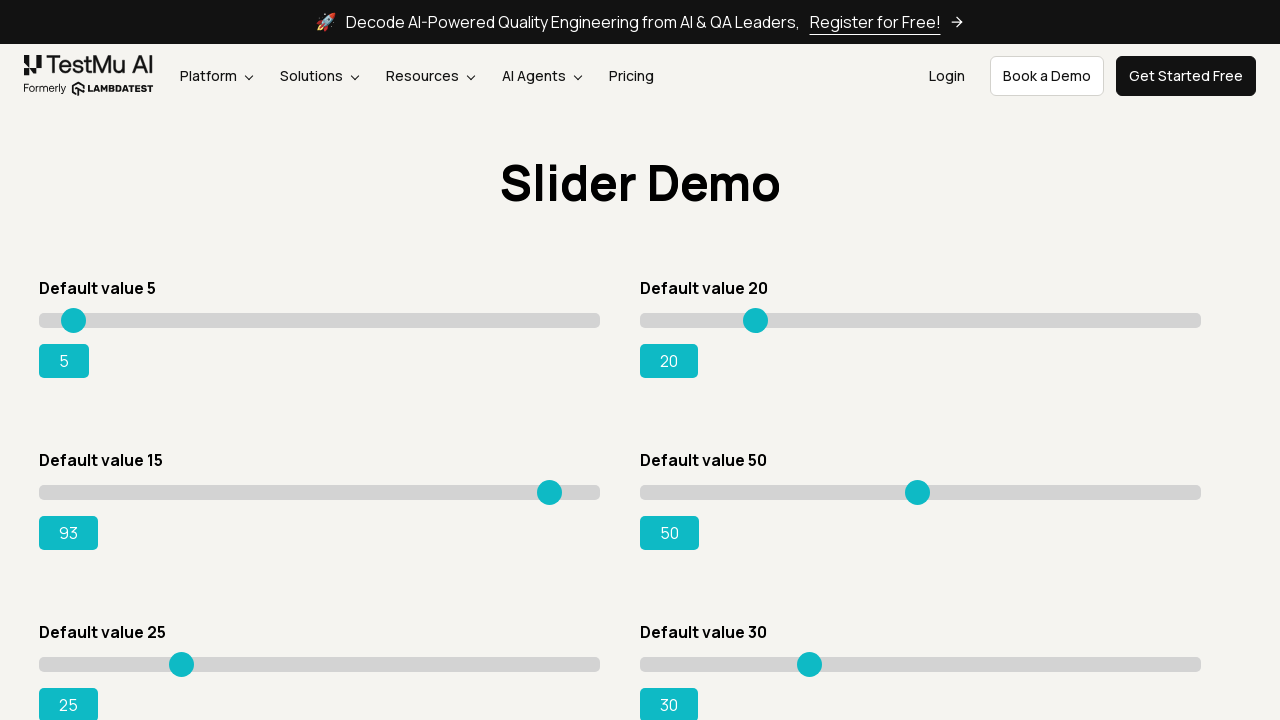

Read current slider position: 93
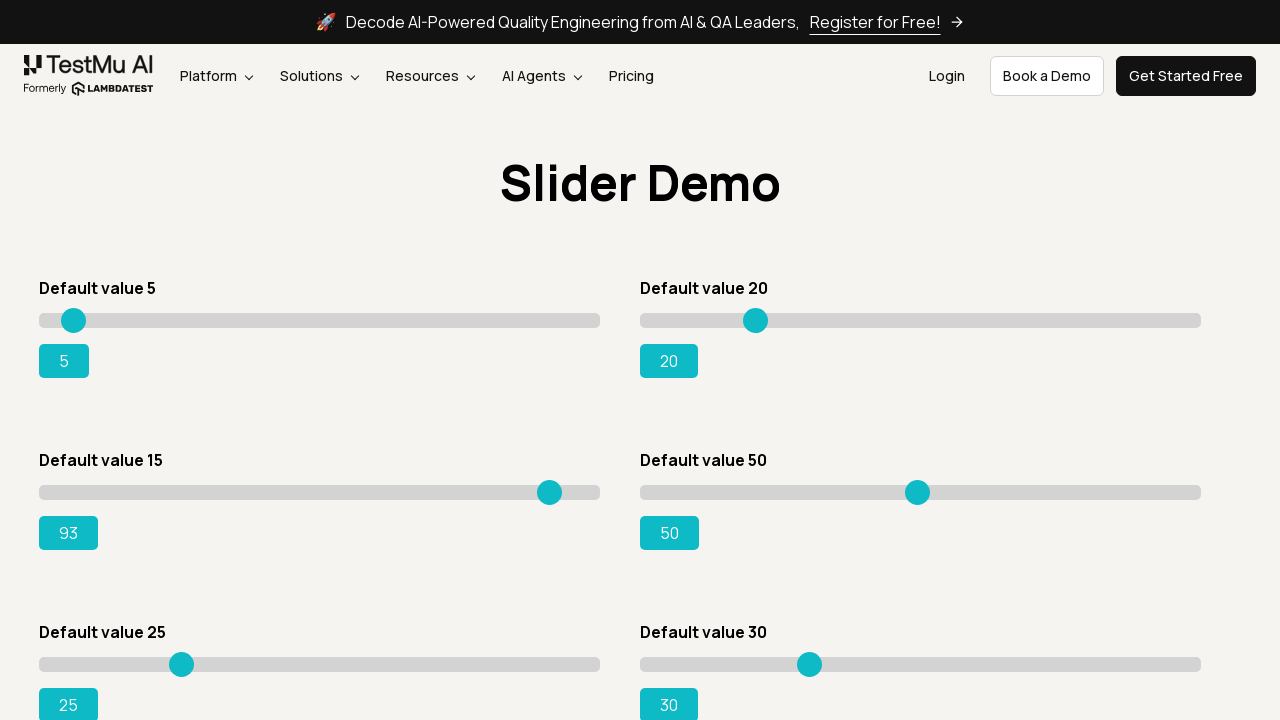

Moved slider to position 513 at (552, 485)
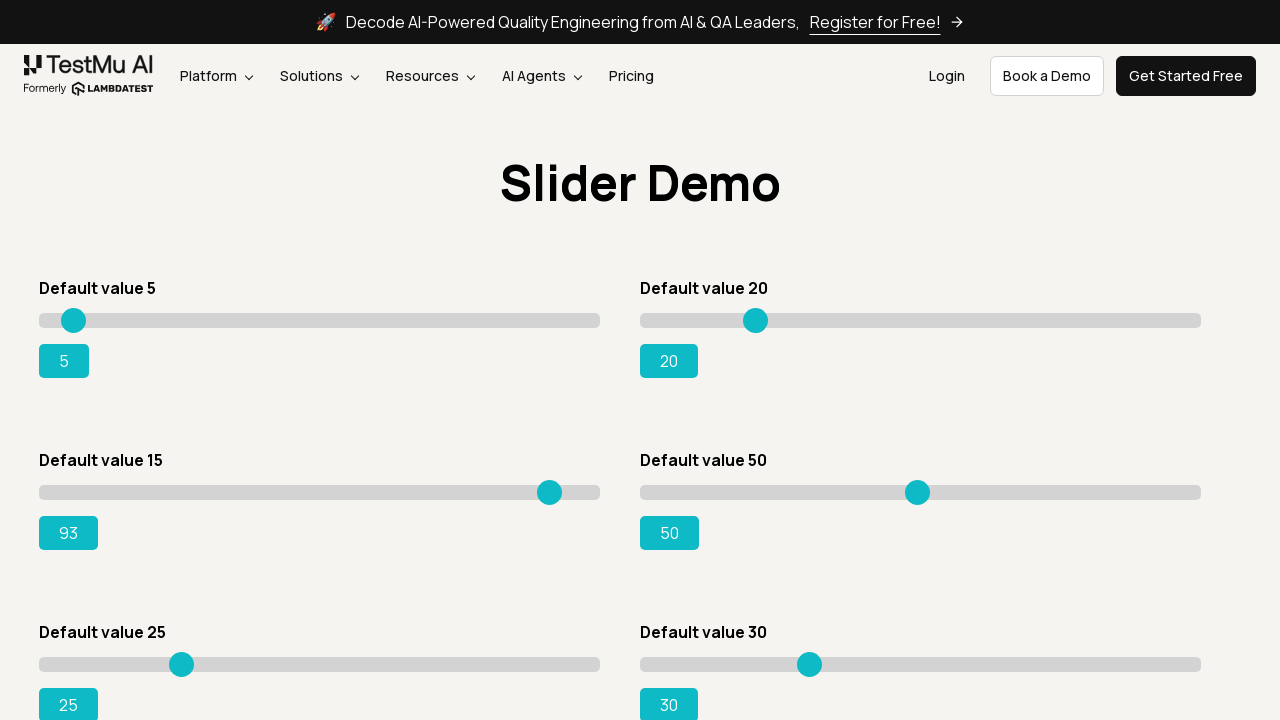

Read current slider position: 93
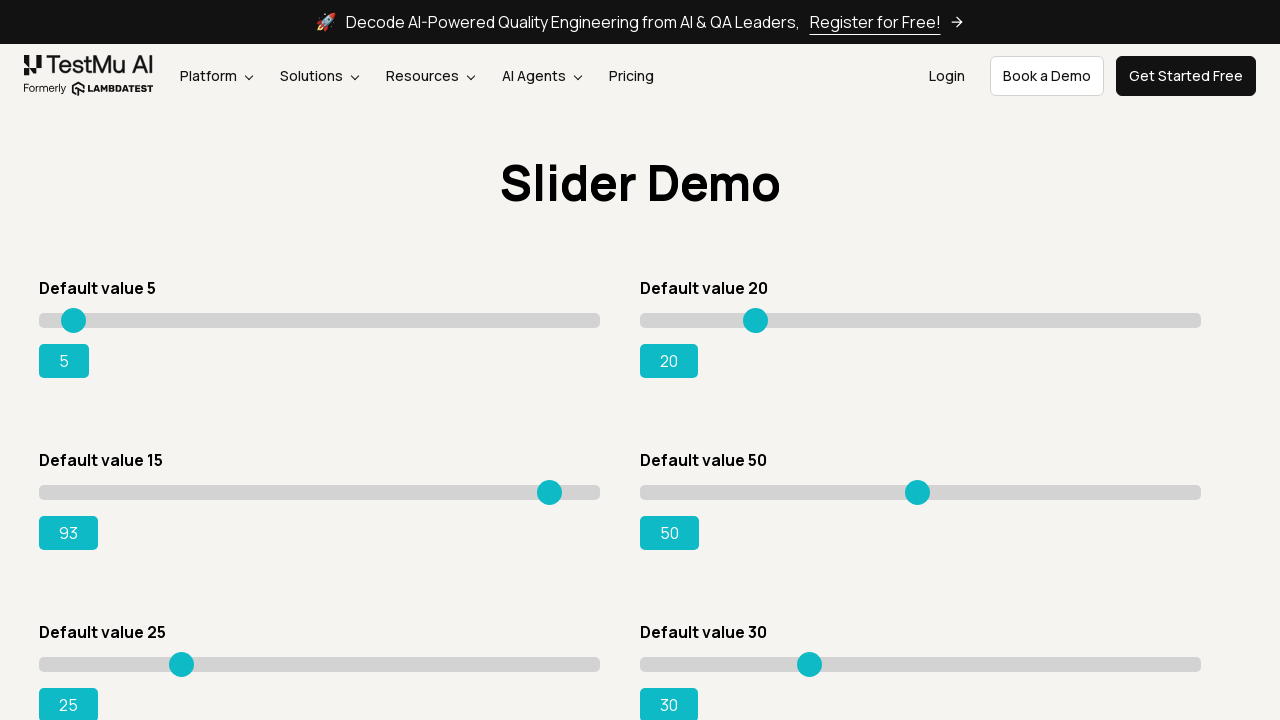

Moved slider to position 514 at (553, 485)
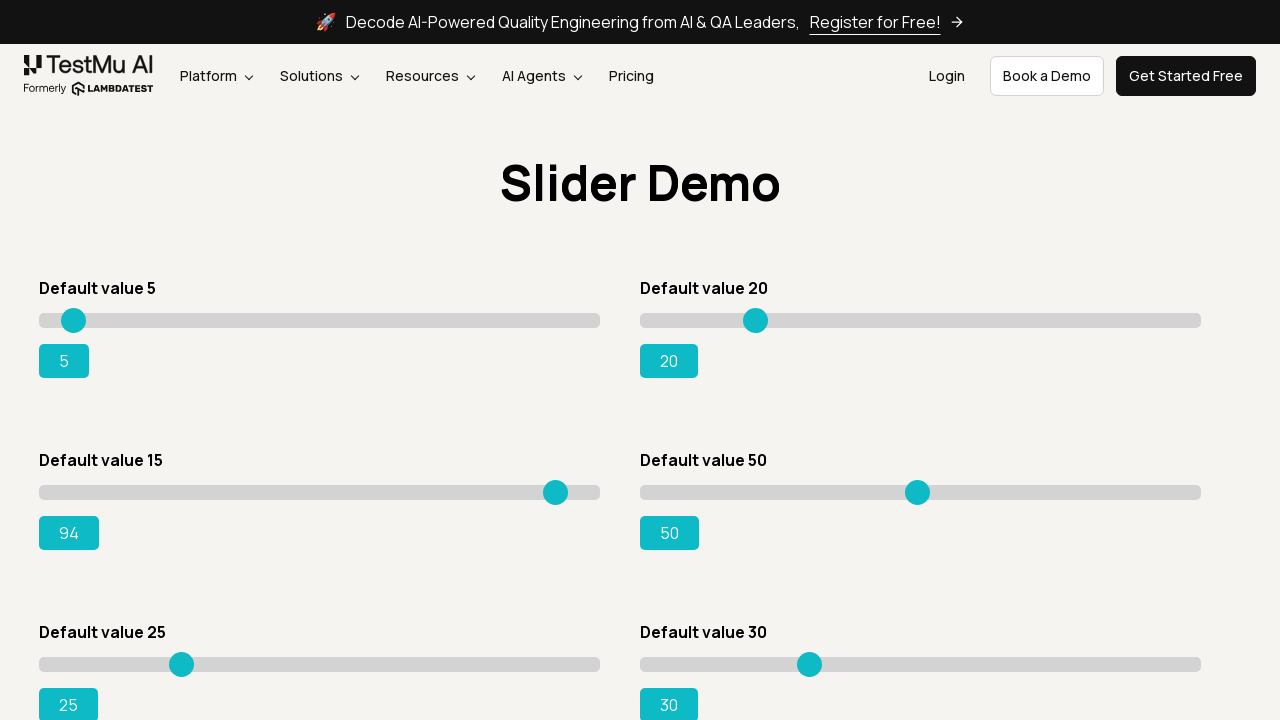

Read current slider position: 94
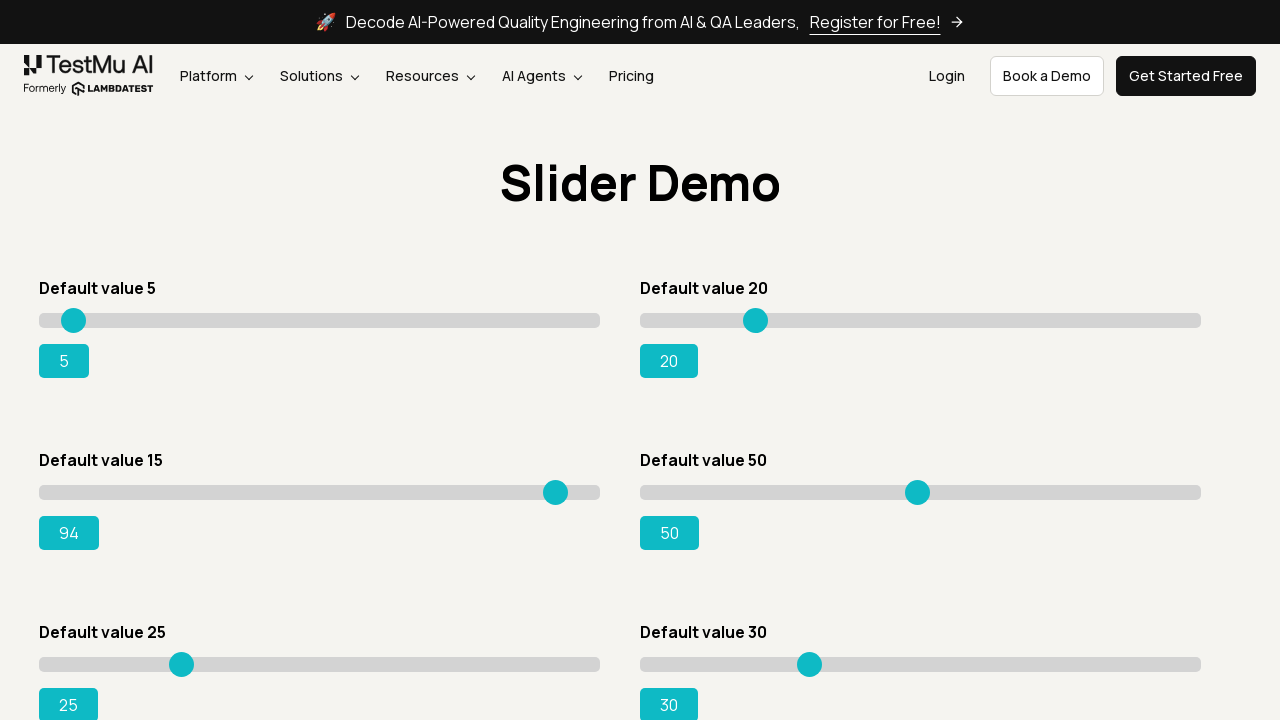

Moved slider to position 515 at (554, 485)
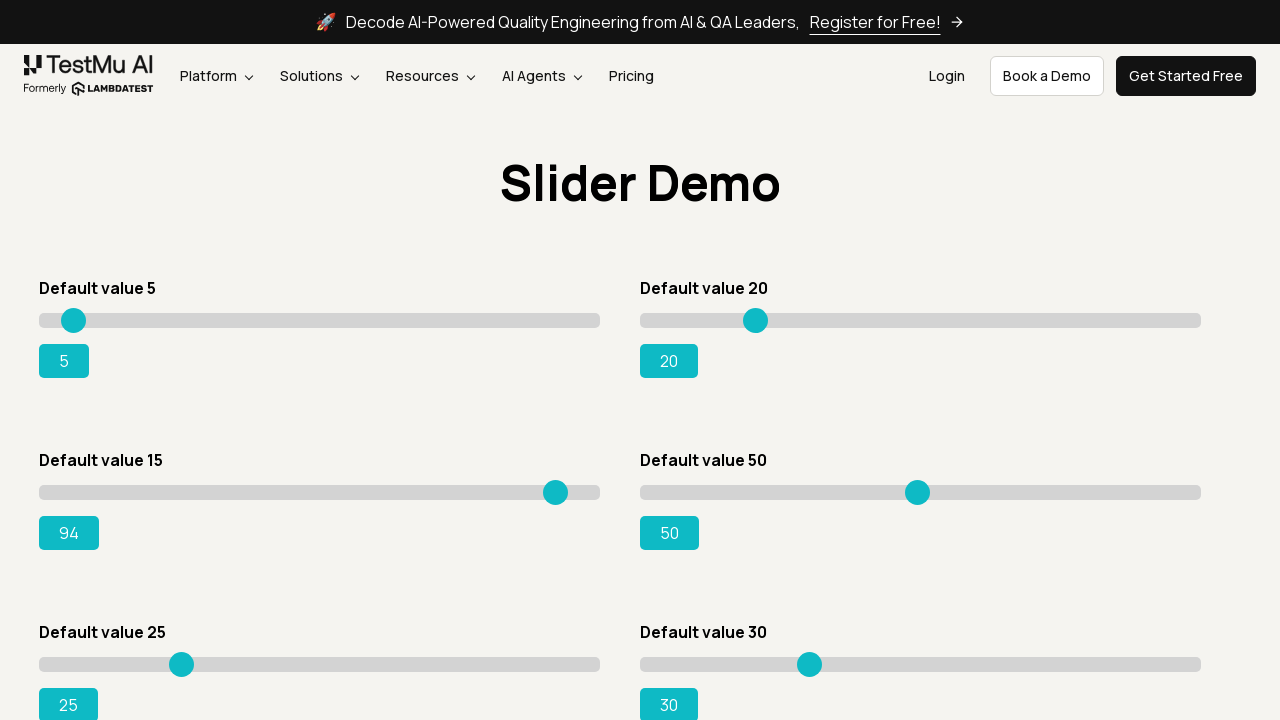

Read current slider position: 94
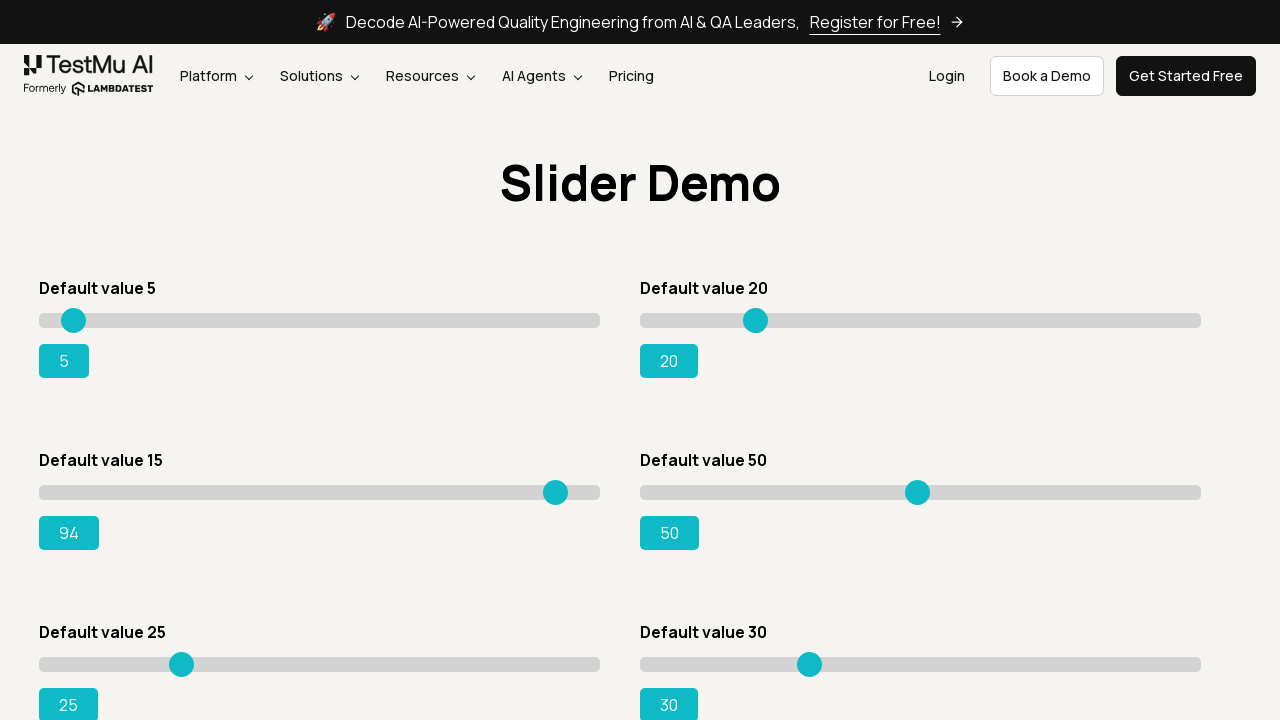

Moved slider to position 516 at (555, 485)
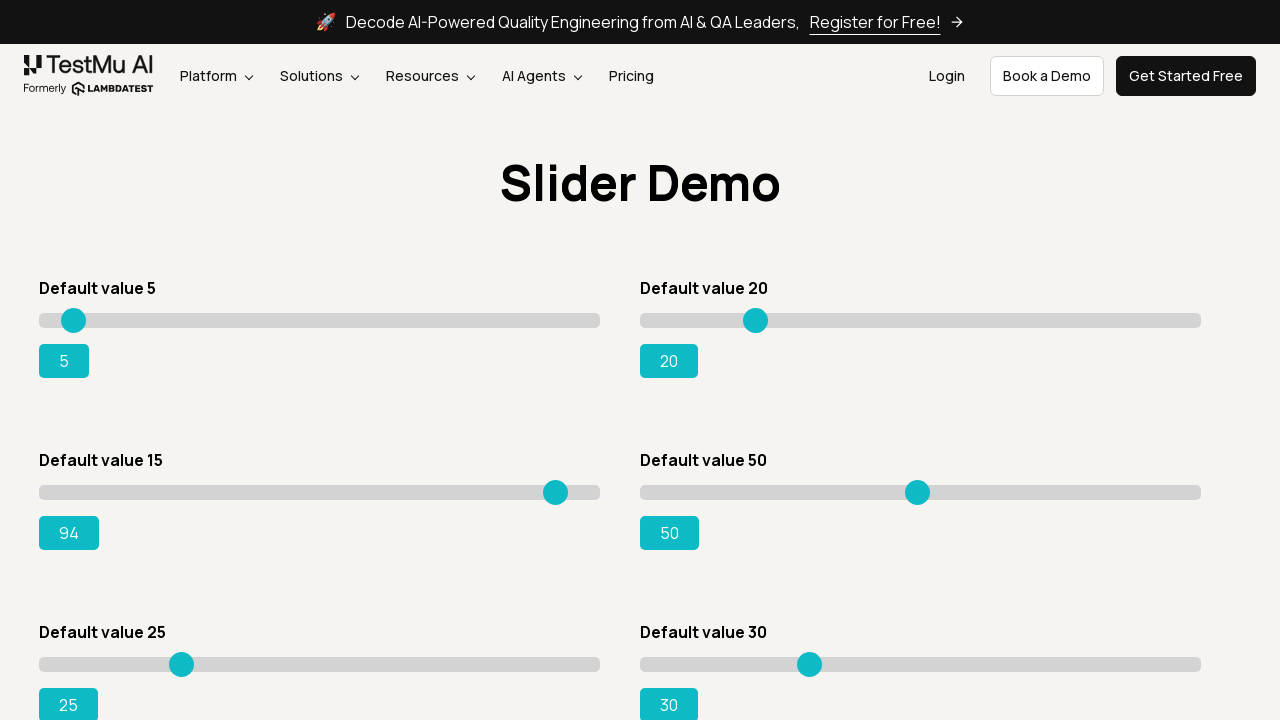

Read current slider position: 94
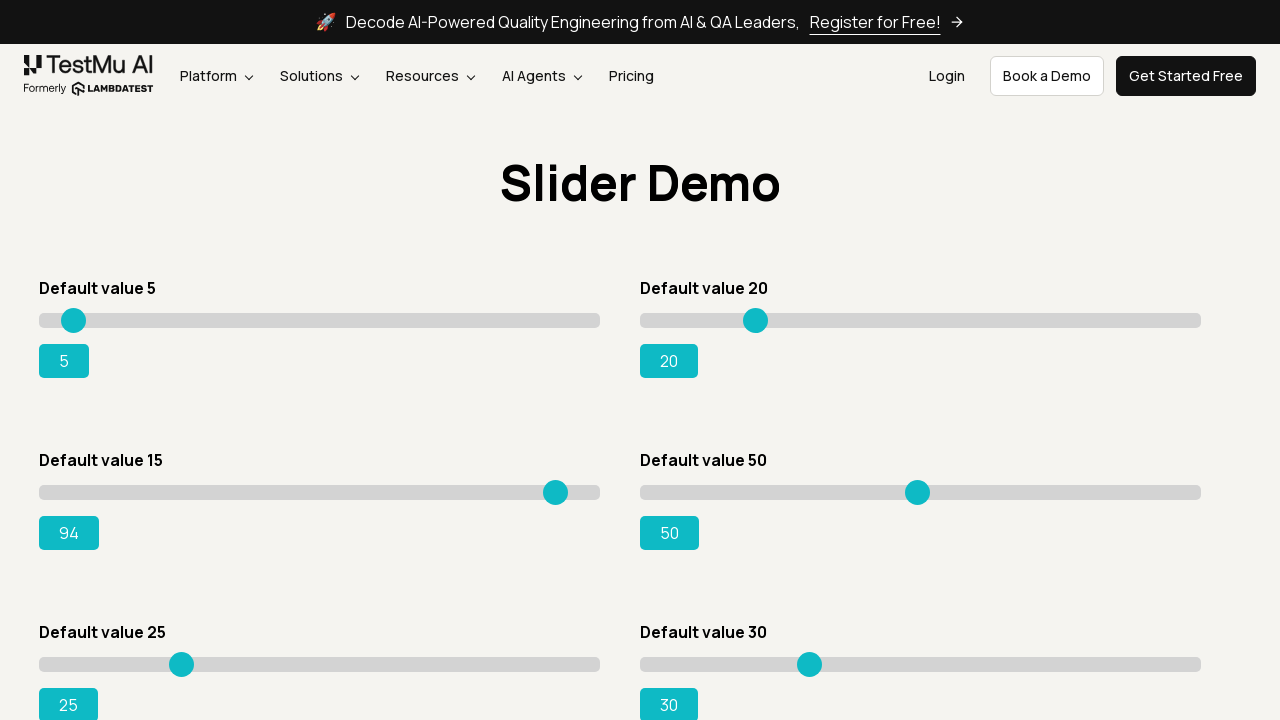

Moved slider to position 517 at (556, 485)
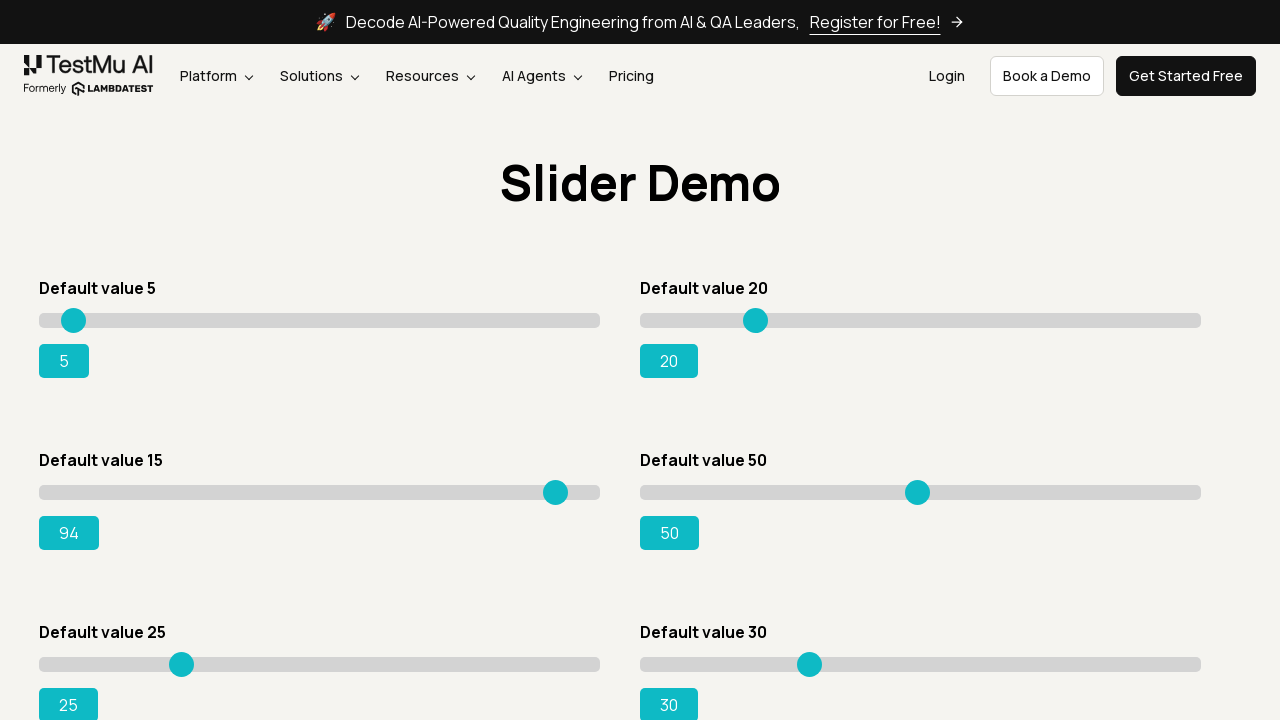

Read current slider position: 94
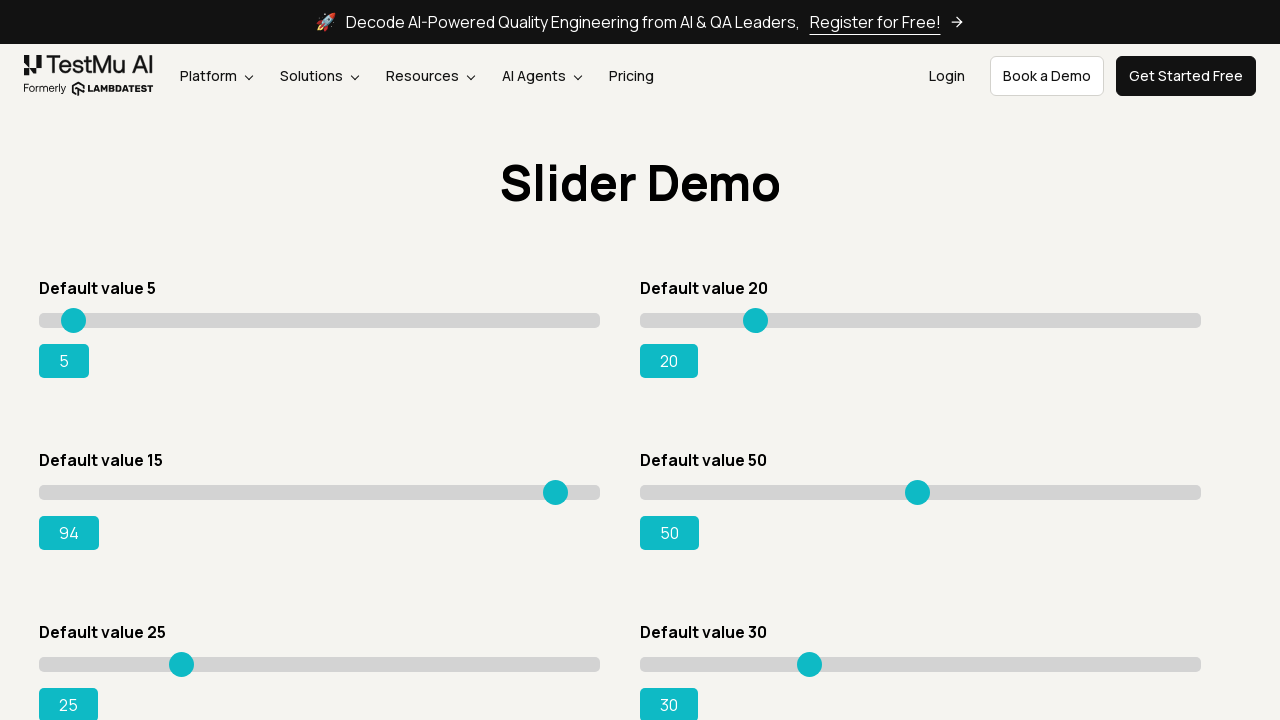

Moved slider to position 518 at (557, 485)
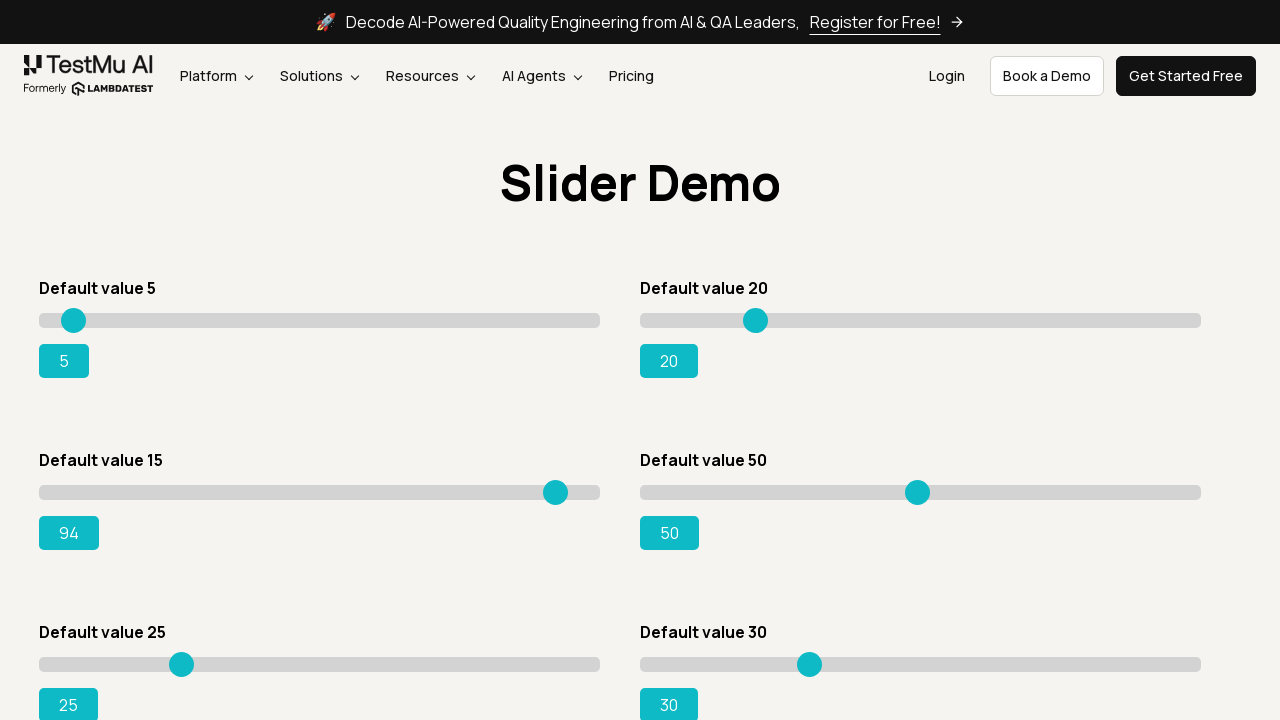

Read current slider position: 94
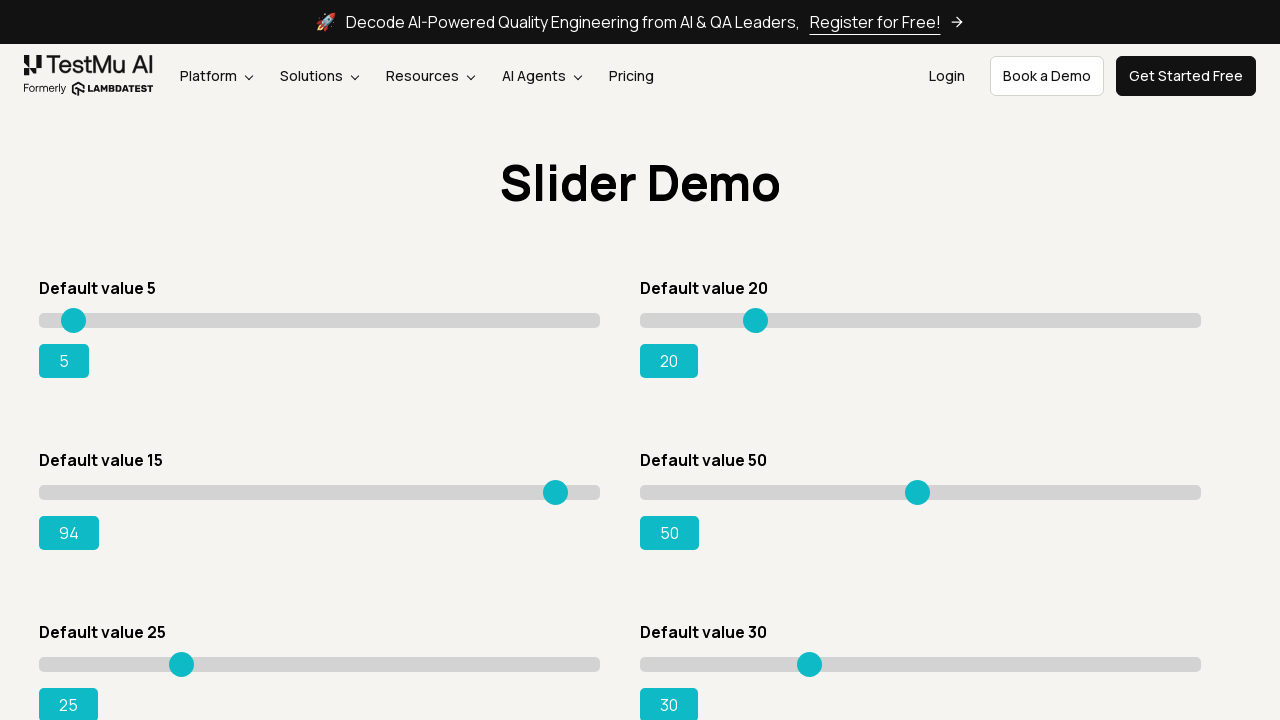

Moved slider to position 519 at (558, 485)
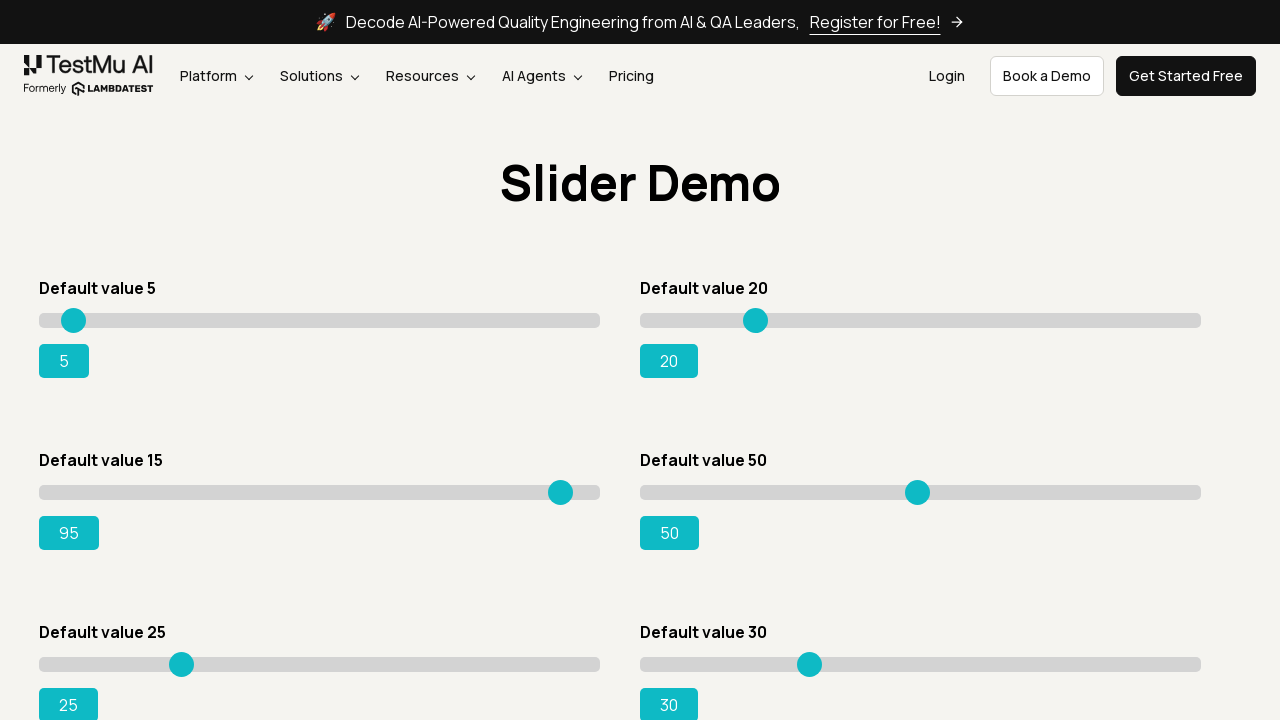

Read current slider position: 95
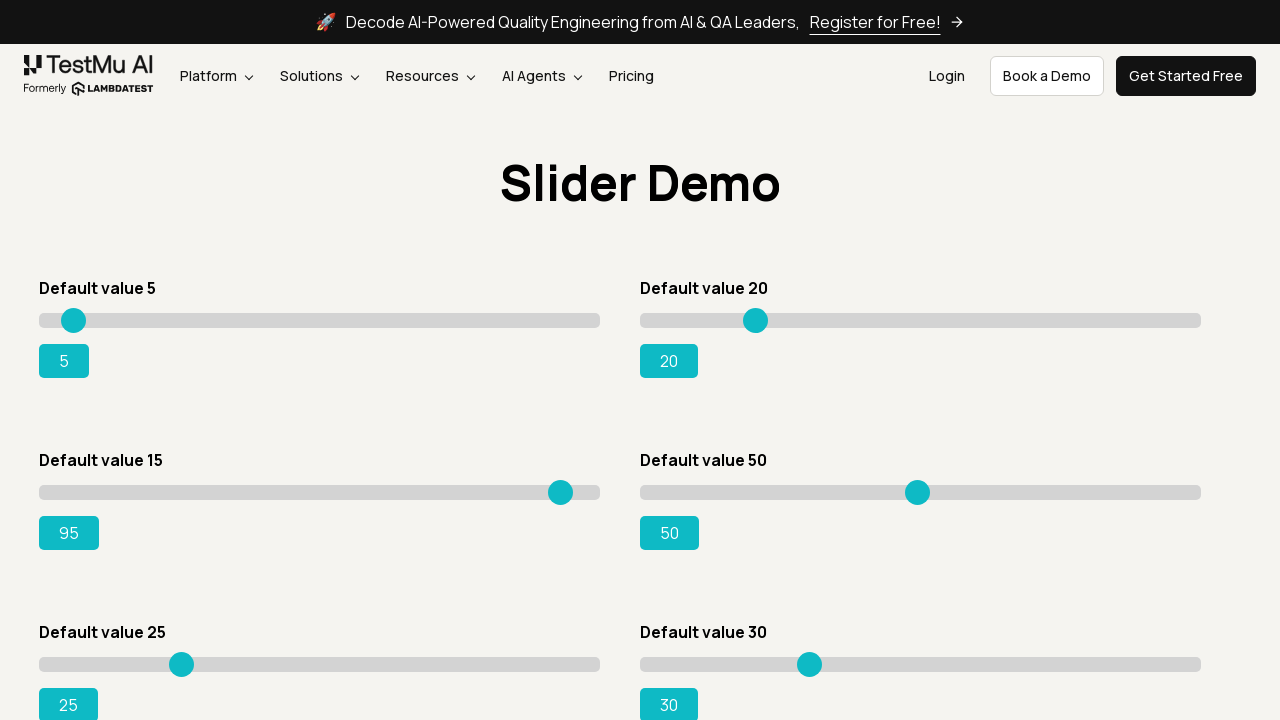

Slider reached desired position 95, released mouse button at (558, 485)
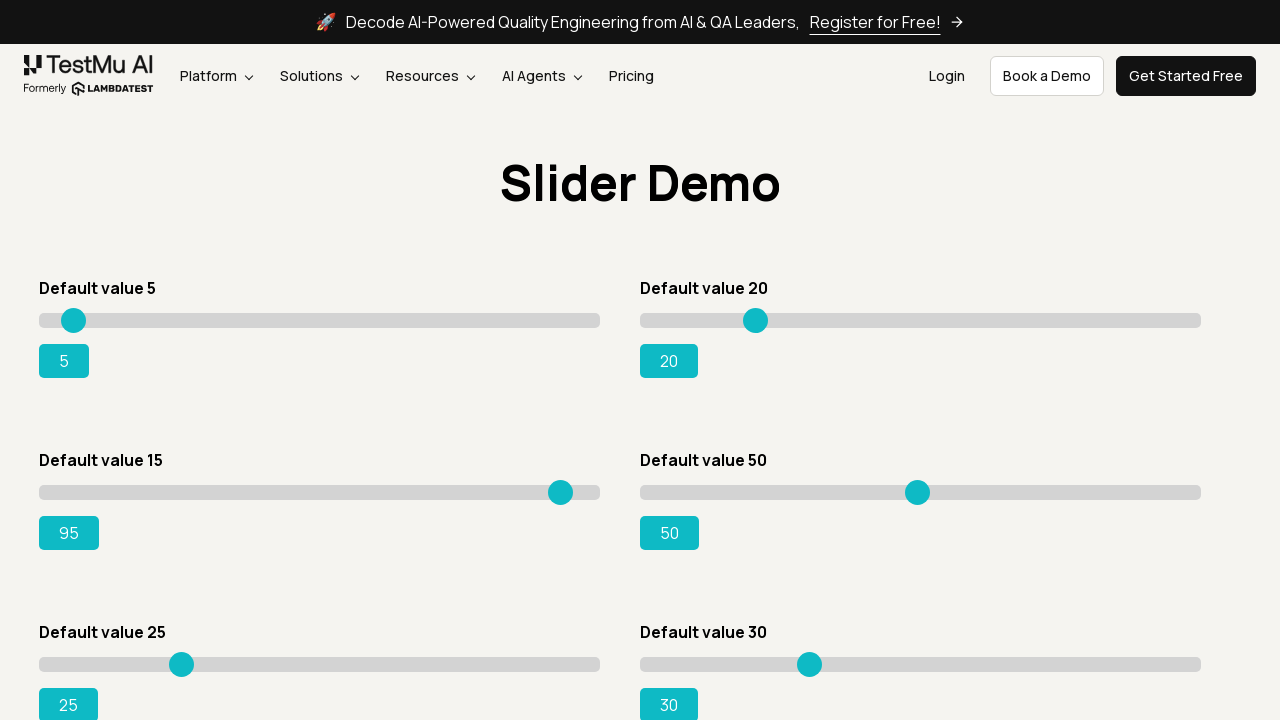

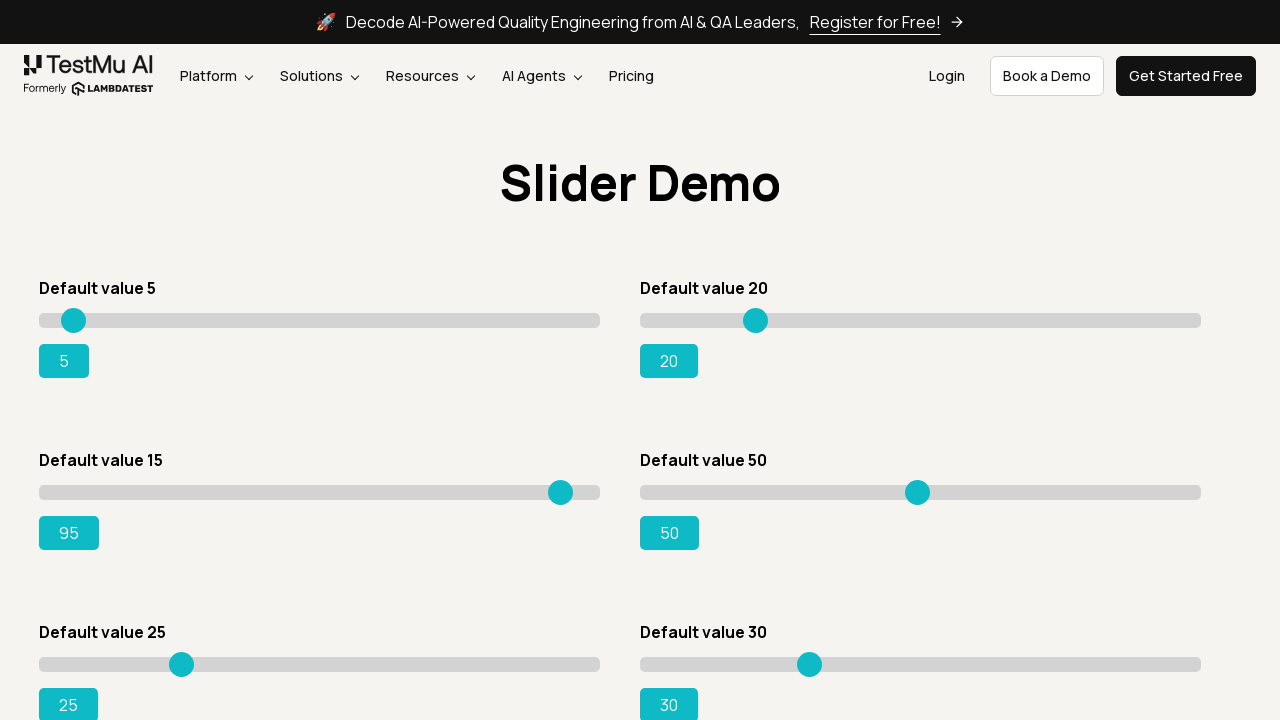